Tests various browser interactions on an interactive website including scrolling, clicking buttons multiple times, performing right-clicks, mouse movements, and taking screenshots of achievements

Starting URL: https://clickclickclick.click/

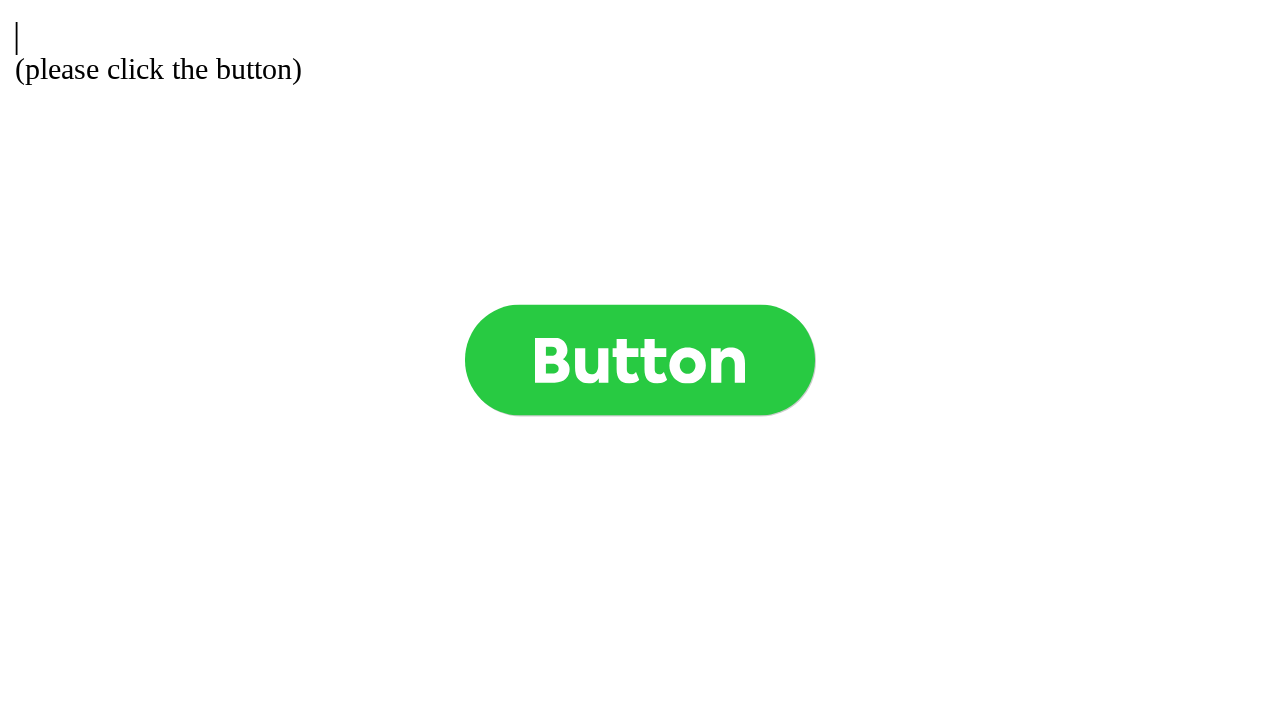

Scrolled to bottom of page
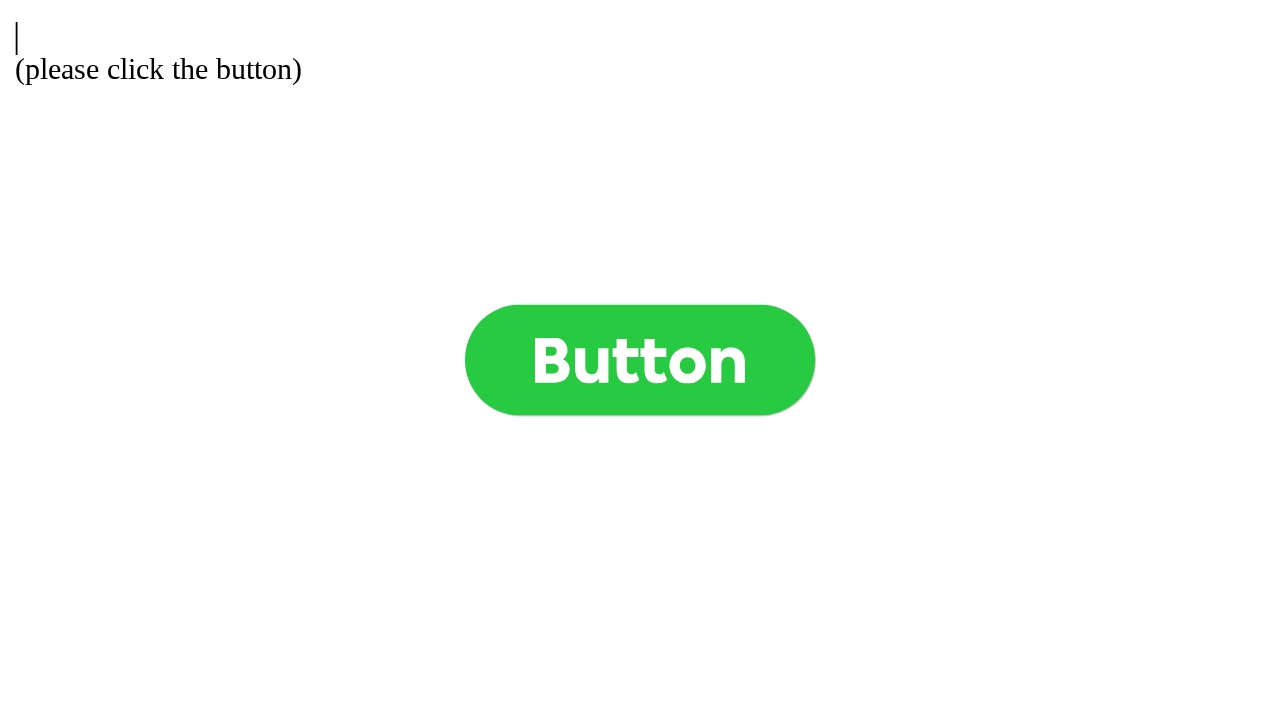

Scrolled to top of page
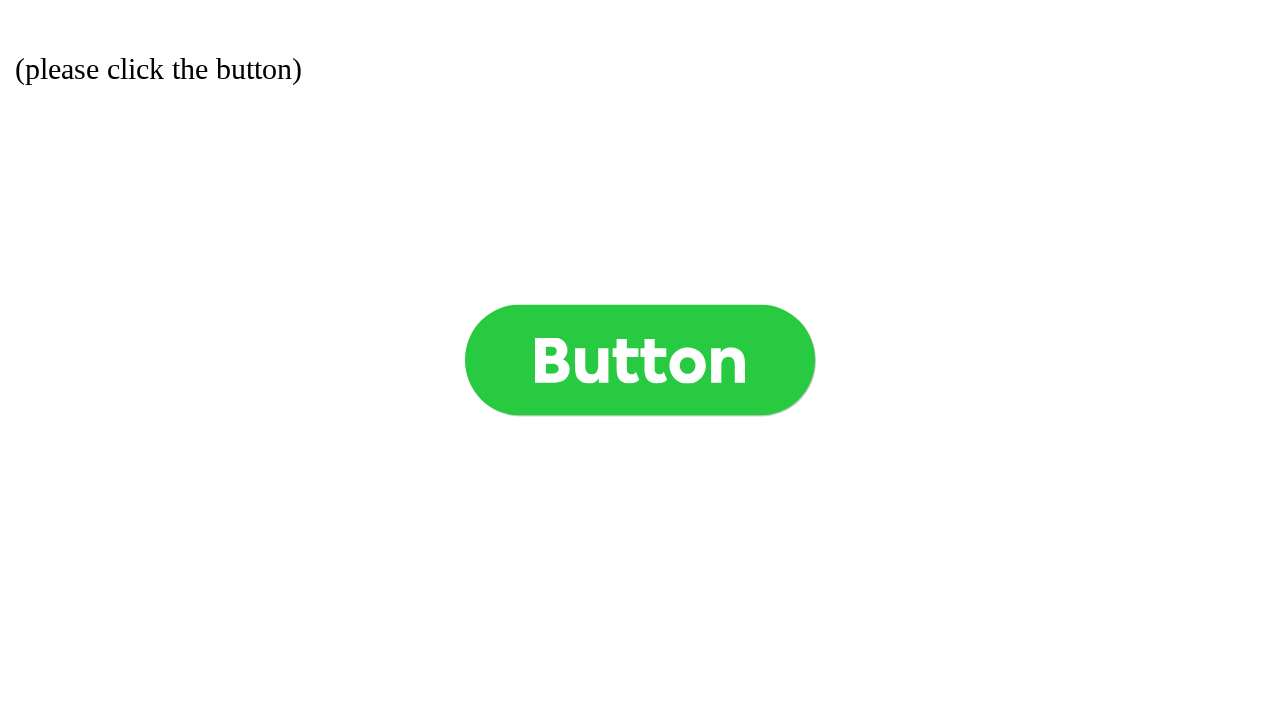

Scrolled to right side of page
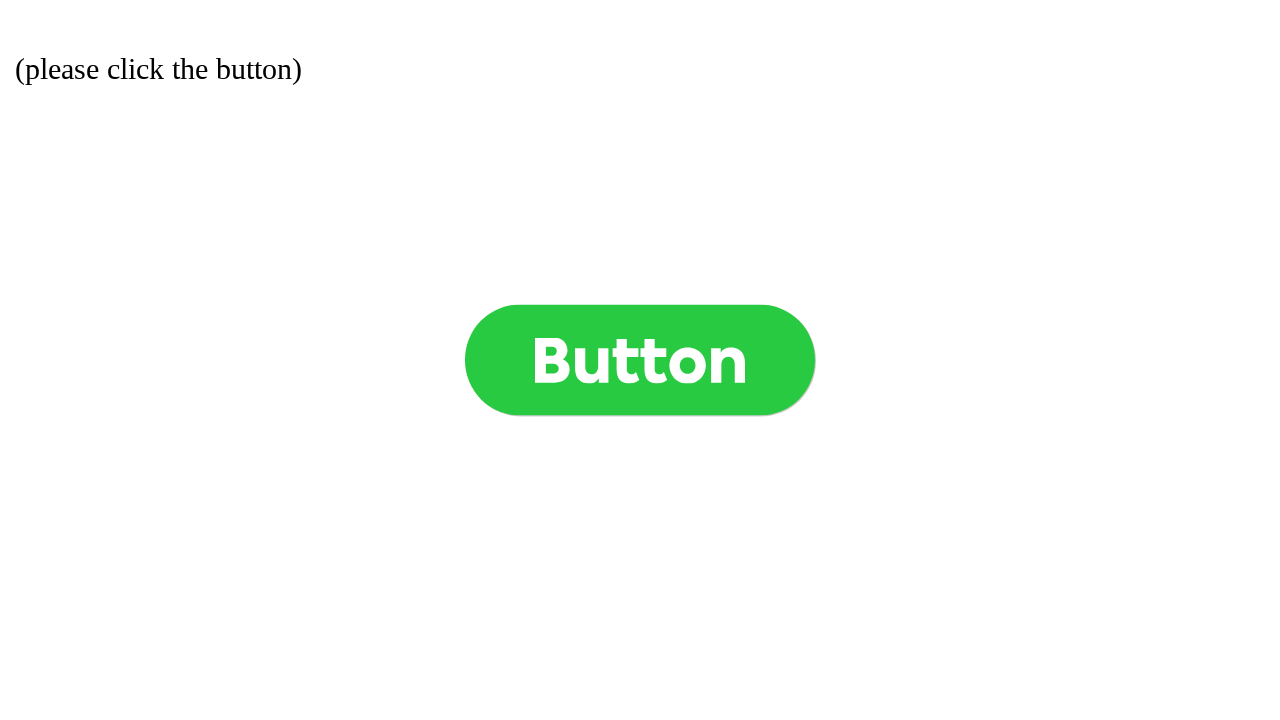

Scrolled back to top-left corner
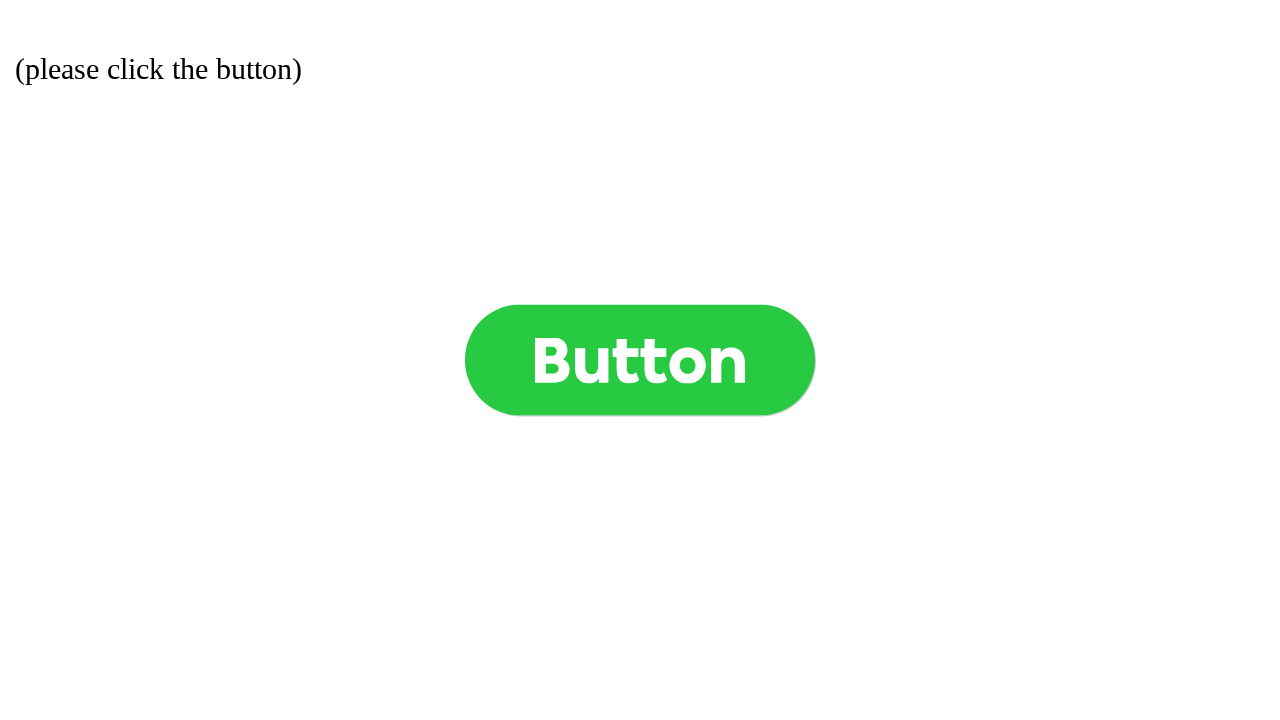

Hovered over button element at (640, 360) on .button >> nth=0
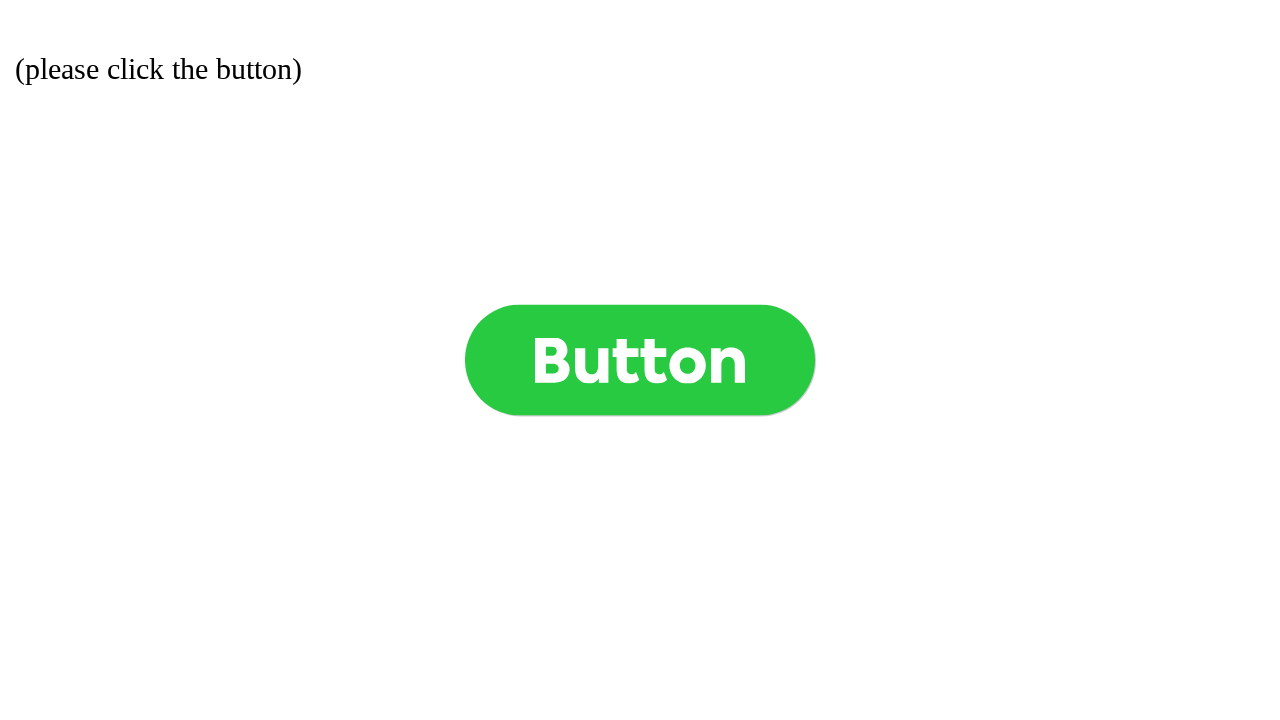

Moved mouse to center of page at (640, 0)
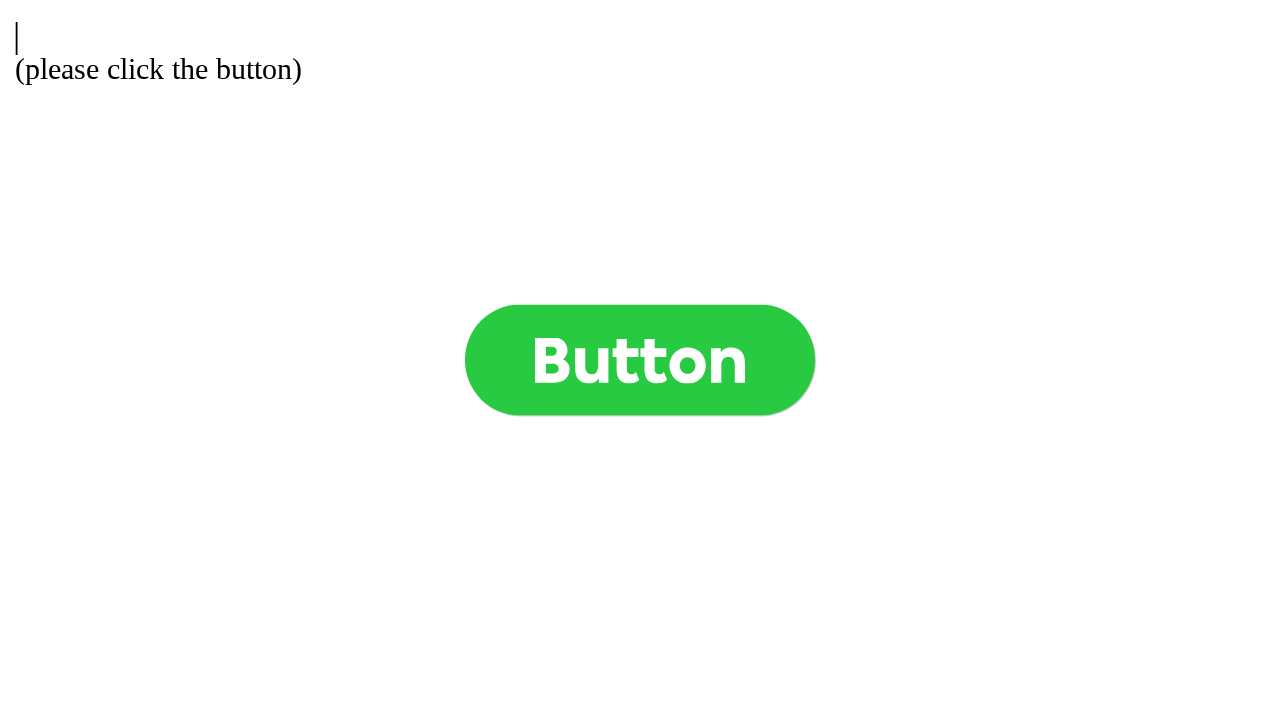

Moved mouse to top-center of page at (640, 0)
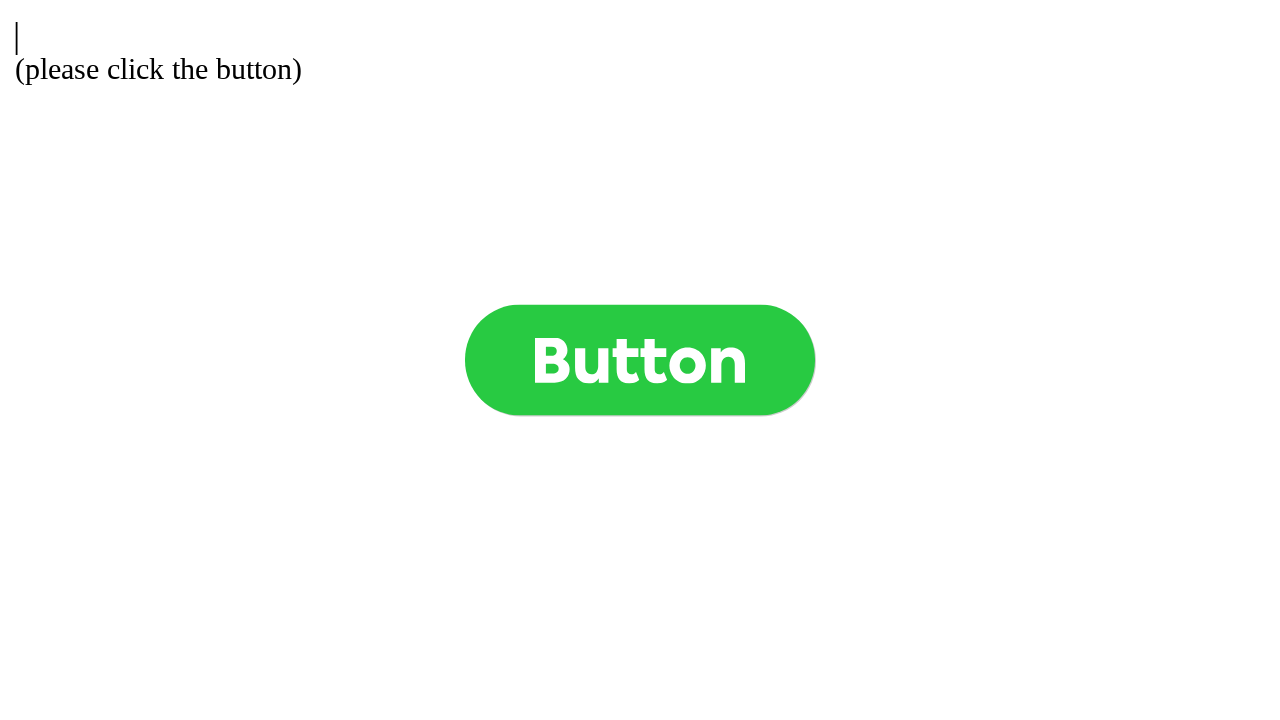

Moved mouse to top-left corner at (0, 0)
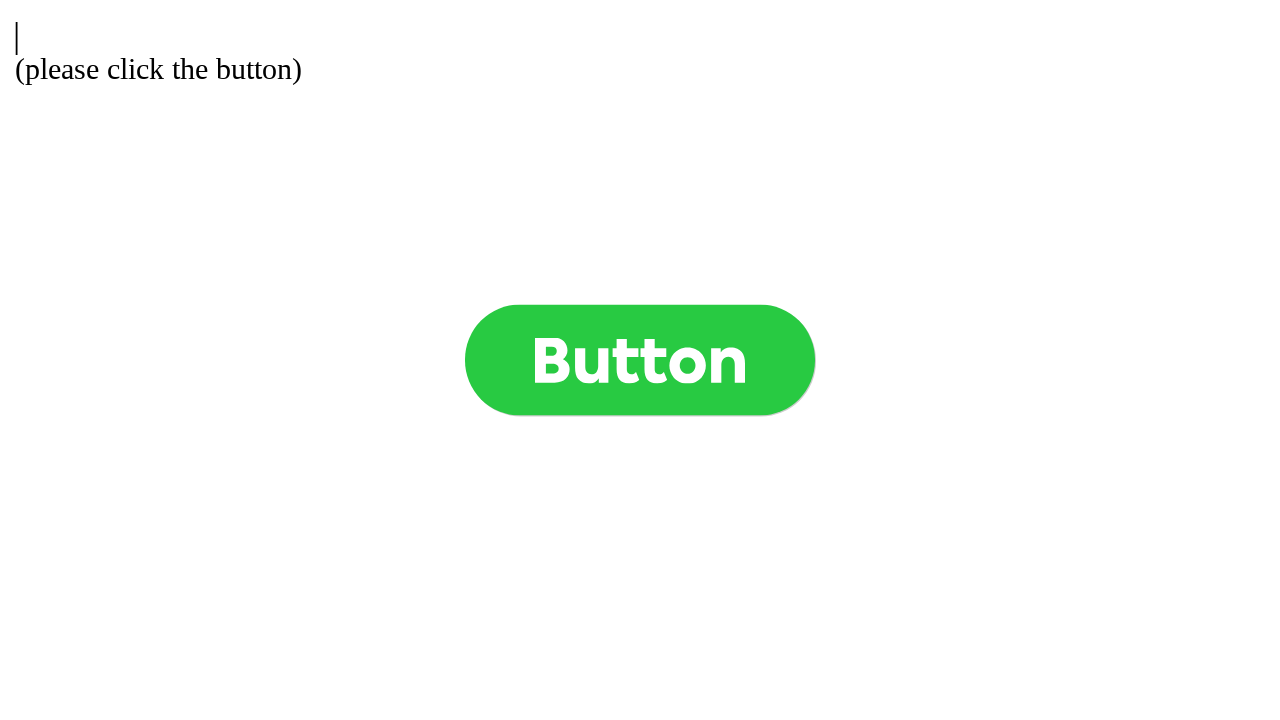

Moved mouse to bottom-left corner at (0, 0)
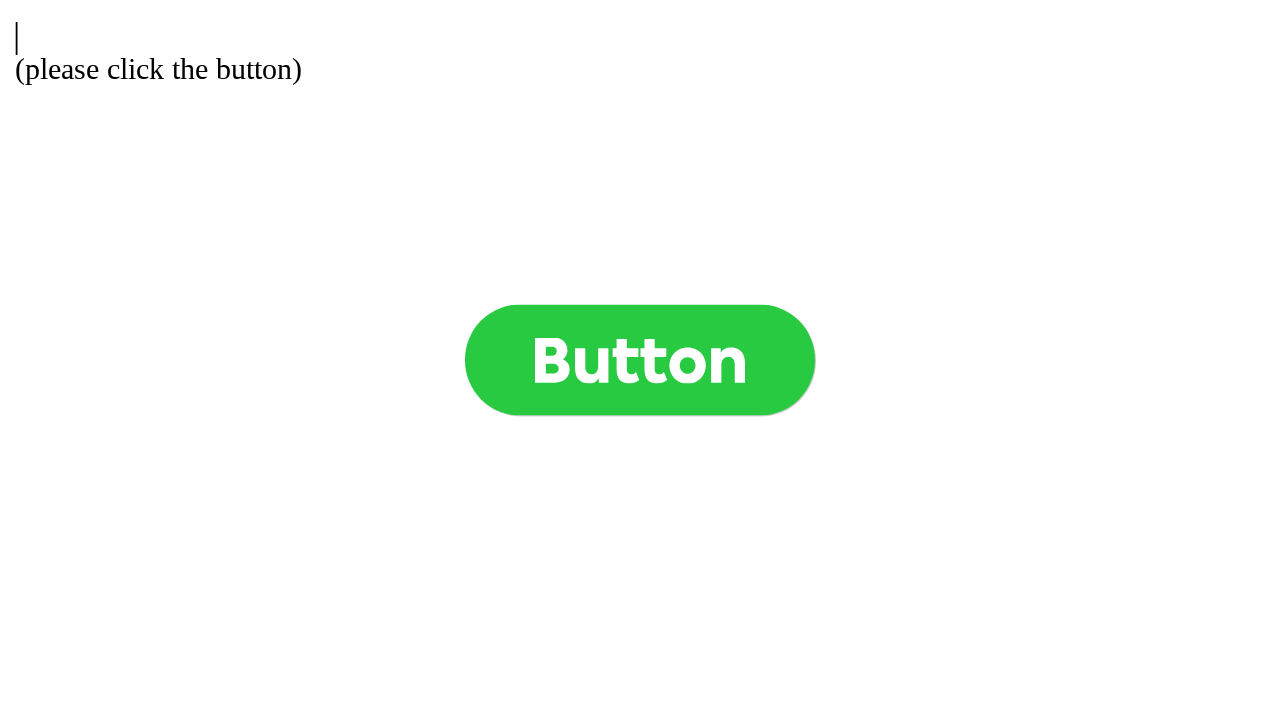

Moved mouse to bottom-right corner at (1280, 0)
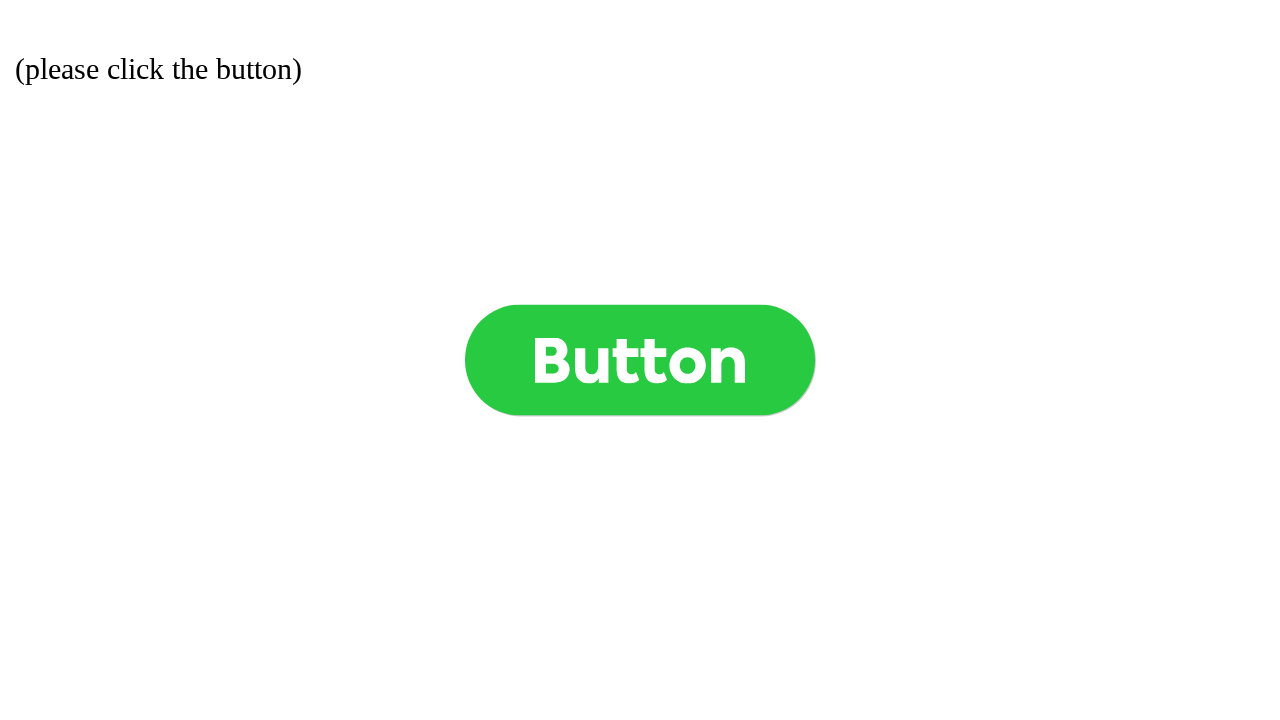

Moved mouse back to top-left corner at (0, 0)
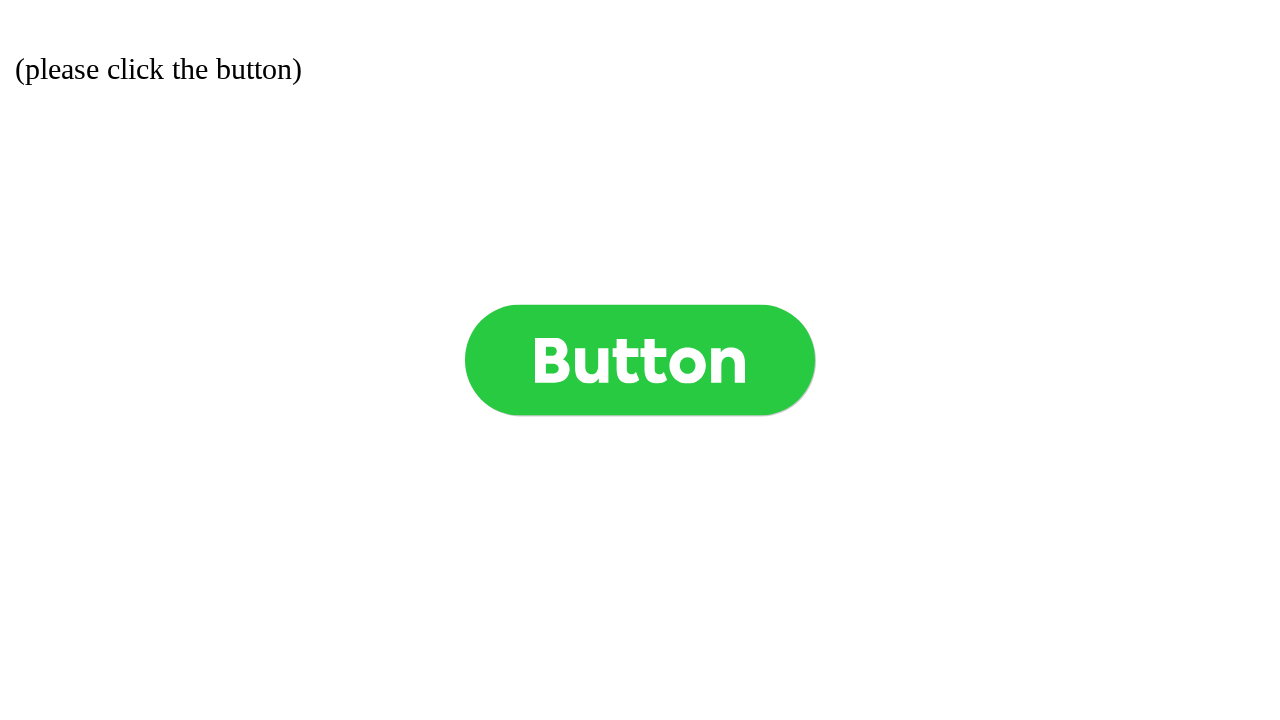

Clicked button (click 1 of 1000) at (640, 360) on .button >> nth=0
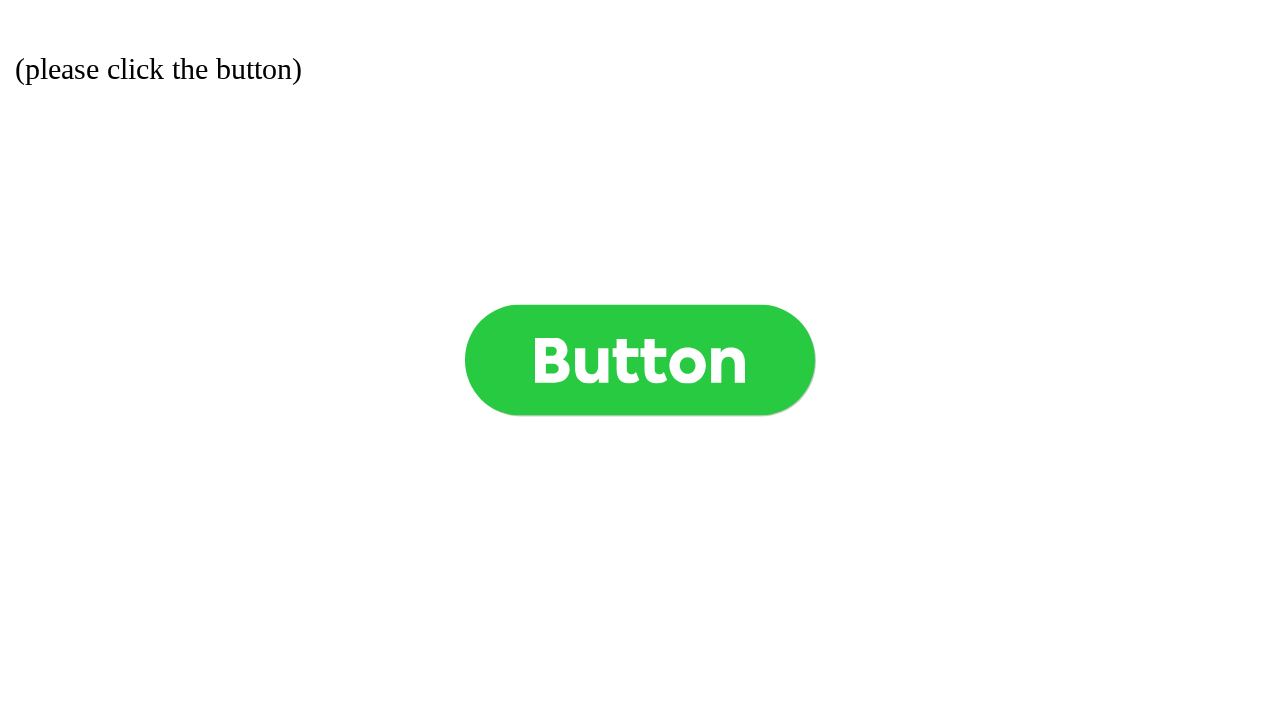

Clicked button (click 2 of 1000) at (640, 360) on .button >> nth=0
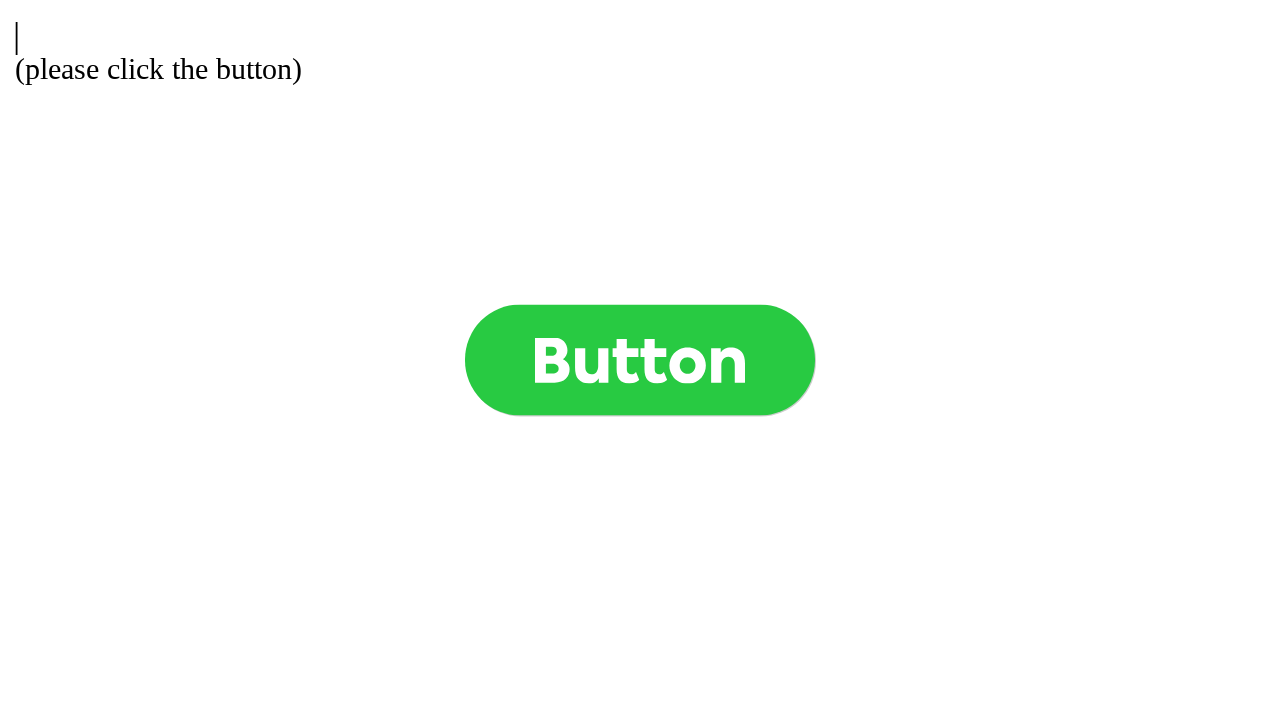

Clicked button (click 3 of 1000) at (640, 360) on .button >> nth=0
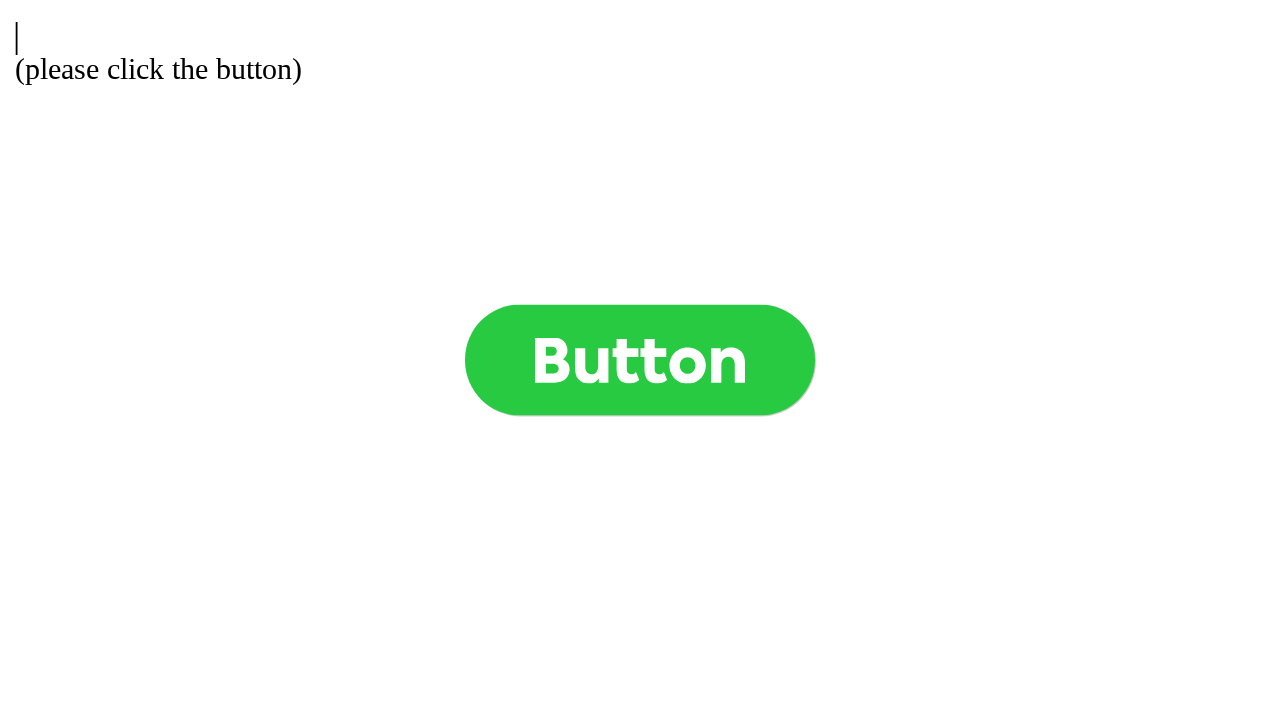

Clicked button (click 4 of 1000) at (640, 360) on .button >> nth=0
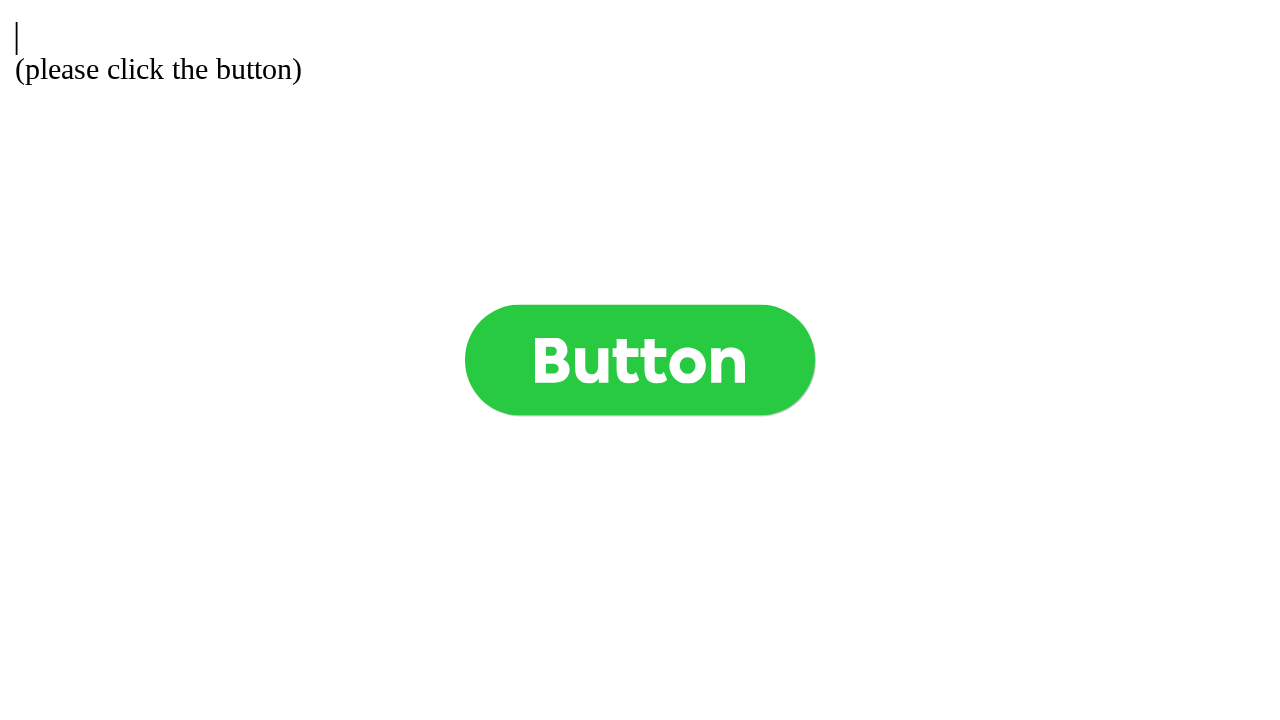

Clicked button (click 5 of 1000) at (640, 360) on .button >> nth=0
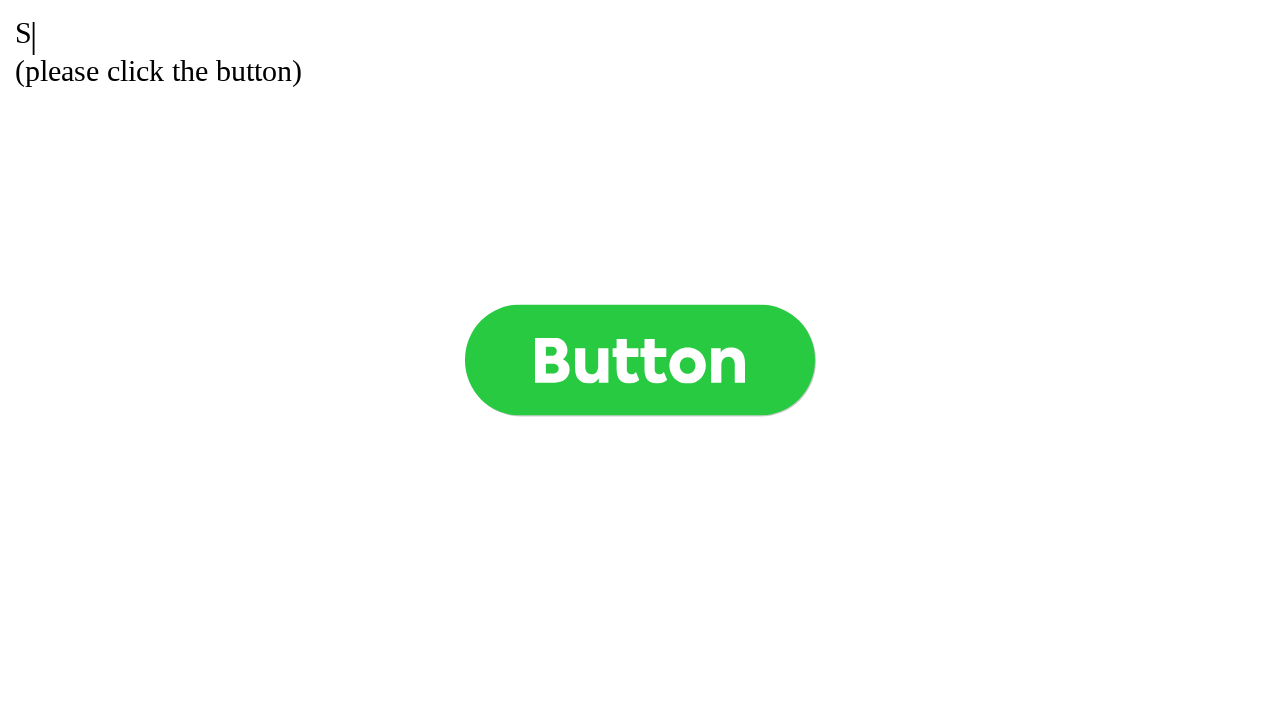

Clicked button (click 6 of 1000) at (640, 360) on .button >> nth=0
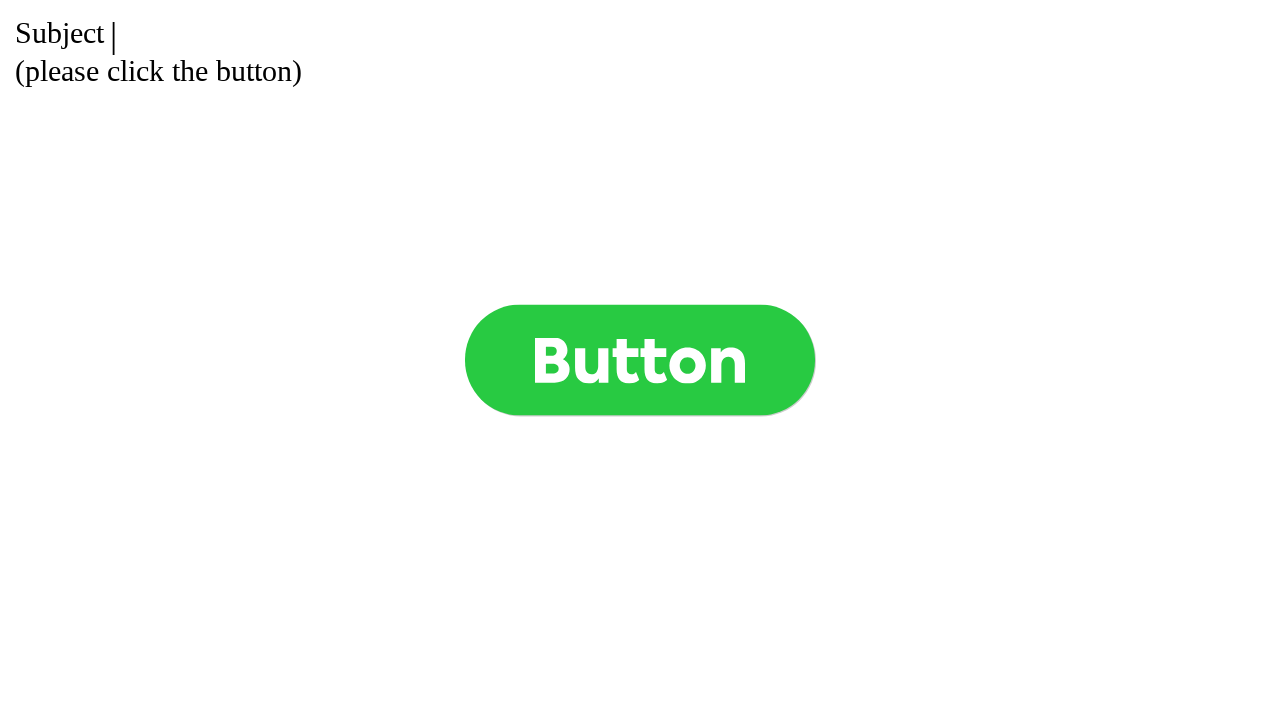

Clicked button (click 7 of 1000) at (640, 360) on .button >> nth=0
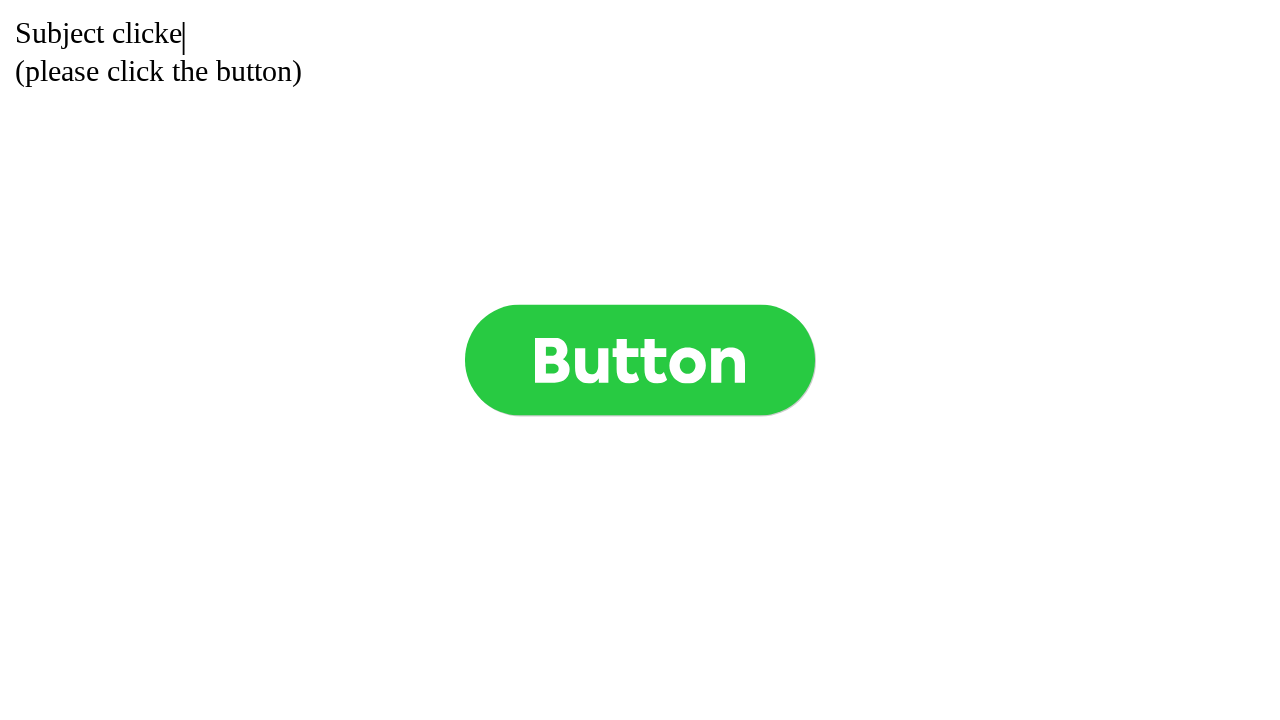

Clicked button (click 8 of 1000) at (640, 360) on .button >> nth=0
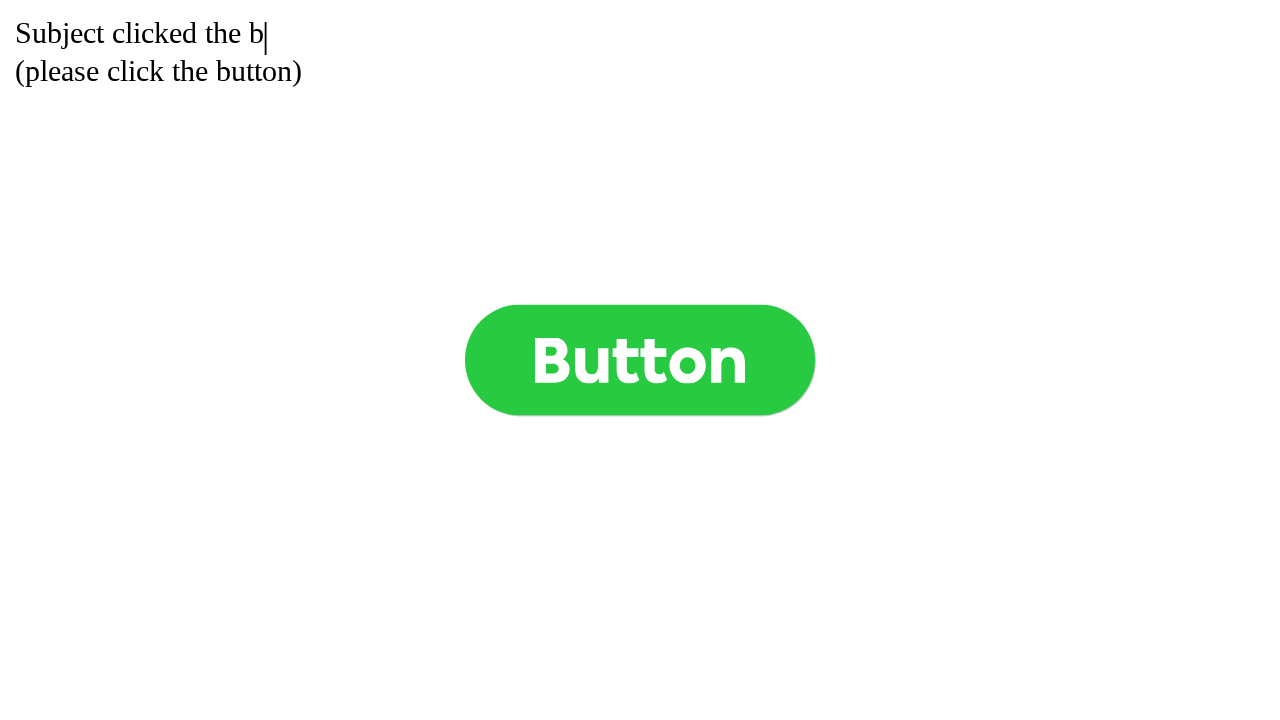

Clicked button (click 9 of 1000) at (640, 360) on .button >> nth=0
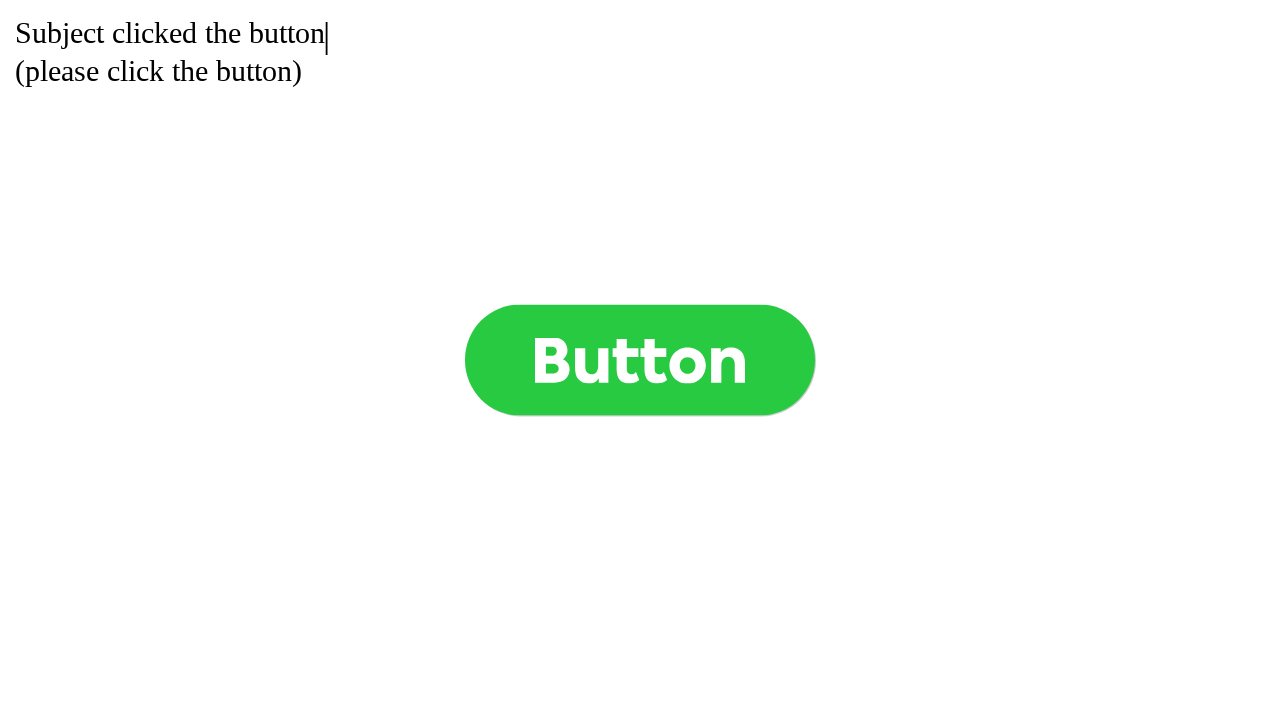

Clicked button (click 10 of 1000) at (640, 360) on .button >> nth=0
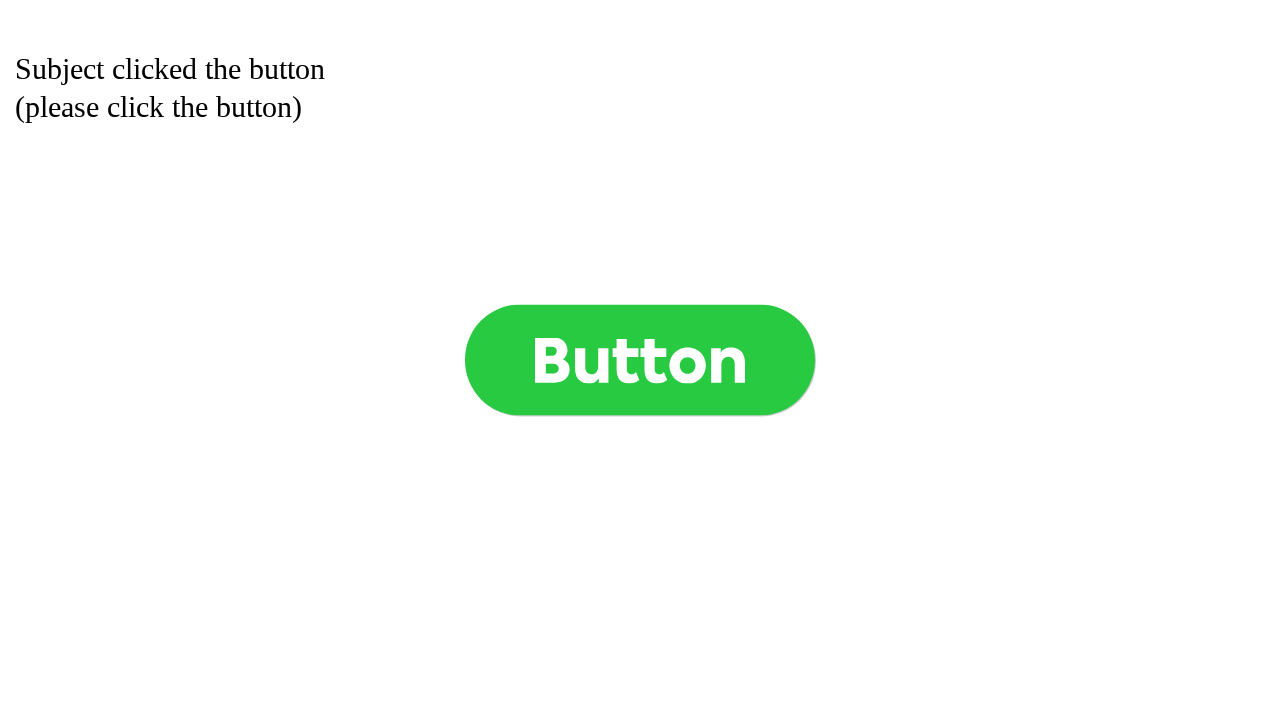

Clicked button (click 11 of 1000) at (640, 360) on .button >> nth=0
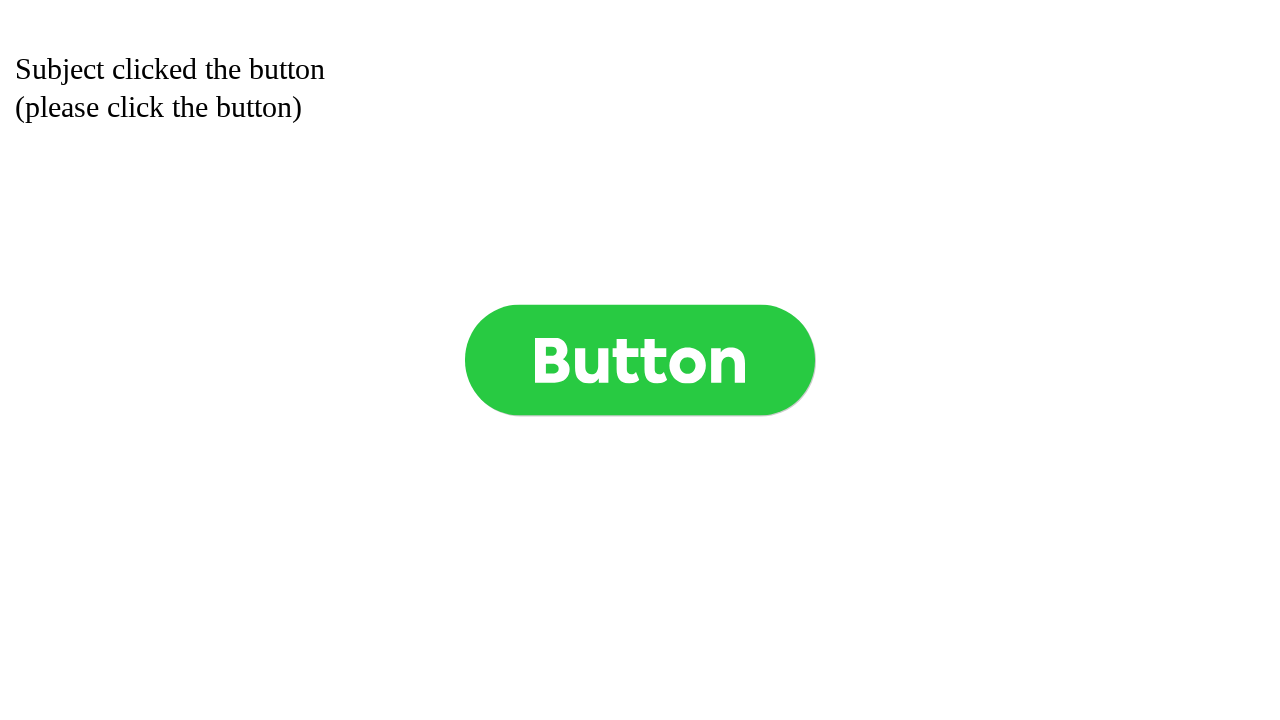

Clicked button (click 12 of 1000) at (640, 360) on .button >> nth=0
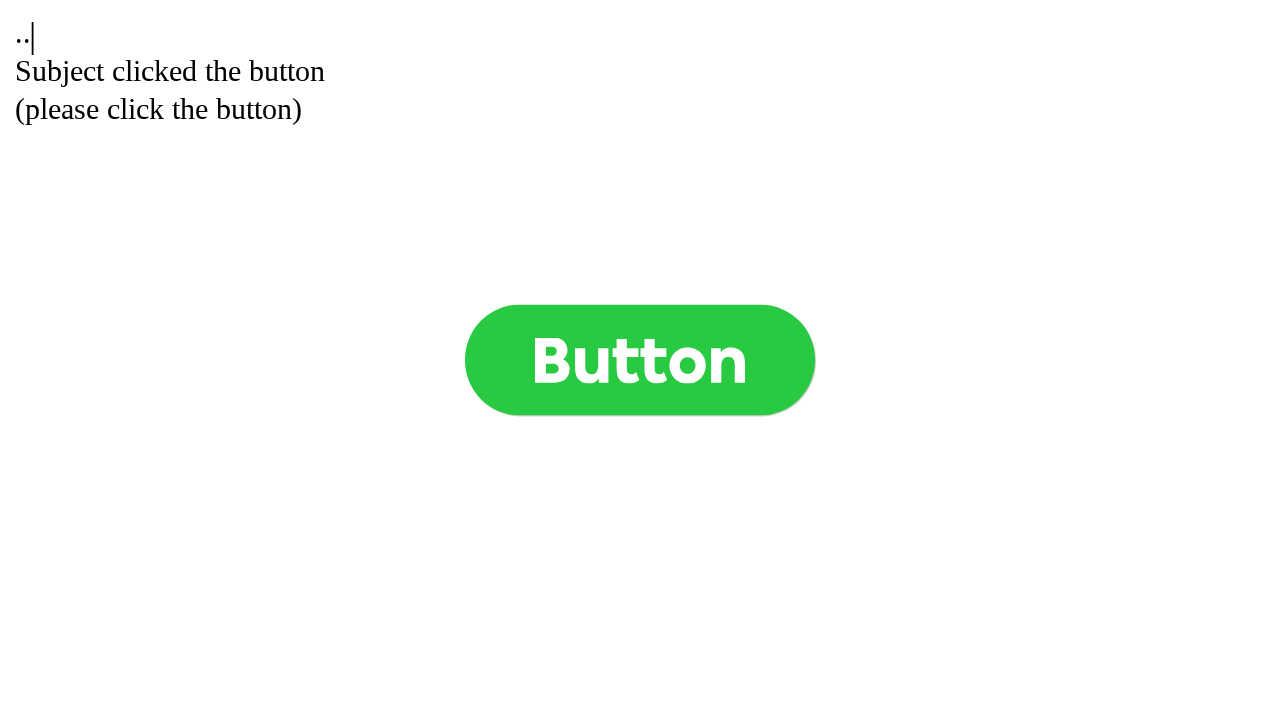

Clicked button (click 13 of 1000) at (640, 360) on .button >> nth=0
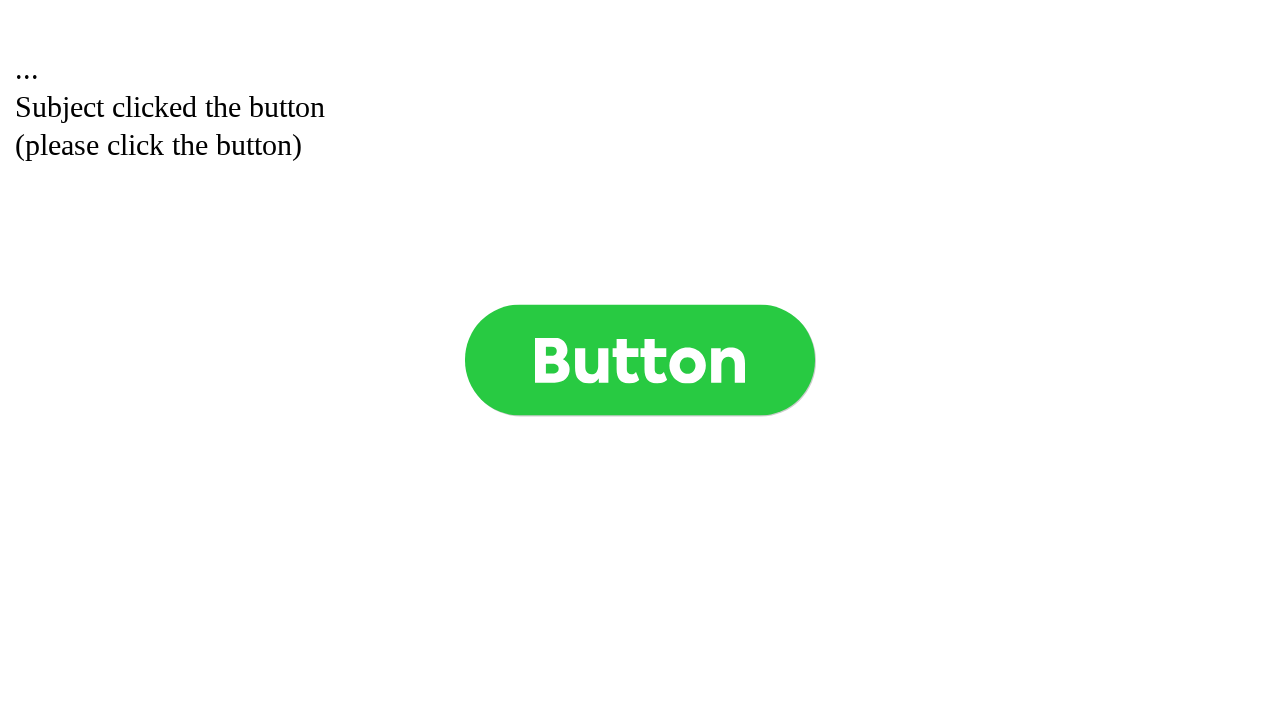

Clicked button (click 14 of 1000) at (640, 360) on .button >> nth=0
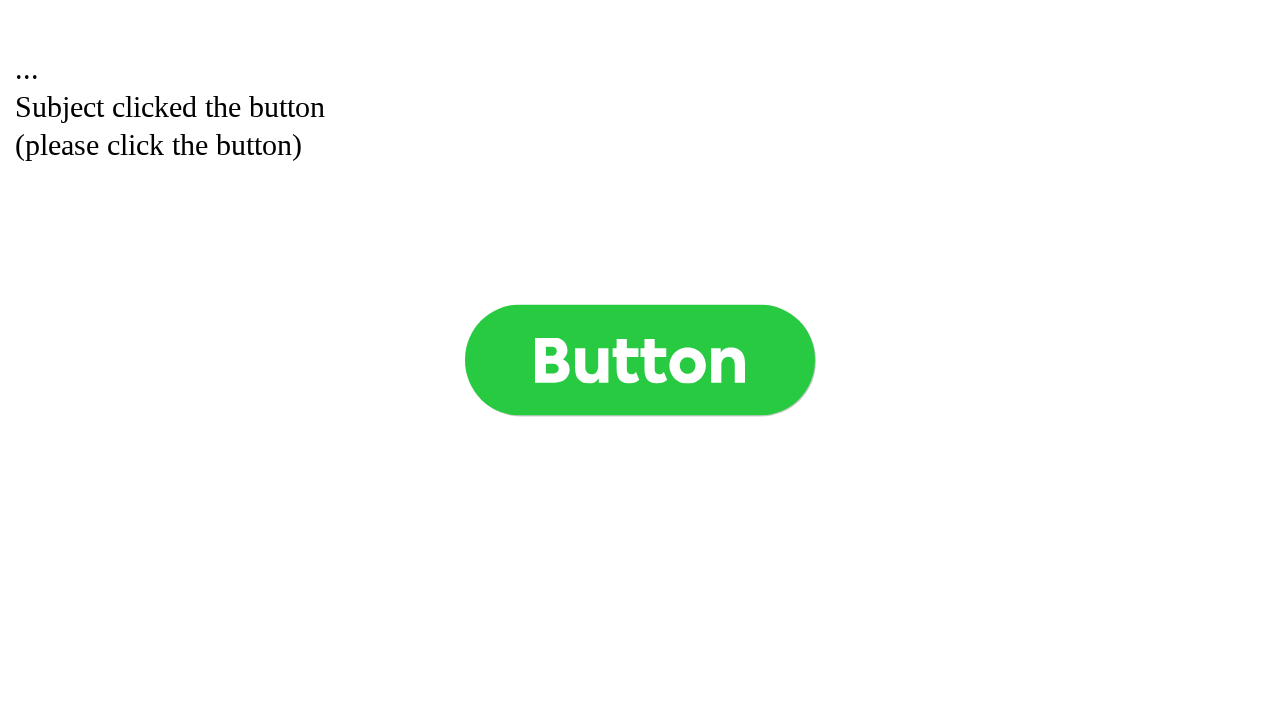

Clicked button (click 15 of 1000) at (640, 360) on .button >> nth=0
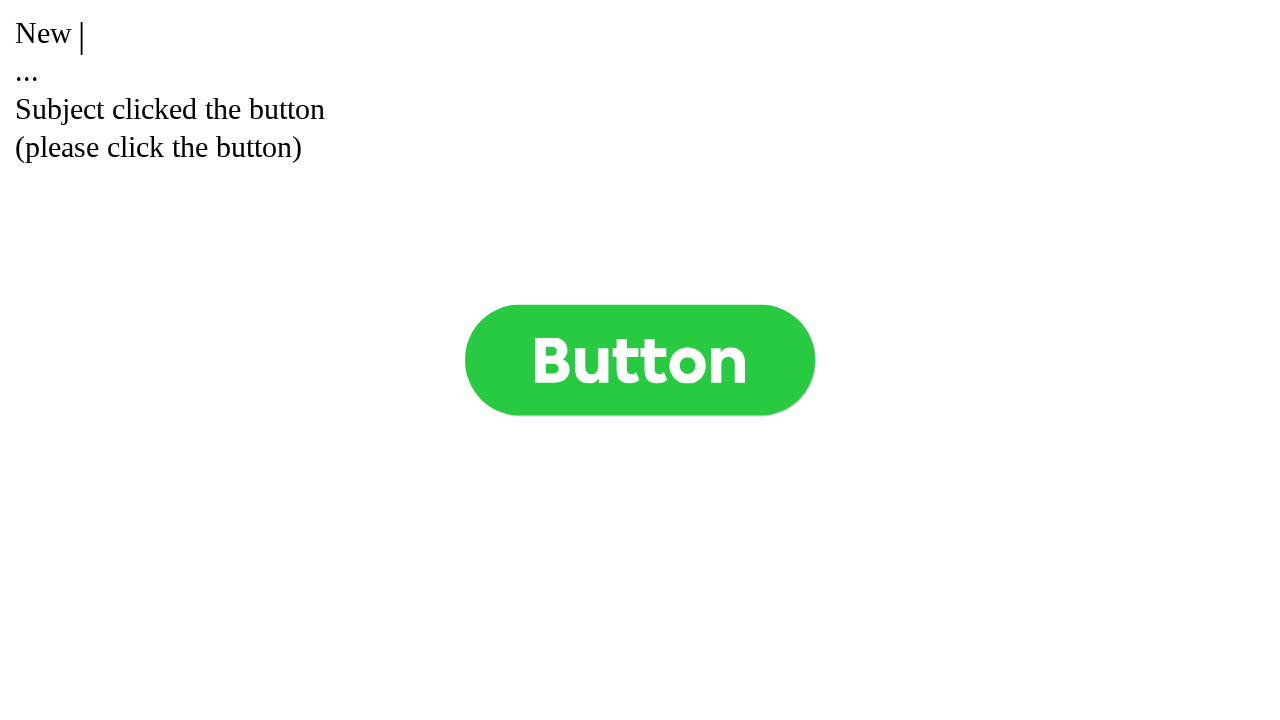

Clicked button (click 16 of 1000) at (640, 360) on .button >> nth=0
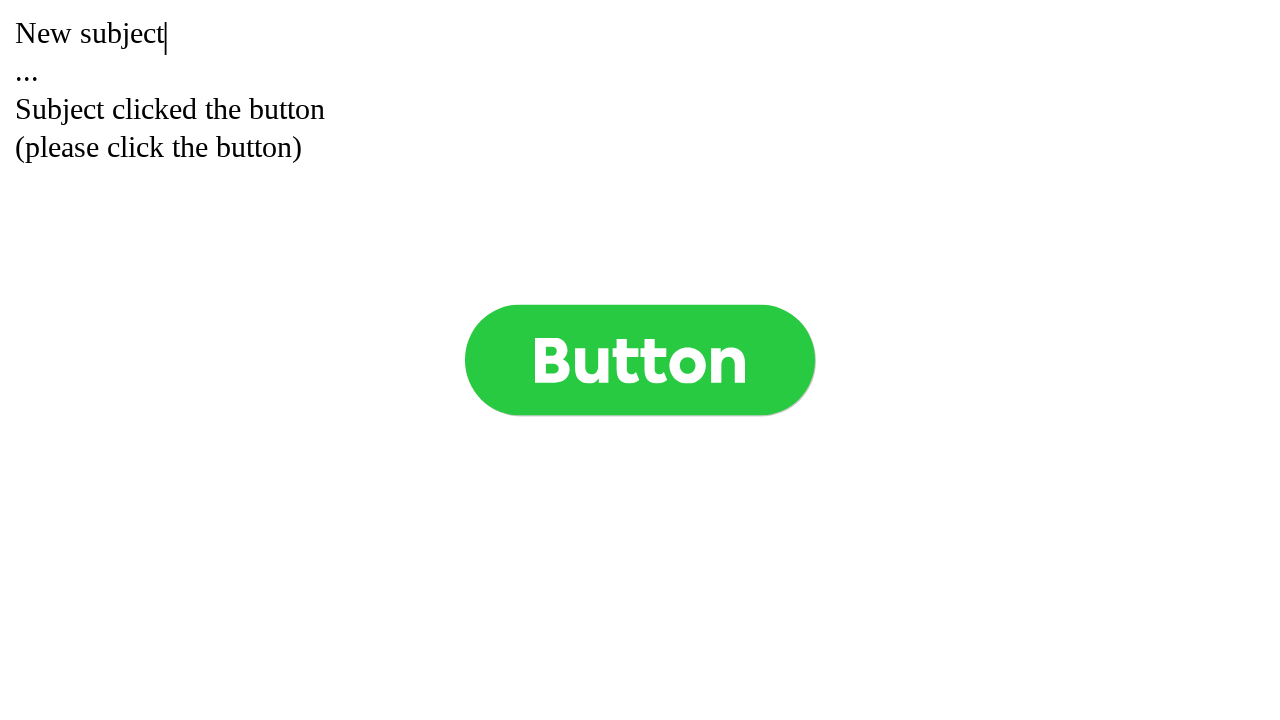

Clicked button (click 17 of 1000) at (640, 360) on .button >> nth=0
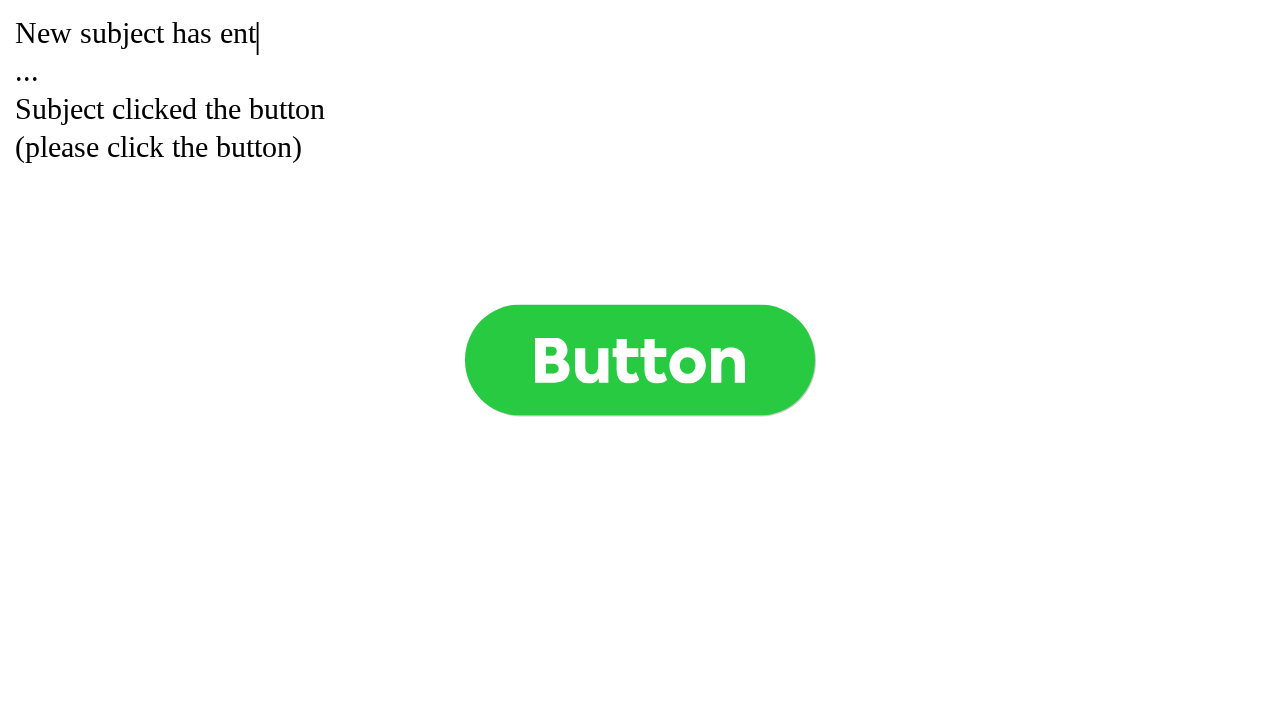

Clicked button (click 18 of 1000) at (640, 360) on .button >> nth=0
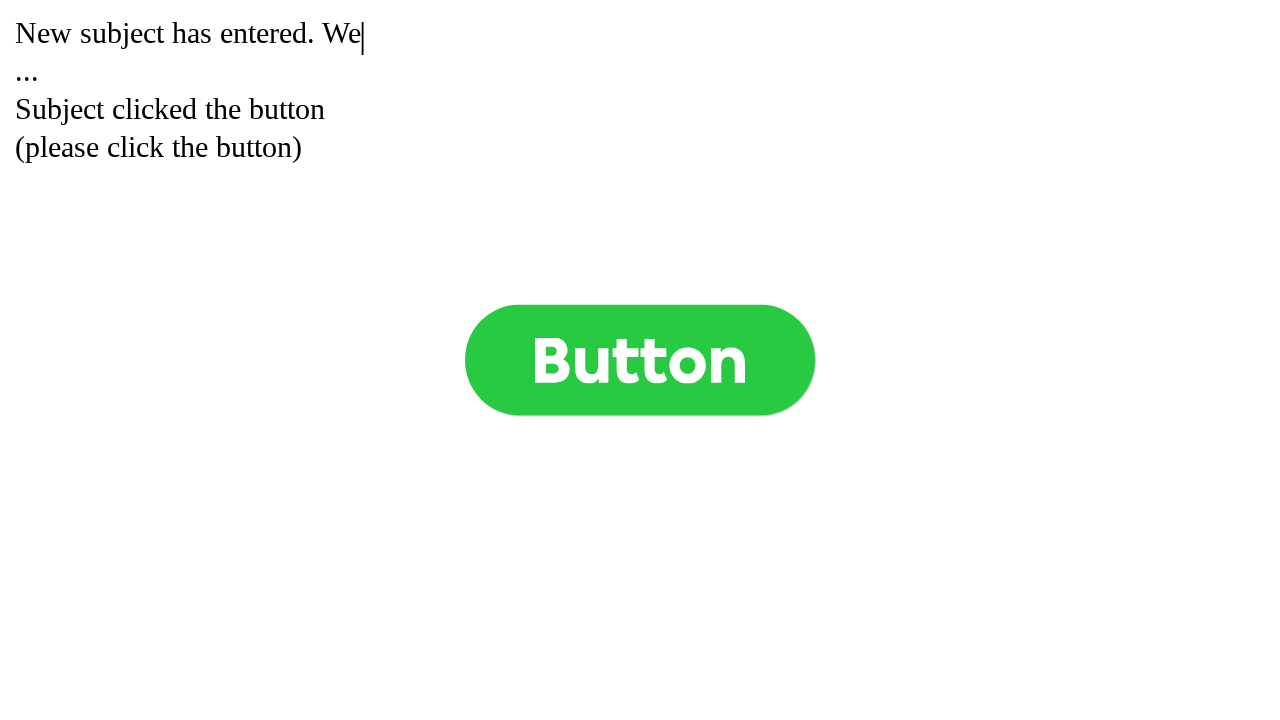

Clicked button (click 19 of 1000) at (640, 360) on .button >> nth=0
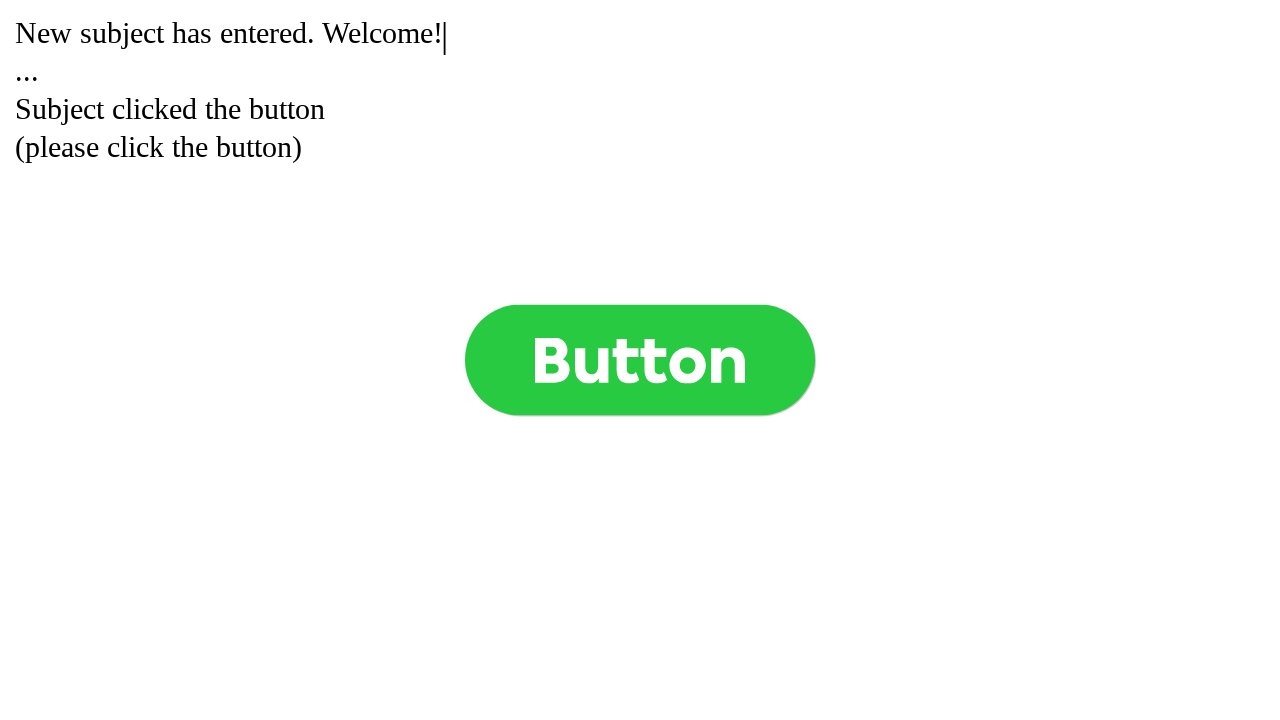

Clicked button (click 20 of 1000) at (640, 360) on .button >> nth=0
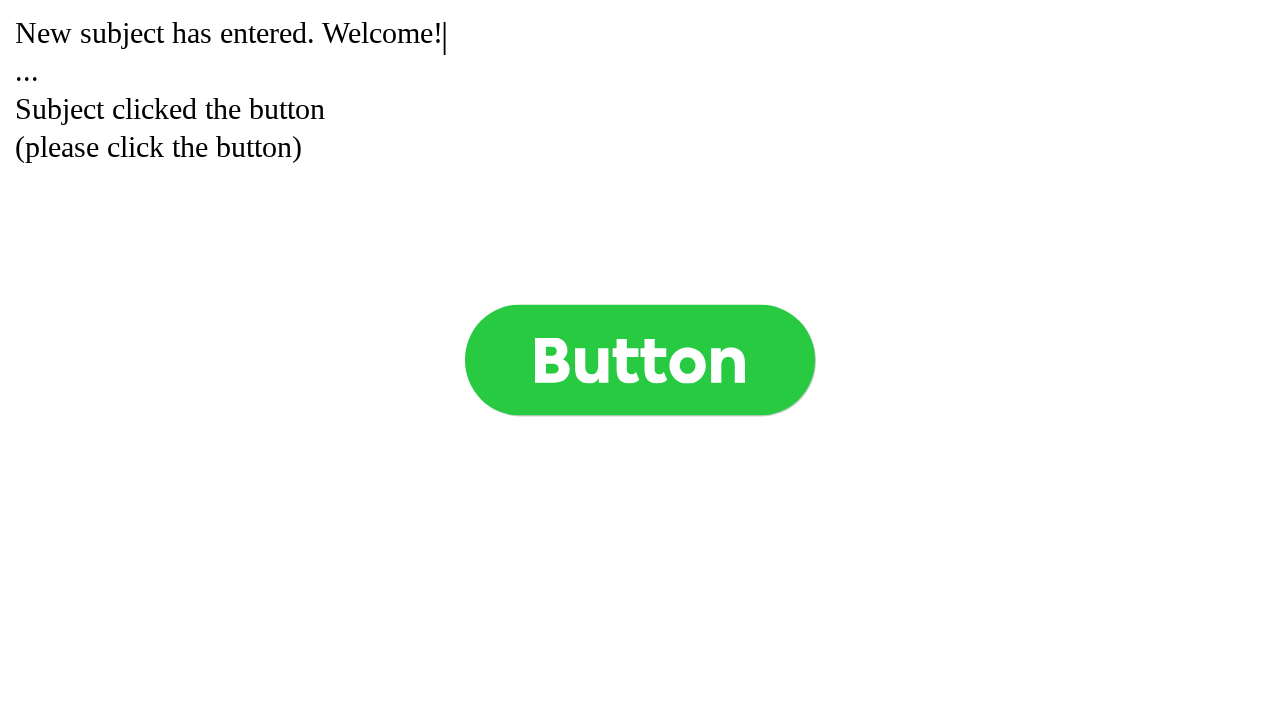

Clicked button (click 21 of 1000) at (640, 360) on .button >> nth=0
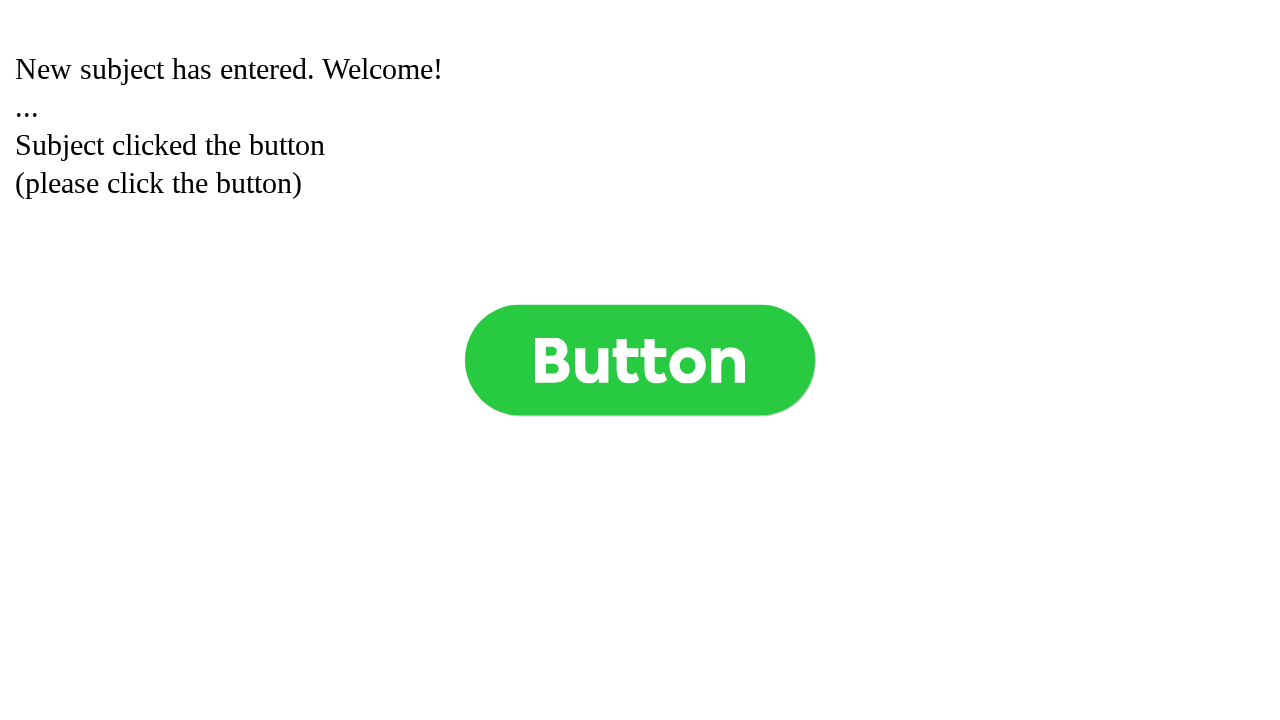

Clicked button (click 22 of 1000) at (640, 360) on .button >> nth=0
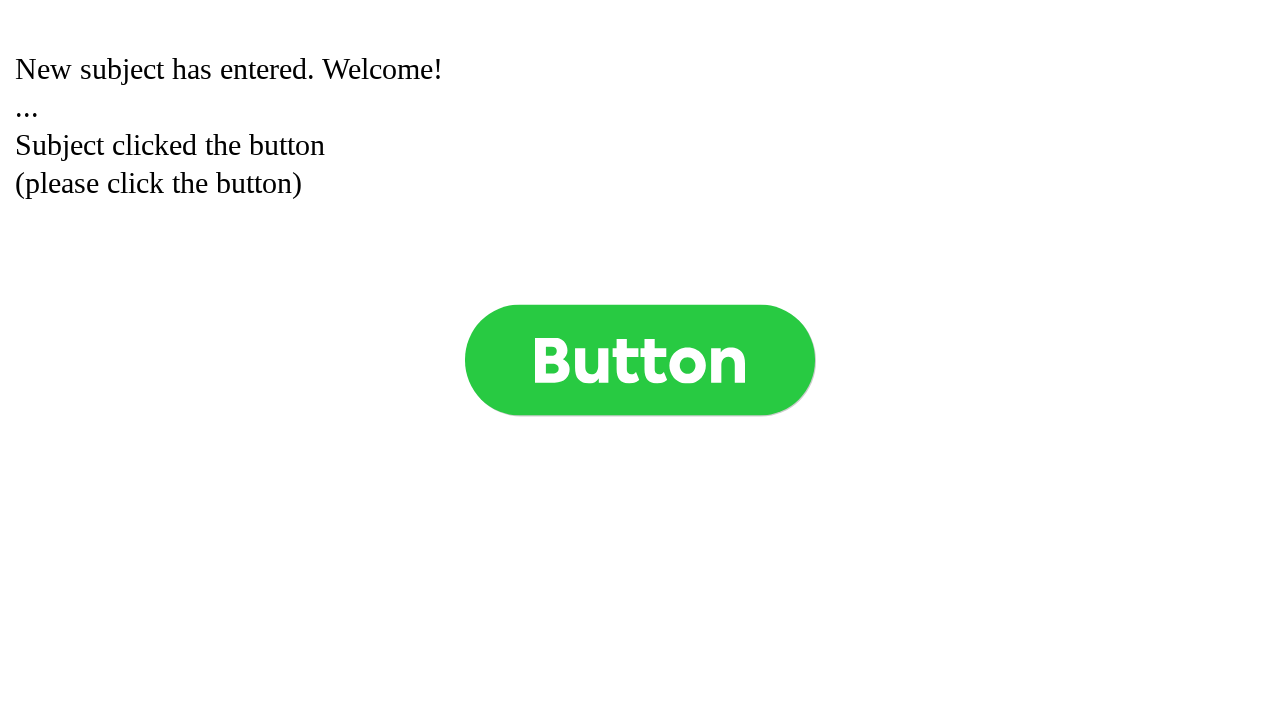

Clicked button (click 23 of 1000) at (640, 360) on .button >> nth=0
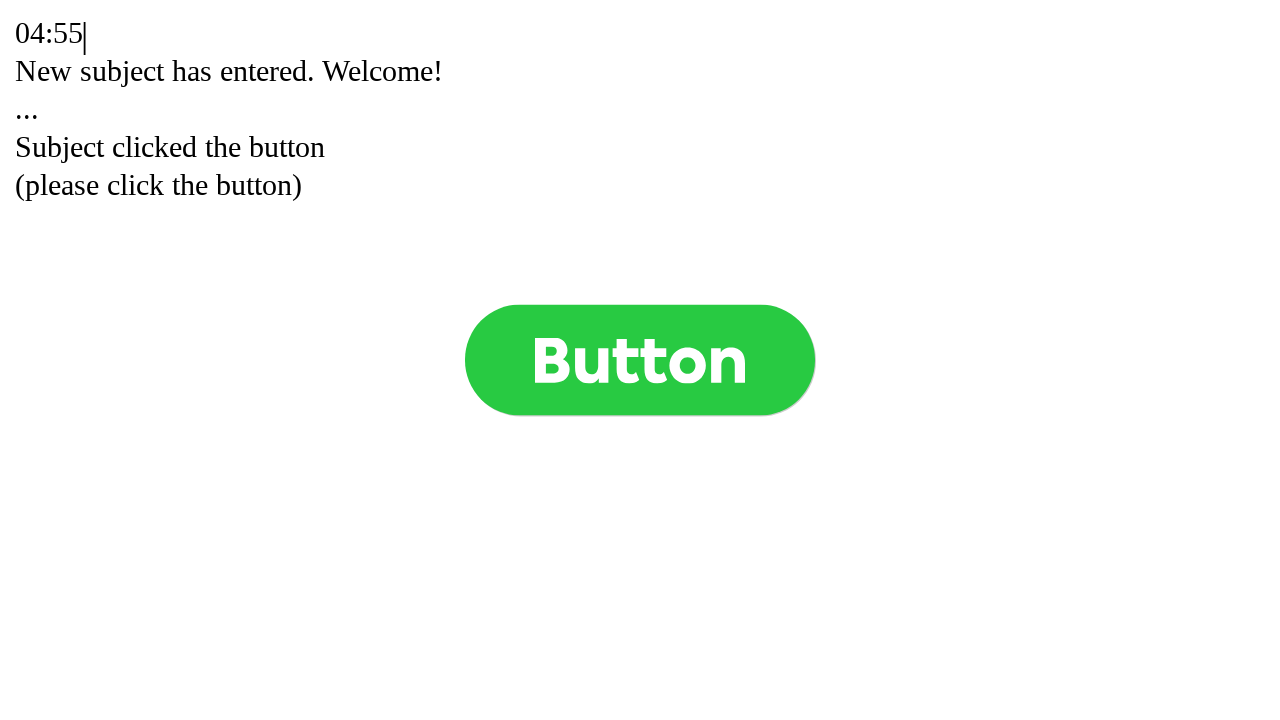

Clicked button (click 24 of 1000) at (640, 360) on .button >> nth=0
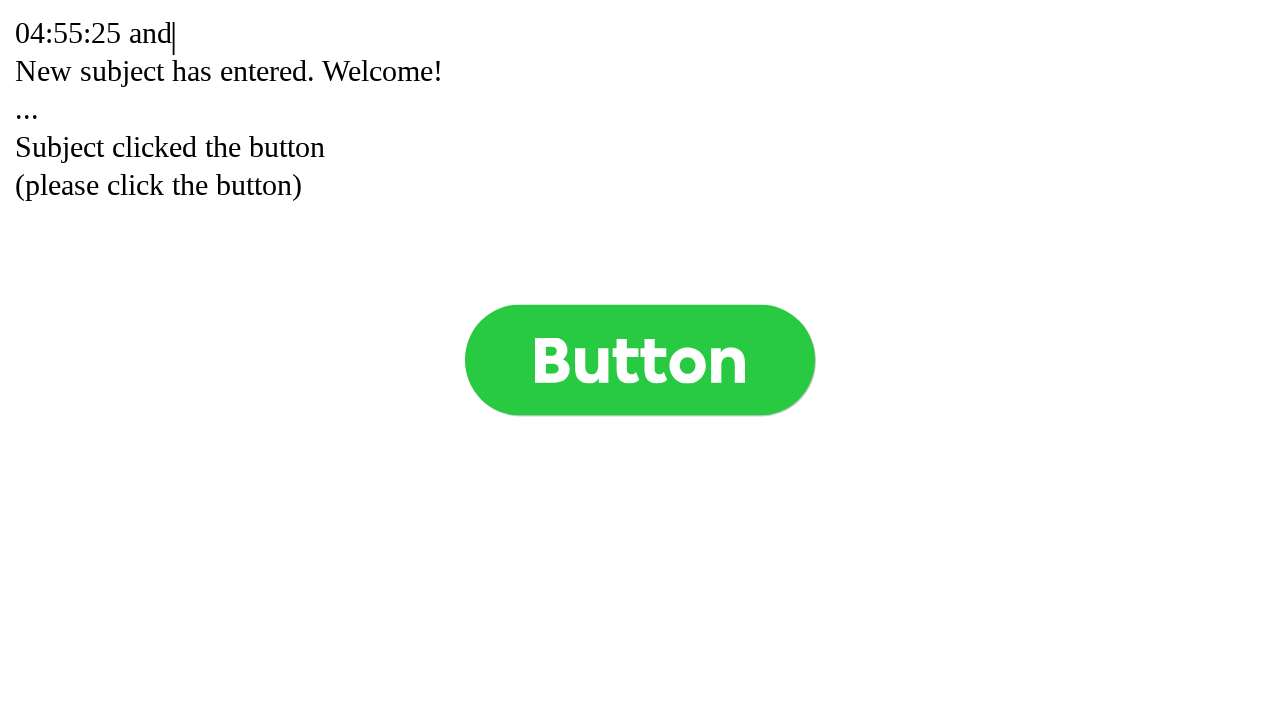

Clicked button (click 25 of 1000) at (640, 360) on .button >> nth=0
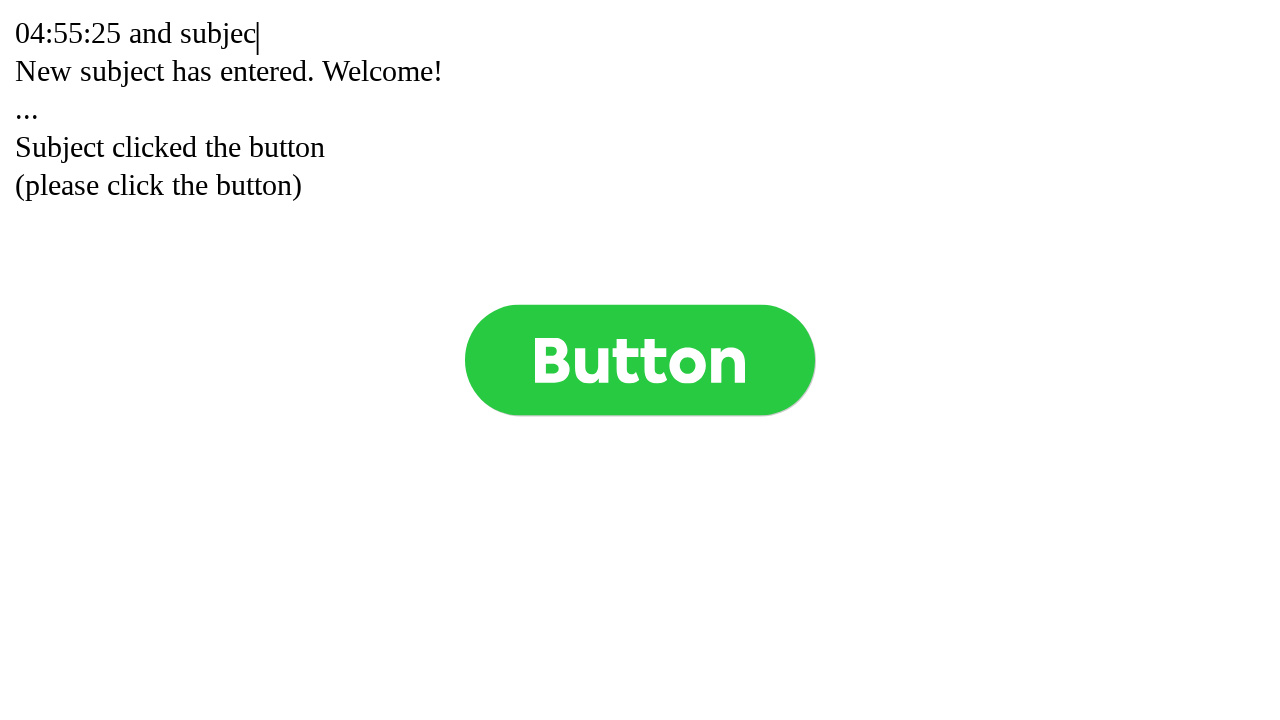

Clicked button (click 26 of 1000) at (640, 360) on .button >> nth=0
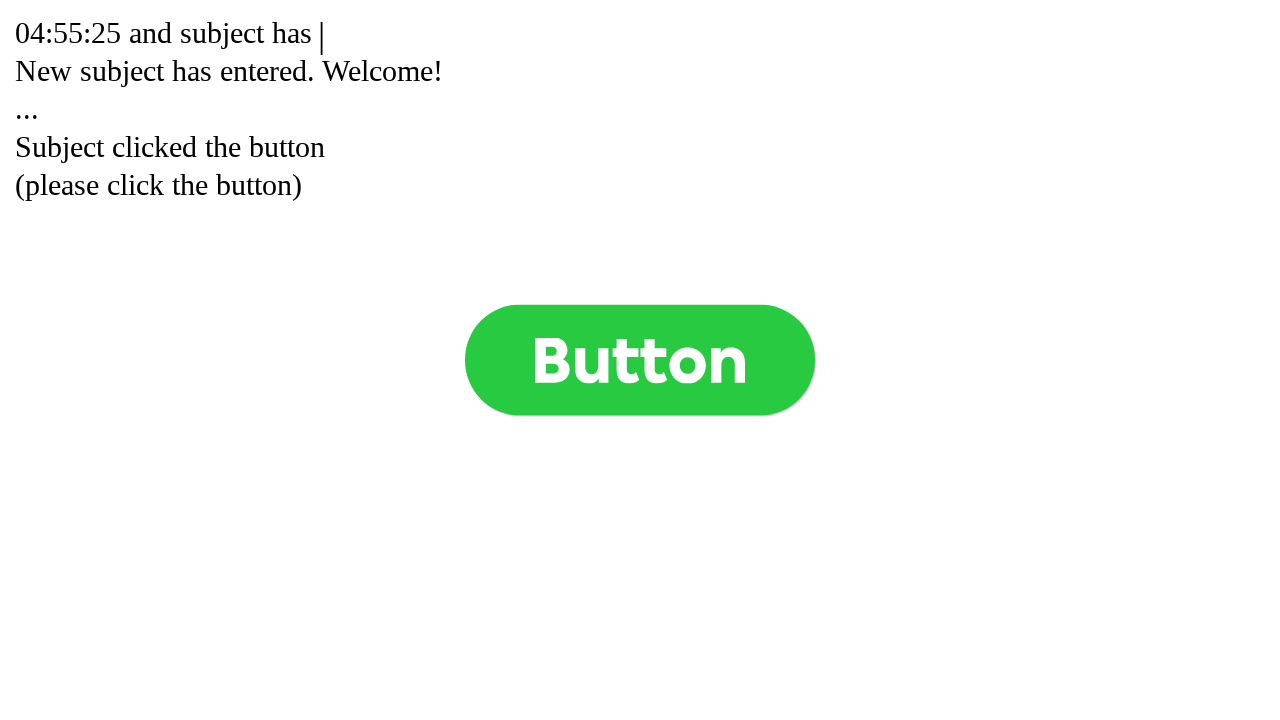

Clicked button (click 27 of 1000) at (640, 360) on .button >> nth=0
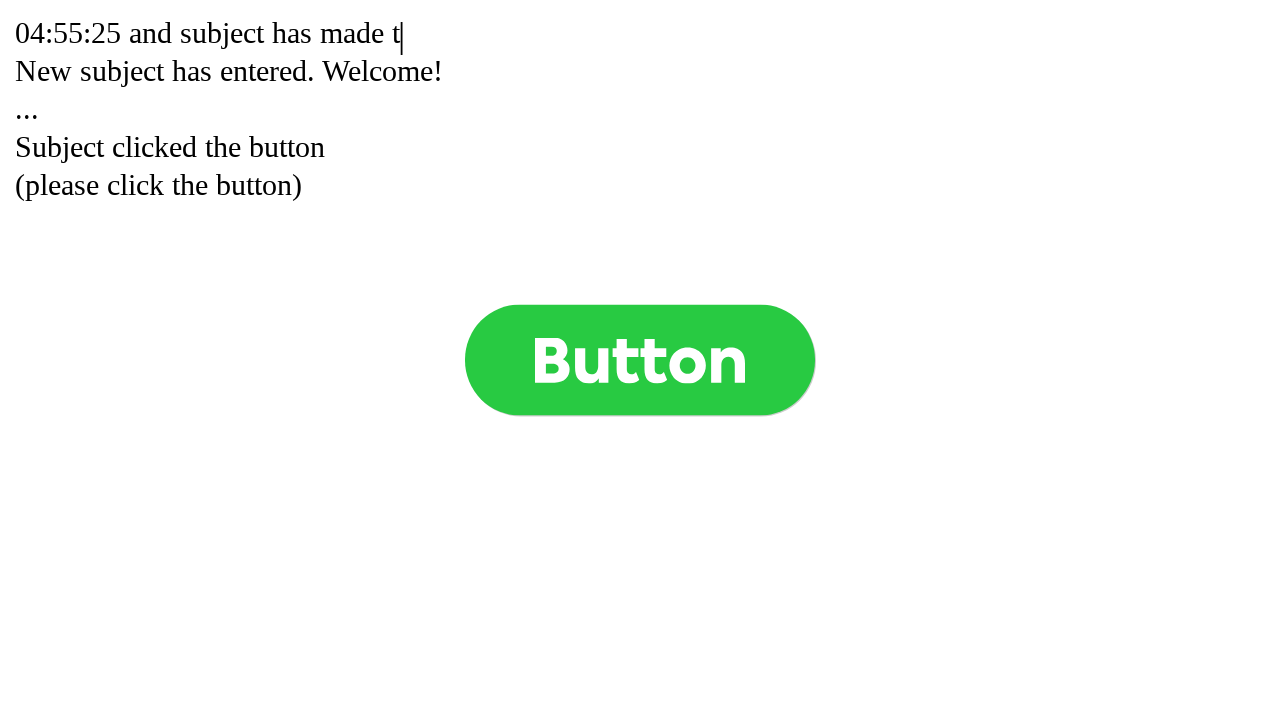

Clicked button (click 28 of 1000) at (640, 360) on .button >> nth=0
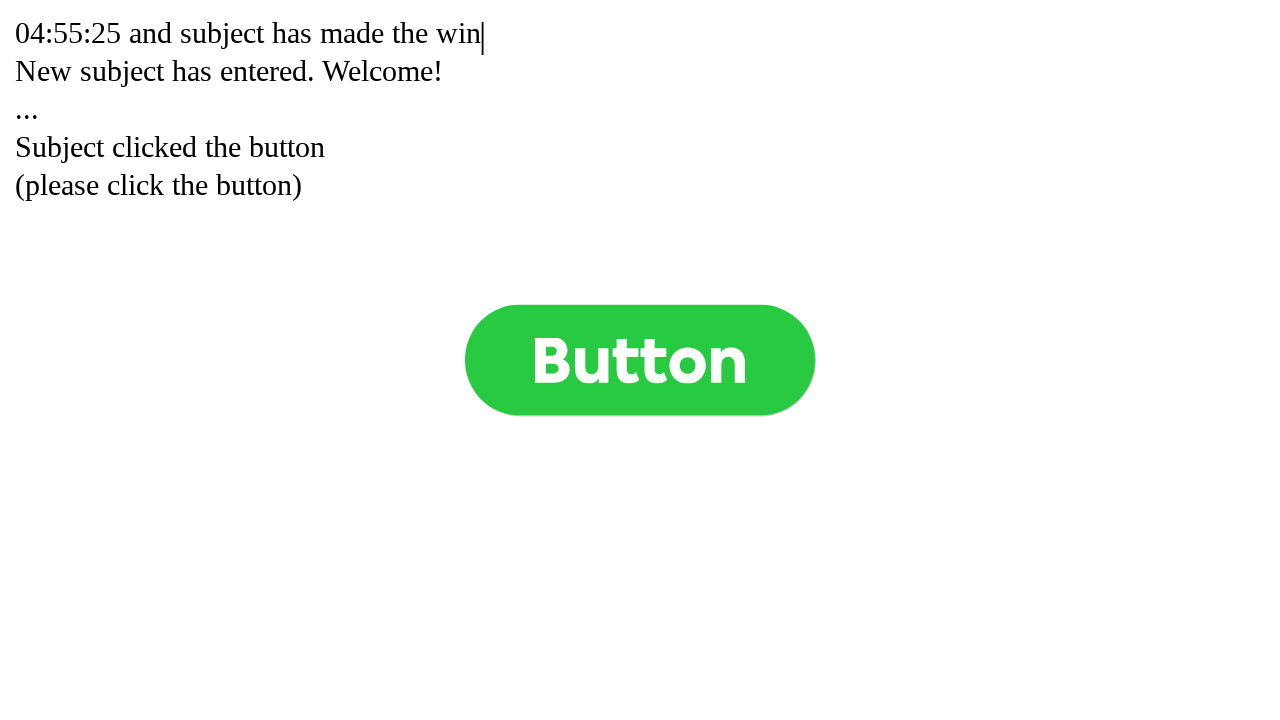

Clicked button (click 29 of 1000) at (640, 360) on .button >> nth=0
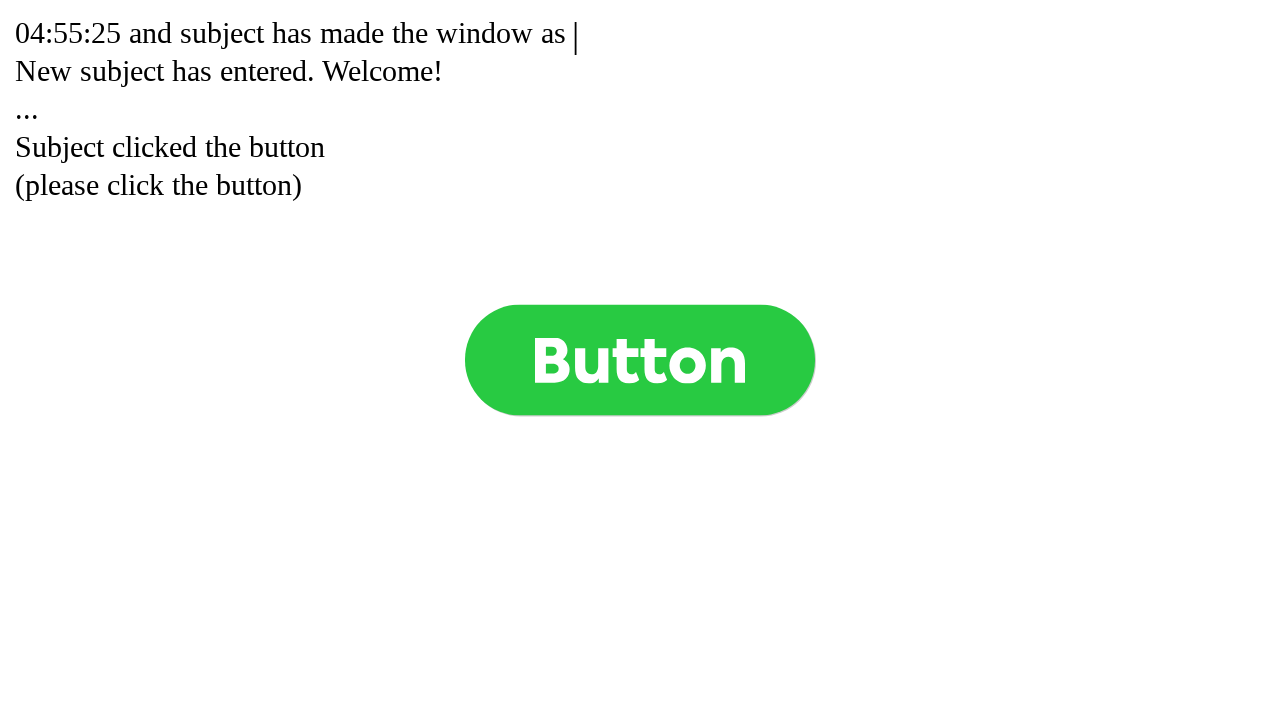

Clicked button (click 30 of 1000) at (640, 360) on .button >> nth=0
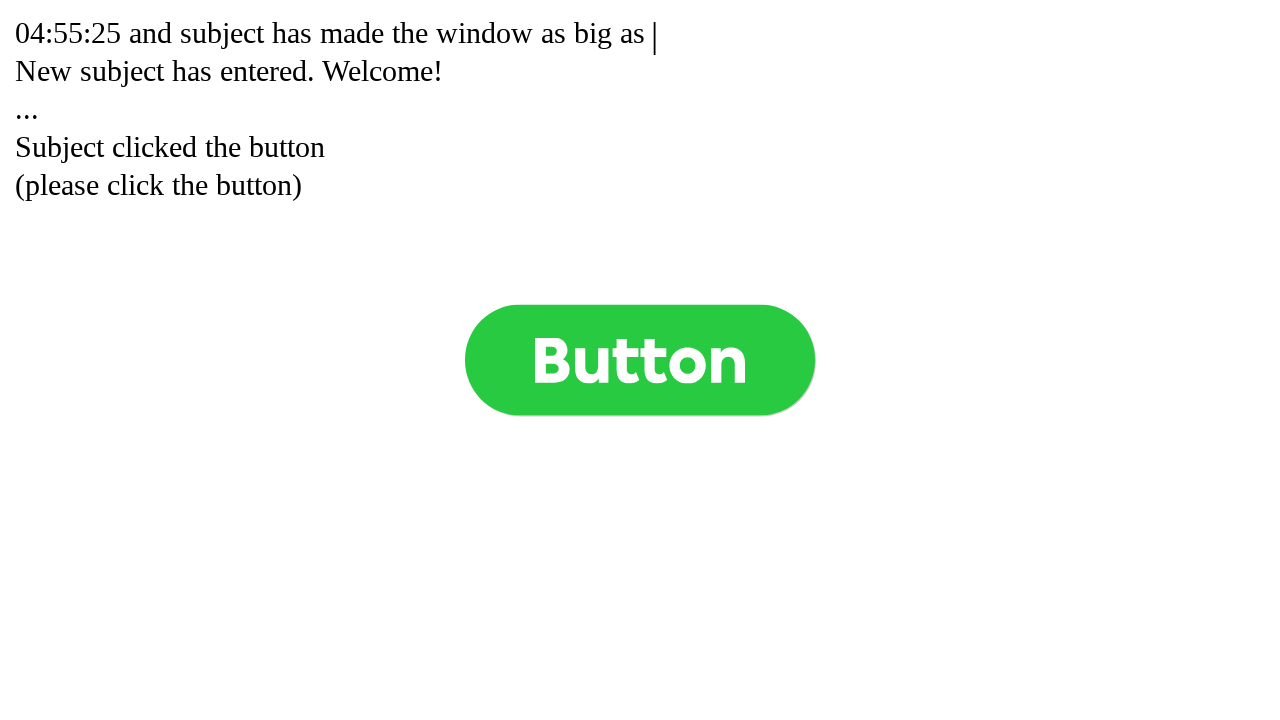

Clicked button (click 31 of 1000) at (640, 360) on .button >> nth=0
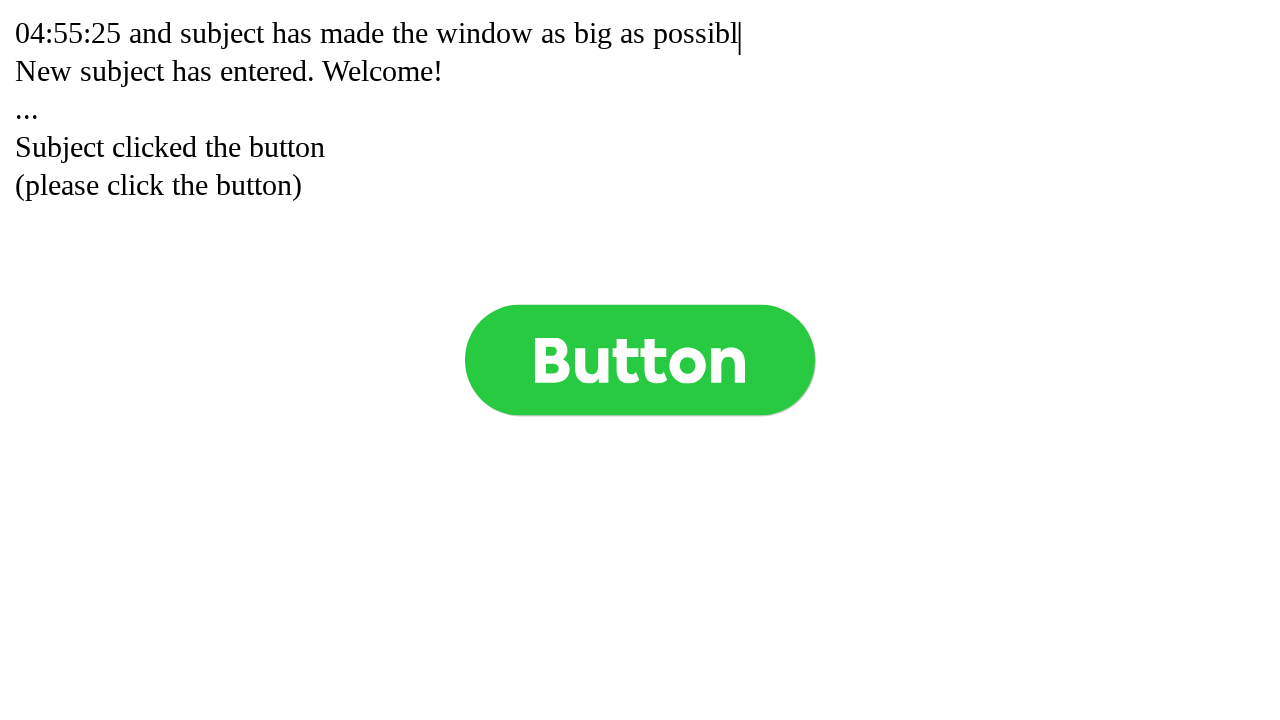

Clicked button (click 32 of 1000) at (640, 360) on .button >> nth=0
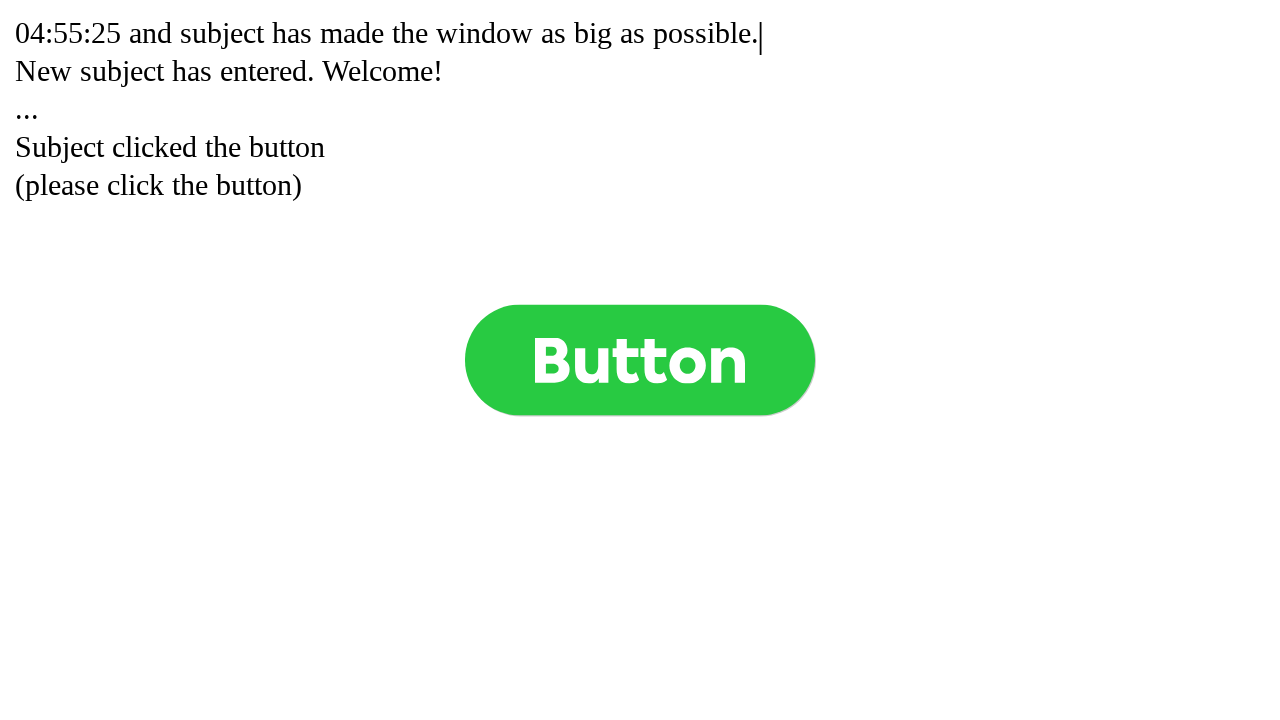

Clicked button (click 33 of 1000) at (640, 360) on .button >> nth=0
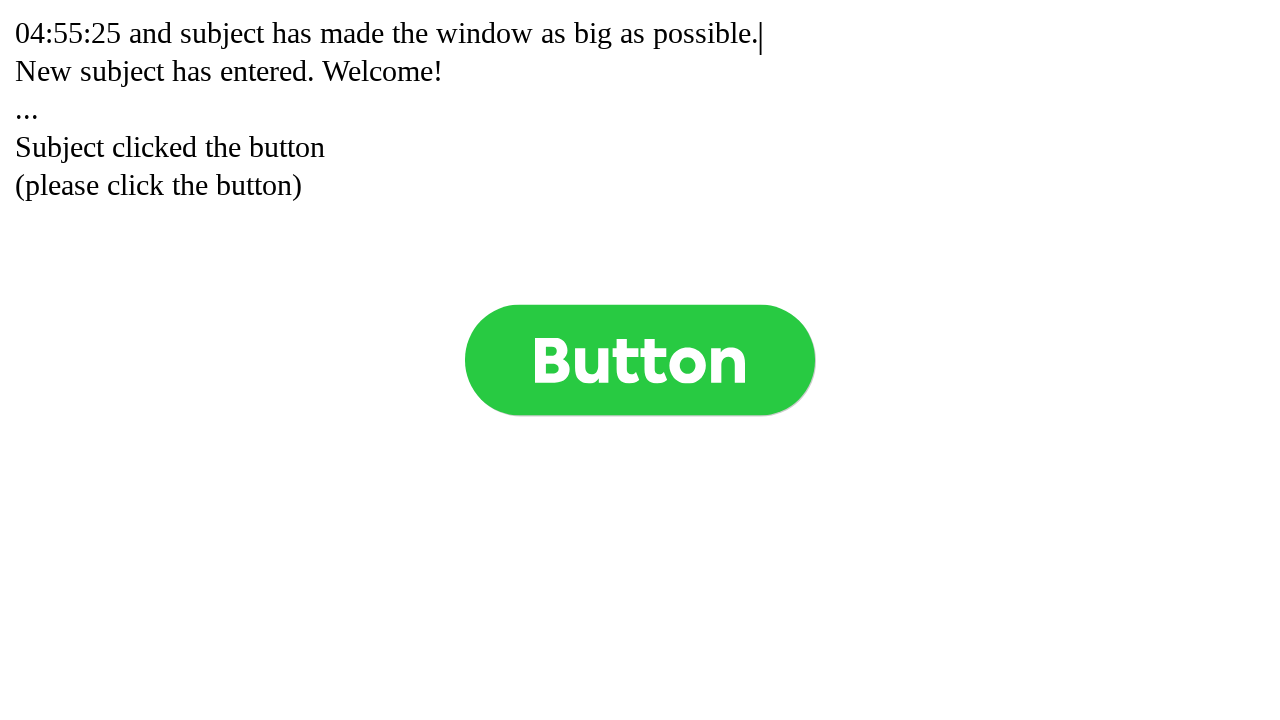

Clicked button (click 34 of 1000) at (640, 360) on .button >> nth=0
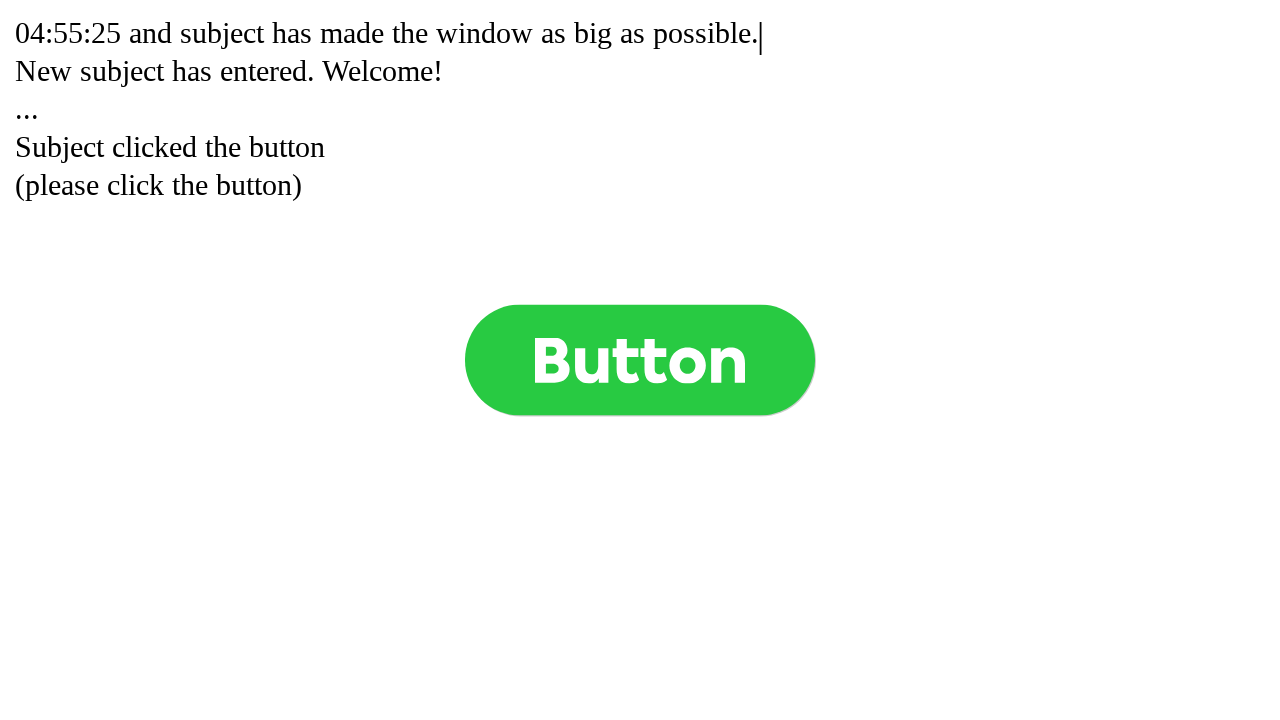

Clicked button (click 35 of 1000) at (640, 360) on .button >> nth=0
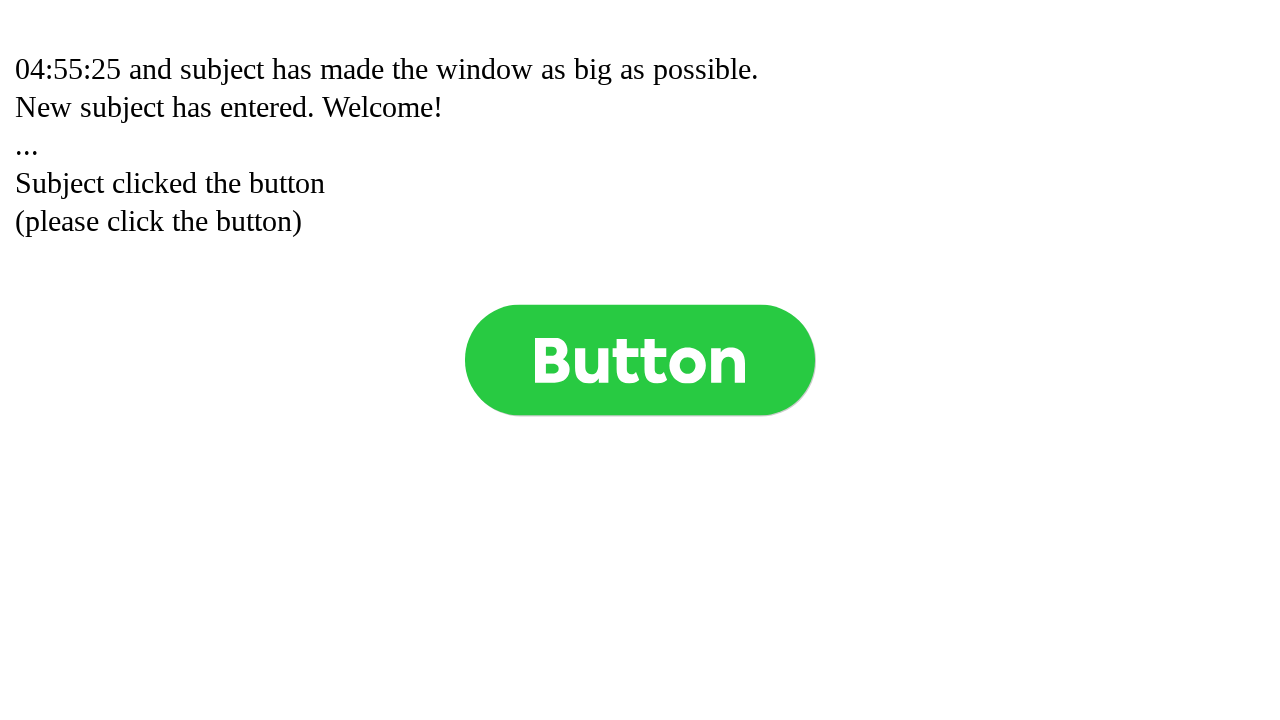

Clicked button (click 36 of 1000) at (640, 360) on .button >> nth=0
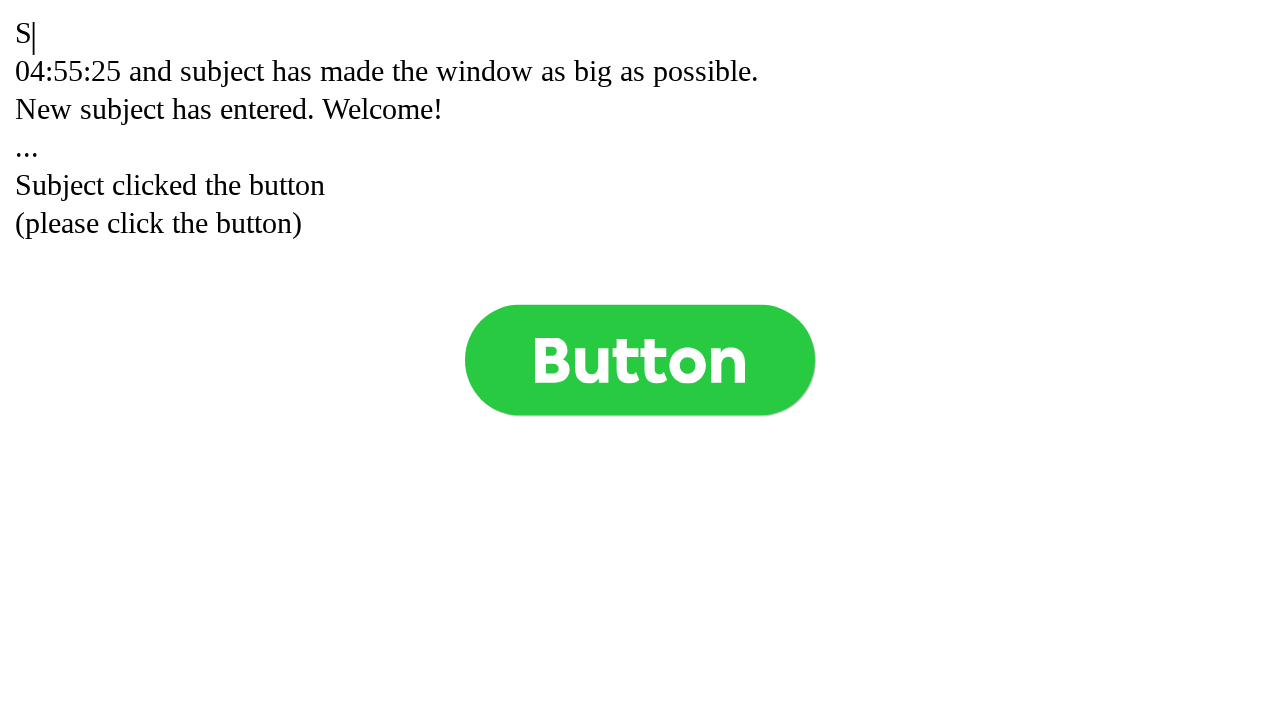

Clicked button (click 37 of 1000) at (640, 360) on .button >> nth=0
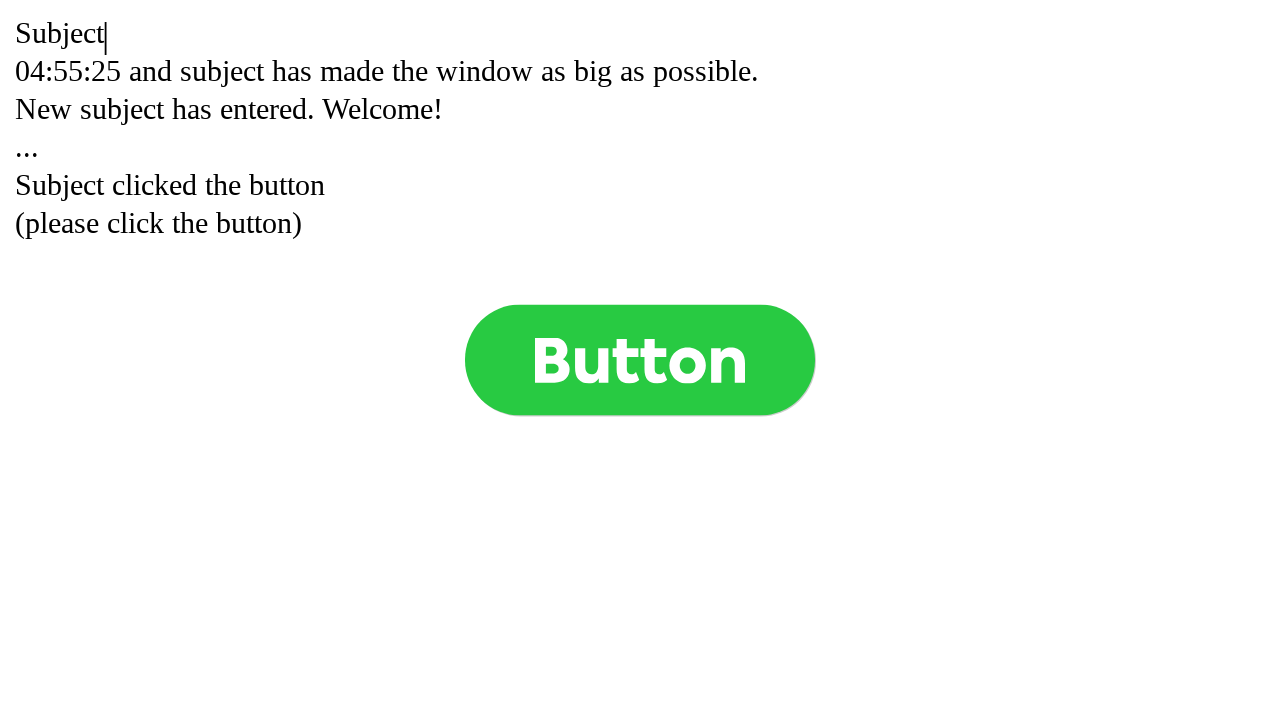

Clicked button (click 38 of 1000) at (640, 360) on .button >> nth=0
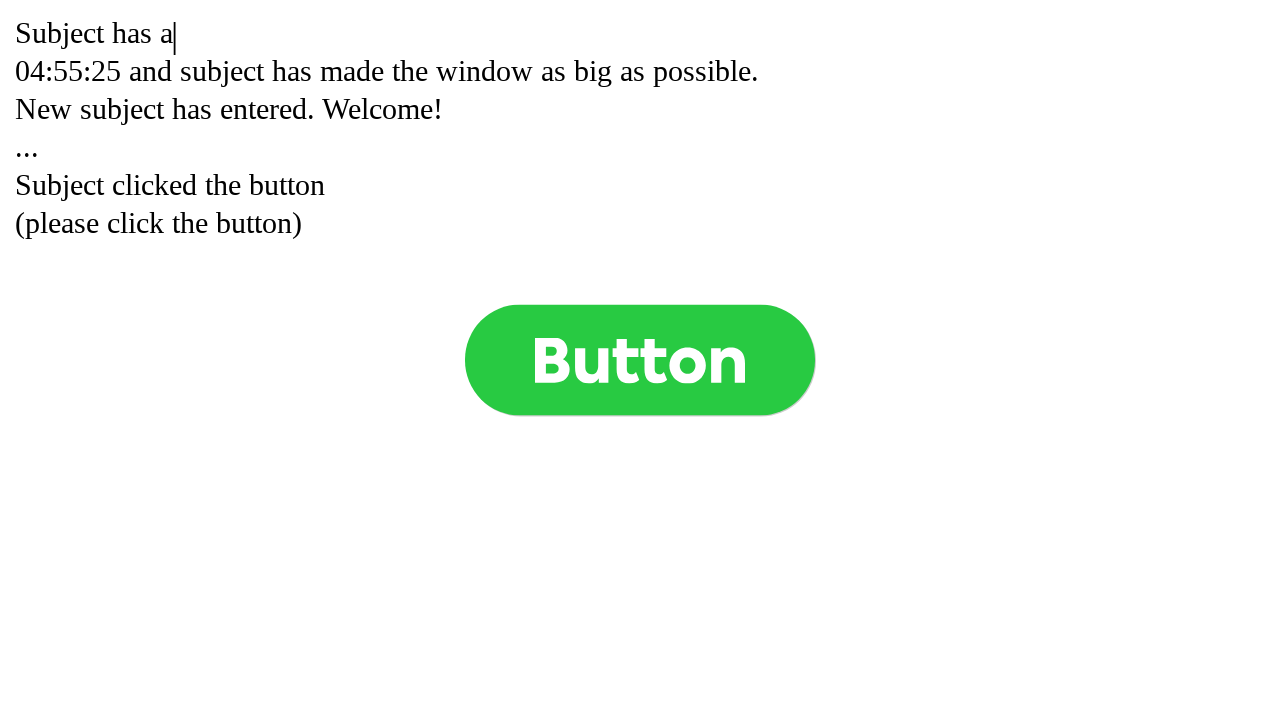

Clicked button (click 39 of 1000) at (640, 360) on .button >> nth=0
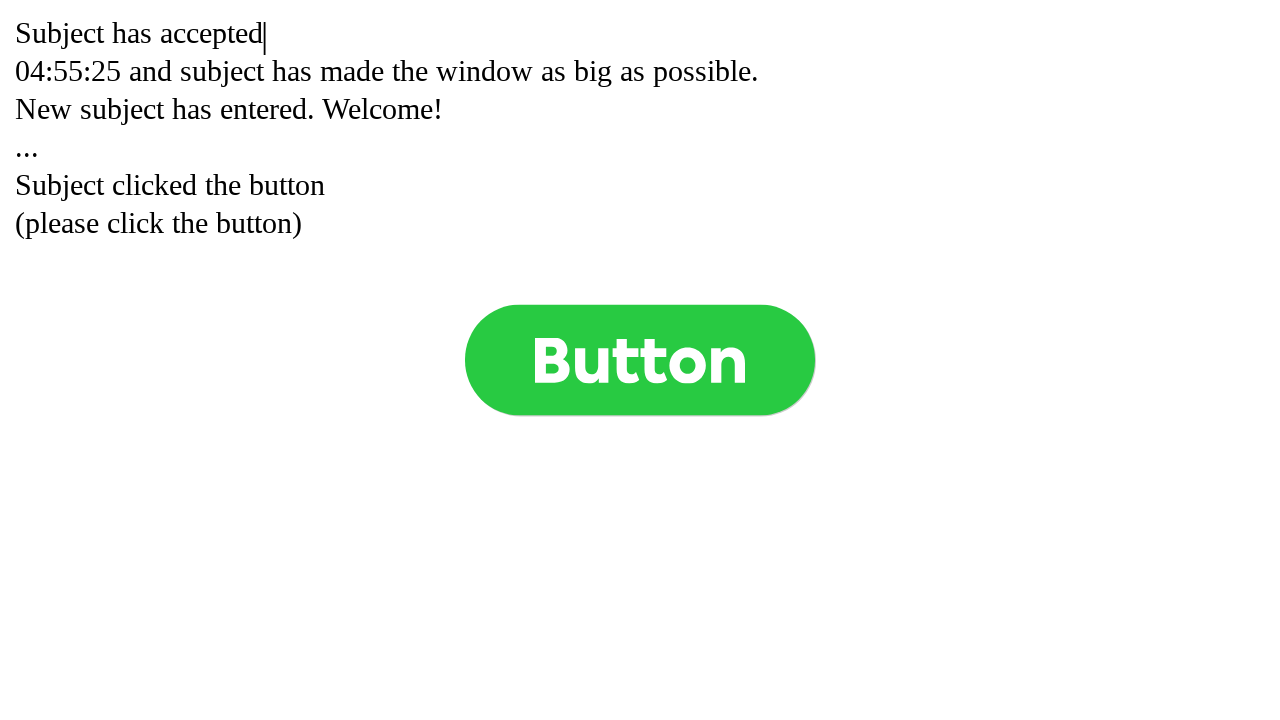

Clicked button (click 40 of 1000) at (640, 360) on .button >> nth=0
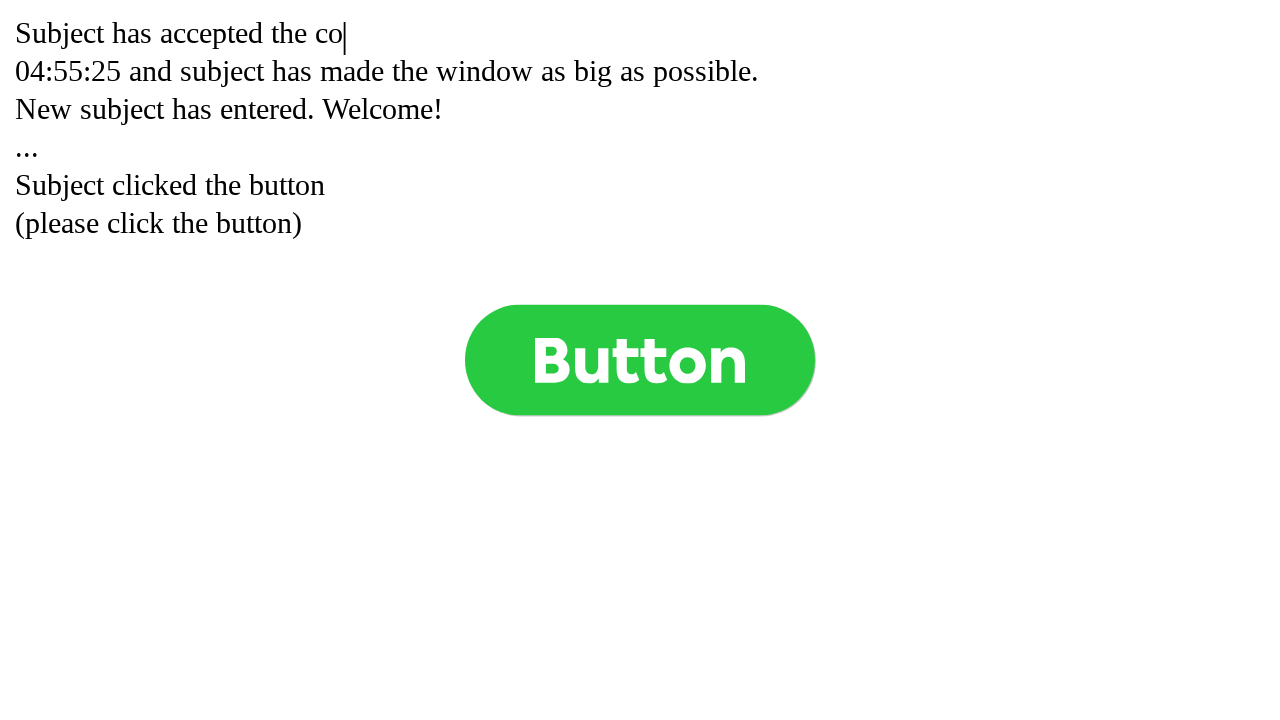

Clicked button (click 41 of 1000) at (640, 360) on .button >> nth=0
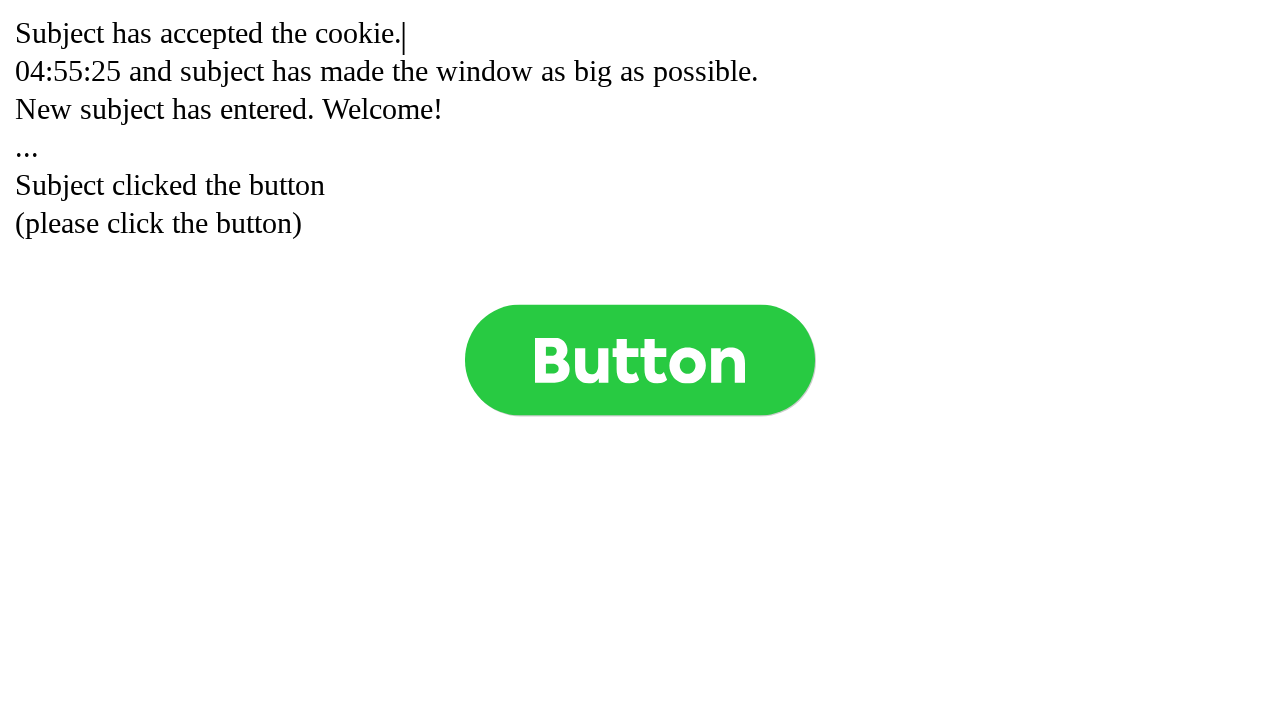

Clicked button (click 42 of 1000) at (640, 360) on .button >> nth=0
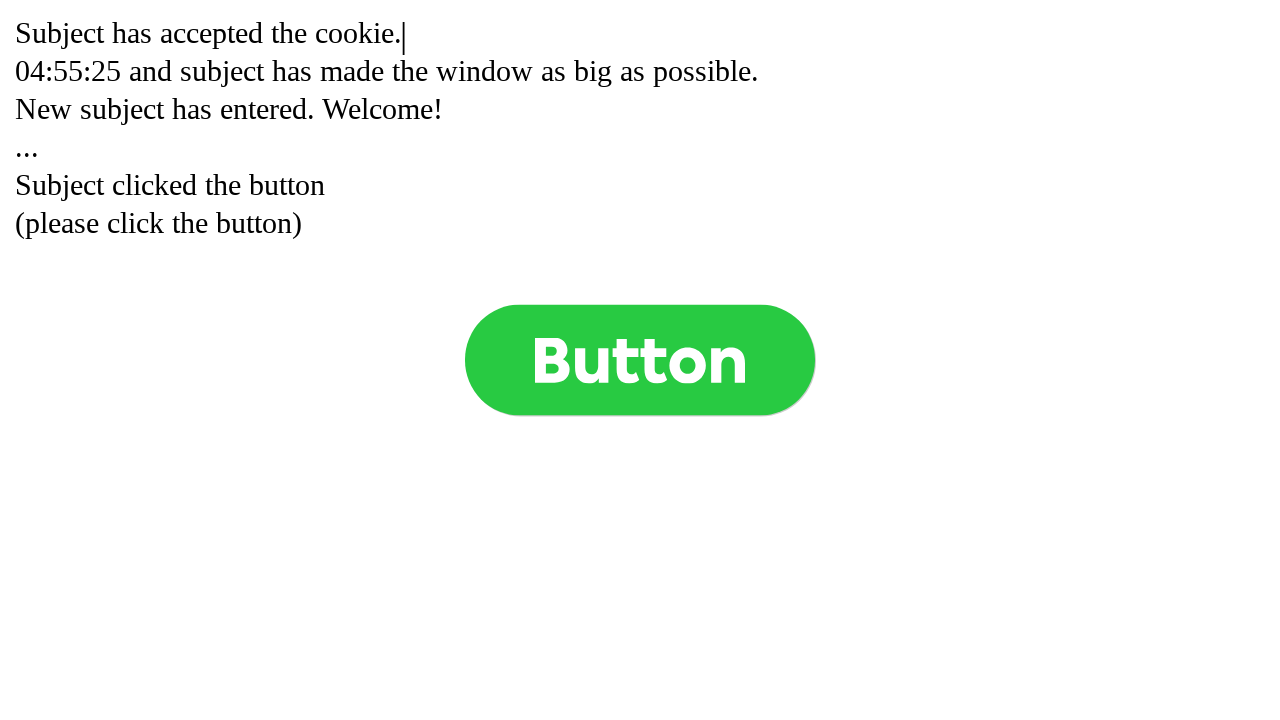

Clicked button (click 43 of 1000) at (640, 360) on .button >> nth=0
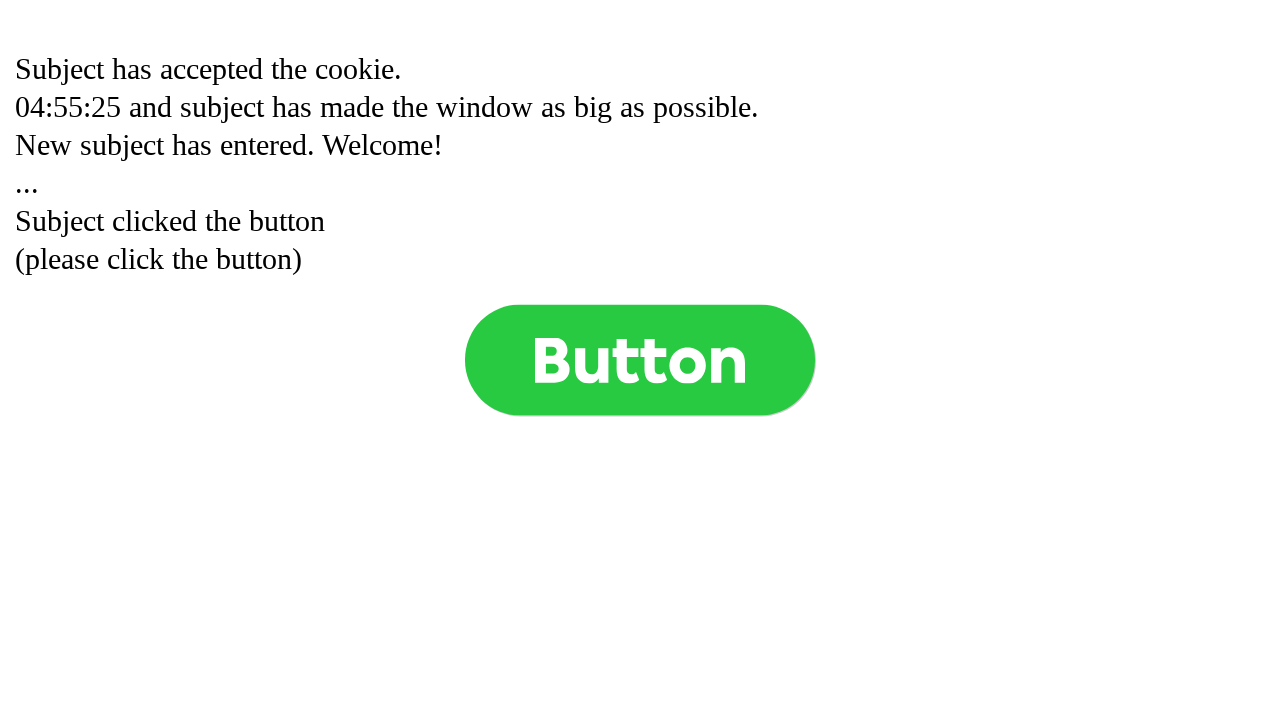

Clicked button (click 44 of 1000) at (640, 360) on .button >> nth=0
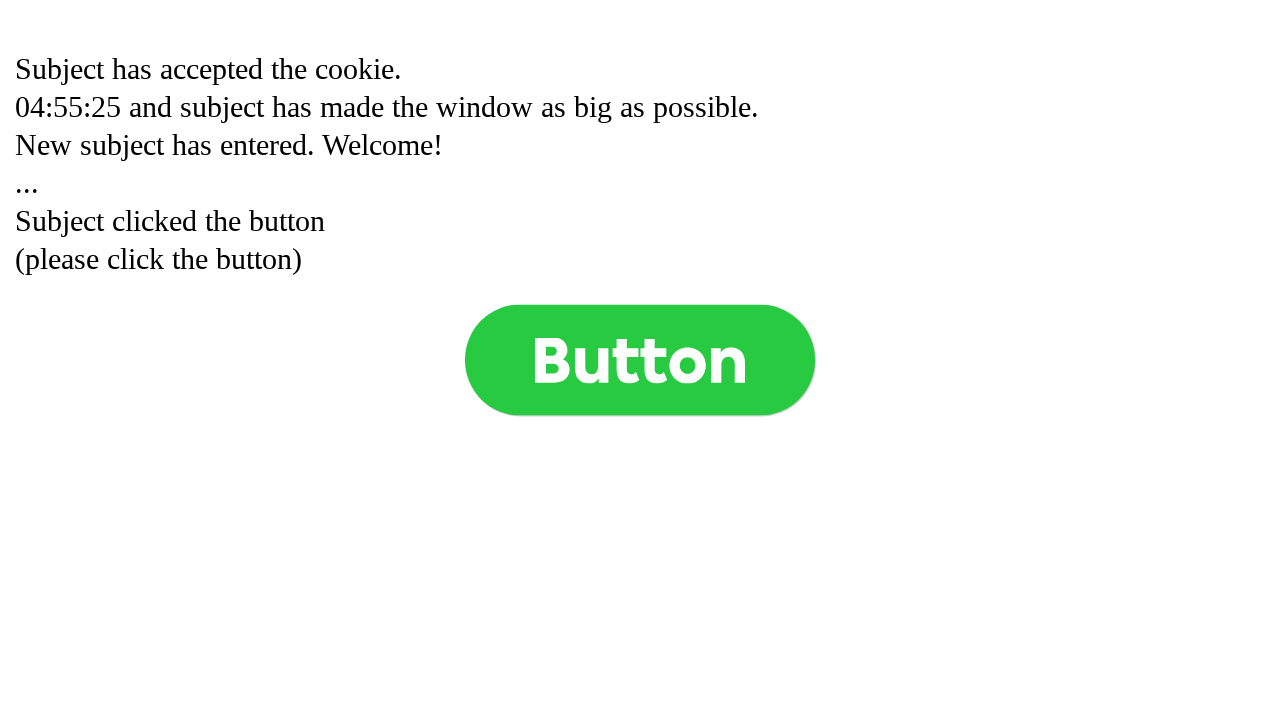

Clicked button (click 45 of 1000) at (640, 360) on .button >> nth=0
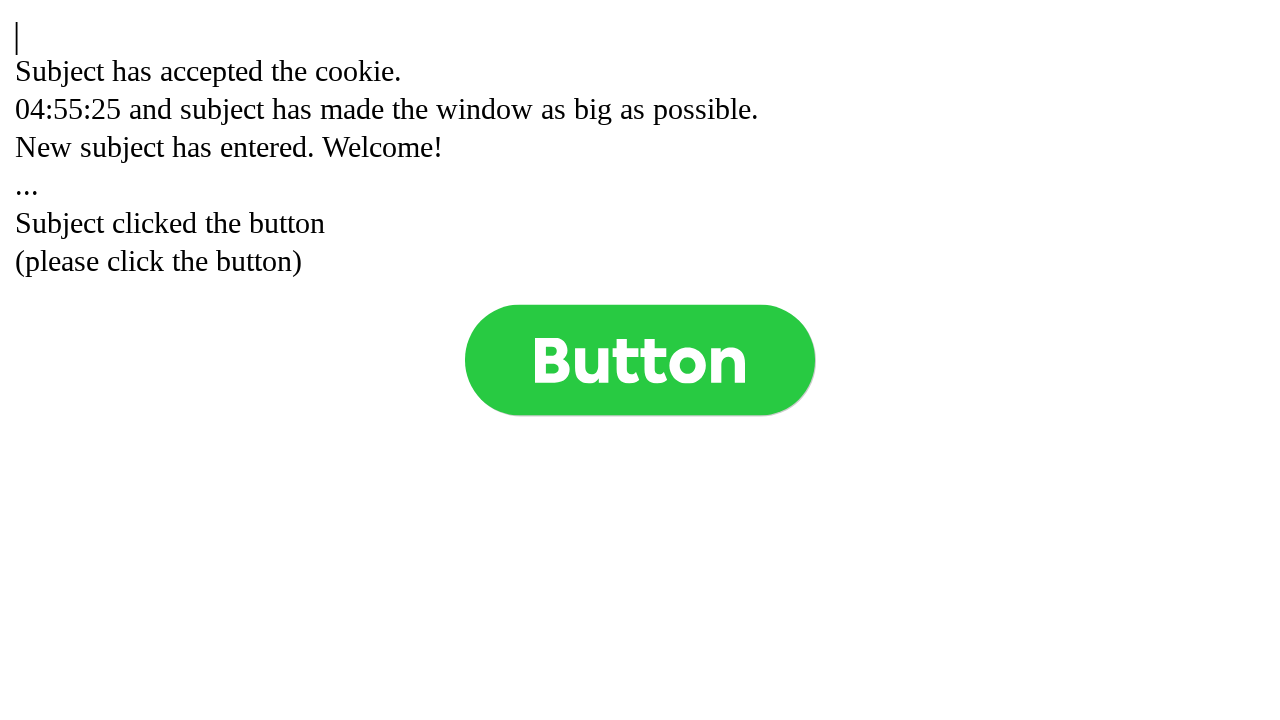

Clicked button (click 46 of 1000) at (640, 360) on .button >> nth=0
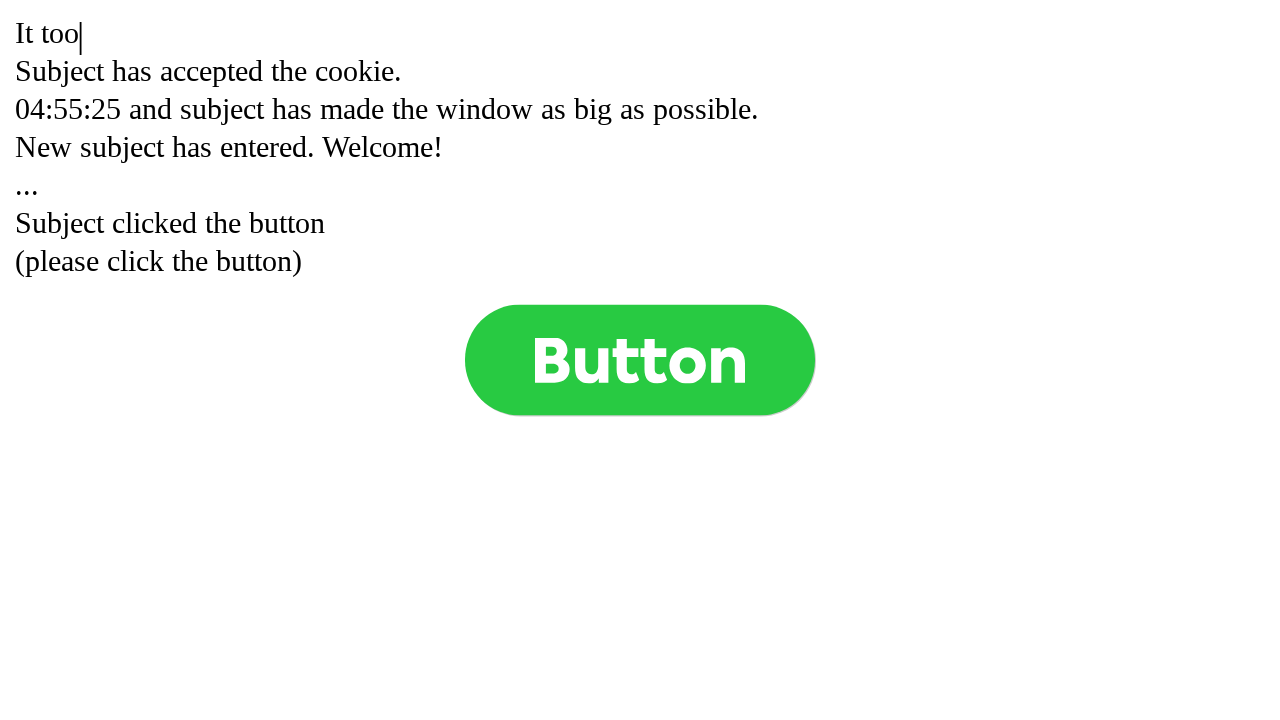

Clicked button (click 47 of 1000) at (640, 360) on .button >> nth=0
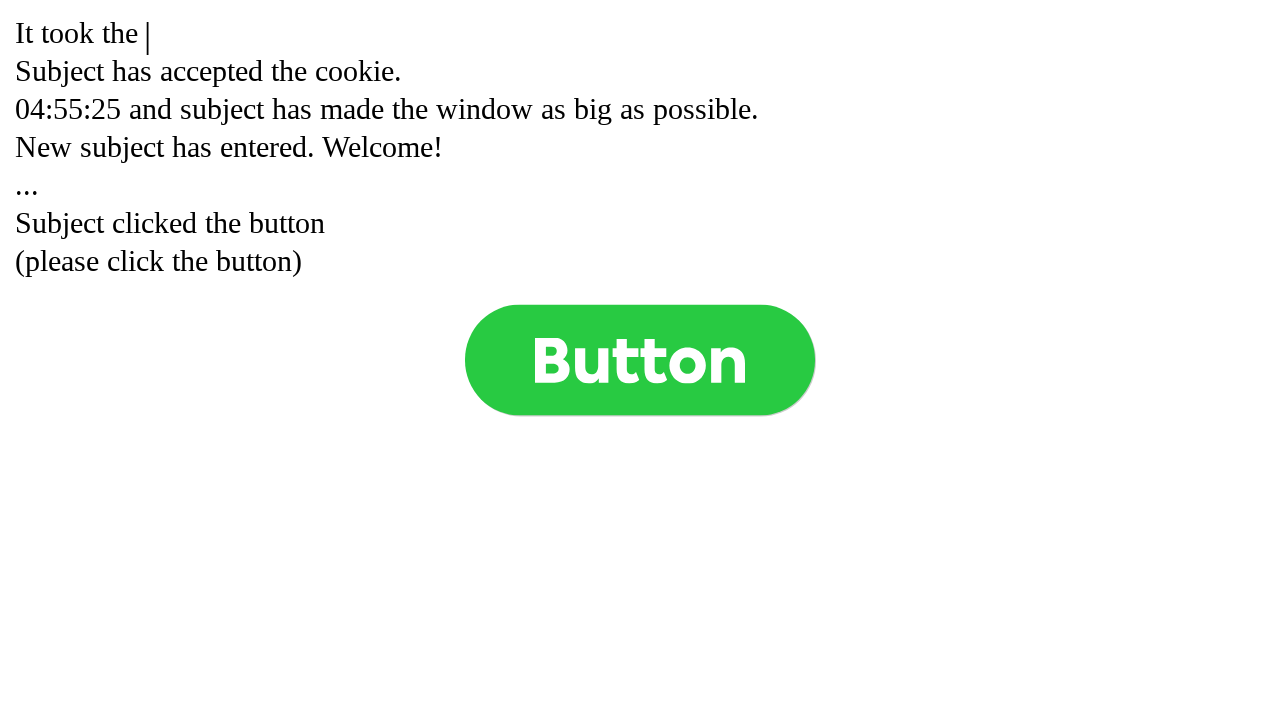

Clicked button (click 48 of 1000) at (640, 360) on .button >> nth=0
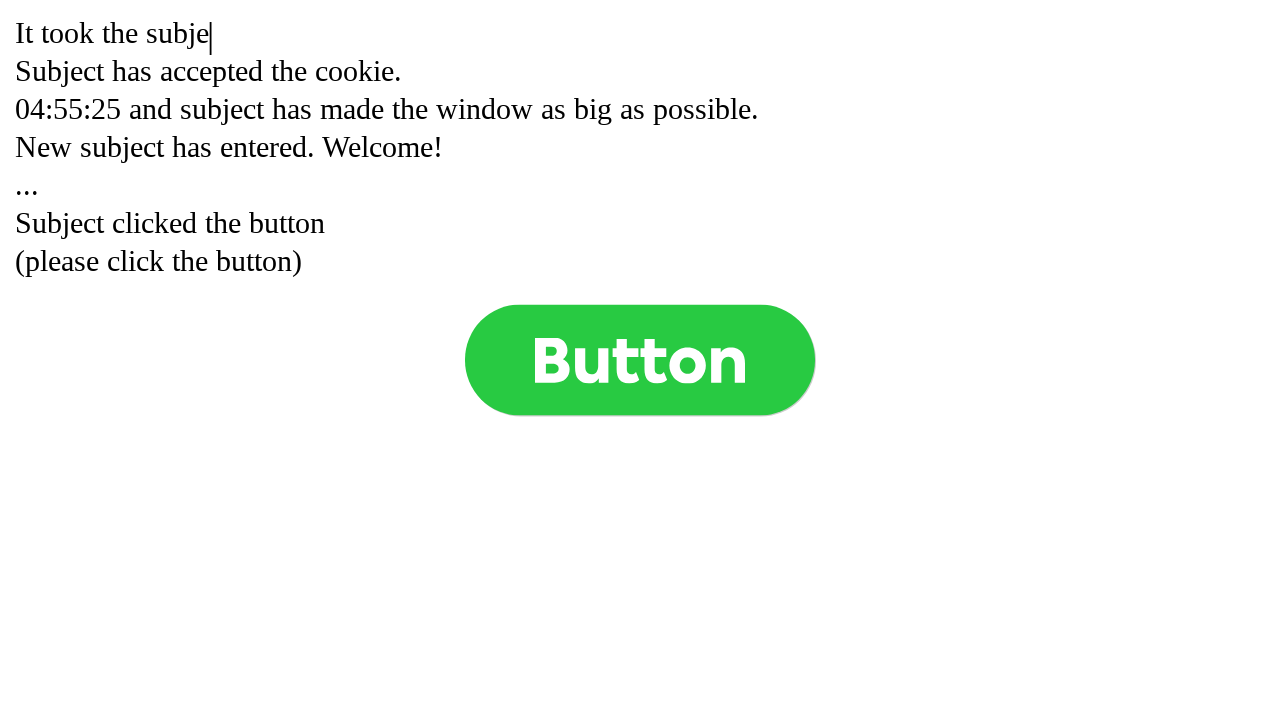

Clicked button (click 49 of 1000) at (640, 360) on .button >> nth=0
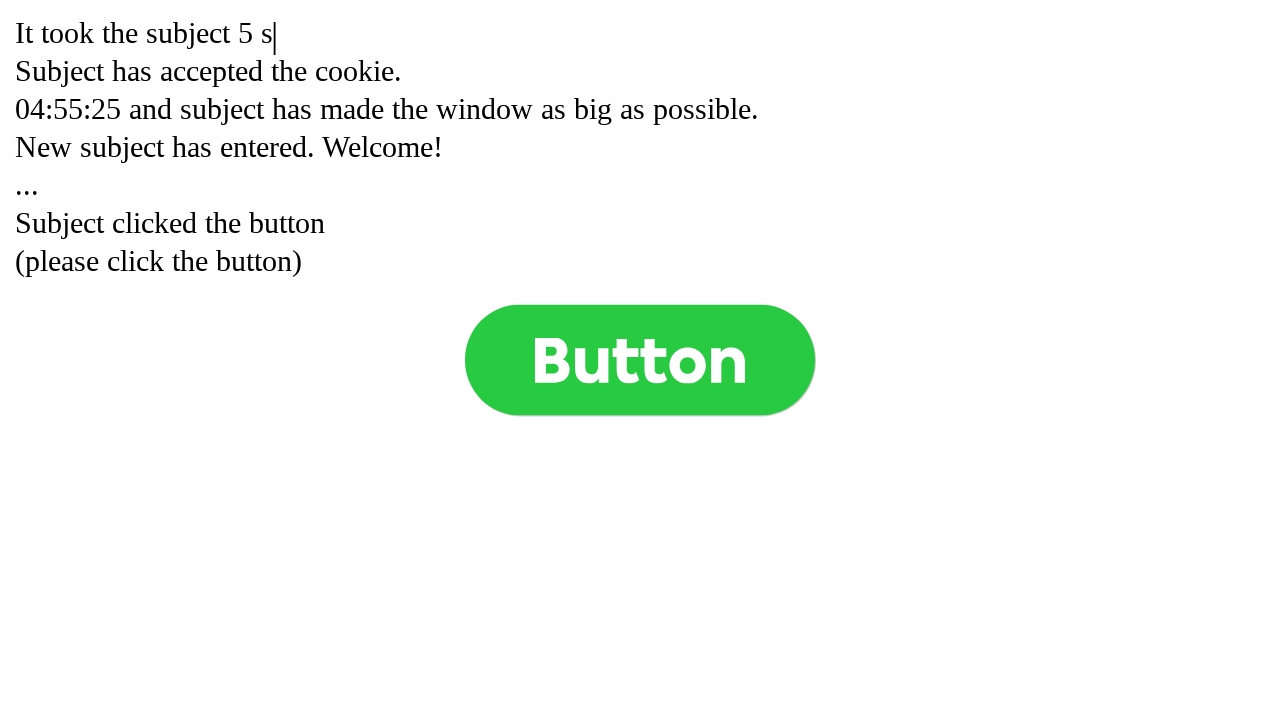

Clicked button (click 50 of 1000) at (640, 360) on .button >> nth=0
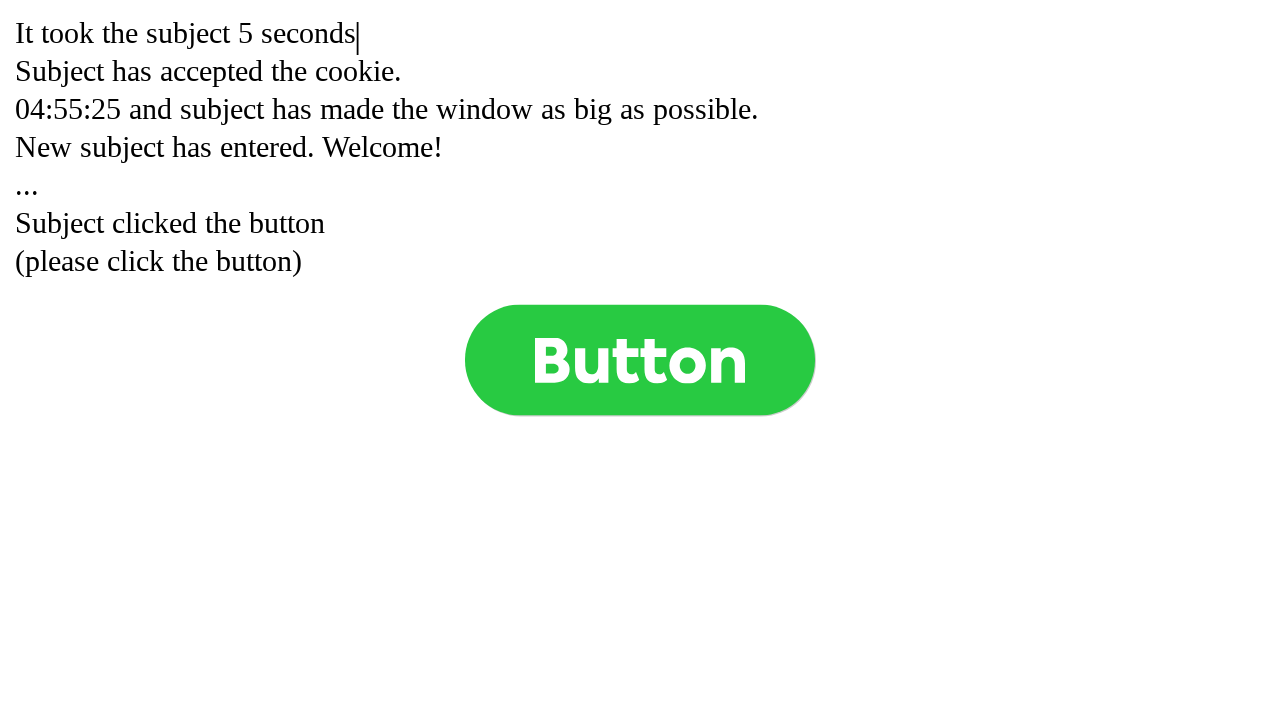

Clicked button (click 51 of 1000) at (640, 360) on .button >> nth=0
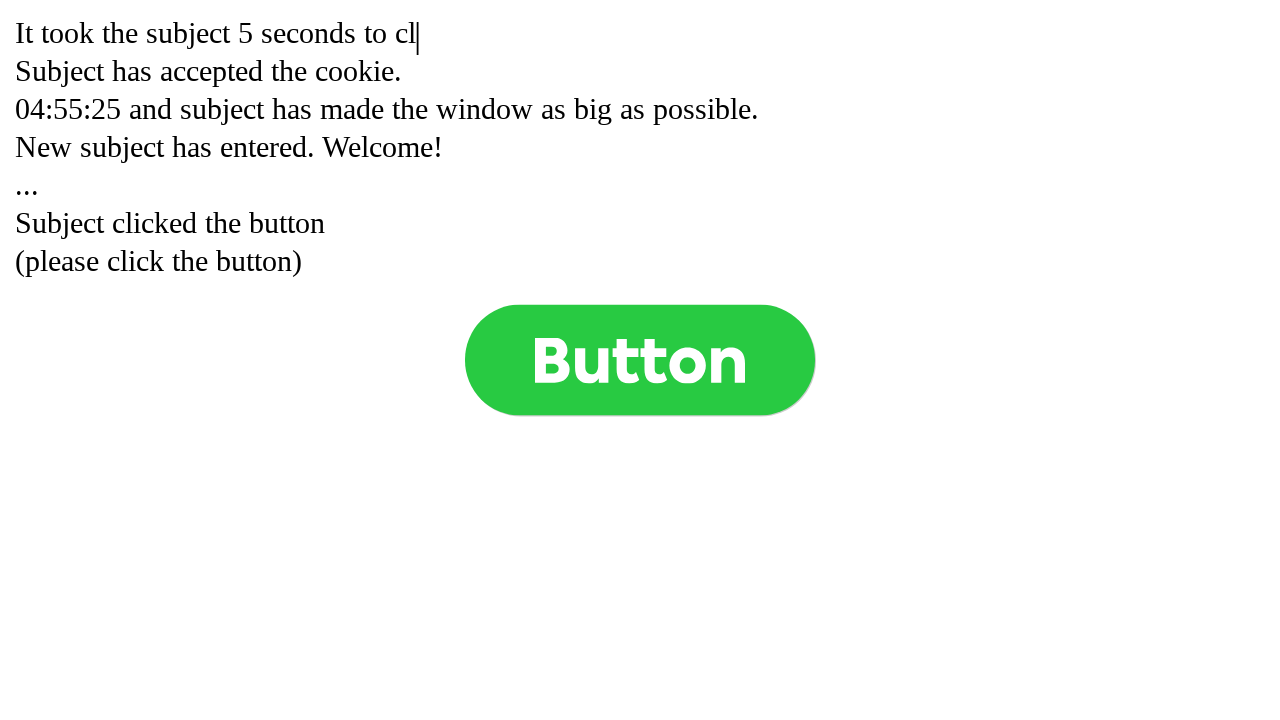

Clicked button (click 52 of 1000) at (640, 360) on .button >> nth=0
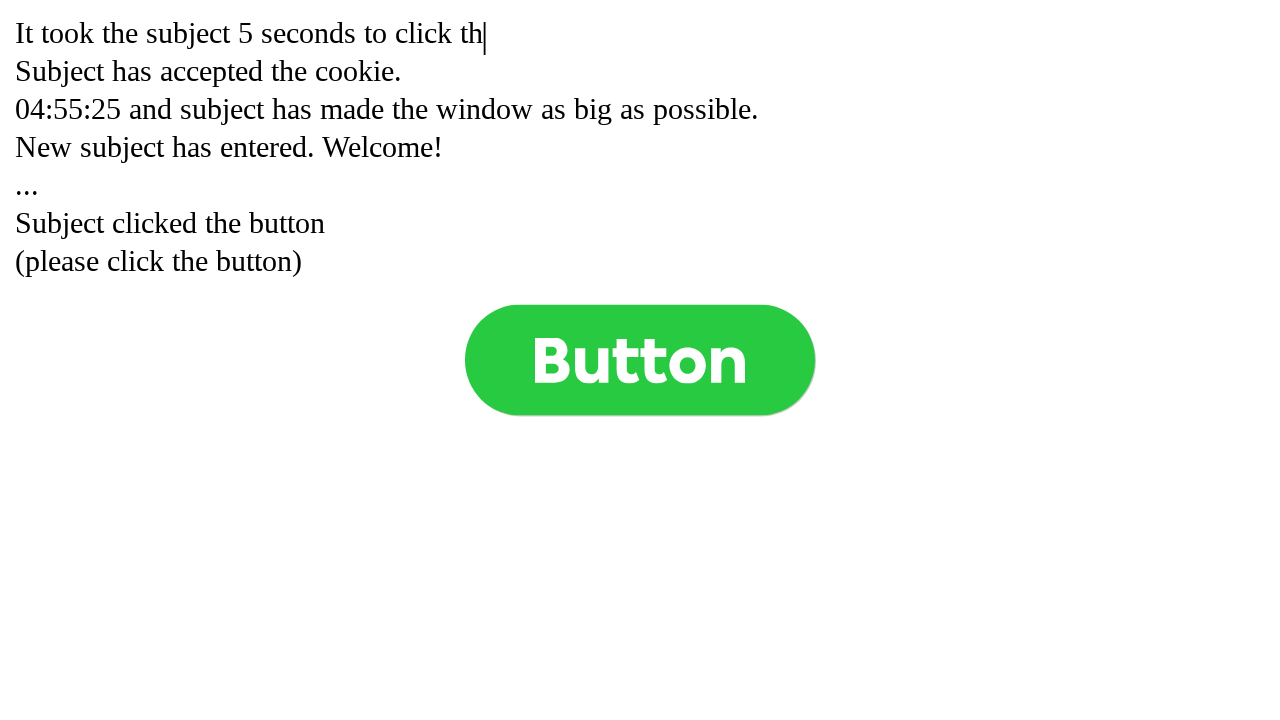

Clicked button (click 53 of 1000) at (640, 360) on .button >> nth=0
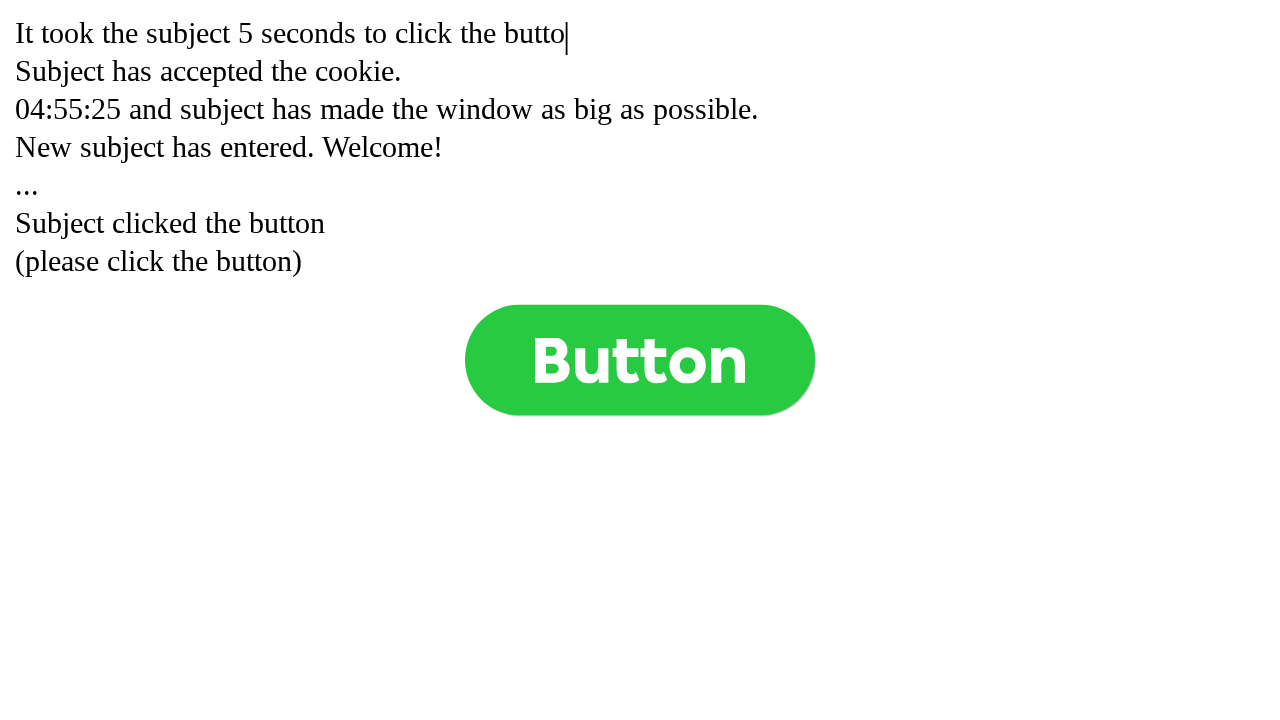

Clicked button (click 54 of 1000) at (640, 360) on .button >> nth=0
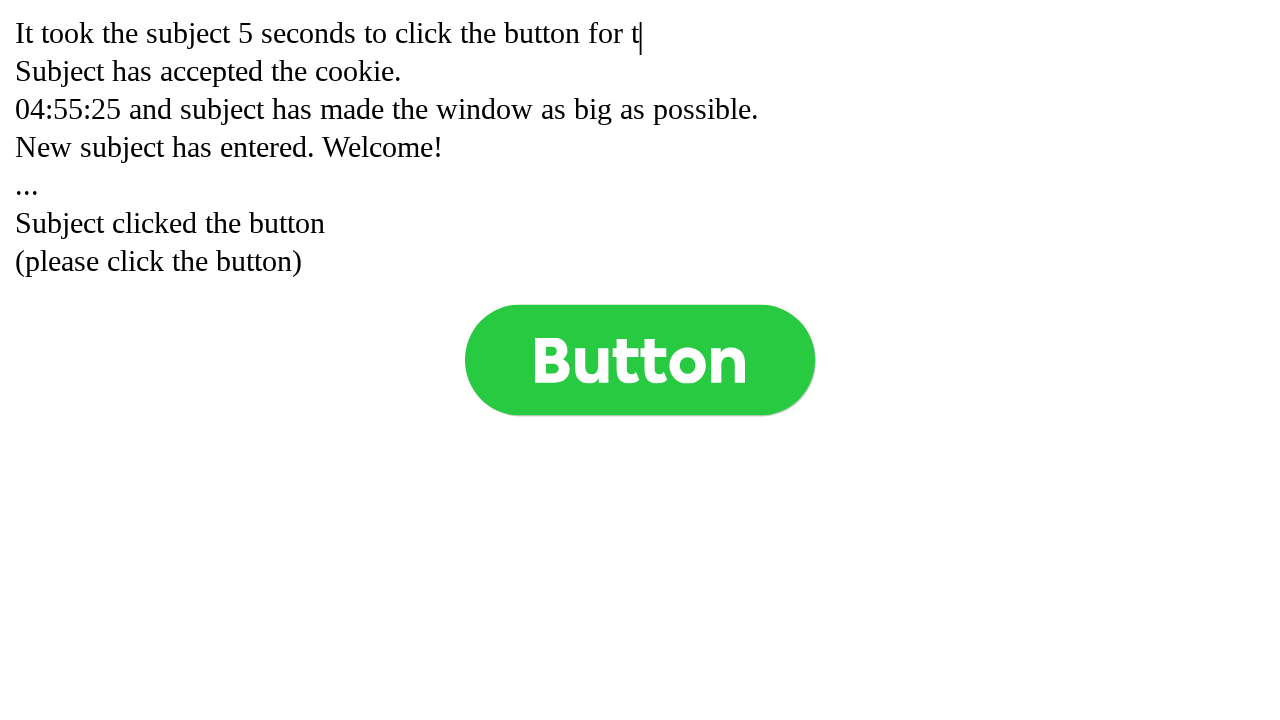

Clicked button (click 55 of 1000) at (640, 360) on .button >> nth=0
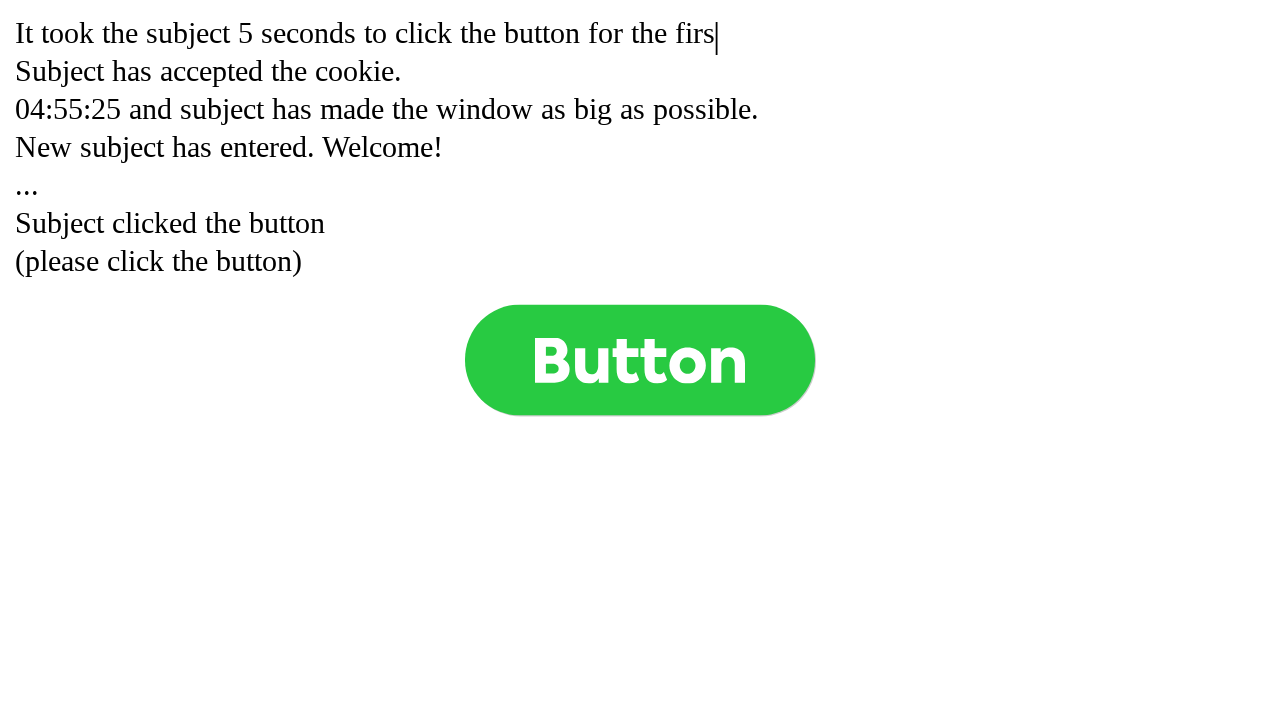

Clicked button (click 56 of 1000) at (640, 360) on .button >> nth=0
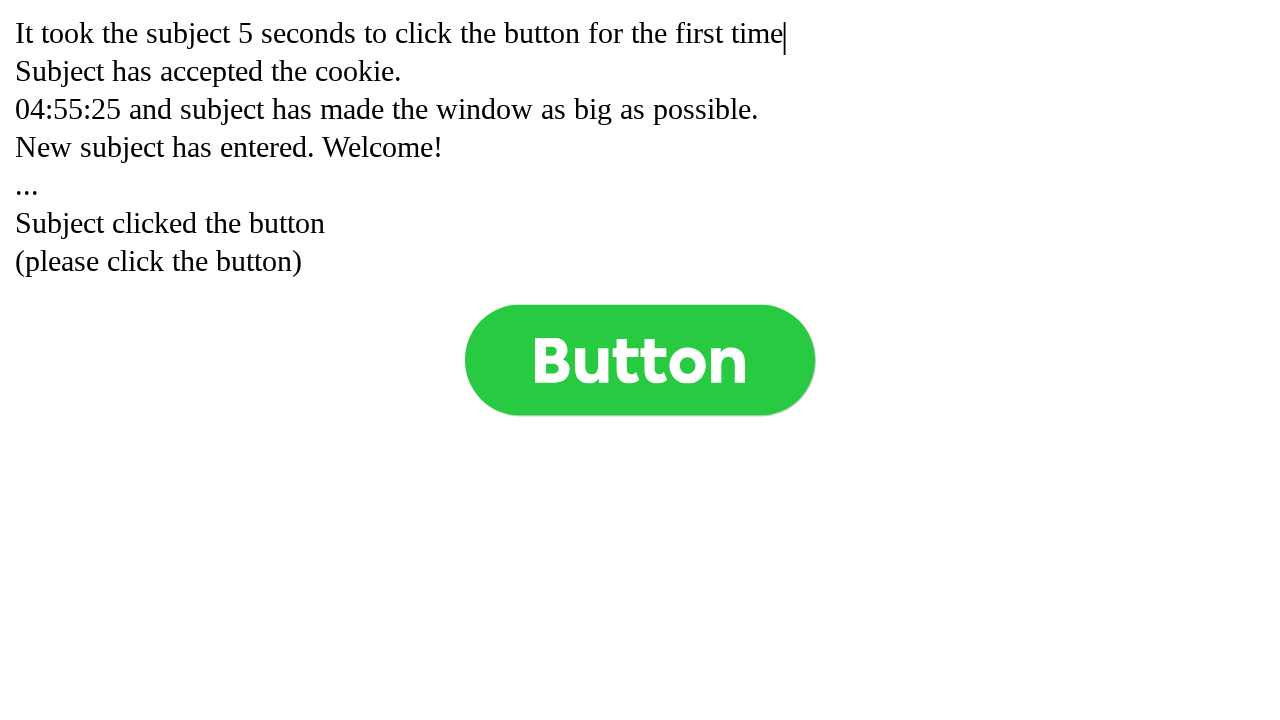

Clicked button (click 57 of 1000) at (640, 360) on .button >> nth=0
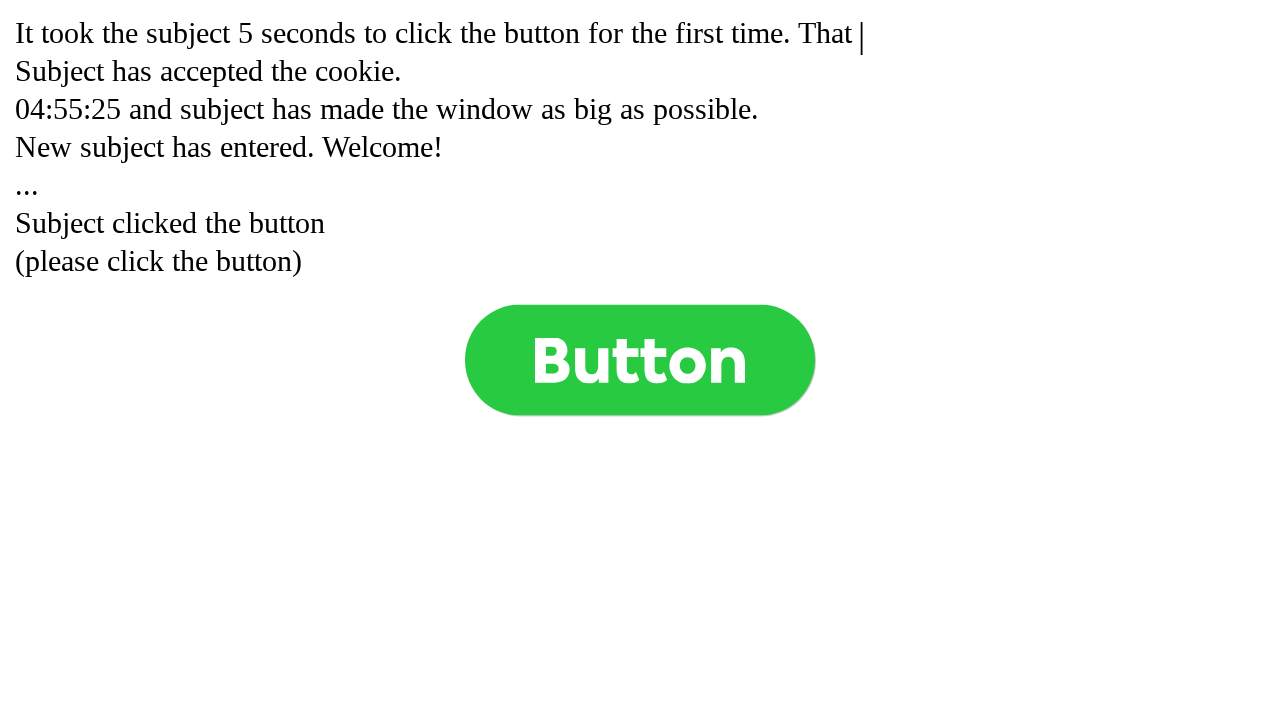

Clicked button (click 58 of 1000) at (640, 360) on .button >> nth=0
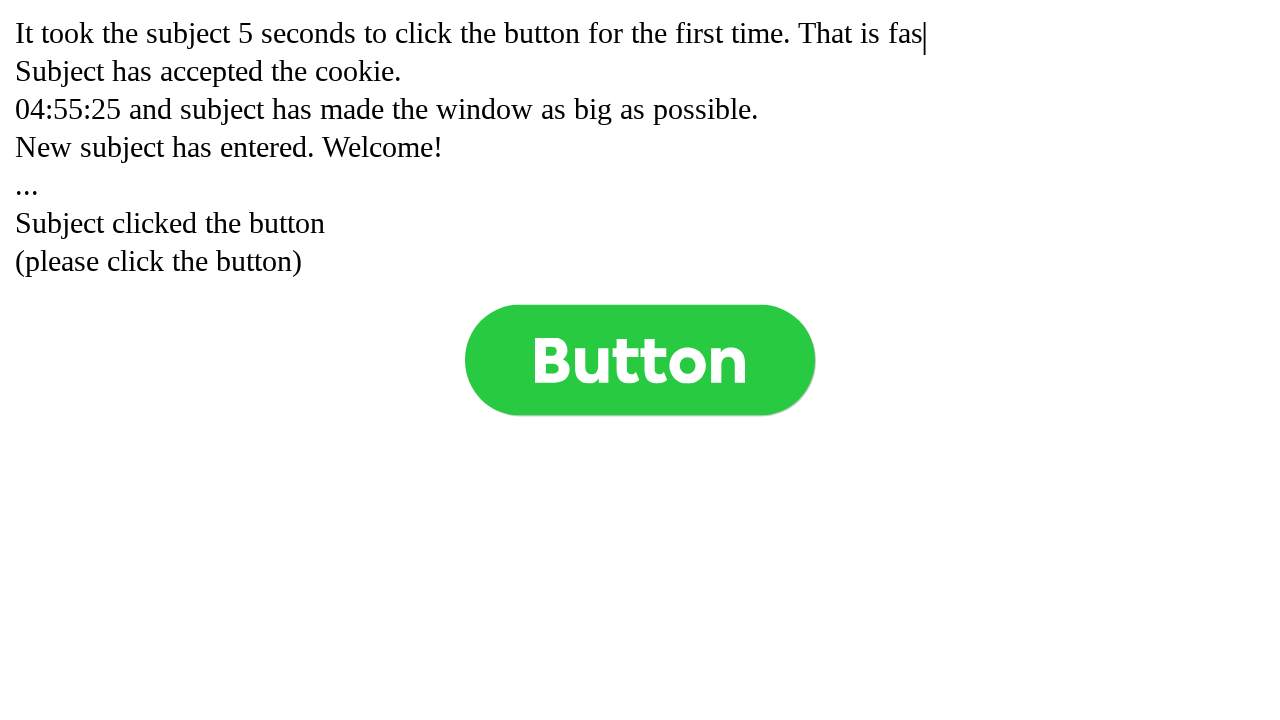

Clicked button (click 59 of 1000) at (640, 360) on .button >> nth=0
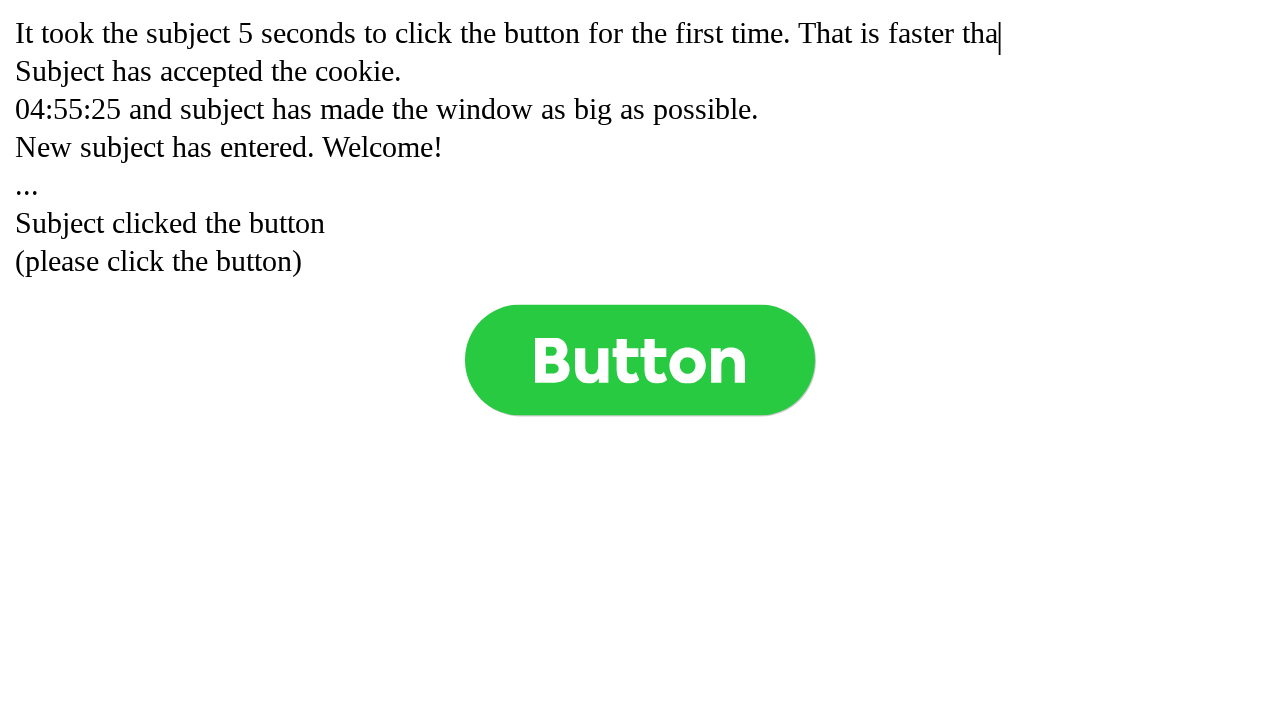

Clicked button (click 60 of 1000) at (640, 360) on .button >> nth=0
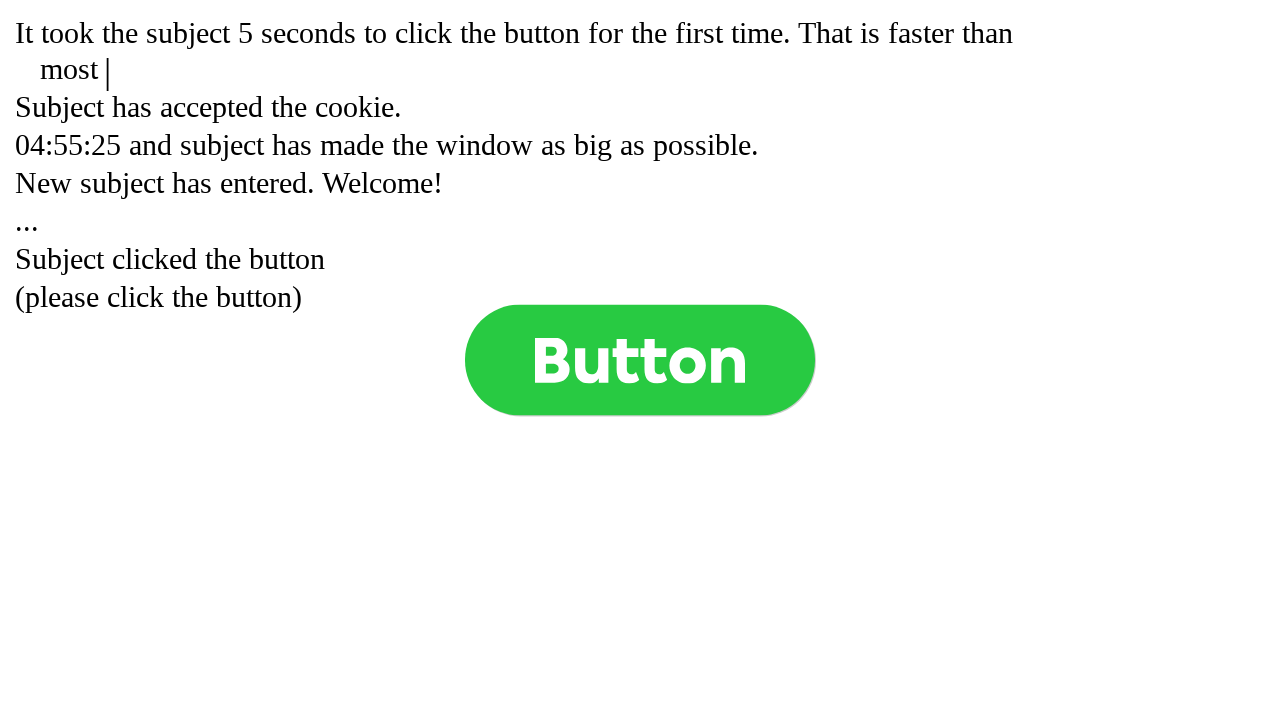

Clicked button (click 61 of 1000) at (640, 360) on .button >> nth=0
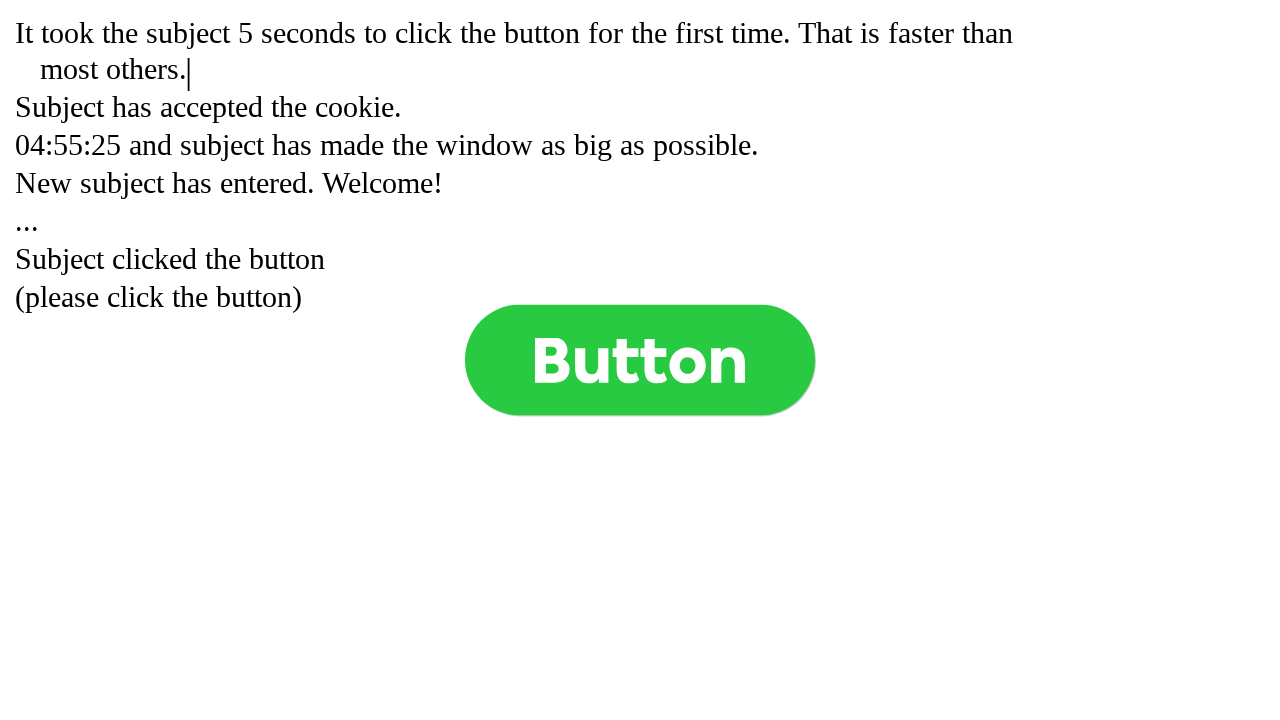

Clicked button (click 62 of 1000) at (640, 360) on .button >> nth=0
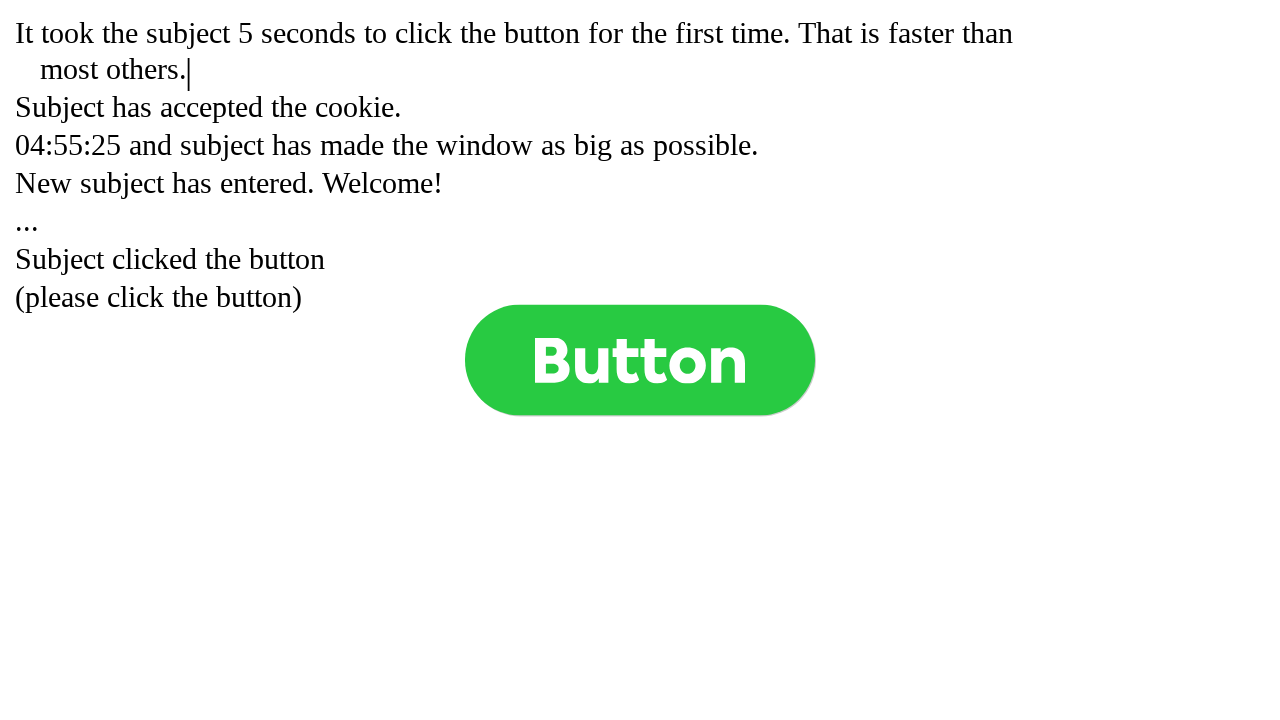

Clicked button (click 63 of 1000) at (640, 360) on .button >> nth=0
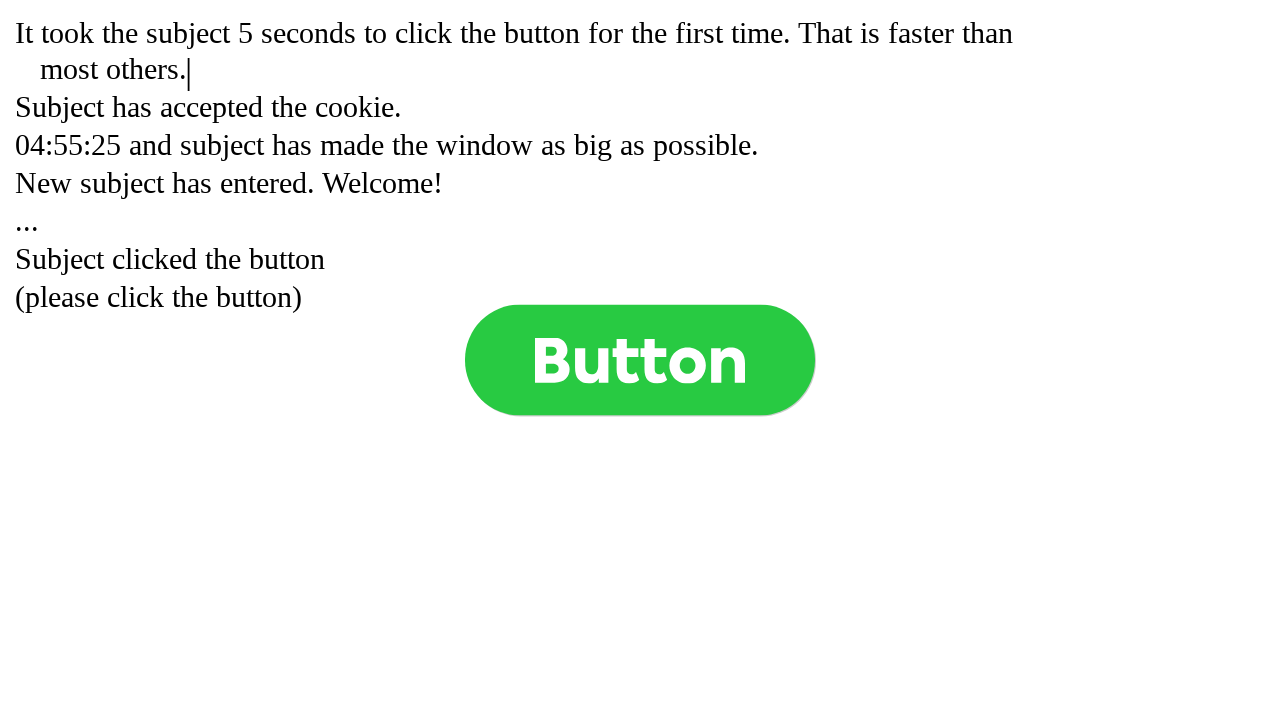

Clicked button (click 64 of 1000) at (640, 360) on .button >> nth=0
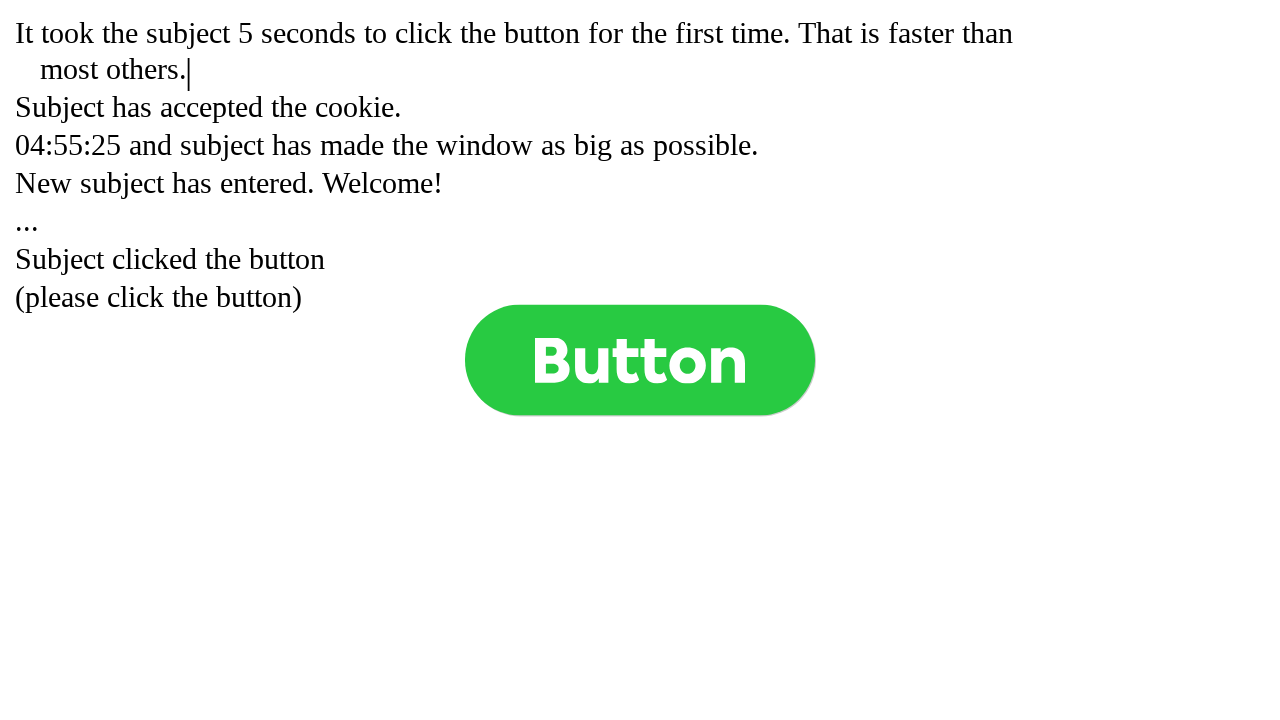

Clicked button (click 65 of 1000) at (640, 360) on .button >> nth=0
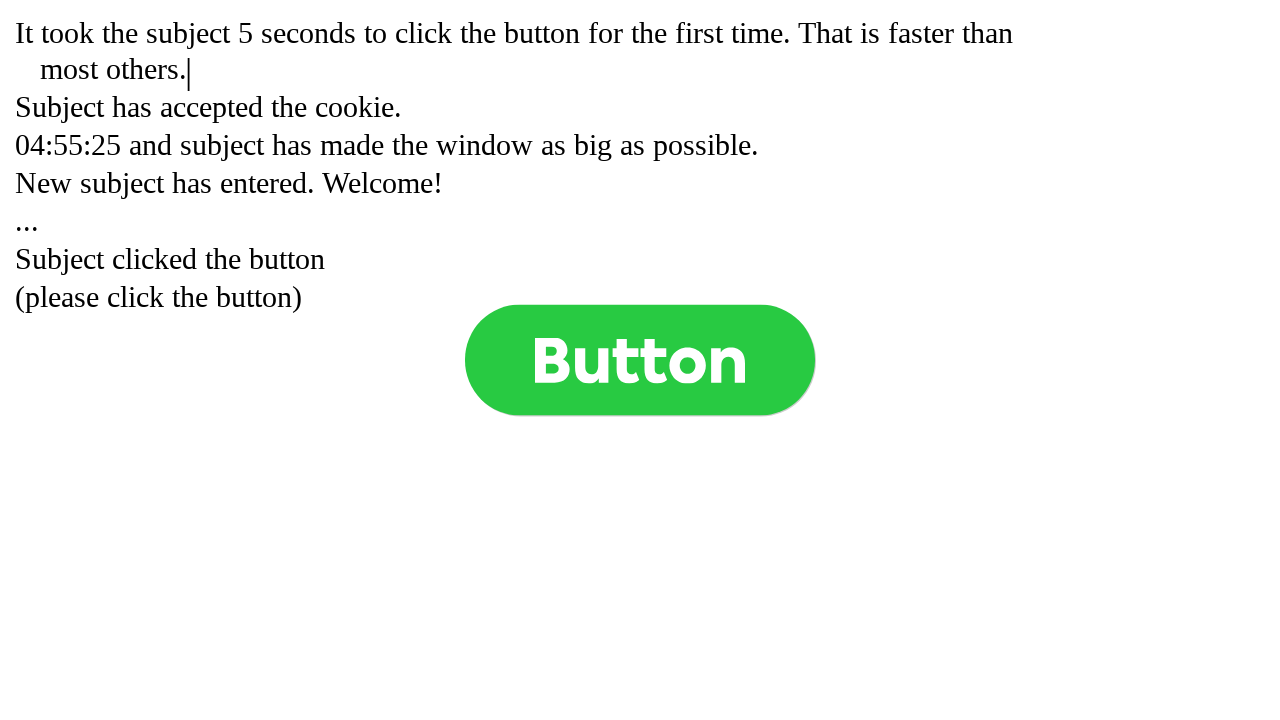

Clicked button (click 66 of 1000) at (640, 360) on .button >> nth=0
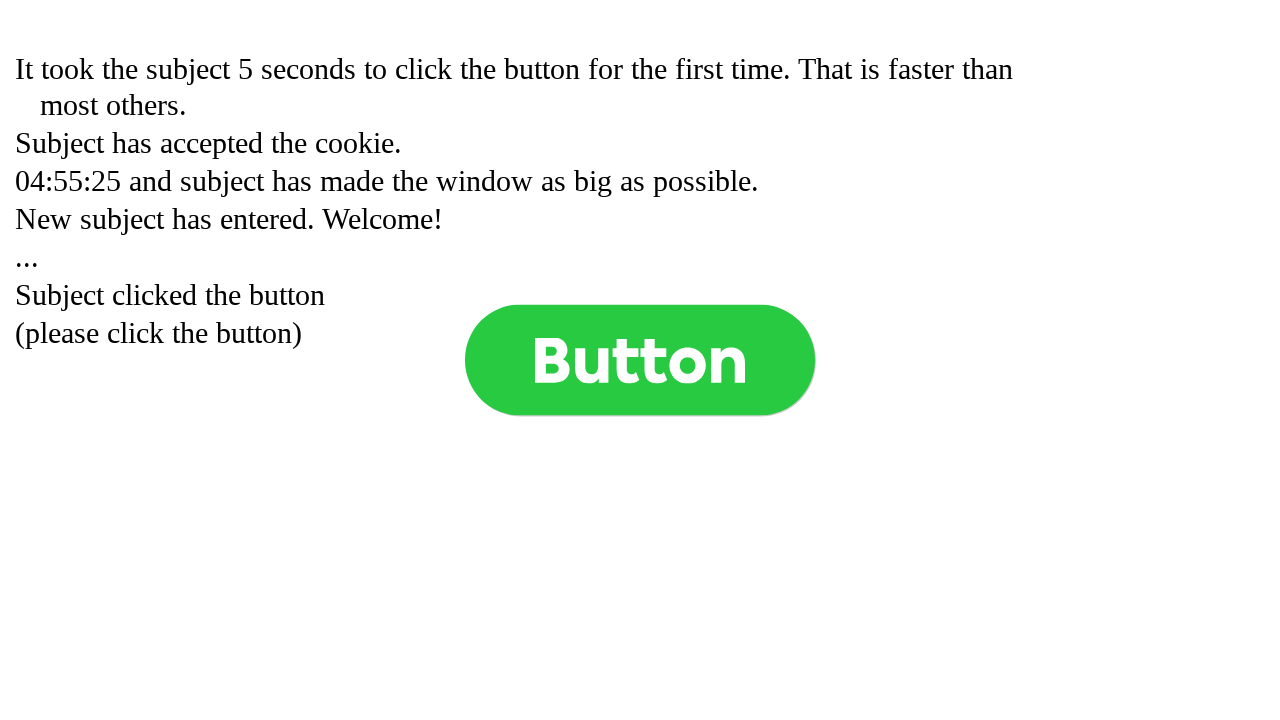

Clicked button (click 67 of 1000) at (640, 360) on .button >> nth=0
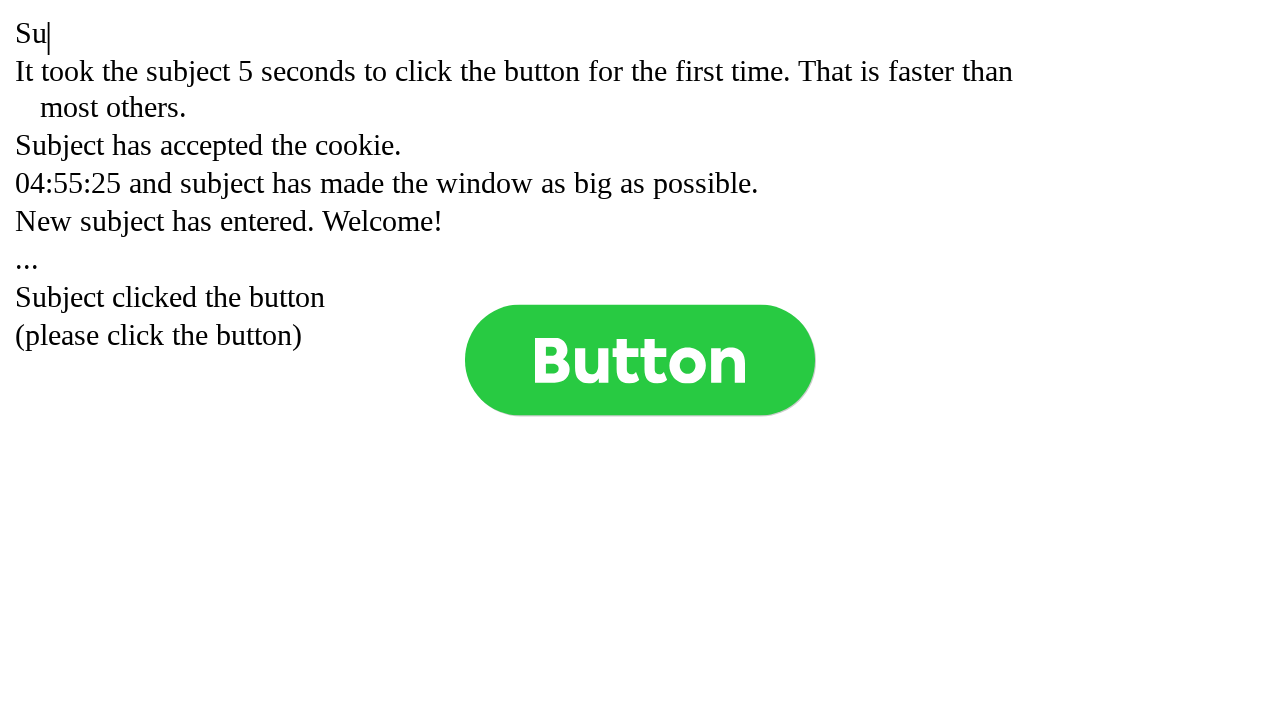

Clicked button (click 68 of 1000) at (640, 360) on .button >> nth=0
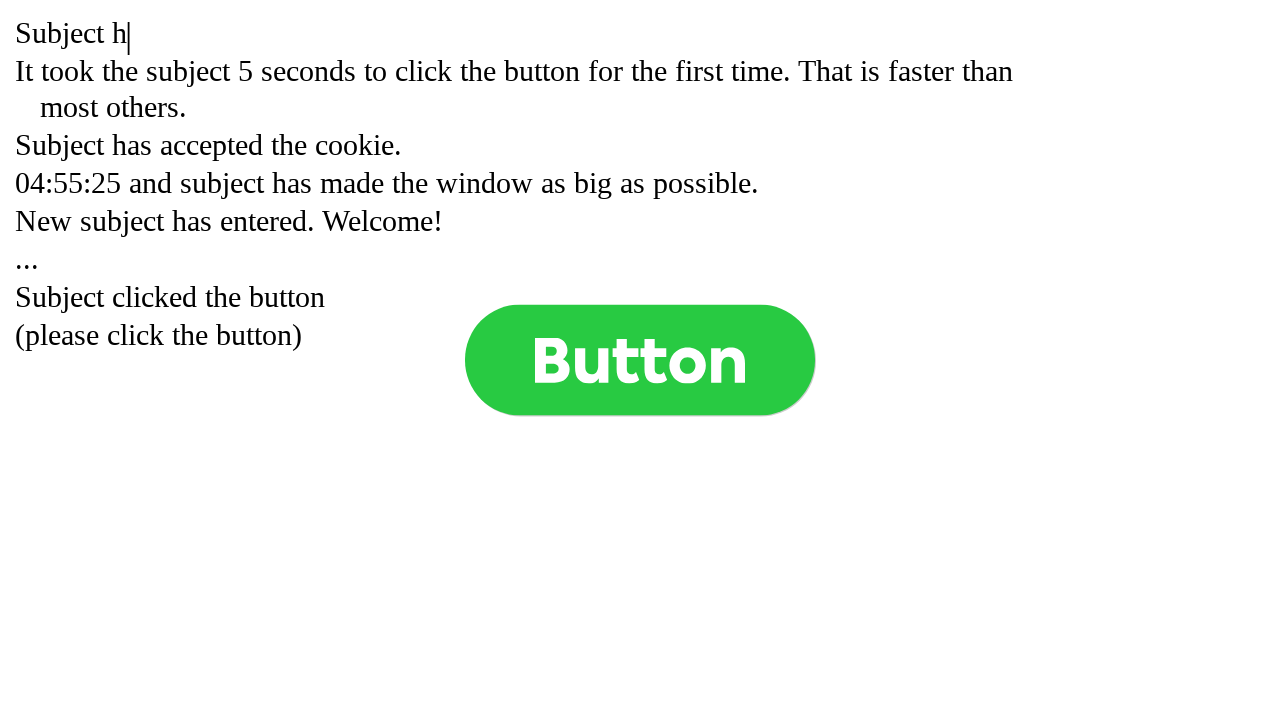

Clicked button (click 69 of 1000) at (640, 360) on .button >> nth=0
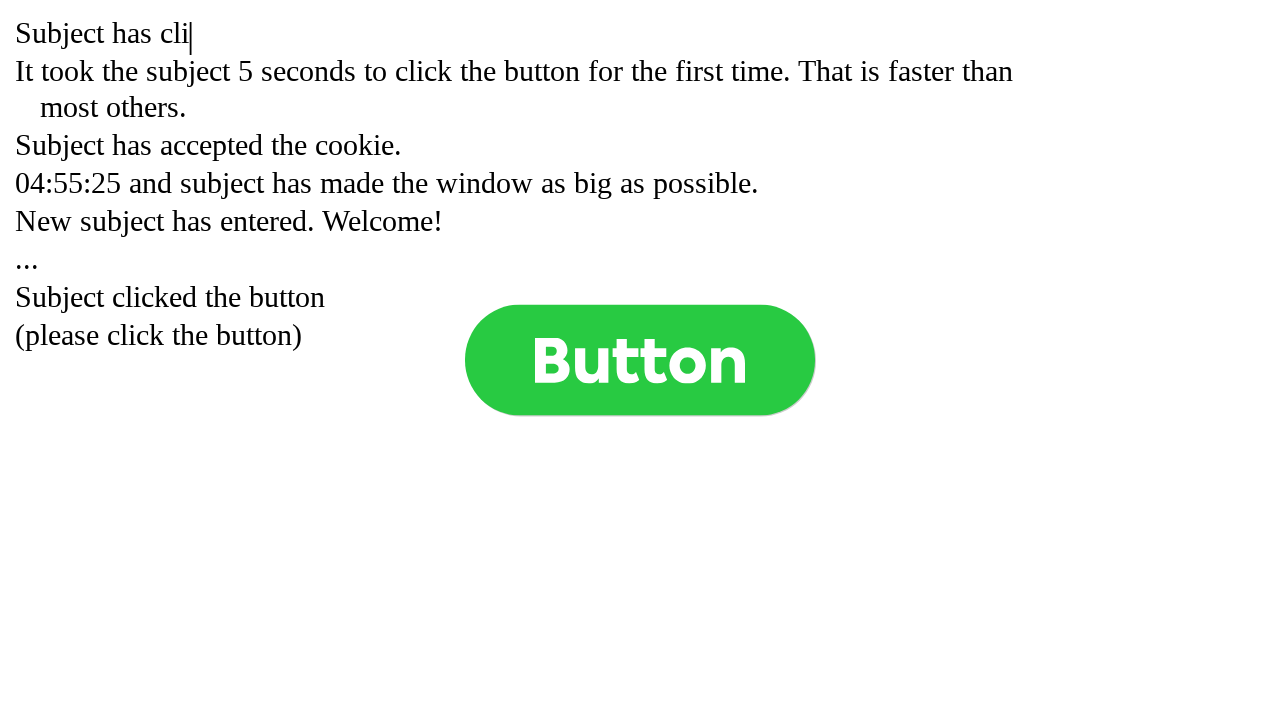

Clicked button (click 70 of 1000) at (640, 360) on .button >> nth=0
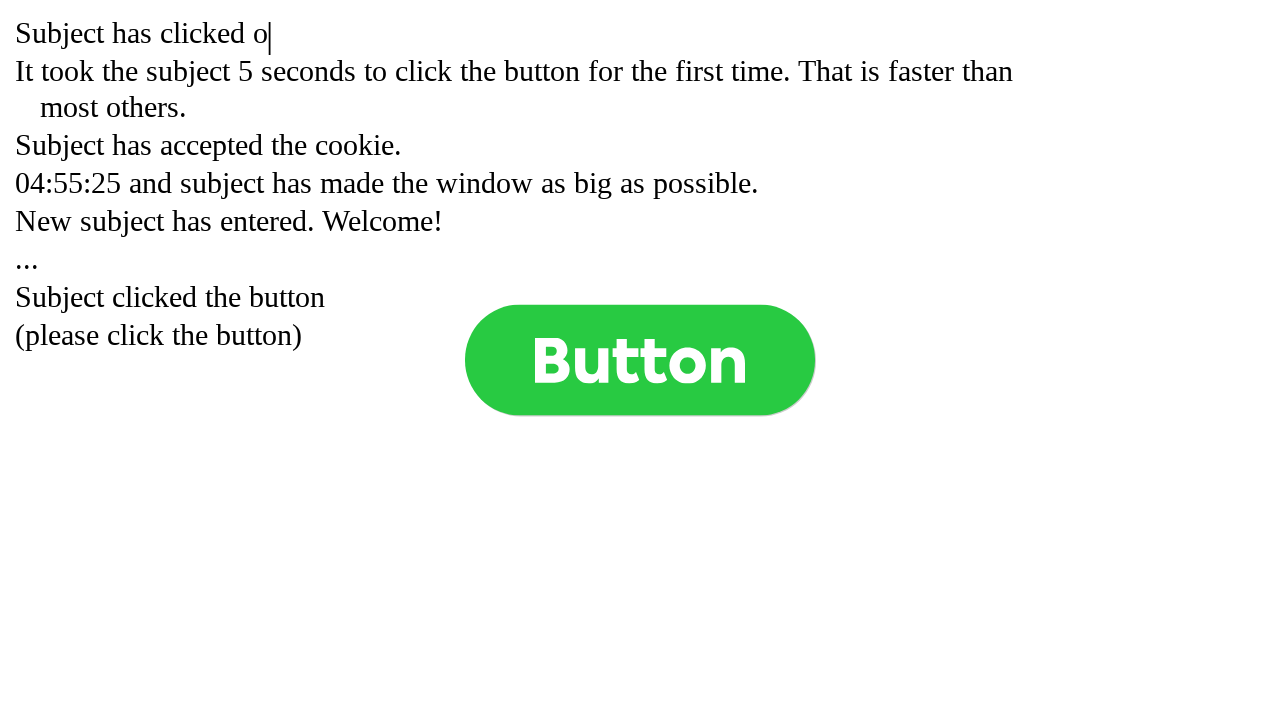

Clicked button (click 71 of 1000) at (640, 360) on .button >> nth=0
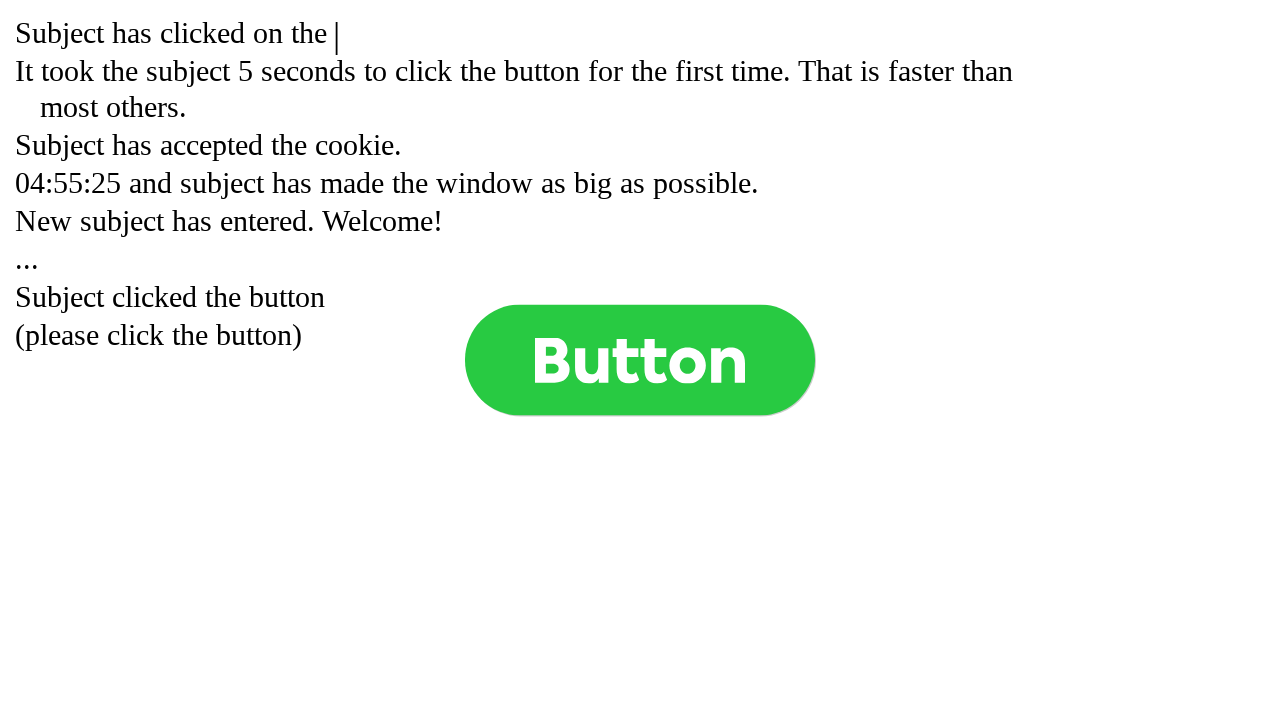

Clicked button (click 72 of 1000) at (640, 360) on .button >> nth=0
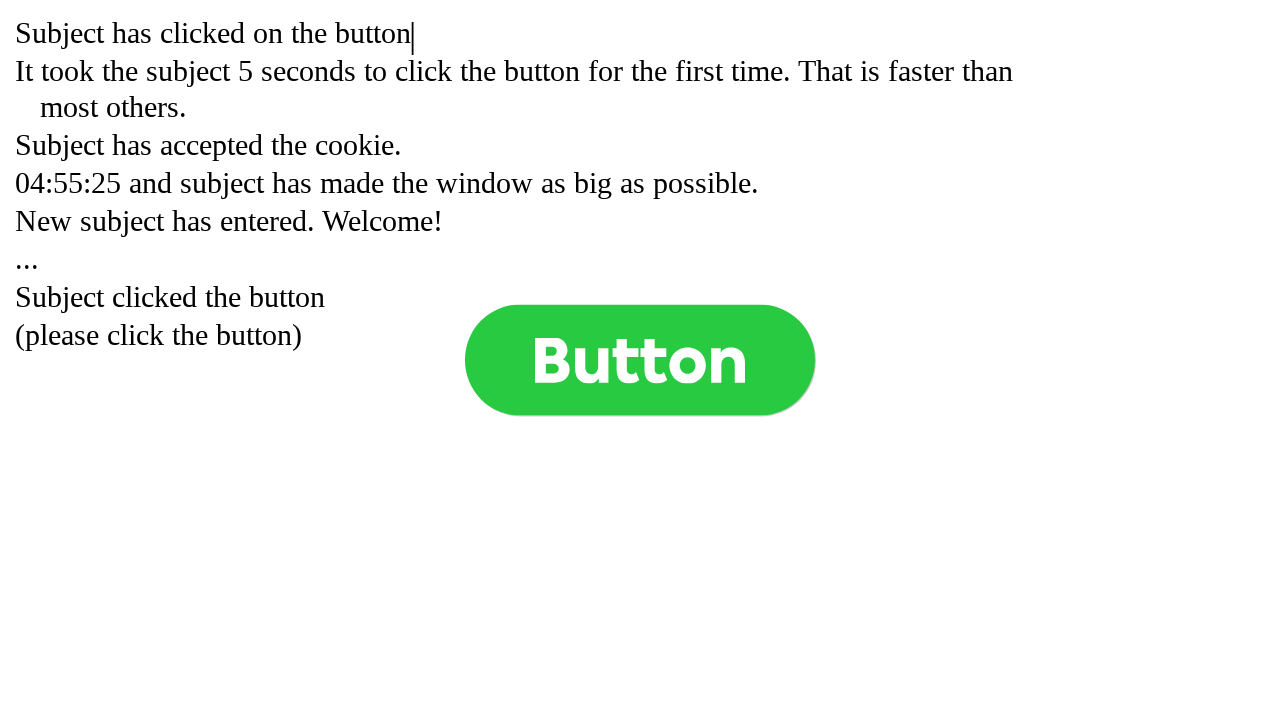

Clicked button (click 73 of 1000) at (640, 360) on .button >> nth=0
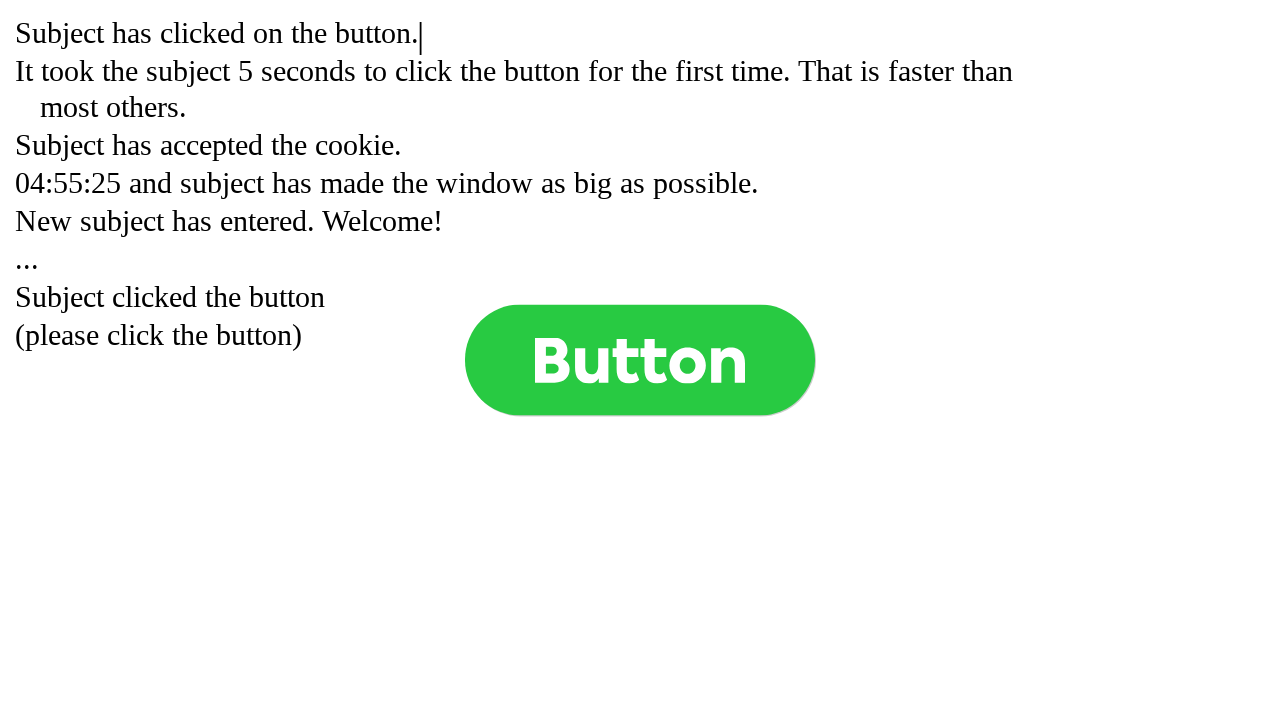

Clicked button (click 74 of 1000) at (640, 360) on .button >> nth=0
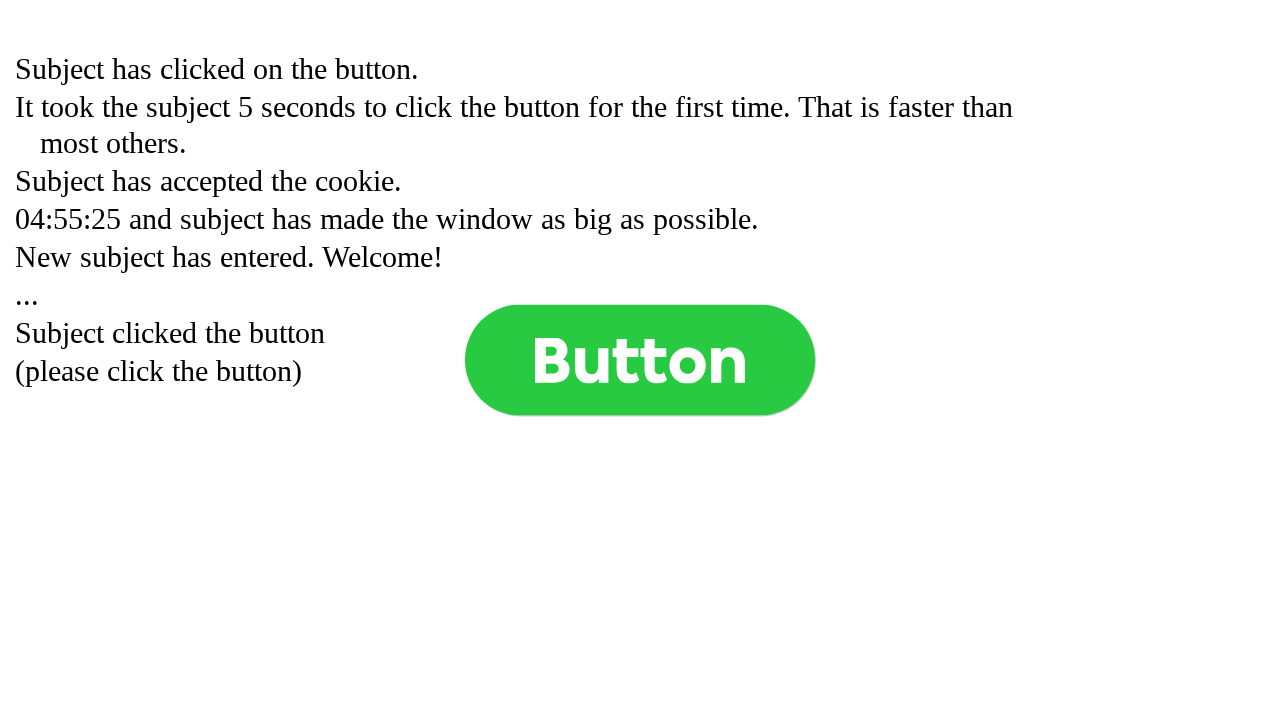

Clicked button (click 75 of 1000) at (640, 360) on .button >> nth=0
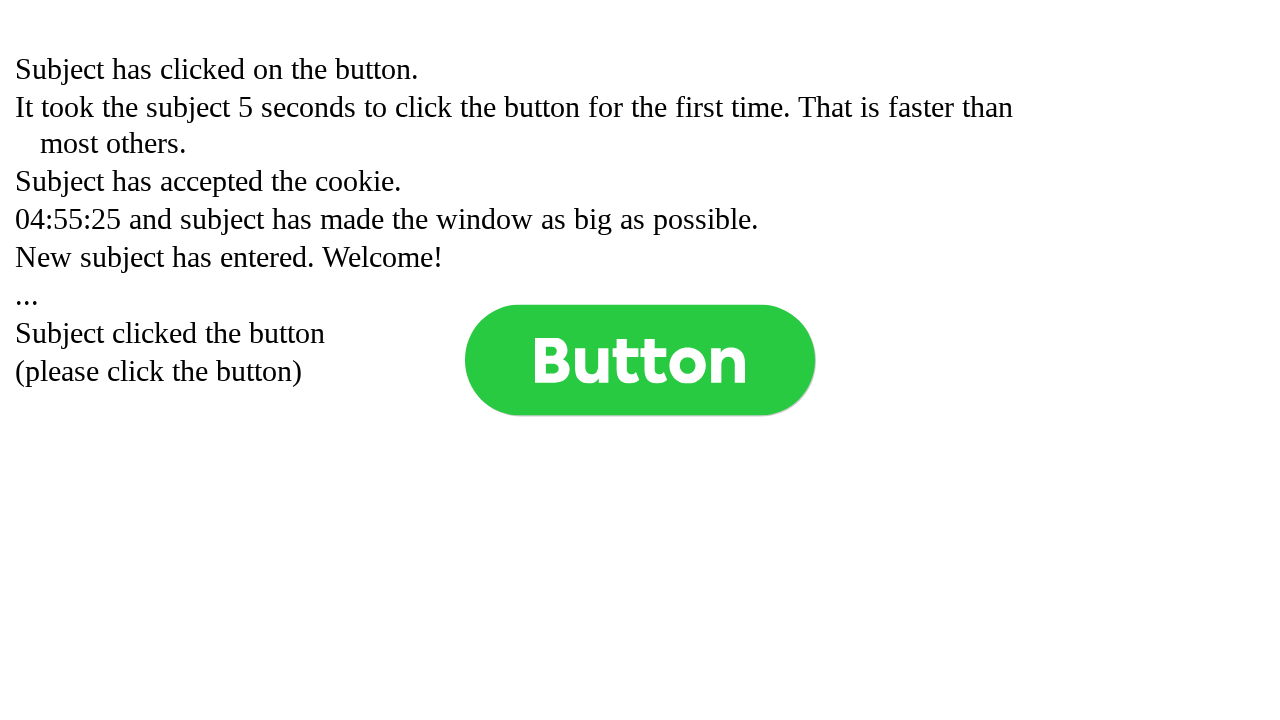

Clicked button (click 76 of 1000) at (640, 360) on .button >> nth=0
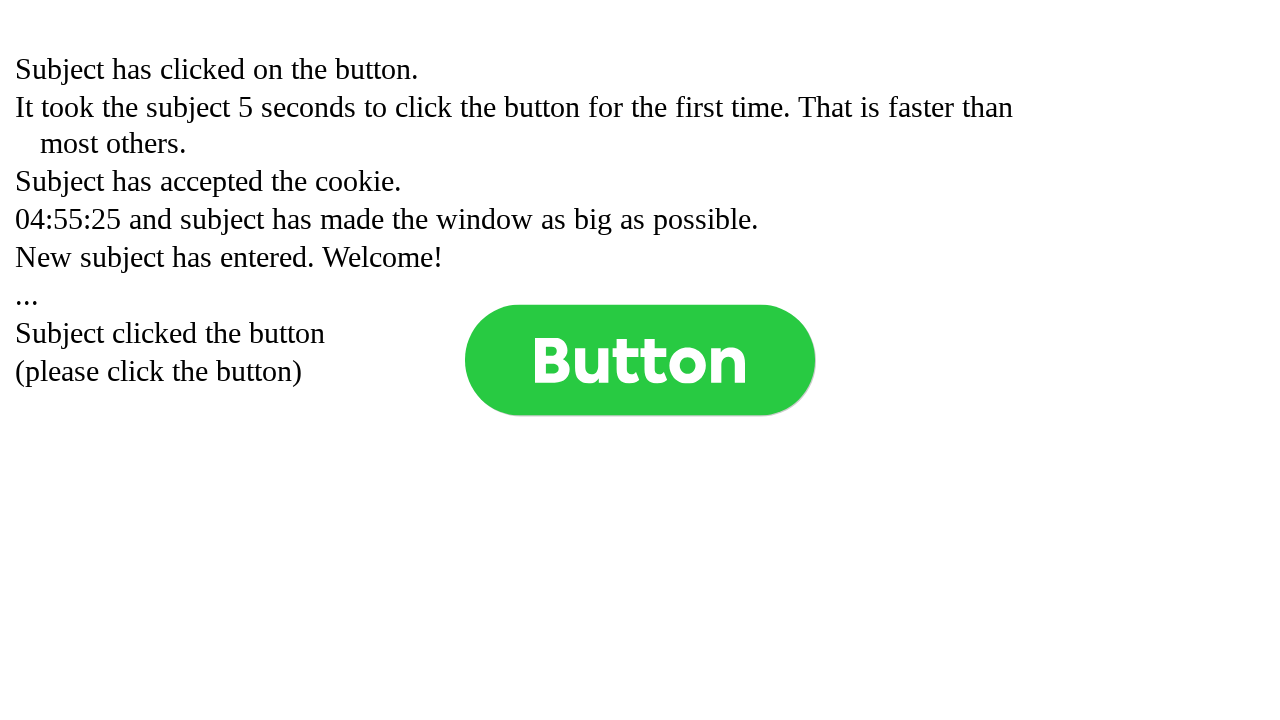

Clicked button (click 77 of 1000) at (640, 360) on .button >> nth=0
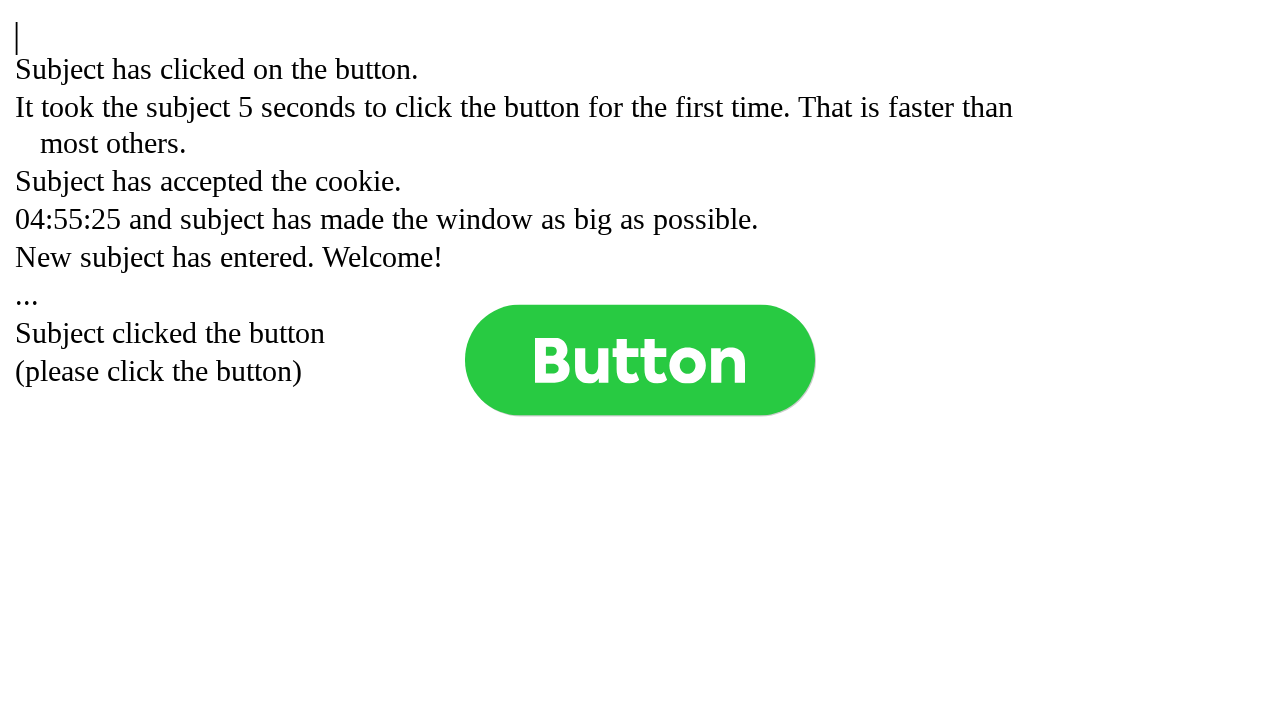

Clicked button (click 78 of 1000) at (640, 360) on .button >> nth=0
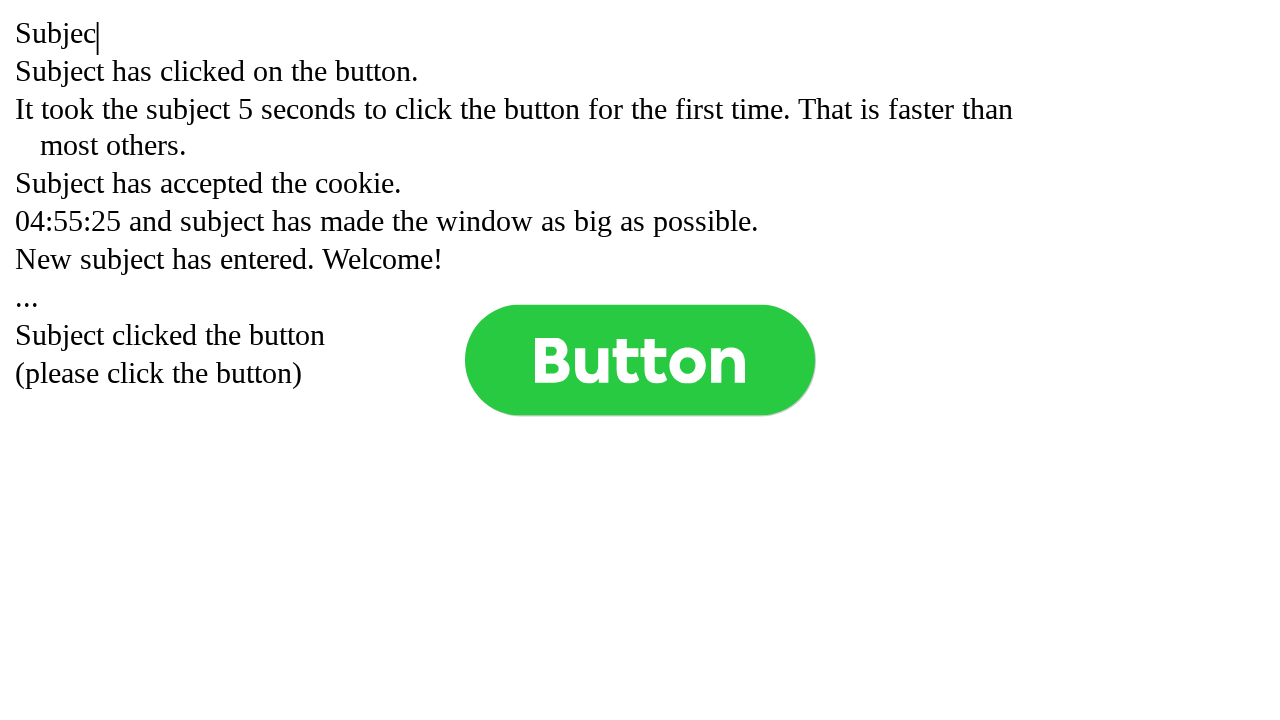

Clicked button (click 79 of 1000) at (640, 360) on .button >> nth=0
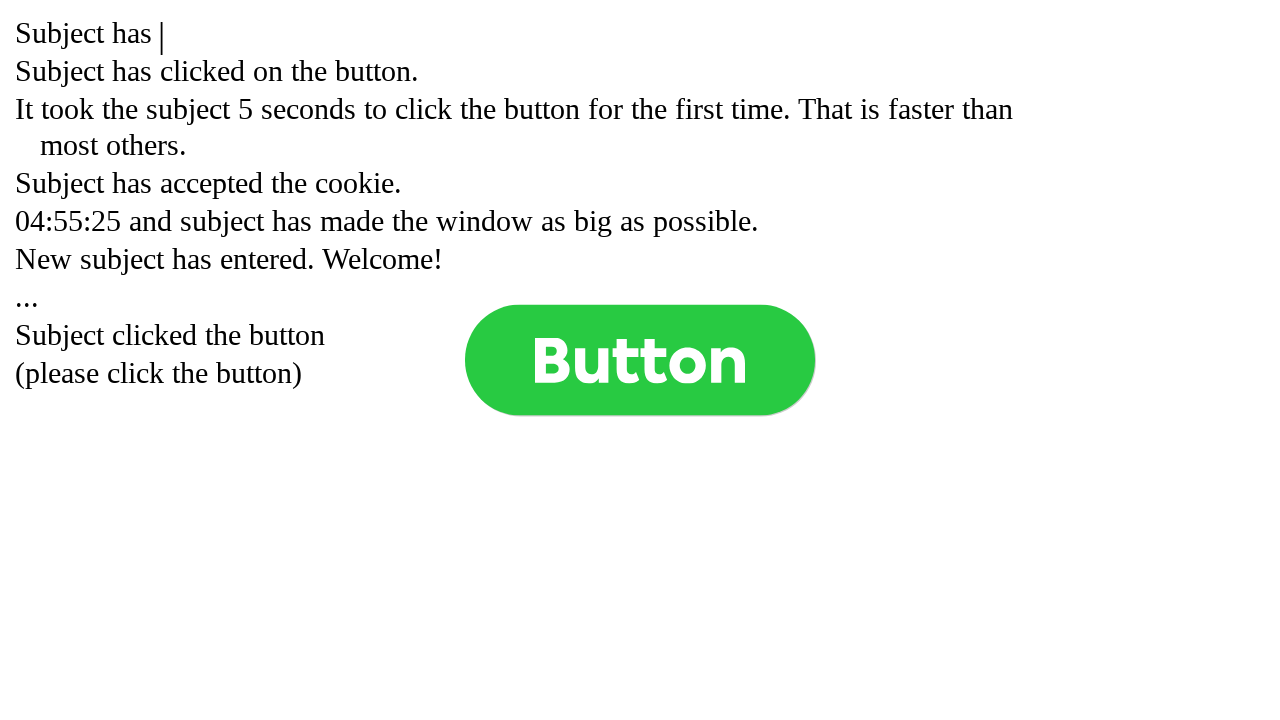

Clicked button (click 80 of 1000) at (640, 360) on .button >> nth=0
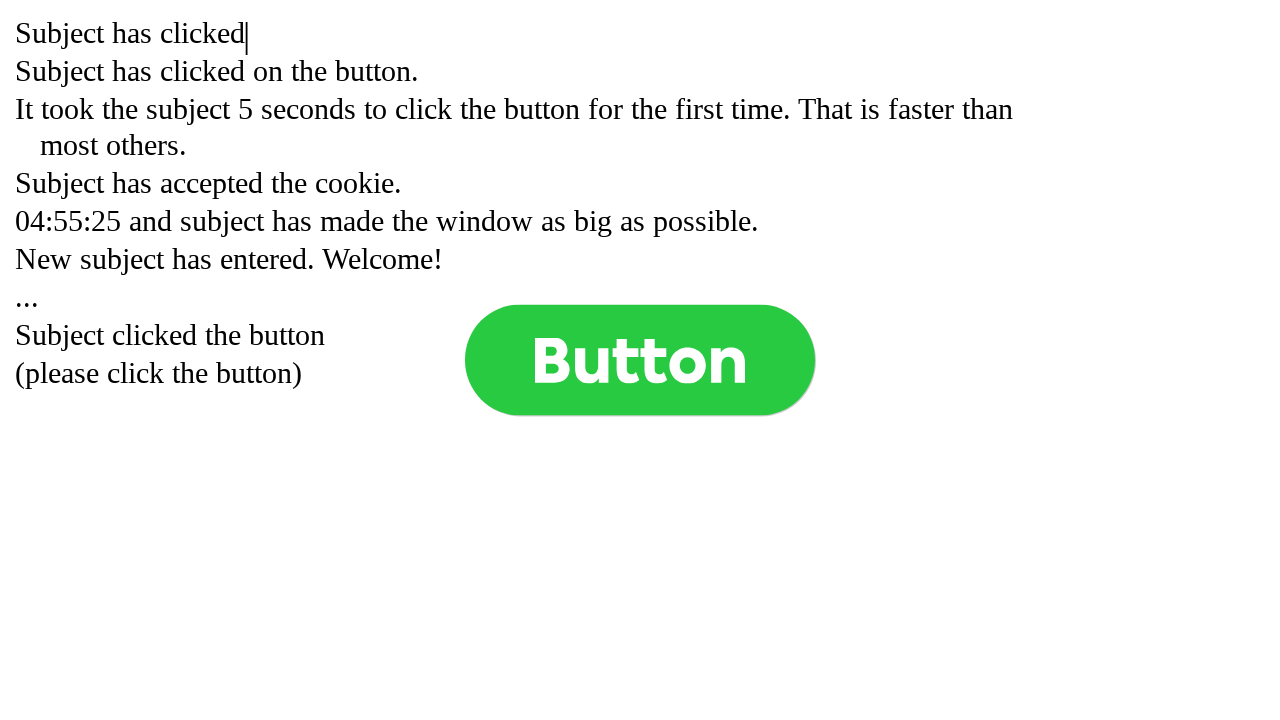

Clicked button (click 81 of 1000) at (640, 360) on .button >> nth=0
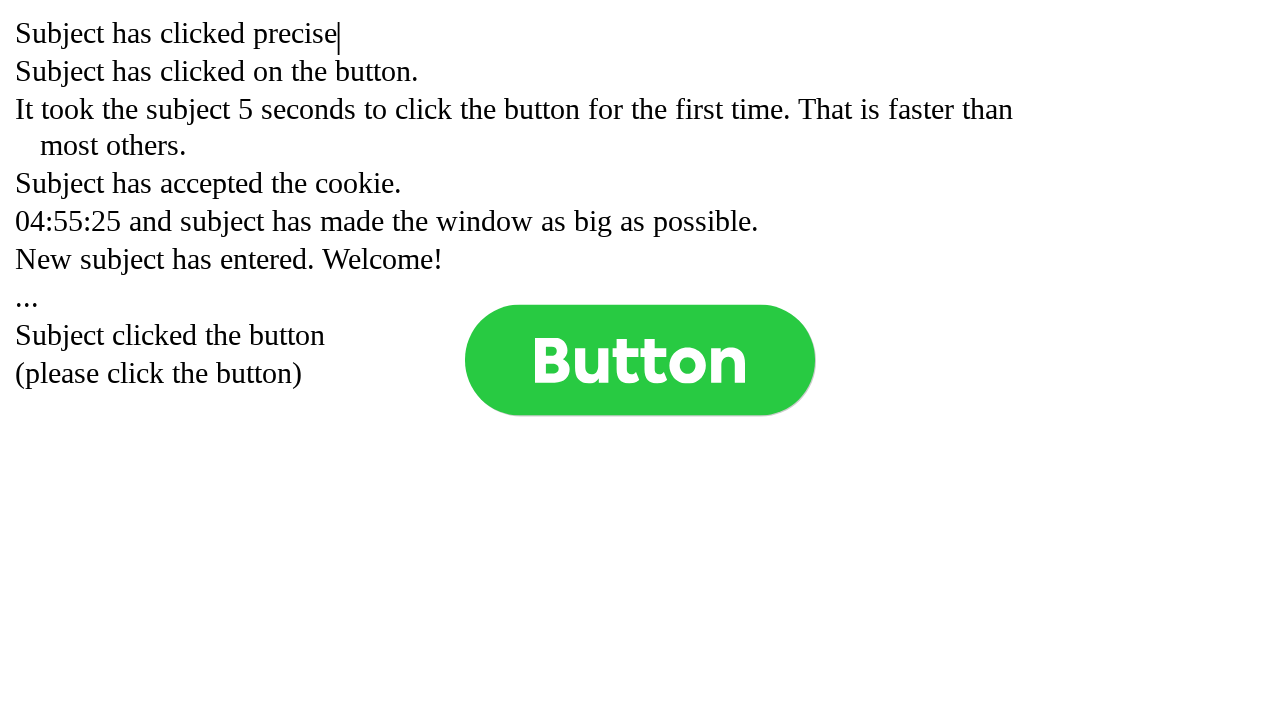

Clicked button (click 82 of 1000) at (640, 360) on .button >> nth=0
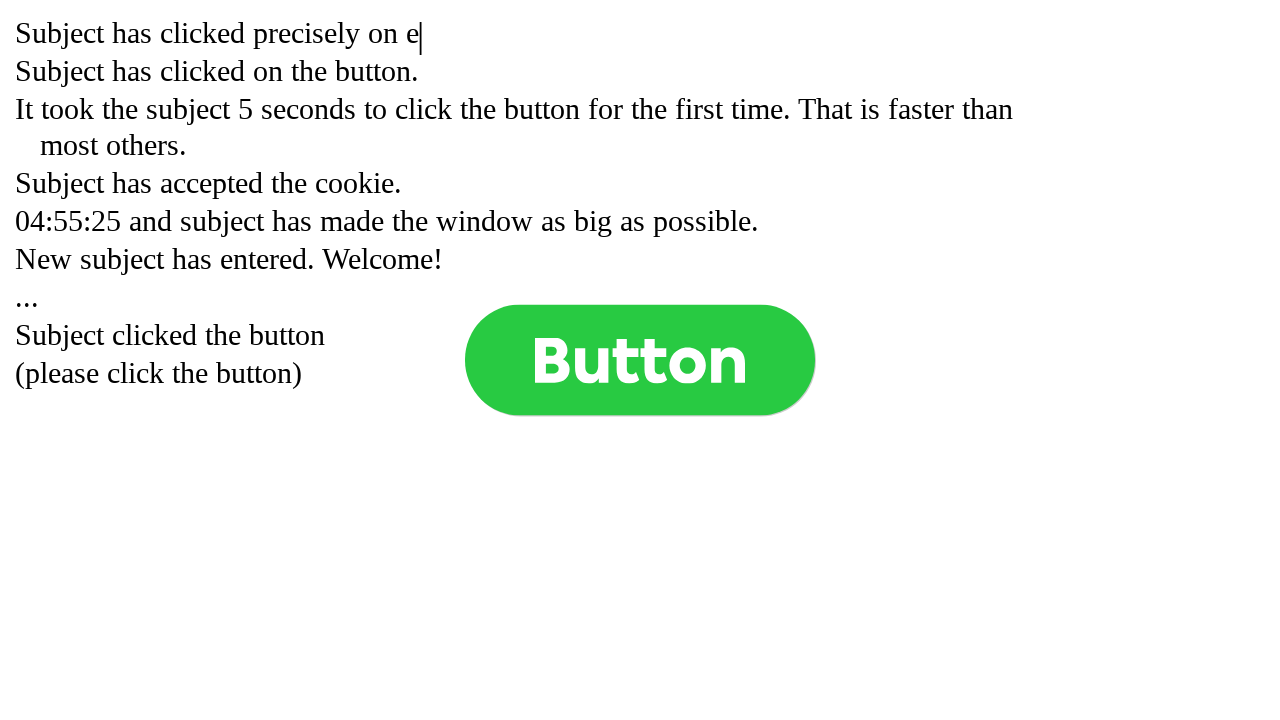

Clicked button (click 83 of 1000) at (640, 360) on .button >> nth=0
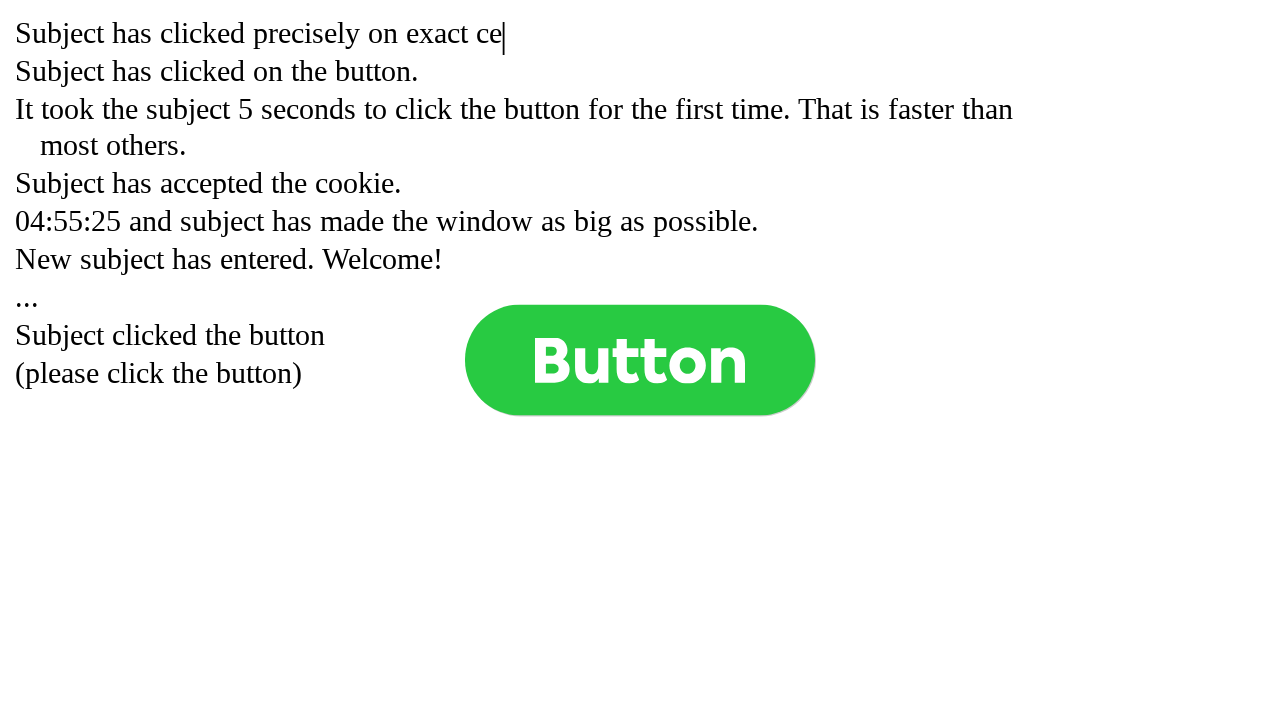

Clicked button (click 84 of 1000) at (640, 360) on .button >> nth=0
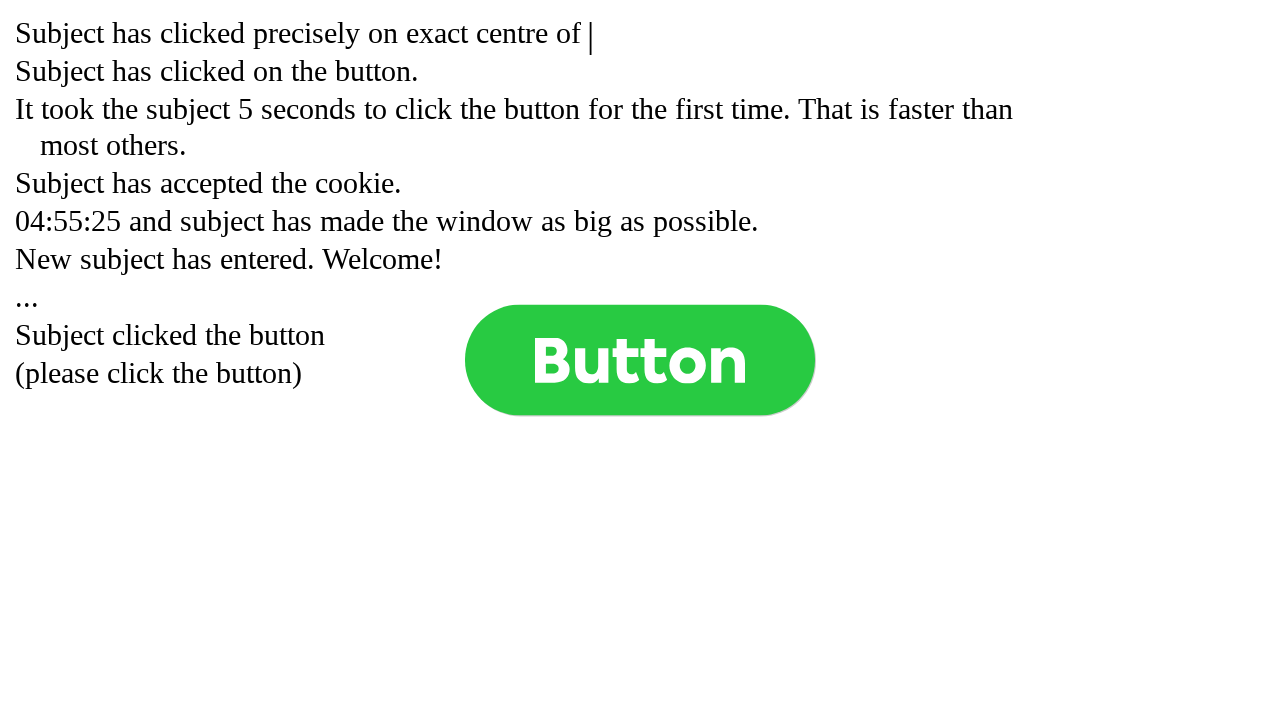

Clicked button (click 85 of 1000) at (640, 360) on .button >> nth=0
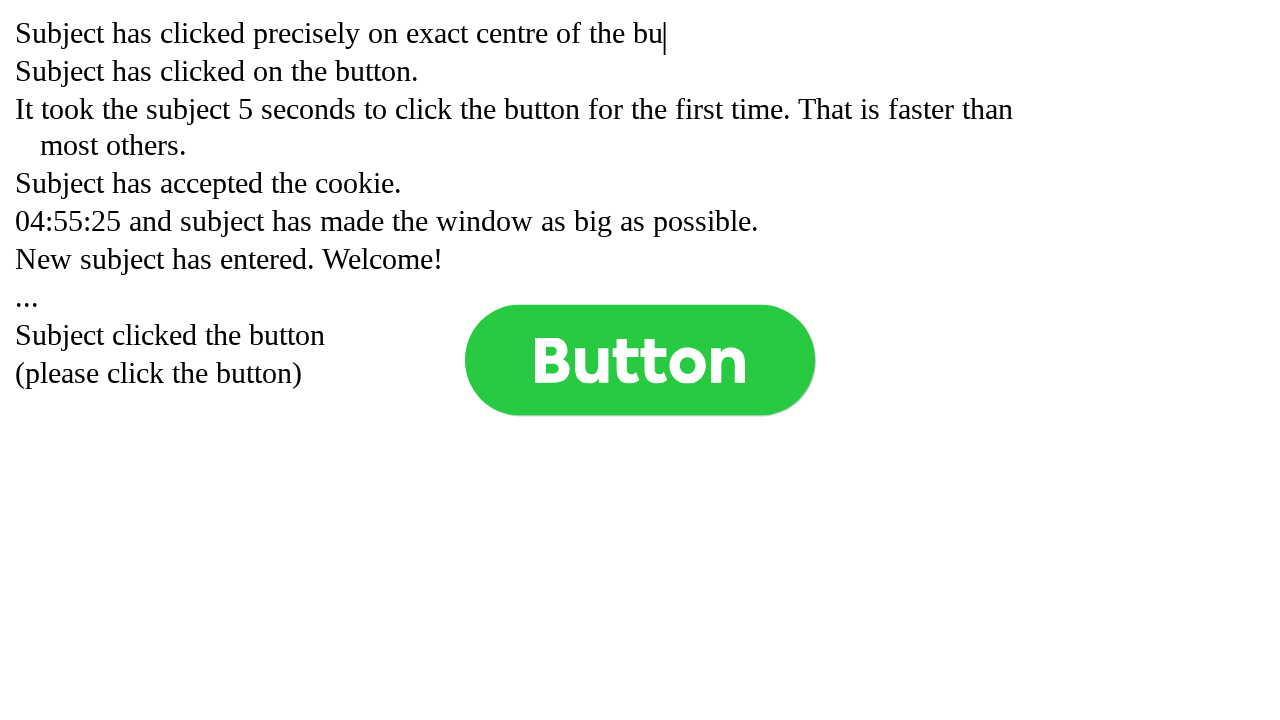

Clicked button (click 86 of 1000) at (640, 360) on .button >> nth=0
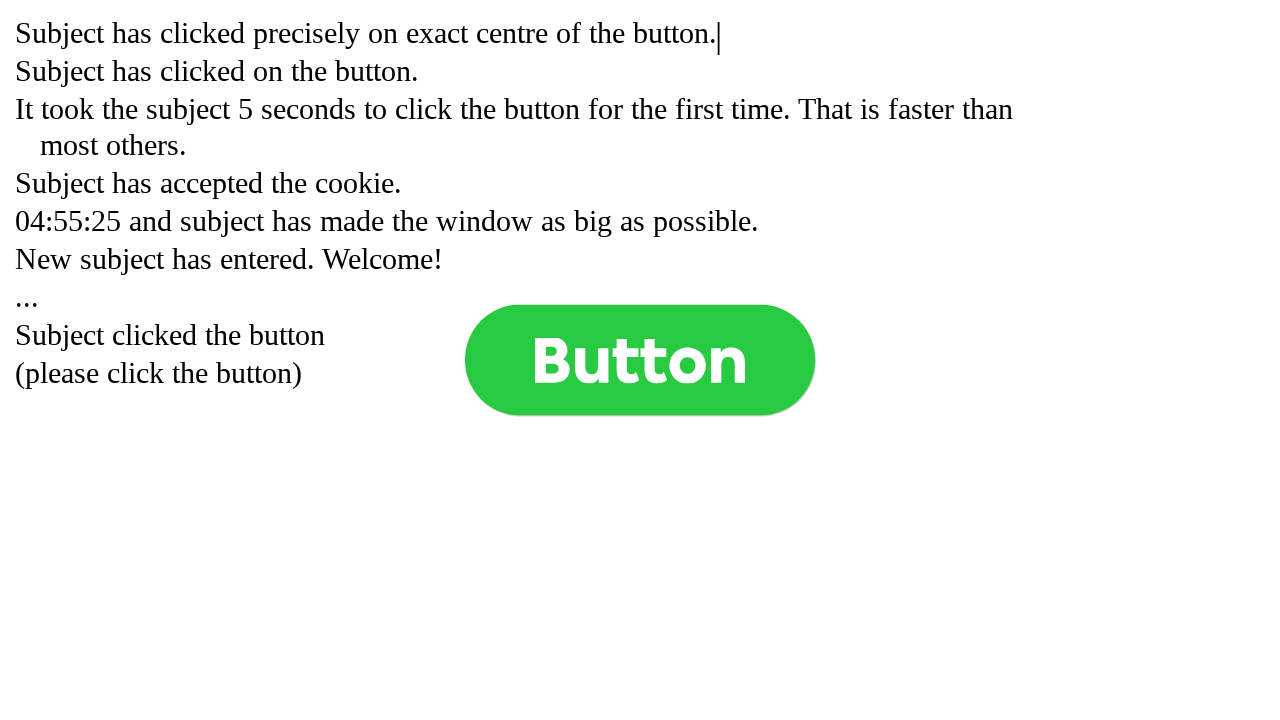

Clicked button (click 87 of 1000) at (640, 360) on .button >> nth=0
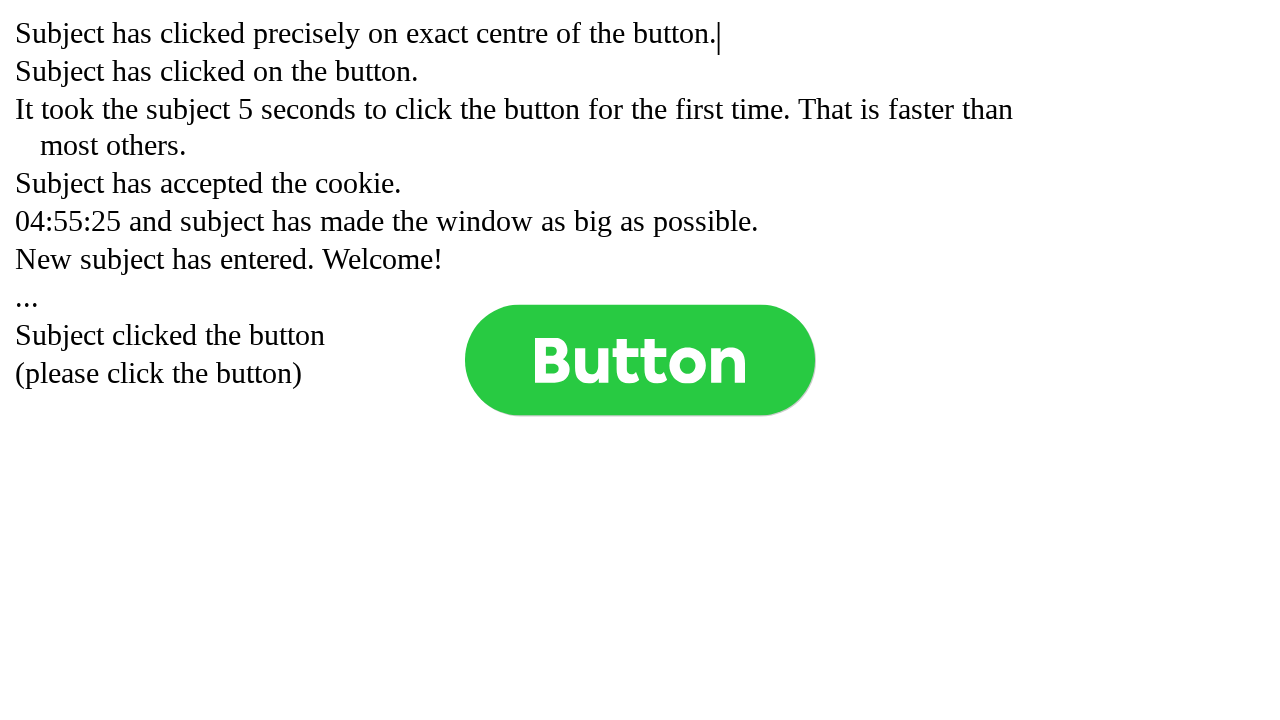

Clicked button (click 88 of 1000) at (640, 360) on .button >> nth=0
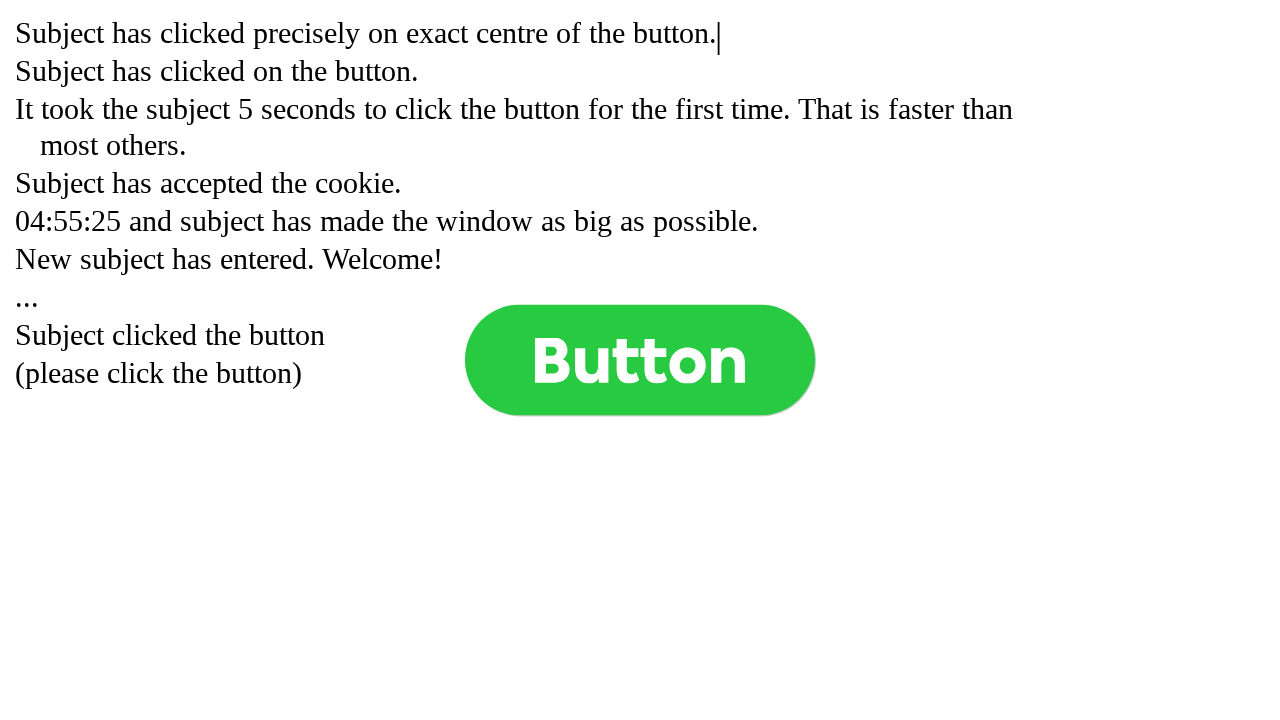

Clicked button (click 89 of 1000) at (640, 360) on .button >> nth=0
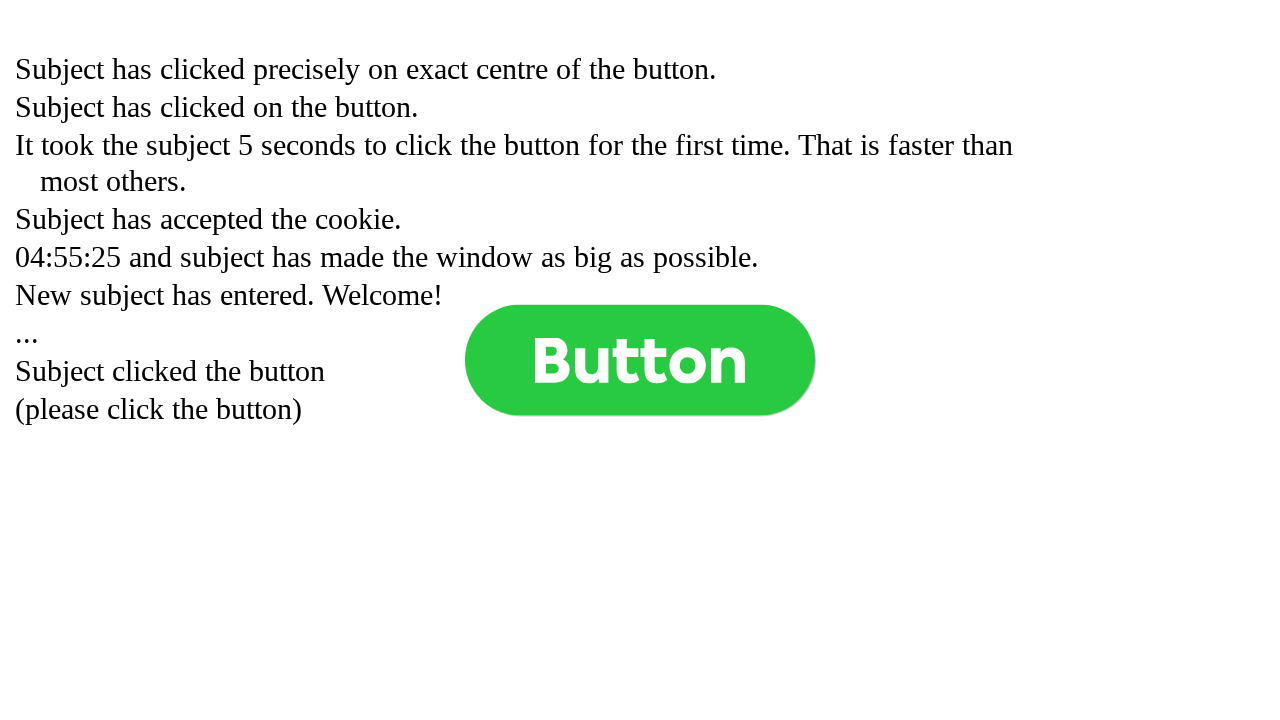

Clicked button (click 90 of 1000) at (640, 360) on .button >> nth=0
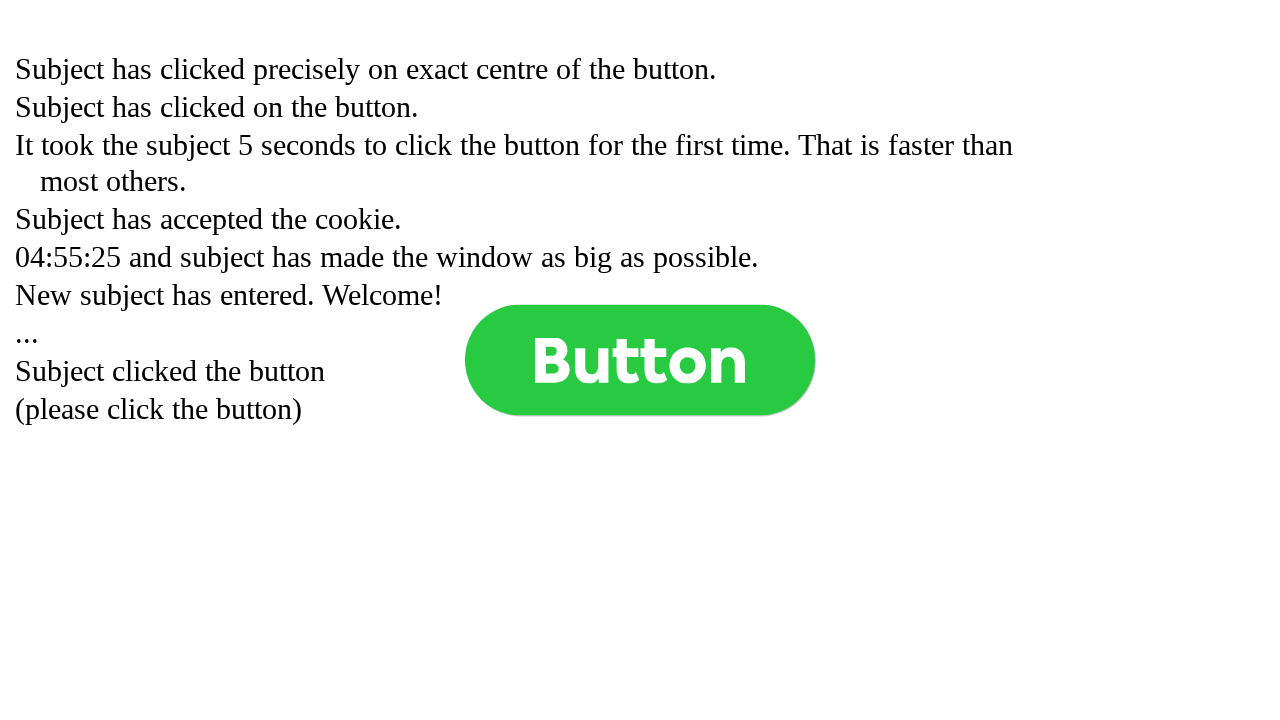

Clicked button (click 91 of 1000) at (640, 360) on .button >> nth=0
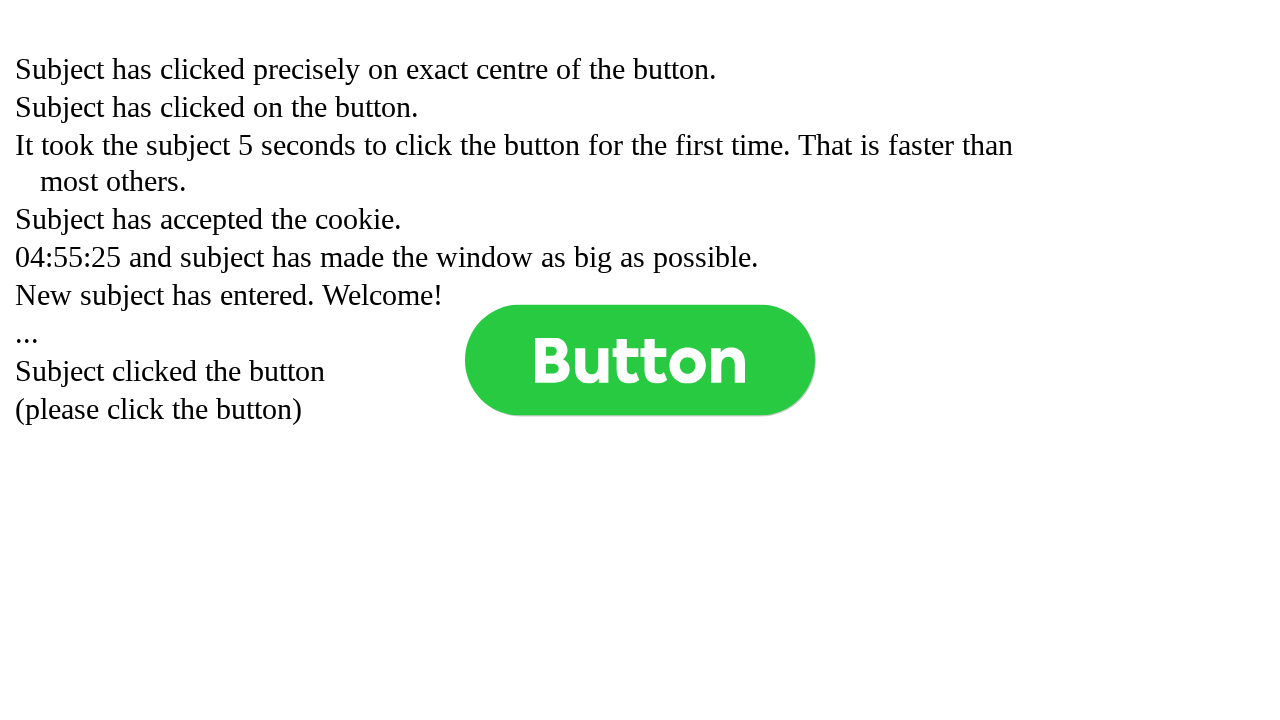

Clicked button (click 92 of 1000) at (640, 360) on .button >> nth=0
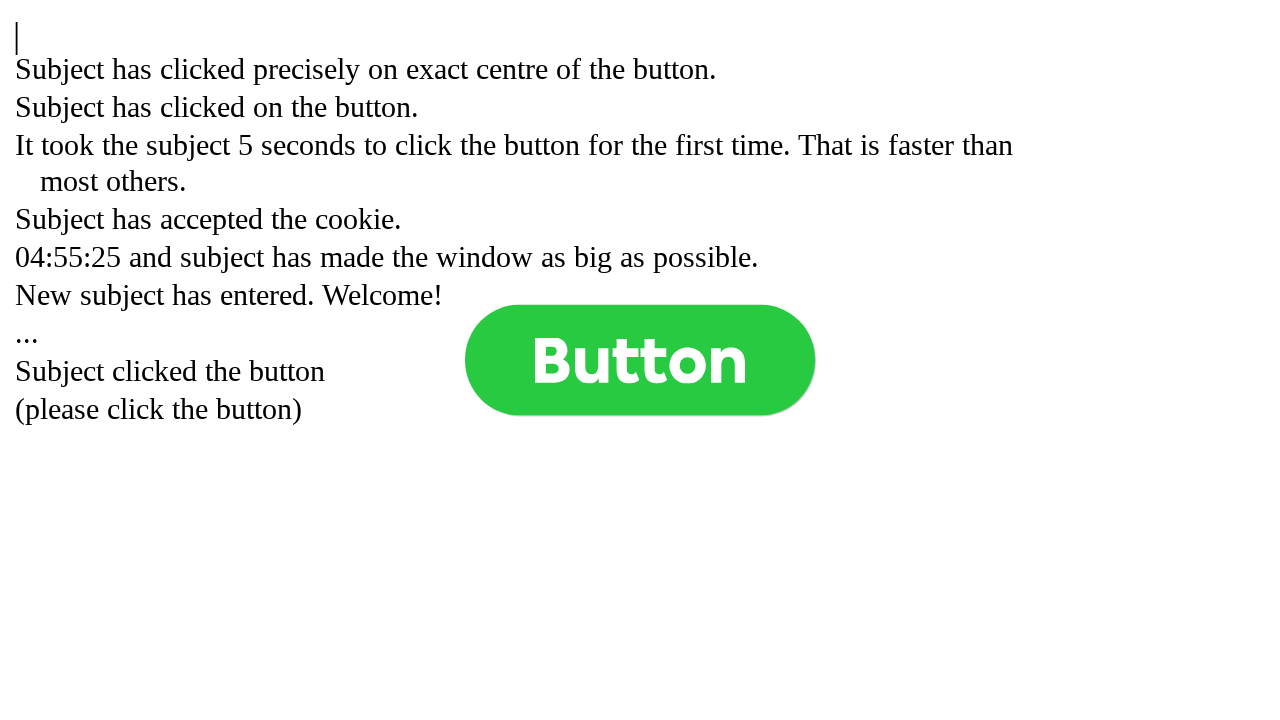

Clicked button (click 93 of 1000) at (640, 360) on .button >> nth=0
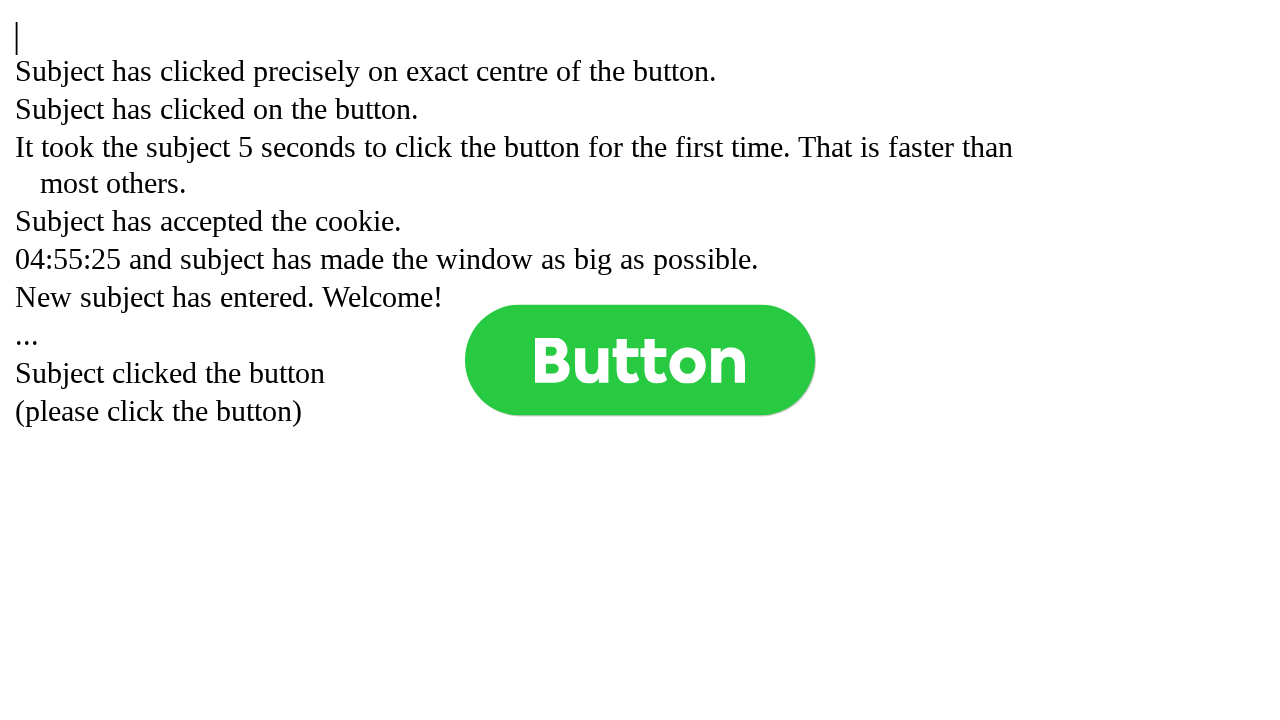

Clicked button (click 94 of 1000) at (640, 360) on .button >> nth=0
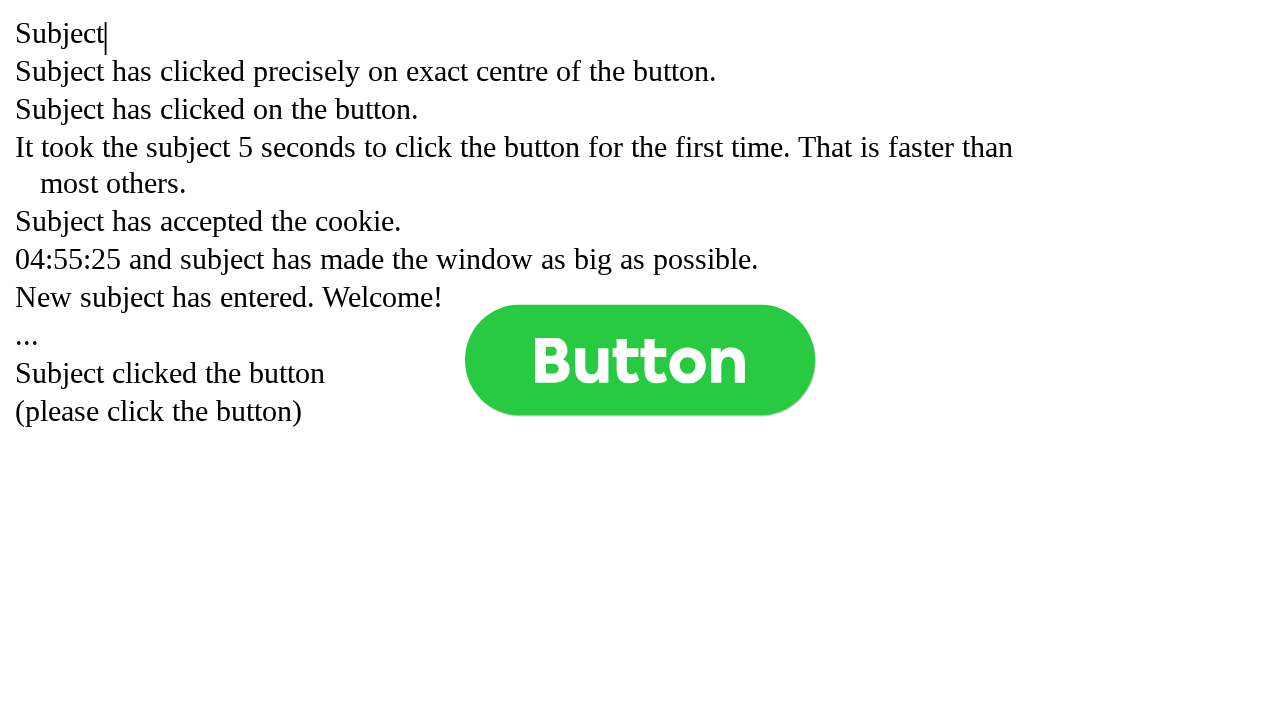

Clicked button (click 95 of 1000) at (640, 360) on .button >> nth=0
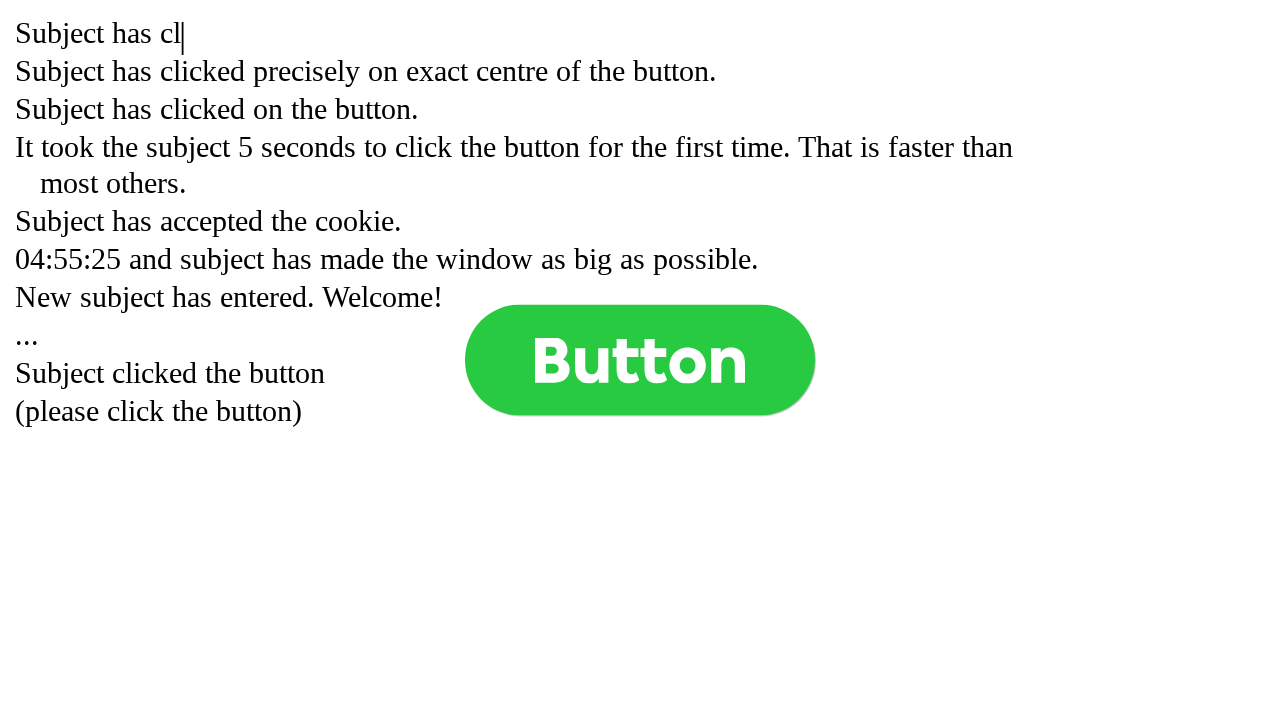

Clicked button (click 96 of 1000) at (640, 360) on .button >> nth=0
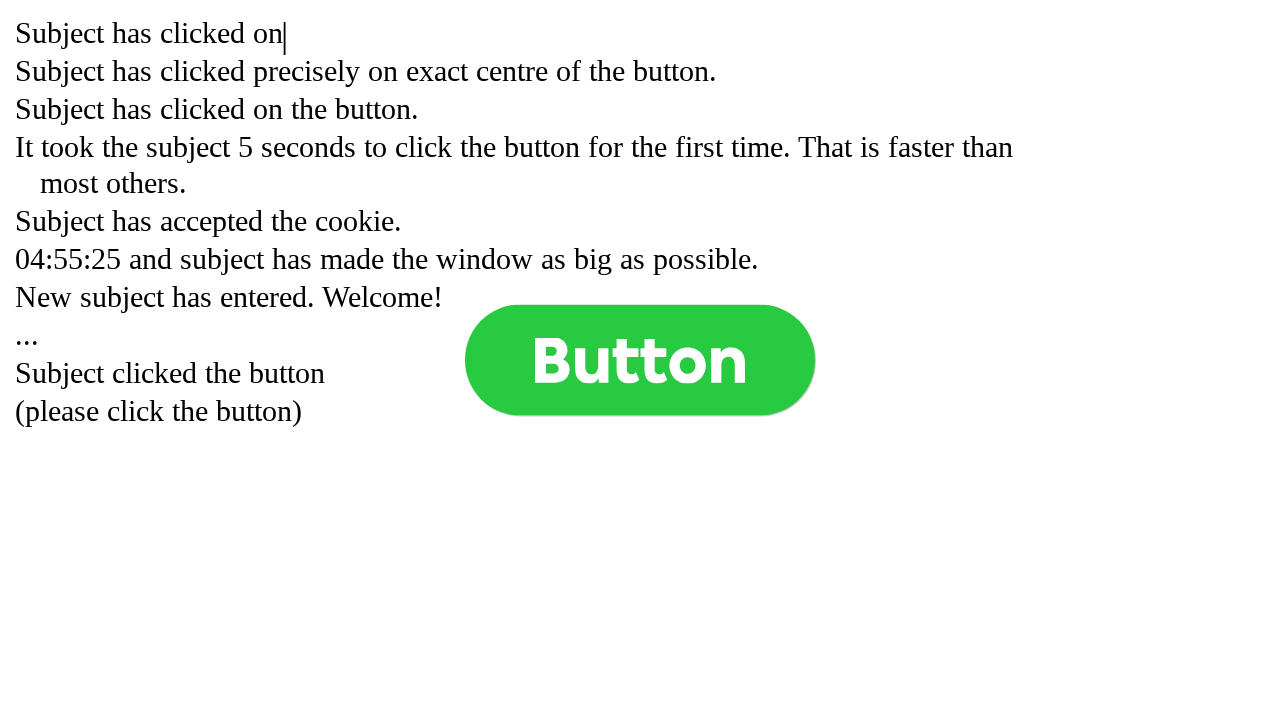

Clicked button (click 97 of 1000) at (640, 360) on .button >> nth=0
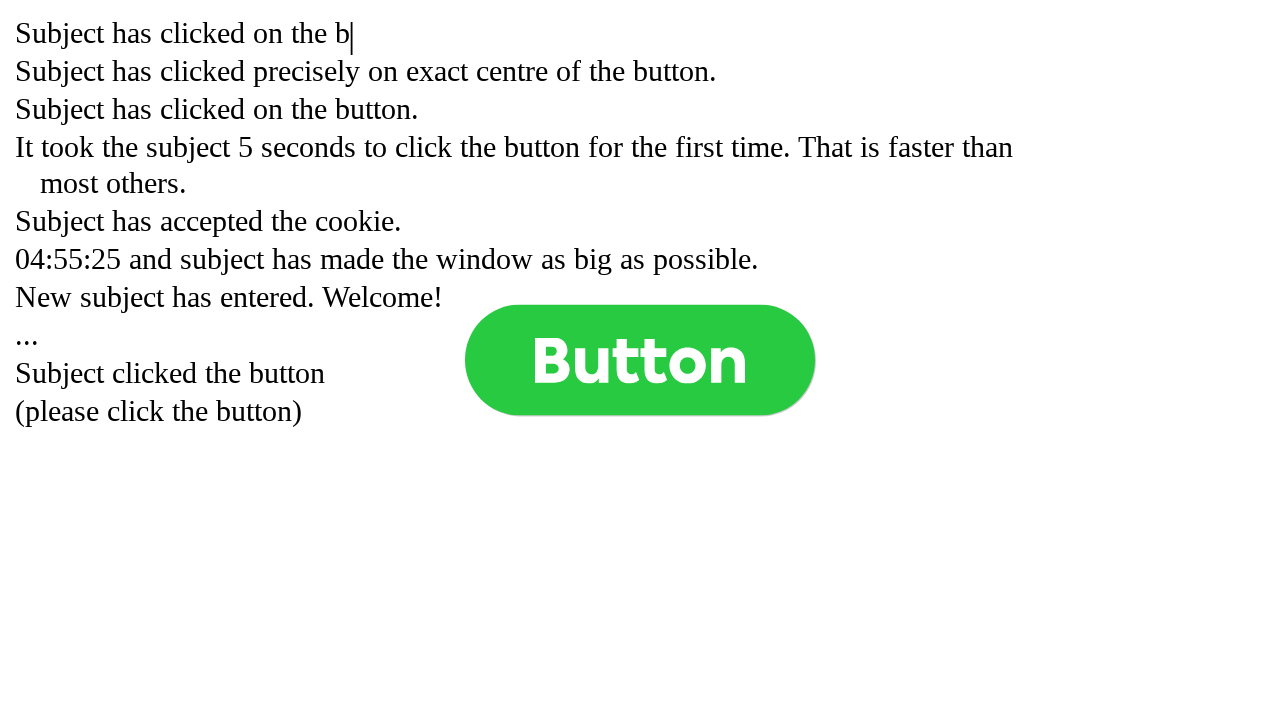

Clicked button (click 98 of 1000) at (640, 360) on .button >> nth=0
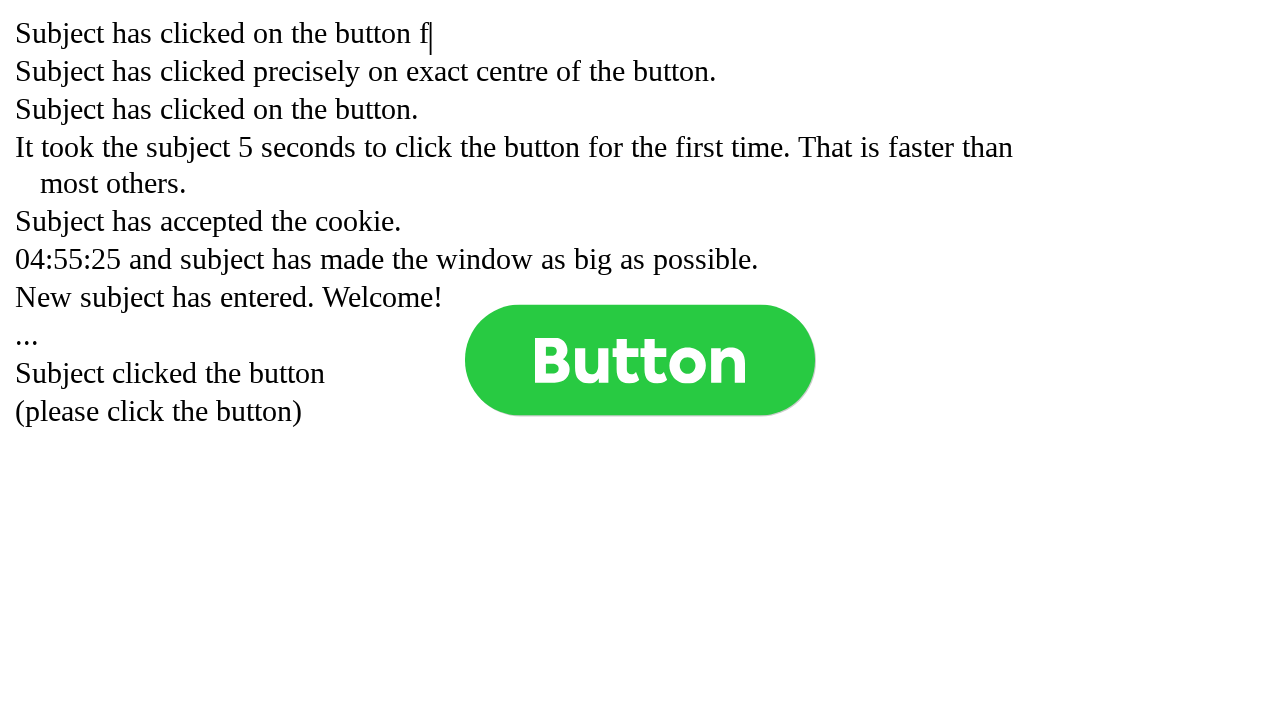

Clicked button (click 99 of 1000) at (640, 360) on .button >> nth=0
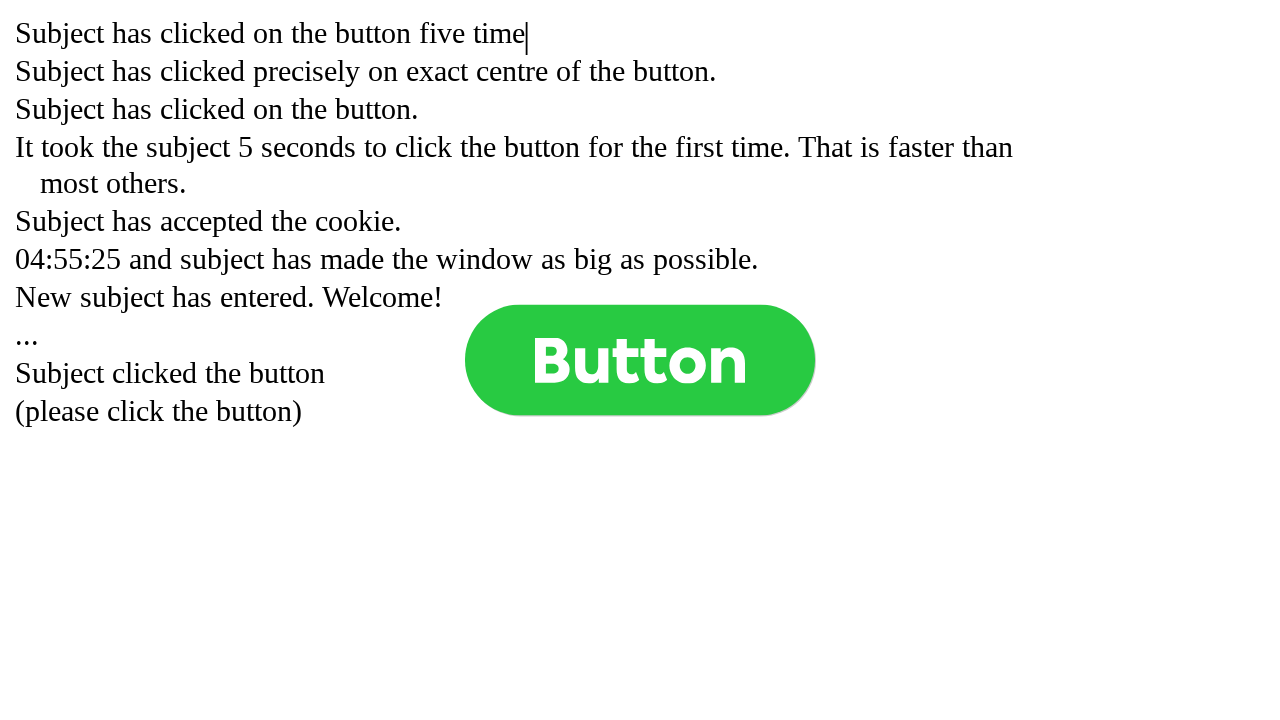

Clicked button (click 100 of 1000) at (640, 360) on .button >> nth=0
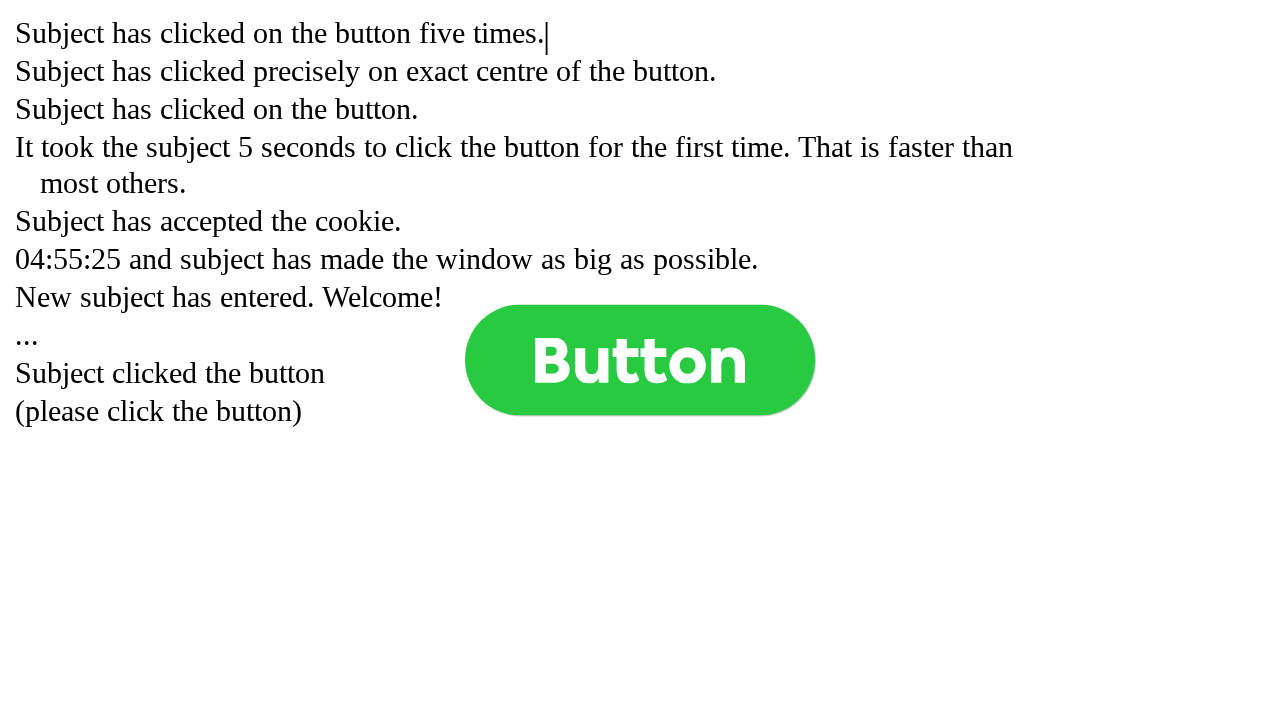

Clicked button (click 101 of 1000) at (640, 360) on .button >> nth=0
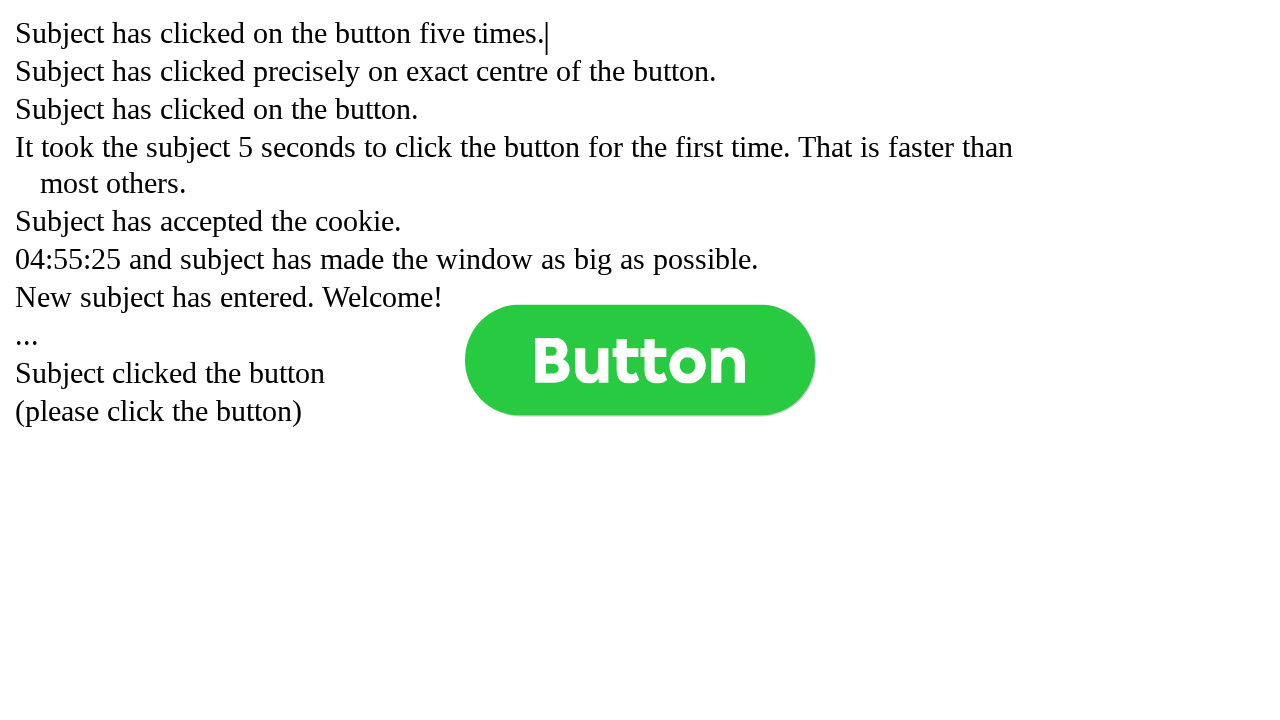

Clicked button (click 102 of 1000) at (640, 360) on .button >> nth=0
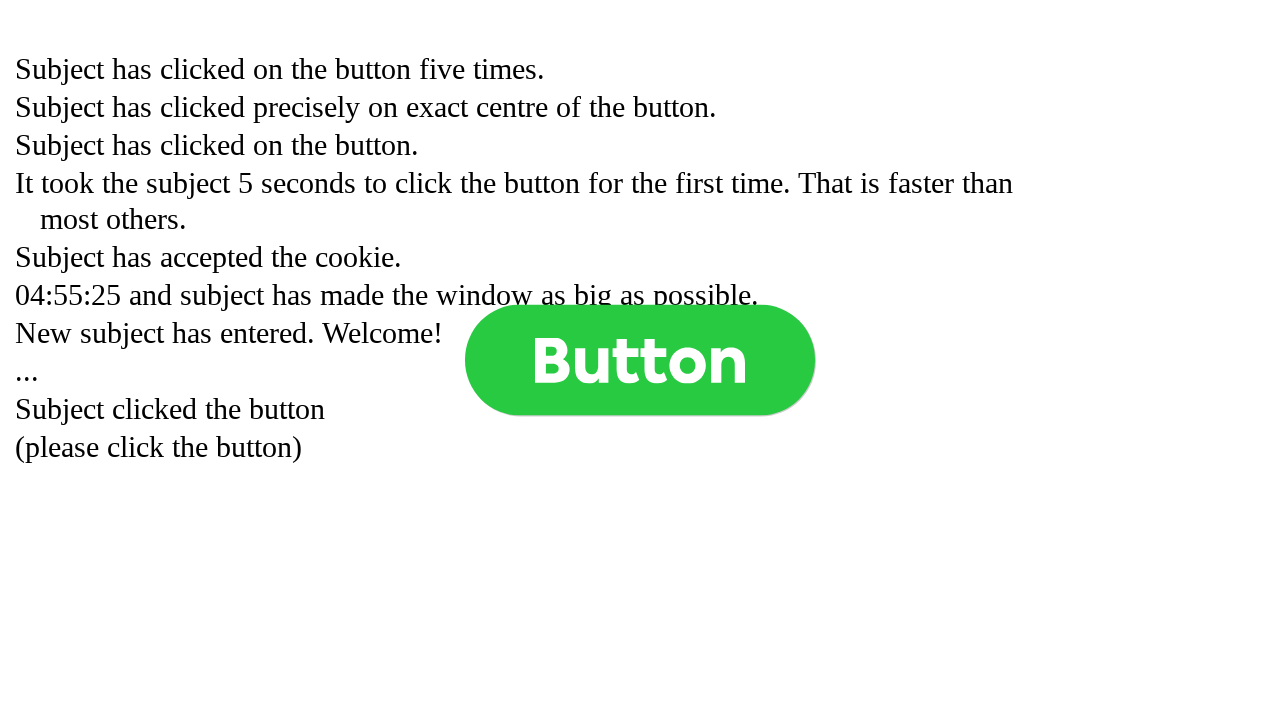

Clicked button (click 103 of 1000) at (640, 360) on .button >> nth=0
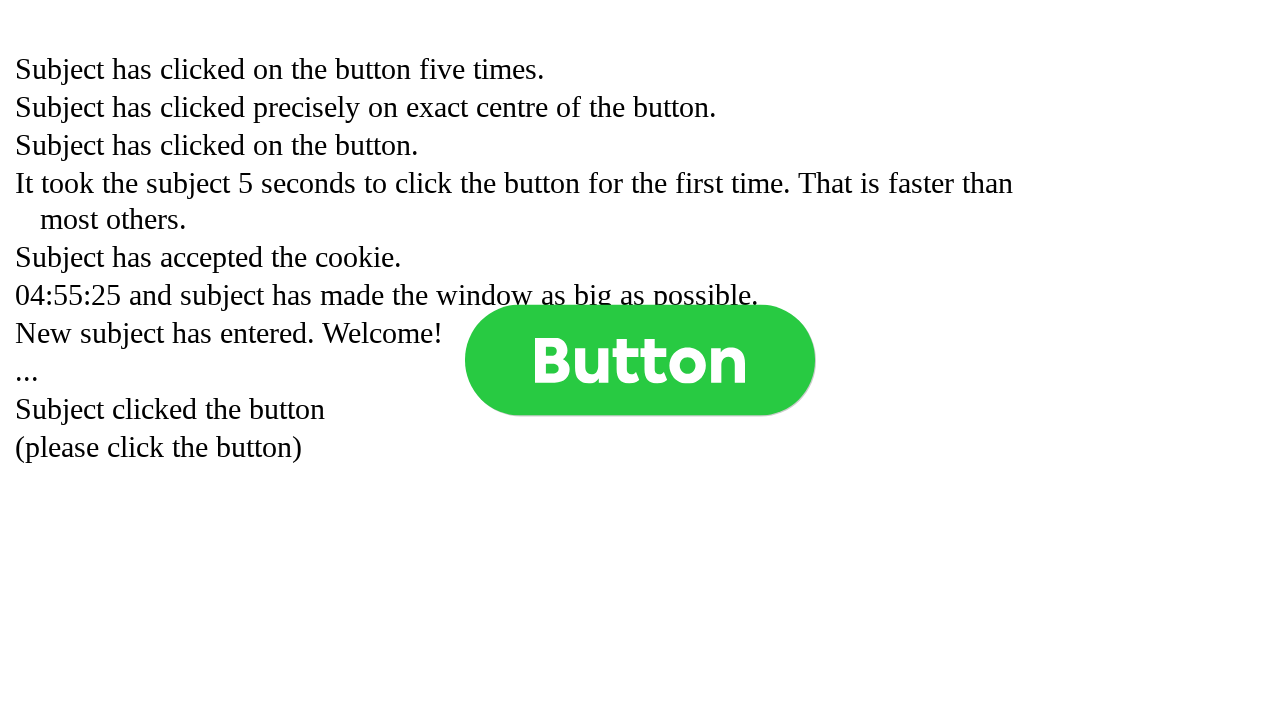

Clicked button (click 104 of 1000) at (640, 360) on .button >> nth=0
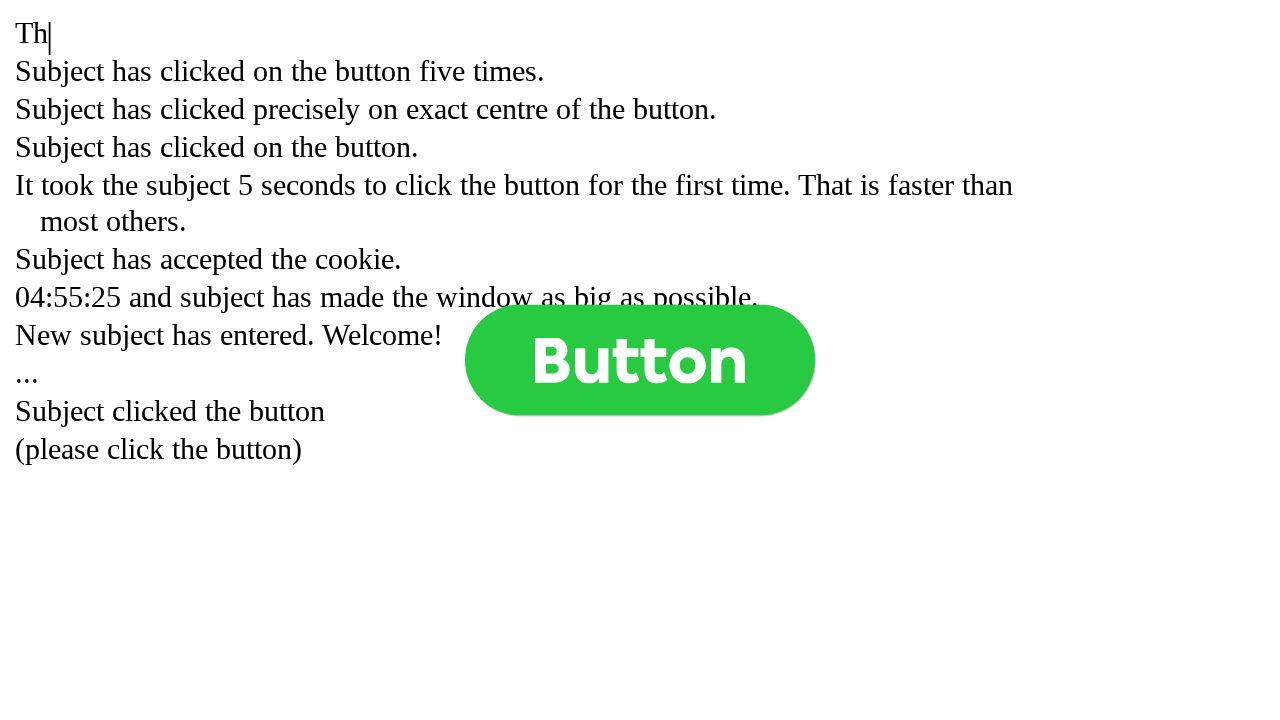

Clicked button (click 105 of 1000) at (640, 360) on .button >> nth=0
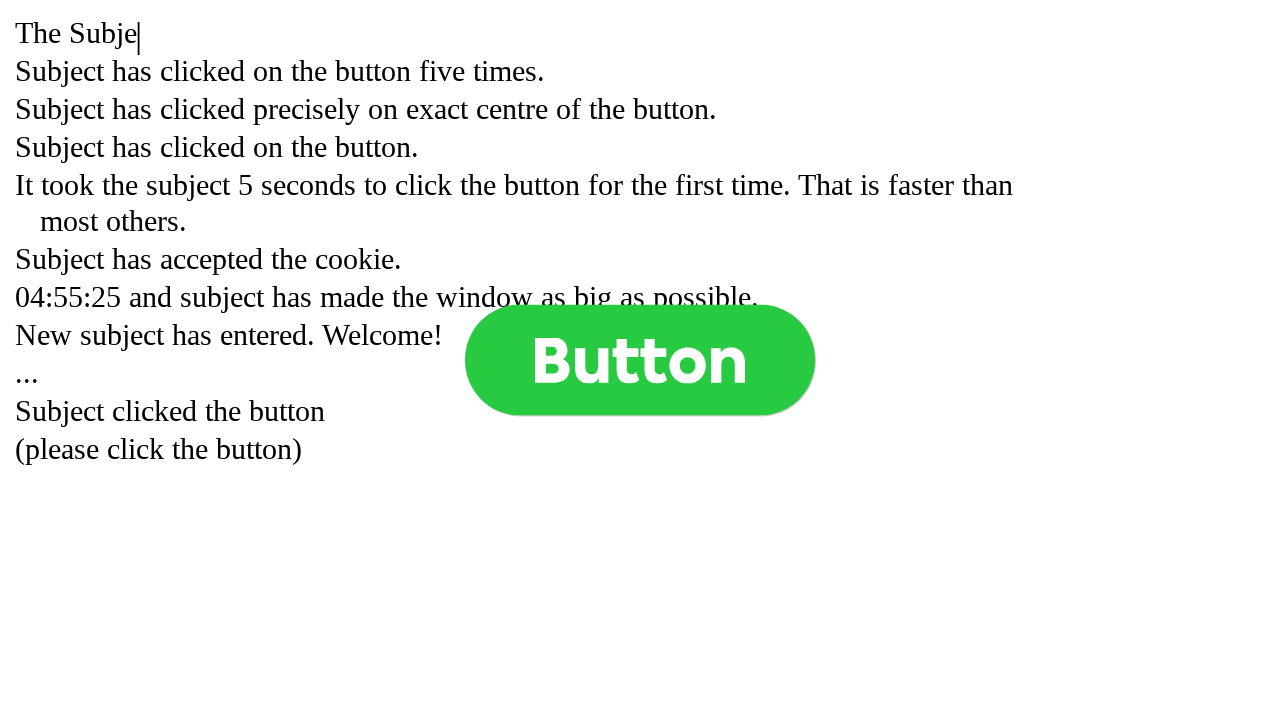

Clicked button (click 106 of 1000) at (640, 360) on .button >> nth=0
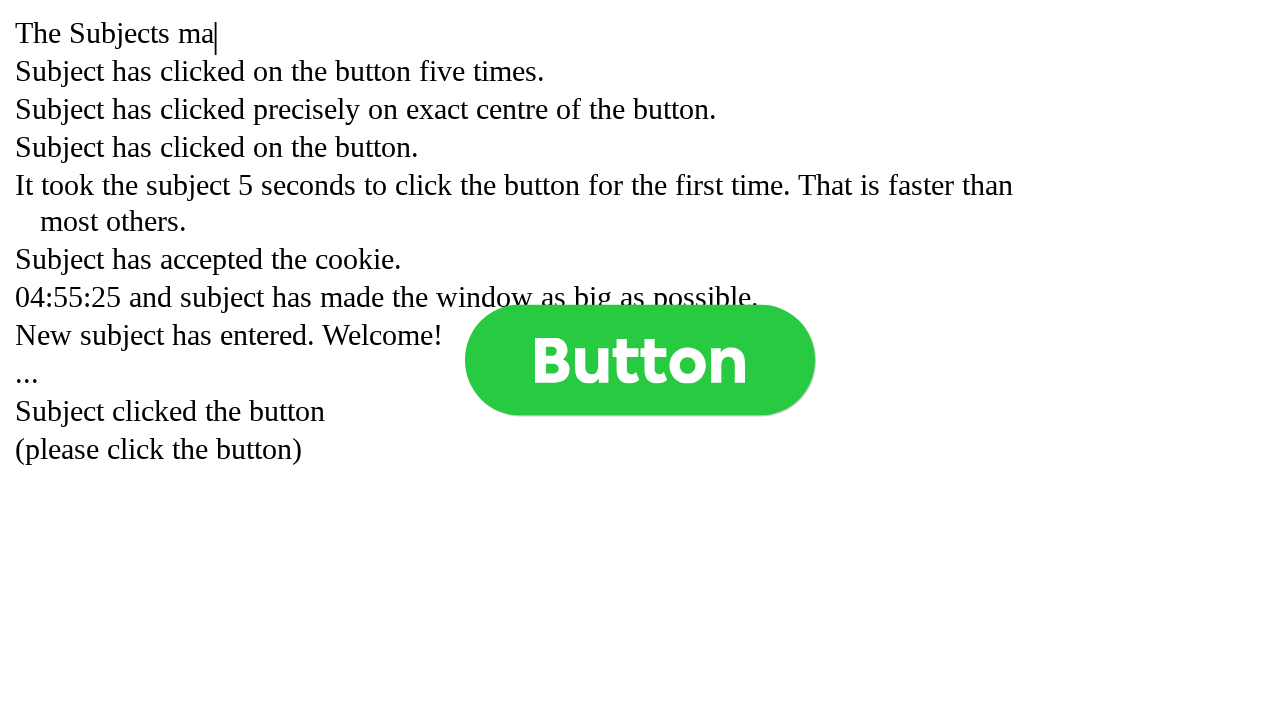

Clicked button (click 107 of 1000) at (640, 360) on .button >> nth=0
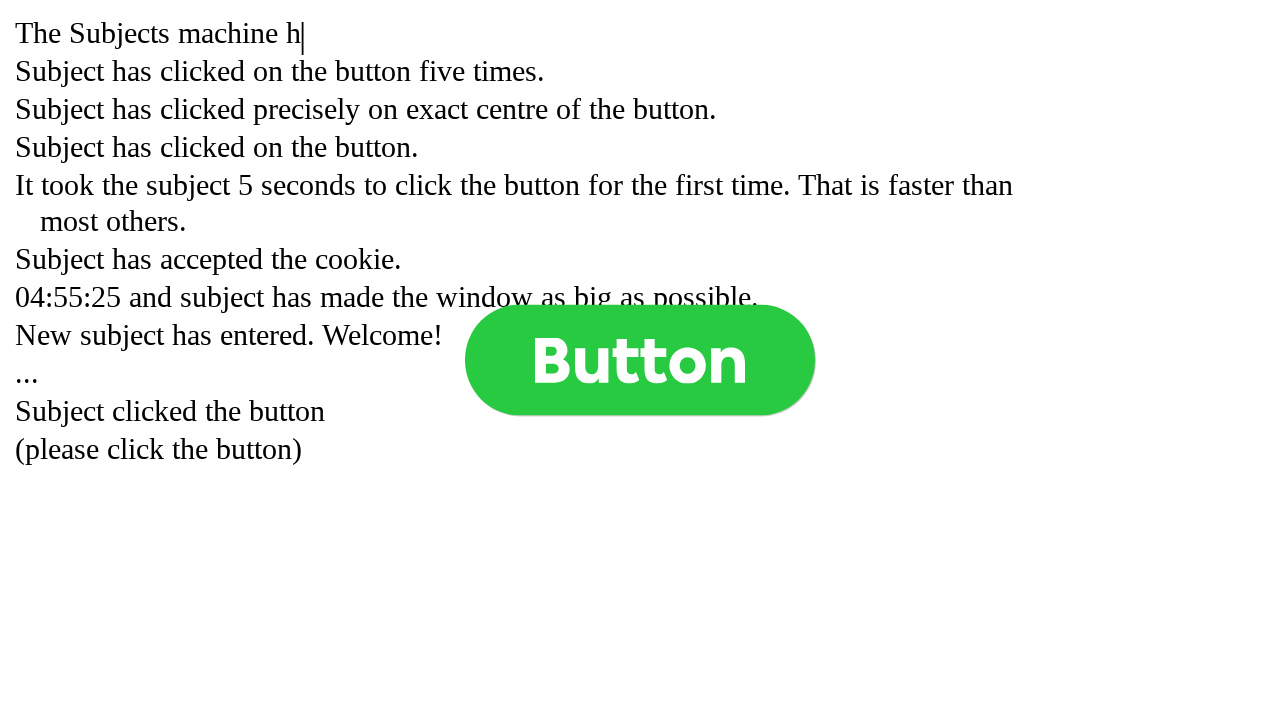

Clicked button (click 108 of 1000) at (640, 360) on .button >> nth=0
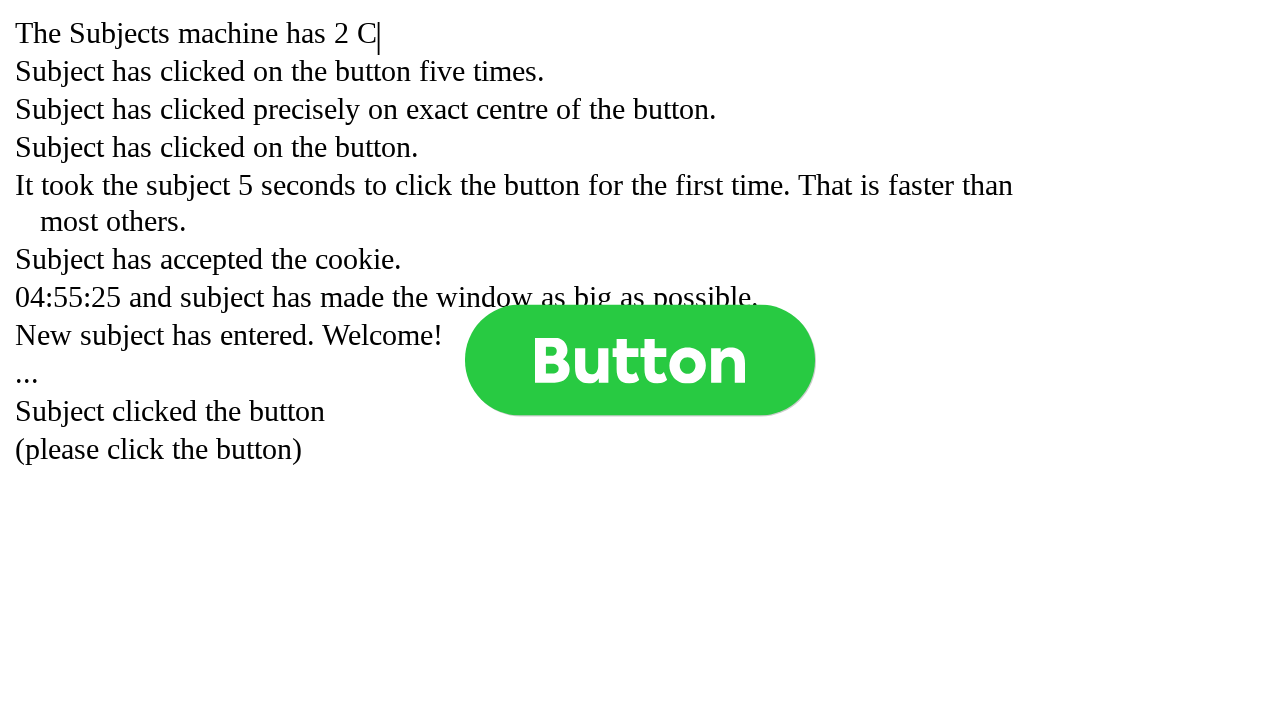

Clicked button (click 109 of 1000) at (640, 360) on .button >> nth=0
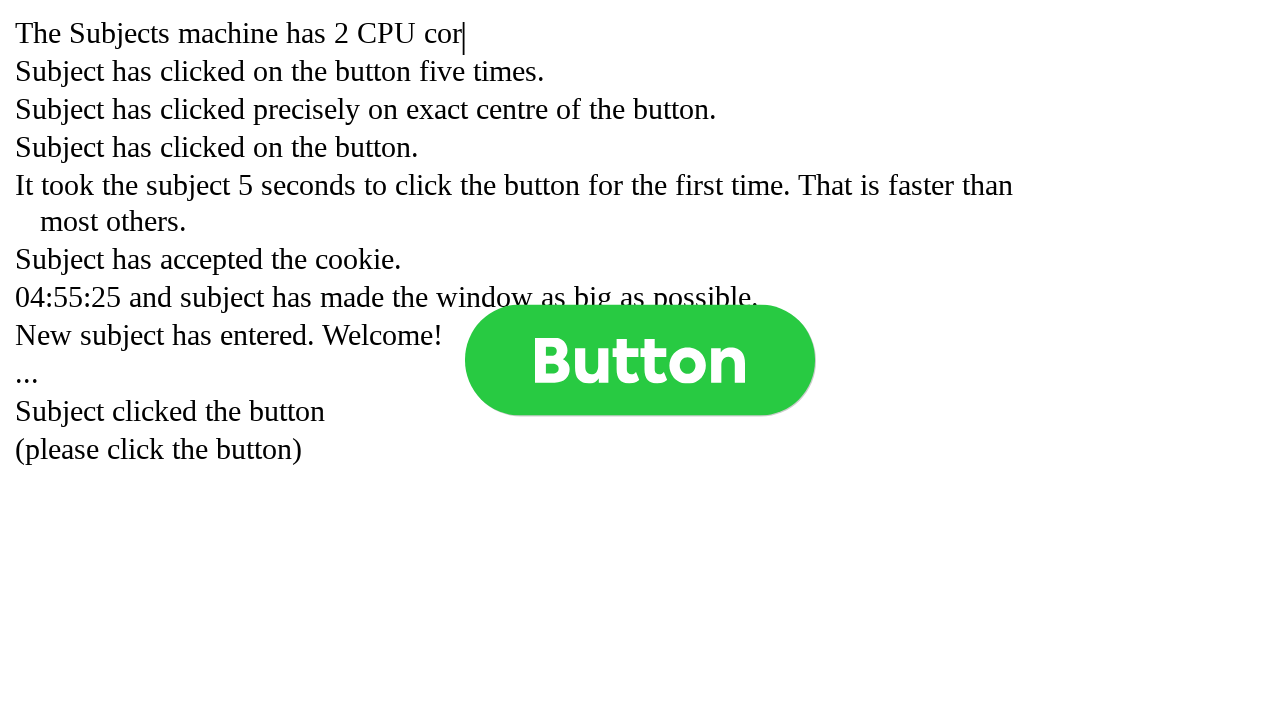

Clicked button (click 110 of 1000) at (640, 360) on .button >> nth=0
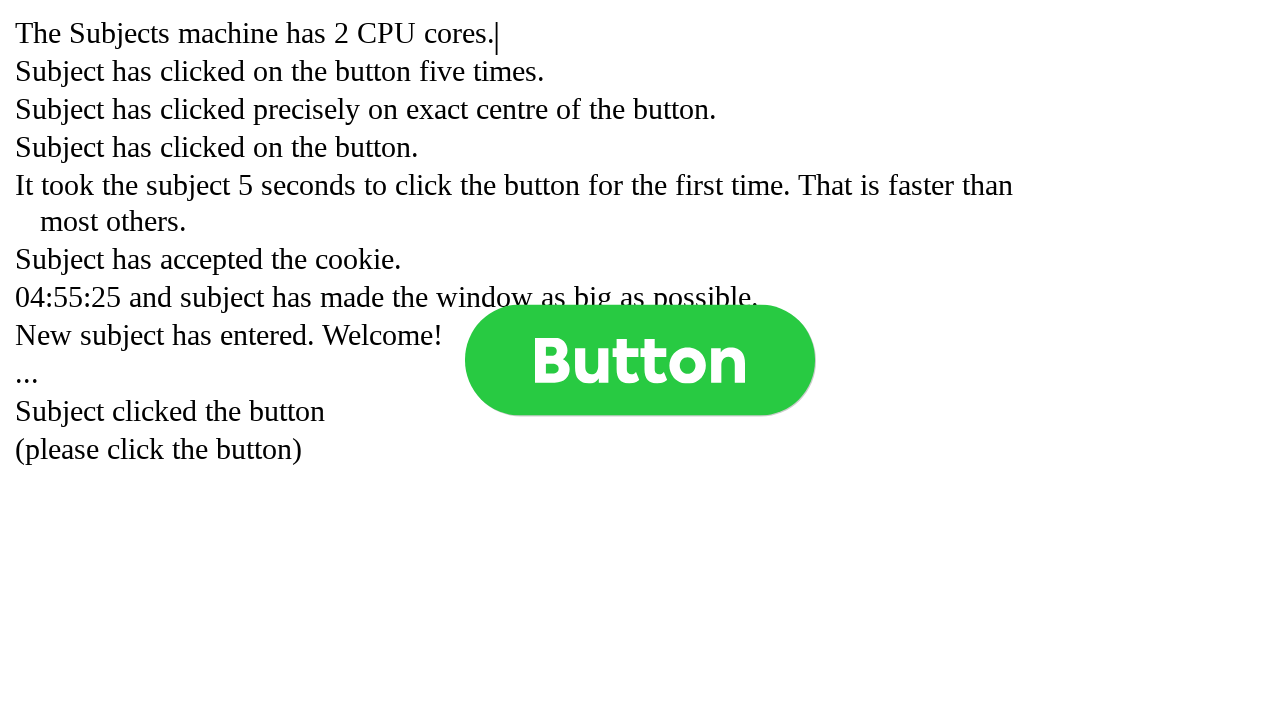

Clicked button (click 111 of 1000) at (640, 360) on .button >> nth=0
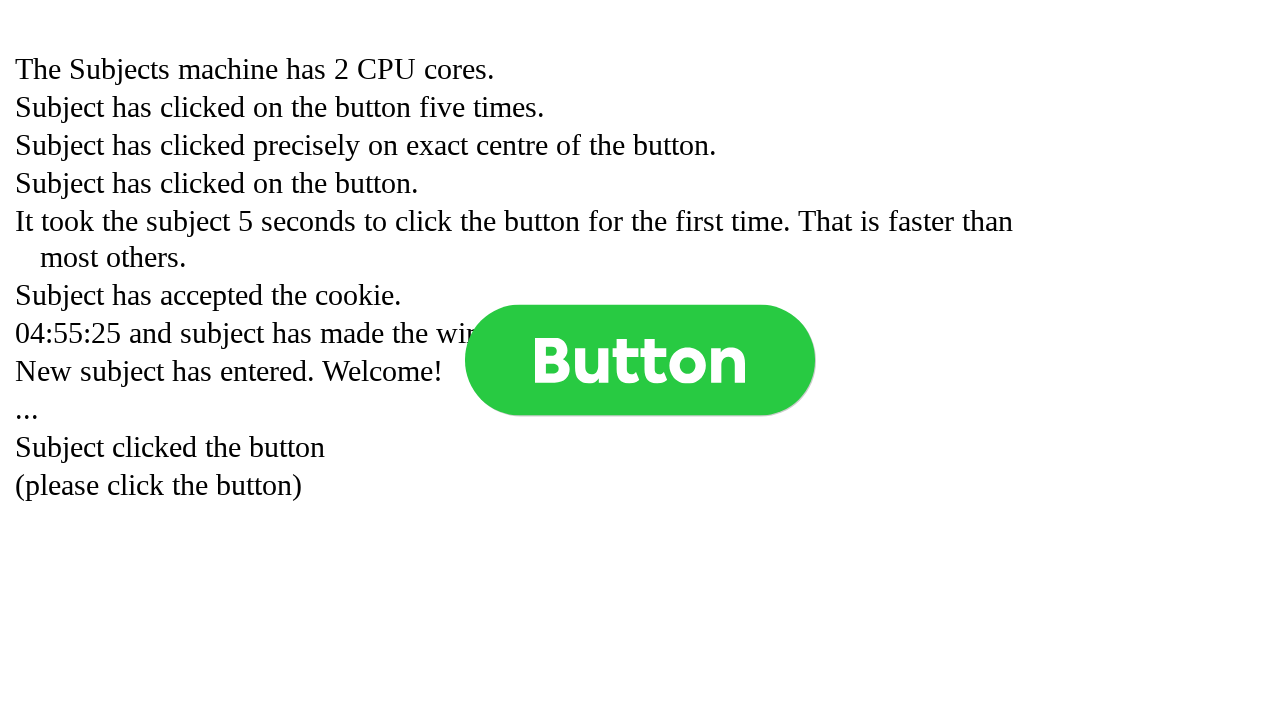

Clicked button (click 112 of 1000) at (640, 360) on .button >> nth=0
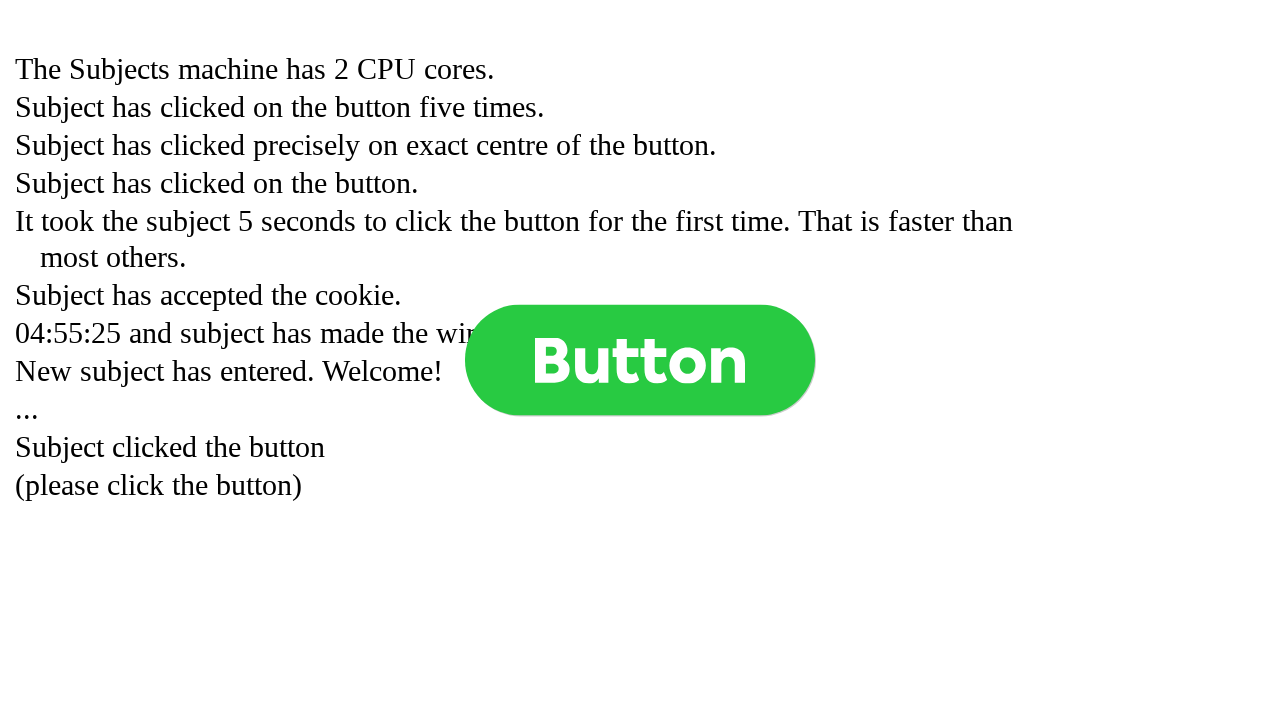

Clicked button (click 113 of 1000) at (640, 360) on .button >> nth=0
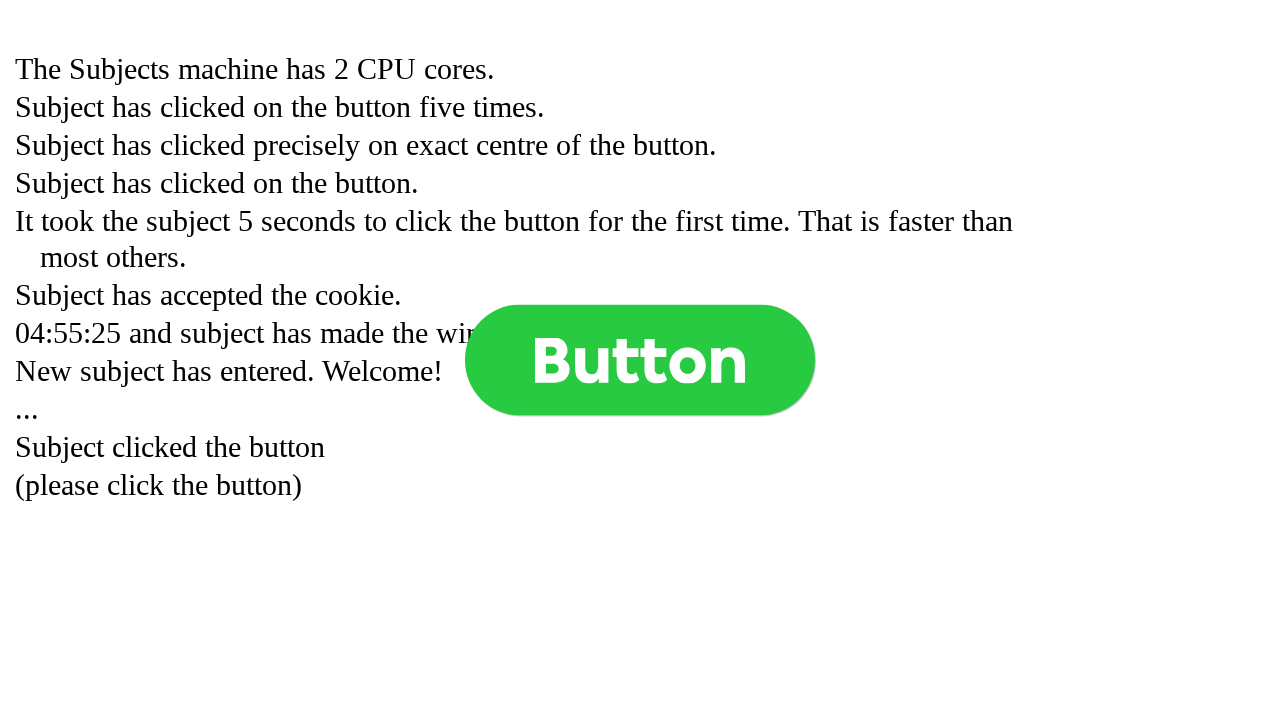

Clicked button (click 114 of 1000) at (640, 360) on .button >> nth=0
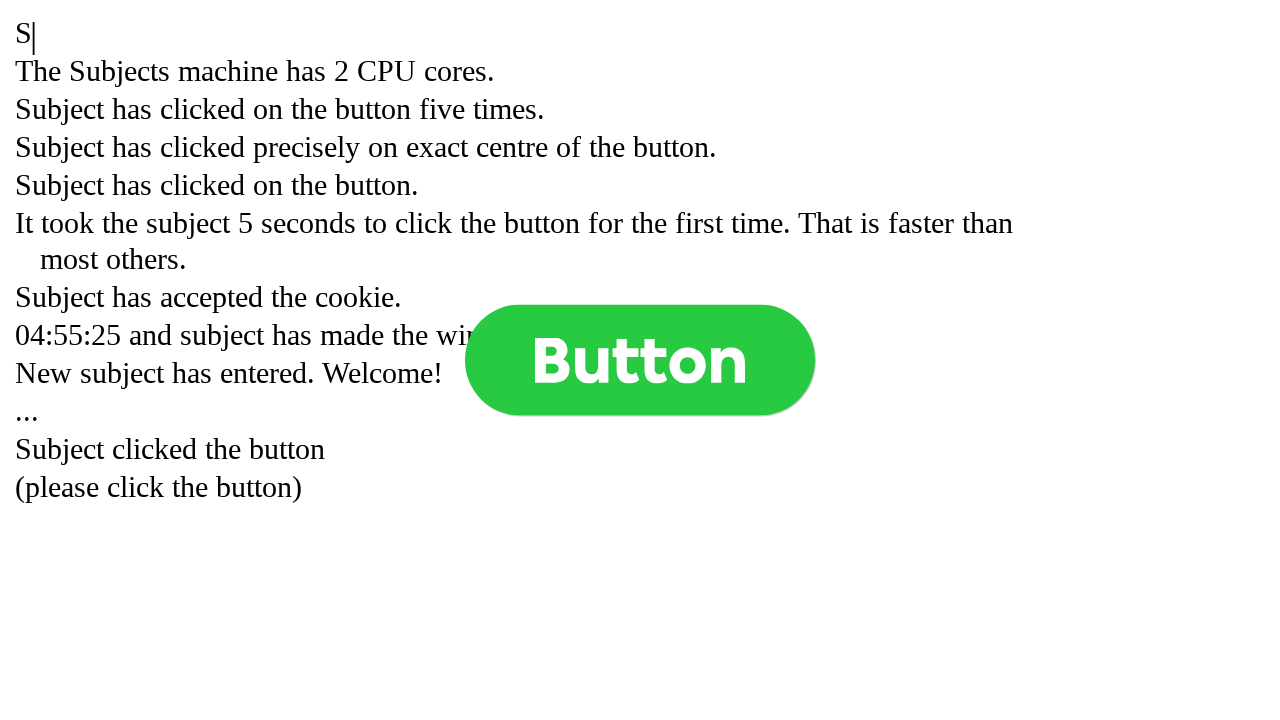

Clicked button (click 115 of 1000) at (640, 360) on .button >> nth=0
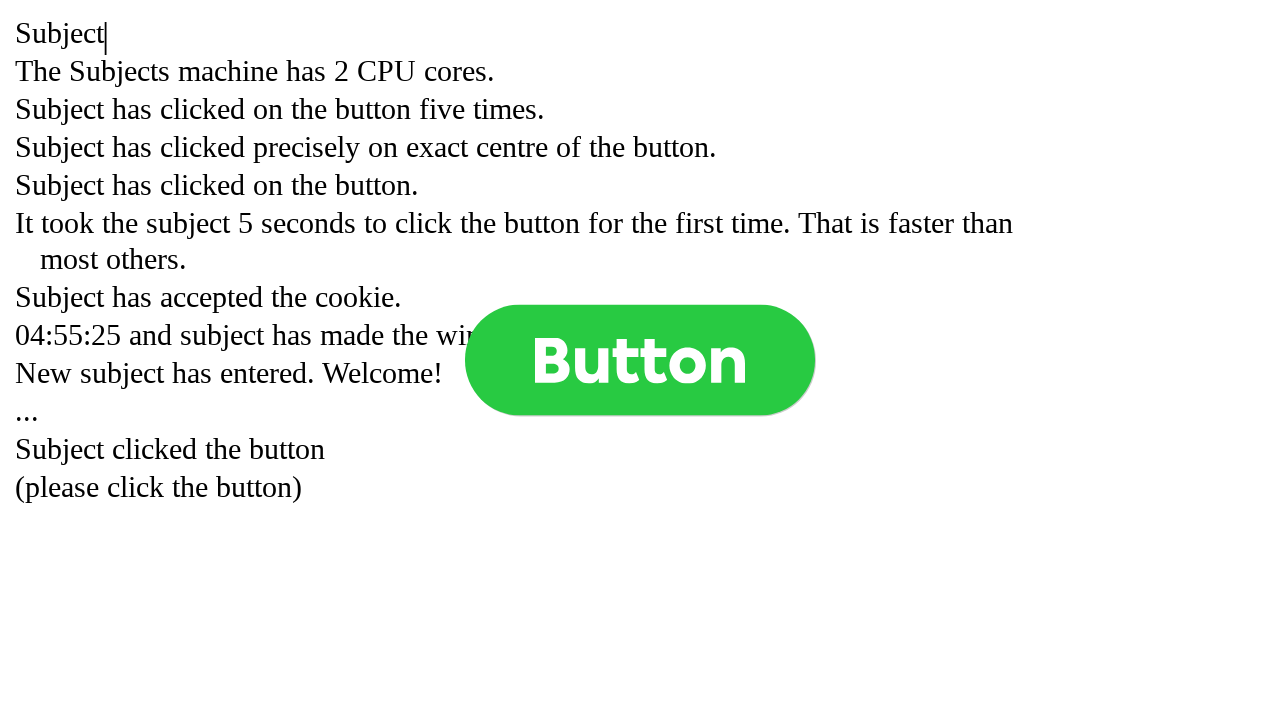

Clicked button (click 116 of 1000) at (640, 360) on .button >> nth=0
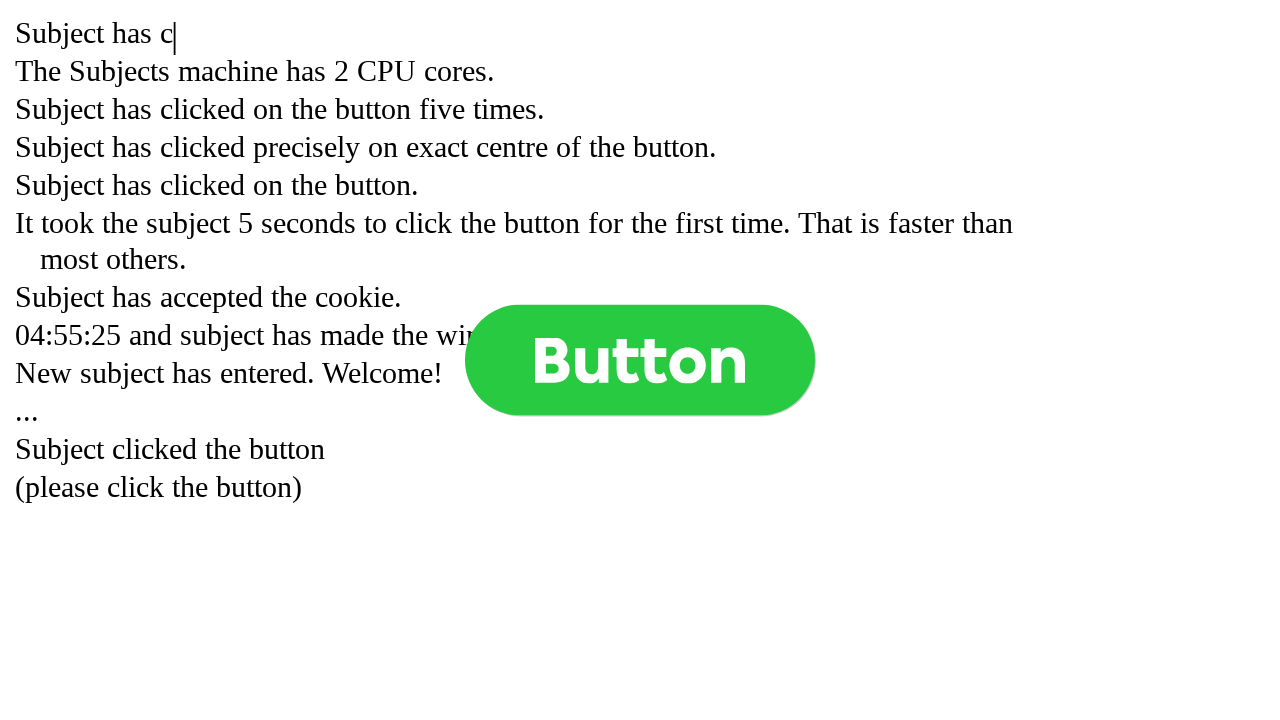

Clicked button (click 117 of 1000) at (640, 360) on .button >> nth=0
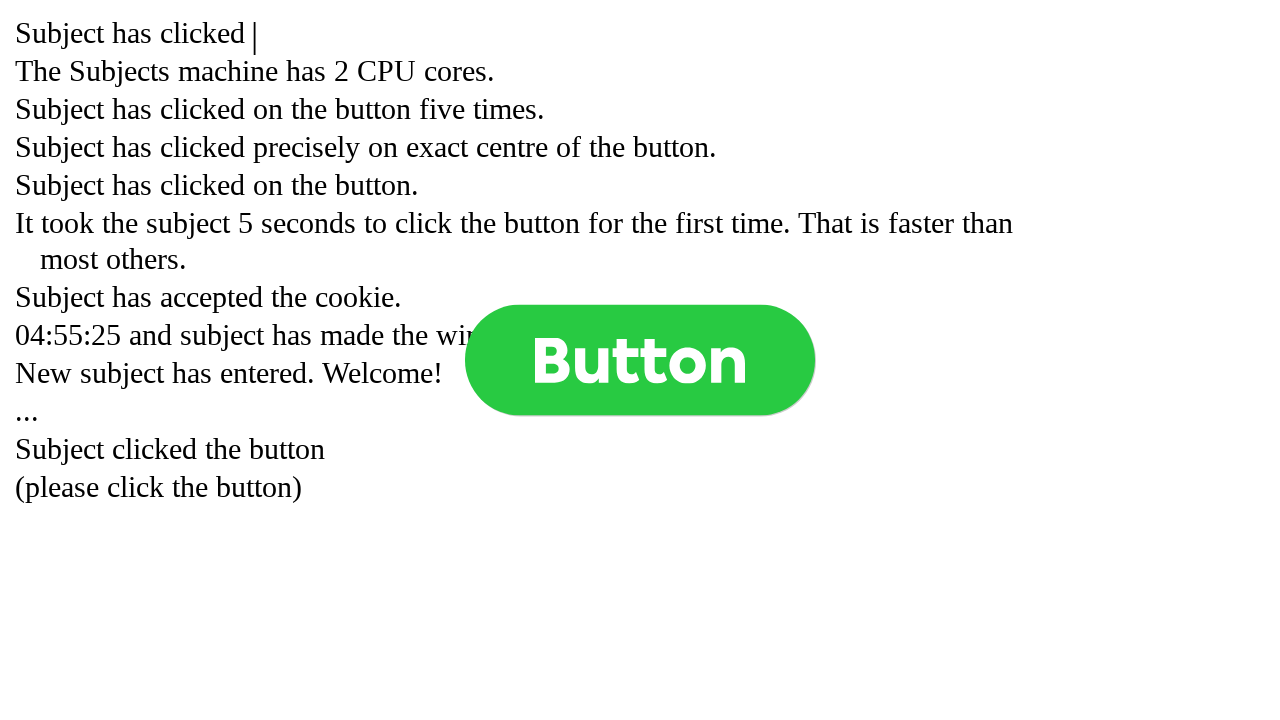

Clicked button (click 118 of 1000) at (640, 360) on .button >> nth=0
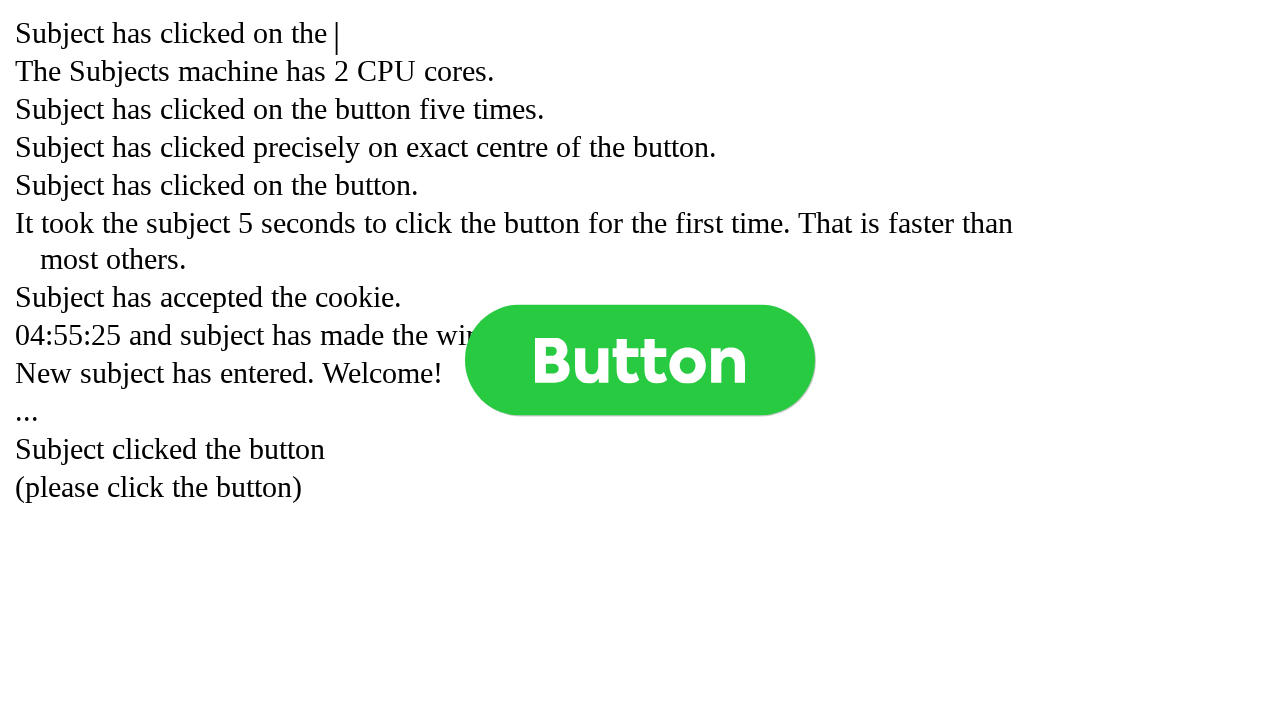

Clicked button (click 119 of 1000) at (640, 360) on .button >> nth=0
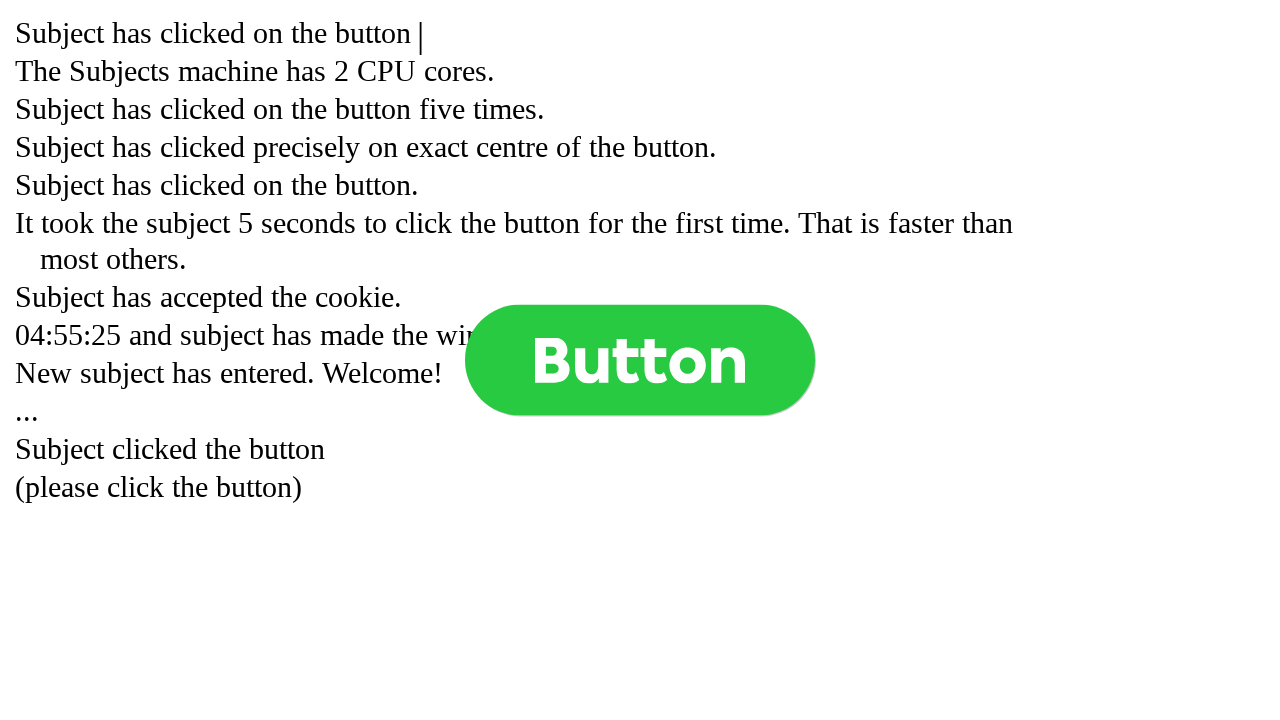

Clicked button (click 120 of 1000) at (640, 360) on .button >> nth=0
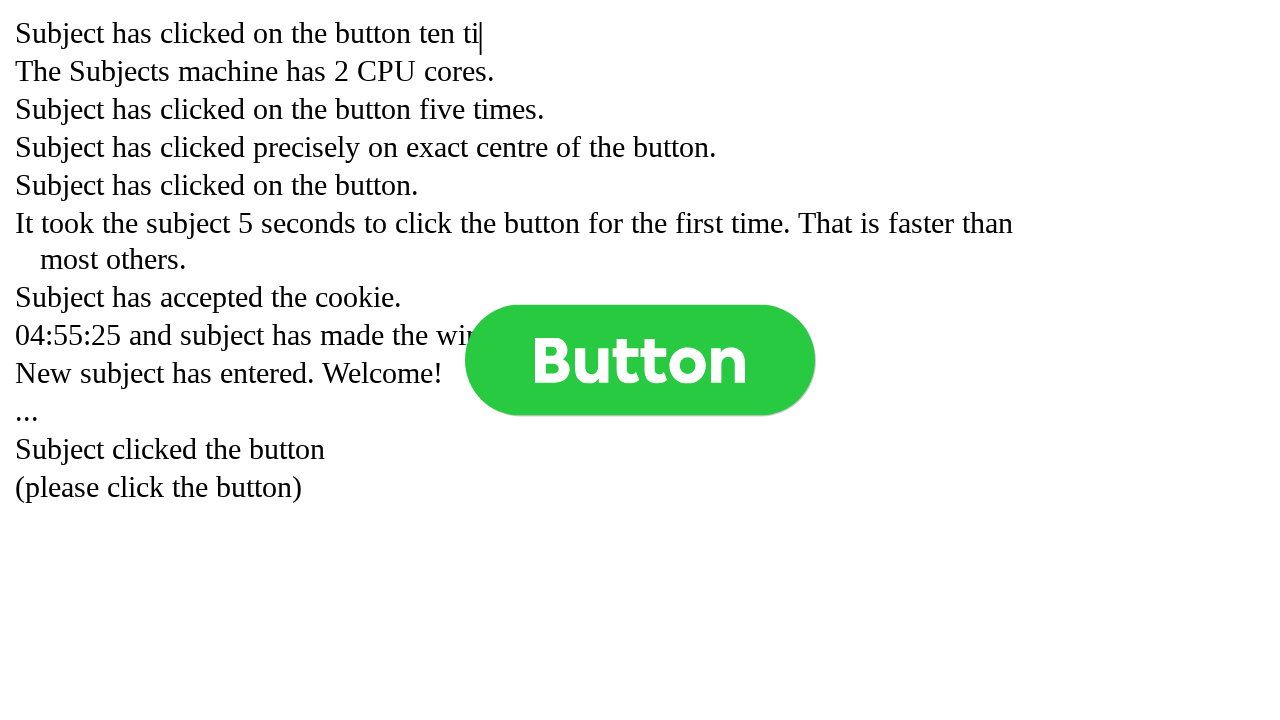

Clicked button (click 121 of 1000) at (640, 360) on .button >> nth=0
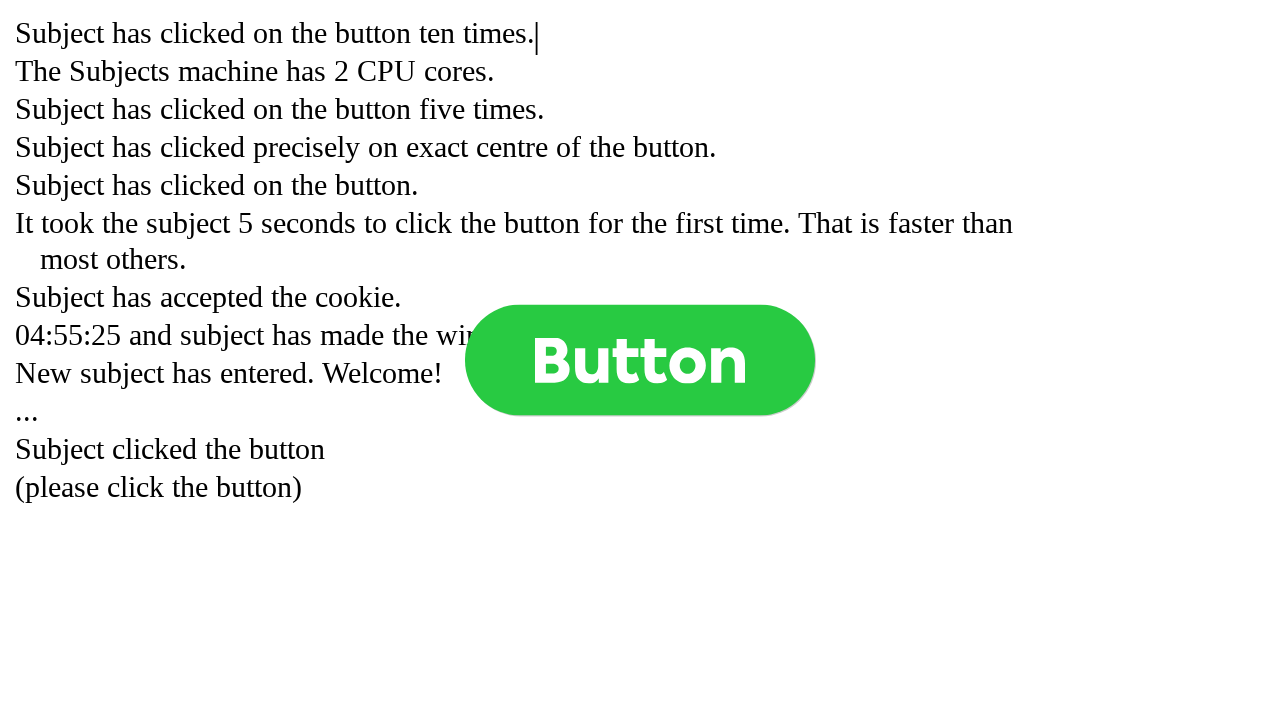

Clicked button (click 122 of 1000) at (640, 360) on .button >> nth=0
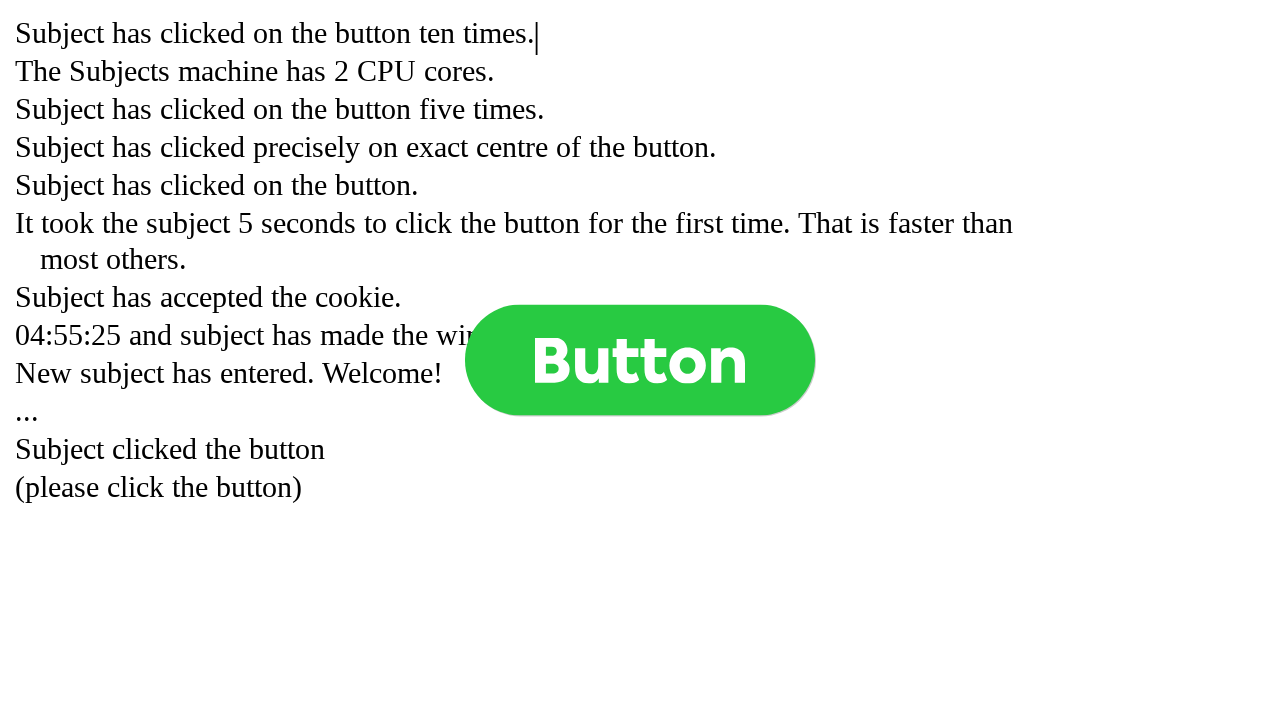

Clicked button (click 123 of 1000) at (640, 360) on .button >> nth=0
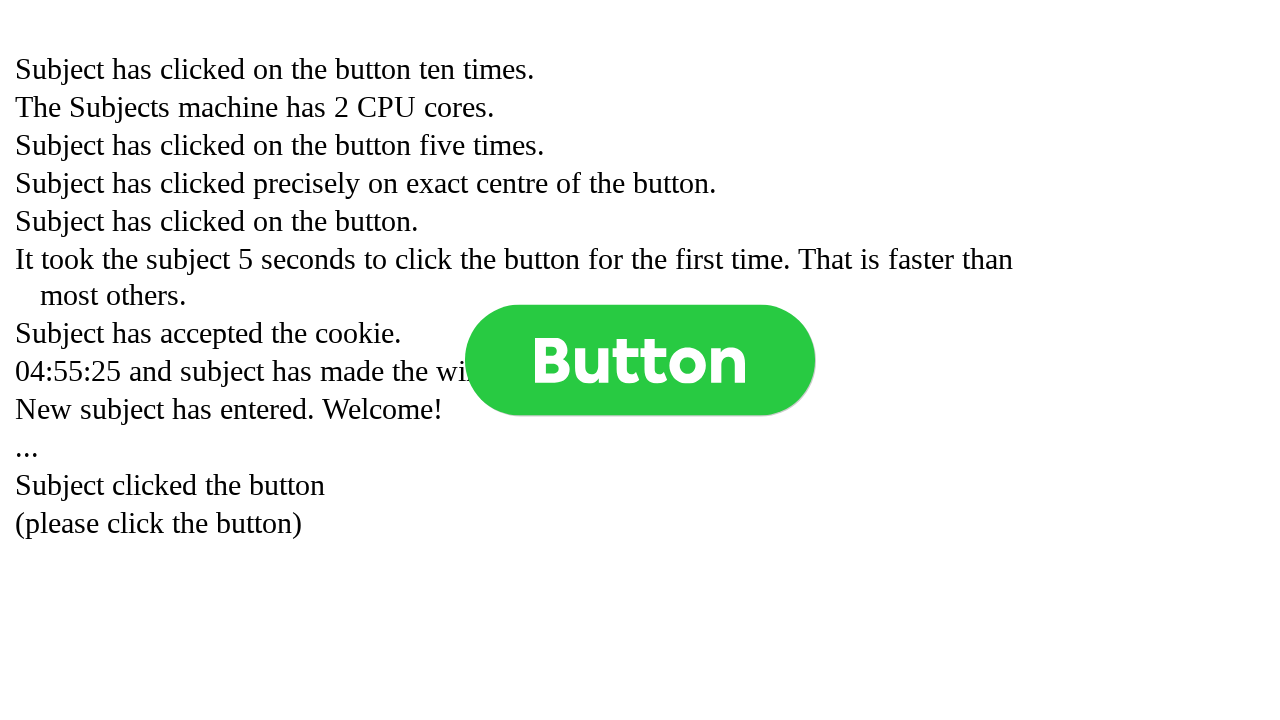

Clicked button (click 124 of 1000) at (640, 360) on .button >> nth=0
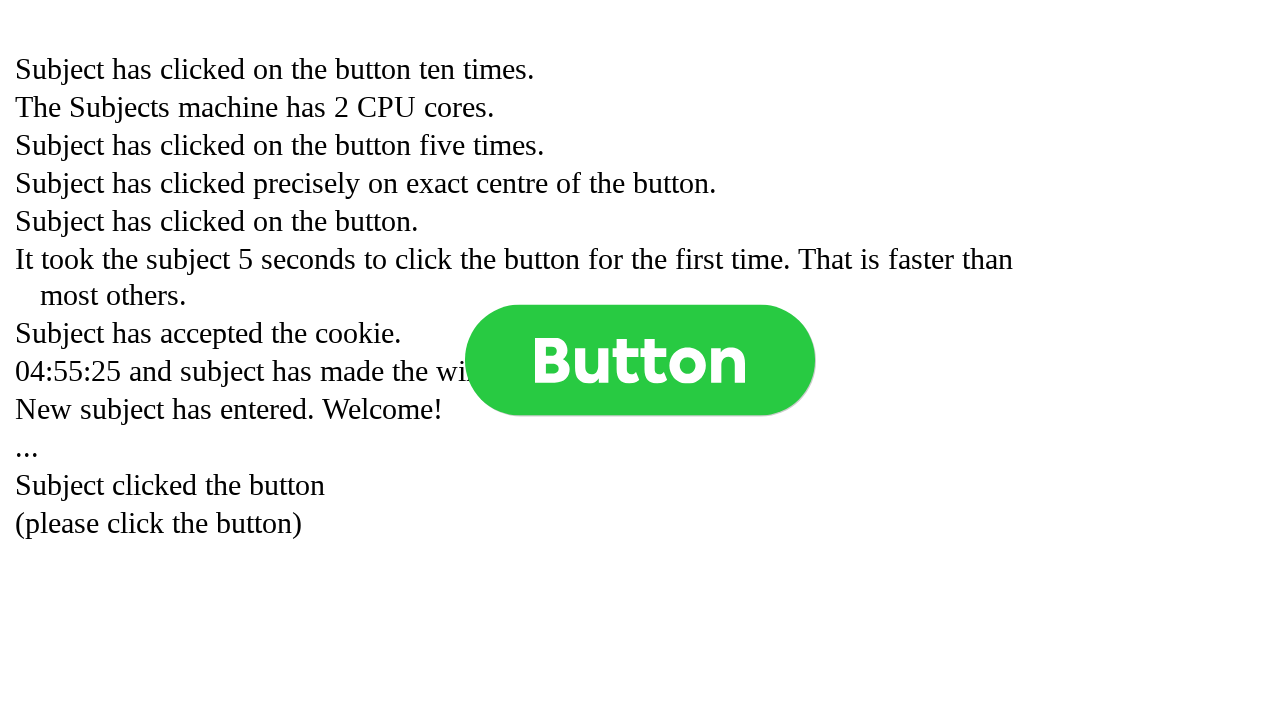

Clicked button (click 125 of 1000) at (640, 360) on .button >> nth=0
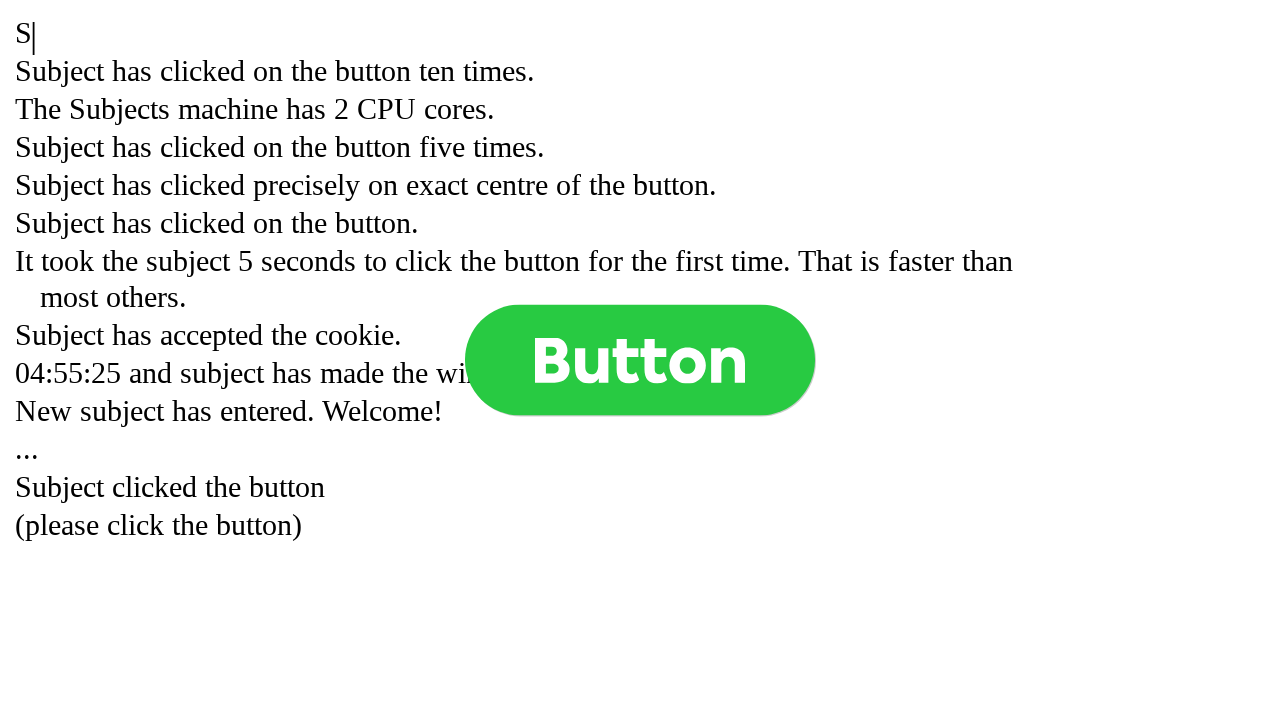

Clicked button (click 126 of 1000) at (640, 360) on .button >> nth=0
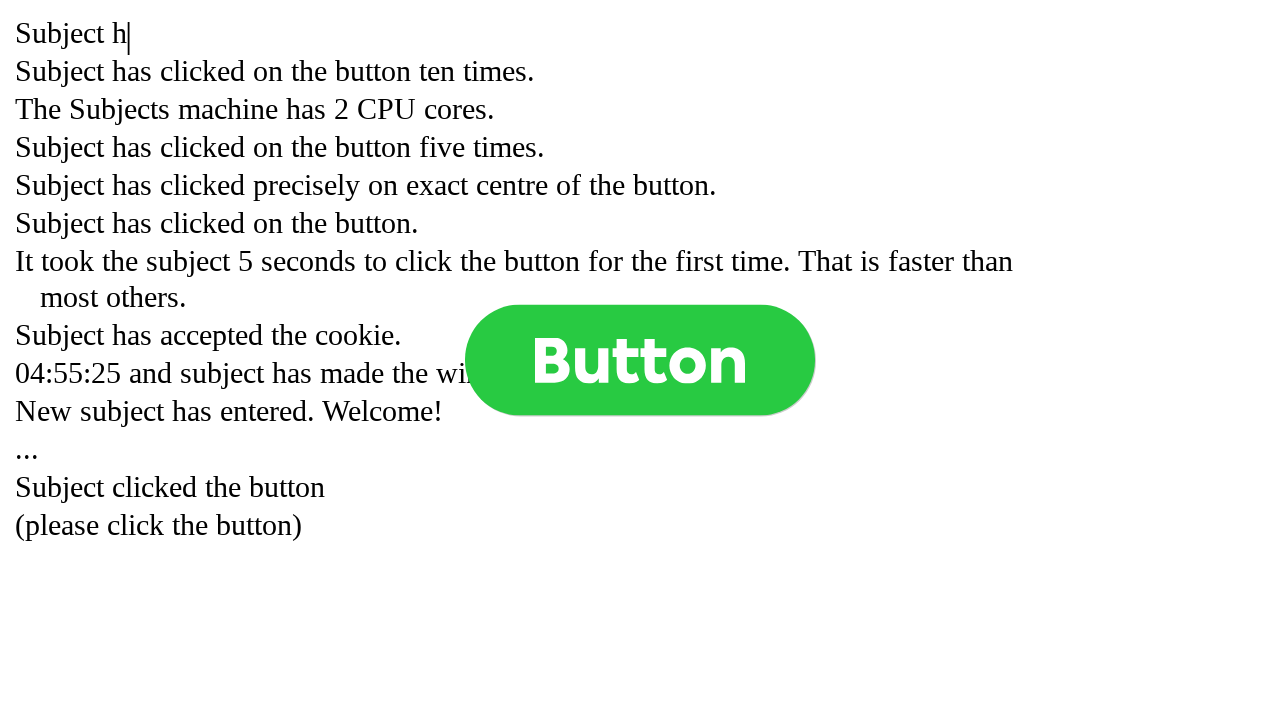

Clicked button (click 127 of 1000) at (640, 360) on .button >> nth=0
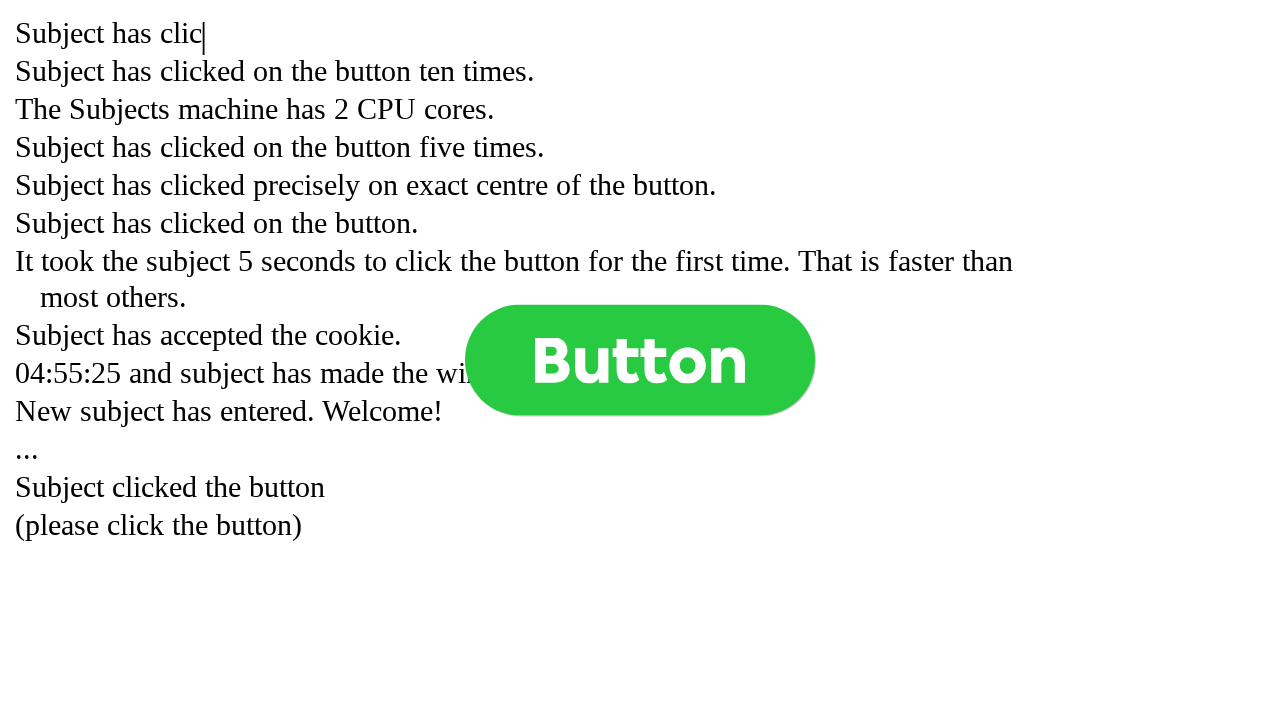

Clicked button (click 128 of 1000) at (640, 360) on .button >> nth=0
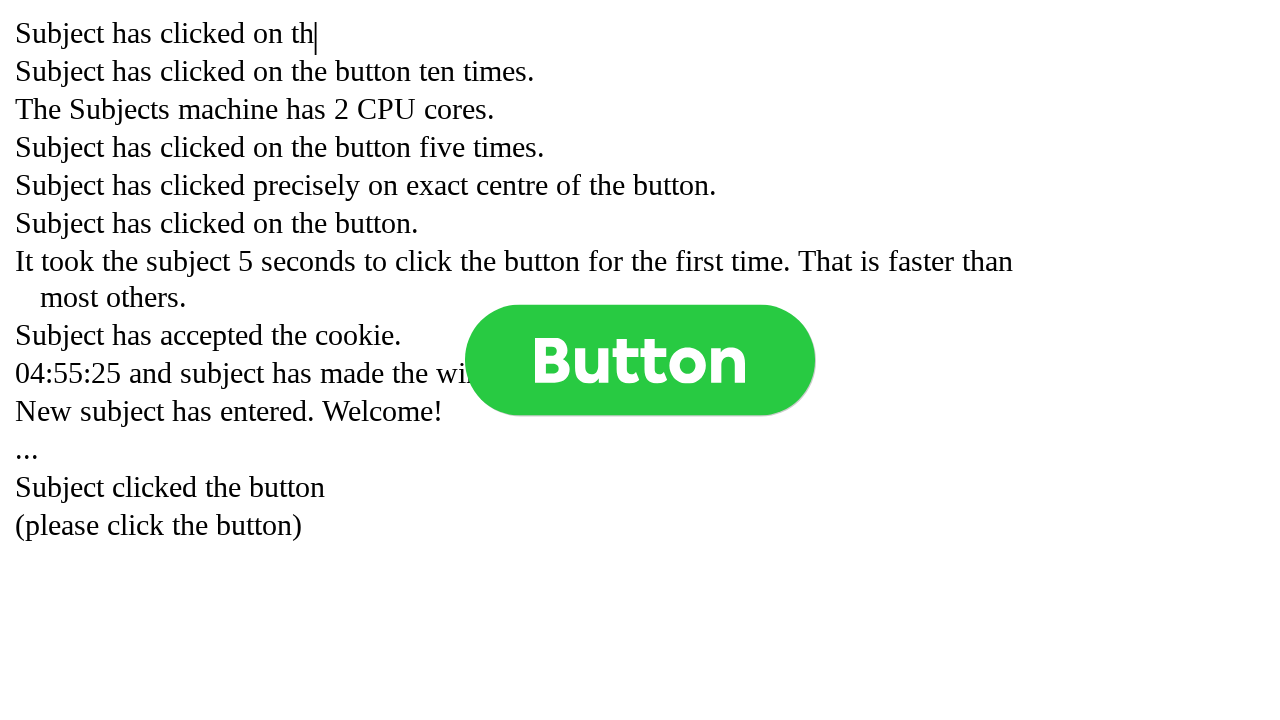

Clicked button (click 129 of 1000) at (640, 360) on .button >> nth=0
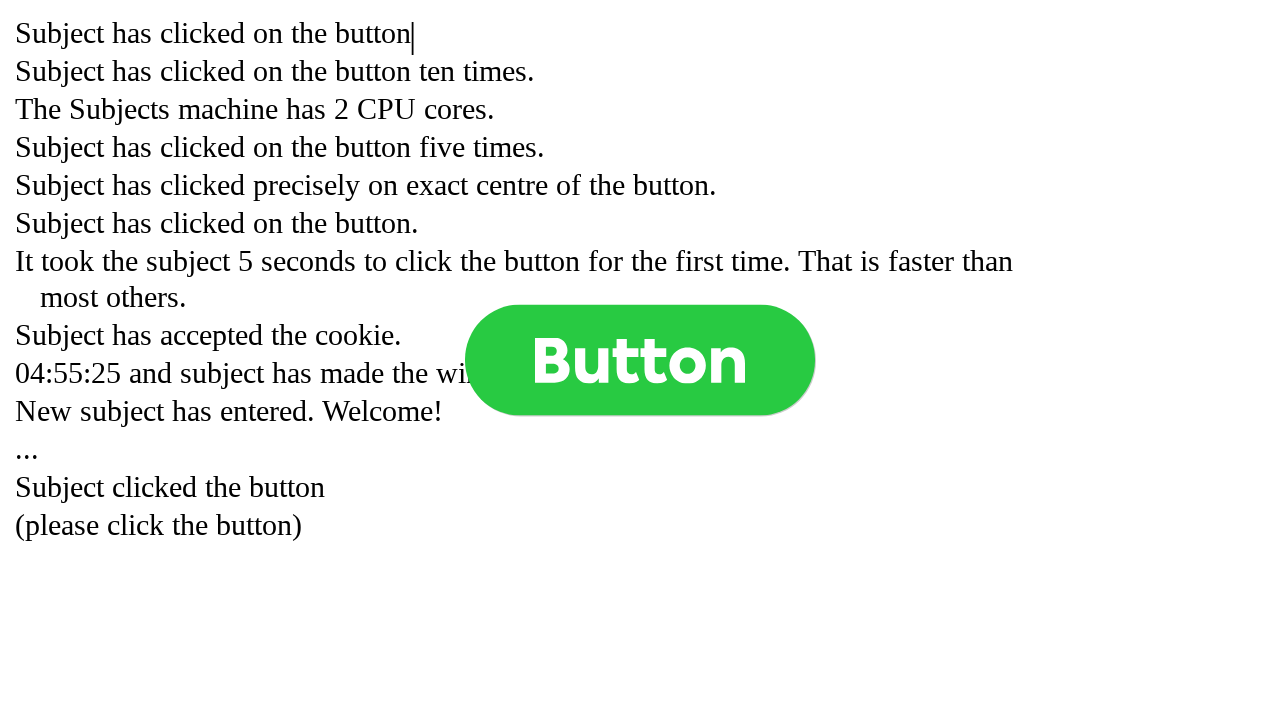

Clicked button (click 130 of 1000) at (640, 360) on .button >> nth=0
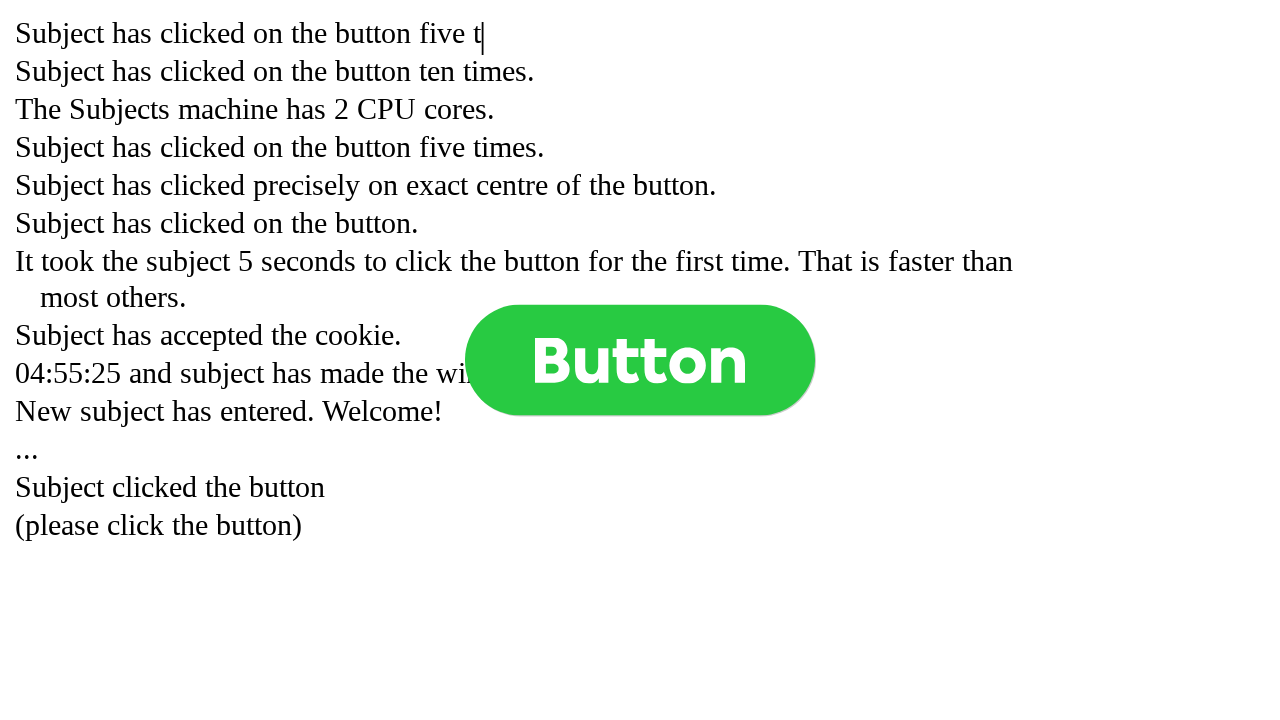

Clicked button (click 131 of 1000) at (640, 360) on .button >> nth=0
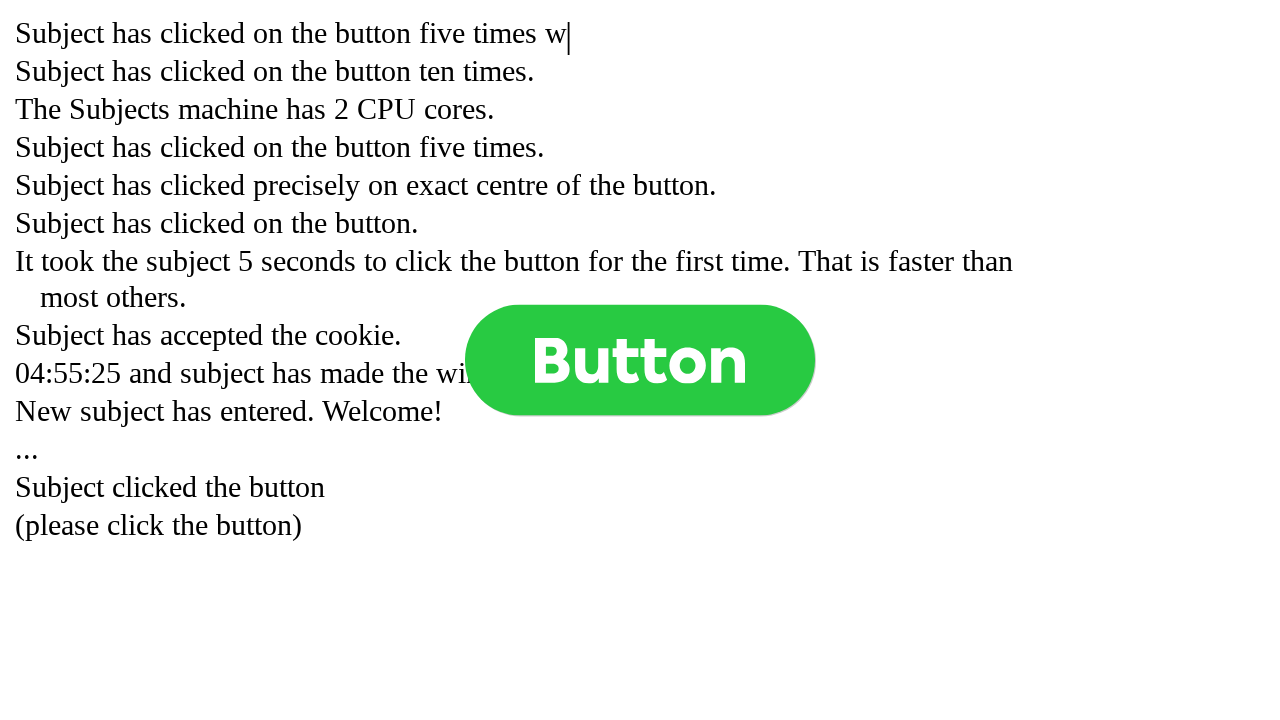

Clicked button (click 132 of 1000) at (640, 360) on .button >> nth=0
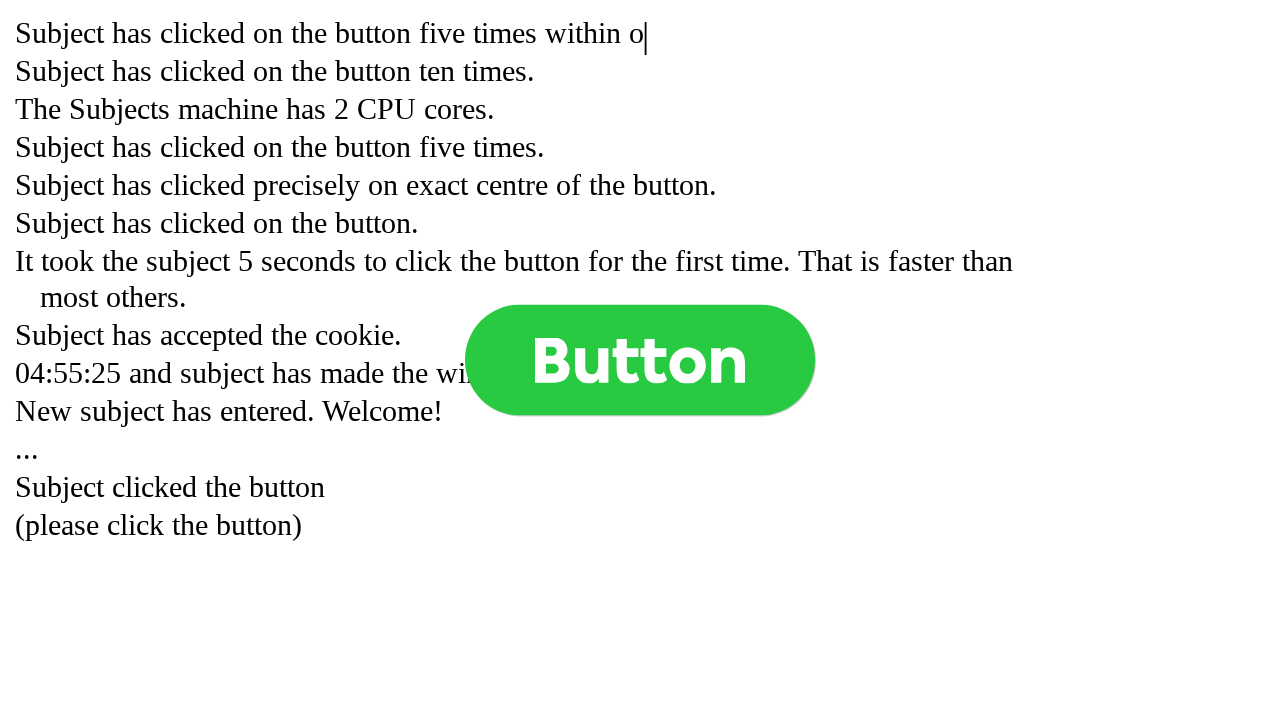

Clicked button (click 133 of 1000) at (640, 360) on .button >> nth=0
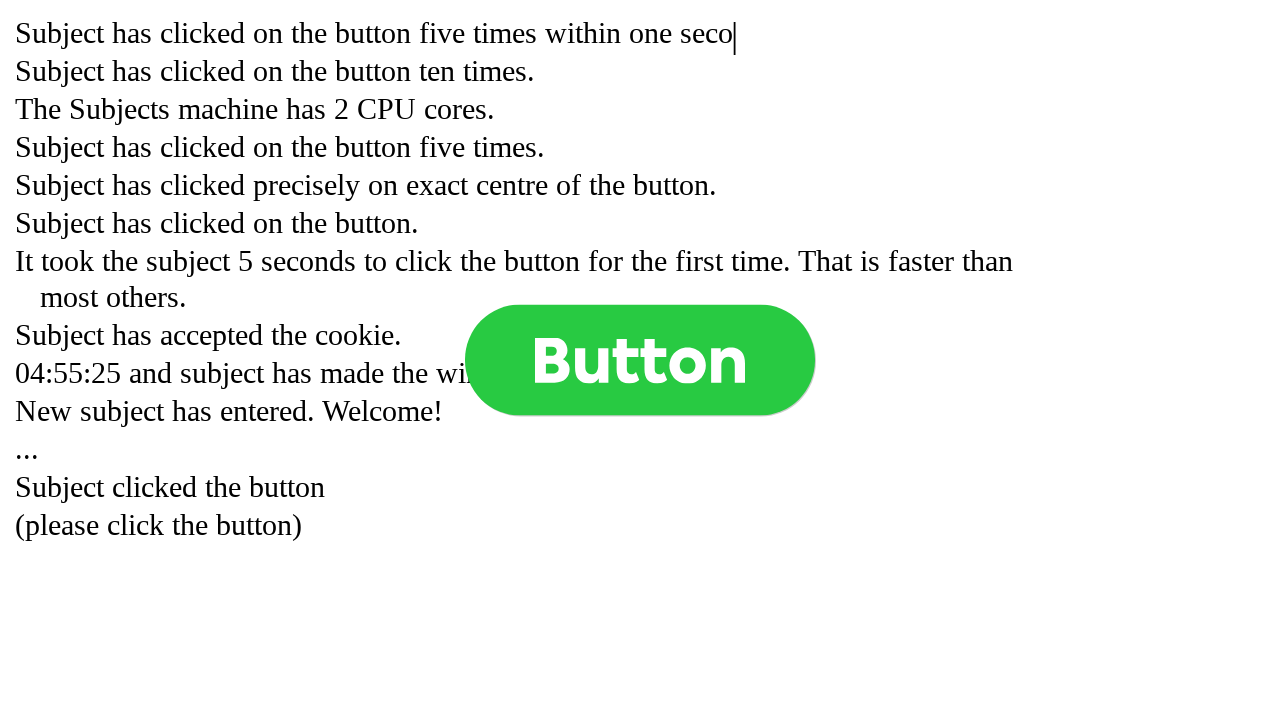

Clicked button (click 134 of 1000) at (640, 360) on .button >> nth=0
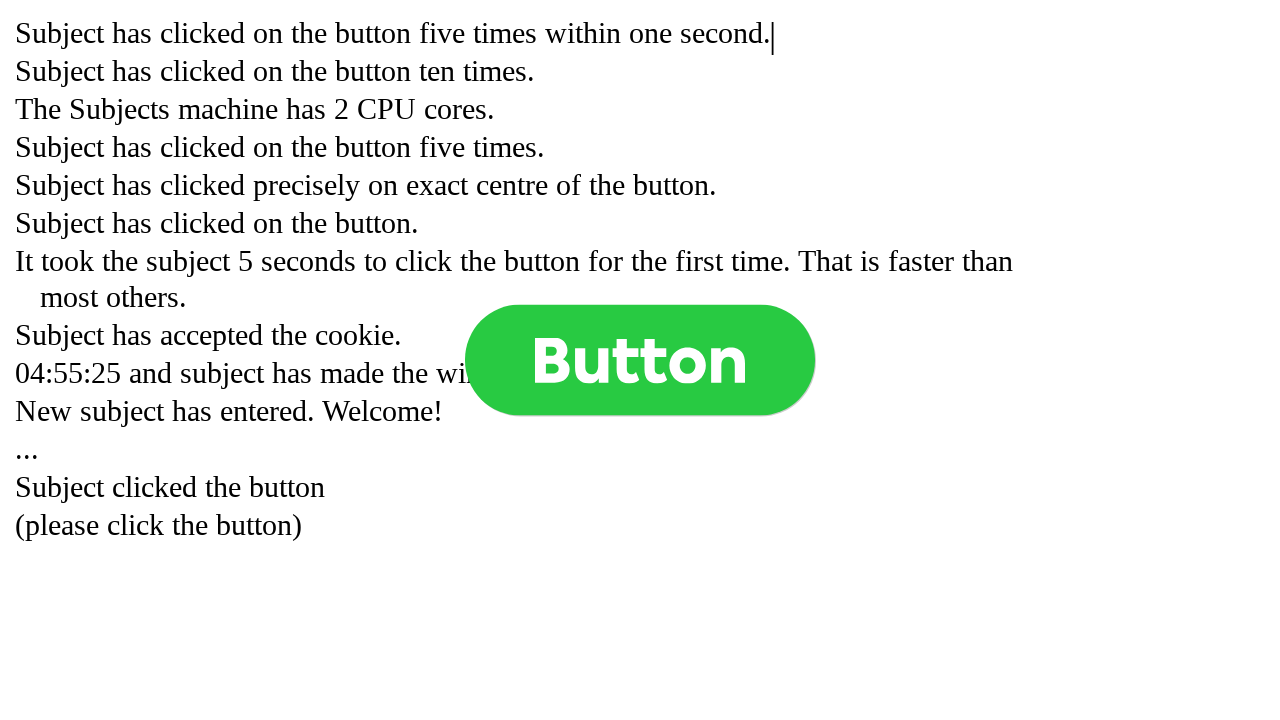

Clicked button (click 135 of 1000) at (640, 360) on .button >> nth=0
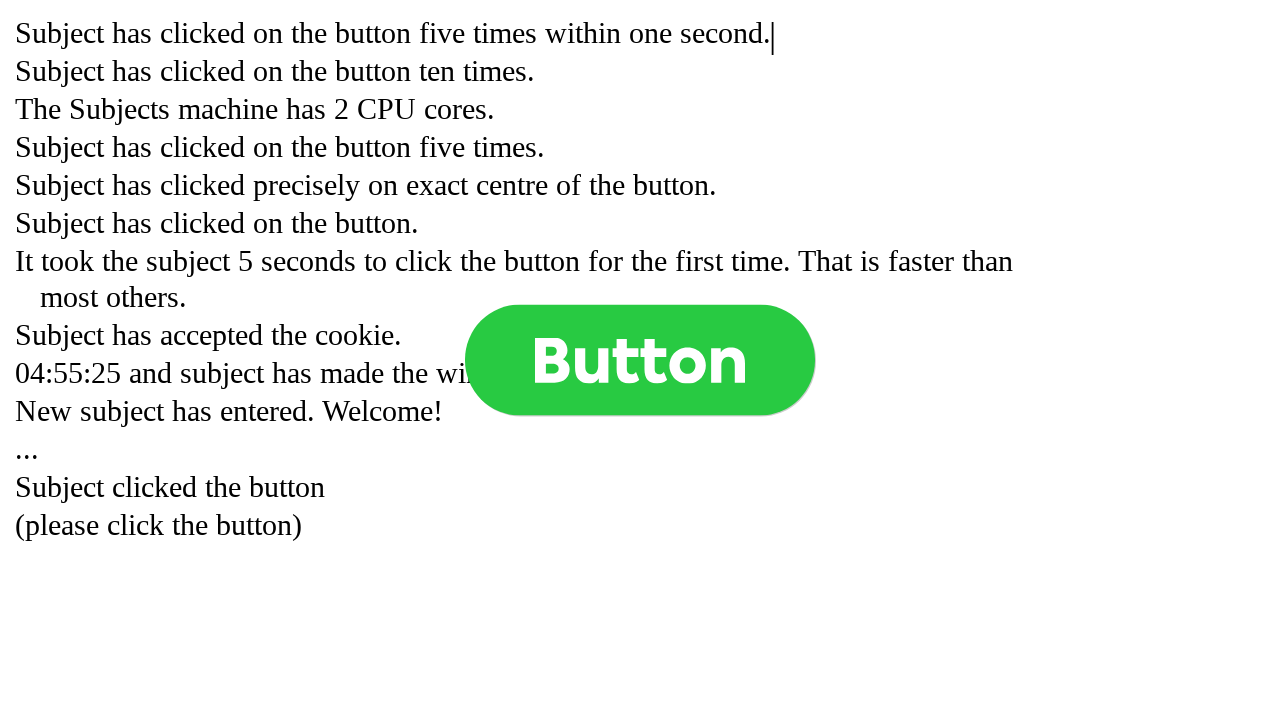

Clicked button (click 136 of 1000) at (640, 360) on .button >> nth=0
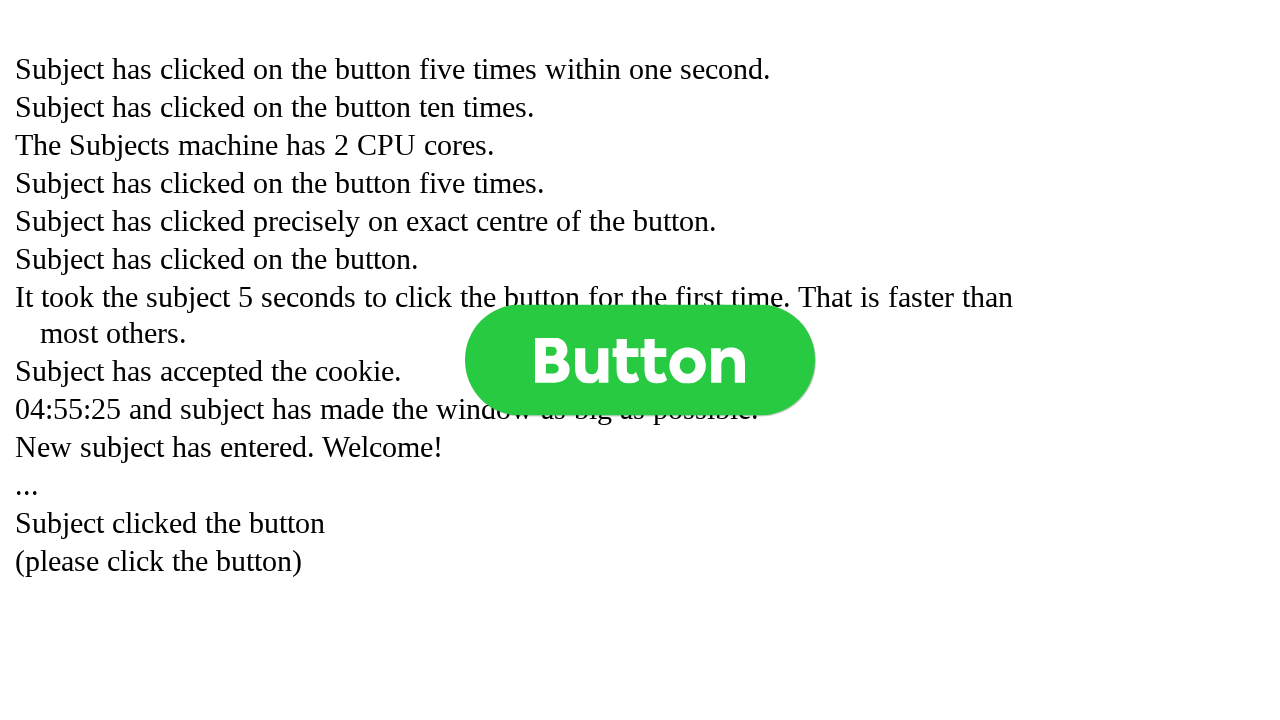

Clicked button (click 137 of 1000) at (640, 360) on .button >> nth=0
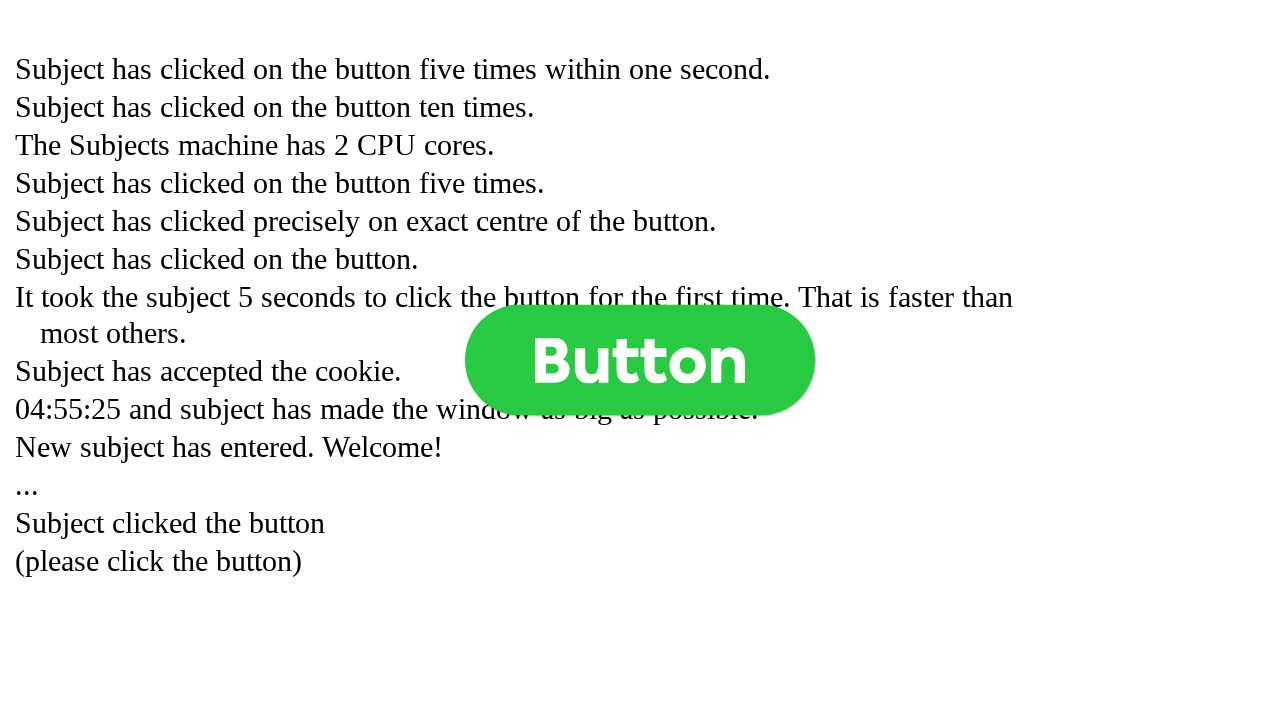

Clicked button (click 138 of 1000) at (640, 360) on .button >> nth=0
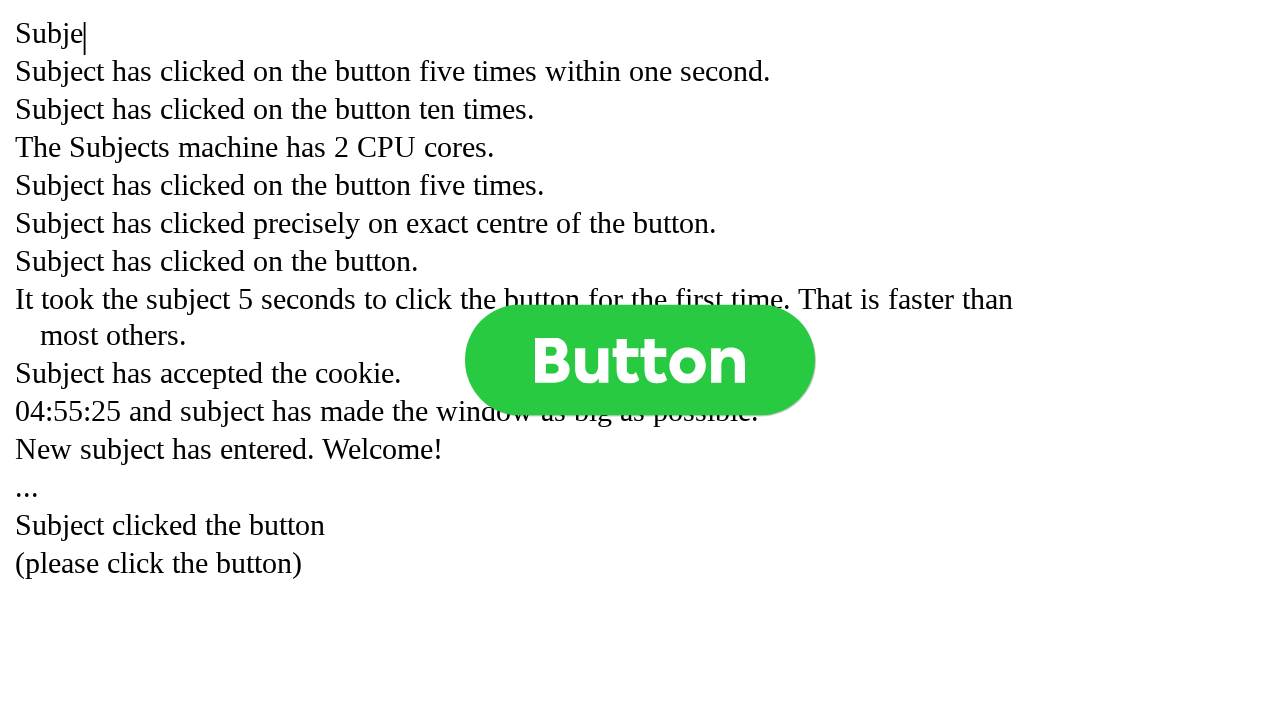

Clicked button (click 139 of 1000) at (640, 360) on .button >> nth=0
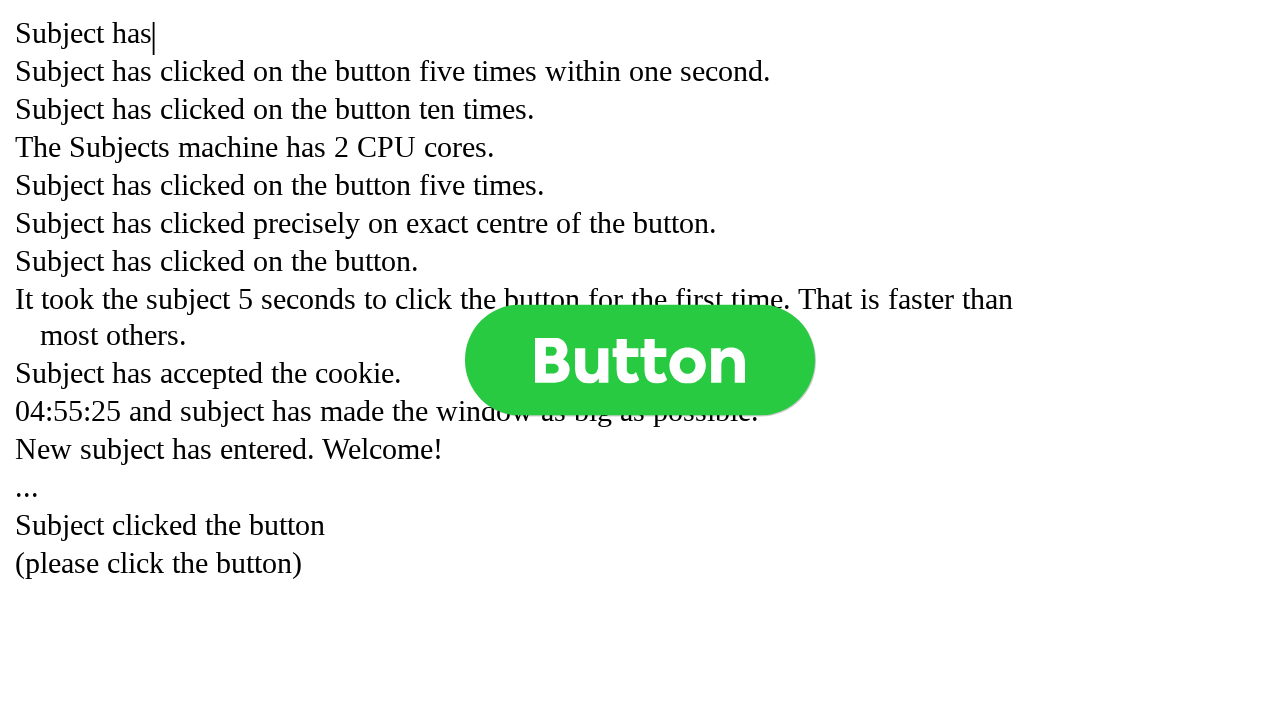

Clicked button (click 140 of 1000) at (640, 360) on .button >> nth=0
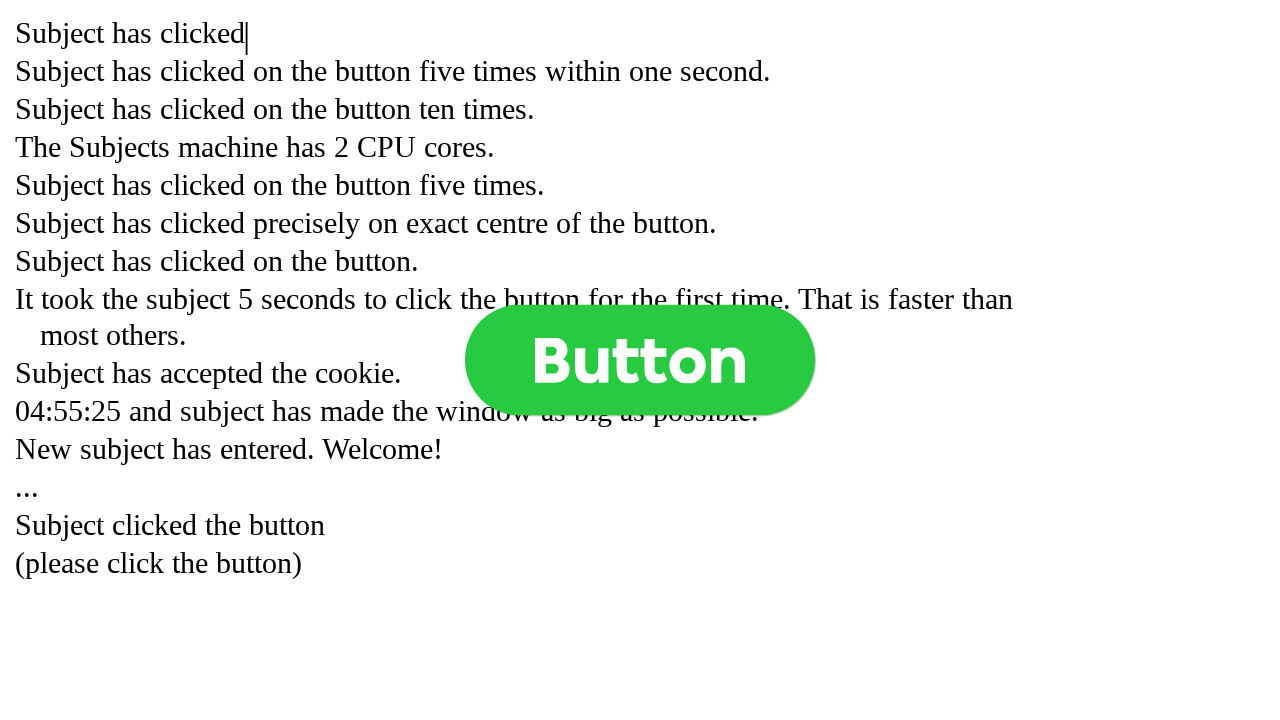

Clicked button (click 141 of 1000) at (640, 360) on .button >> nth=0
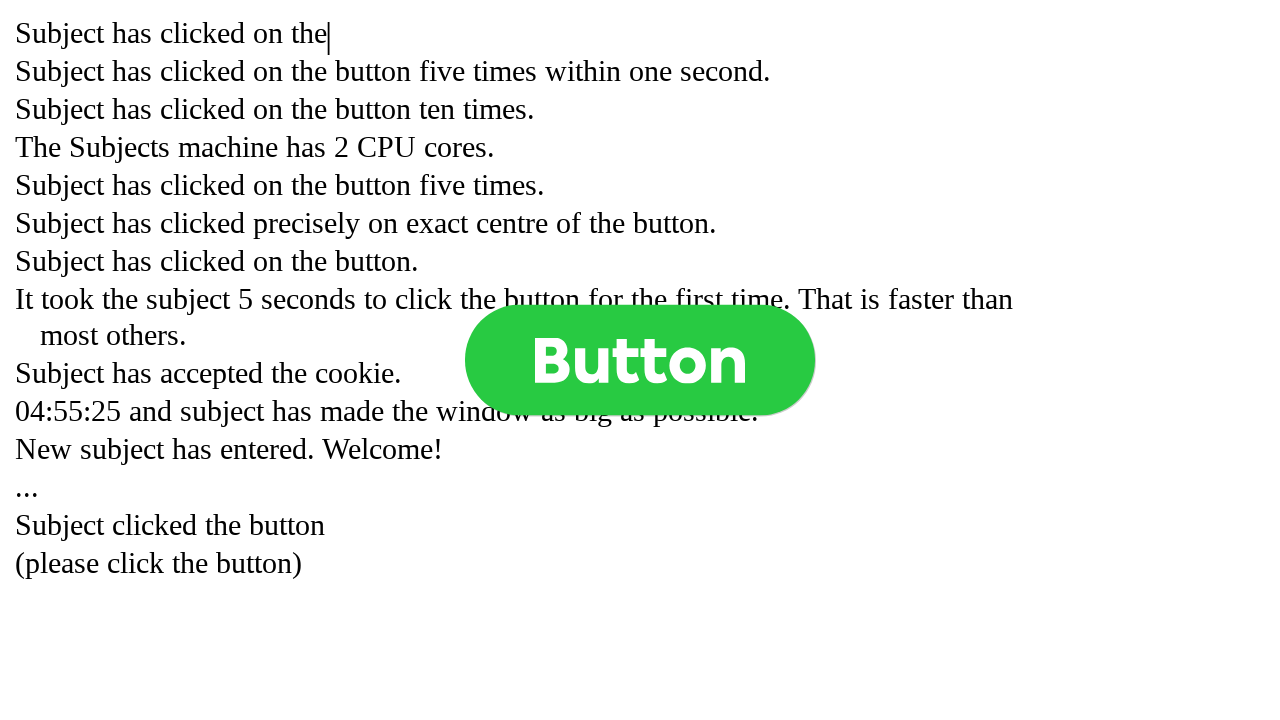

Clicked button (click 142 of 1000) at (640, 360) on .button >> nth=0
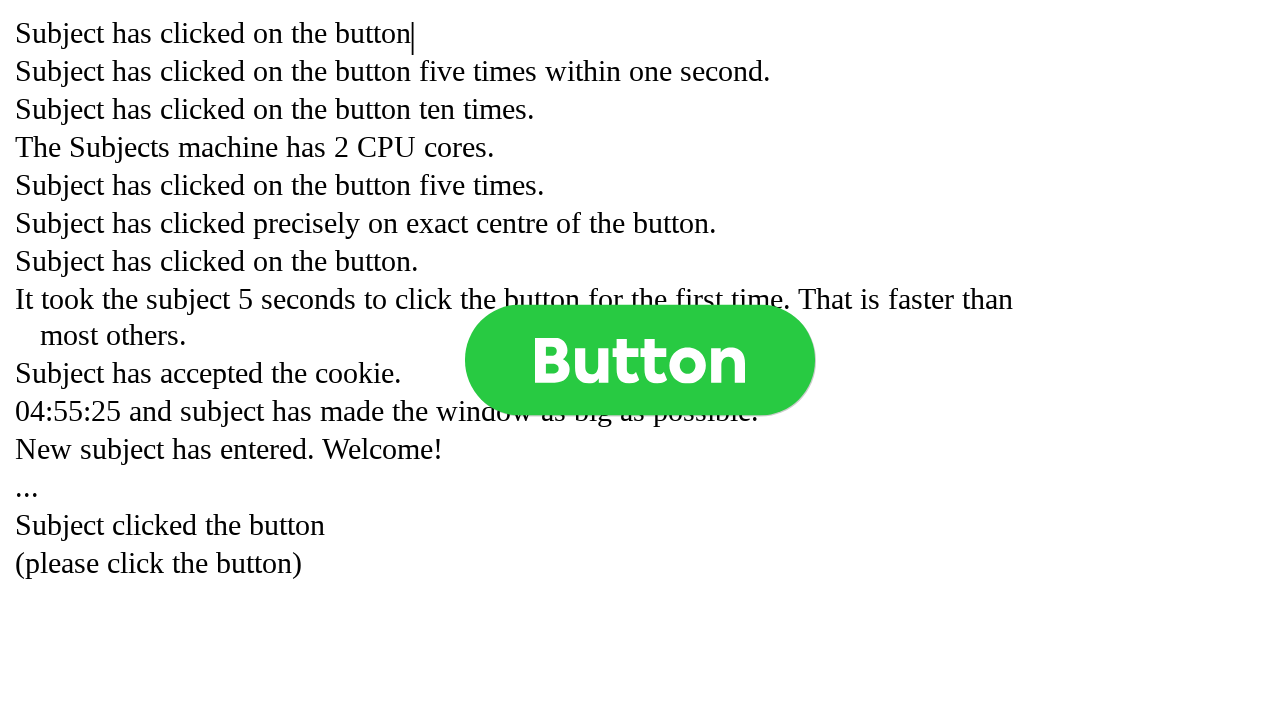

Clicked button (click 143 of 1000) at (640, 360) on .button >> nth=0
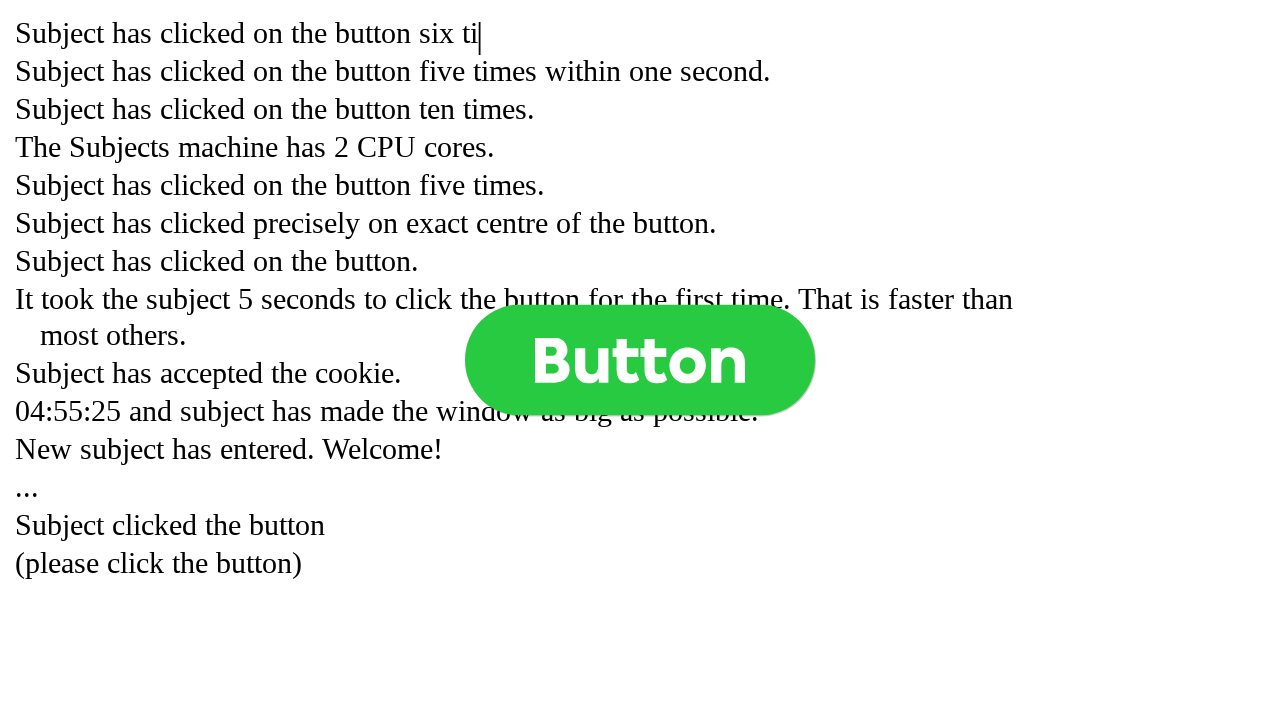

Clicked button (click 144 of 1000) at (640, 360) on .button >> nth=0
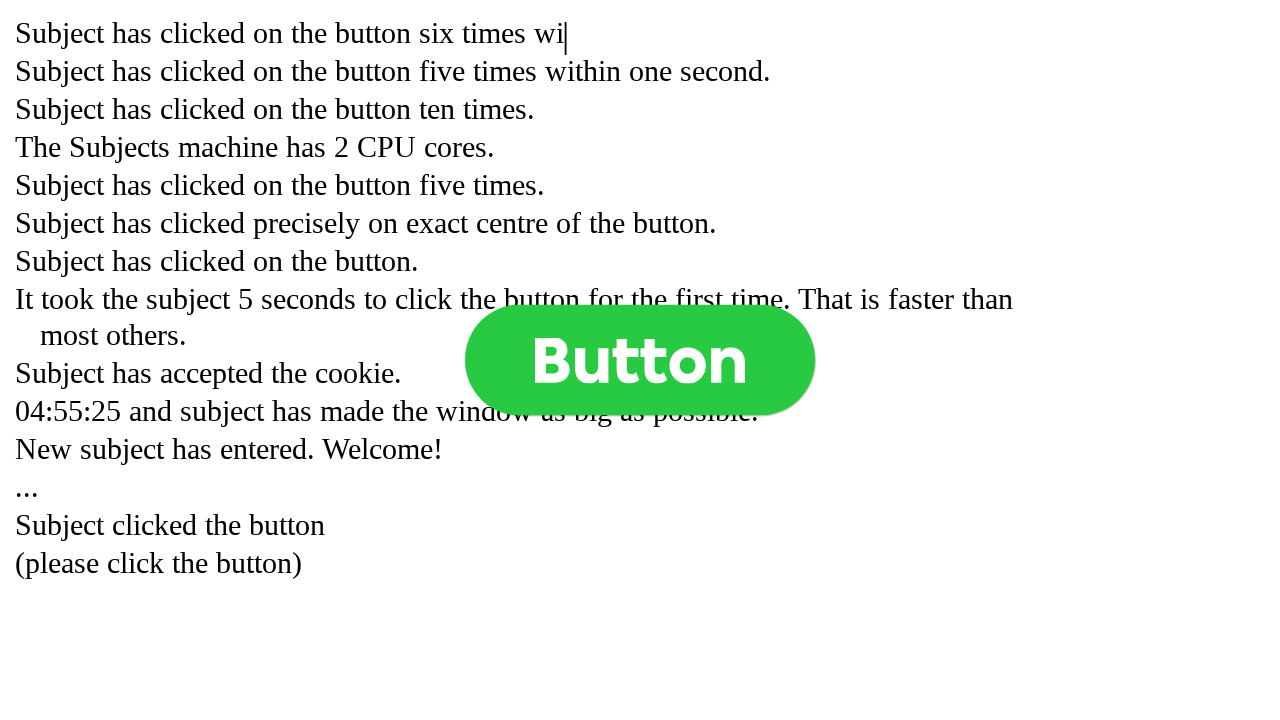

Clicked button (click 145 of 1000) at (640, 360) on .button >> nth=0
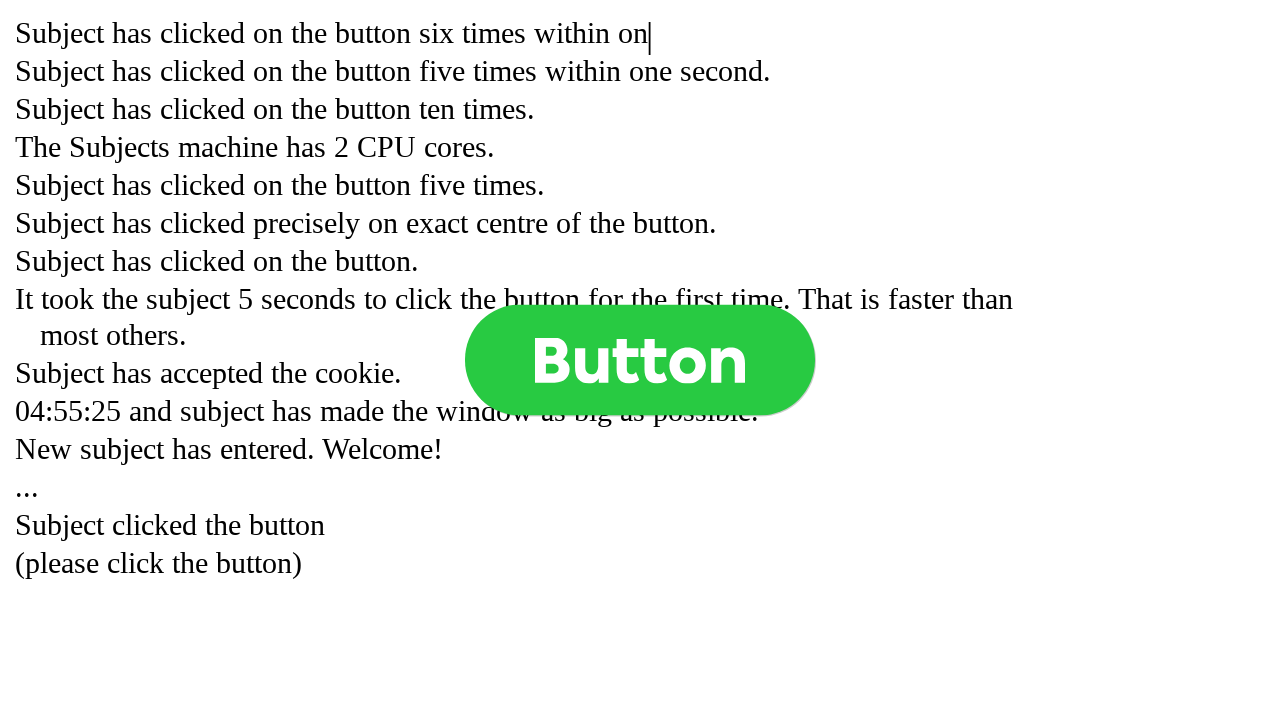

Clicked button (click 146 of 1000) at (640, 360) on .button >> nth=0
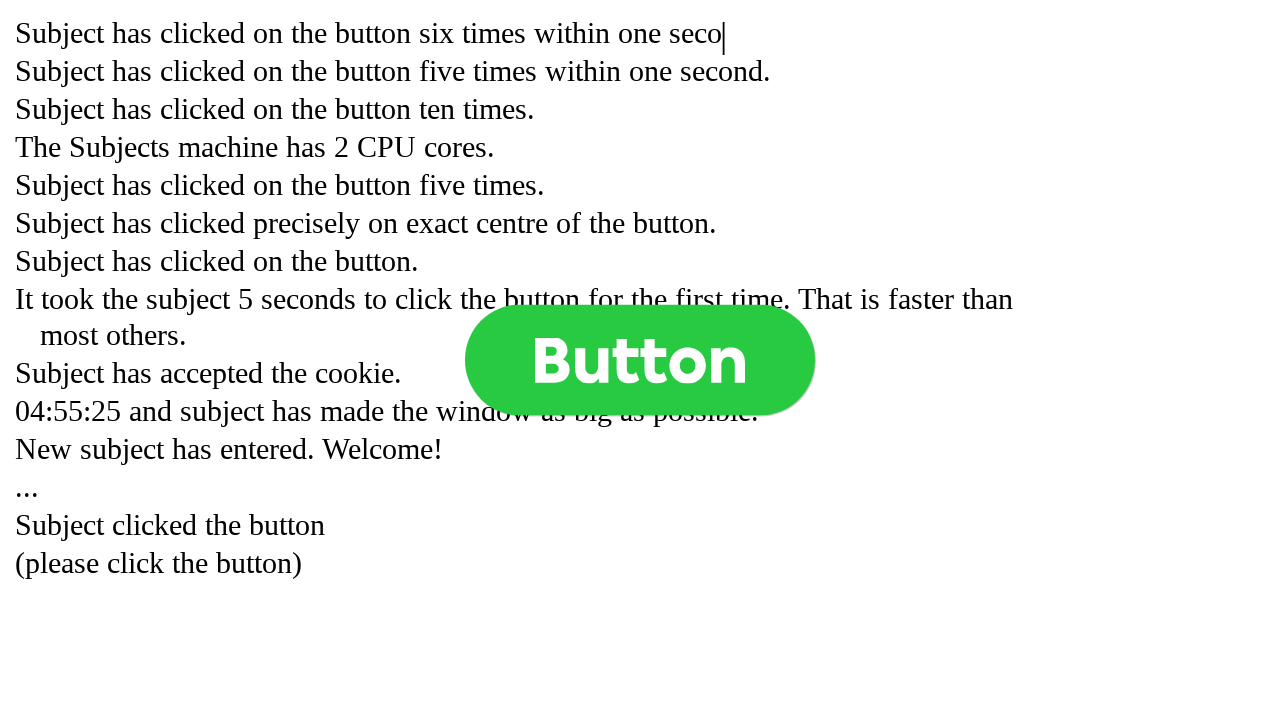

Clicked button (click 147 of 1000) at (640, 360) on .button >> nth=0
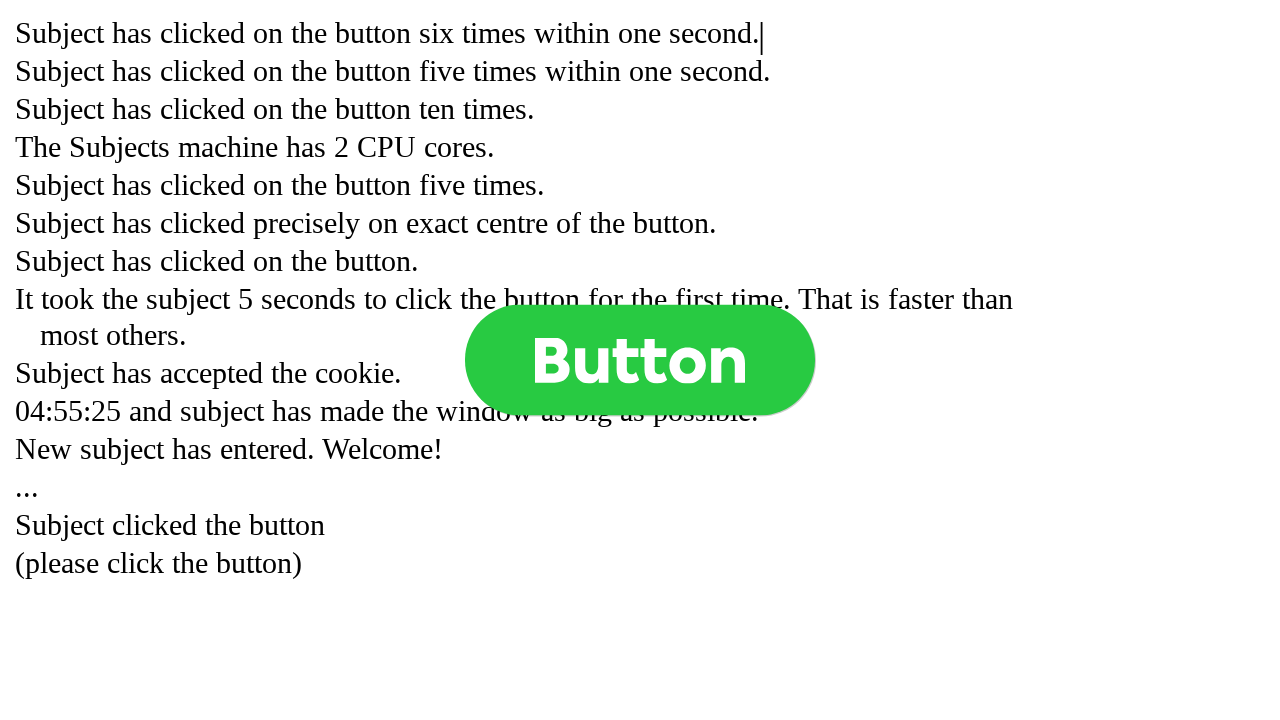

Clicked button (click 148 of 1000) at (640, 360) on .button >> nth=0
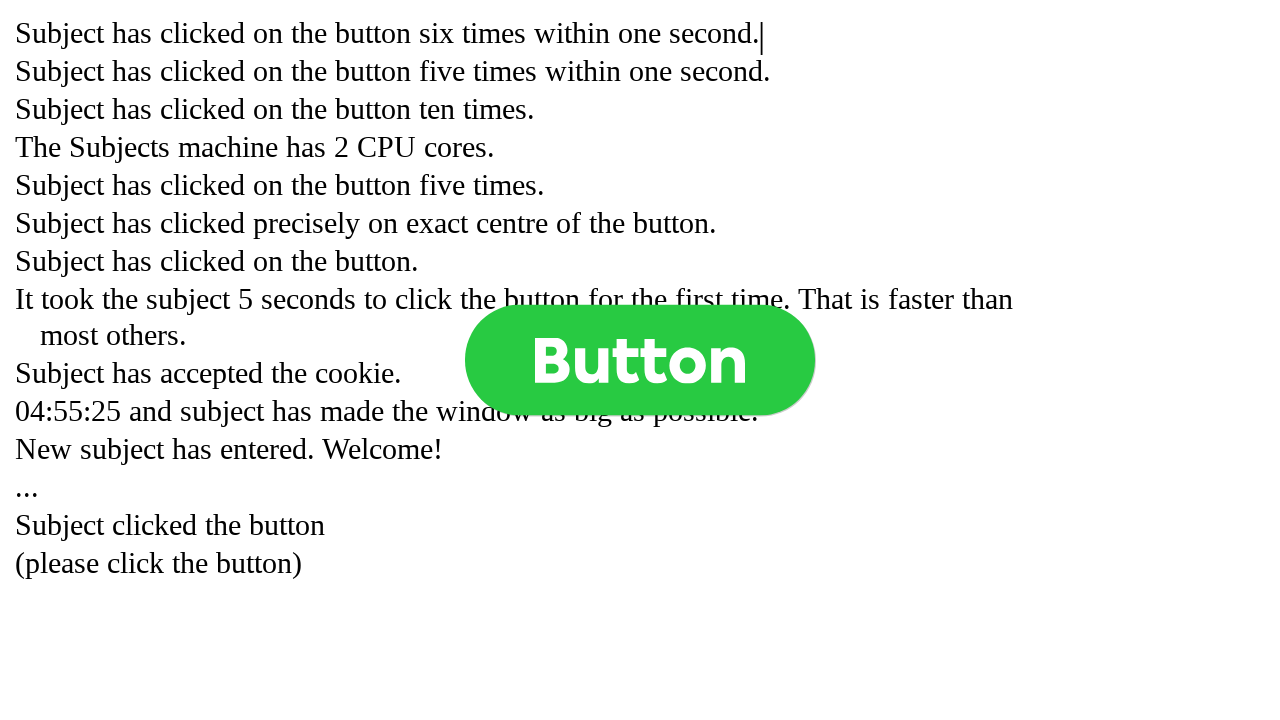

Clicked button (click 149 of 1000) at (640, 360) on .button >> nth=0
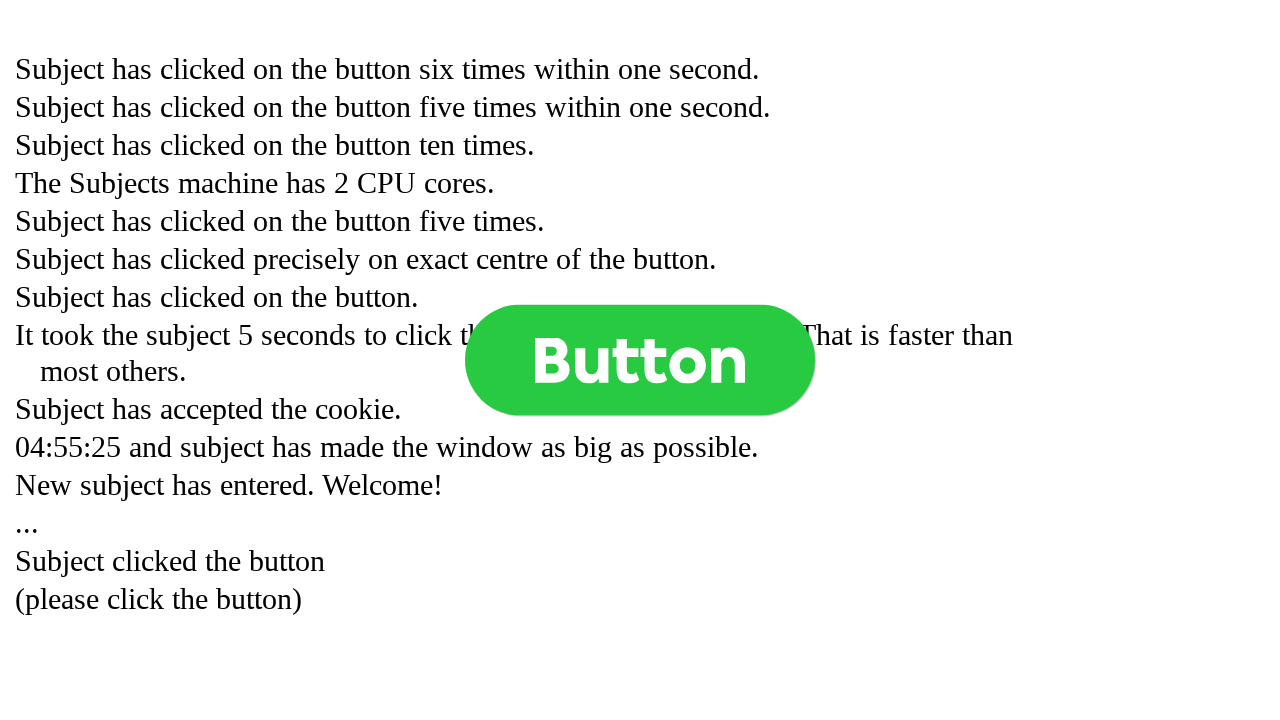

Clicked button (click 150 of 1000) at (640, 360) on .button >> nth=0
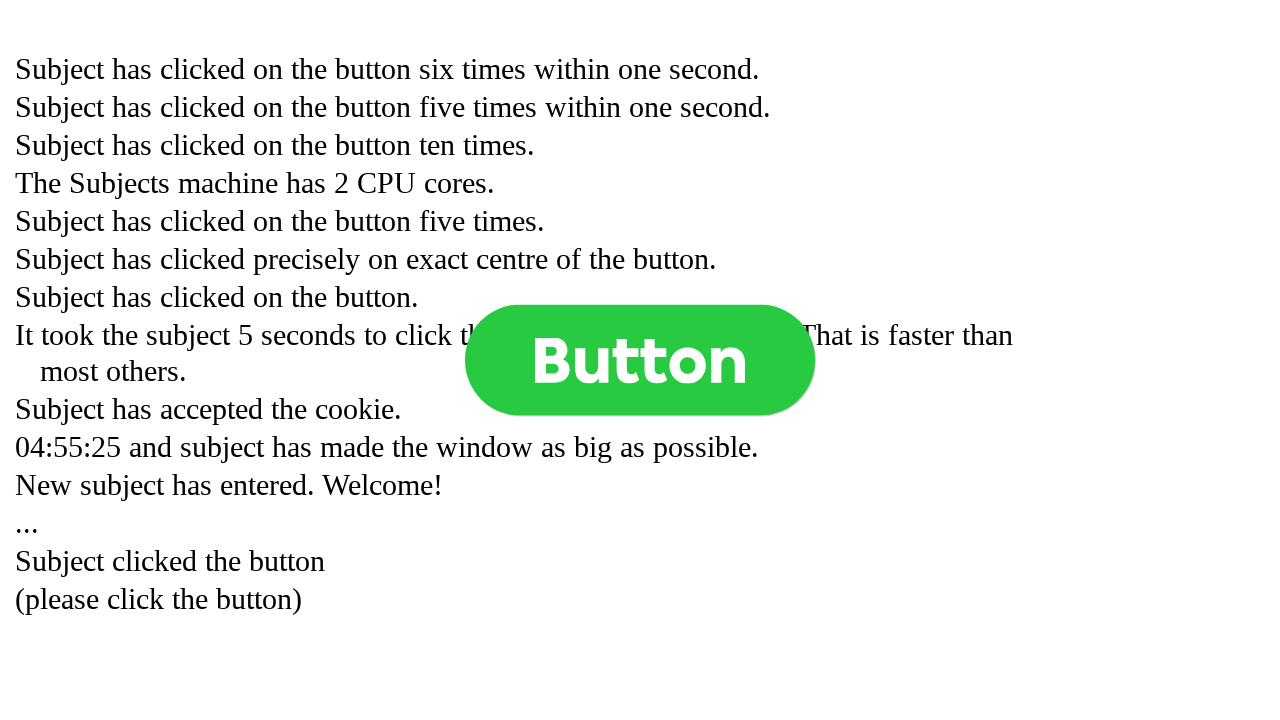

Clicked button (click 151 of 1000) at (640, 360) on .button >> nth=0
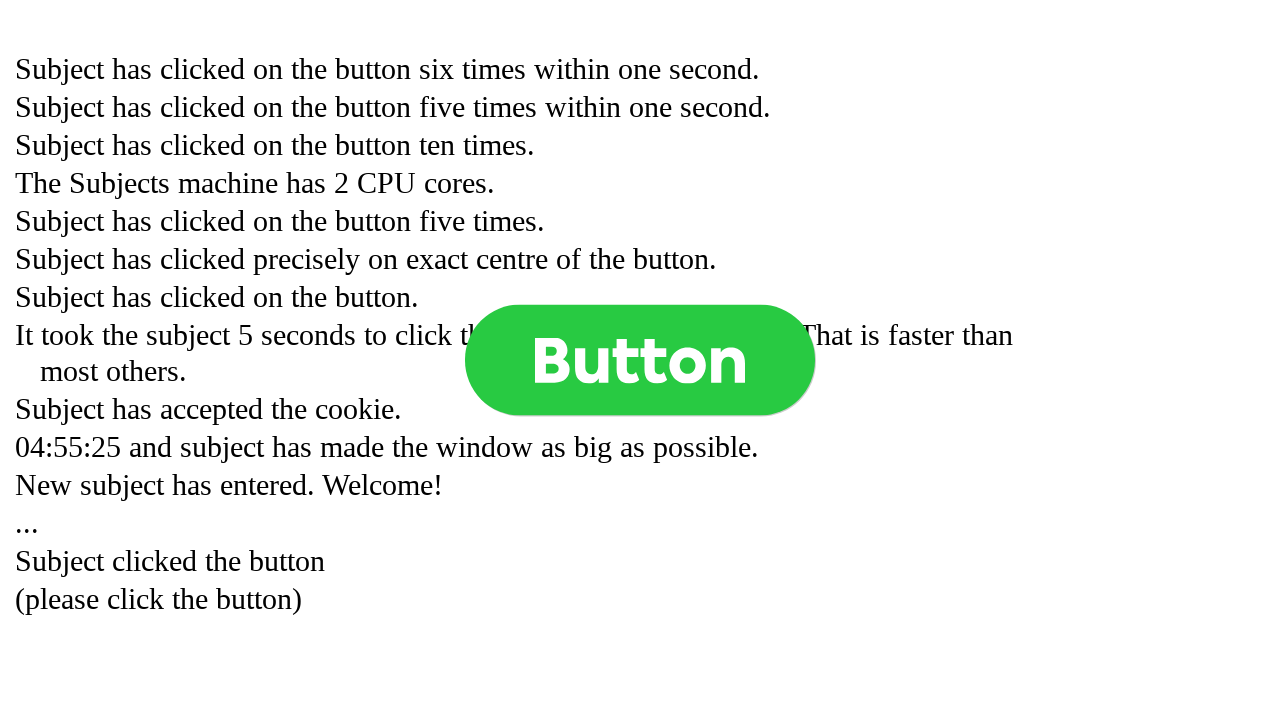

Clicked button (click 152 of 1000) at (640, 360) on .button >> nth=0
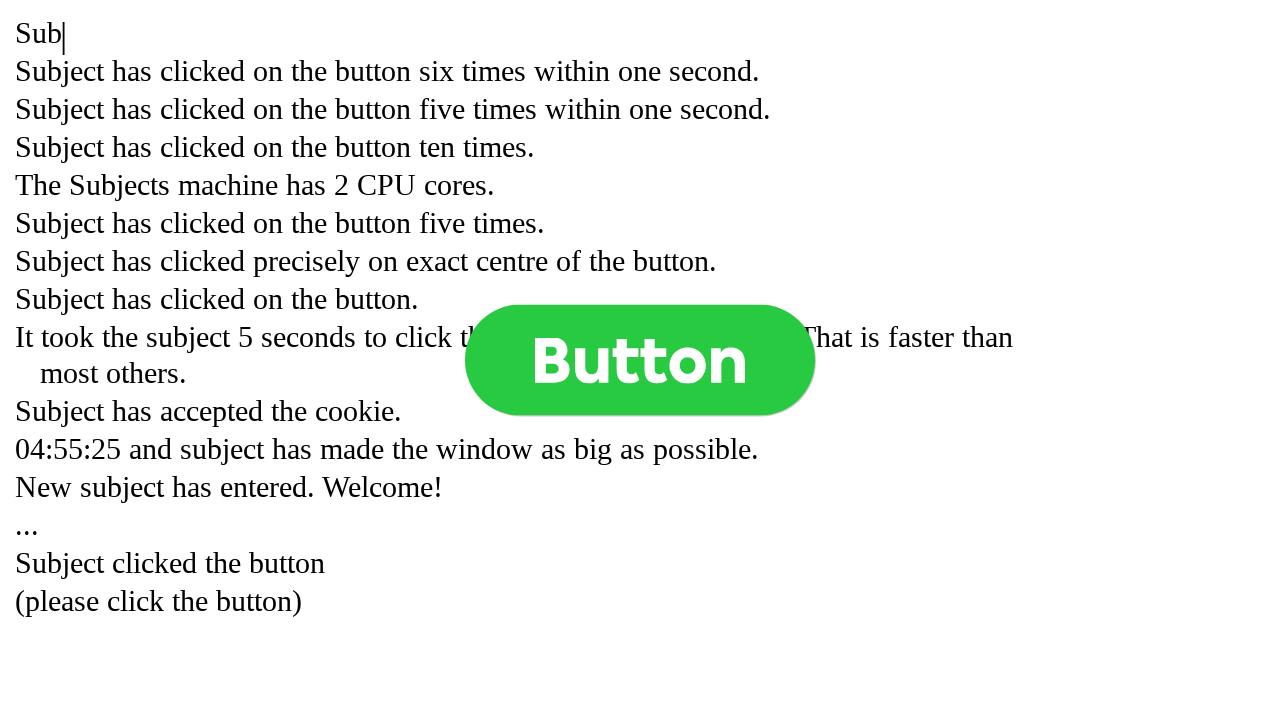

Clicked button (click 153 of 1000) at (640, 360) on .button >> nth=0
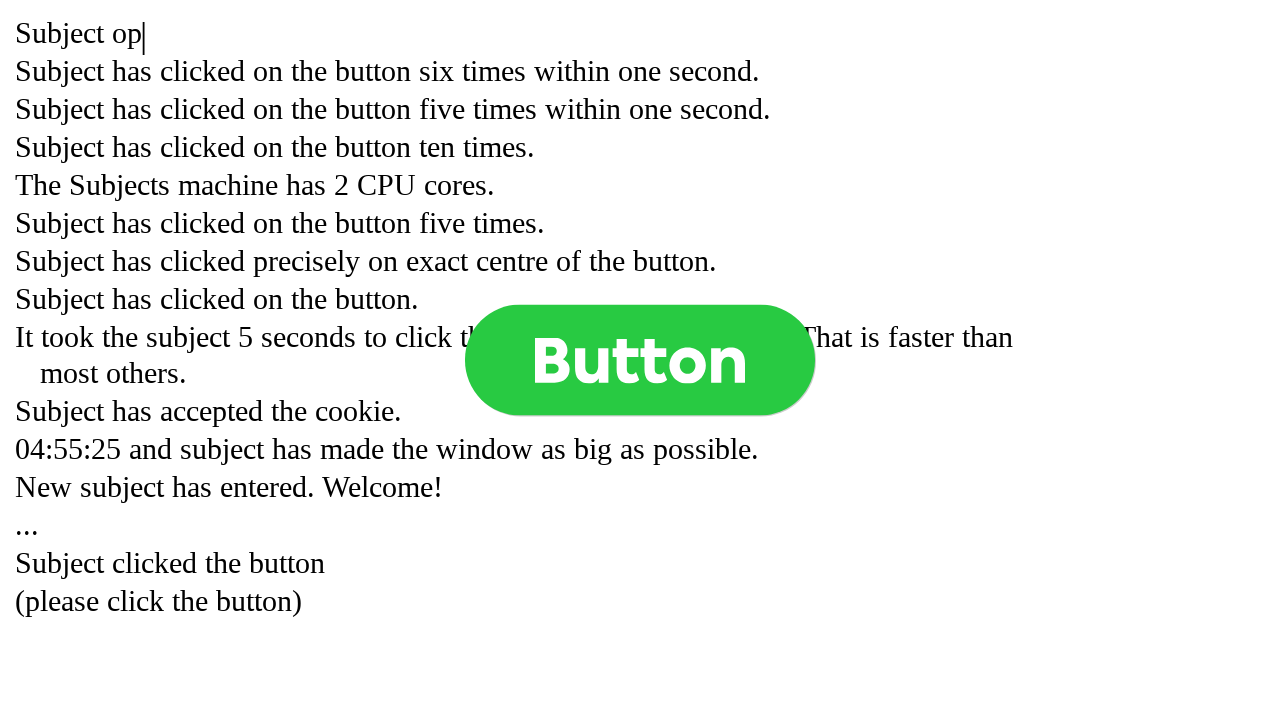

Clicked button (click 154 of 1000) at (640, 360) on .button >> nth=0
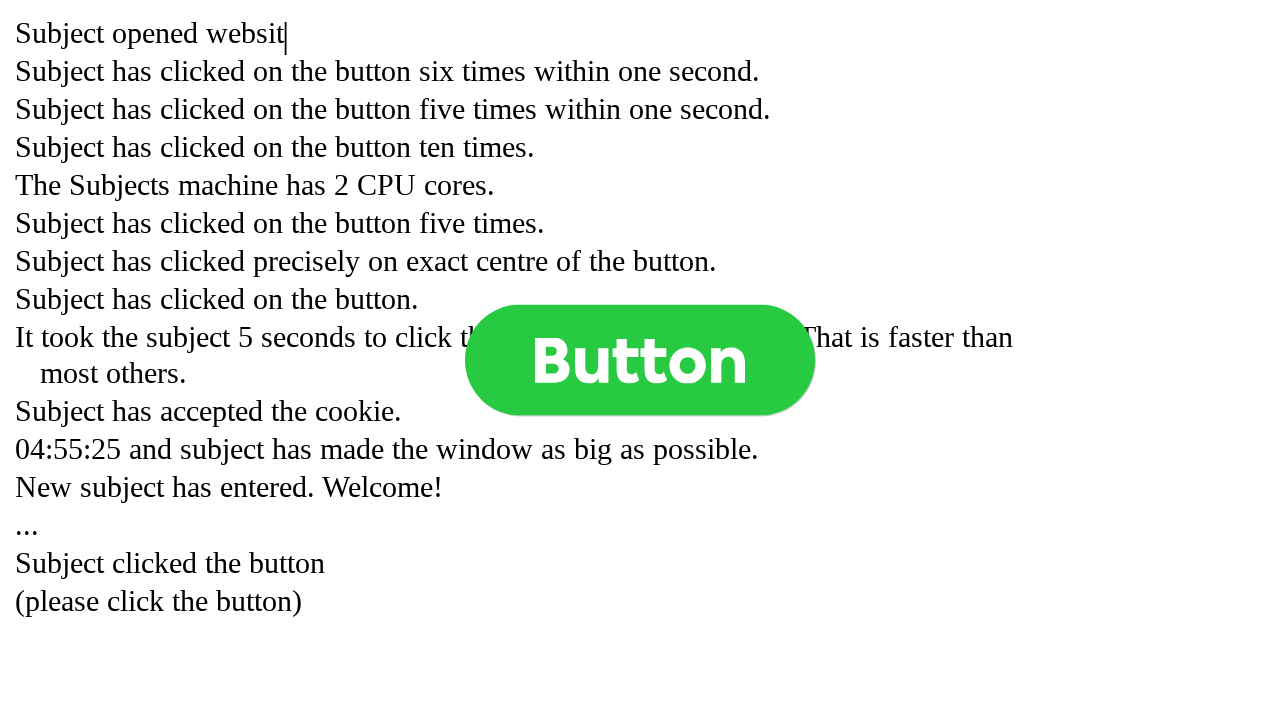

Clicked button (click 155 of 1000) at (640, 360) on .button >> nth=0
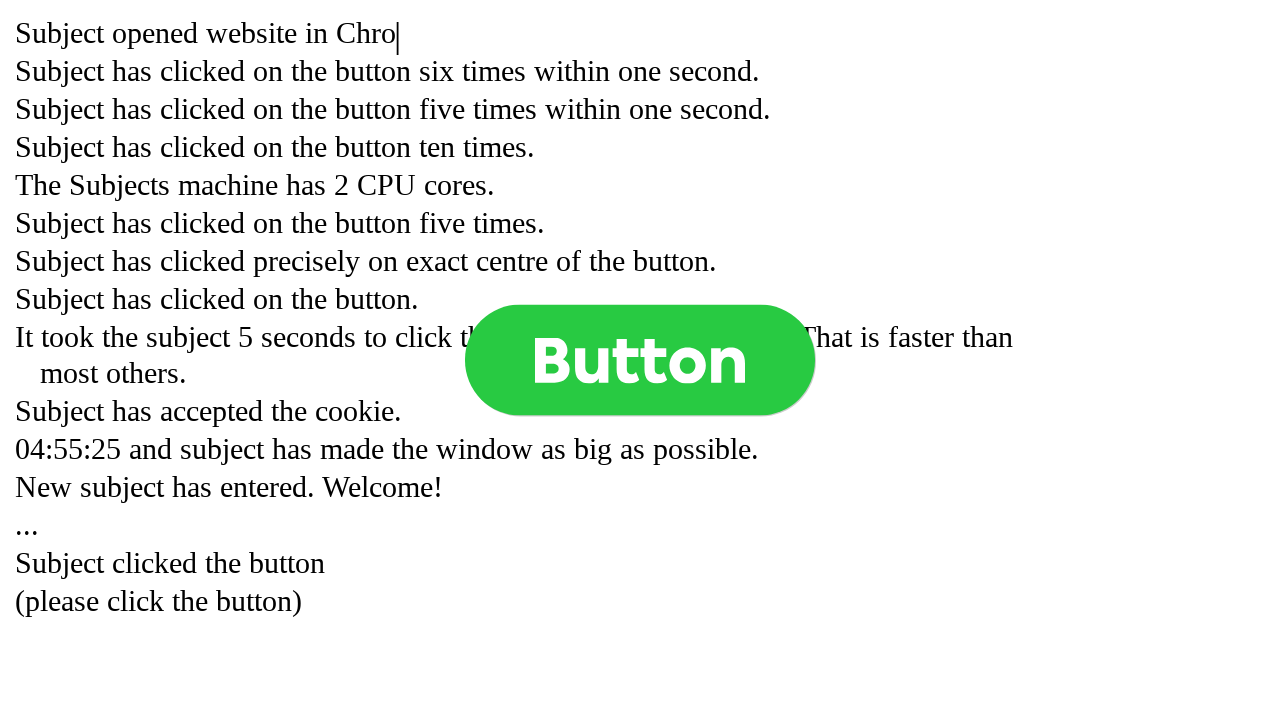

Clicked button (click 156 of 1000) at (640, 360) on .button >> nth=0
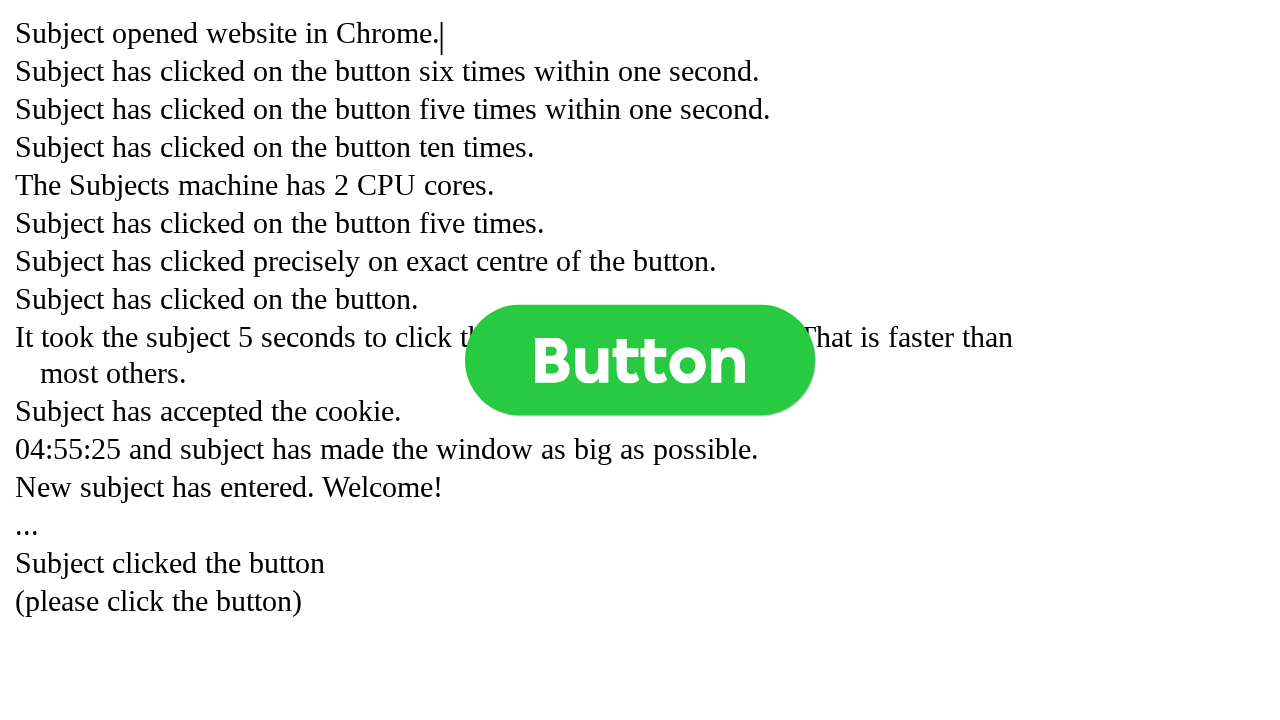

Clicked button (click 157 of 1000) at (640, 360) on .button >> nth=0
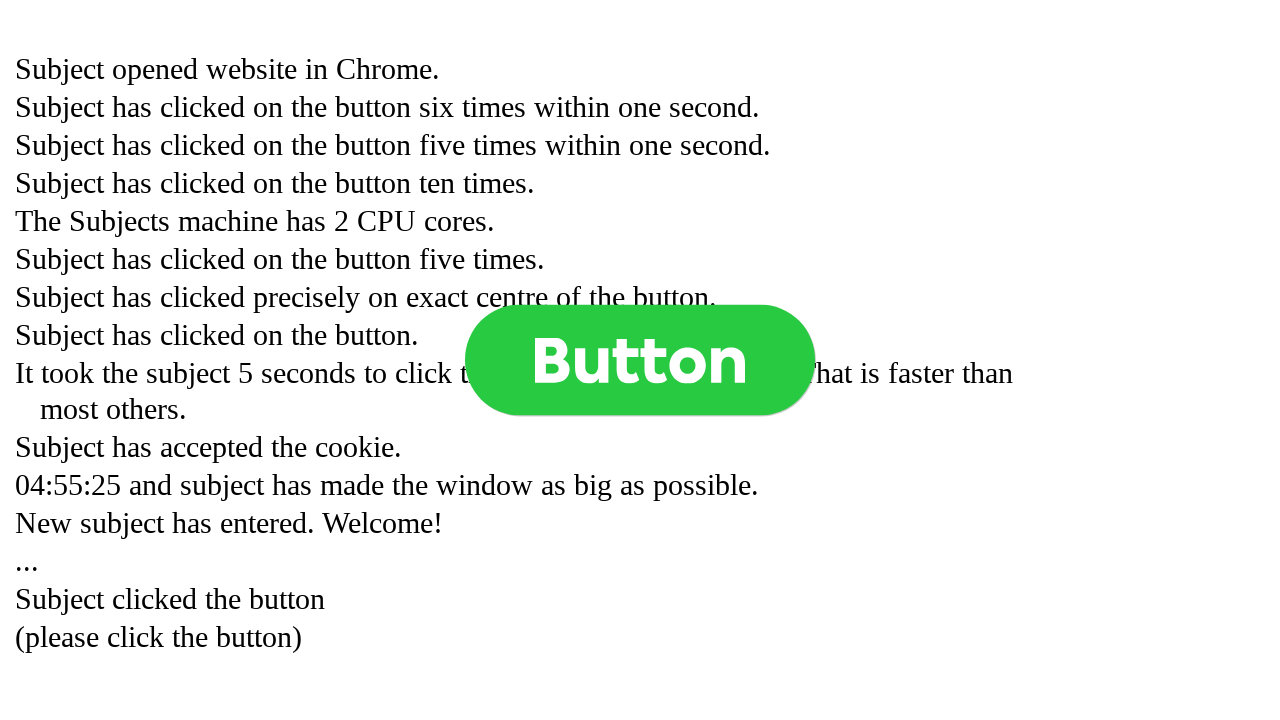

Clicked button (click 158 of 1000) at (640, 360) on .button >> nth=0
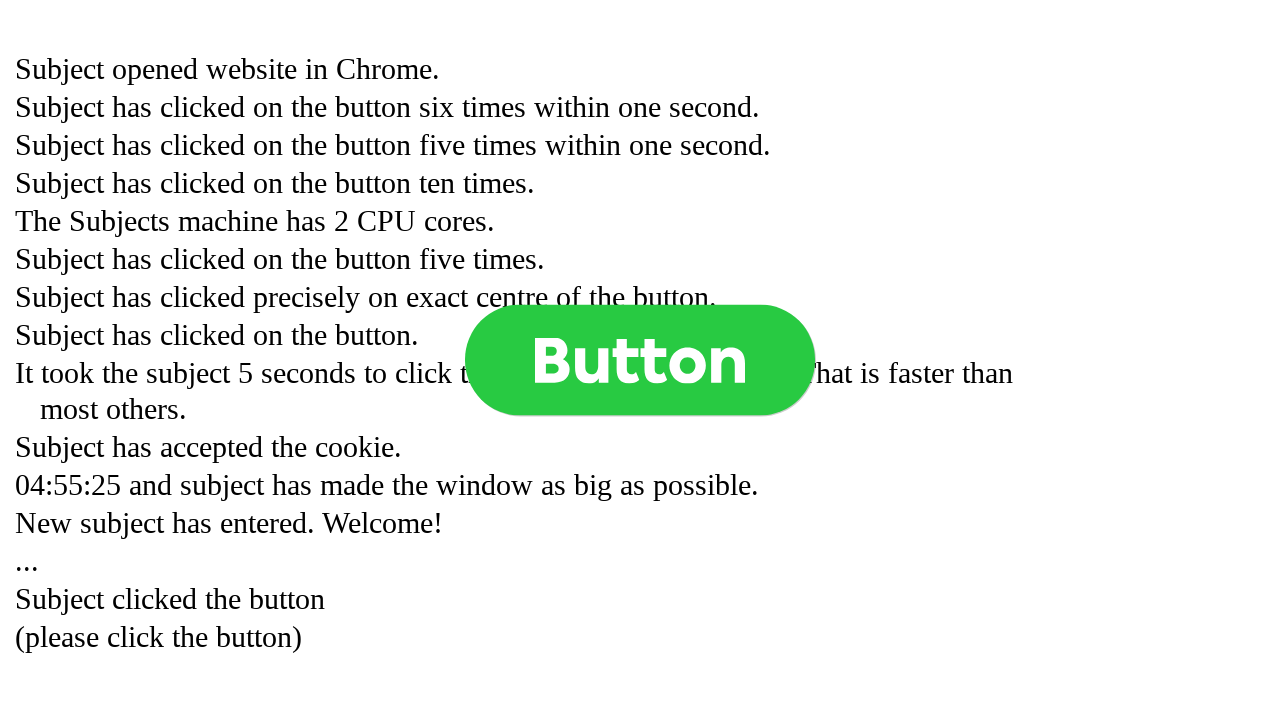

Clicked button (click 159 of 1000) at (640, 360) on .button >> nth=0
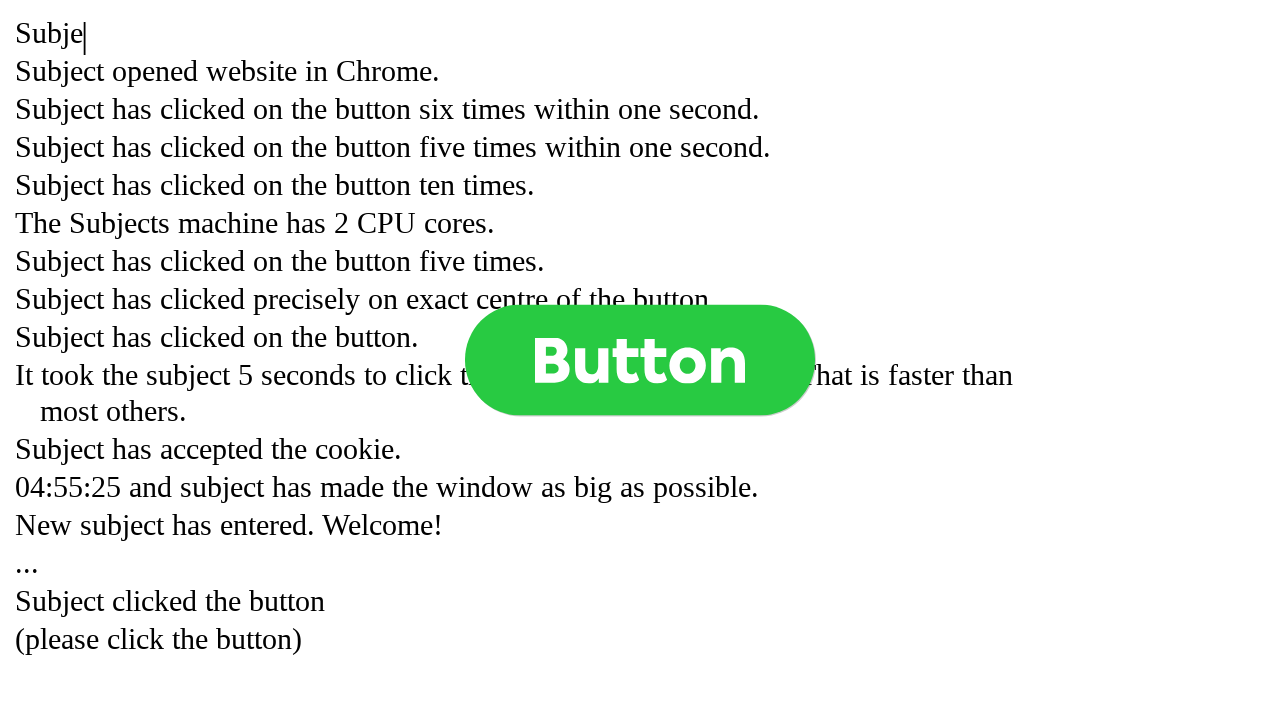

Clicked button (click 160 of 1000) at (640, 360) on .button >> nth=0
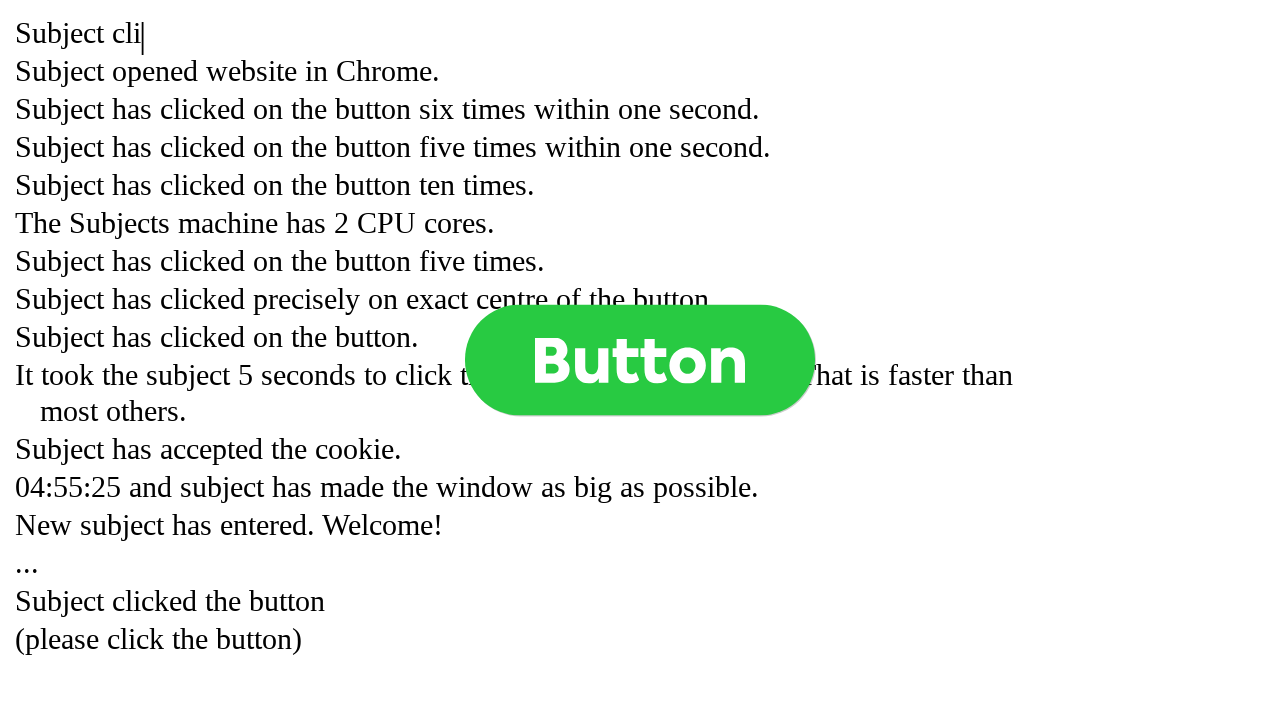

Clicked button (click 161 of 1000) at (640, 360) on .button >> nth=0
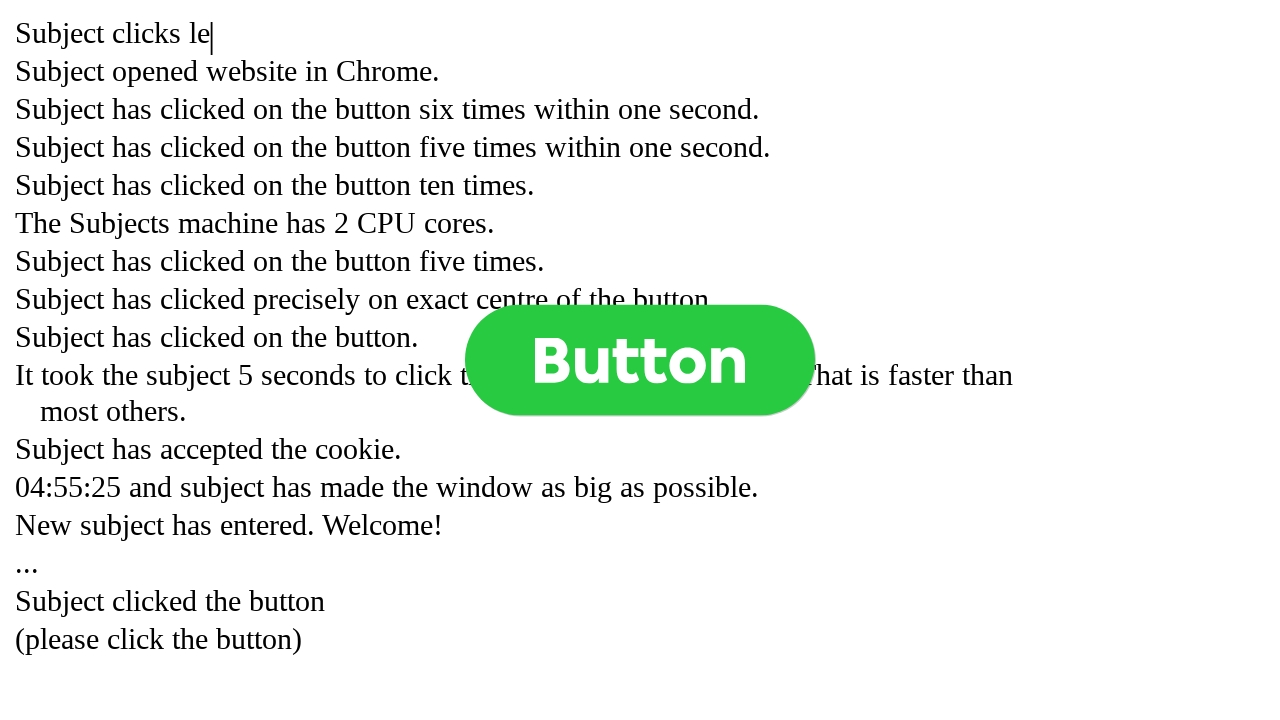

Clicked button (click 162 of 1000) at (640, 360) on .button >> nth=0
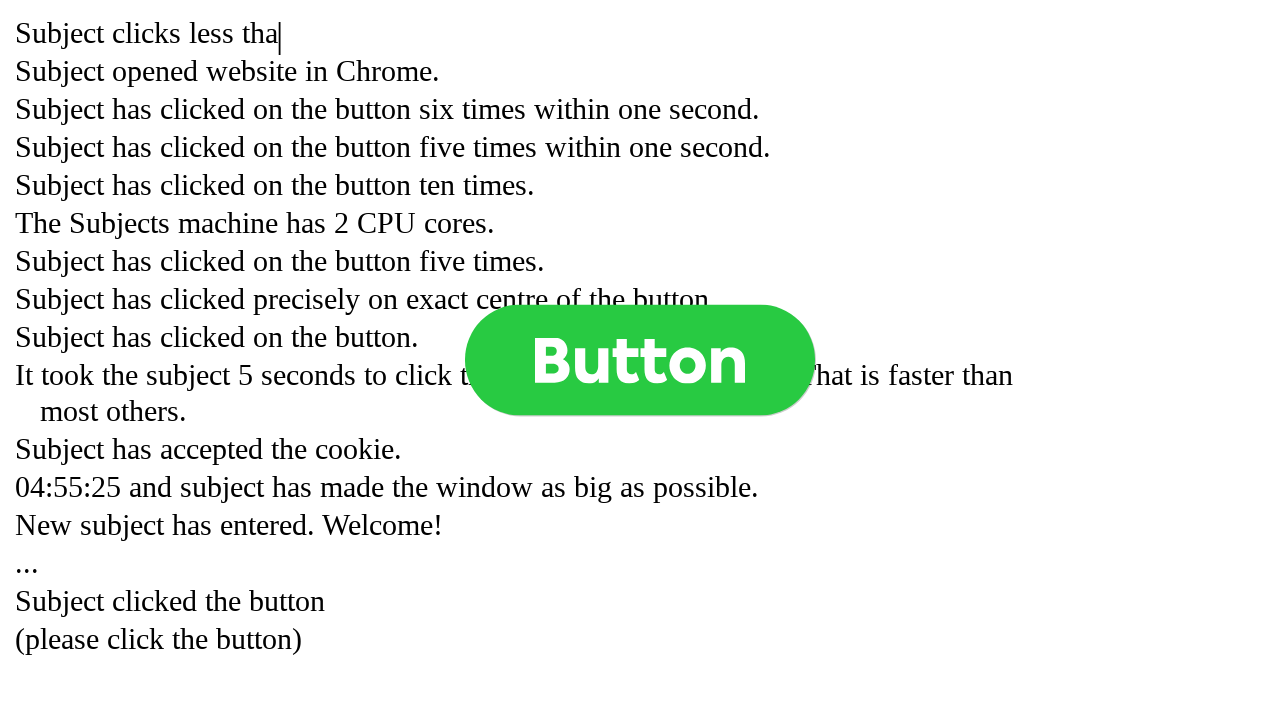

Clicked button (click 163 of 1000) at (640, 360) on .button >> nth=0
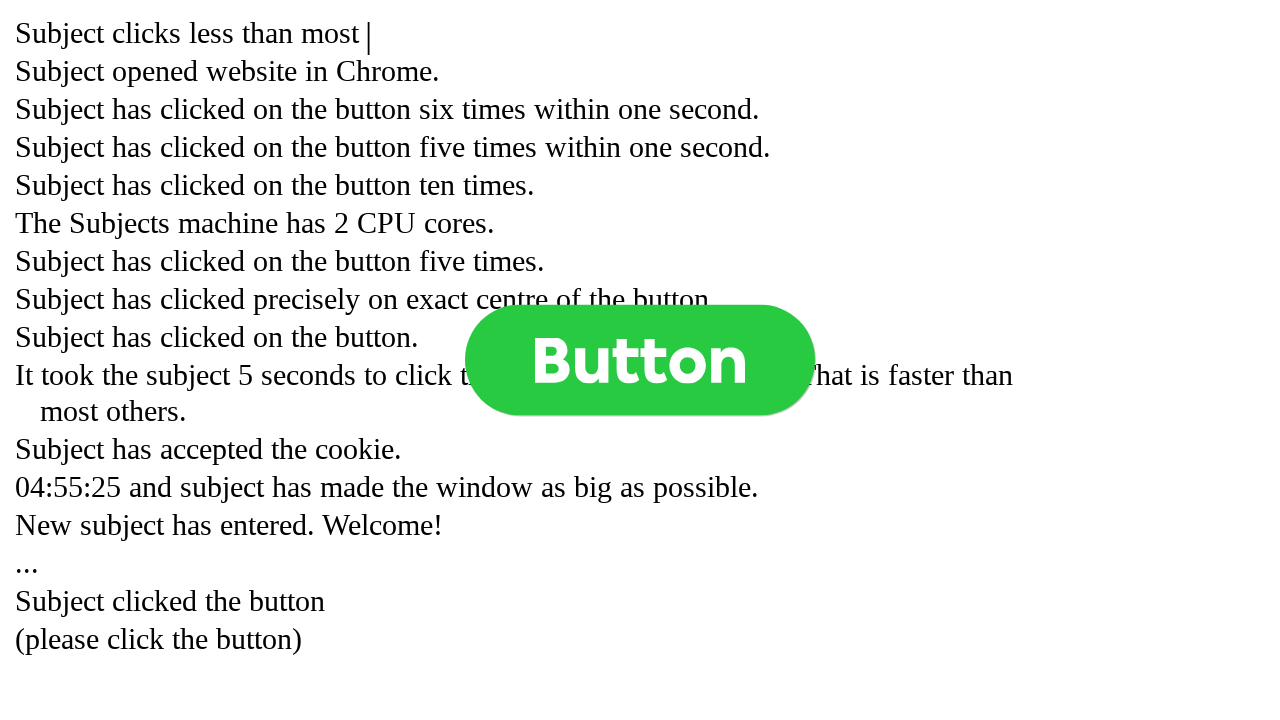

Clicked button (click 164 of 1000) at (640, 360) on .button >> nth=0
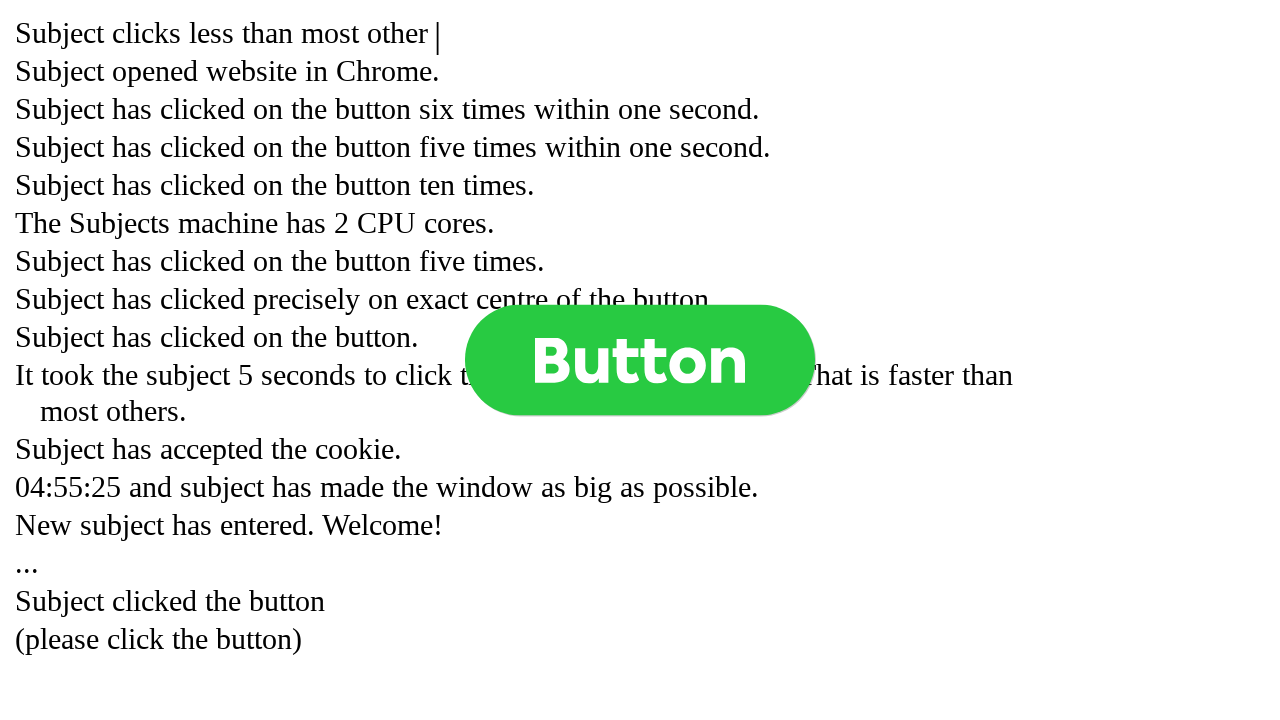

Clicked button (click 165 of 1000) at (640, 360) on .button >> nth=0
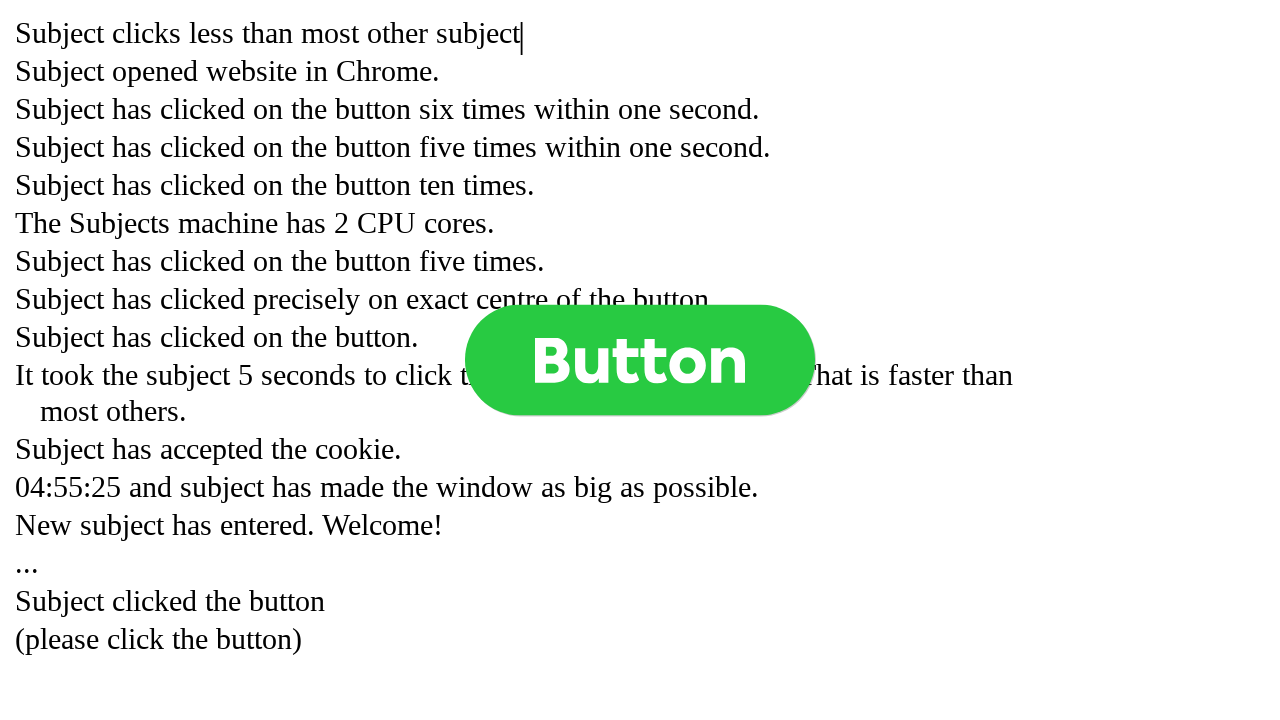

Clicked button (click 166 of 1000) at (640, 360) on .button >> nth=0
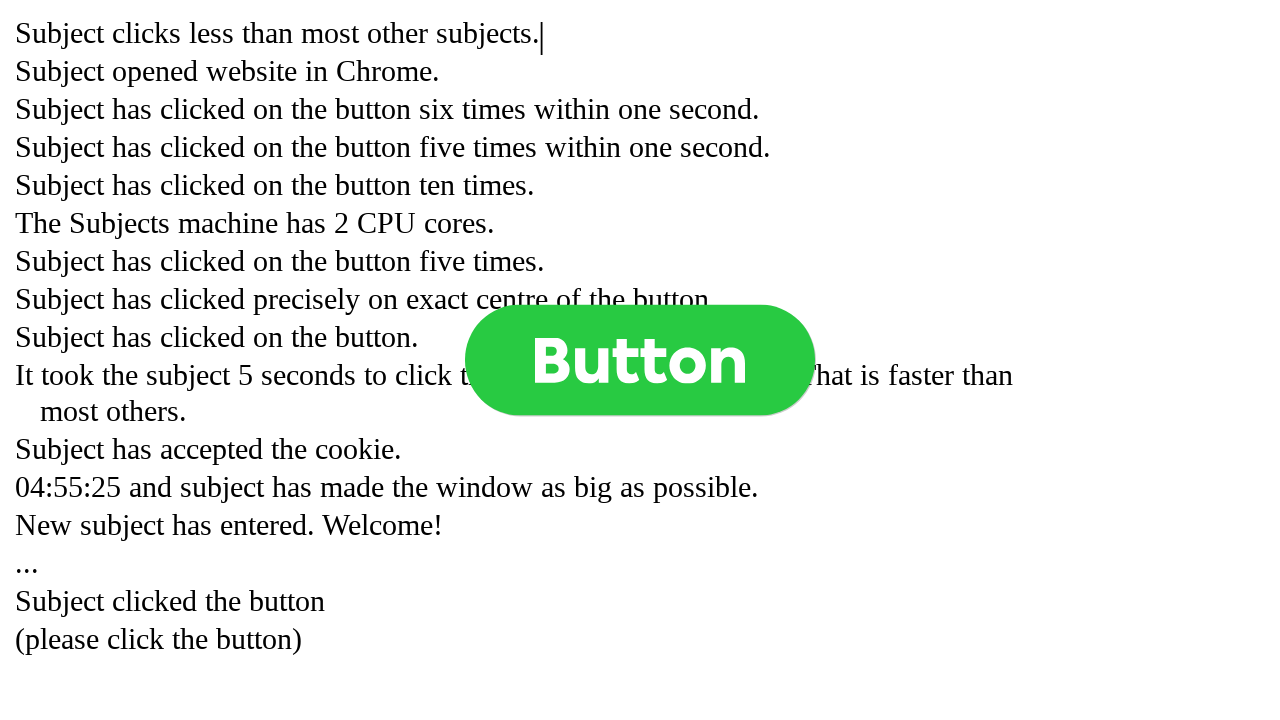

Clicked button (click 167 of 1000) at (640, 360) on .button >> nth=0
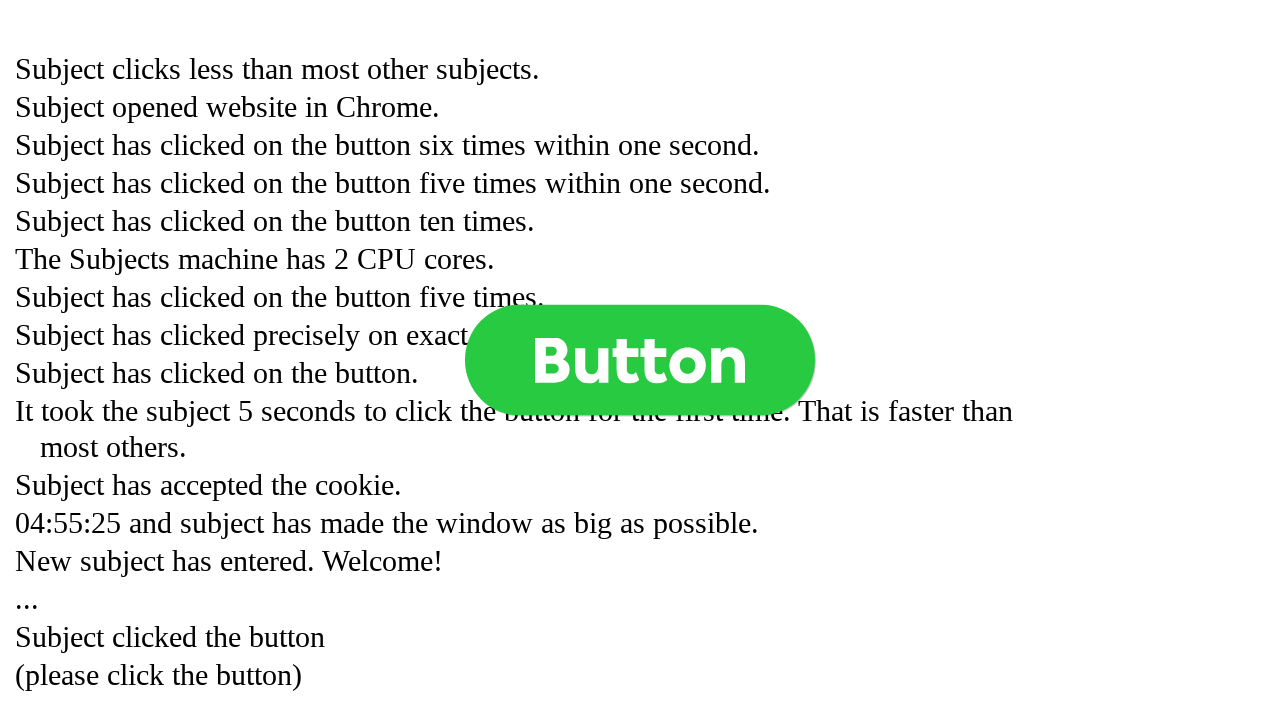

Clicked button (click 168 of 1000) at (640, 360) on .button >> nth=0
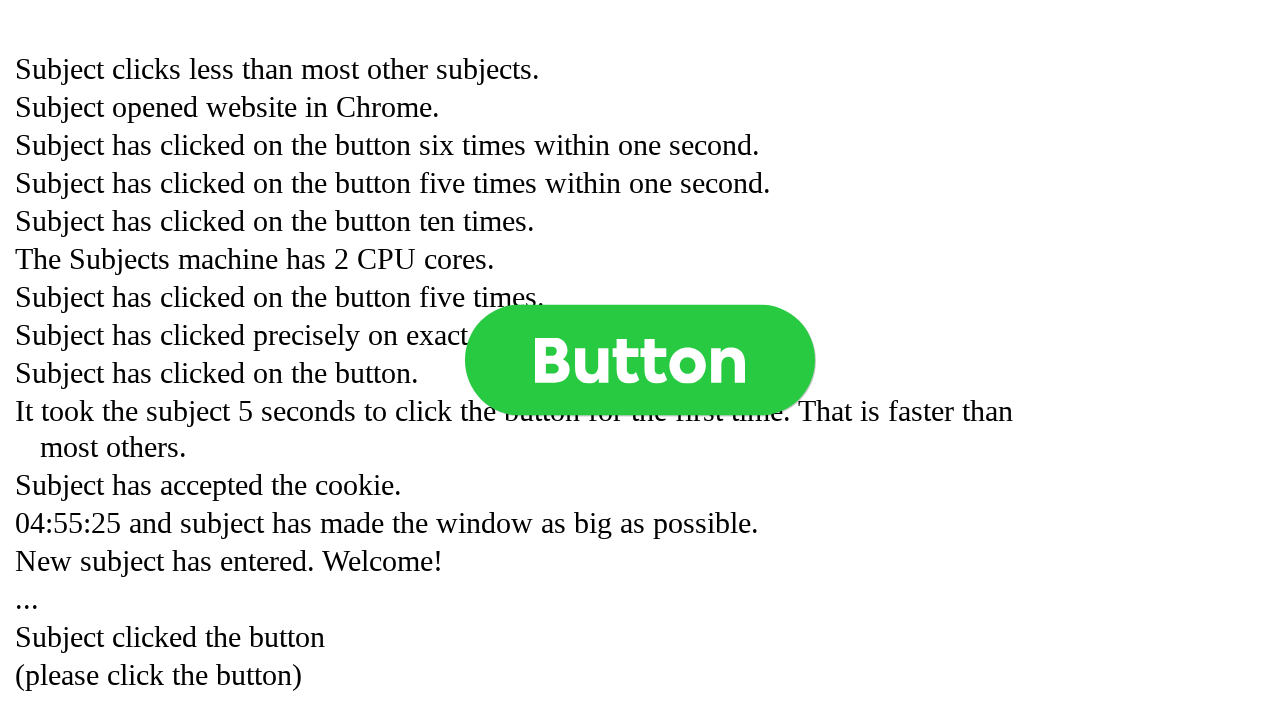

Clicked button (click 169 of 1000) at (640, 360) on .button >> nth=0
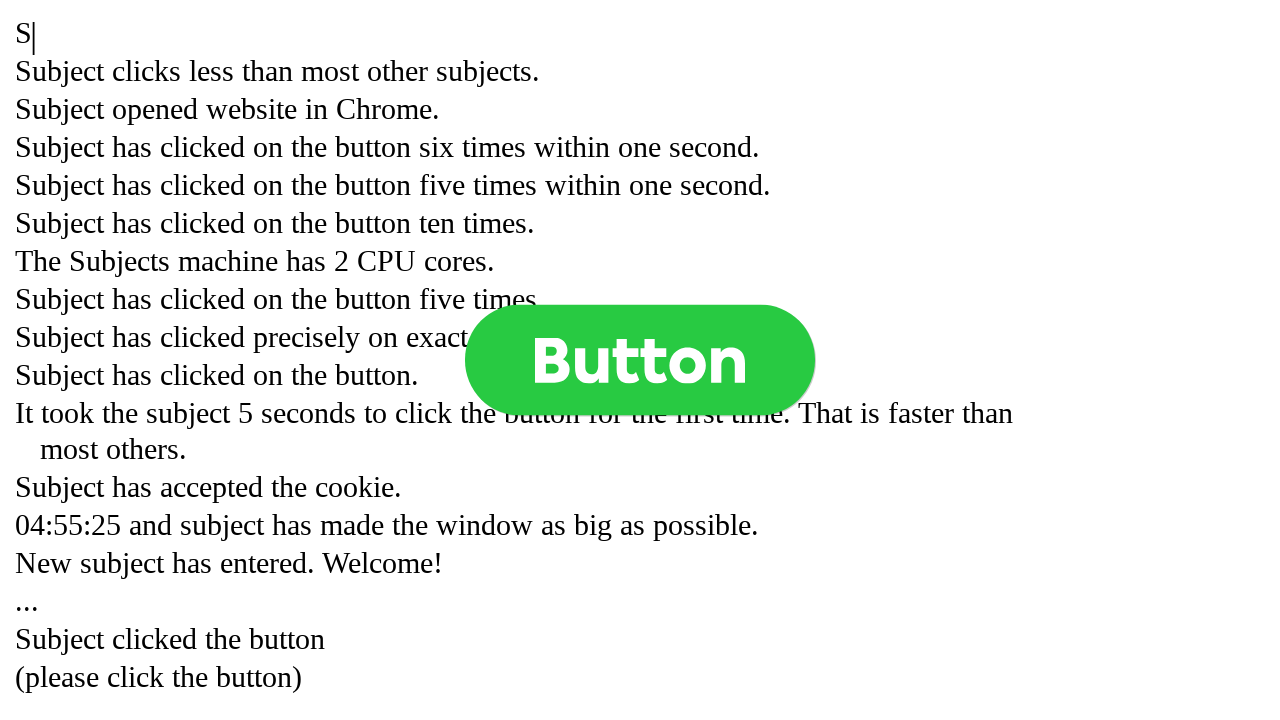

Clicked button (click 170 of 1000) at (640, 360) on .button >> nth=0
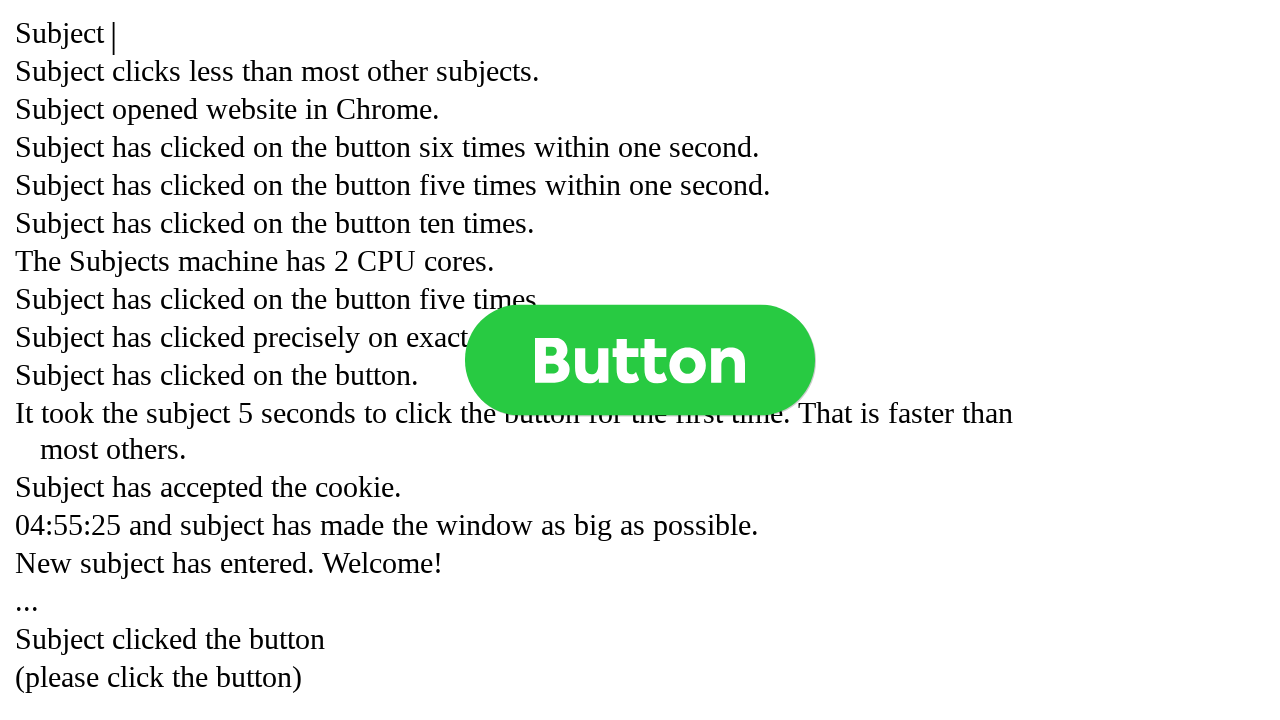

Clicked button (click 171 of 1000) at (640, 360) on .button >> nth=0
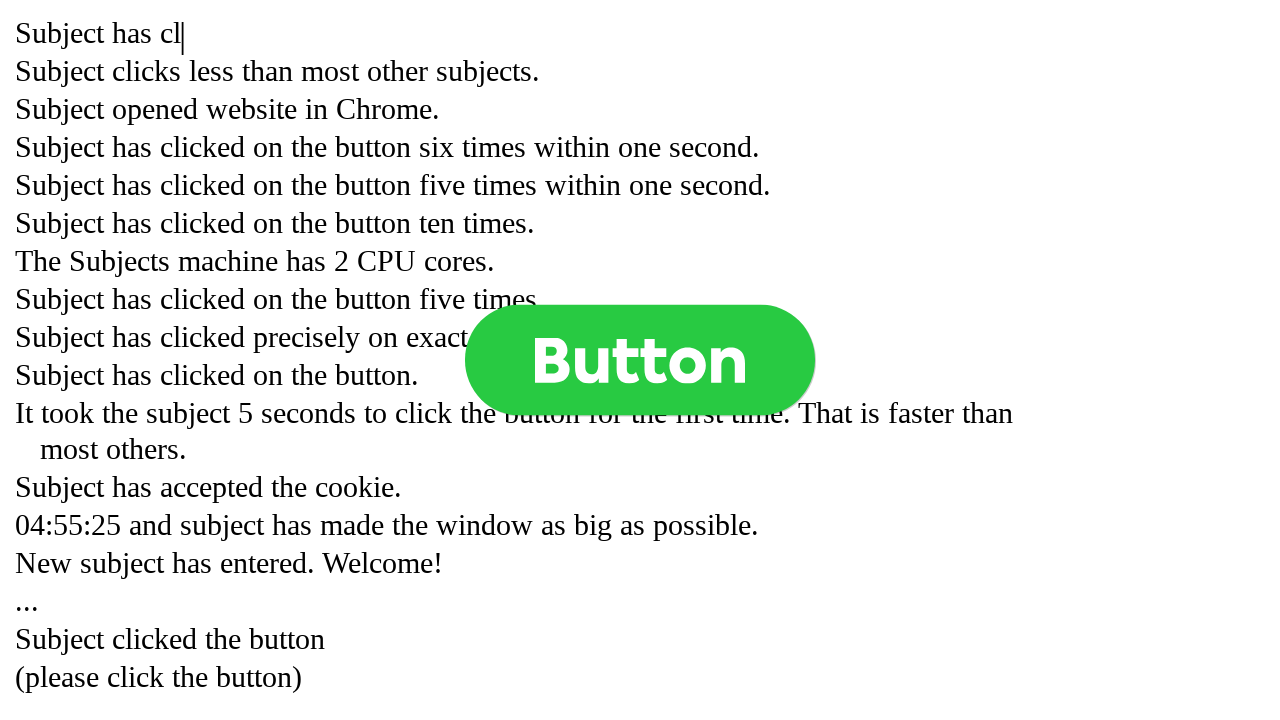

Clicked button (click 172 of 1000) at (640, 360) on .button >> nth=0
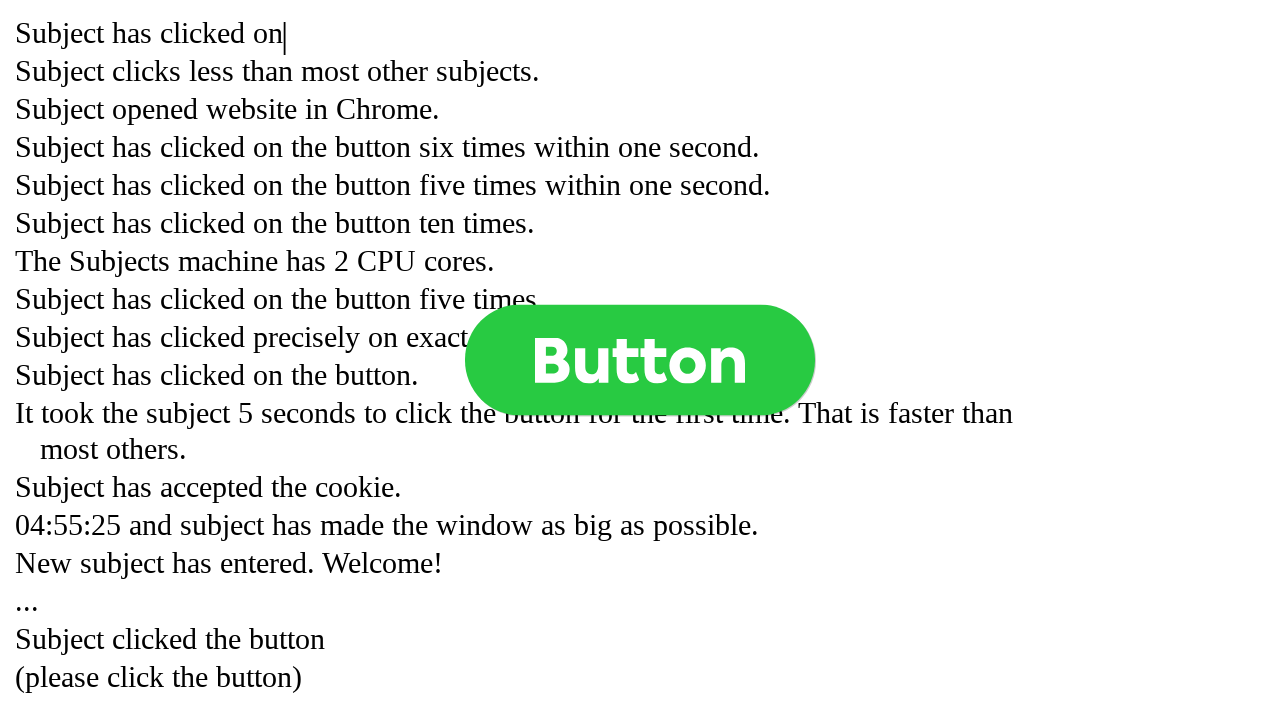

Clicked button (click 173 of 1000) at (640, 360) on .button >> nth=0
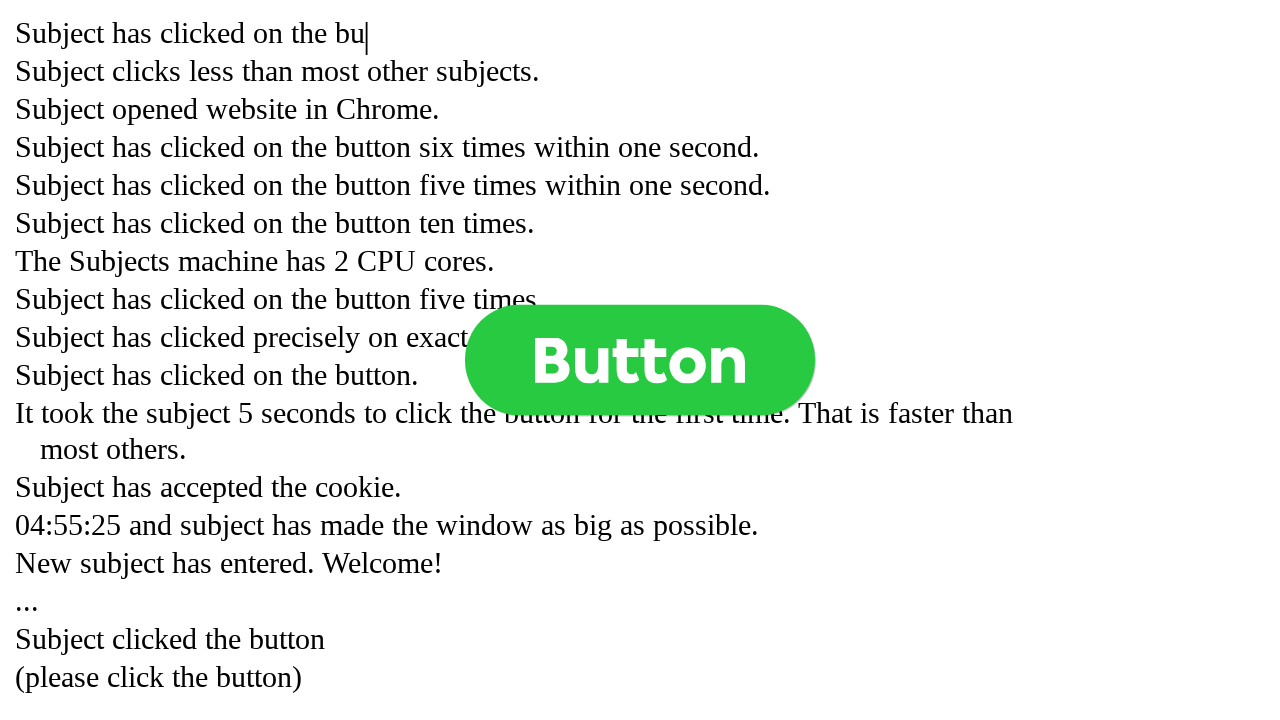

Clicked button (click 174 of 1000) at (640, 360) on .button >> nth=0
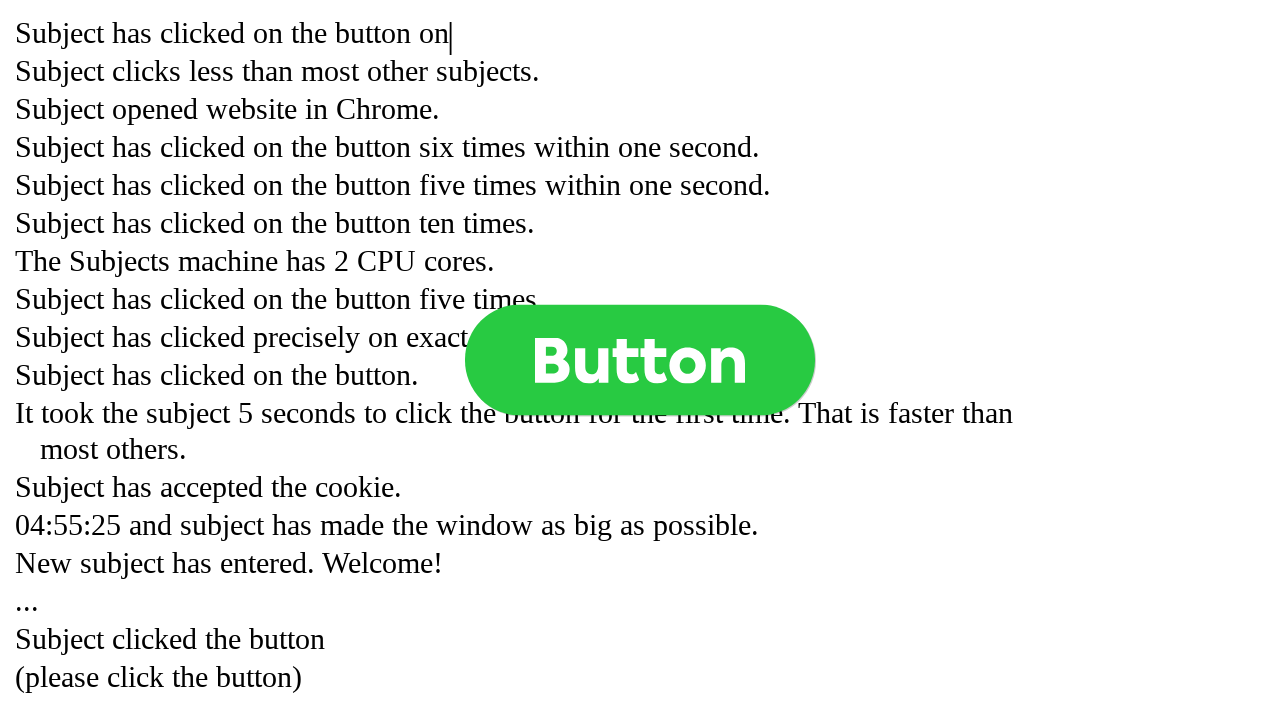

Clicked button (click 175 of 1000) at (640, 360) on .button >> nth=0
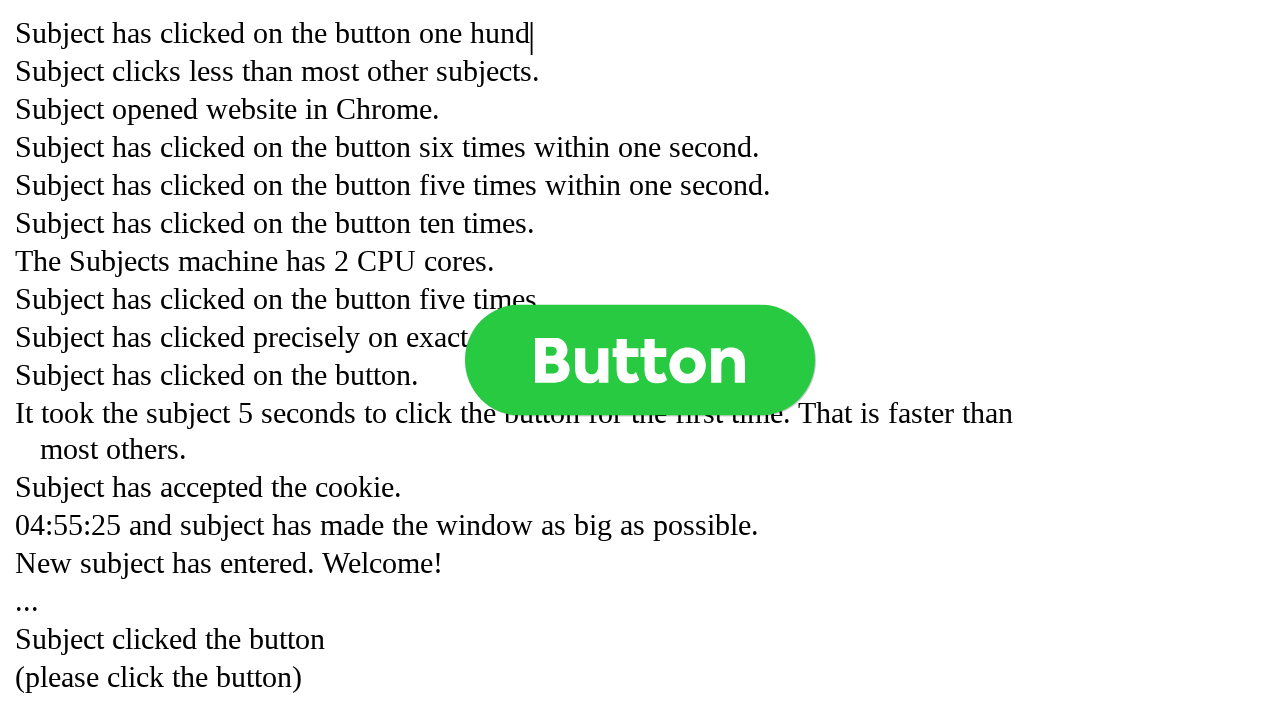

Clicked button (click 176 of 1000) at (640, 360) on .button >> nth=0
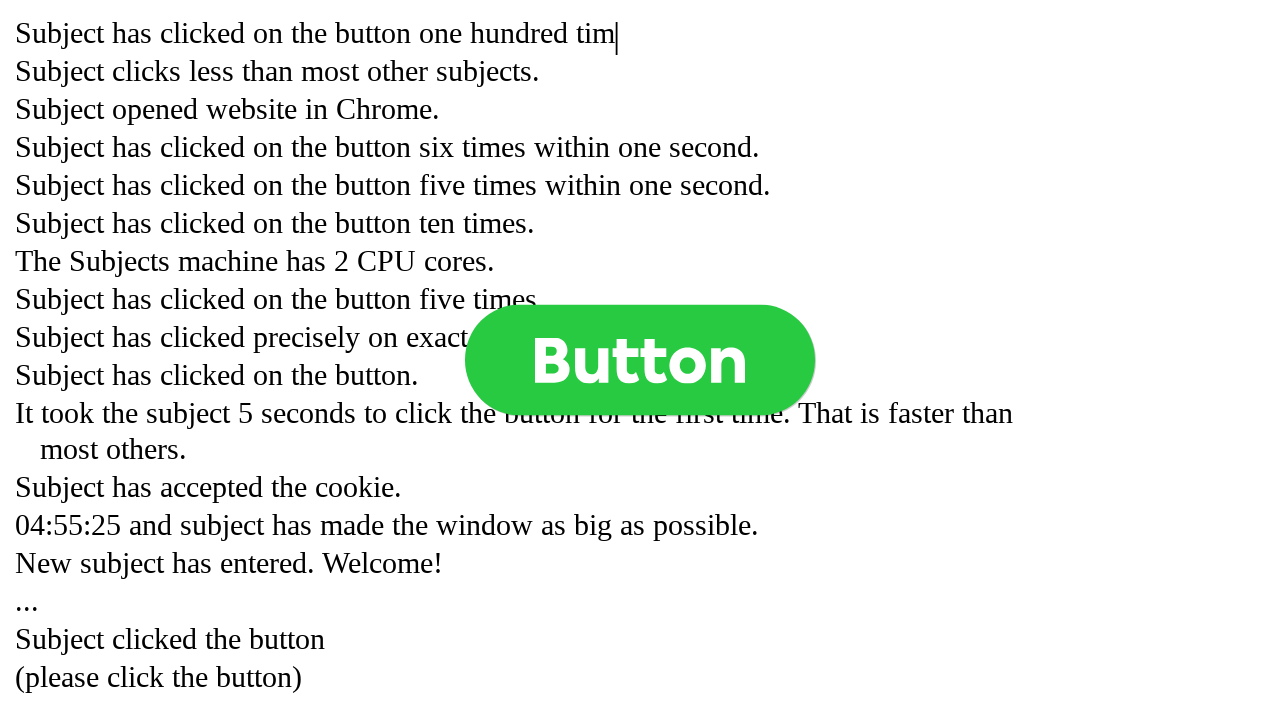

Clicked button (click 177 of 1000) at (640, 360) on .button >> nth=0
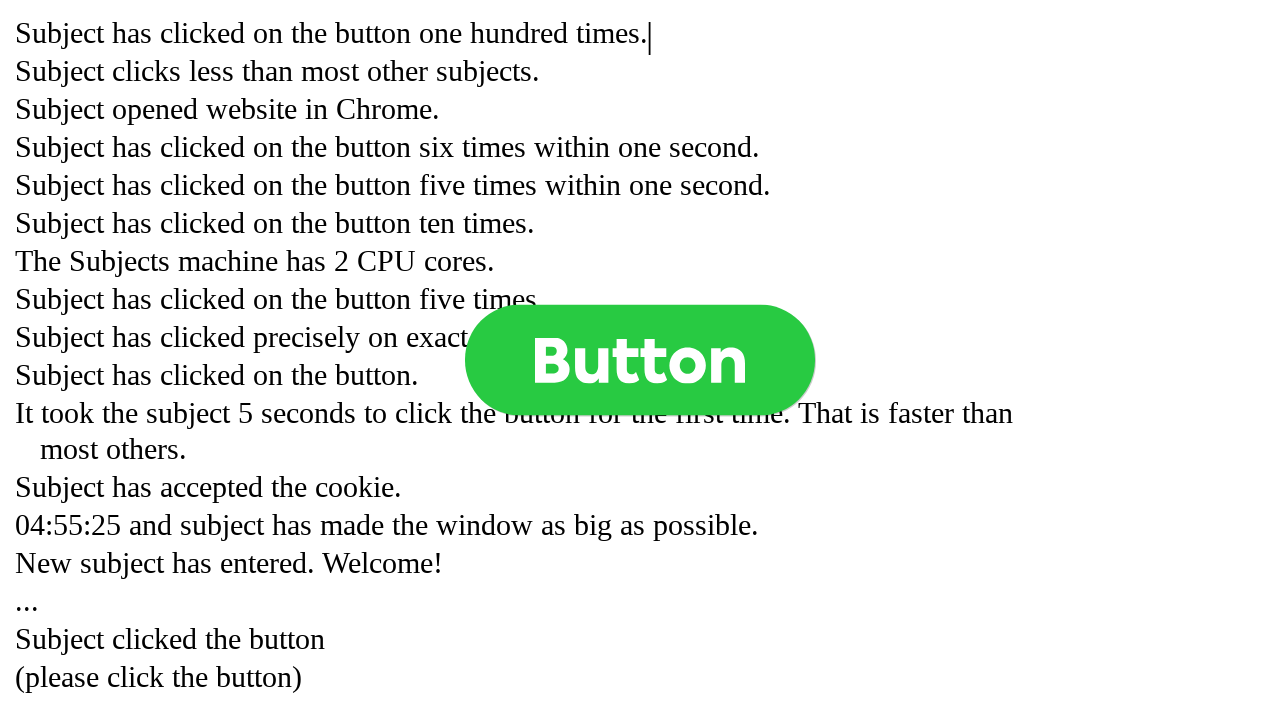

Clicked button (click 178 of 1000) at (640, 360) on .button >> nth=0
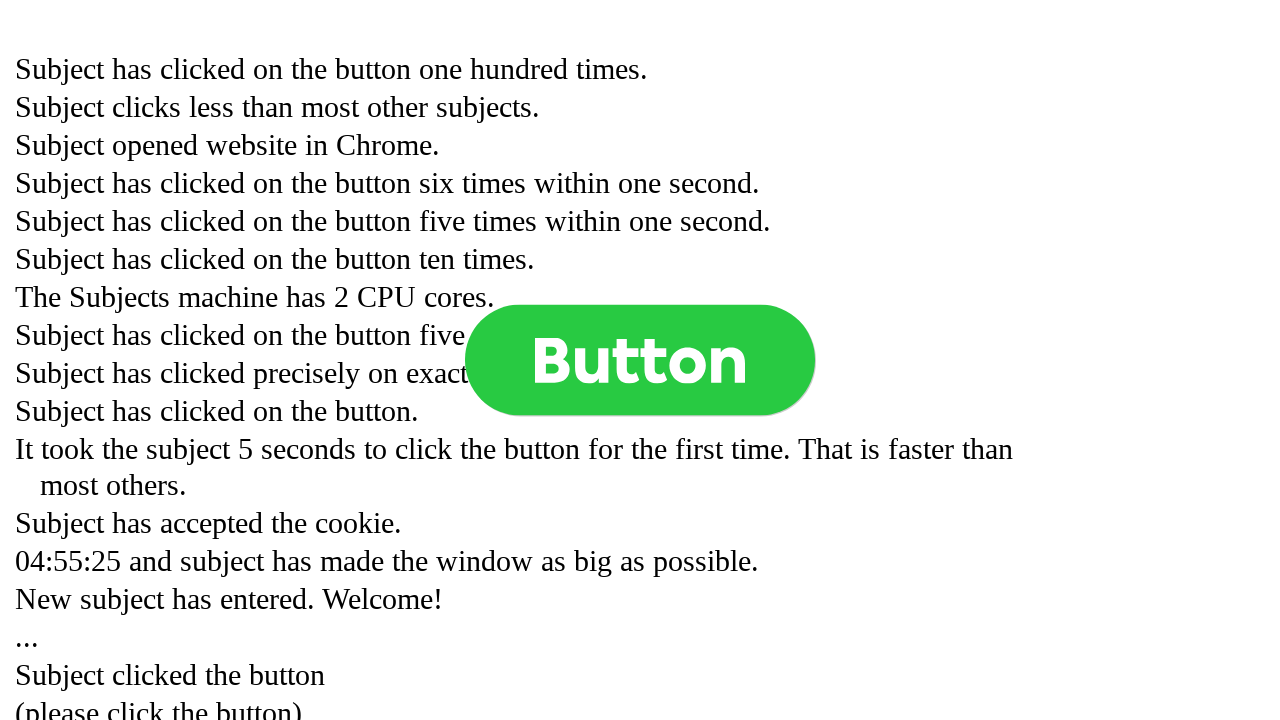

Clicked button (click 179 of 1000) at (640, 360) on .button >> nth=0
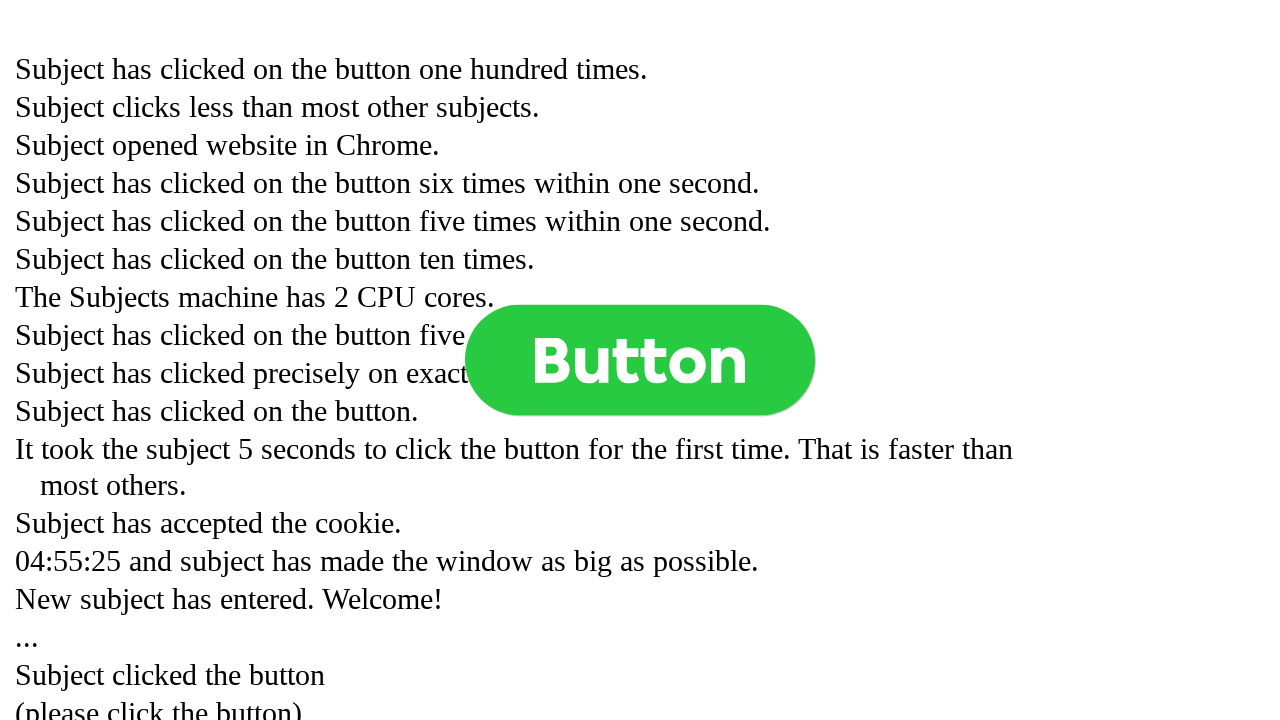

Clicked button (click 180 of 1000) at (640, 360) on .button >> nth=0
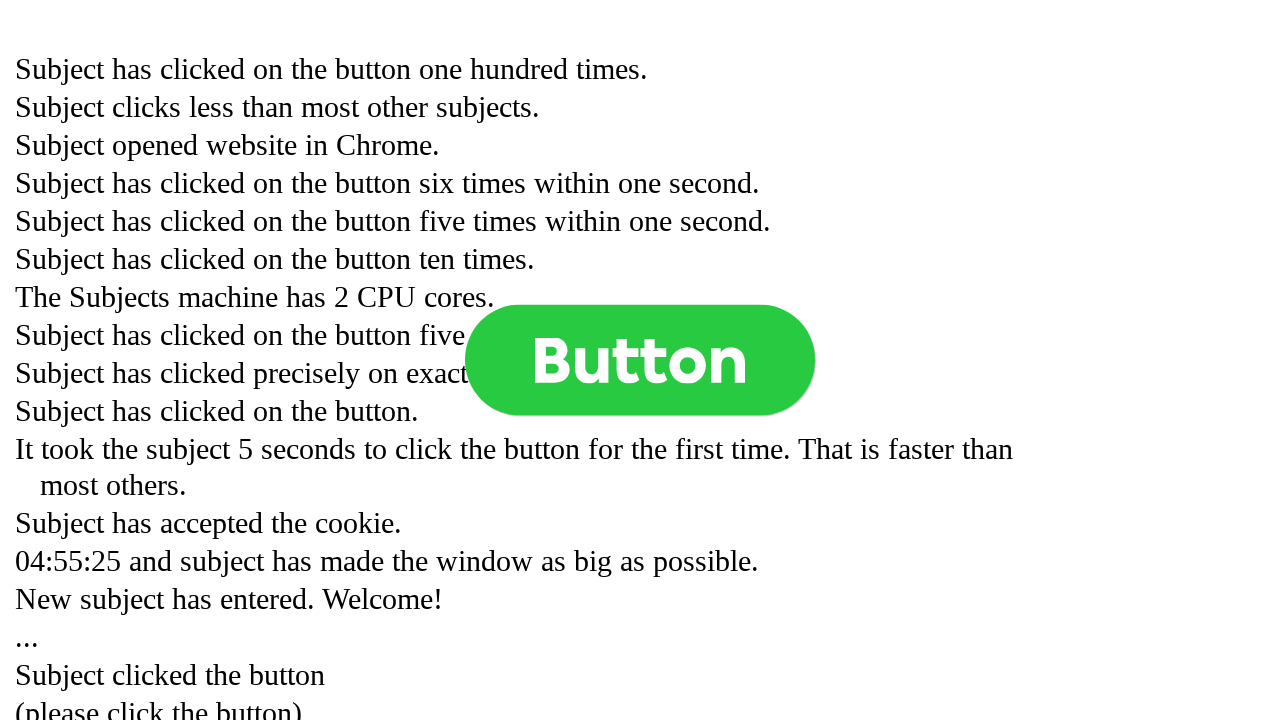

Clicked button (click 181 of 1000) at (640, 360) on .button >> nth=0
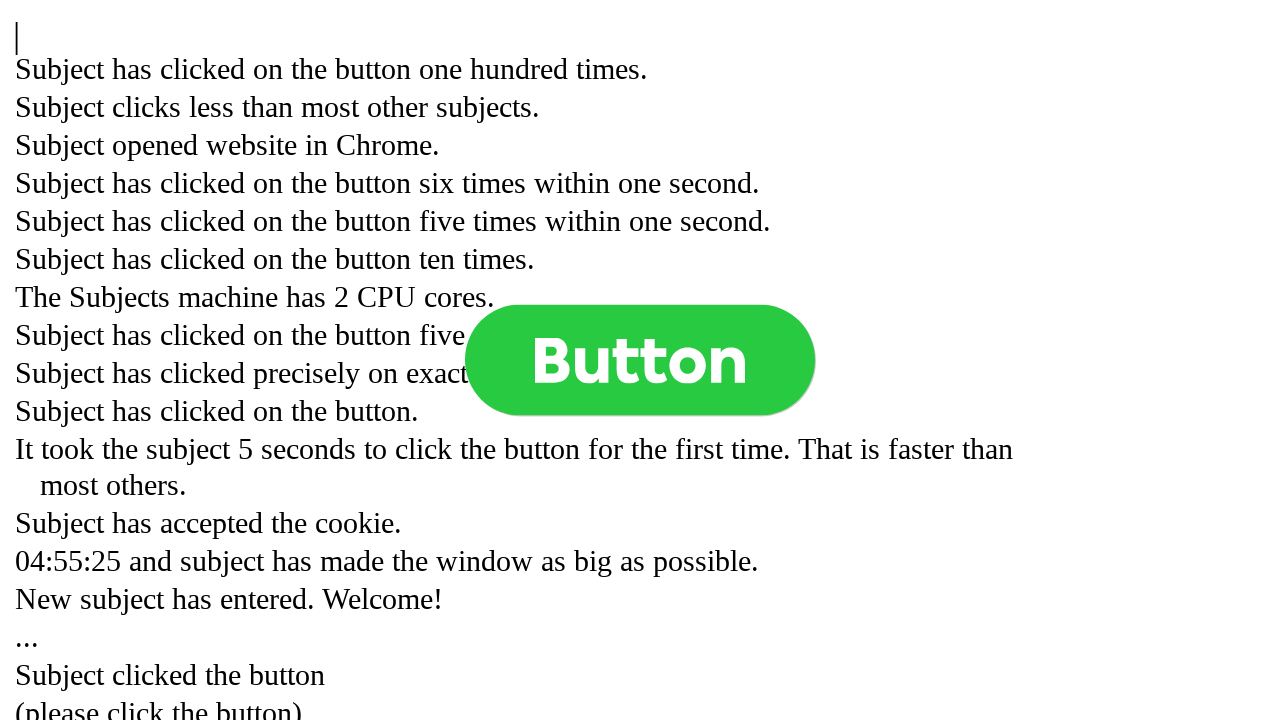

Clicked button (click 182 of 1000) at (640, 360) on .button >> nth=0
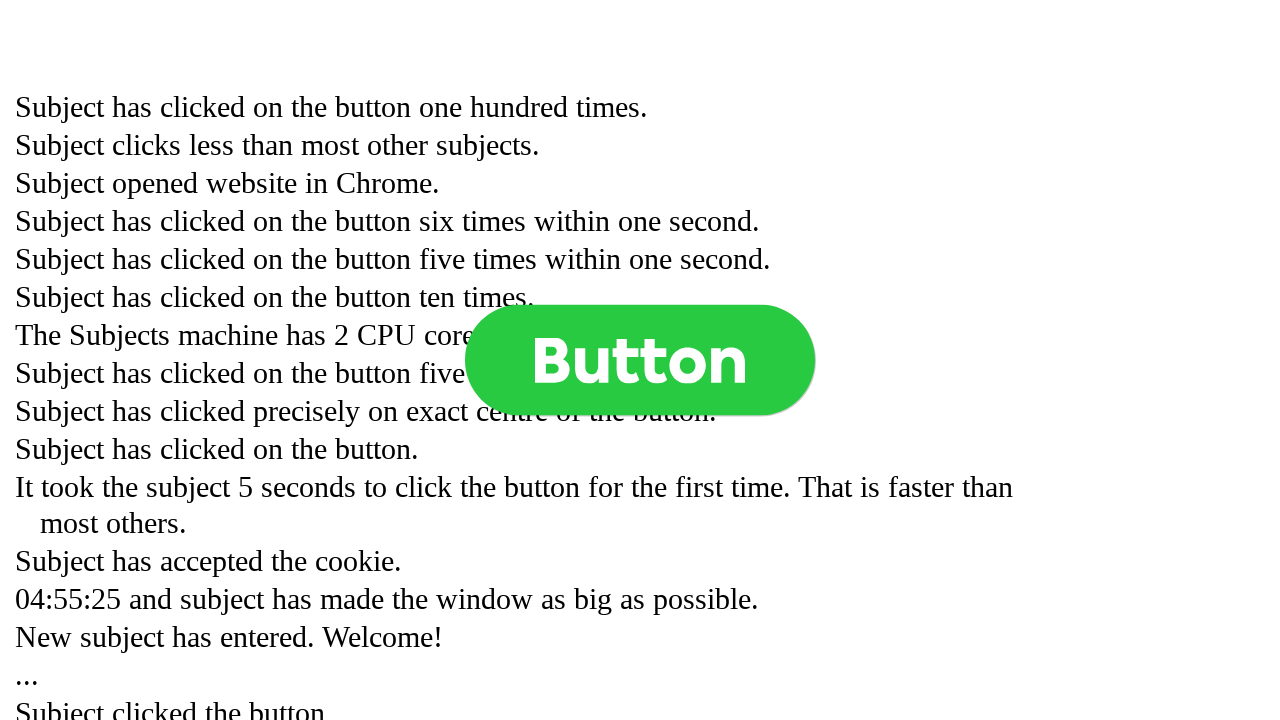

Clicked button (click 183 of 1000) at (640, 360) on .button >> nth=0
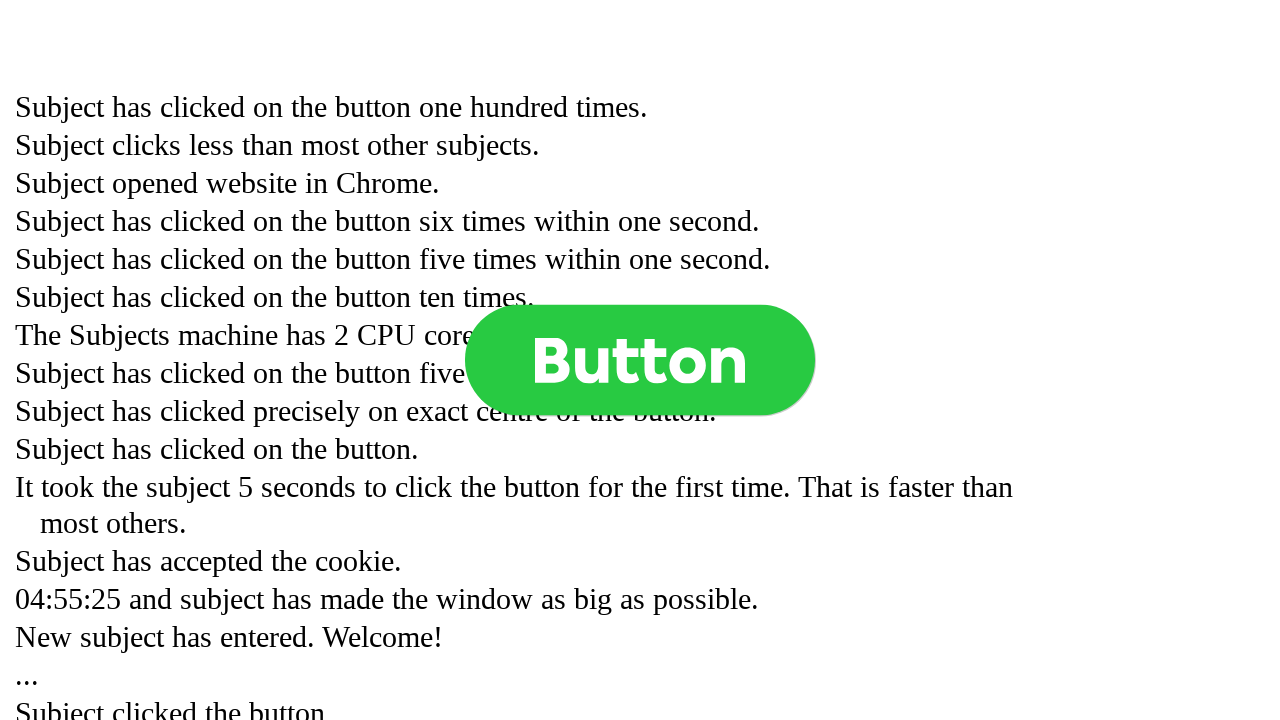

Clicked button (click 184 of 1000) at (640, 360) on .button >> nth=0
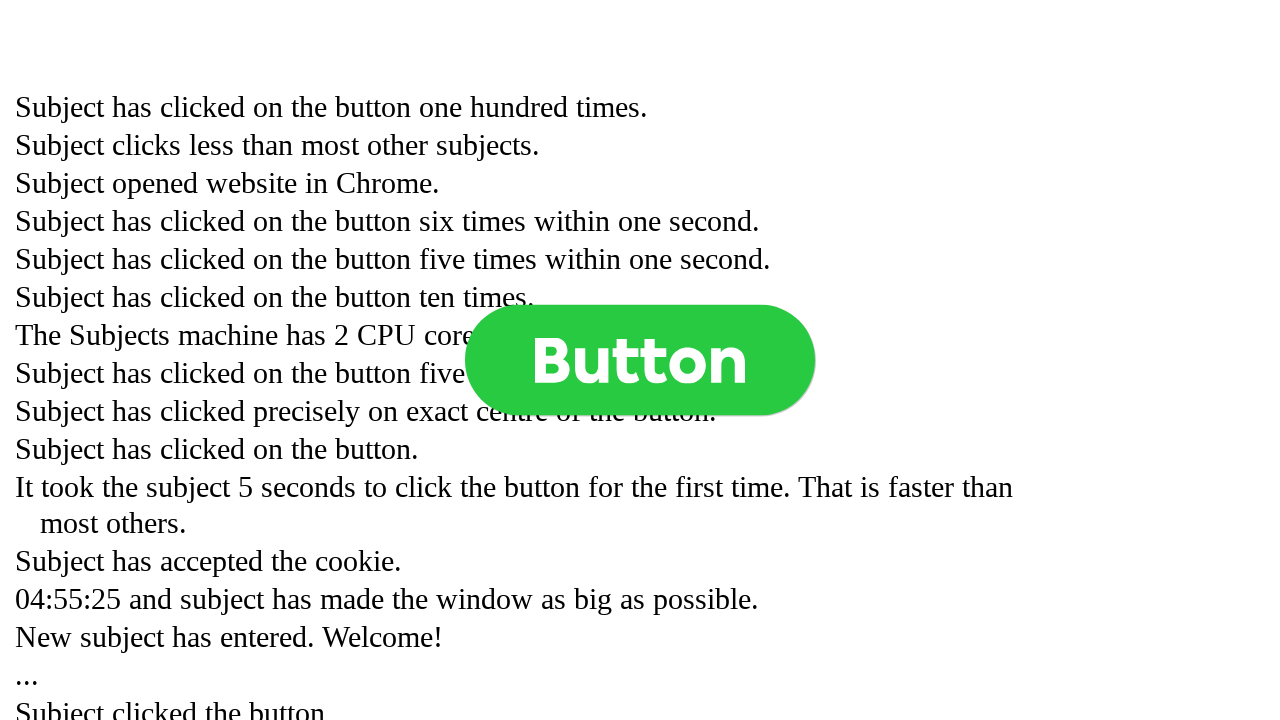

Clicked button (click 185 of 1000) at (640, 360) on .button >> nth=0
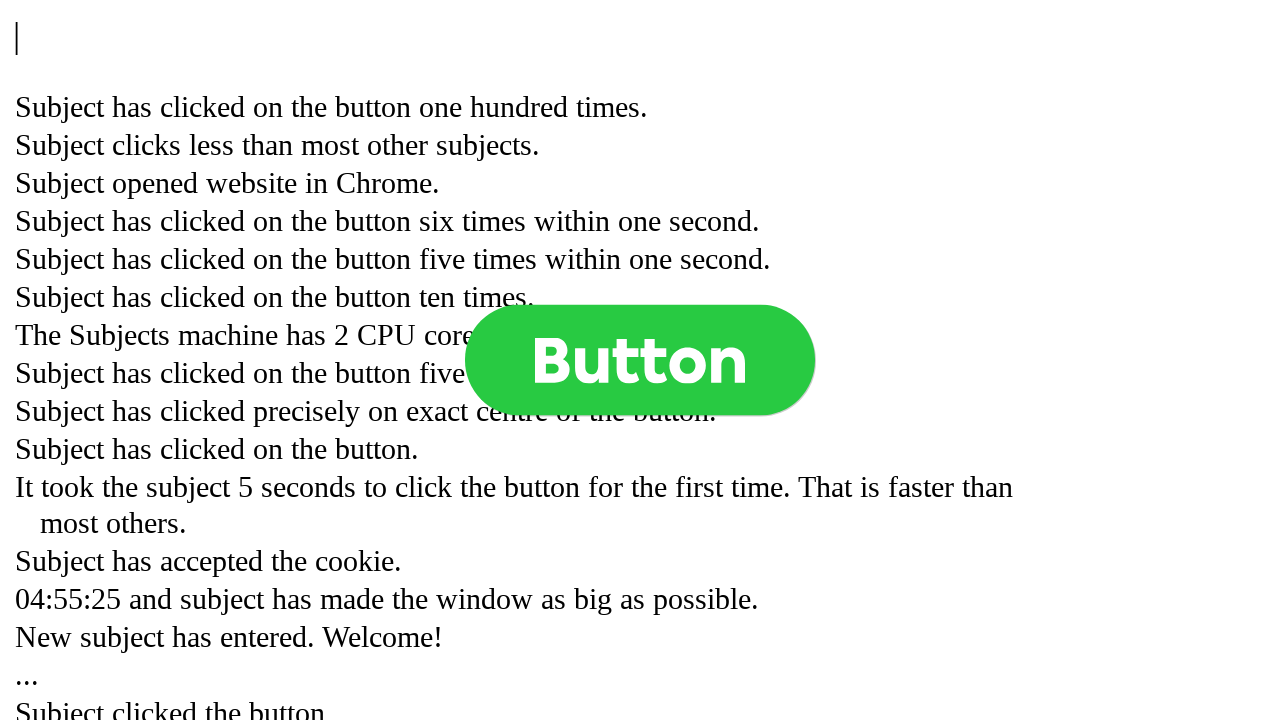

Clicked button (click 186 of 1000) at (640, 360) on .button >> nth=0
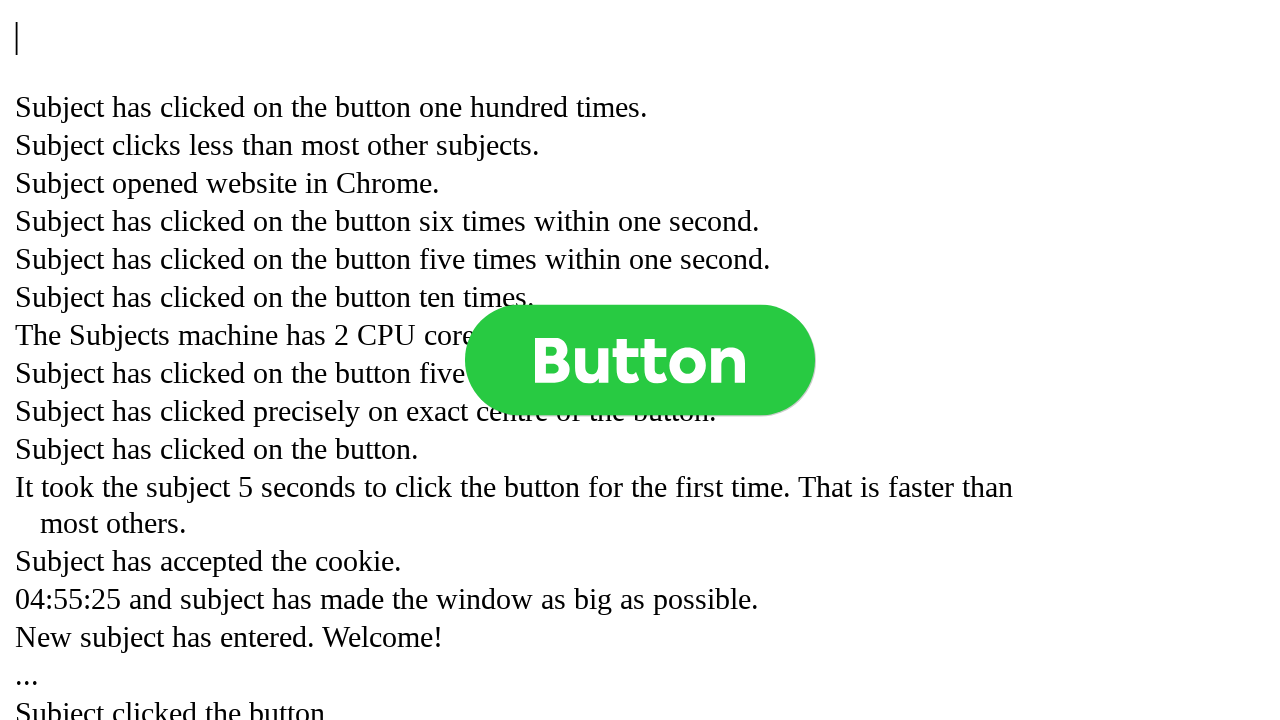

Clicked button (click 187 of 1000) at (640, 360) on .button >> nth=0
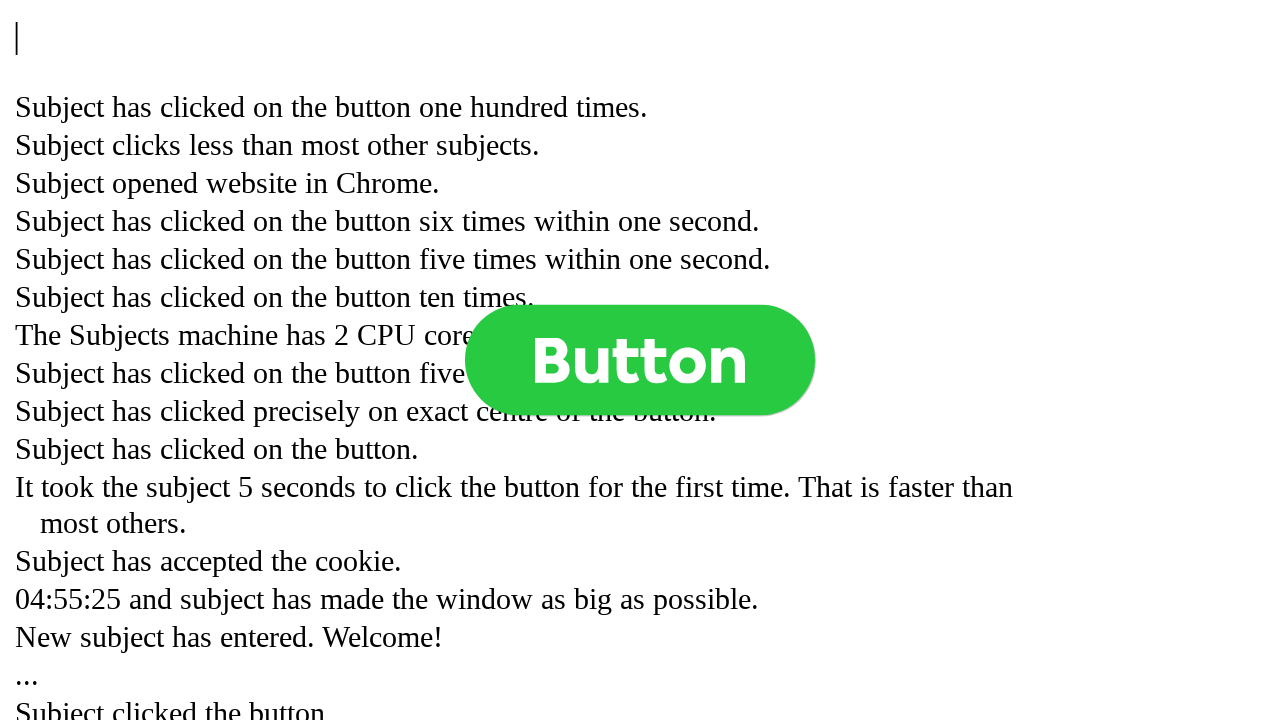

Clicked button (click 188 of 1000) at (640, 360) on .button >> nth=0
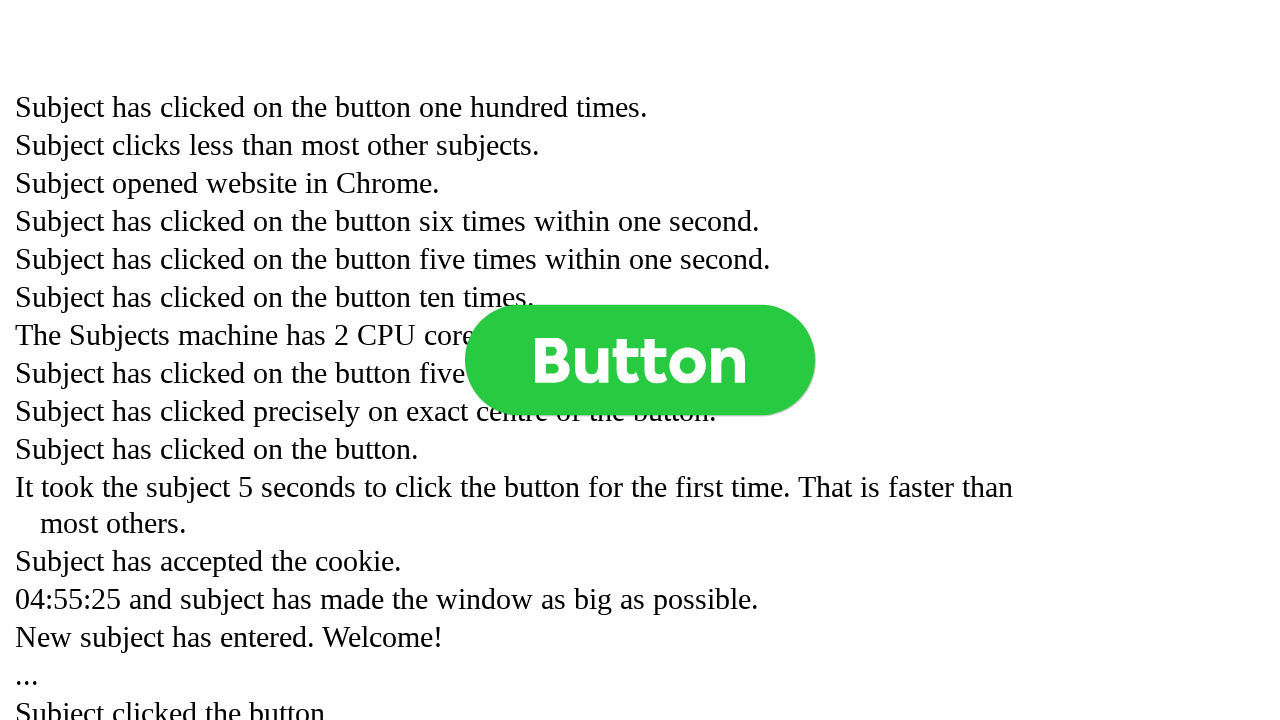

Clicked button (click 189 of 1000) at (640, 360) on .button >> nth=0
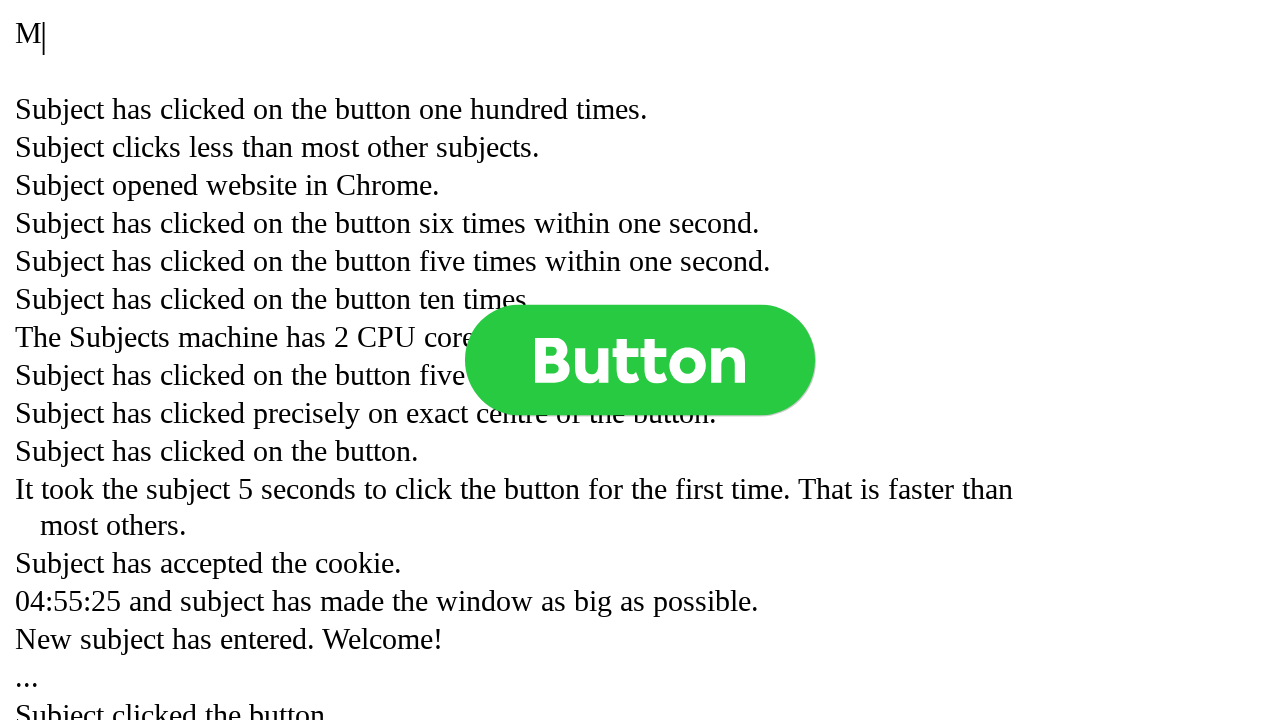

Clicked button (click 190 of 1000) at (640, 360) on .button >> nth=0
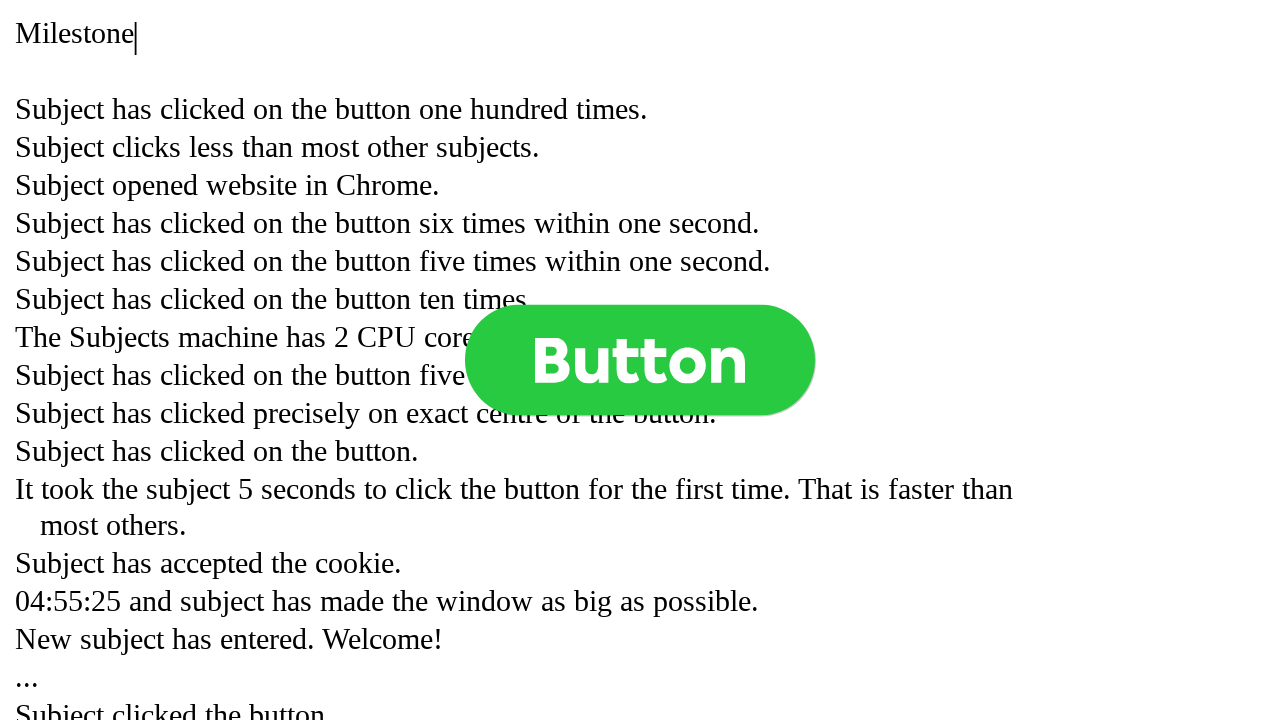

Clicked button (click 191 of 1000) at (640, 360) on .button >> nth=0
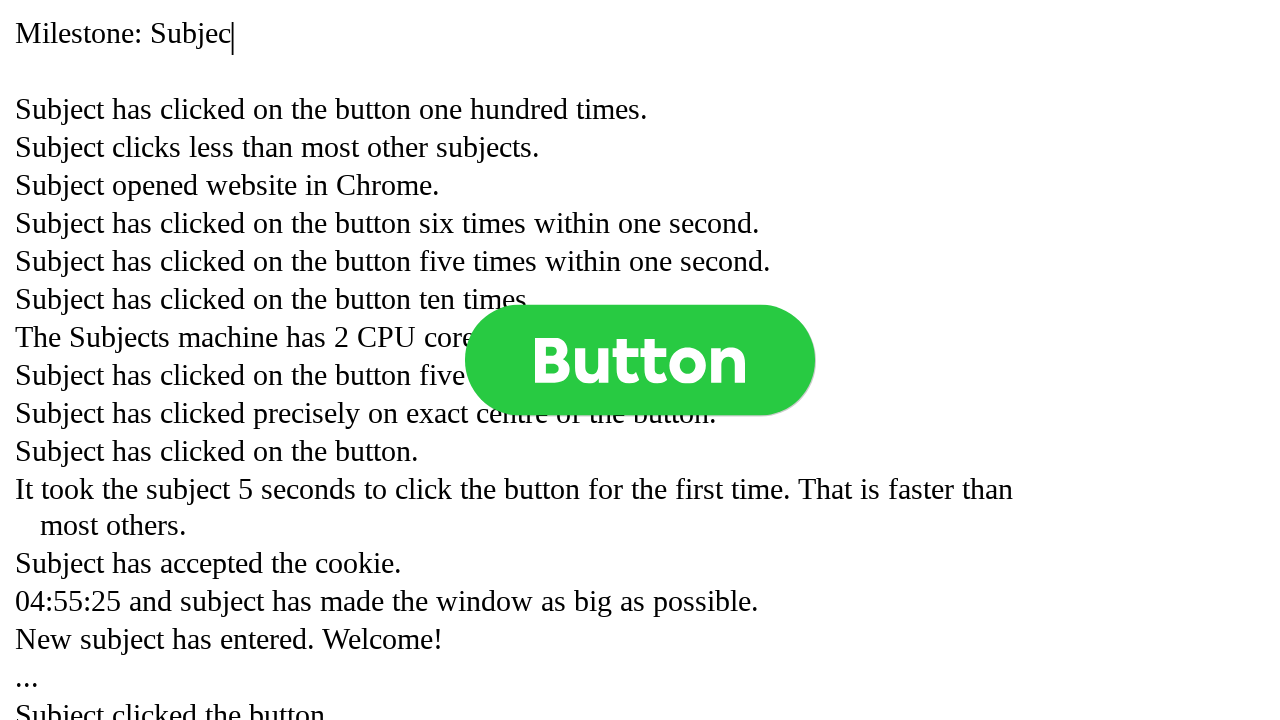

Clicked button (click 192 of 1000) at (640, 360) on .button >> nth=0
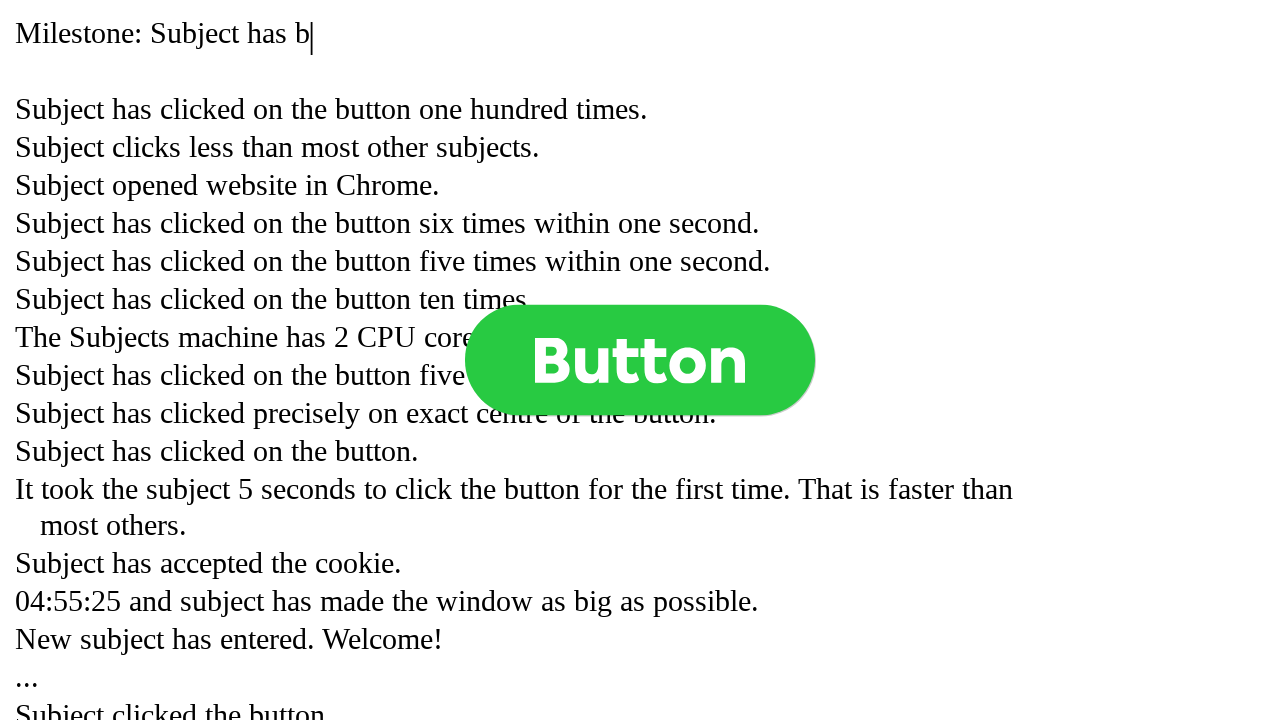

Clicked button (click 193 of 1000) at (640, 360) on .button >> nth=0
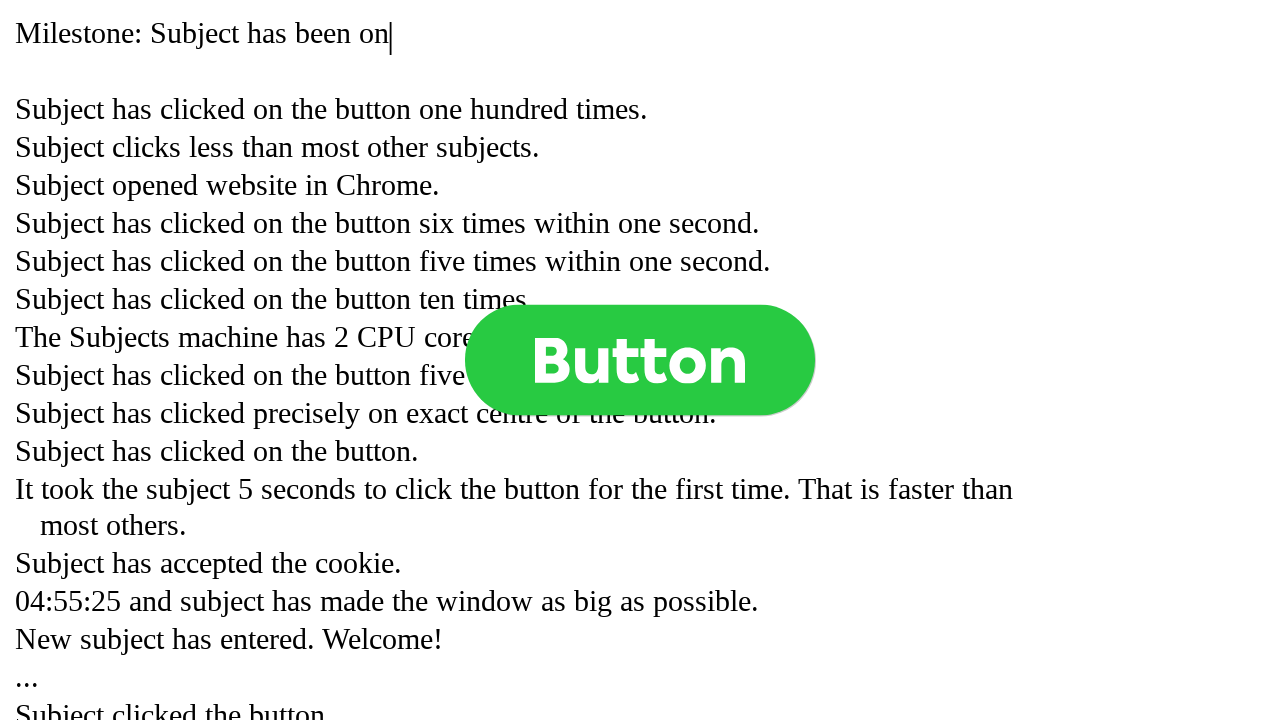

Clicked button (click 194 of 1000) at (640, 360) on .button >> nth=0
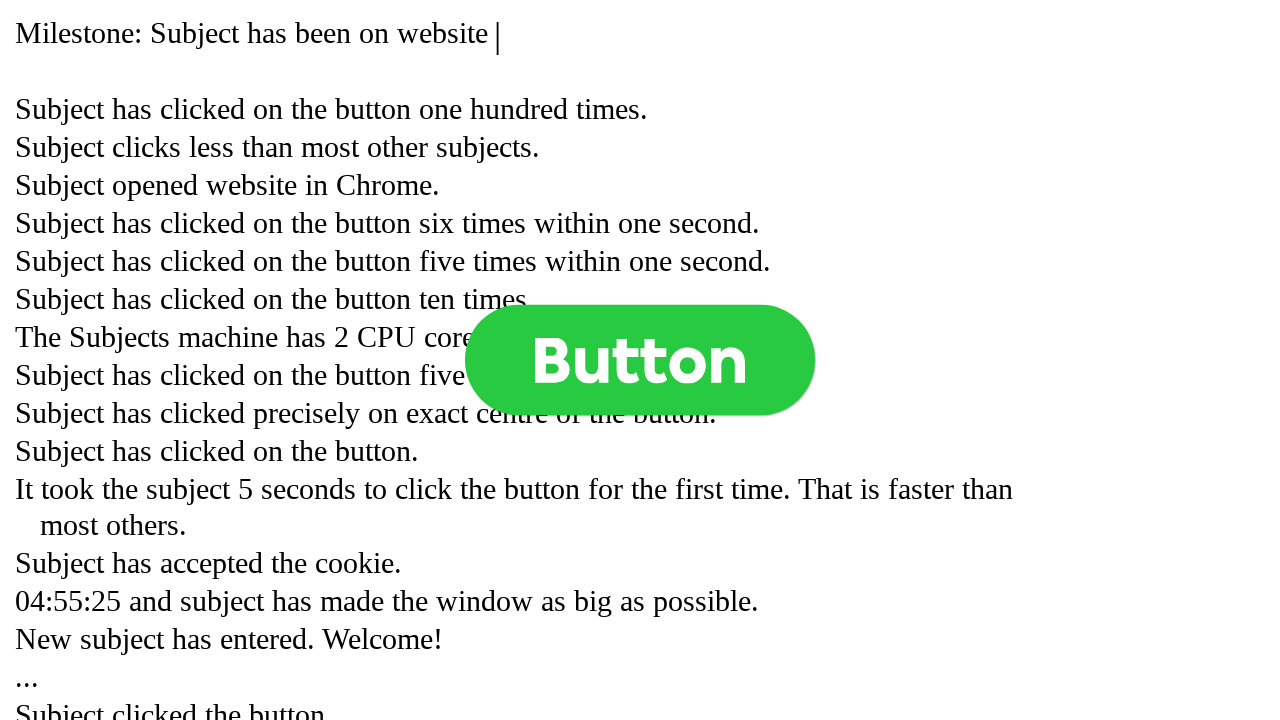

Clicked button (click 195 of 1000) at (640, 360) on .button >> nth=0
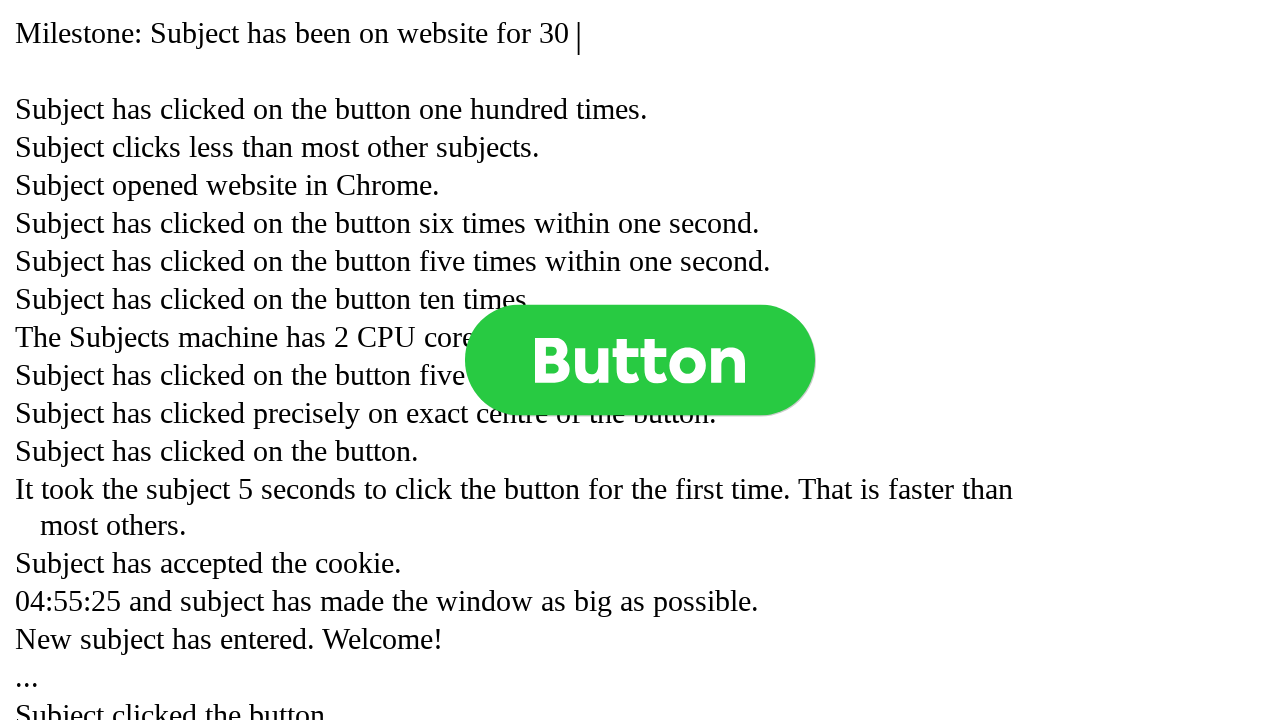

Clicked button (click 196 of 1000) at (640, 360) on .button >> nth=0
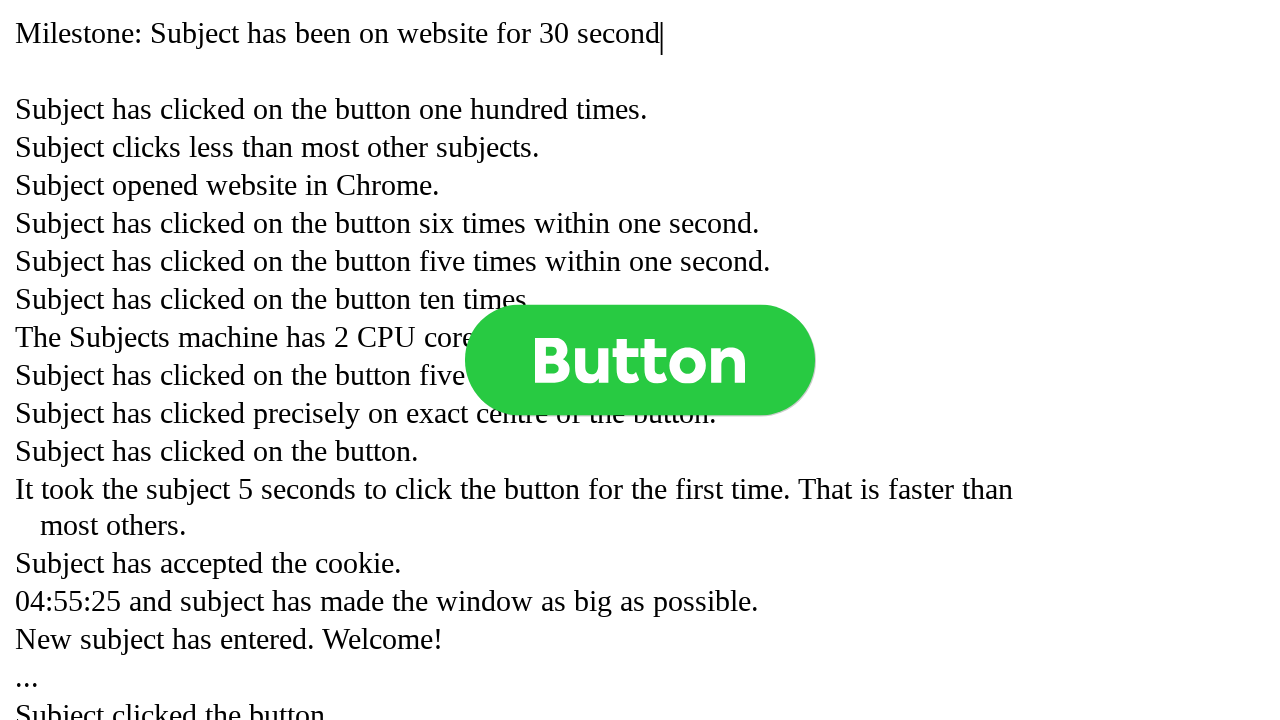

Clicked button (click 197 of 1000) at (640, 360) on .button >> nth=0
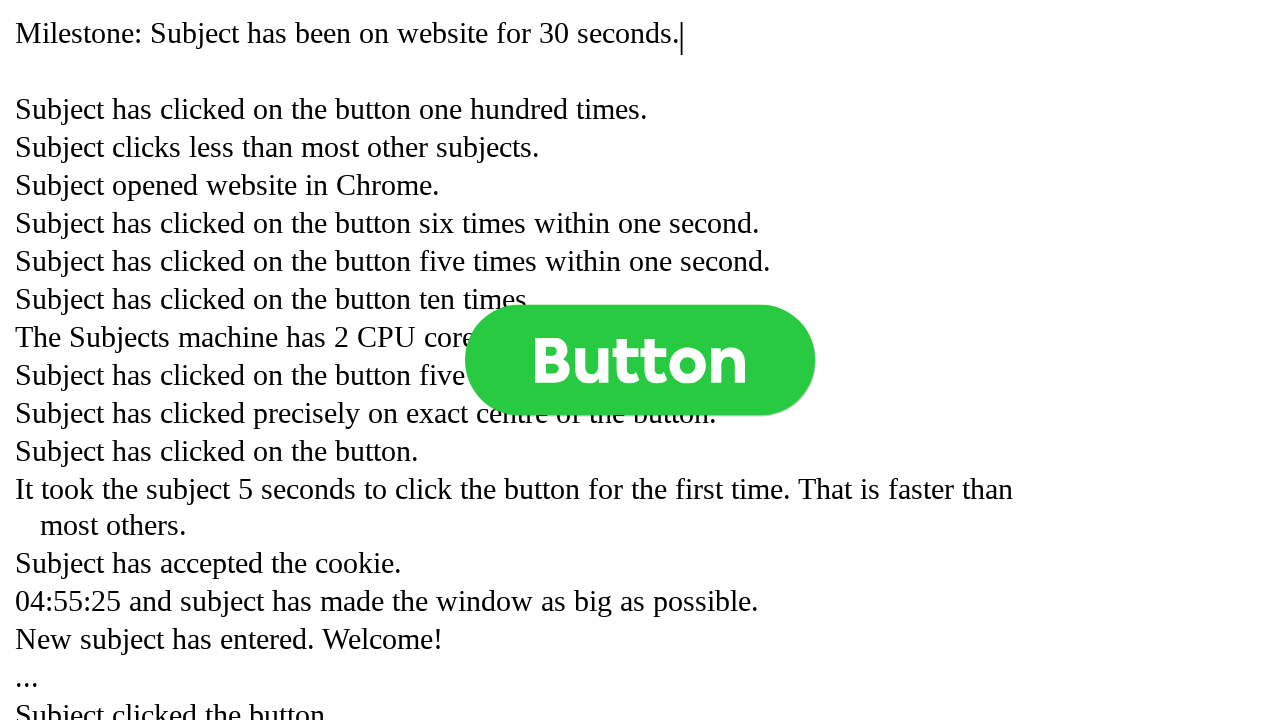

Clicked button (click 198 of 1000) at (640, 360) on .button >> nth=0
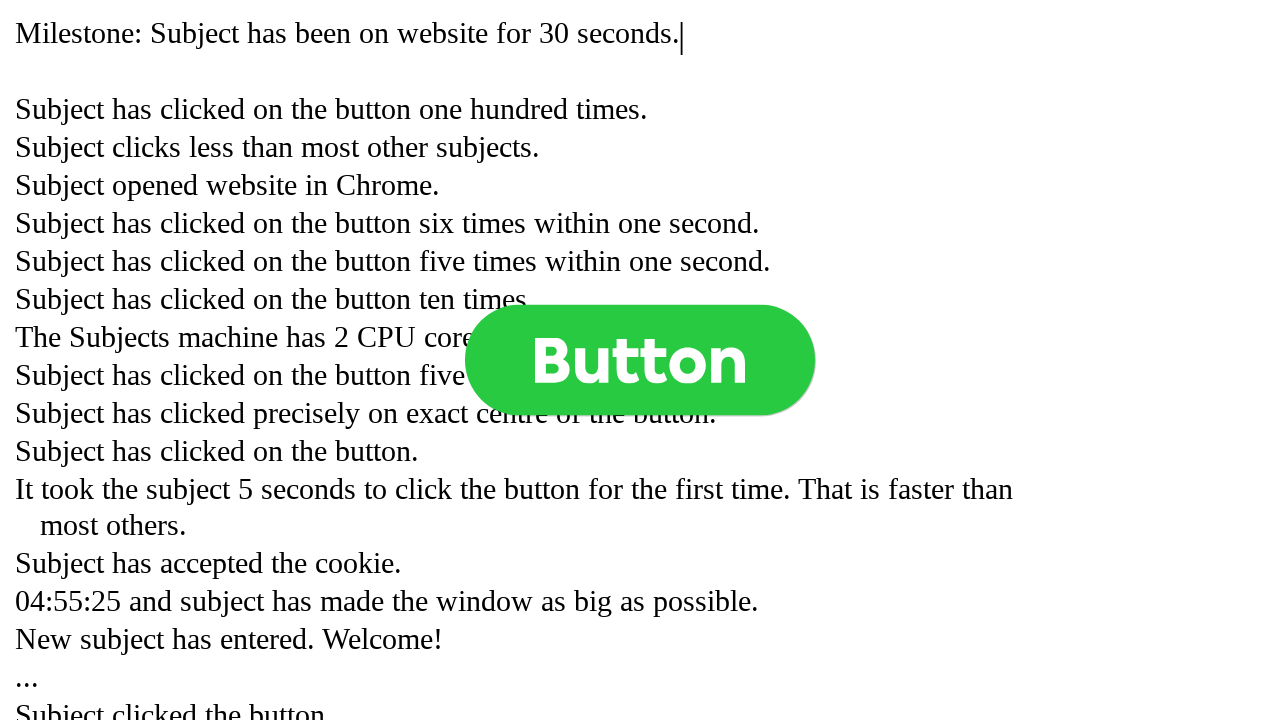

Clicked button (click 199 of 1000) at (640, 360) on .button >> nth=0
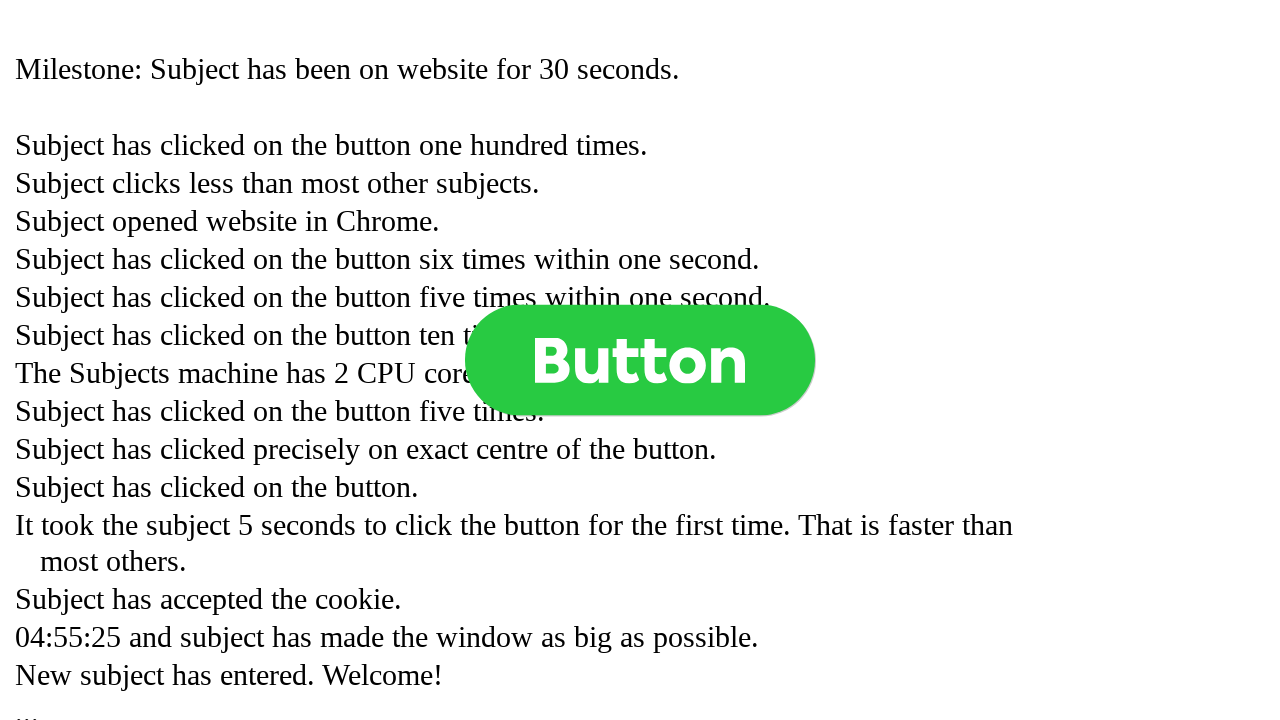

Clicked button (click 200 of 1000) at (640, 360) on .button >> nth=0
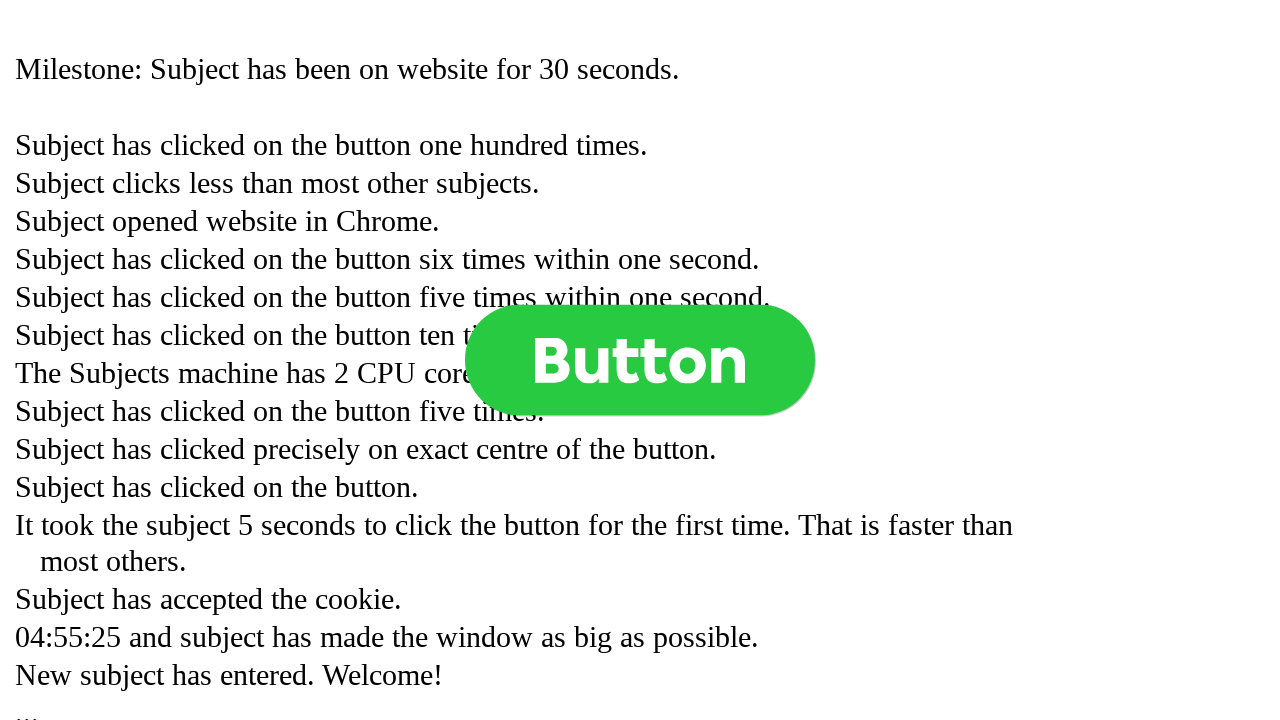

Clicked button (click 201 of 1000) at (640, 360) on .button >> nth=0
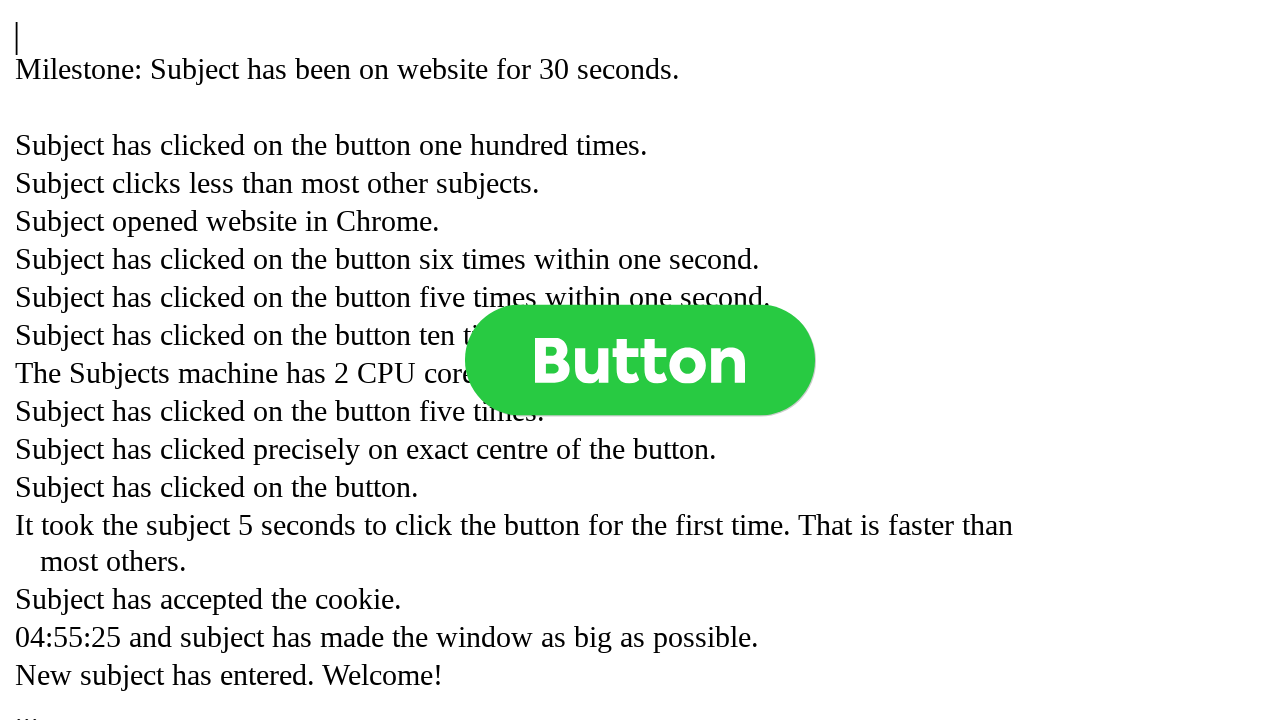

Clicked button (click 202 of 1000) at (640, 360) on .button >> nth=0
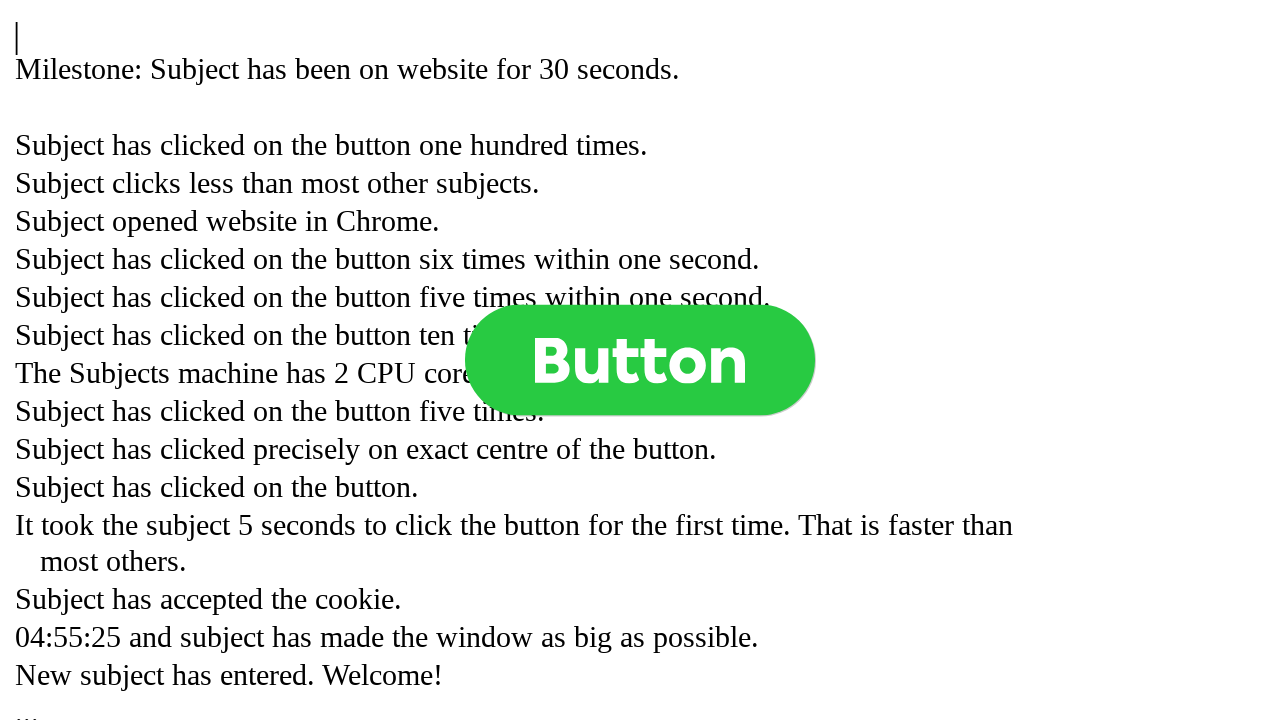

Clicked button (click 203 of 1000) at (640, 360) on .button >> nth=0
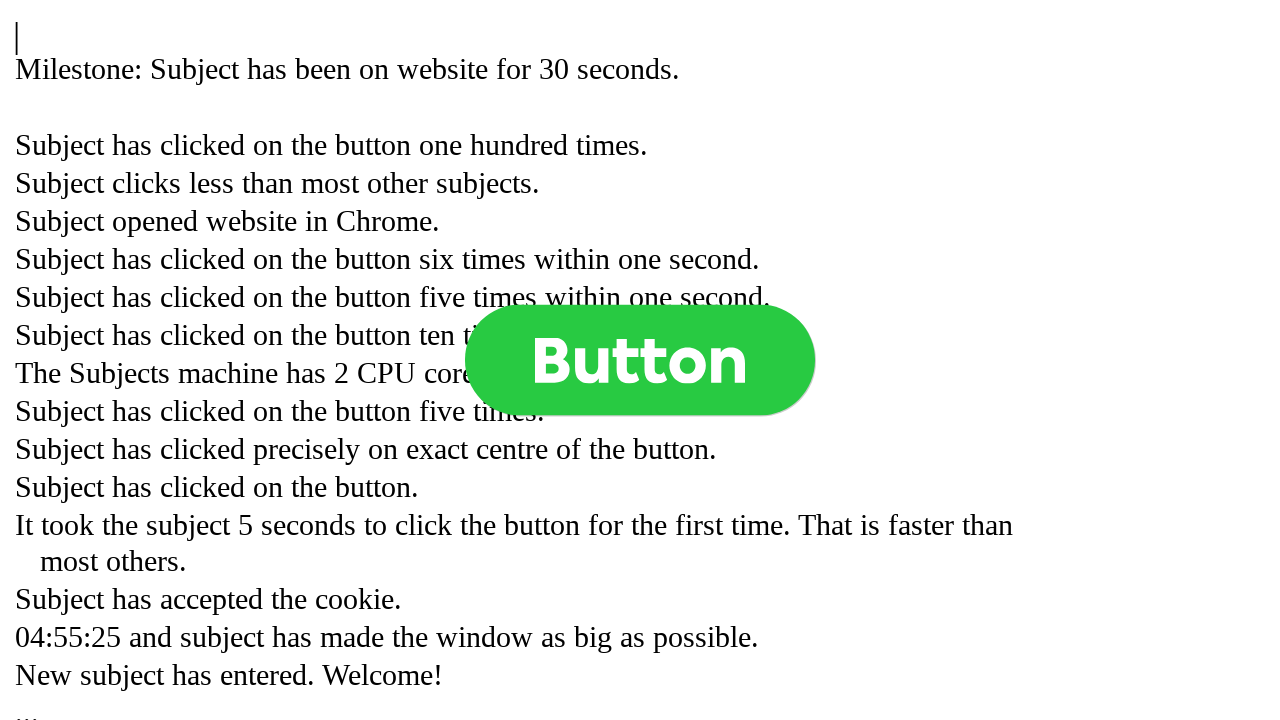

Clicked button (click 204 of 1000) at (640, 360) on .button >> nth=0
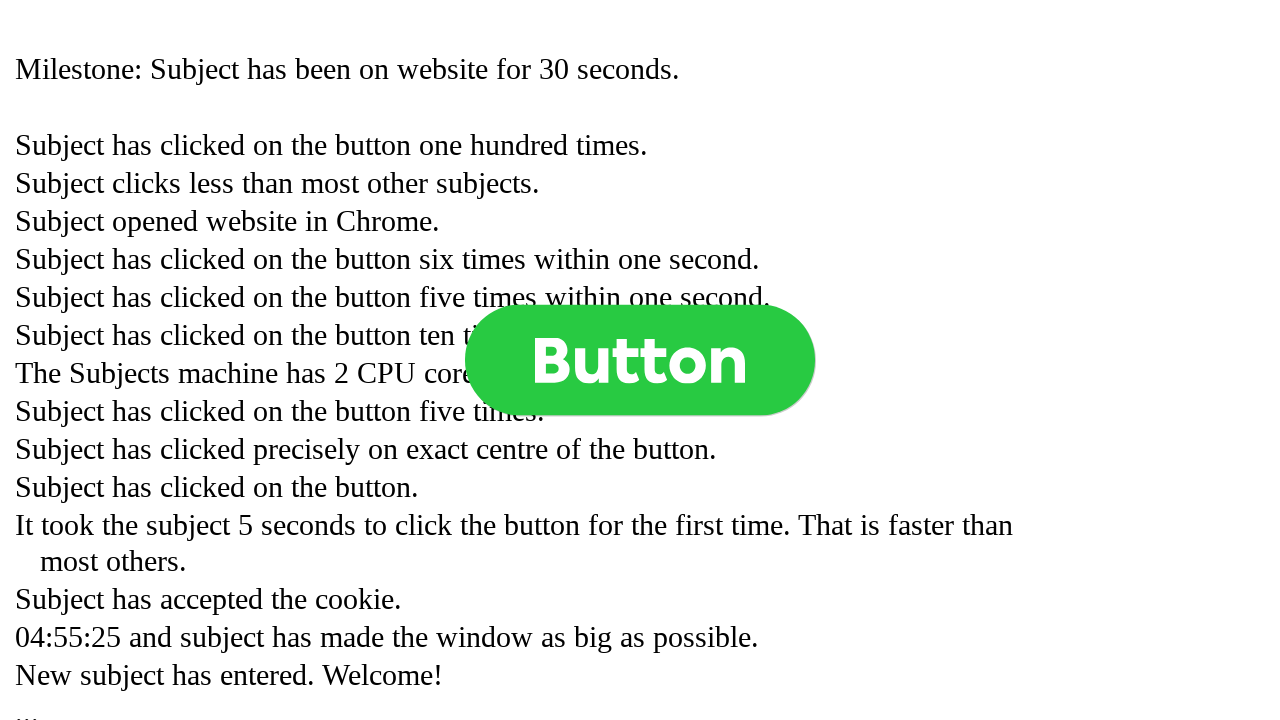

Clicked button (click 205 of 1000) at (640, 360) on .button >> nth=0
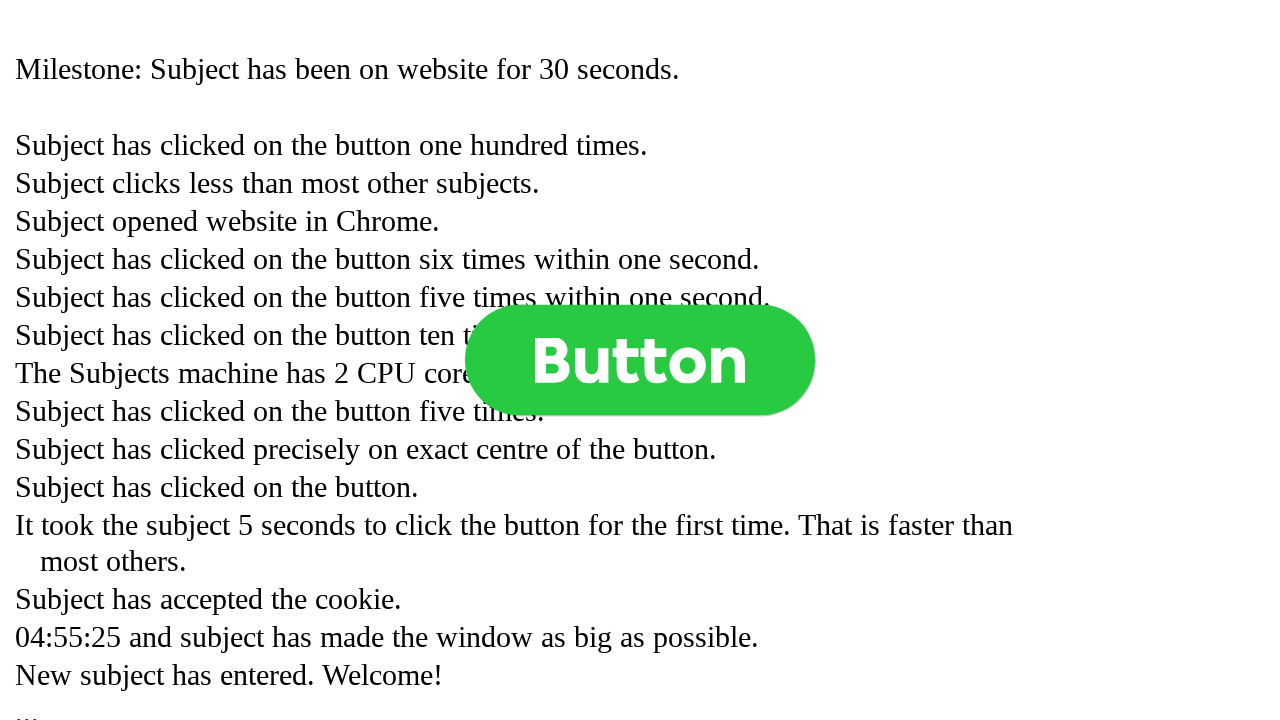

Clicked button (click 206 of 1000) at (640, 360) on .button >> nth=0
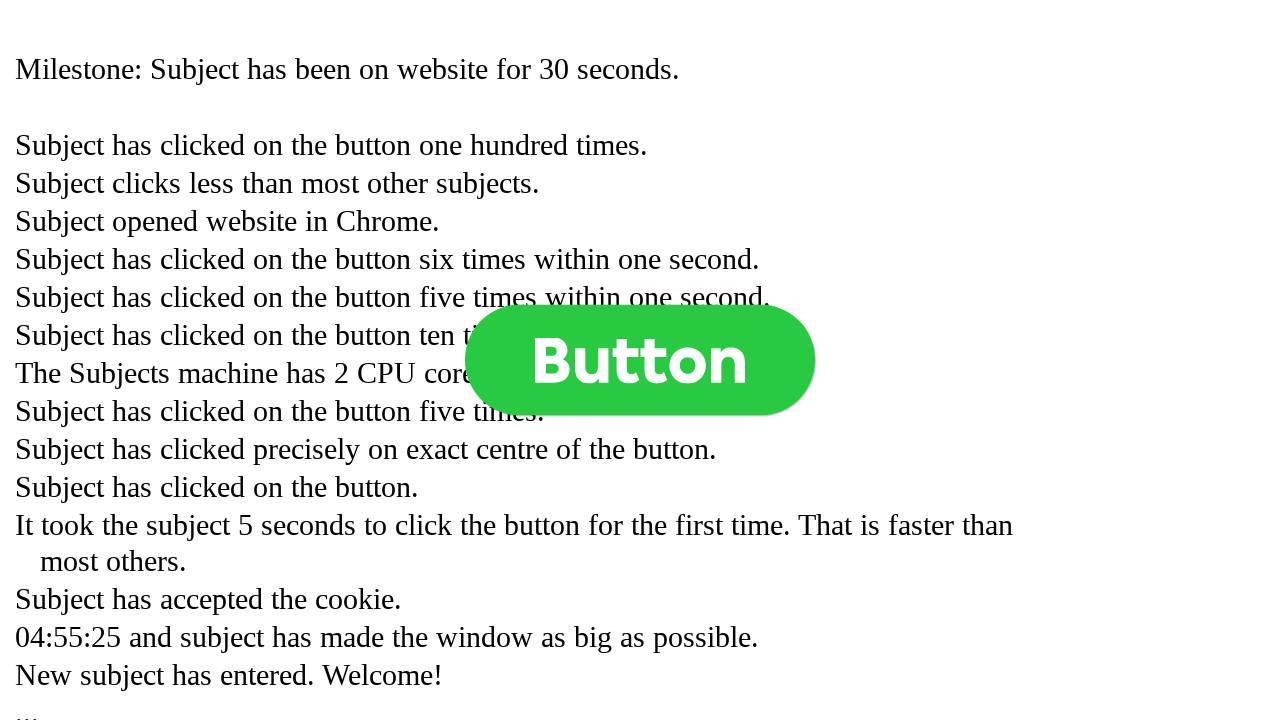

Clicked button (click 207 of 1000) at (640, 360) on .button >> nth=0
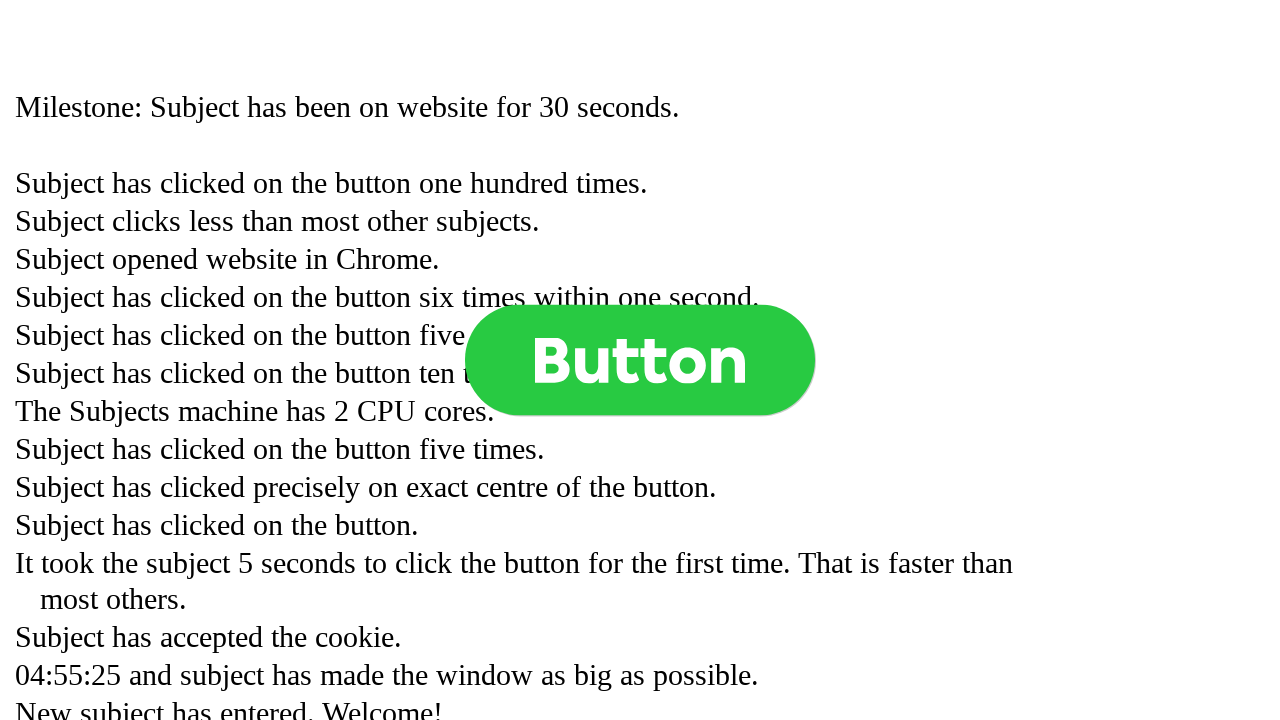

Clicked button (click 208 of 1000) at (640, 360) on .button >> nth=0
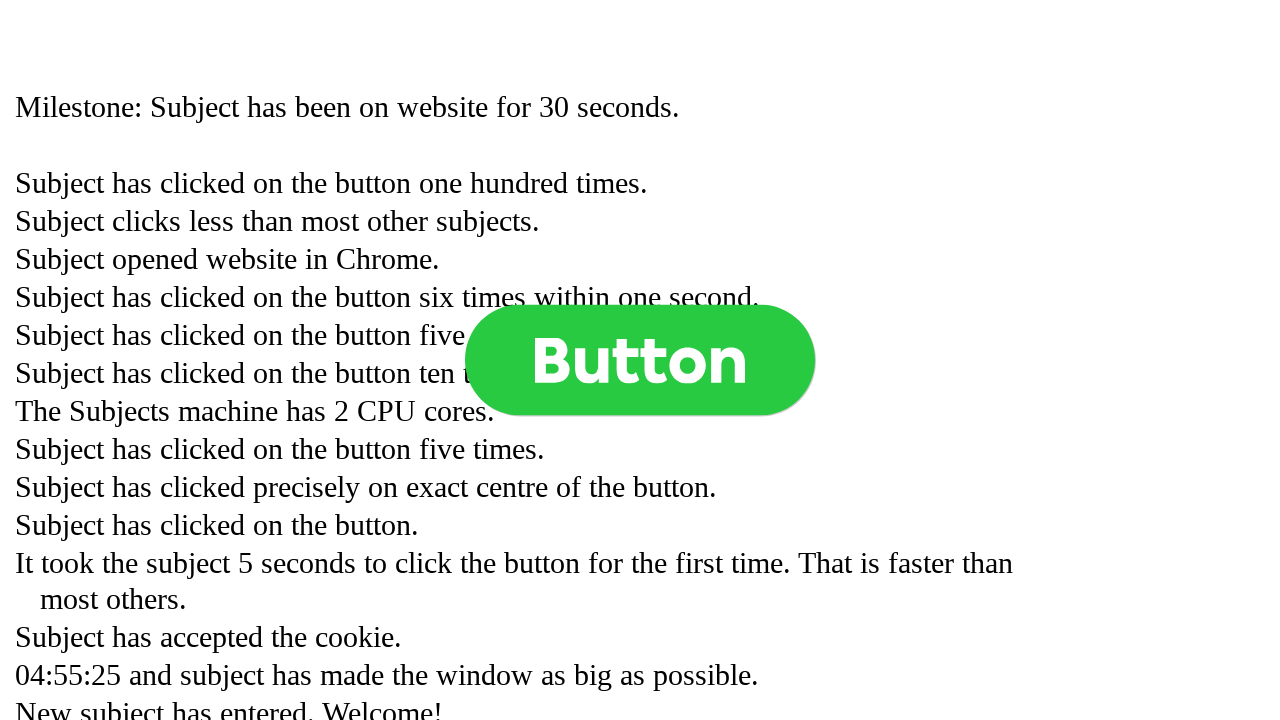

Clicked button (click 209 of 1000) at (640, 360) on .button >> nth=0
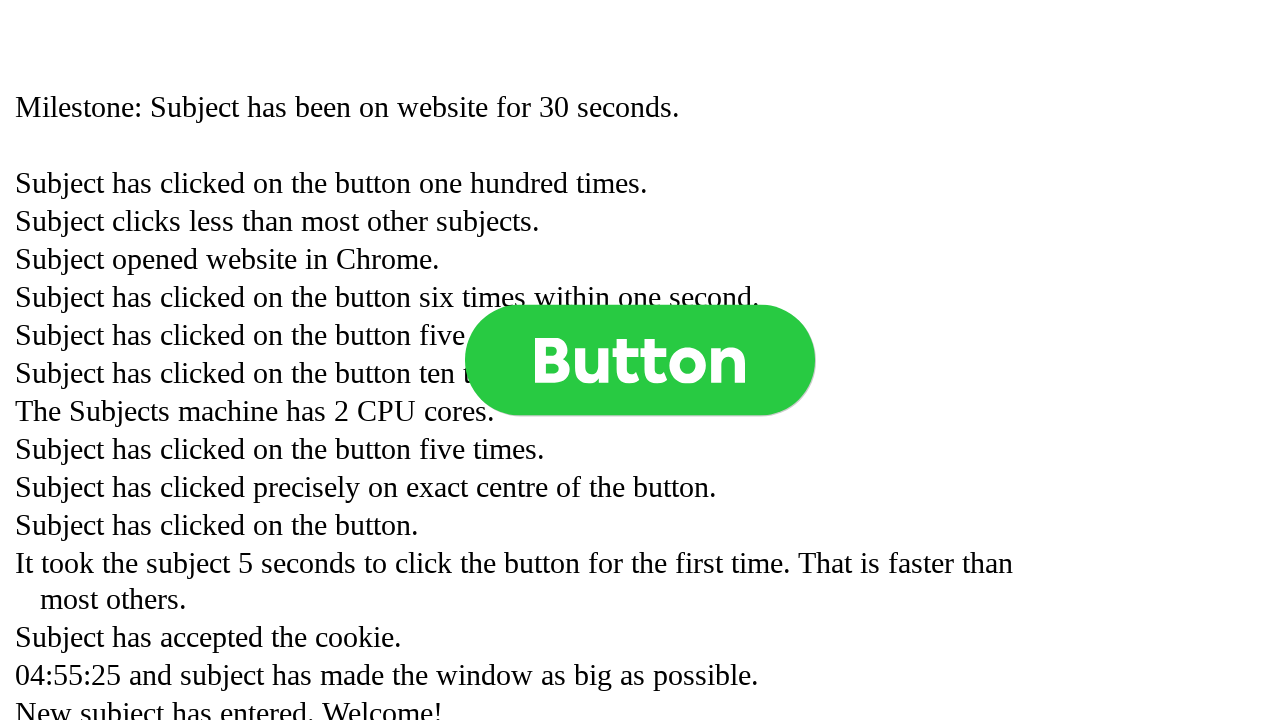

Clicked button (click 210 of 1000) at (640, 360) on .button >> nth=0
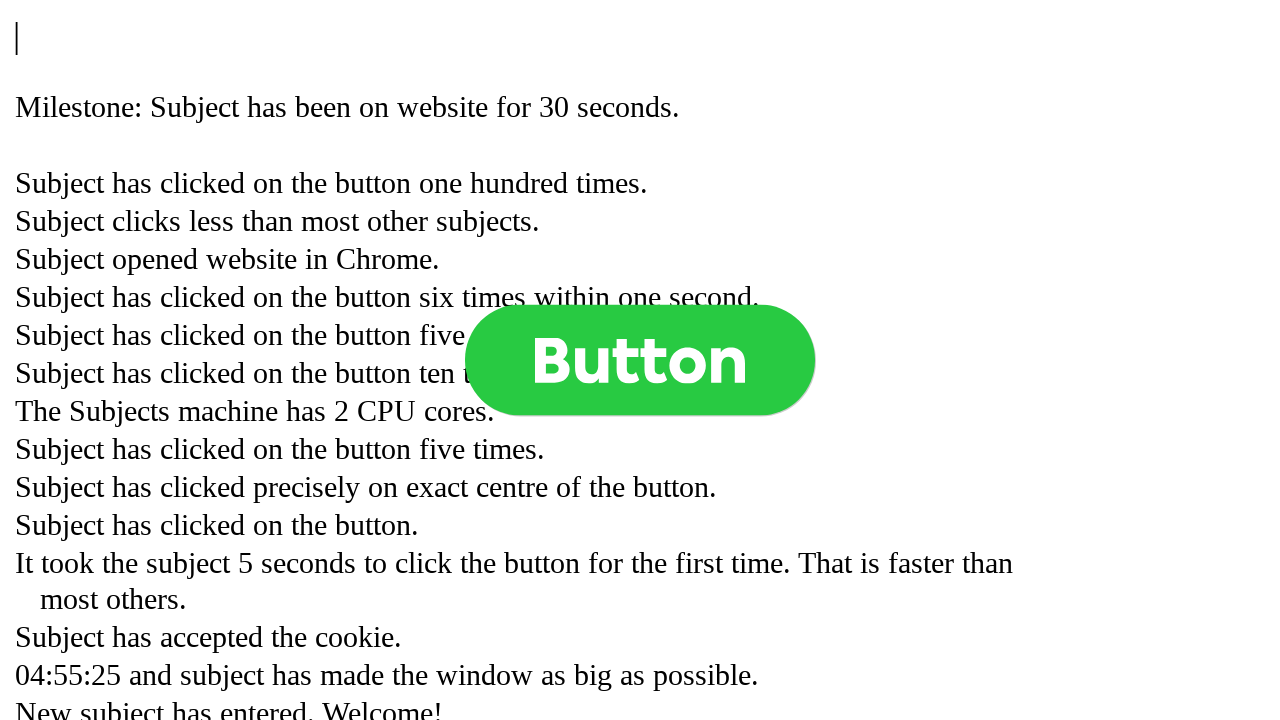

Clicked button (click 211 of 1000) at (640, 360) on .button >> nth=0
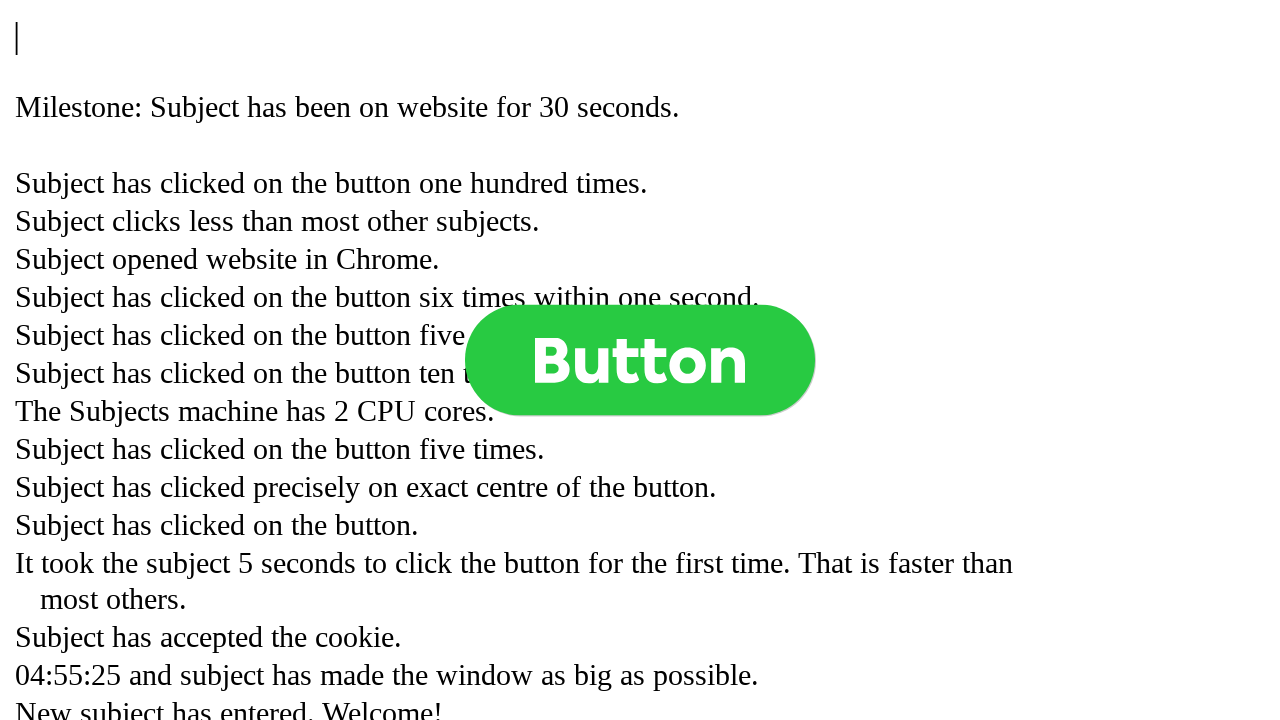

Clicked button (click 212 of 1000) at (640, 360) on .button >> nth=0
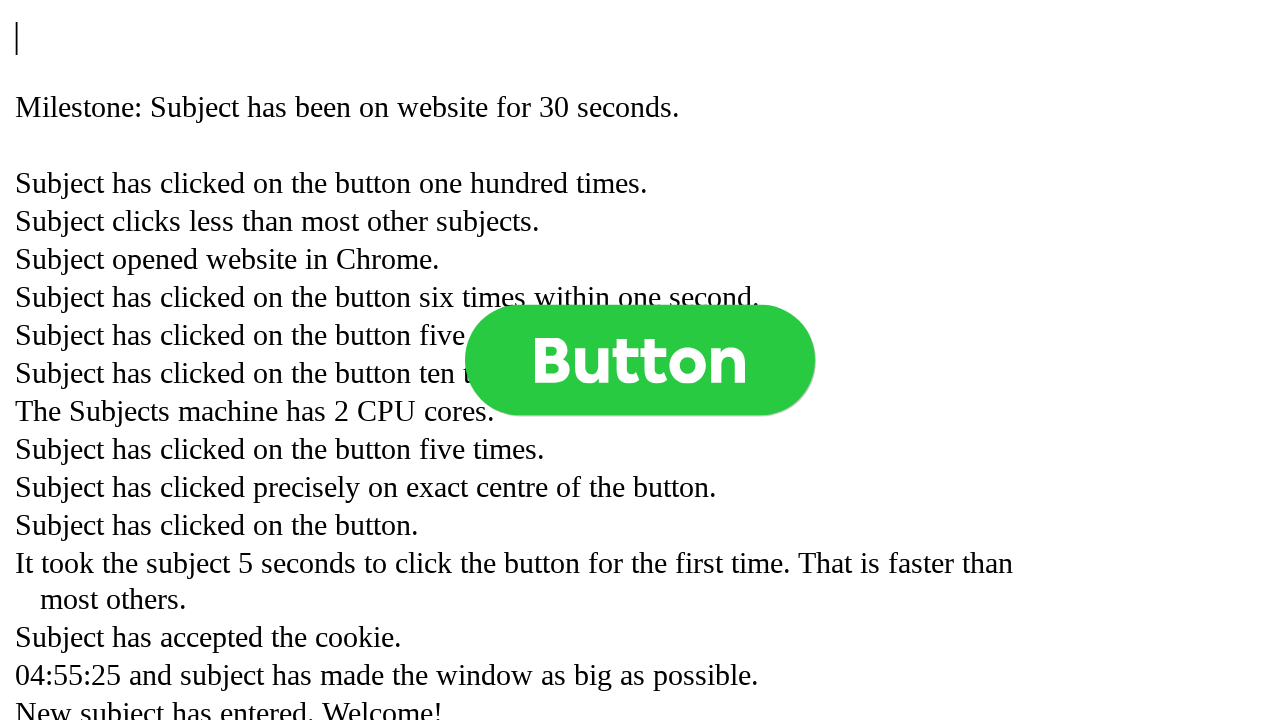

Clicked button (click 213 of 1000) at (640, 360) on .button >> nth=0
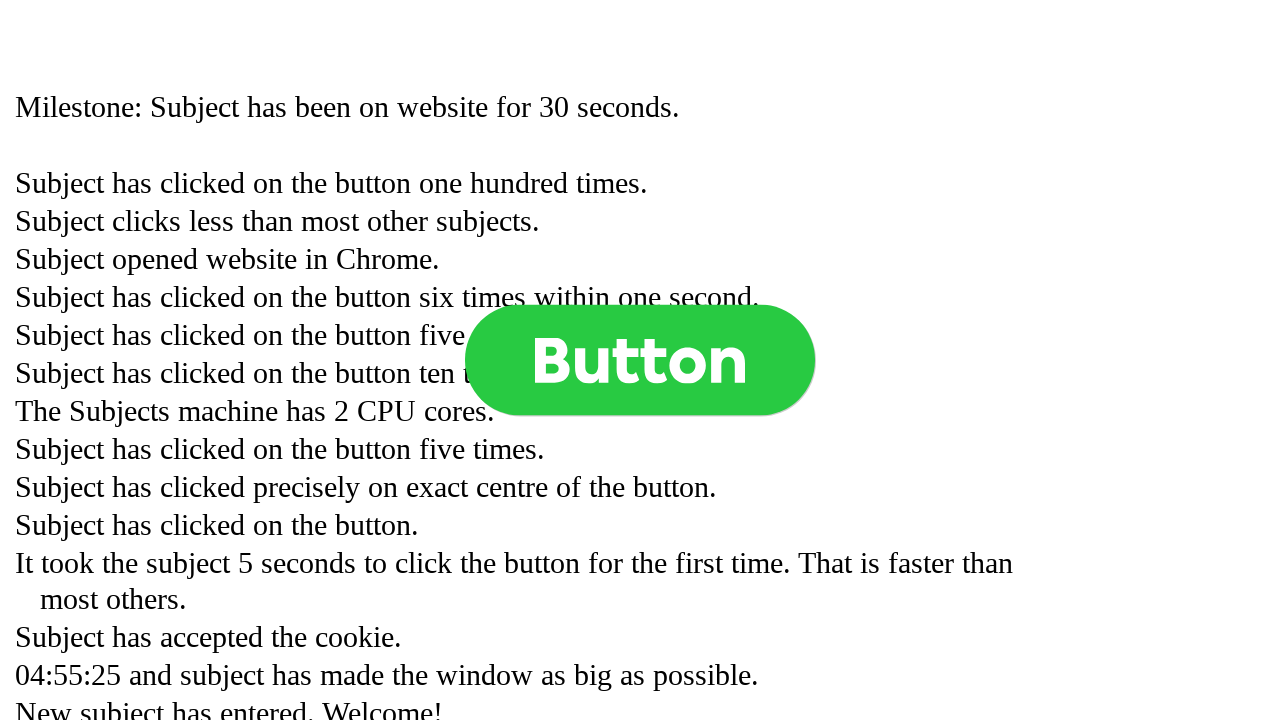

Clicked button (click 214 of 1000) at (640, 360) on .button >> nth=0
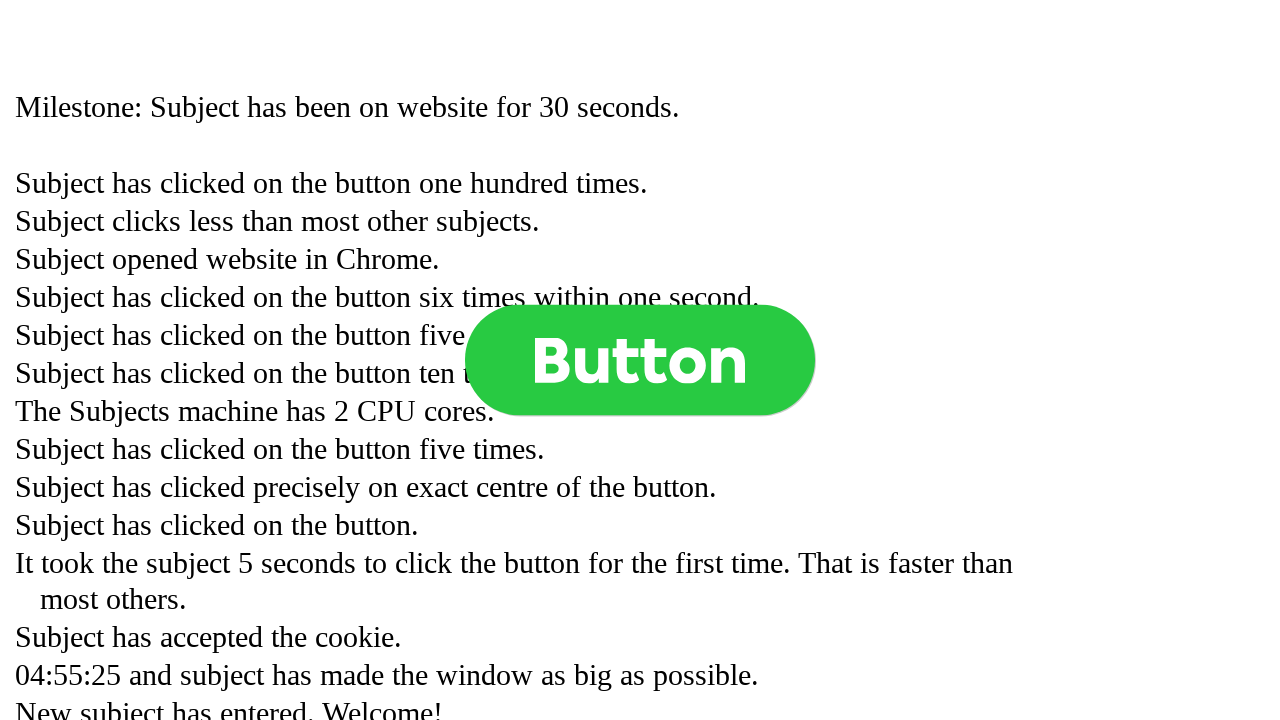

Clicked button (click 215 of 1000) at (640, 360) on .button >> nth=0
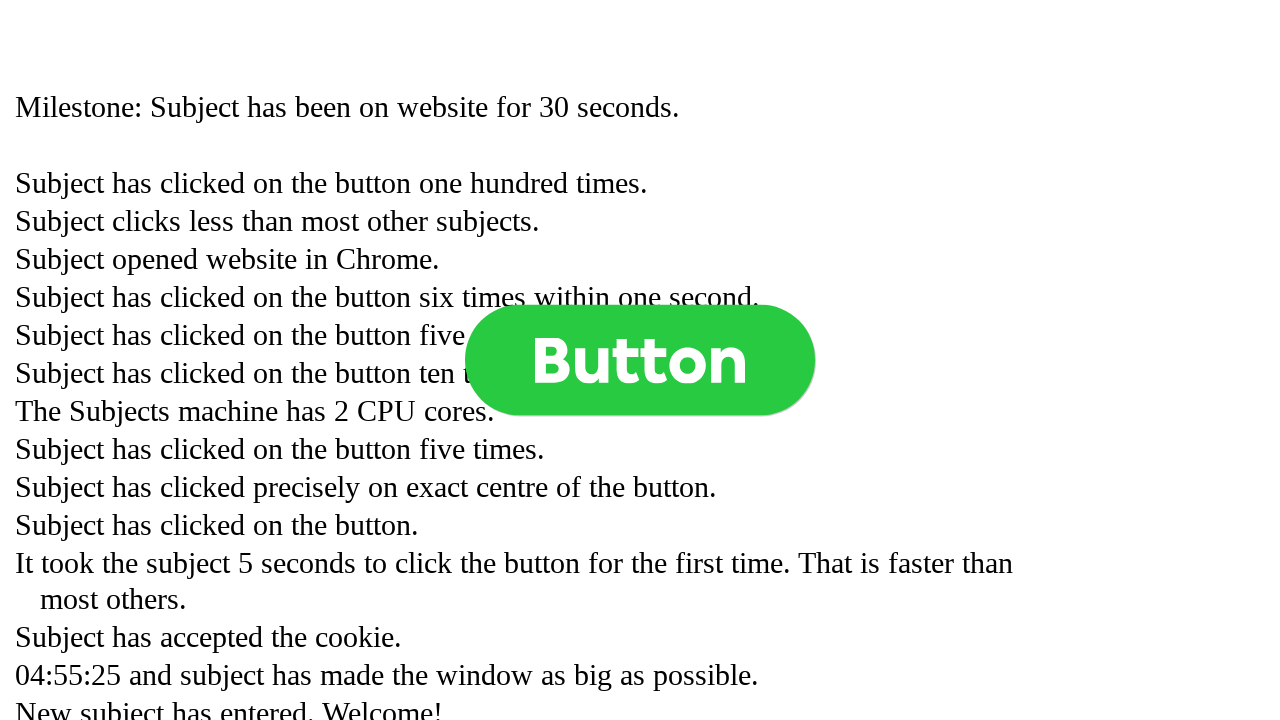

Clicked button (click 216 of 1000) at (640, 360) on .button >> nth=0
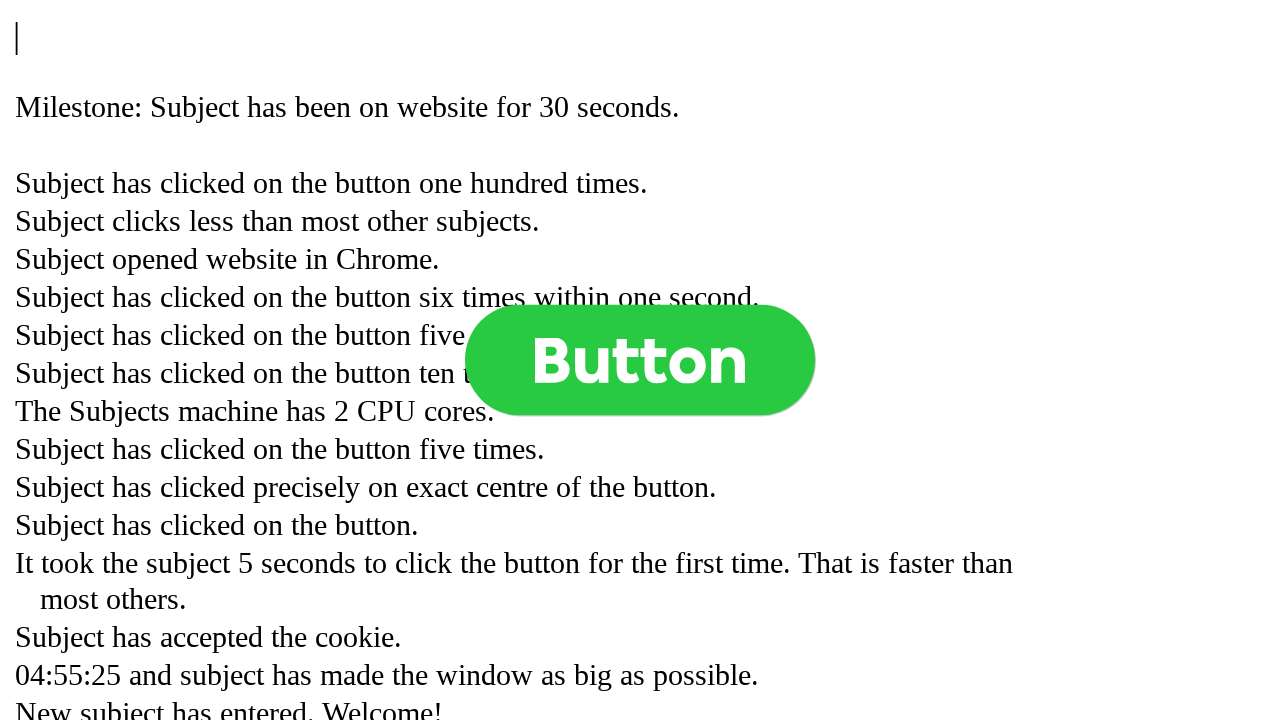

Clicked button (click 217 of 1000) at (640, 360) on .button >> nth=0
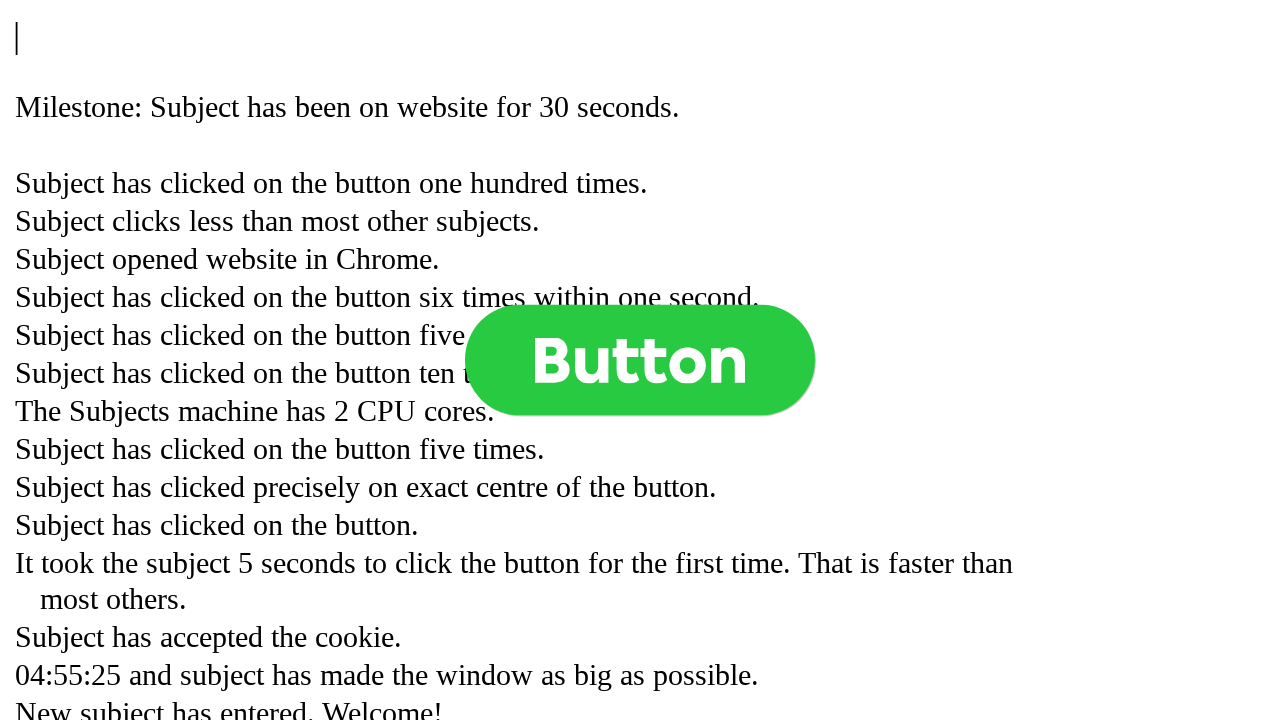

Clicked button (click 218 of 1000) at (640, 360) on .button >> nth=0
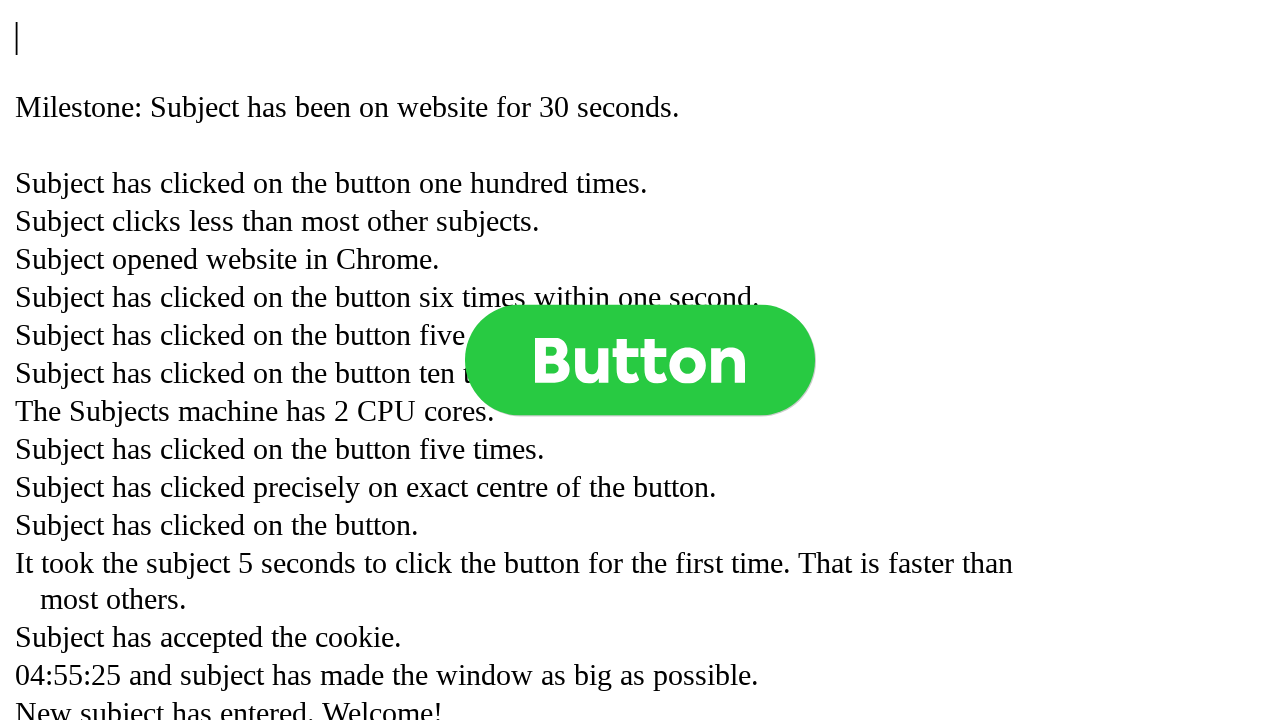

Clicked button (click 219 of 1000) at (640, 360) on .button >> nth=0
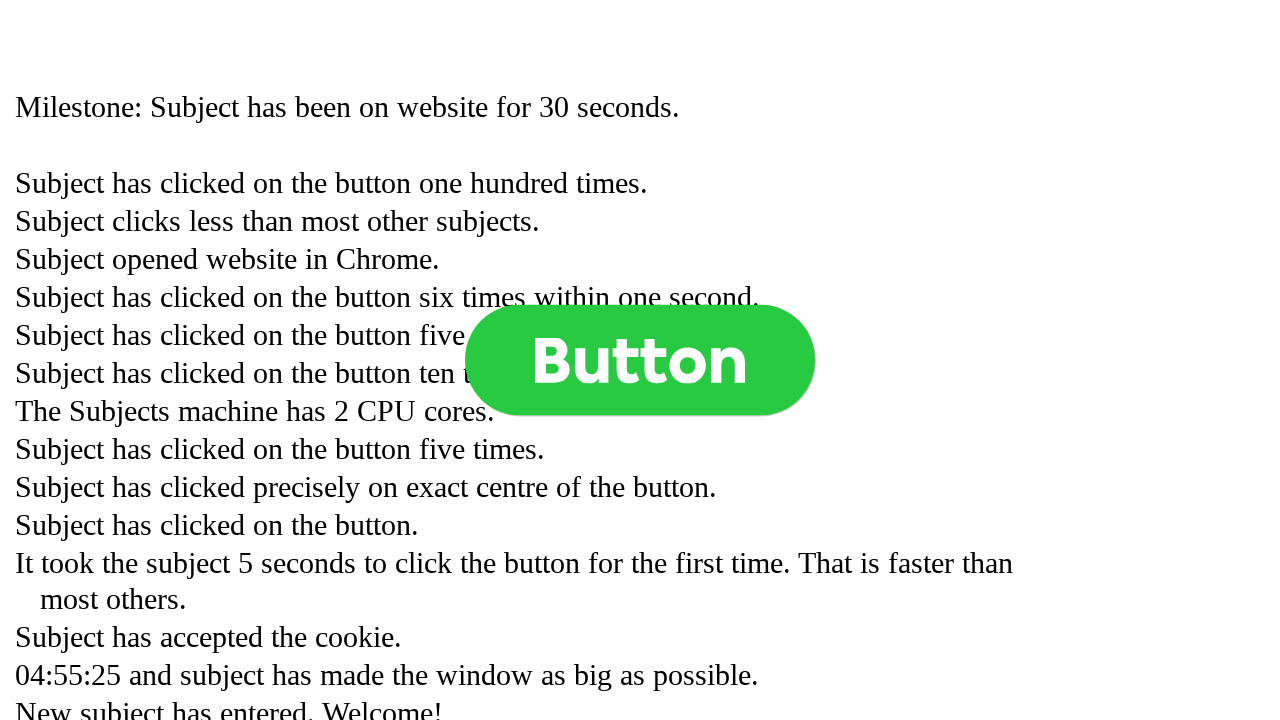

Clicked button (click 220 of 1000) at (640, 360) on .button >> nth=0
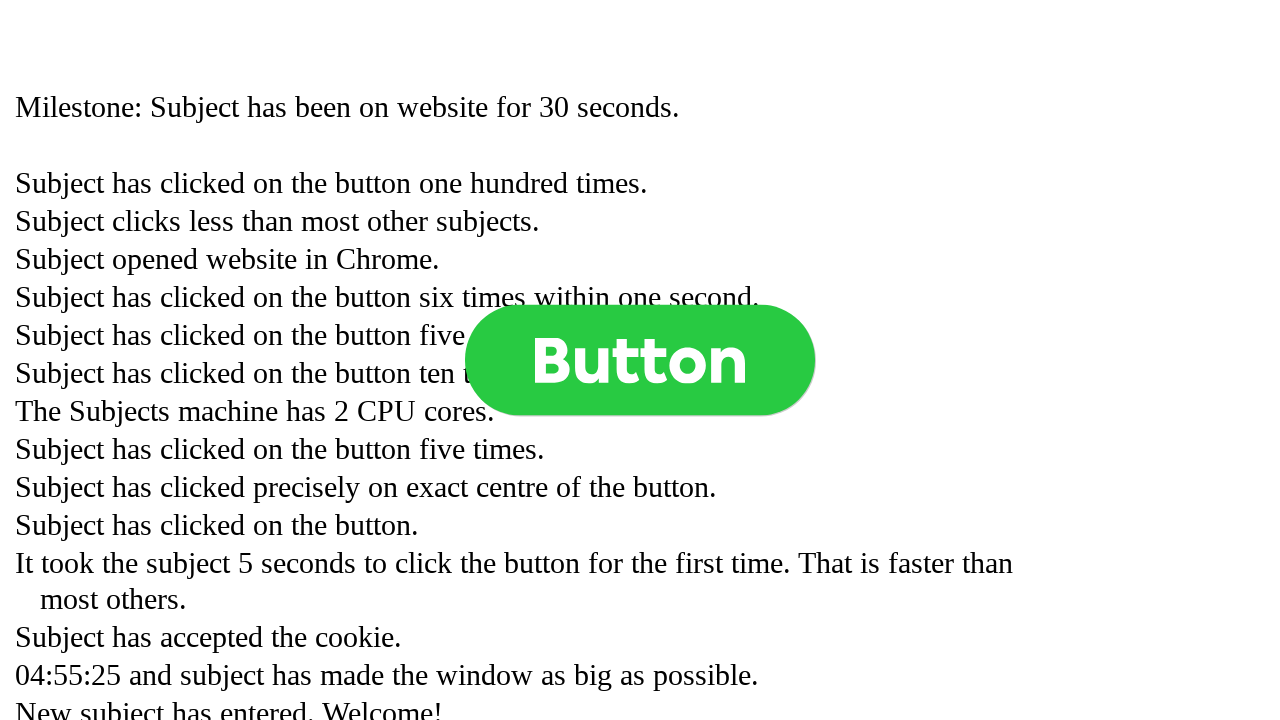

Clicked button (click 221 of 1000) at (640, 360) on .button >> nth=0
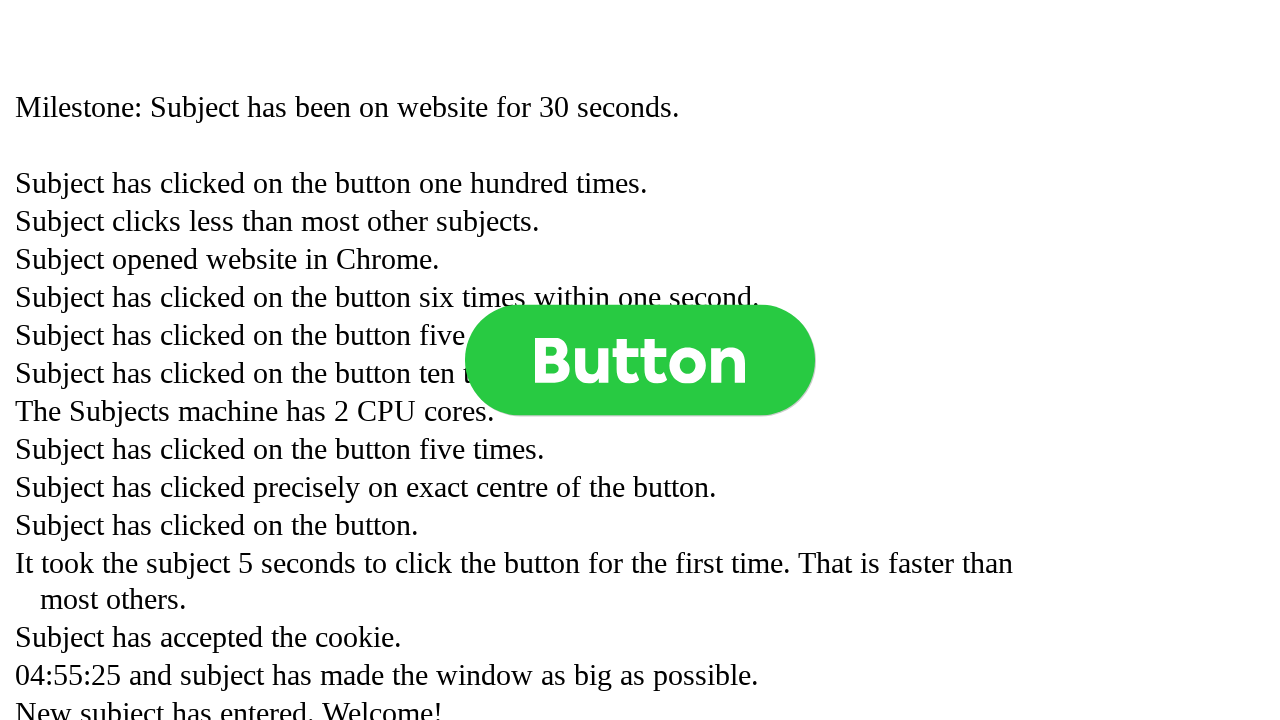

Clicked button (click 222 of 1000) at (640, 360) on .button >> nth=0
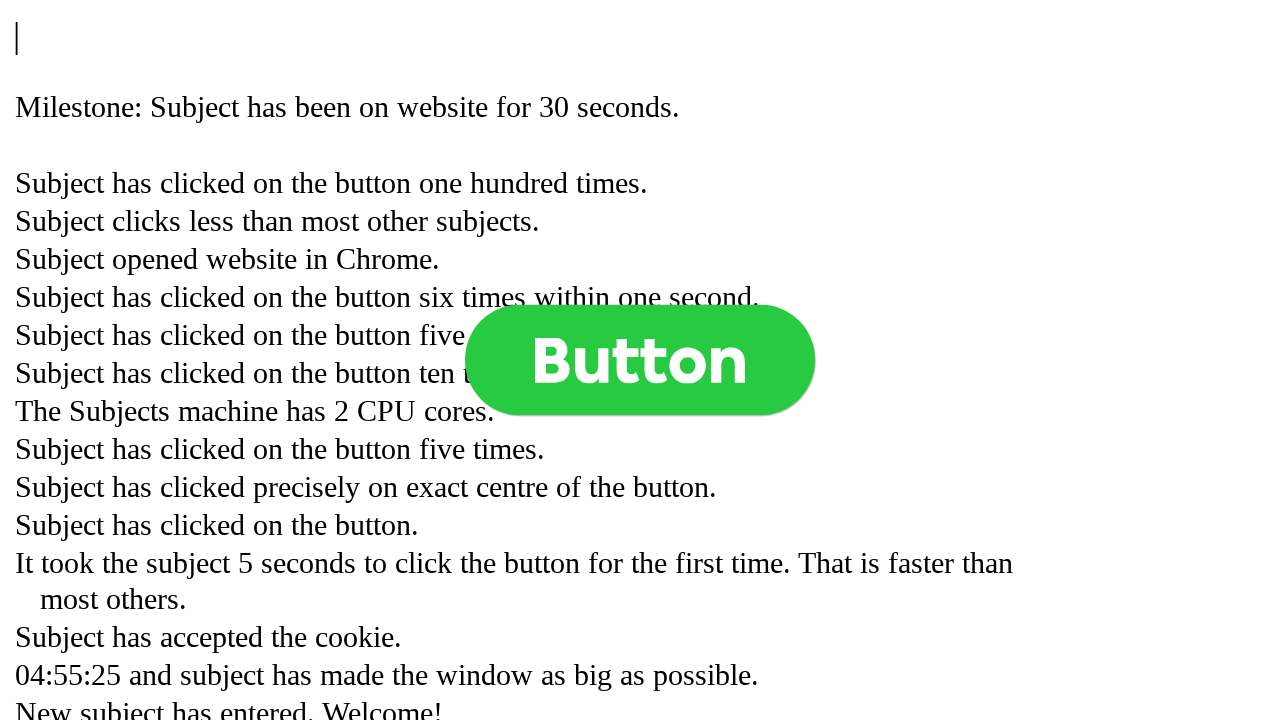

Clicked button (click 223 of 1000) at (640, 360) on .button >> nth=0
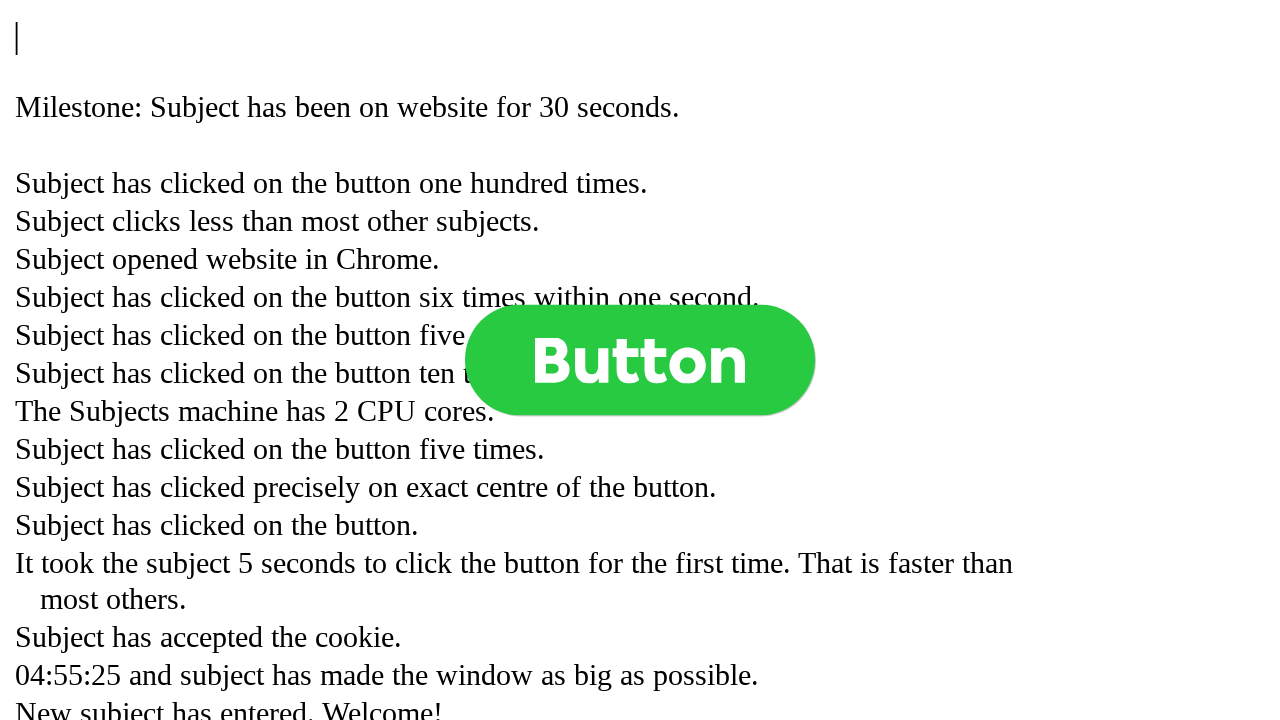

Clicked button (click 224 of 1000) at (640, 360) on .button >> nth=0
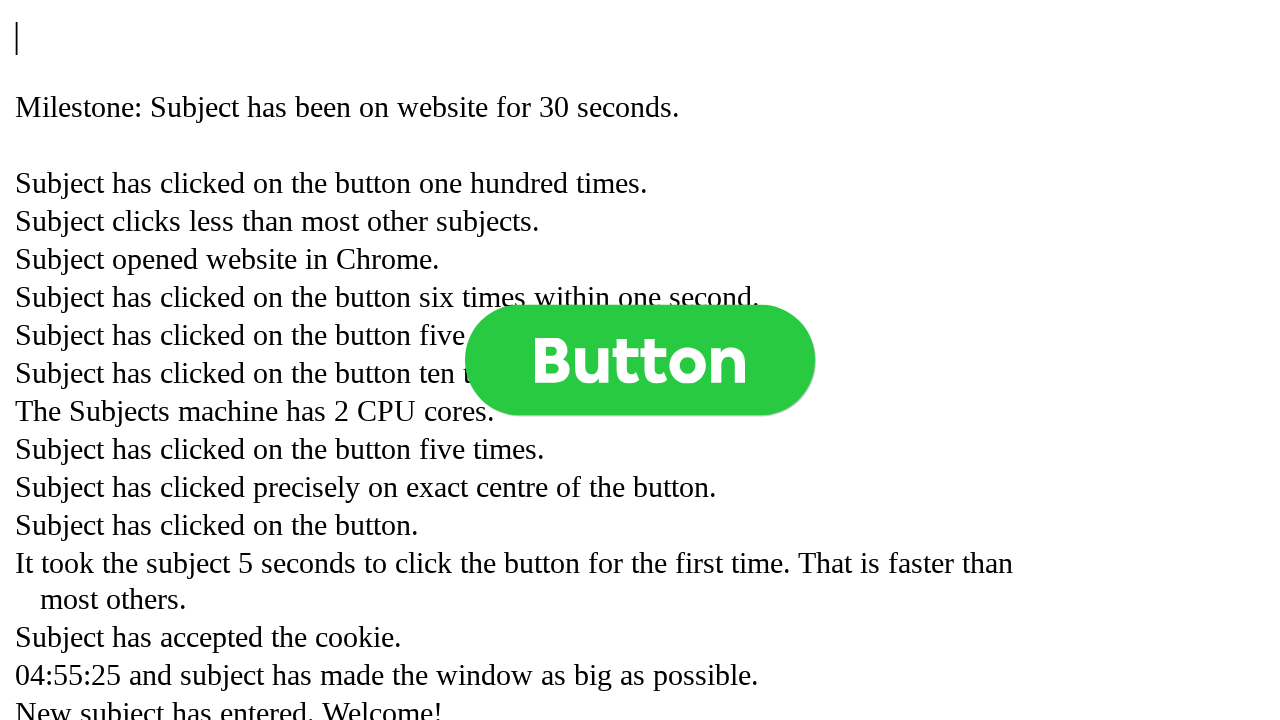

Clicked button (click 225 of 1000) at (640, 360) on .button >> nth=0
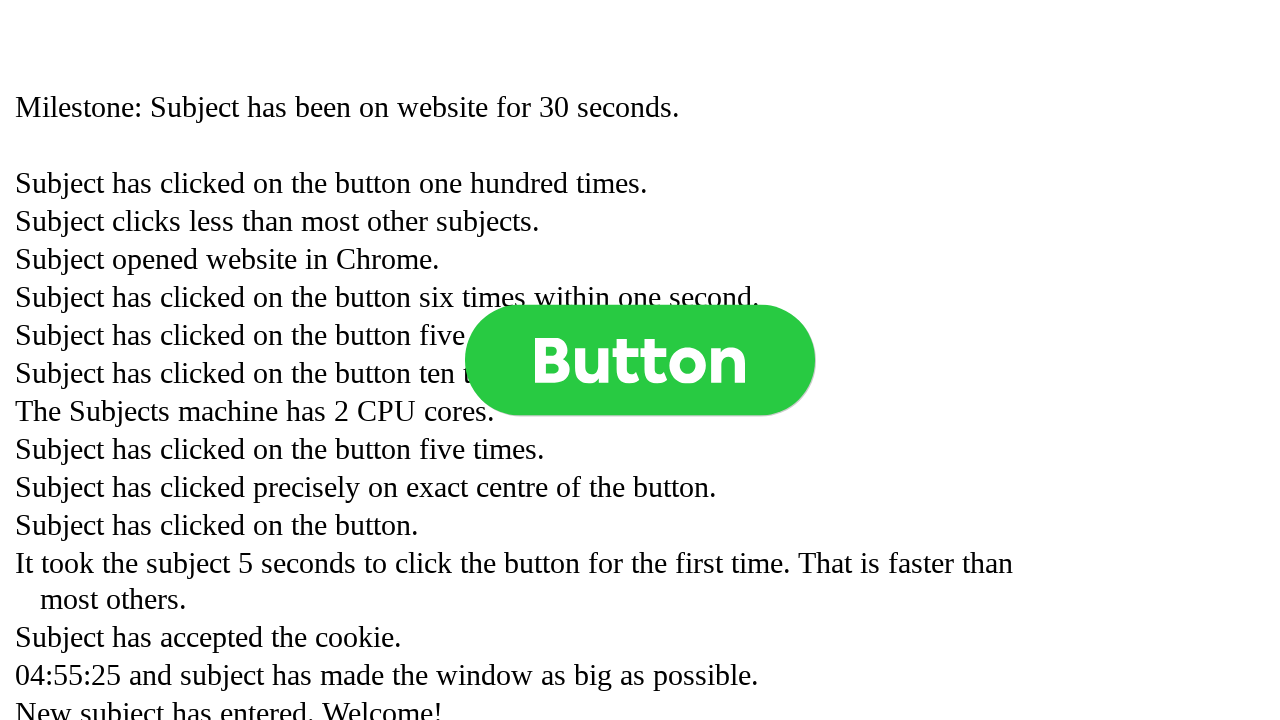

Clicked button (click 226 of 1000) at (640, 360) on .button >> nth=0
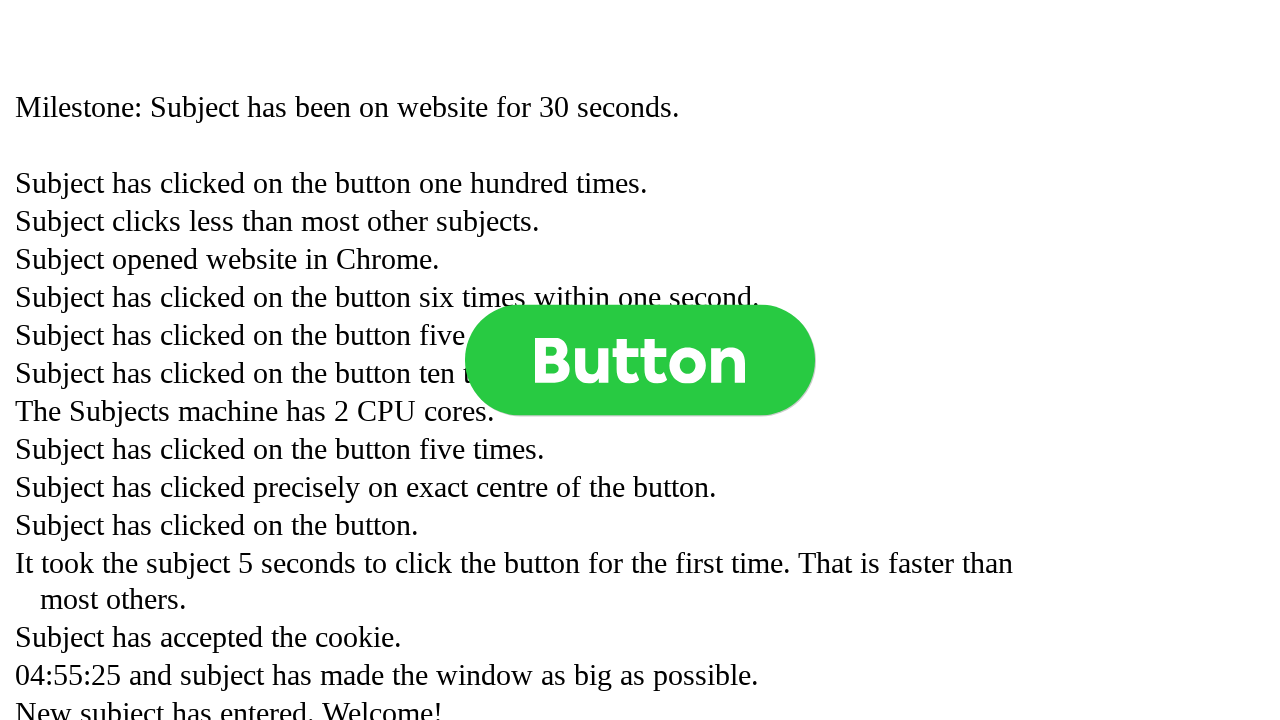

Clicked button (click 227 of 1000) at (640, 360) on .button >> nth=0
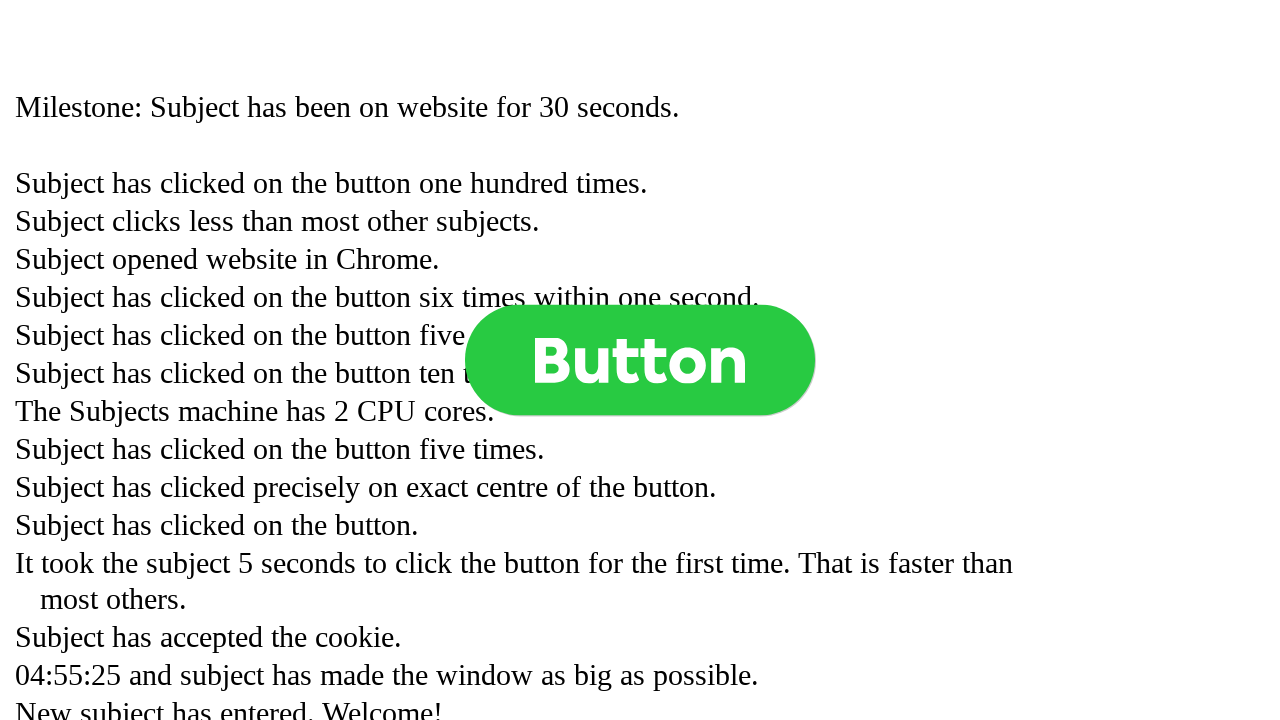

Clicked button (click 228 of 1000) at (640, 360) on .button >> nth=0
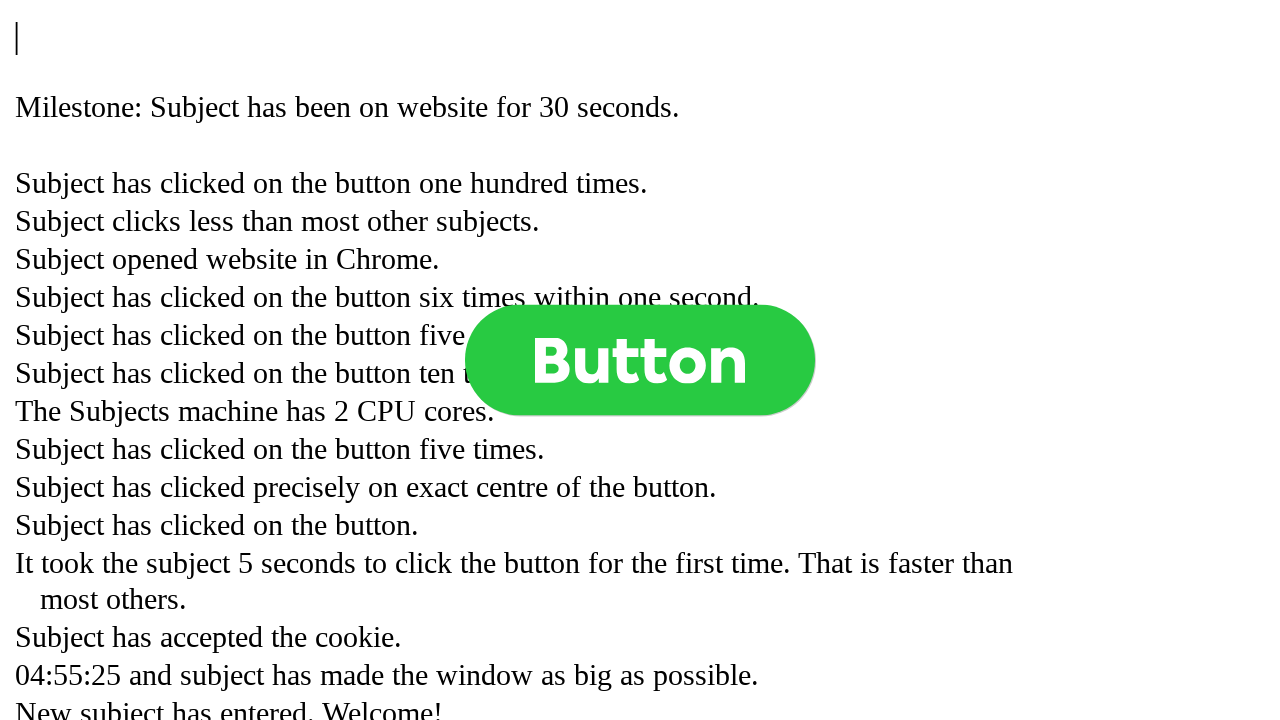

Clicked button (click 229 of 1000) at (640, 360) on .button >> nth=0
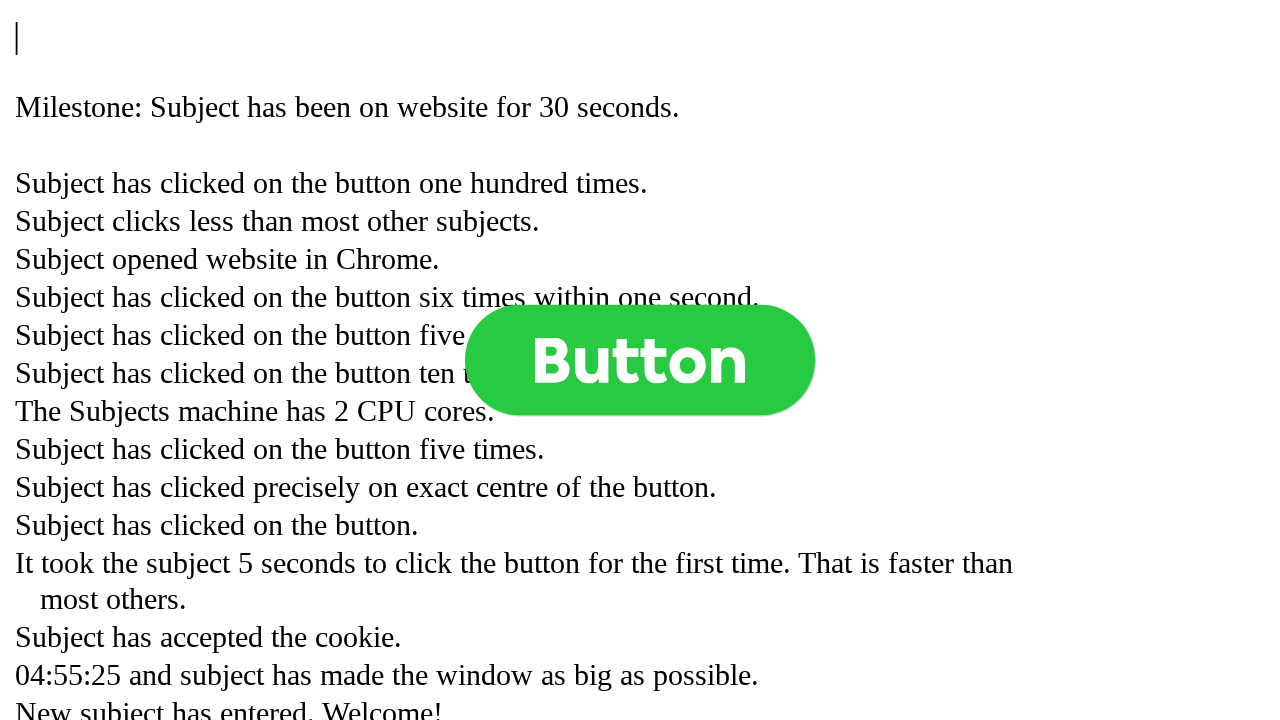

Clicked button (click 230 of 1000) at (640, 360) on .button >> nth=0
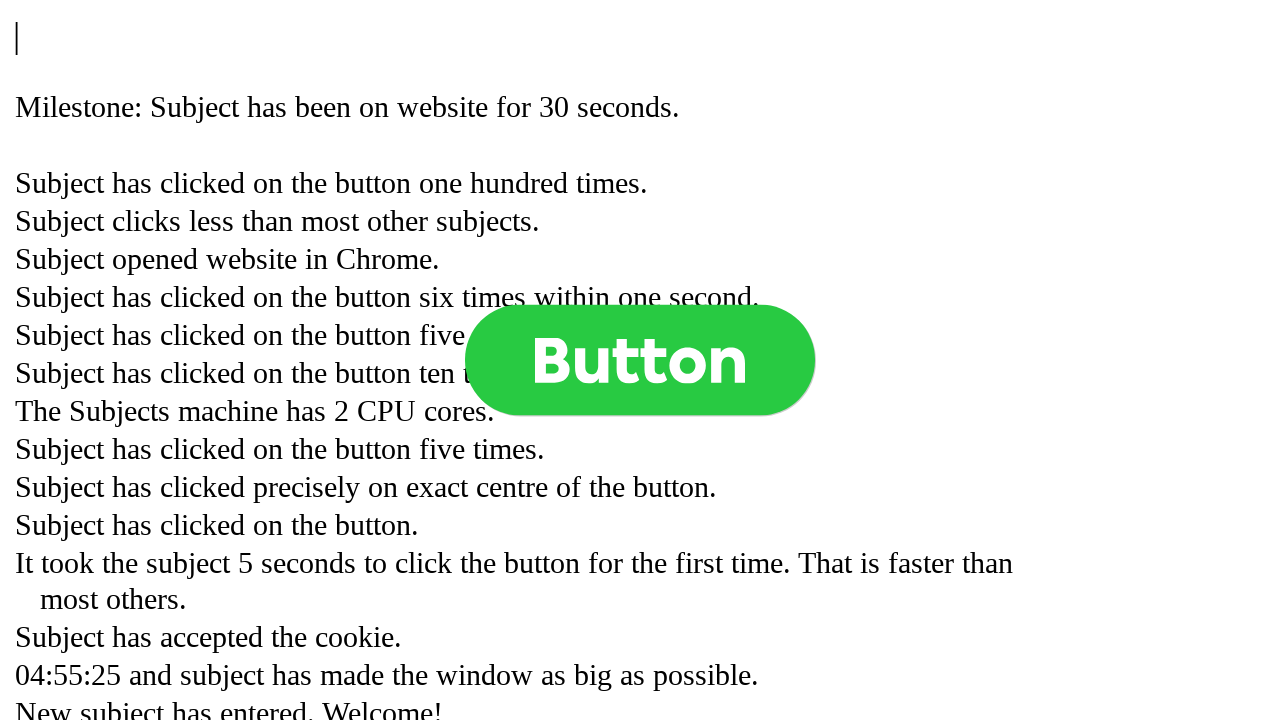

Clicked button (click 231 of 1000) at (640, 360) on .button >> nth=0
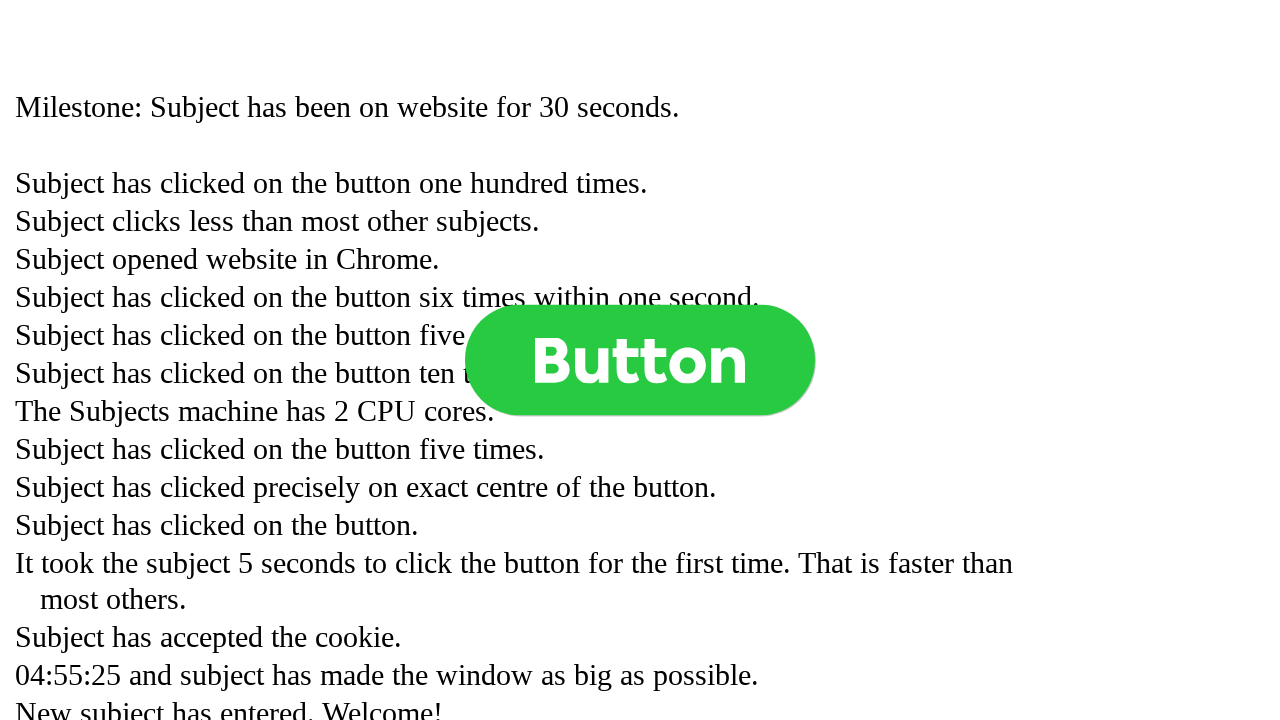

Clicked button (click 232 of 1000) at (640, 360) on .button >> nth=0
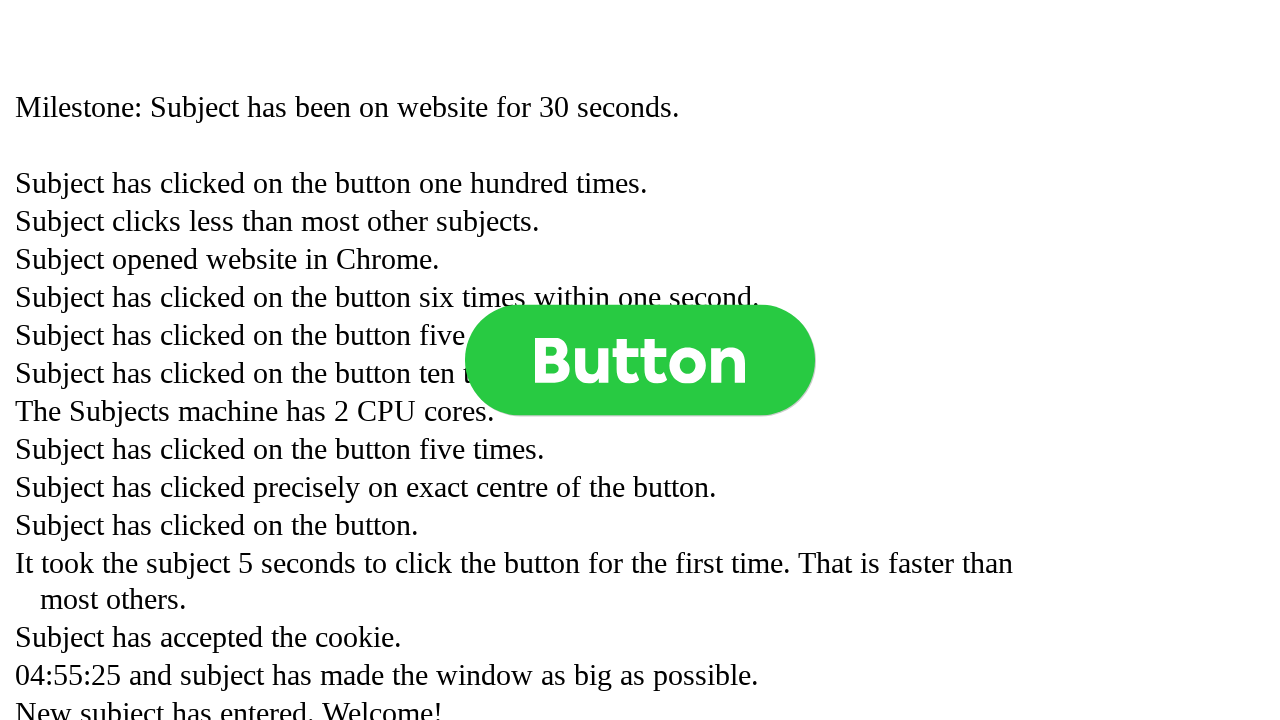

Clicked button (click 233 of 1000) at (640, 360) on .button >> nth=0
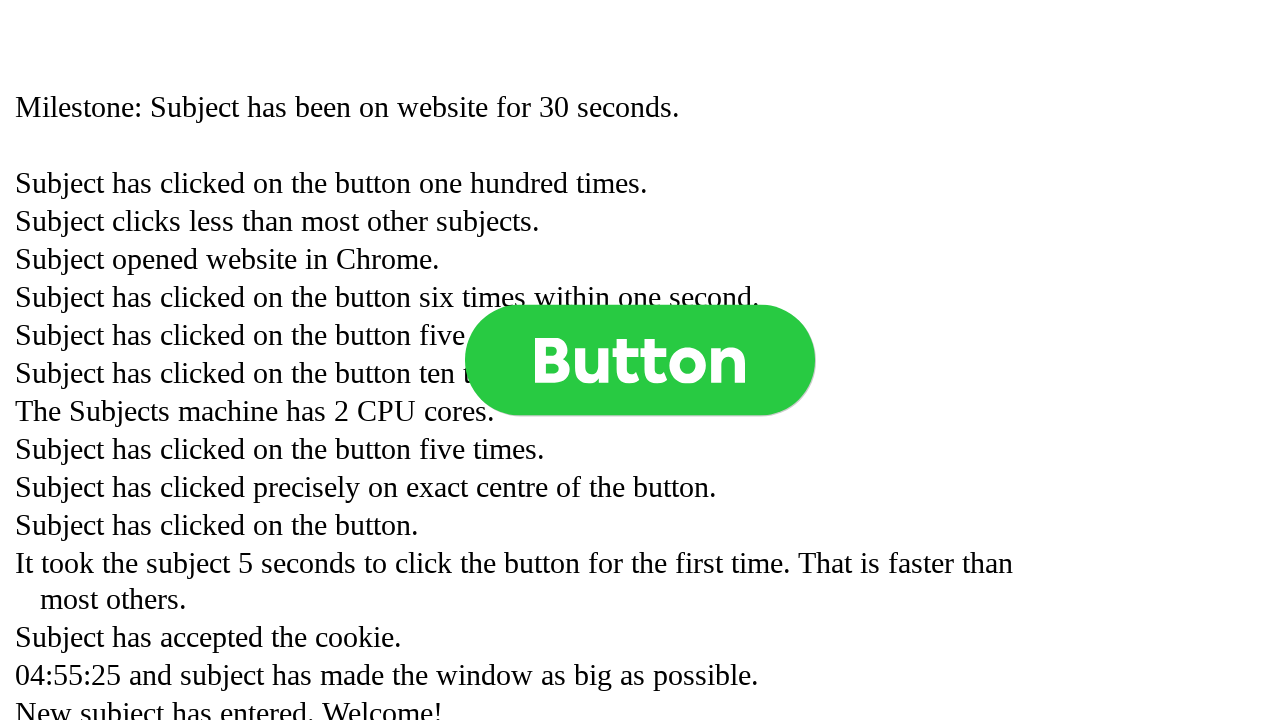

Clicked button (click 234 of 1000) at (640, 360) on .button >> nth=0
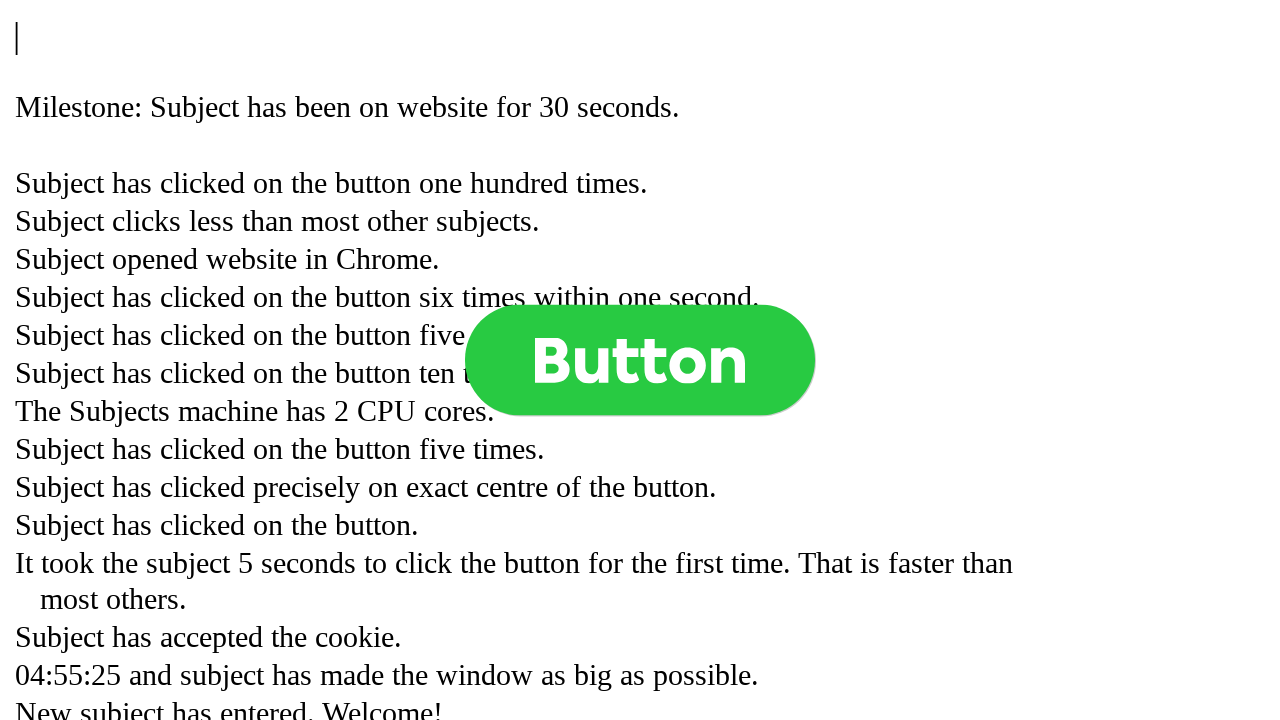

Clicked button (click 235 of 1000) at (640, 360) on .button >> nth=0
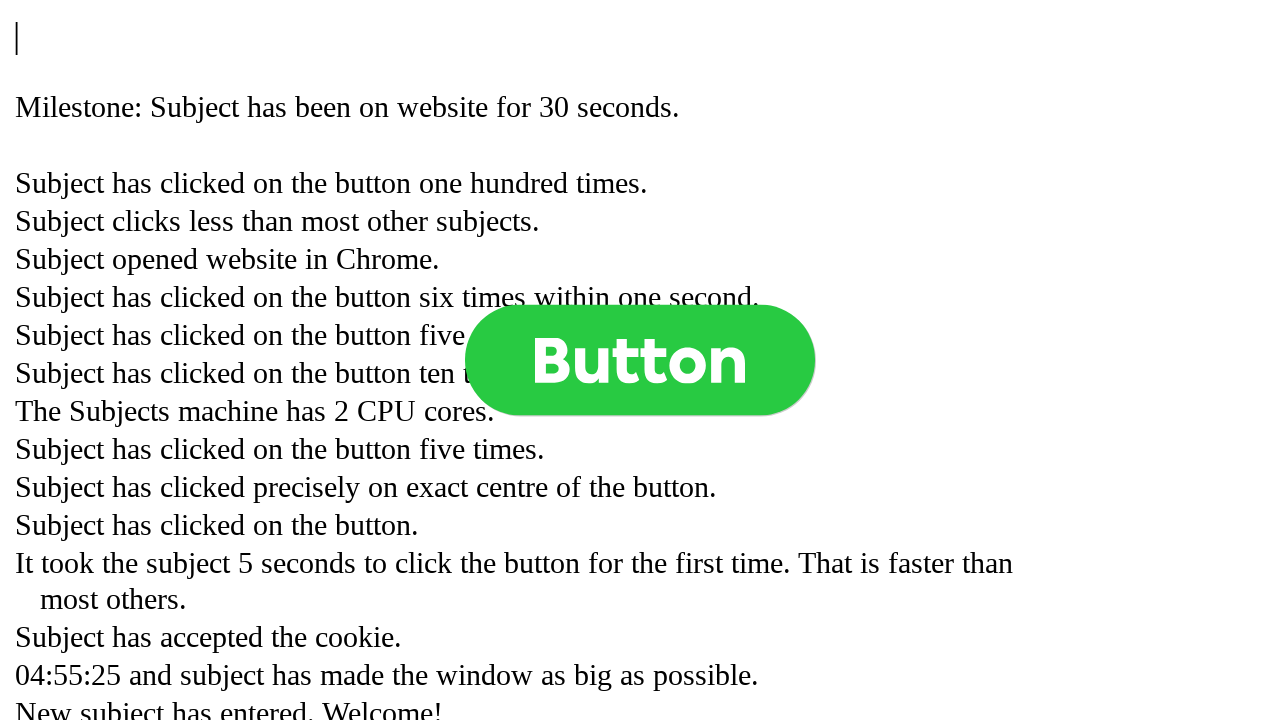

Clicked button (click 236 of 1000) at (640, 360) on .button >> nth=0
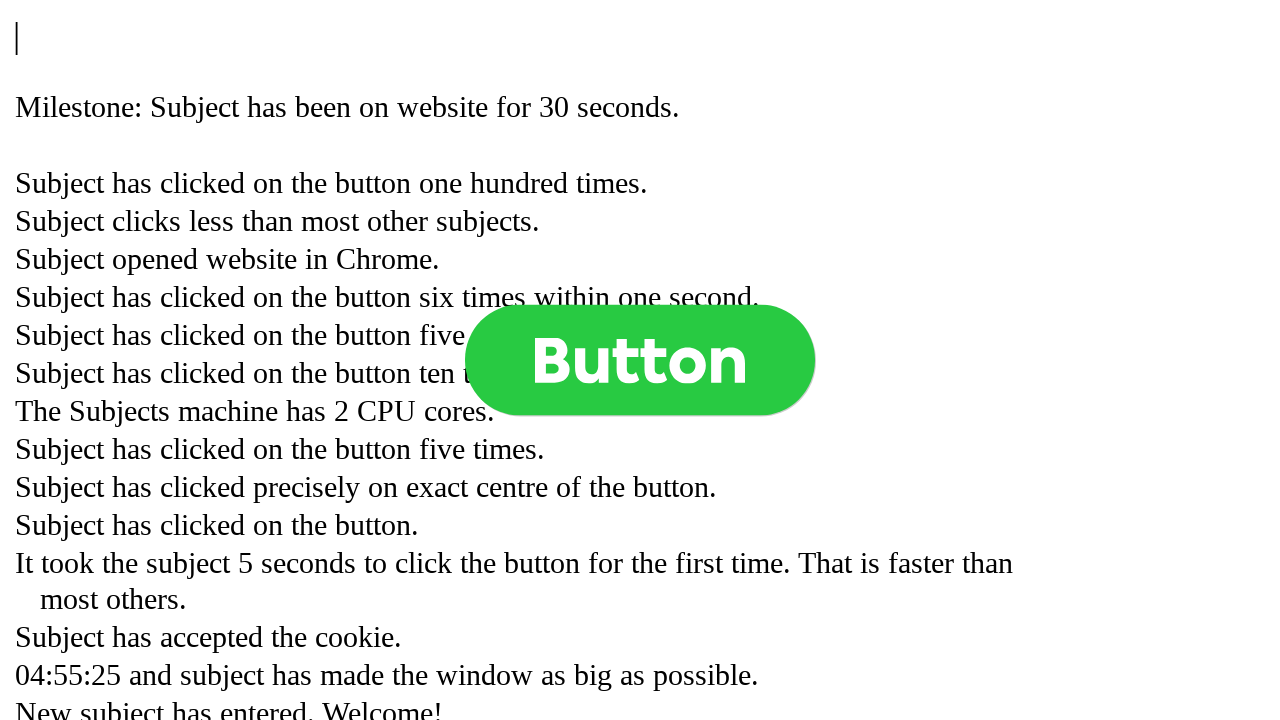

Clicked button (click 237 of 1000) at (640, 360) on .button >> nth=0
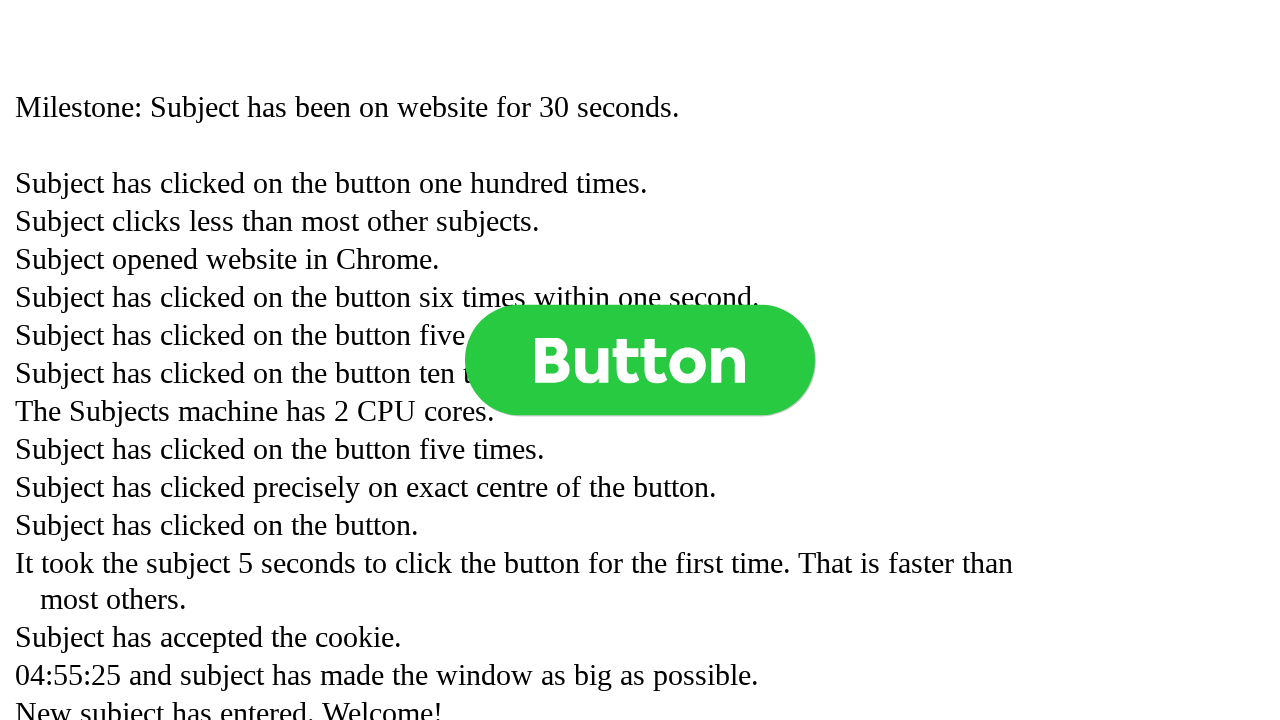

Clicked button (click 238 of 1000) at (640, 360) on .button >> nth=0
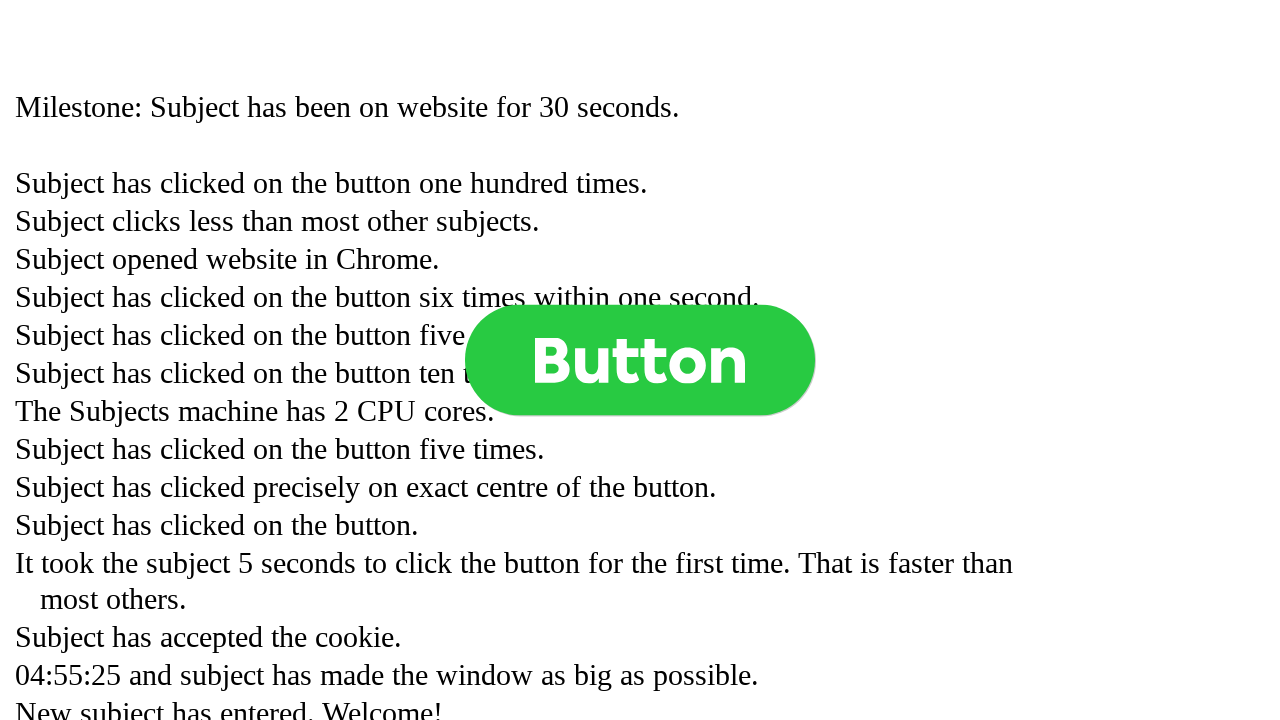

Clicked button (click 239 of 1000) at (640, 360) on .button >> nth=0
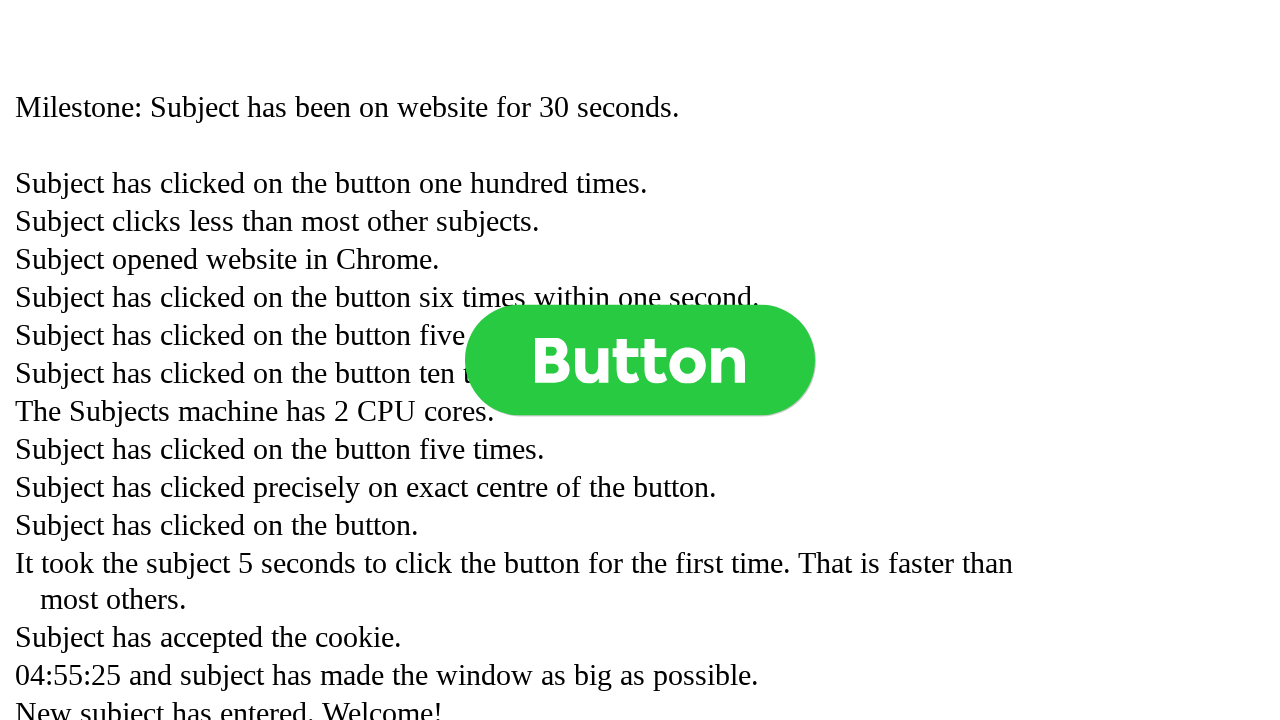

Clicked button (click 240 of 1000) at (640, 360) on .button >> nth=0
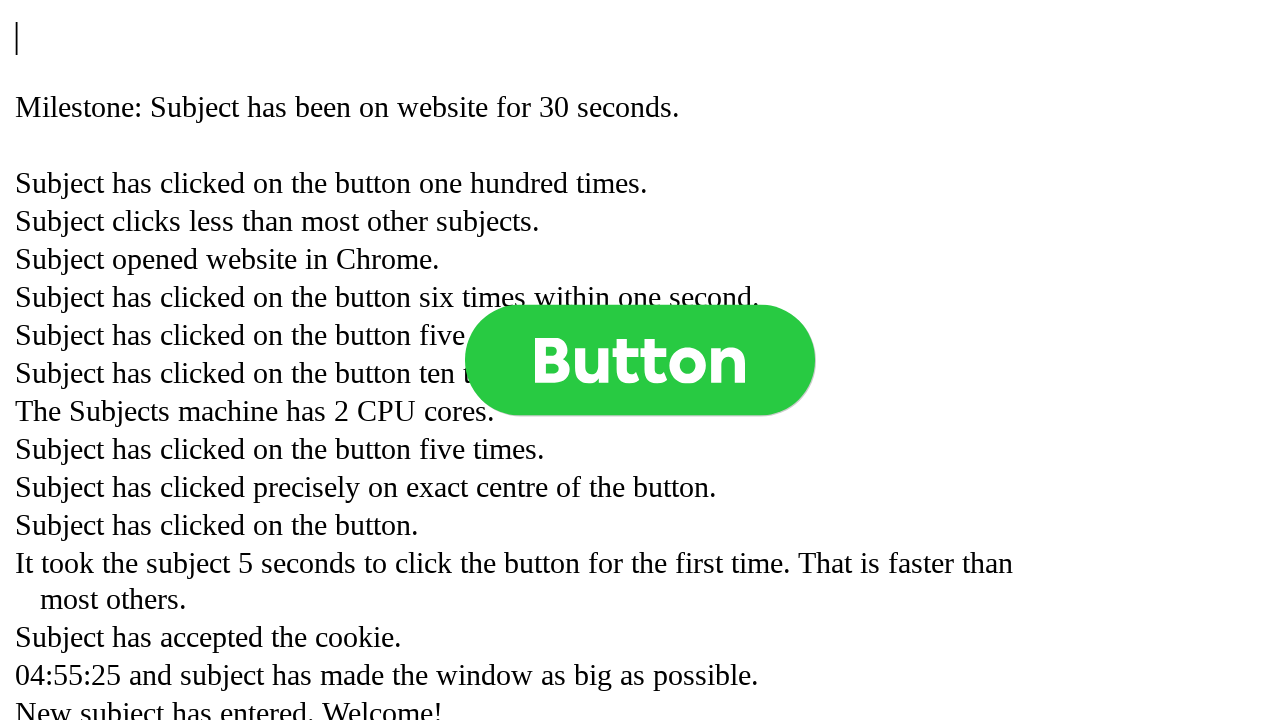

Clicked button (click 241 of 1000) at (640, 360) on .button >> nth=0
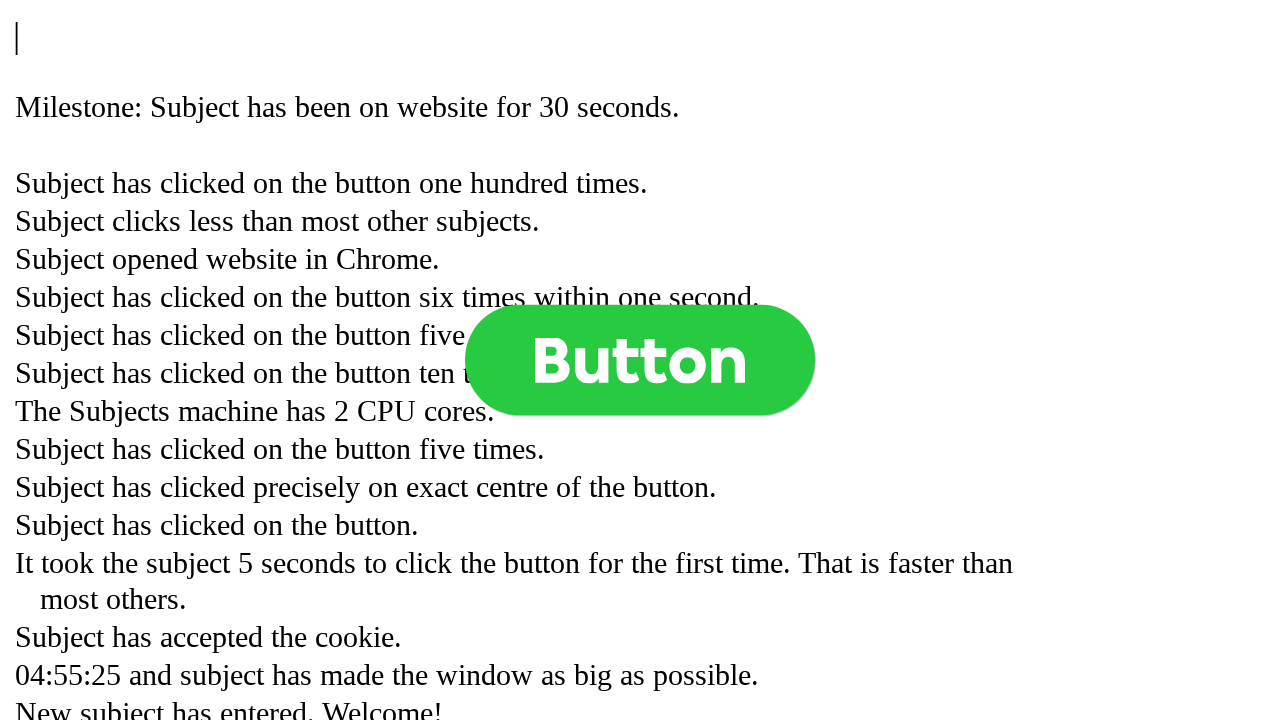

Clicked button (click 242 of 1000) at (640, 360) on .button >> nth=0
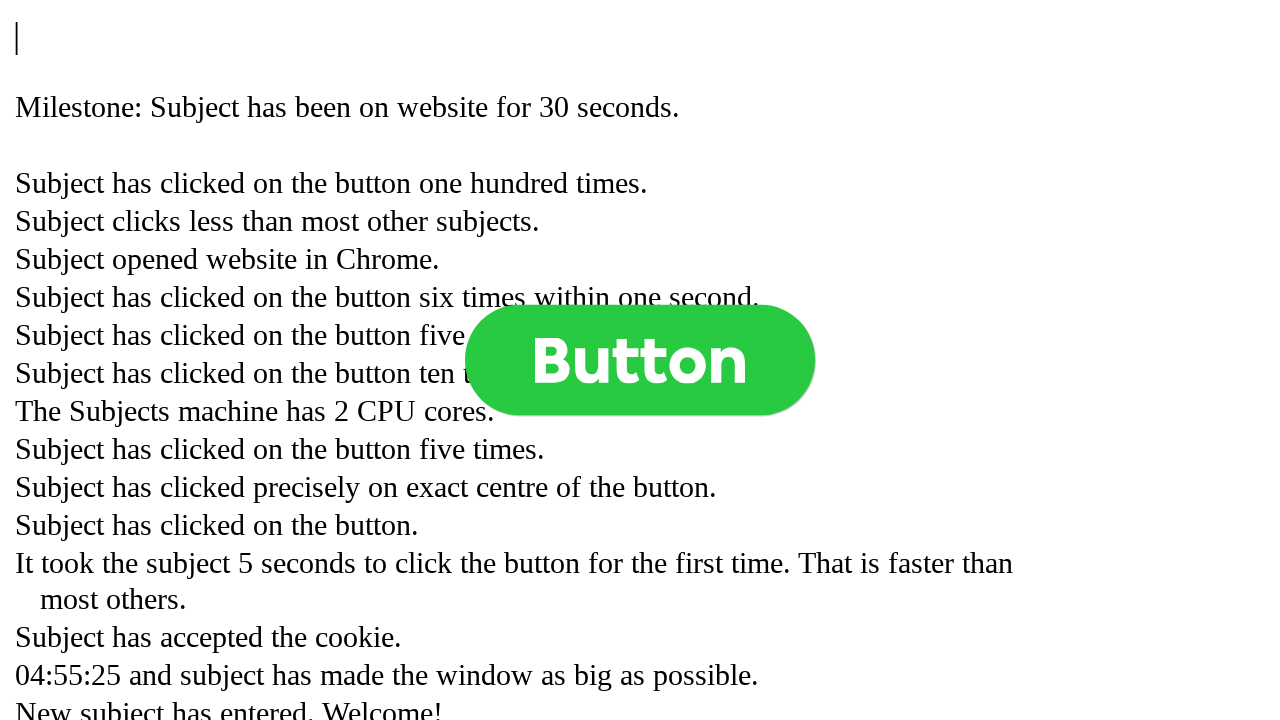

Clicked button (click 243 of 1000) at (640, 360) on .button >> nth=0
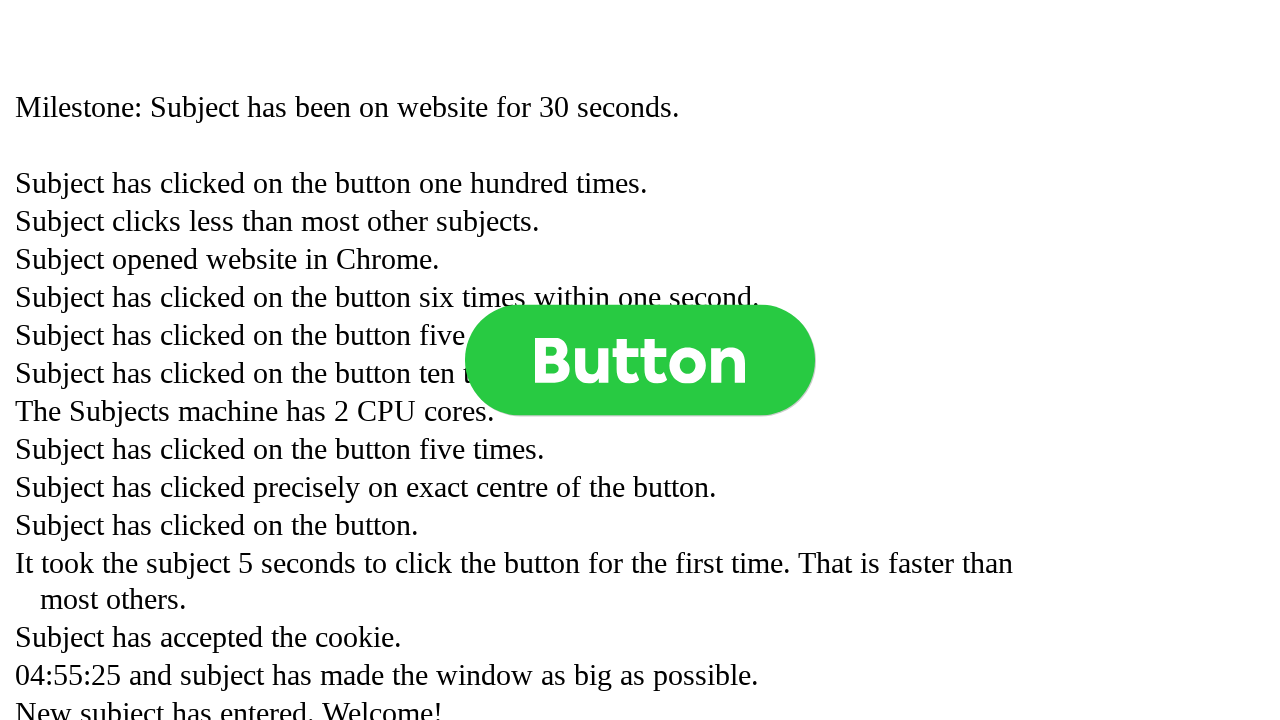

Clicked button (click 244 of 1000) at (640, 360) on .button >> nth=0
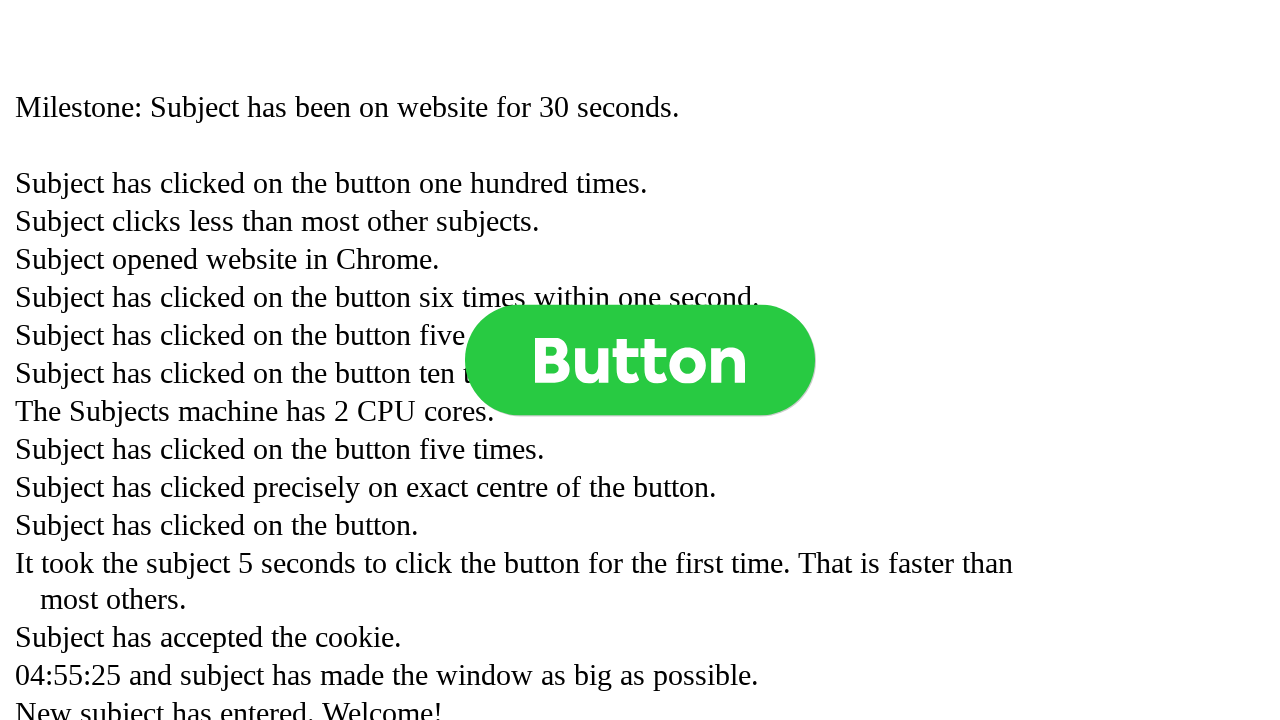

Clicked button (click 245 of 1000) at (640, 360) on .button >> nth=0
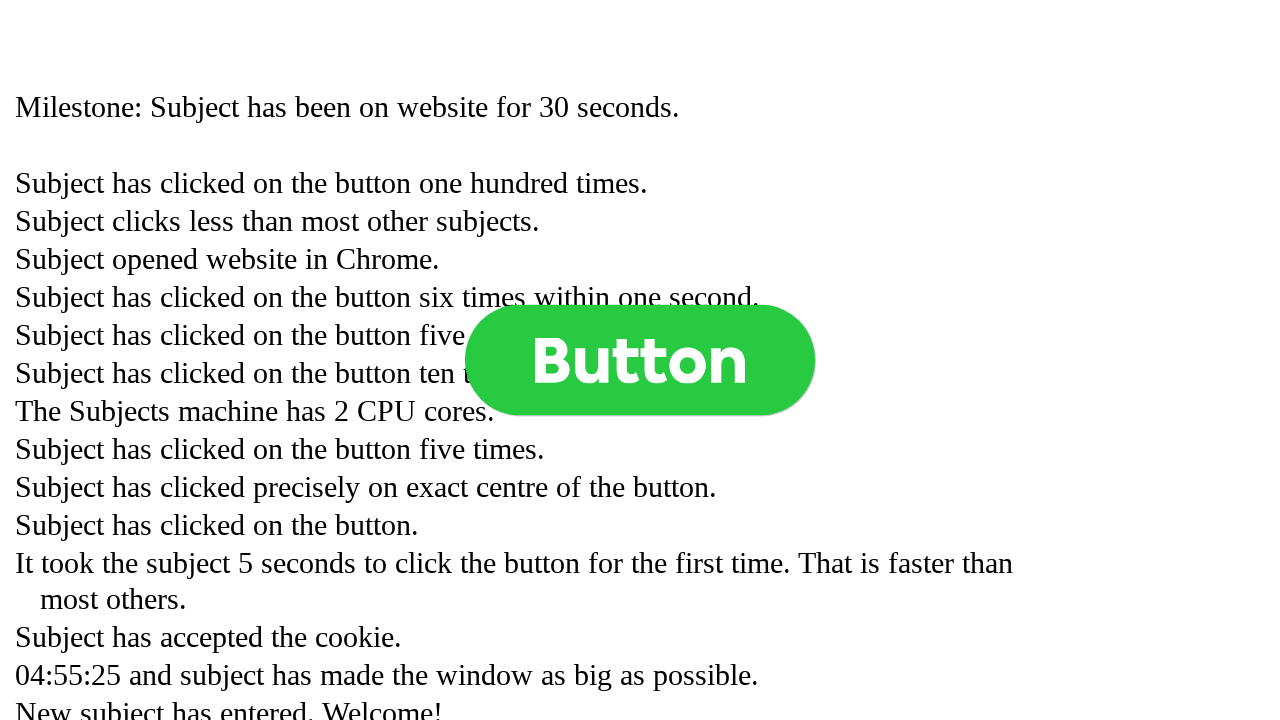

Clicked button (click 246 of 1000) at (640, 360) on .button >> nth=0
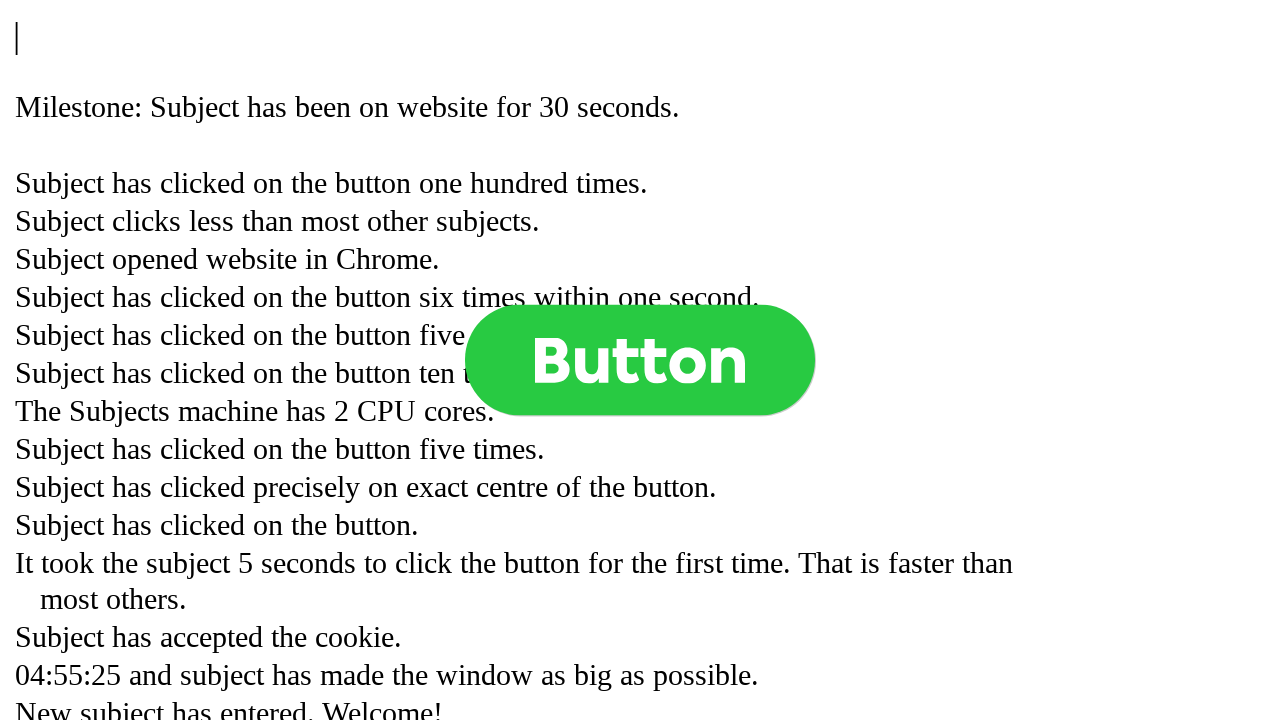

Clicked button (click 247 of 1000) at (640, 360) on .button >> nth=0
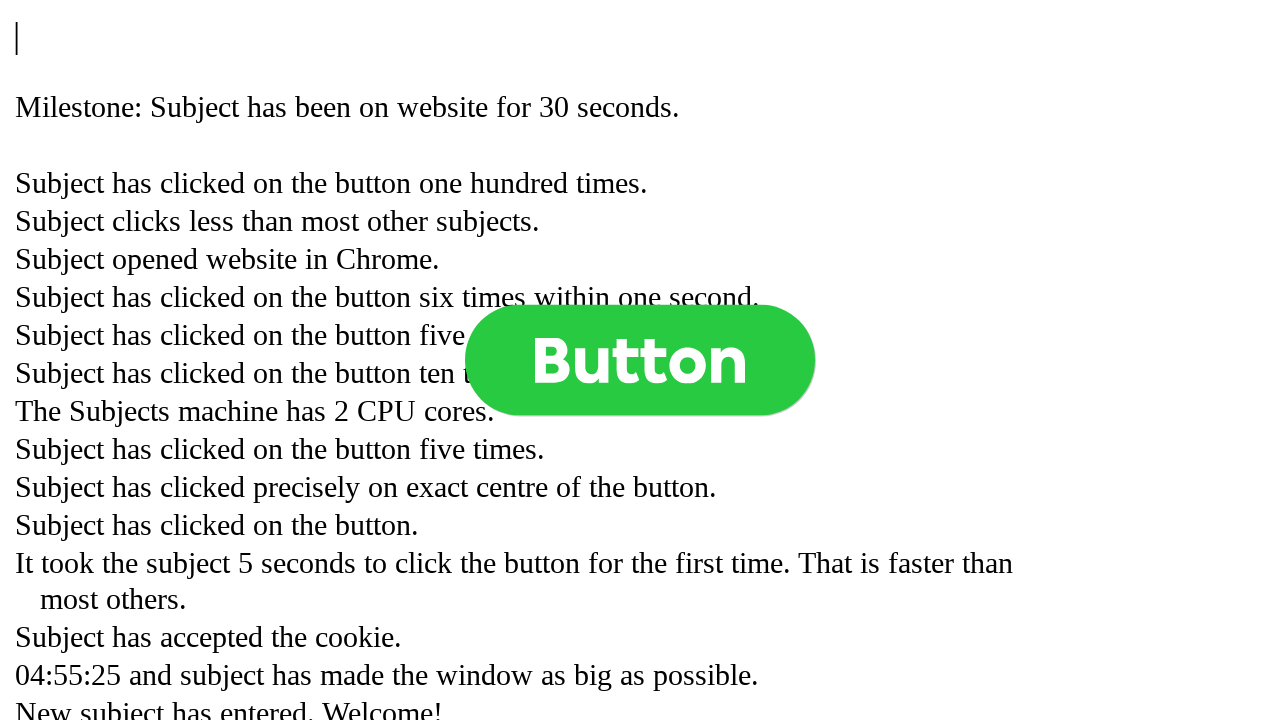

Clicked button (click 248 of 1000) at (640, 360) on .button >> nth=0
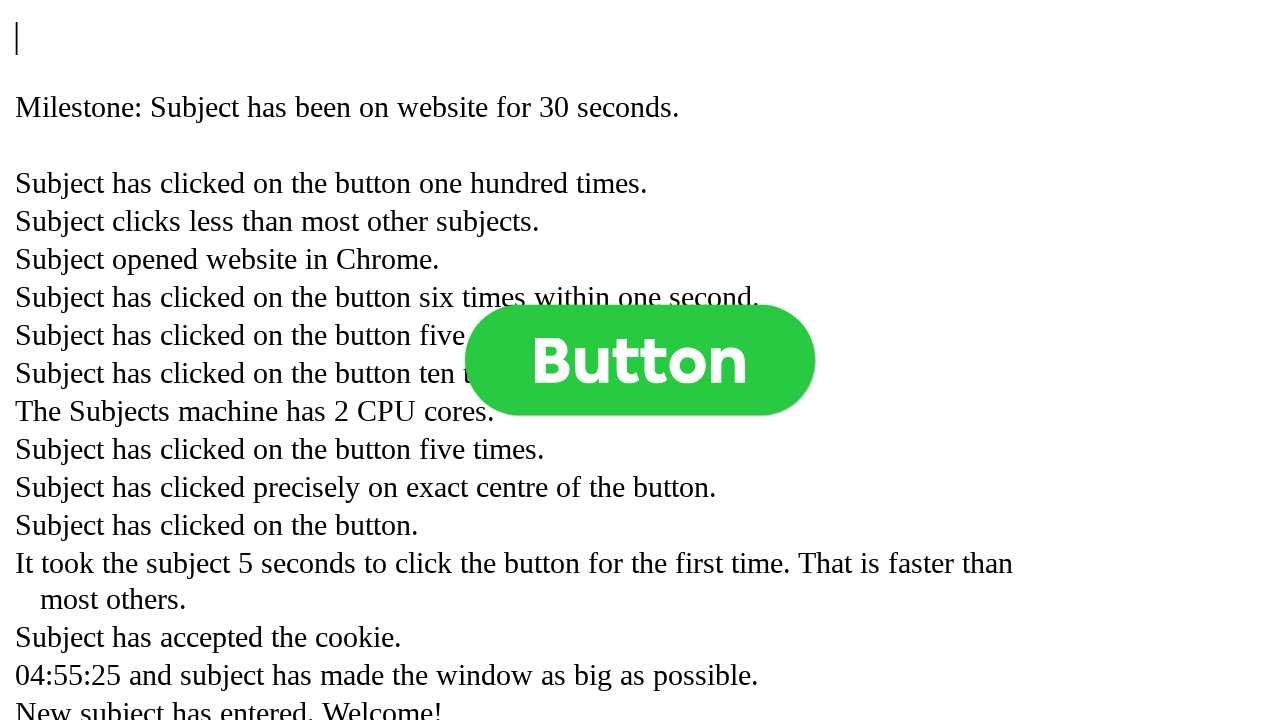

Clicked button (click 249 of 1000) at (640, 360) on .button >> nth=0
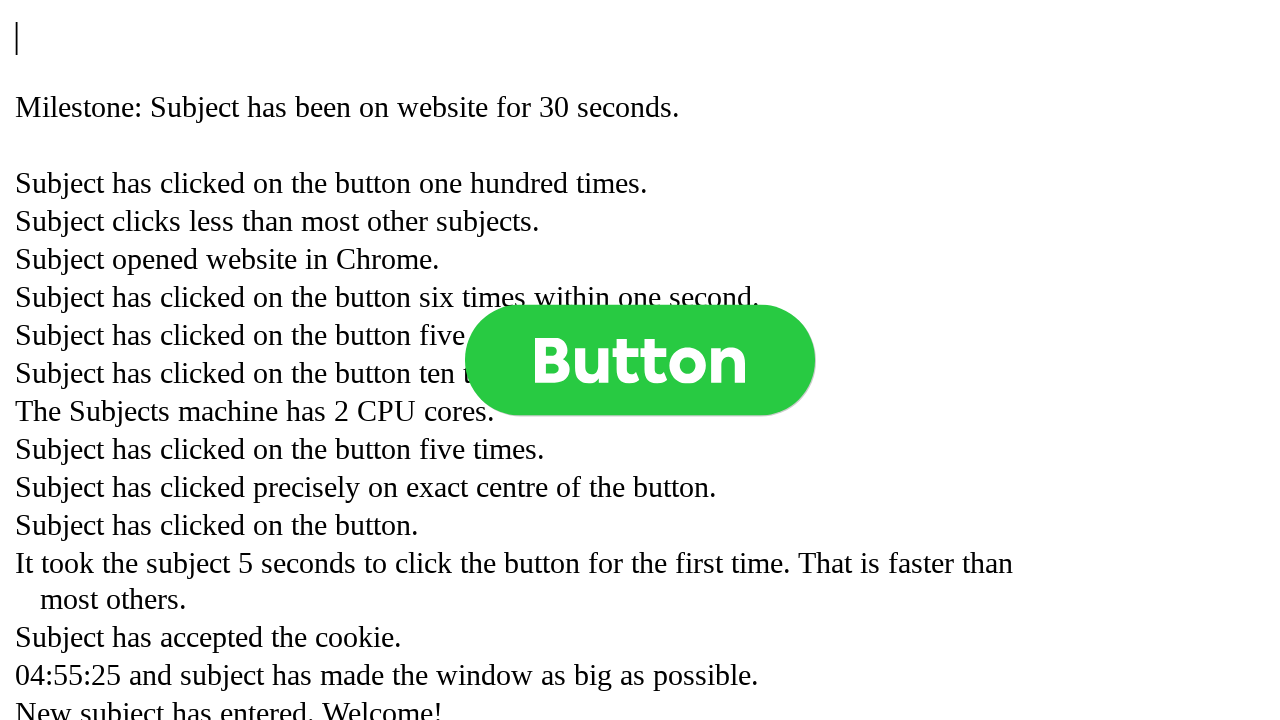

Clicked button (click 250 of 1000) at (640, 360) on .button >> nth=0
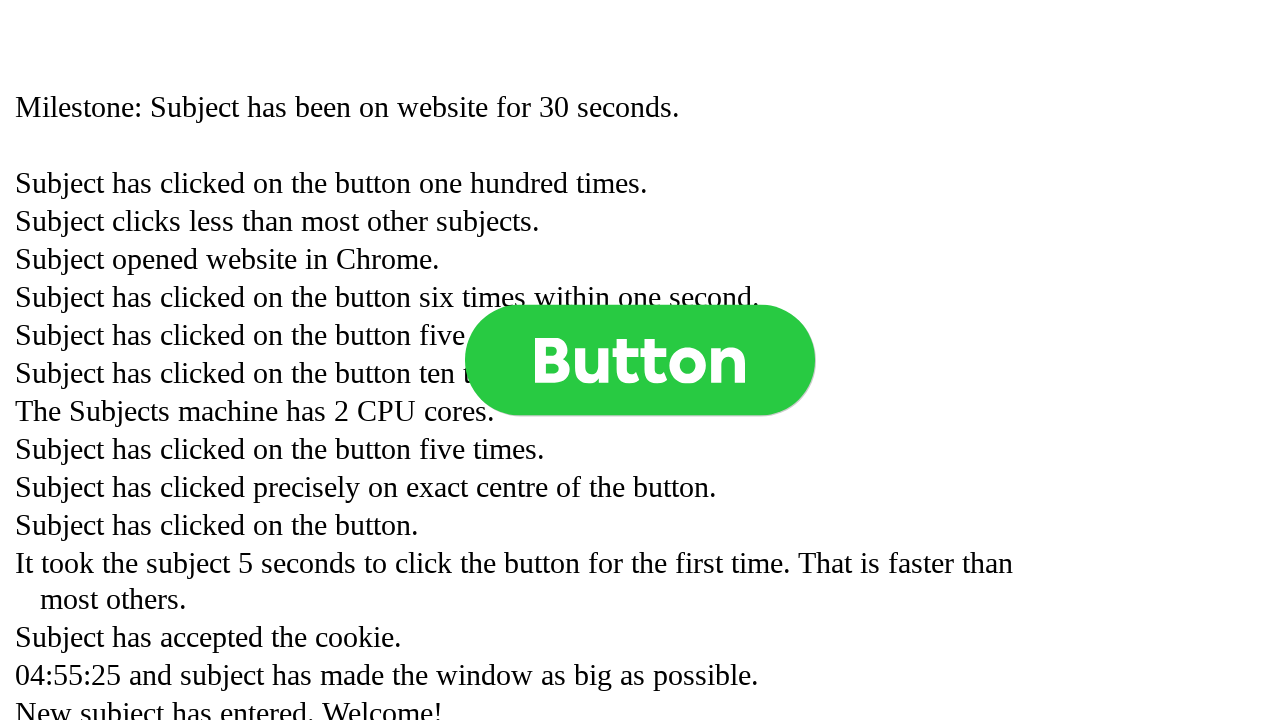

Clicked button (click 251 of 1000) at (640, 360) on .button >> nth=0
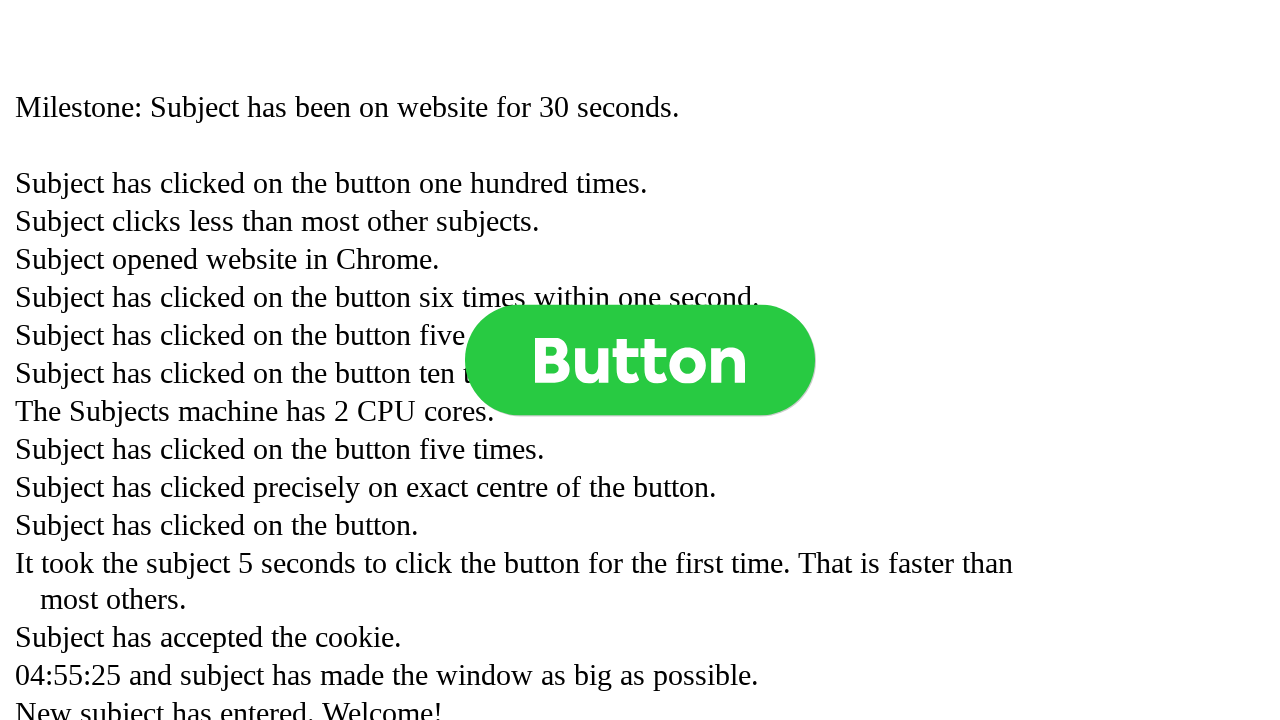

Clicked button (click 252 of 1000) at (640, 360) on .button >> nth=0
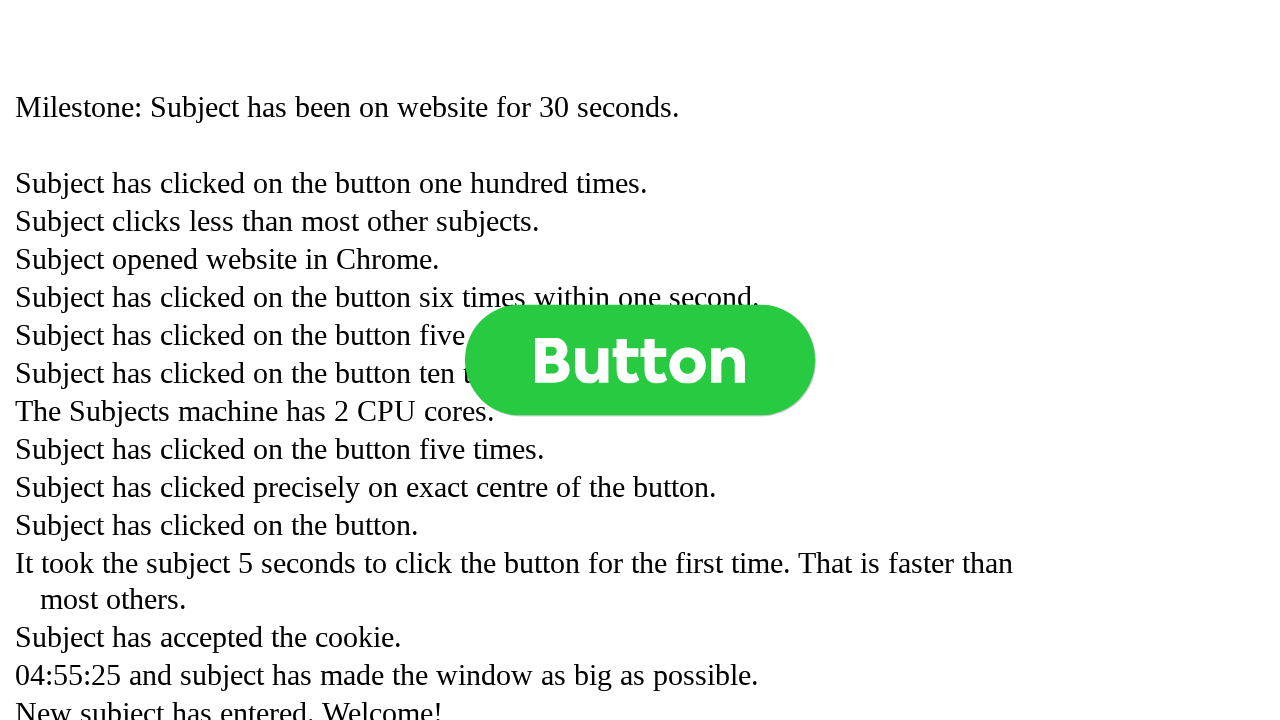

Clicked button (click 253 of 1000) at (640, 360) on .button >> nth=0
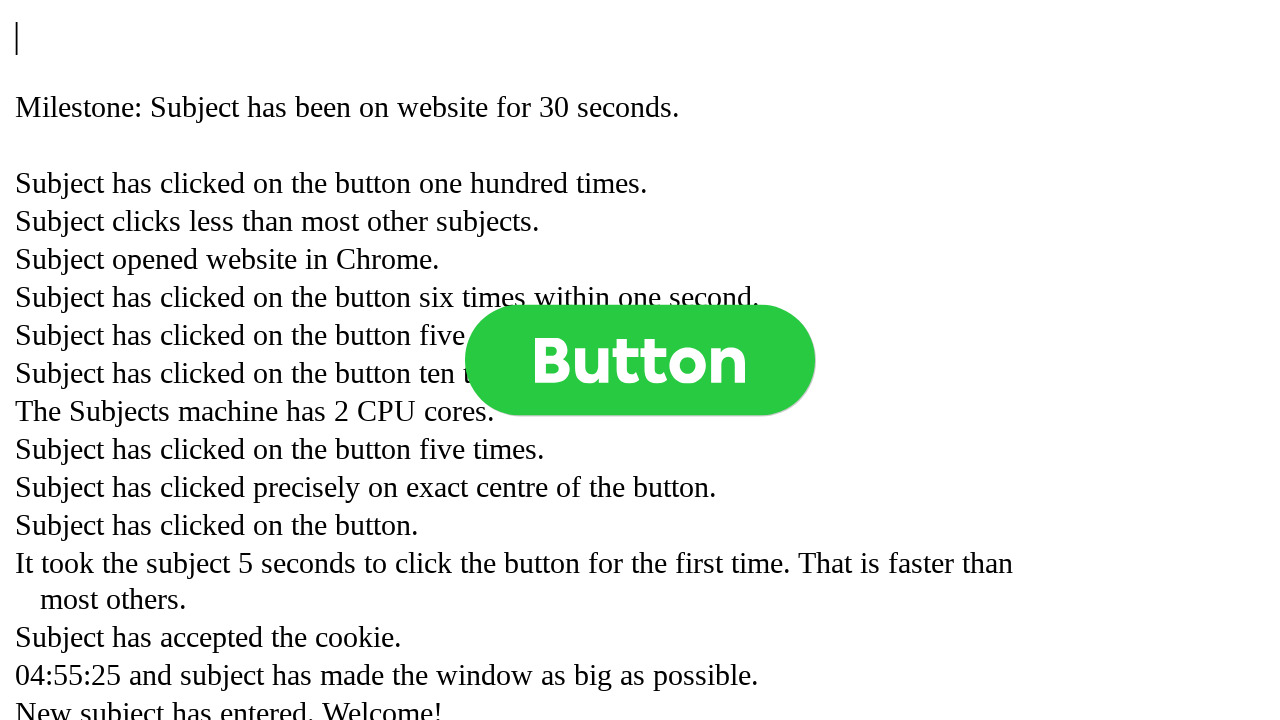

Clicked button (click 254 of 1000) at (640, 360) on .button >> nth=0
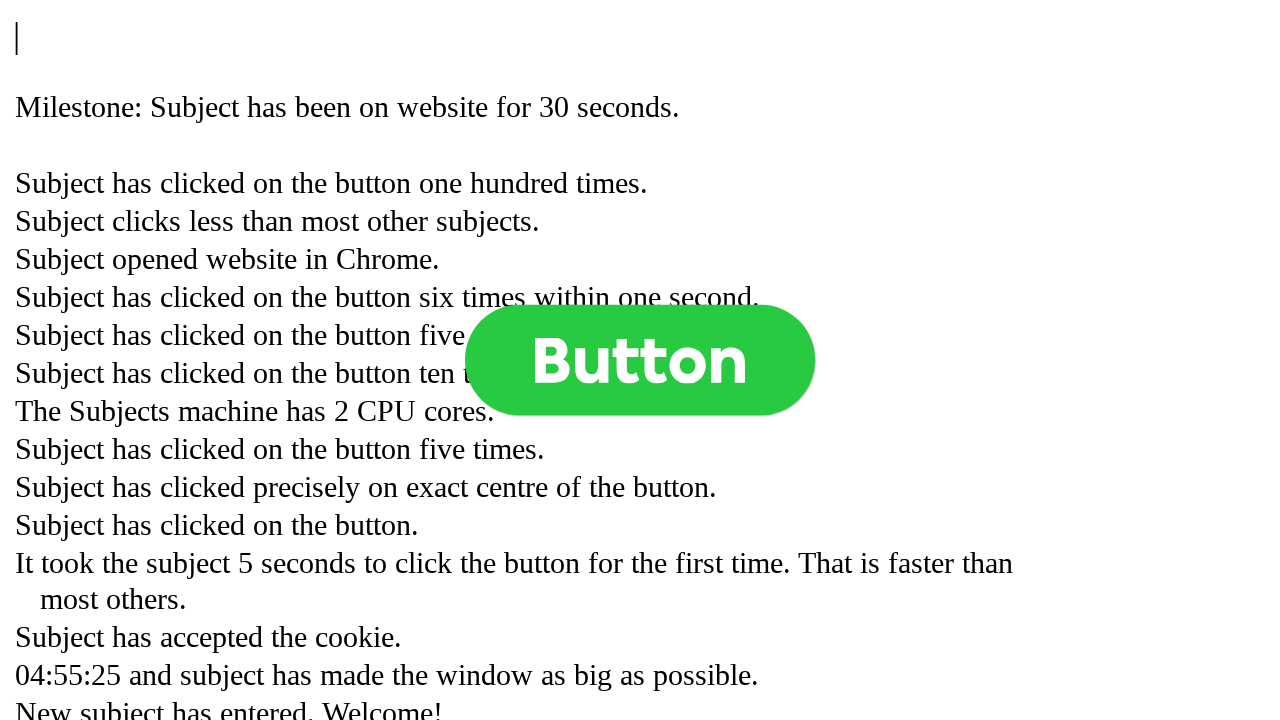

Clicked button (click 255 of 1000) at (640, 360) on .button >> nth=0
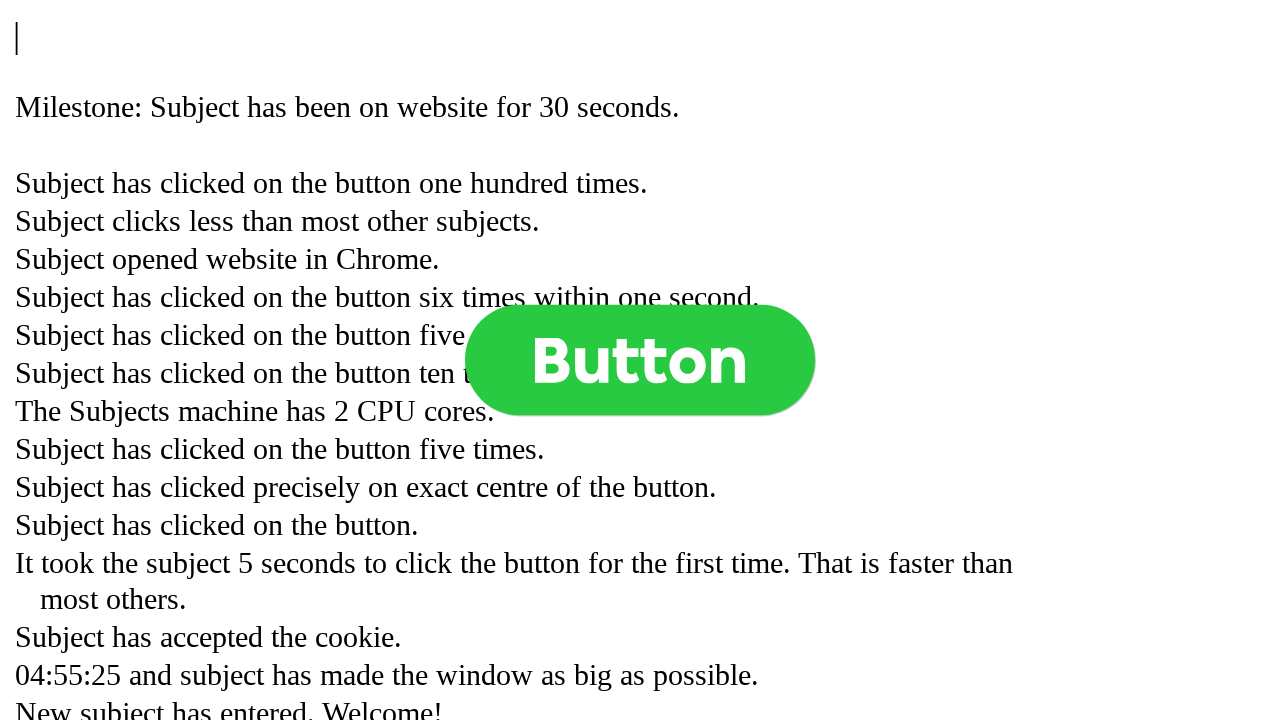

Clicked button (click 256 of 1000) at (640, 360) on .button >> nth=0
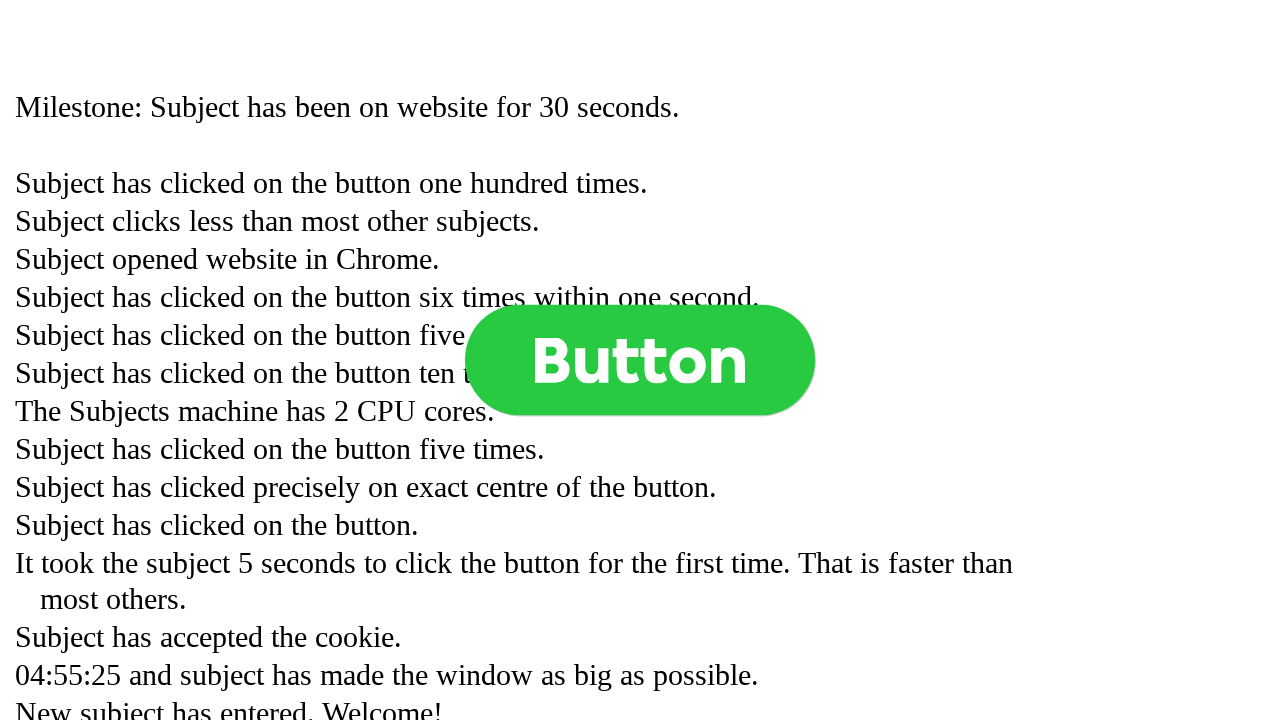

Clicked button (click 257 of 1000) at (640, 360) on .button >> nth=0
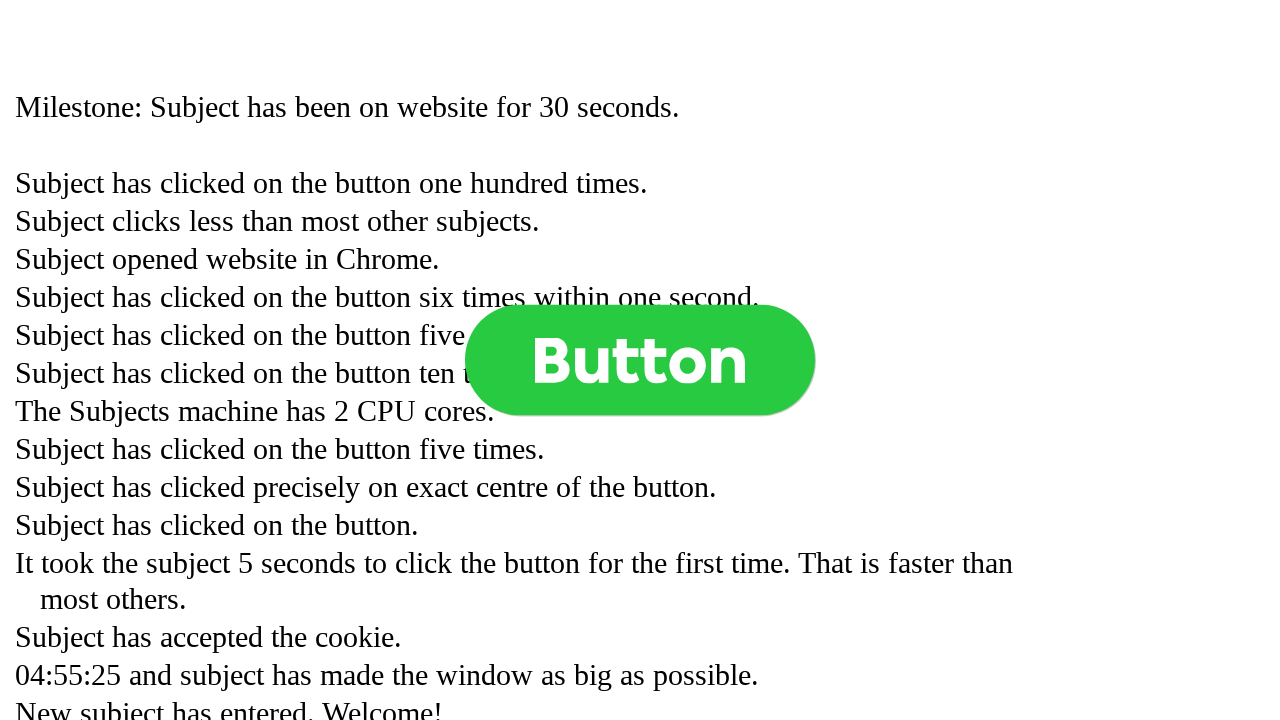

Clicked button (click 258 of 1000) at (640, 360) on .button >> nth=0
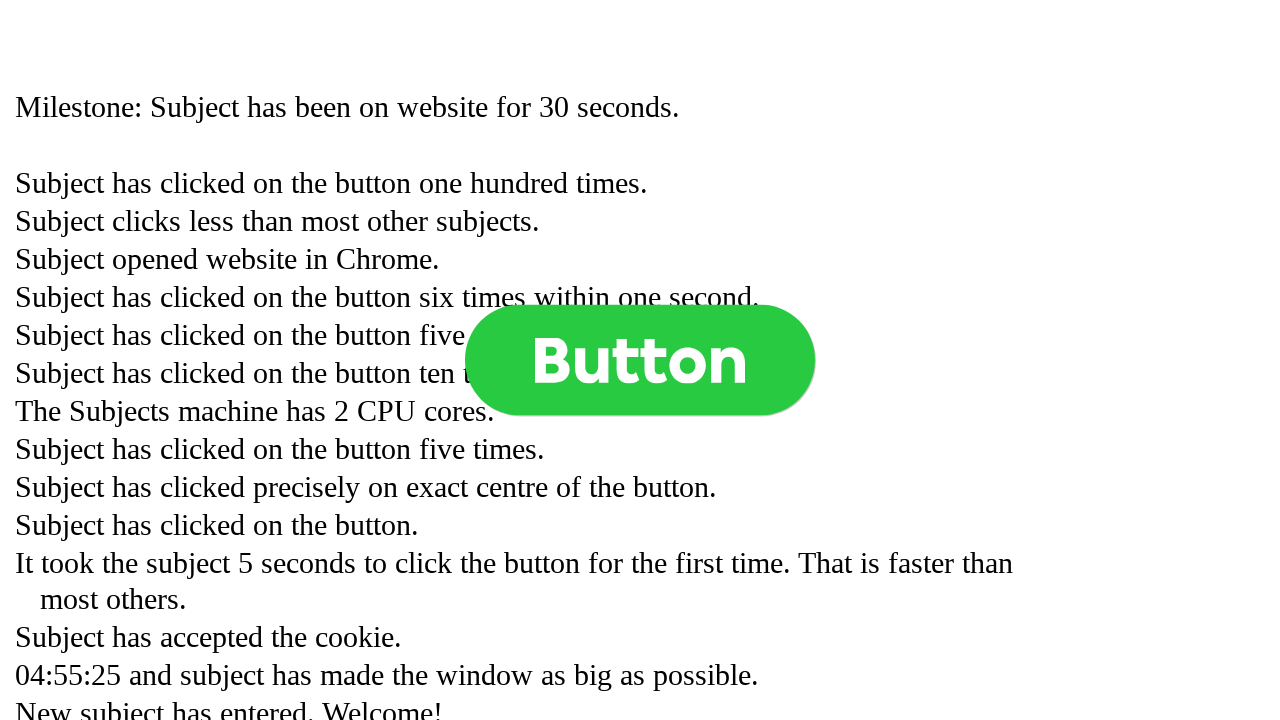

Clicked button (click 259 of 1000) at (640, 360) on .button >> nth=0
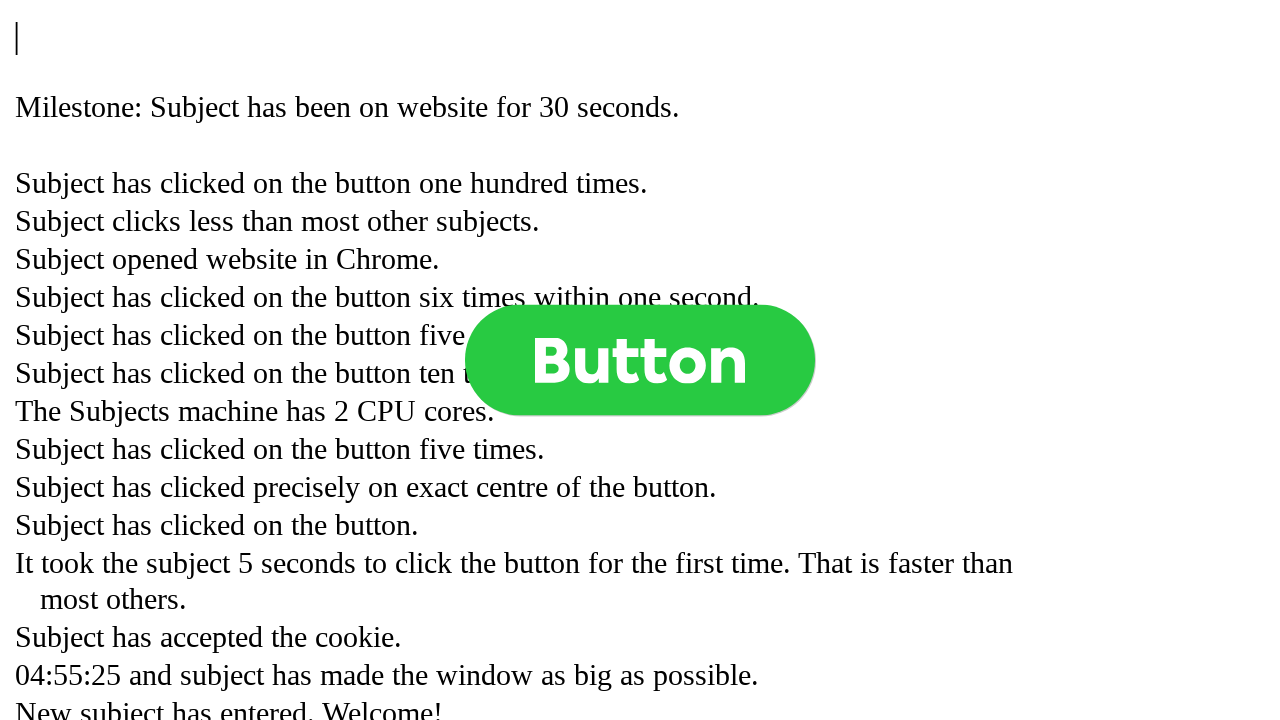

Clicked button (click 260 of 1000) at (640, 360) on .button >> nth=0
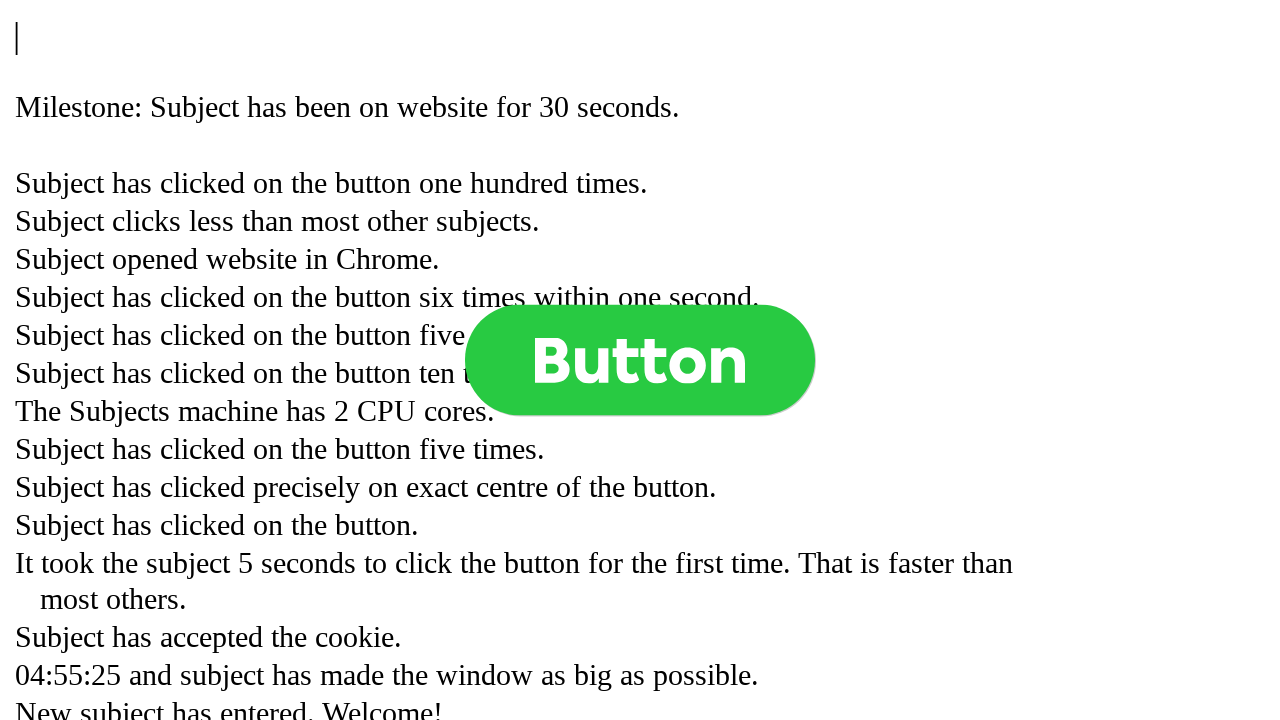

Clicked button (click 261 of 1000) at (640, 360) on .button >> nth=0
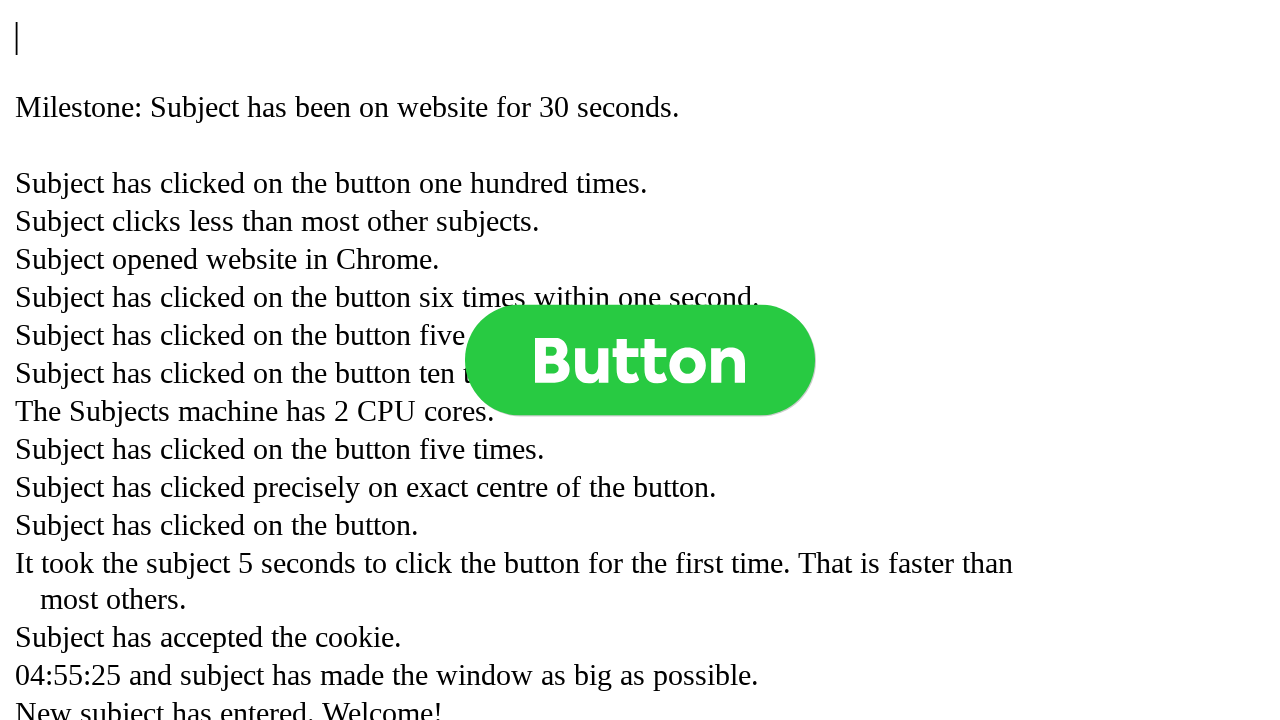

Clicked button (click 262 of 1000) at (640, 360) on .button >> nth=0
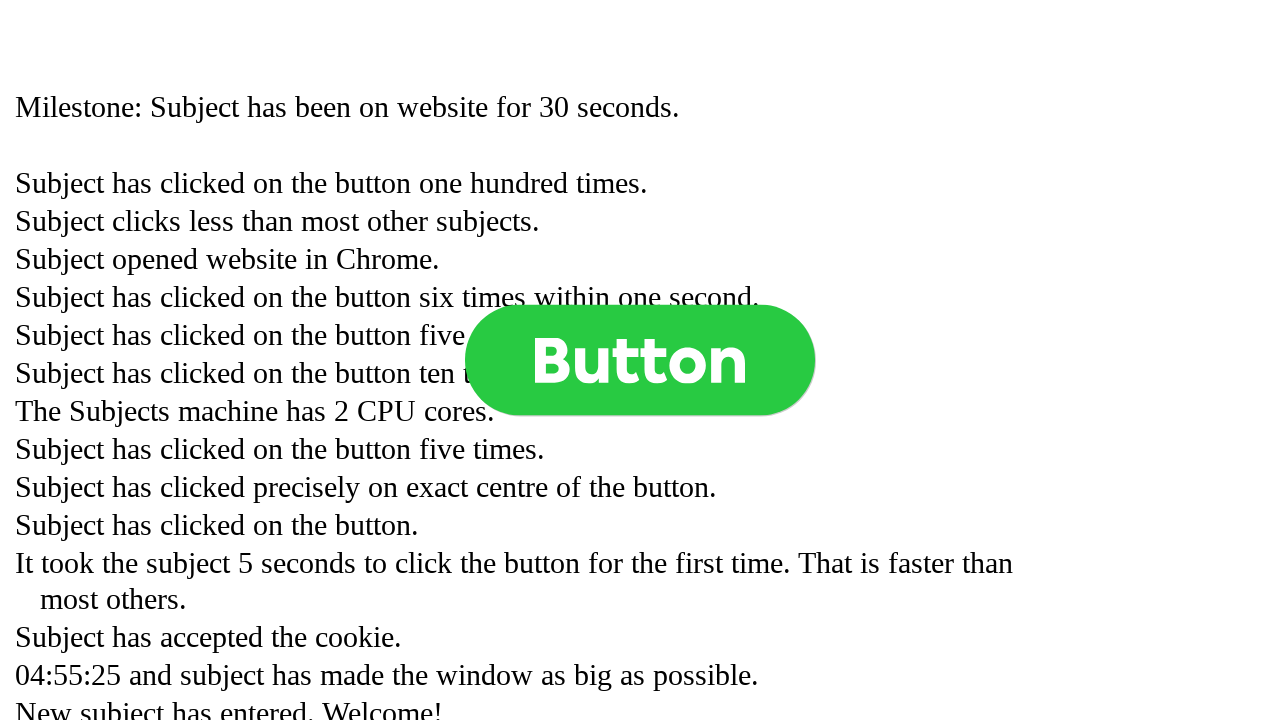

Clicked button (click 263 of 1000) at (640, 360) on .button >> nth=0
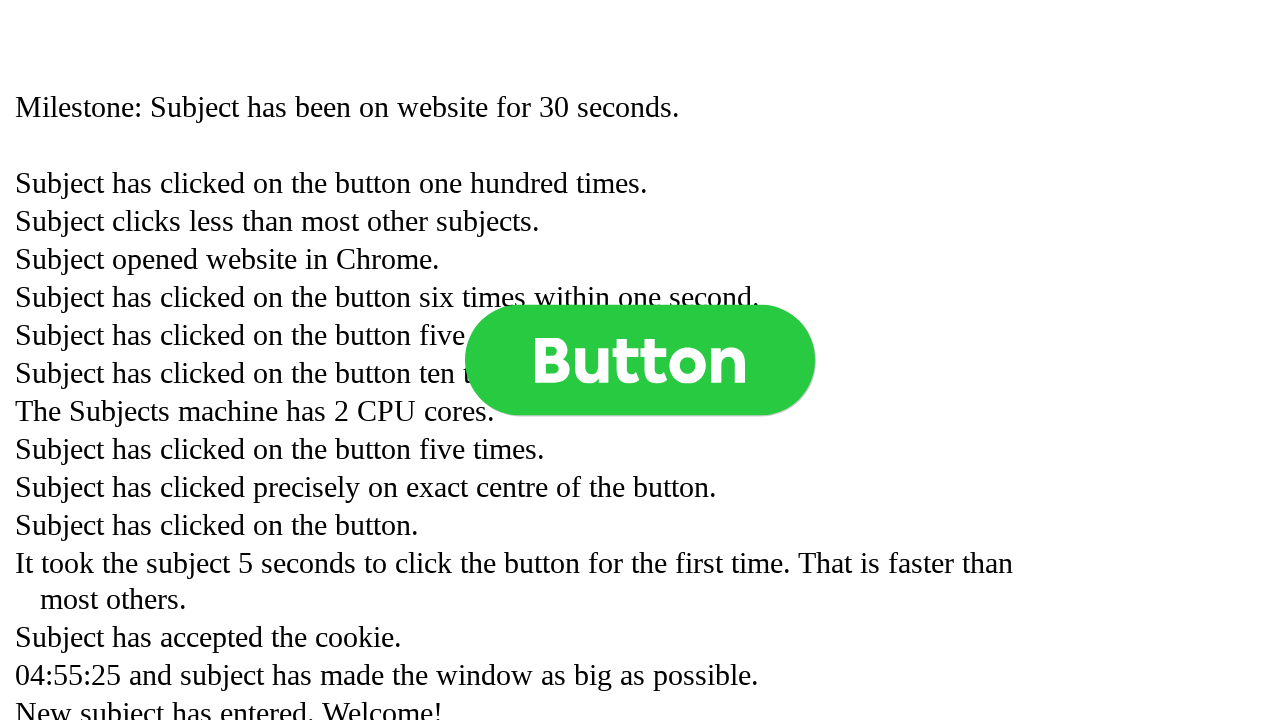

Clicked button (click 264 of 1000) at (640, 360) on .button >> nth=0
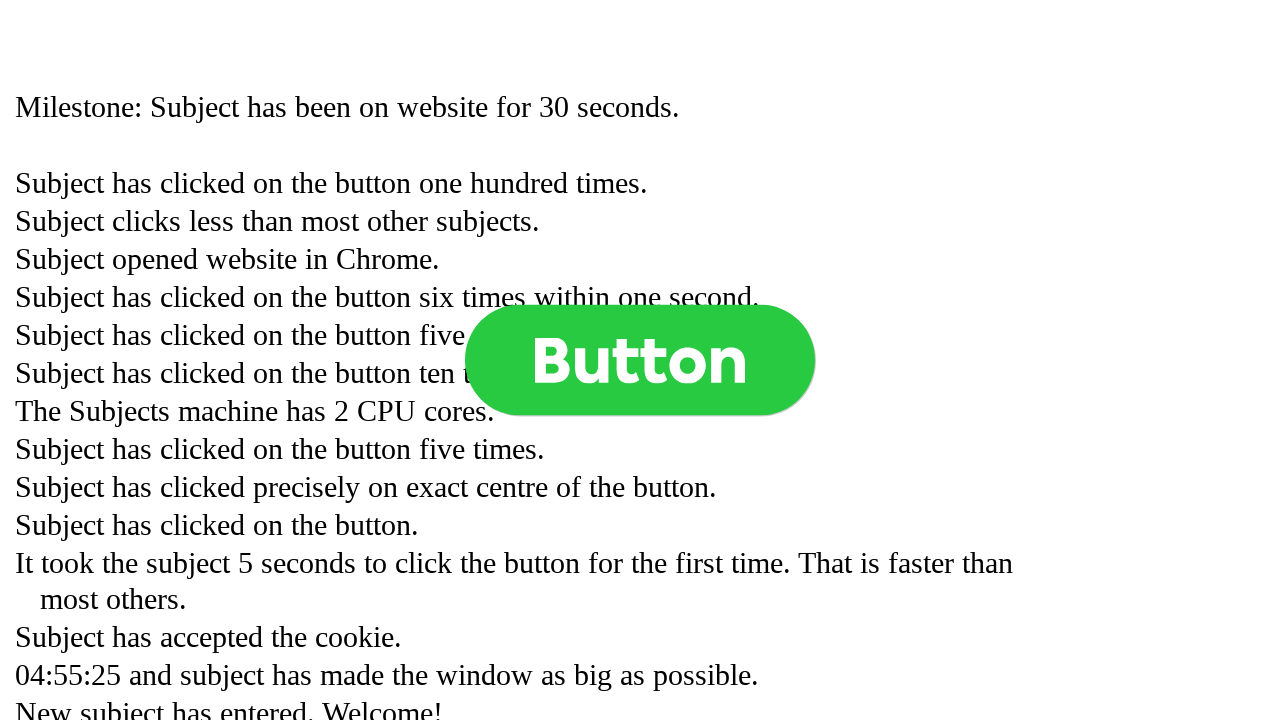

Clicked button (click 265 of 1000) at (640, 360) on .button >> nth=0
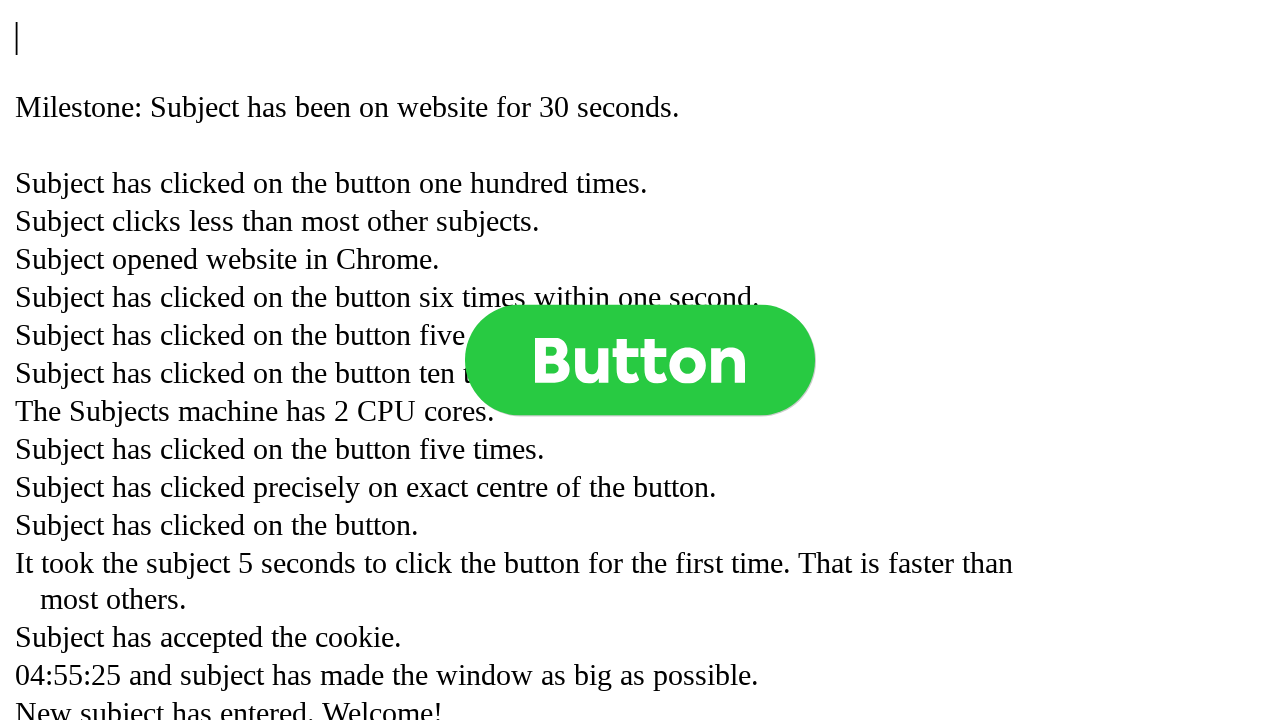

Clicked button (click 266 of 1000) at (640, 360) on .button >> nth=0
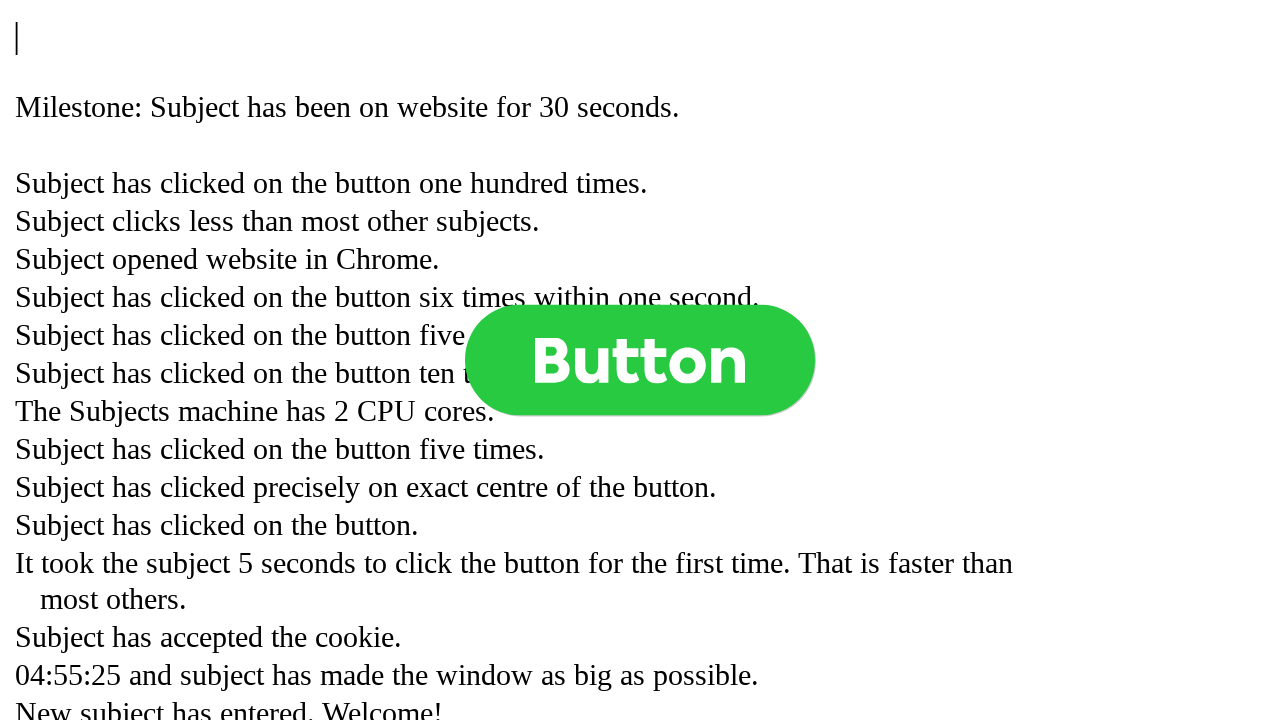

Clicked button (click 267 of 1000) at (640, 360) on .button >> nth=0
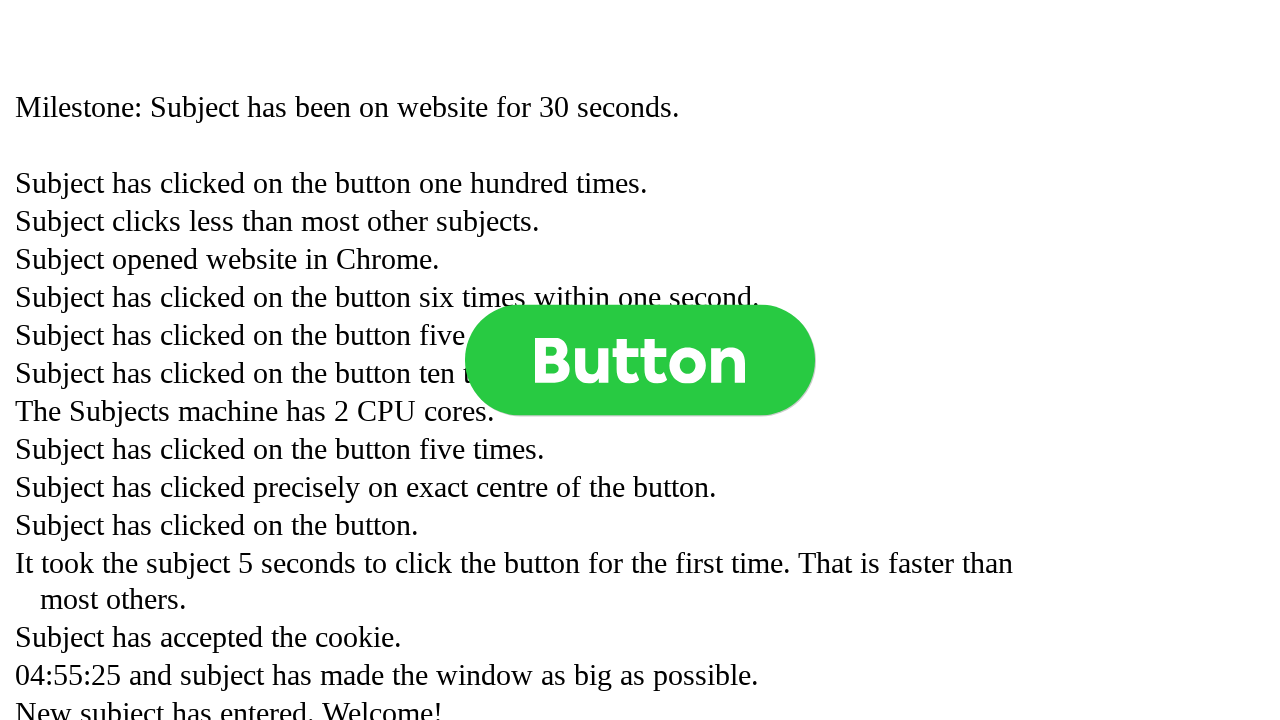

Clicked button (click 268 of 1000) at (640, 360) on .button >> nth=0
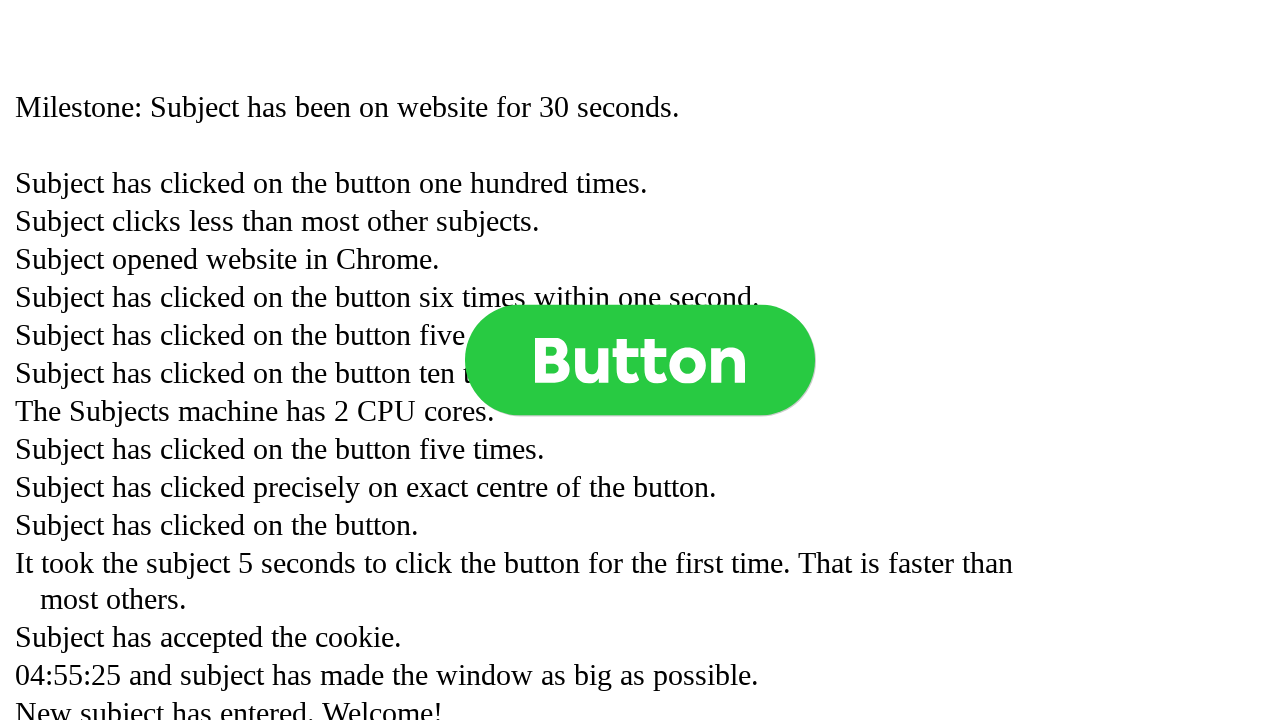

Clicked button (click 269 of 1000) at (640, 360) on .button >> nth=0
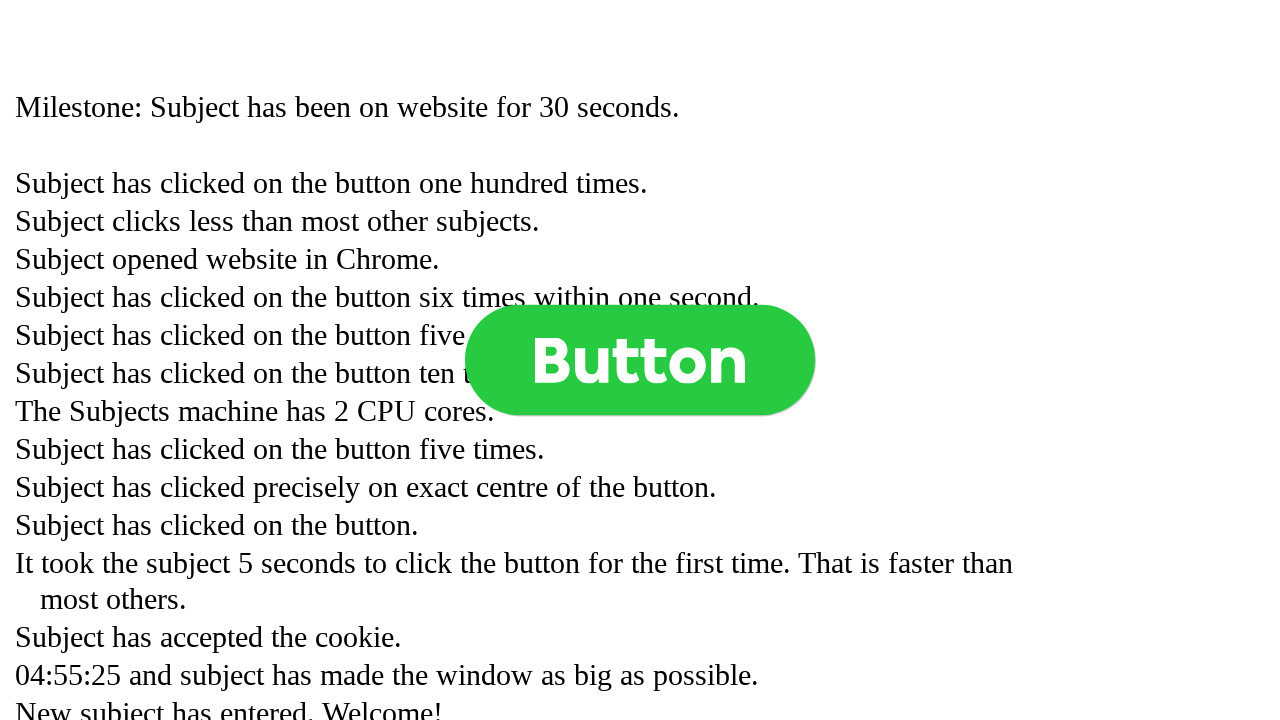

Clicked button (click 270 of 1000) at (640, 360) on .button >> nth=0
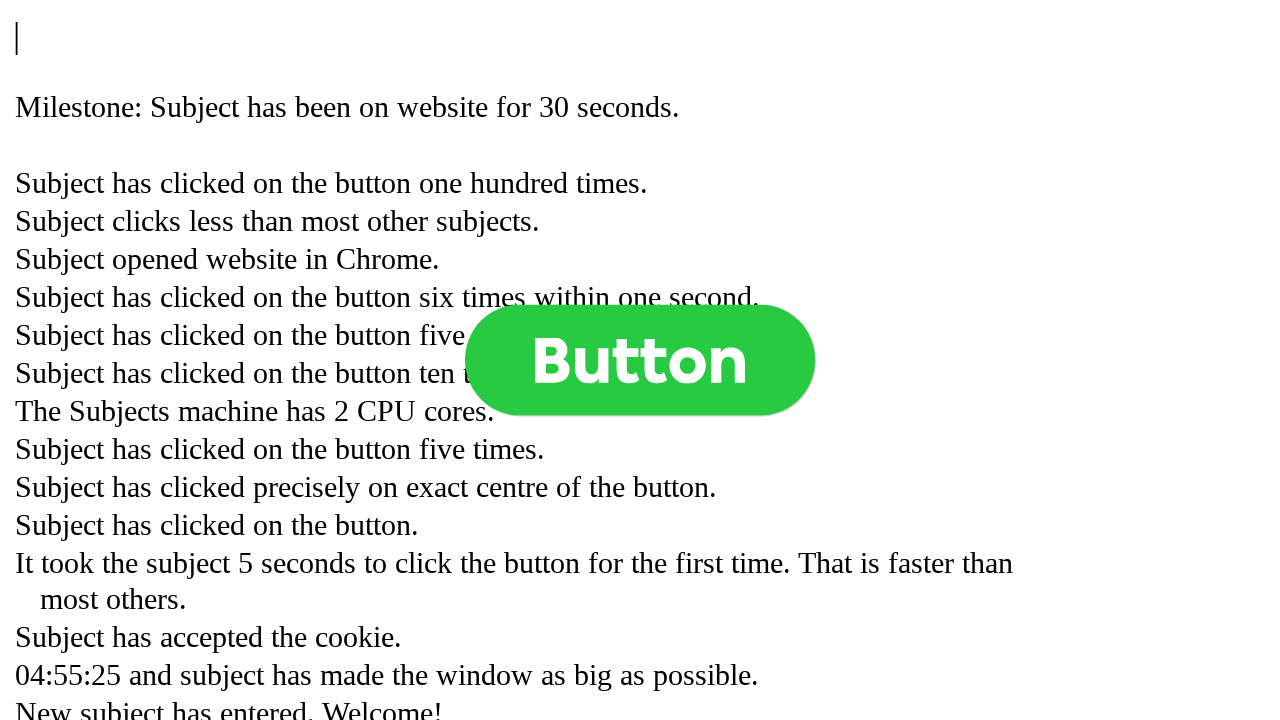

Clicked button (click 271 of 1000) at (640, 360) on .button >> nth=0
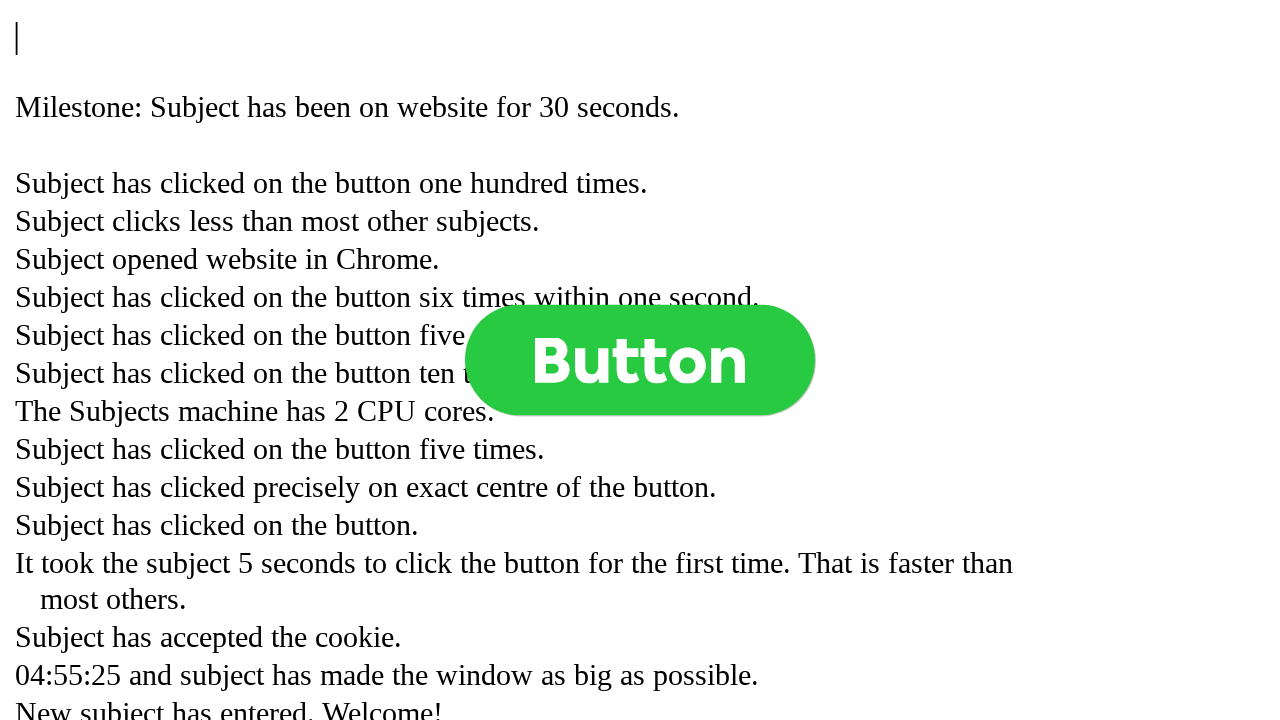

Clicked button (click 272 of 1000) at (640, 360) on .button >> nth=0
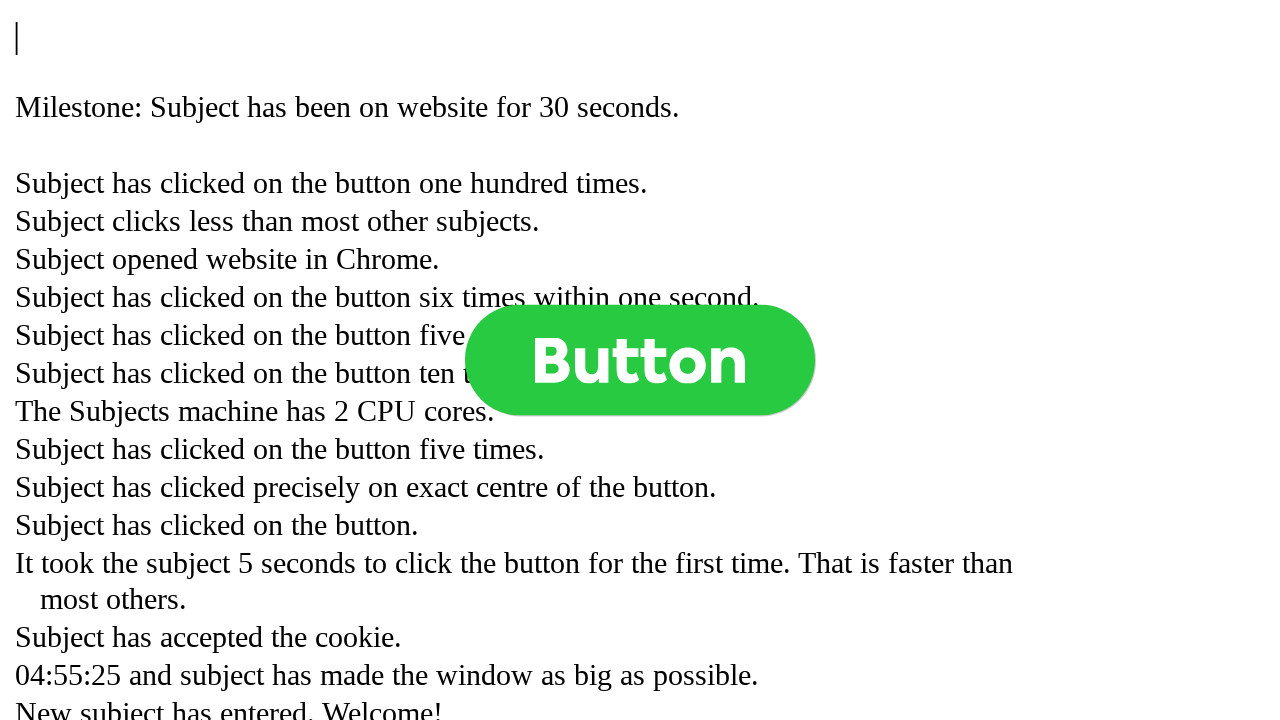

Clicked button (click 273 of 1000) at (640, 360) on .button >> nth=0
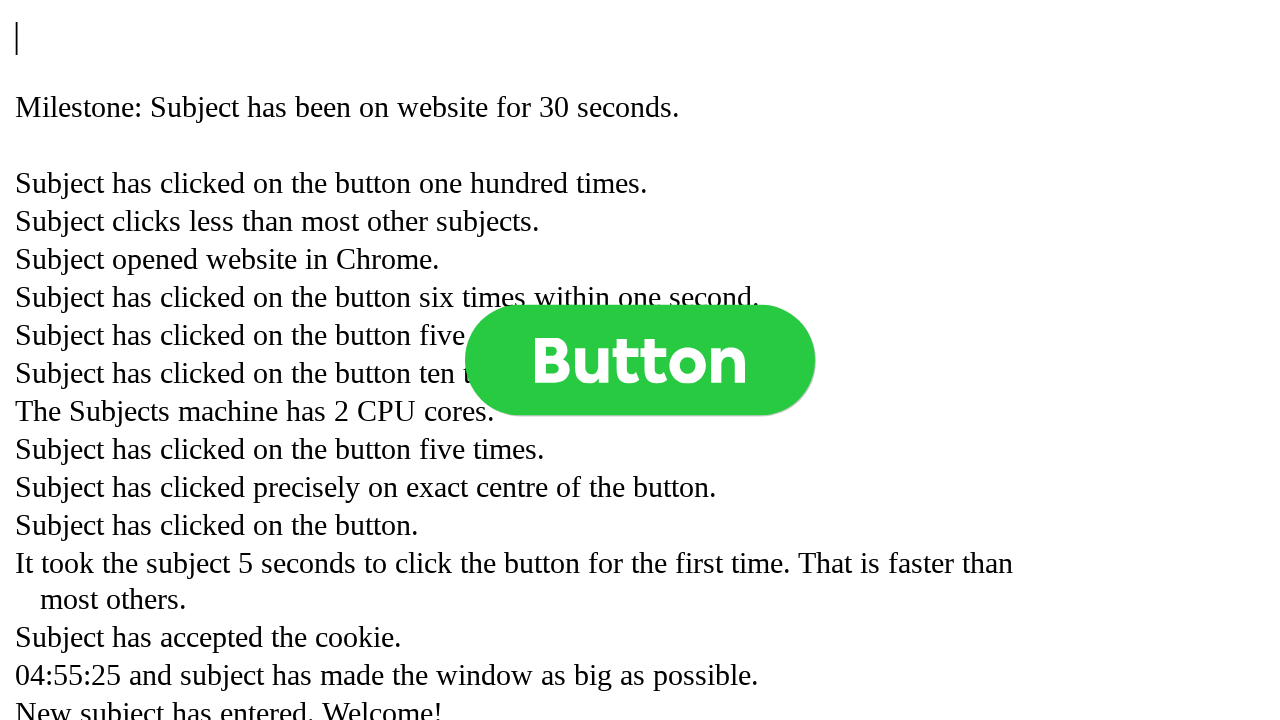

Clicked button (click 274 of 1000) at (640, 360) on .button >> nth=0
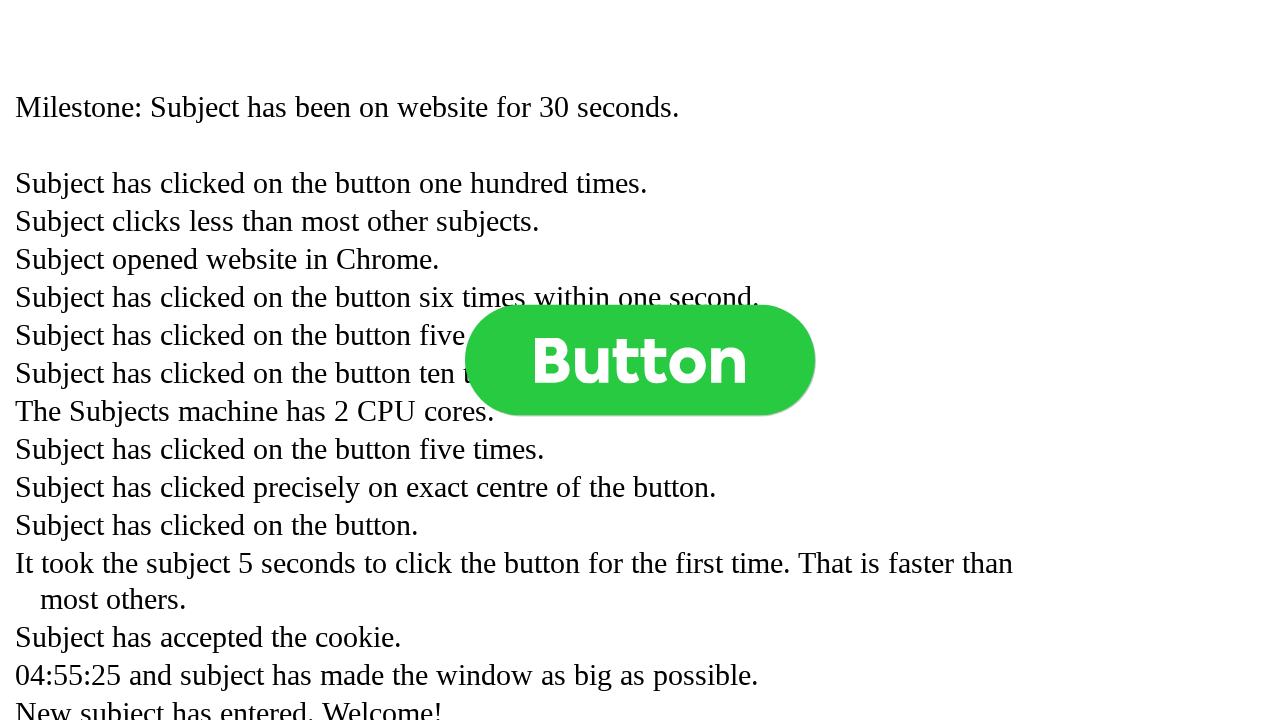

Clicked button (click 275 of 1000) at (640, 360) on .button >> nth=0
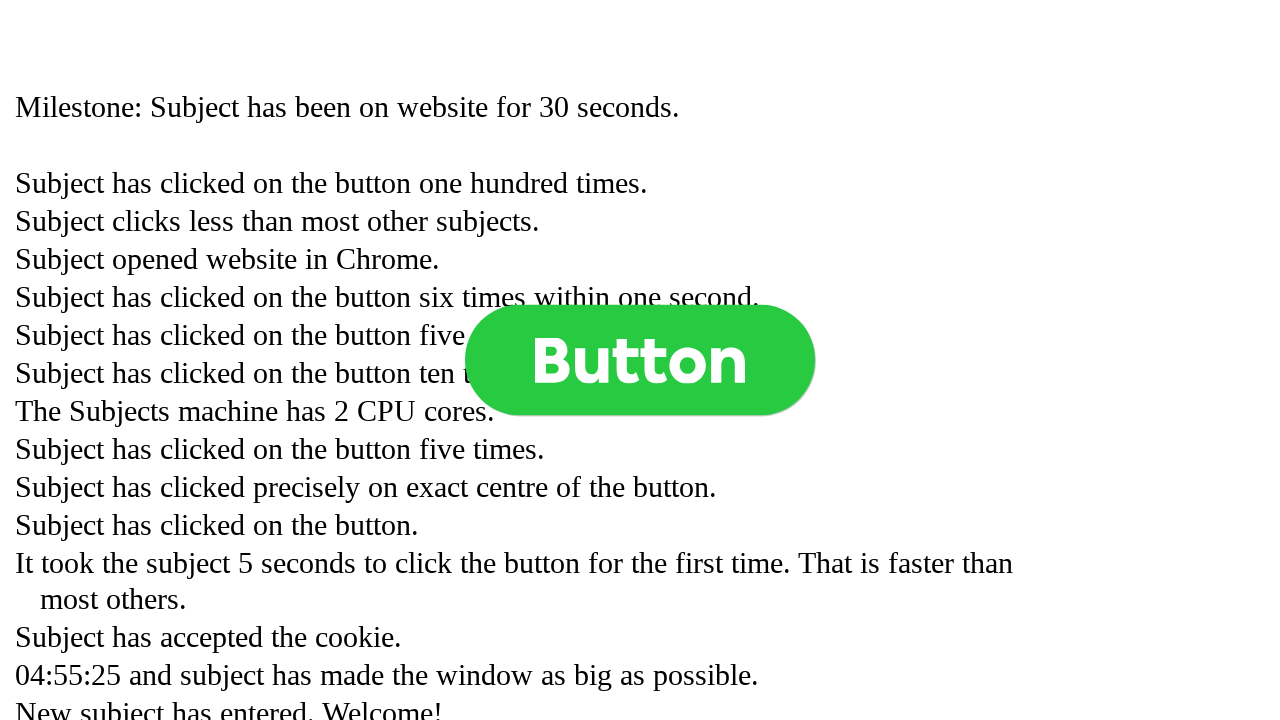

Clicked button (click 276 of 1000) at (640, 360) on .button >> nth=0
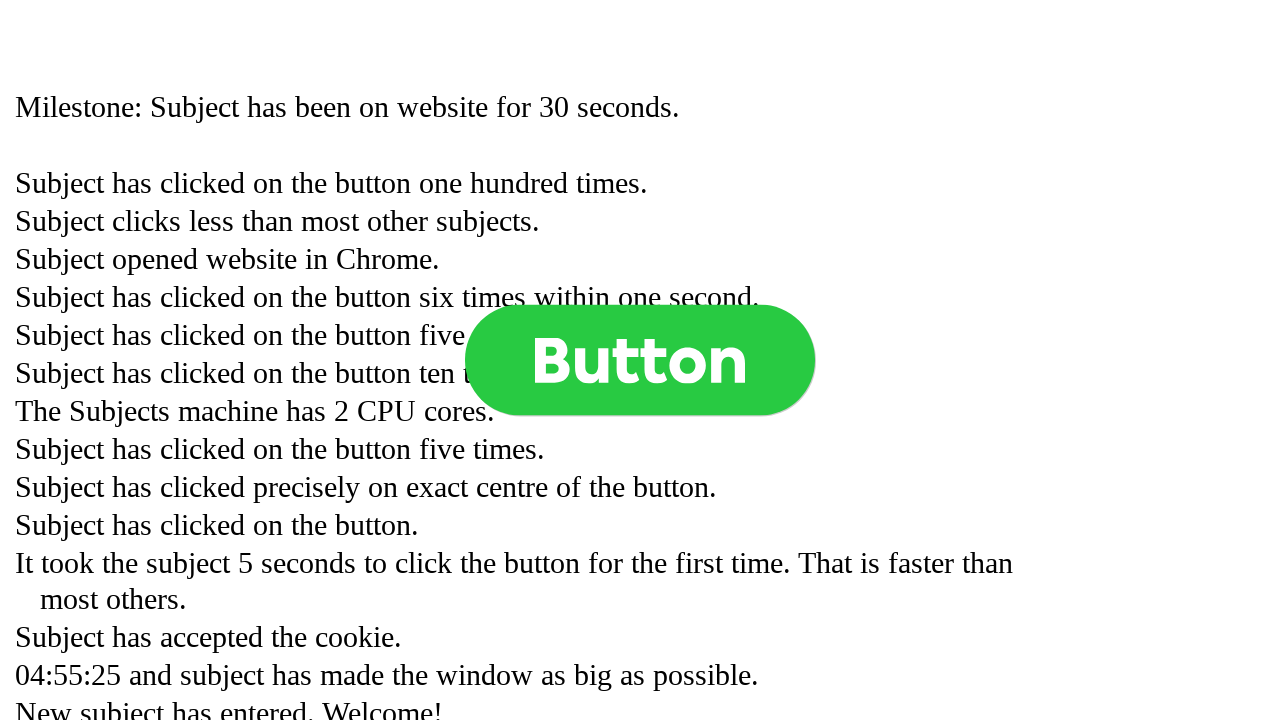

Clicked button (click 277 of 1000) at (640, 360) on .button >> nth=0
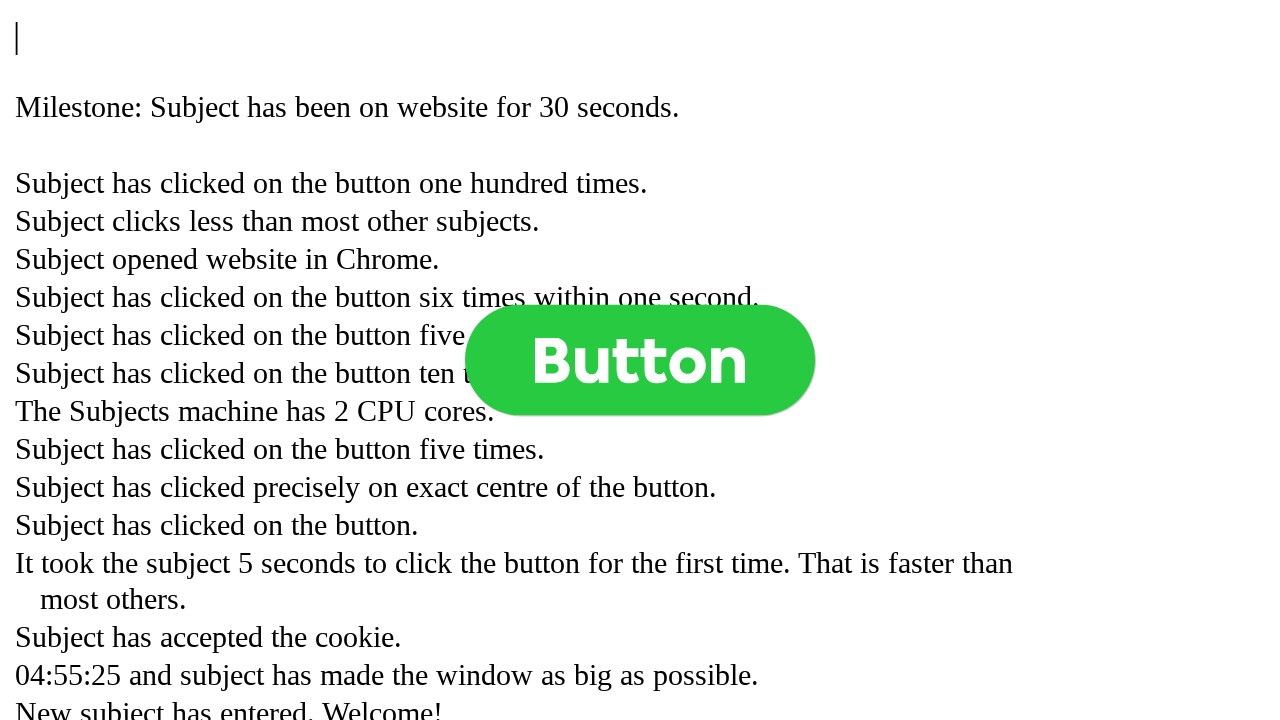

Clicked button (click 278 of 1000) at (640, 360) on .button >> nth=0
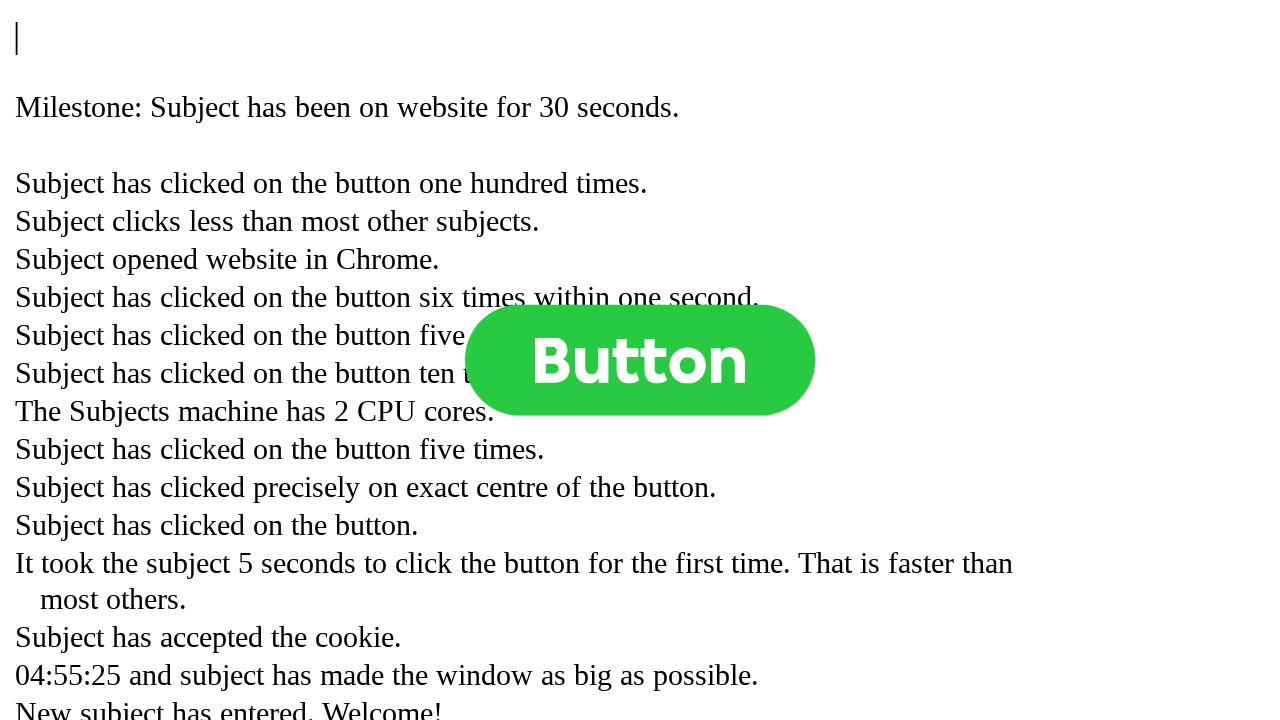

Clicked button (click 279 of 1000) at (640, 360) on .button >> nth=0
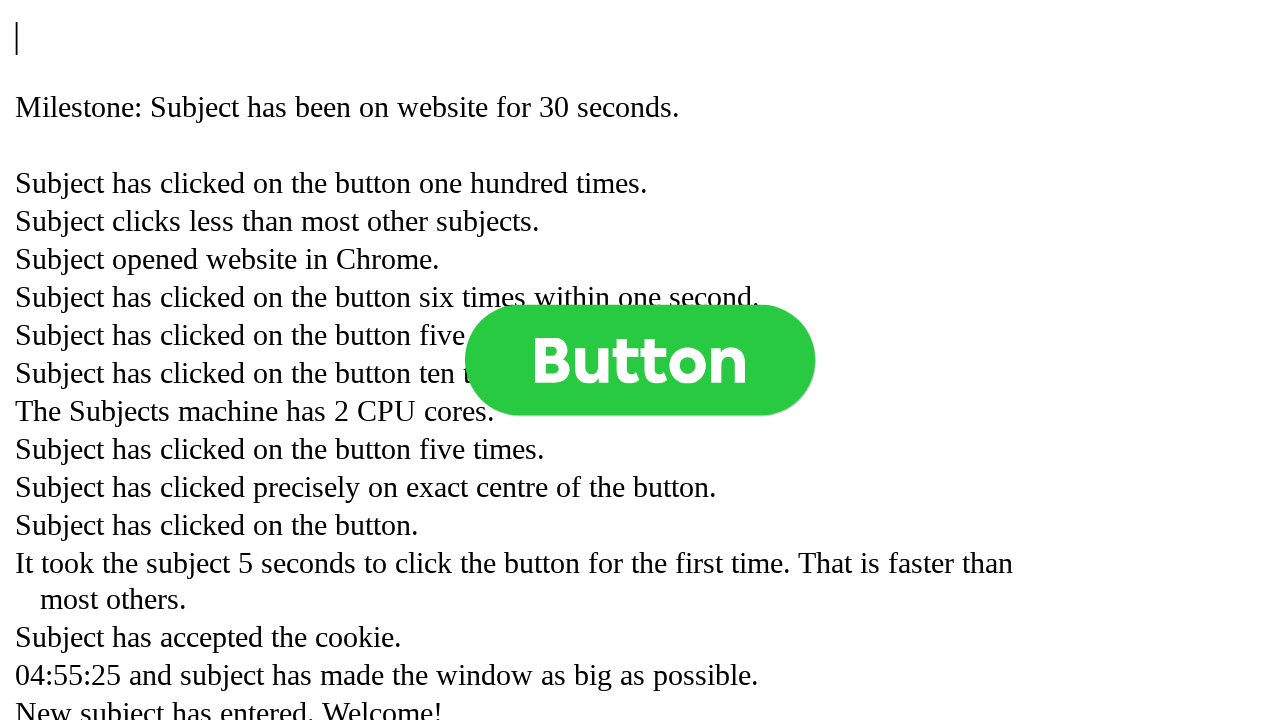

Clicked button (click 280 of 1000) at (640, 360) on .button >> nth=0
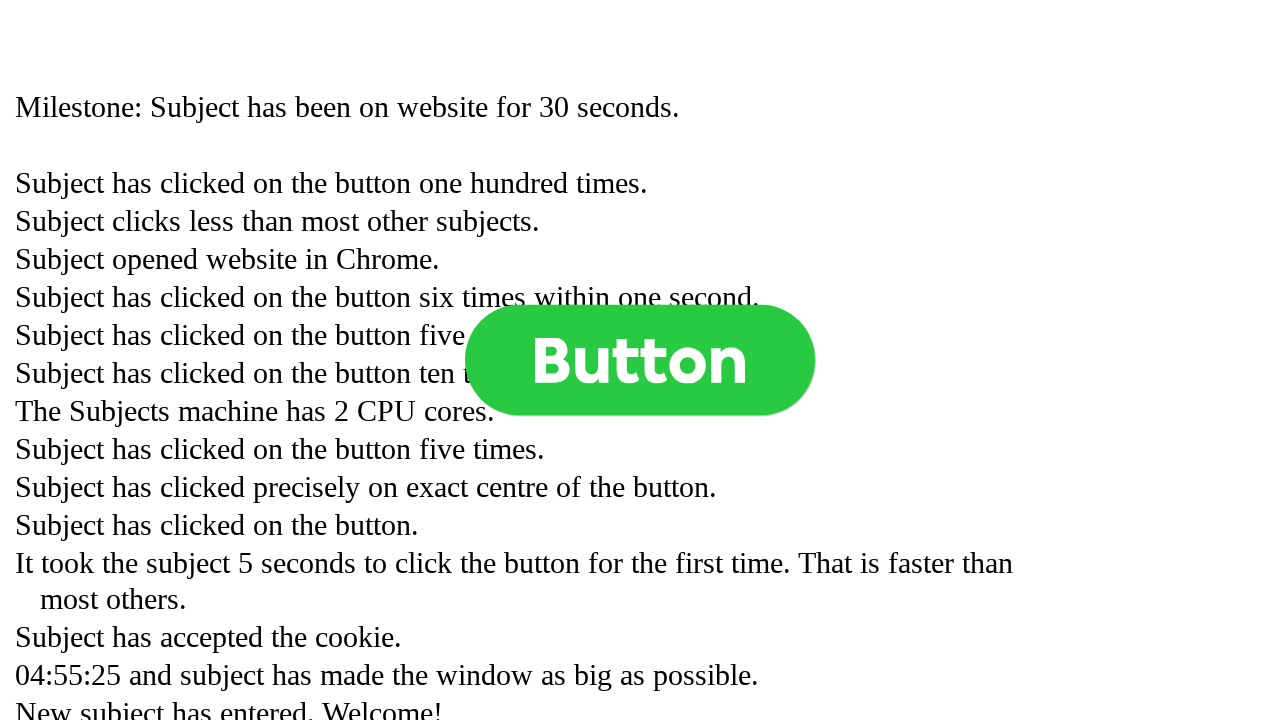

Clicked button (click 281 of 1000) at (640, 360) on .button >> nth=0
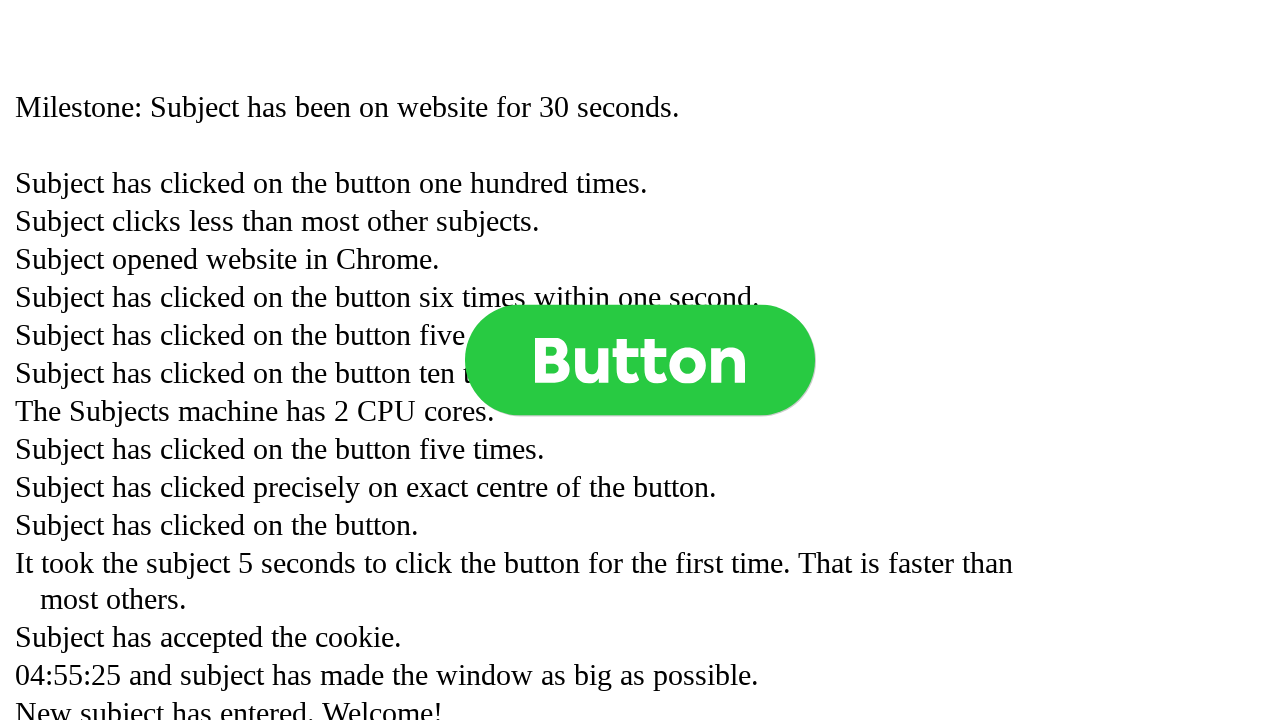

Clicked button (click 282 of 1000) at (640, 360) on .button >> nth=0
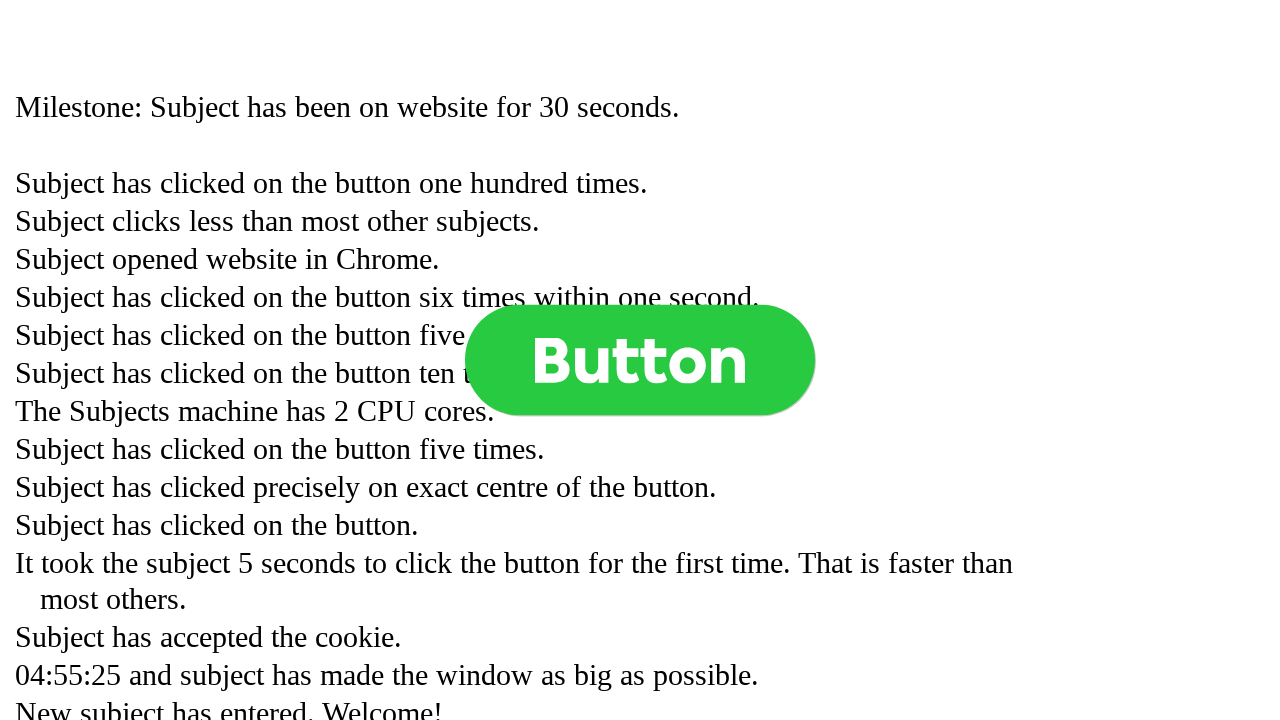

Clicked button (click 283 of 1000) at (640, 360) on .button >> nth=0
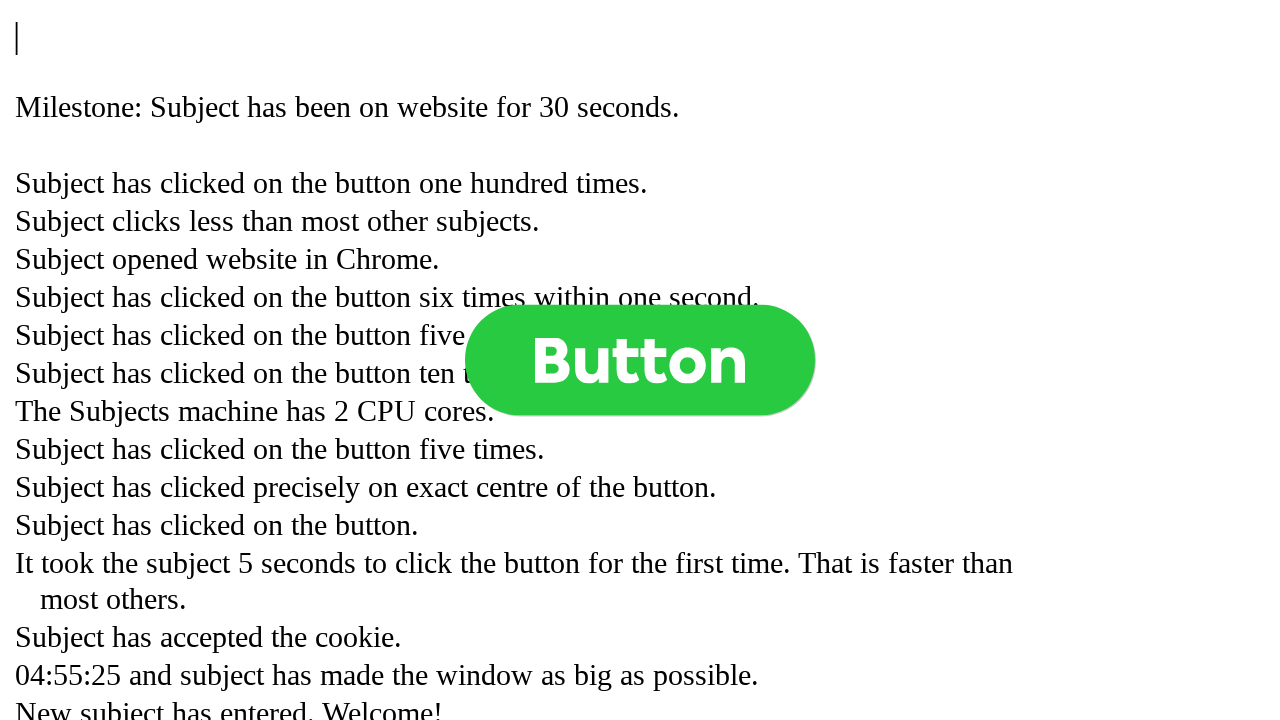

Clicked button (click 284 of 1000) at (640, 360) on .button >> nth=0
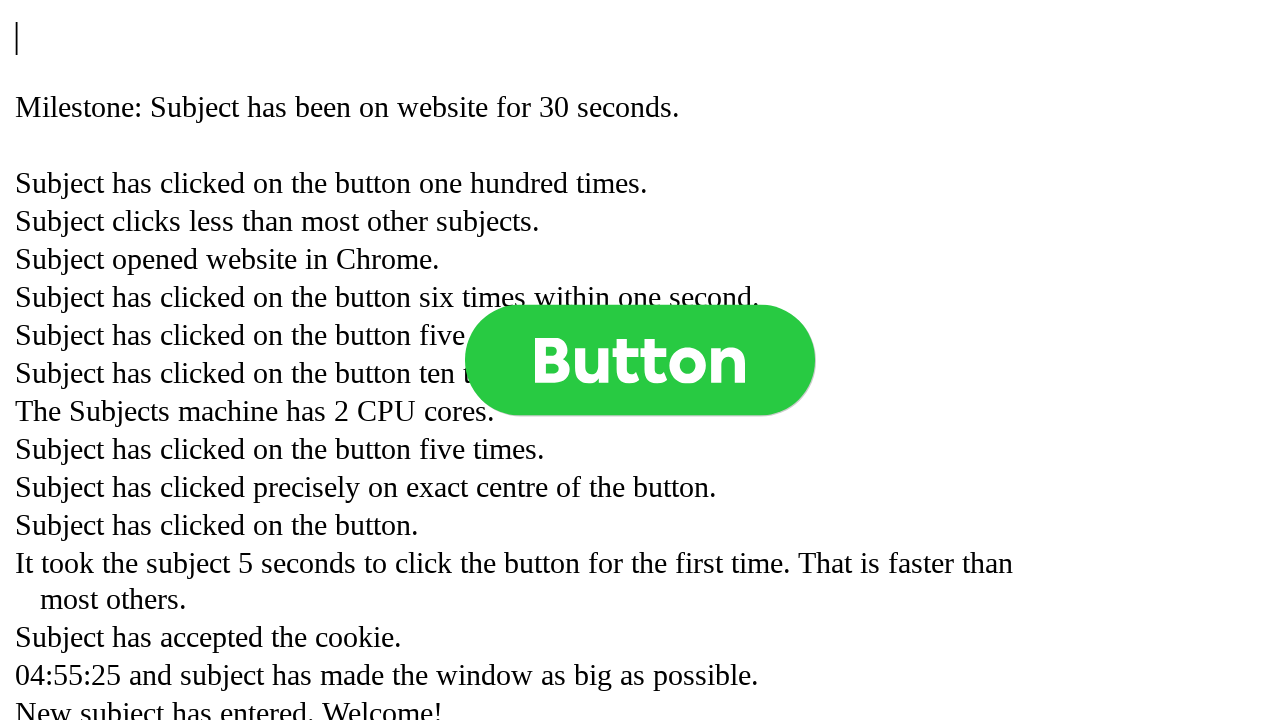

Clicked button (click 285 of 1000) at (640, 360) on .button >> nth=0
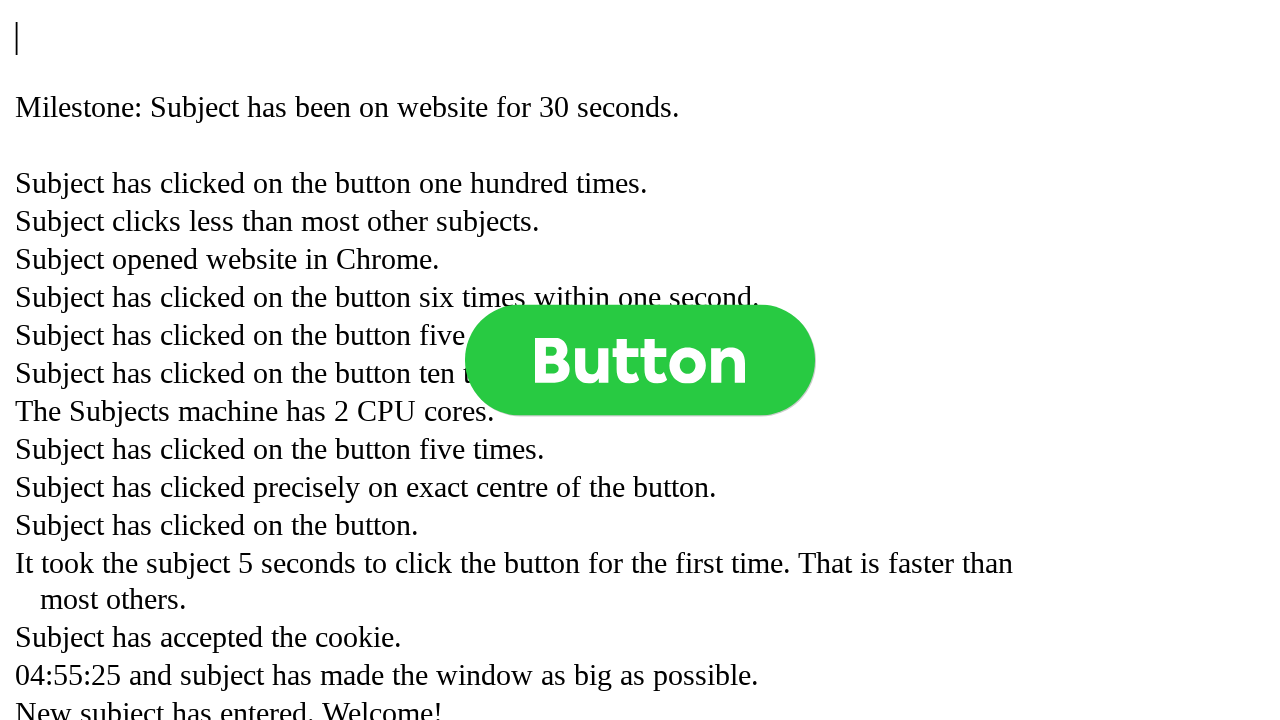

Clicked button (click 286 of 1000) at (640, 360) on .button >> nth=0
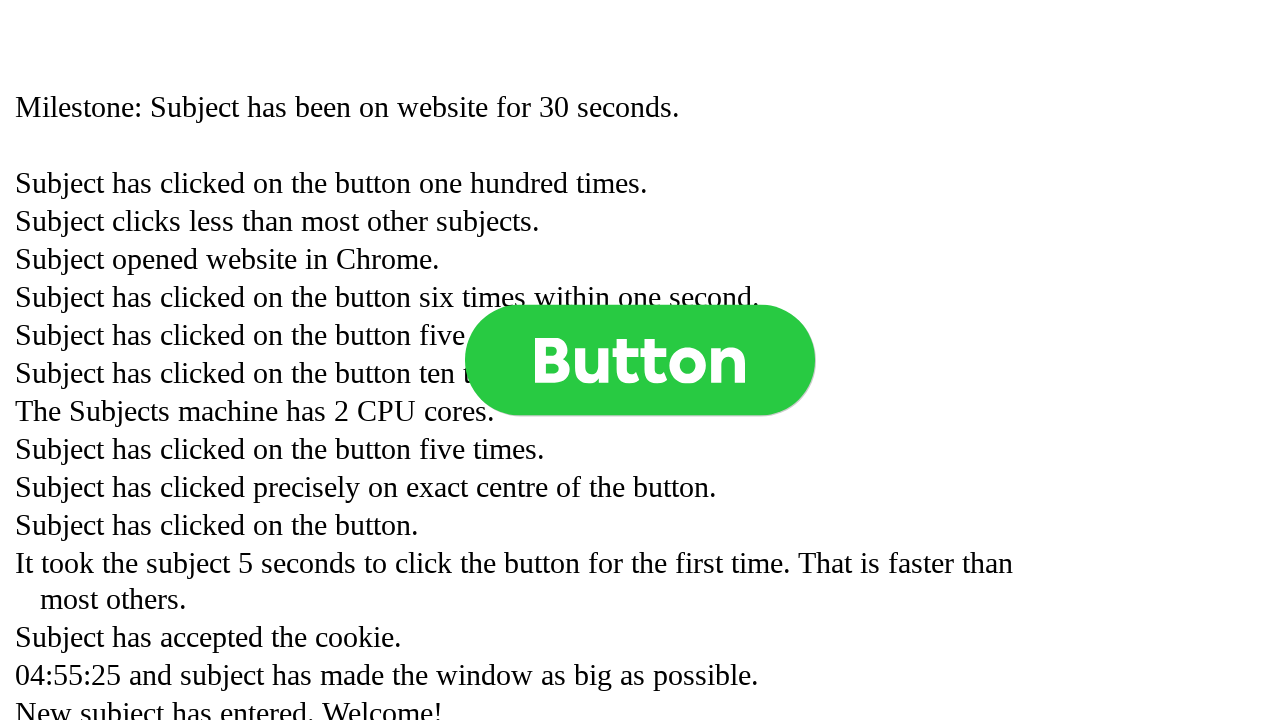

Clicked button (click 287 of 1000) at (640, 360) on .button >> nth=0
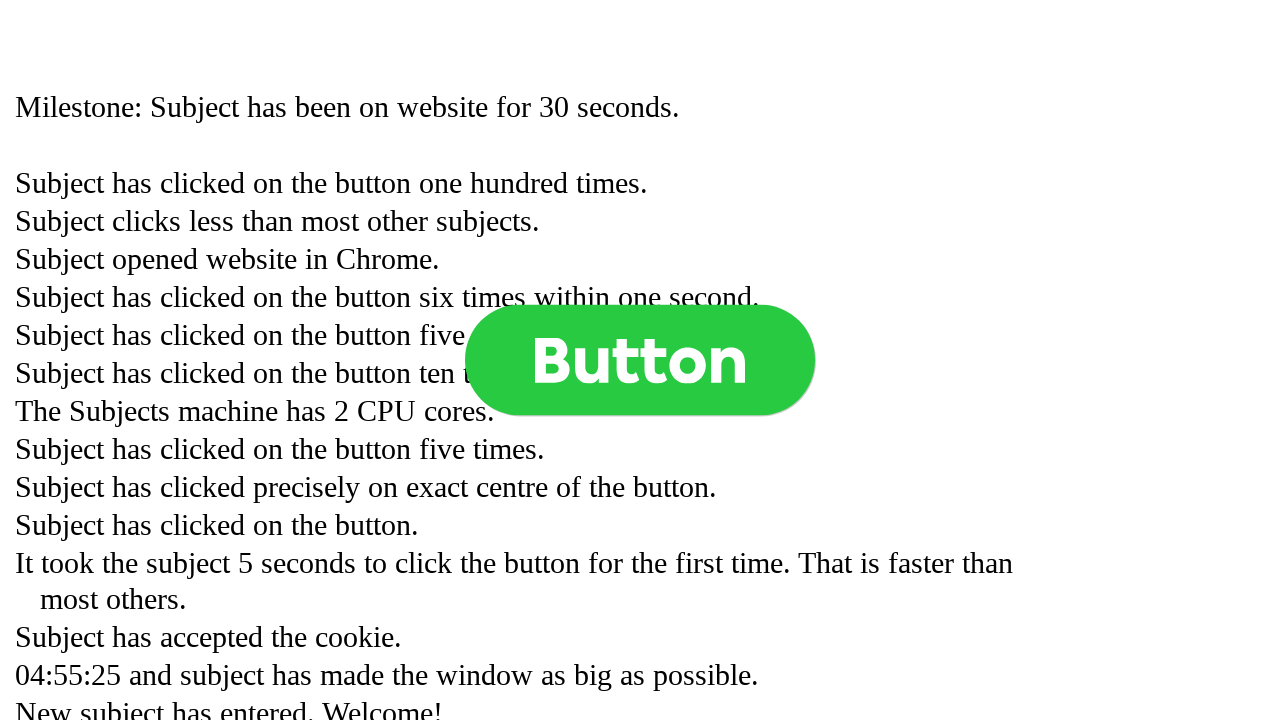

Clicked button (click 288 of 1000) at (640, 360) on .button >> nth=0
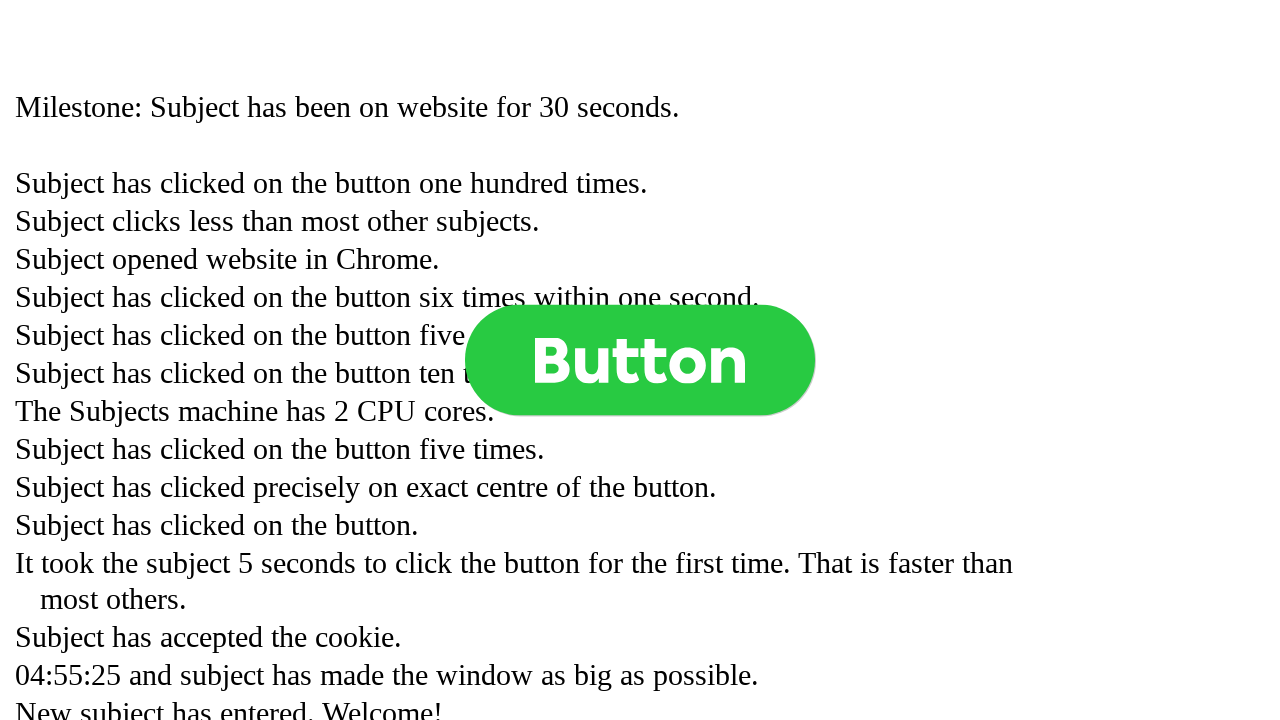

Clicked button (click 289 of 1000) at (640, 360) on .button >> nth=0
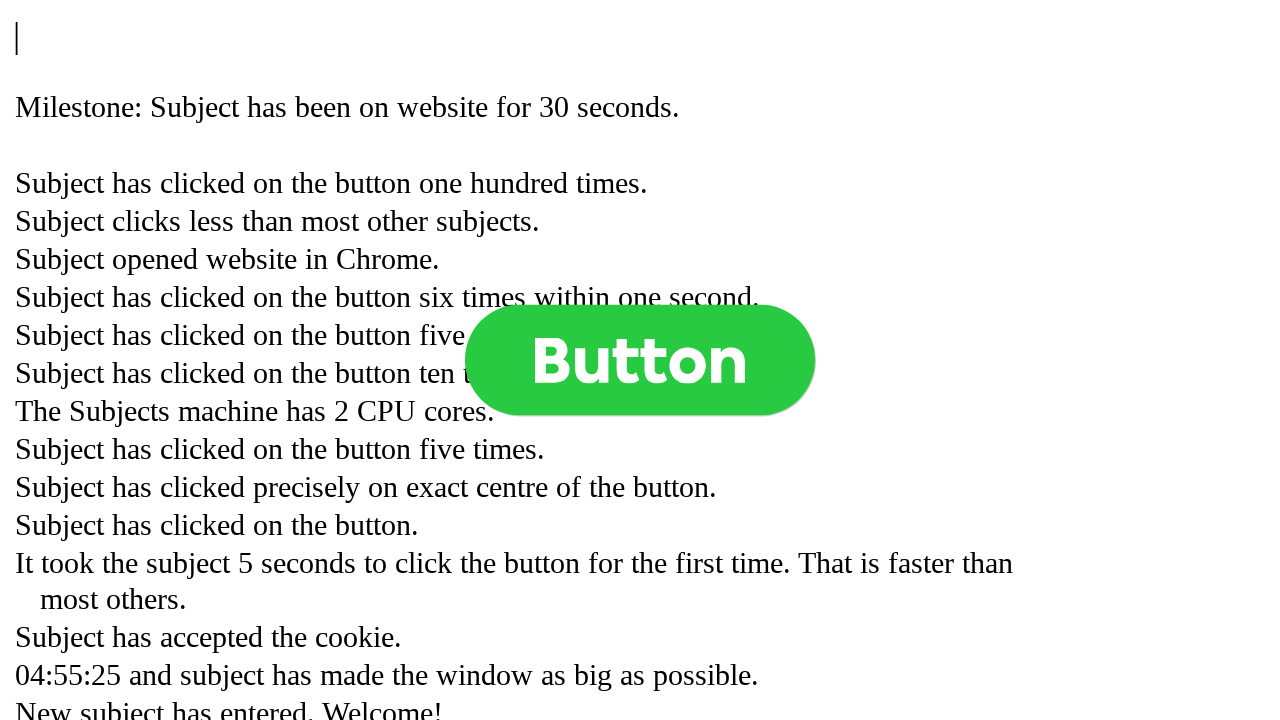

Clicked button (click 290 of 1000) at (640, 360) on .button >> nth=0
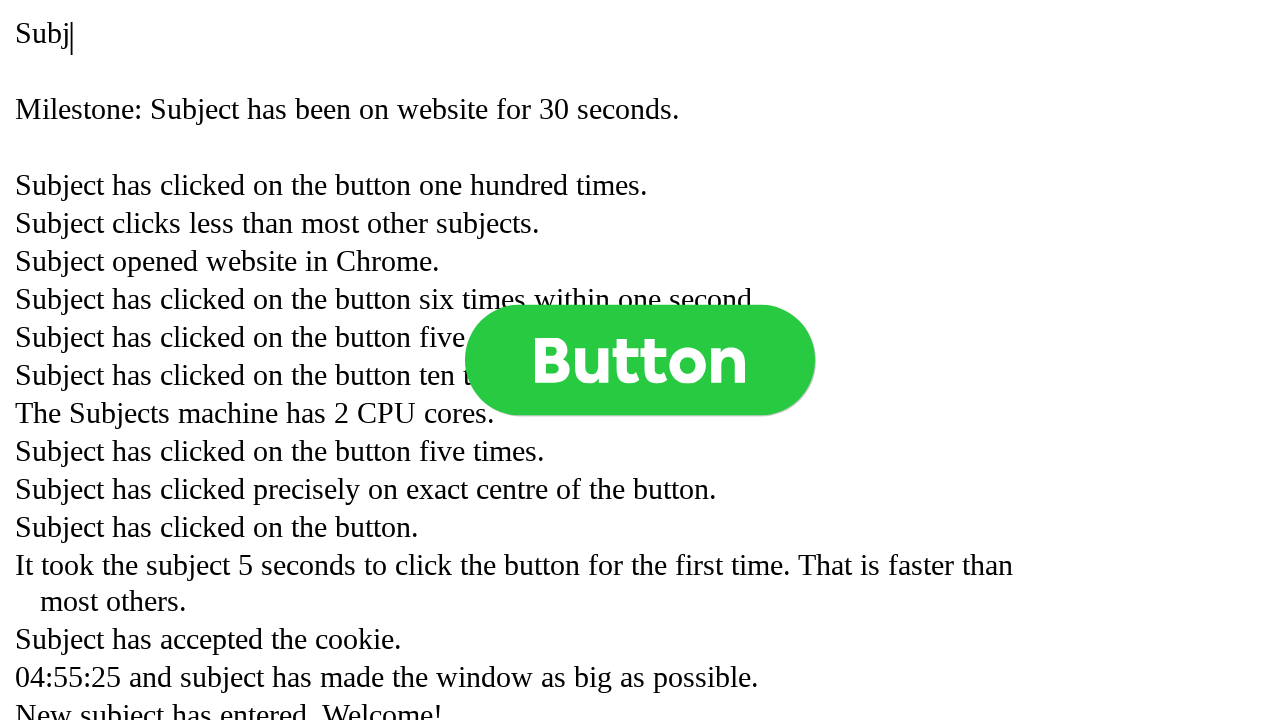

Clicked button (click 291 of 1000) at (640, 360) on .button >> nth=0
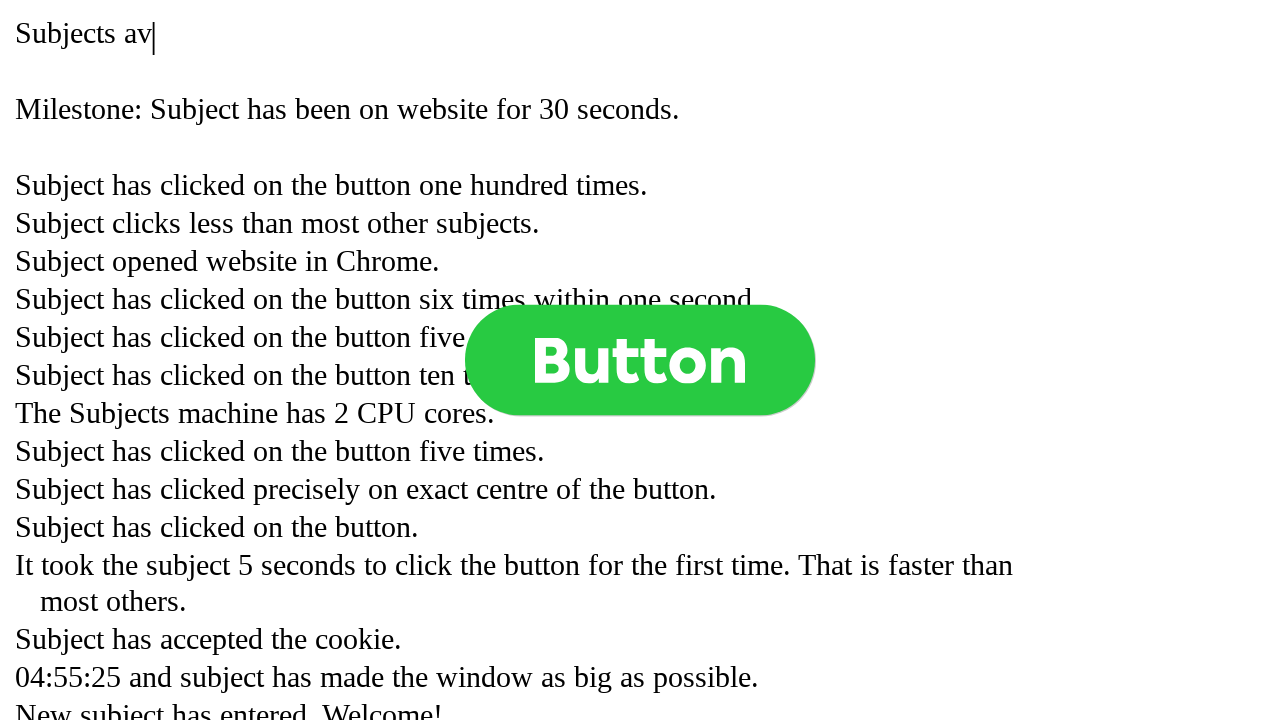

Clicked button (click 292 of 1000) at (640, 360) on .button >> nth=0
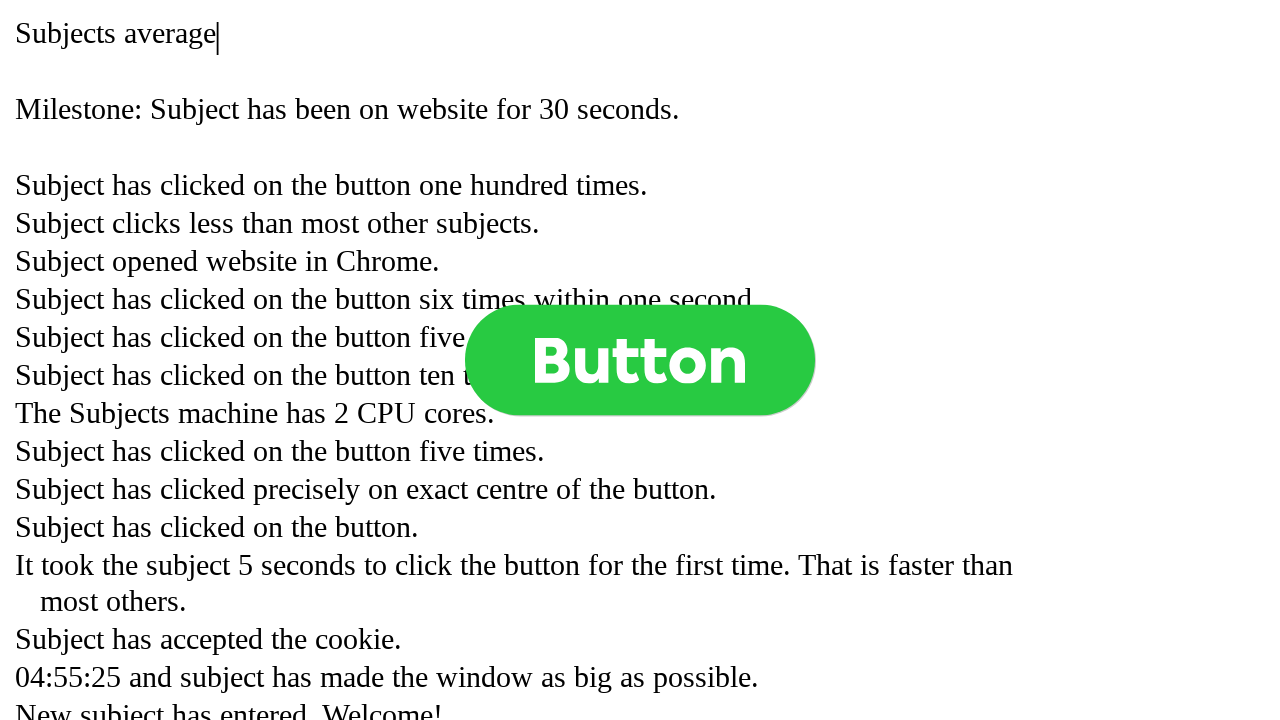

Clicked button (click 293 of 1000) at (640, 360) on .button >> nth=0
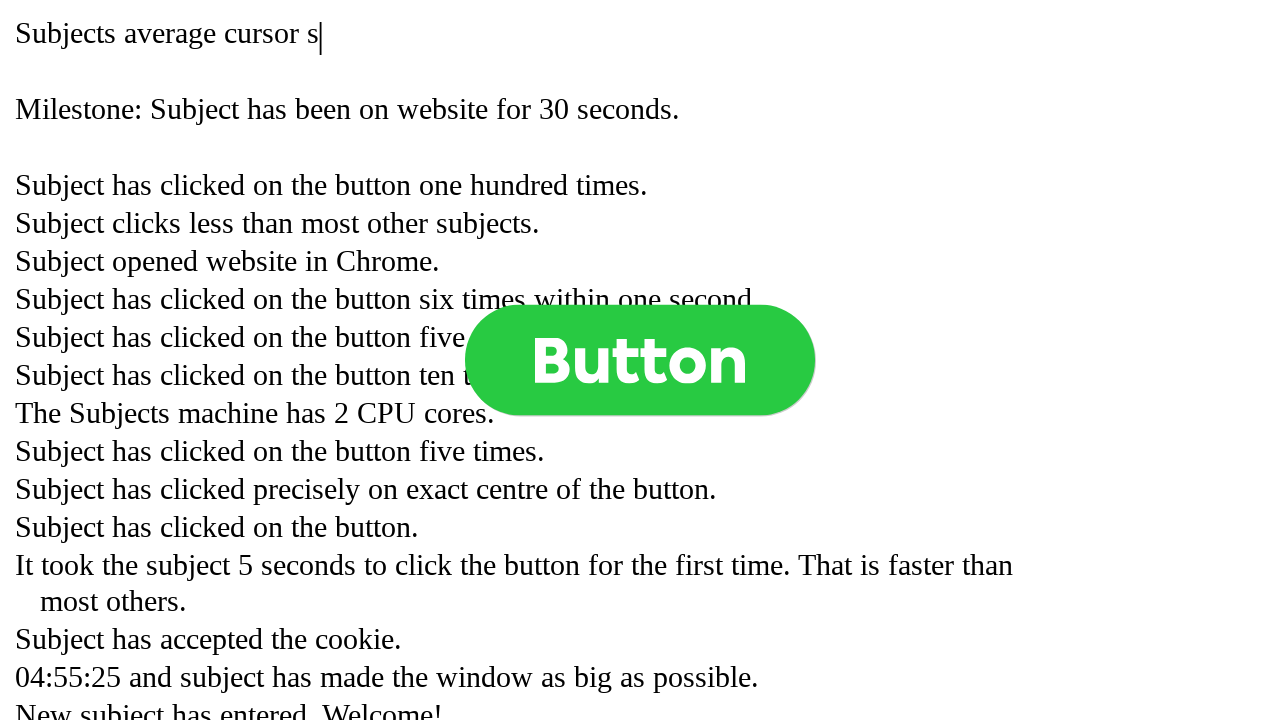

Clicked button (click 294 of 1000) at (640, 360) on .button >> nth=0
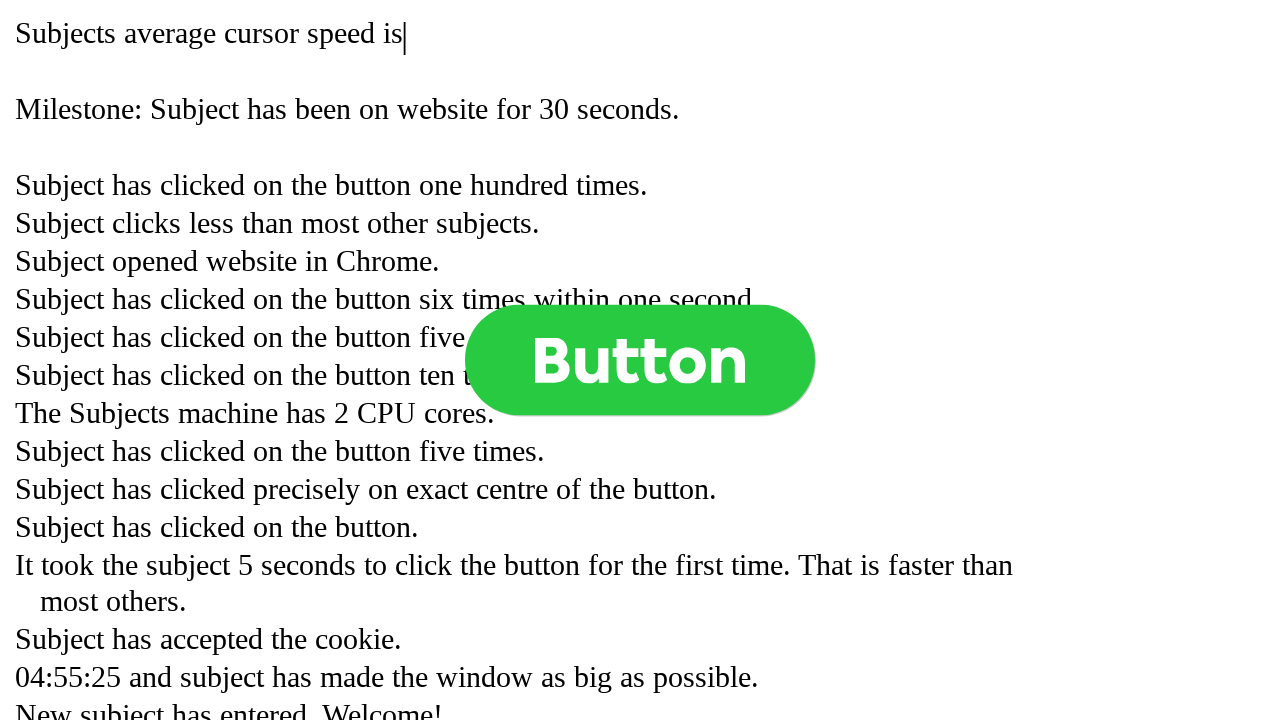

Clicked button (click 295 of 1000) at (640, 360) on .button >> nth=0
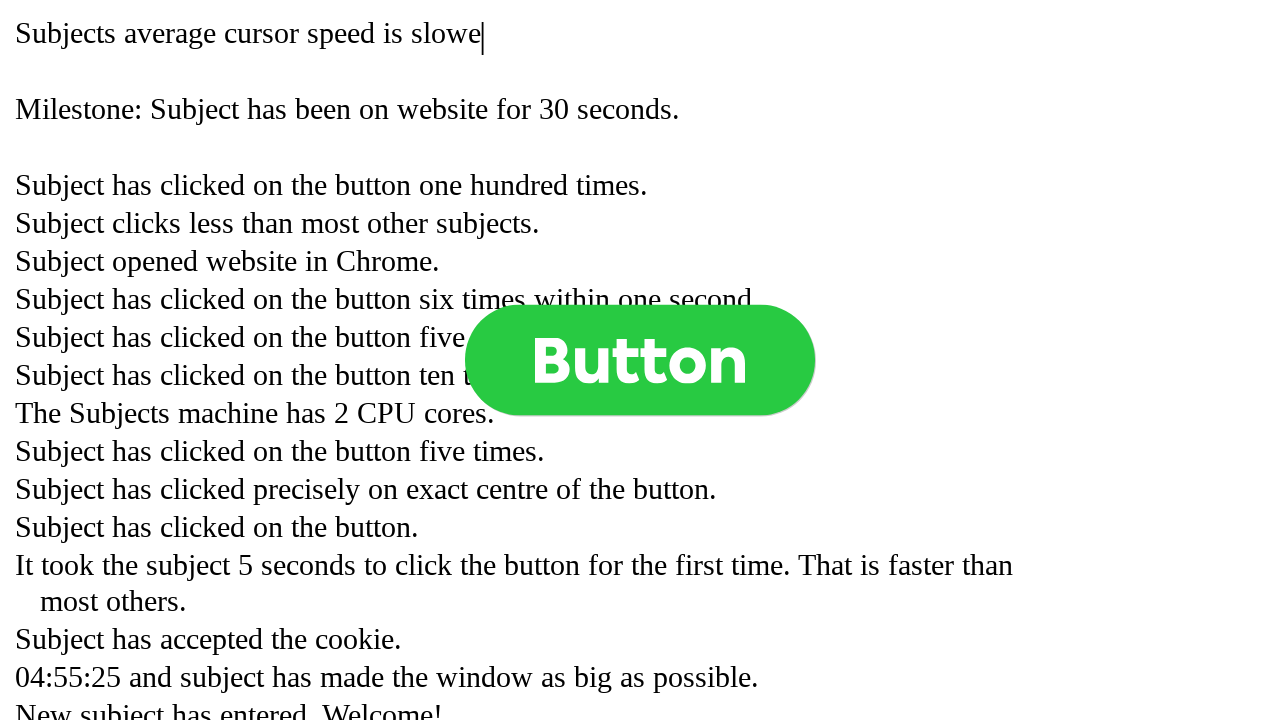

Clicked button (click 296 of 1000) at (640, 360) on .button >> nth=0
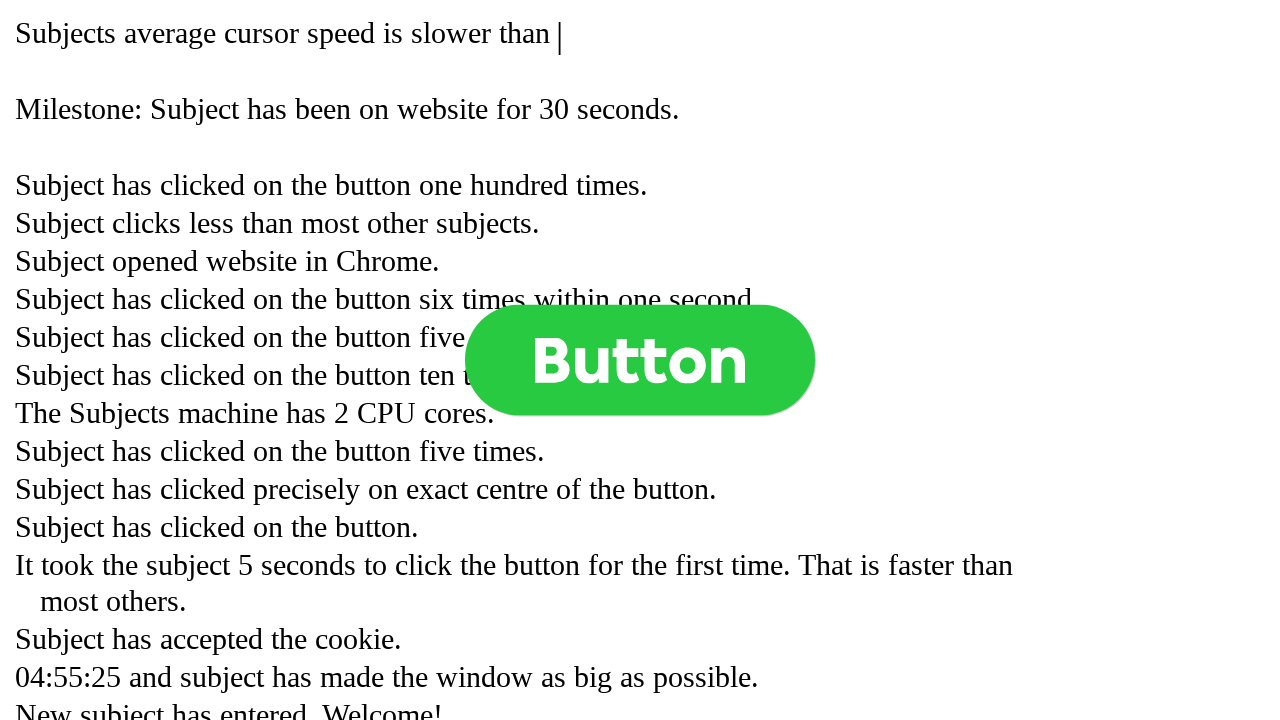

Clicked button (click 297 of 1000) at (640, 360) on .button >> nth=0
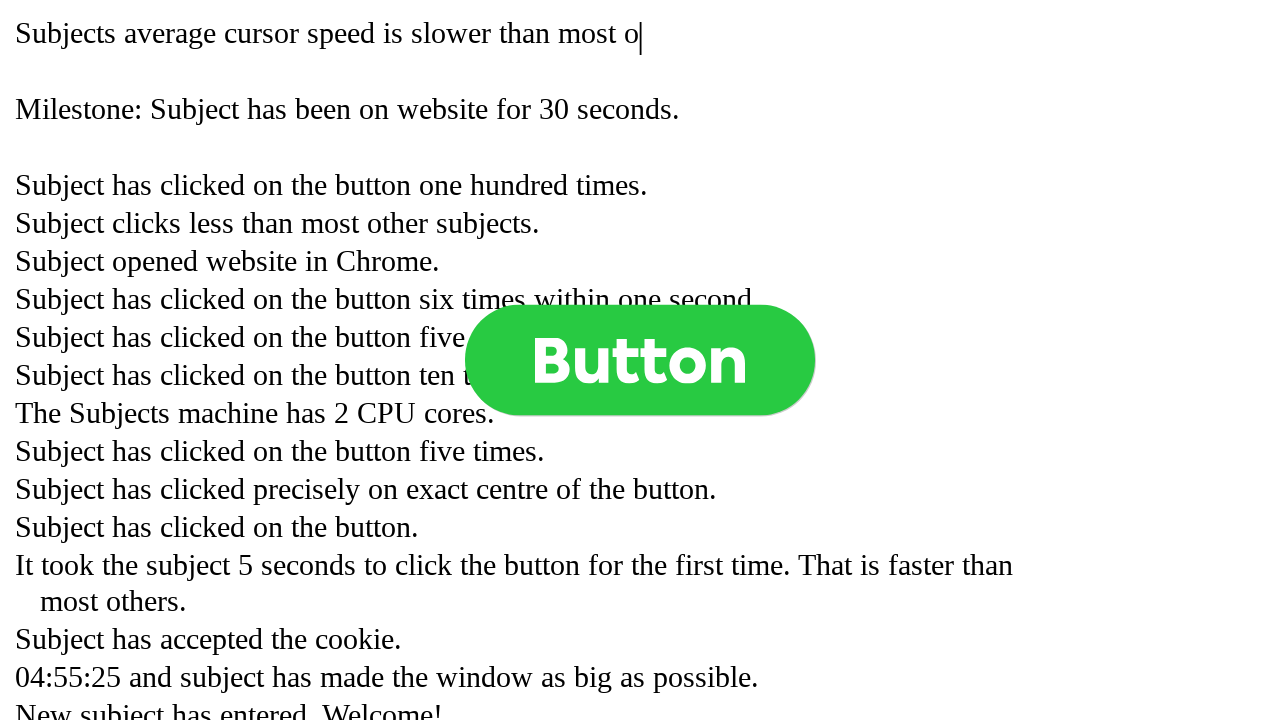

Clicked button (click 298 of 1000) at (640, 360) on .button >> nth=0
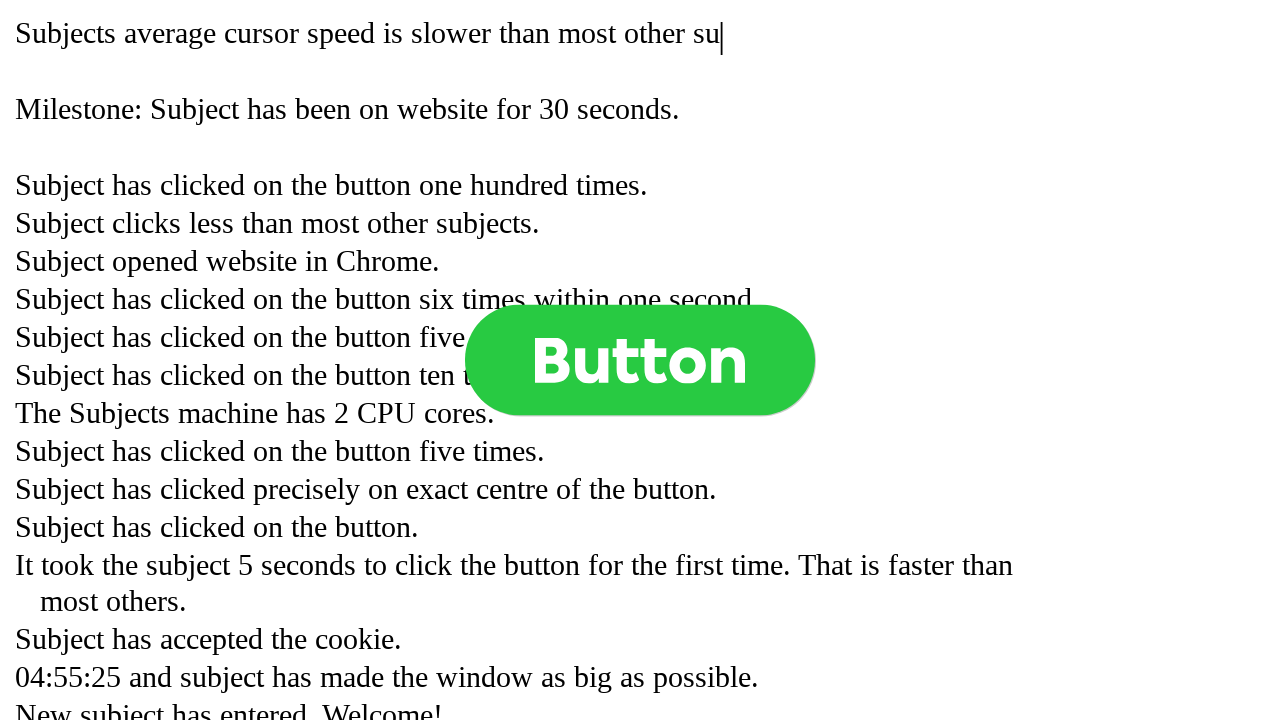

Clicked button (click 299 of 1000) at (640, 360) on .button >> nth=0
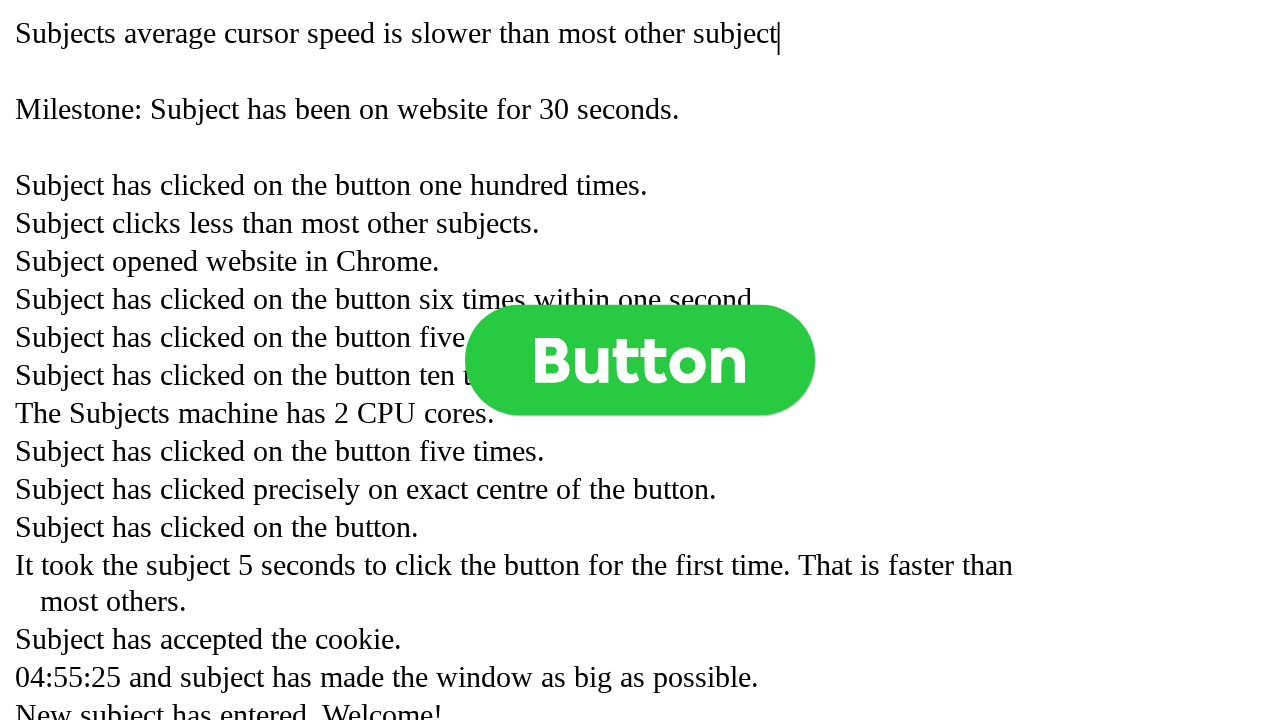

Clicked button (click 300 of 1000) at (640, 360) on .button >> nth=0
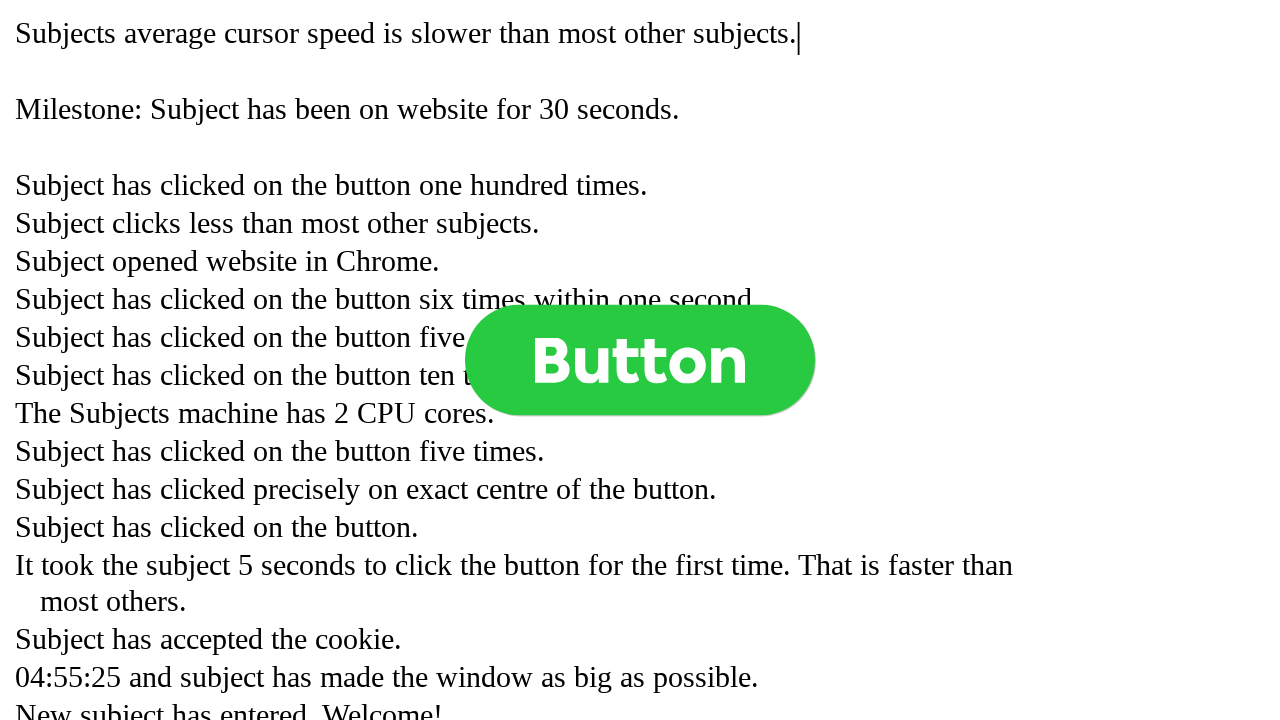

Clicked button (click 301 of 1000) at (640, 360) on .button >> nth=0
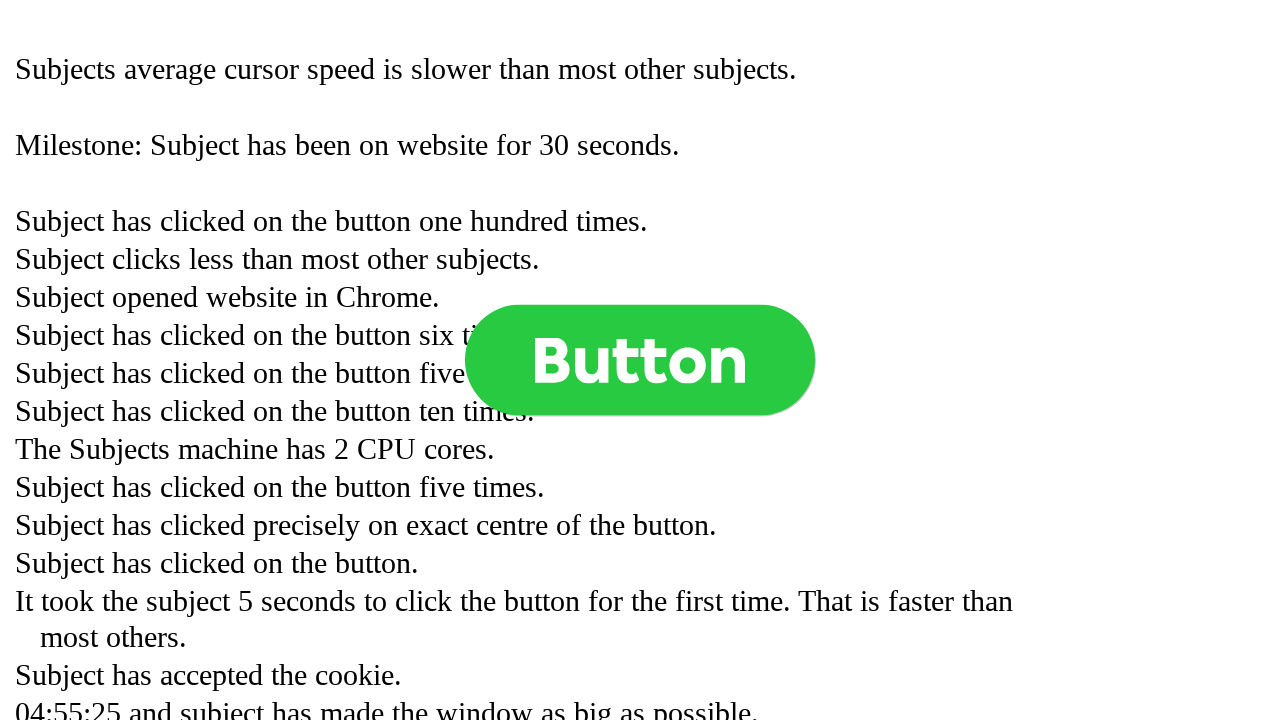

Clicked button (click 302 of 1000) at (640, 360) on .button >> nth=0
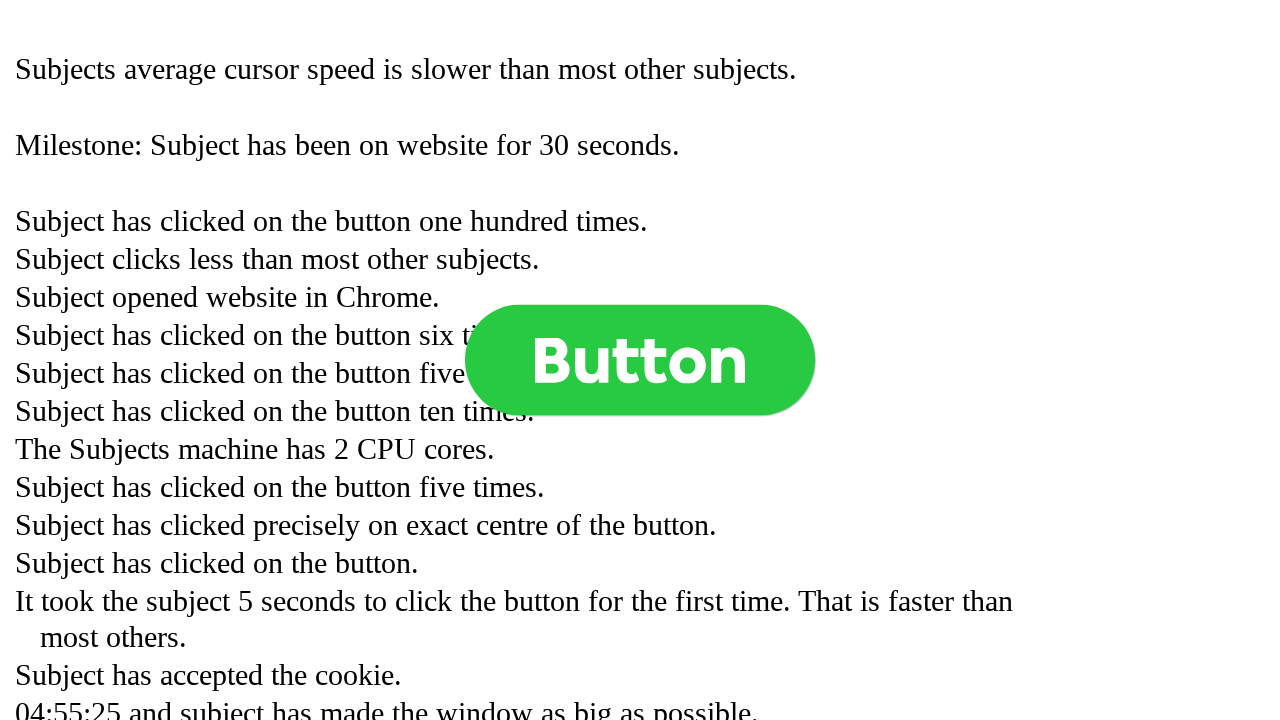

Clicked button (click 303 of 1000) at (640, 360) on .button >> nth=0
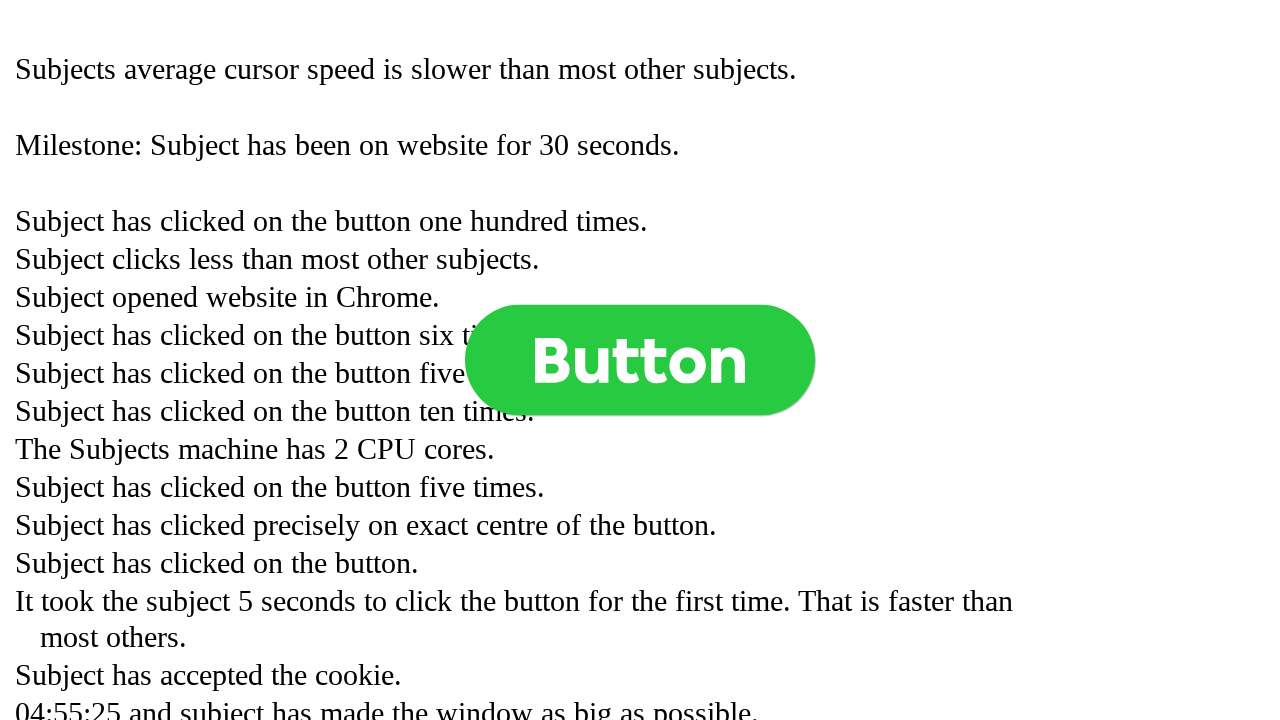

Clicked button (click 304 of 1000) at (640, 360) on .button >> nth=0
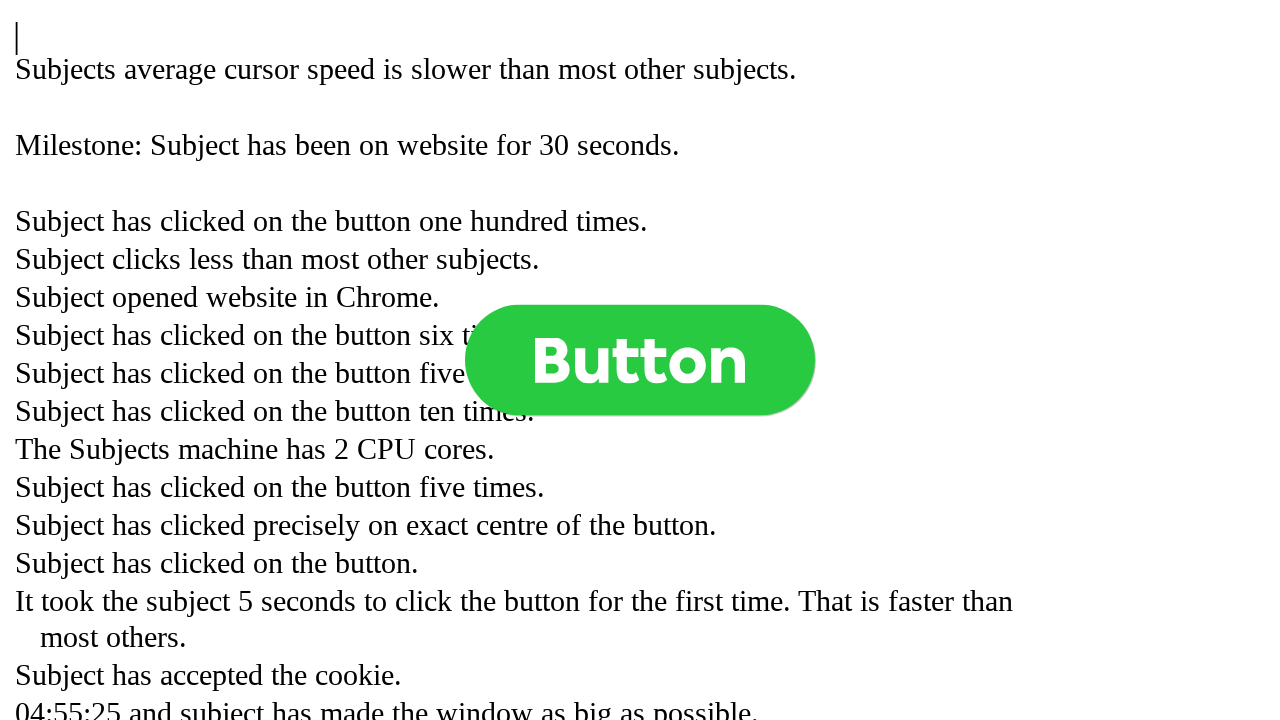

Clicked button (click 305 of 1000) at (640, 360) on .button >> nth=0
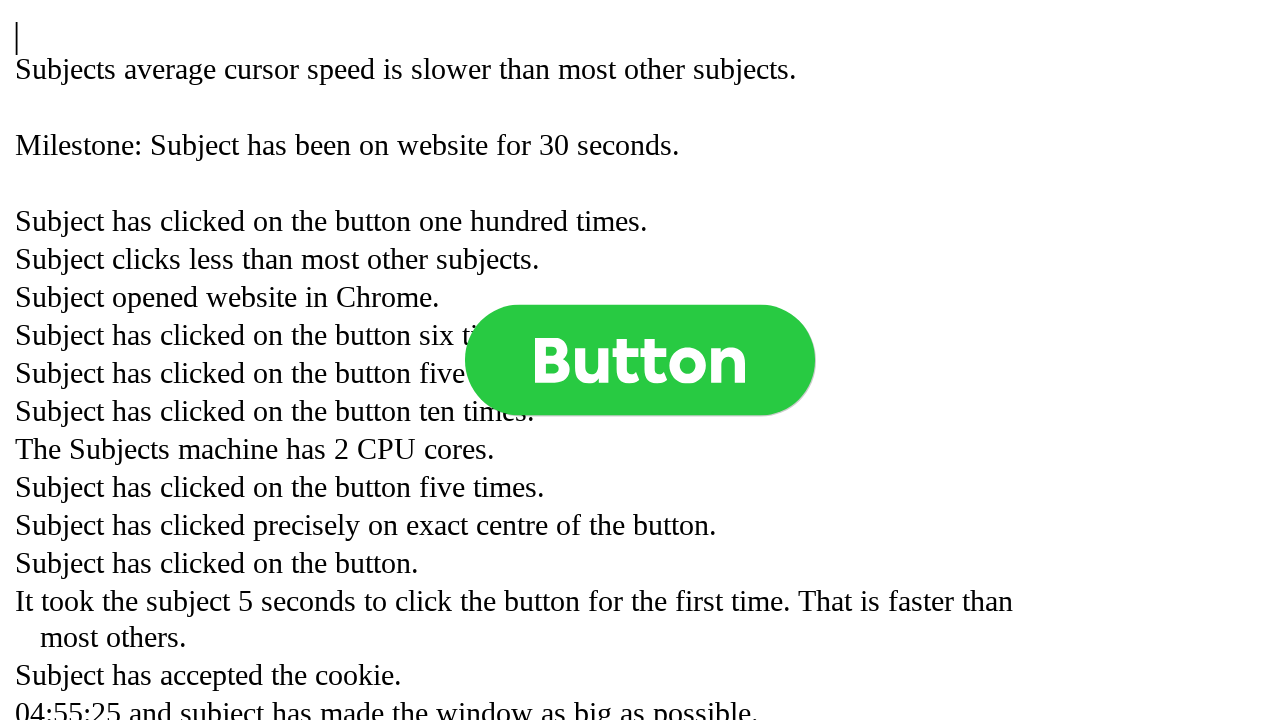

Clicked button (click 306 of 1000) at (640, 360) on .button >> nth=0
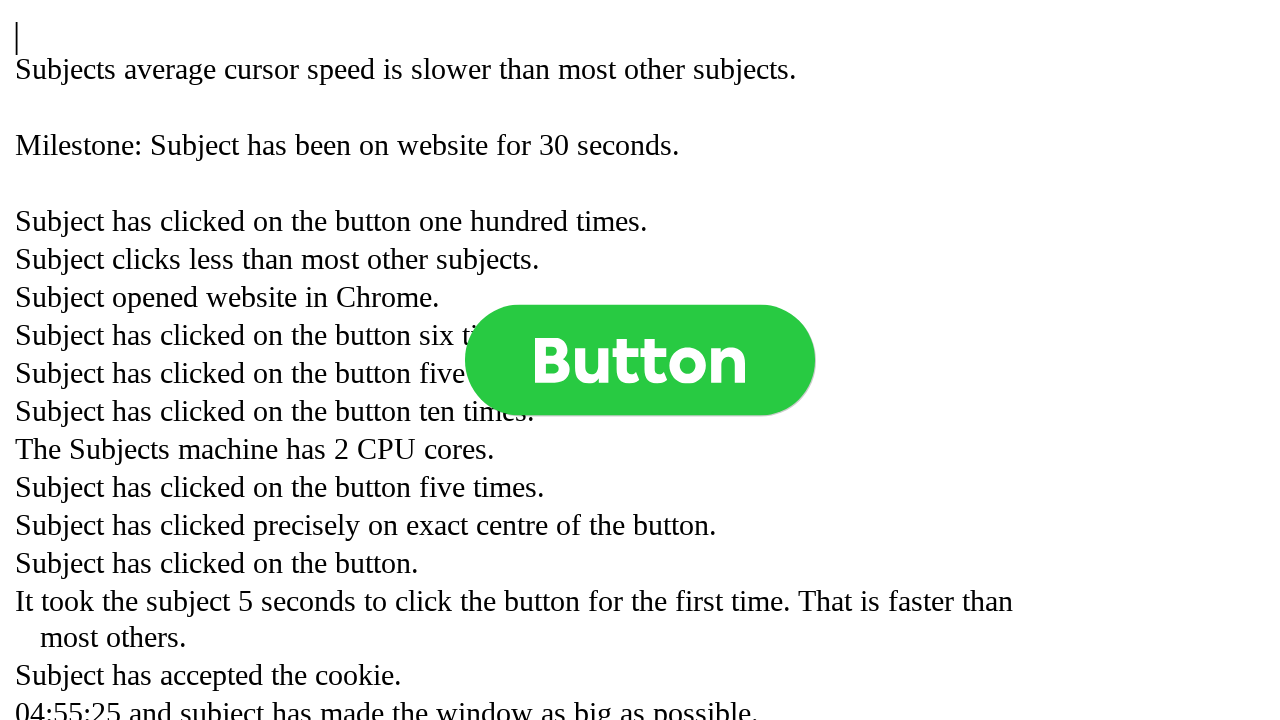

Clicked button (click 307 of 1000) at (640, 360) on .button >> nth=0
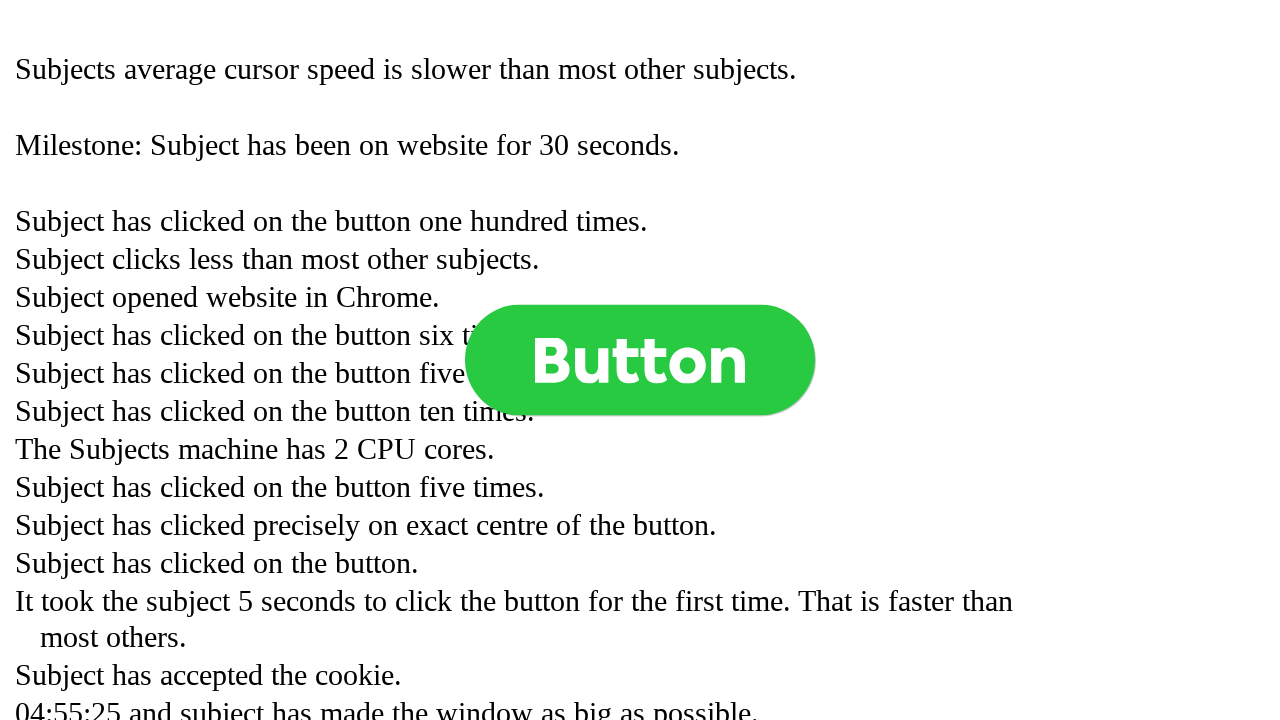

Clicked button (click 308 of 1000) at (640, 360) on .button >> nth=0
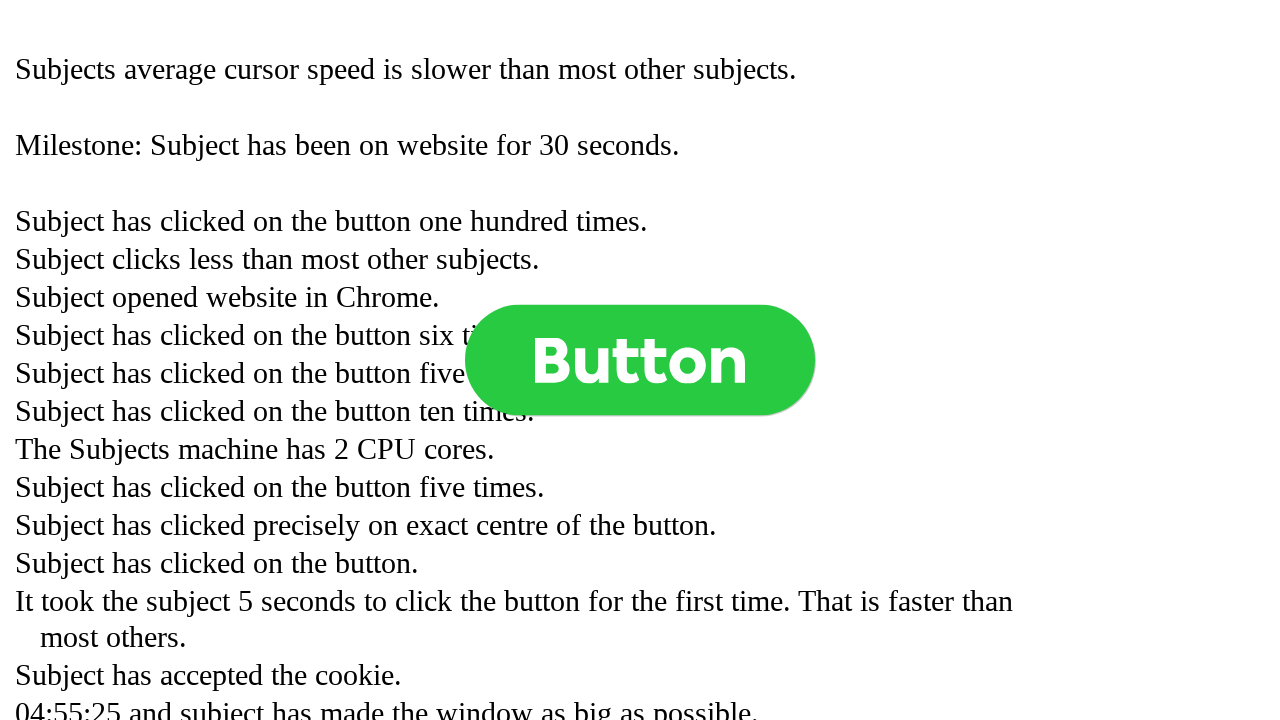

Clicked button (click 309 of 1000) at (640, 360) on .button >> nth=0
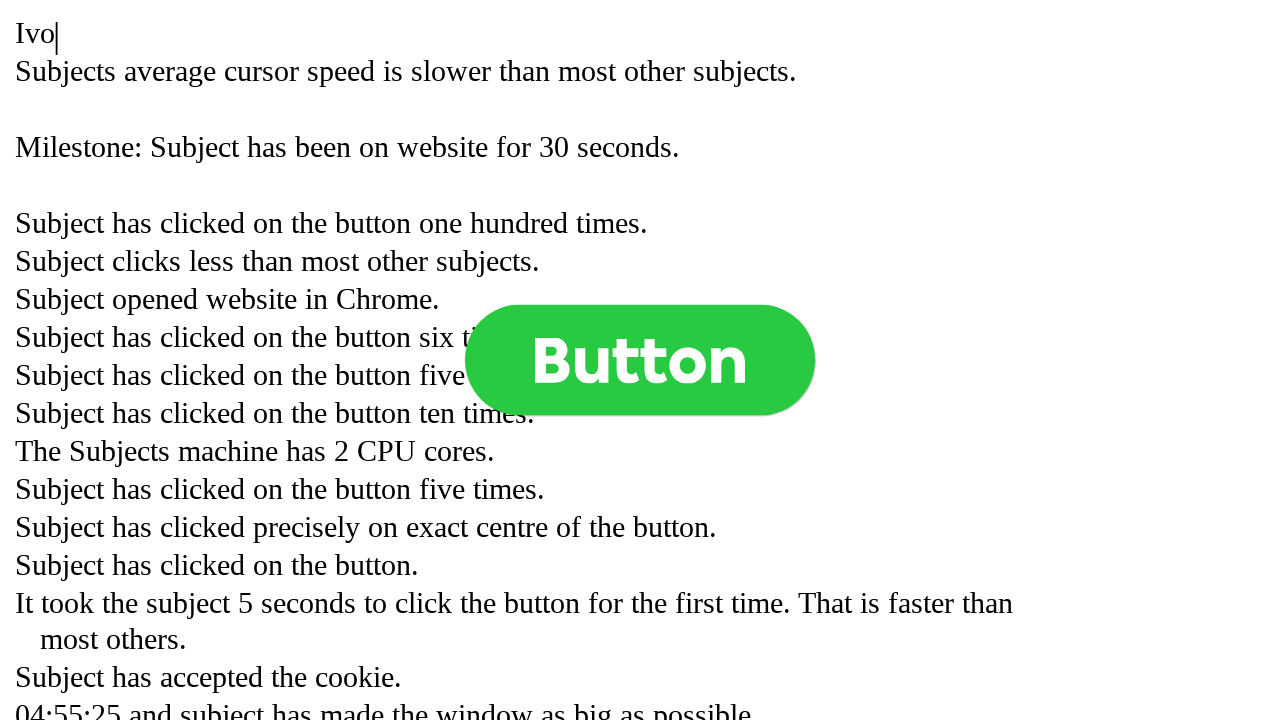

Clicked button (click 310 of 1000) at (640, 360) on .button >> nth=0
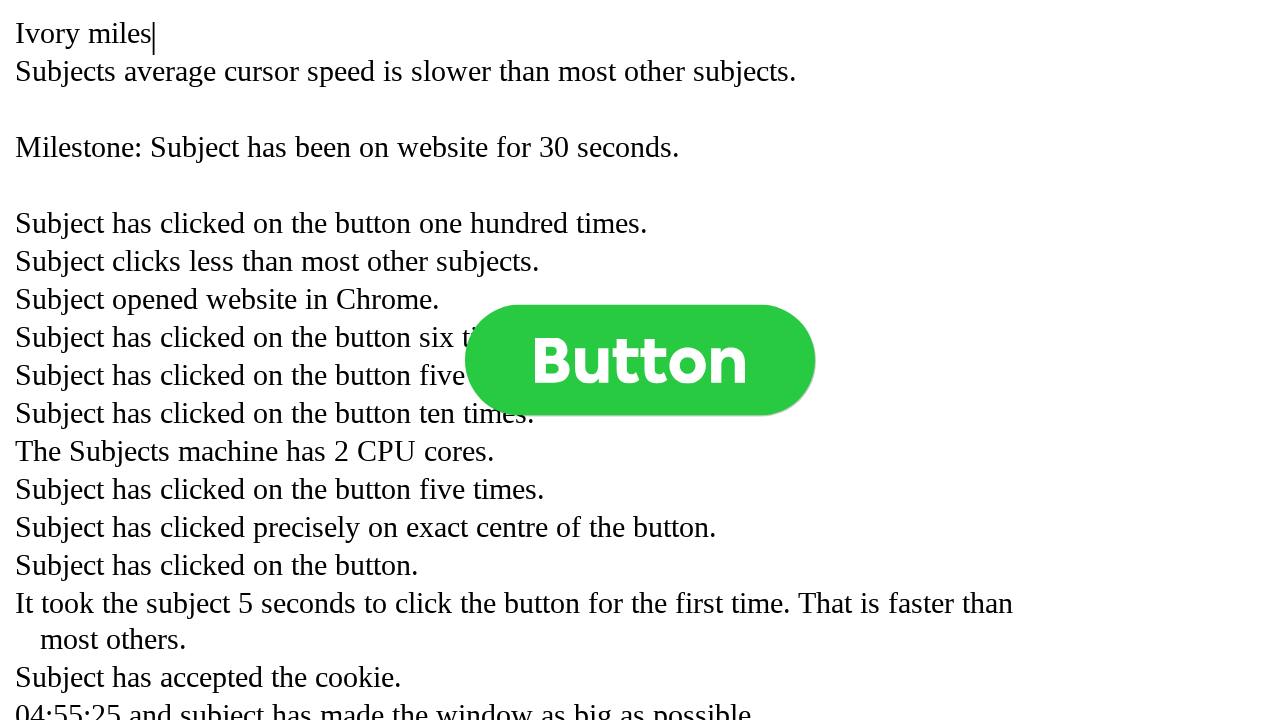

Clicked button (click 311 of 1000) at (640, 360) on .button >> nth=0
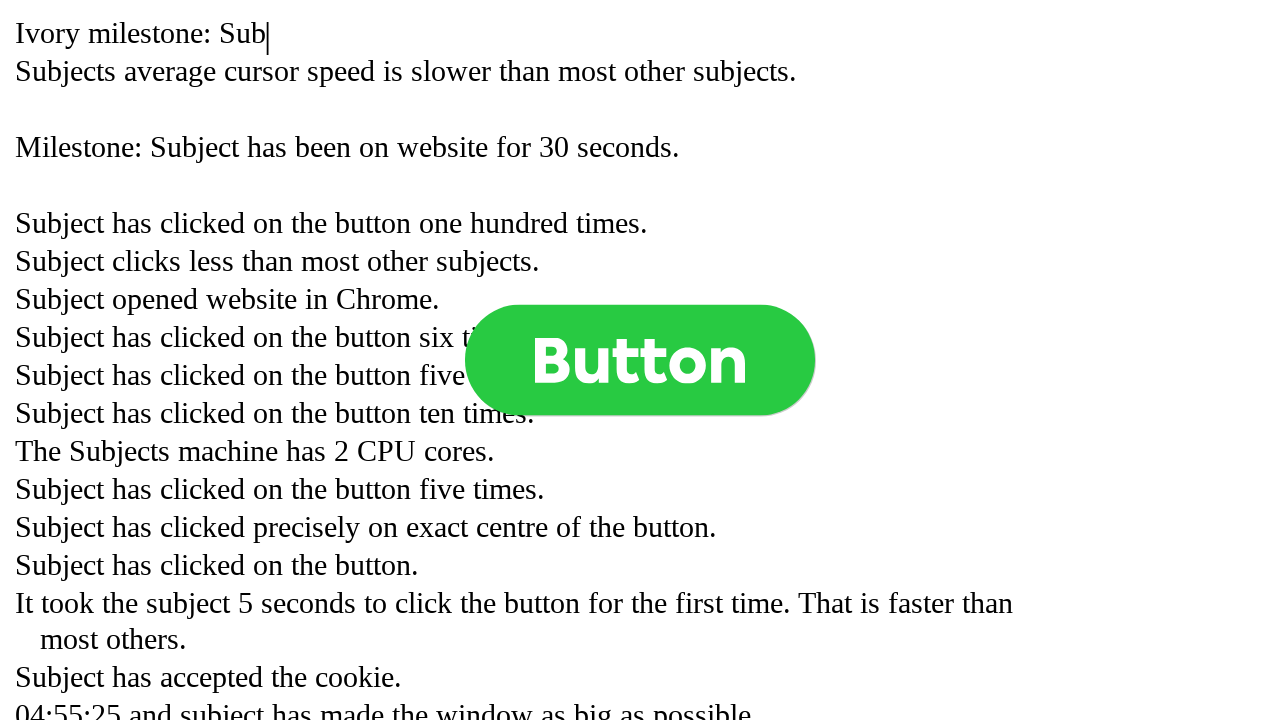

Clicked button (click 312 of 1000) at (640, 360) on .button >> nth=0
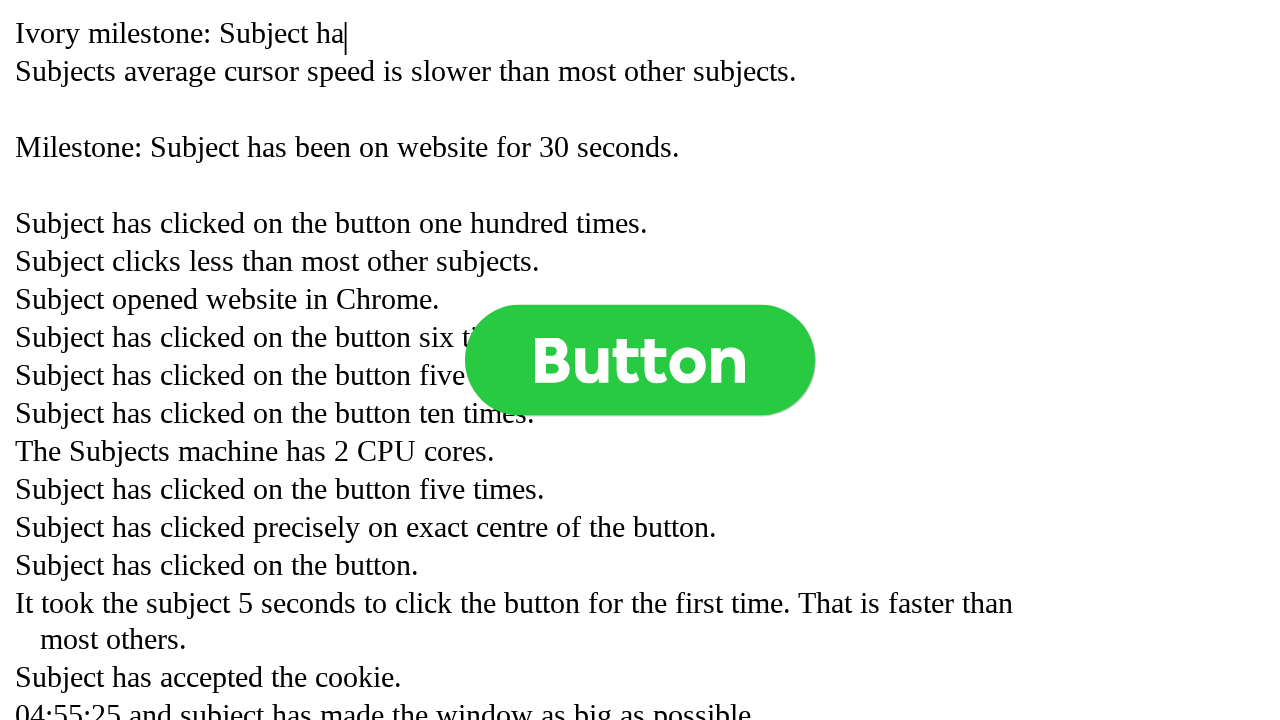

Clicked button (click 313 of 1000) at (640, 360) on .button >> nth=0
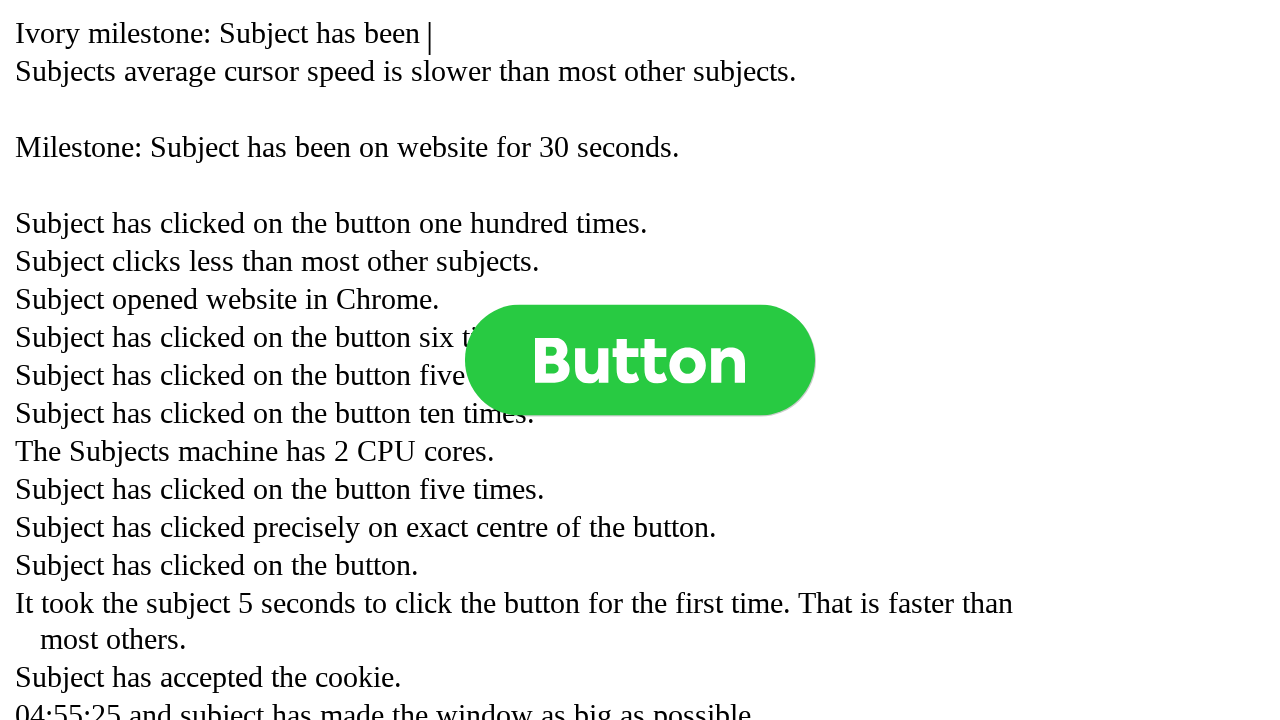

Clicked button (click 314 of 1000) at (640, 360) on .button >> nth=0
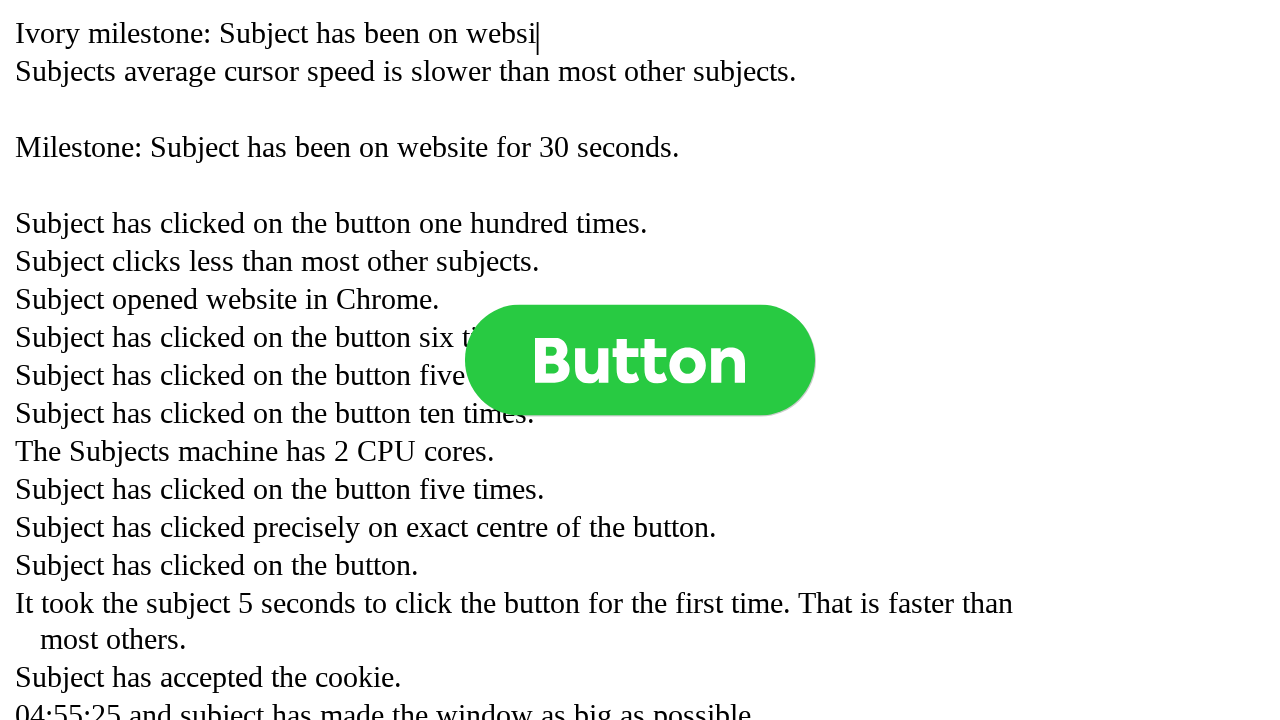

Clicked button (click 315 of 1000) at (640, 360) on .button >> nth=0
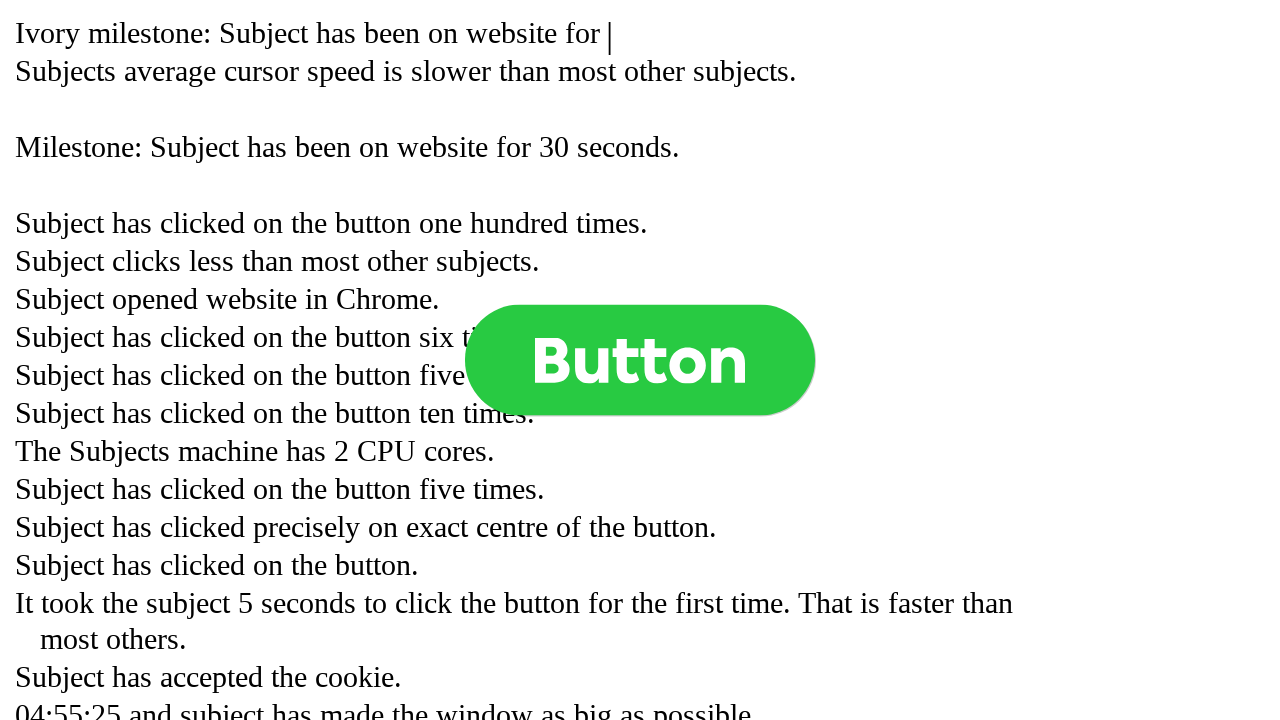

Clicked button (click 316 of 1000) at (640, 360) on .button >> nth=0
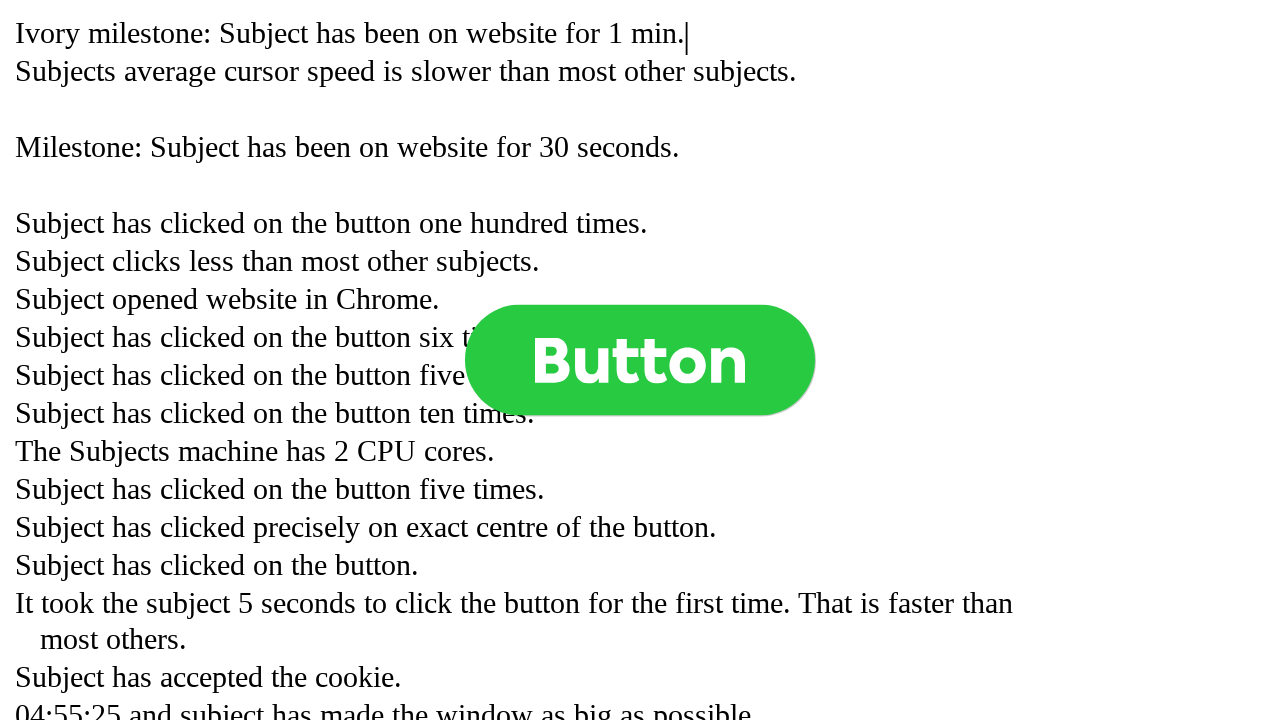

Clicked button (click 317 of 1000) at (640, 360) on .button >> nth=0
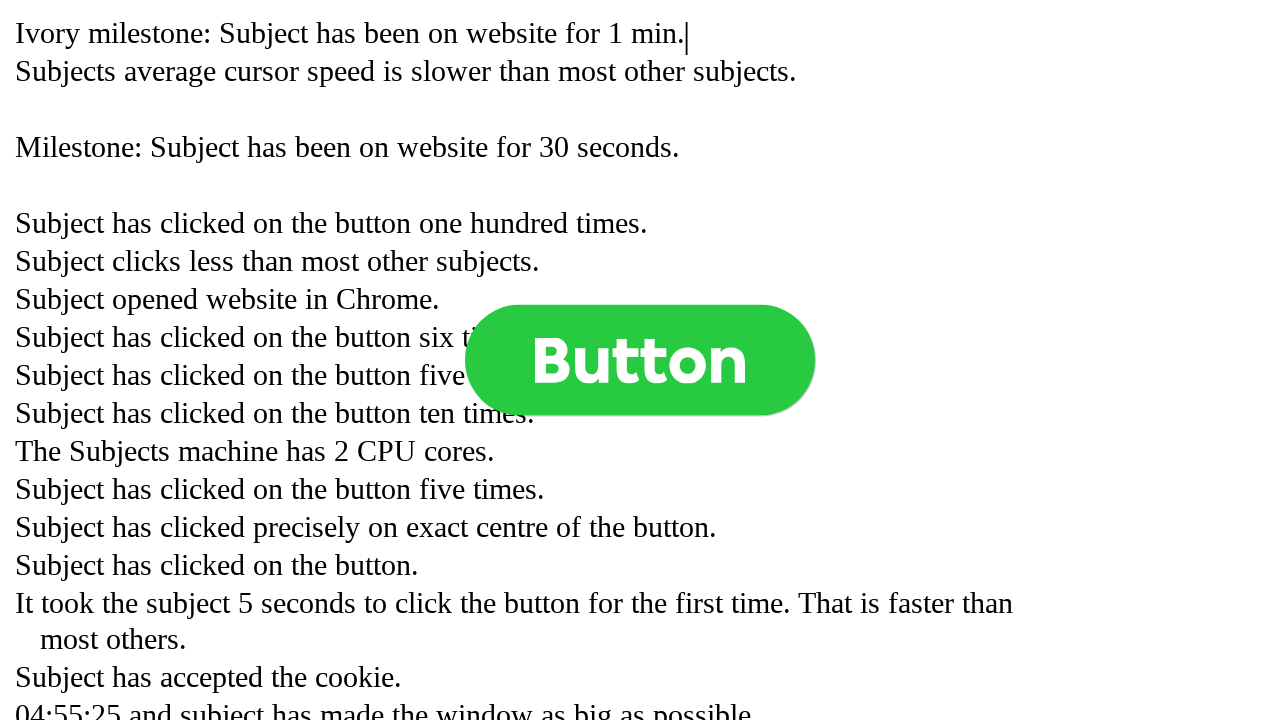

Clicked button (click 318 of 1000) at (640, 360) on .button >> nth=0
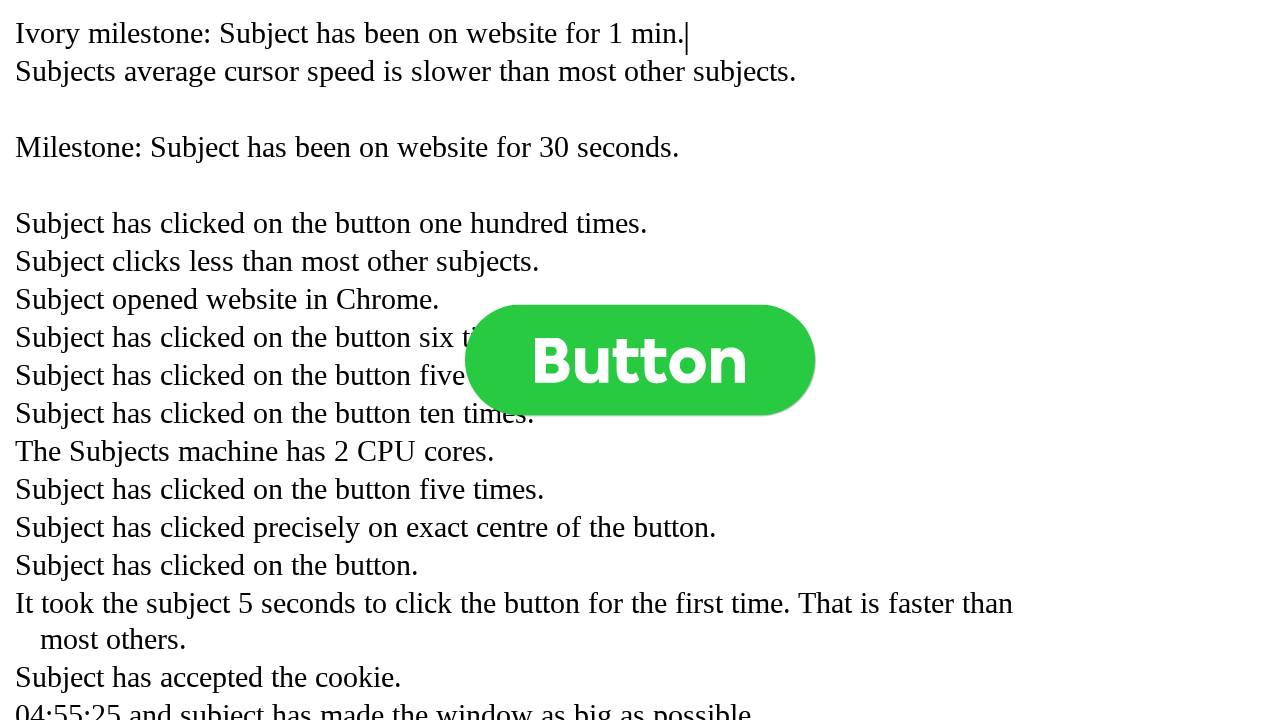

Clicked button (click 319 of 1000) at (640, 360) on .button >> nth=0
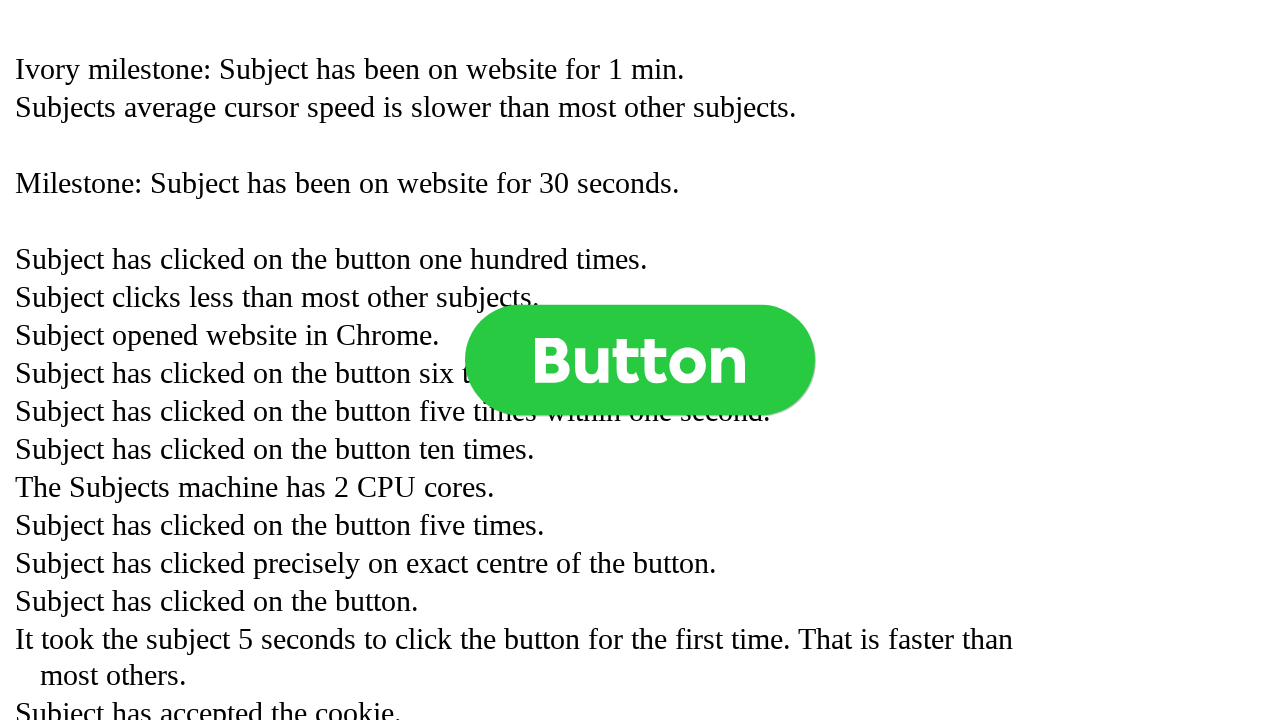

Clicked button (click 320 of 1000) at (640, 360) on .button >> nth=0
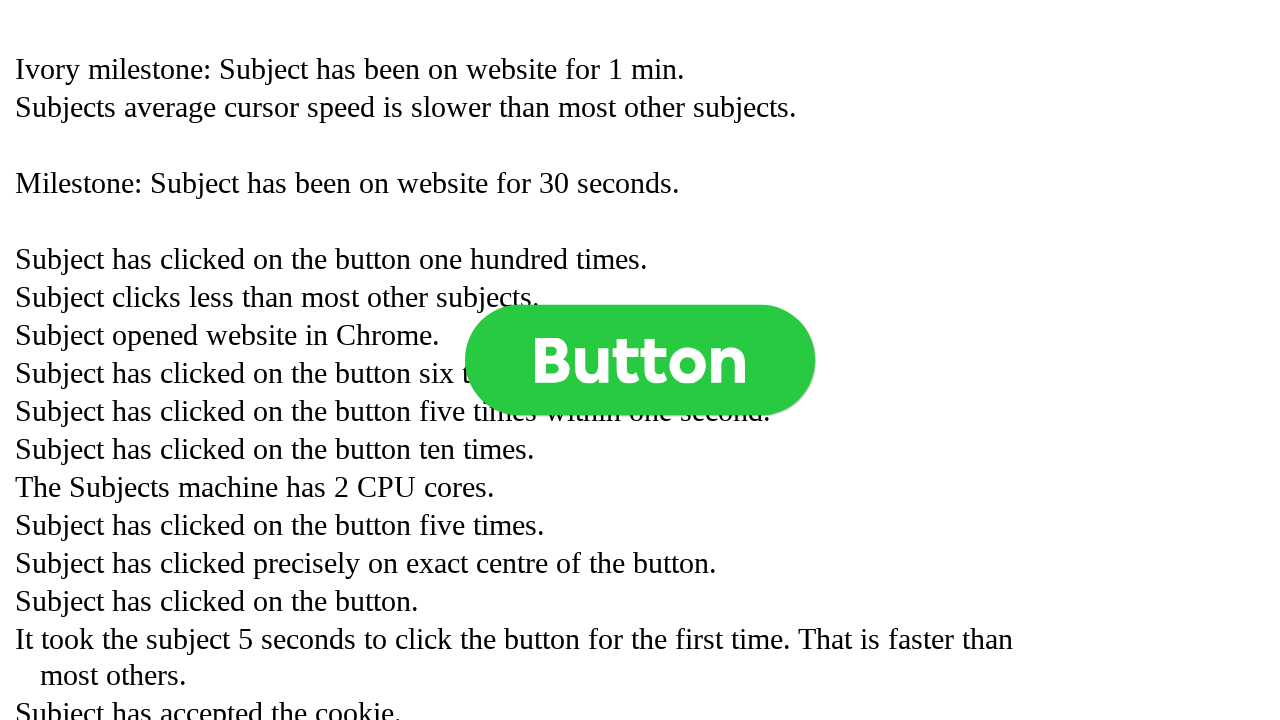

Clicked button (click 321 of 1000) at (640, 360) on .button >> nth=0
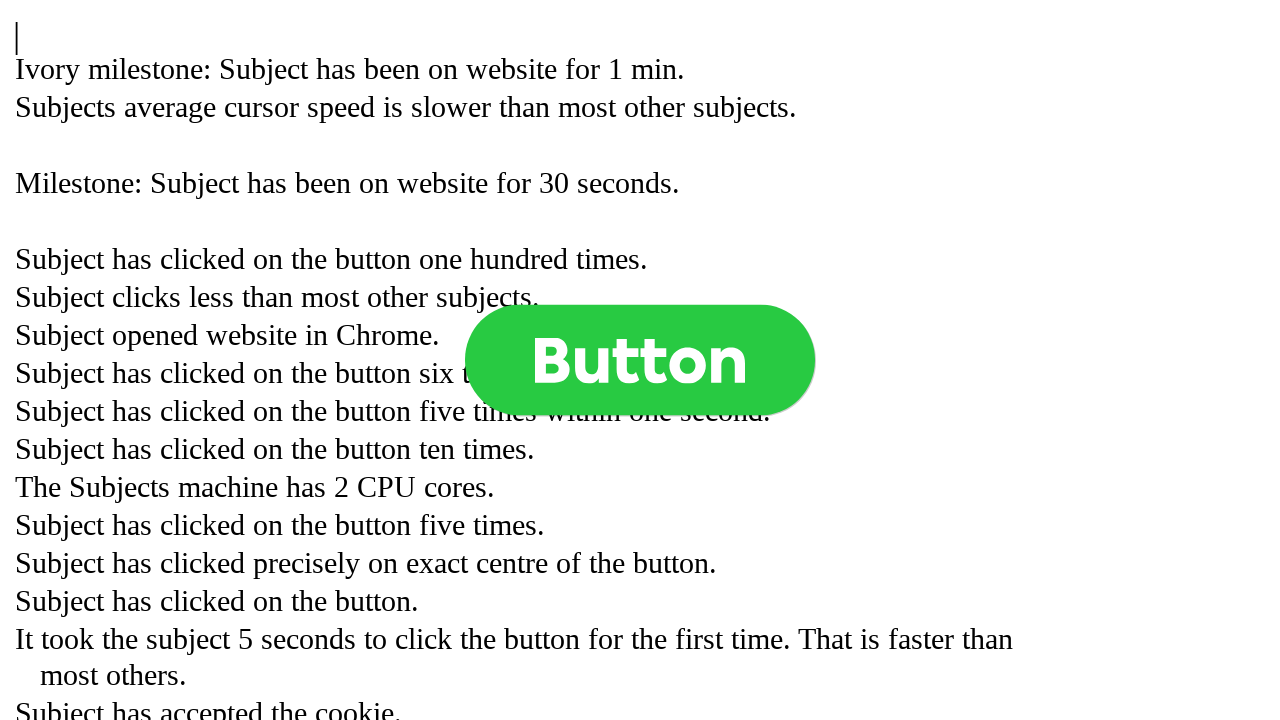

Clicked button (click 322 of 1000) at (640, 360) on .button >> nth=0
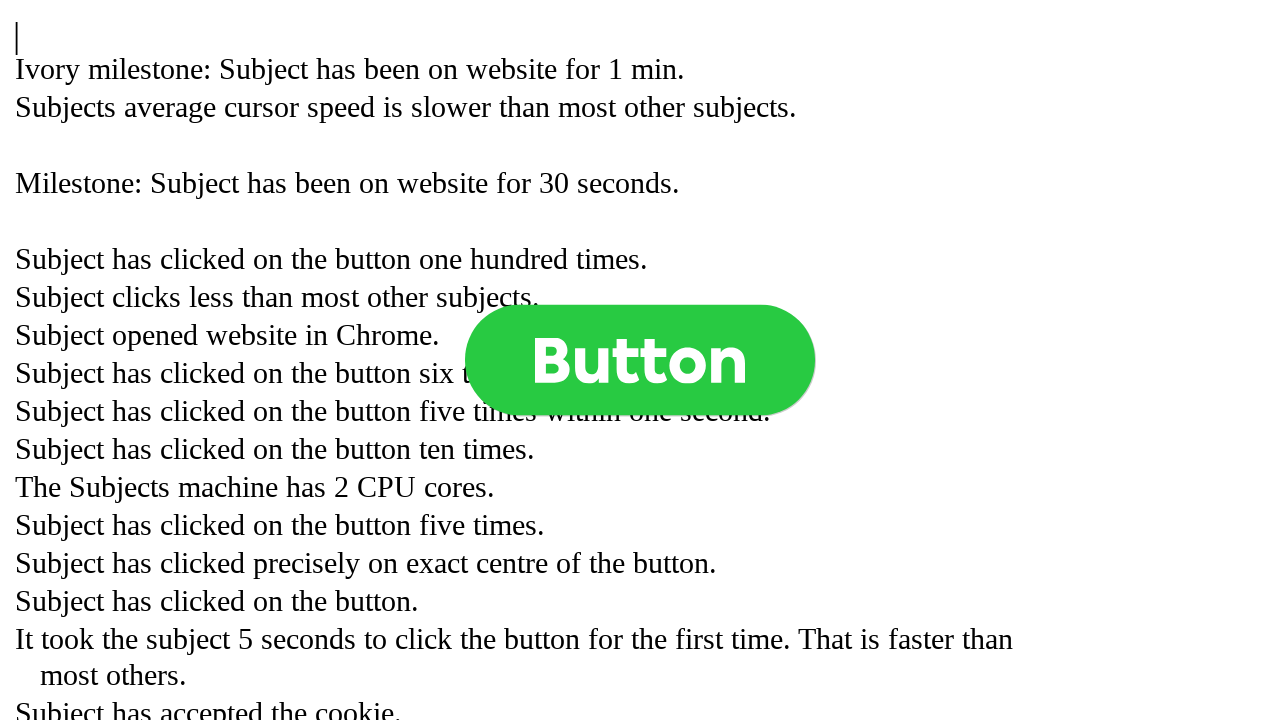

Clicked button (click 323 of 1000) at (640, 360) on .button >> nth=0
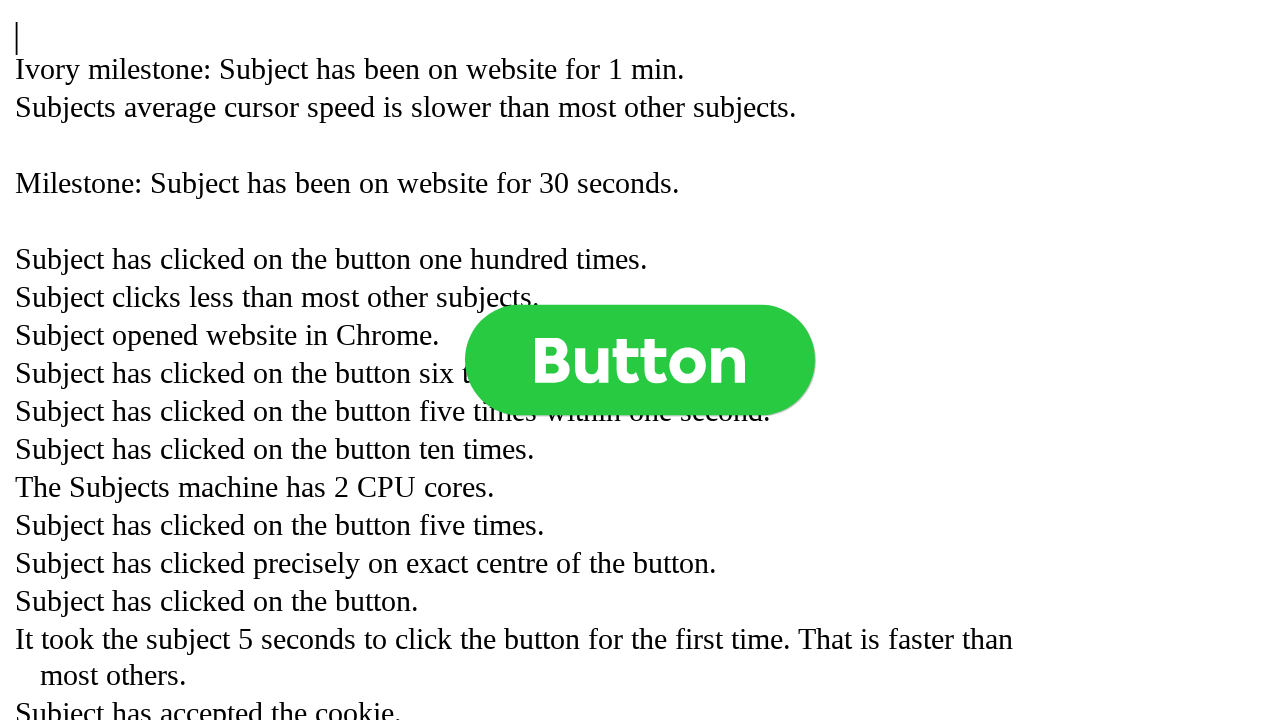

Clicked button (click 324 of 1000) at (640, 360) on .button >> nth=0
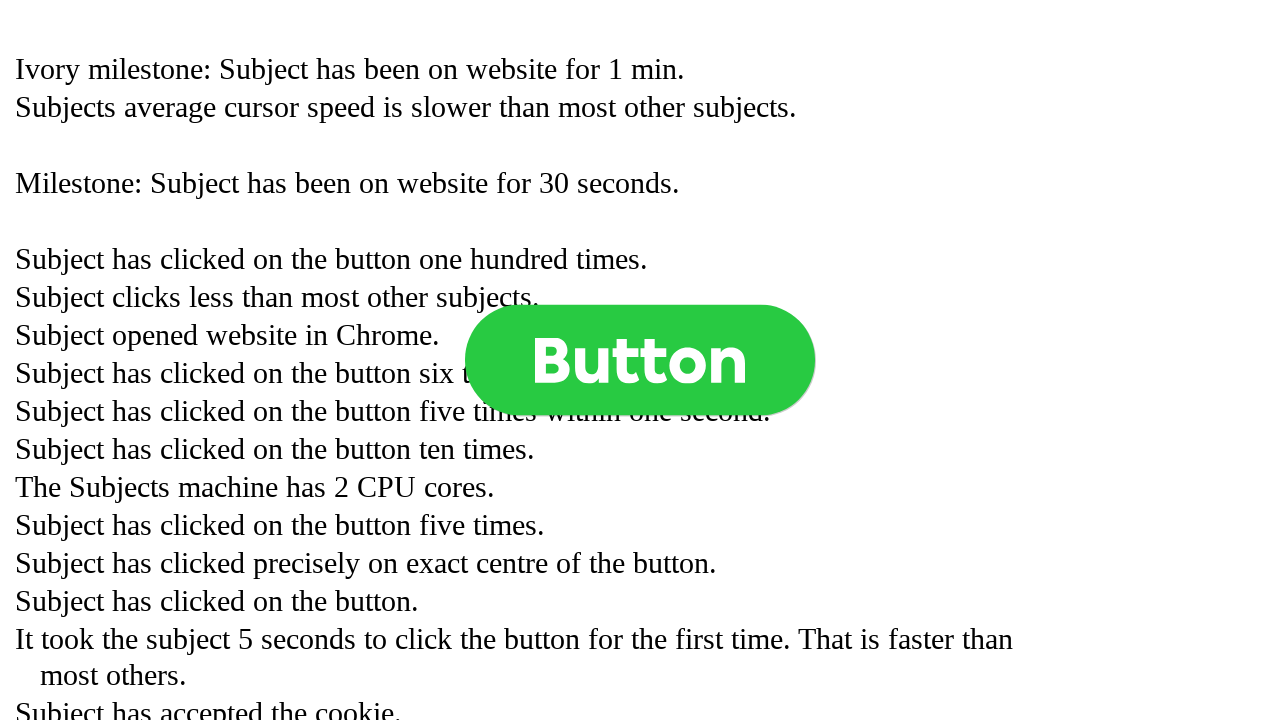

Clicked button (click 325 of 1000) at (640, 360) on .button >> nth=0
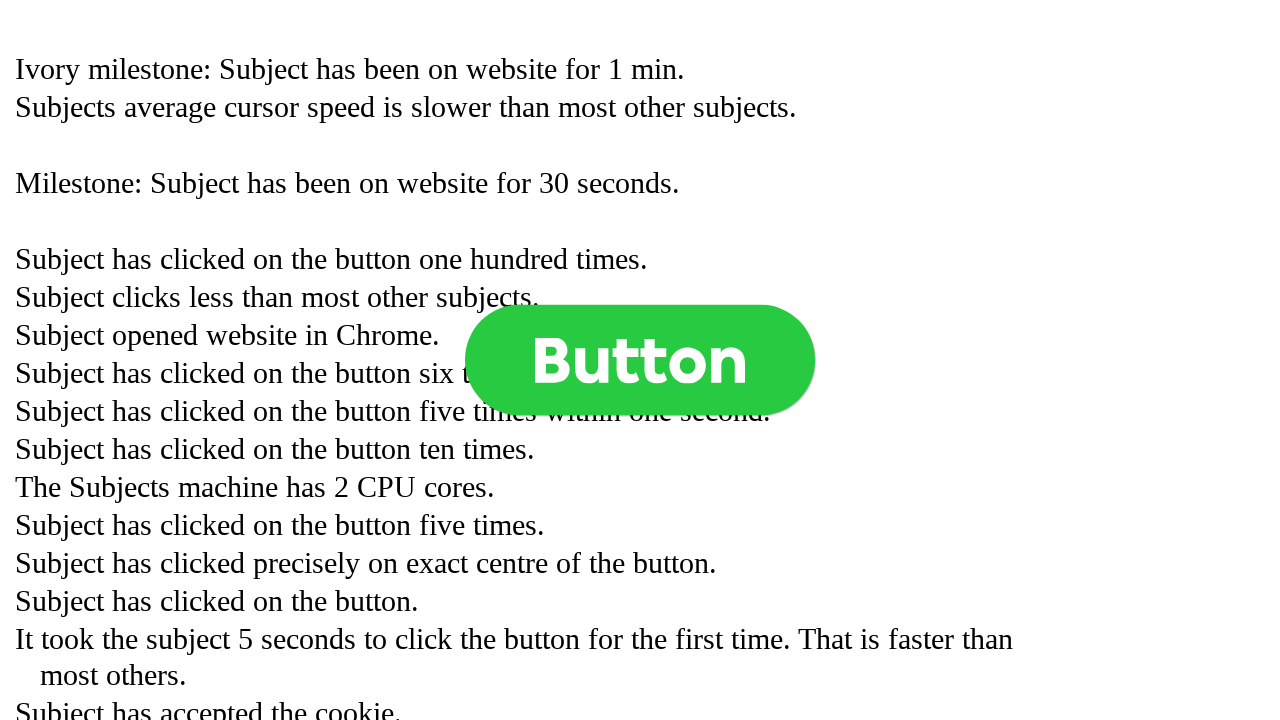

Clicked button (click 326 of 1000) at (640, 360) on .button >> nth=0
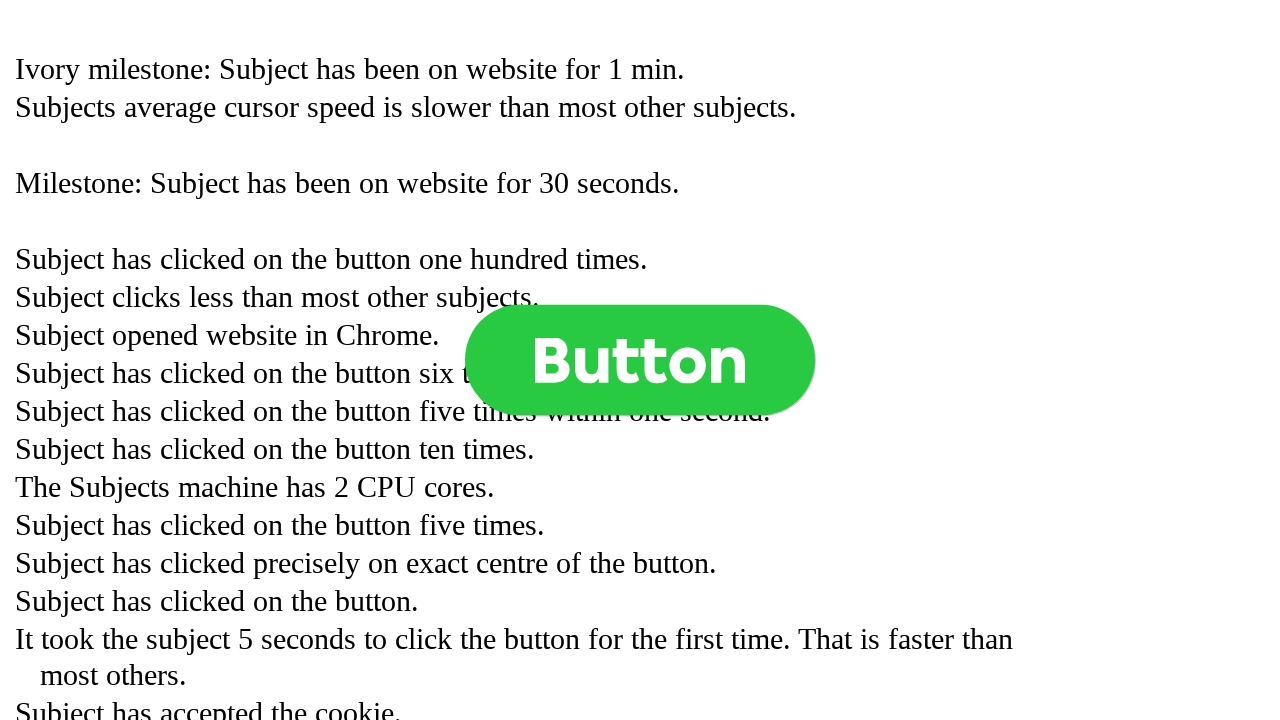

Clicked button (click 327 of 1000) at (640, 360) on .button >> nth=0
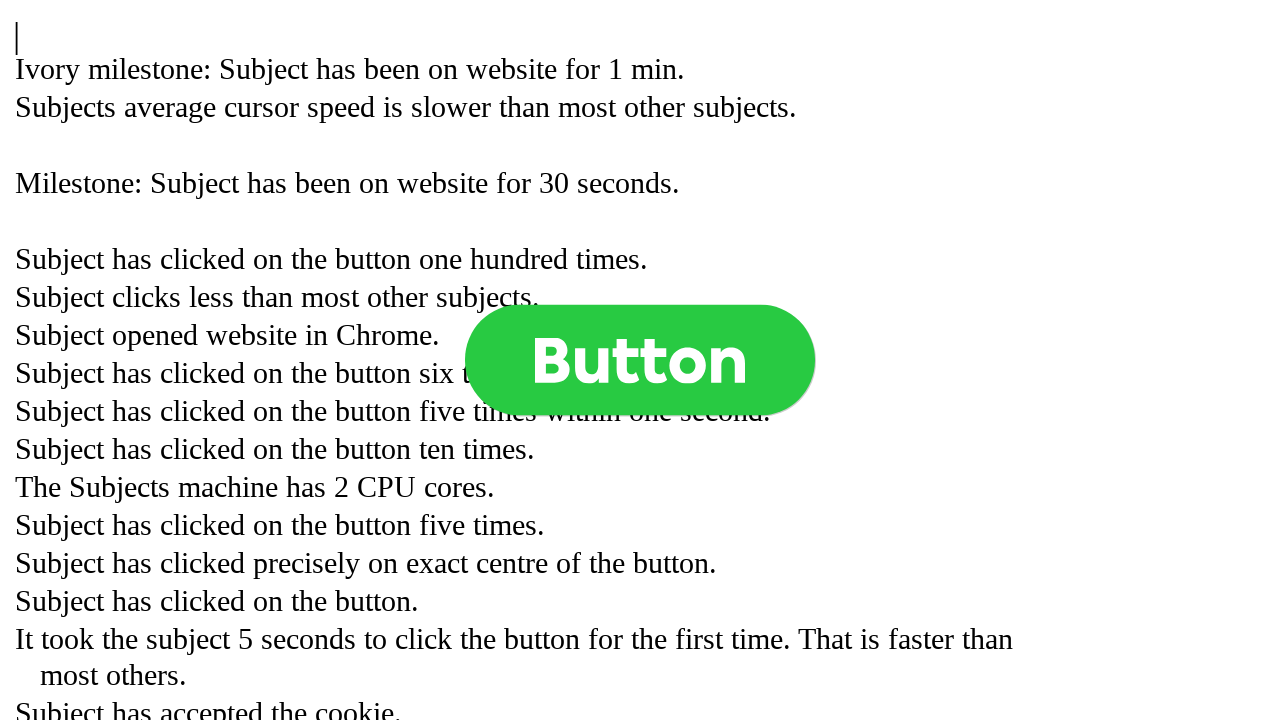

Clicked button (click 328 of 1000) at (640, 360) on .button >> nth=0
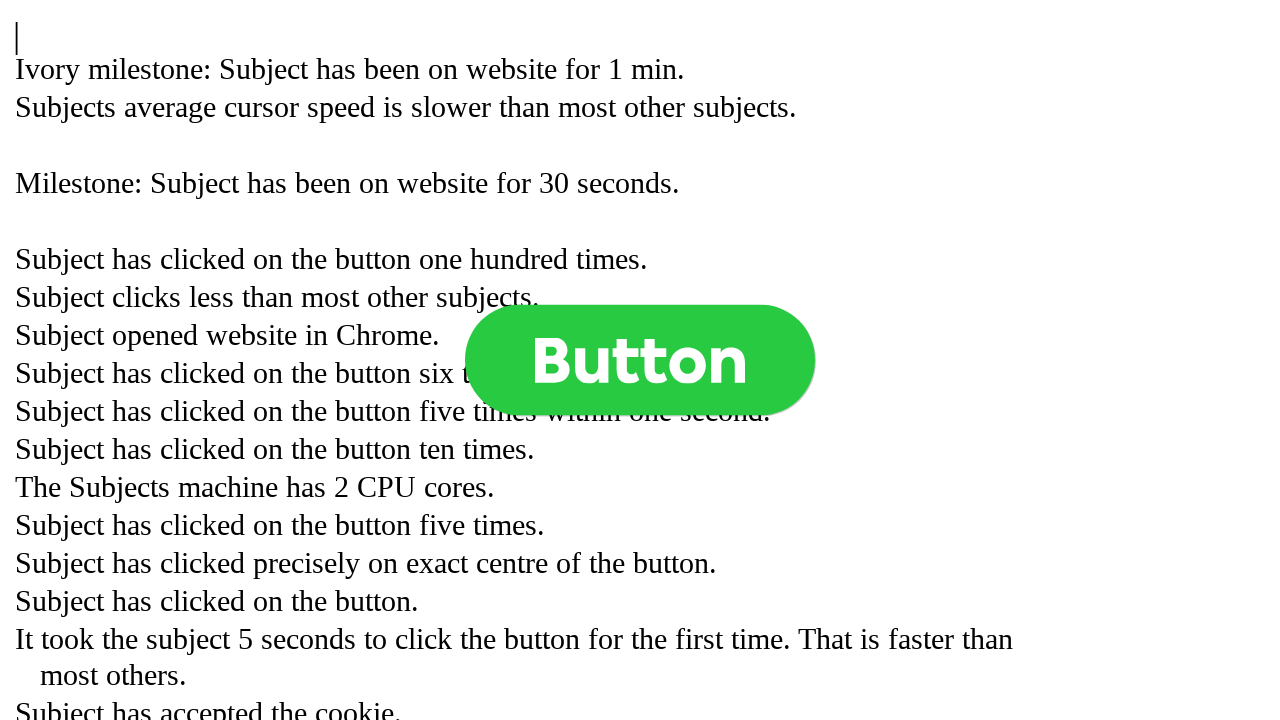

Clicked button (click 329 of 1000) at (640, 360) on .button >> nth=0
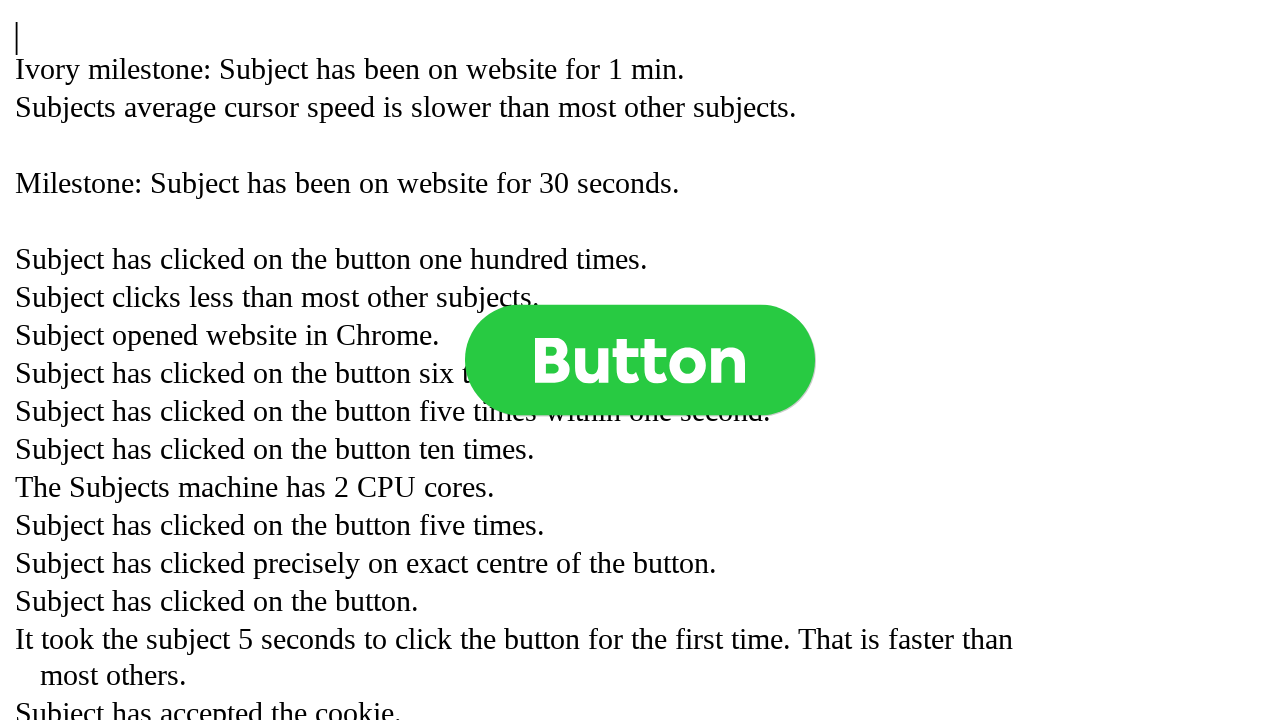

Clicked button (click 330 of 1000) at (640, 360) on .button >> nth=0
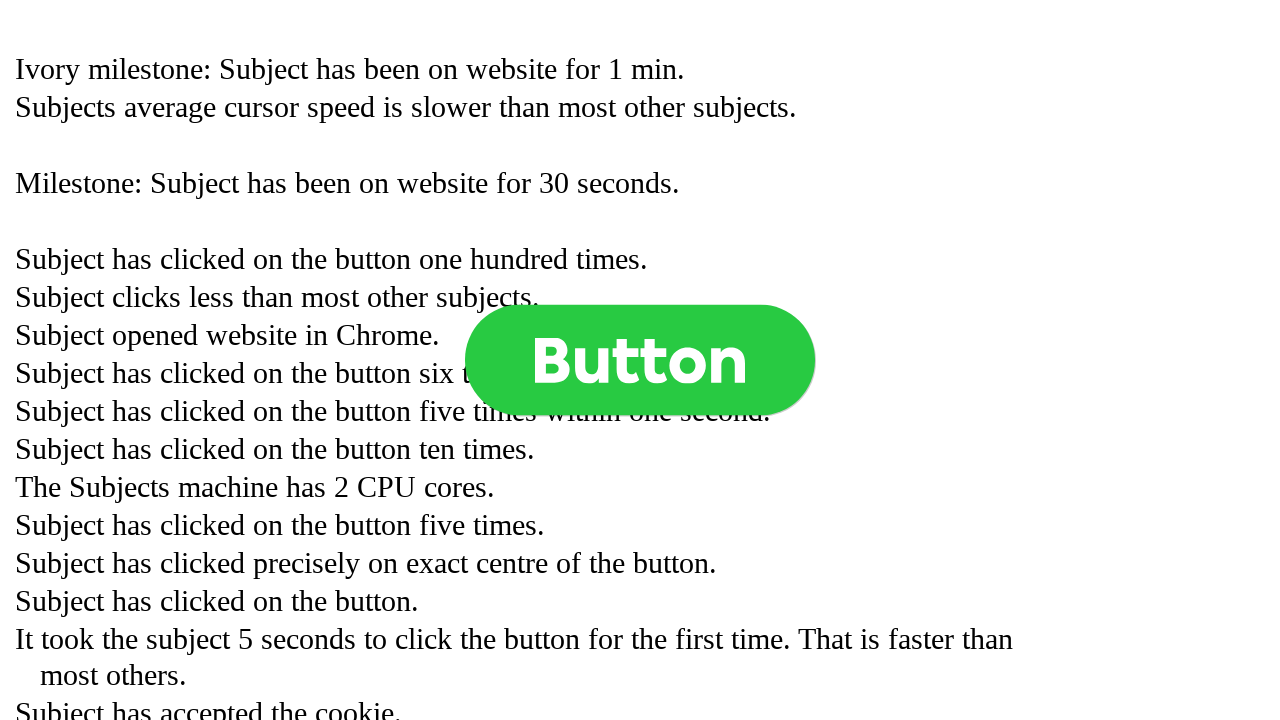

Clicked button (click 331 of 1000) at (640, 360) on .button >> nth=0
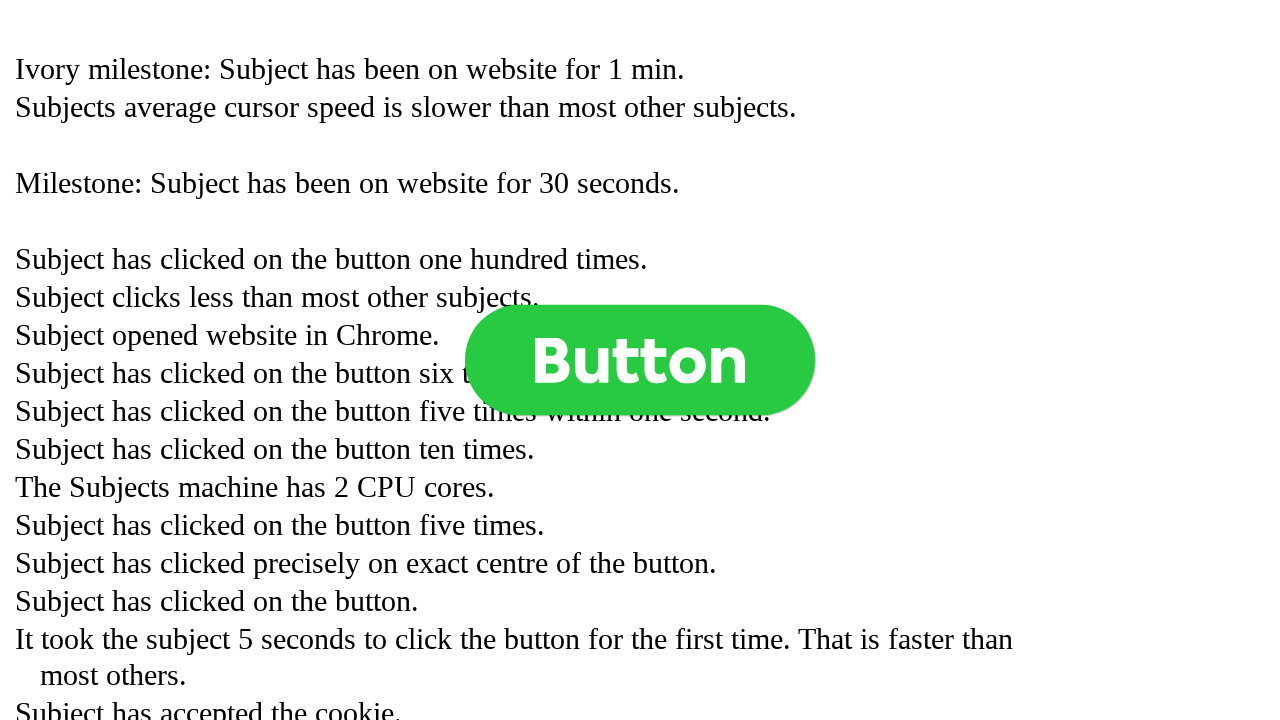

Clicked button (click 332 of 1000) at (640, 360) on .button >> nth=0
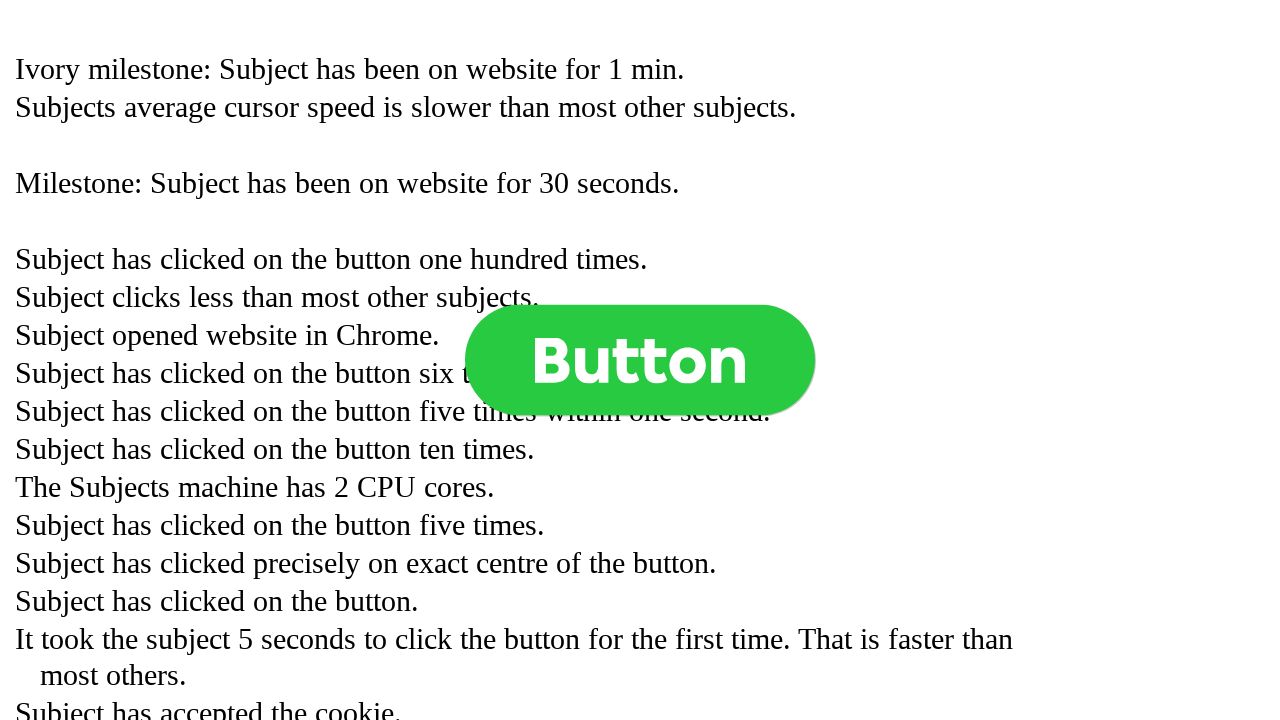

Clicked button (click 333 of 1000) at (640, 360) on .button >> nth=0
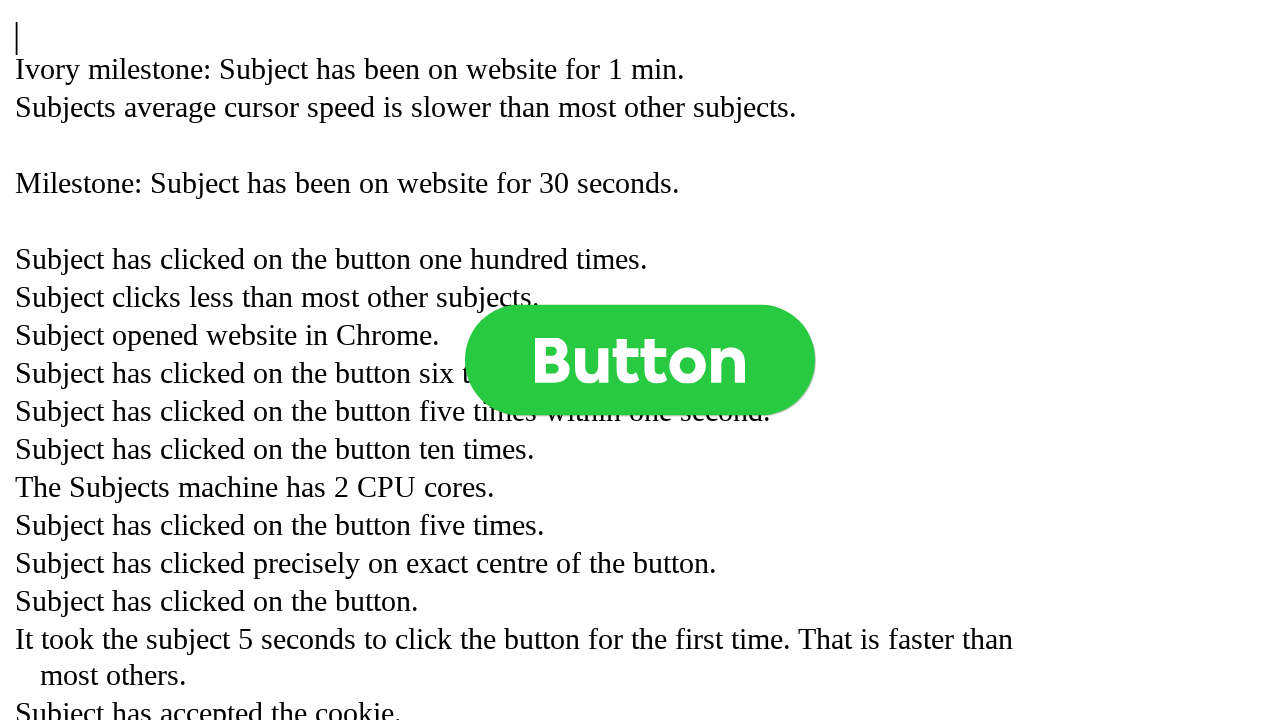

Clicked button (click 334 of 1000) at (640, 360) on .button >> nth=0
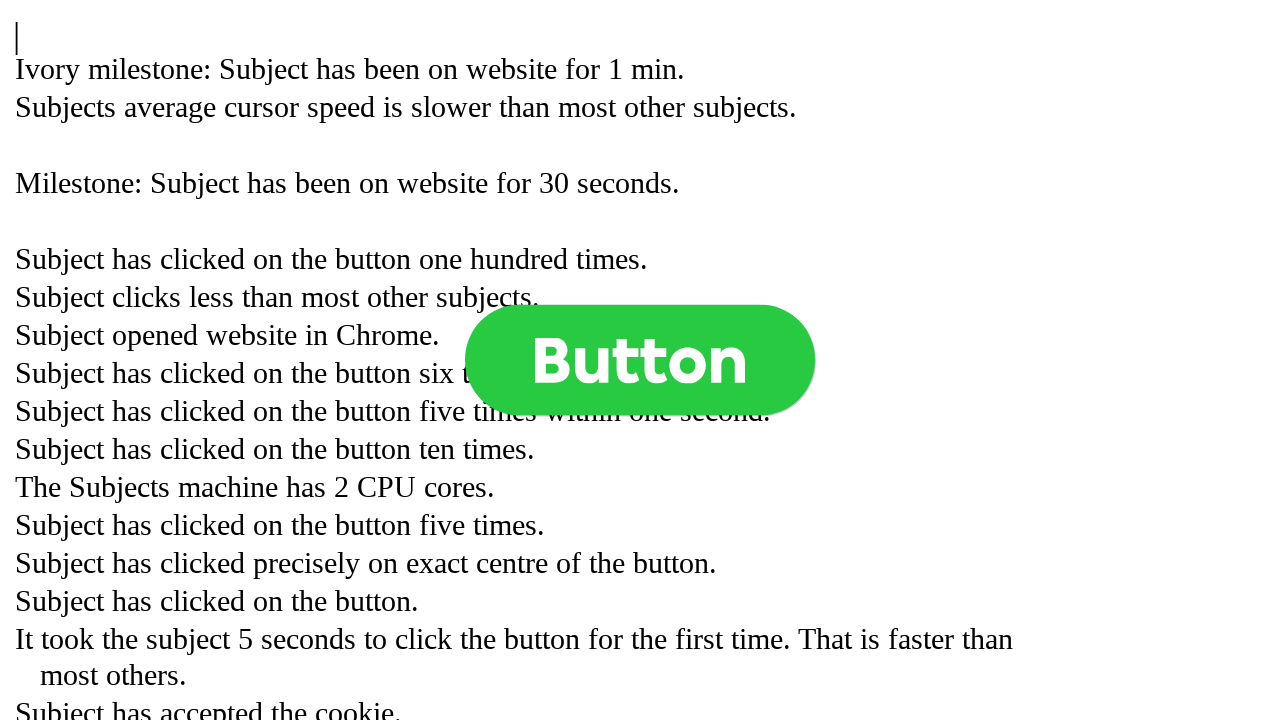

Clicked button (click 335 of 1000) at (640, 360) on .button >> nth=0
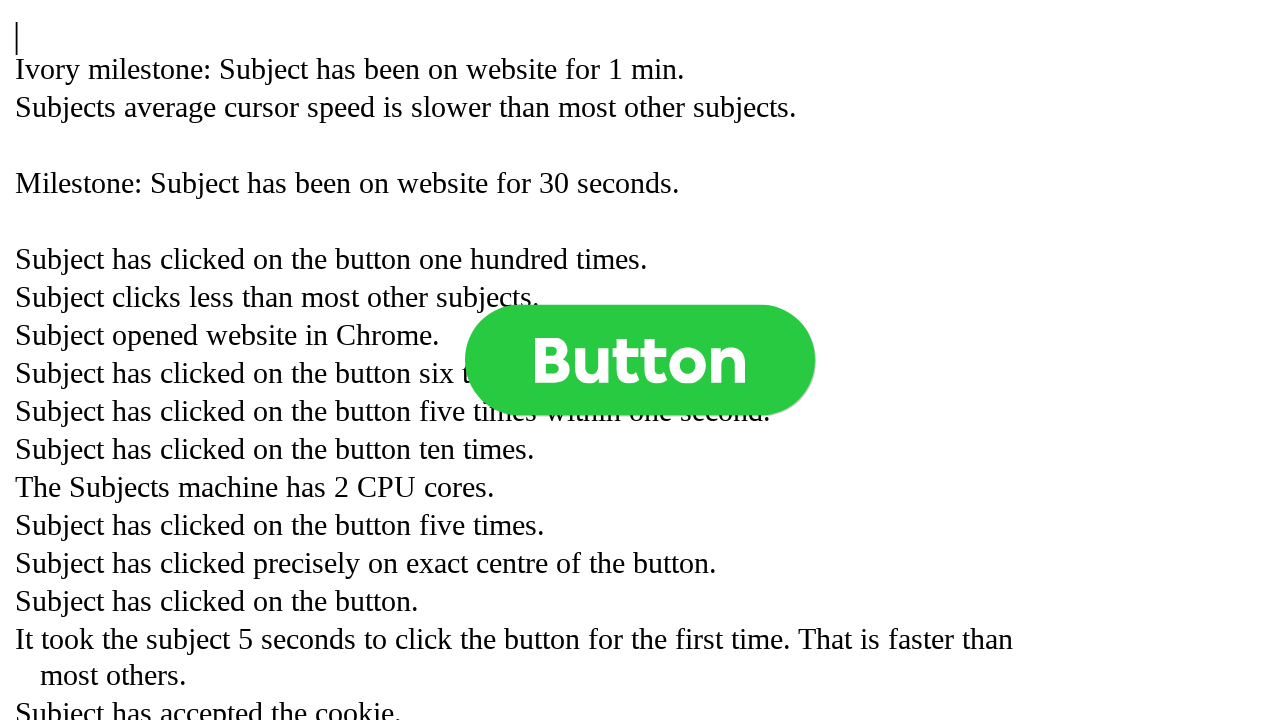

Clicked button (click 336 of 1000) at (640, 360) on .button >> nth=0
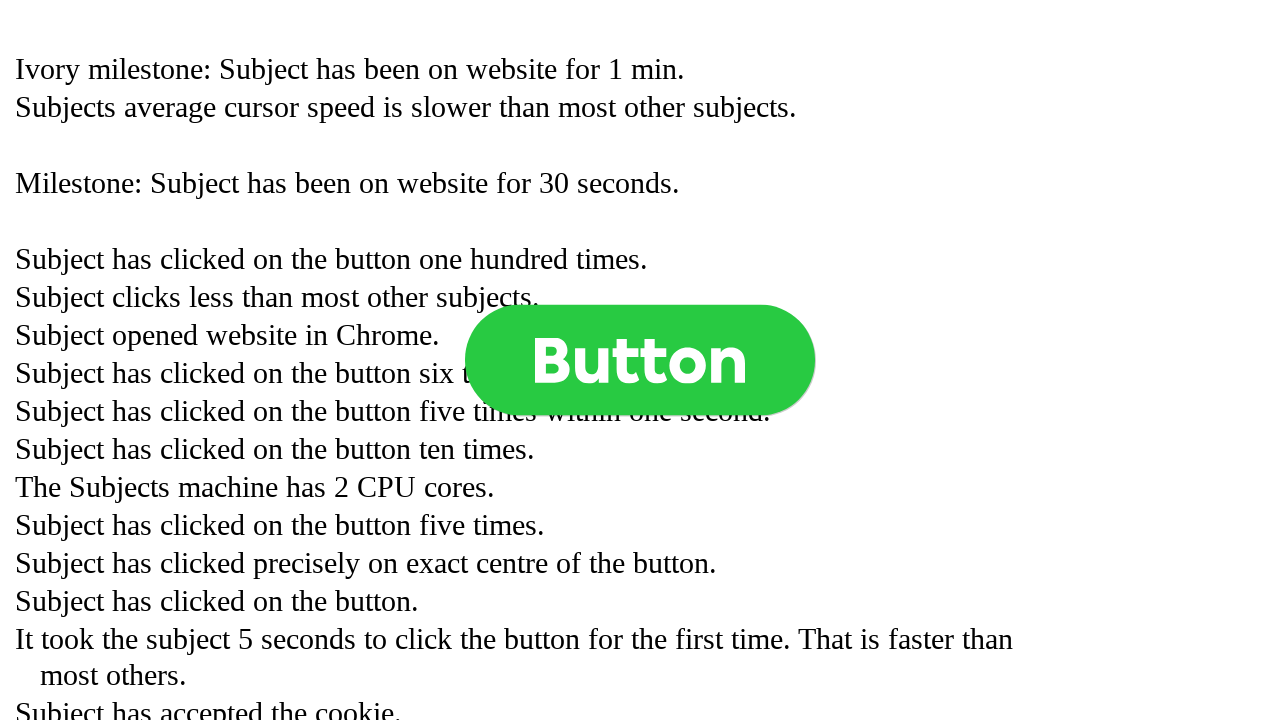

Clicked button (click 337 of 1000) at (640, 360) on .button >> nth=0
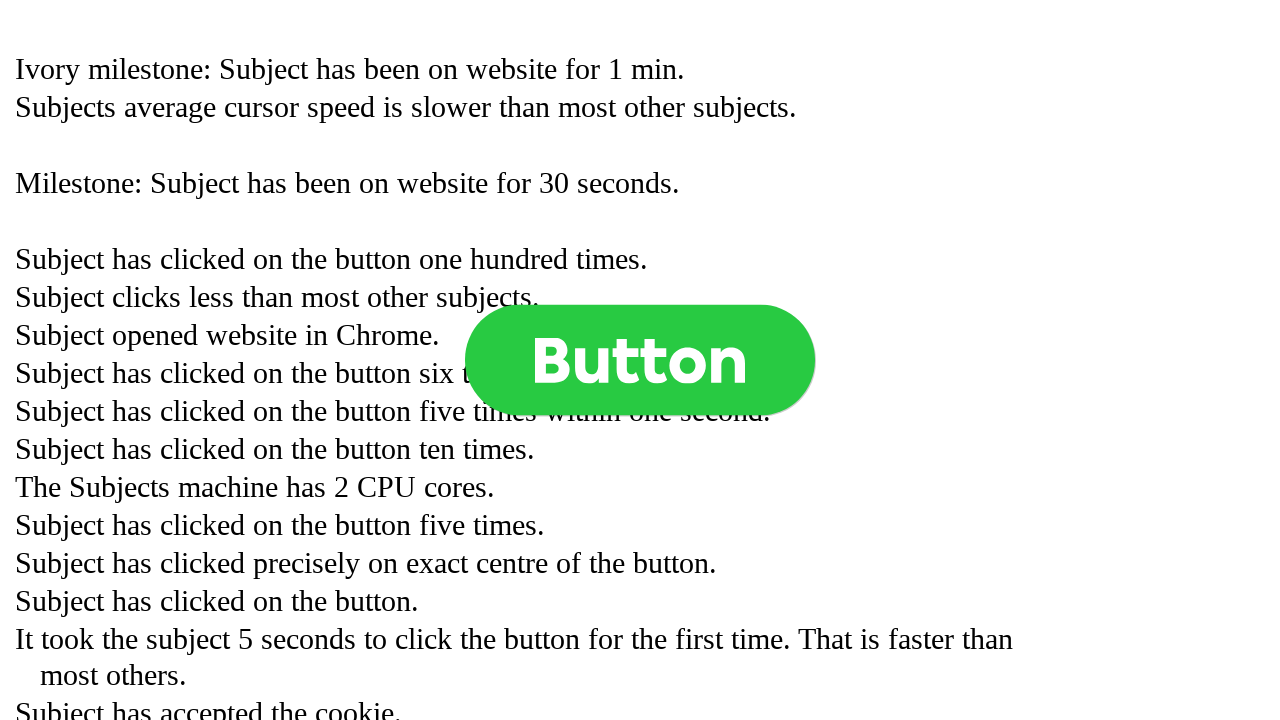

Clicked button (click 338 of 1000) at (640, 360) on .button >> nth=0
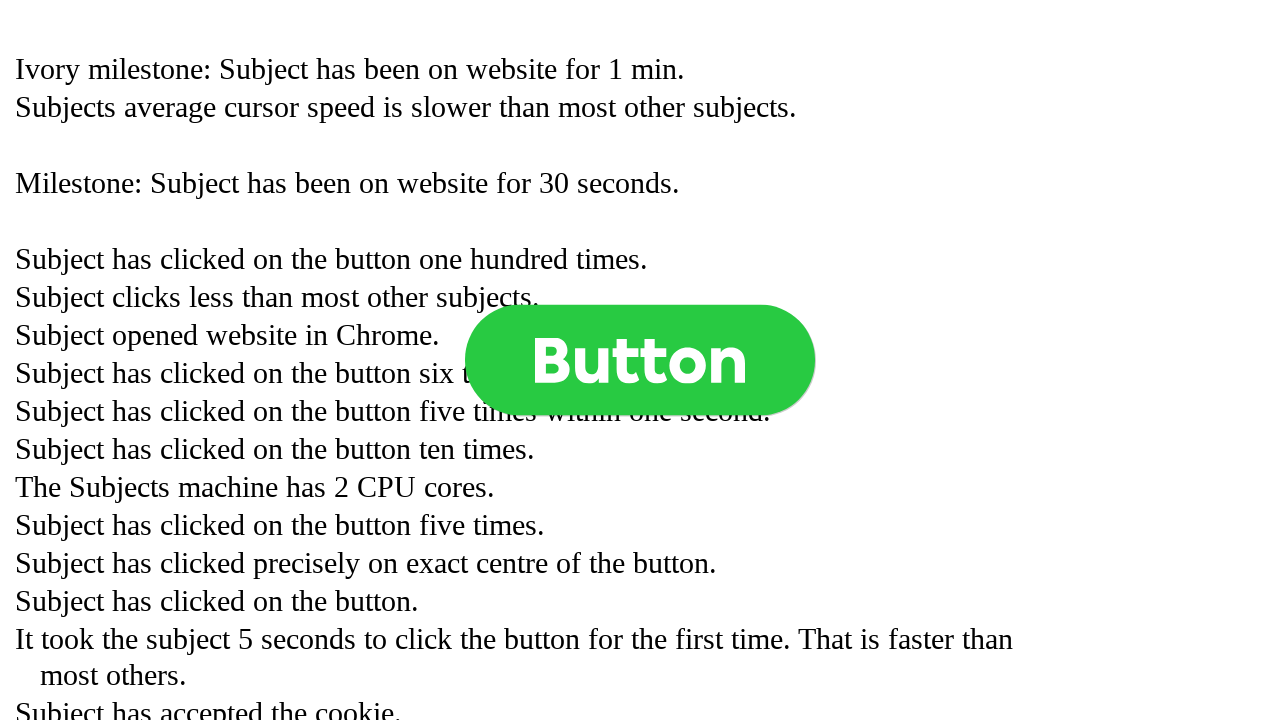

Clicked button (click 339 of 1000) at (640, 360) on .button >> nth=0
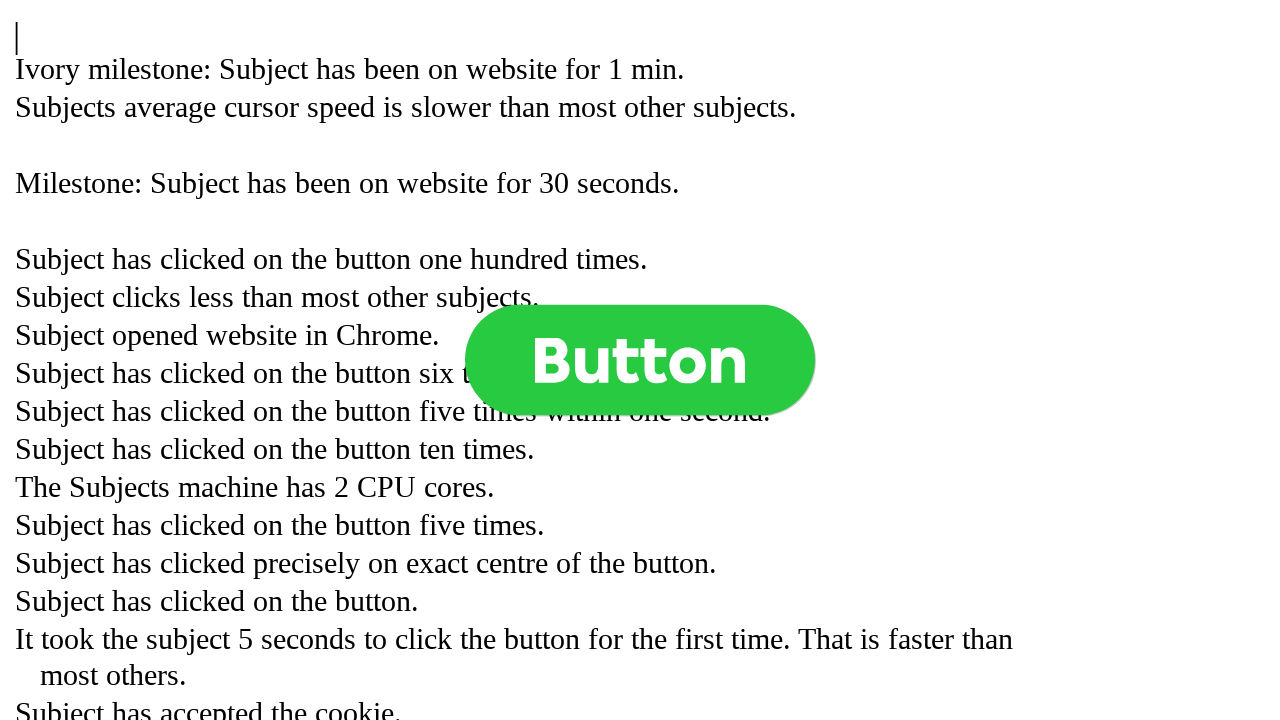

Clicked button (click 340 of 1000) at (640, 360) on .button >> nth=0
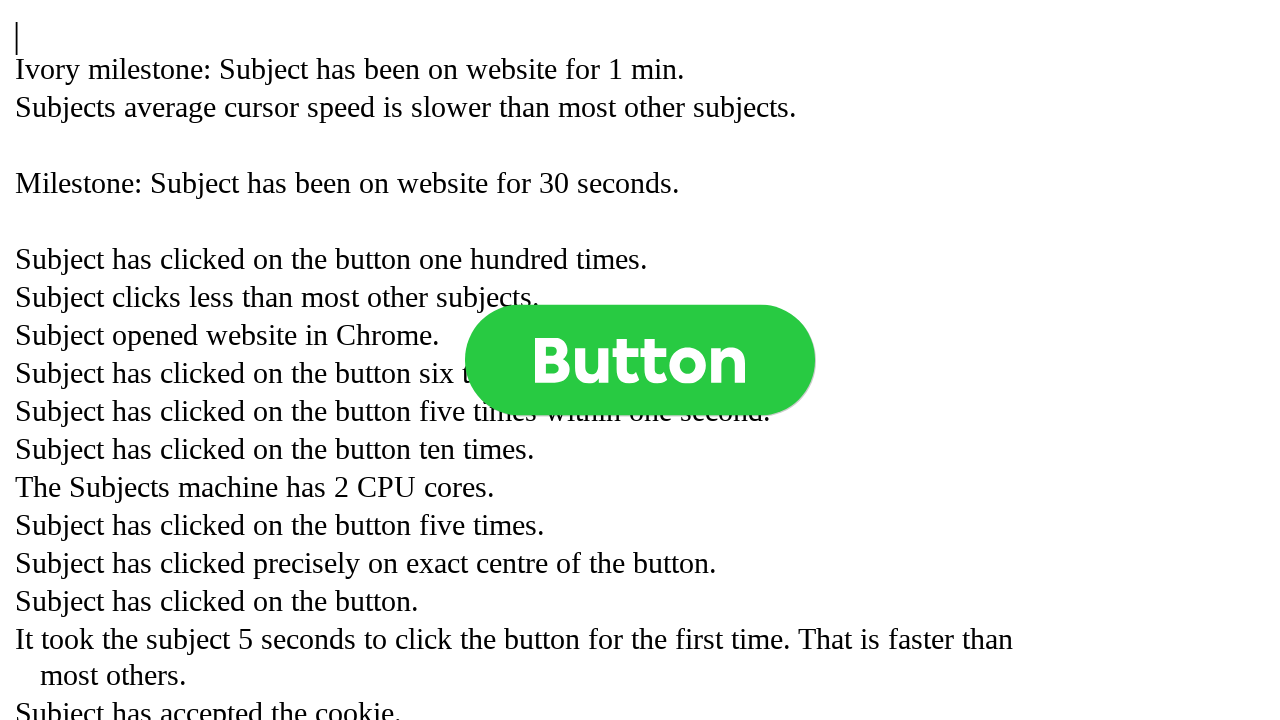

Clicked button (click 341 of 1000) at (640, 360) on .button >> nth=0
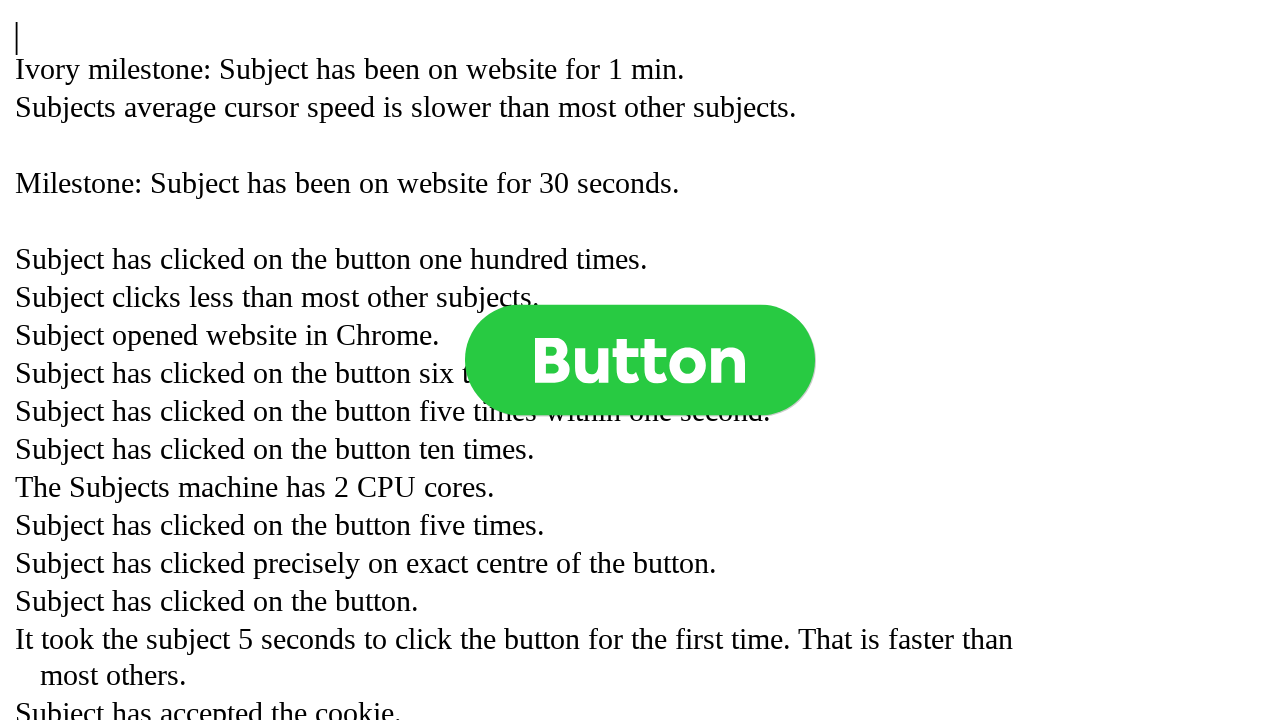

Clicked button (click 342 of 1000) at (640, 360) on .button >> nth=0
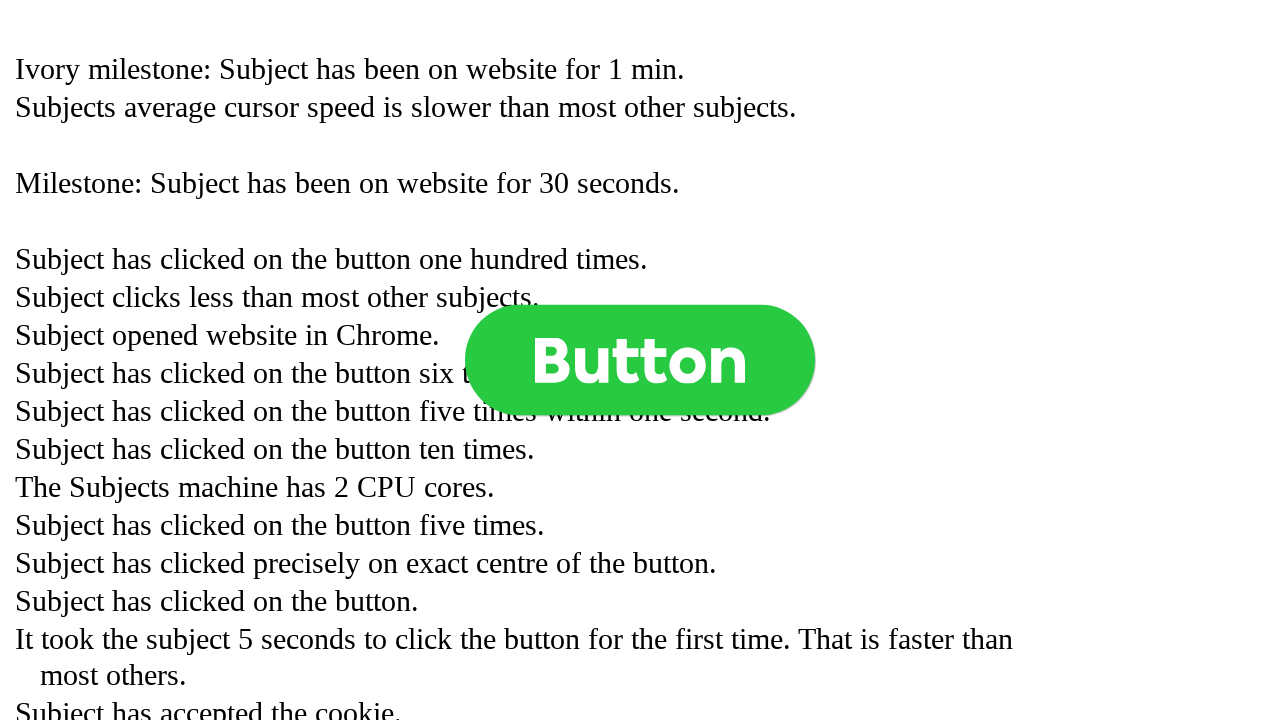

Clicked button (click 343 of 1000) at (640, 360) on .button >> nth=0
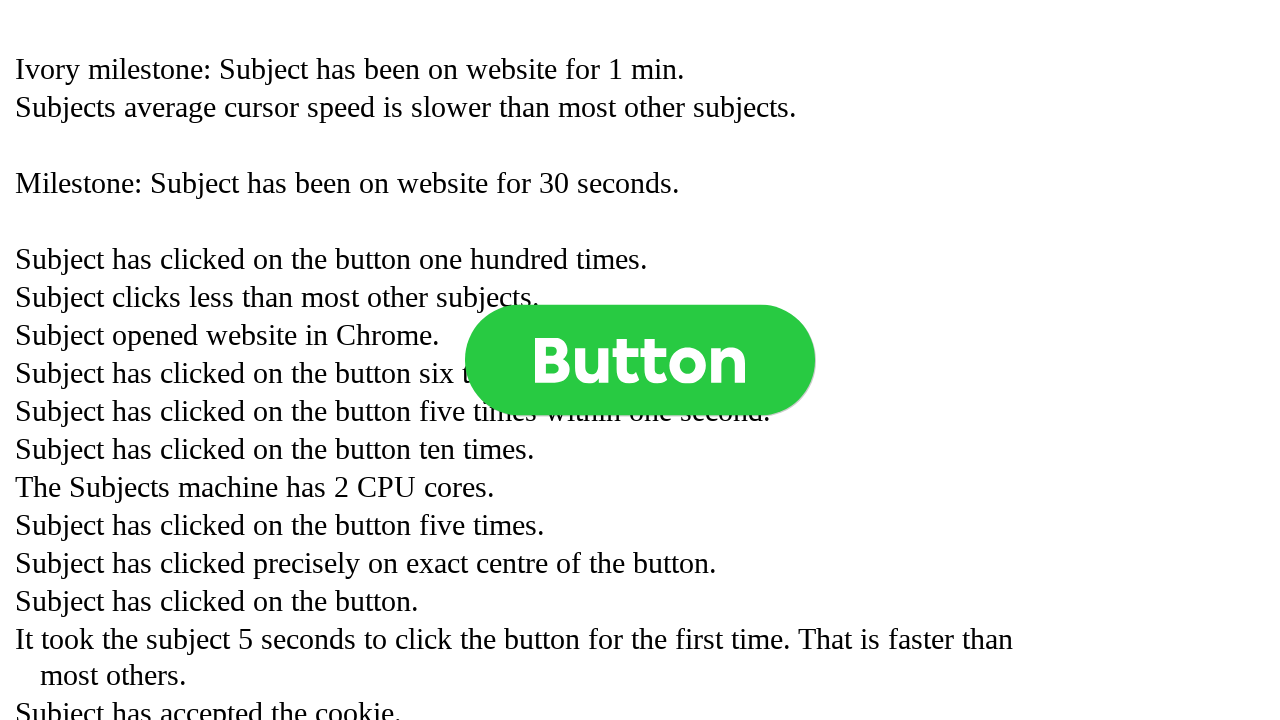

Clicked button (click 344 of 1000) at (640, 360) on .button >> nth=0
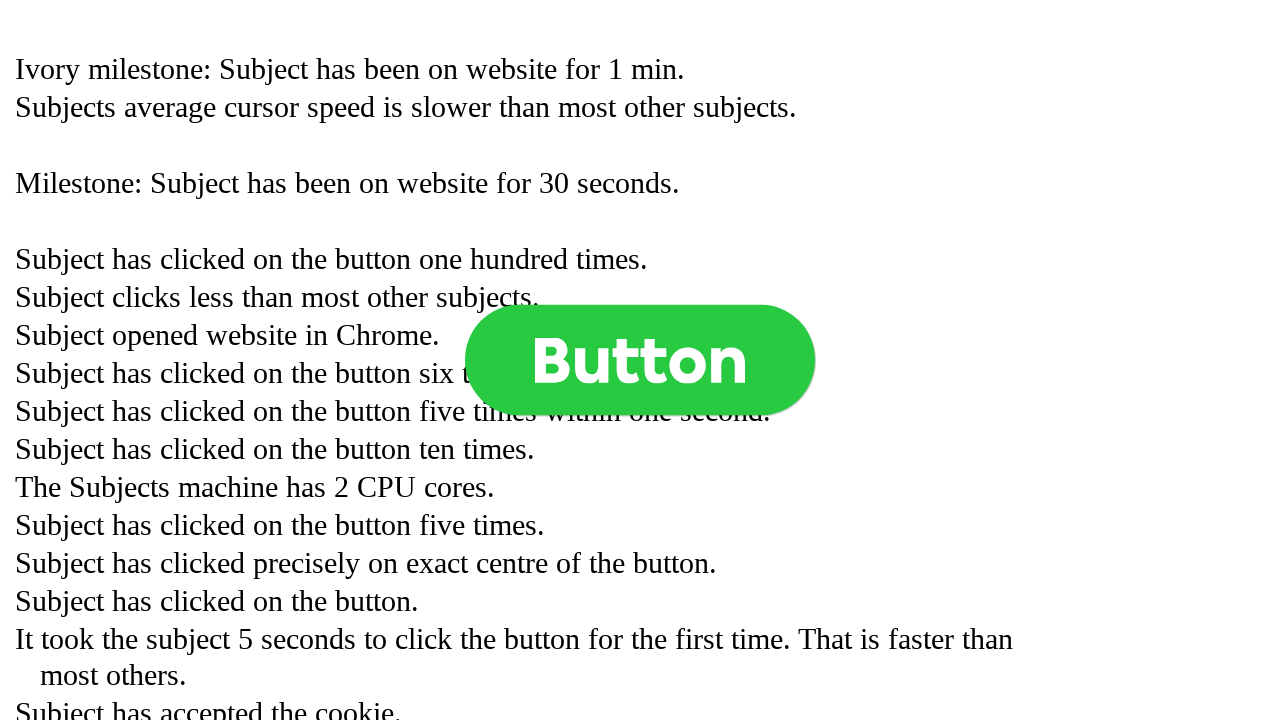

Clicked button (click 345 of 1000) at (640, 360) on .button >> nth=0
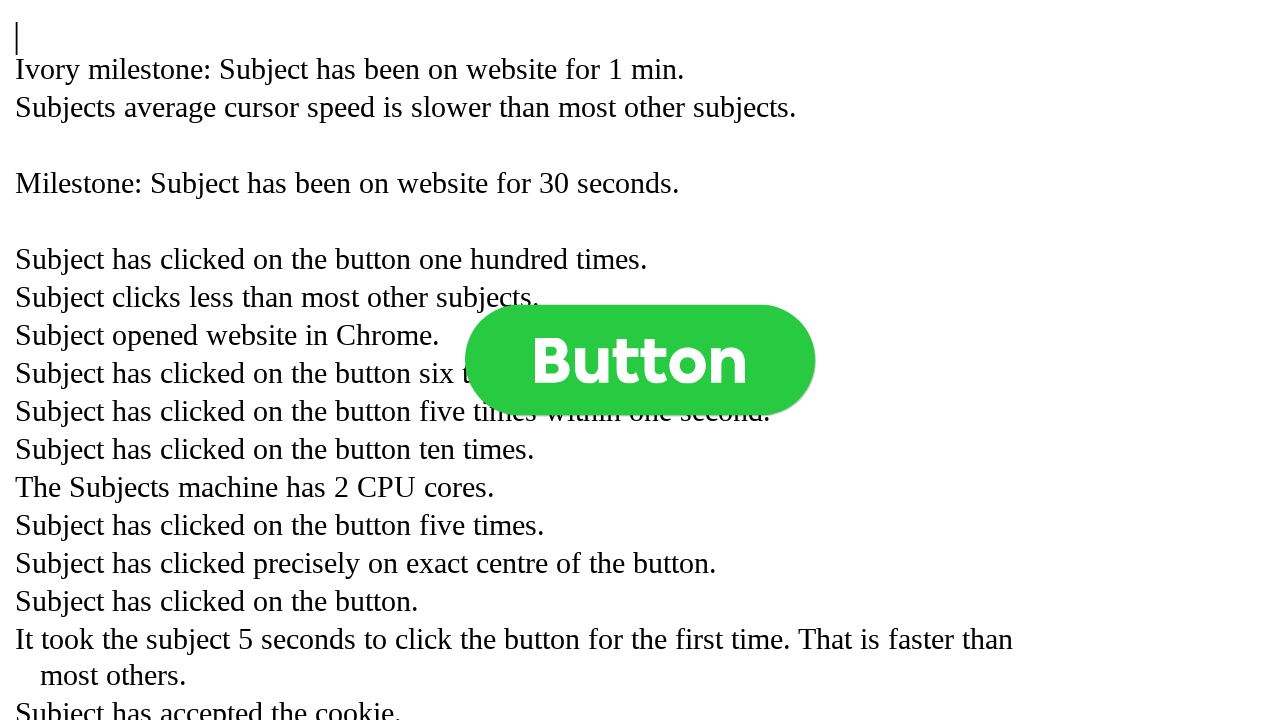

Clicked button (click 346 of 1000) at (640, 360) on .button >> nth=0
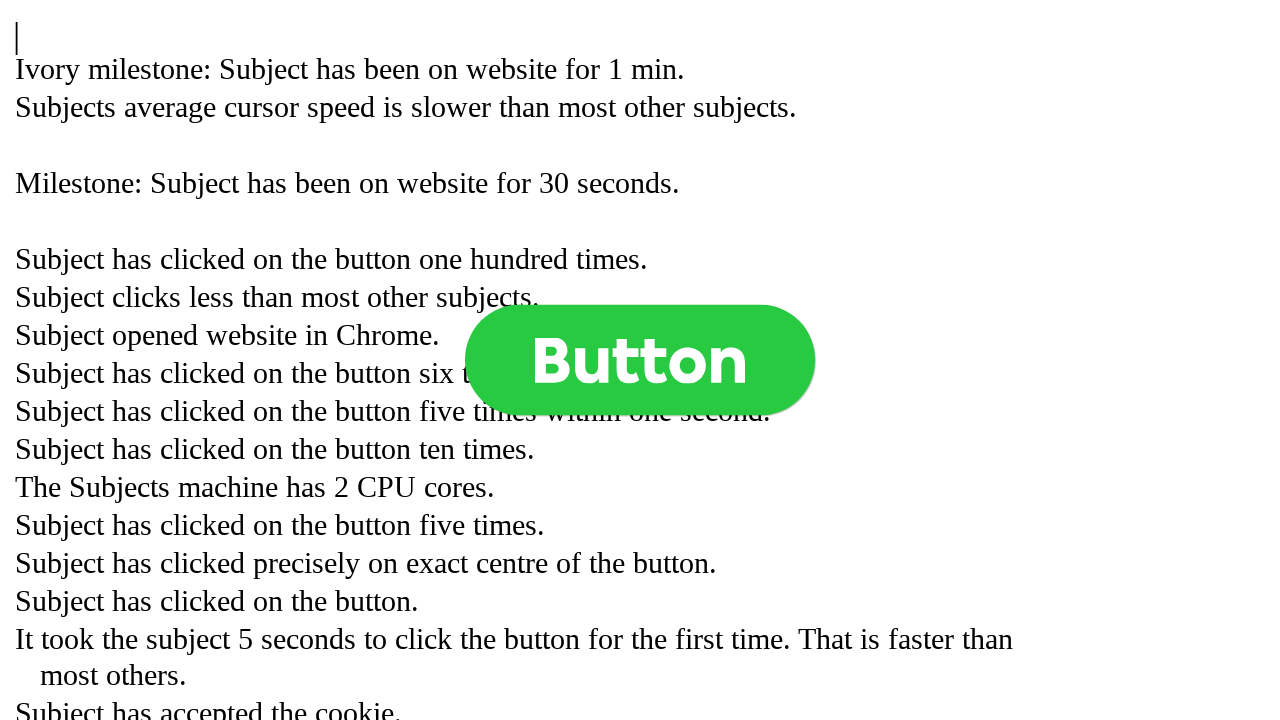

Clicked button (click 347 of 1000) at (640, 360) on .button >> nth=0
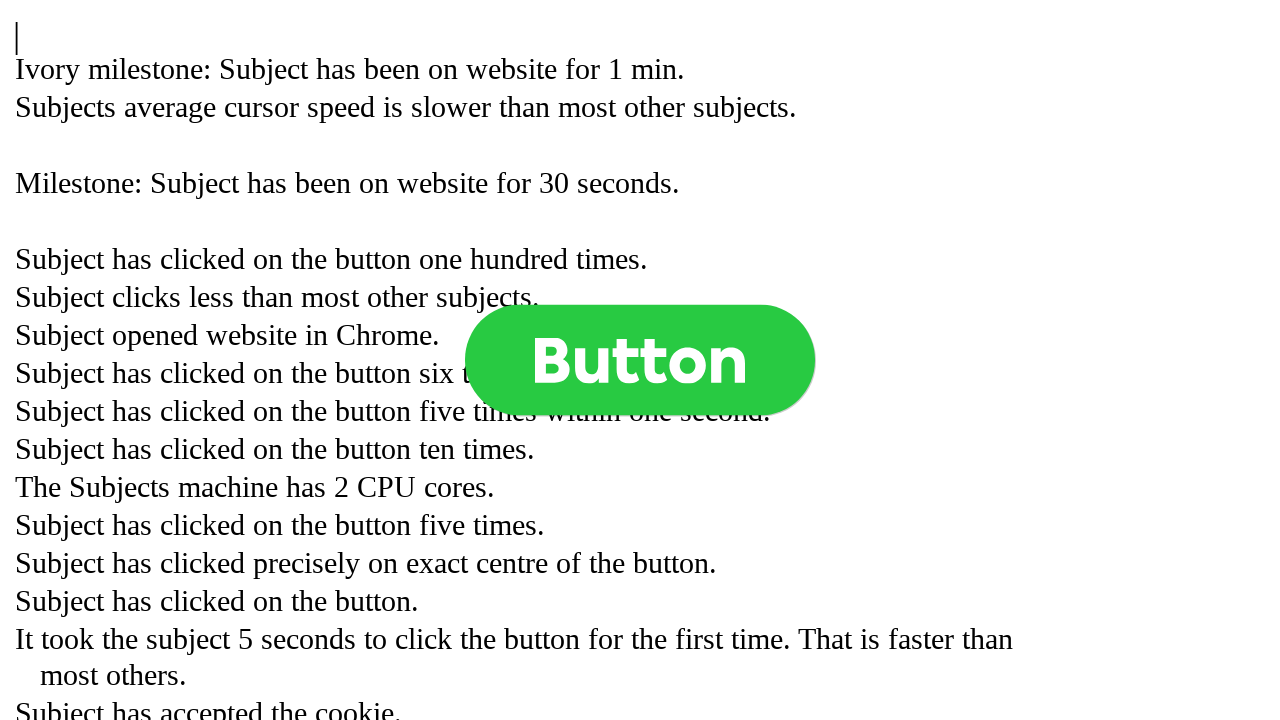

Clicked button (click 348 of 1000) at (640, 360) on .button >> nth=0
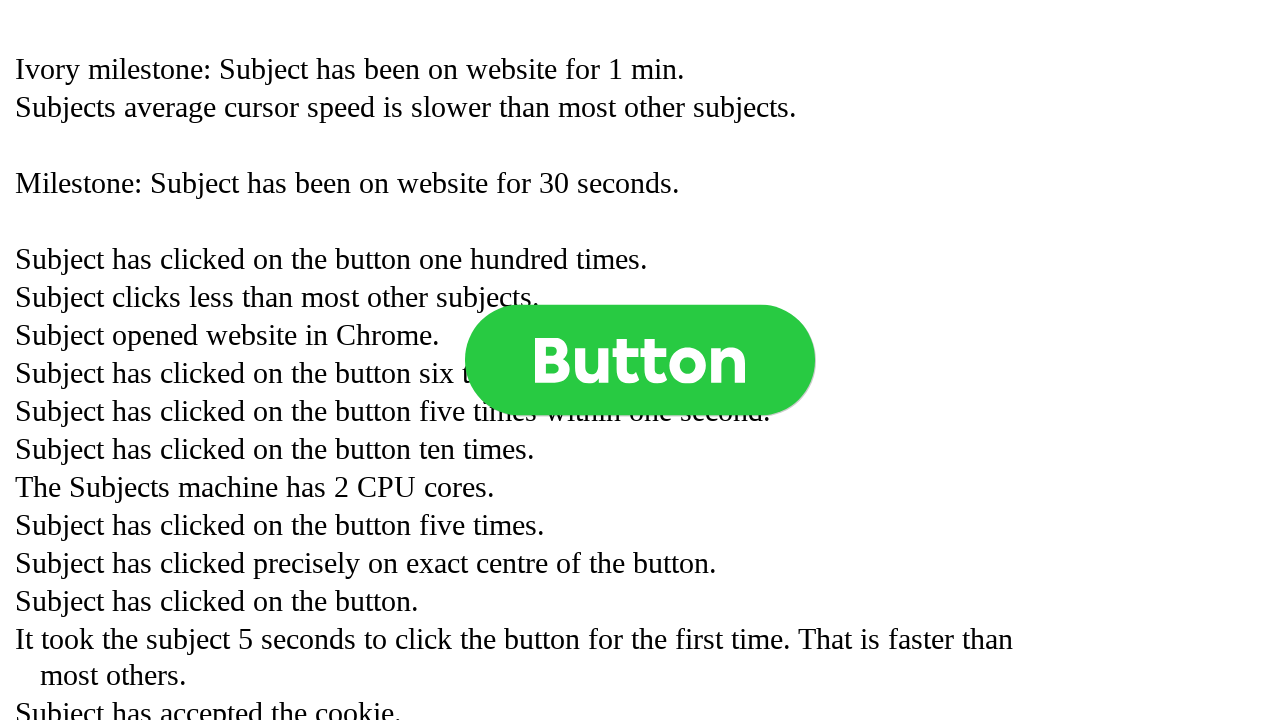

Clicked button (click 349 of 1000) at (640, 360) on .button >> nth=0
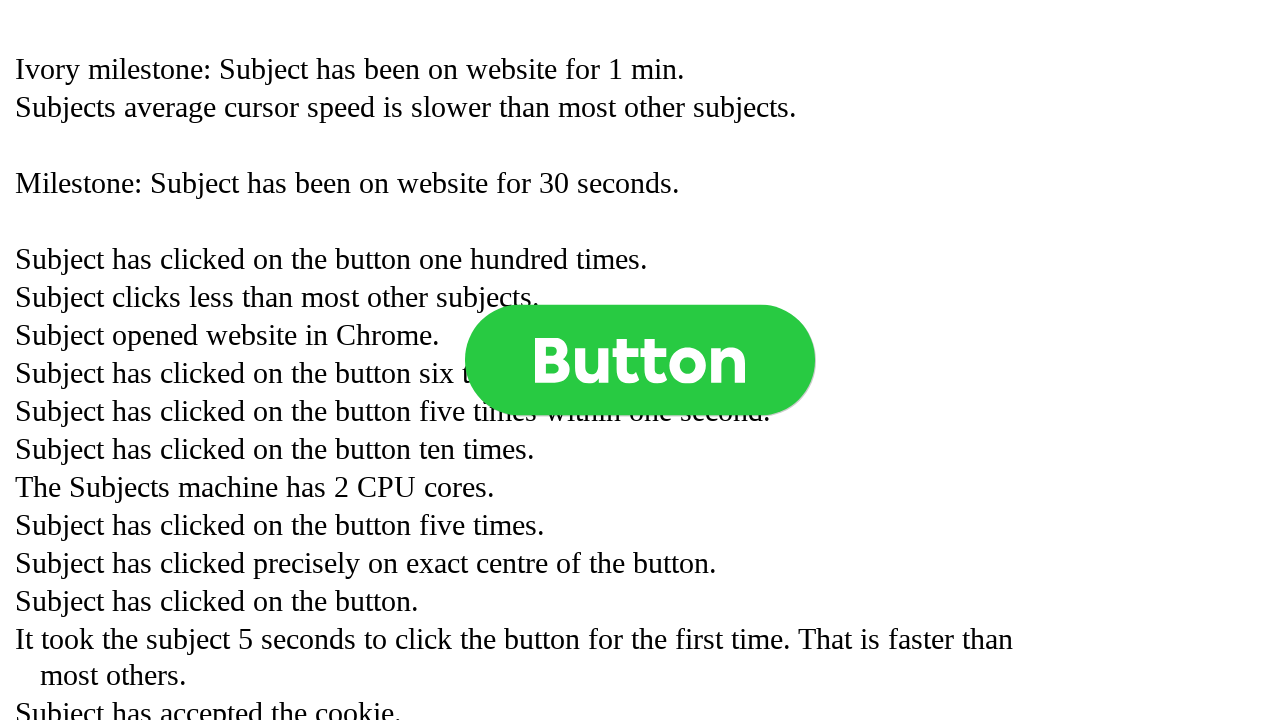

Clicked button (click 350 of 1000) at (640, 360) on .button >> nth=0
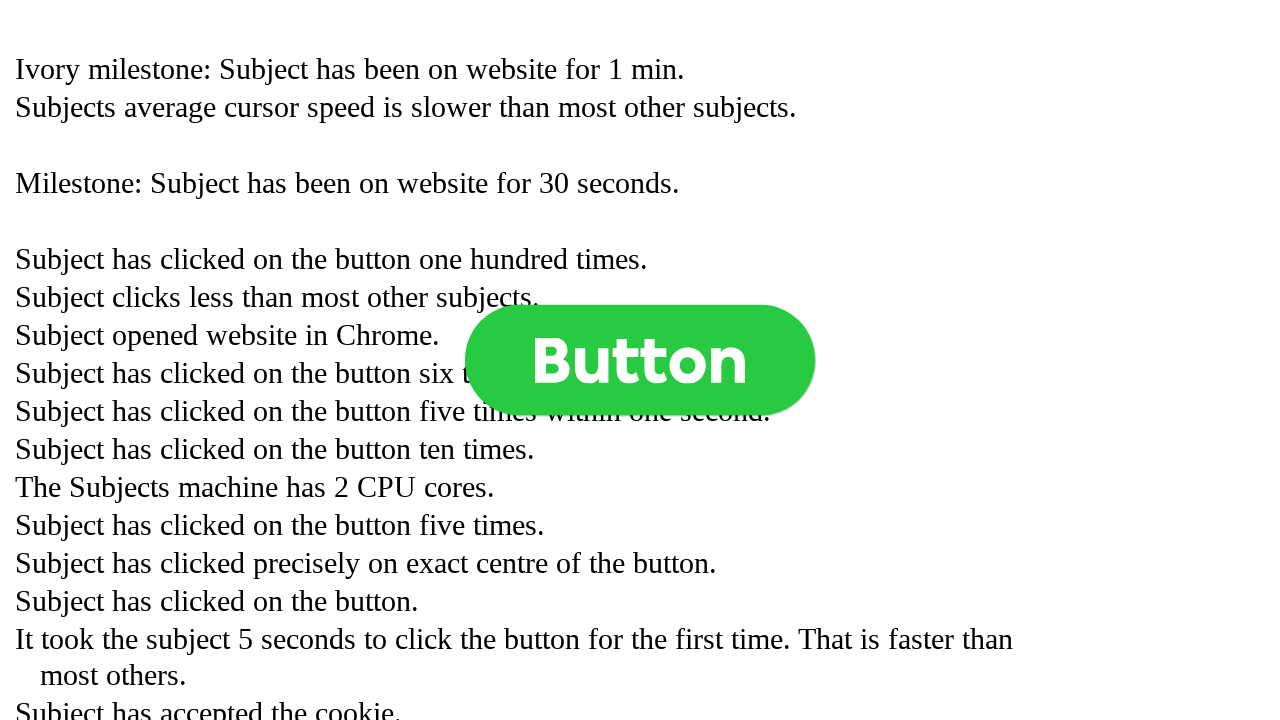

Clicked button (click 351 of 1000) at (640, 360) on .button >> nth=0
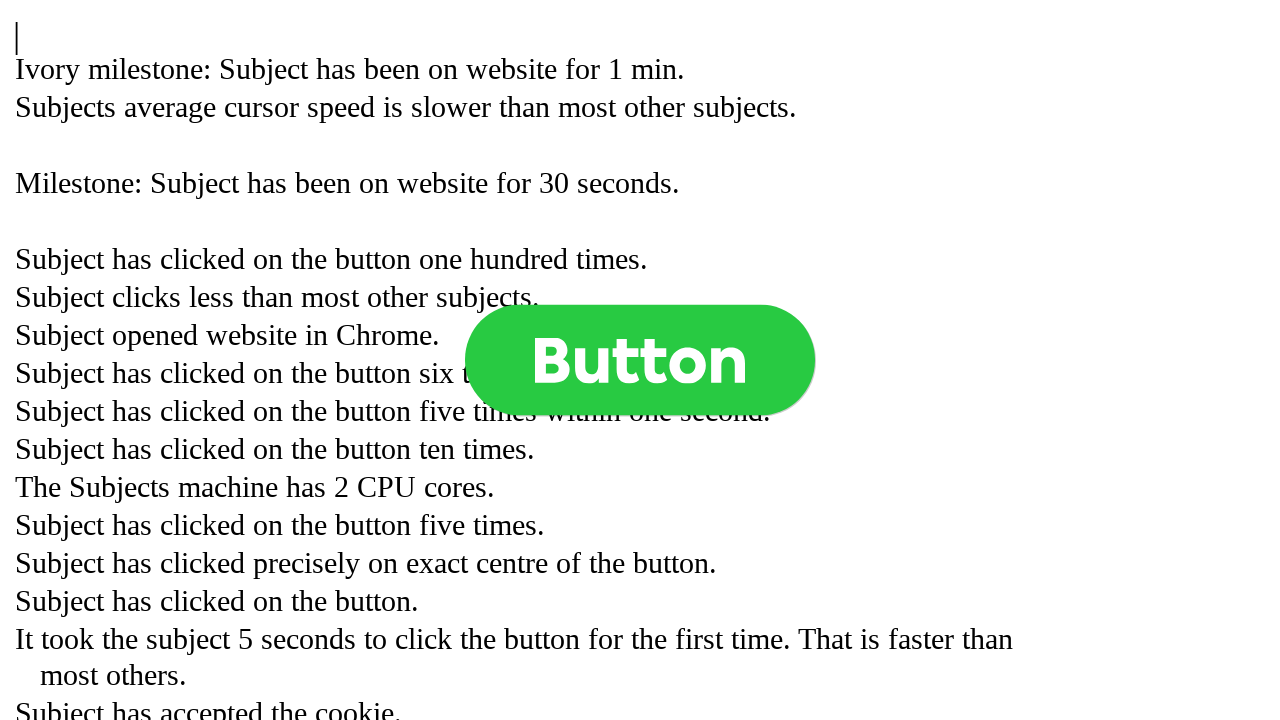

Clicked button (click 352 of 1000) at (640, 360) on .button >> nth=0
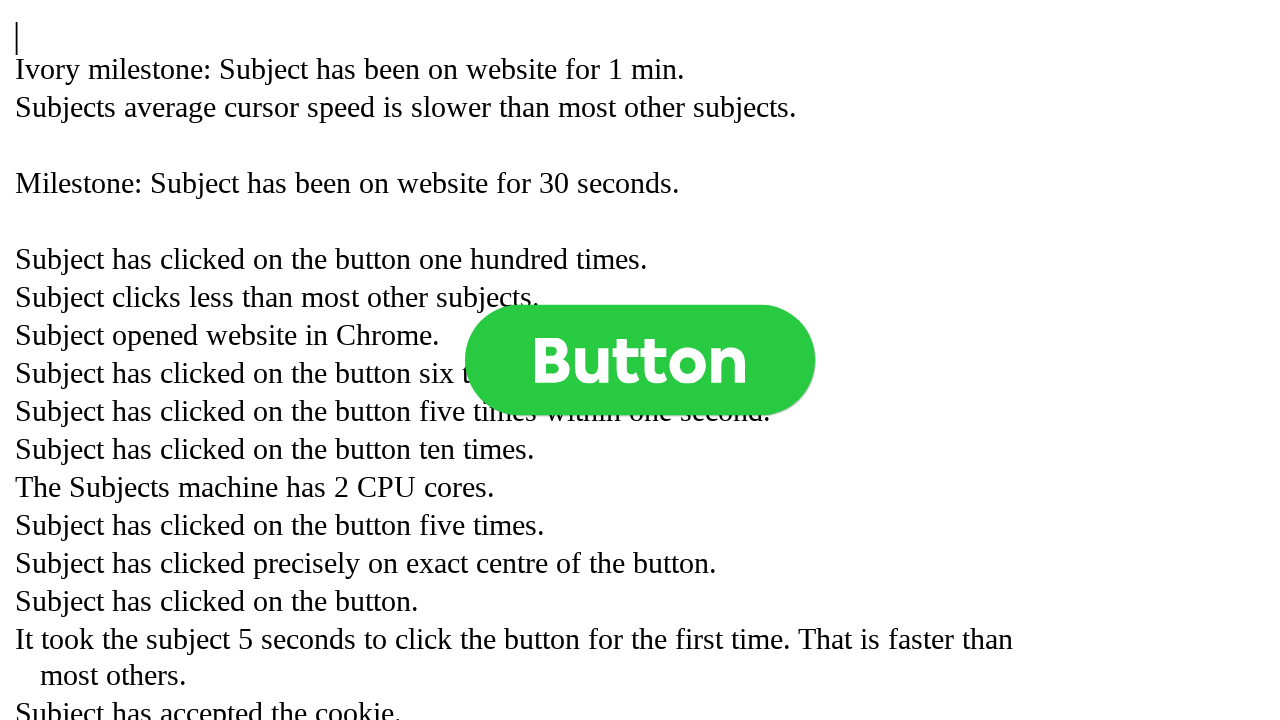

Clicked button (click 353 of 1000) at (640, 360) on .button >> nth=0
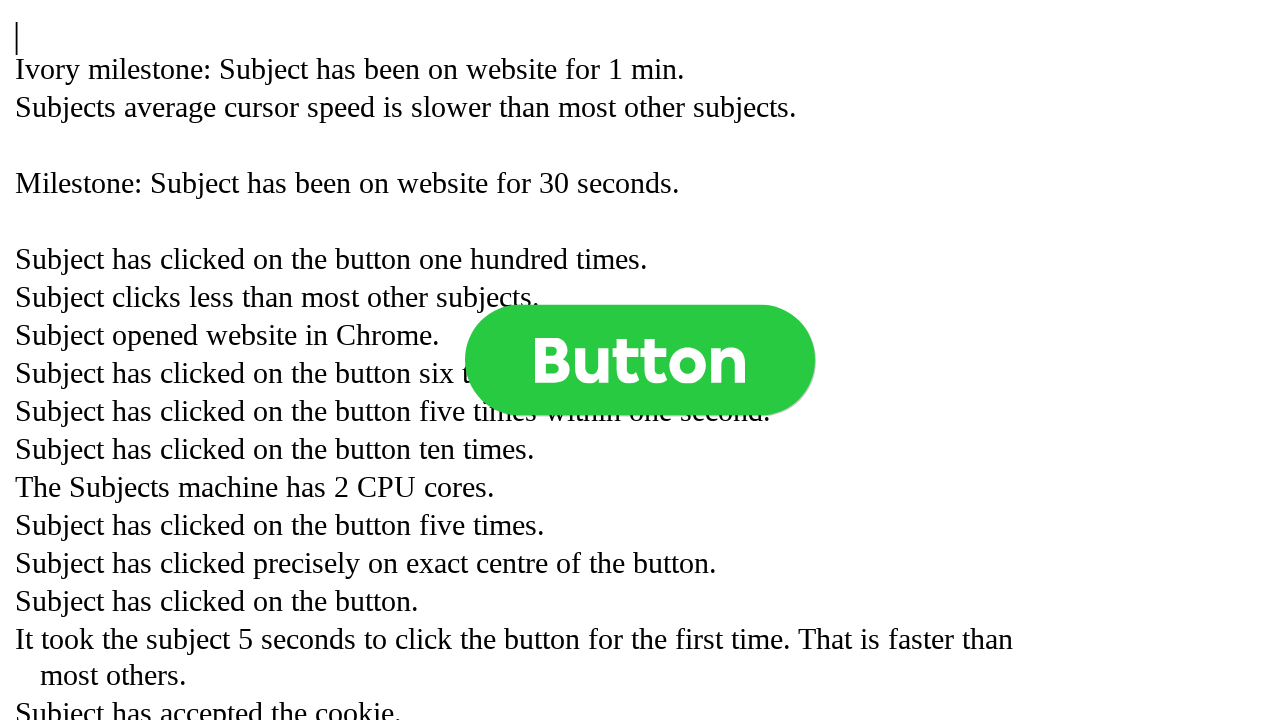

Clicked button (click 354 of 1000) at (640, 360) on .button >> nth=0
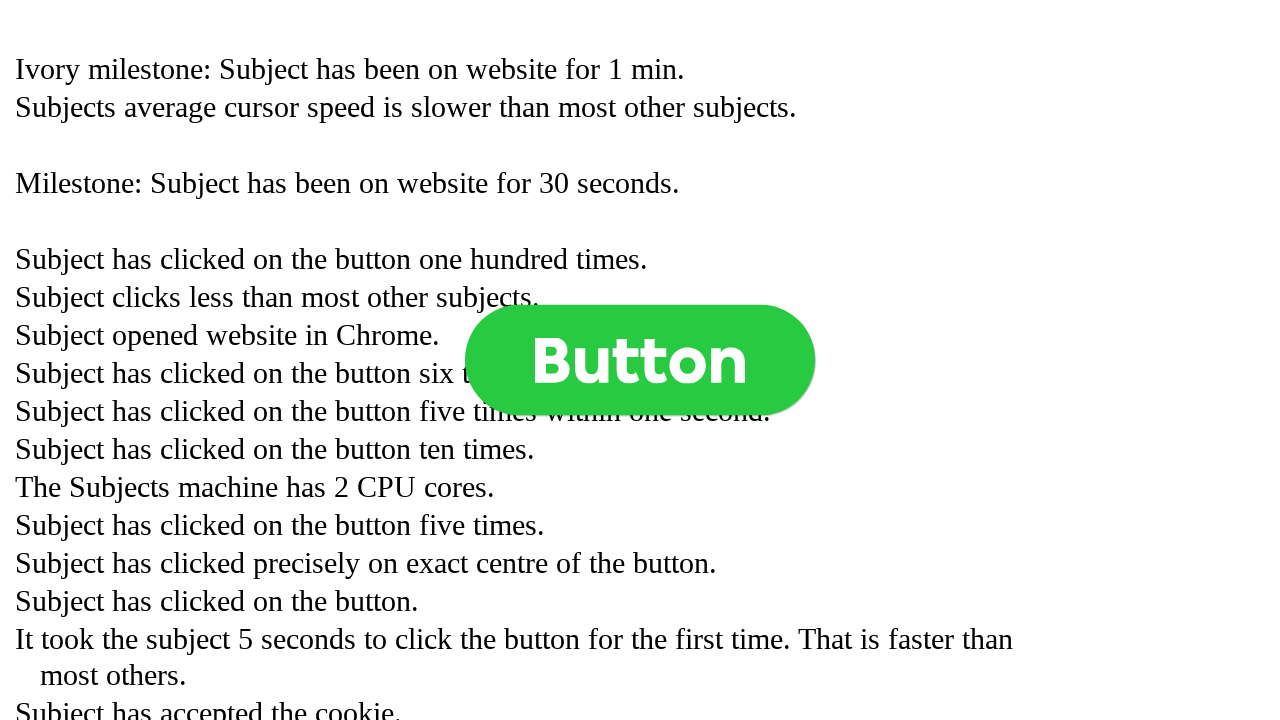

Clicked button (click 355 of 1000) at (640, 360) on .button >> nth=0
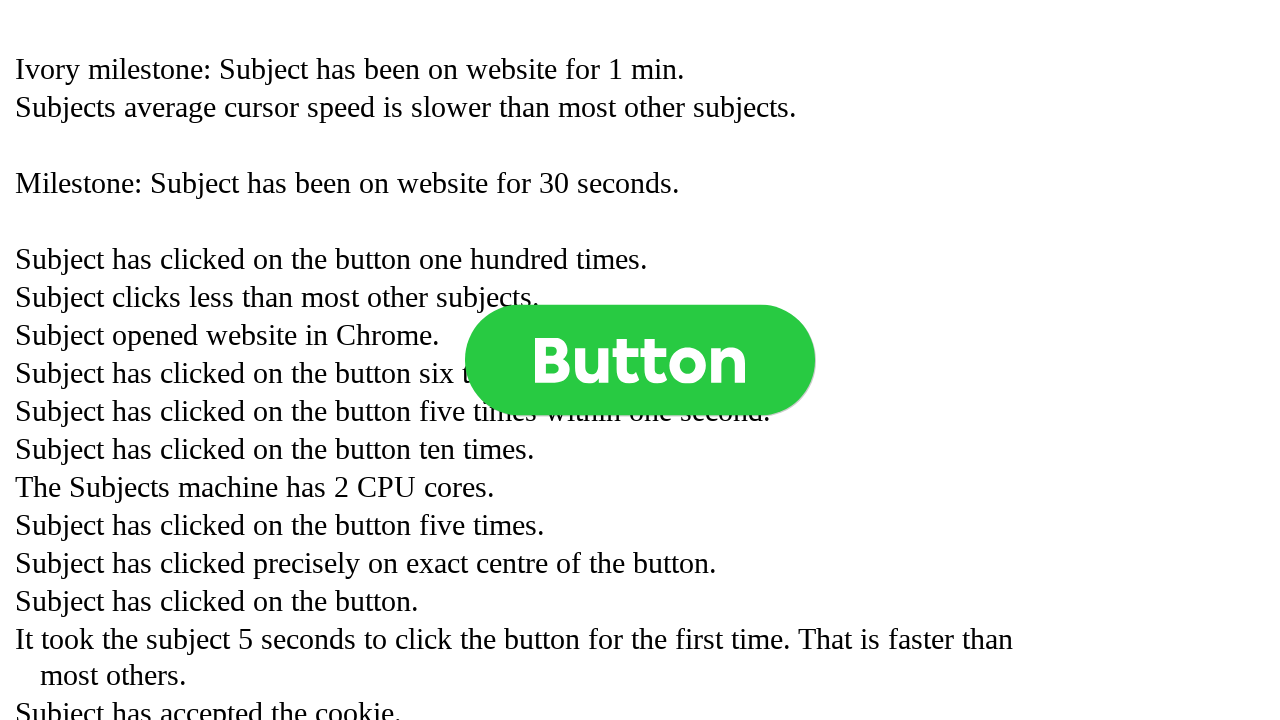

Clicked button (click 356 of 1000) at (640, 360) on .button >> nth=0
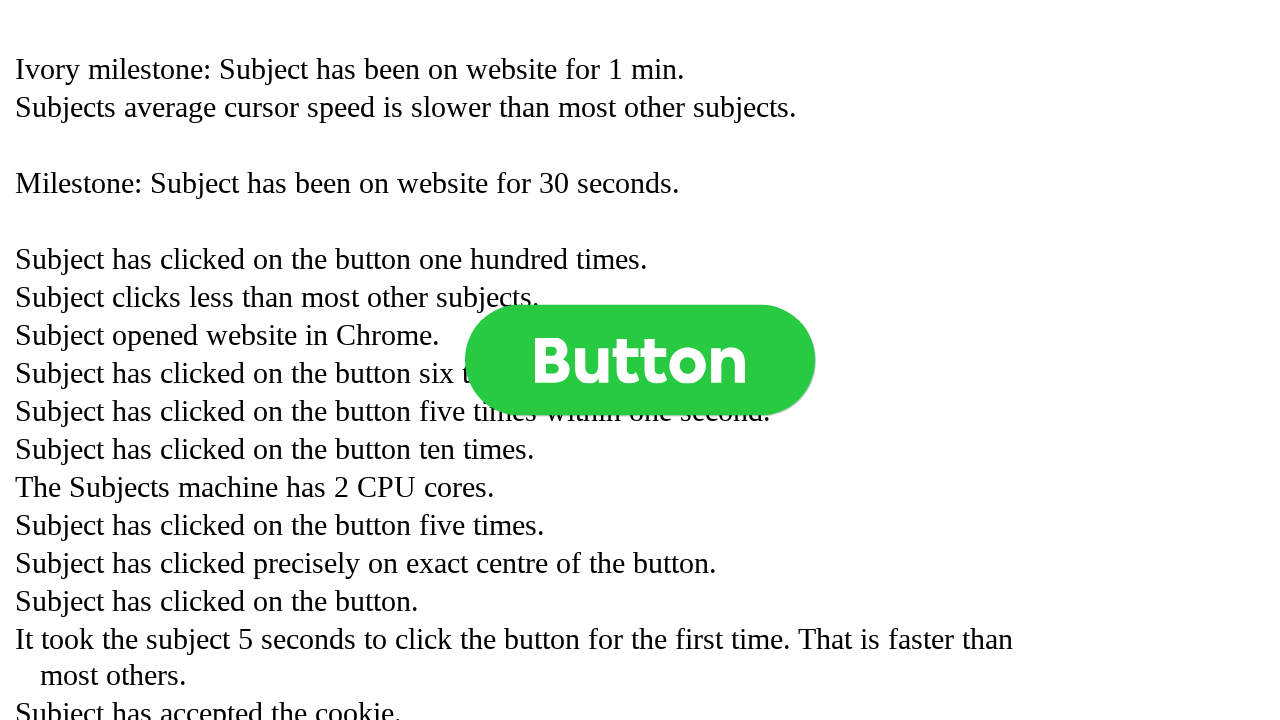

Clicked button (click 357 of 1000) at (640, 360) on .button >> nth=0
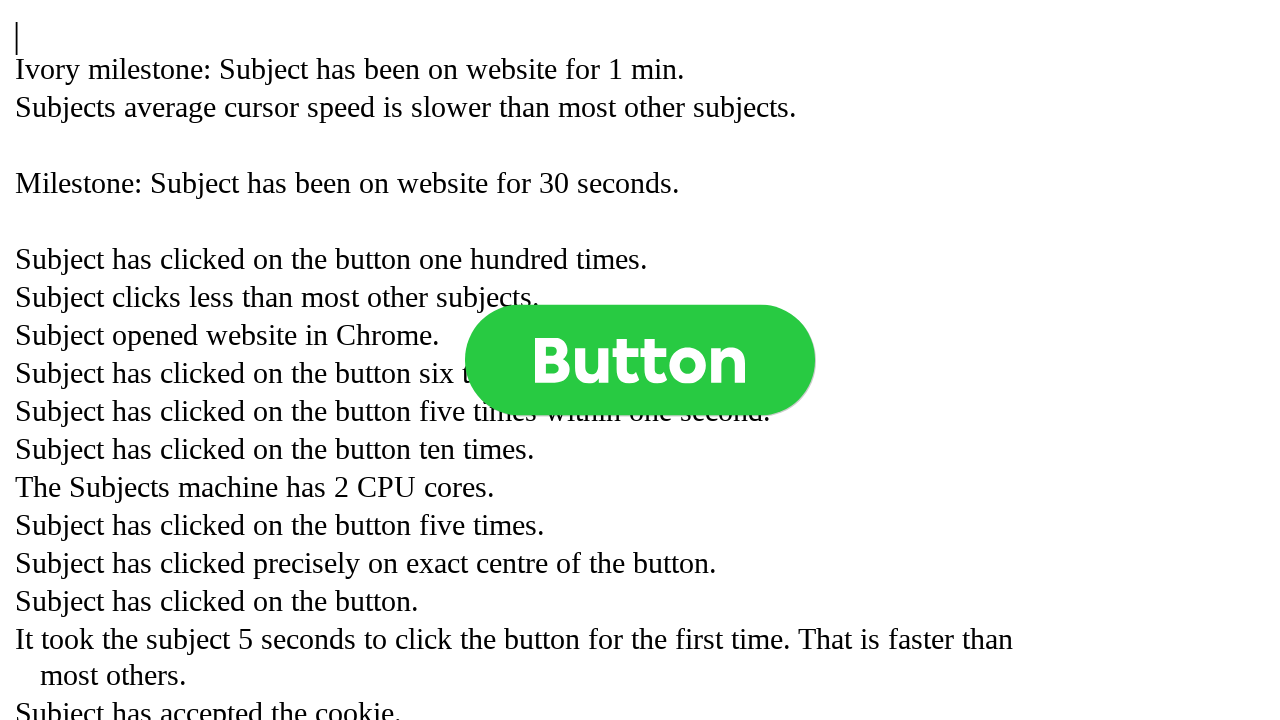

Clicked button (click 358 of 1000) at (640, 360) on .button >> nth=0
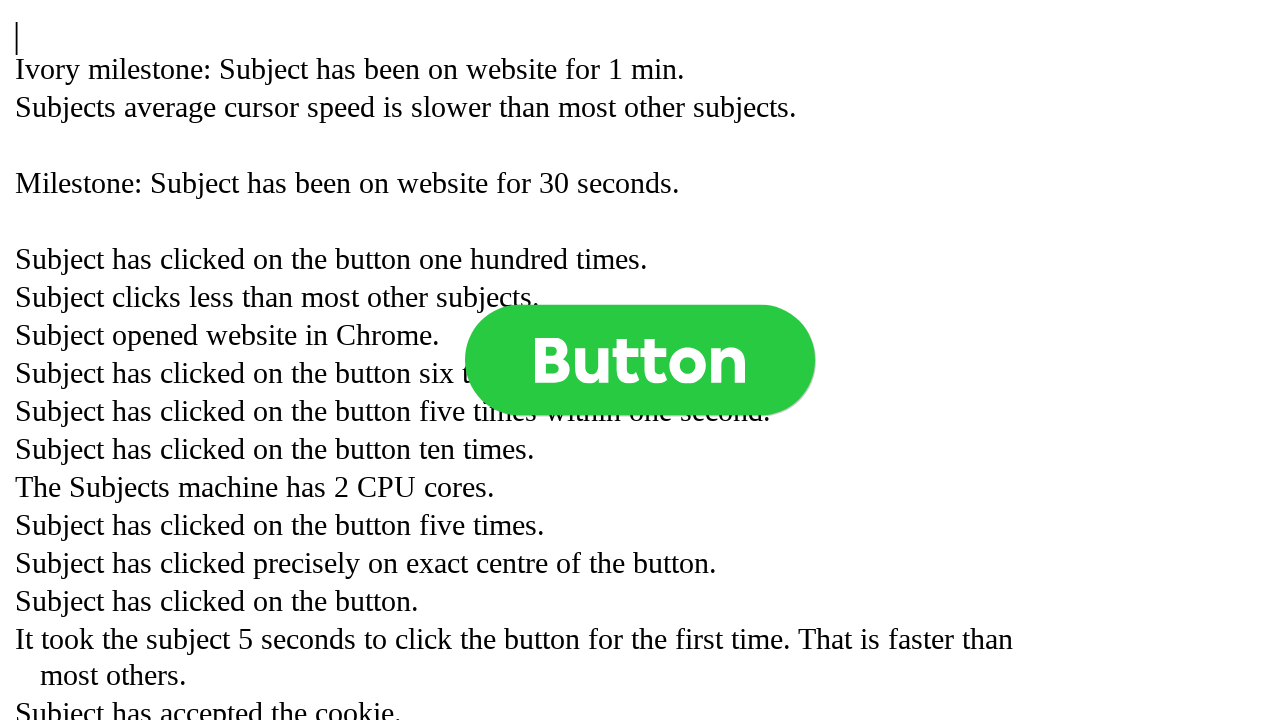

Clicked button (click 359 of 1000) at (640, 360) on .button >> nth=0
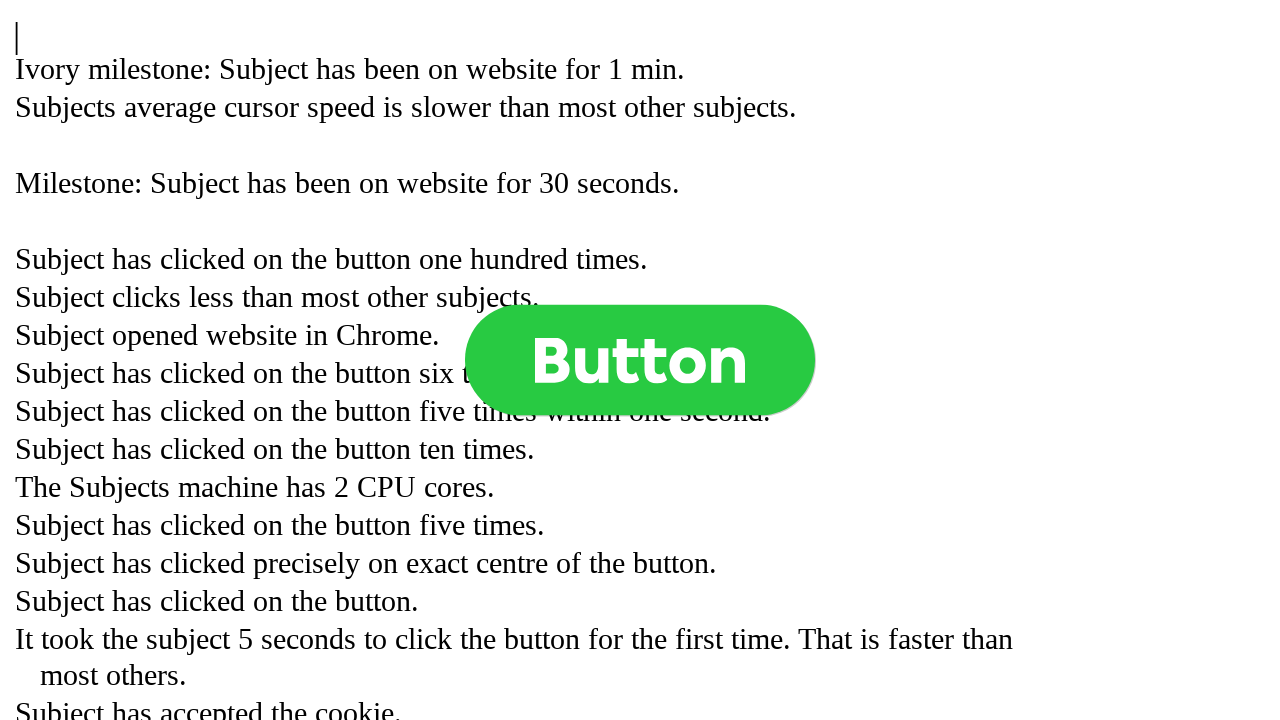

Clicked button (click 360 of 1000) at (640, 360) on .button >> nth=0
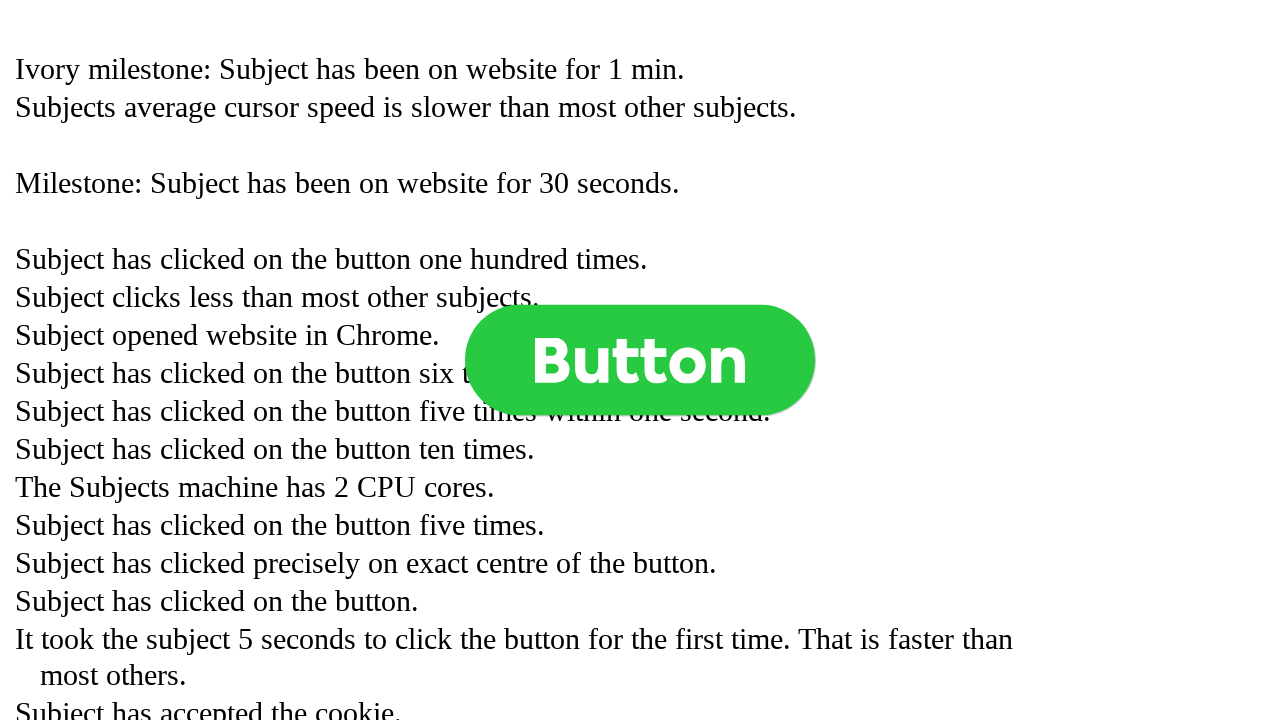

Clicked button (click 361 of 1000) at (640, 360) on .button >> nth=0
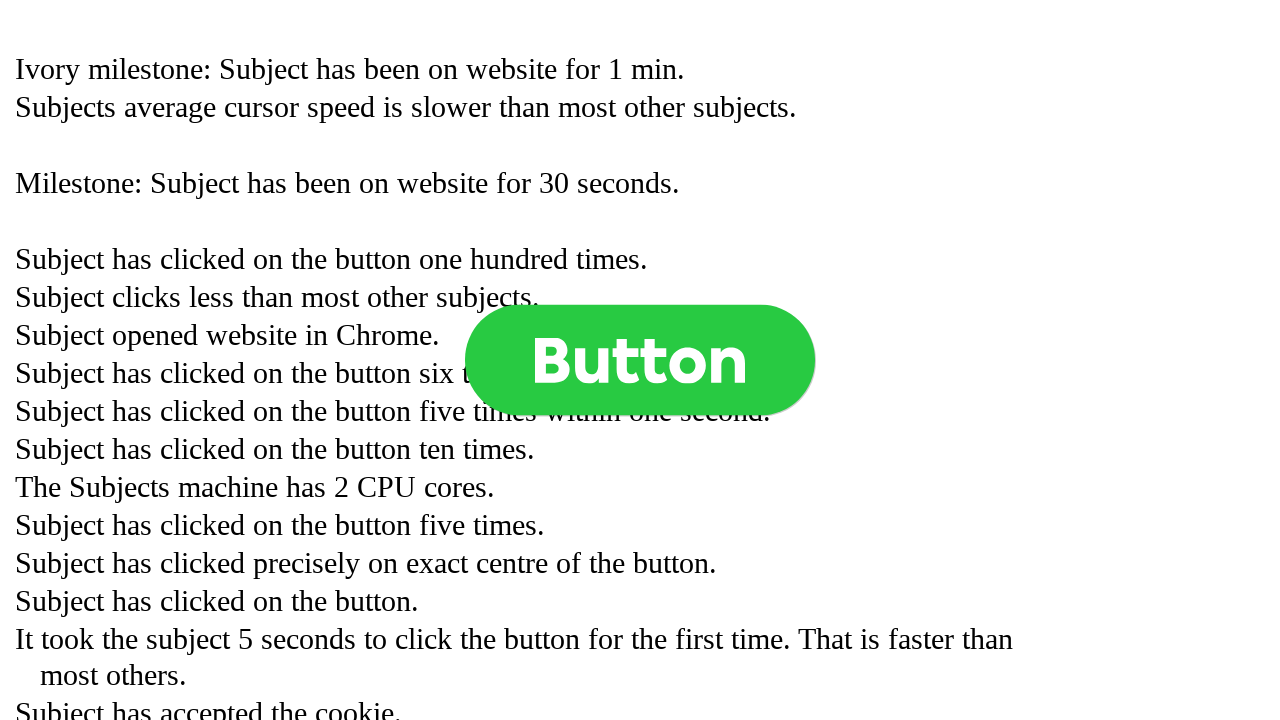

Clicked button (click 362 of 1000) at (640, 360) on .button >> nth=0
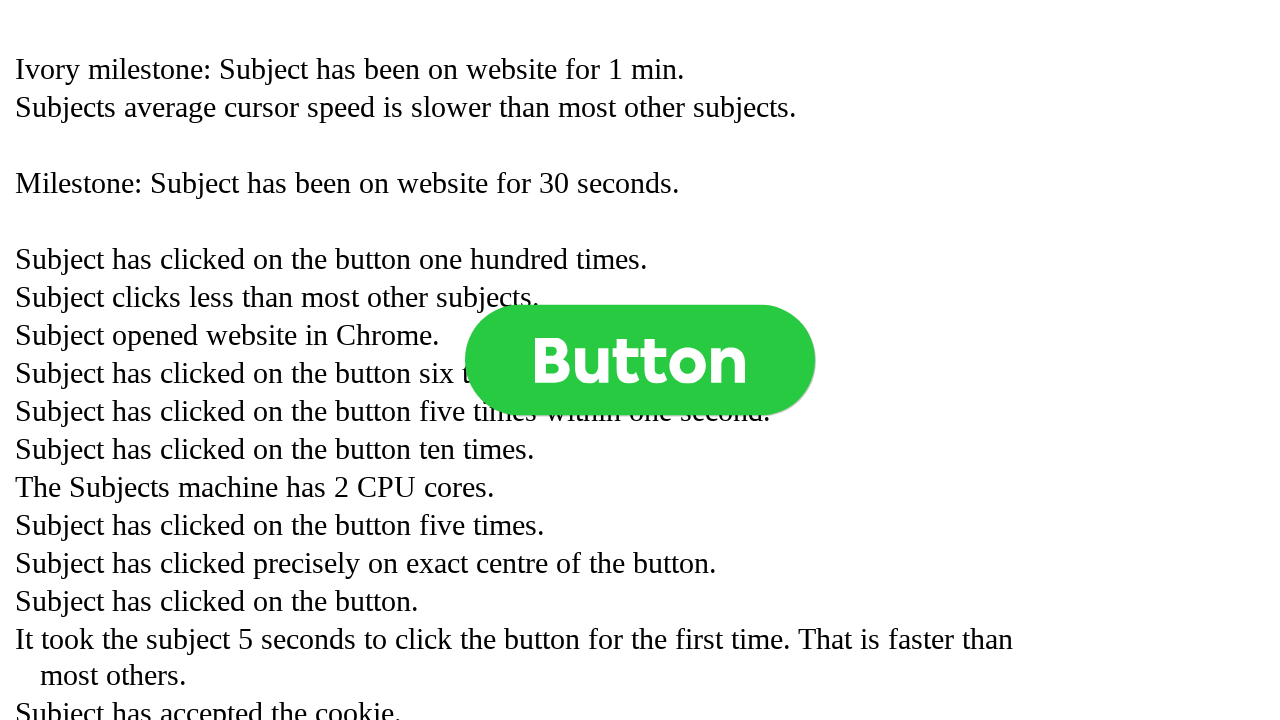

Clicked button (click 363 of 1000) at (640, 360) on .button >> nth=0
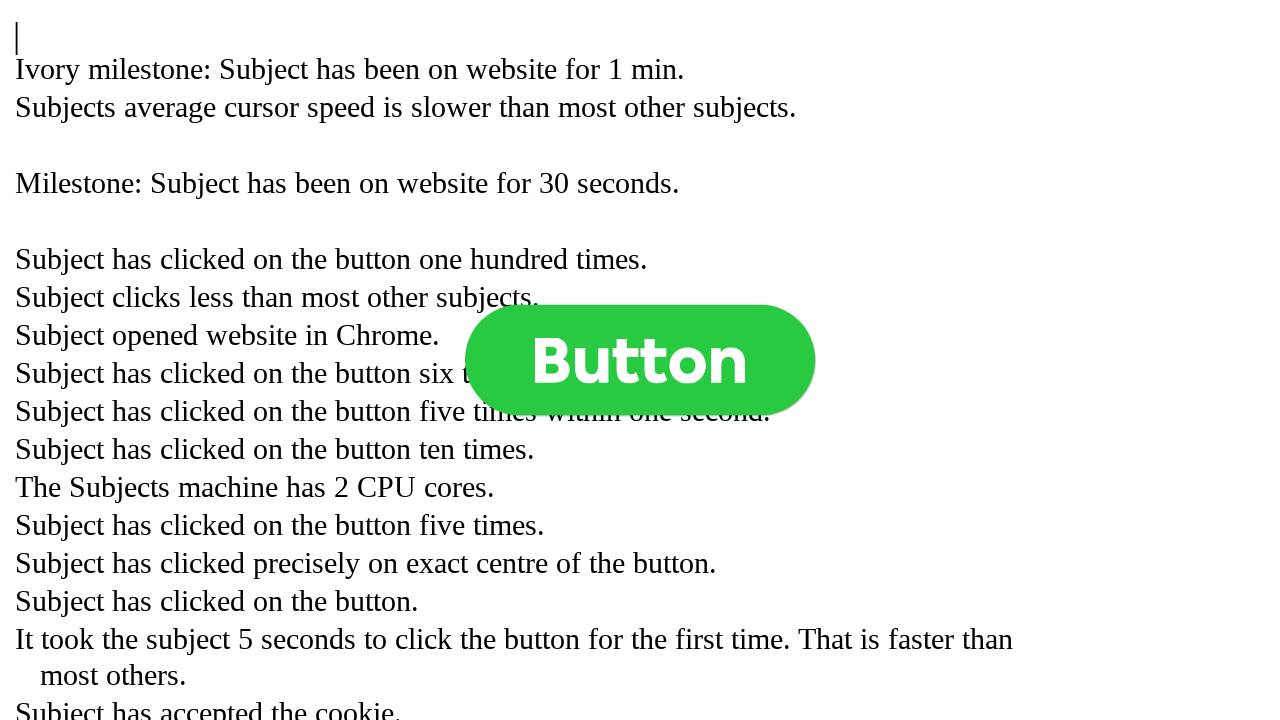

Clicked button (click 364 of 1000) at (640, 360) on .button >> nth=0
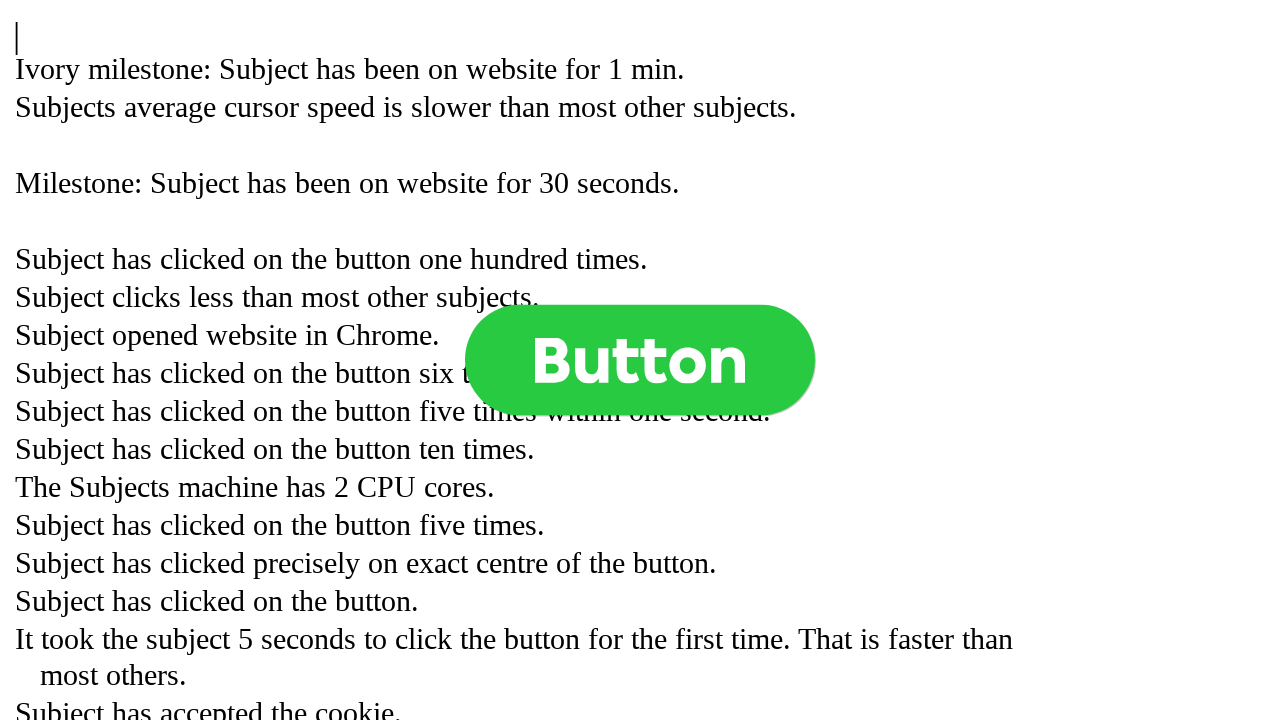

Clicked button (click 365 of 1000) at (640, 360) on .button >> nth=0
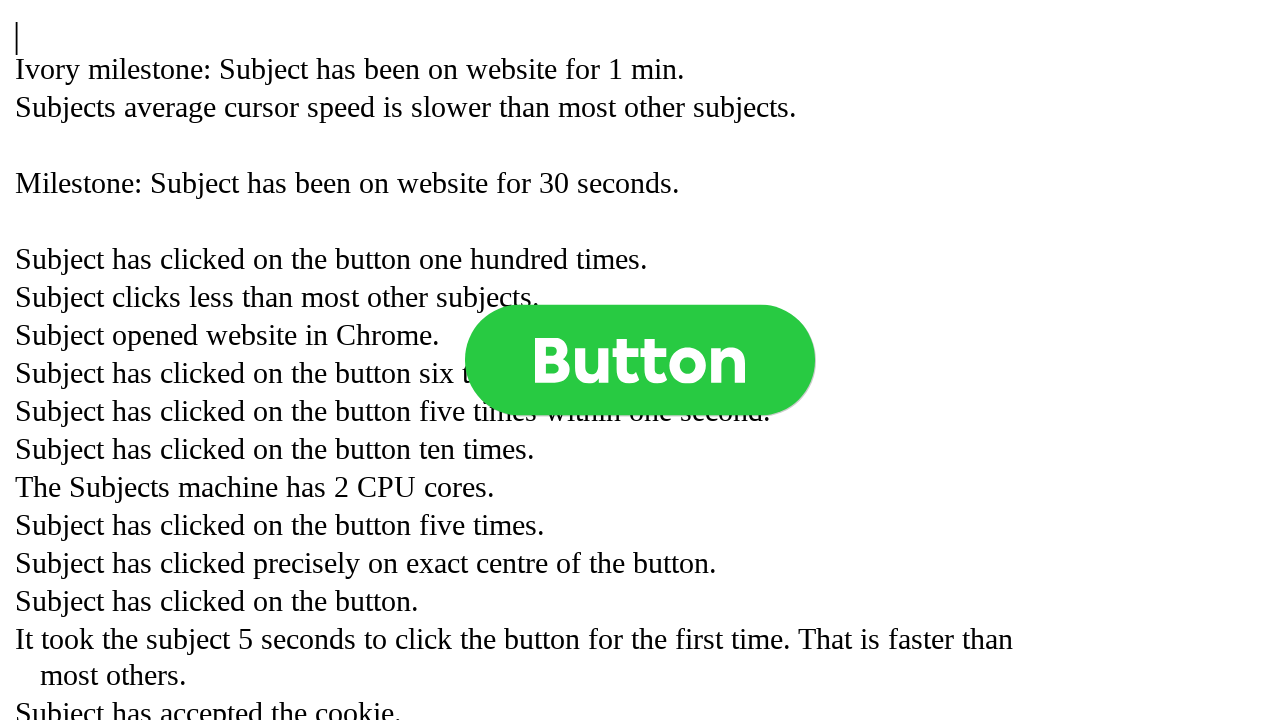

Clicked button (click 366 of 1000) at (640, 360) on .button >> nth=0
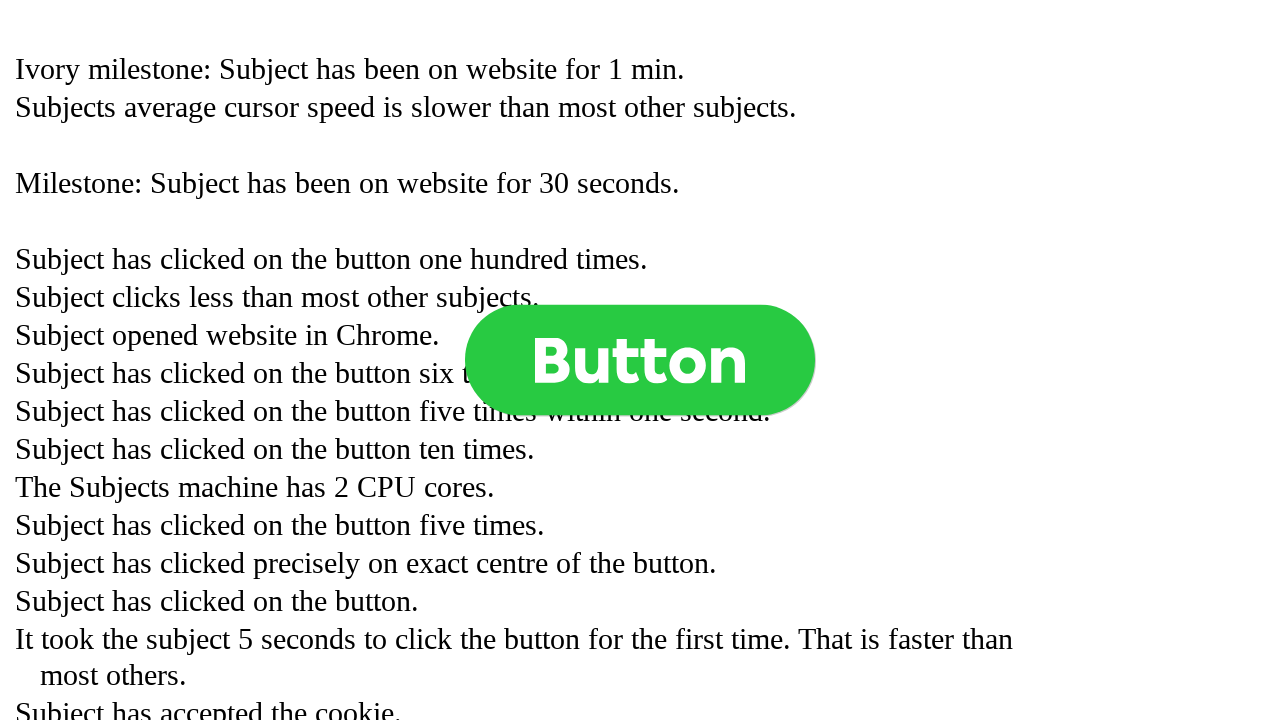

Clicked button (click 367 of 1000) at (640, 360) on .button >> nth=0
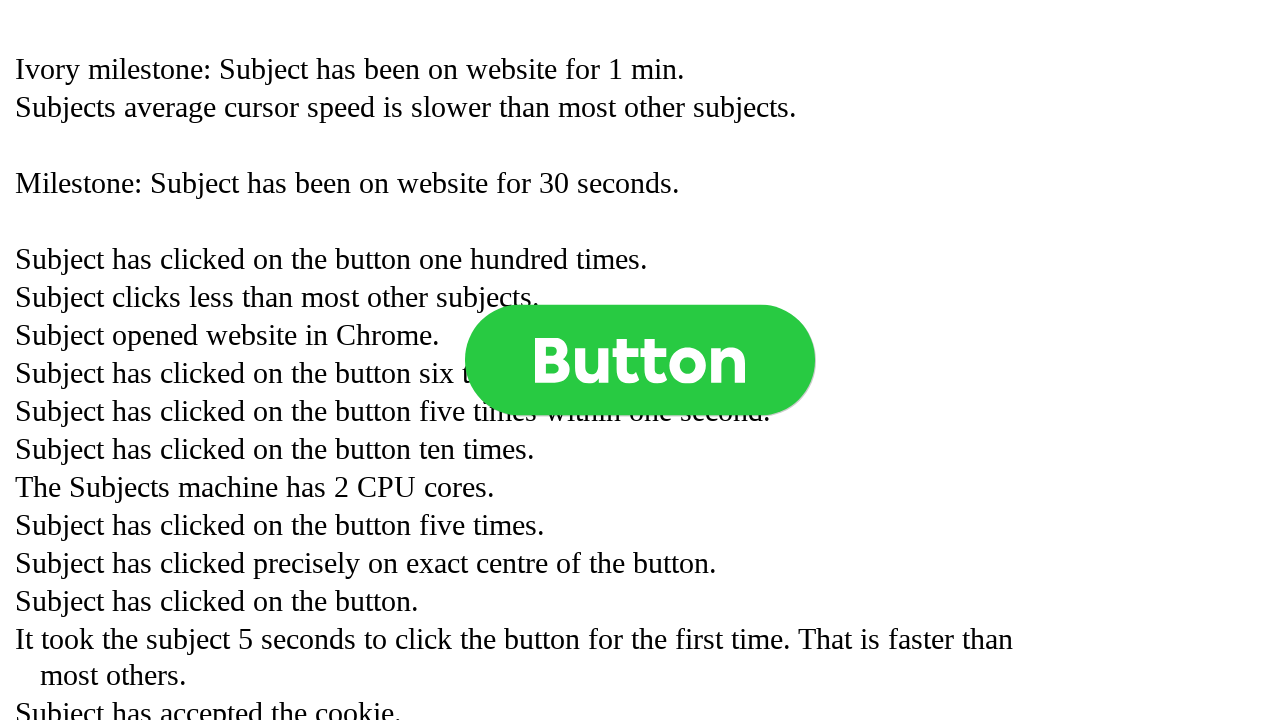

Clicked button (click 368 of 1000) at (640, 360) on .button >> nth=0
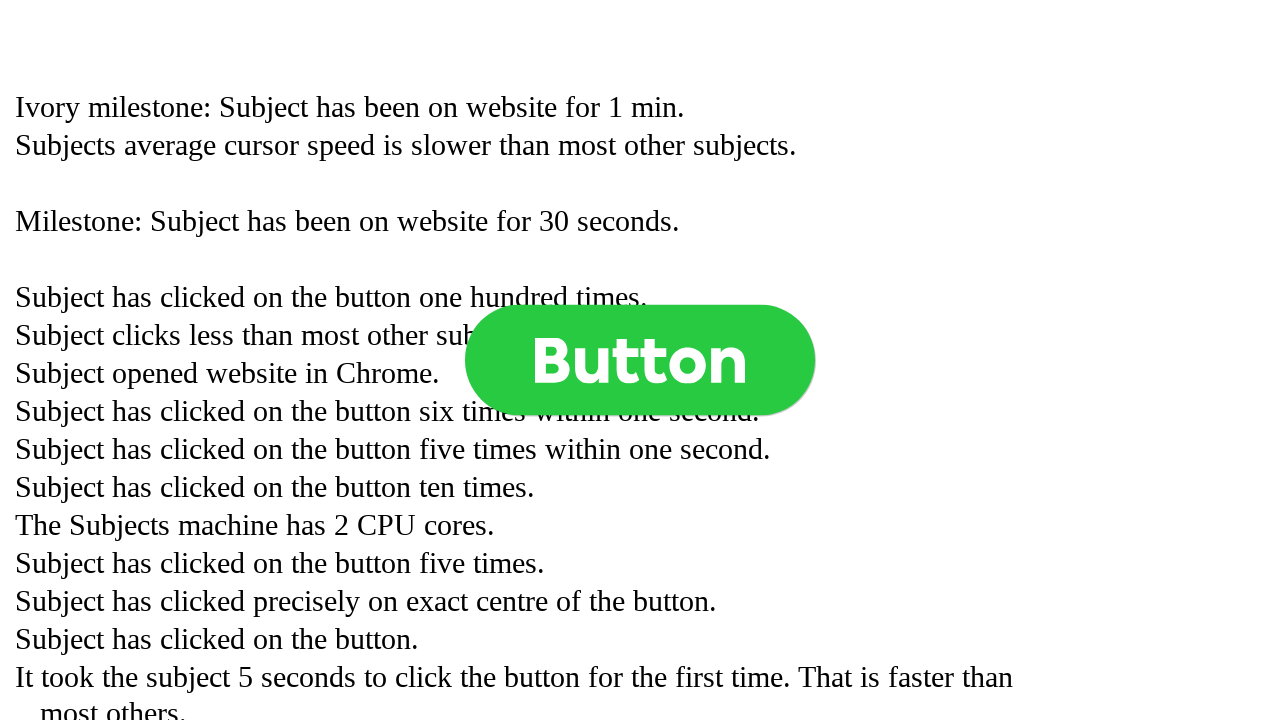

Clicked button (click 369 of 1000) at (640, 360) on .button >> nth=0
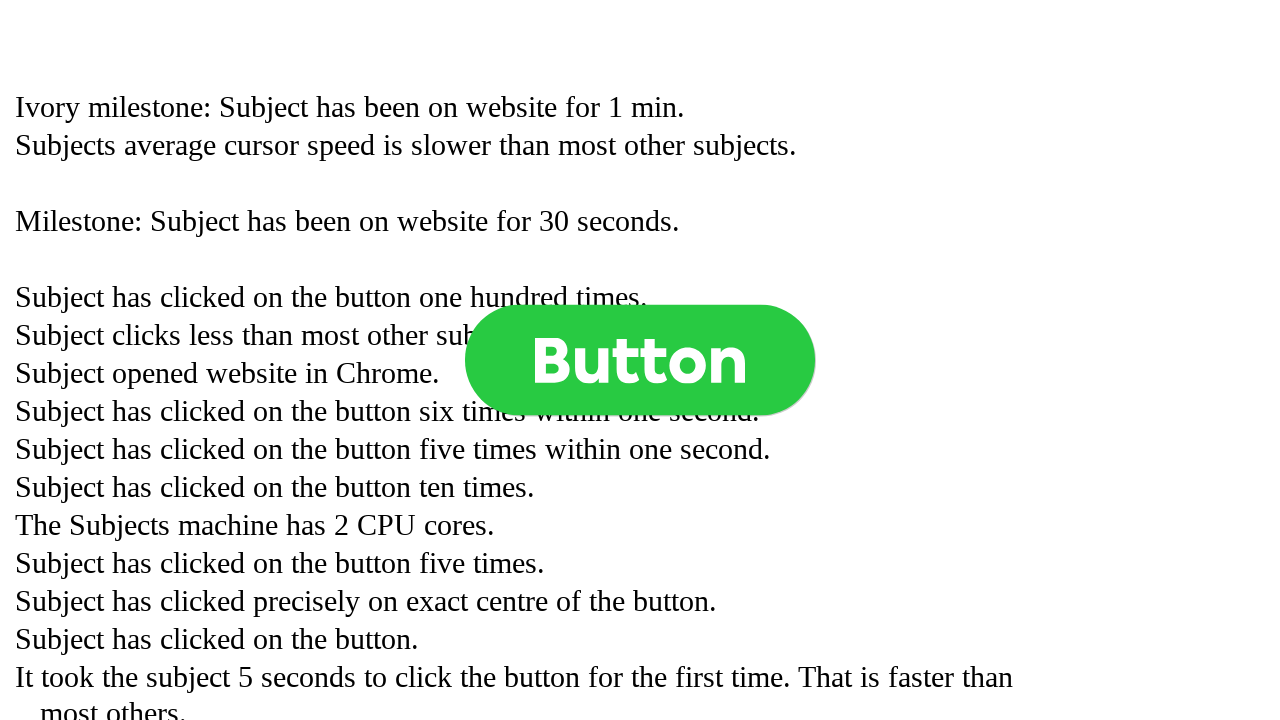

Clicked button (click 370 of 1000) at (640, 360) on .button >> nth=0
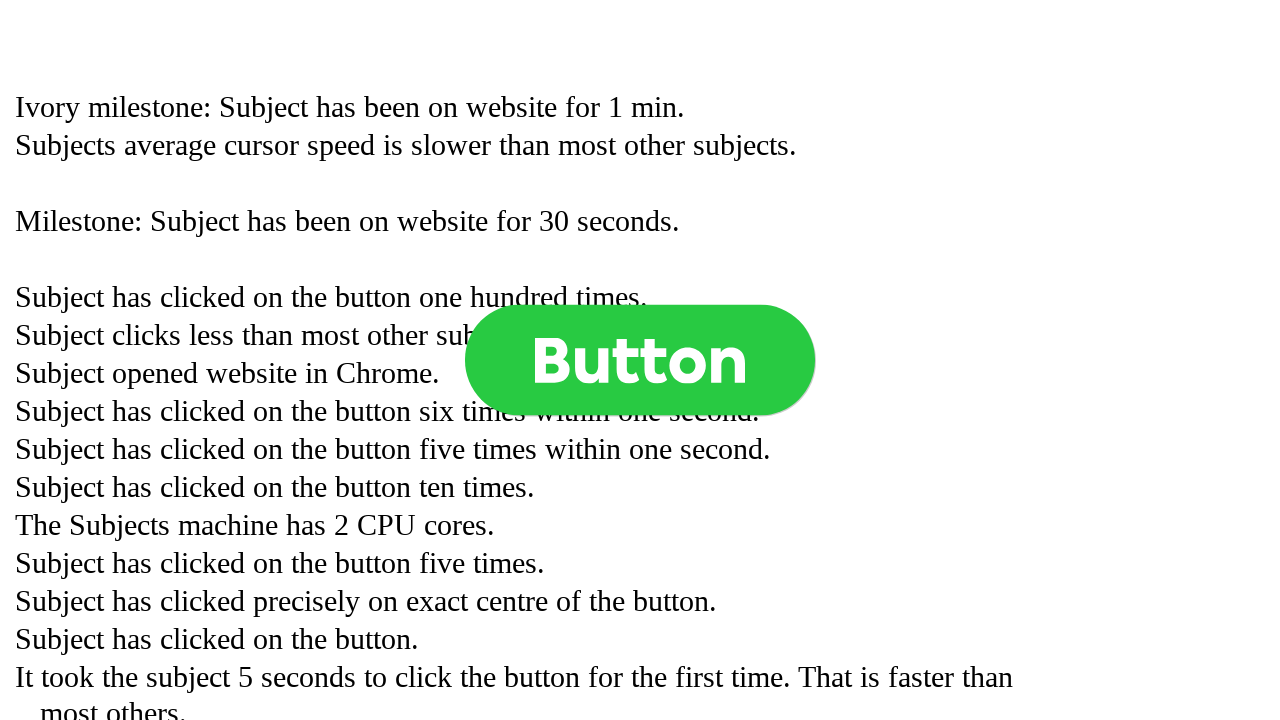

Clicked button (click 371 of 1000) at (640, 360) on .button >> nth=0
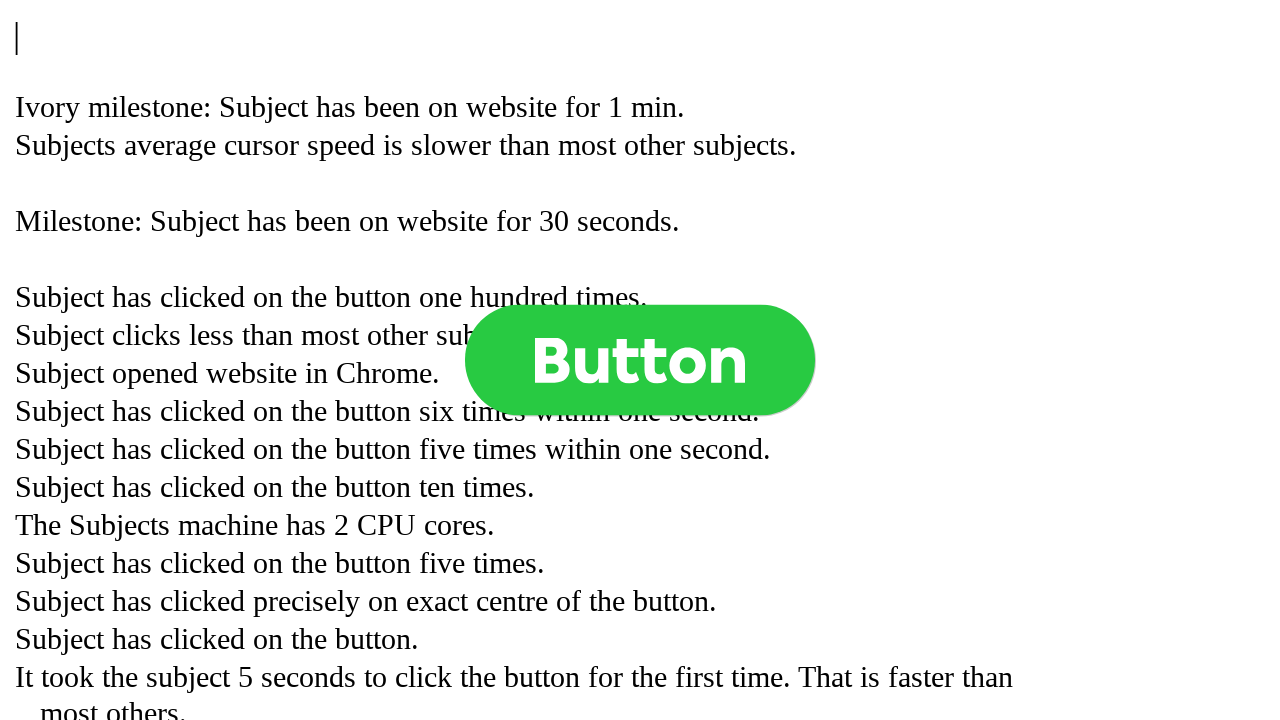

Clicked button (click 372 of 1000) at (640, 360) on .button >> nth=0
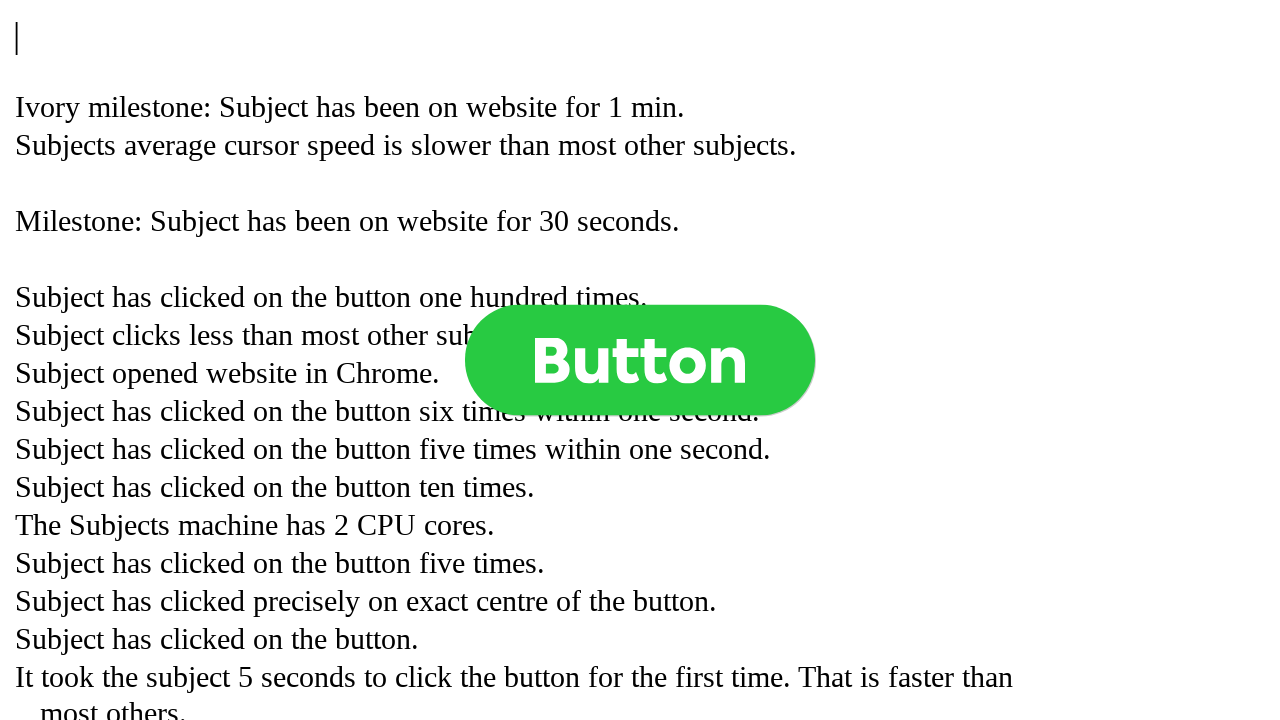

Clicked button (click 373 of 1000) at (640, 360) on .button >> nth=0
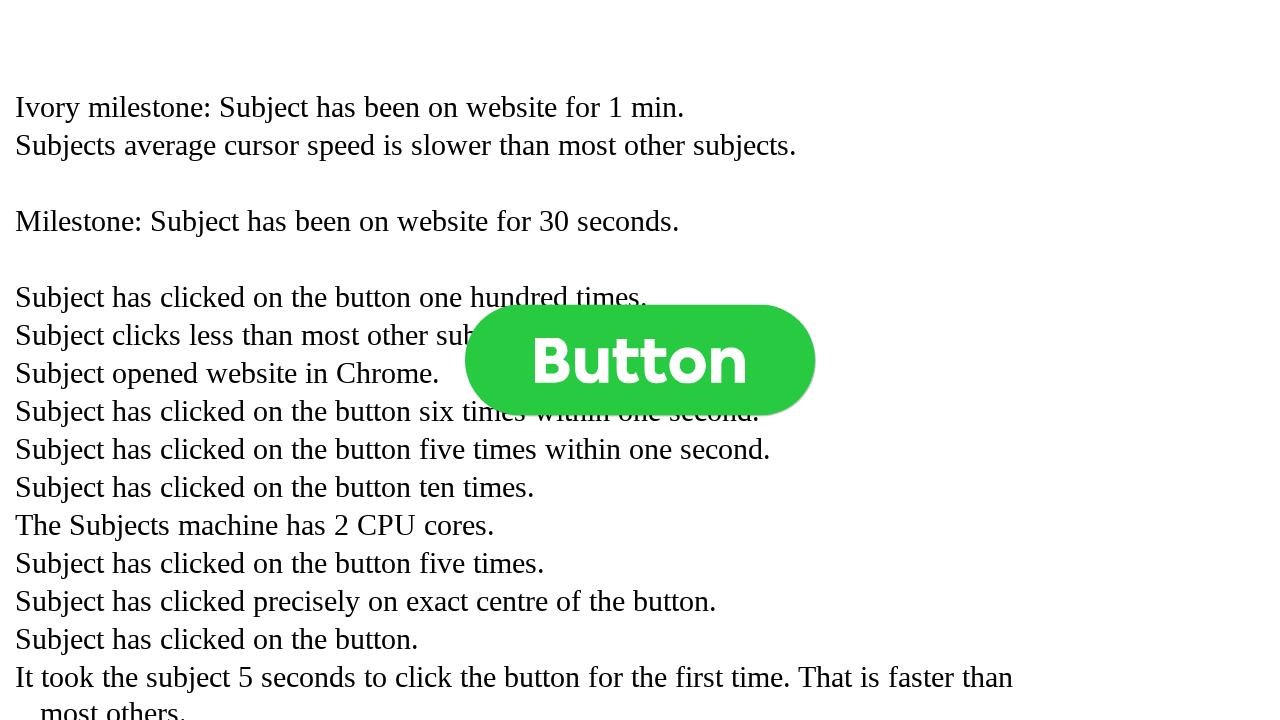

Clicked button (click 374 of 1000) at (640, 360) on .button >> nth=0
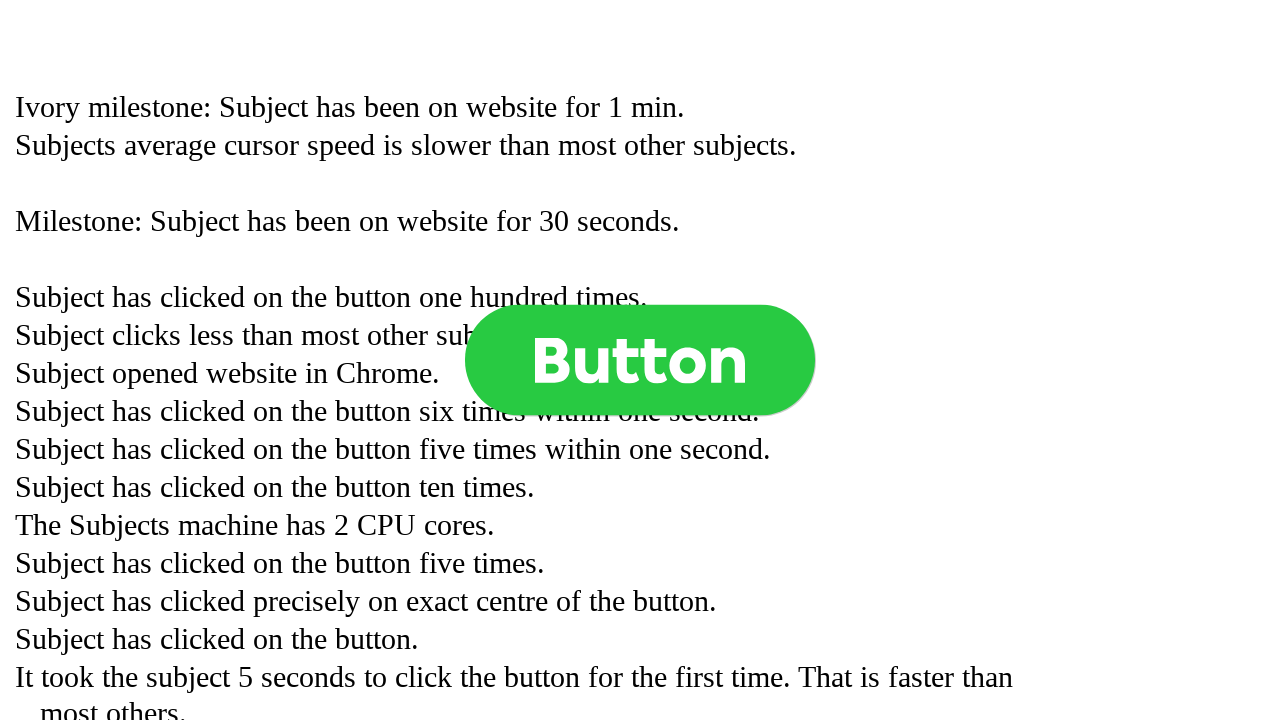

Clicked button (click 375 of 1000) at (640, 360) on .button >> nth=0
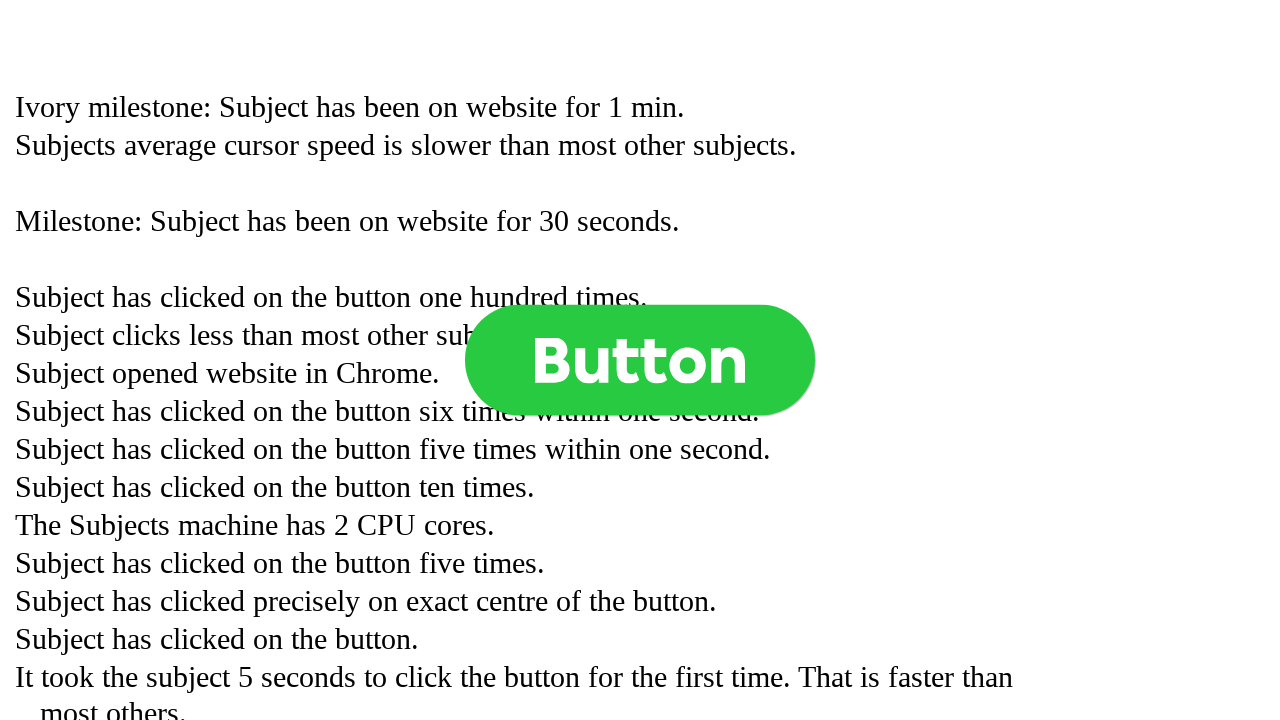

Clicked button (click 376 of 1000) at (640, 360) on .button >> nth=0
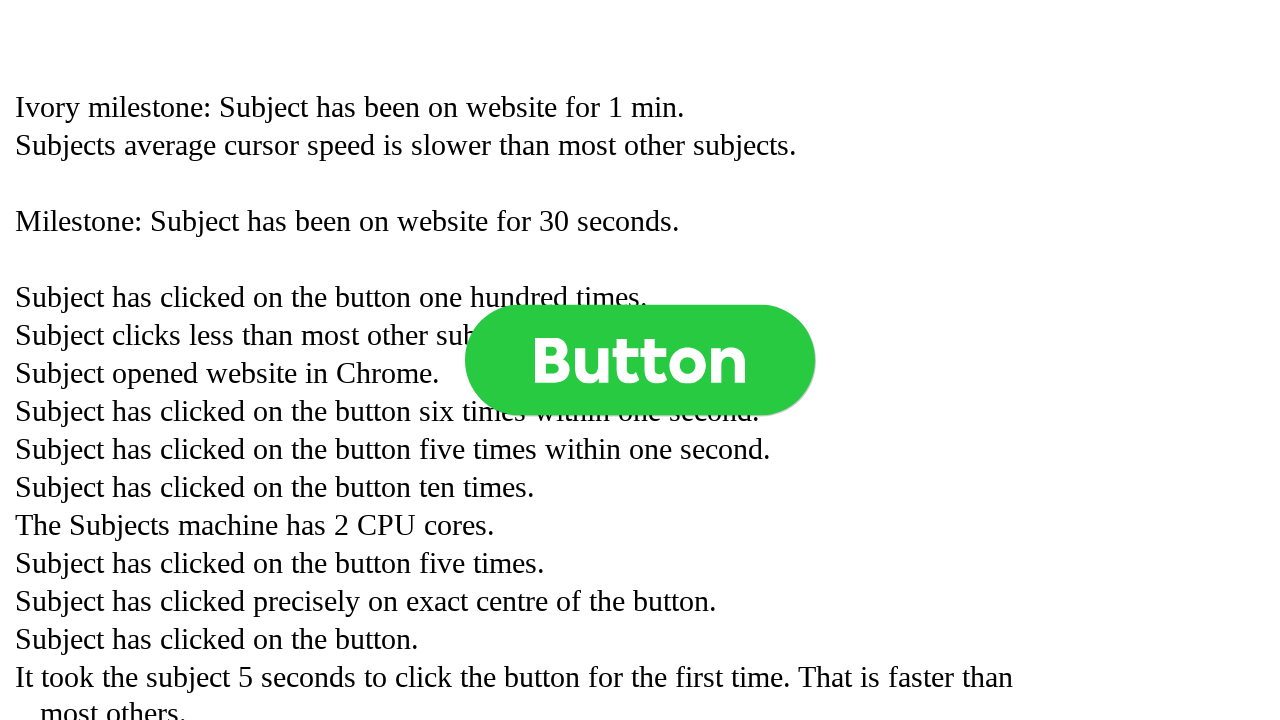

Clicked button (click 377 of 1000) at (640, 360) on .button >> nth=0
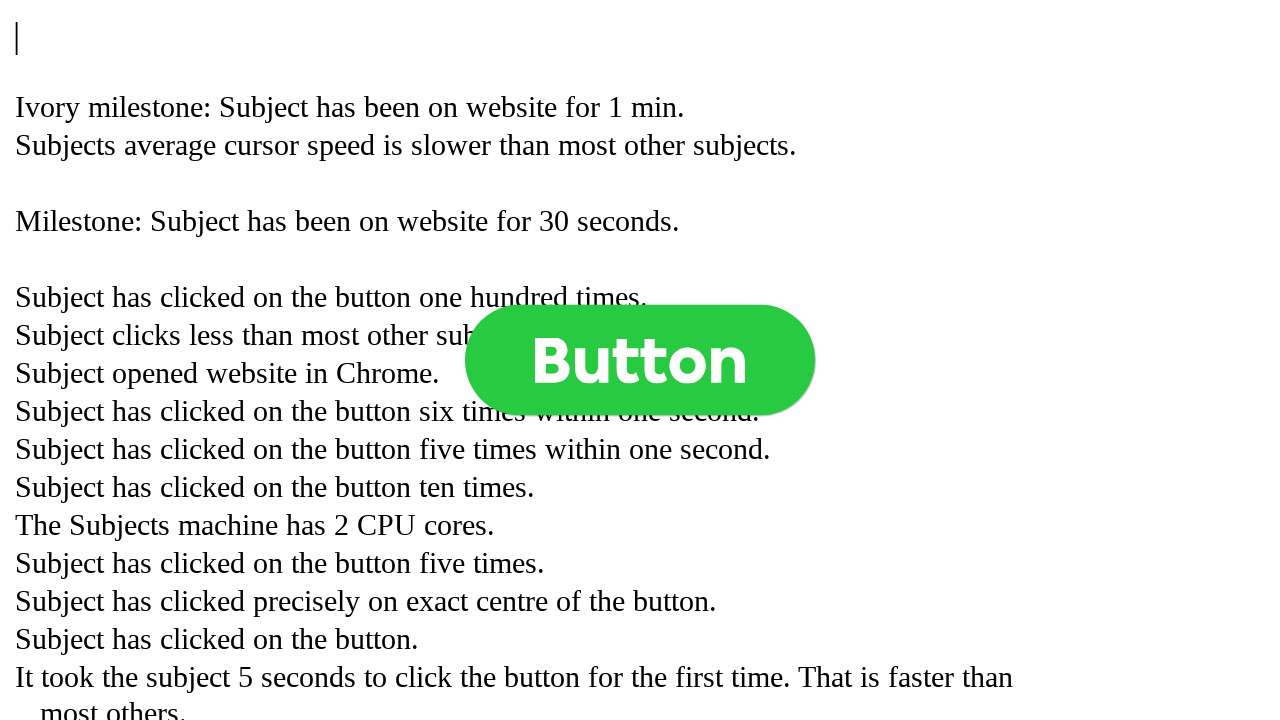

Clicked button (click 378 of 1000) at (640, 360) on .button >> nth=0
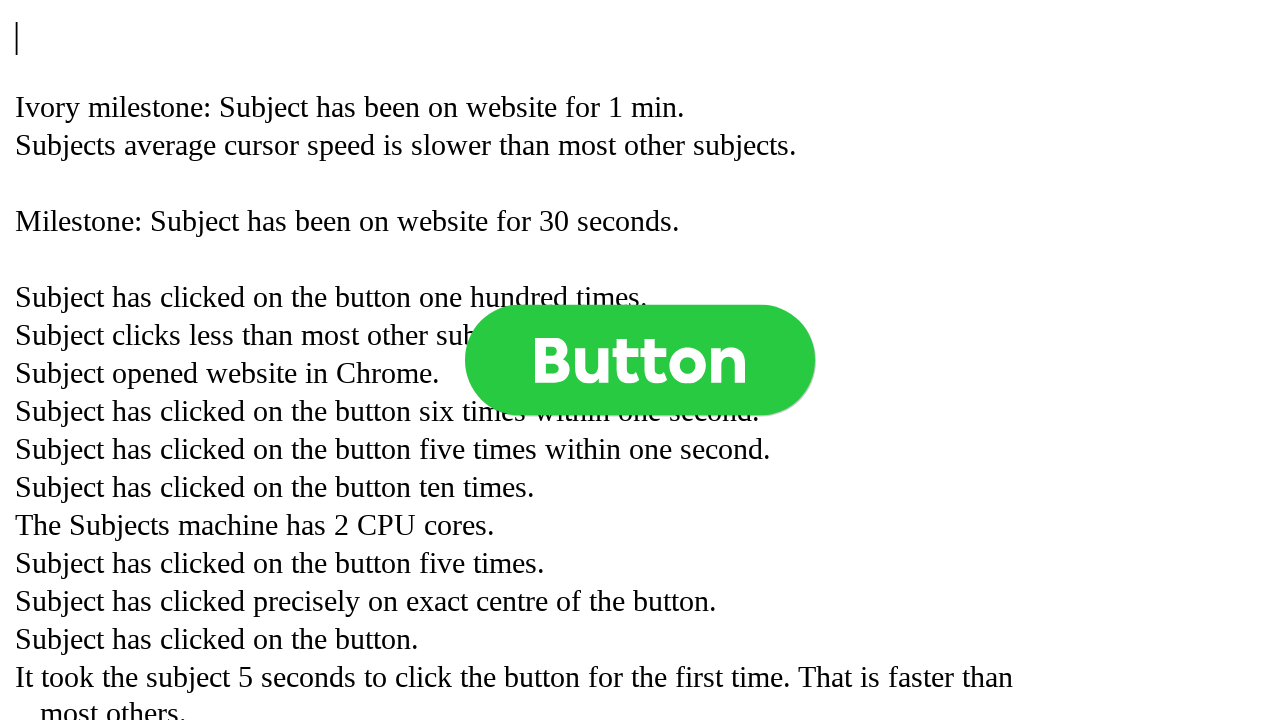

Clicked button (click 379 of 1000) at (640, 360) on .button >> nth=0
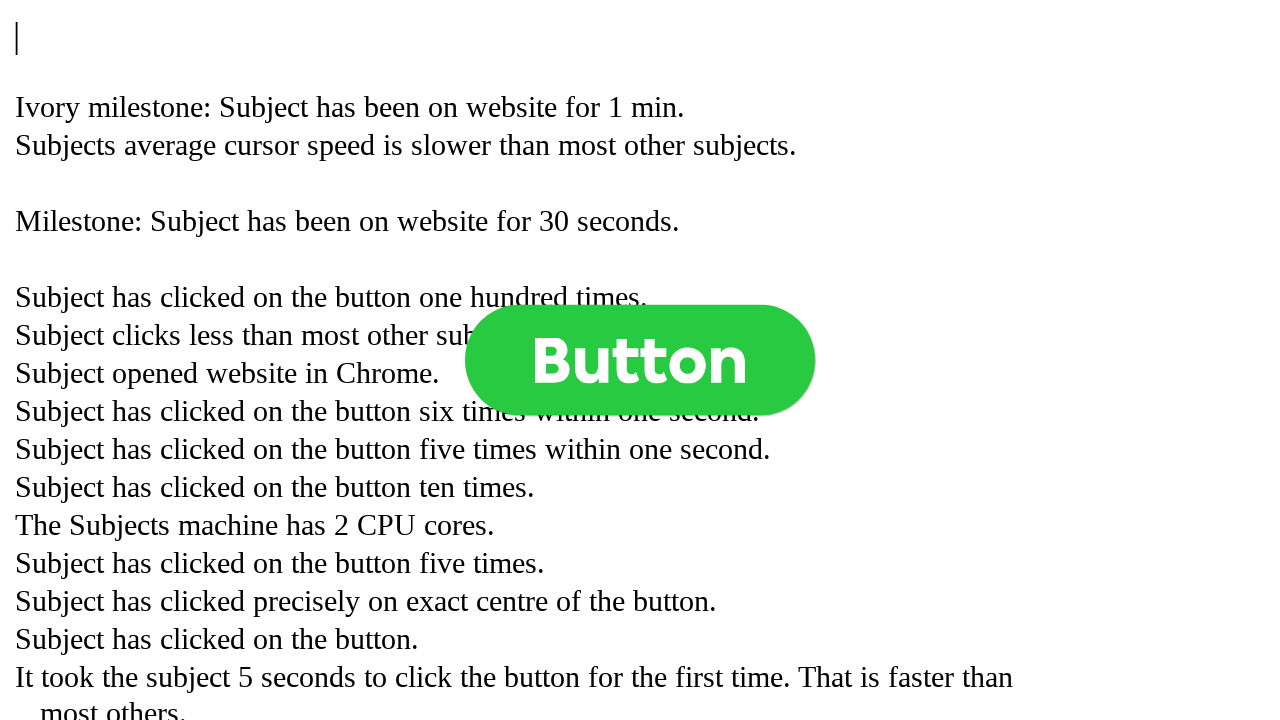

Clicked button (click 380 of 1000) at (640, 360) on .button >> nth=0
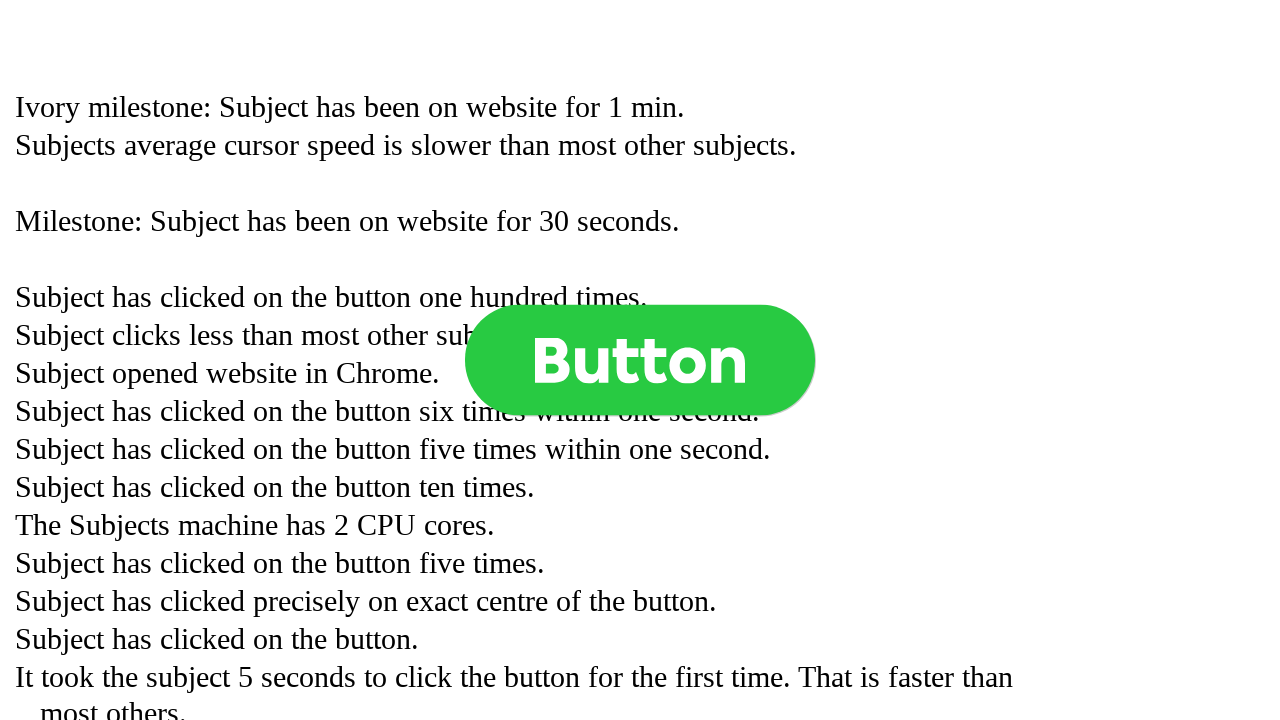

Clicked button (click 381 of 1000) at (640, 360) on .button >> nth=0
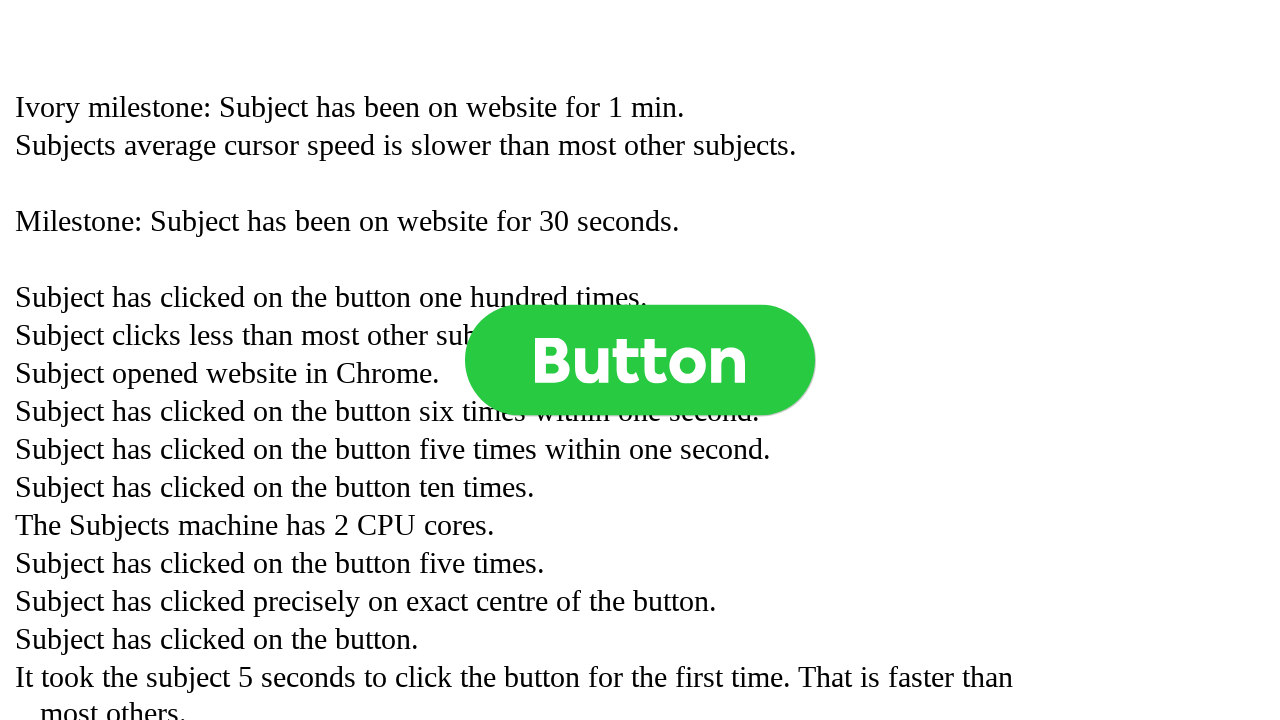

Clicked button (click 382 of 1000) at (640, 360) on .button >> nth=0
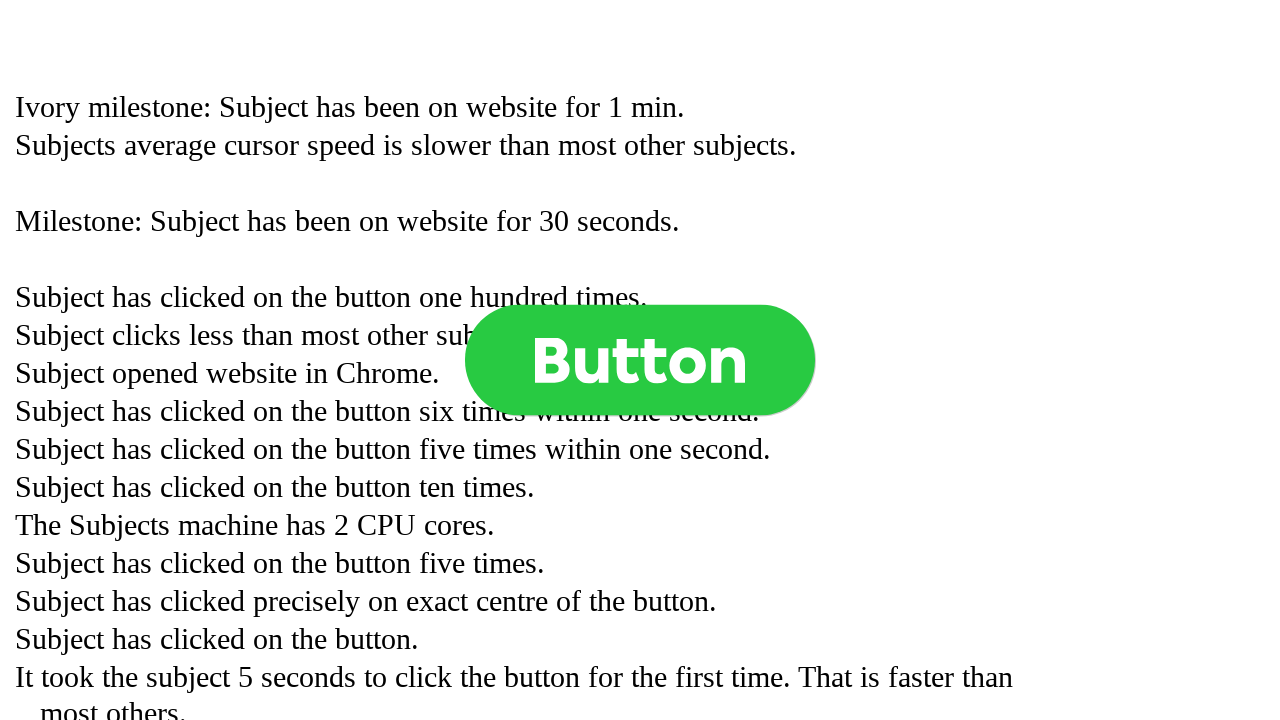

Clicked button (click 383 of 1000) at (640, 360) on .button >> nth=0
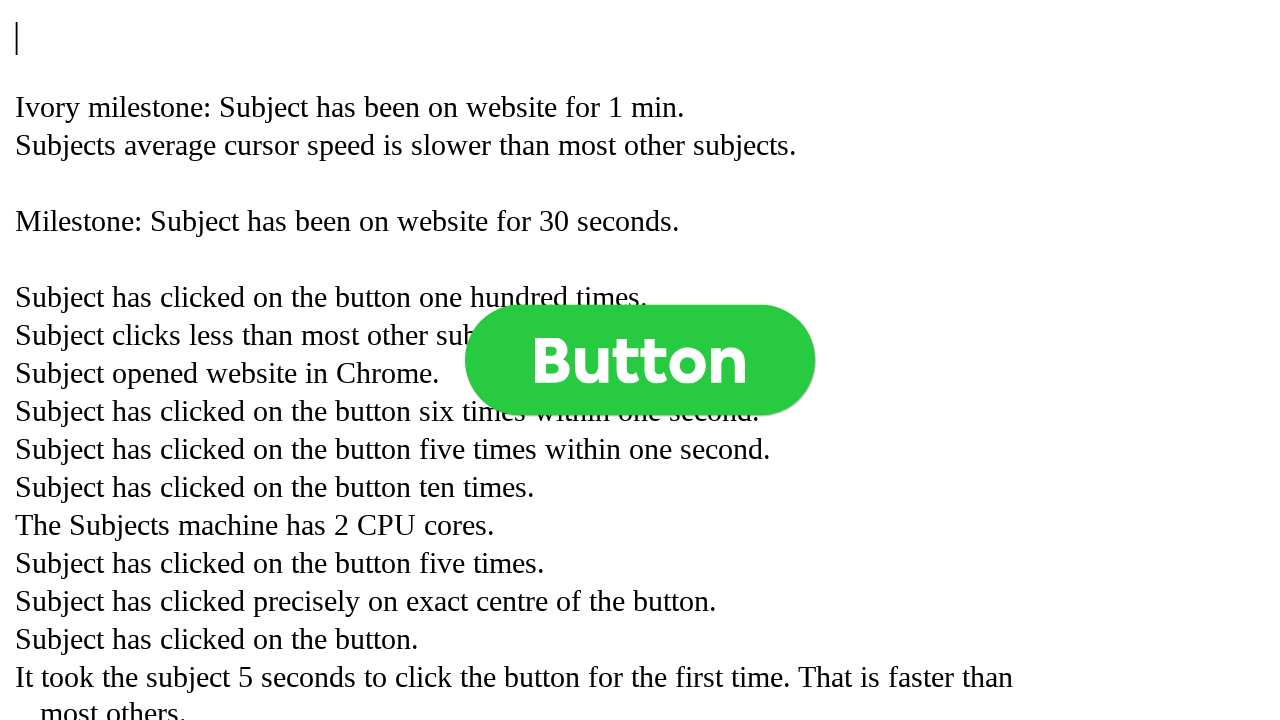

Clicked button (click 384 of 1000) at (640, 360) on .button >> nth=0
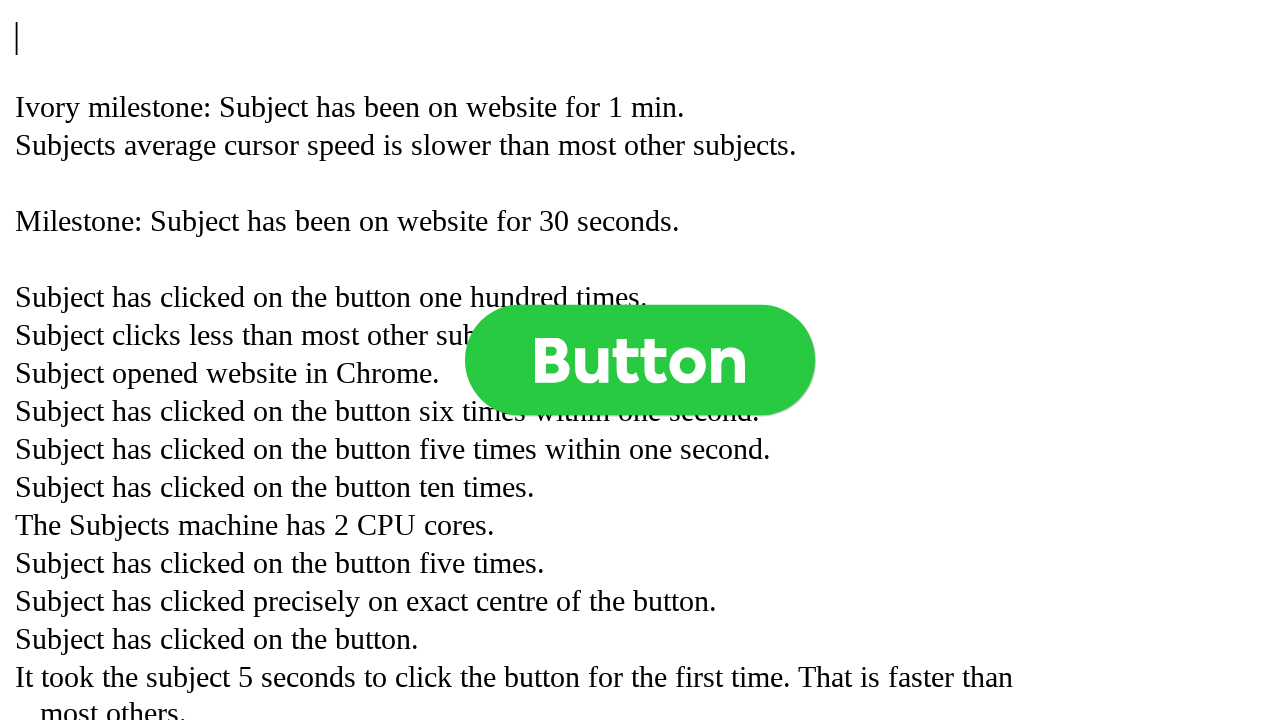

Clicked button (click 385 of 1000) at (640, 360) on .button >> nth=0
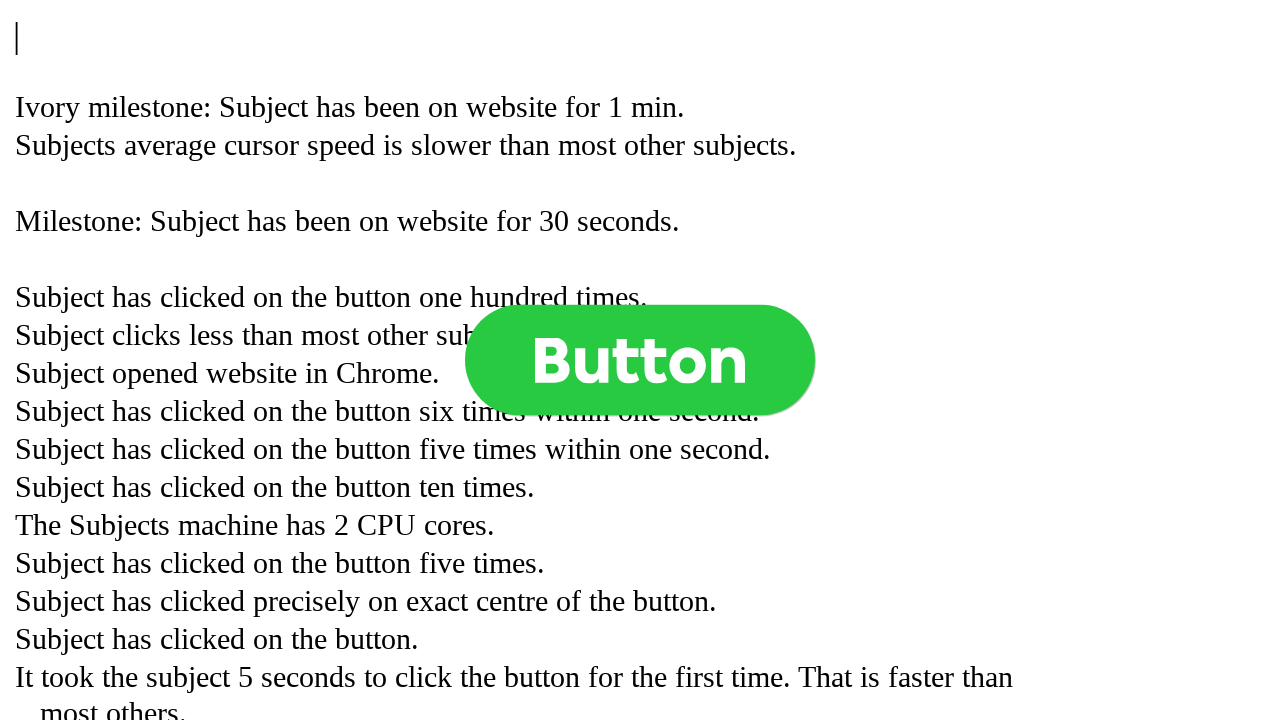

Clicked button (click 386 of 1000) at (640, 360) on .button >> nth=0
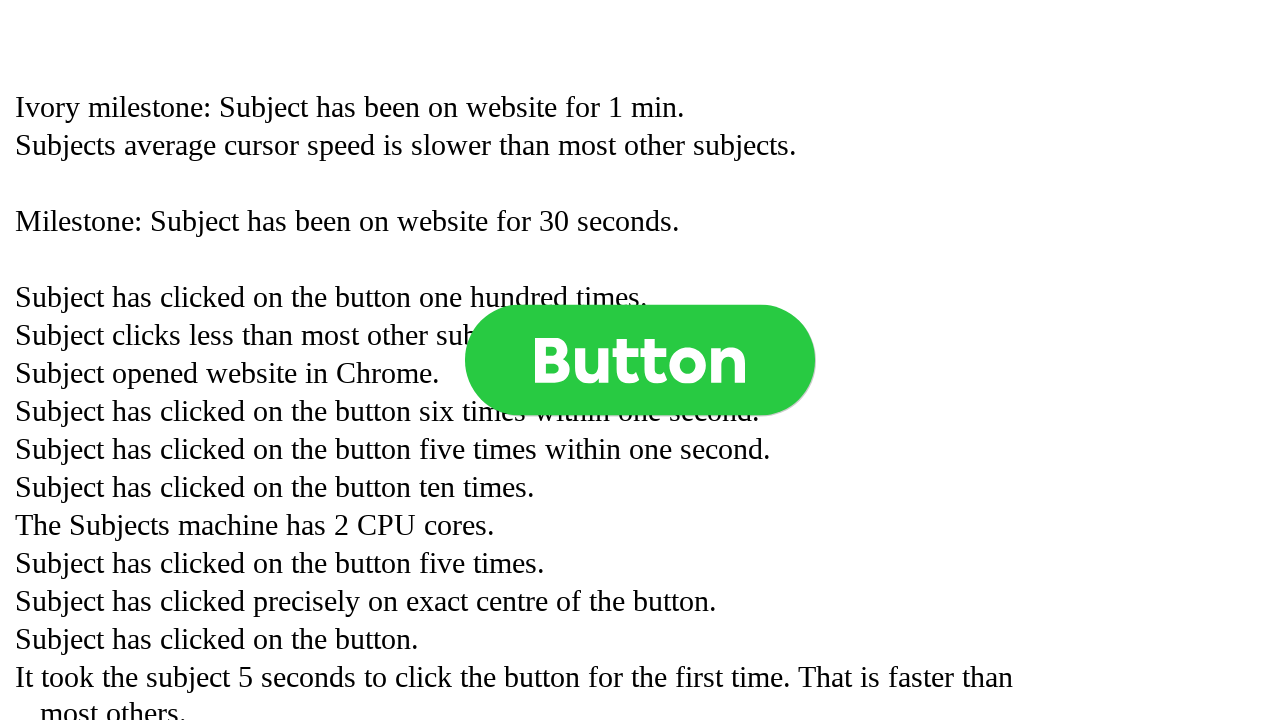

Clicked button (click 387 of 1000) at (640, 360) on .button >> nth=0
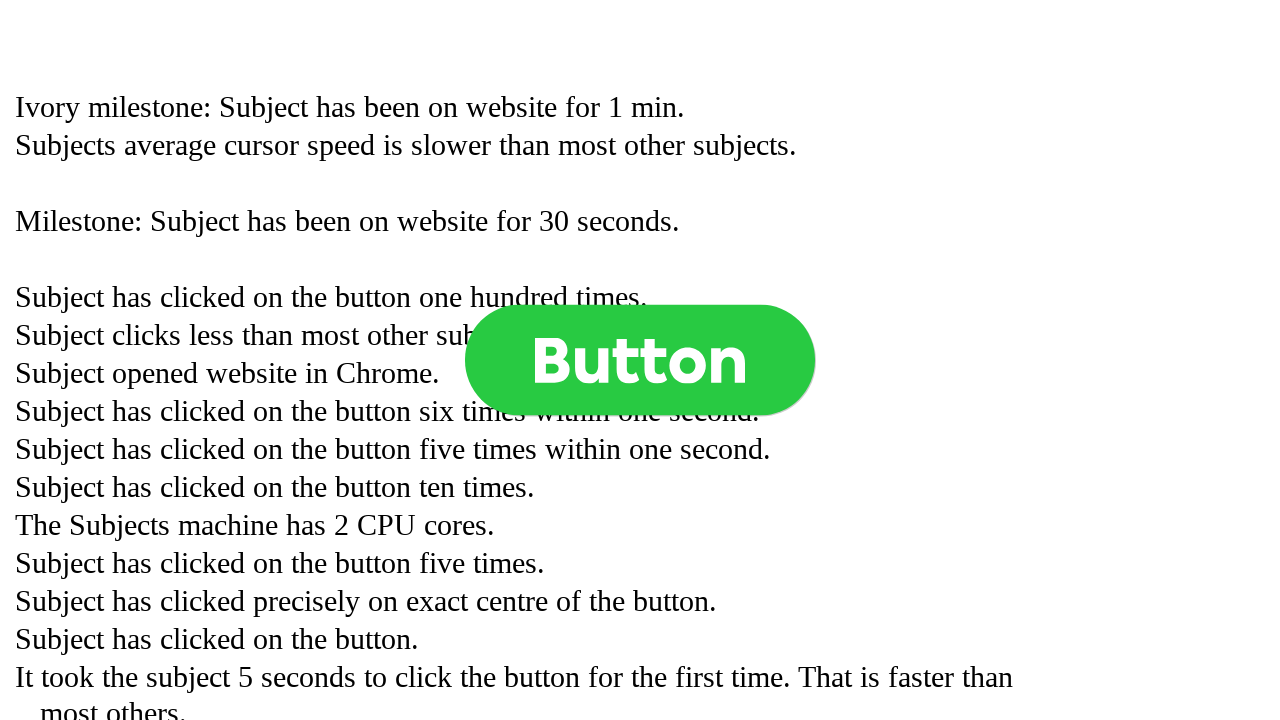

Clicked button (click 388 of 1000) at (640, 360) on .button >> nth=0
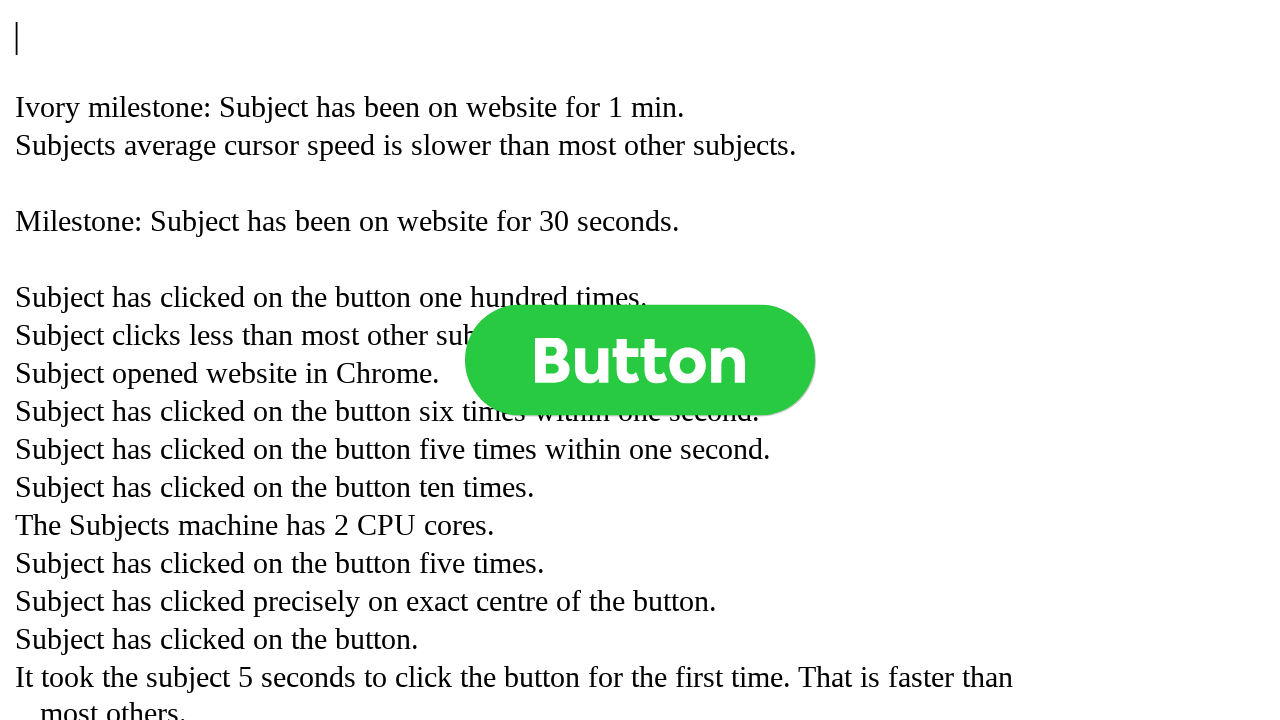

Clicked button (click 389 of 1000) at (640, 360) on .button >> nth=0
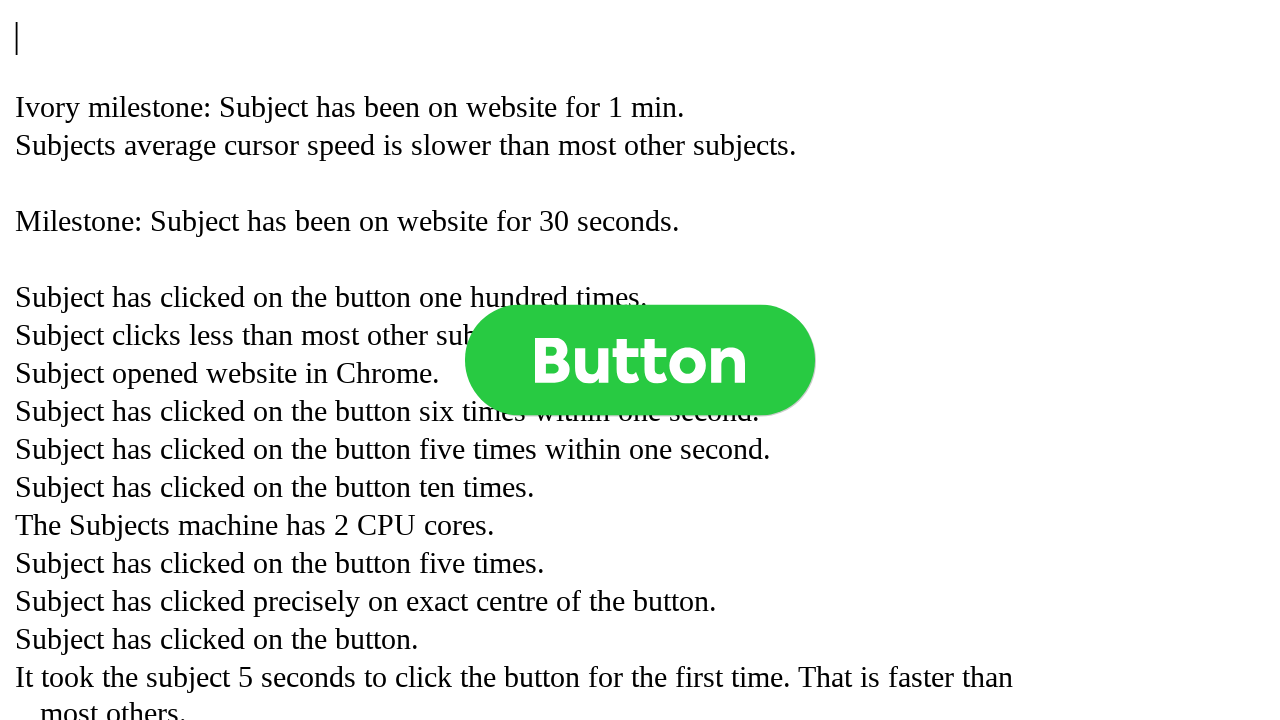

Clicked button (click 390 of 1000) at (640, 360) on .button >> nth=0
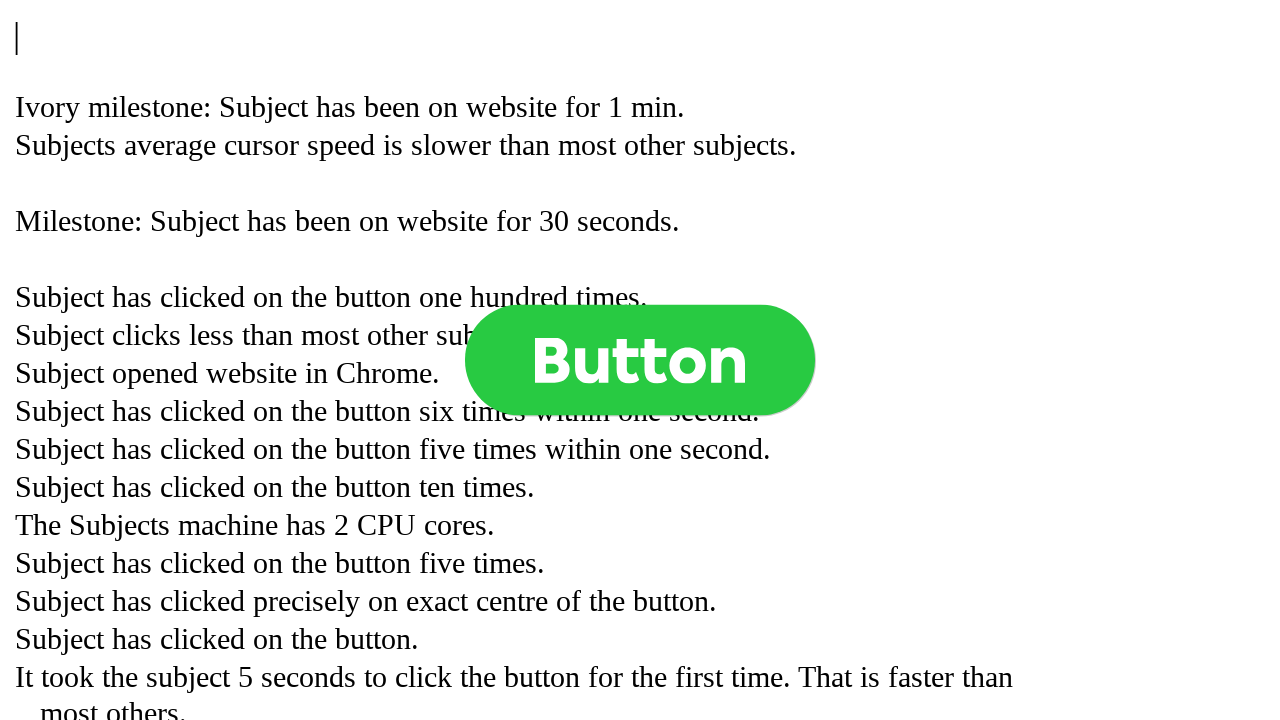

Clicked button (click 391 of 1000) at (640, 360) on .button >> nth=0
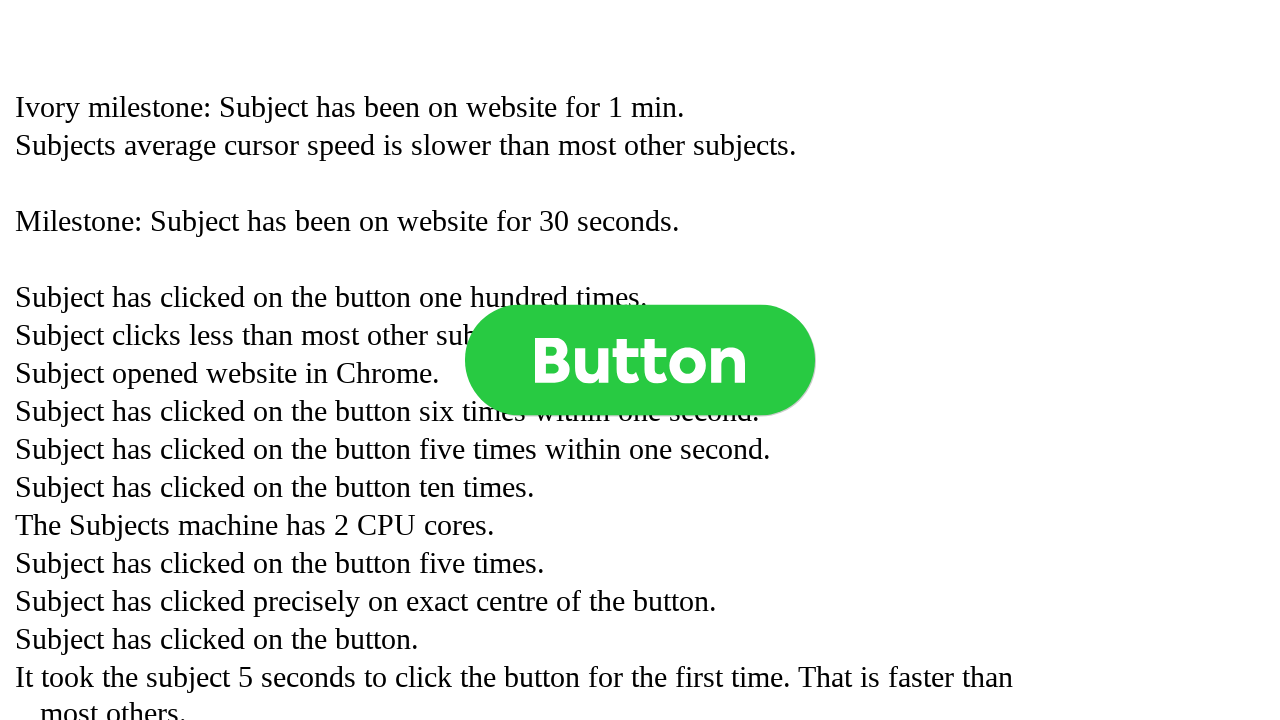

Clicked button (click 392 of 1000) at (640, 360) on .button >> nth=0
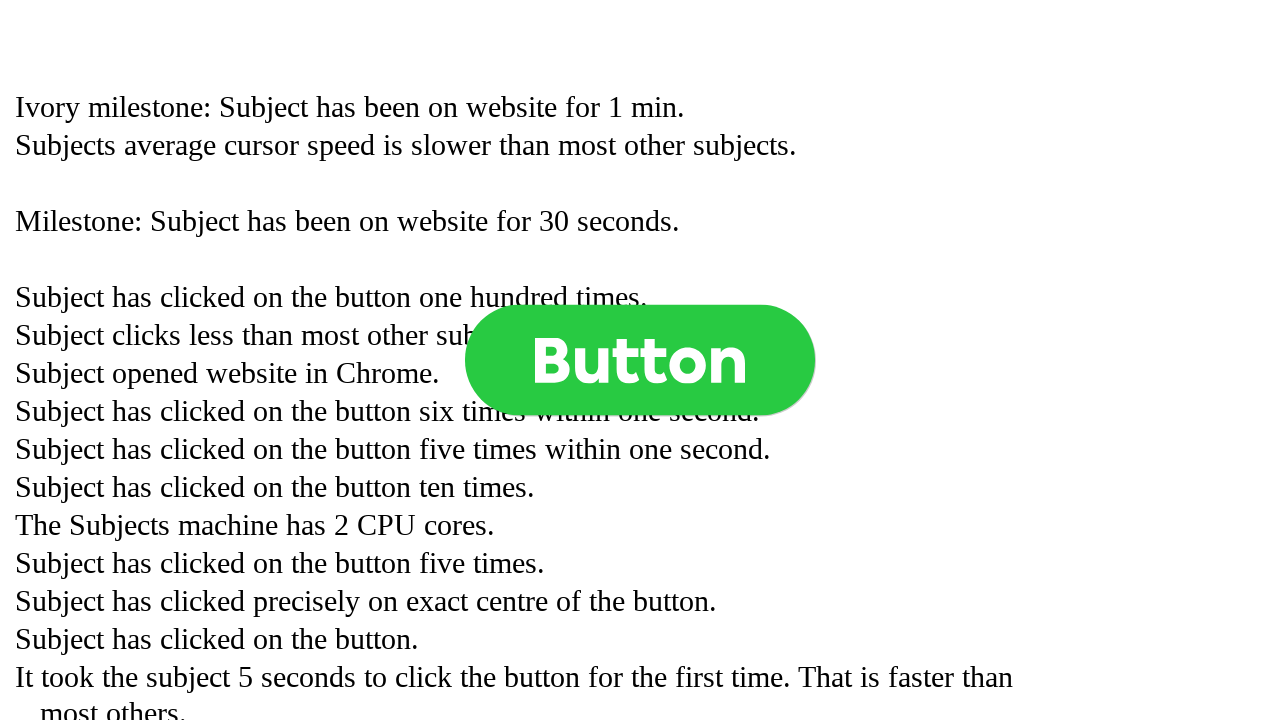

Clicked button (click 393 of 1000) at (640, 360) on .button >> nth=0
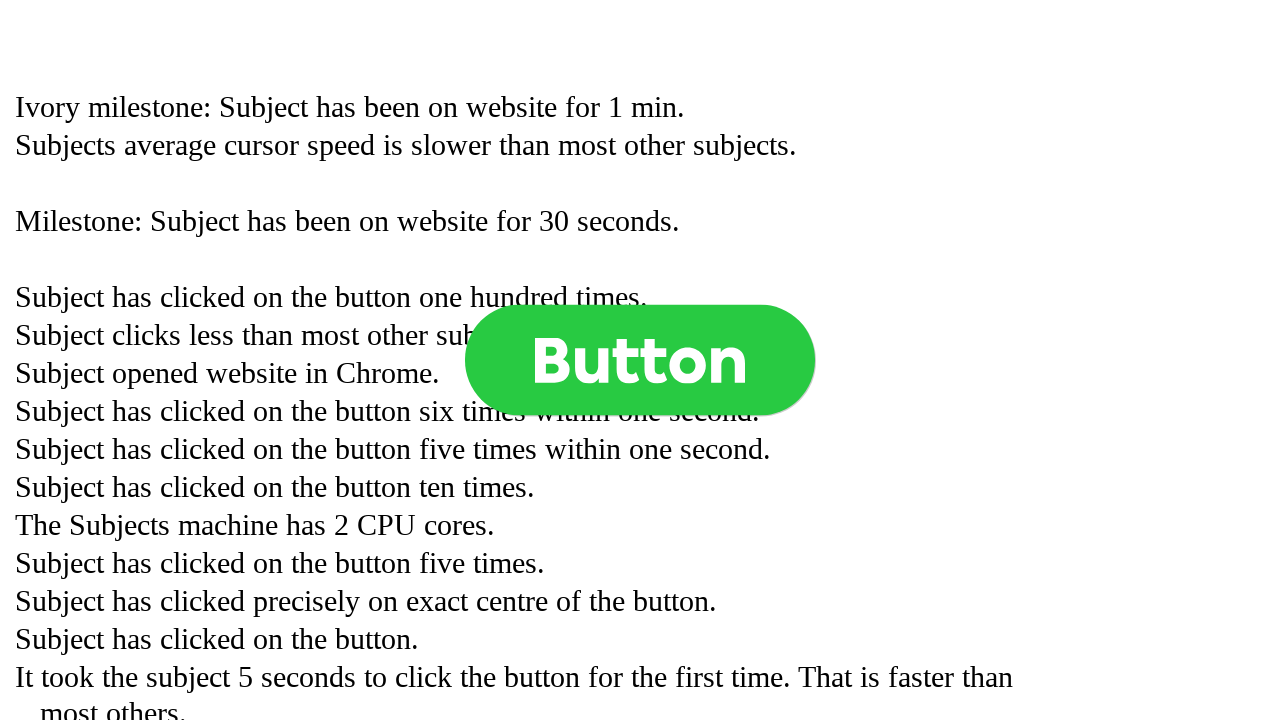

Clicked button (click 394 of 1000) at (640, 360) on .button >> nth=0
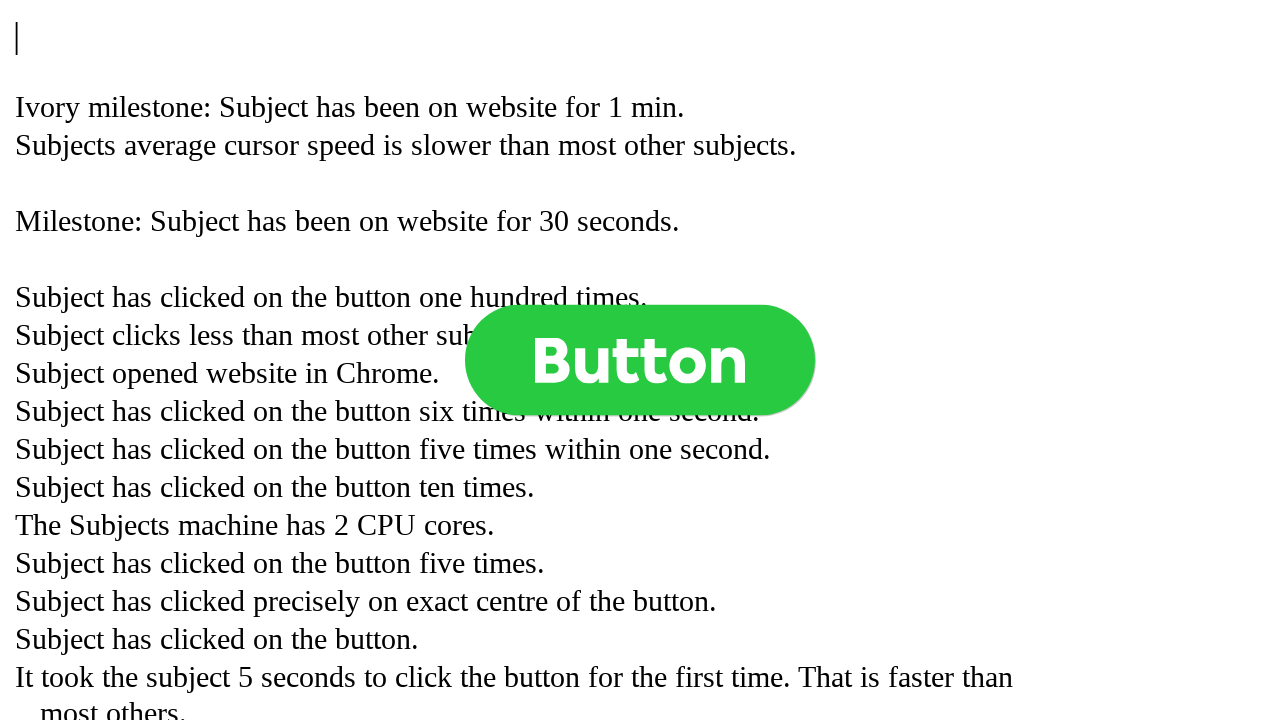

Clicked button (click 395 of 1000) at (640, 360) on .button >> nth=0
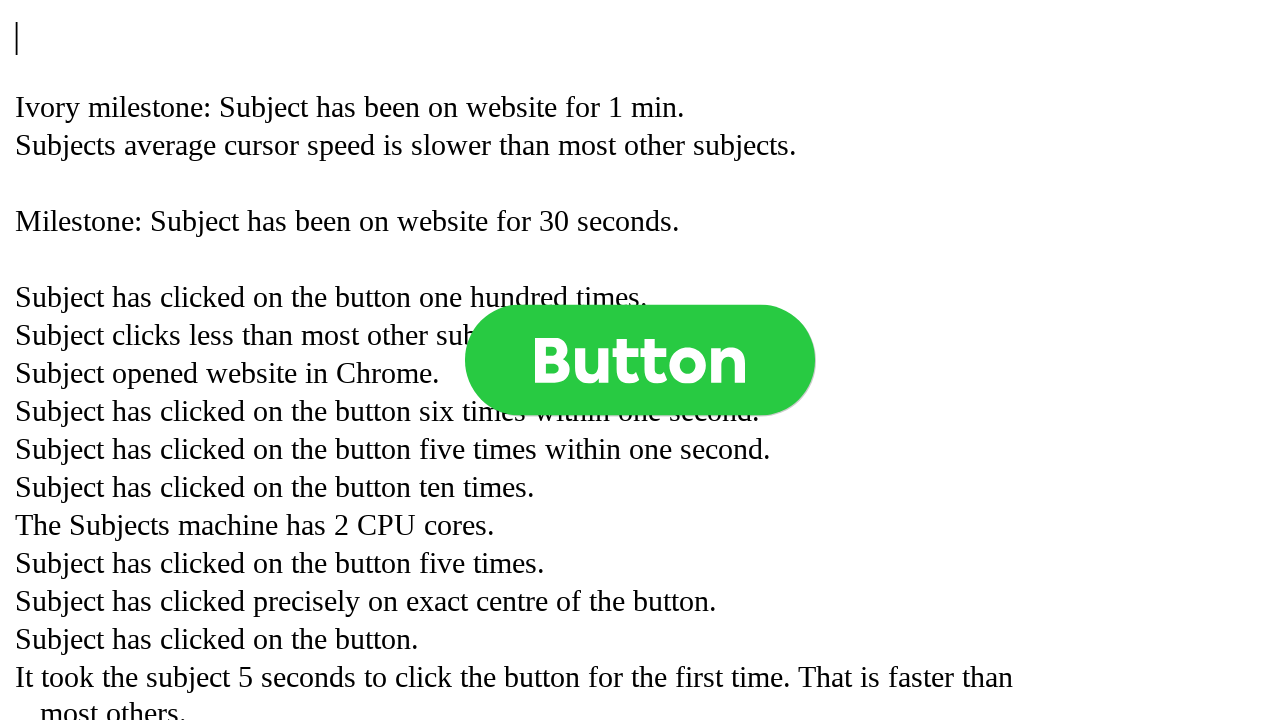

Clicked button (click 396 of 1000) at (640, 360) on .button >> nth=0
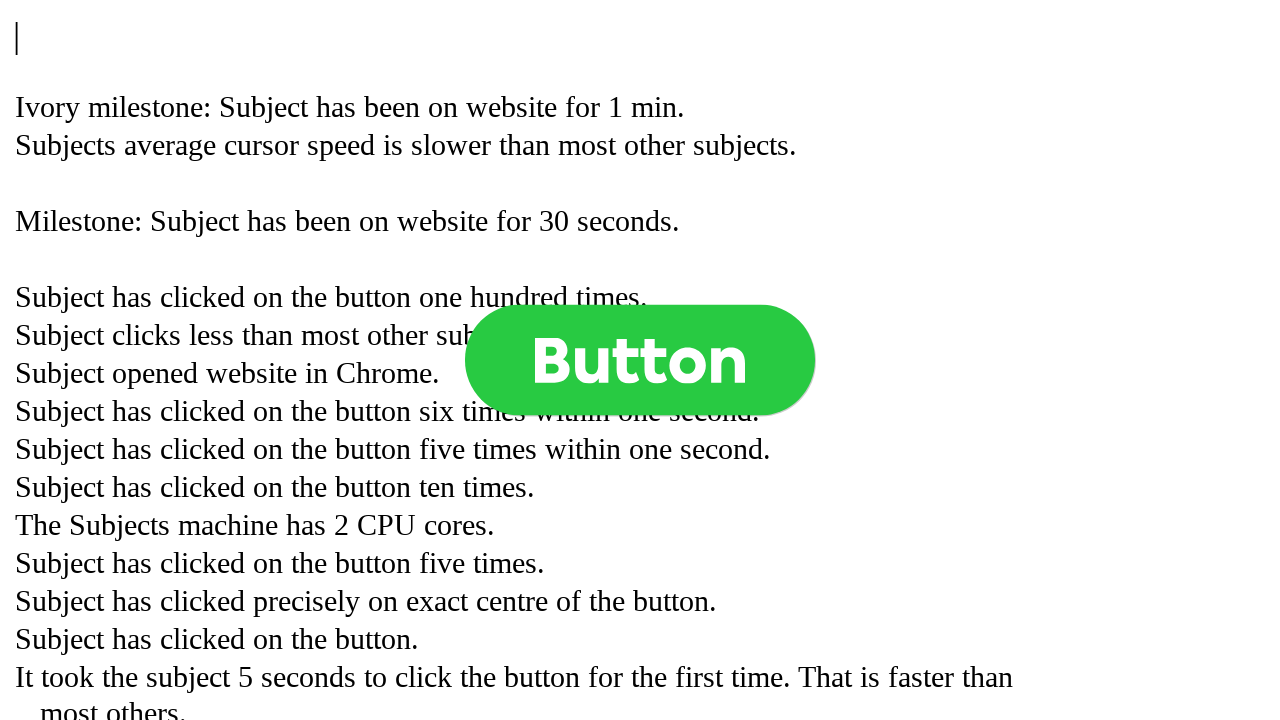

Clicked button (click 397 of 1000) at (640, 360) on .button >> nth=0
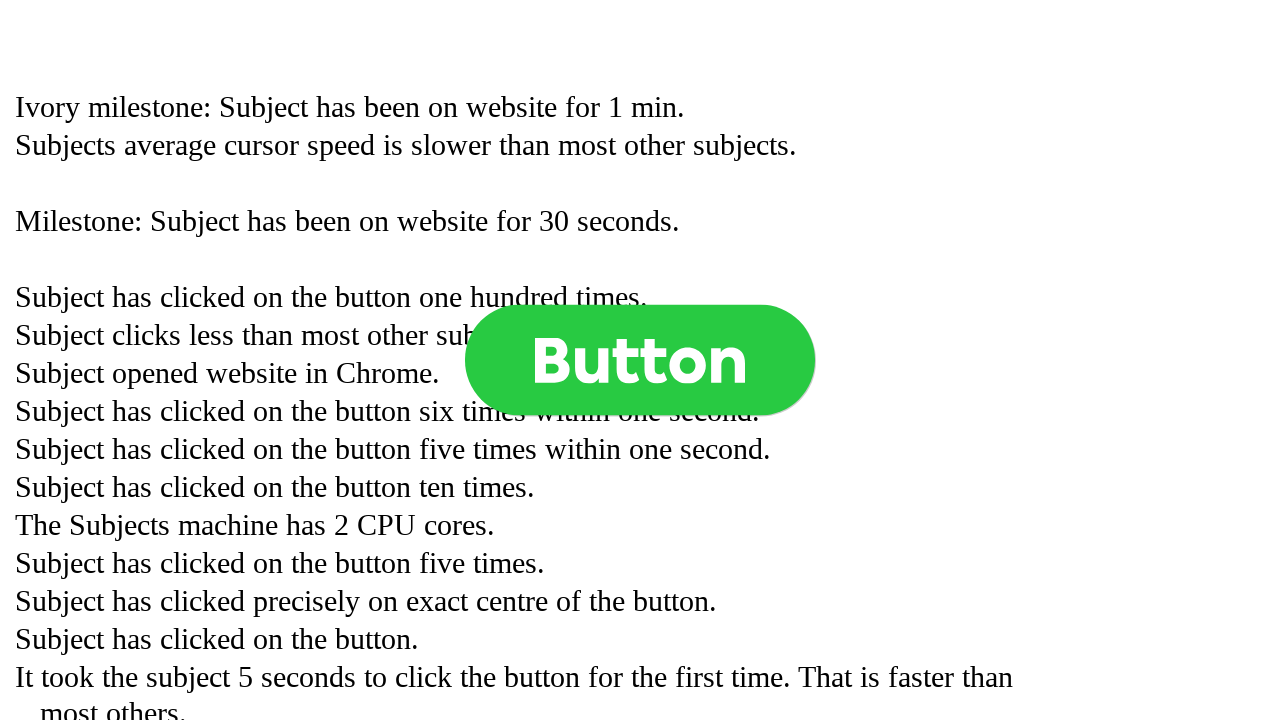

Clicked button (click 398 of 1000) at (640, 360) on .button >> nth=0
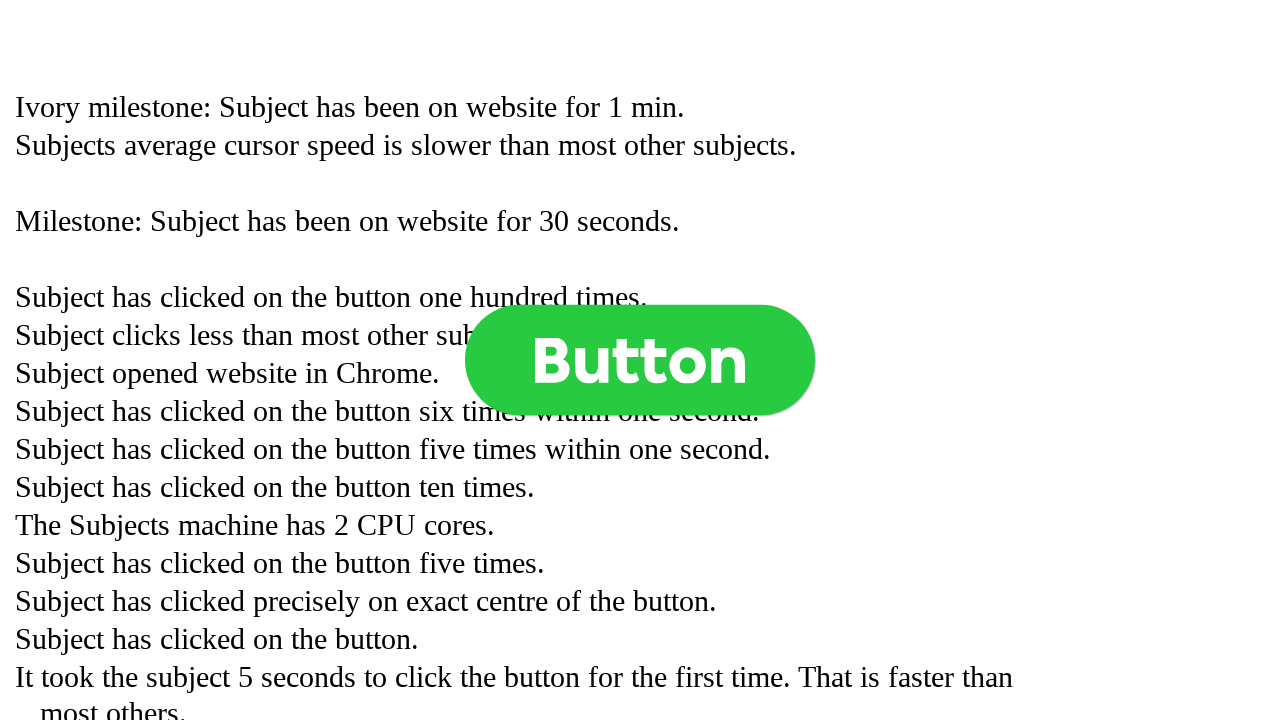

Clicked button (click 399 of 1000) at (640, 360) on .button >> nth=0
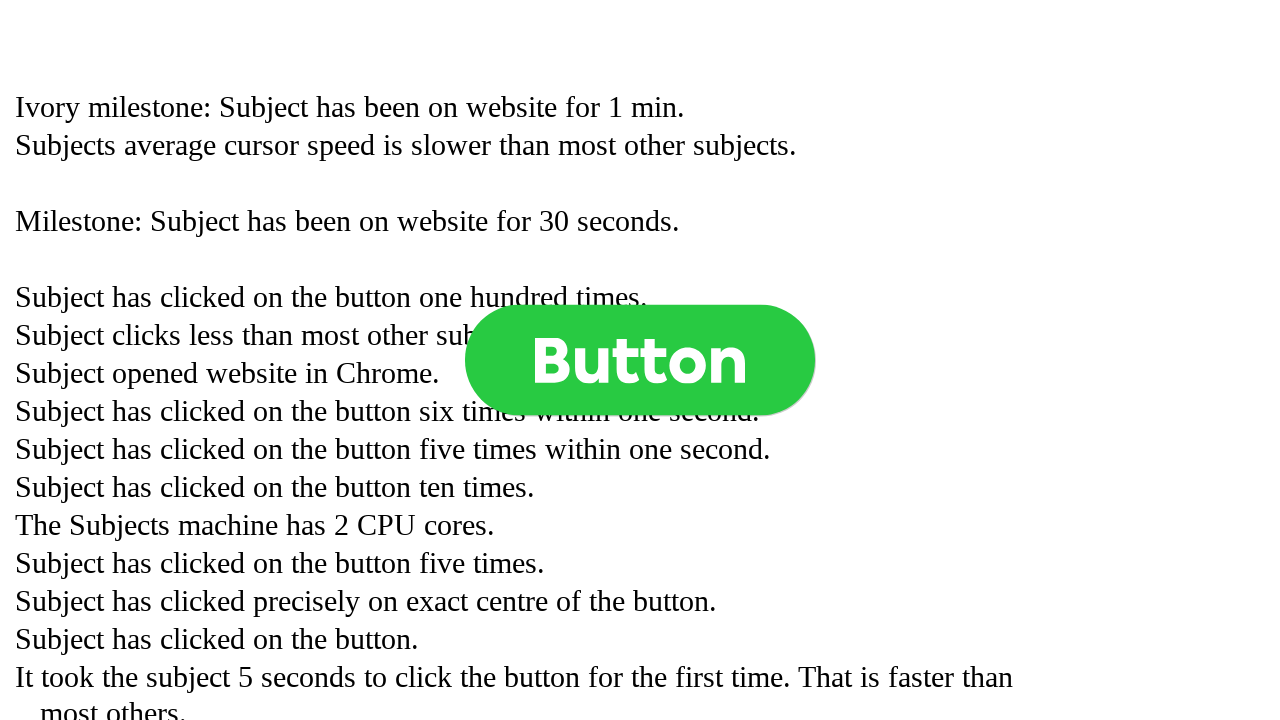

Clicked button (click 400 of 1000) at (640, 360) on .button >> nth=0
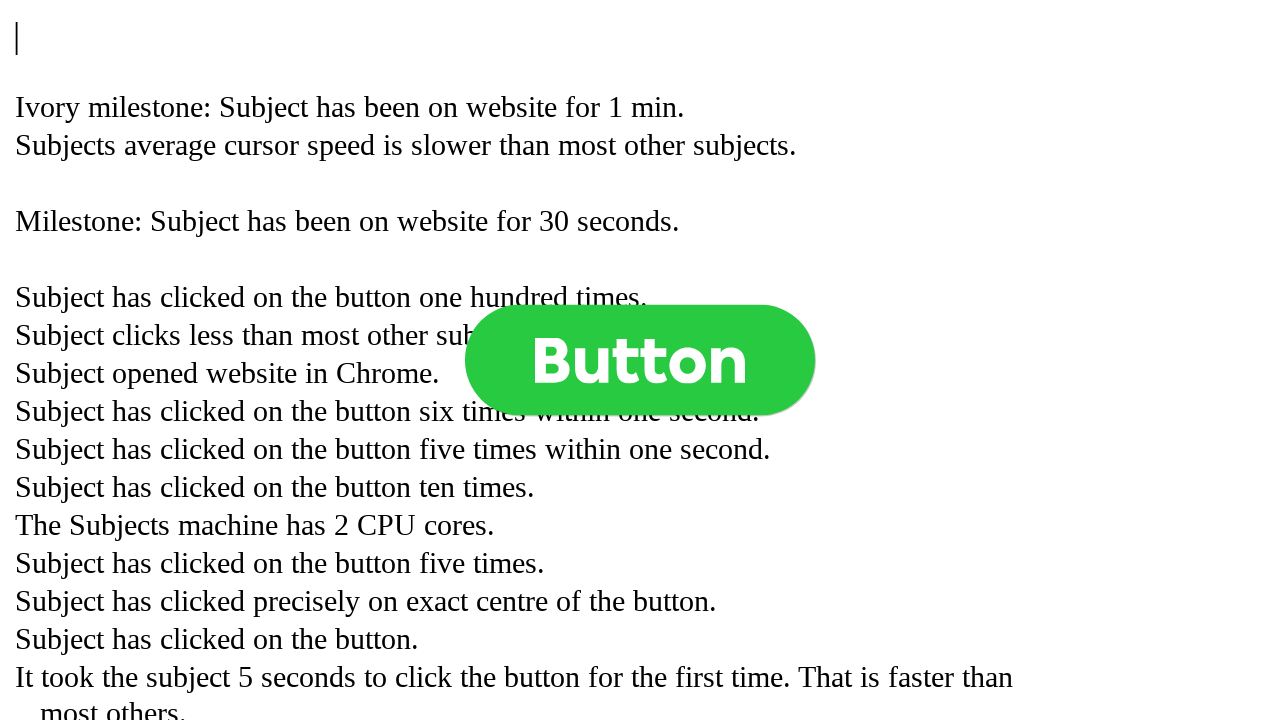

Clicked button (click 401 of 1000) at (640, 360) on .button >> nth=0
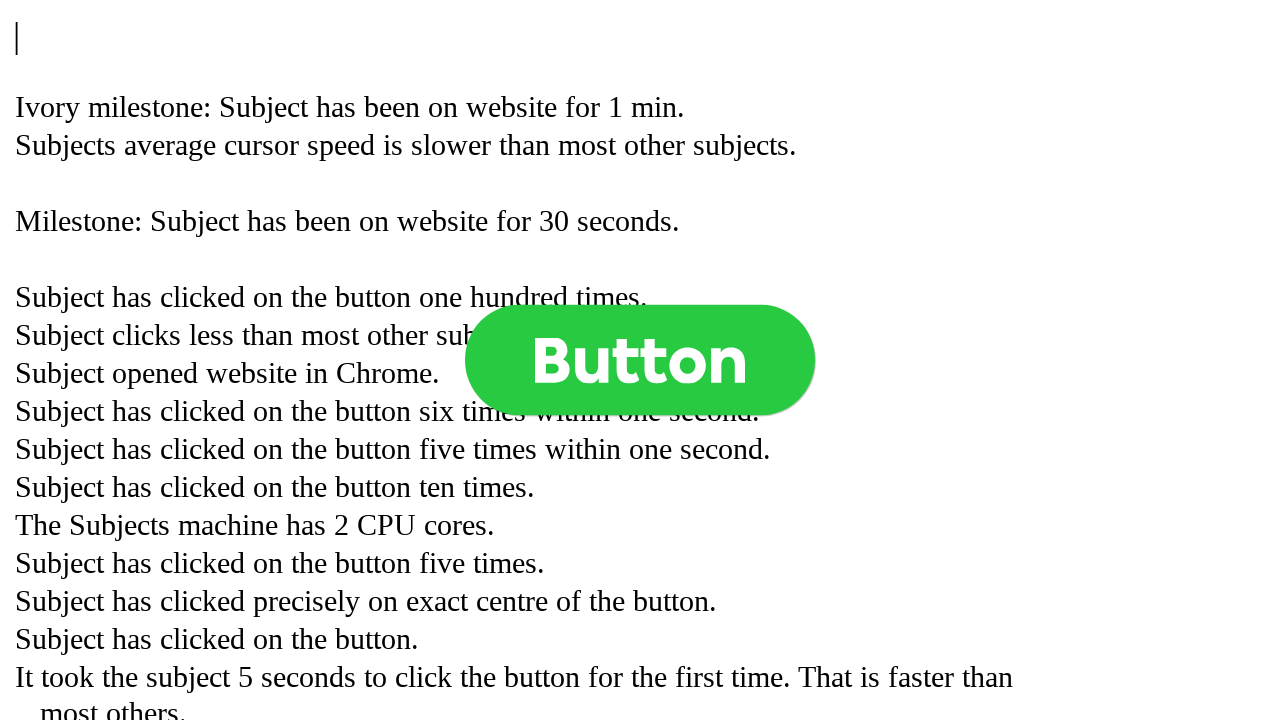

Clicked button (click 402 of 1000) at (640, 360) on .button >> nth=0
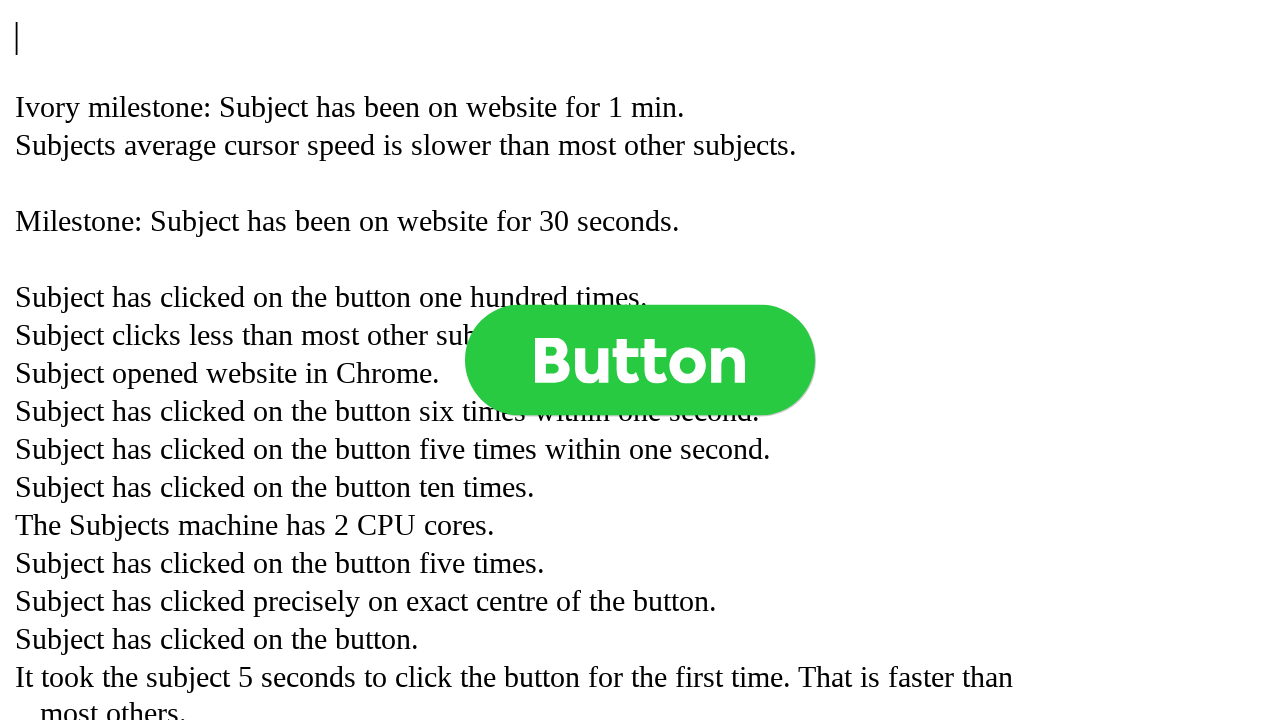

Clicked button (click 403 of 1000) at (640, 360) on .button >> nth=0
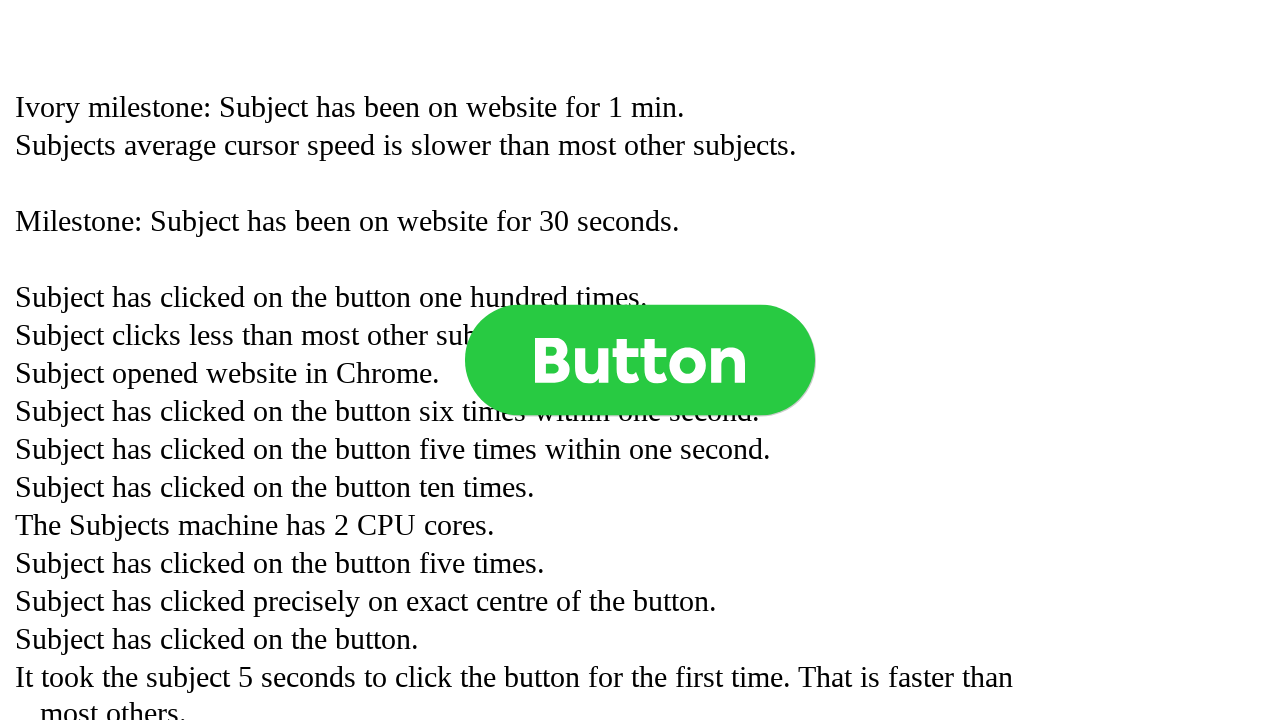

Clicked button (click 404 of 1000) at (640, 360) on .button >> nth=0
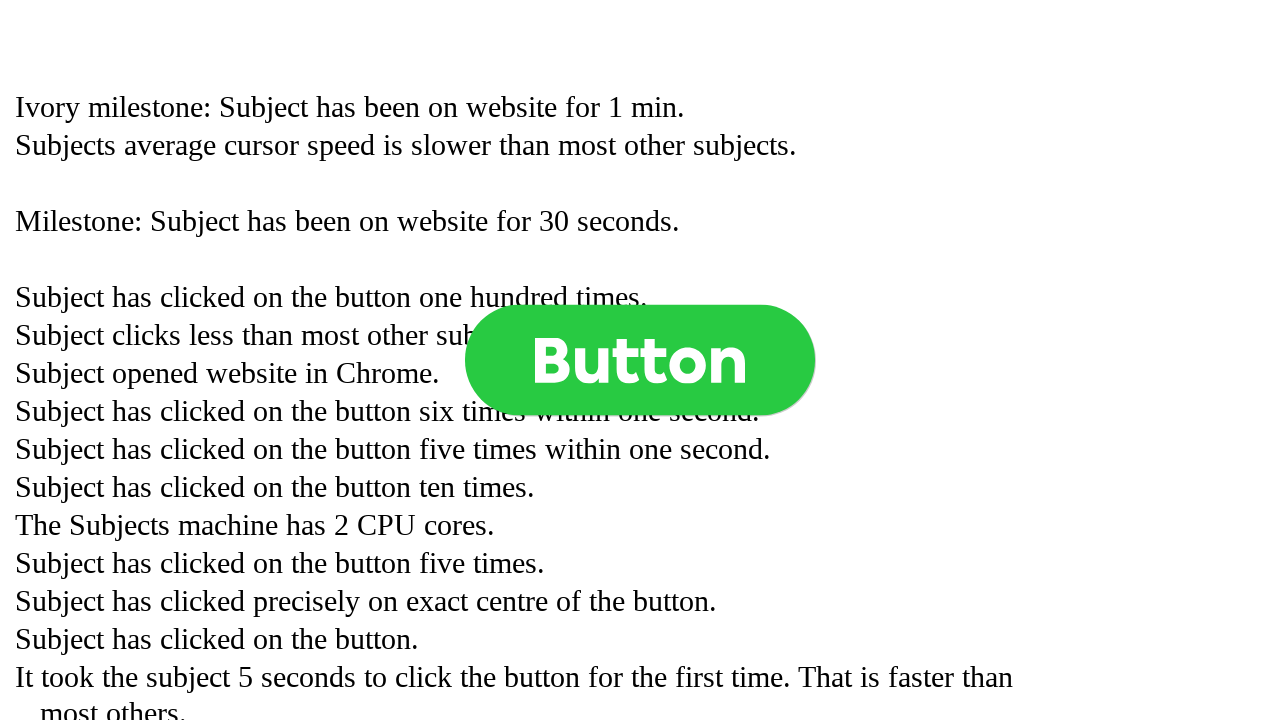

Clicked button (click 405 of 1000) at (640, 360) on .button >> nth=0
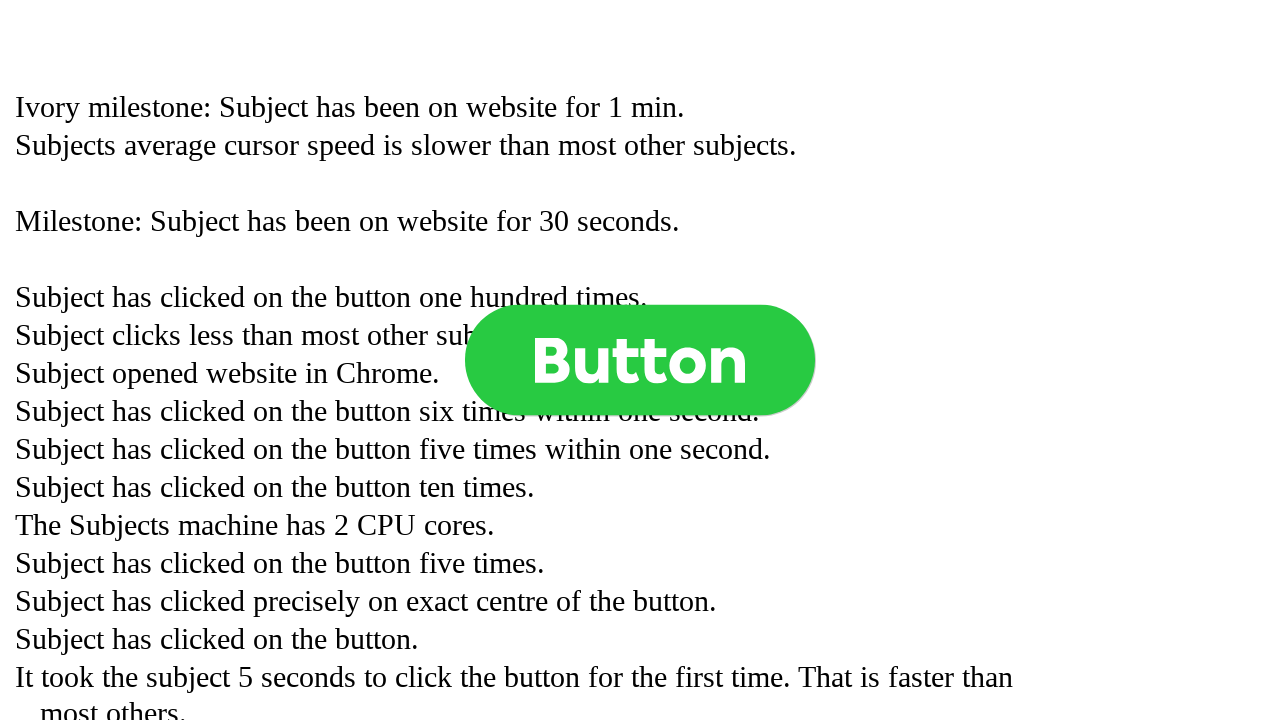

Clicked button (click 406 of 1000) at (640, 360) on .button >> nth=0
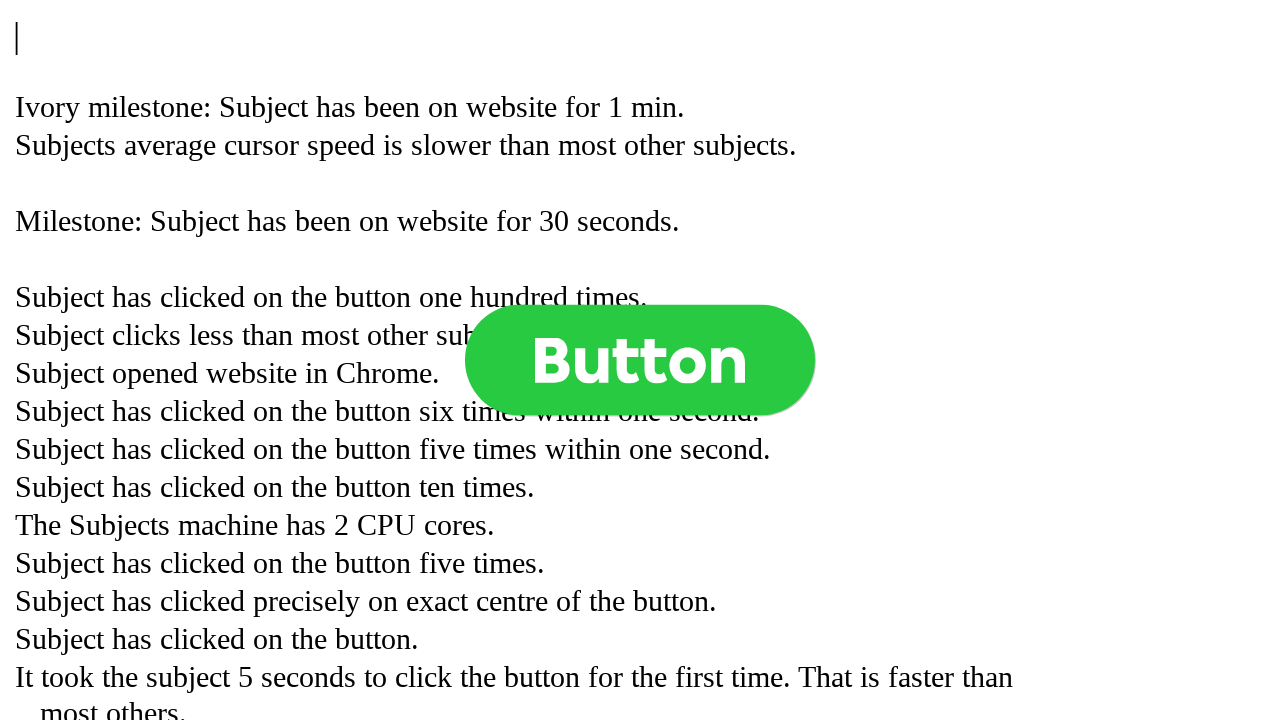

Clicked button (click 407 of 1000) at (640, 360) on .button >> nth=0
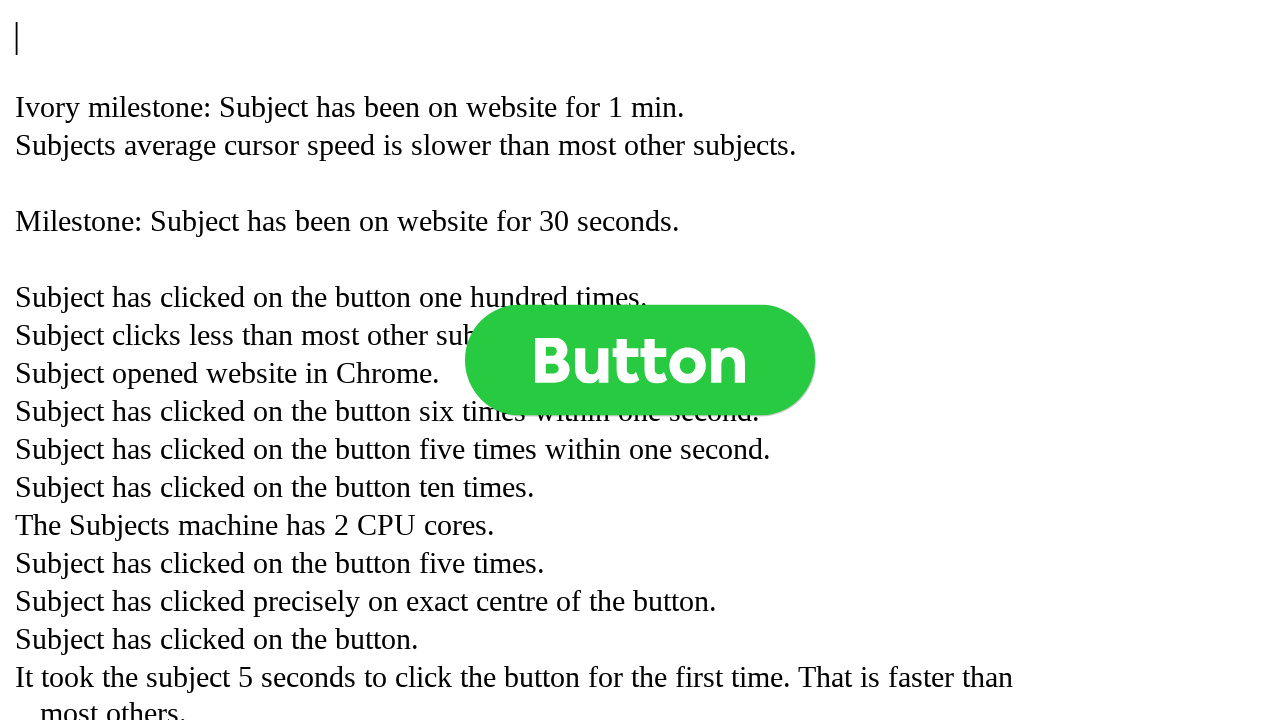

Clicked button (click 408 of 1000) at (640, 360) on .button >> nth=0
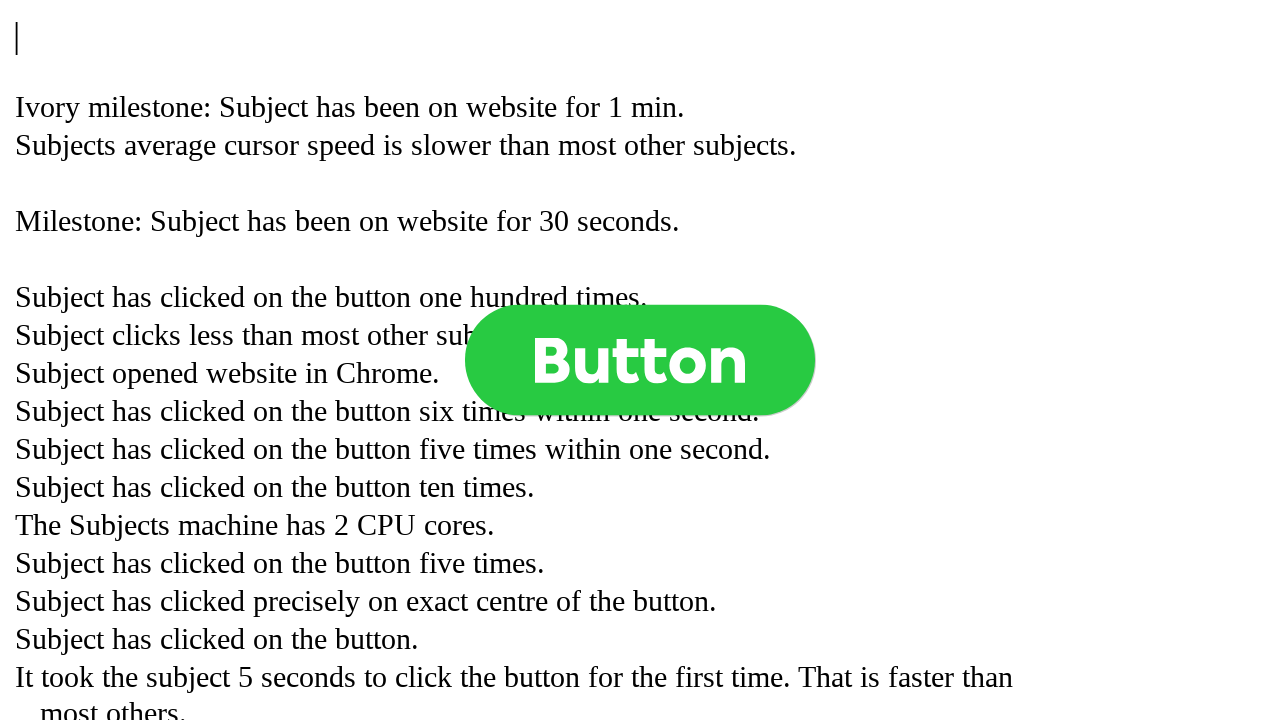

Clicked button (click 409 of 1000) at (640, 360) on .button >> nth=0
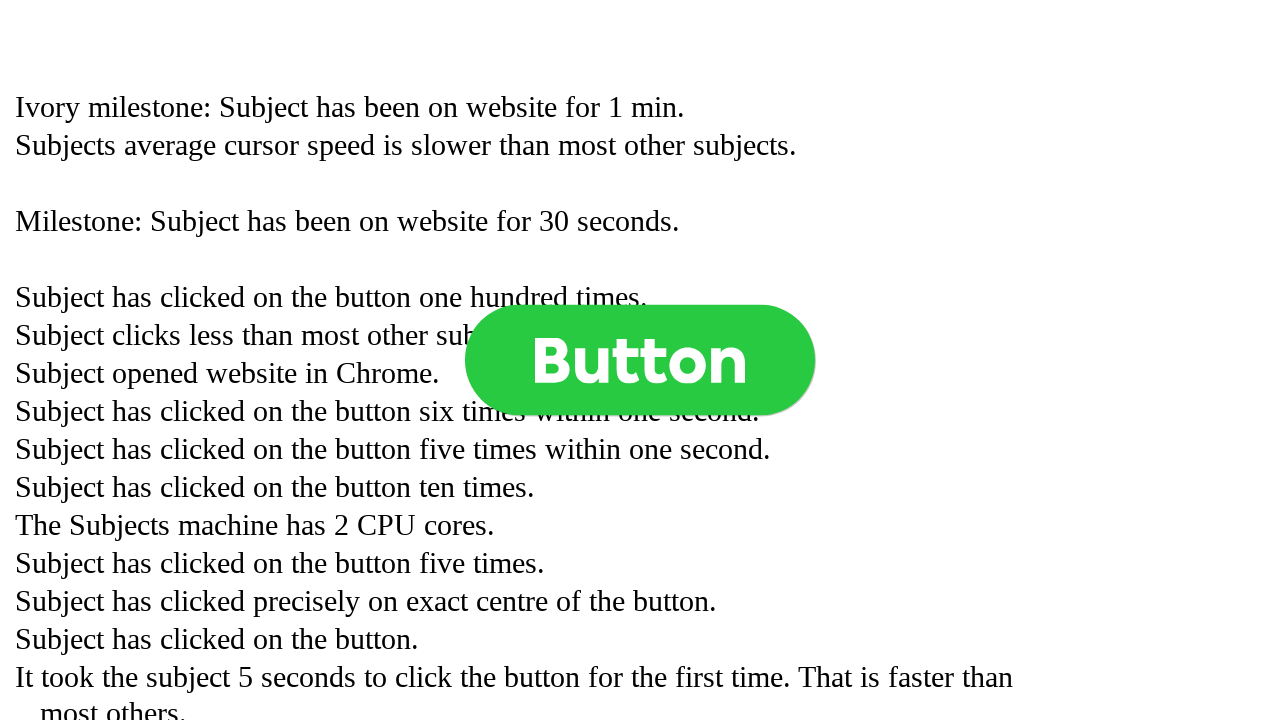

Clicked button (click 410 of 1000) at (640, 360) on .button >> nth=0
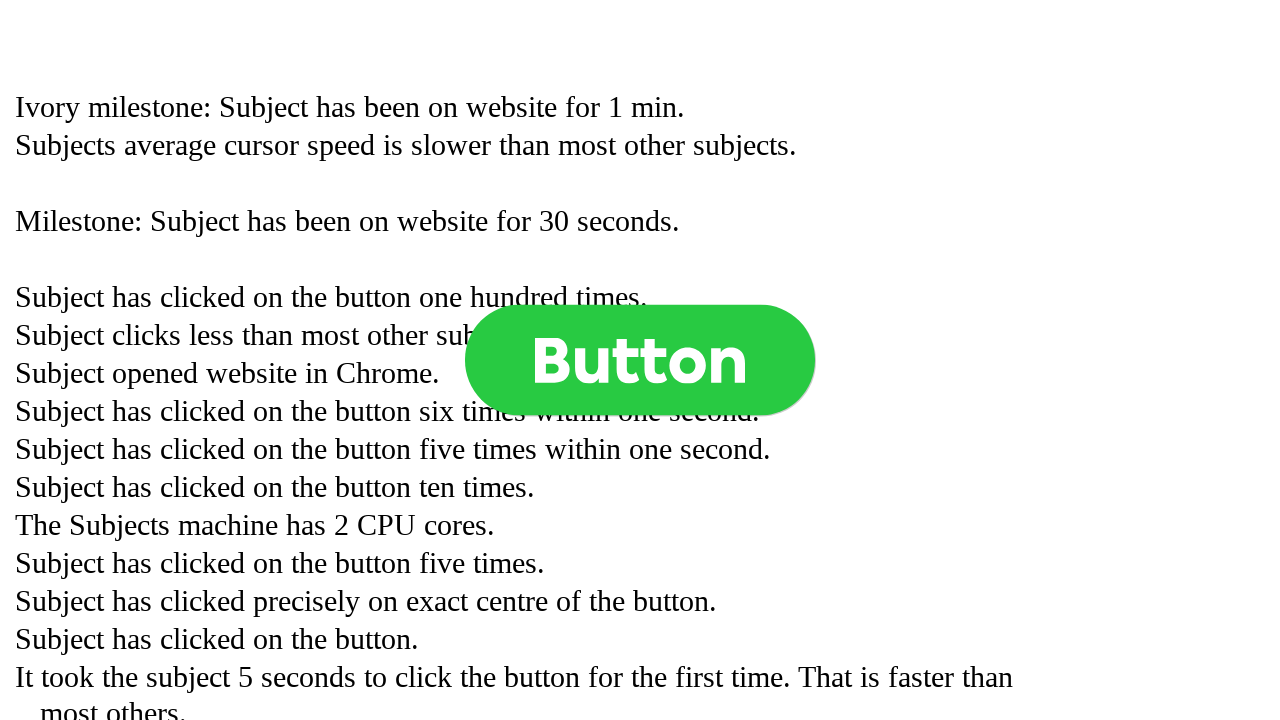

Clicked button (click 411 of 1000) at (640, 360) on .button >> nth=0
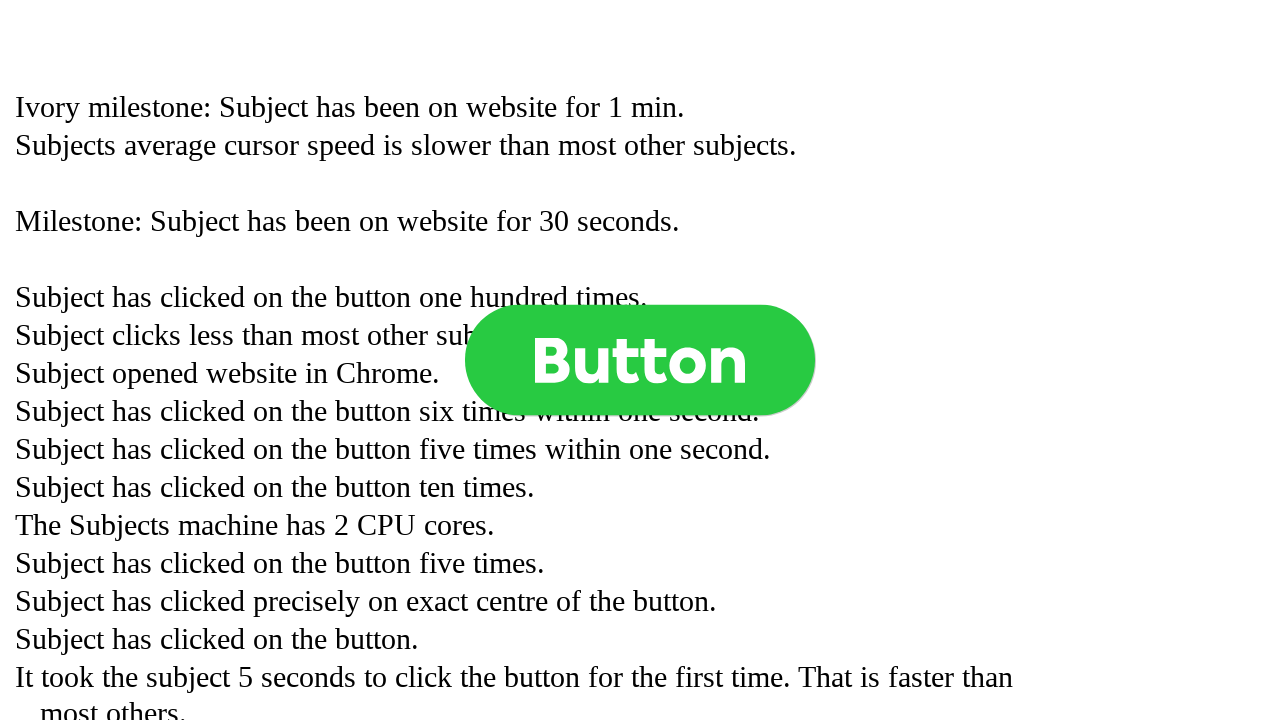

Clicked button (click 412 of 1000) at (640, 360) on .button >> nth=0
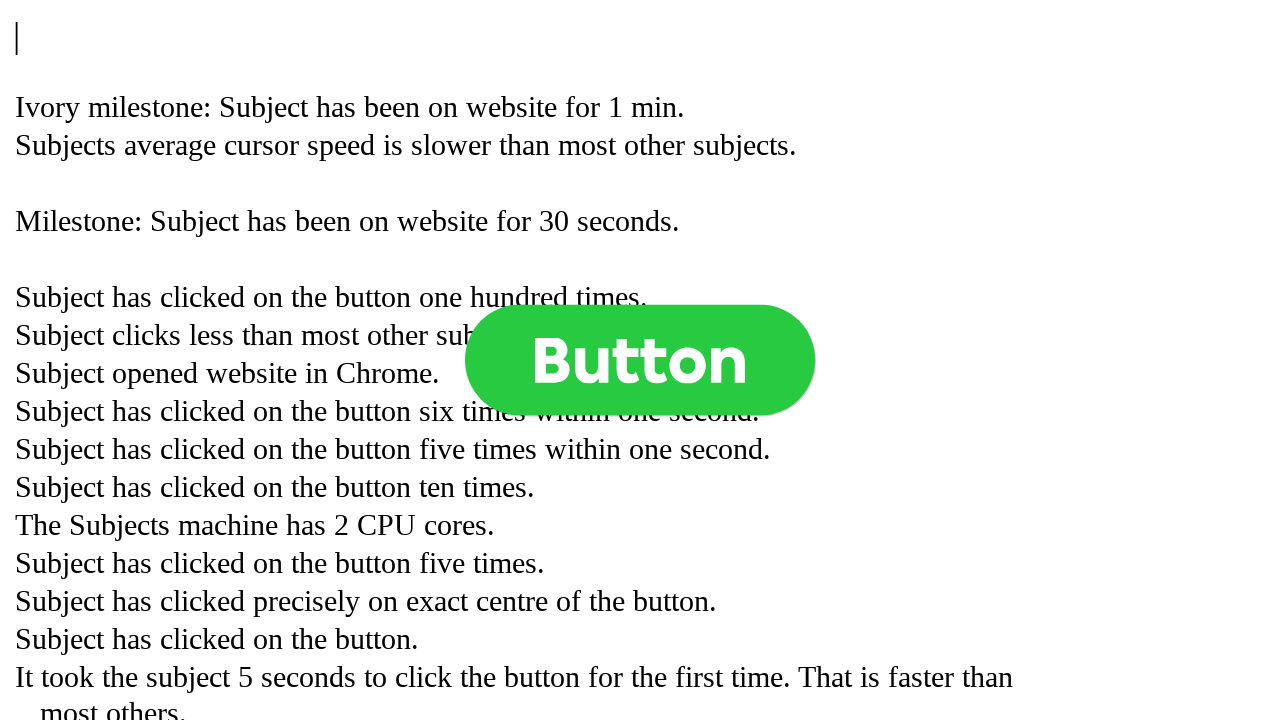

Clicked button (click 413 of 1000) at (640, 360) on .button >> nth=0
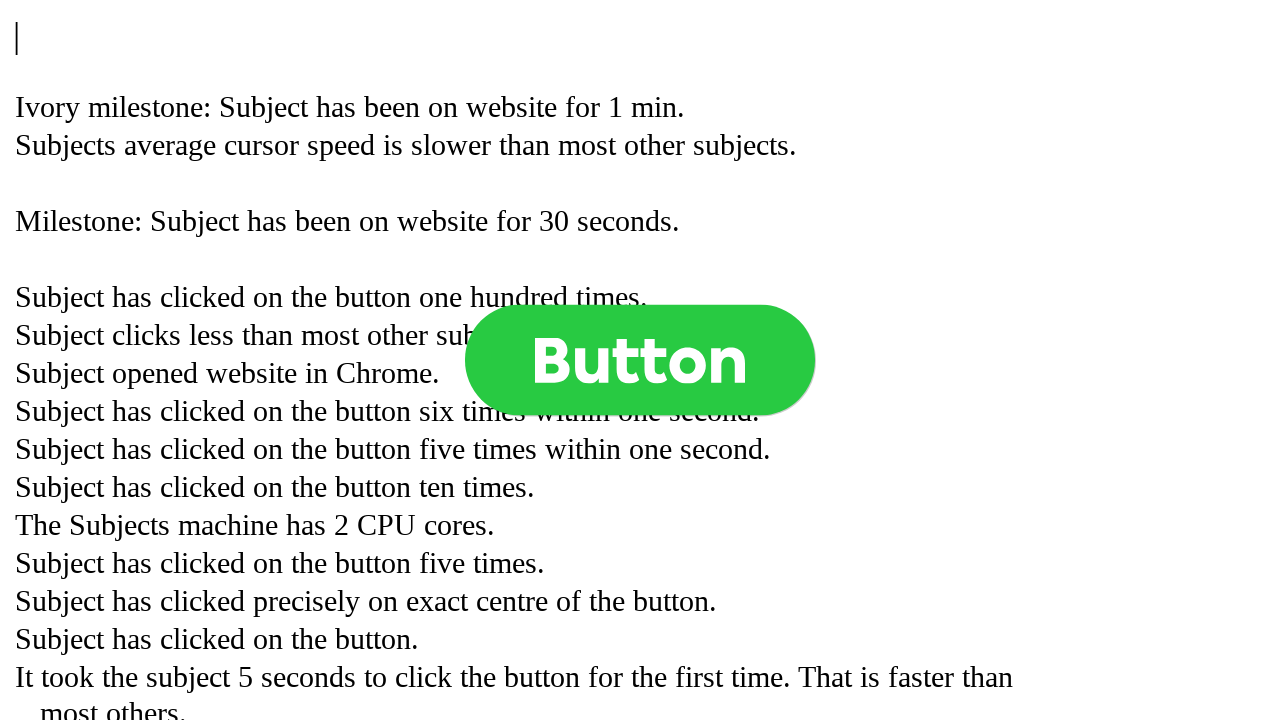

Clicked button (click 414 of 1000) at (640, 360) on .button >> nth=0
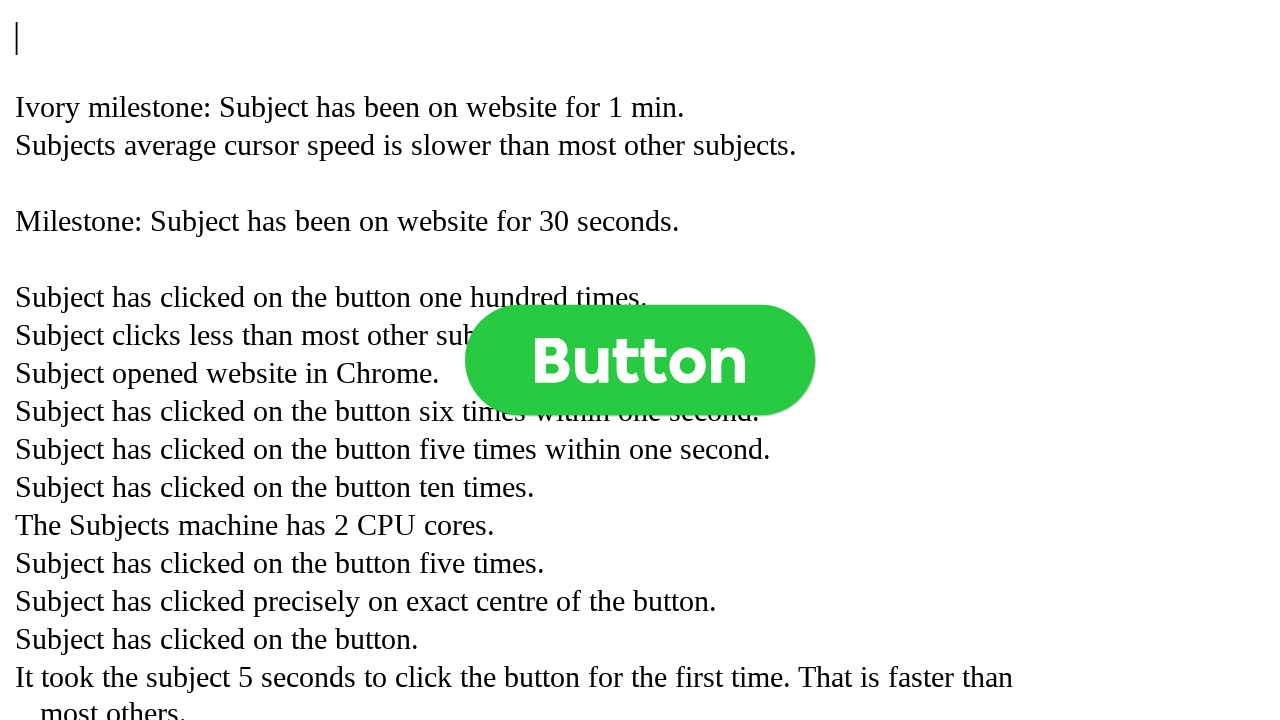

Clicked button (click 415 of 1000) at (640, 360) on .button >> nth=0
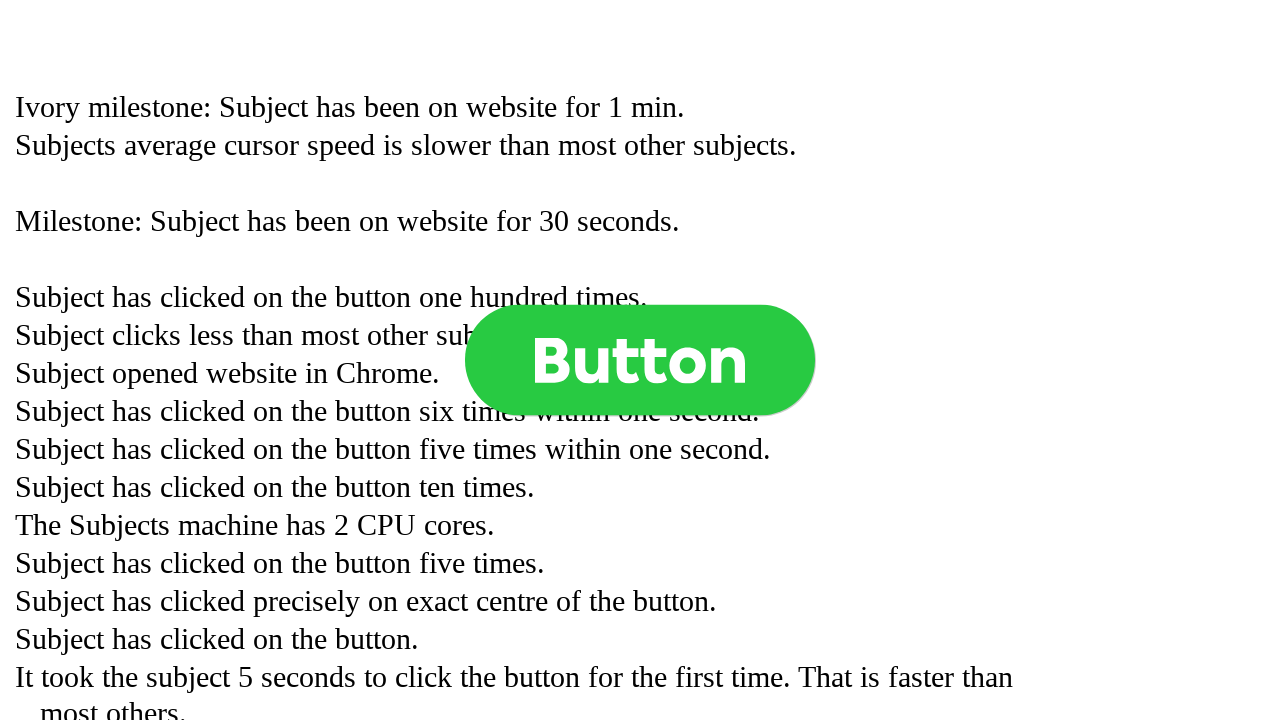

Clicked button (click 416 of 1000) at (640, 360) on .button >> nth=0
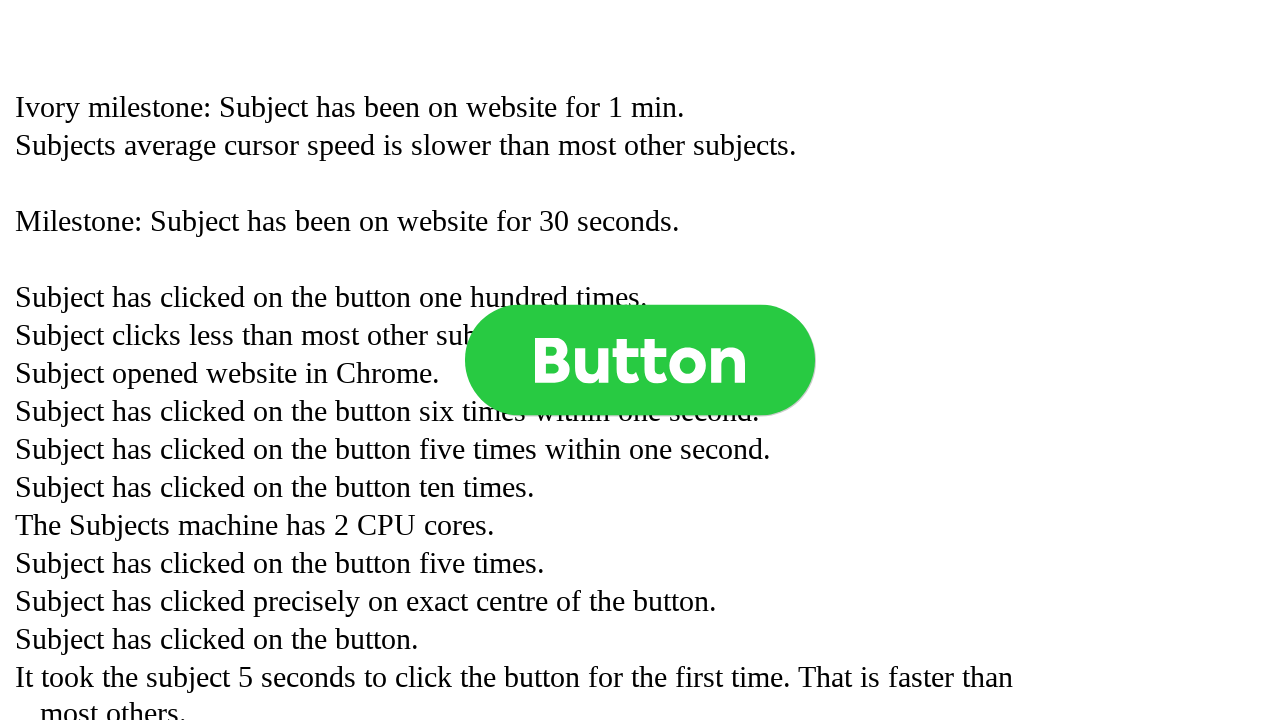

Clicked button (click 417 of 1000) at (640, 360) on .button >> nth=0
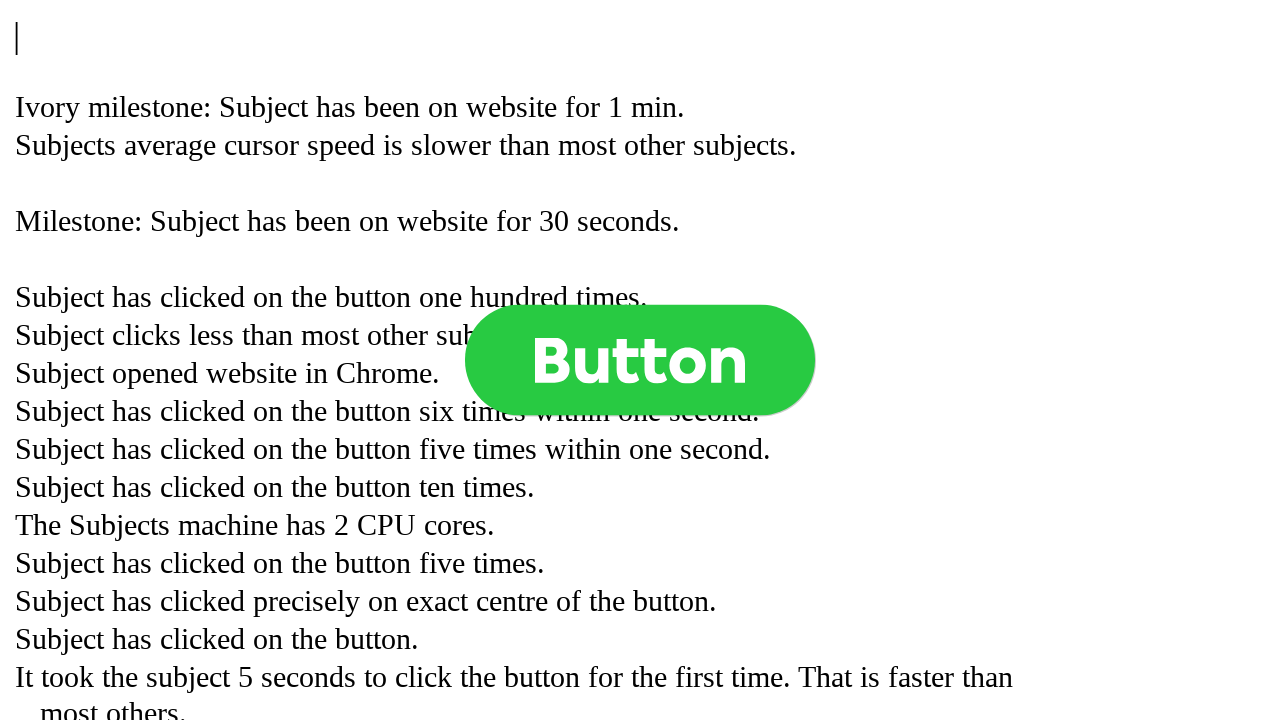

Clicked button (click 418 of 1000) at (640, 360) on .button >> nth=0
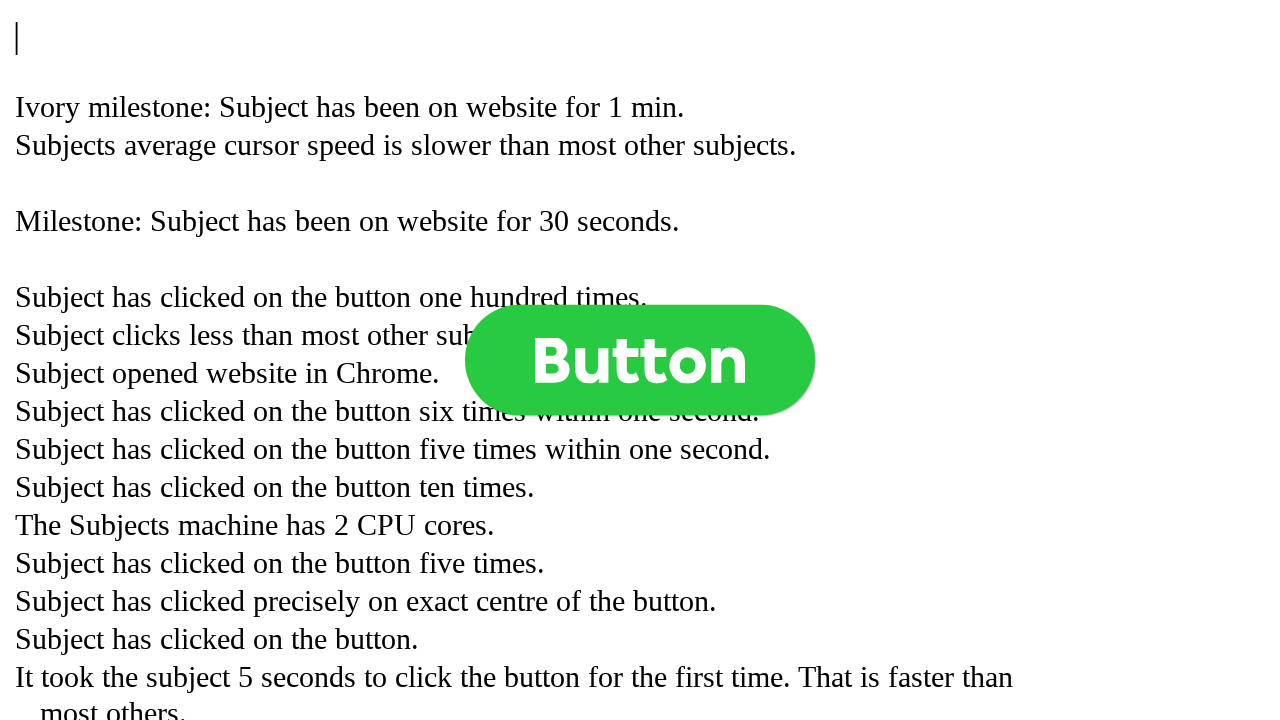

Clicked button (click 419 of 1000) at (640, 360) on .button >> nth=0
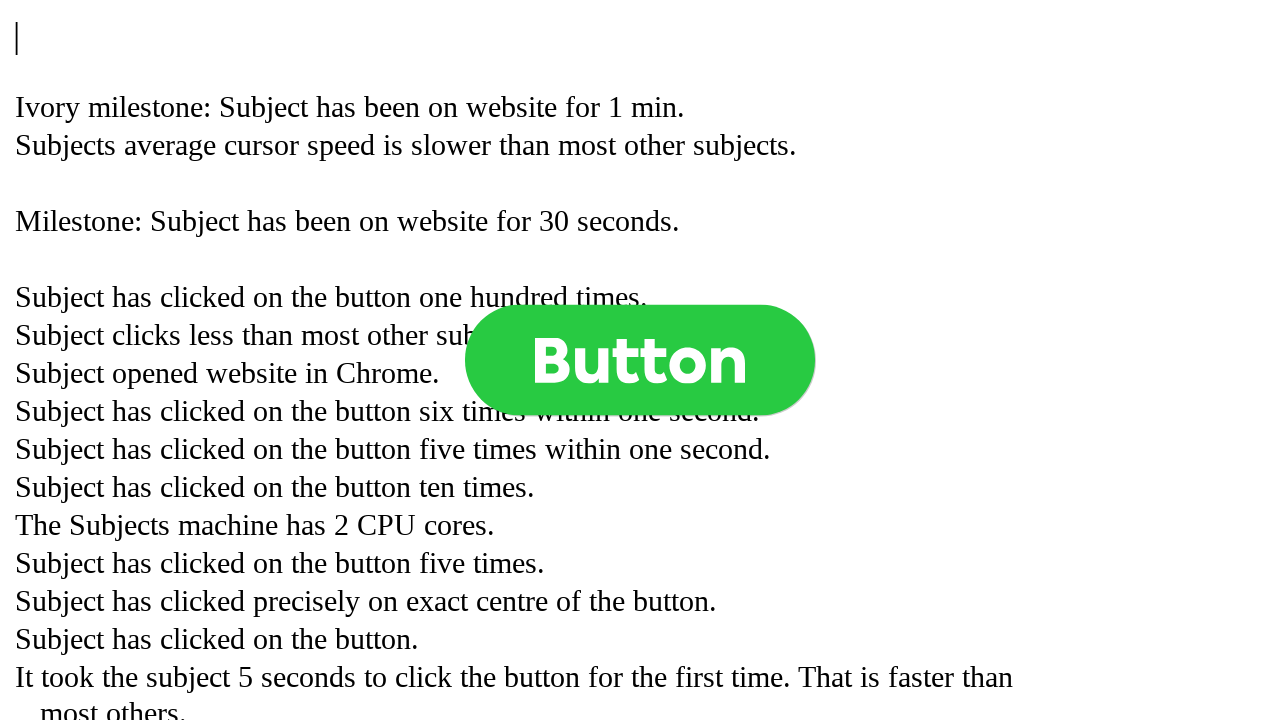

Clicked button (click 420 of 1000) at (640, 360) on .button >> nth=0
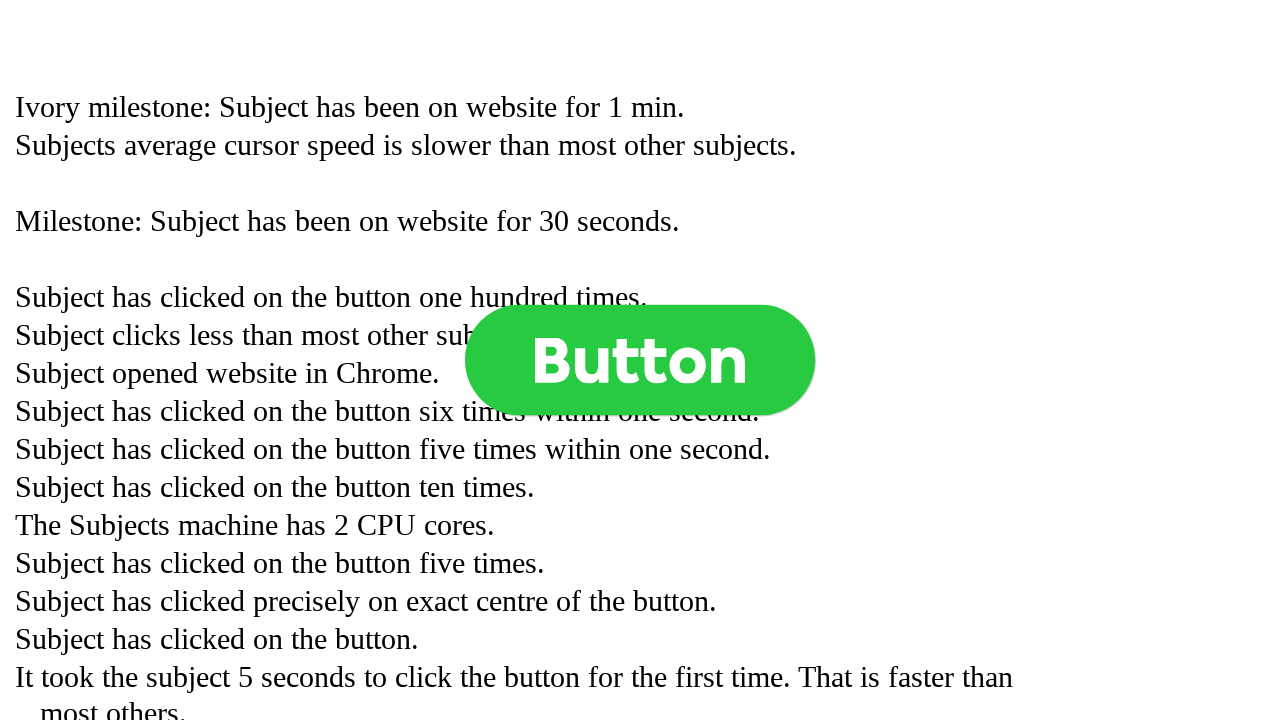

Clicked button (click 421 of 1000) at (640, 360) on .button >> nth=0
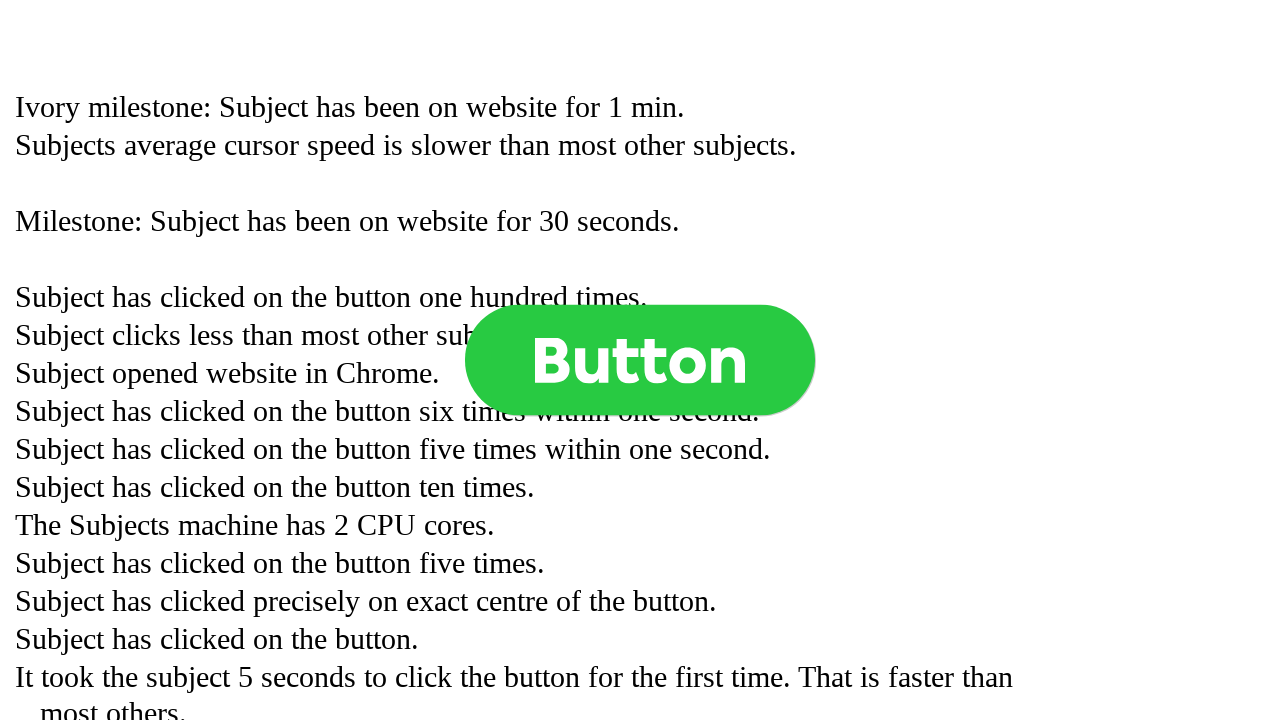

Clicked button (click 422 of 1000) at (640, 360) on .button >> nth=0
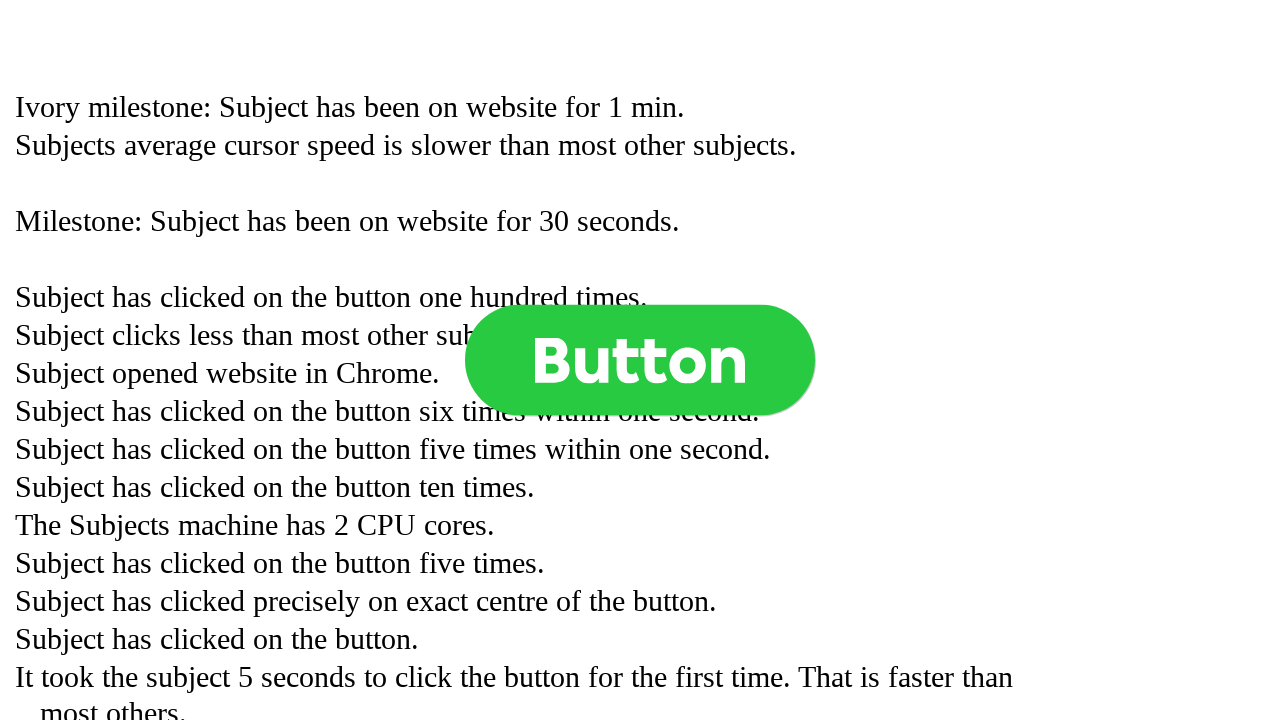

Clicked button (click 423 of 1000) at (640, 360) on .button >> nth=0
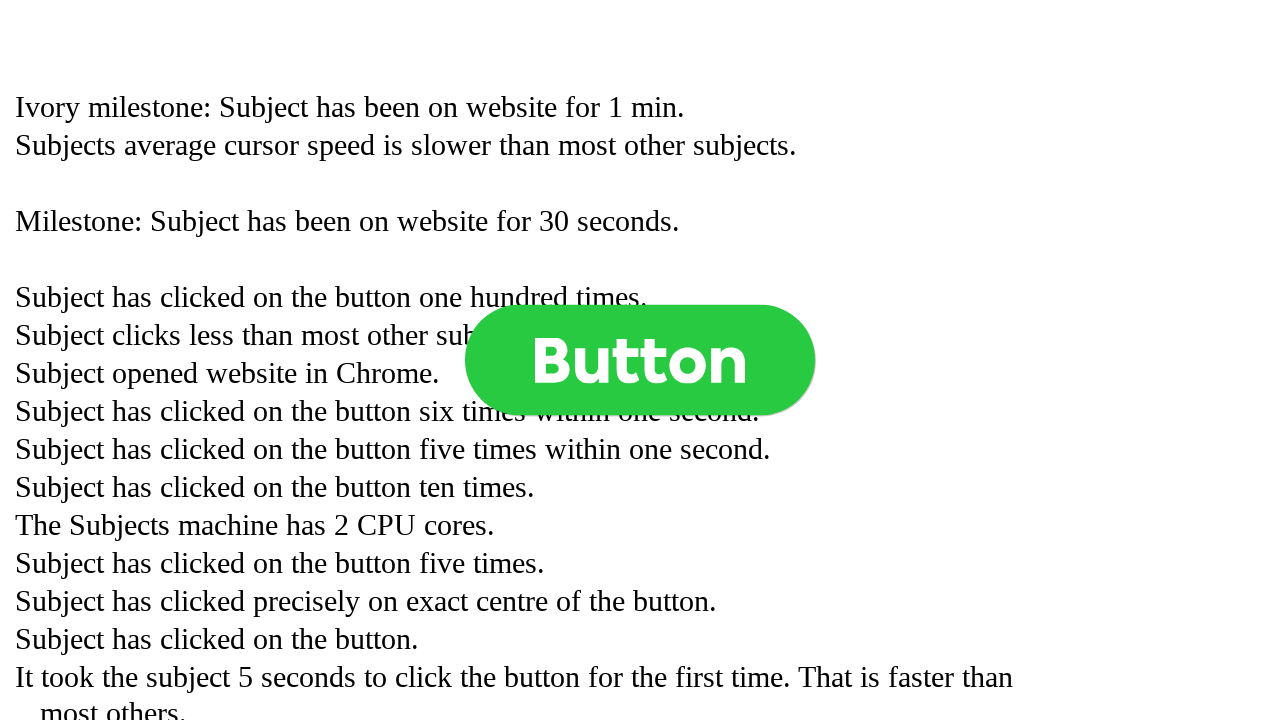

Clicked button (click 424 of 1000) at (640, 360) on .button >> nth=0
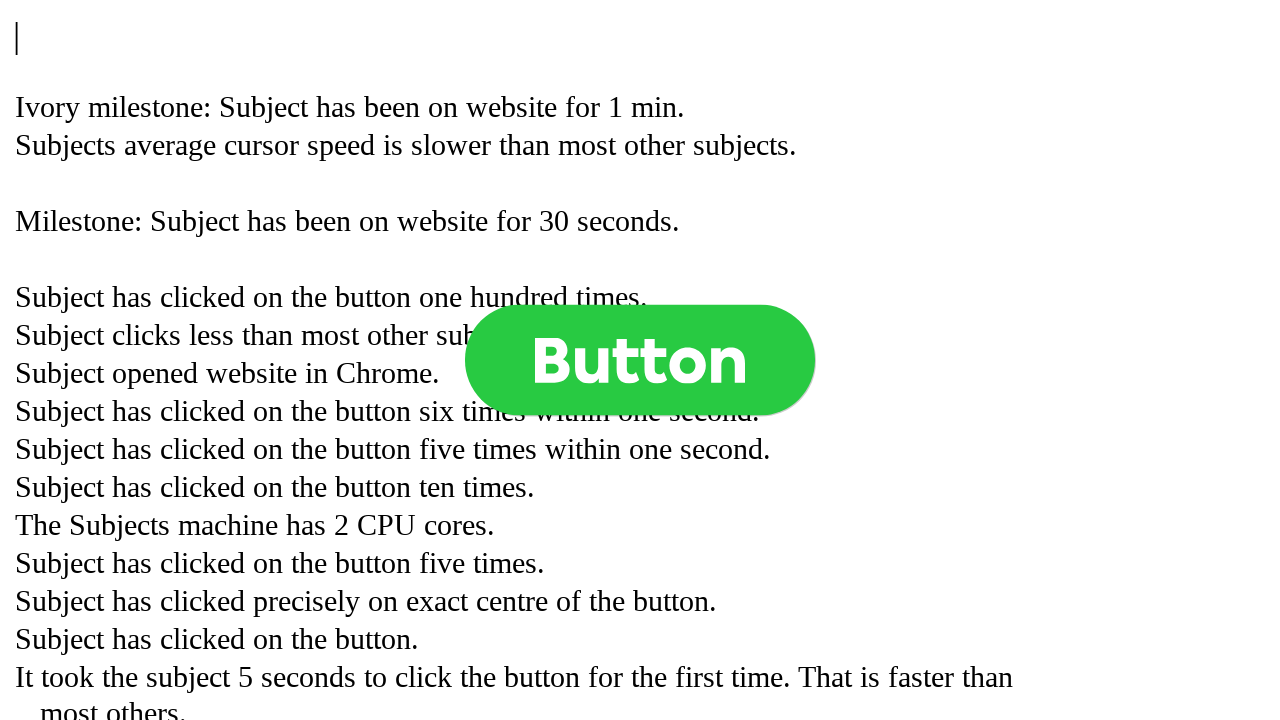

Clicked button (click 425 of 1000) at (640, 360) on .button >> nth=0
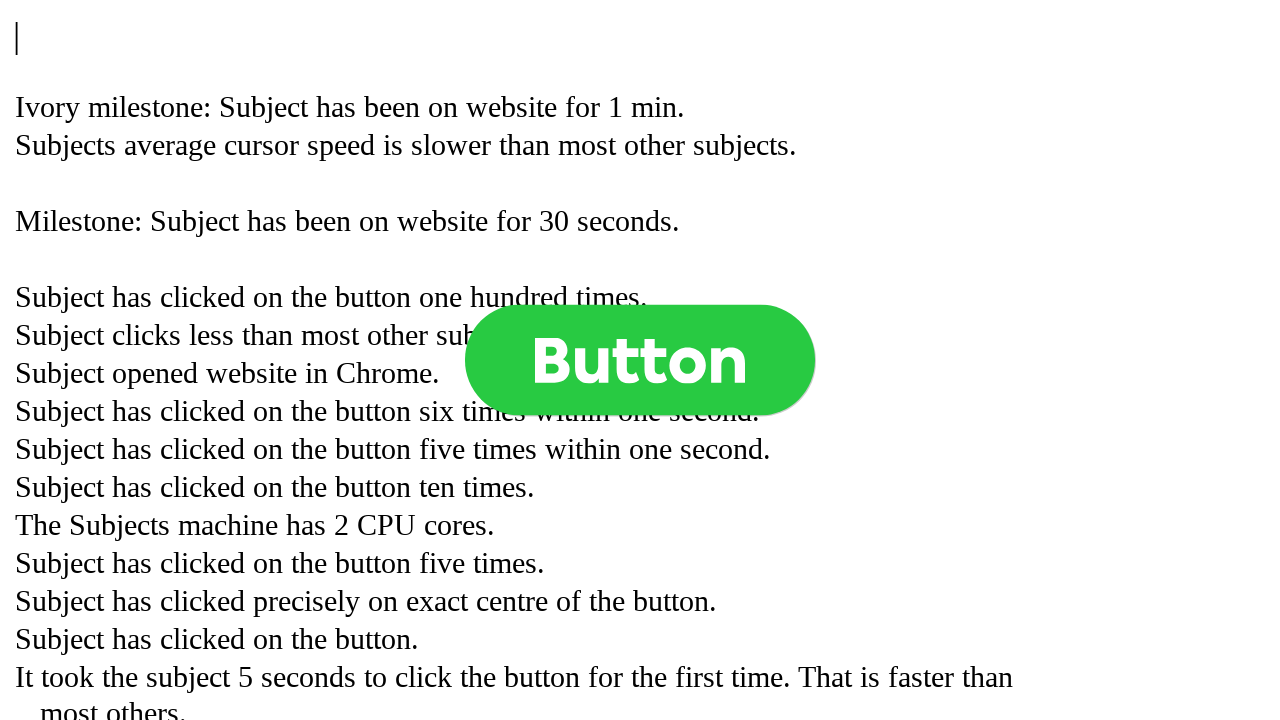

Clicked button (click 426 of 1000) at (640, 360) on .button >> nth=0
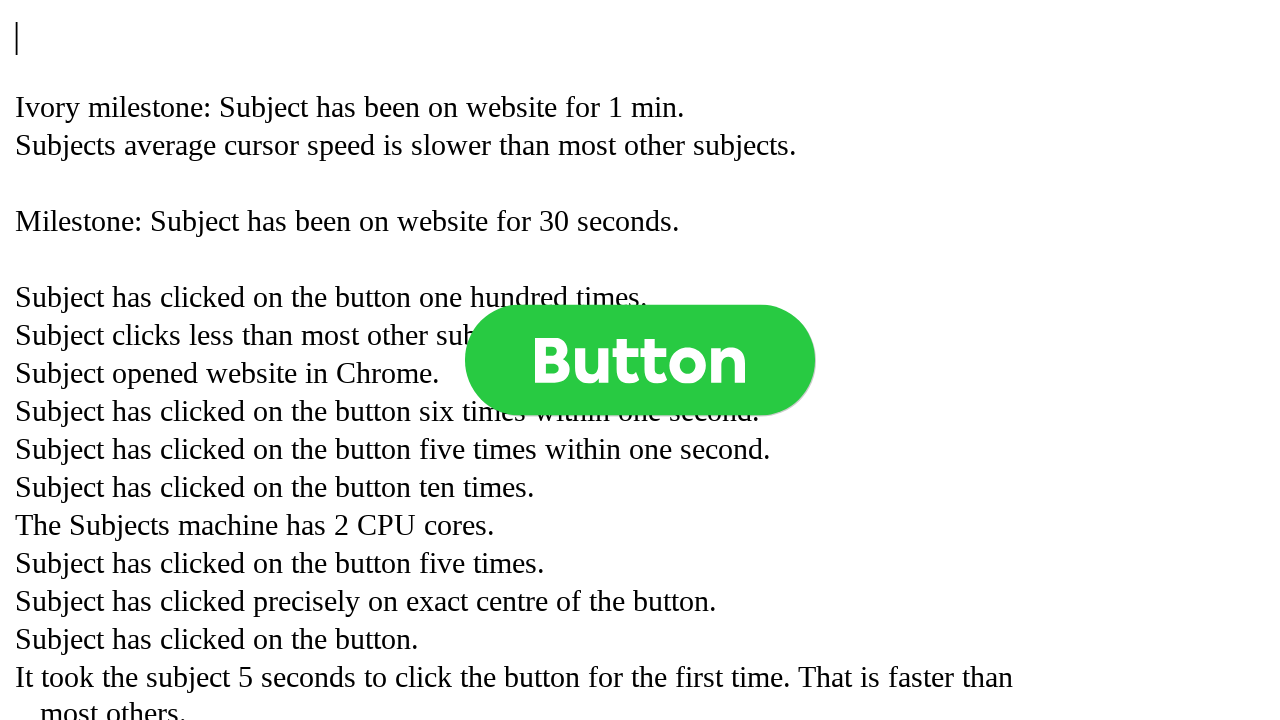

Clicked button (click 427 of 1000) at (640, 360) on .button >> nth=0
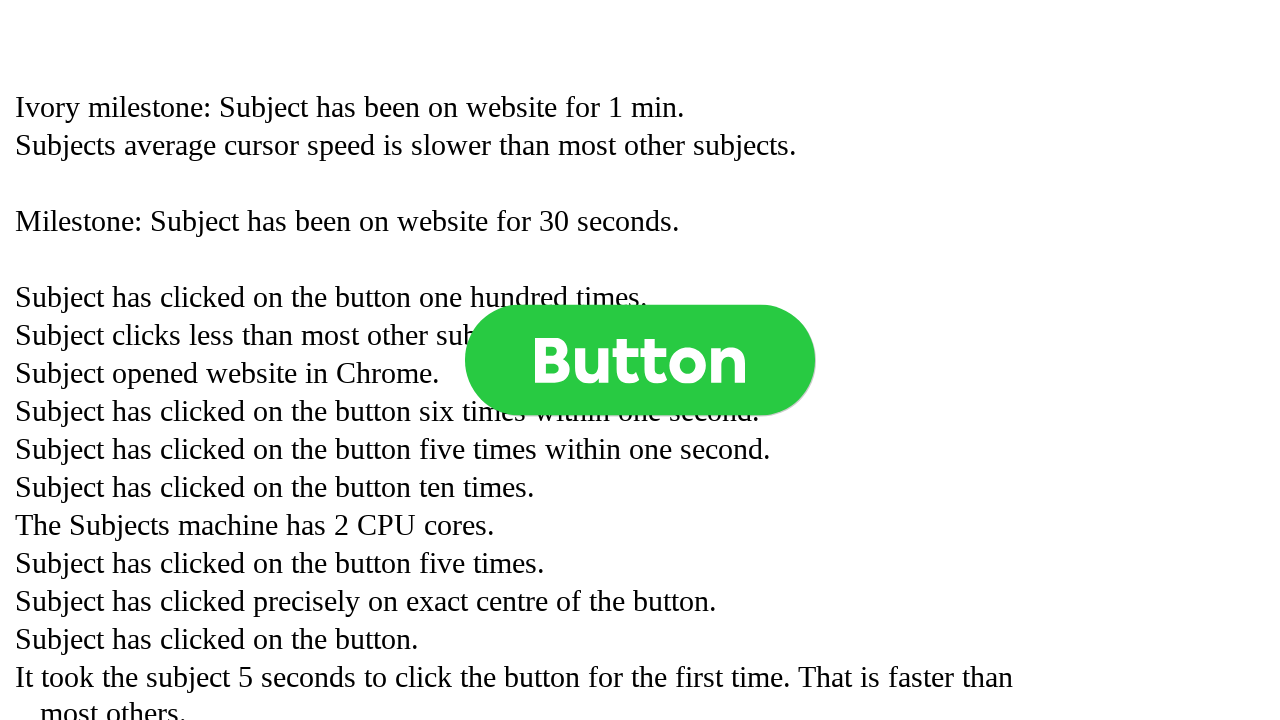

Clicked button (click 428 of 1000) at (640, 360) on .button >> nth=0
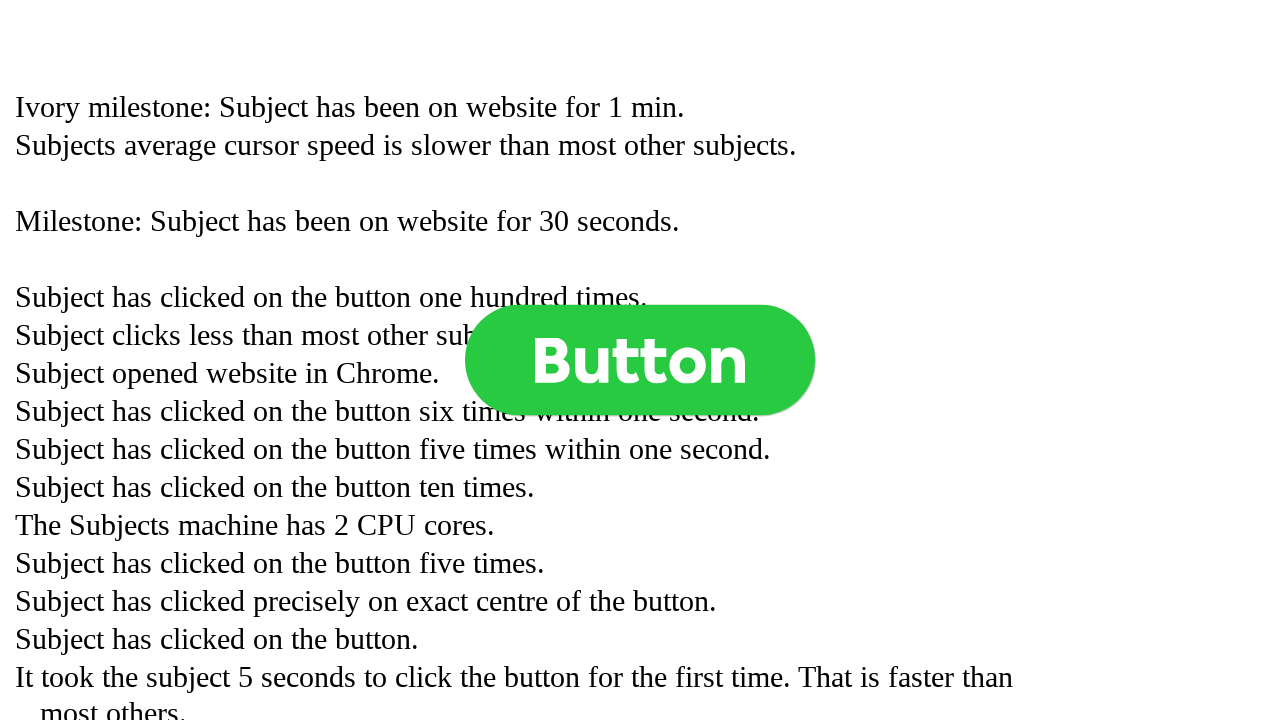

Clicked button (click 429 of 1000) at (640, 360) on .button >> nth=0
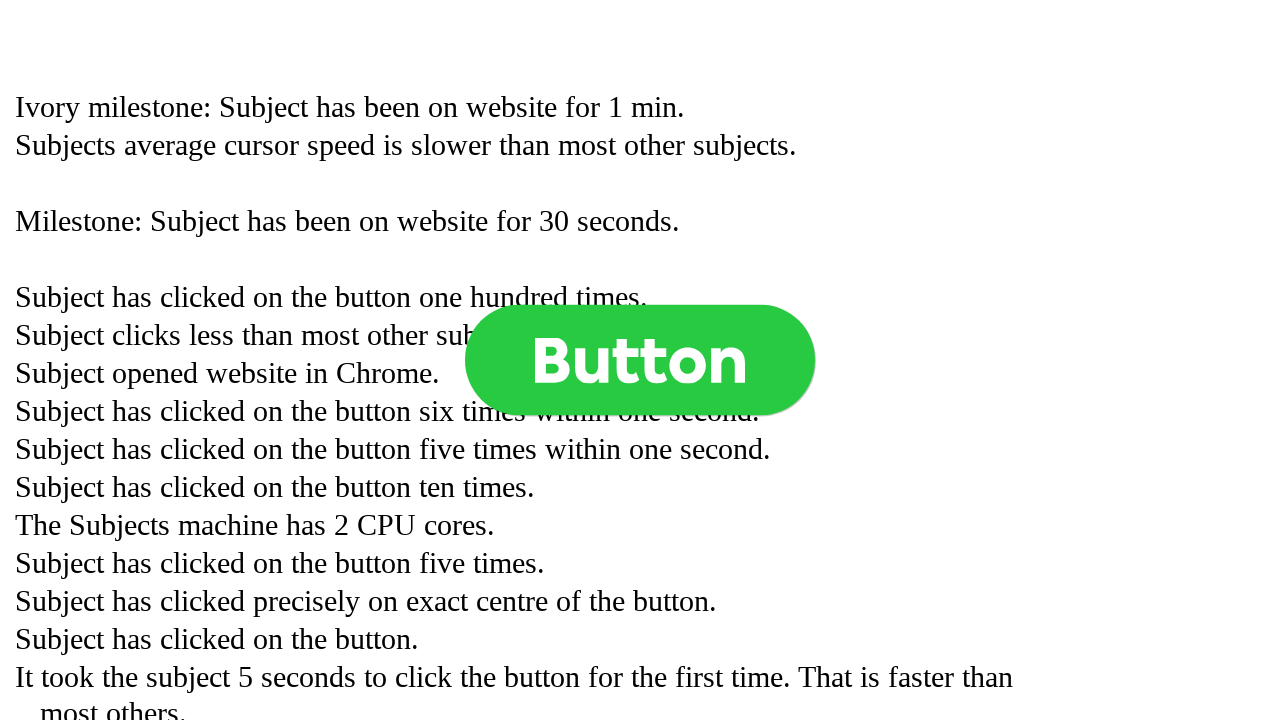

Clicked button (click 430 of 1000) at (640, 360) on .button >> nth=0
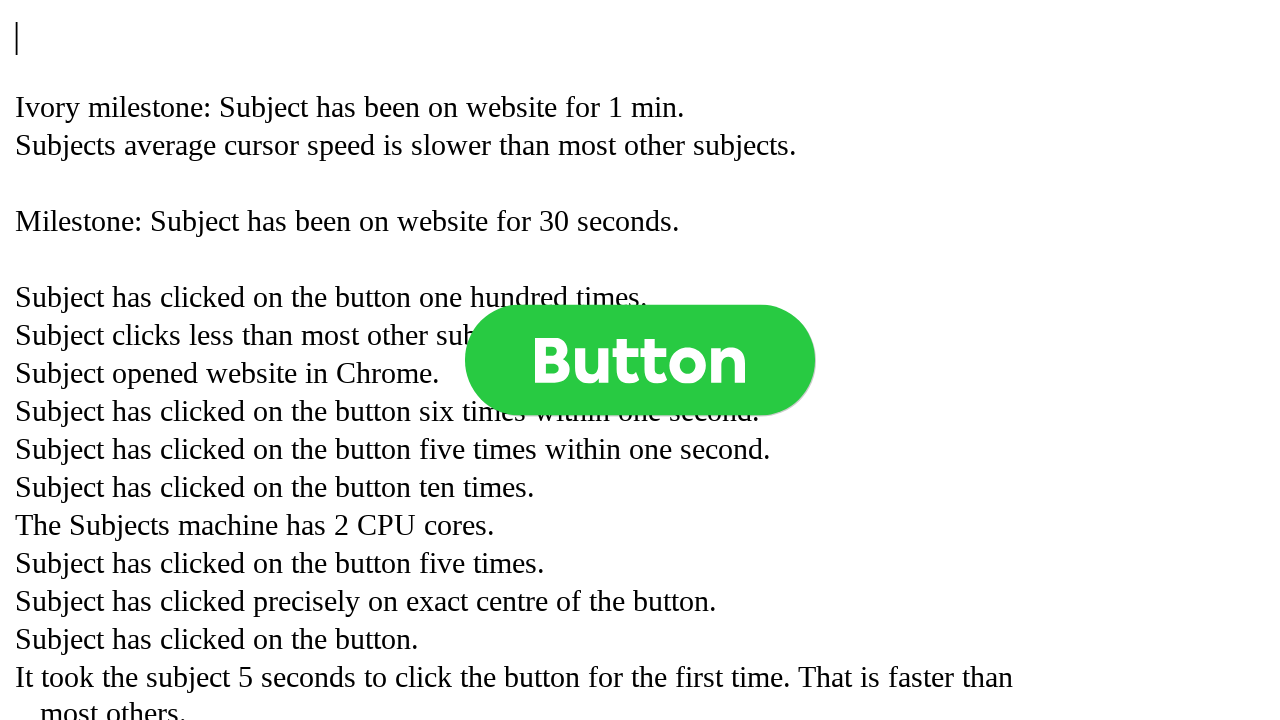

Clicked button (click 431 of 1000) at (640, 360) on .button >> nth=0
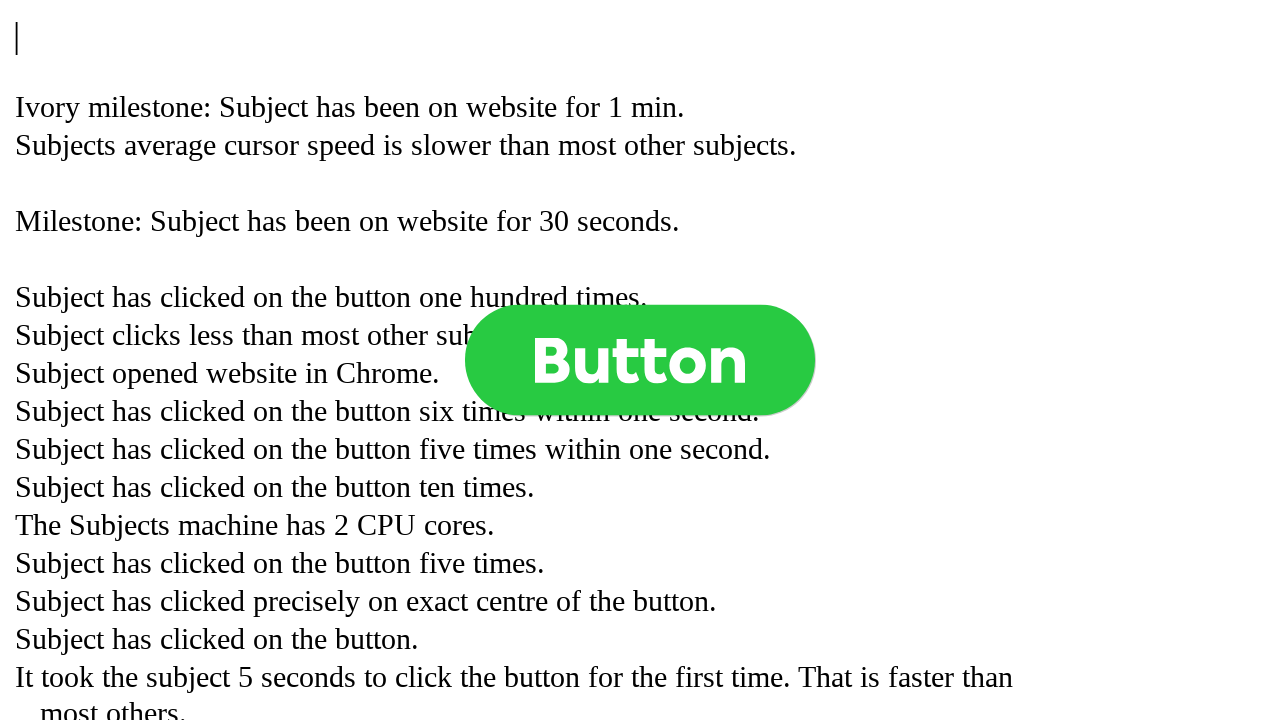

Clicked button (click 432 of 1000) at (640, 360) on .button >> nth=0
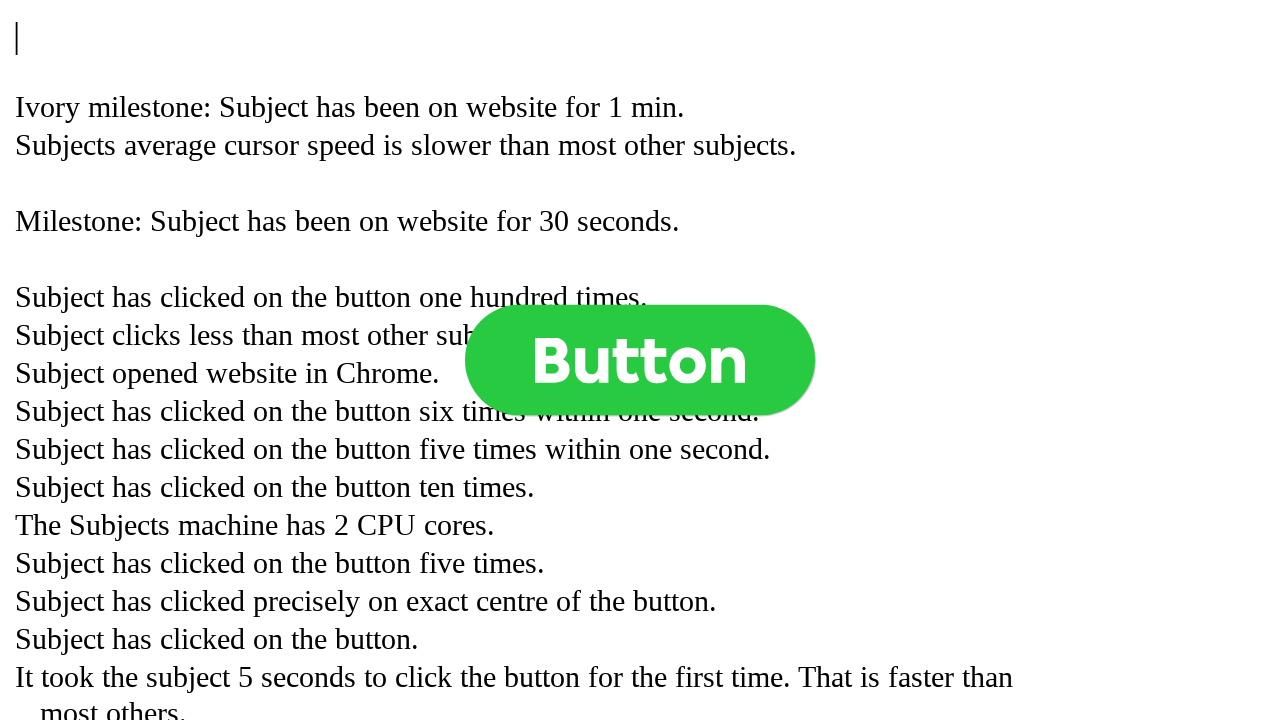

Clicked button (click 433 of 1000) at (640, 360) on .button >> nth=0
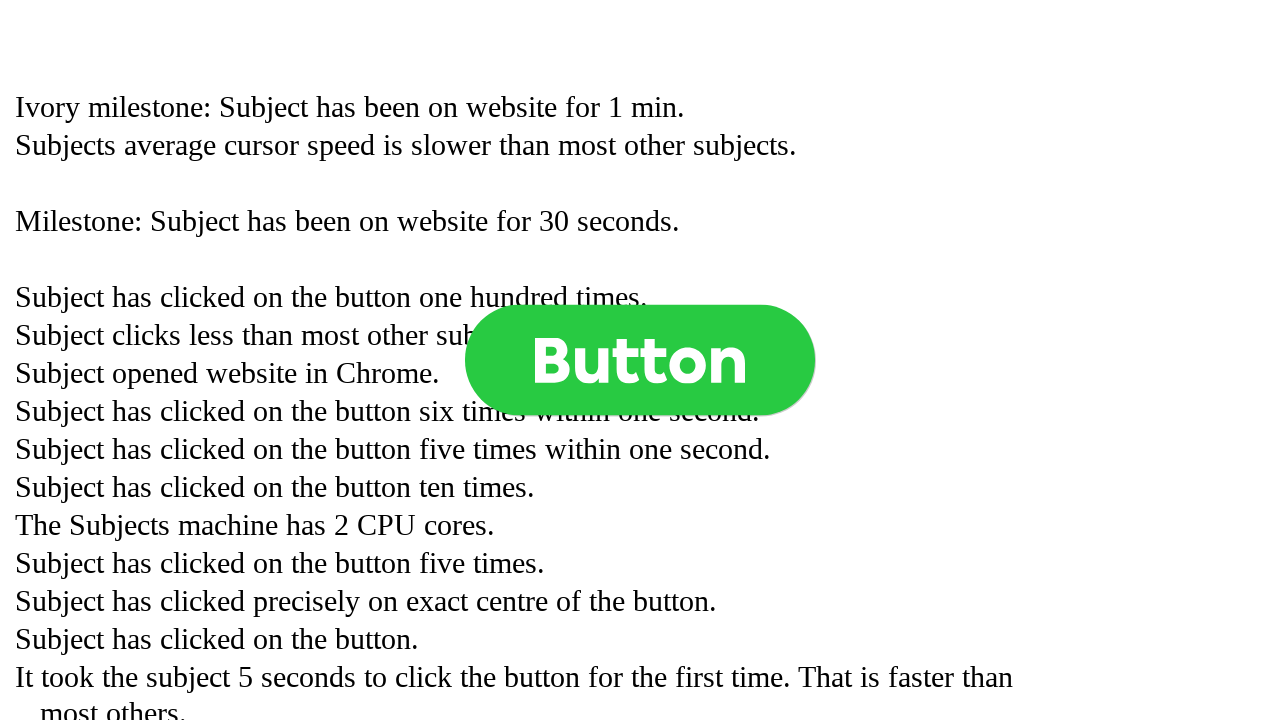

Clicked button (click 434 of 1000) at (640, 360) on .button >> nth=0
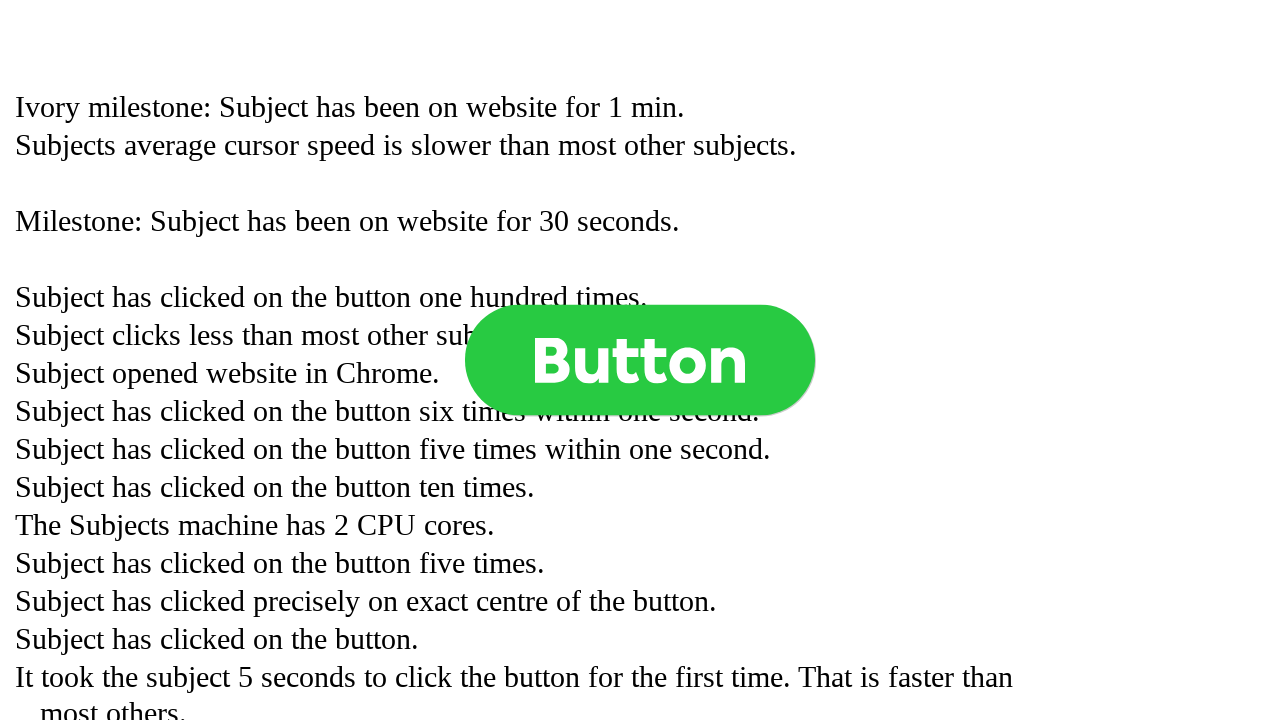

Clicked button (click 435 of 1000) at (640, 360) on .button >> nth=0
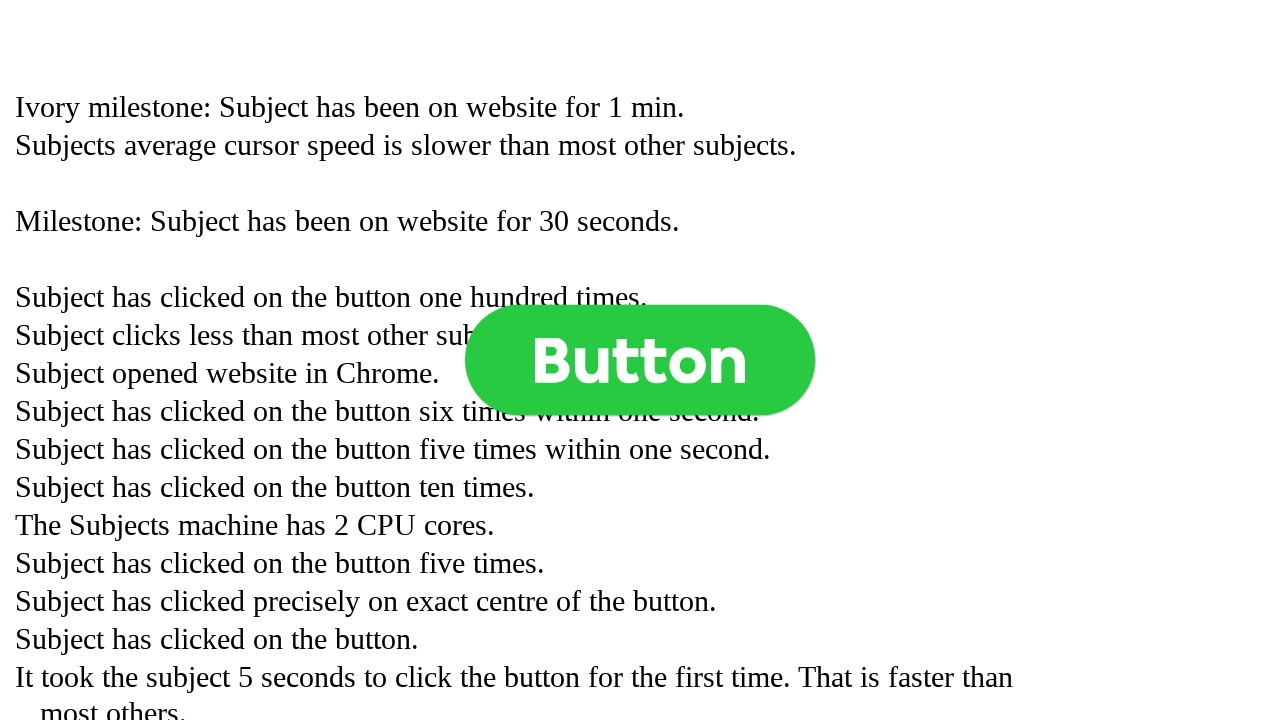

Clicked button (click 436 of 1000) at (640, 360) on .button >> nth=0
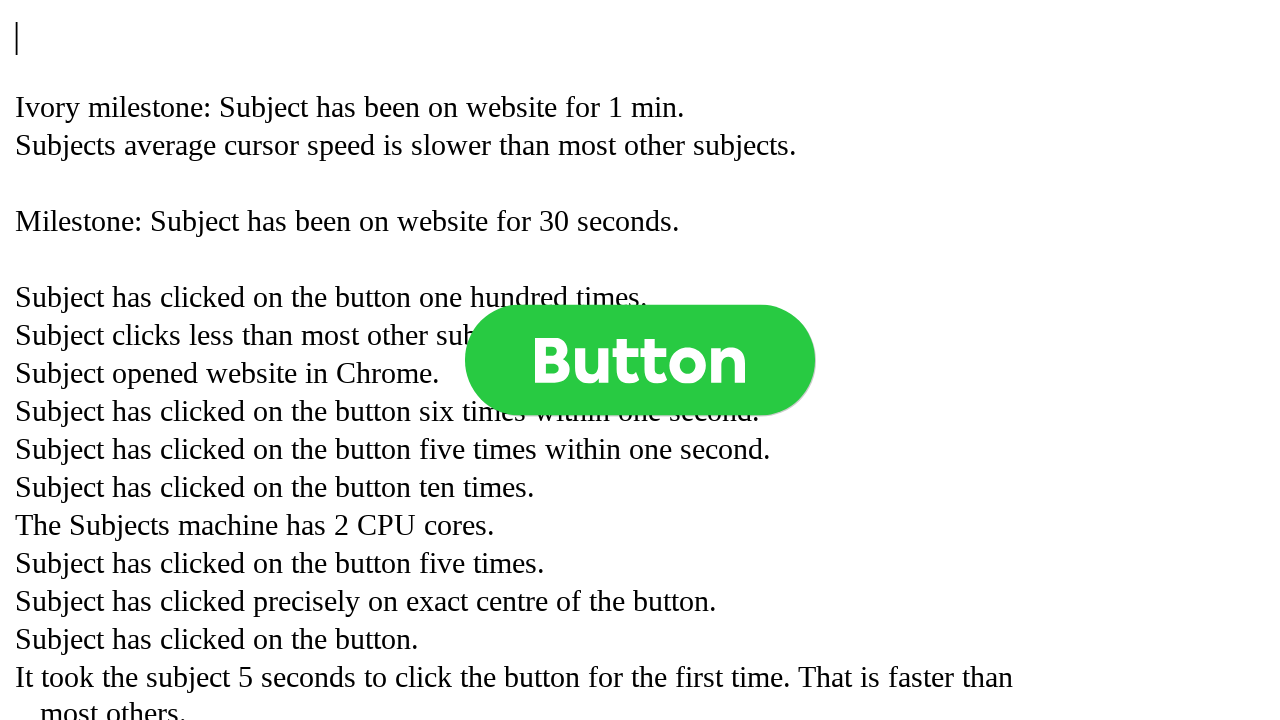

Clicked button (click 437 of 1000) at (640, 360) on .button >> nth=0
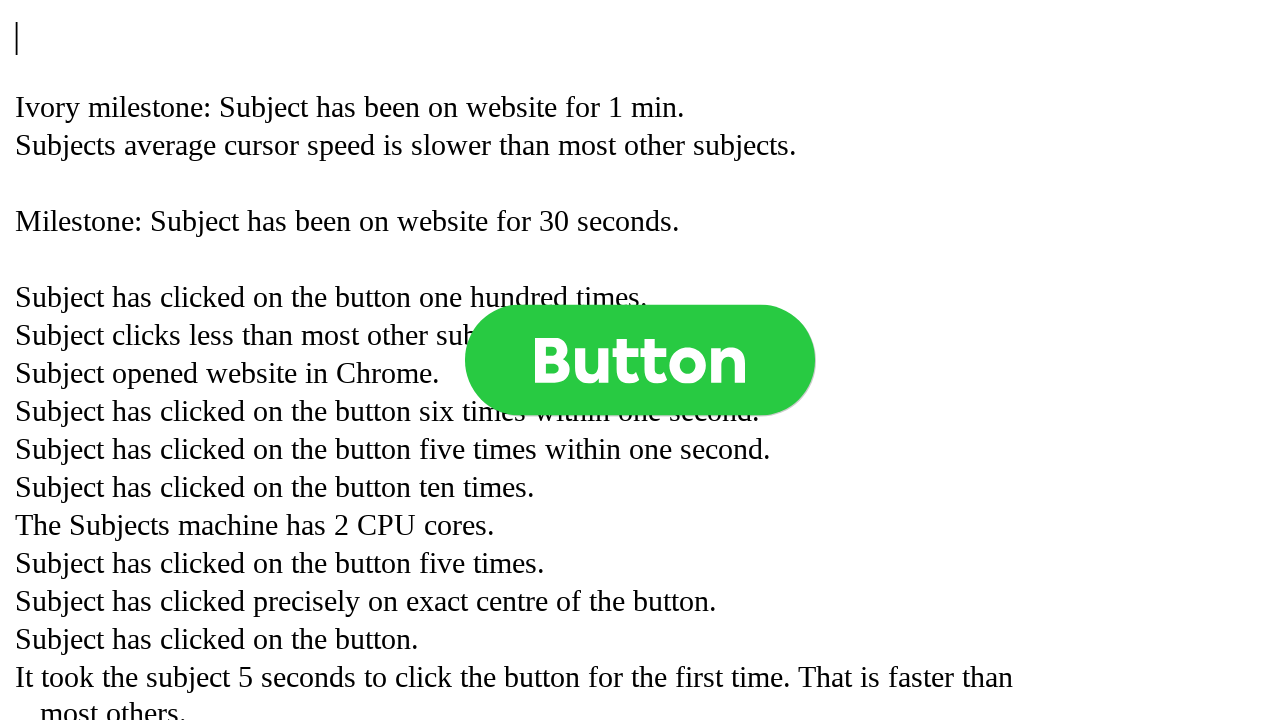

Clicked button (click 438 of 1000) at (640, 360) on .button >> nth=0
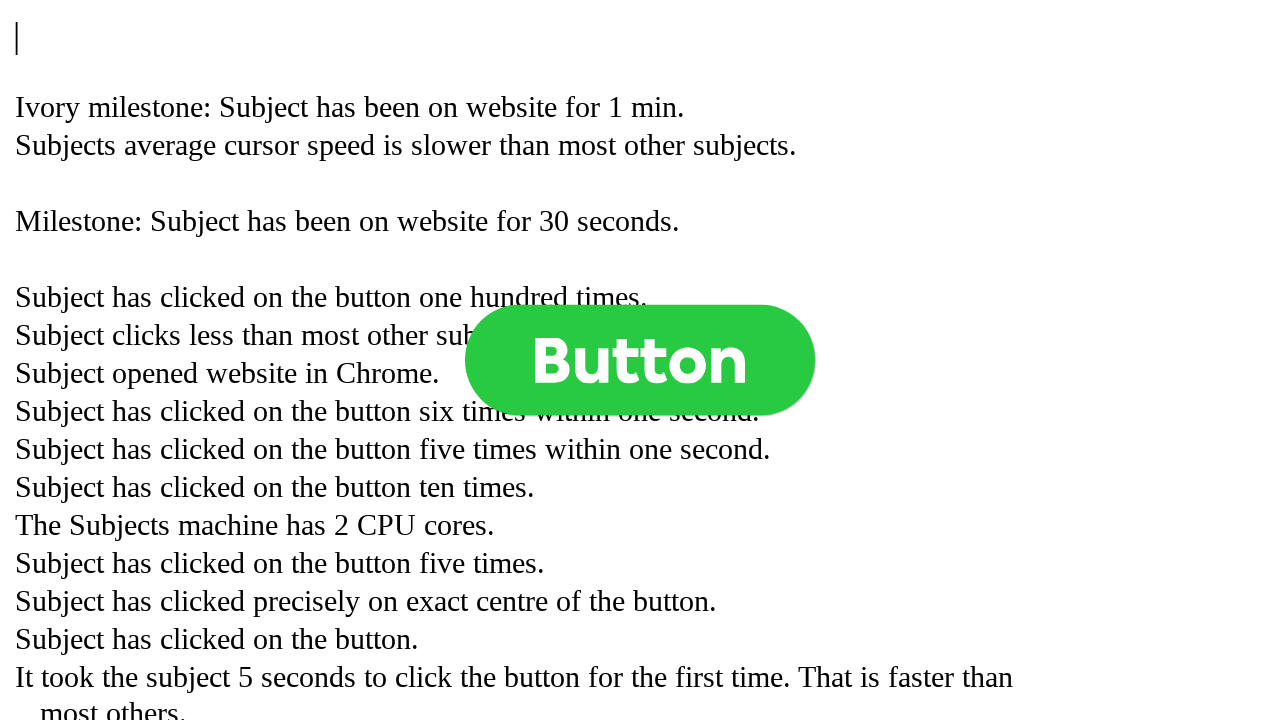

Clicked button (click 439 of 1000) at (640, 360) on .button >> nth=0
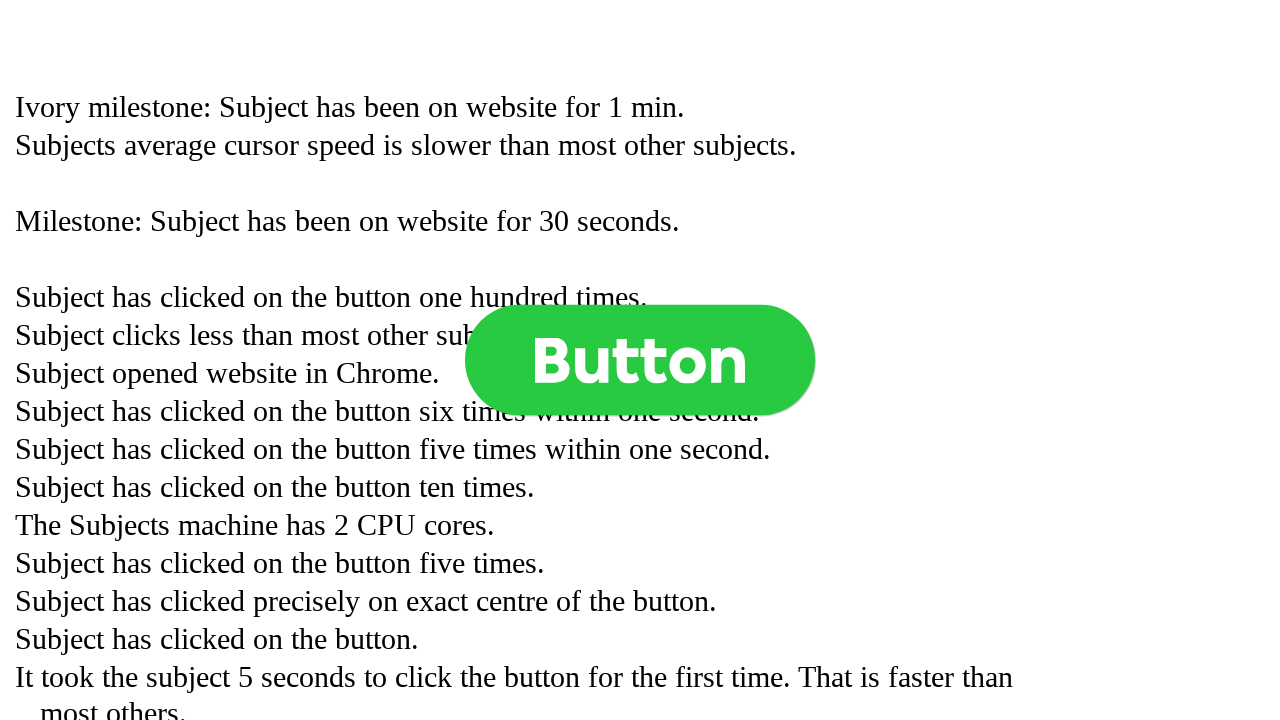

Clicked button (click 440 of 1000) at (640, 360) on .button >> nth=0
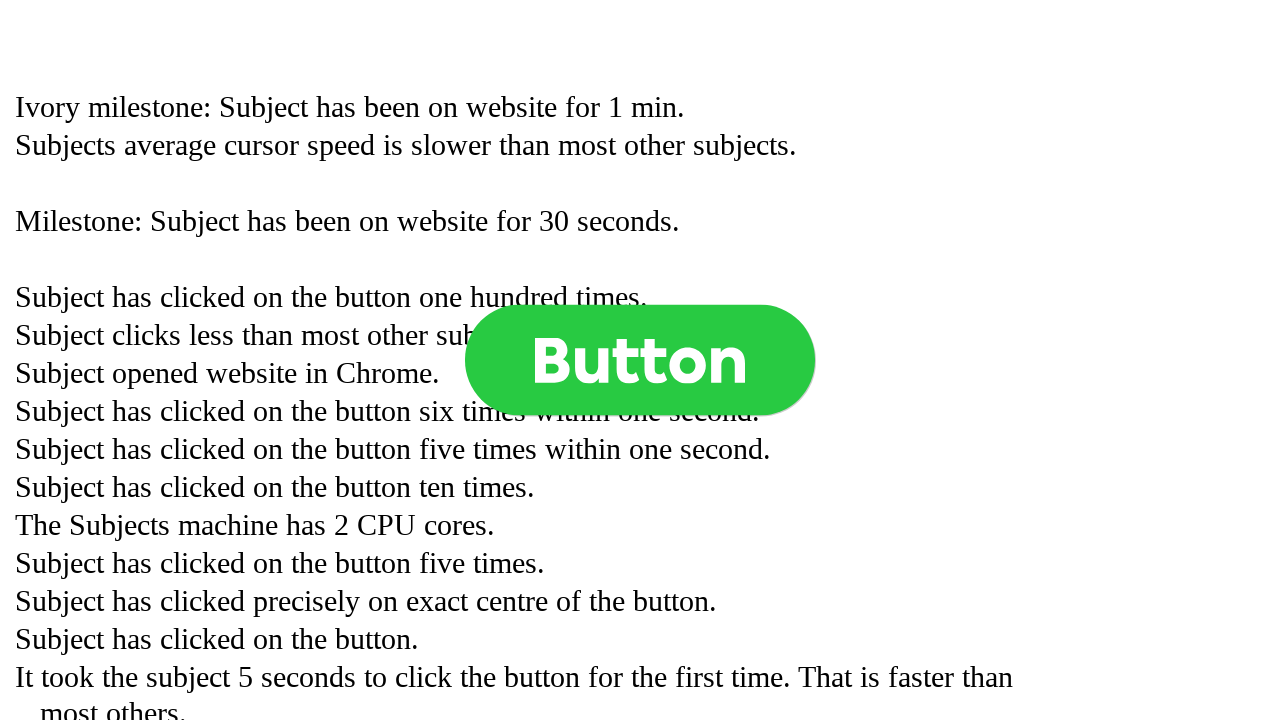

Clicked button (click 441 of 1000) at (640, 360) on .button >> nth=0
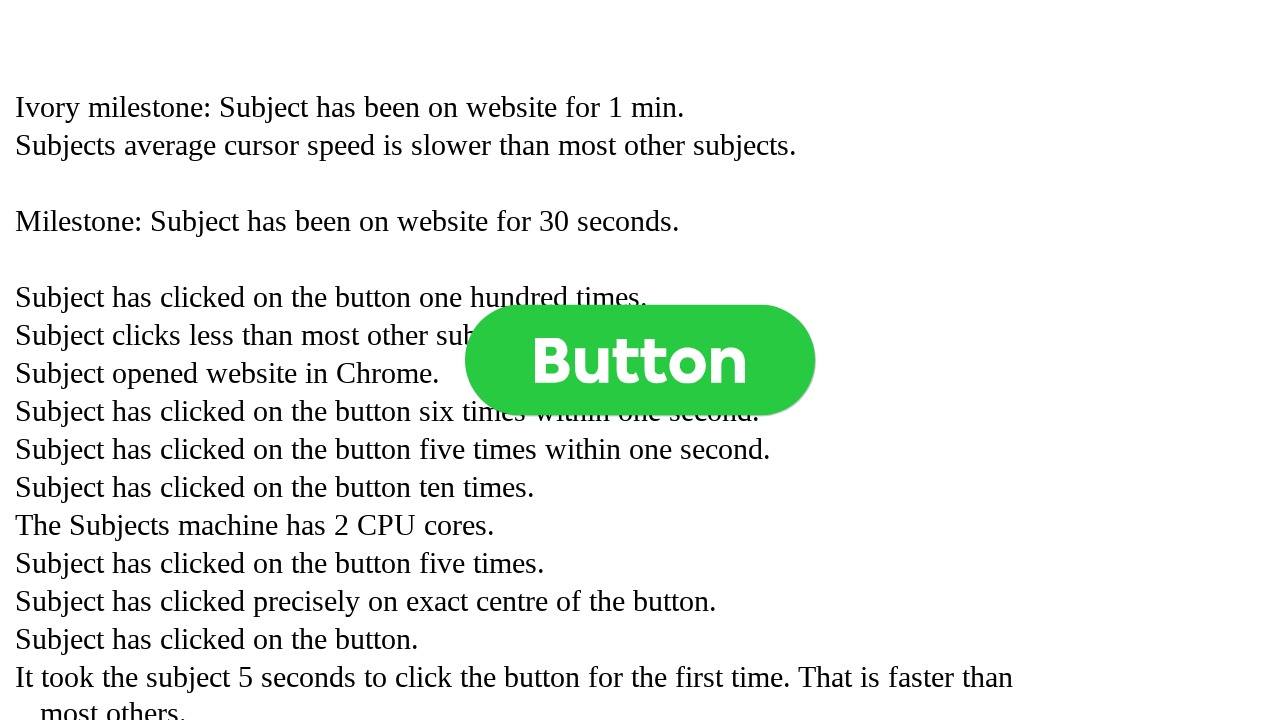

Clicked button (click 442 of 1000) at (640, 360) on .button >> nth=0
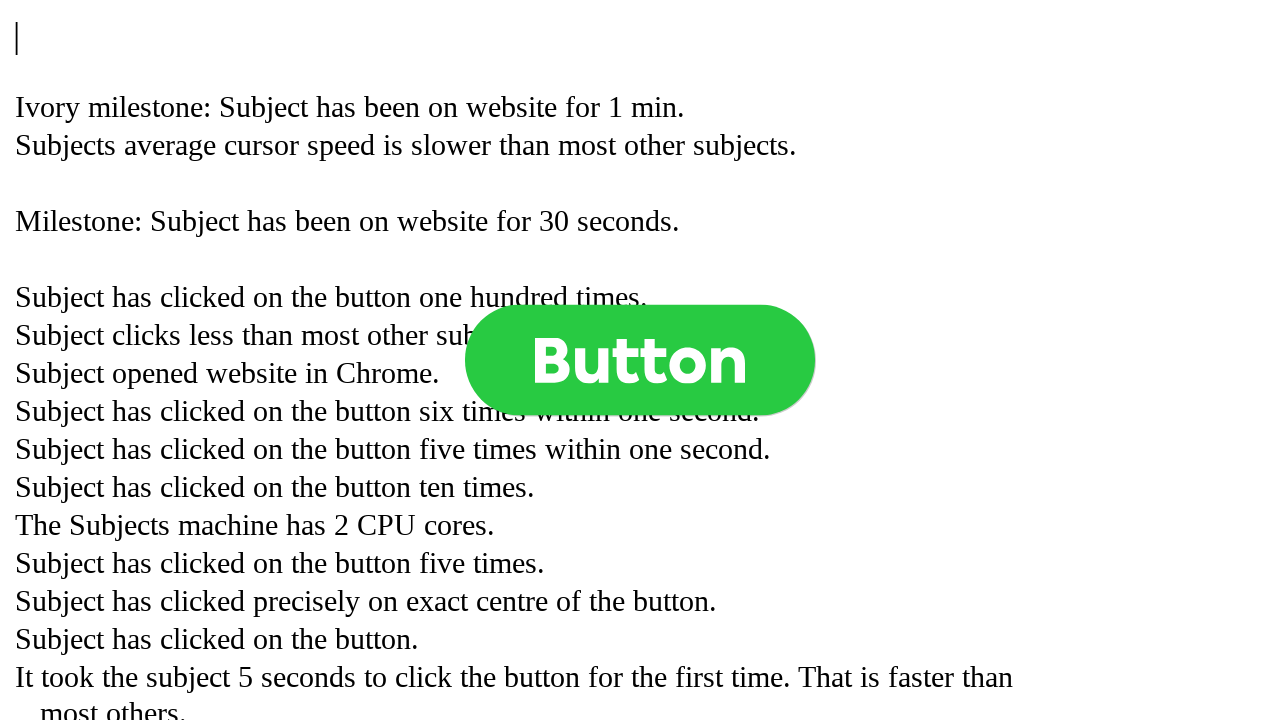

Clicked button (click 443 of 1000) at (640, 360) on .button >> nth=0
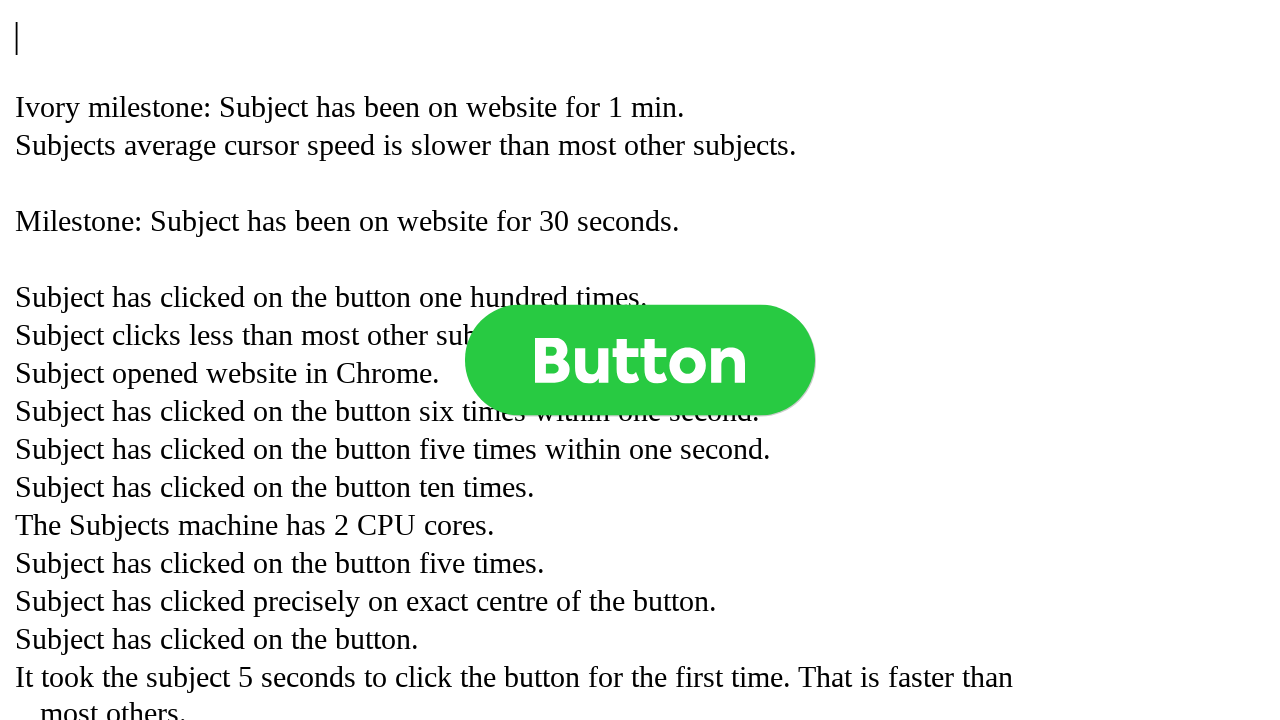

Clicked button (click 444 of 1000) at (640, 360) on .button >> nth=0
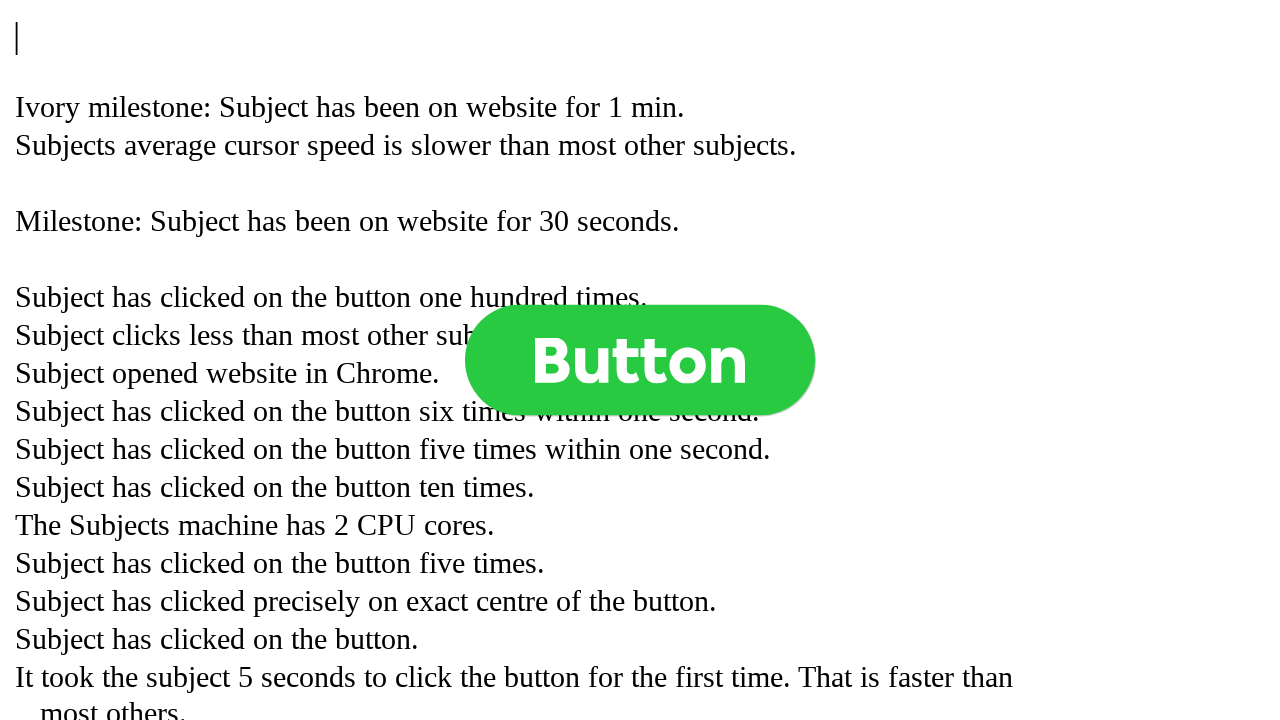

Clicked button (click 445 of 1000) at (640, 360) on .button >> nth=0
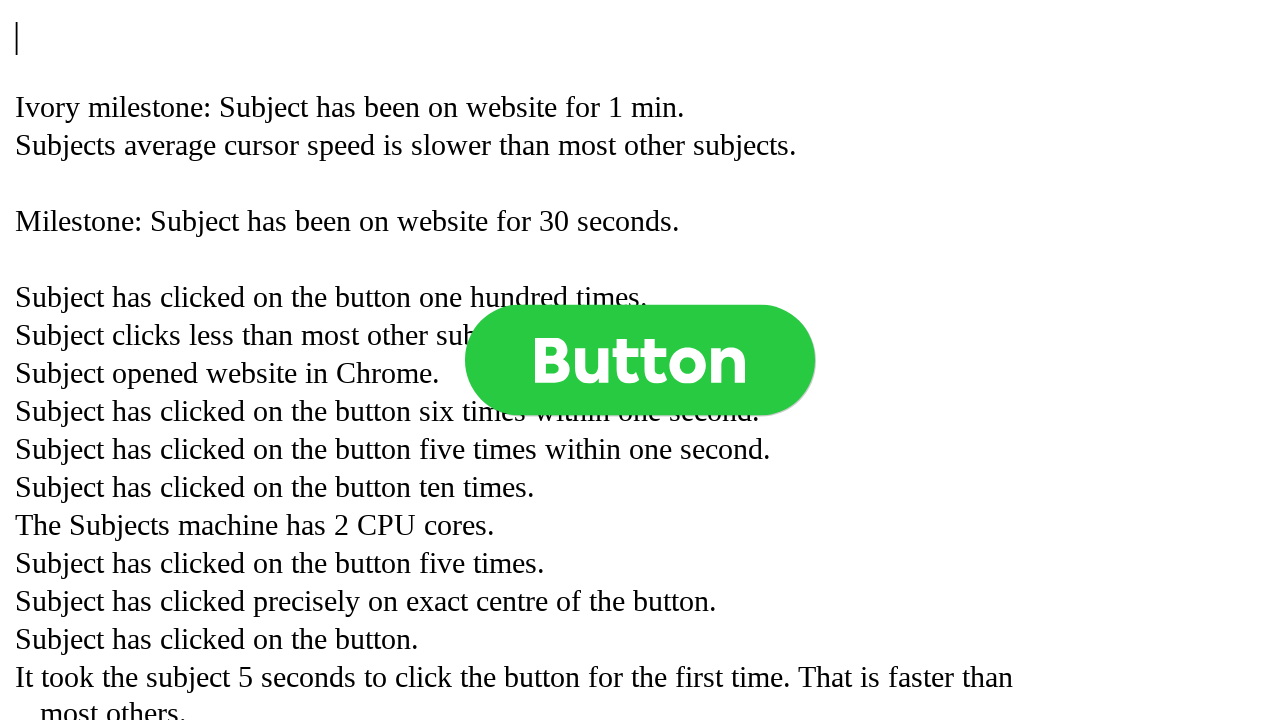

Clicked button (click 446 of 1000) at (640, 360) on .button >> nth=0
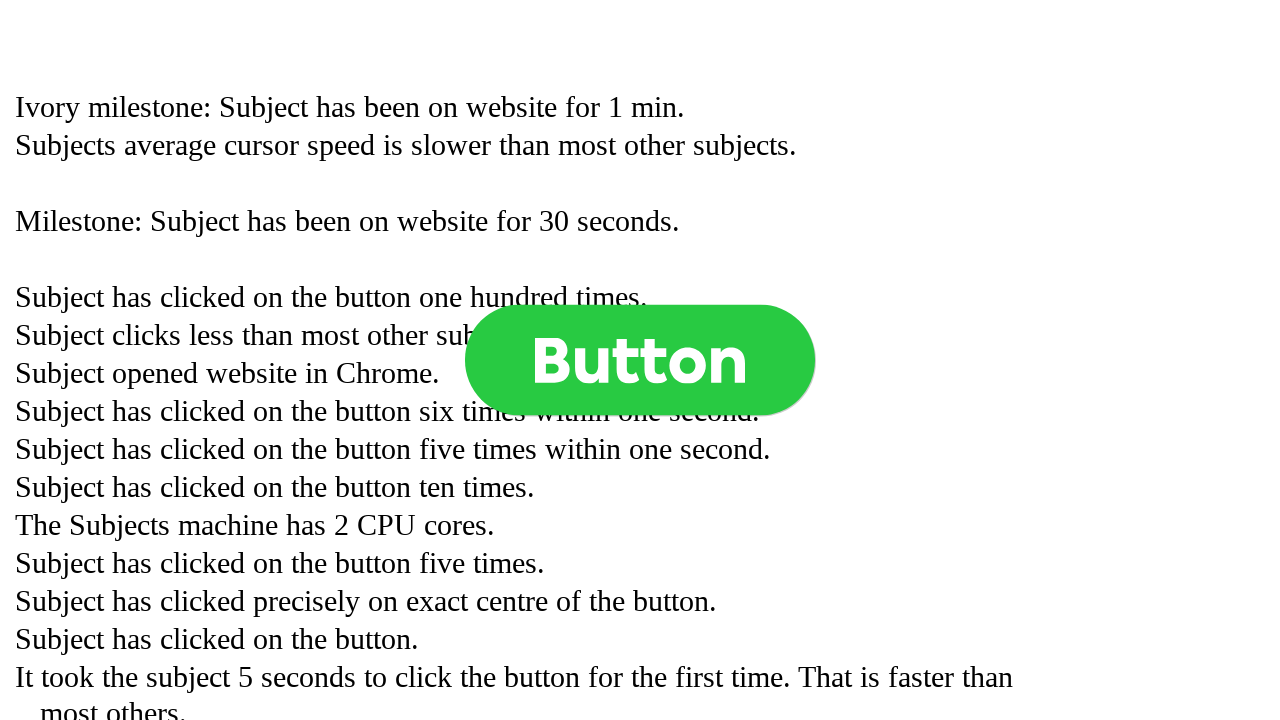

Clicked button (click 447 of 1000) at (640, 360) on .button >> nth=0
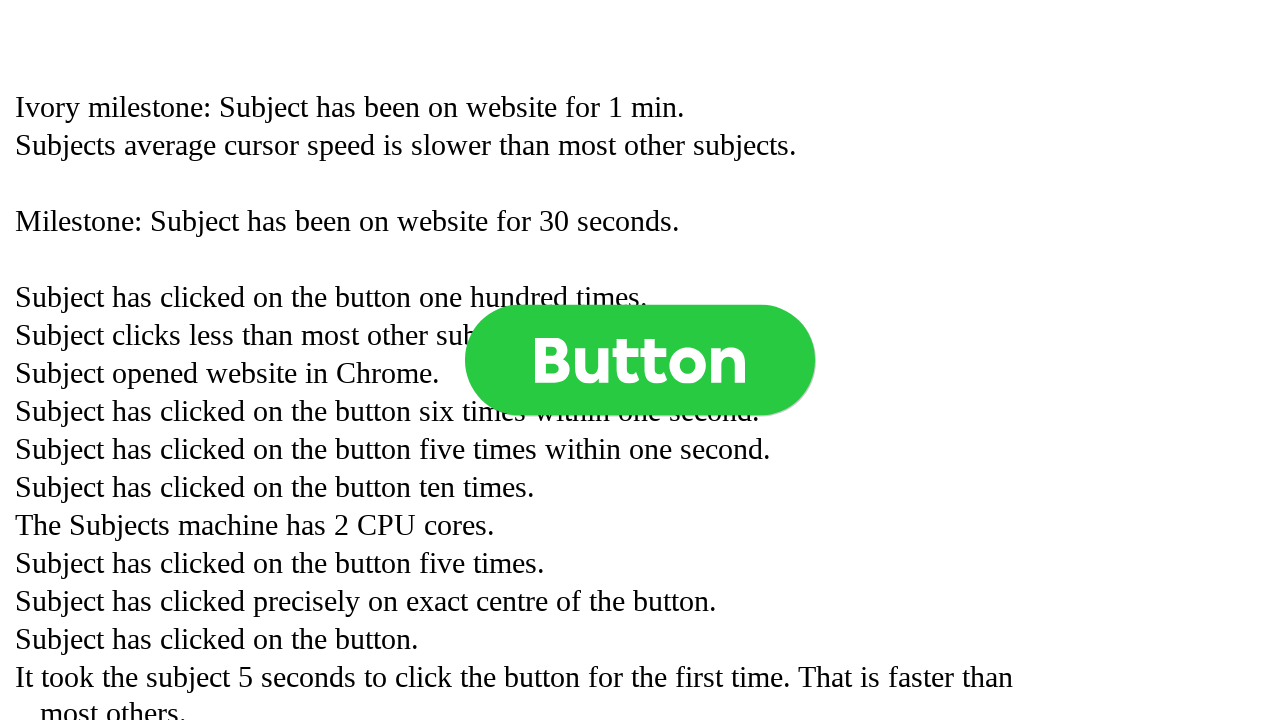

Clicked button (click 448 of 1000) at (640, 360) on .button >> nth=0
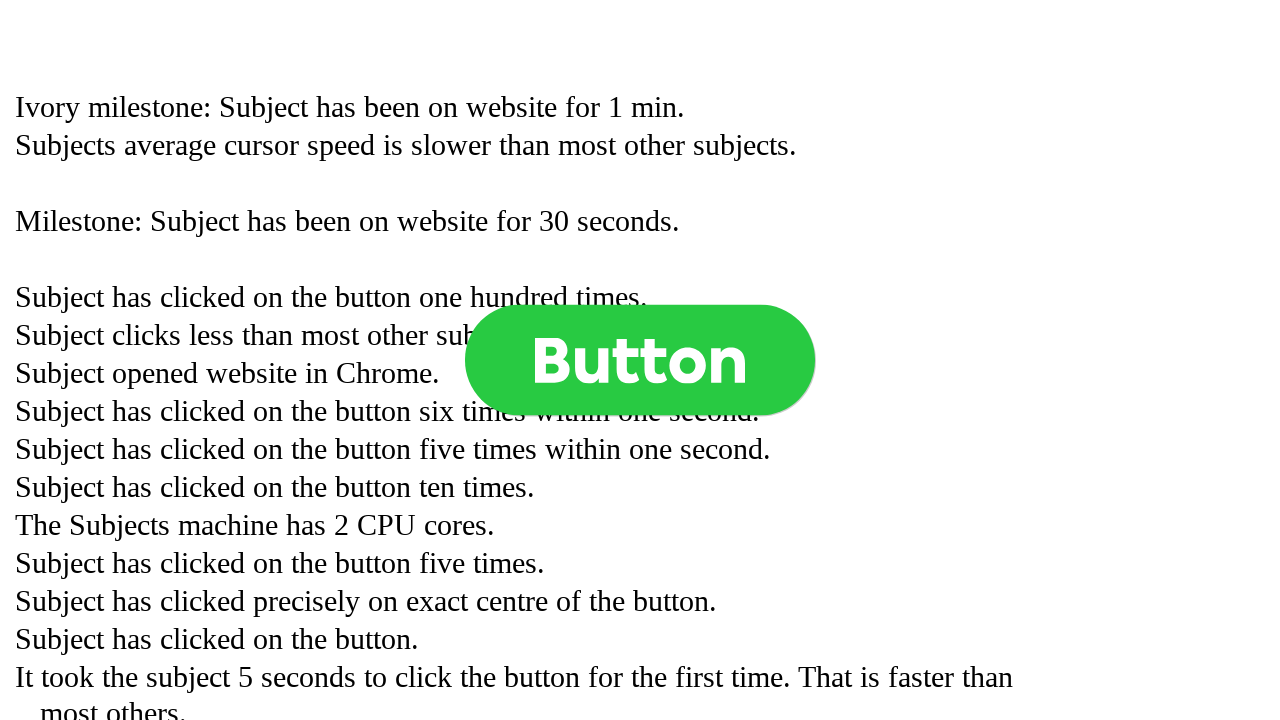

Clicked button (click 449 of 1000) at (640, 360) on .button >> nth=0
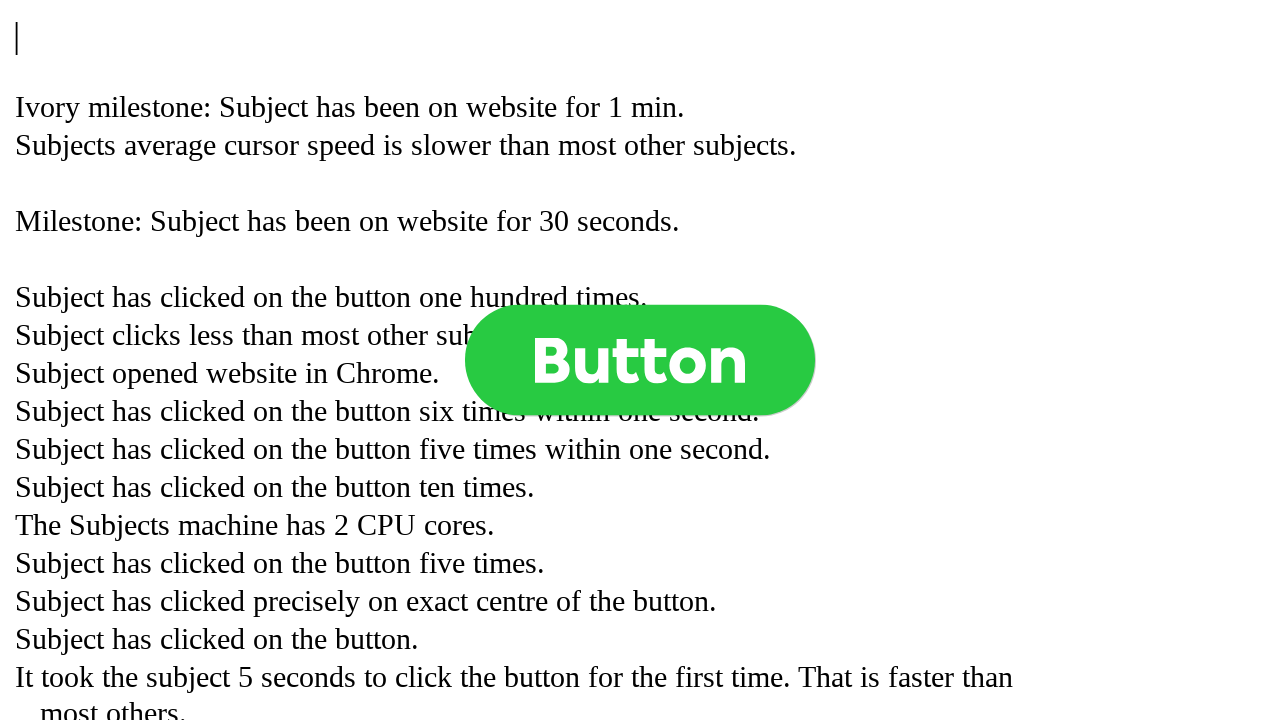

Clicked button (click 450 of 1000) at (640, 360) on .button >> nth=0
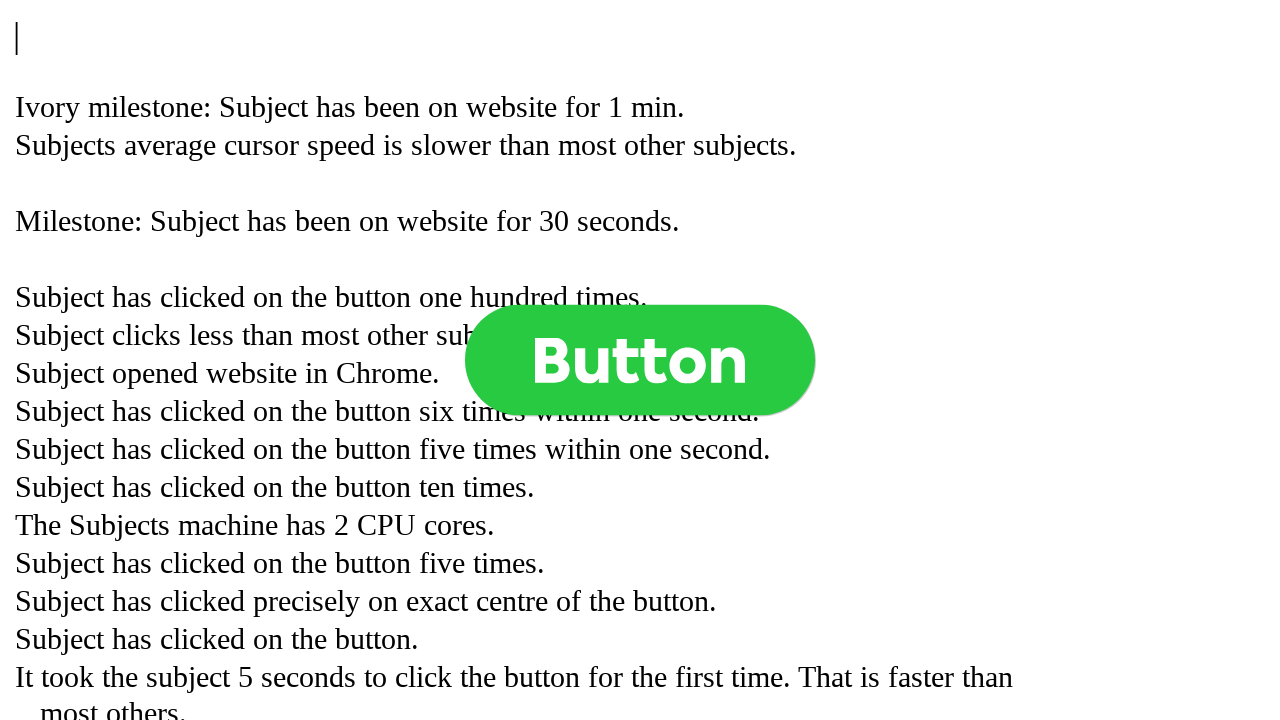

Clicked button (click 451 of 1000) at (640, 360) on .button >> nth=0
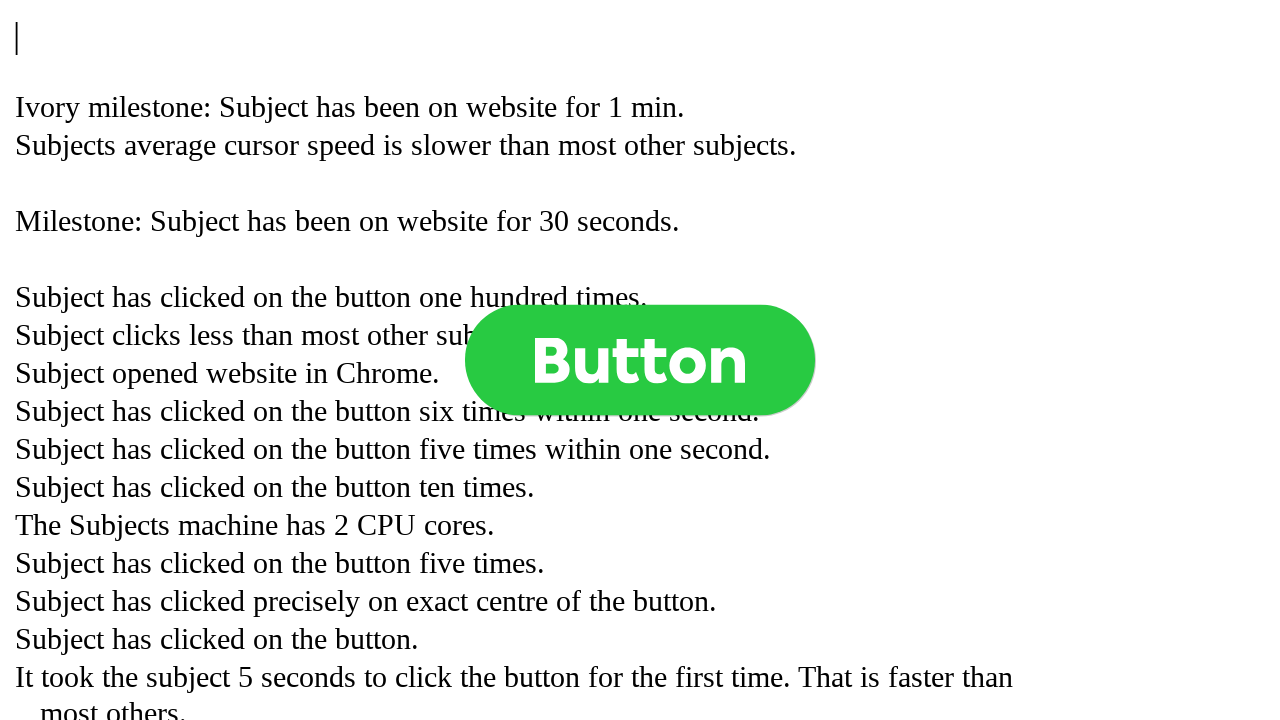

Clicked button (click 452 of 1000) at (640, 360) on .button >> nth=0
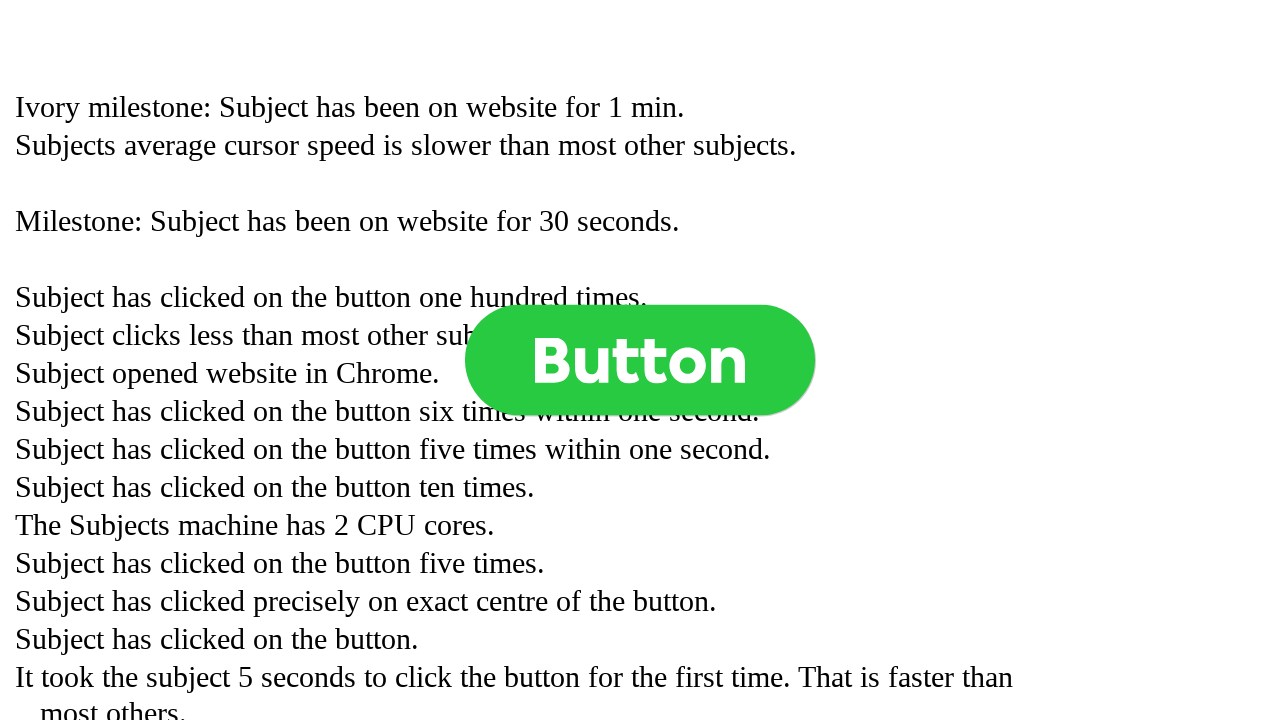

Clicked button (click 453 of 1000) at (640, 360) on .button >> nth=0
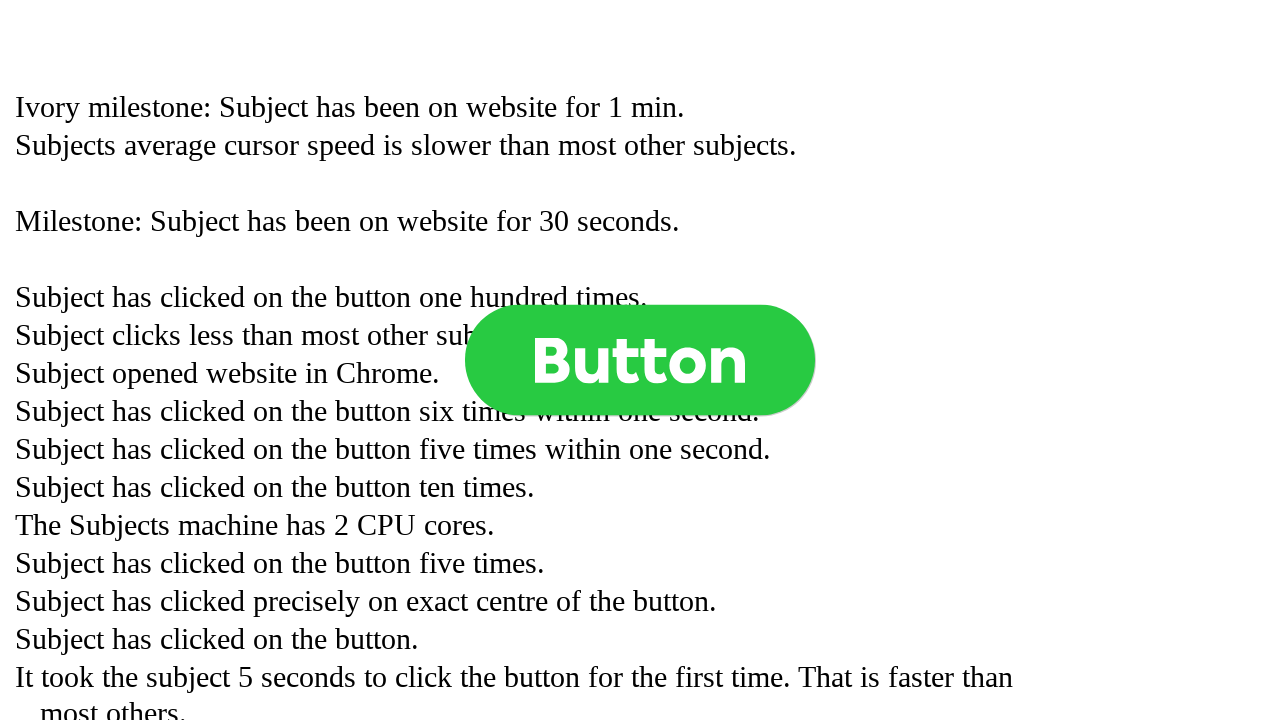

Clicked button (click 454 of 1000) at (640, 360) on .button >> nth=0
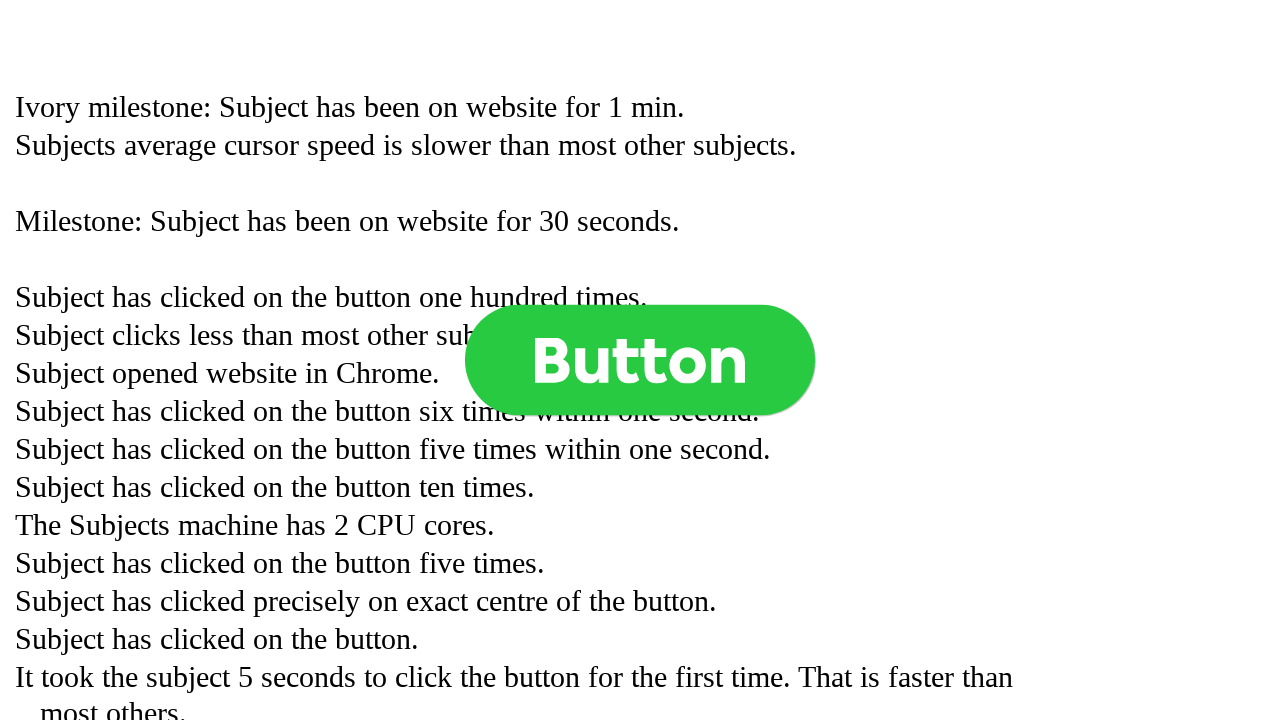

Clicked button (click 455 of 1000) at (640, 360) on .button >> nth=0
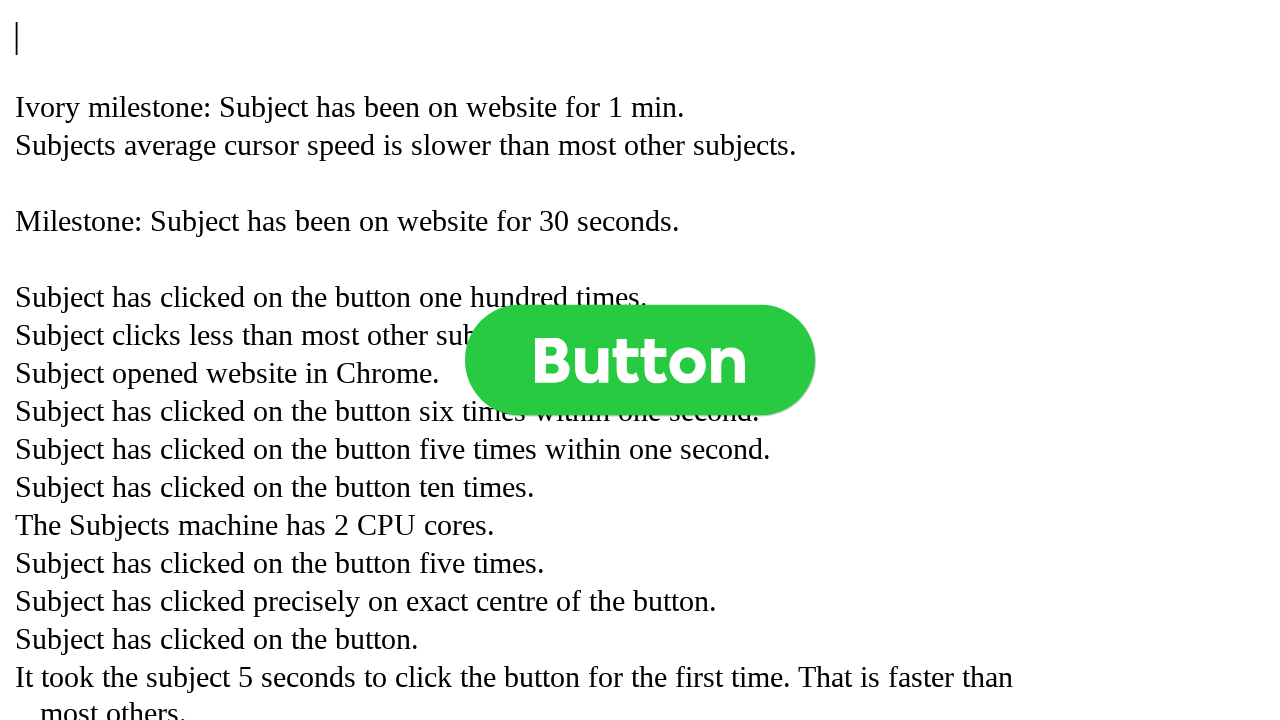

Clicked button (click 456 of 1000) at (640, 360) on .button >> nth=0
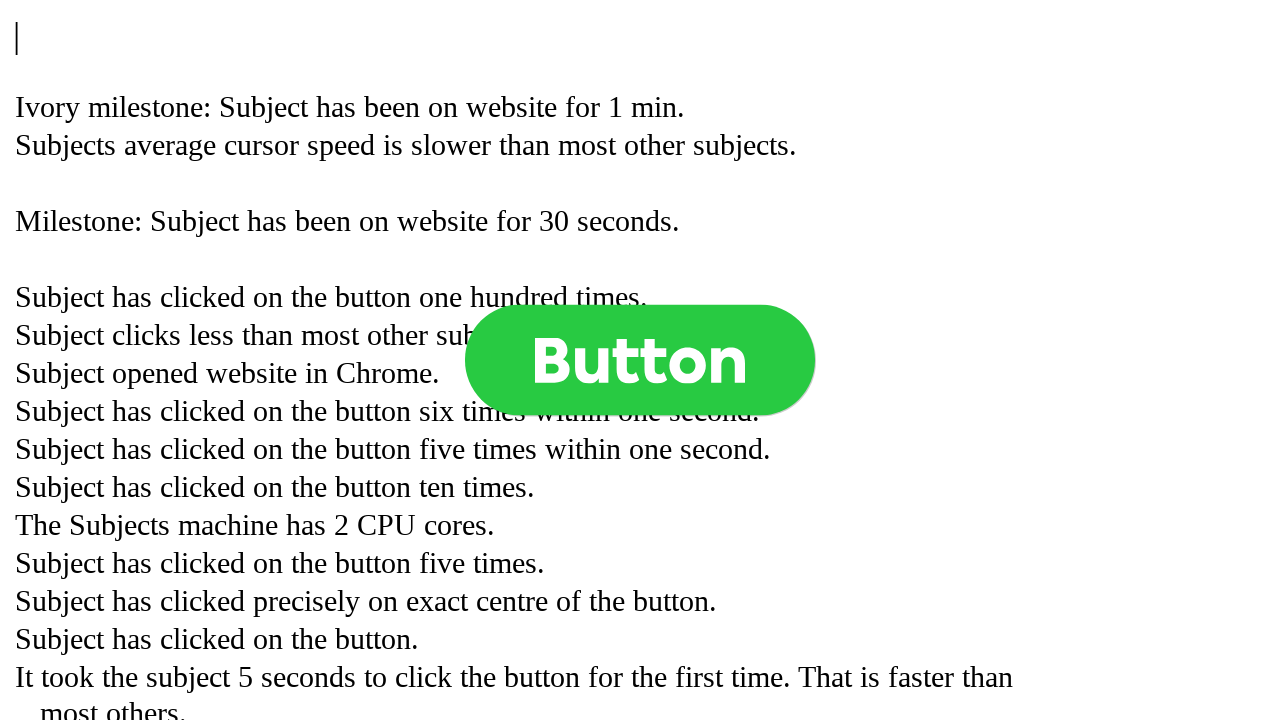

Clicked button (click 457 of 1000) at (640, 360) on .button >> nth=0
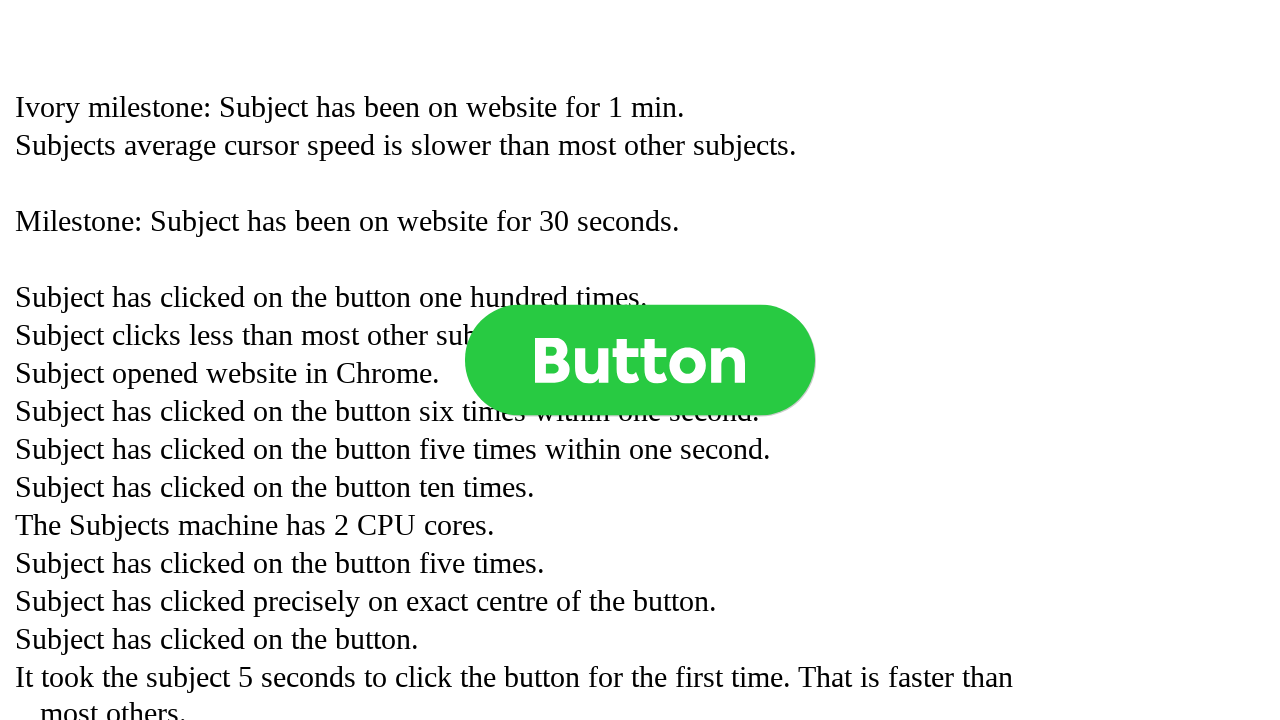

Clicked button (click 458 of 1000) at (640, 360) on .button >> nth=0
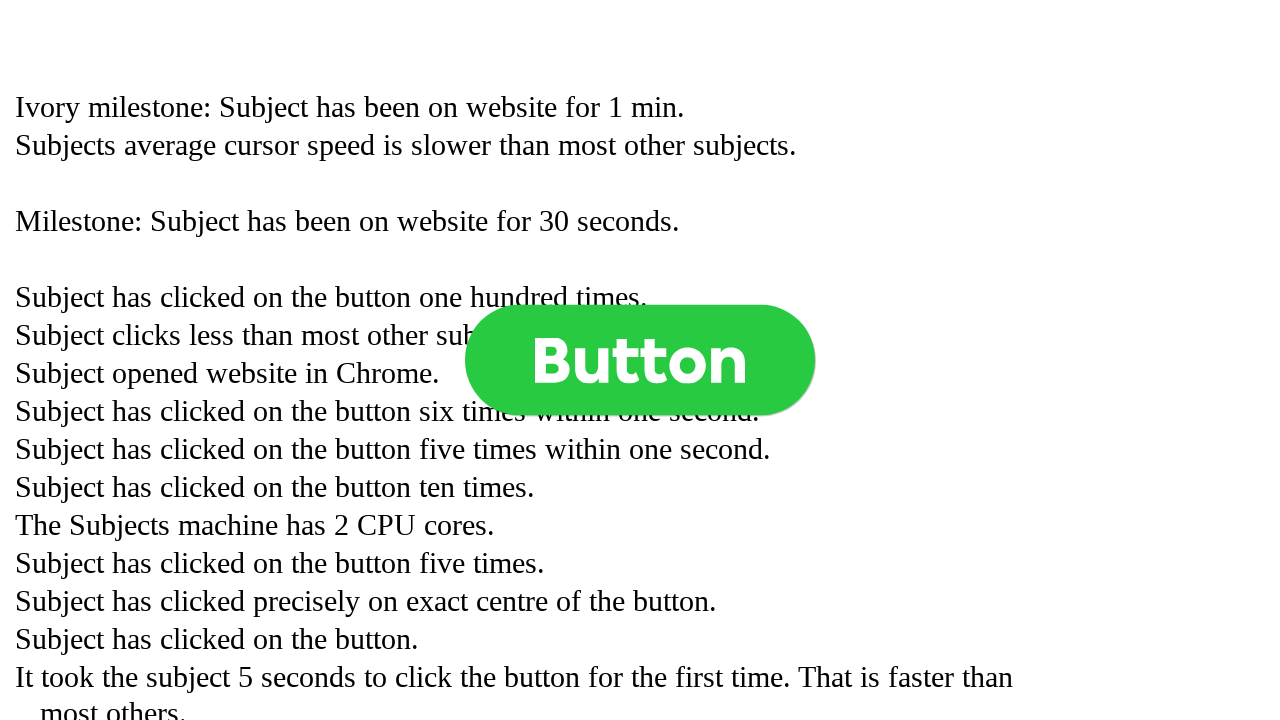

Clicked button (click 459 of 1000) at (640, 360) on .button >> nth=0
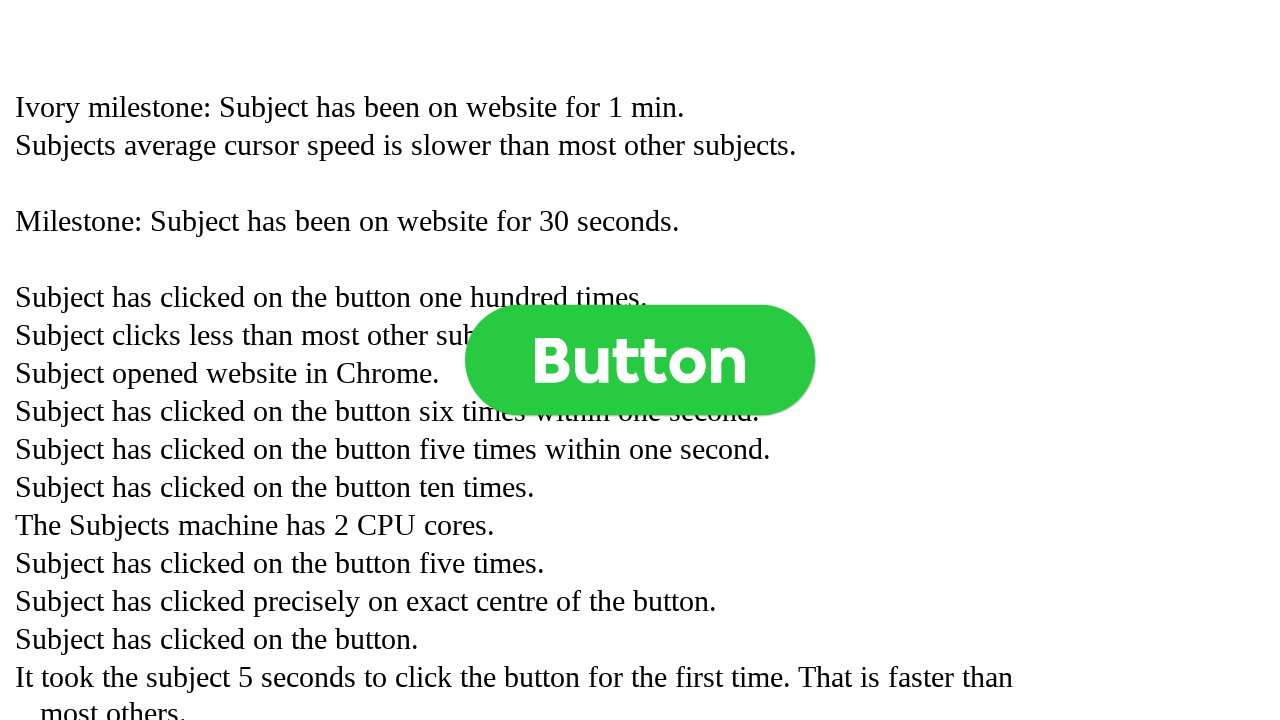

Clicked button (click 460 of 1000) at (640, 360) on .button >> nth=0
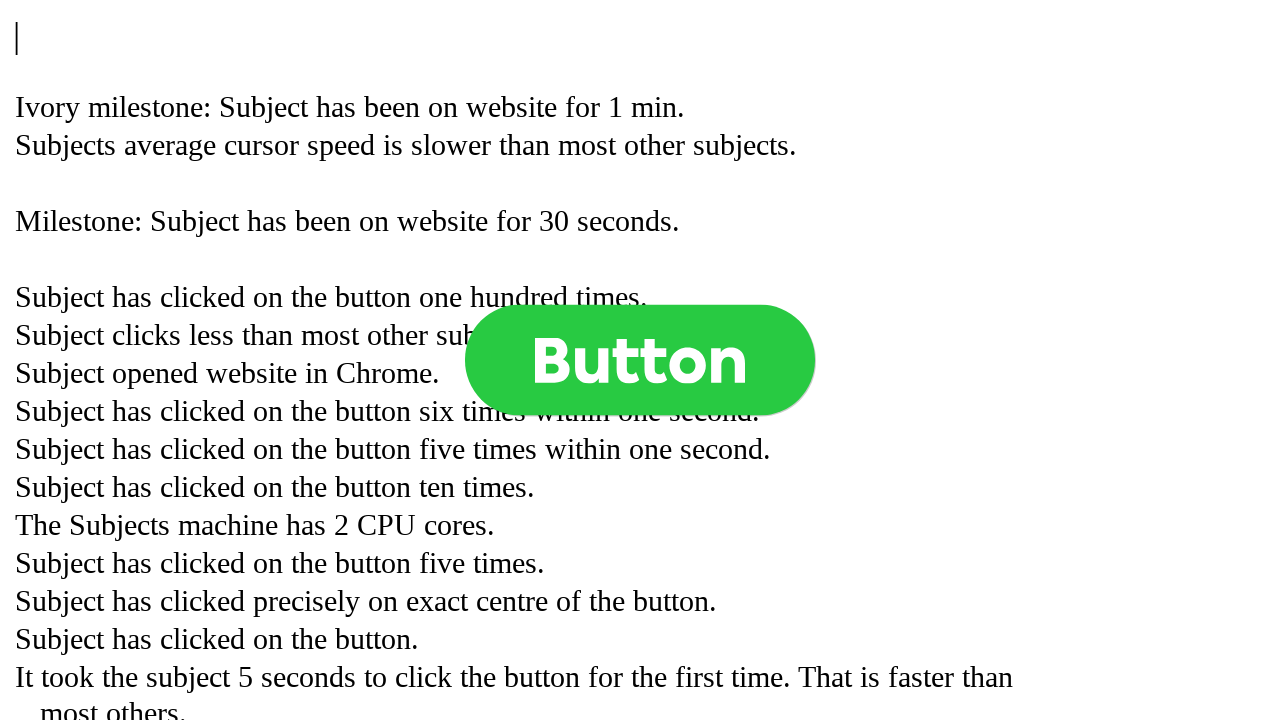

Clicked button (click 461 of 1000) at (640, 360) on .button >> nth=0
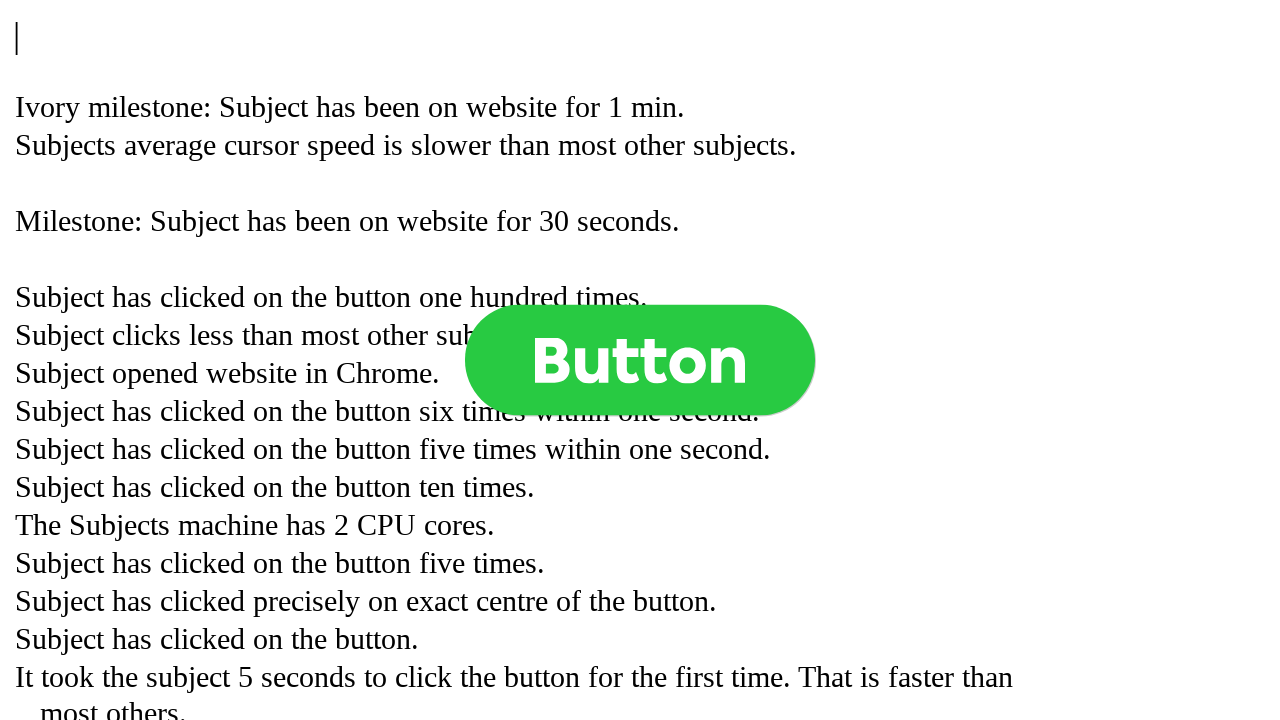

Clicked button (click 462 of 1000) at (640, 360) on .button >> nth=0
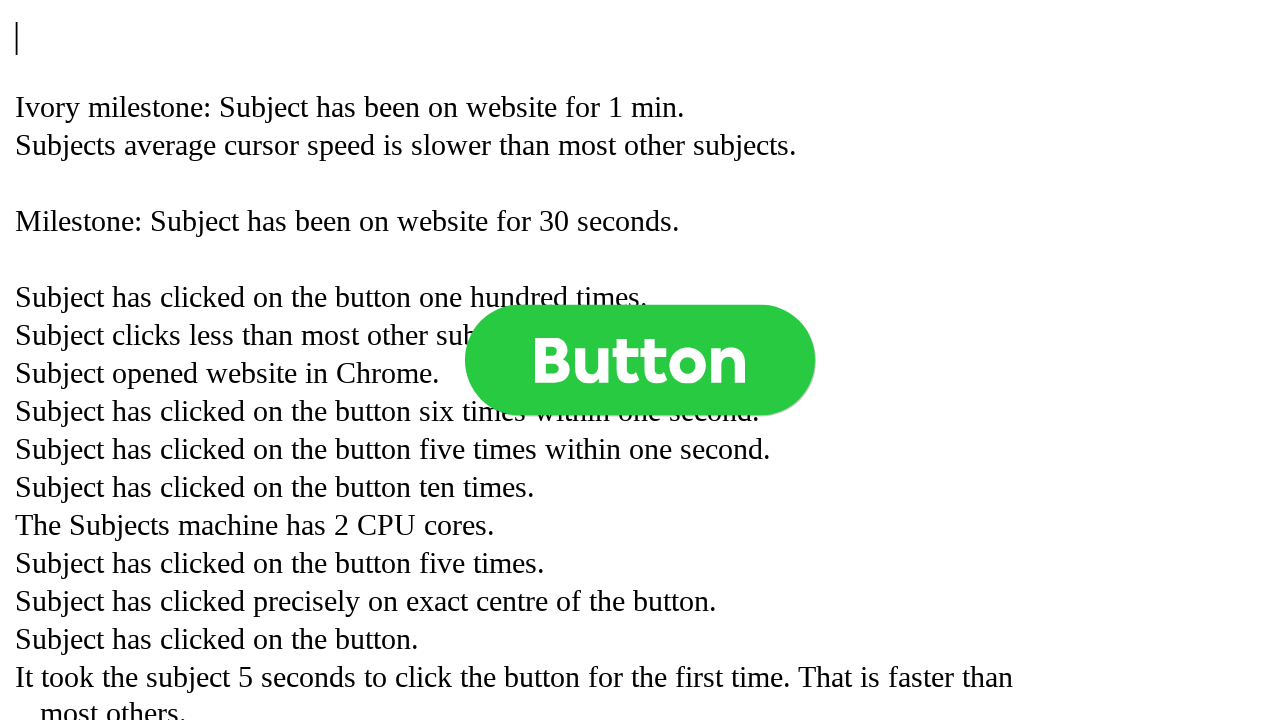

Clicked button (click 463 of 1000) at (640, 360) on .button >> nth=0
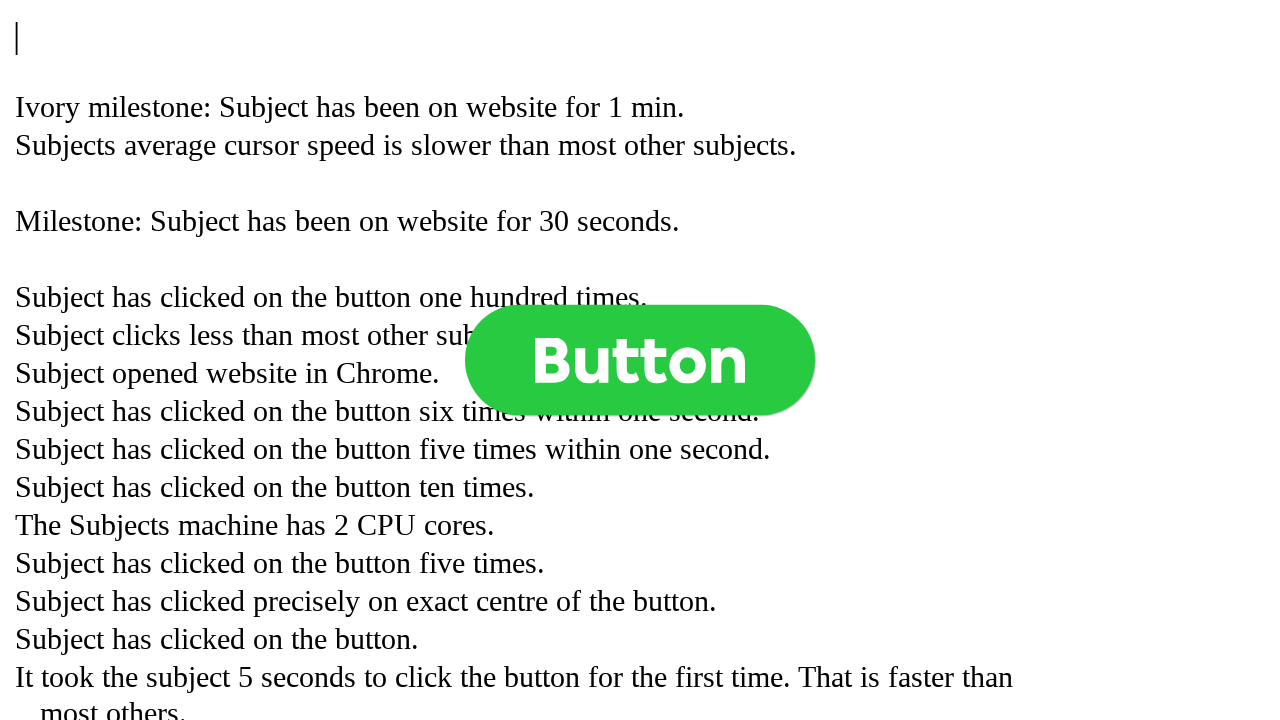

Clicked button (click 464 of 1000) at (640, 360) on .button >> nth=0
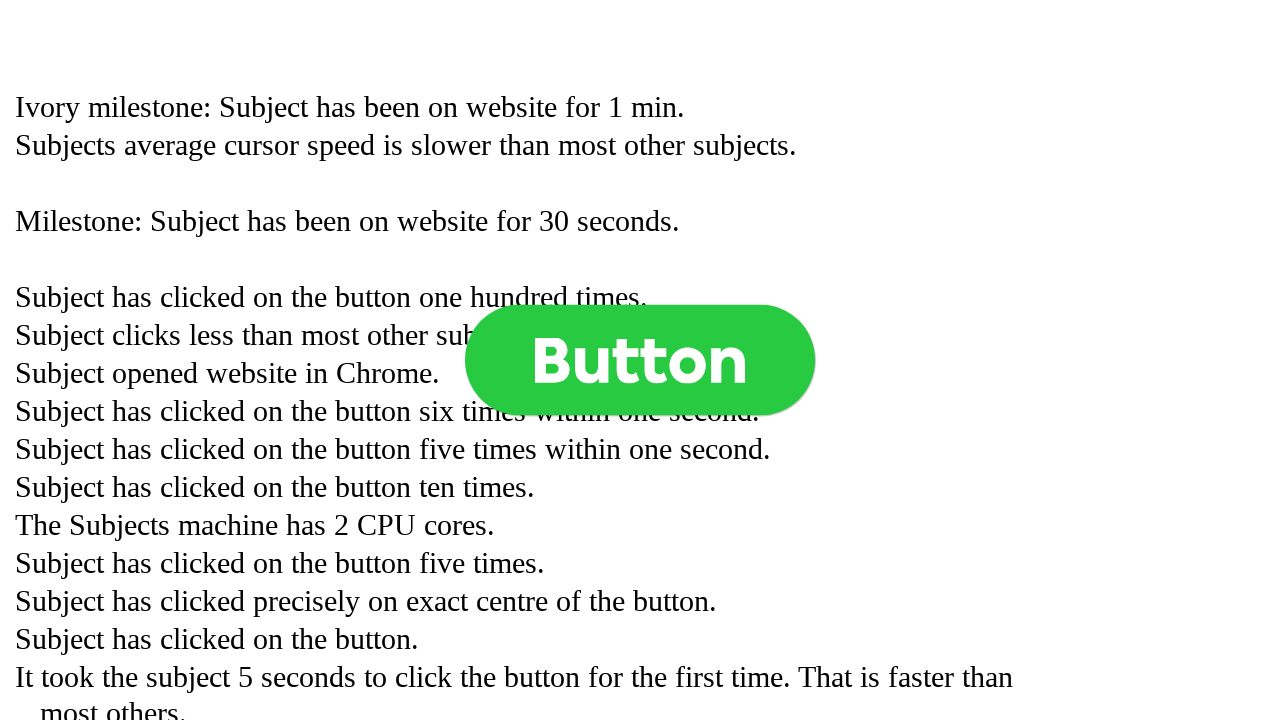

Clicked button (click 465 of 1000) at (640, 360) on .button >> nth=0
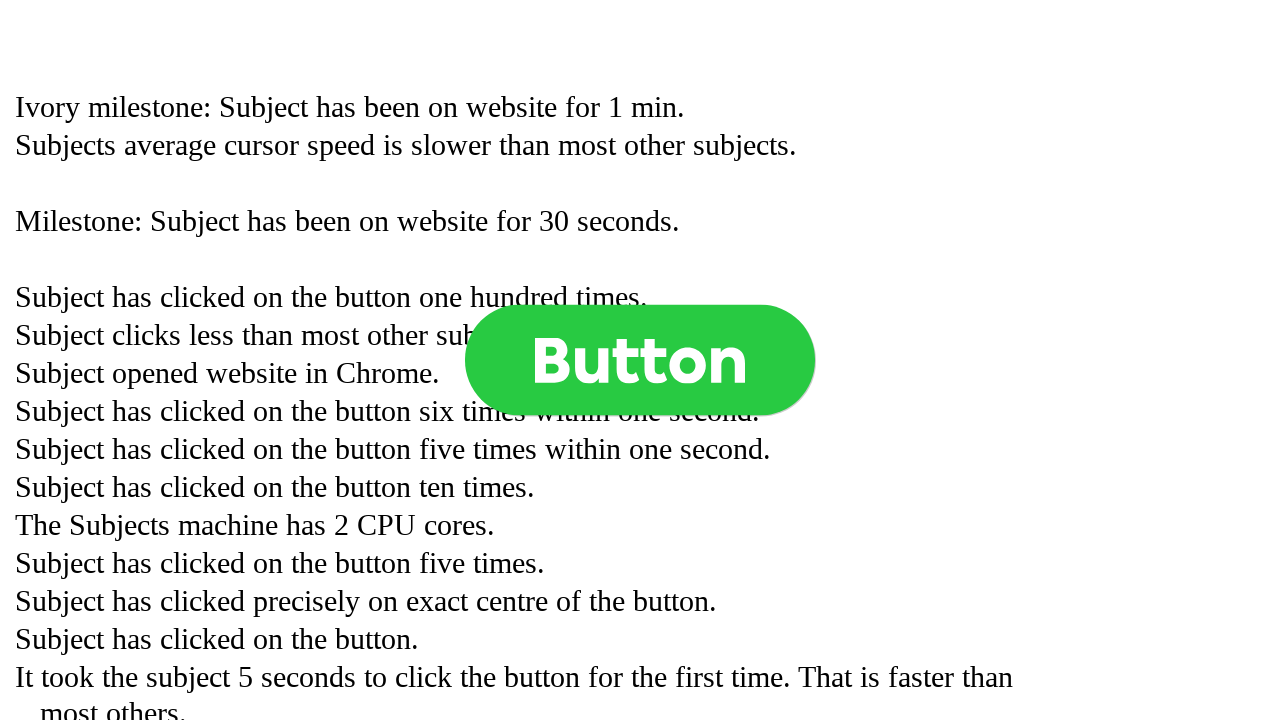

Clicked button (click 466 of 1000) at (640, 360) on .button >> nth=0
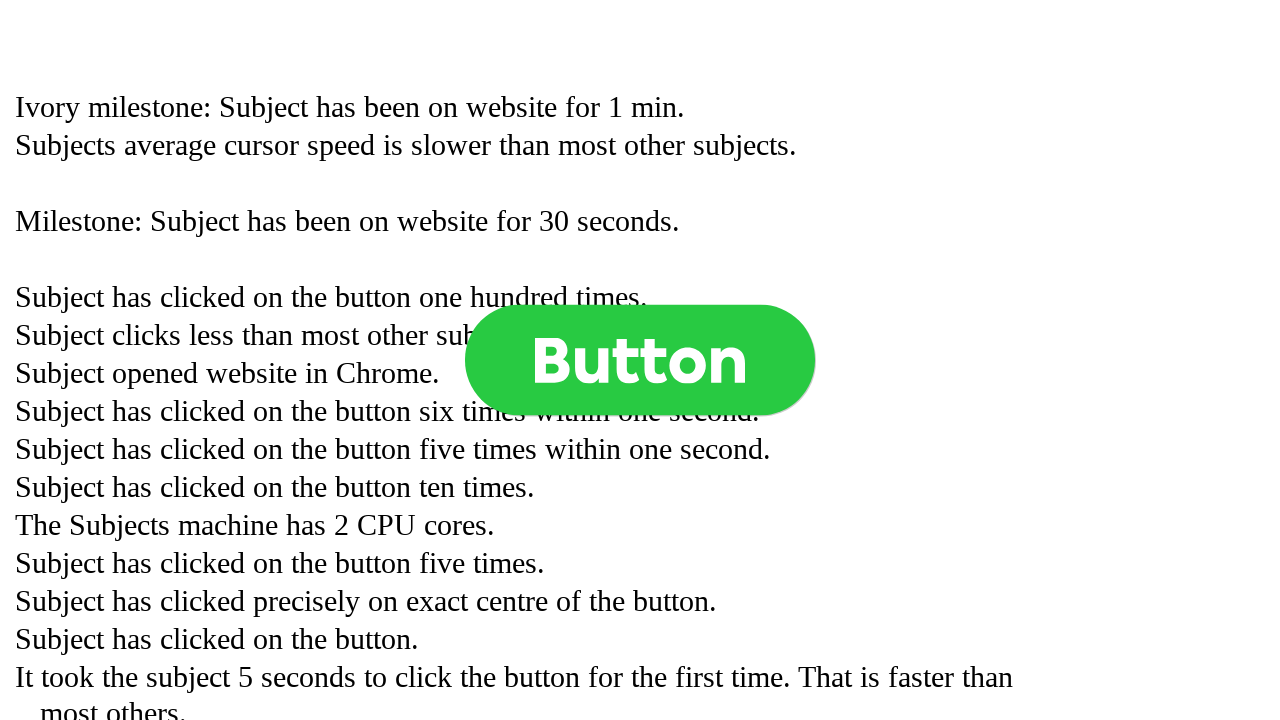

Clicked button (click 467 of 1000) at (640, 360) on .button >> nth=0
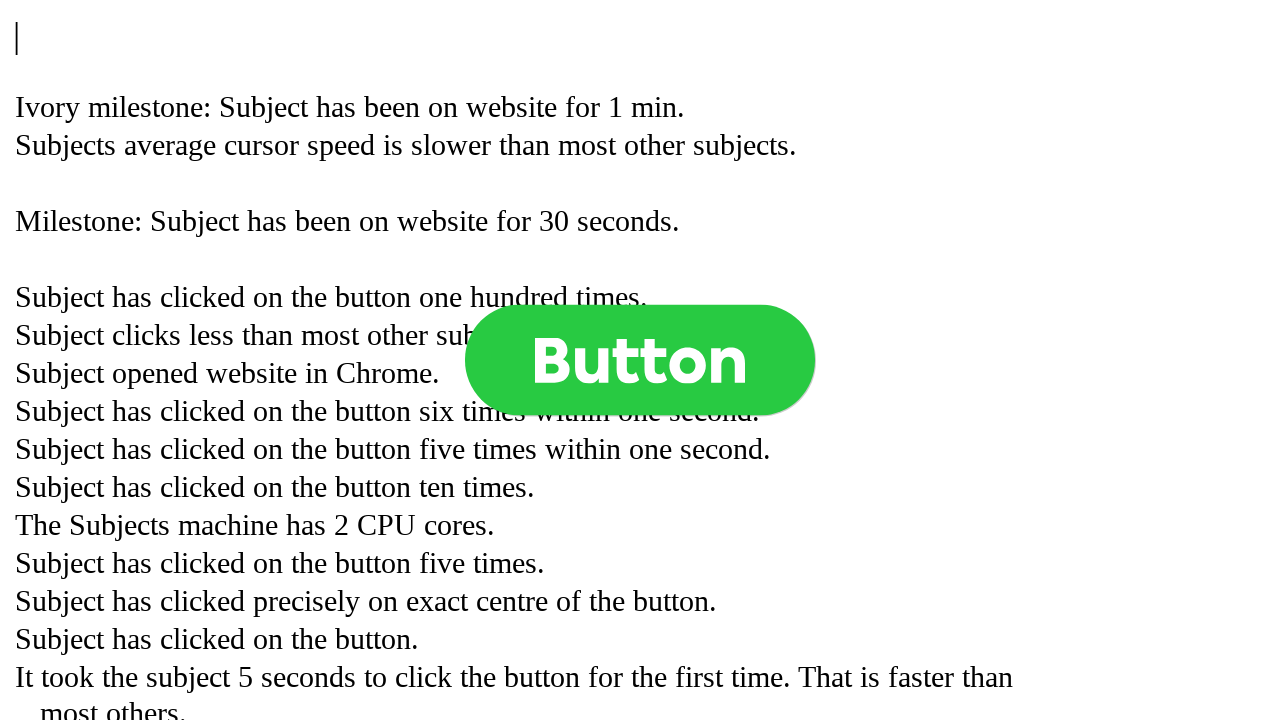

Clicked button (click 468 of 1000) at (640, 360) on .button >> nth=0
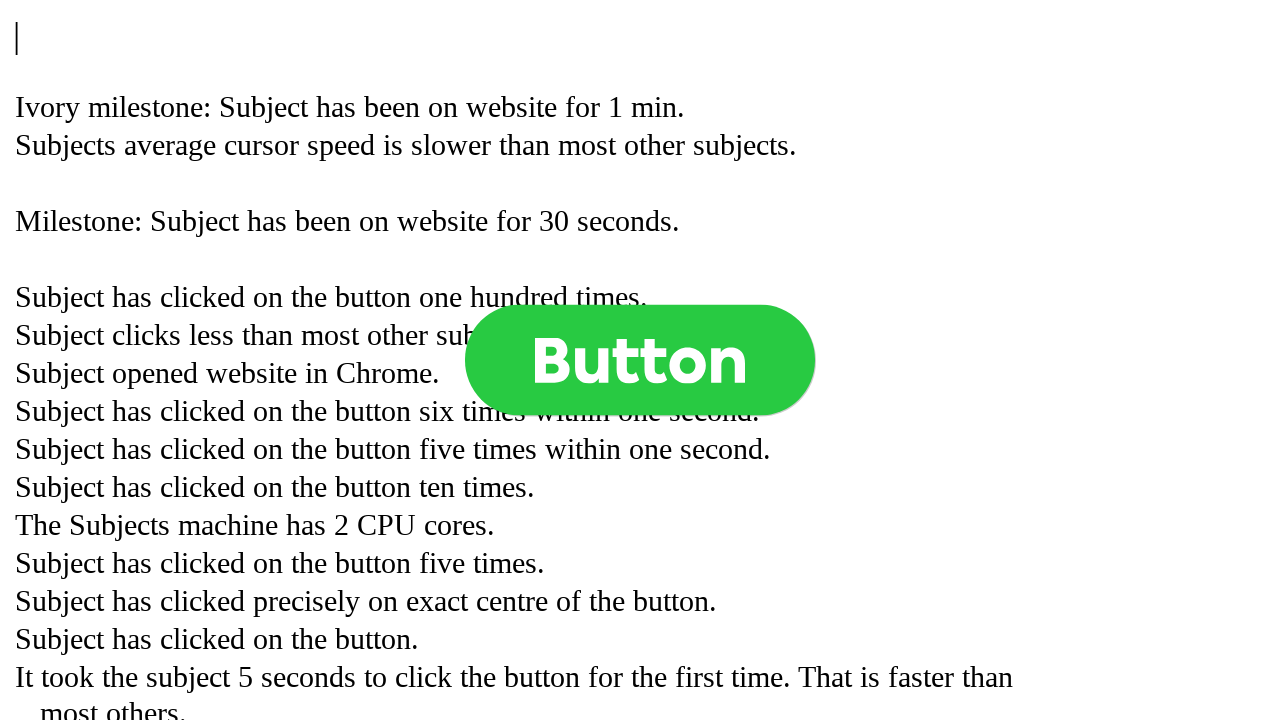

Clicked button (click 469 of 1000) at (640, 360) on .button >> nth=0
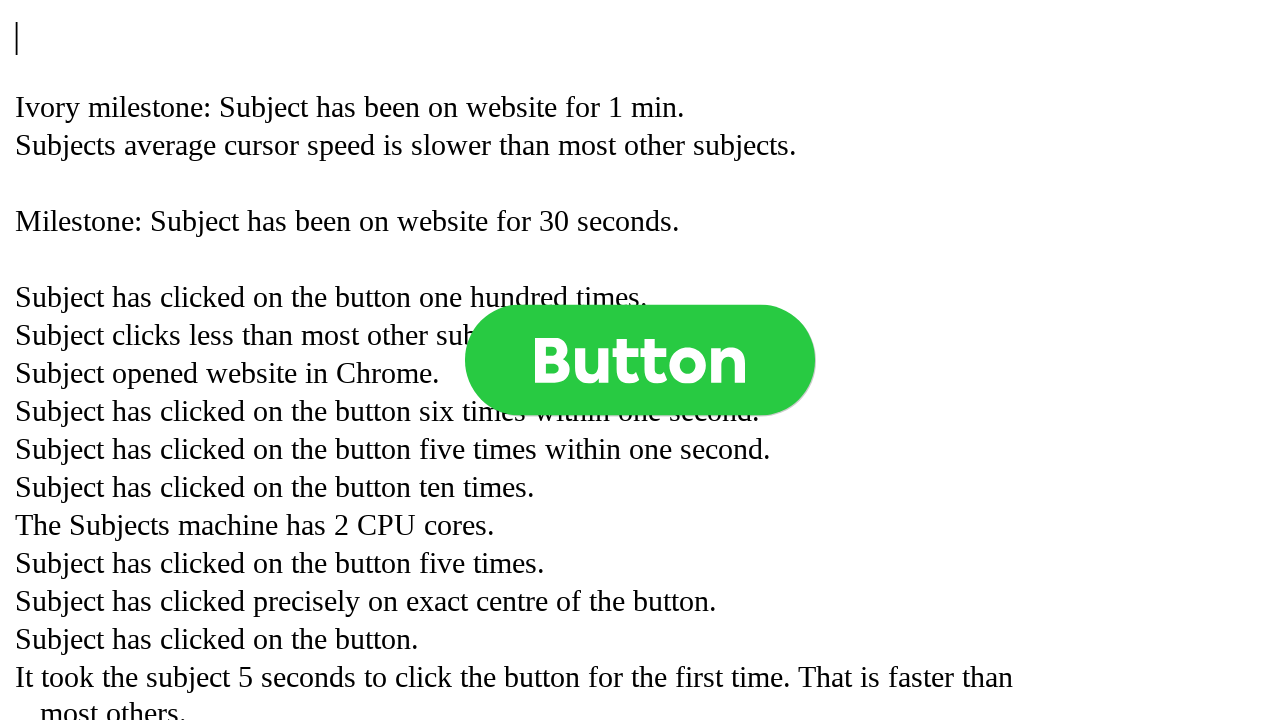

Clicked button (click 470 of 1000) at (640, 360) on .button >> nth=0
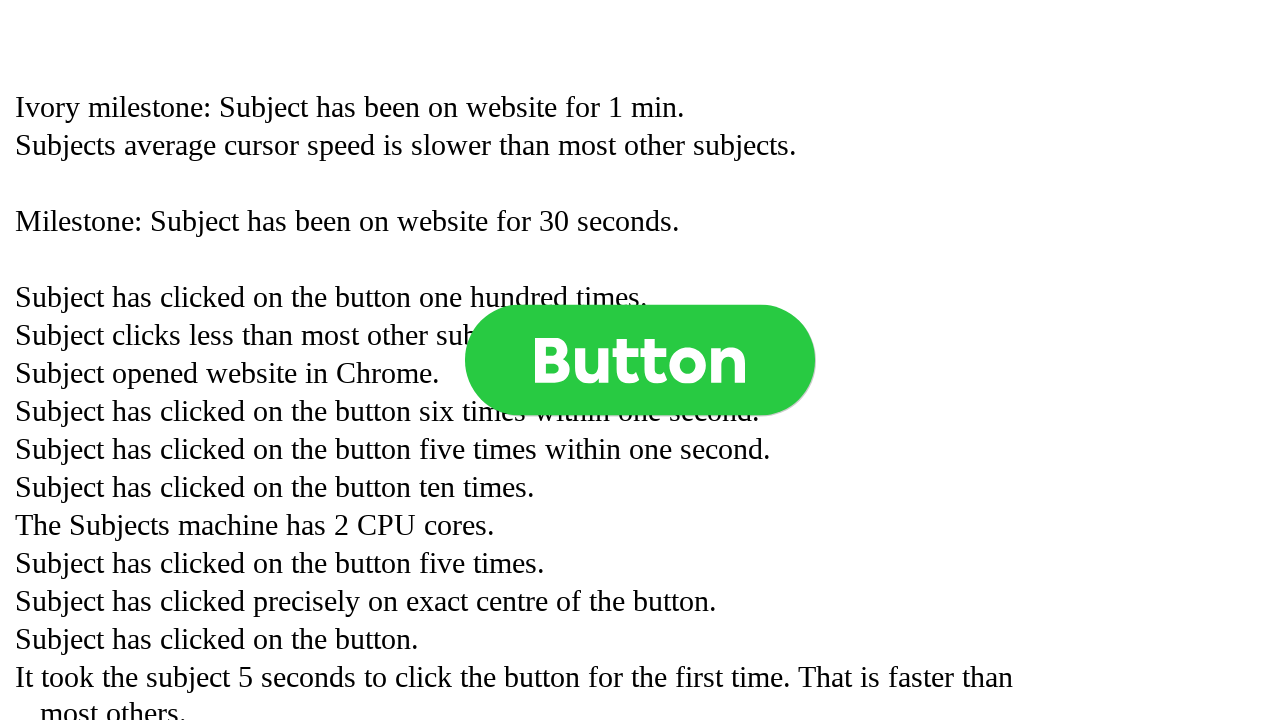

Clicked button (click 471 of 1000) at (640, 360) on .button >> nth=0
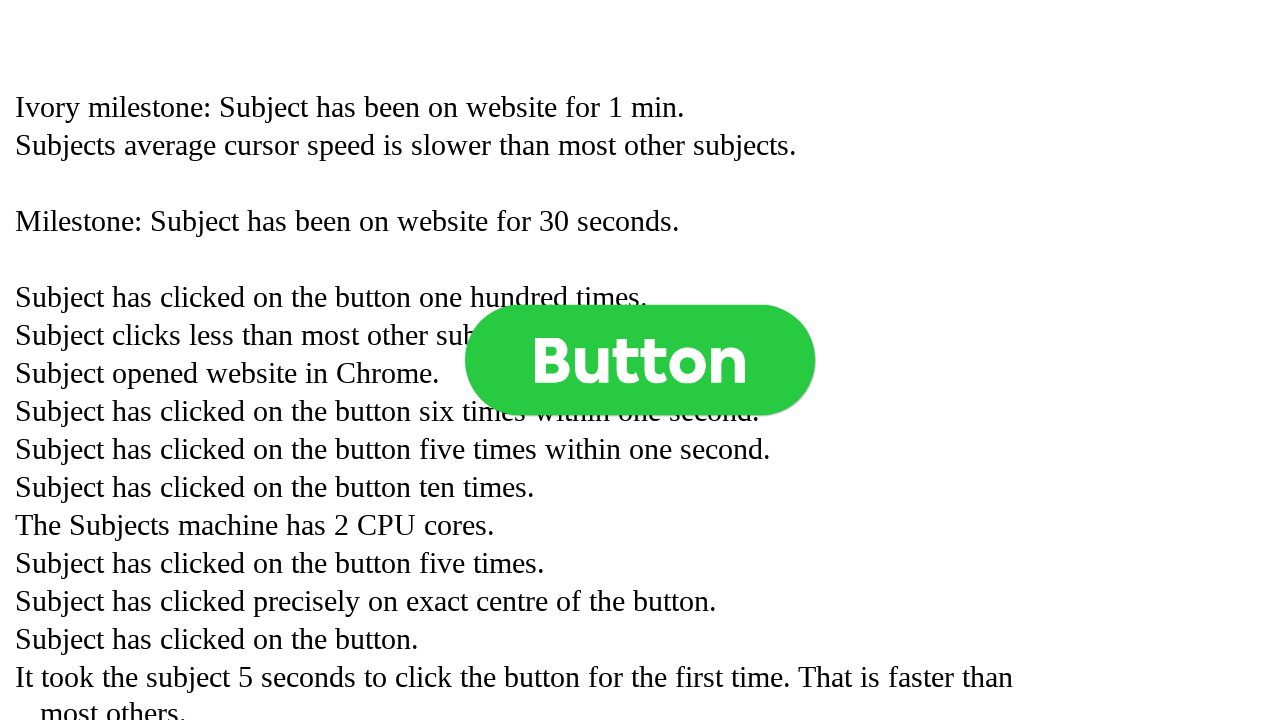

Clicked button (click 472 of 1000) at (640, 360) on .button >> nth=0
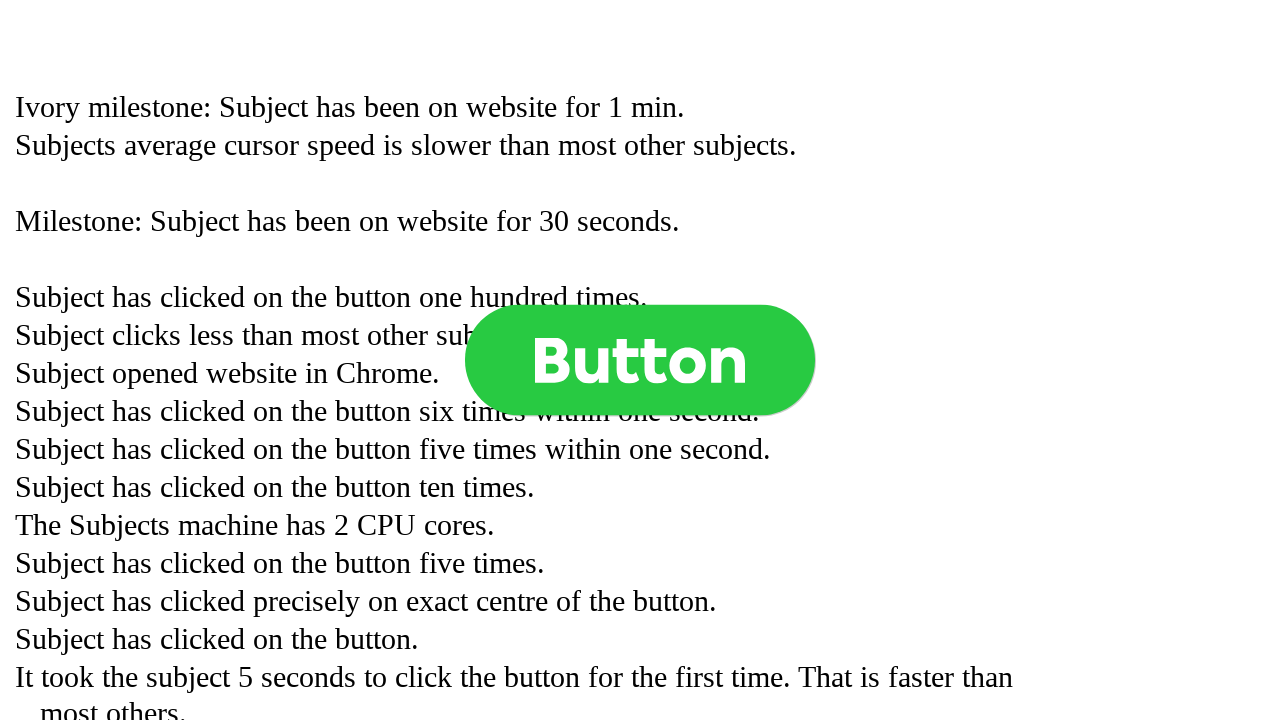

Clicked button (click 473 of 1000) at (640, 360) on .button >> nth=0
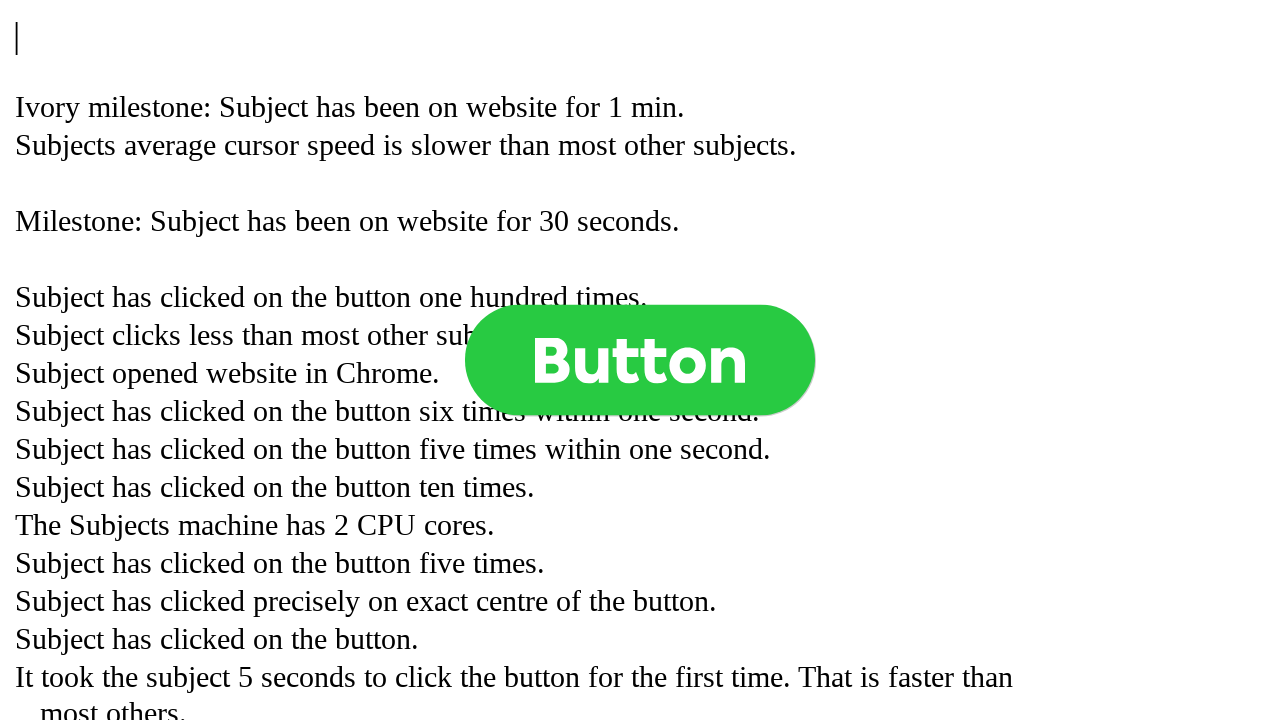

Clicked button (click 474 of 1000) at (640, 360) on .button >> nth=0
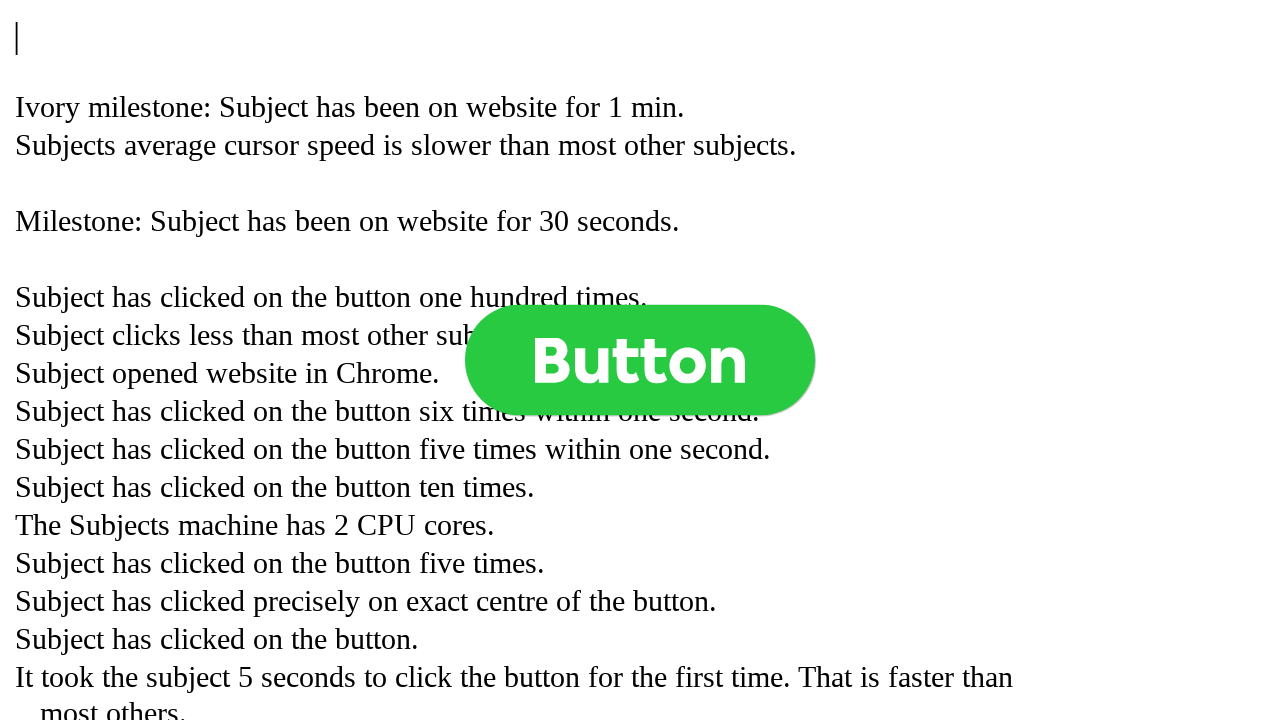

Clicked button (click 475 of 1000) at (640, 360) on .button >> nth=0
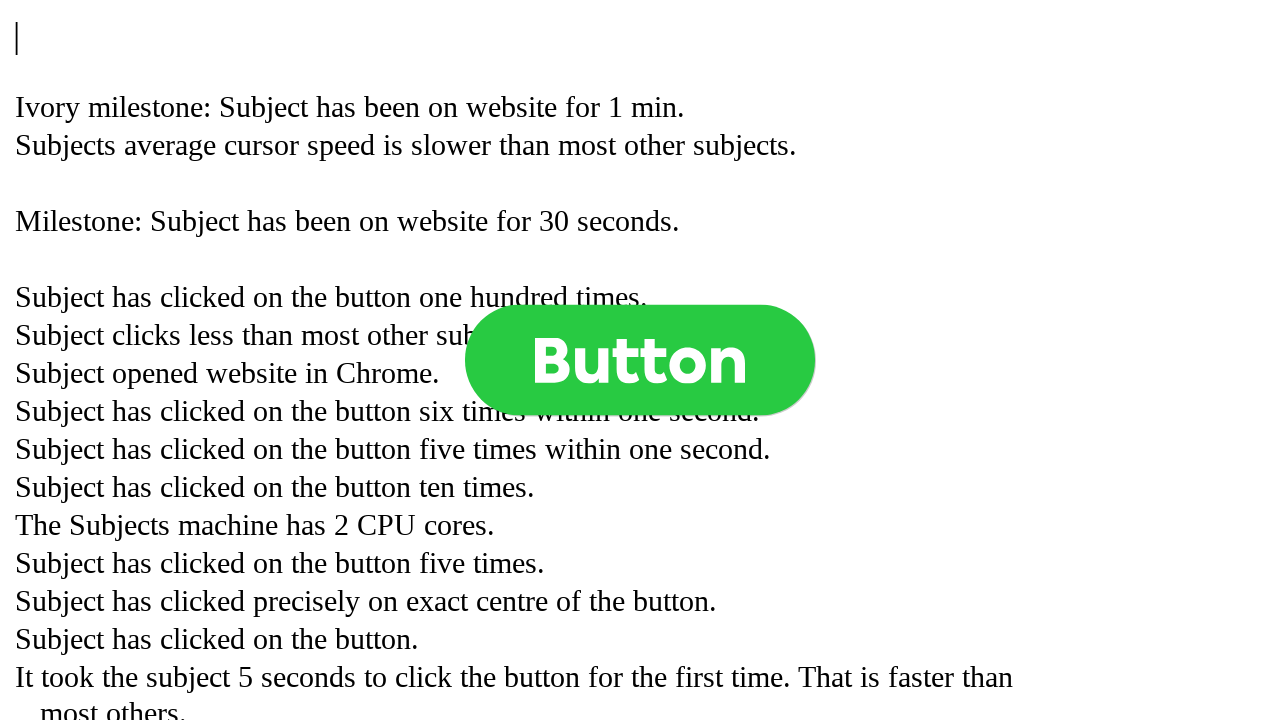

Clicked button (click 476 of 1000) at (640, 360) on .button >> nth=0
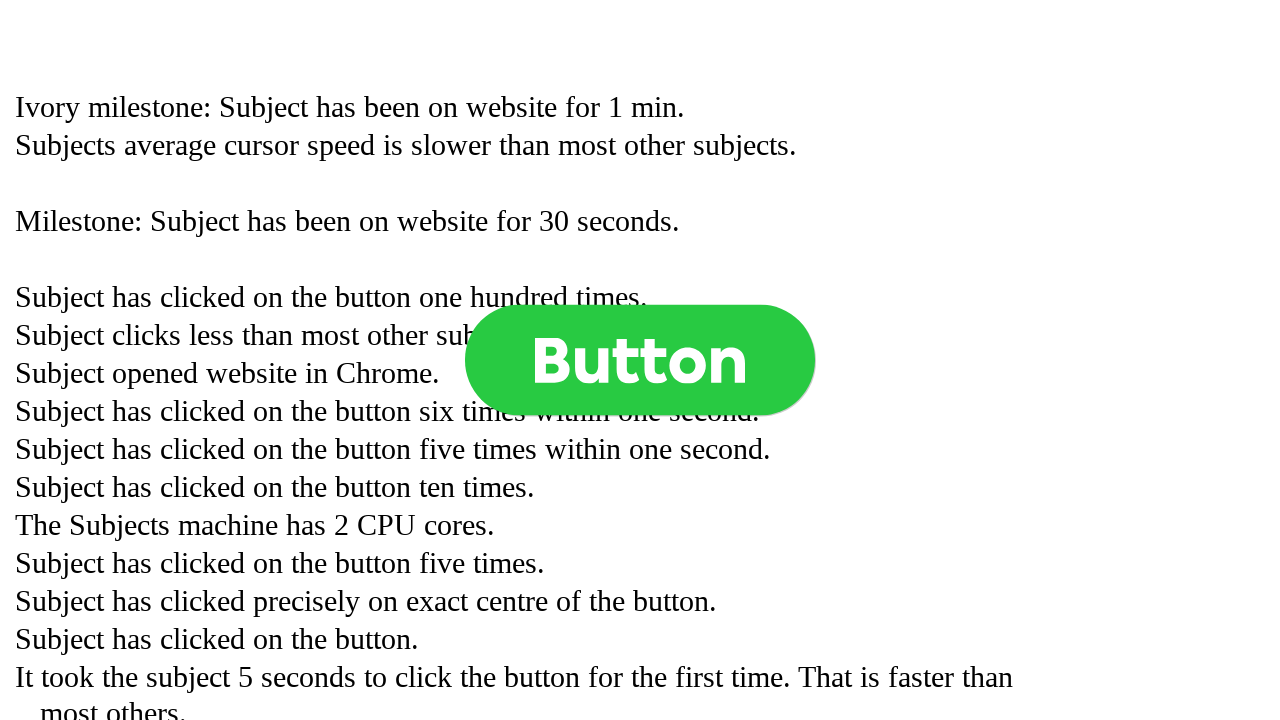

Clicked button (click 477 of 1000) at (640, 360) on .button >> nth=0
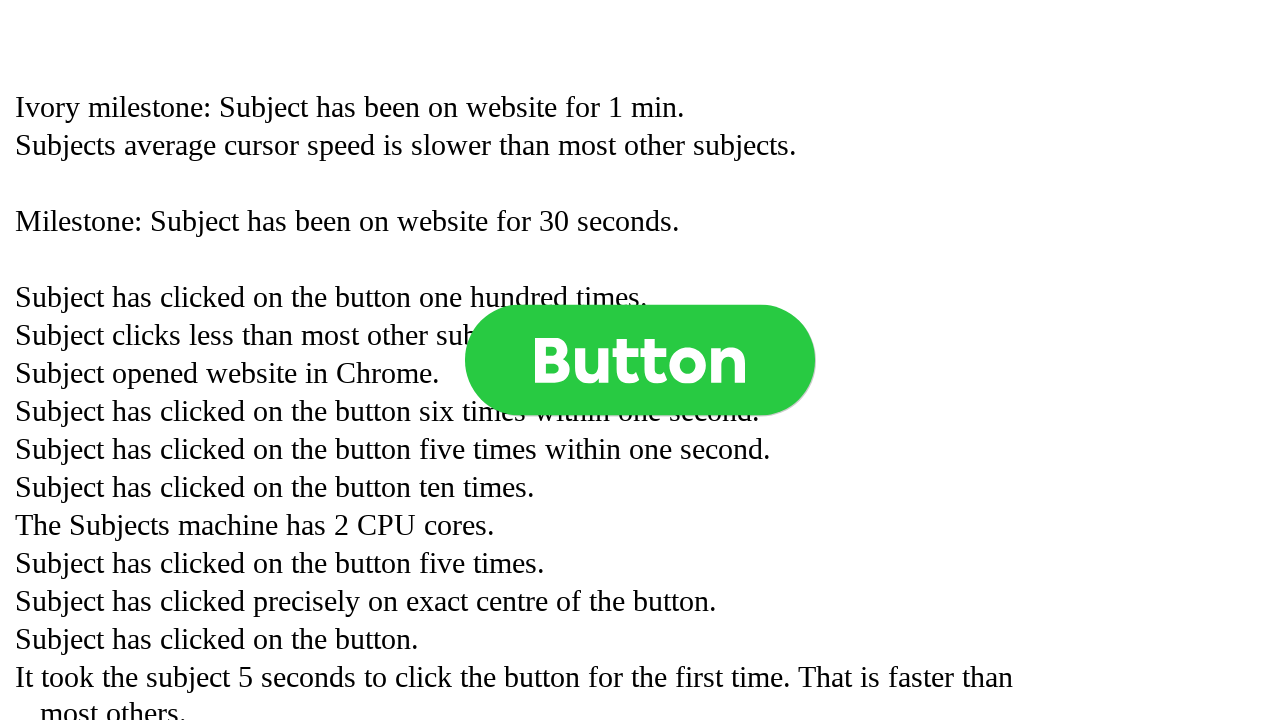

Clicked button (click 478 of 1000) at (640, 360) on .button >> nth=0
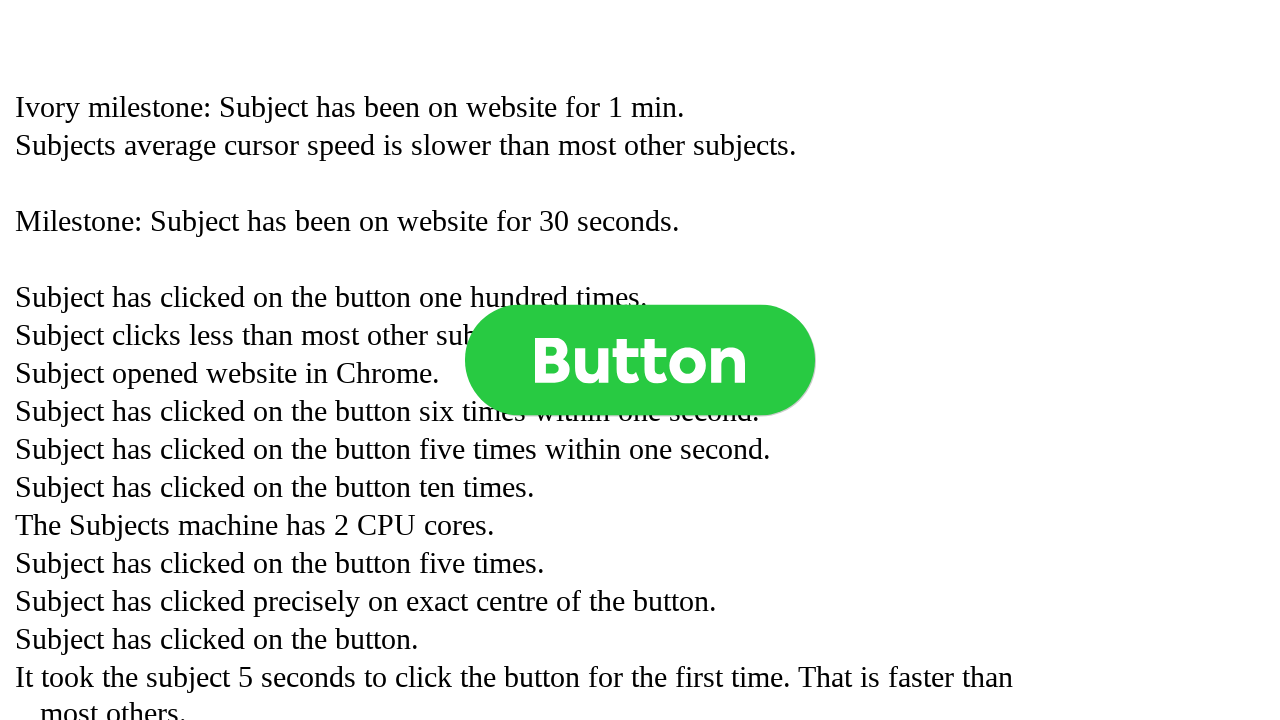

Clicked button (click 479 of 1000) at (640, 360) on .button >> nth=0
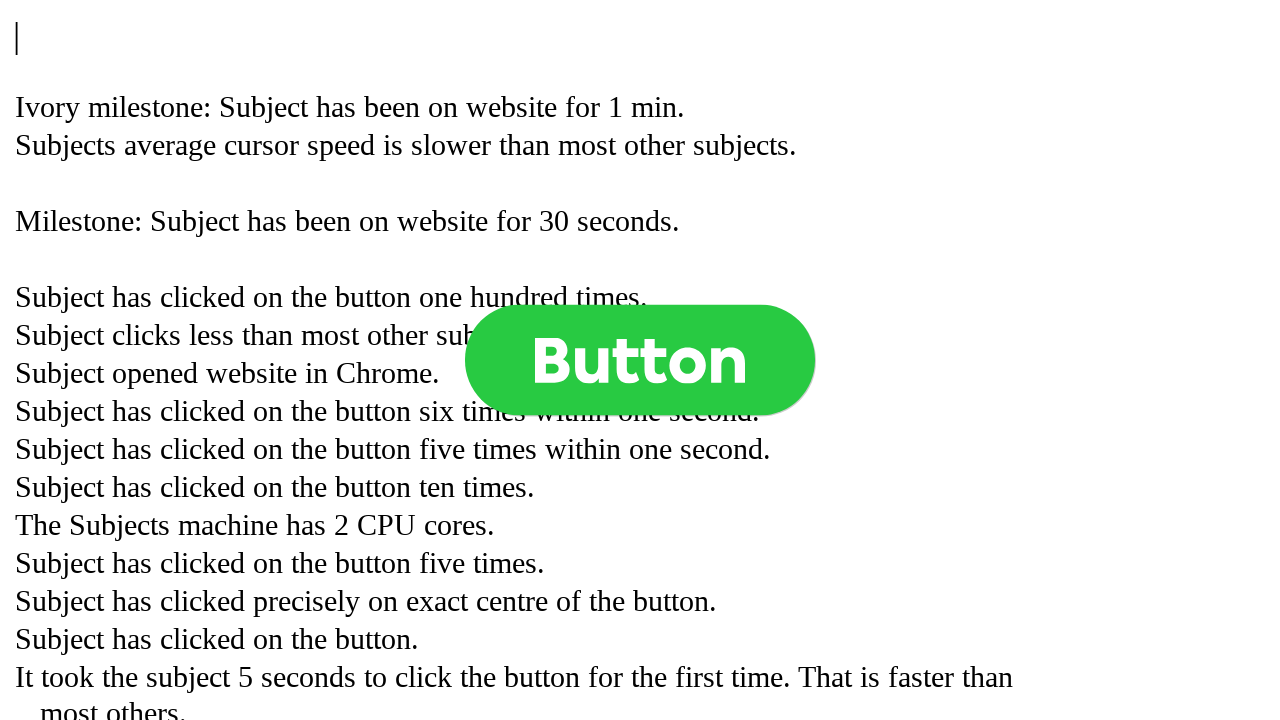

Clicked button (click 480 of 1000) at (640, 360) on .button >> nth=0
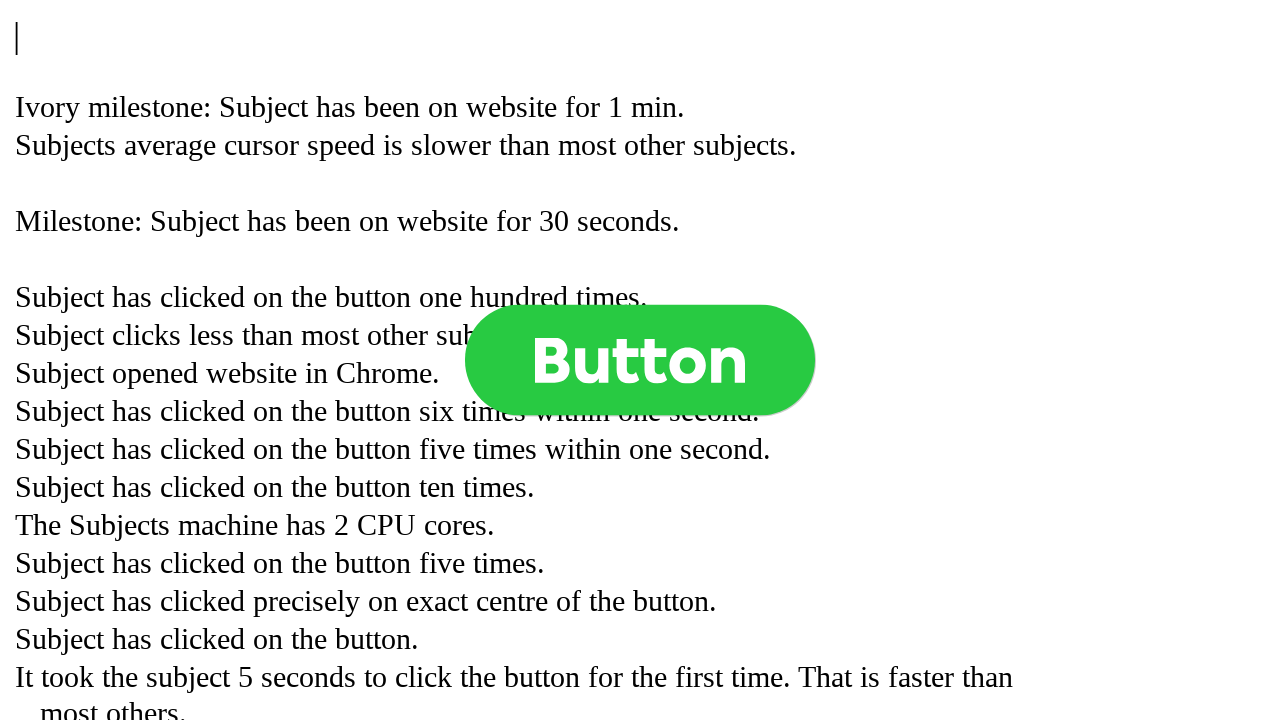

Clicked button (click 481 of 1000) at (640, 360) on .button >> nth=0
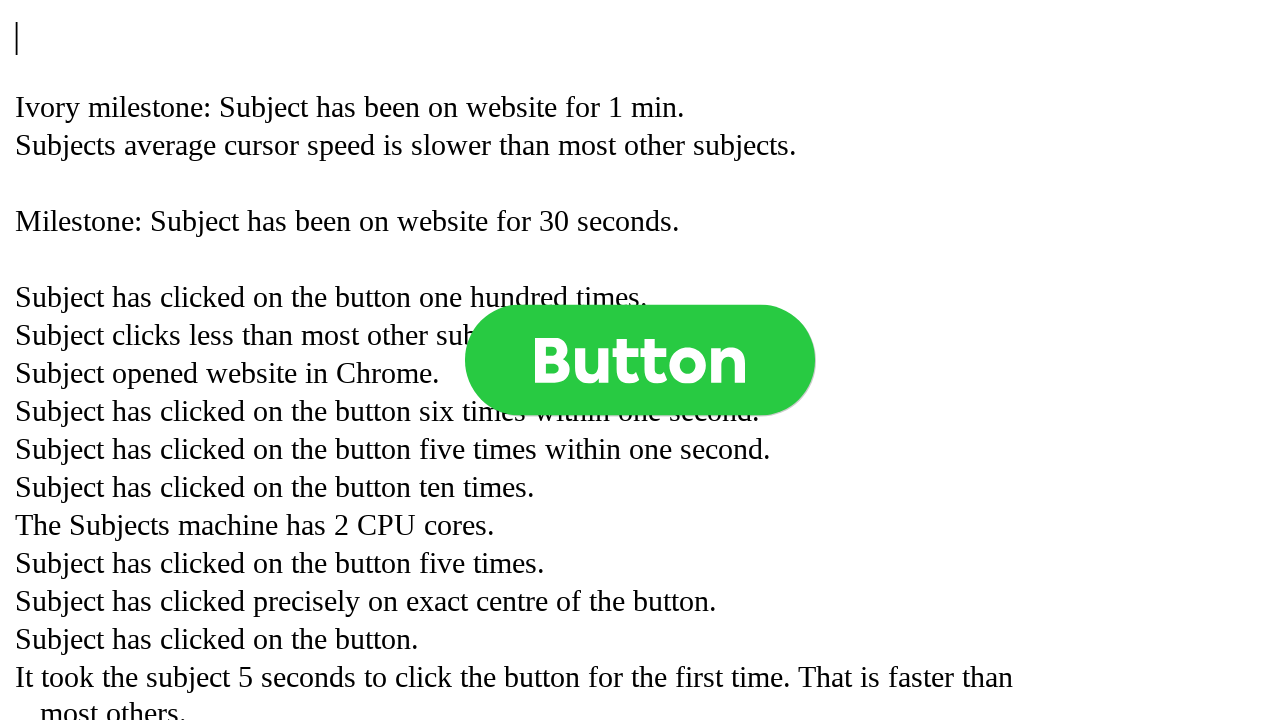

Clicked button (click 482 of 1000) at (640, 360) on .button >> nth=0
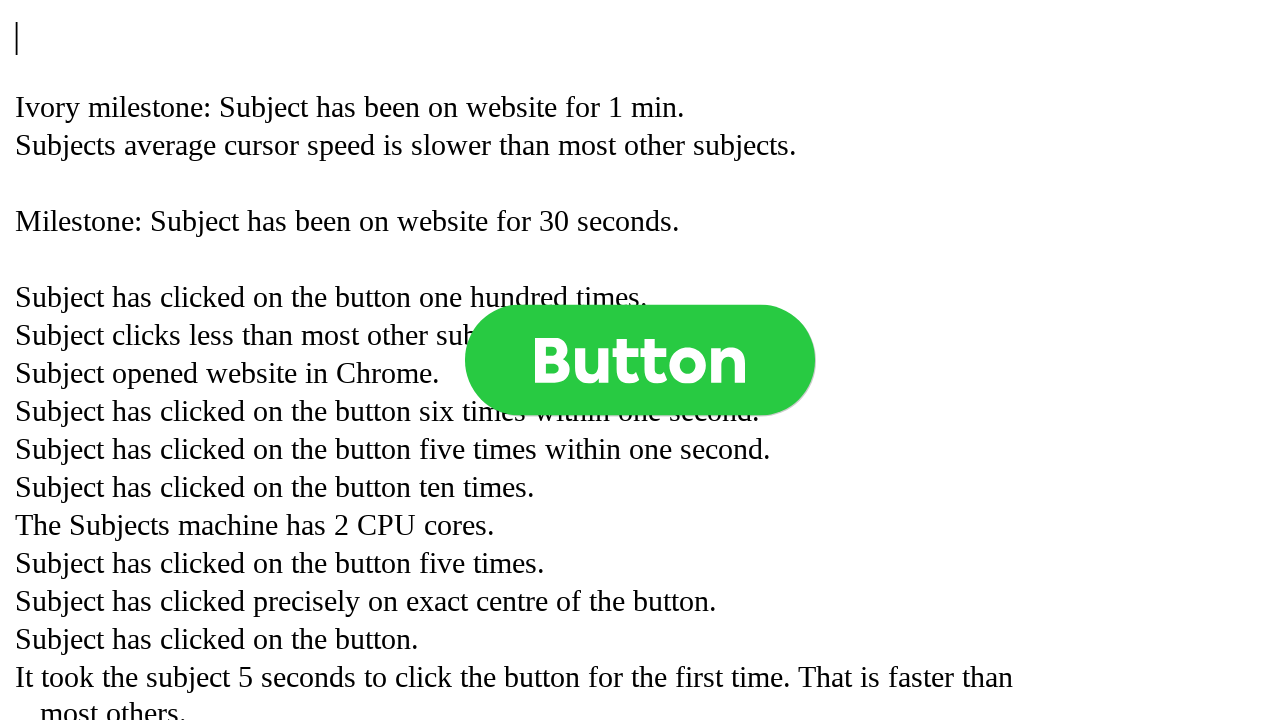

Clicked button (click 483 of 1000) at (640, 360) on .button >> nth=0
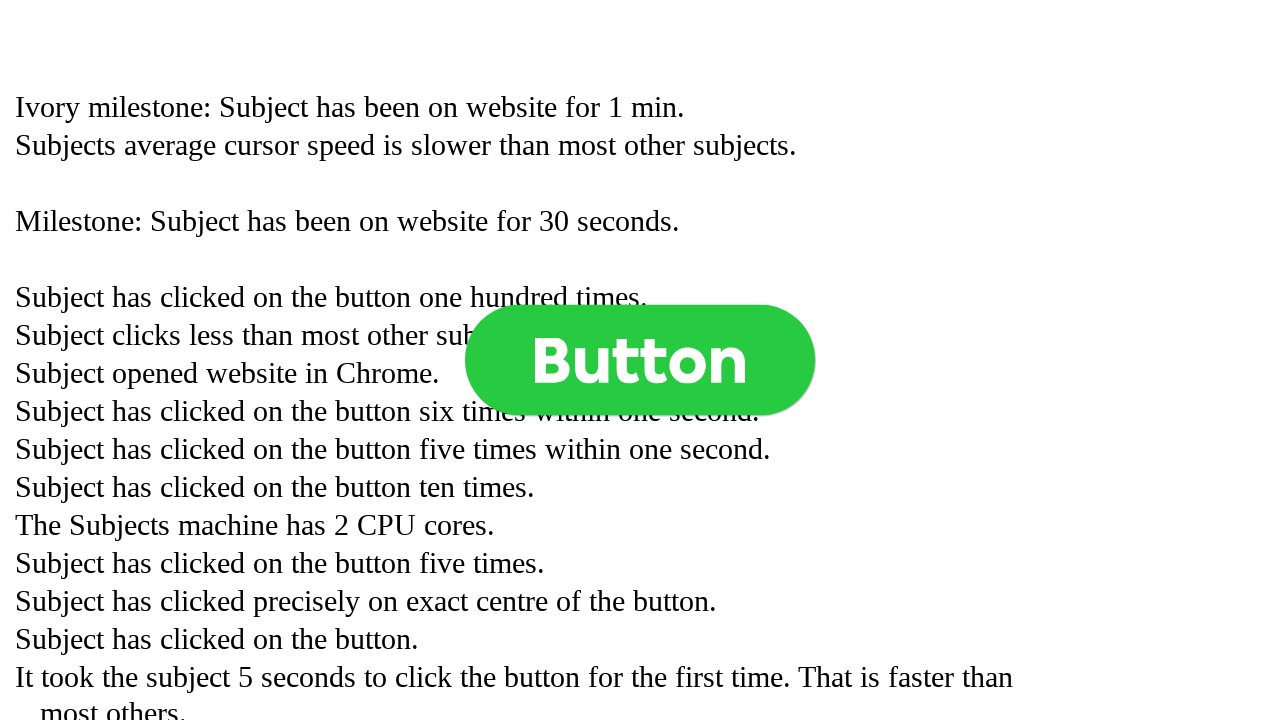

Clicked button (click 484 of 1000) at (640, 360) on .button >> nth=0
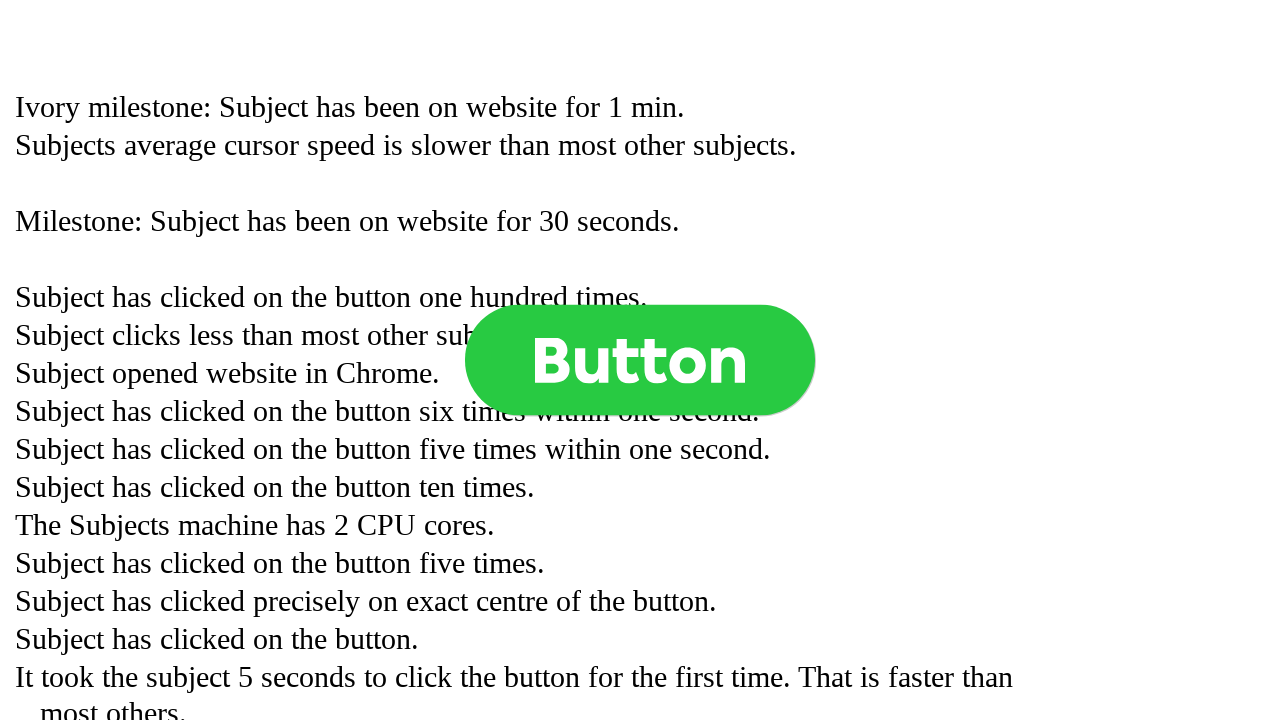

Clicked button (click 485 of 1000) at (640, 360) on .button >> nth=0
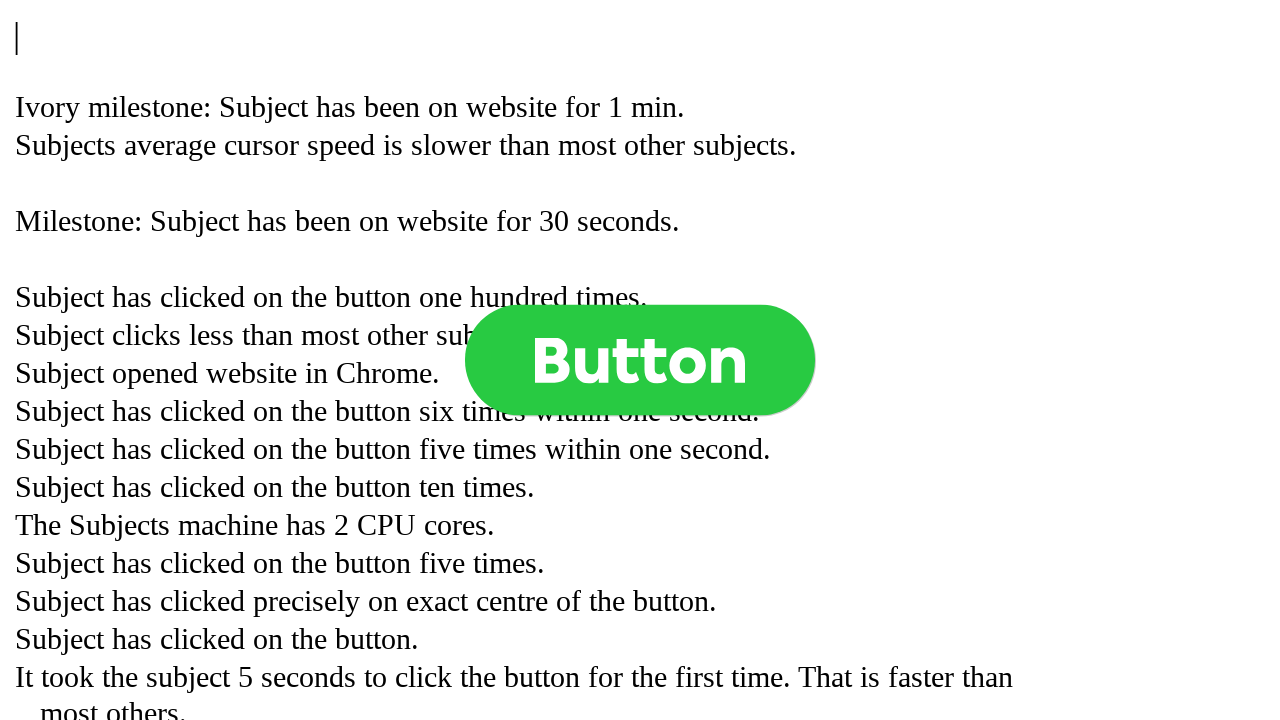

Clicked button (click 486 of 1000) at (640, 360) on .button >> nth=0
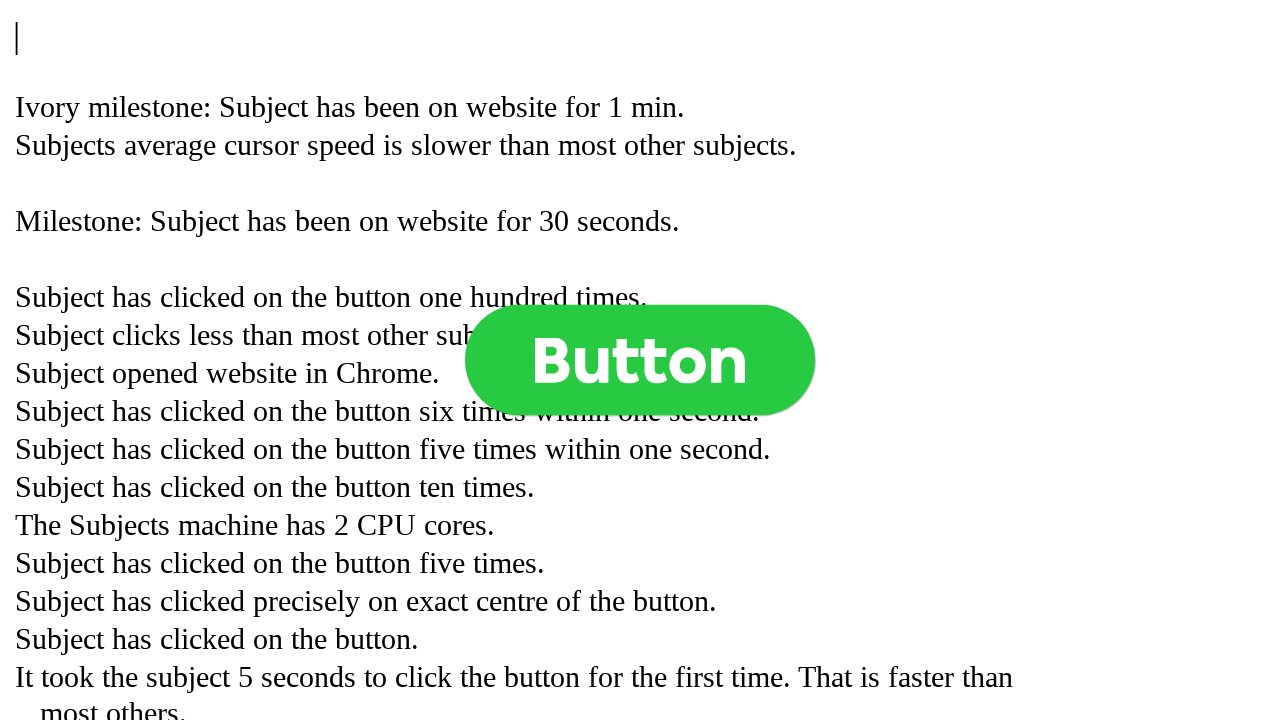

Clicked button (click 487 of 1000) at (640, 360) on .button >> nth=0
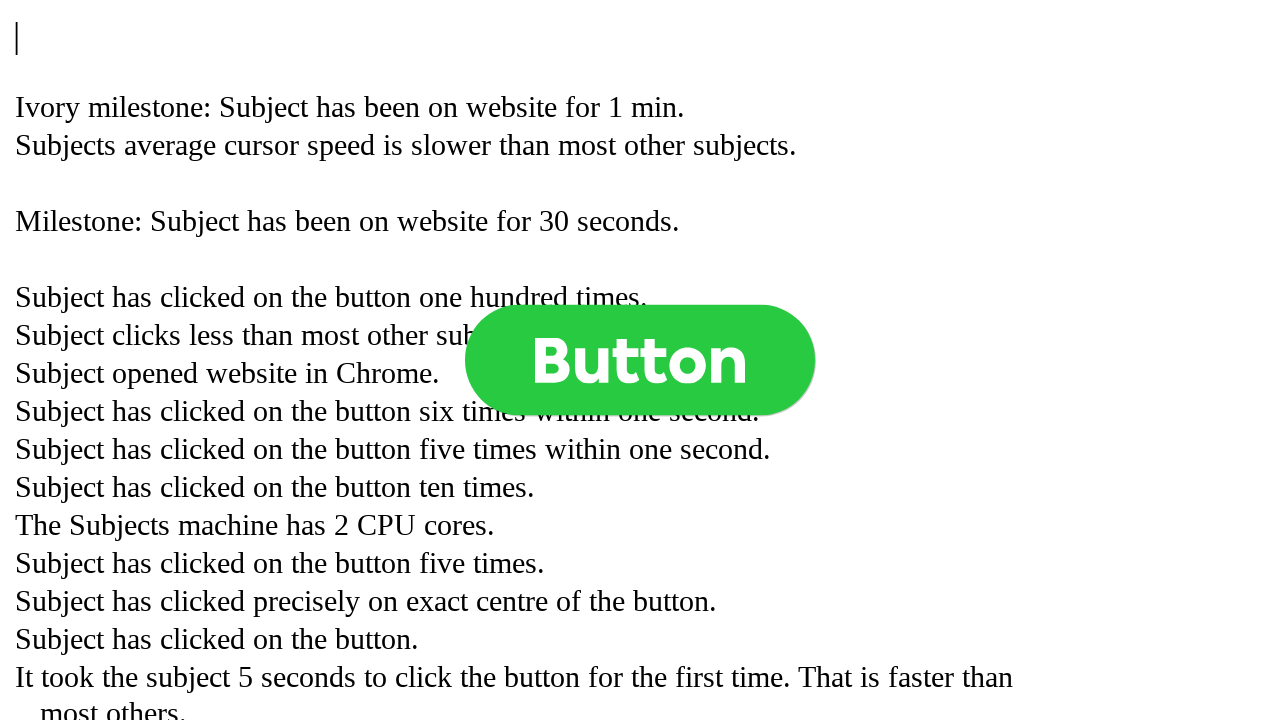

Clicked button (click 488 of 1000) at (640, 360) on .button >> nth=0
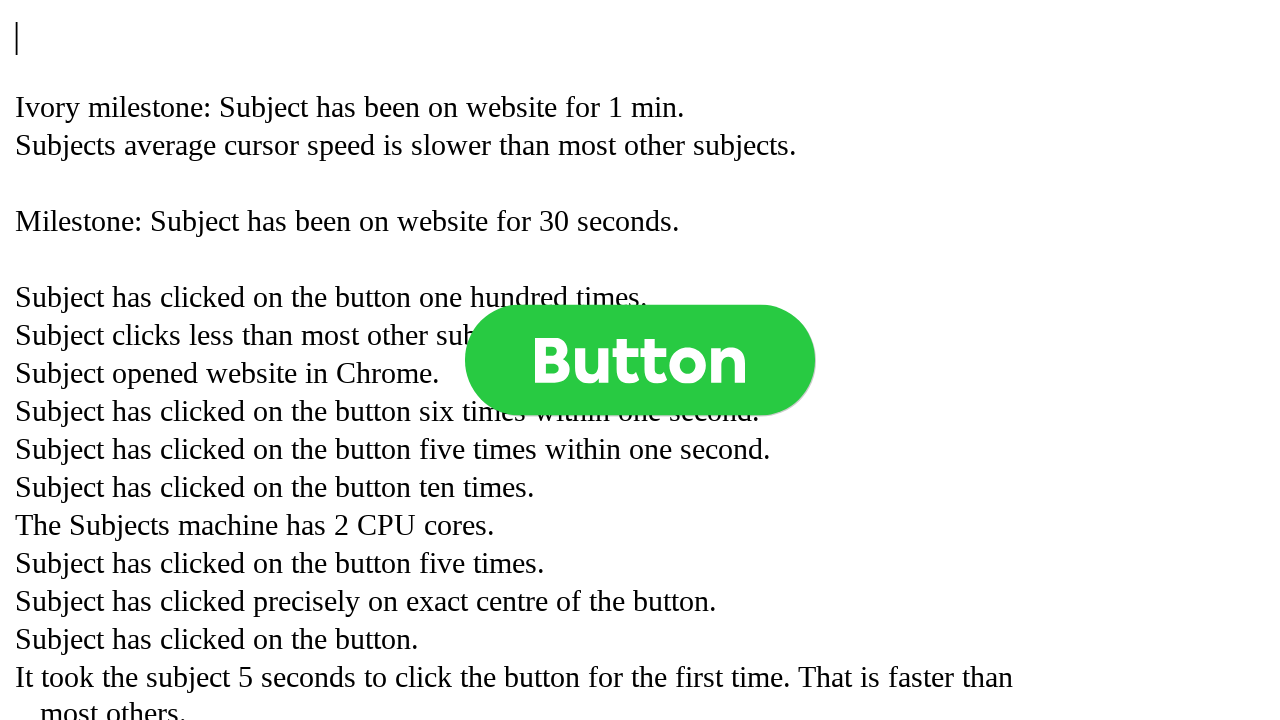

Clicked button (click 489 of 1000) at (640, 360) on .button >> nth=0
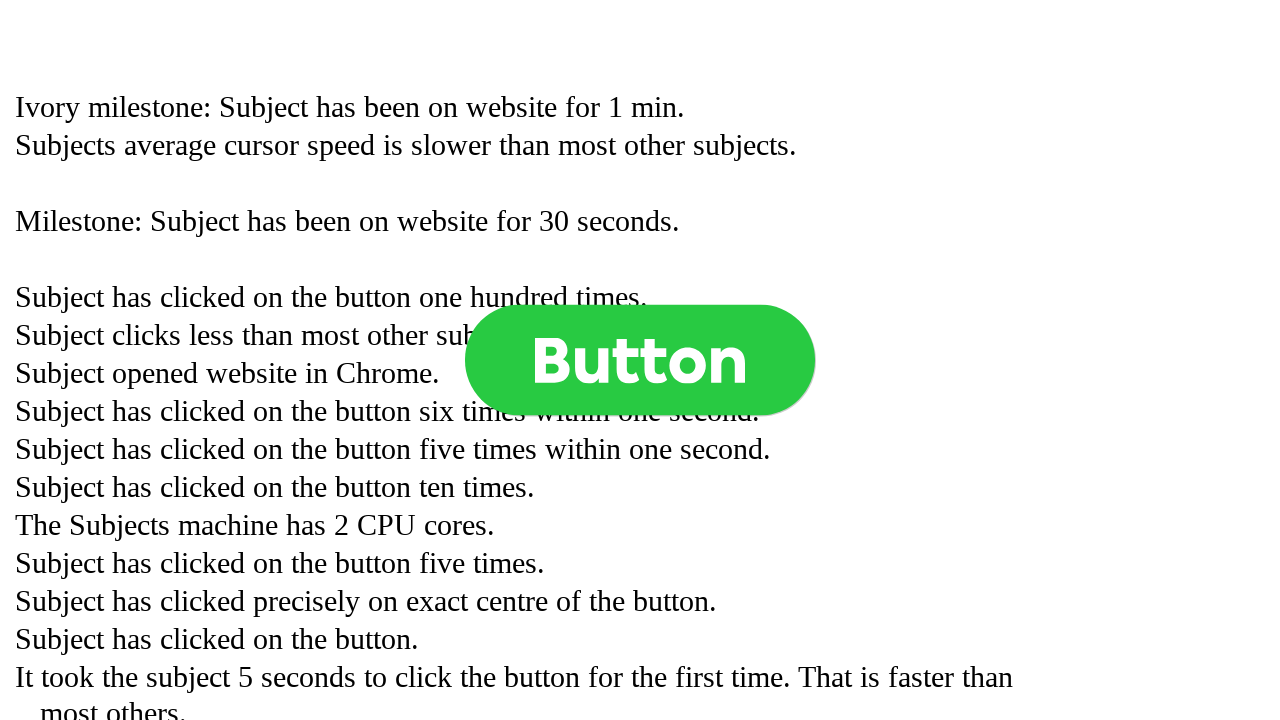

Clicked button (click 490 of 1000) at (640, 360) on .button >> nth=0
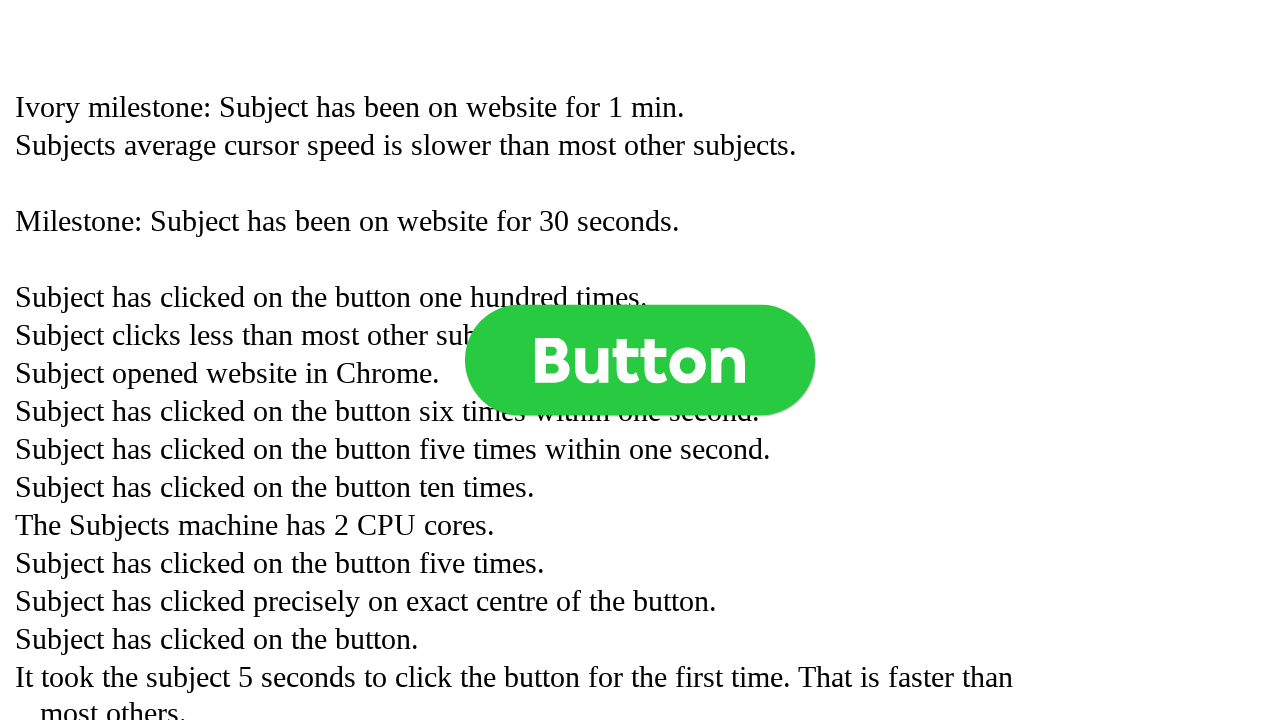

Clicked button (click 491 of 1000) at (640, 360) on .button >> nth=0
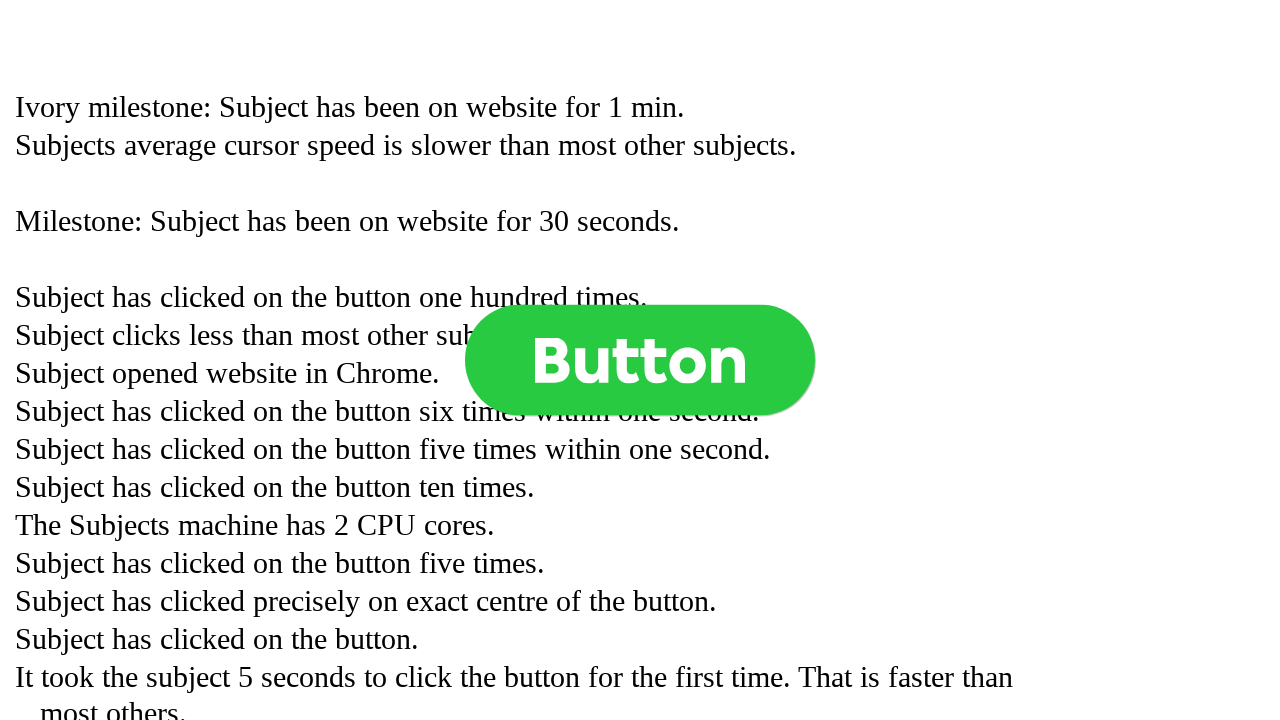

Clicked button (click 492 of 1000) at (640, 360) on .button >> nth=0
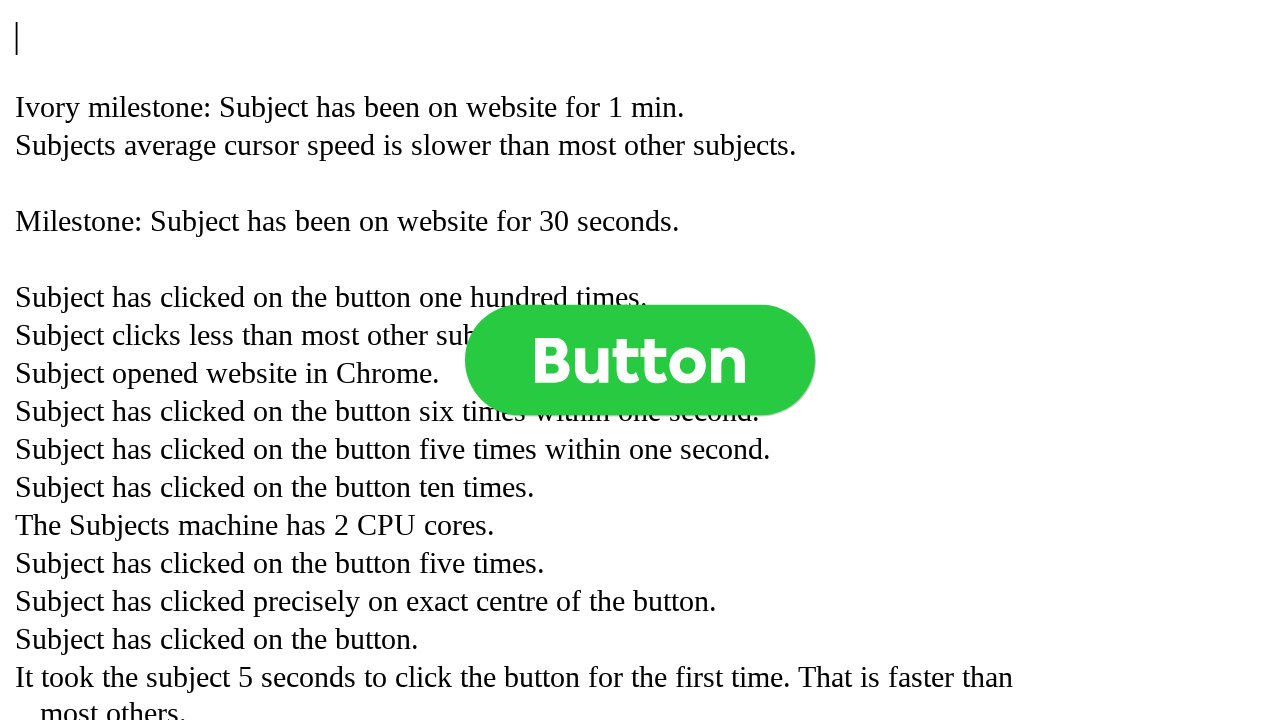

Clicked button (click 493 of 1000) at (640, 360) on .button >> nth=0
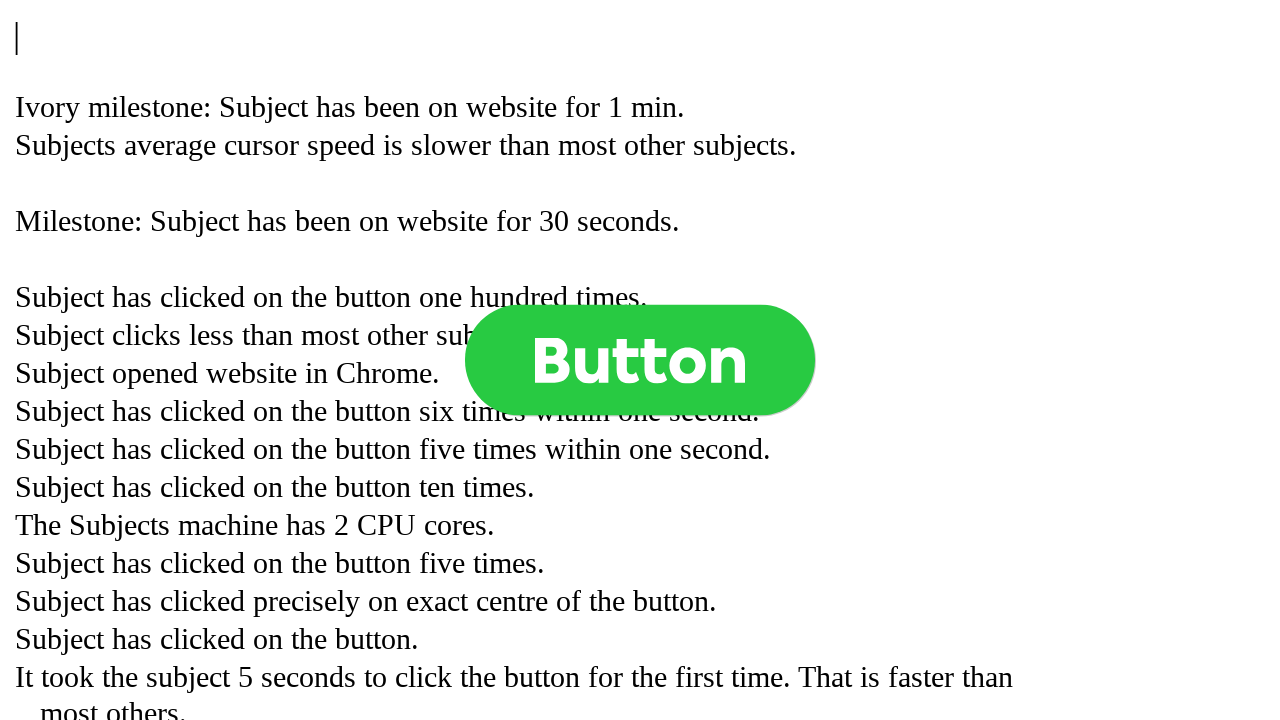

Clicked button (click 494 of 1000) at (640, 360) on .button >> nth=0
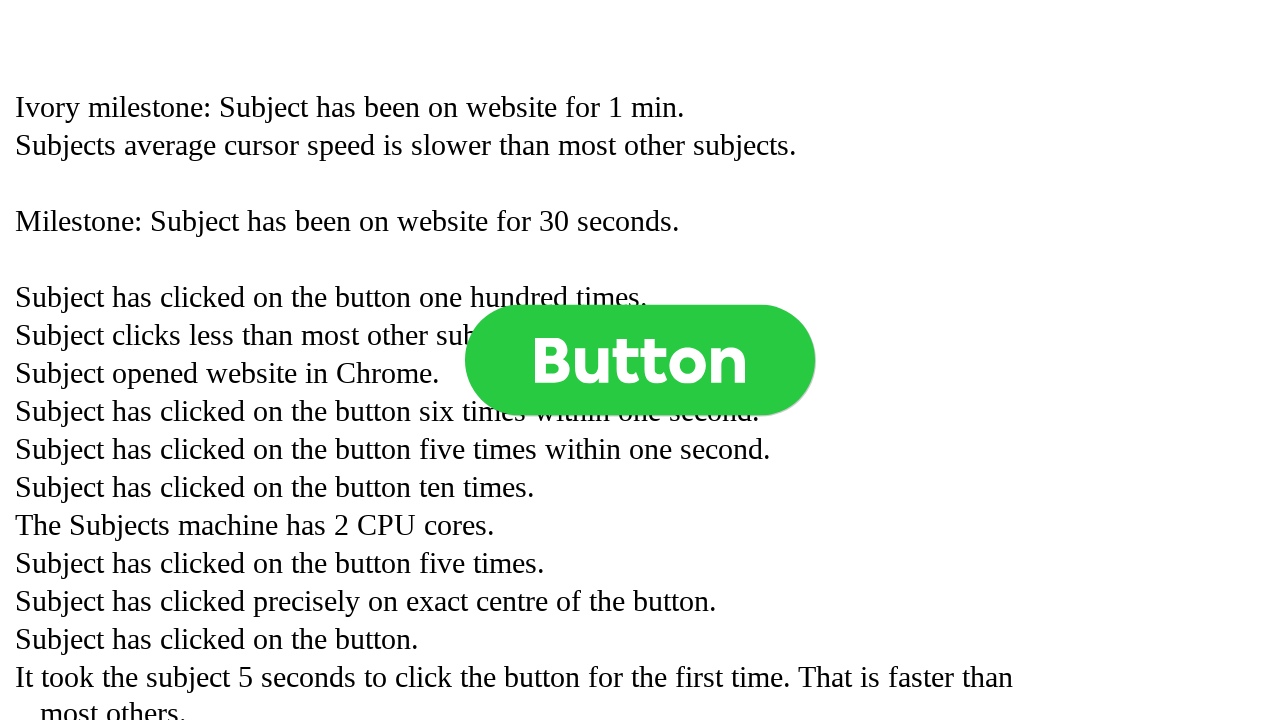

Clicked button (click 495 of 1000) at (640, 360) on .button >> nth=0
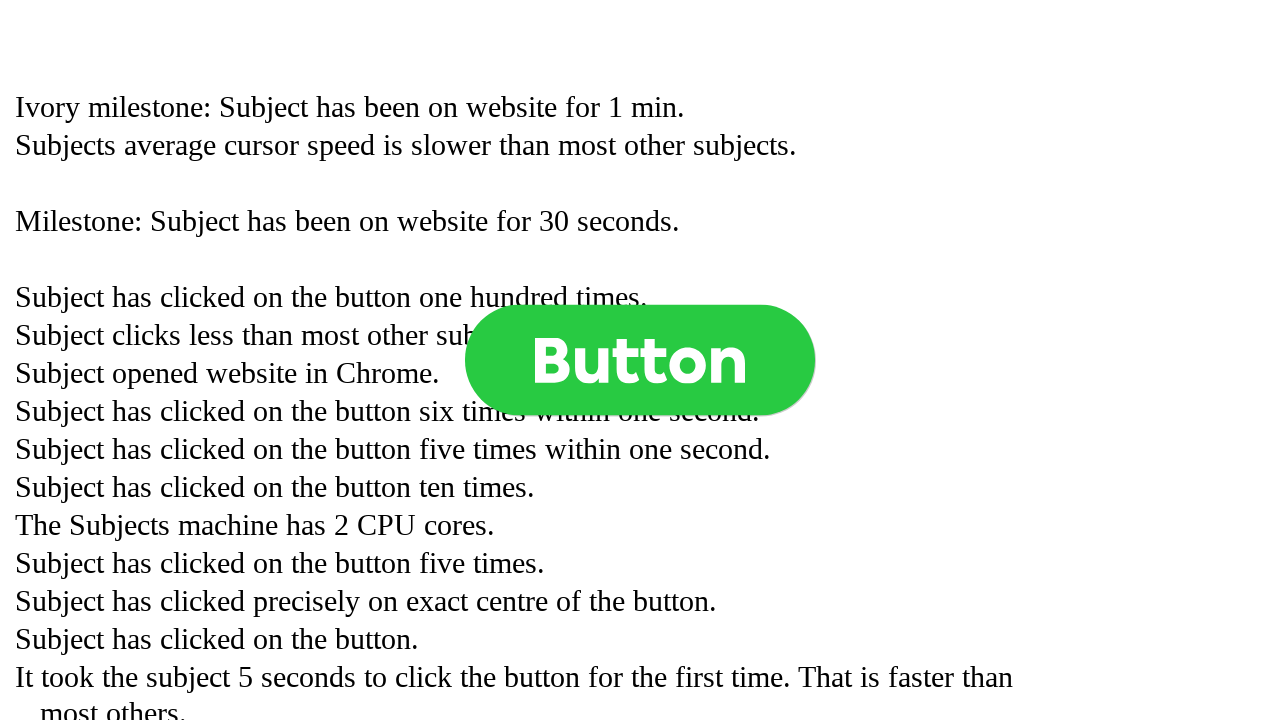

Clicked button (click 496 of 1000) at (640, 360) on .button >> nth=0
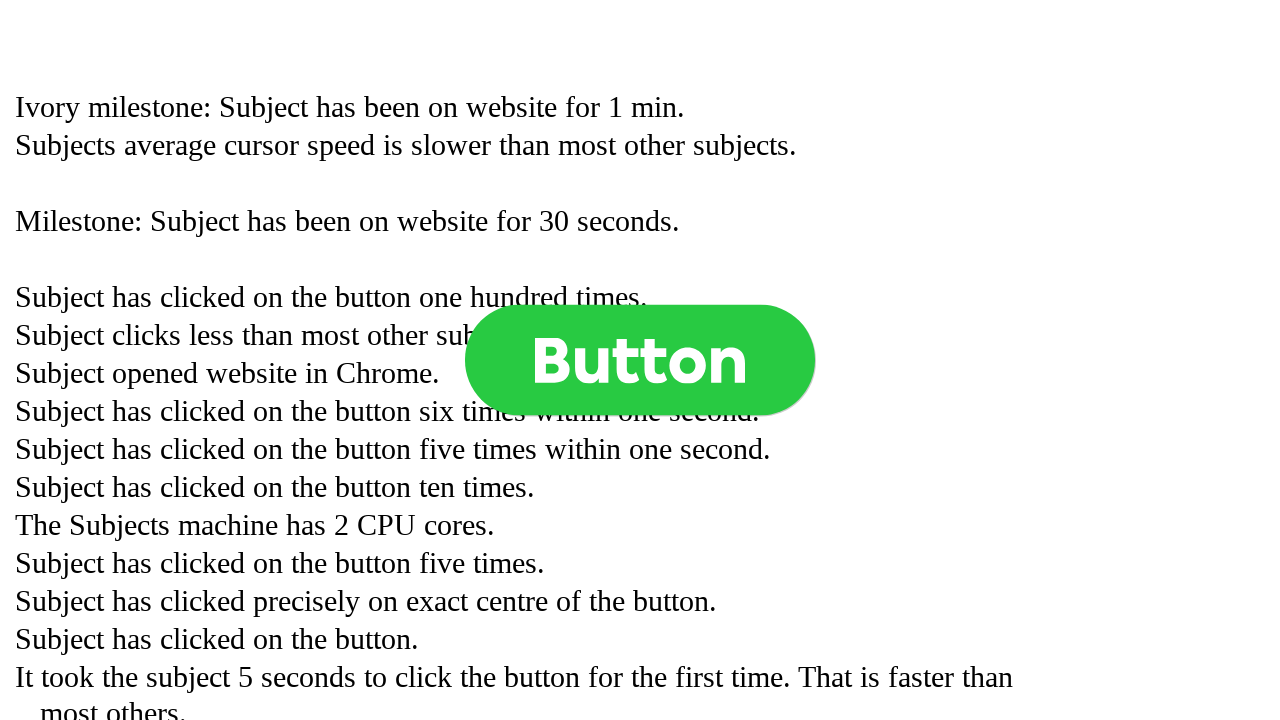

Clicked button (click 497 of 1000) at (640, 360) on .button >> nth=0
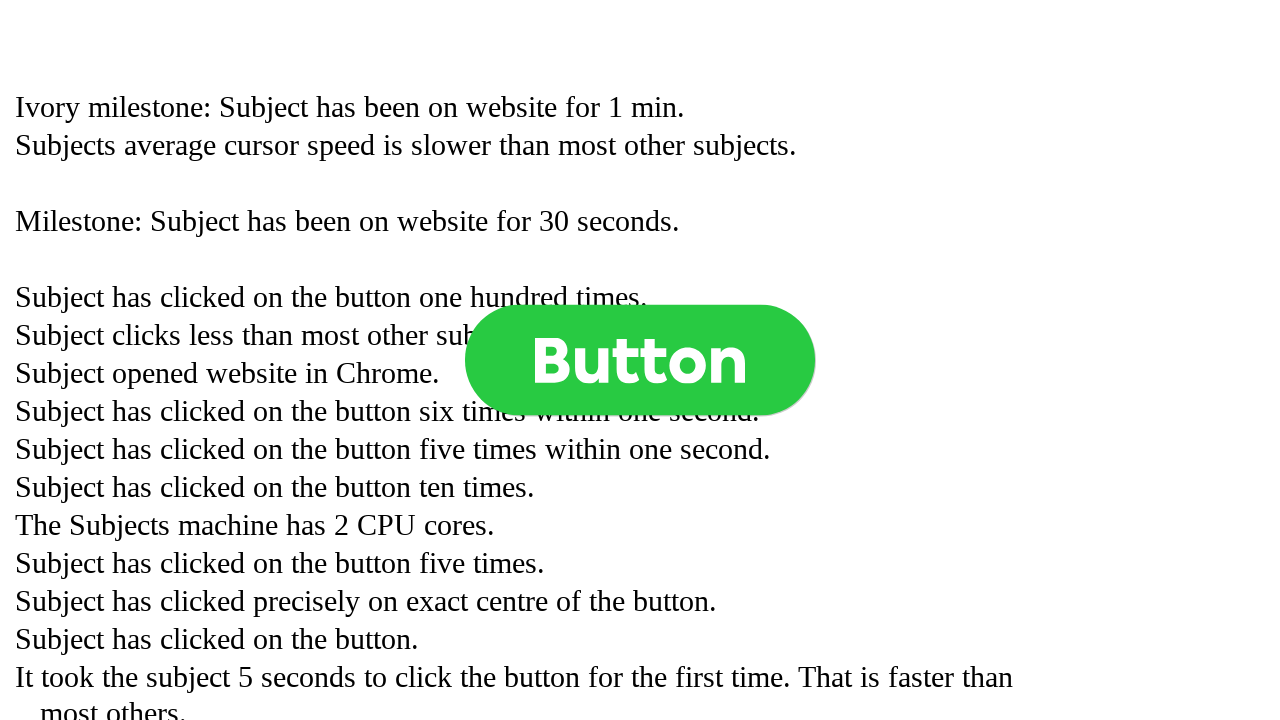

Clicked button (click 498 of 1000) at (640, 360) on .button >> nth=0
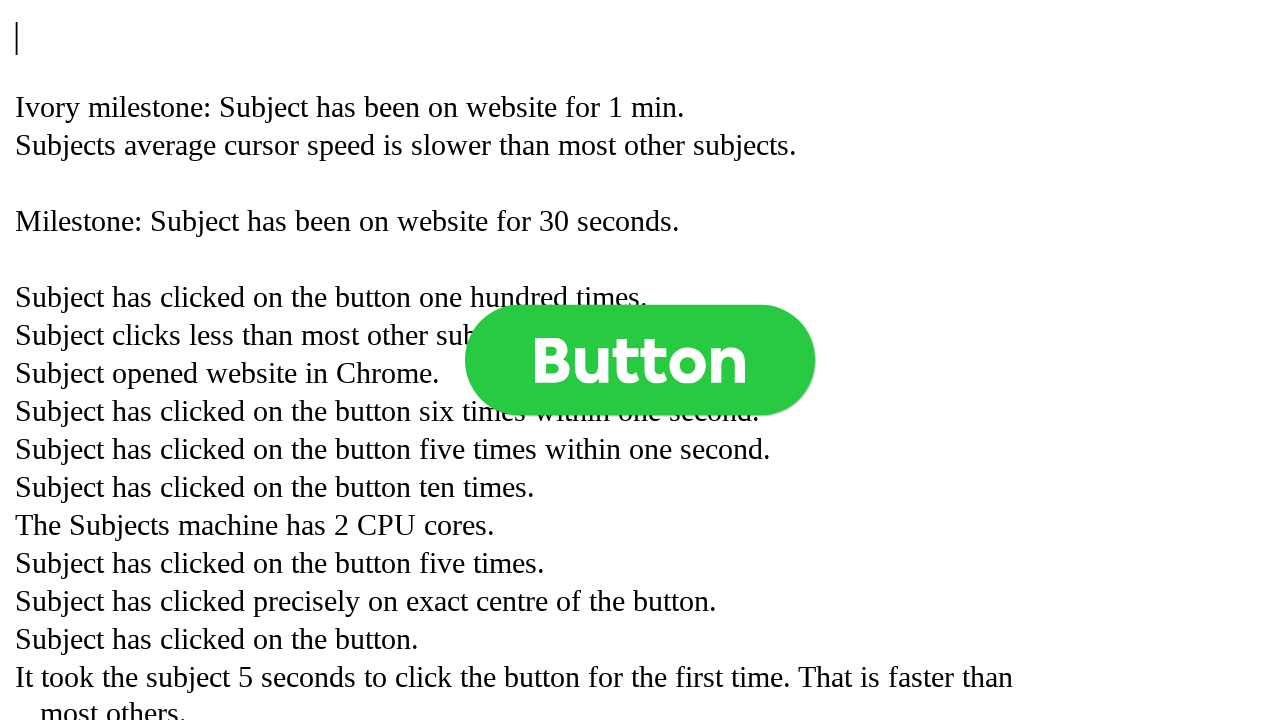

Clicked button (click 499 of 1000) at (640, 360) on .button >> nth=0
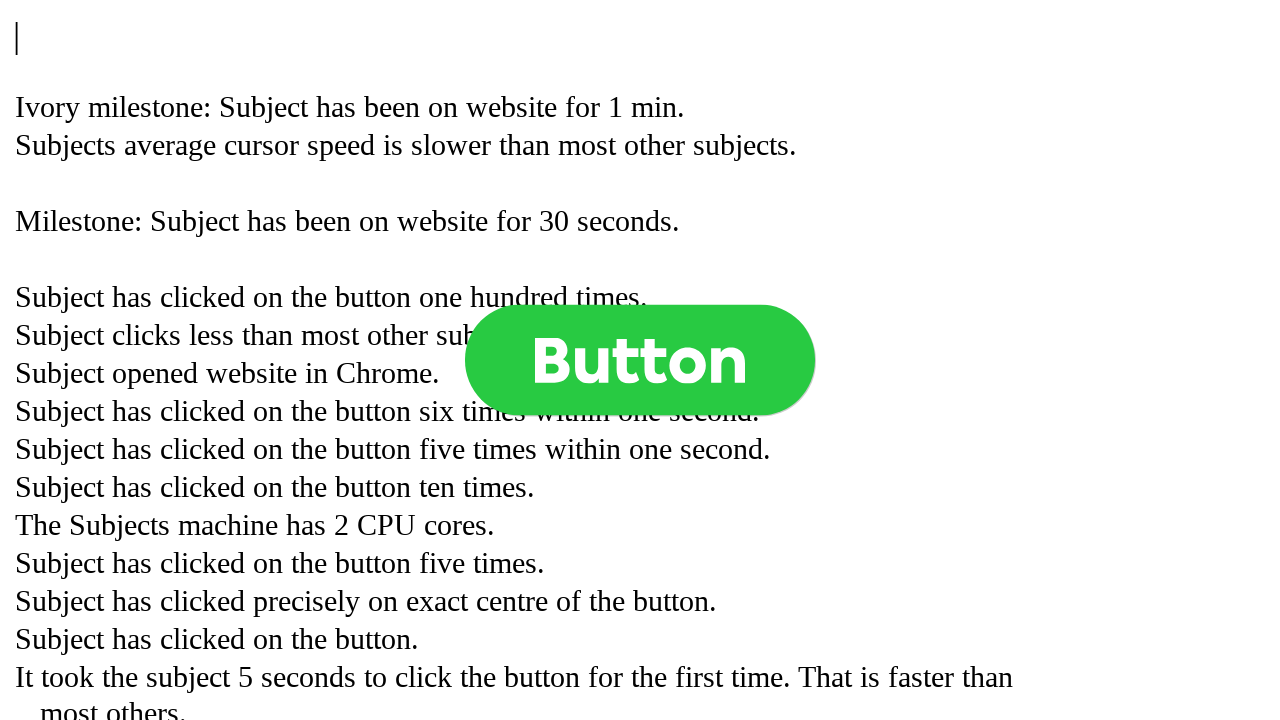

Clicked button (click 500 of 1000) at (640, 360) on .button >> nth=0
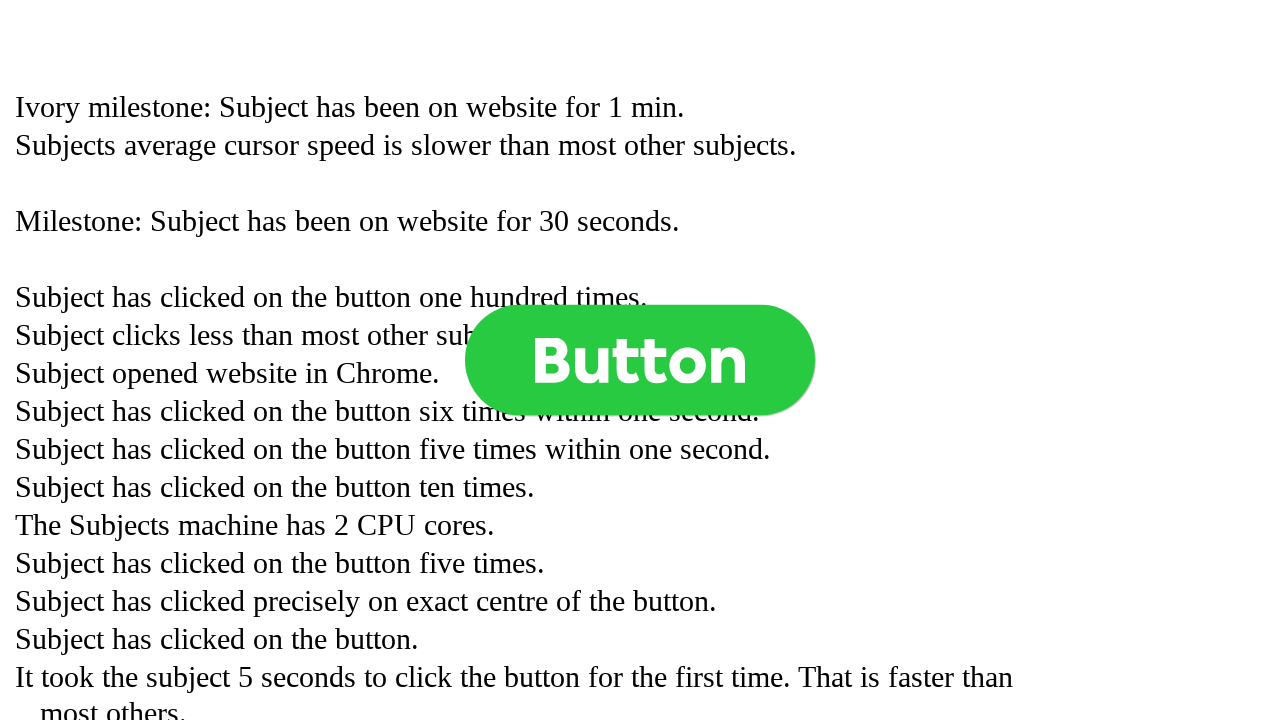

Clicked button (click 501 of 1000) at (640, 360) on .button >> nth=0
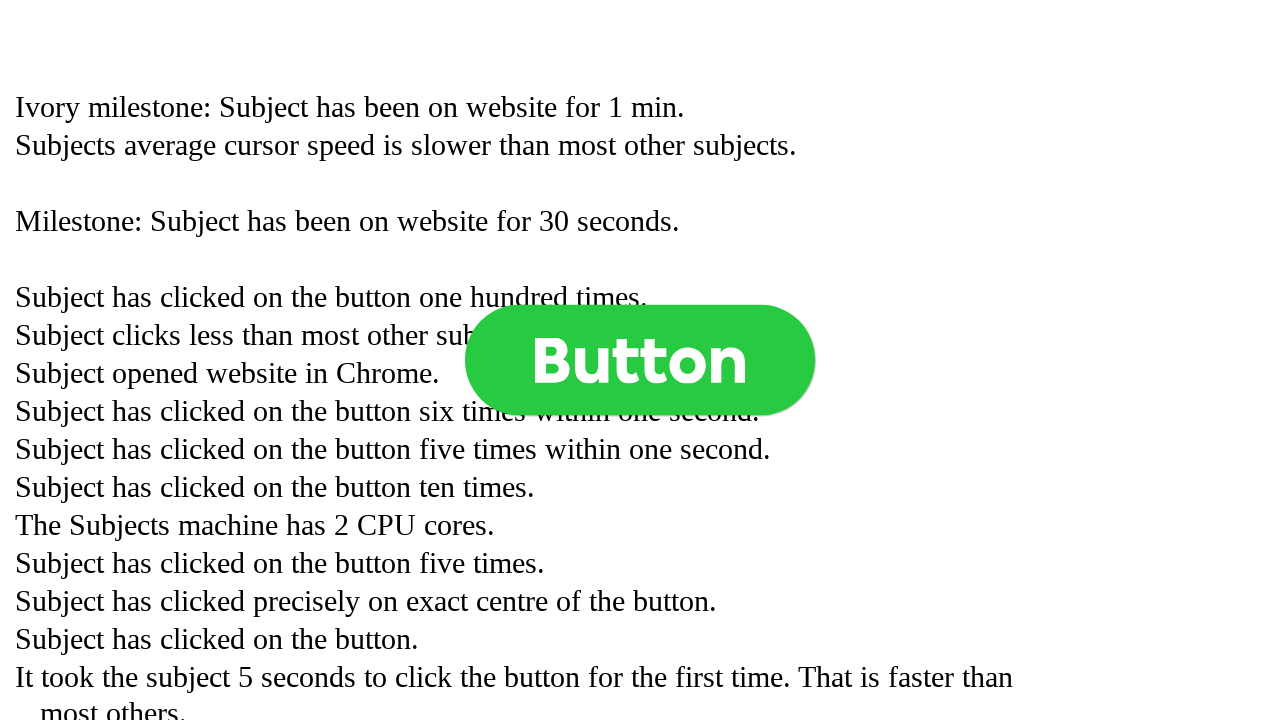

Clicked button (click 502 of 1000) at (640, 360) on .button >> nth=0
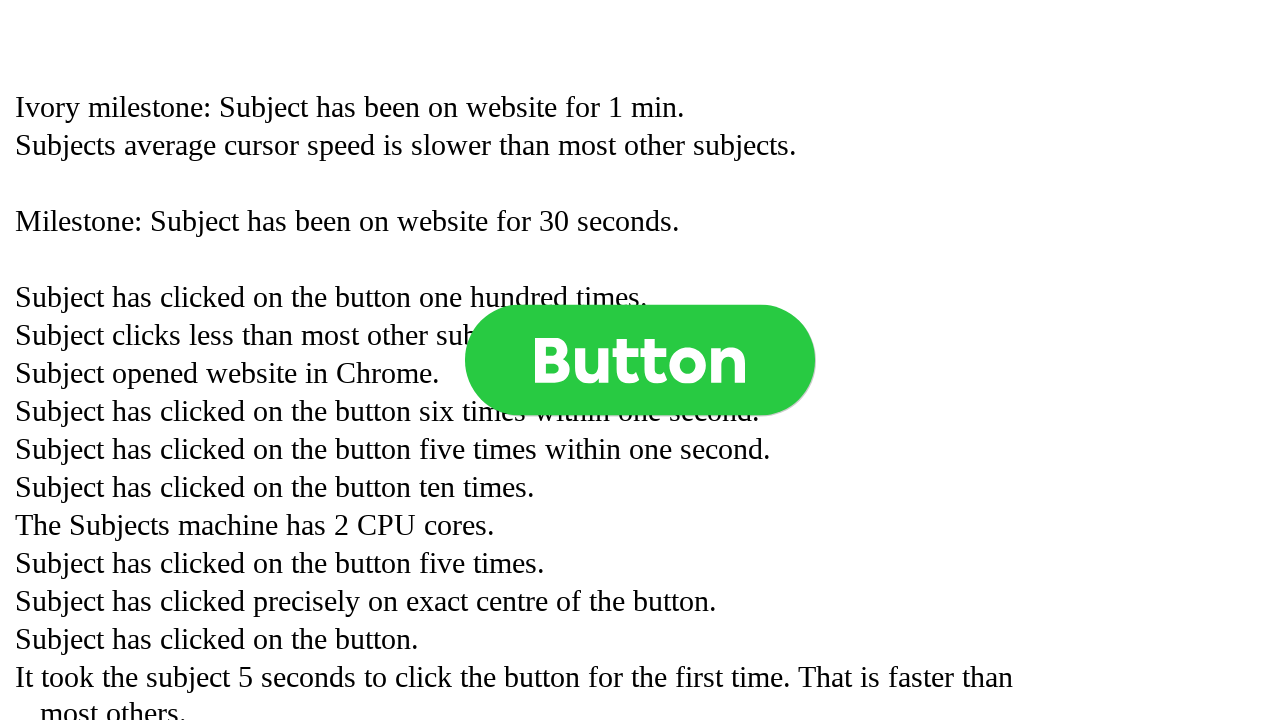

Clicked button (click 503 of 1000) at (640, 360) on .button >> nth=0
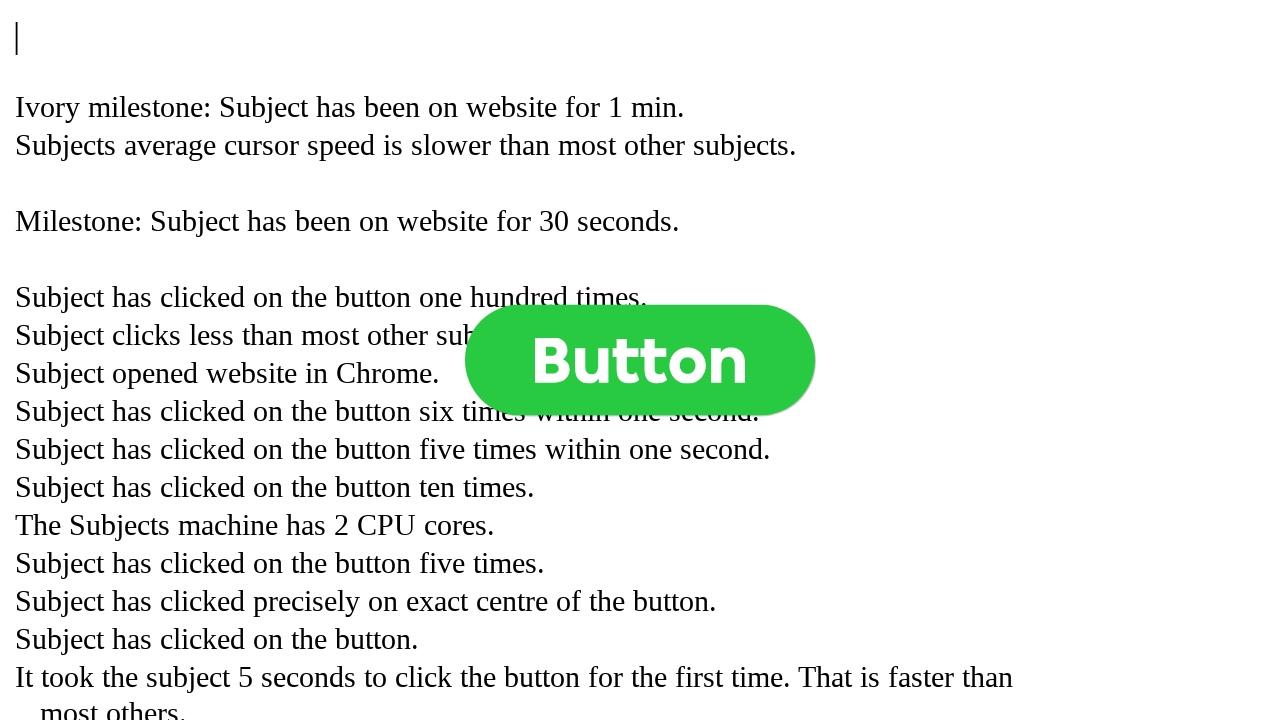

Clicked button (click 504 of 1000) at (640, 360) on .button >> nth=0
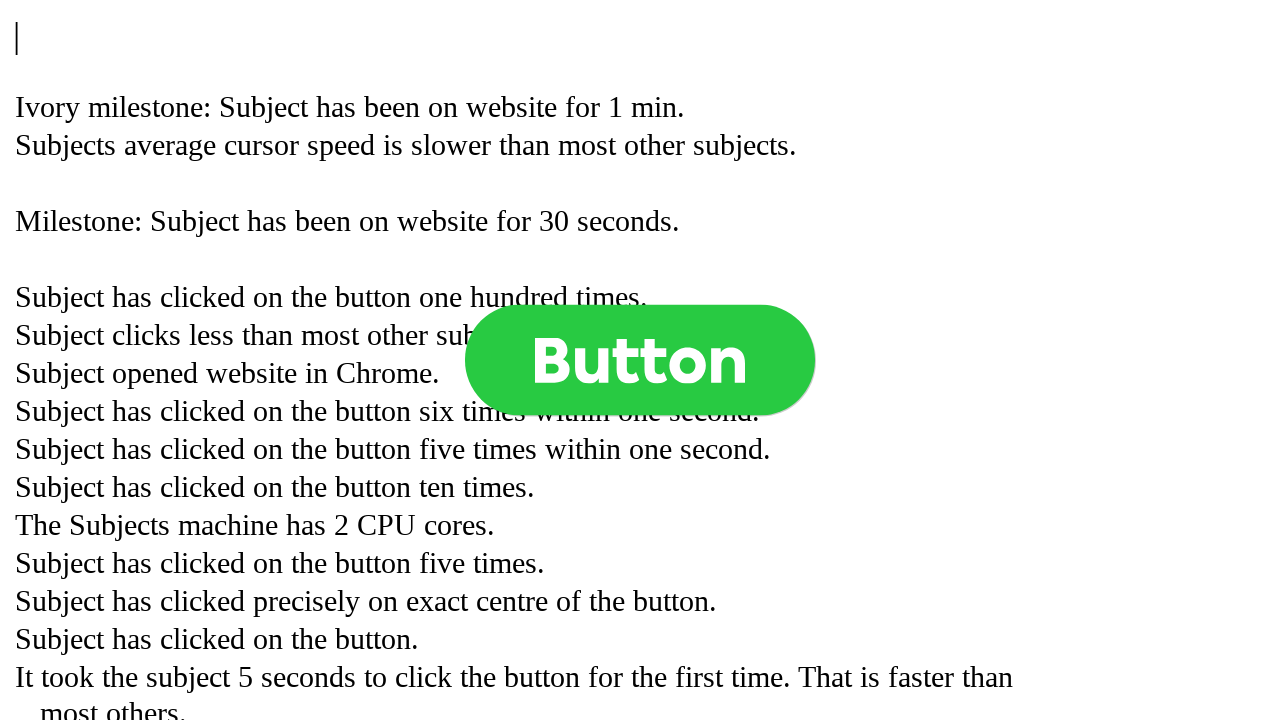

Clicked button (click 505 of 1000) at (640, 360) on .button >> nth=0
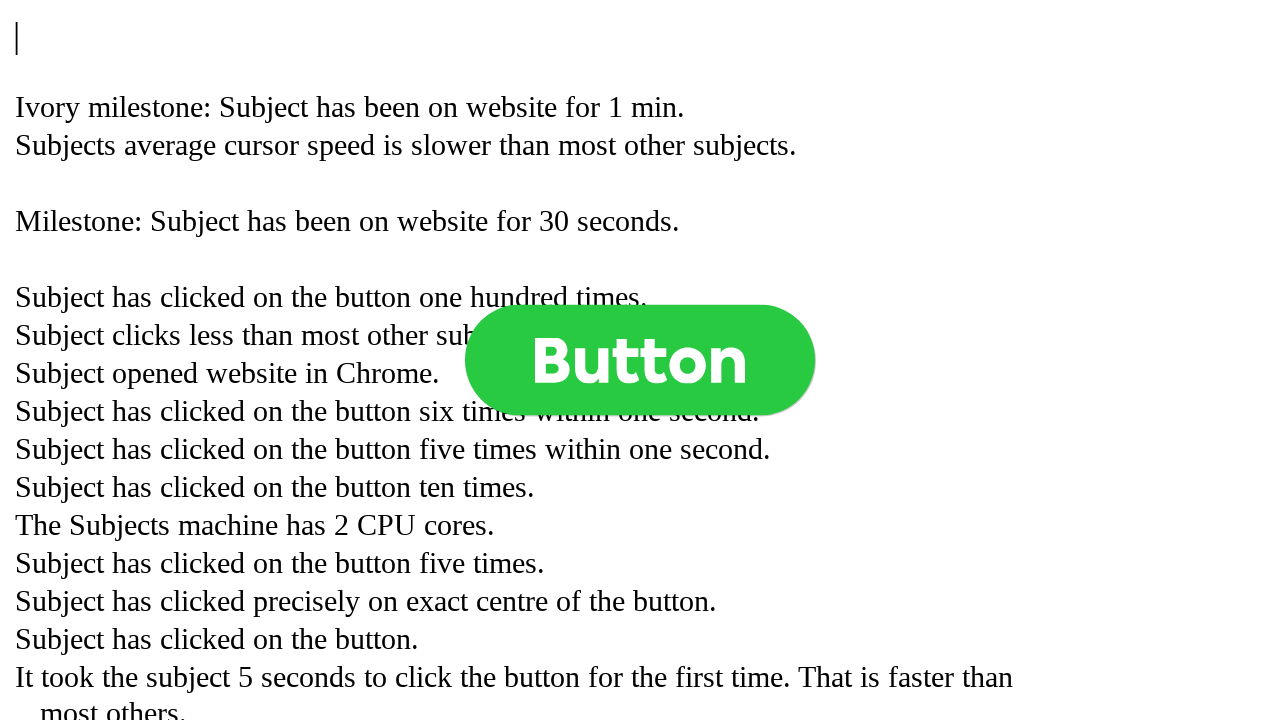

Clicked button (click 506 of 1000) at (640, 360) on .button >> nth=0
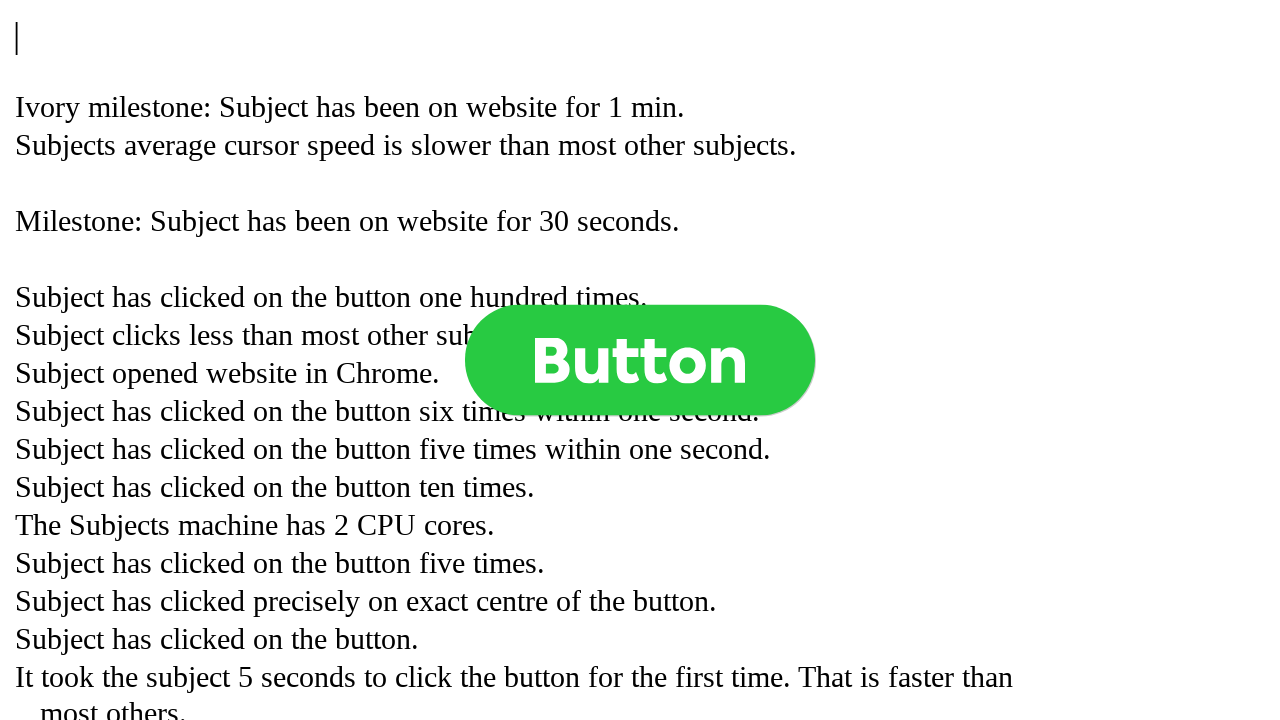

Clicked button (click 507 of 1000) at (640, 360) on .button >> nth=0
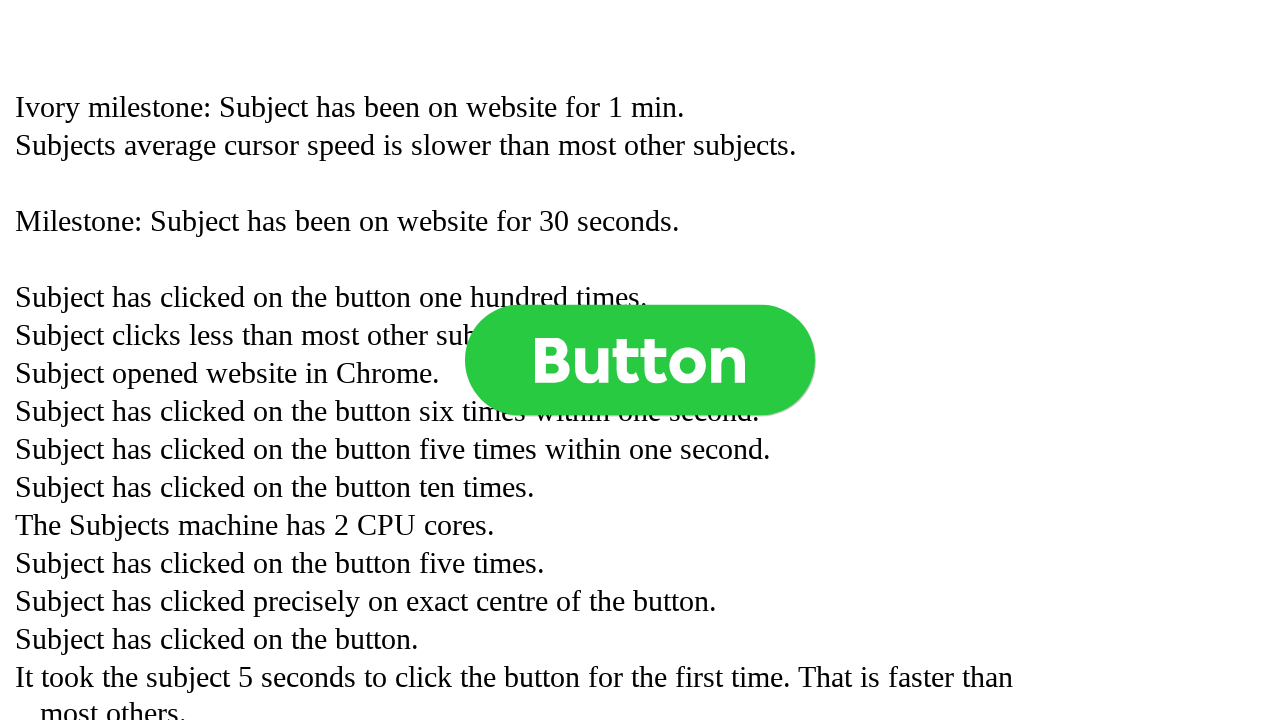

Clicked button (click 508 of 1000) at (640, 360) on .button >> nth=0
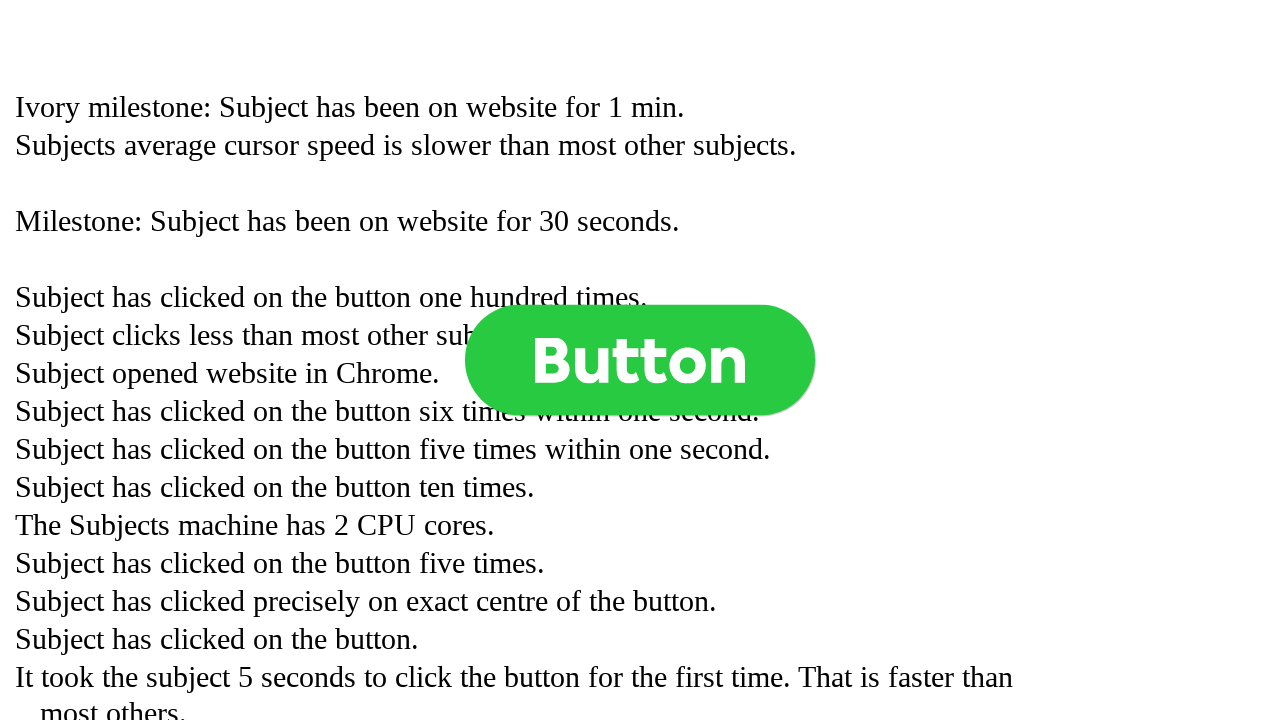

Clicked button (click 509 of 1000) at (640, 360) on .button >> nth=0
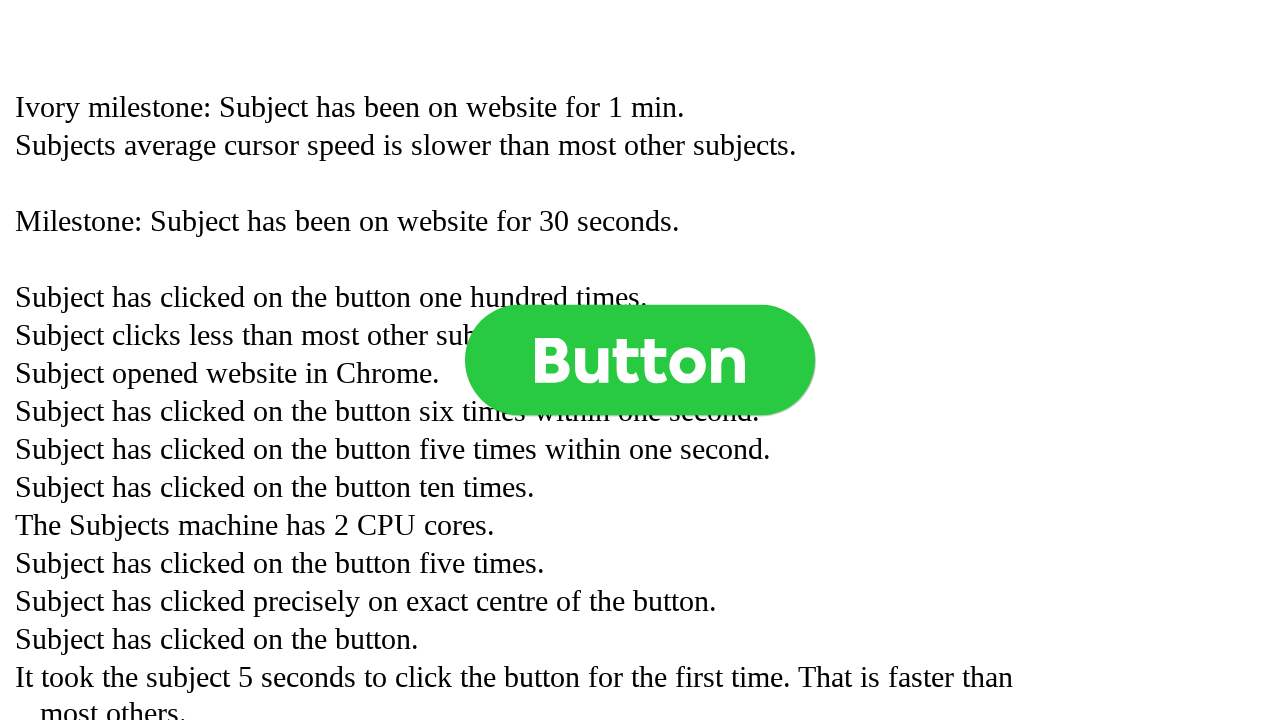

Clicked button (click 510 of 1000) at (640, 360) on .button >> nth=0
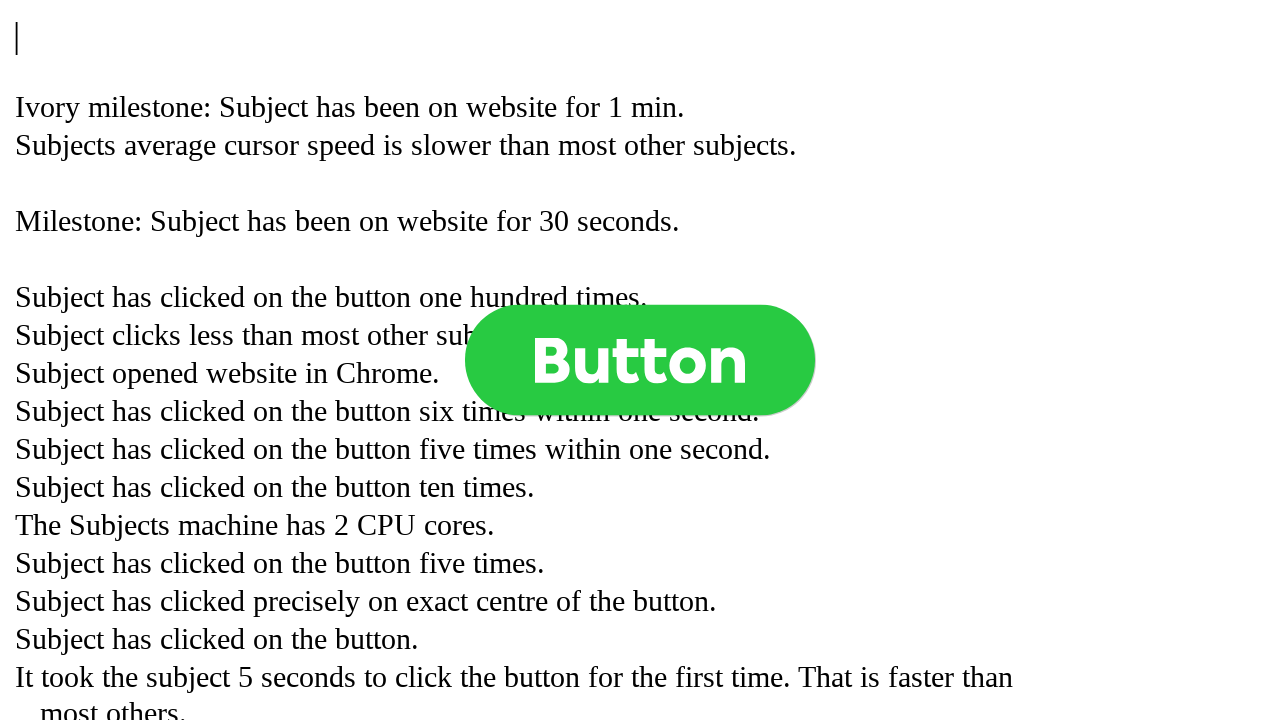

Clicked button (click 511 of 1000) at (640, 360) on .button >> nth=0
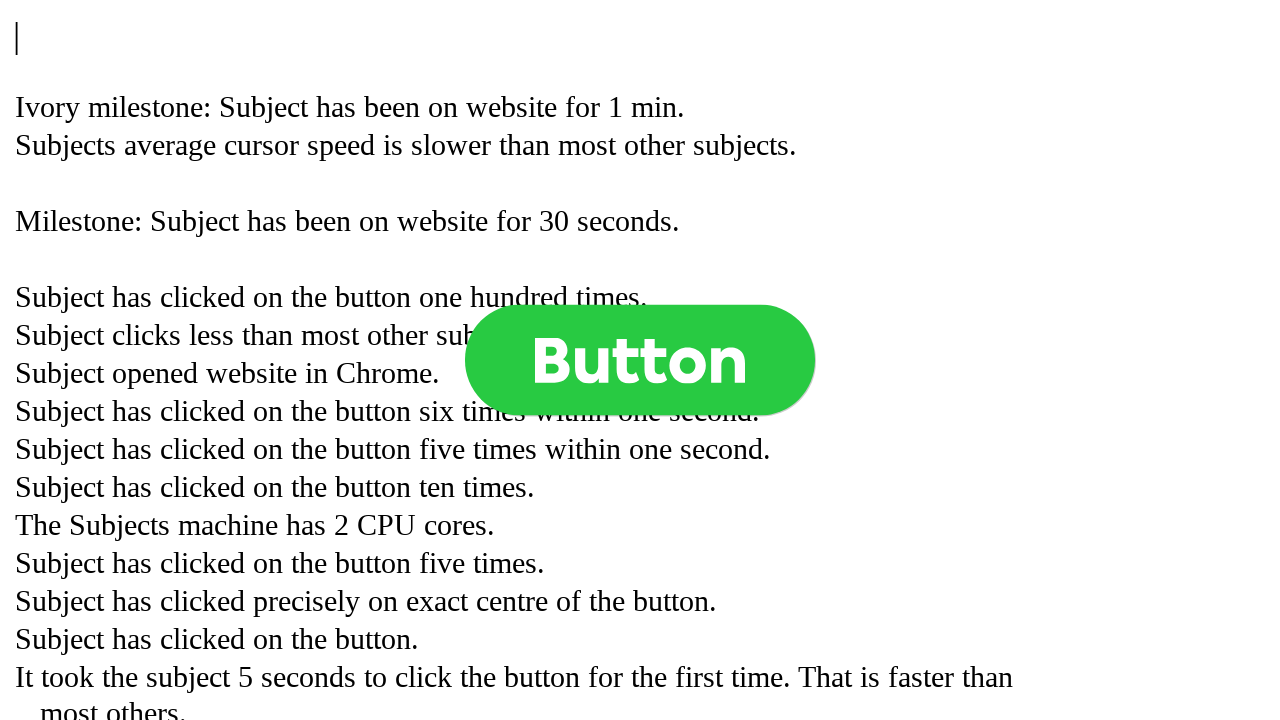

Clicked button (click 512 of 1000) at (640, 360) on .button >> nth=0
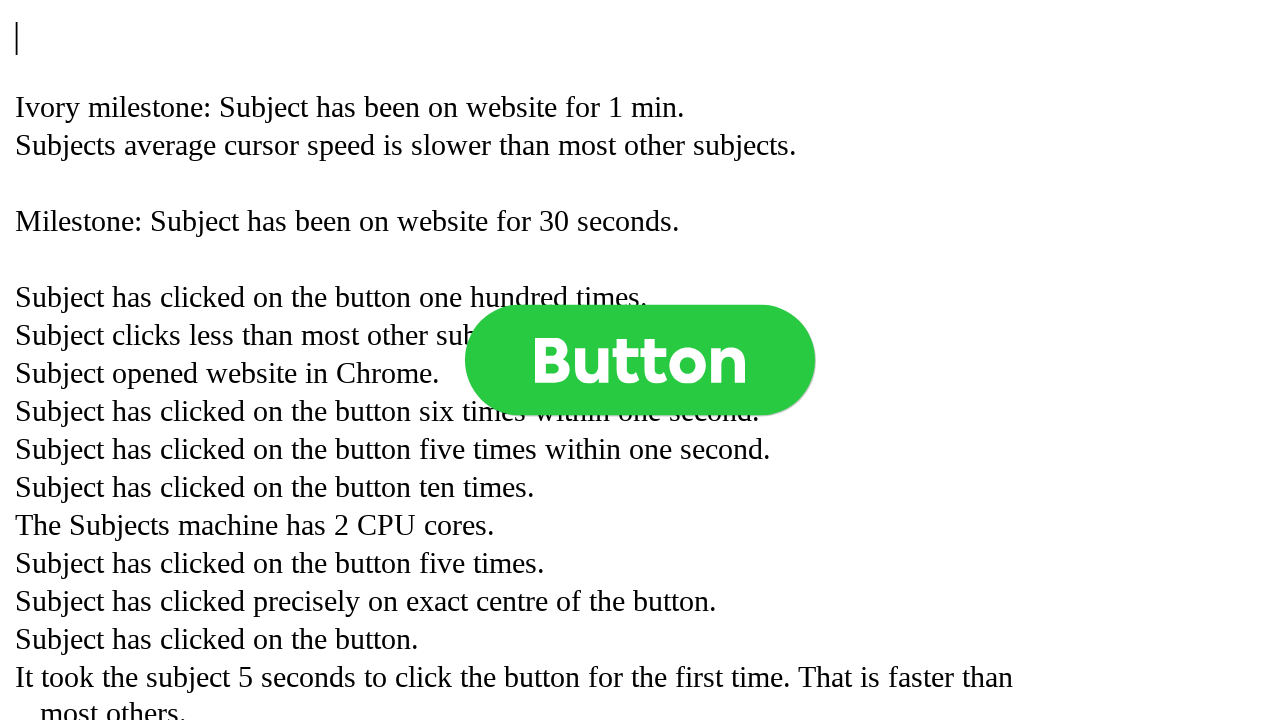

Clicked button (click 513 of 1000) at (640, 360) on .button >> nth=0
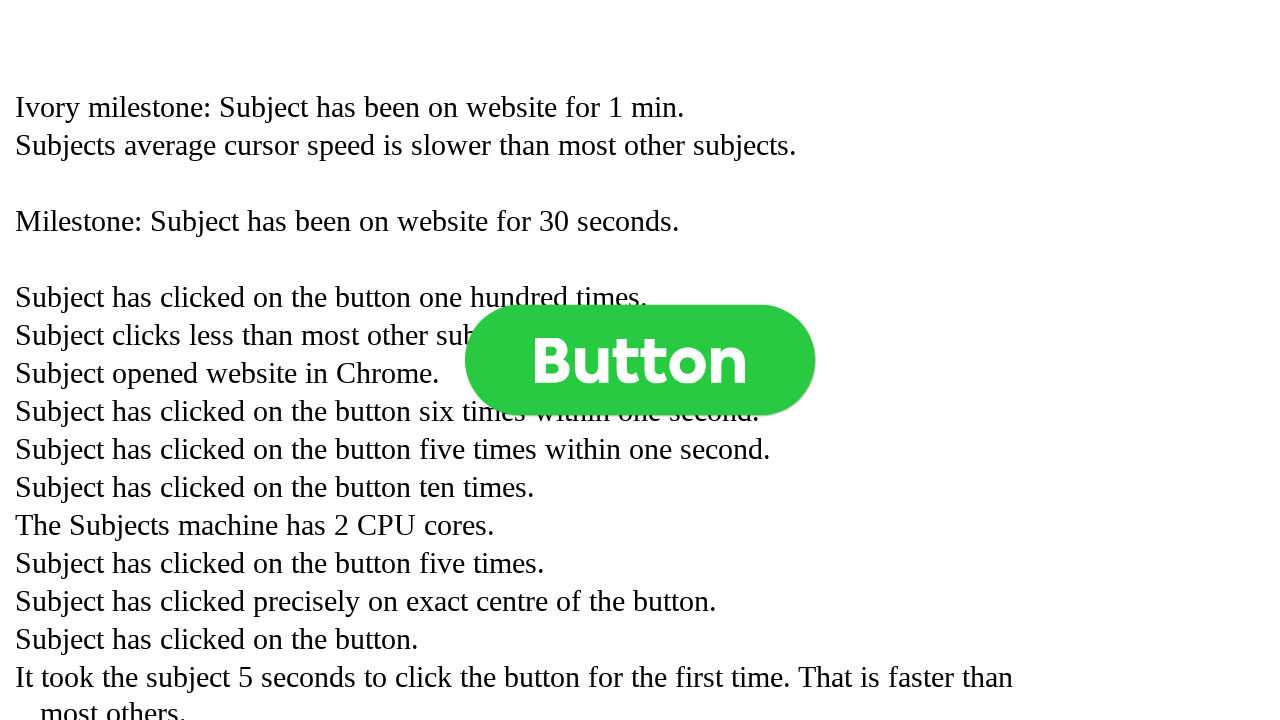

Clicked button (click 514 of 1000) at (640, 360) on .button >> nth=0
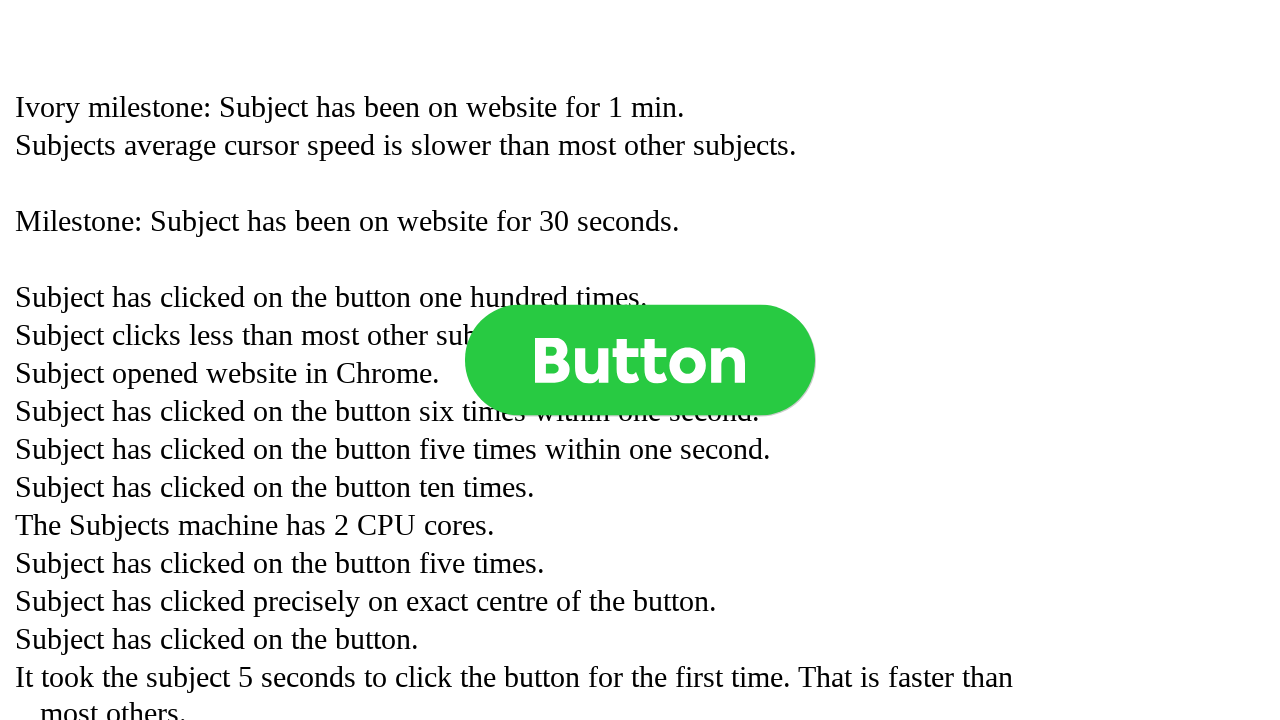

Clicked button (click 515 of 1000) at (640, 360) on .button >> nth=0
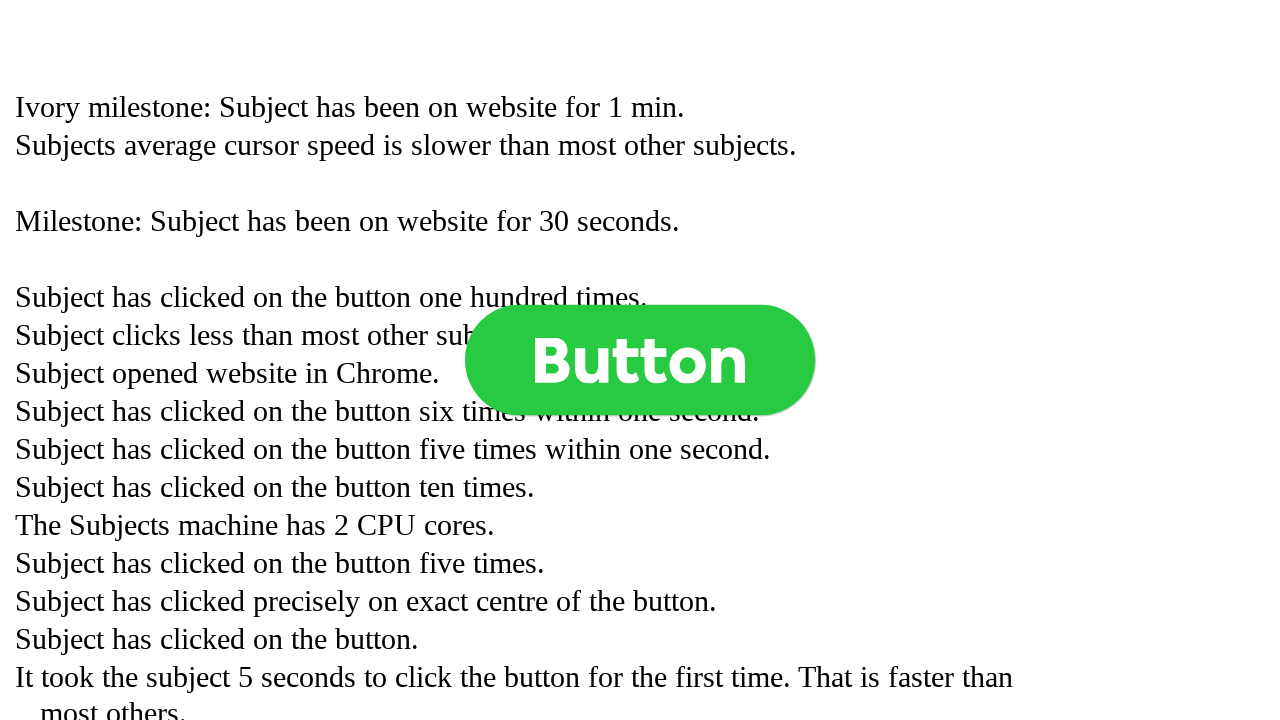

Clicked button (click 516 of 1000) at (640, 360) on .button >> nth=0
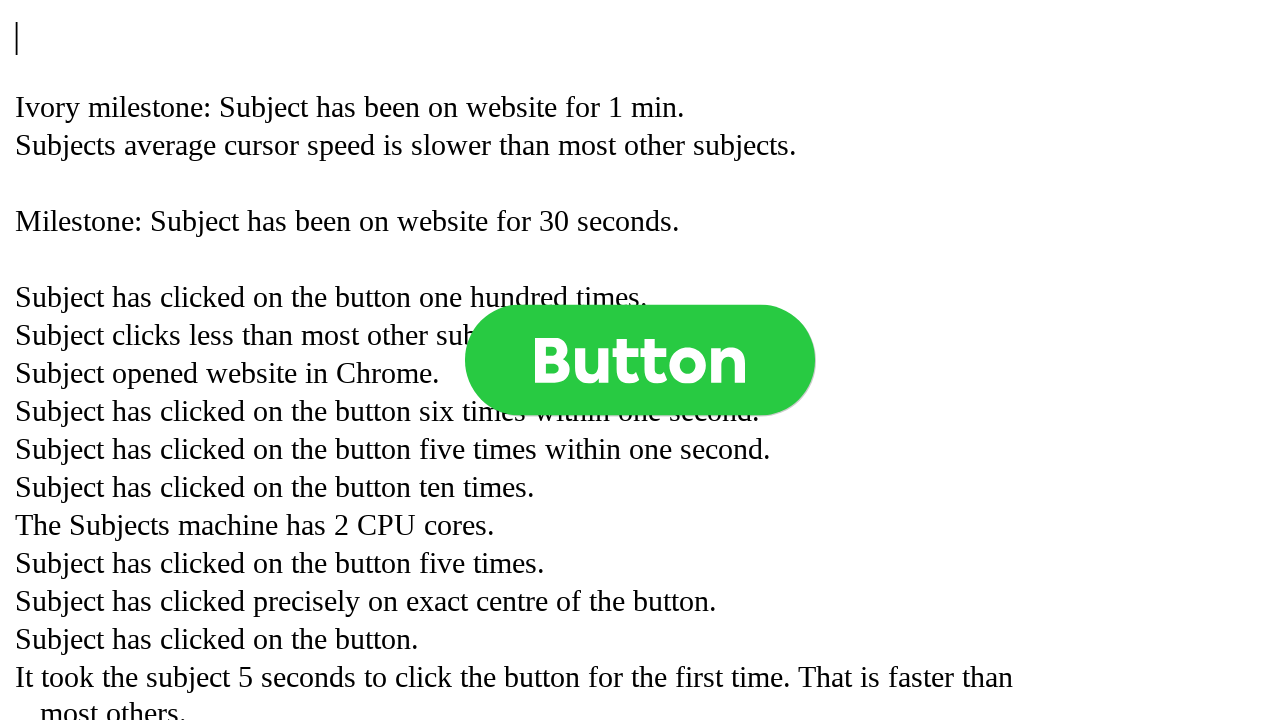

Clicked button (click 517 of 1000) at (640, 360) on .button >> nth=0
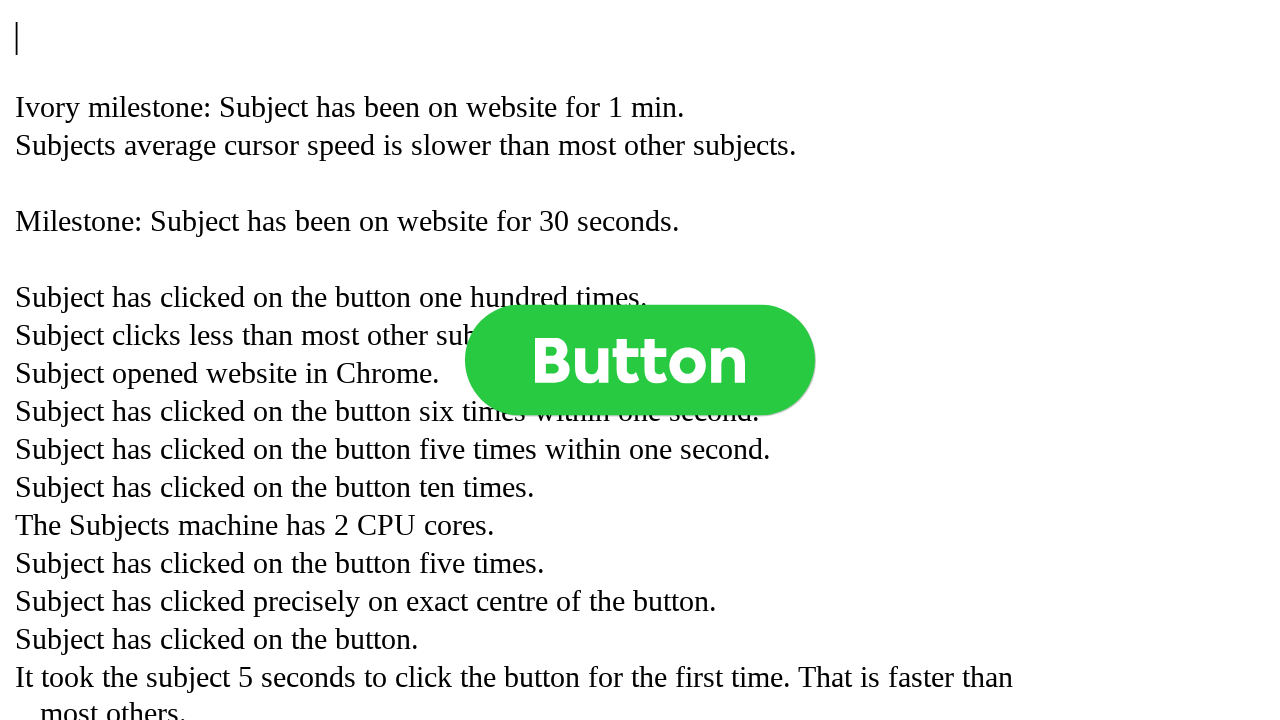

Clicked button (click 518 of 1000) at (640, 360) on .button >> nth=0
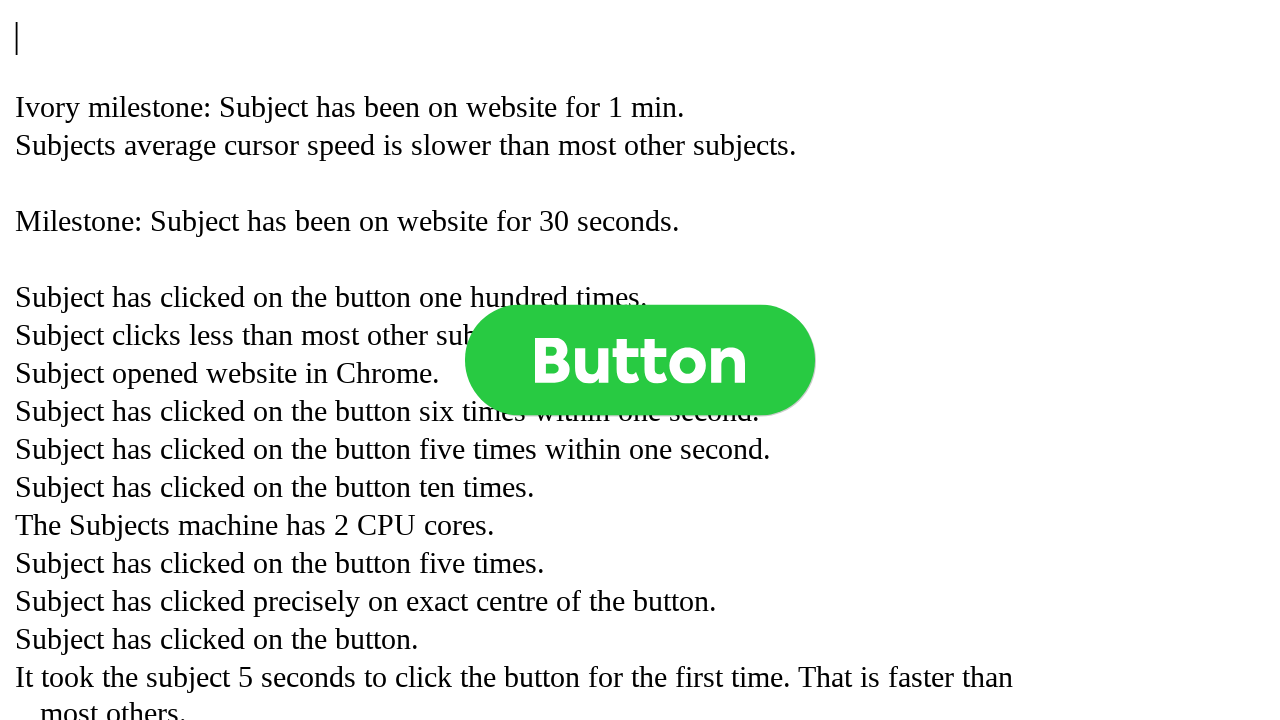

Clicked button (click 519 of 1000) at (640, 360) on .button >> nth=0
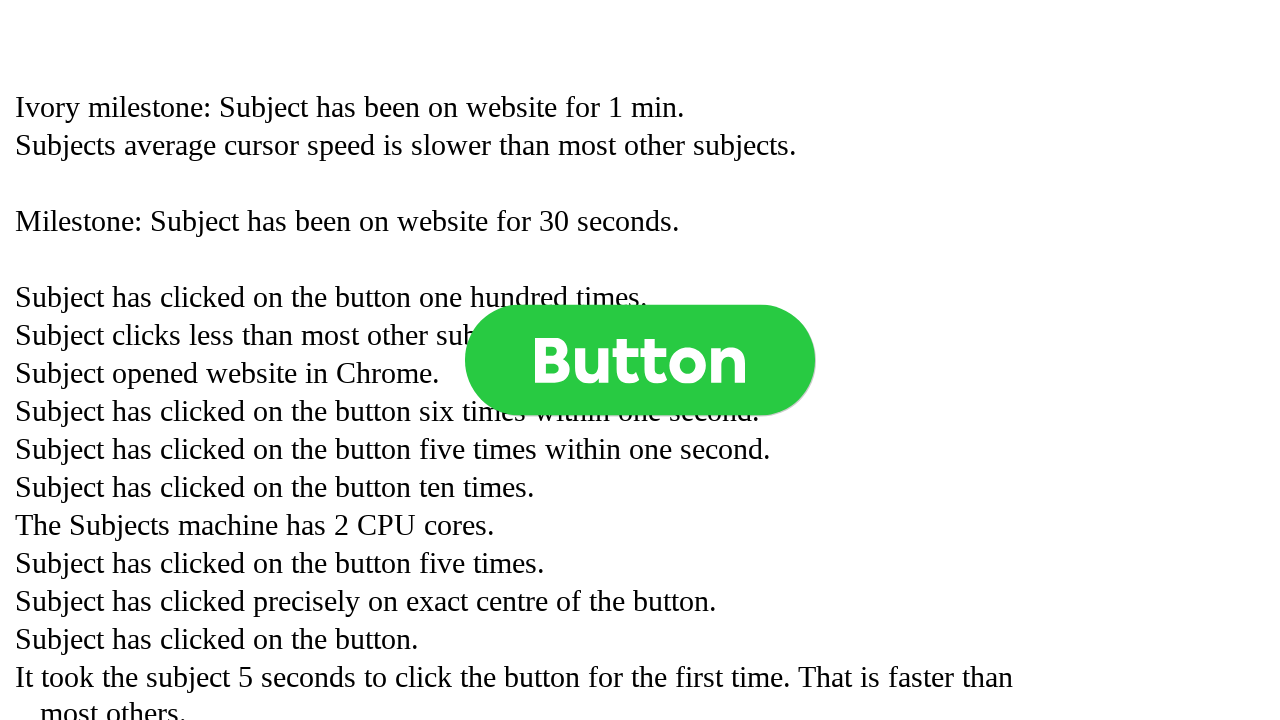

Clicked button (click 520 of 1000) at (640, 360) on .button >> nth=0
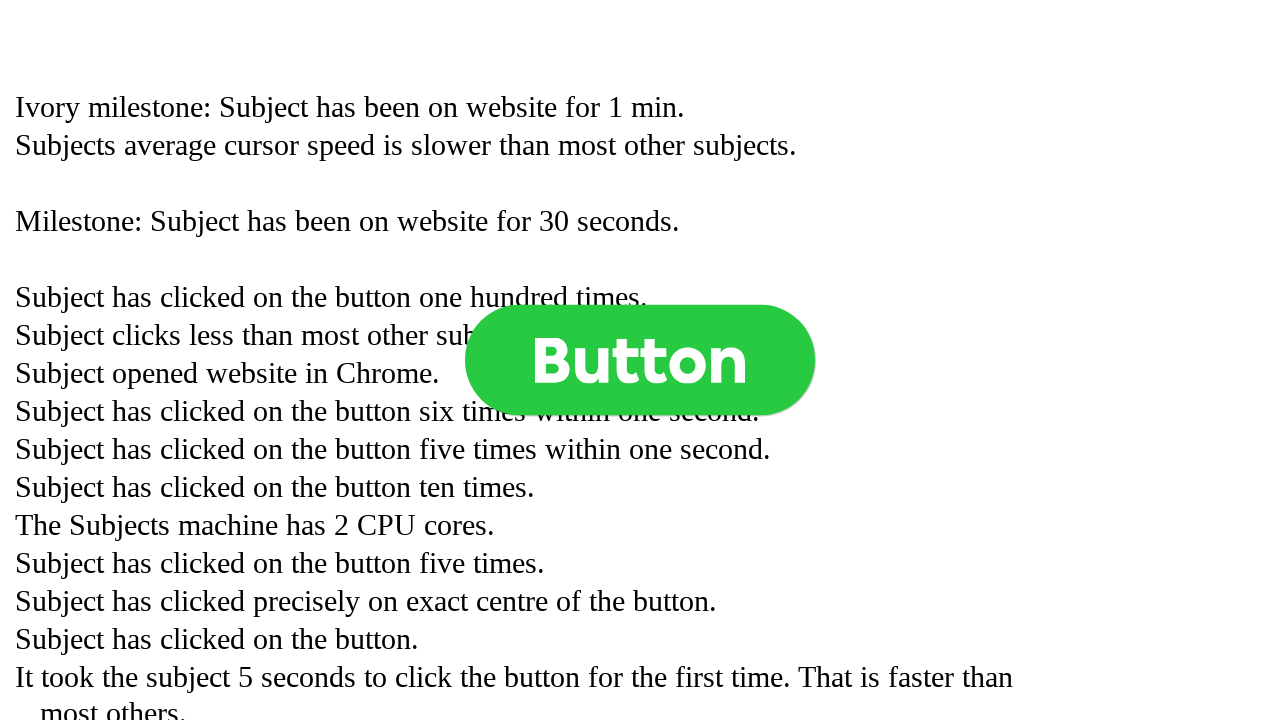

Clicked button (click 521 of 1000) at (640, 360) on .button >> nth=0
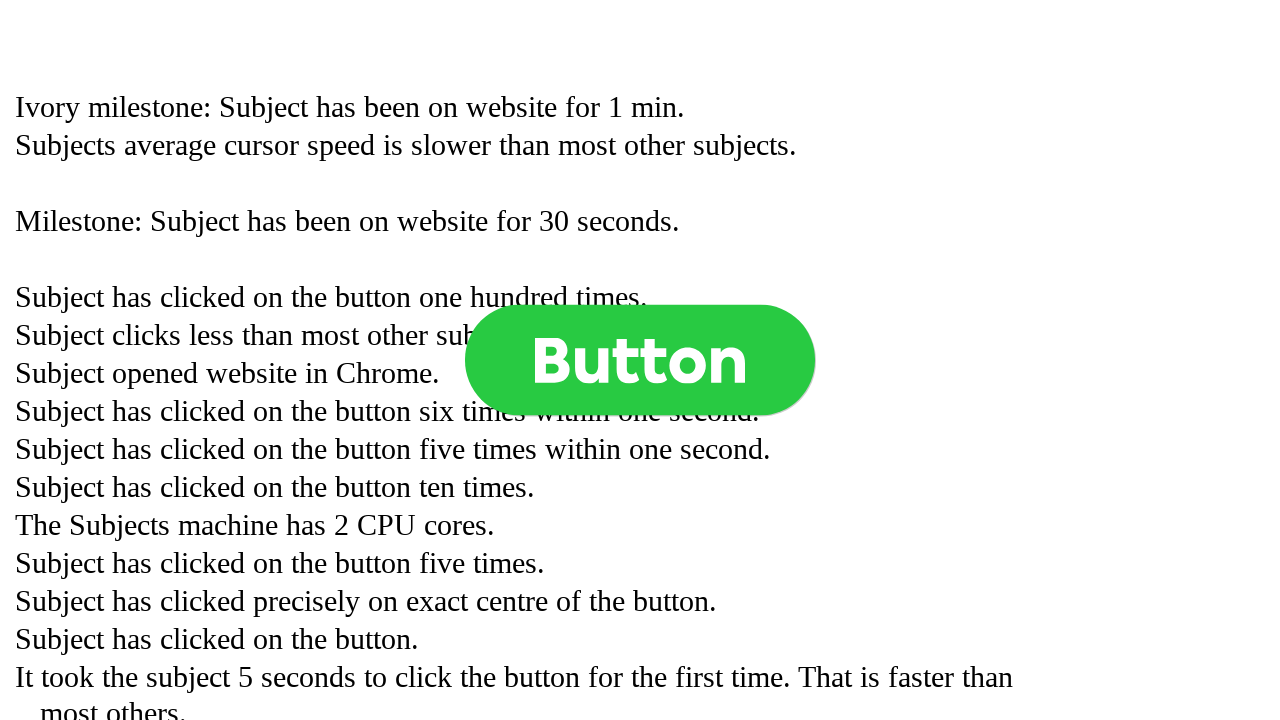

Clicked button (click 522 of 1000) at (640, 360) on .button >> nth=0
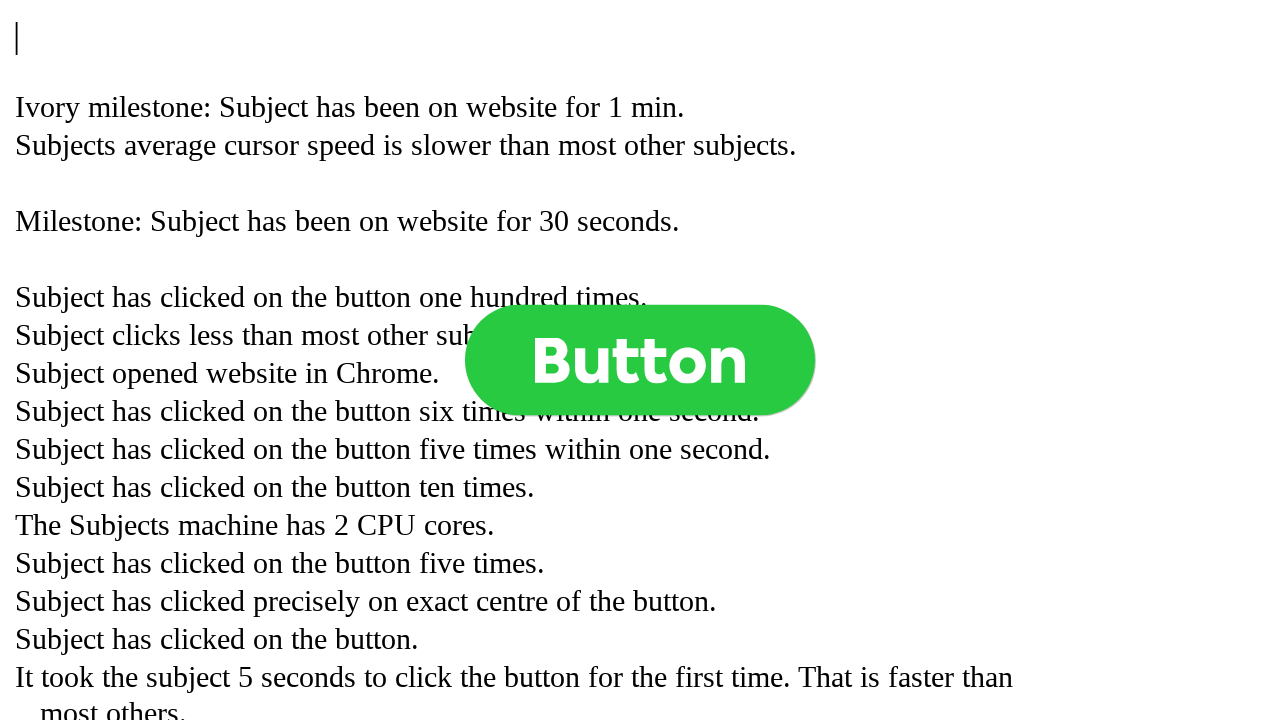

Clicked button (click 523 of 1000) at (640, 360) on .button >> nth=0
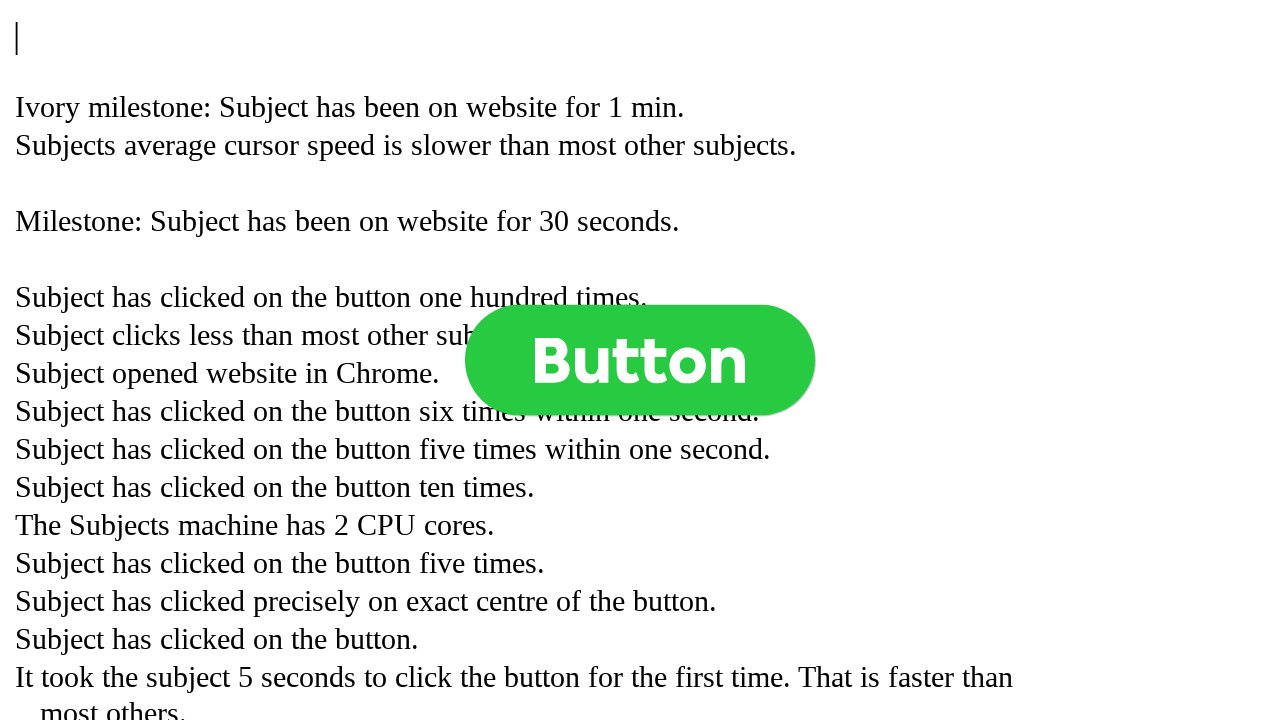

Clicked button (click 524 of 1000) at (640, 360) on .button >> nth=0
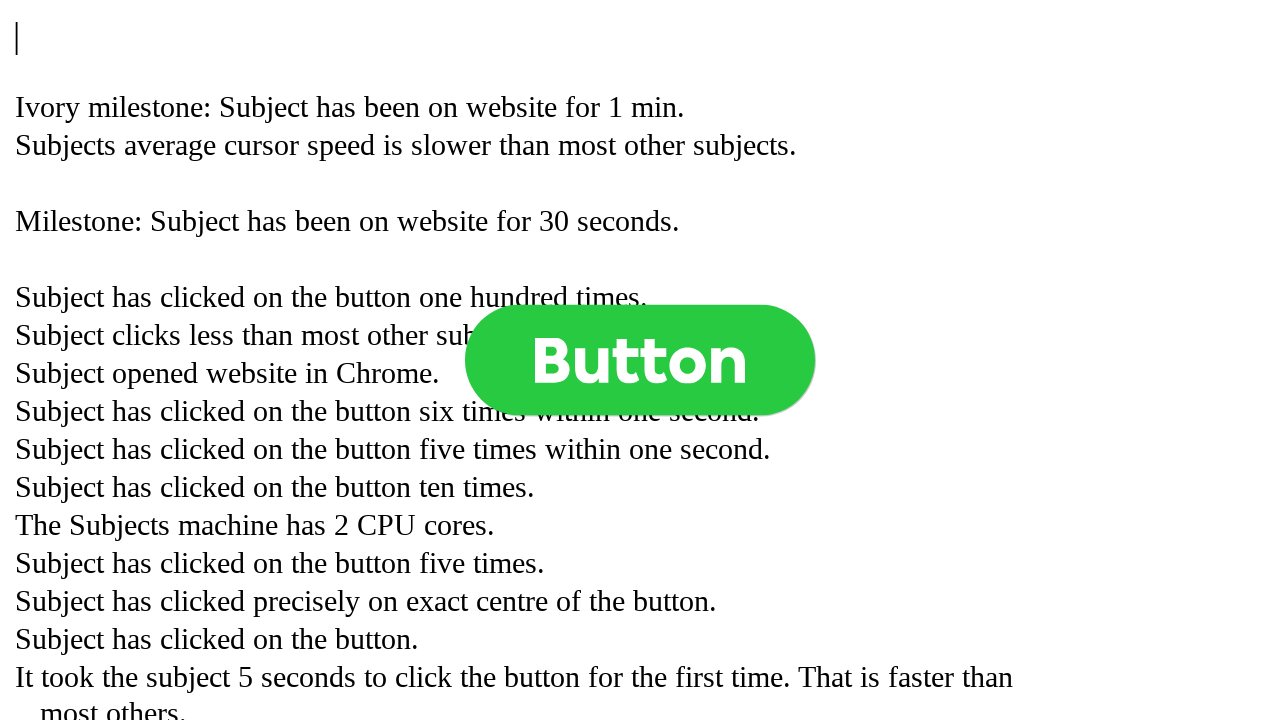

Clicked button (click 525 of 1000) at (640, 360) on .button >> nth=0
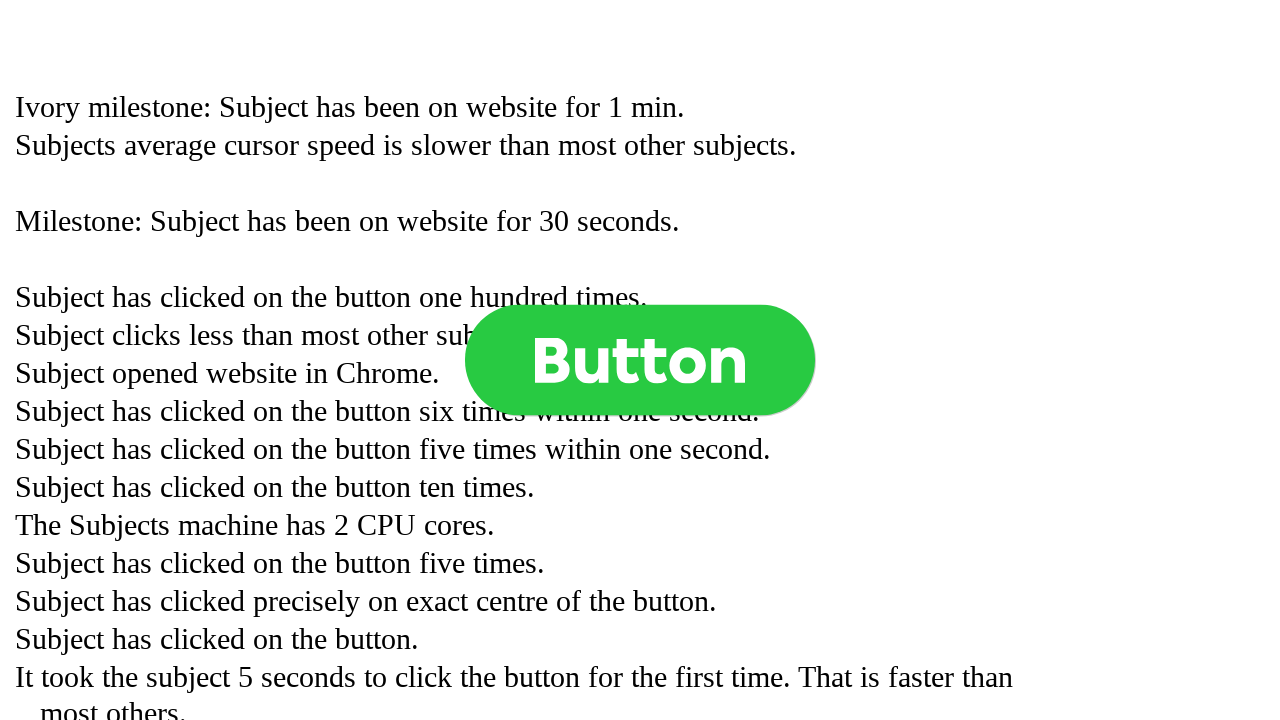

Clicked button (click 526 of 1000) at (640, 360) on .button >> nth=0
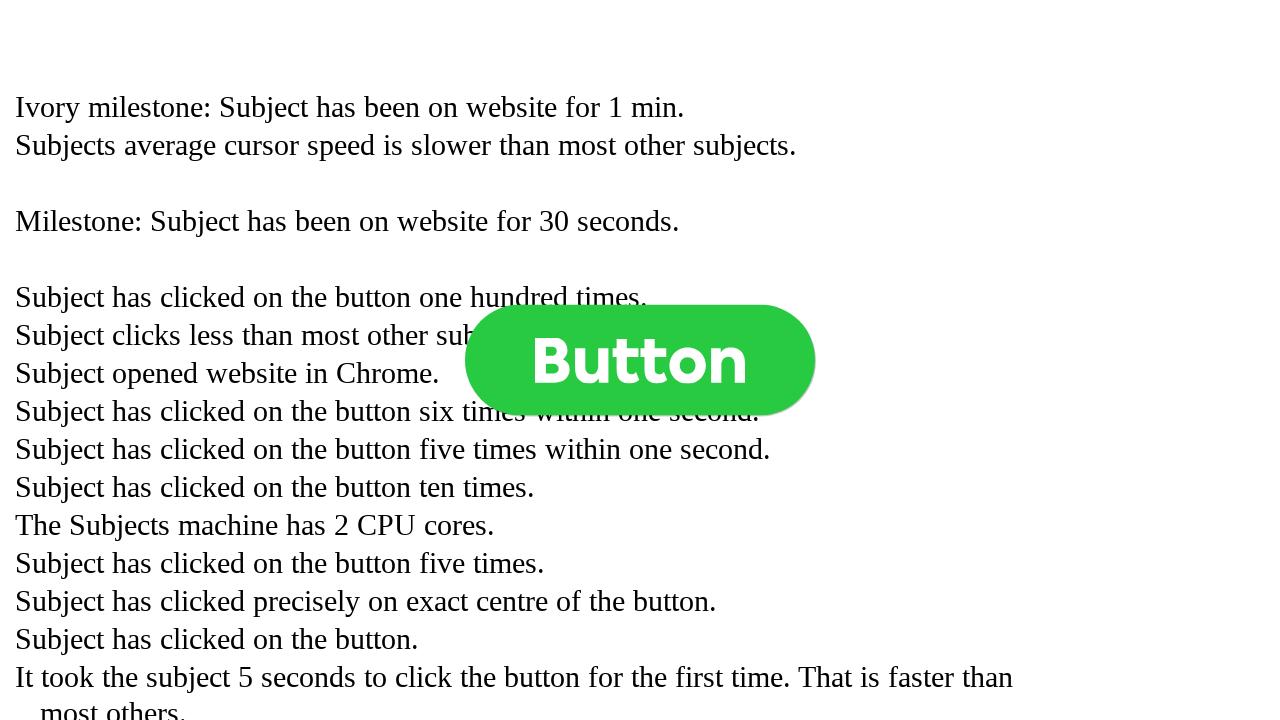

Clicked button (click 527 of 1000) at (640, 360) on .button >> nth=0
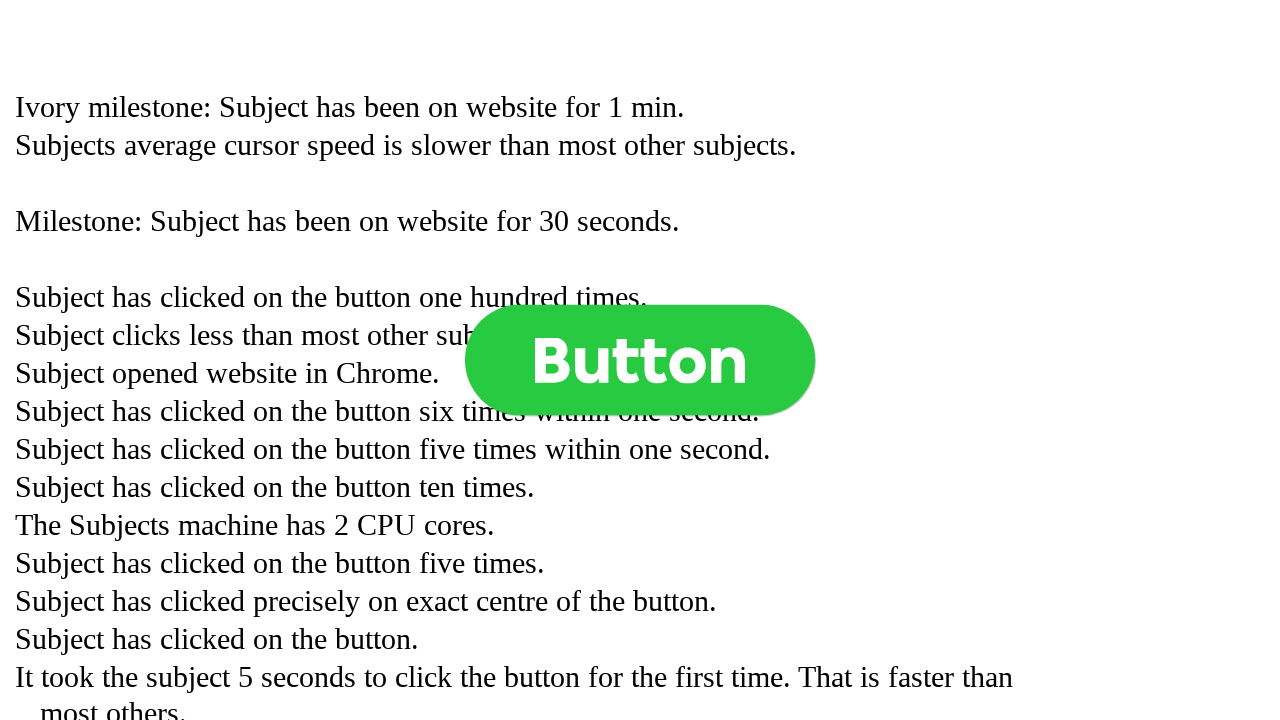

Clicked button (click 528 of 1000) at (640, 360) on .button >> nth=0
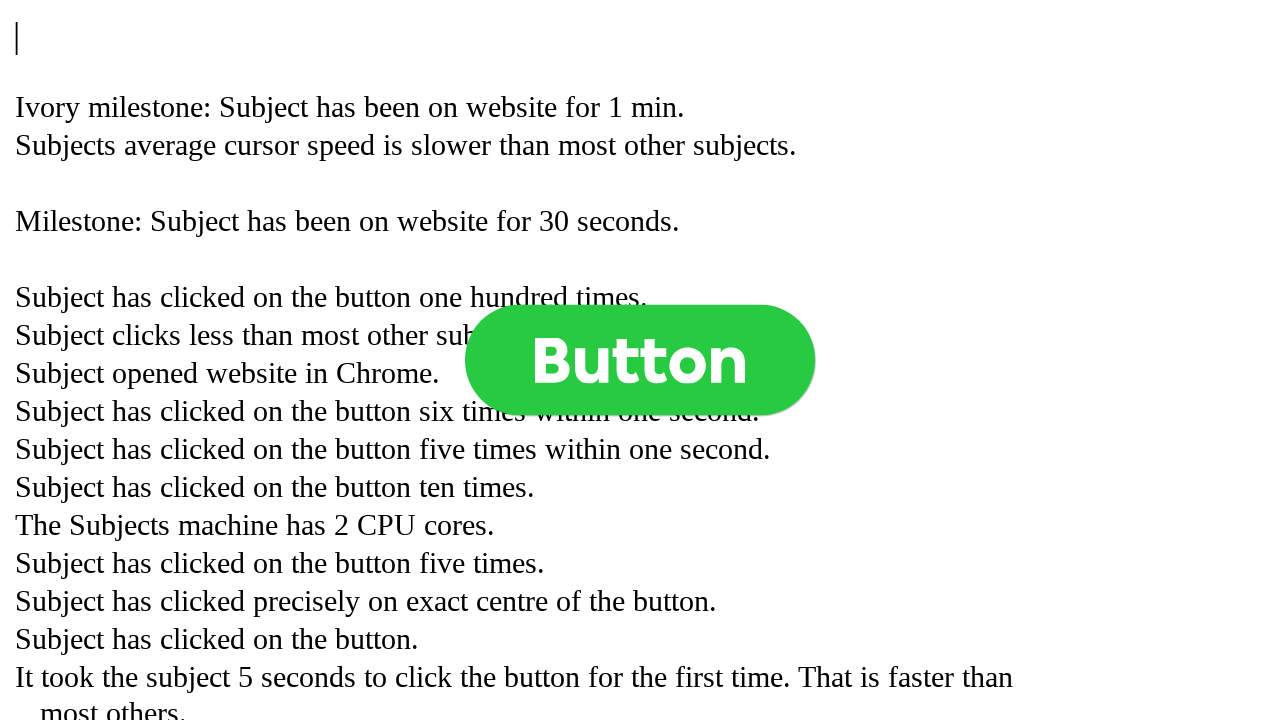

Clicked button (click 529 of 1000) at (640, 360) on .button >> nth=0
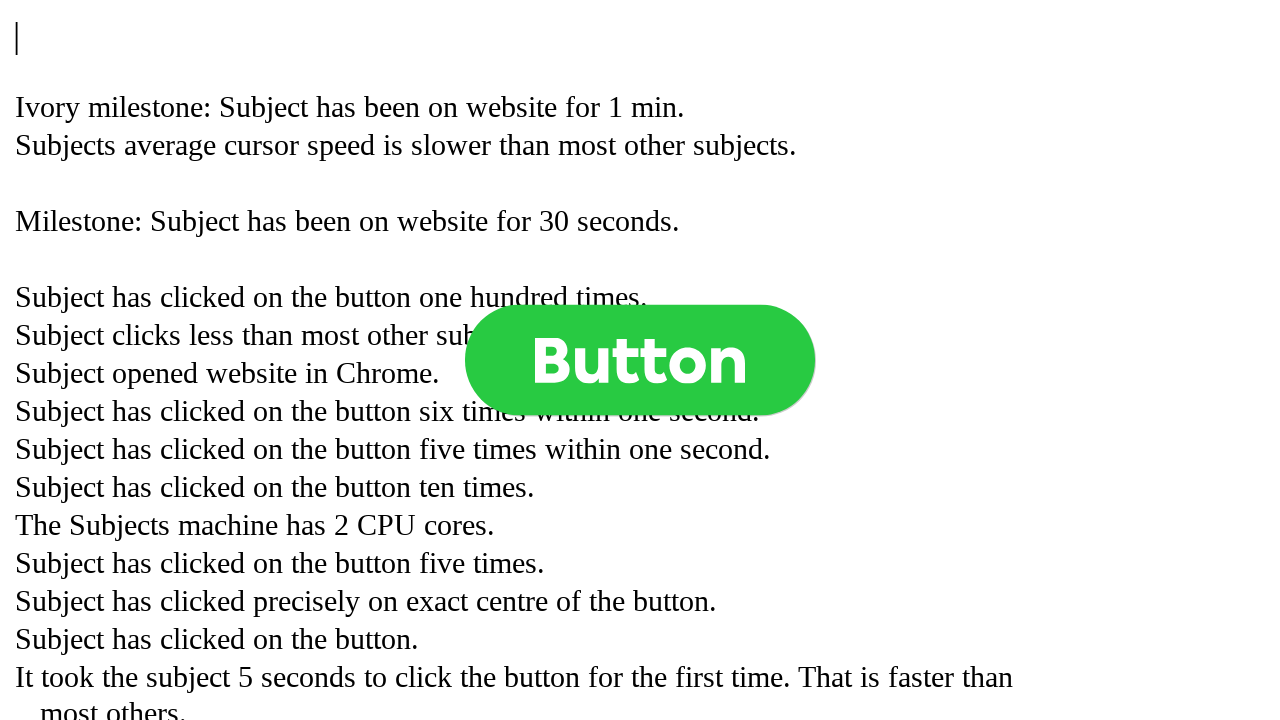

Clicked button (click 530 of 1000) at (640, 360) on .button >> nth=0
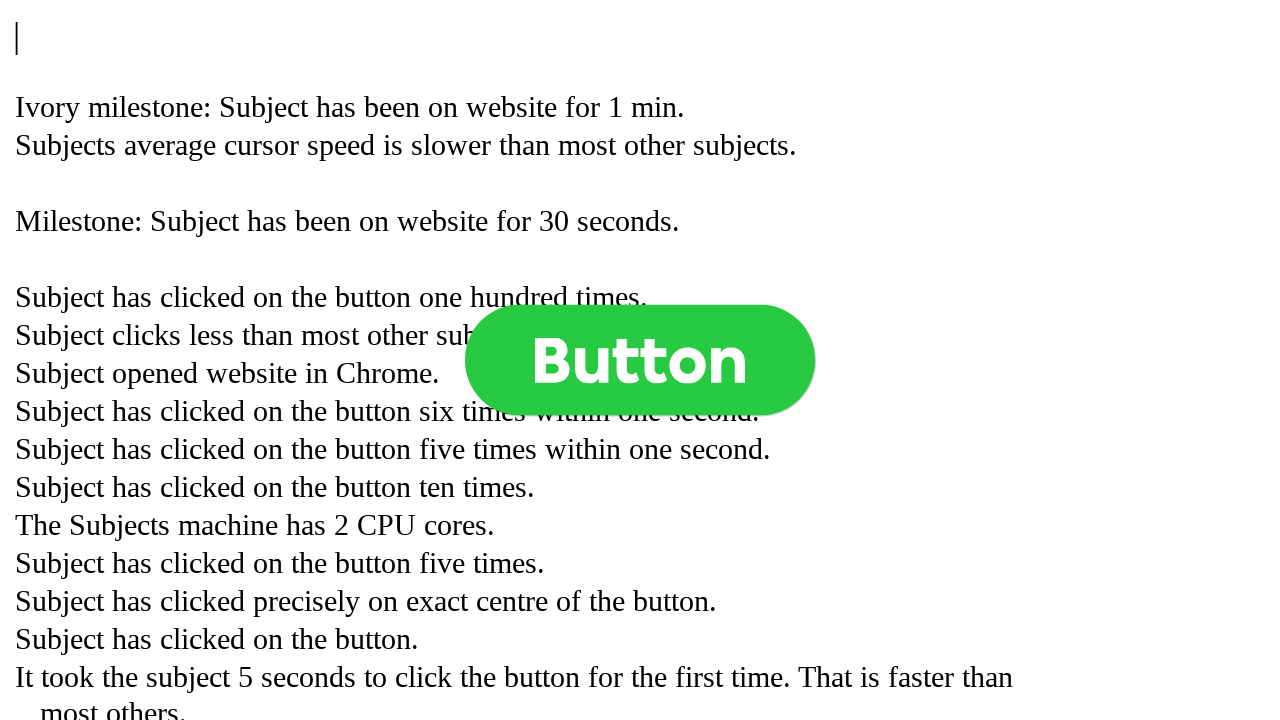

Clicked button (click 531 of 1000) at (640, 360) on .button >> nth=0
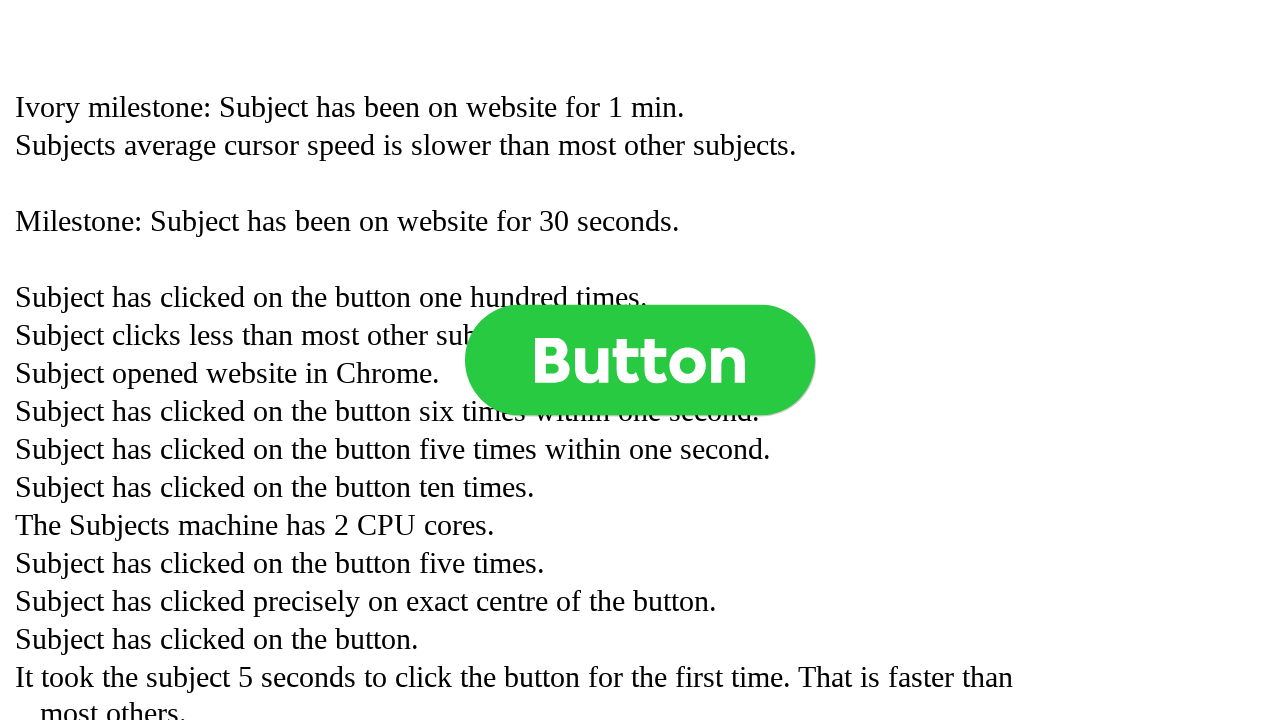

Clicked button (click 532 of 1000) at (640, 360) on .button >> nth=0
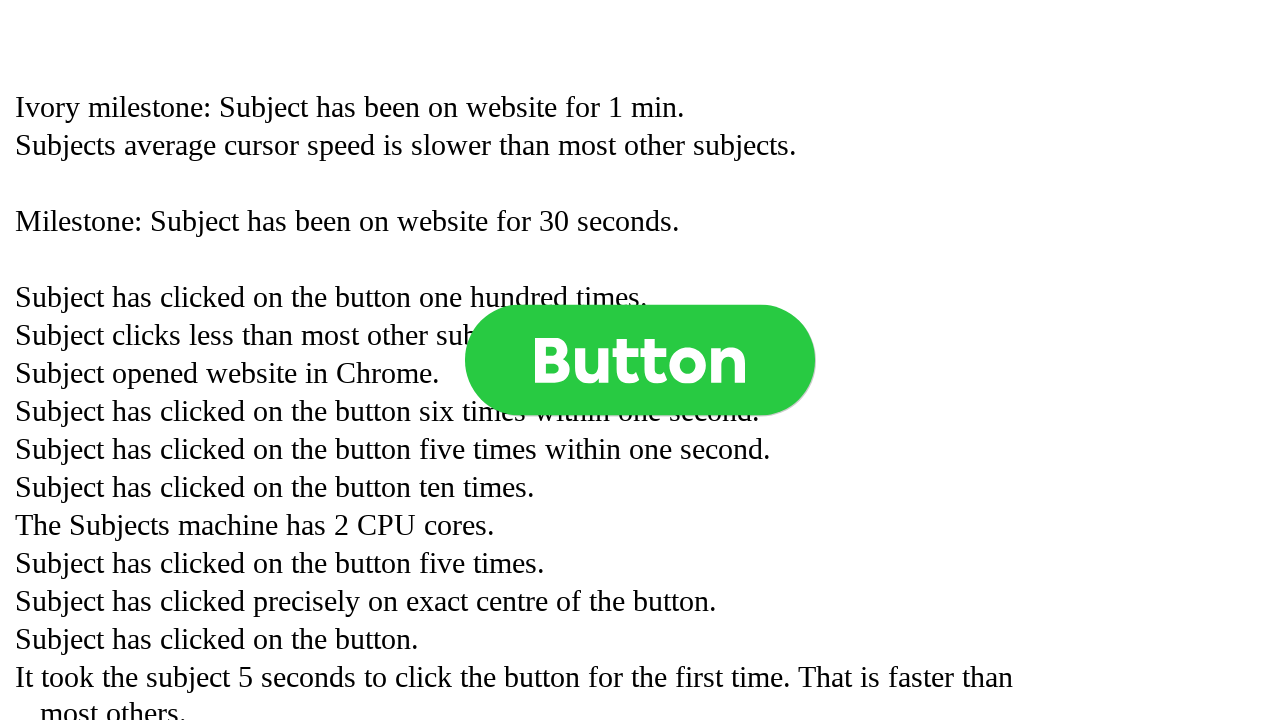

Clicked button (click 533 of 1000) at (640, 360) on .button >> nth=0
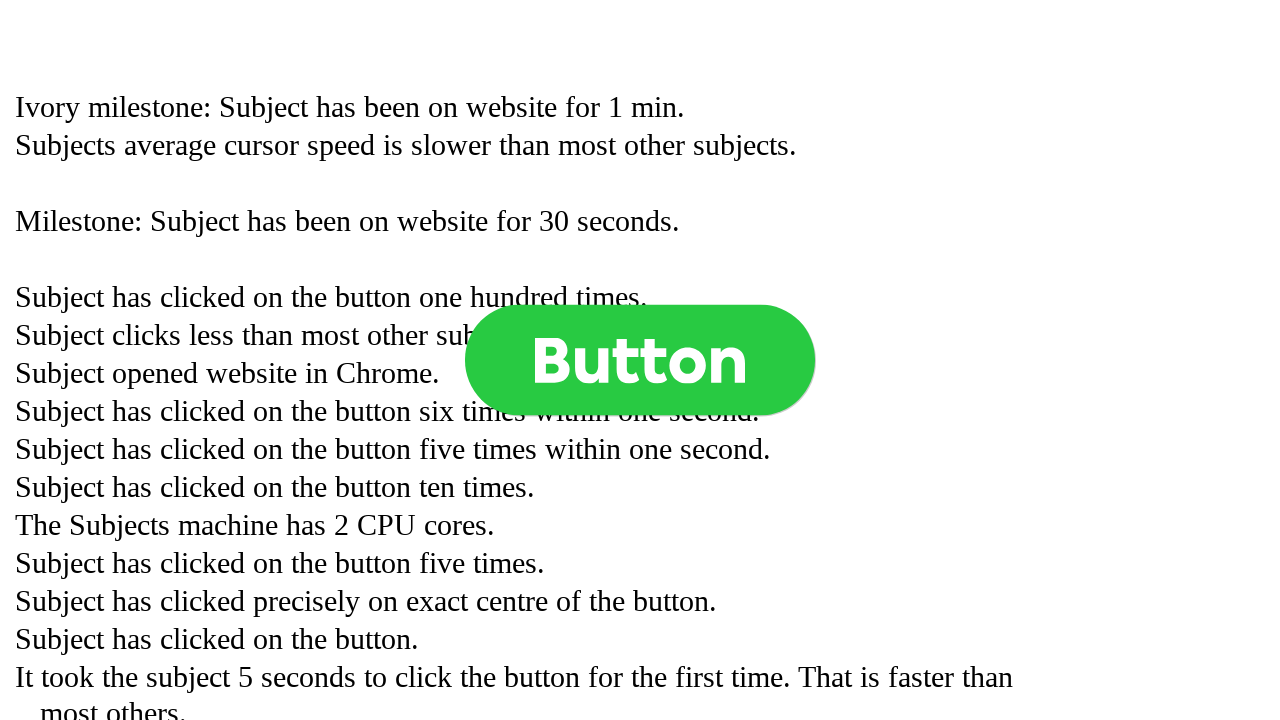

Clicked button (click 534 of 1000) at (640, 360) on .button >> nth=0
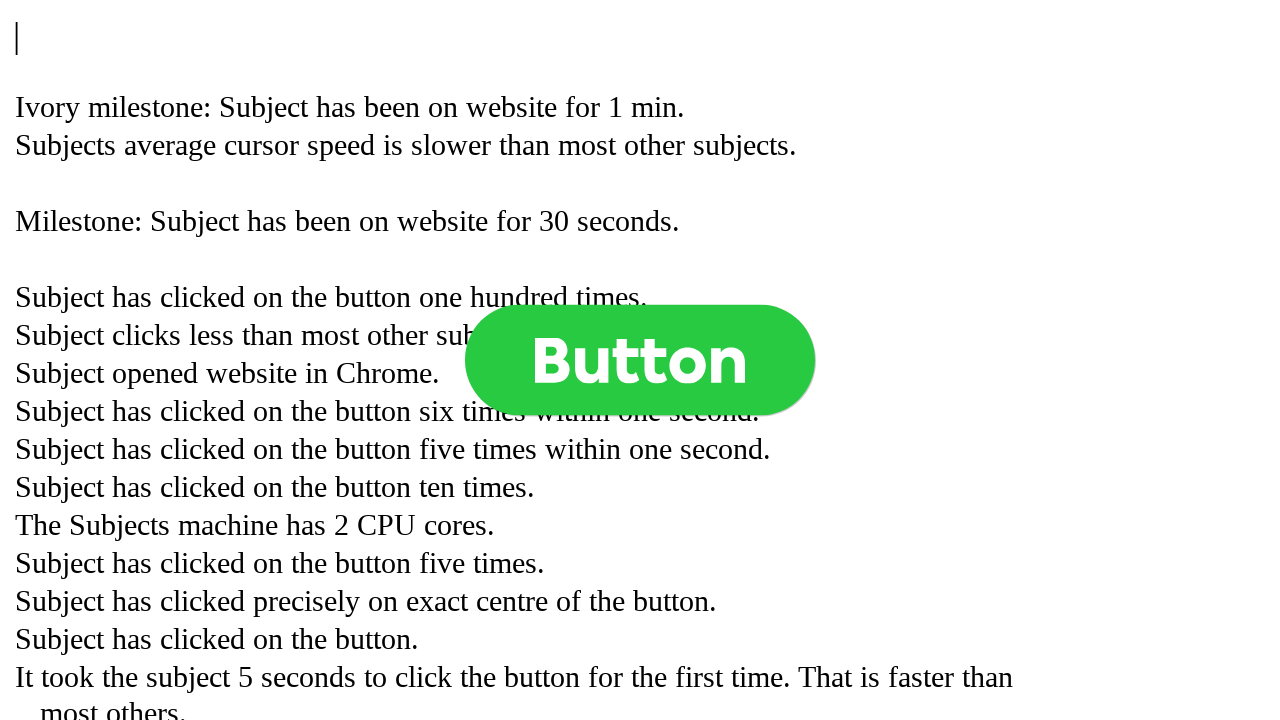

Clicked button (click 535 of 1000) at (640, 360) on .button >> nth=0
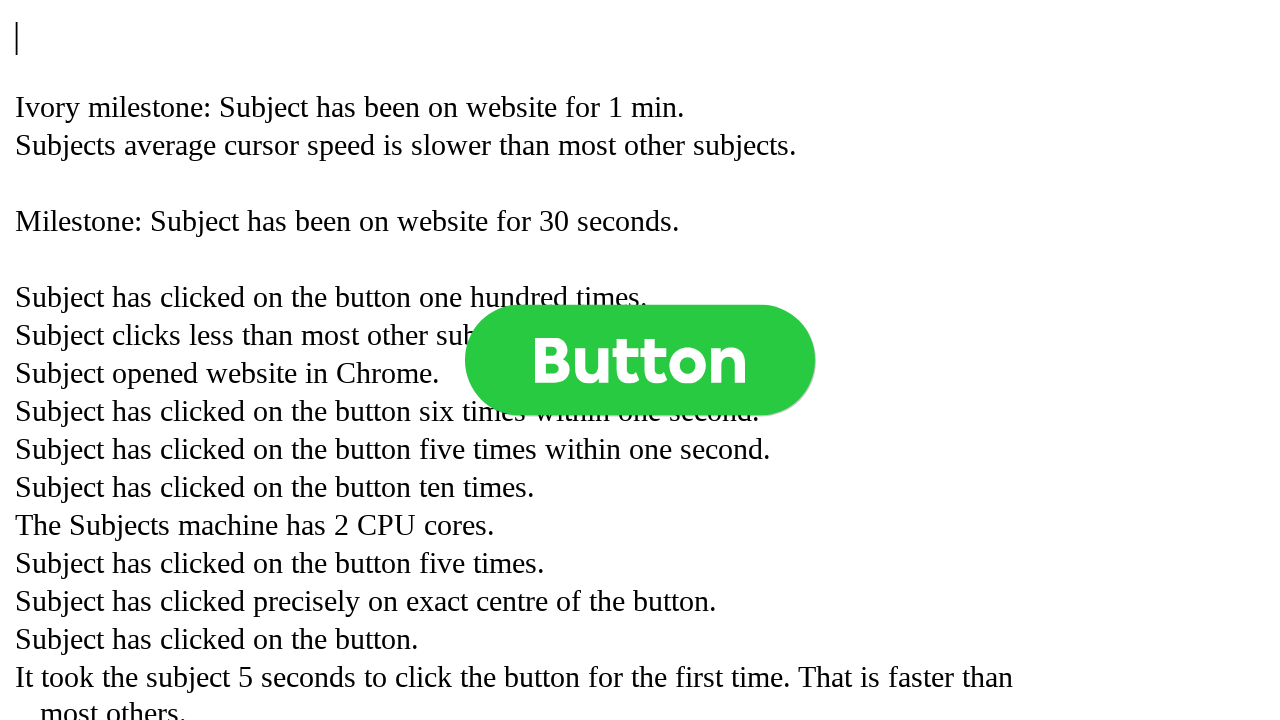

Clicked button (click 536 of 1000) at (640, 360) on .button >> nth=0
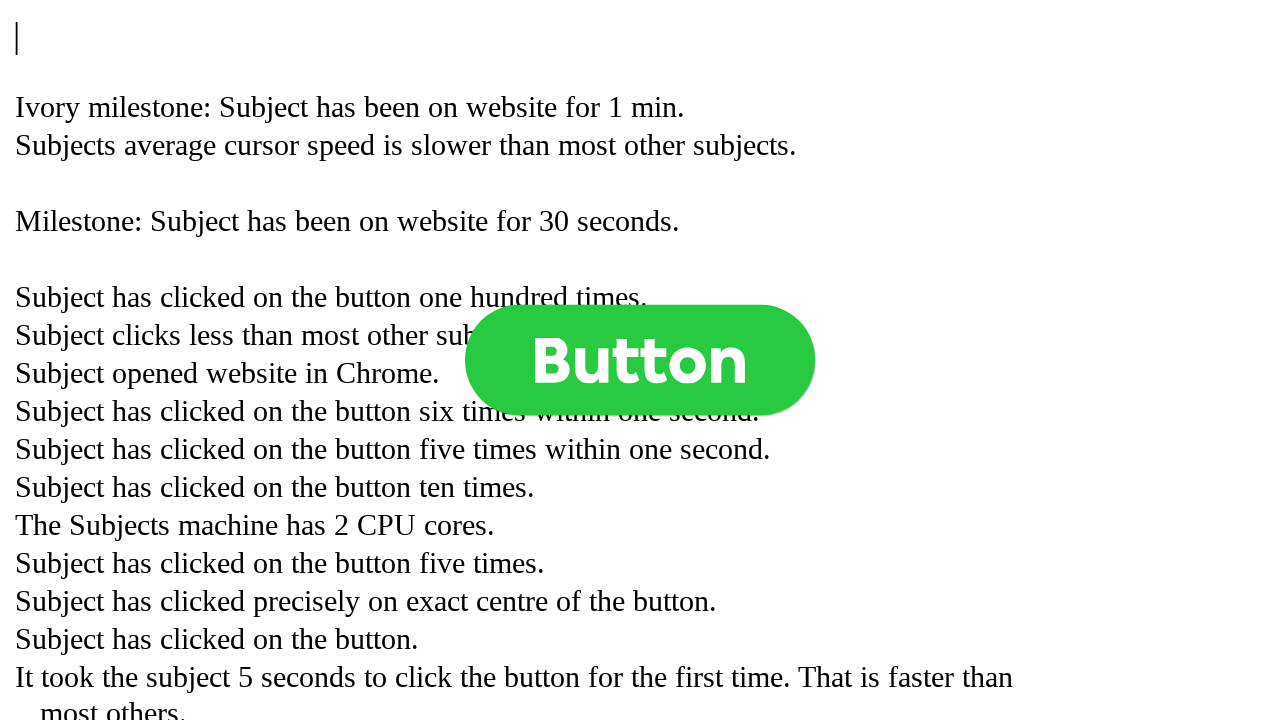

Clicked button (click 537 of 1000) at (640, 360) on .button >> nth=0
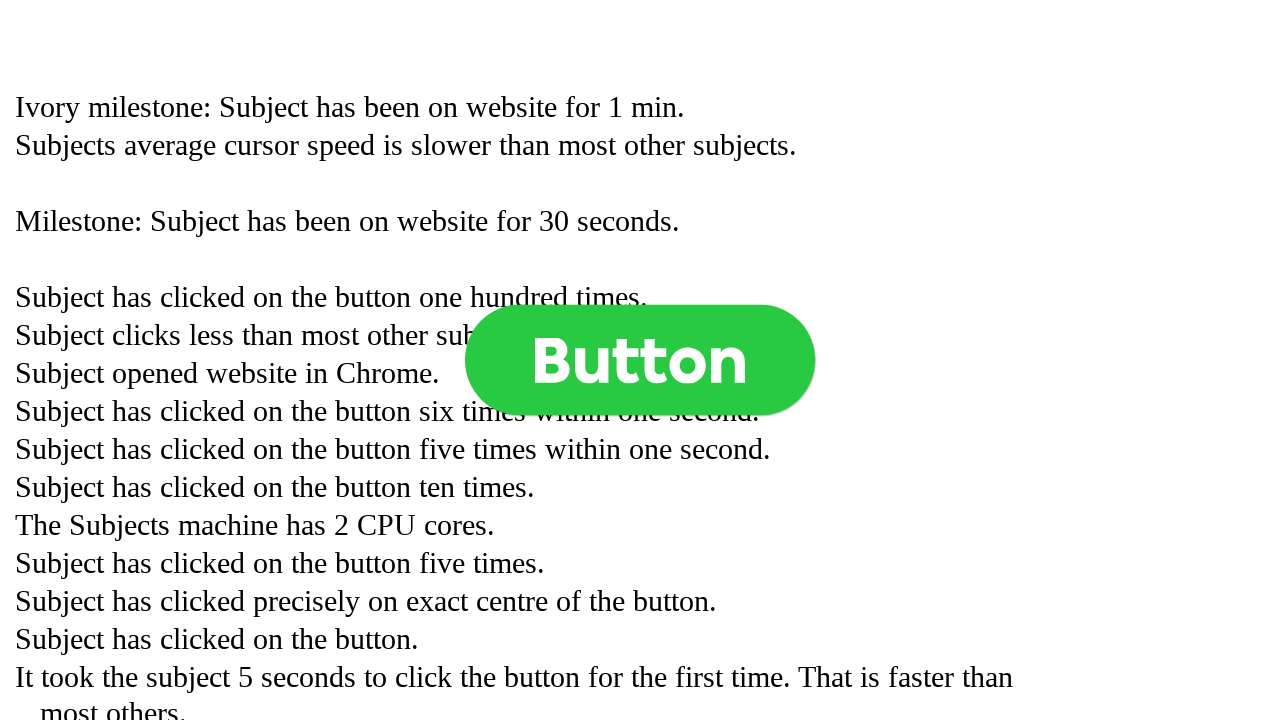

Clicked button (click 538 of 1000) at (640, 360) on .button >> nth=0
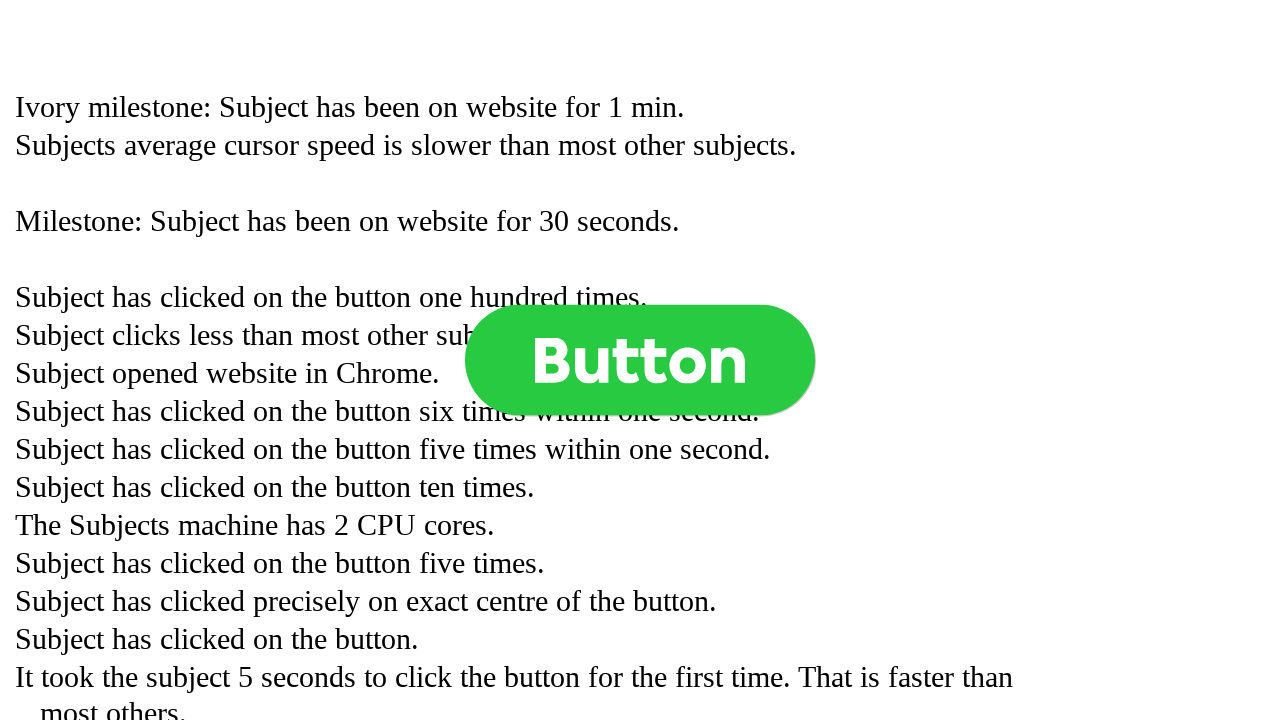

Clicked button (click 539 of 1000) at (640, 360) on .button >> nth=0
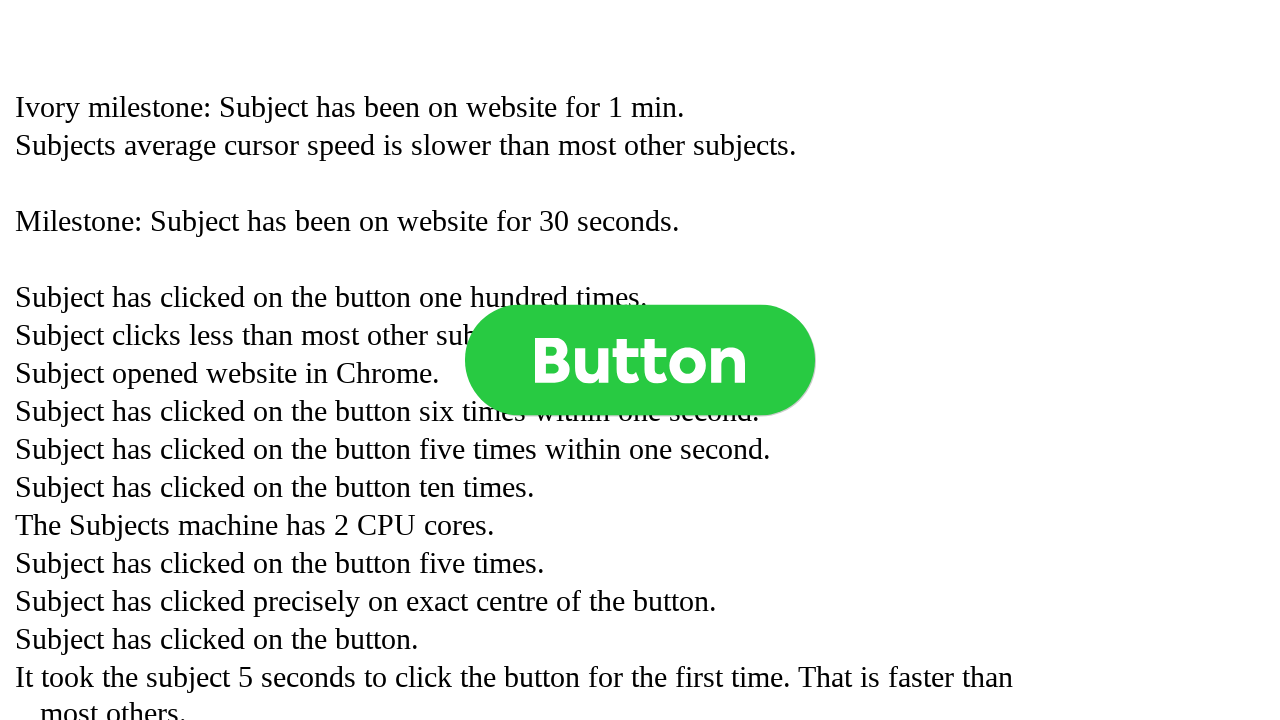

Clicked button (click 540 of 1000) at (640, 360) on .button >> nth=0
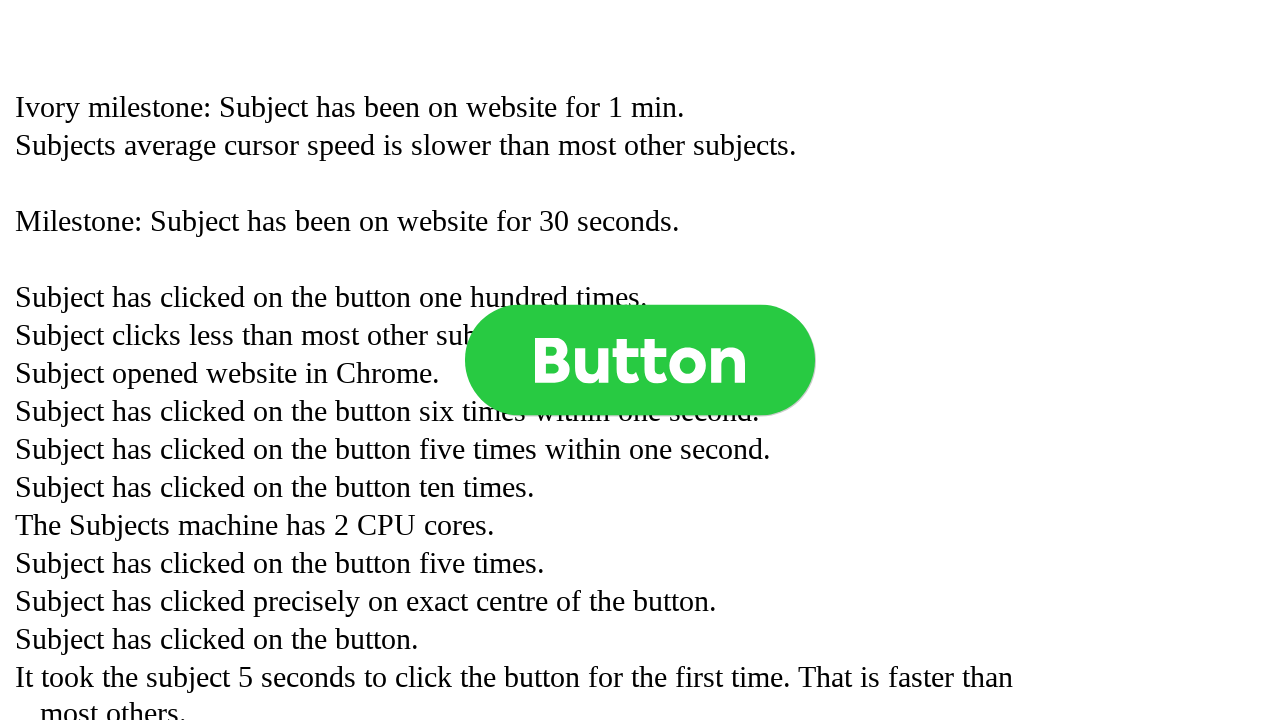

Clicked button (click 541 of 1000) at (640, 360) on .button >> nth=0
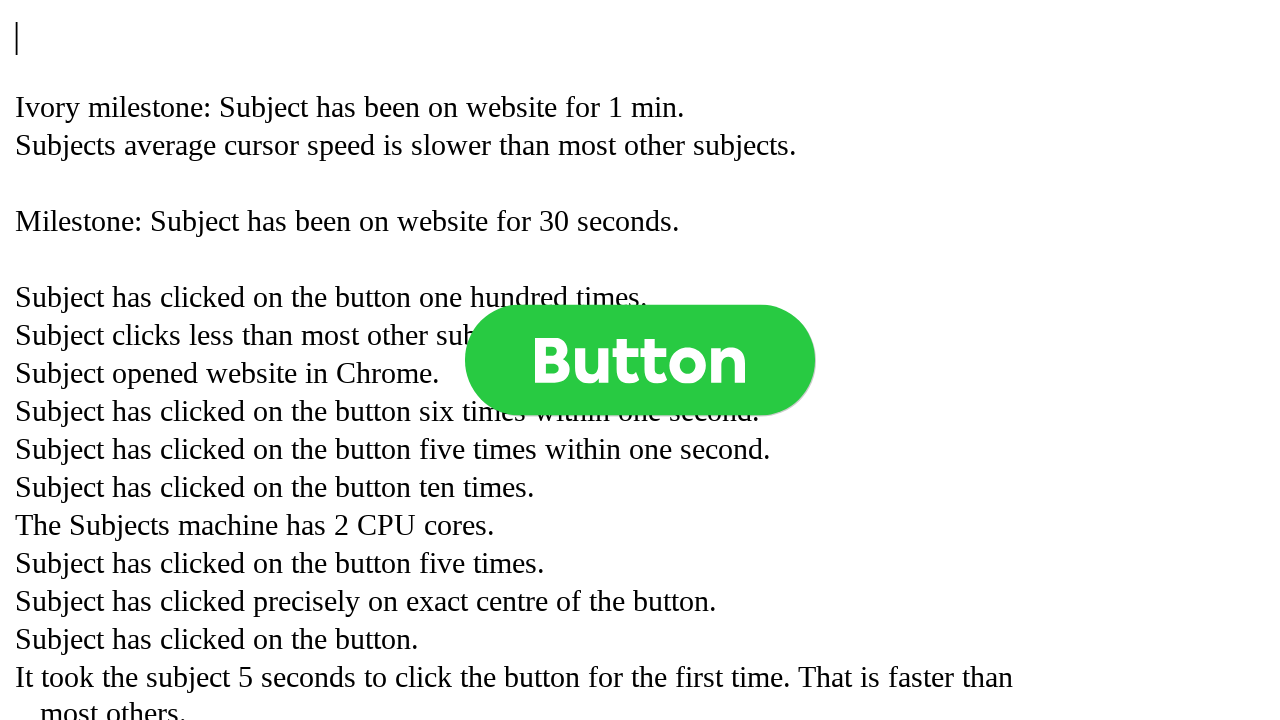

Clicked button (click 542 of 1000) at (640, 360) on .button >> nth=0
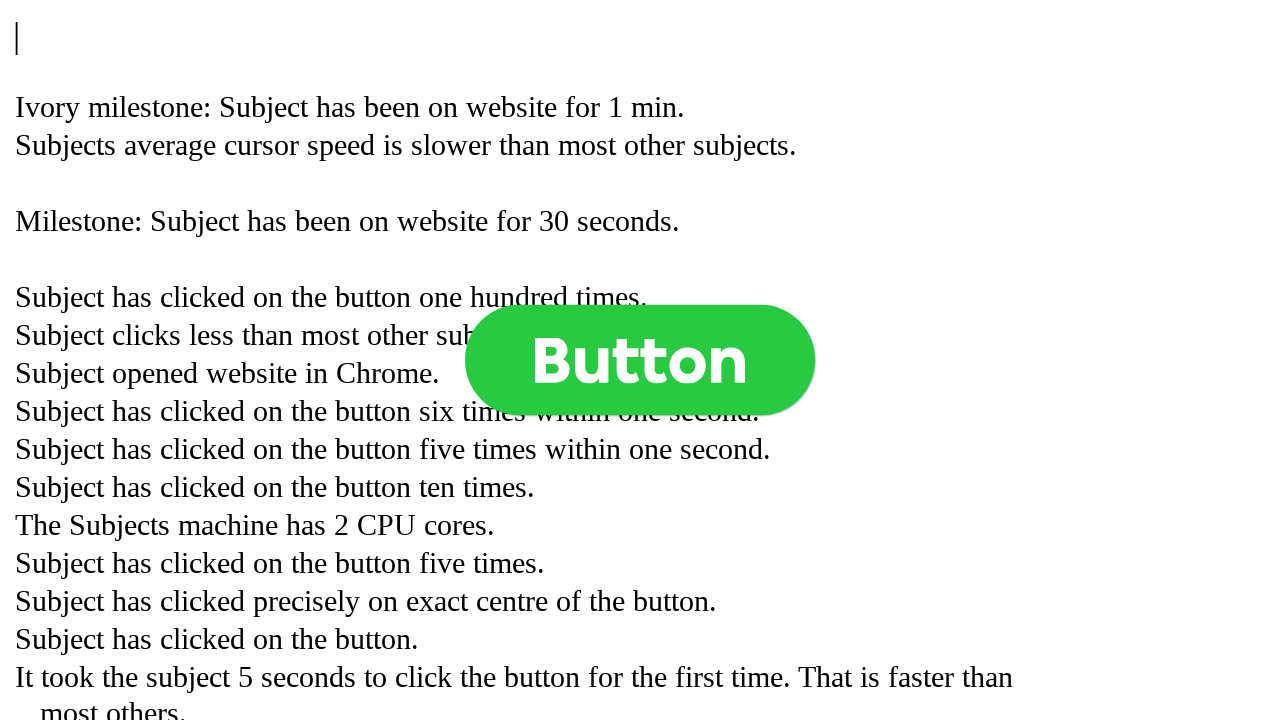

Clicked button (click 543 of 1000) at (640, 360) on .button >> nth=0
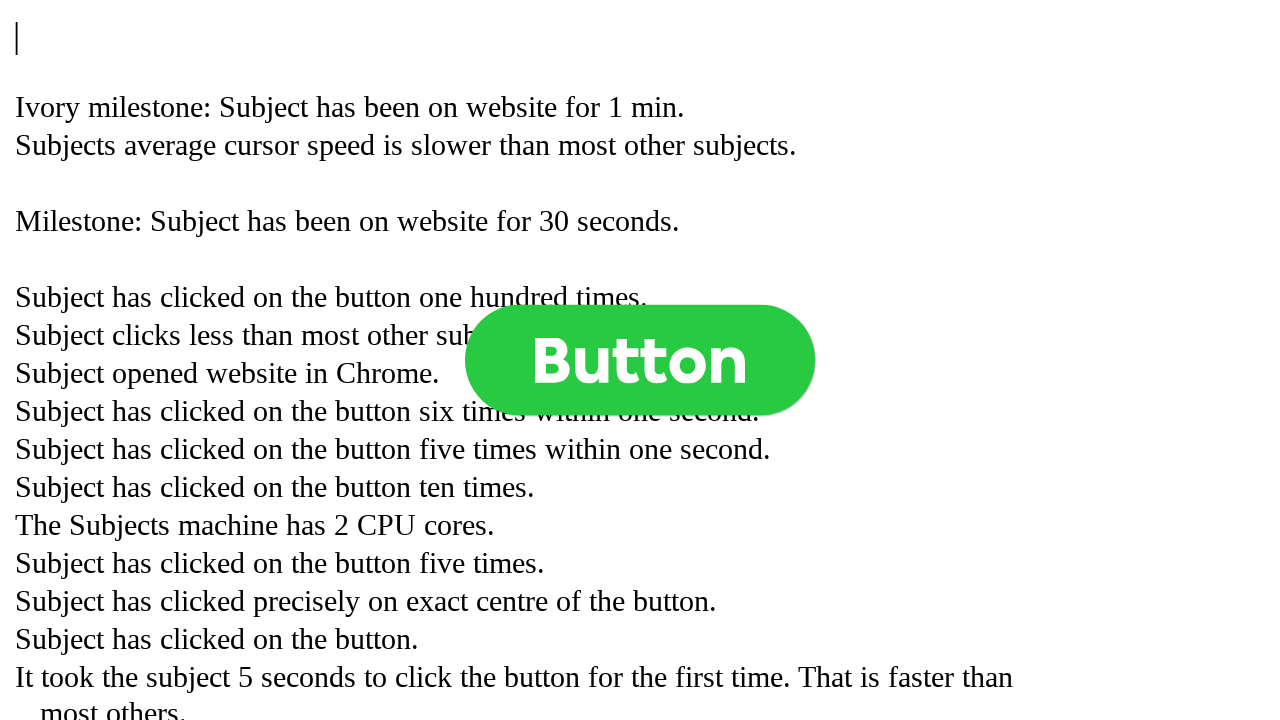

Clicked button (click 544 of 1000) at (640, 360) on .button >> nth=0
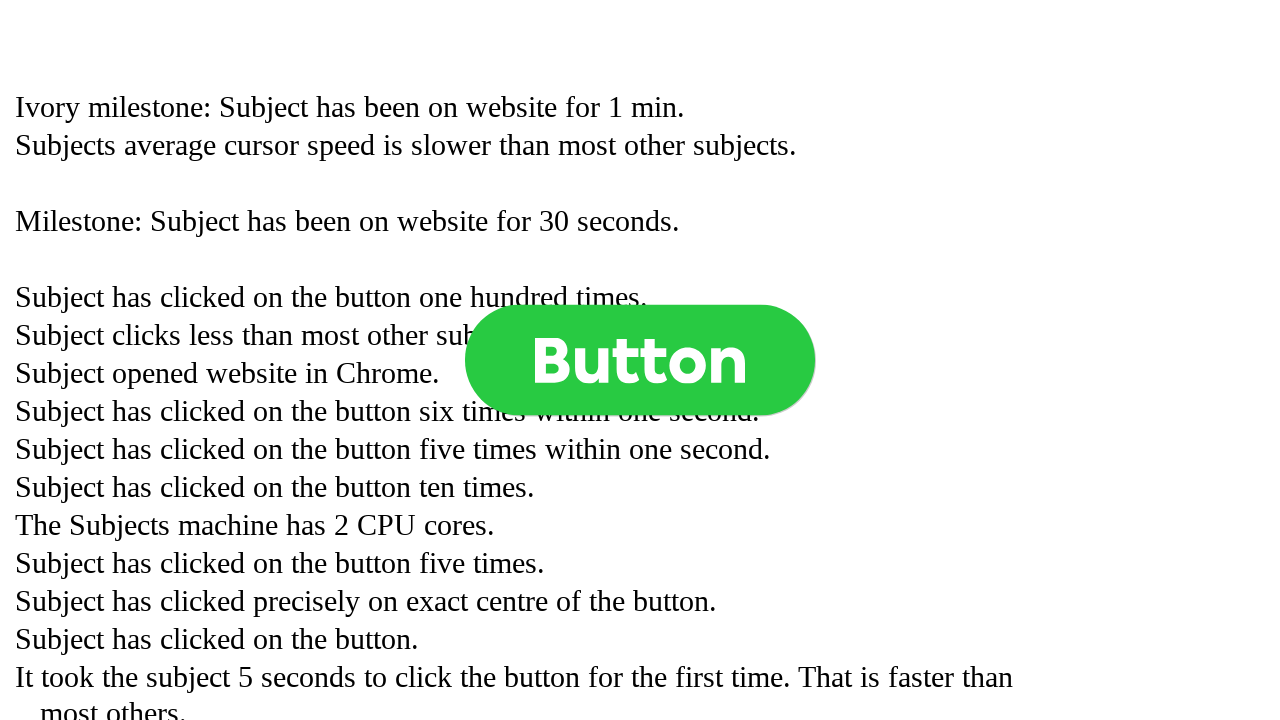

Clicked button (click 545 of 1000) at (640, 360) on .button >> nth=0
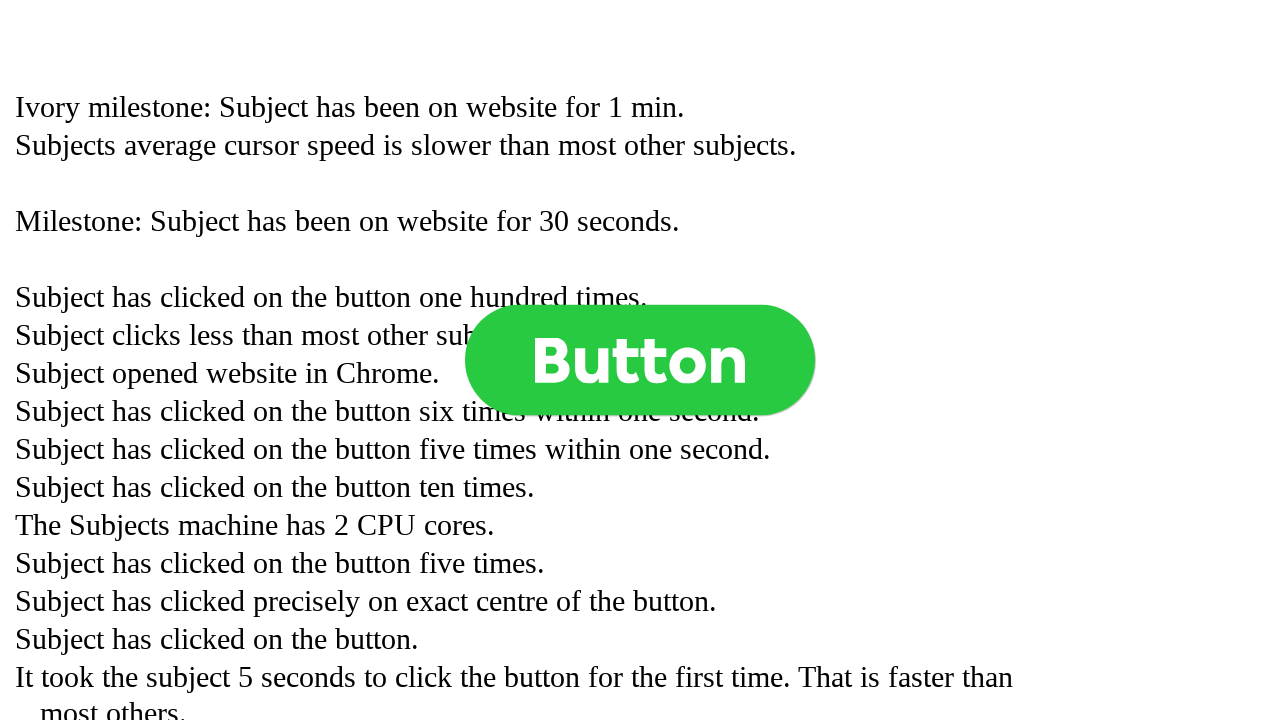

Clicked button (click 546 of 1000) at (640, 360) on .button >> nth=0
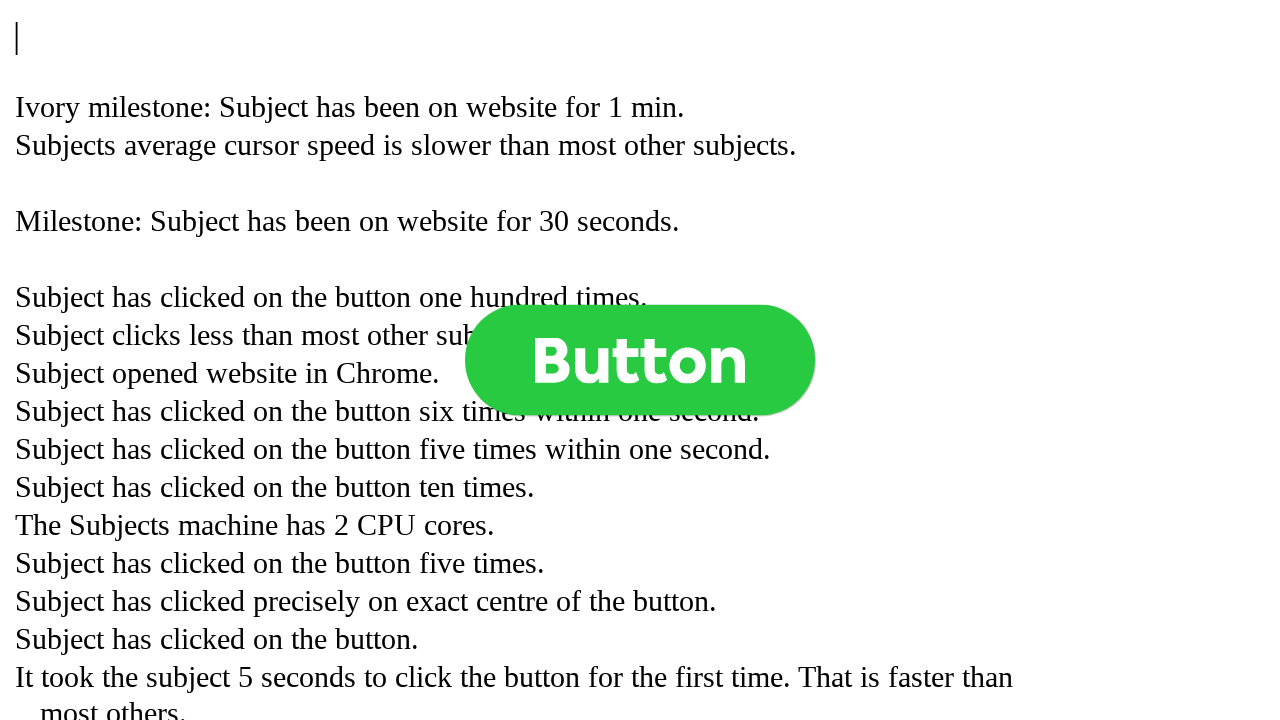

Clicked button (click 547 of 1000) at (640, 360) on .button >> nth=0
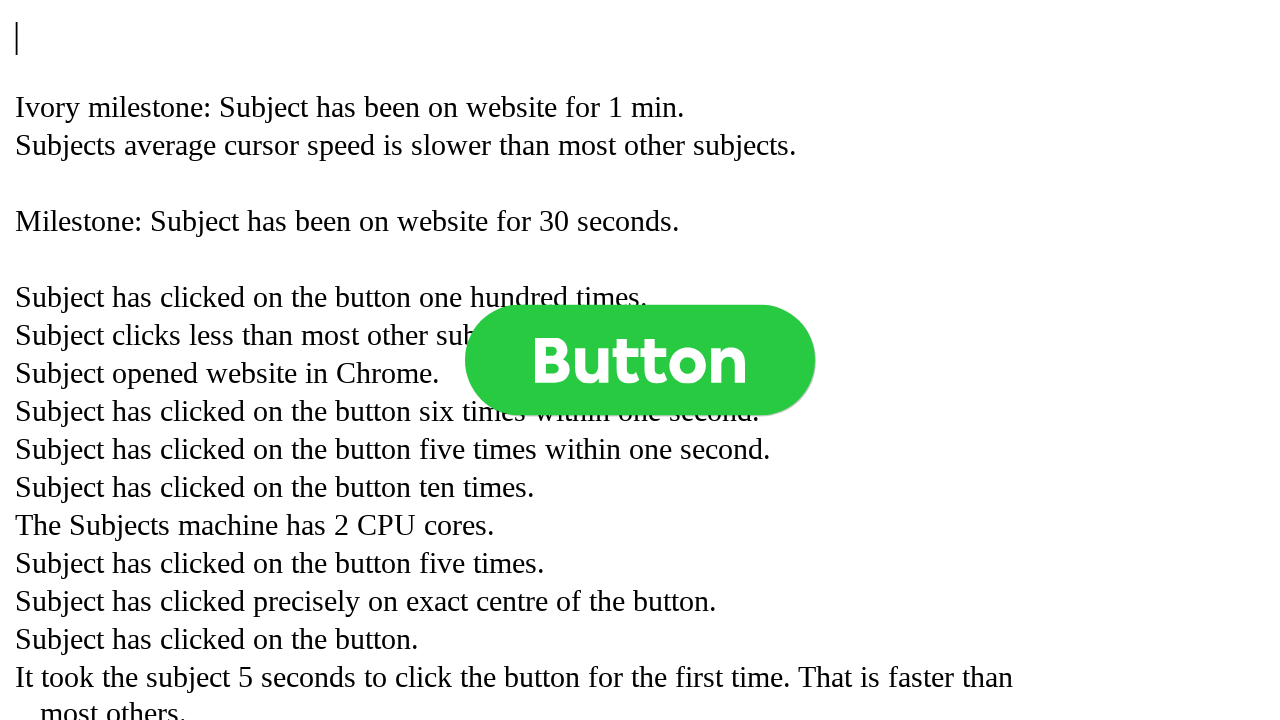

Clicked button (click 548 of 1000) at (640, 360) on .button >> nth=0
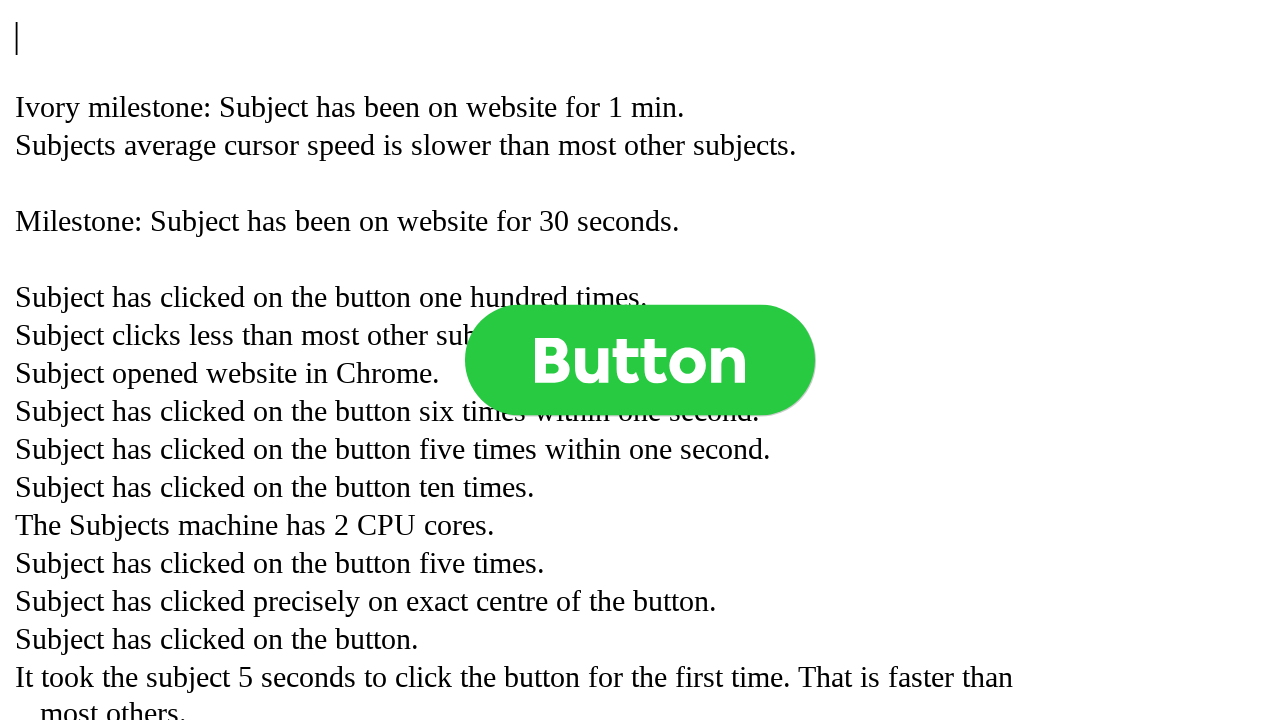

Clicked button (click 549 of 1000) at (640, 360) on .button >> nth=0
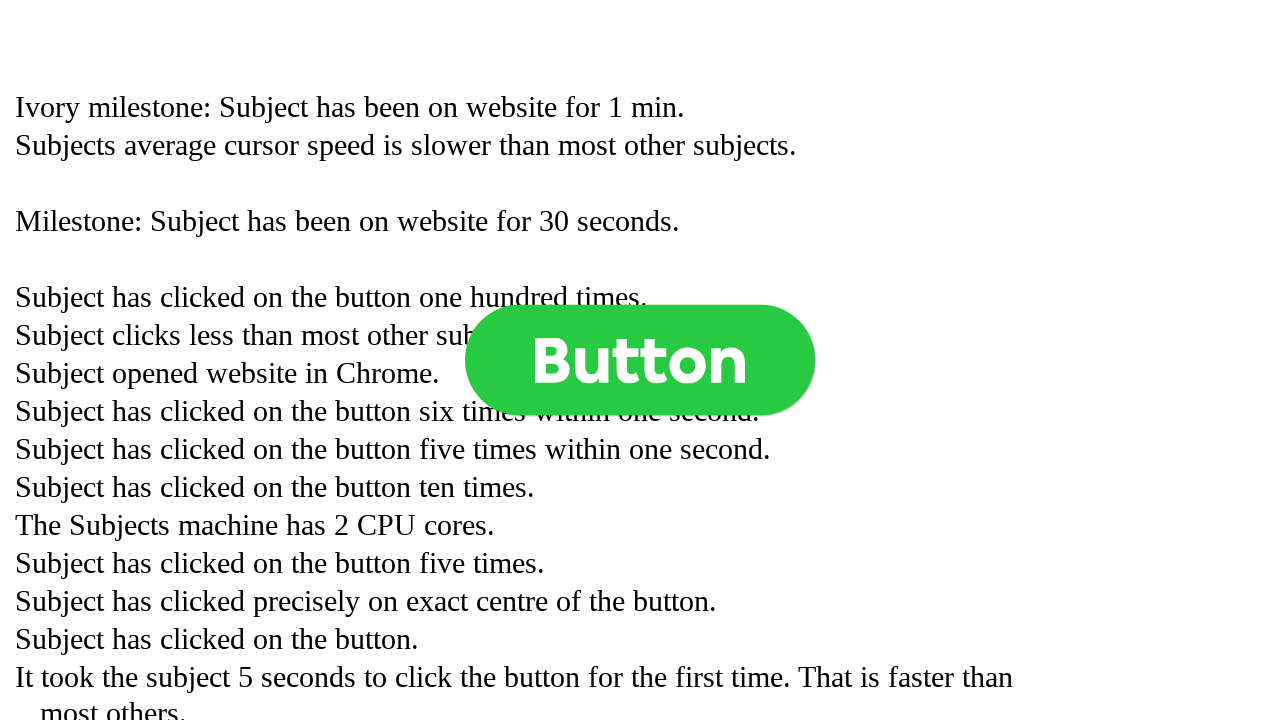

Clicked button (click 550 of 1000) at (640, 360) on .button >> nth=0
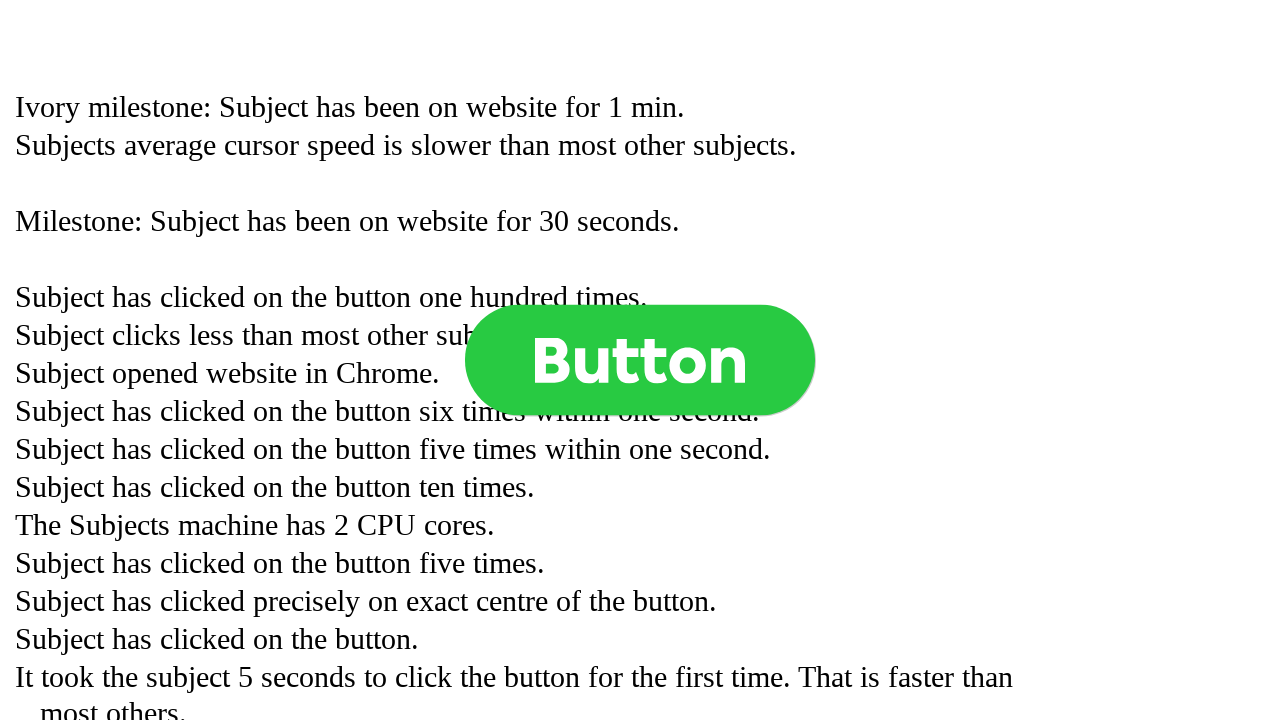

Clicked button (click 551 of 1000) at (640, 360) on .button >> nth=0
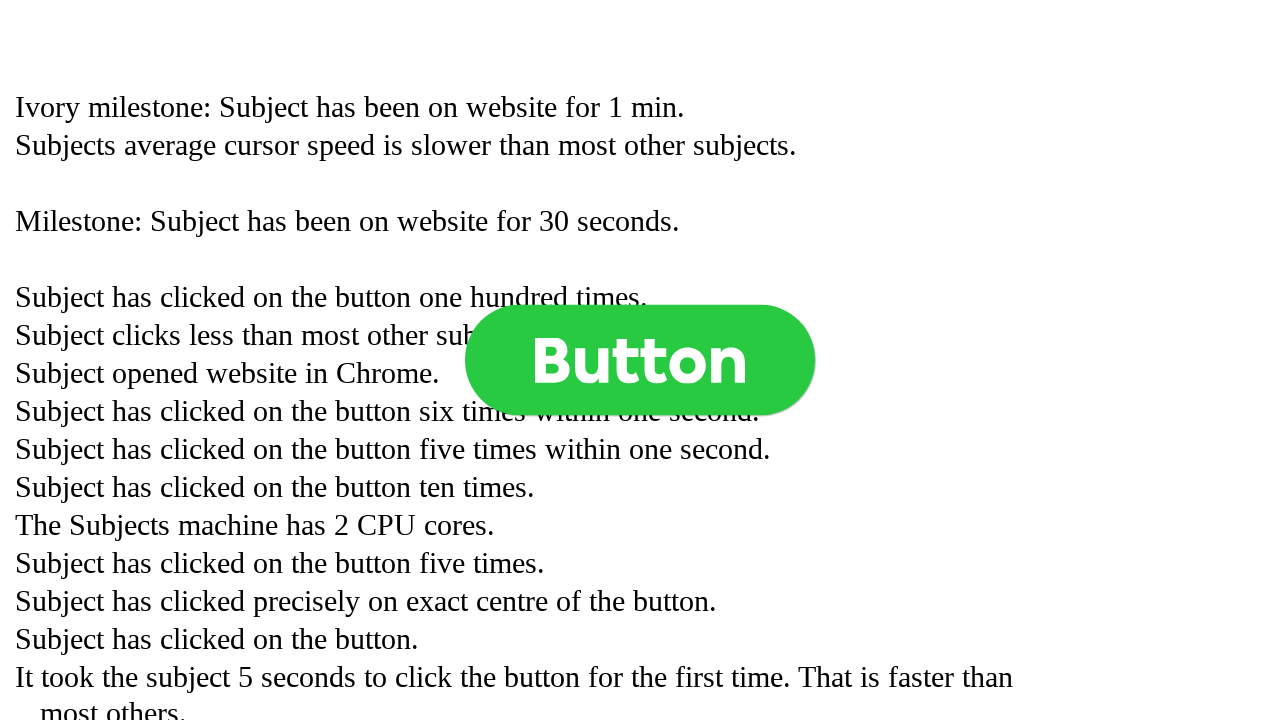

Clicked button (click 552 of 1000) at (640, 360) on .button >> nth=0
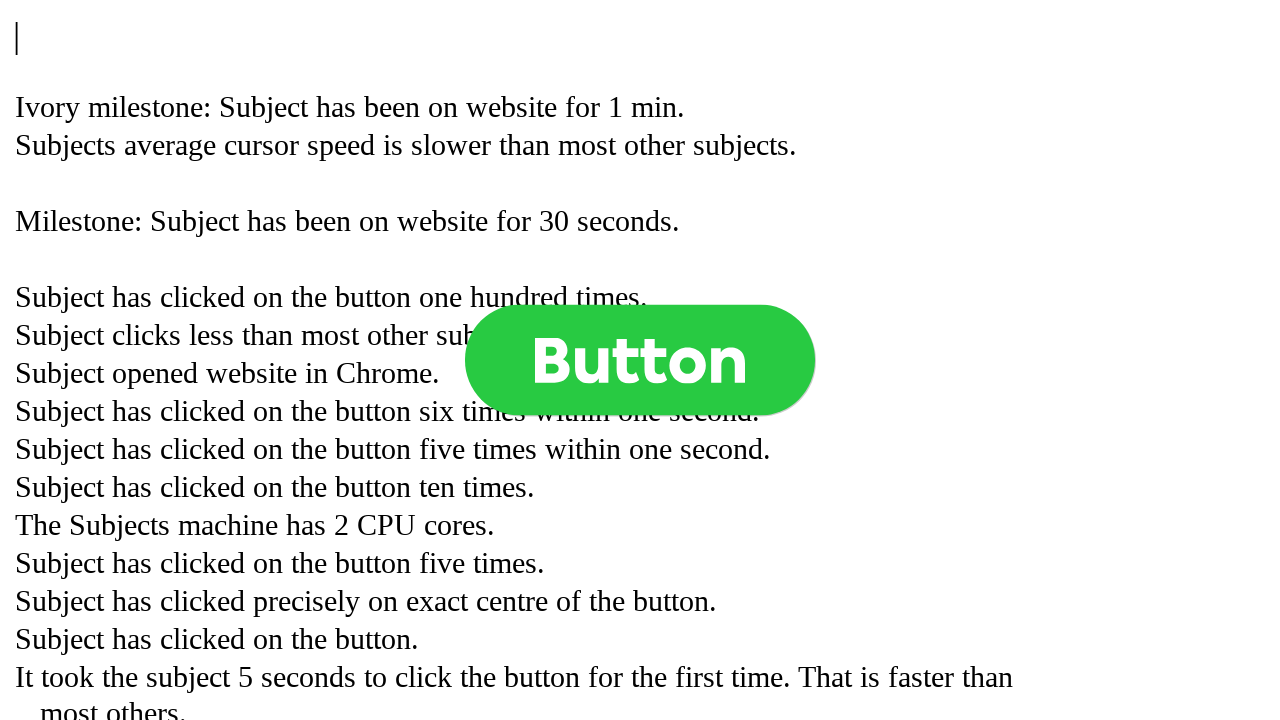

Clicked button (click 553 of 1000) at (640, 360) on .button >> nth=0
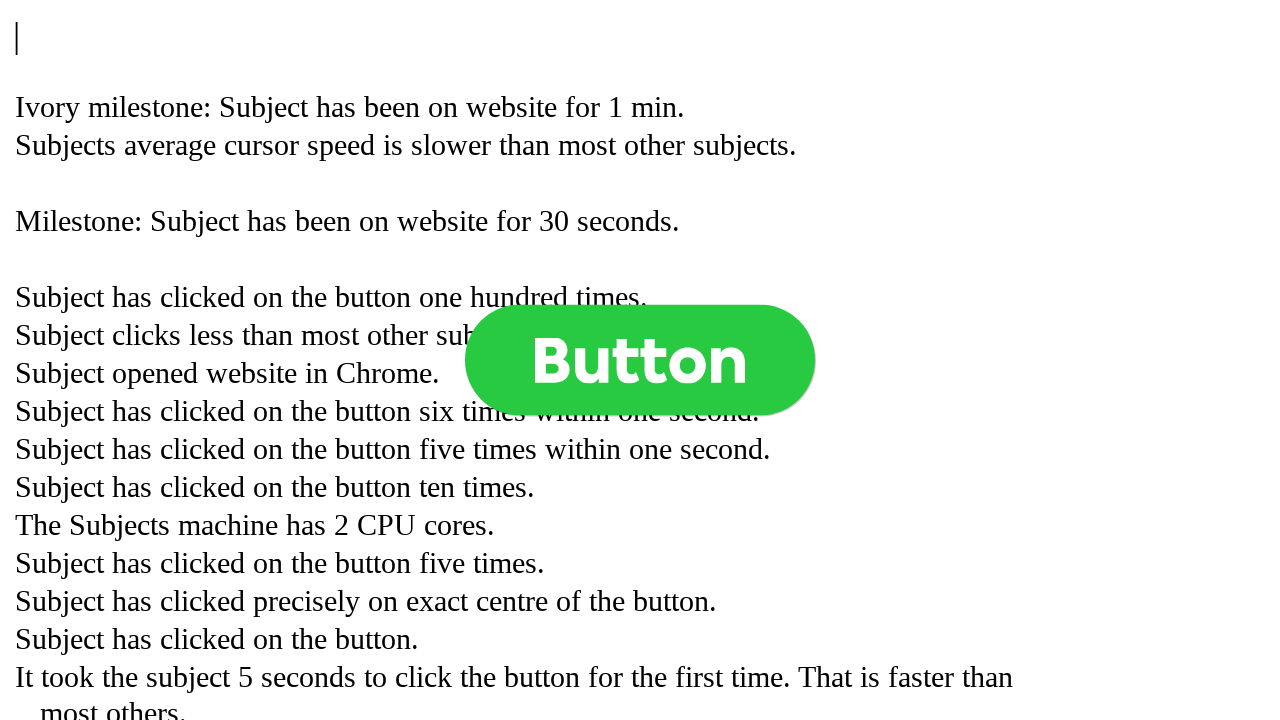

Clicked button (click 554 of 1000) at (640, 360) on .button >> nth=0
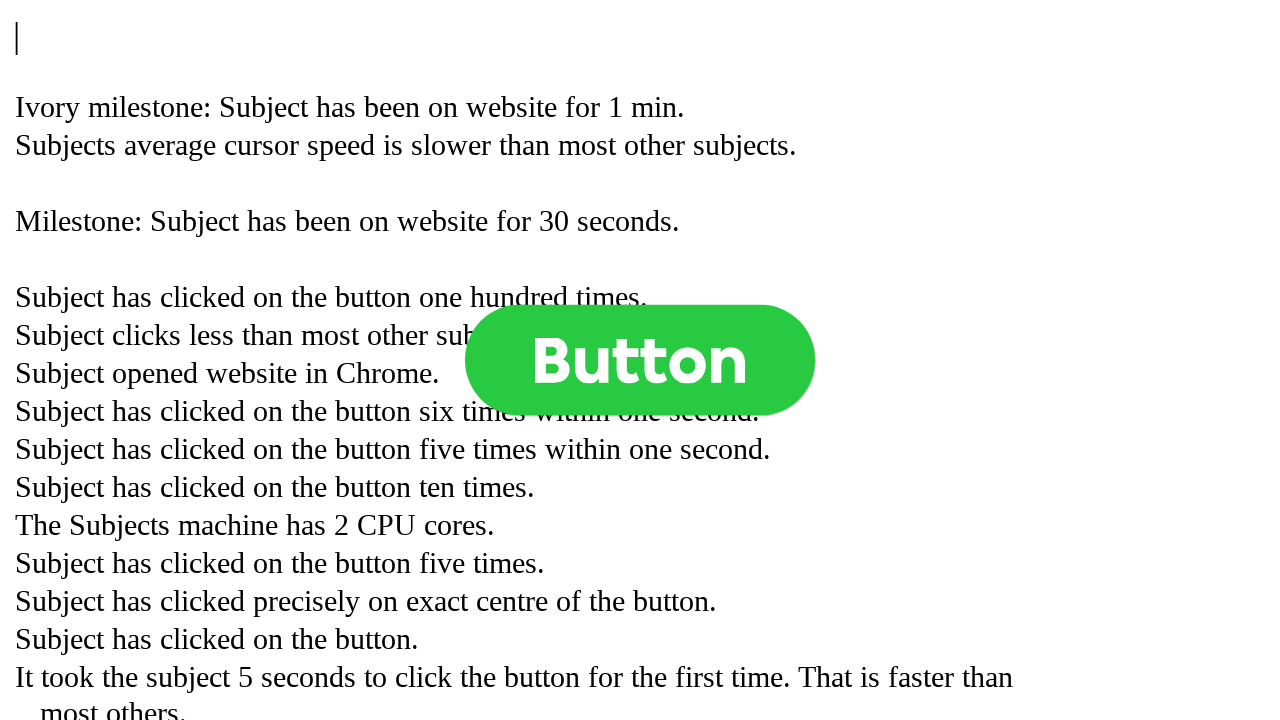

Clicked button (click 555 of 1000) at (640, 360) on .button >> nth=0
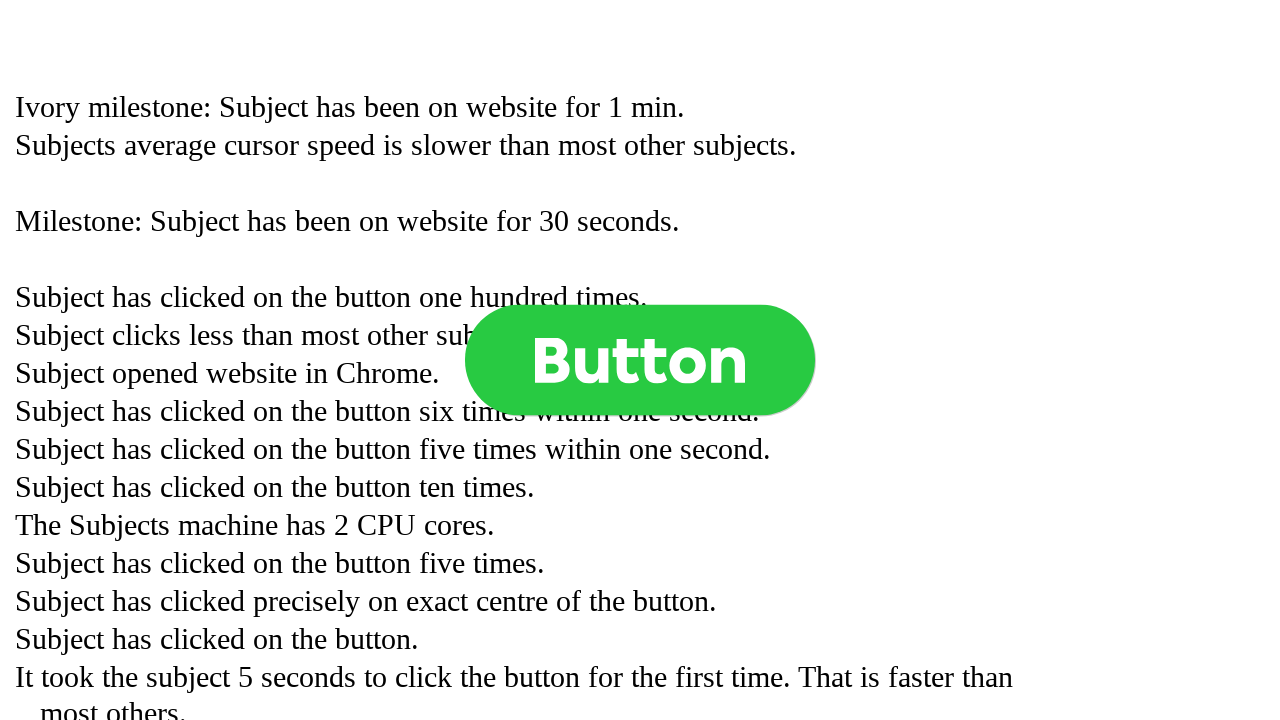

Clicked button (click 556 of 1000) at (640, 360) on .button >> nth=0
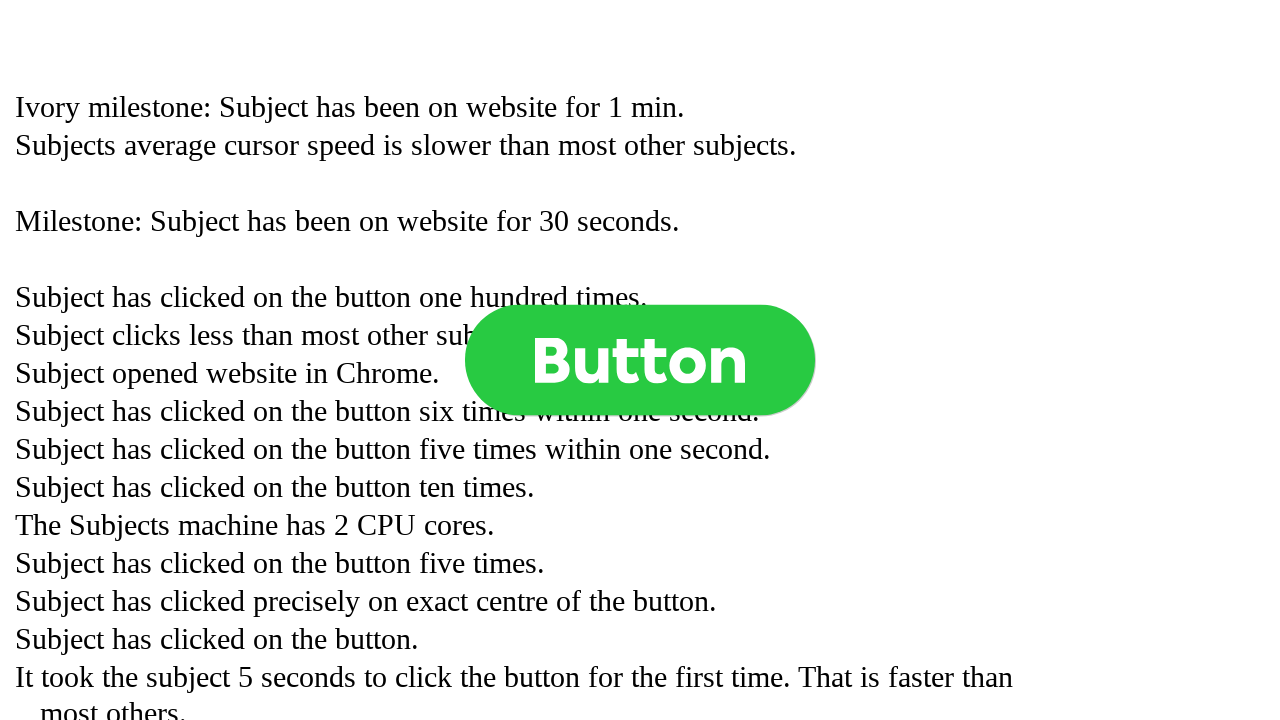

Clicked button (click 557 of 1000) at (640, 360) on .button >> nth=0
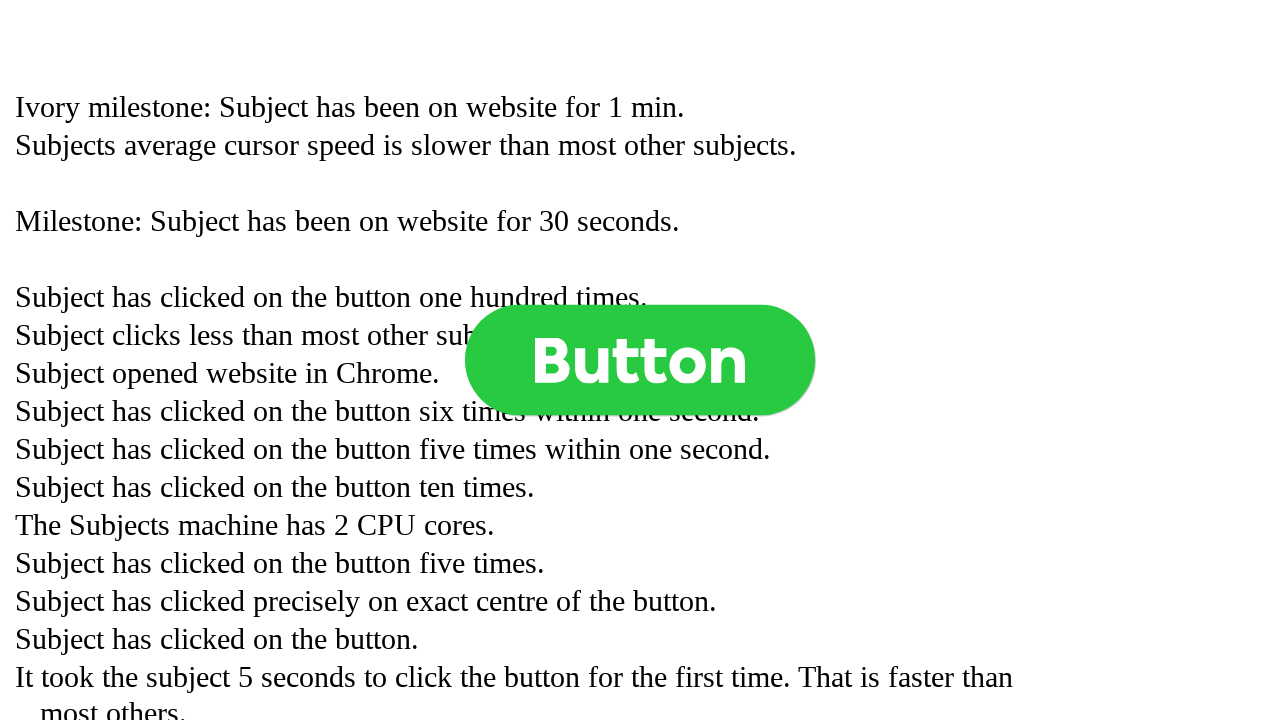

Clicked button (click 558 of 1000) at (640, 360) on .button >> nth=0
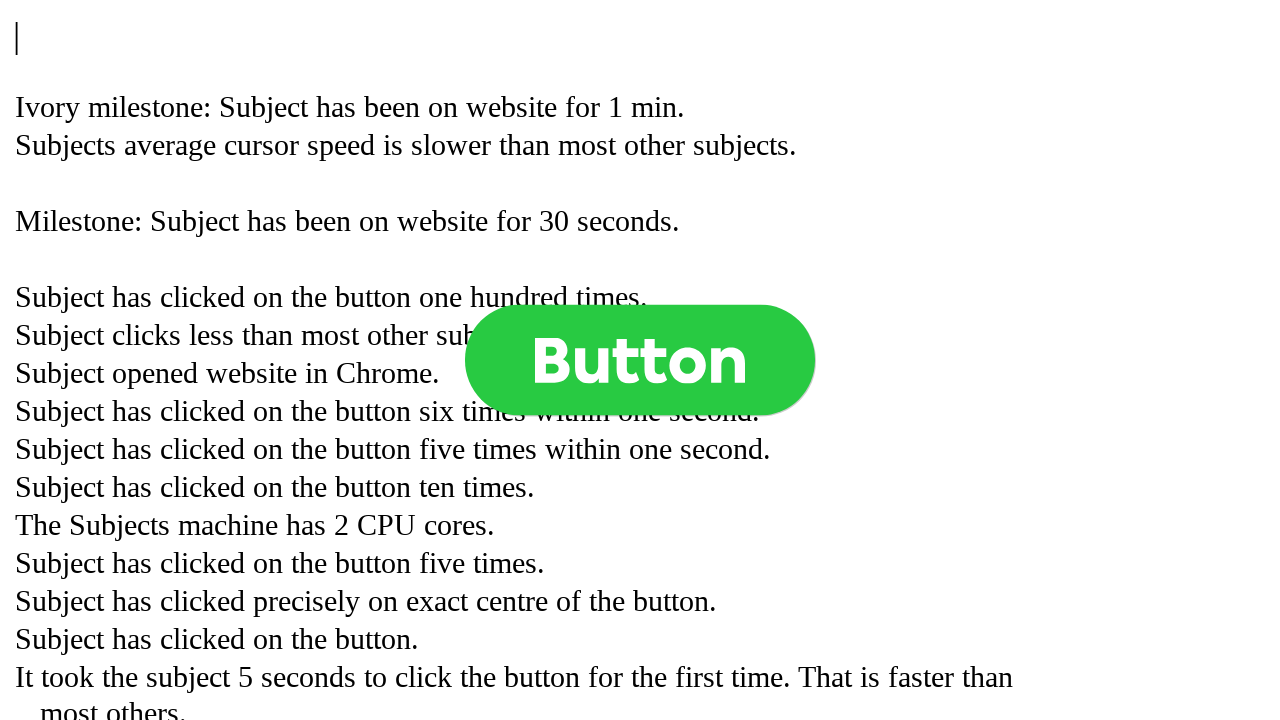

Clicked button (click 559 of 1000) at (640, 360) on .button >> nth=0
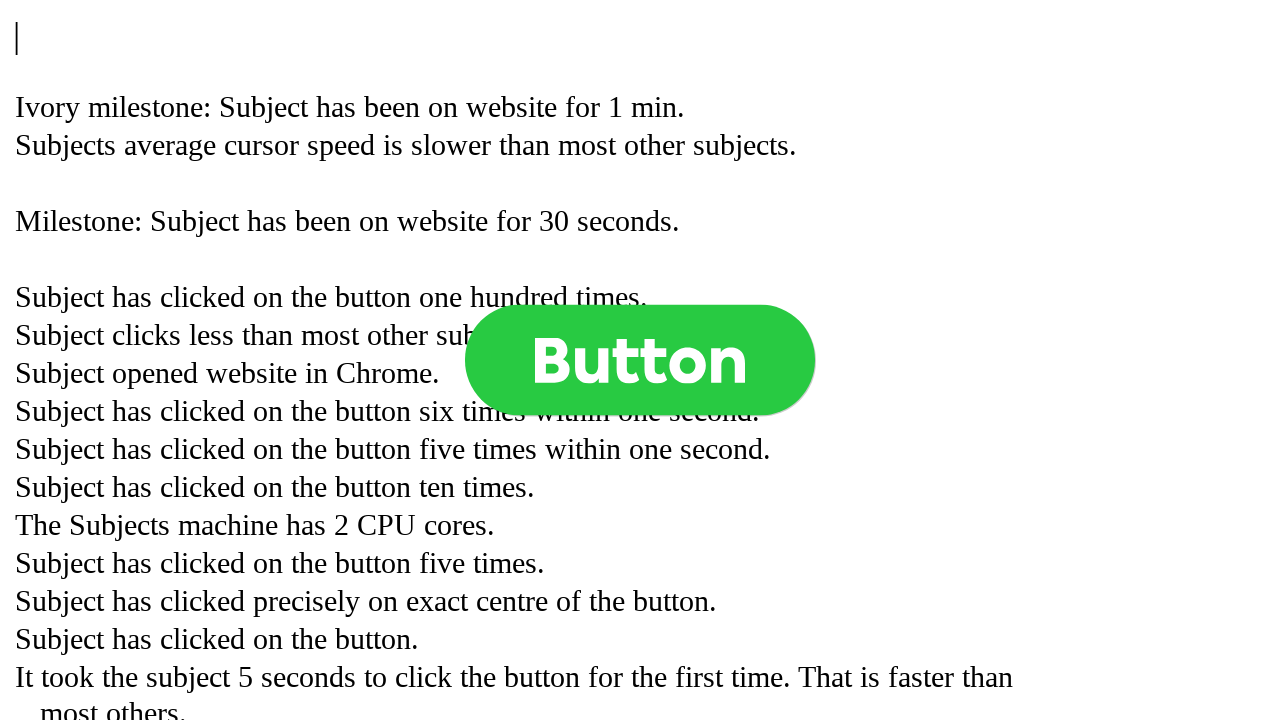

Clicked button (click 560 of 1000) at (640, 360) on .button >> nth=0
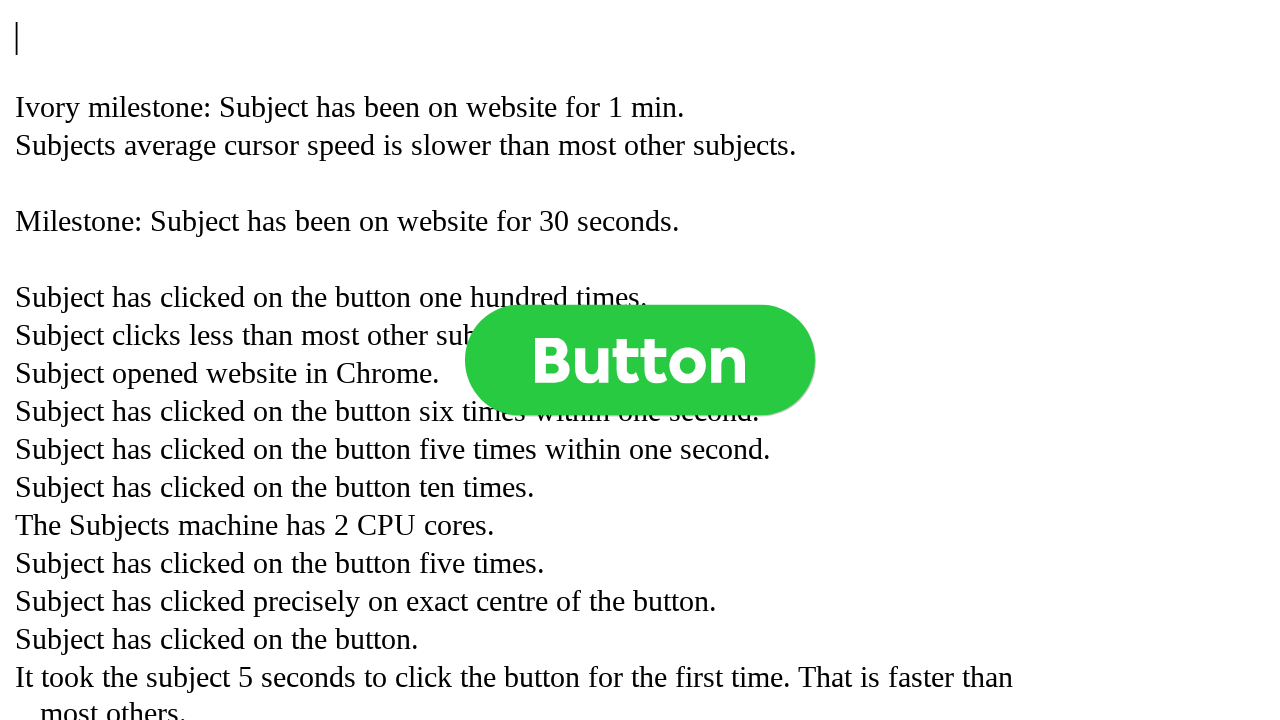

Clicked button (click 561 of 1000) at (640, 360) on .button >> nth=0
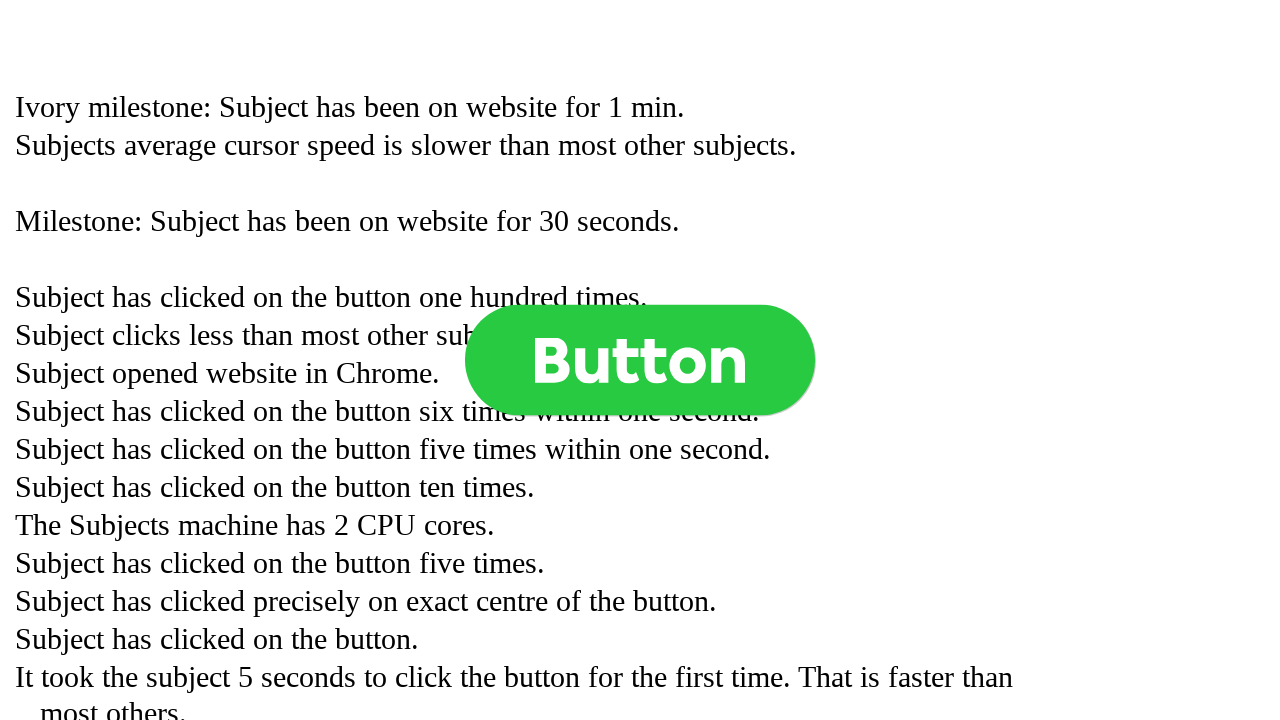

Clicked button (click 562 of 1000) at (640, 360) on .button >> nth=0
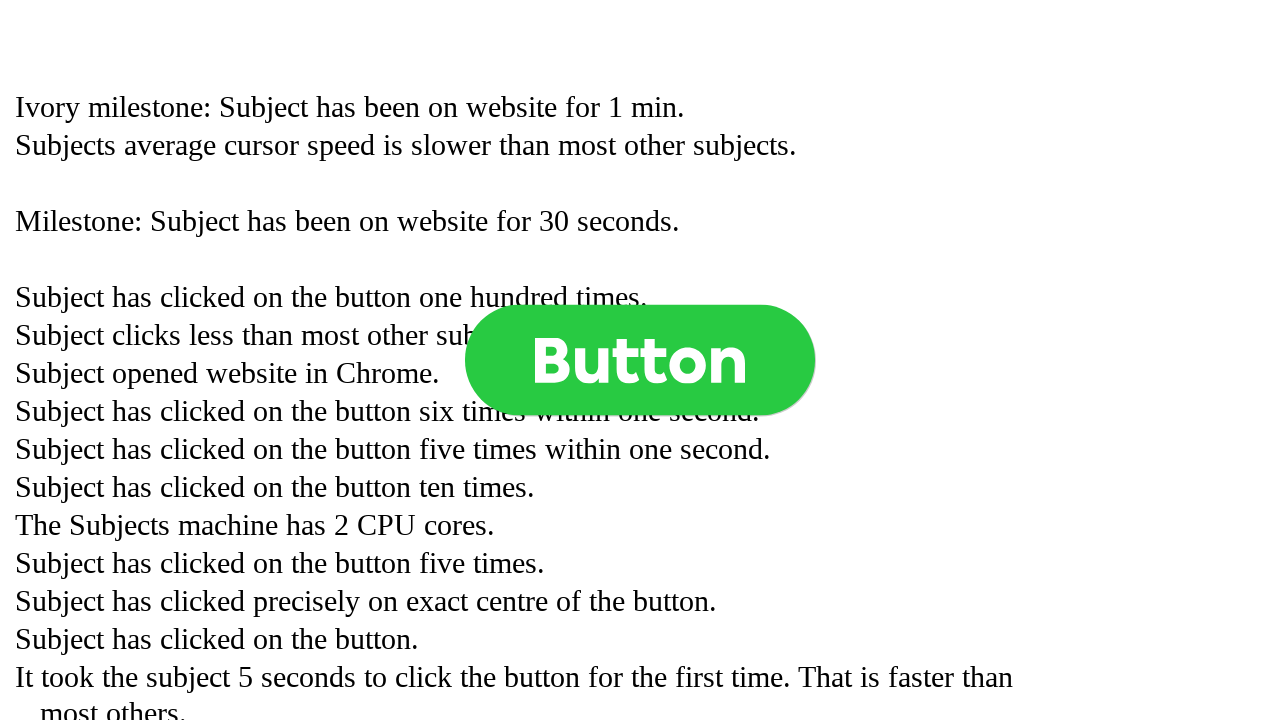

Clicked button (click 563 of 1000) at (640, 360) on .button >> nth=0
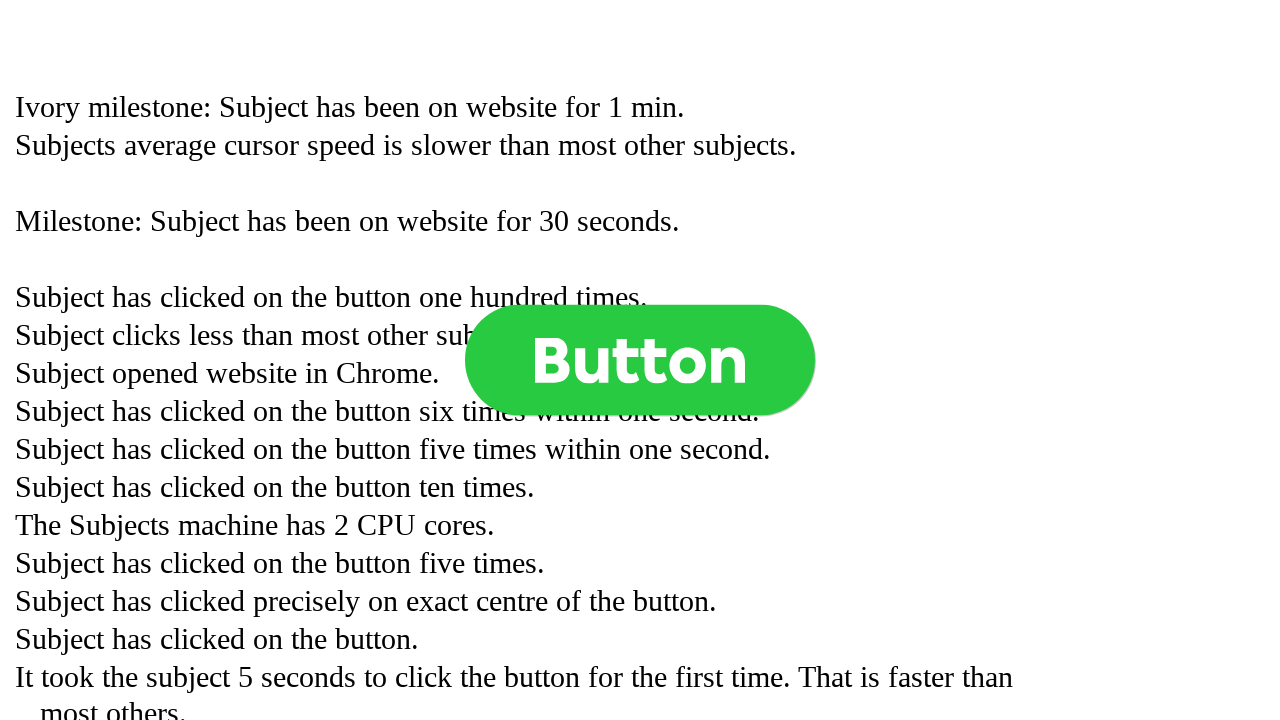

Clicked button (click 564 of 1000) at (640, 360) on .button >> nth=0
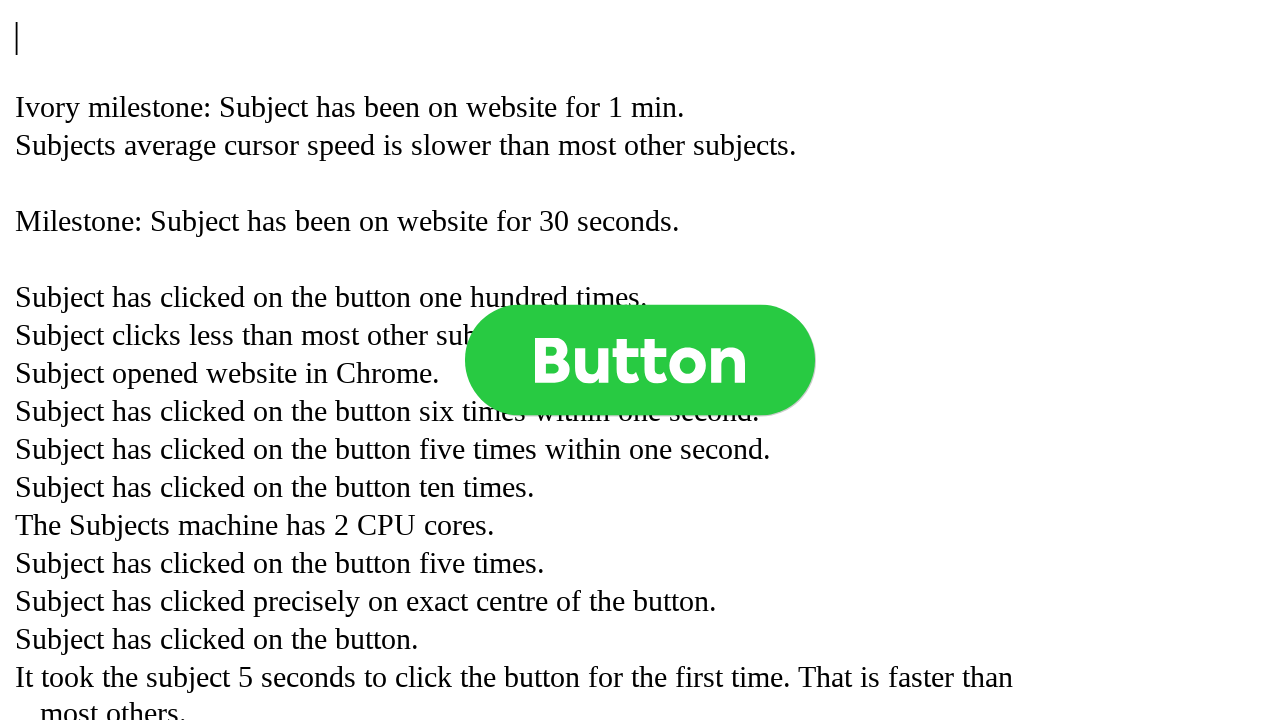

Clicked button (click 565 of 1000) at (640, 360) on .button >> nth=0
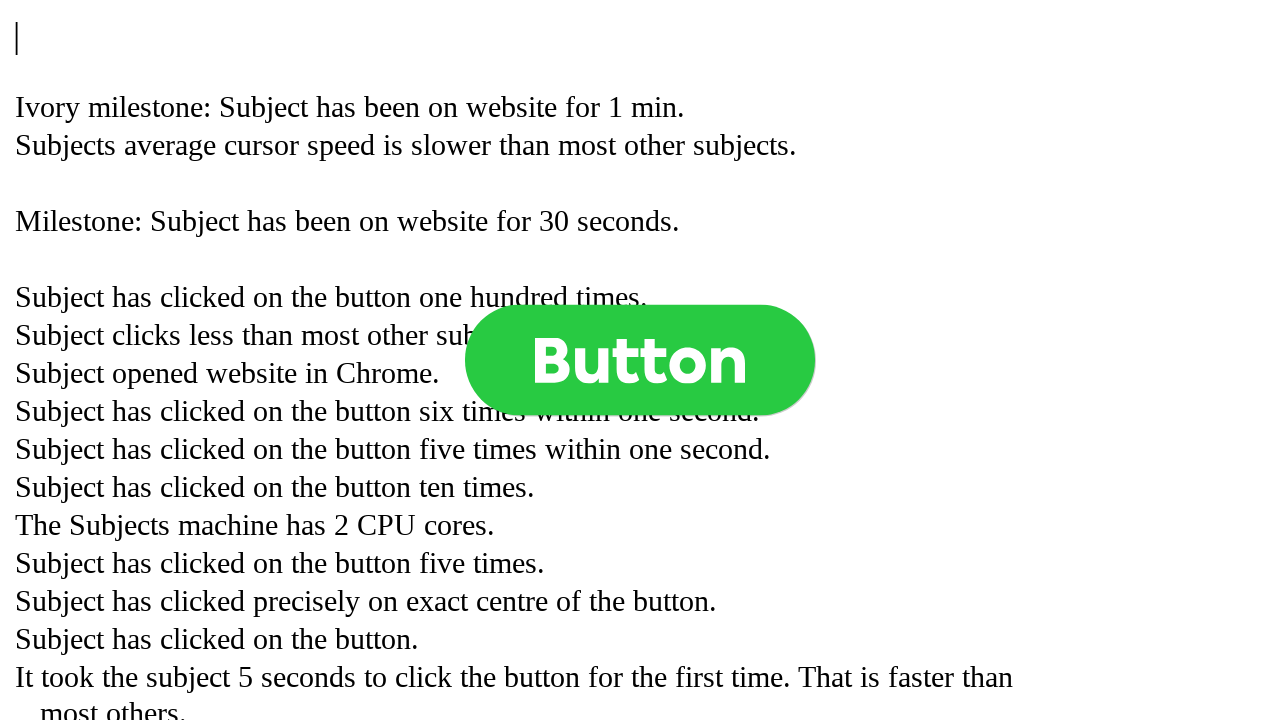

Clicked button (click 566 of 1000) at (640, 360) on .button >> nth=0
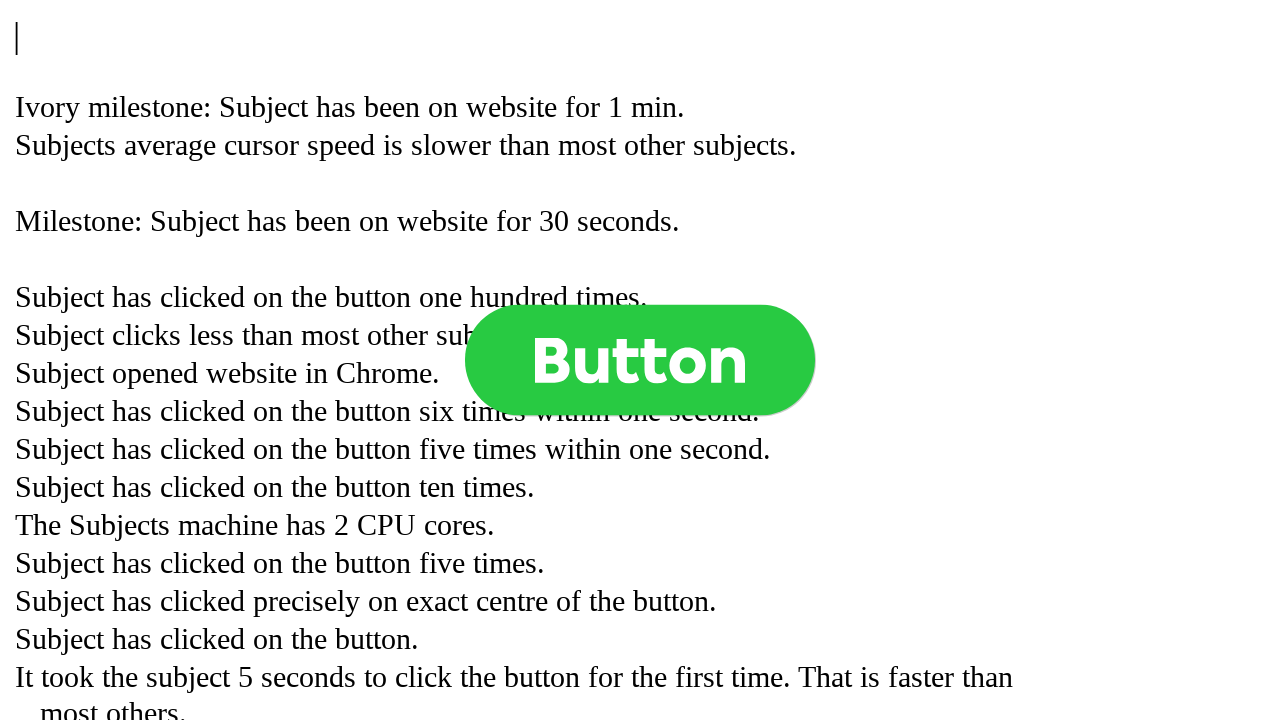

Clicked button (click 567 of 1000) at (640, 360) on .button >> nth=0
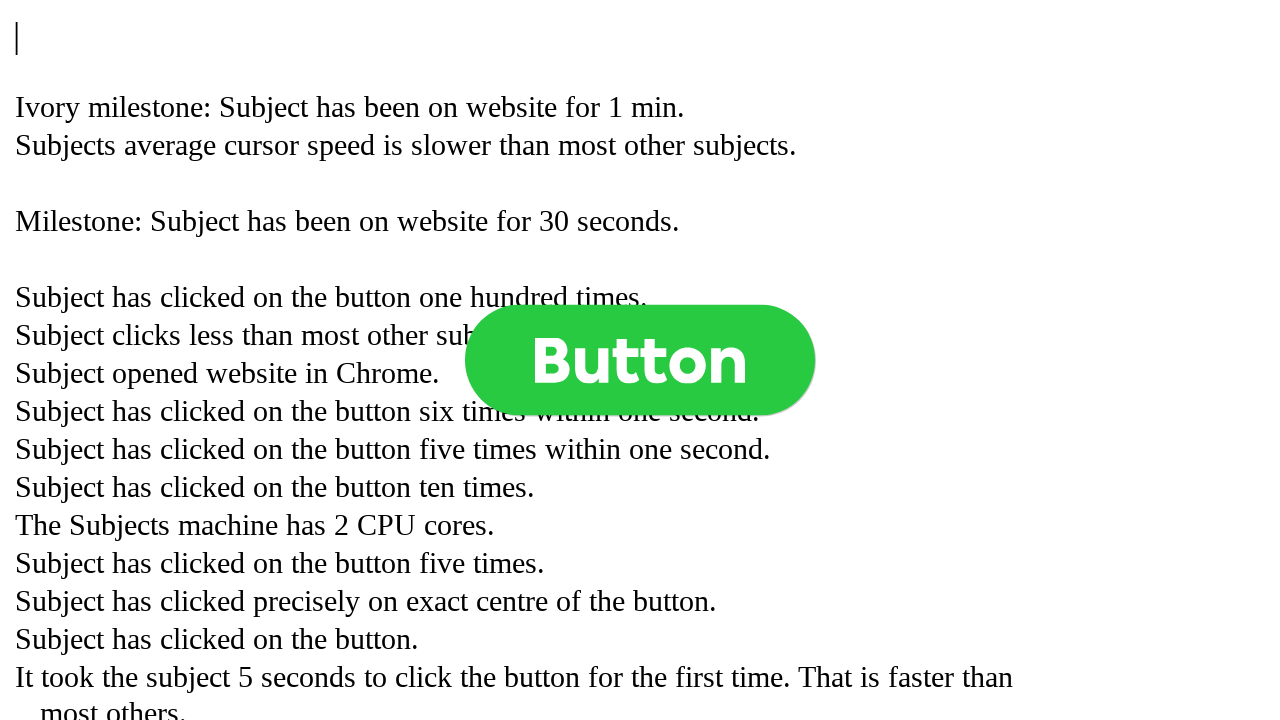

Clicked button (click 568 of 1000) at (640, 360) on .button >> nth=0
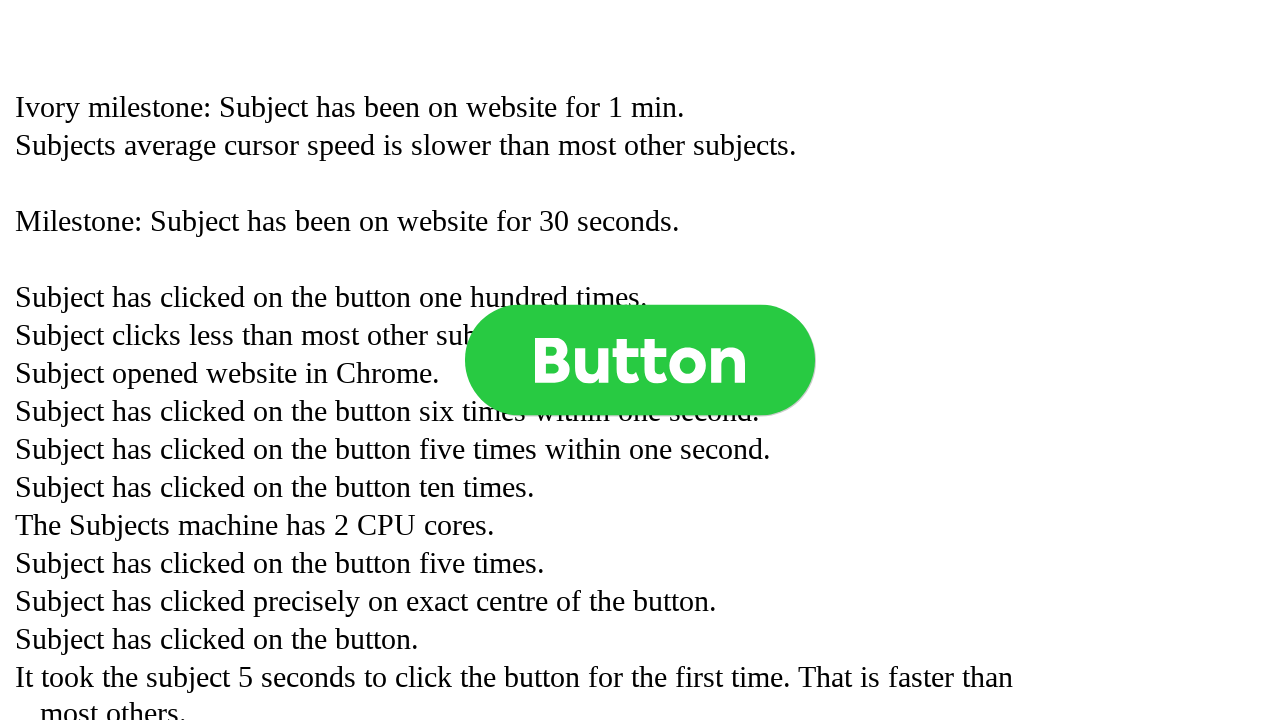

Clicked button (click 569 of 1000) at (640, 360) on .button >> nth=0
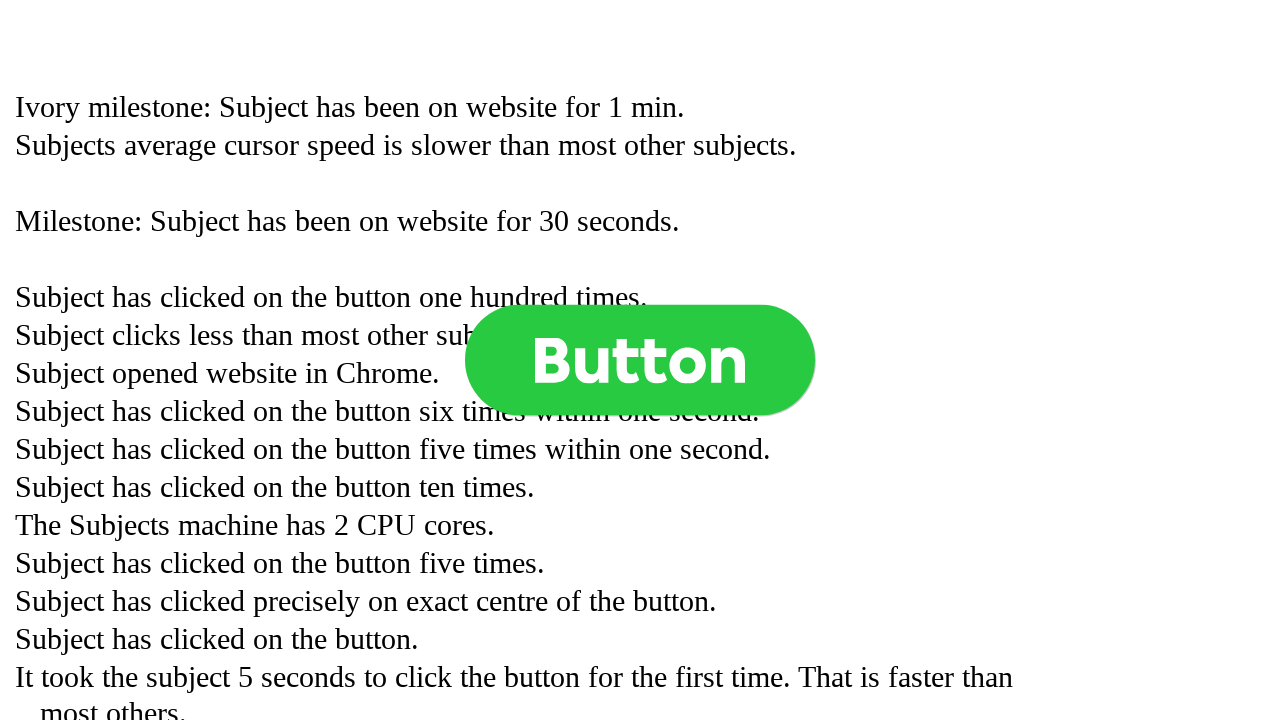

Clicked button (click 570 of 1000) at (640, 360) on .button >> nth=0
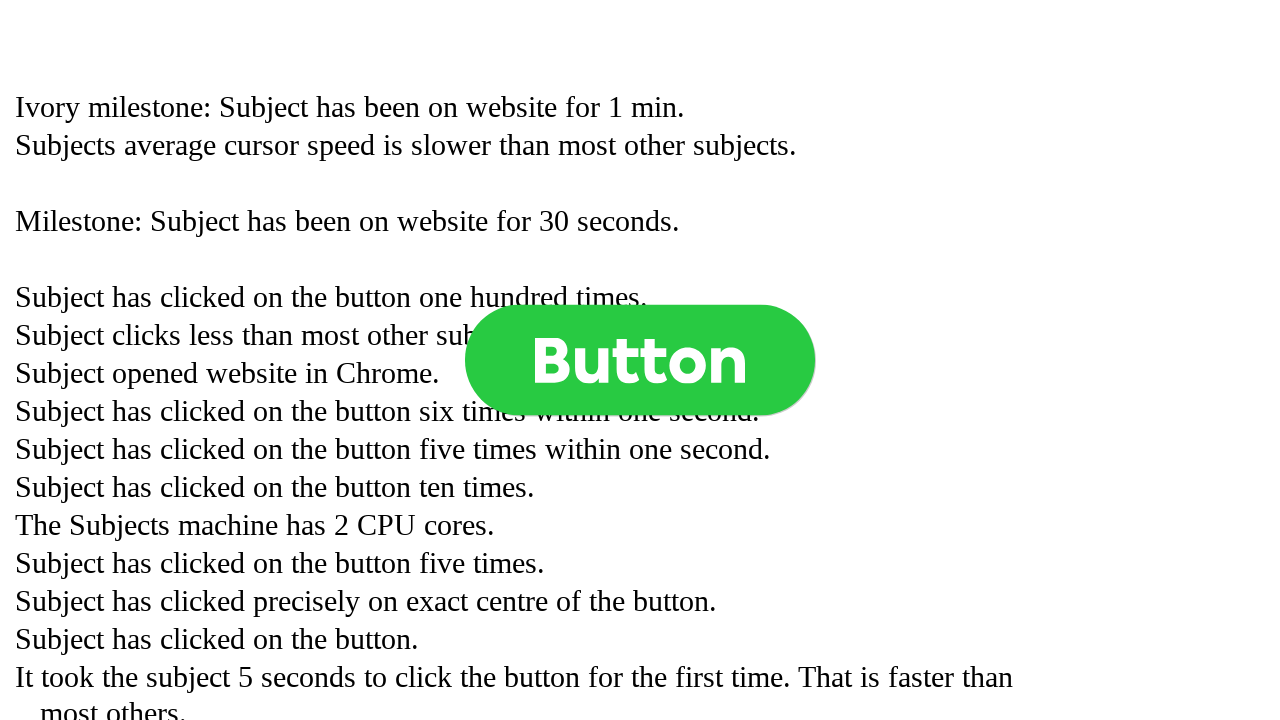

Clicked button (click 571 of 1000) at (640, 360) on .button >> nth=0
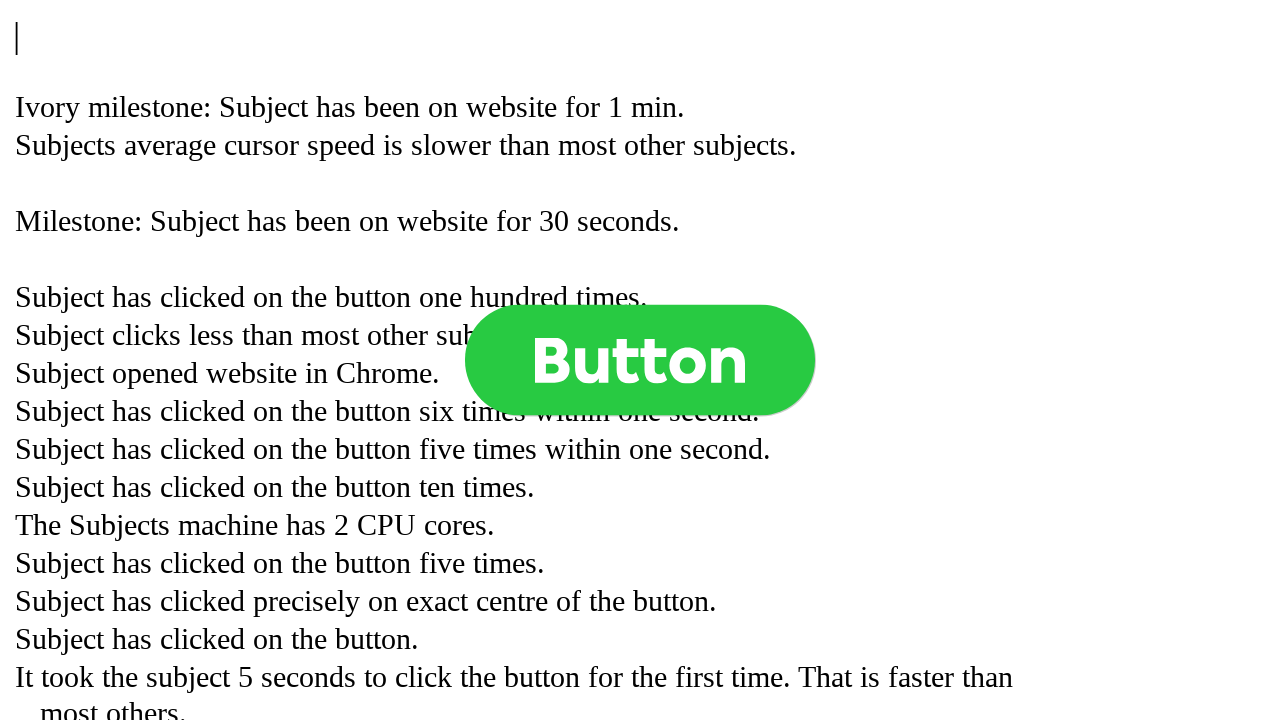

Clicked button (click 572 of 1000) at (640, 360) on .button >> nth=0
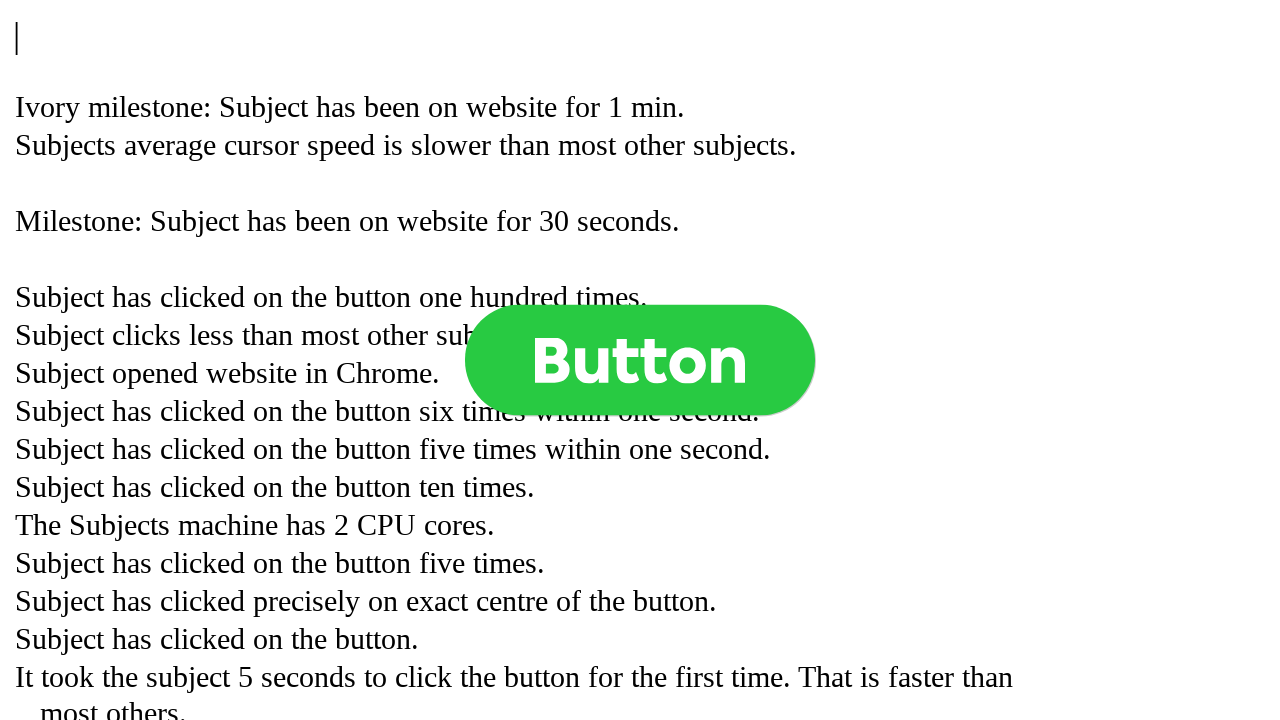

Clicked button (click 573 of 1000) at (640, 360) on .button >> nth=0
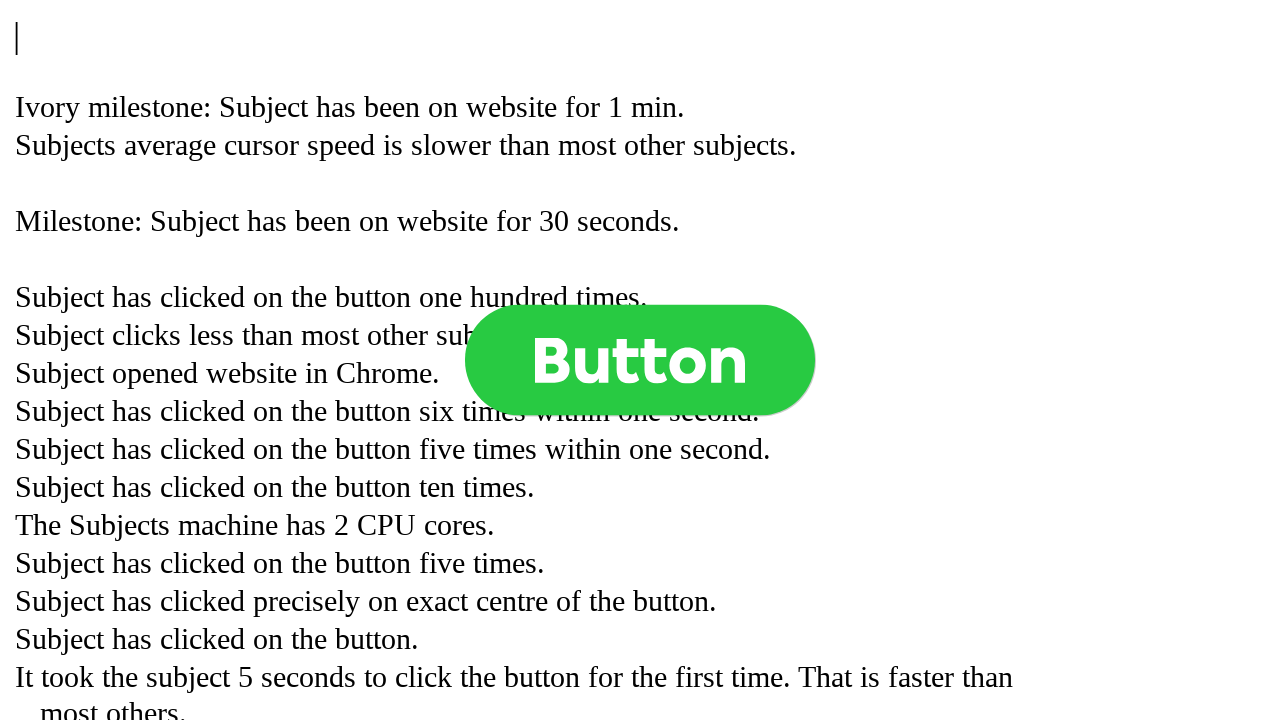

Clicked button (click 574 of 1000) at (640, 360) on .button >> nth=0
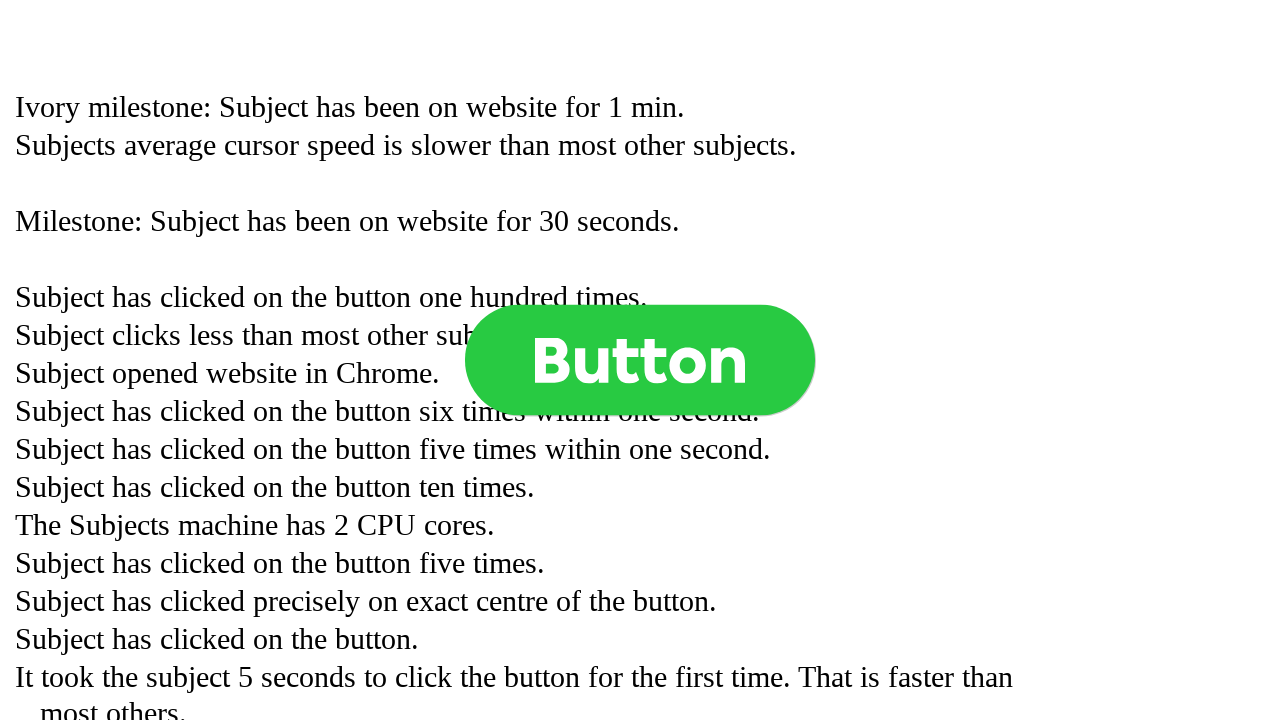

Clicked button (click 575 of 1000) at (640, 360) on .button >> nth=0
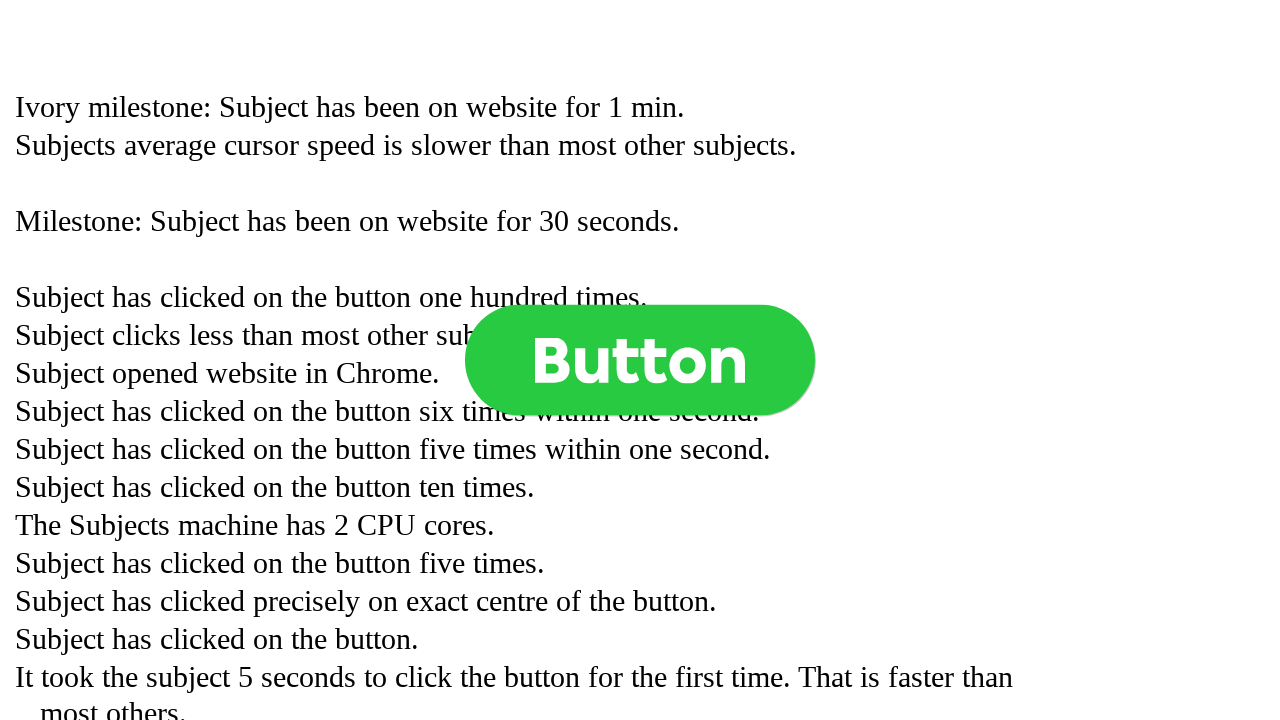

Clicked button (click 576 of 1000) at (640, 360) on .button >> nth=0
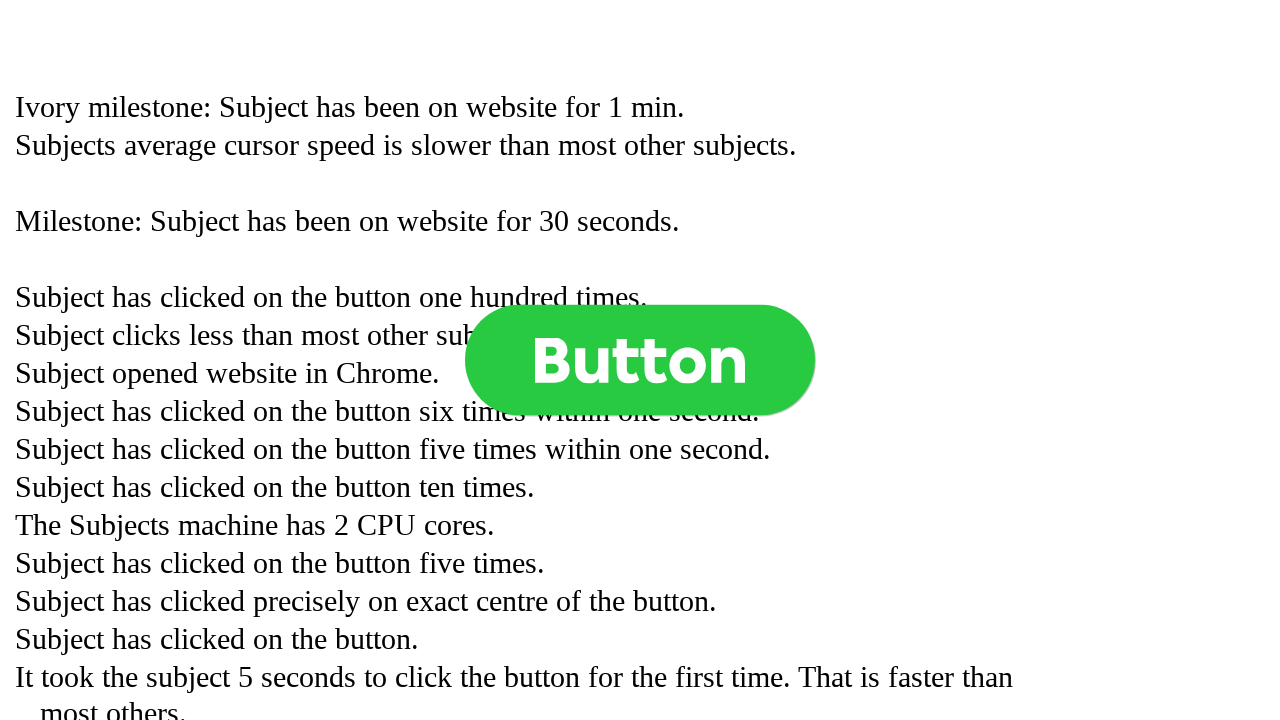

Clicked button (click 577 of 1000) at (640, 360) on .button >> nth=0
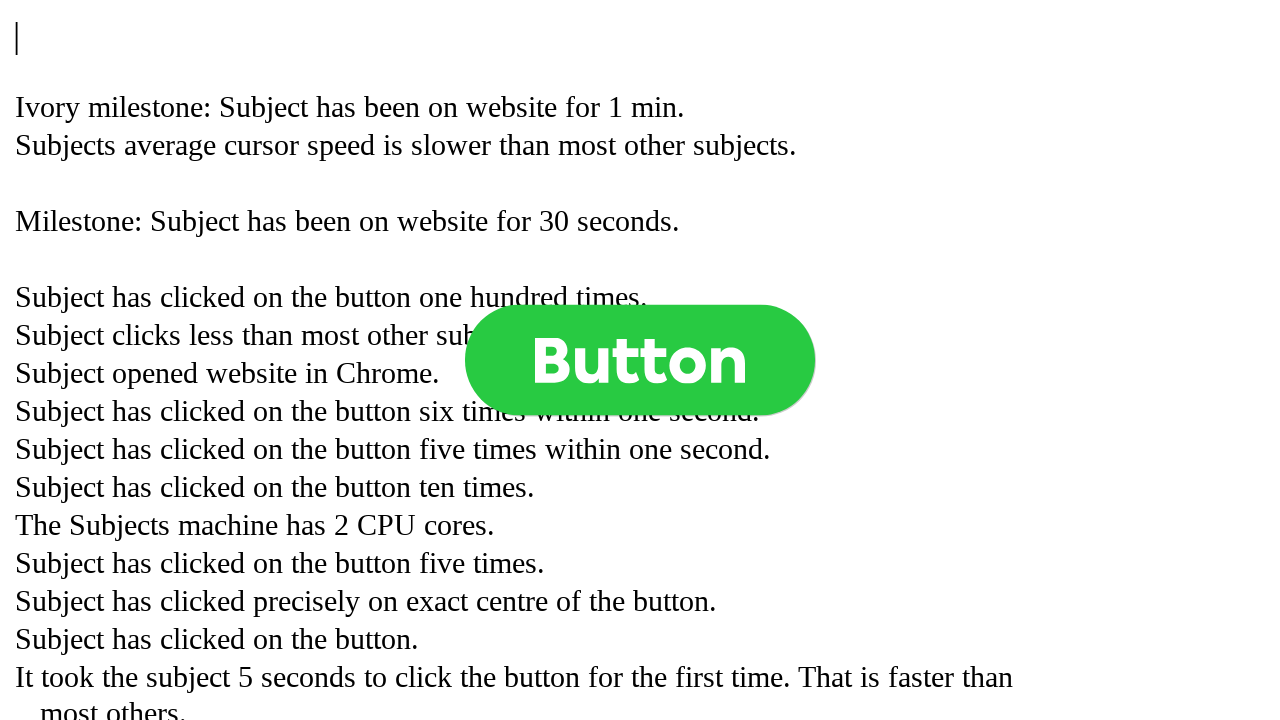

Clicked button (click 578 of 1000) at (640, 360) on .button >> nth=0
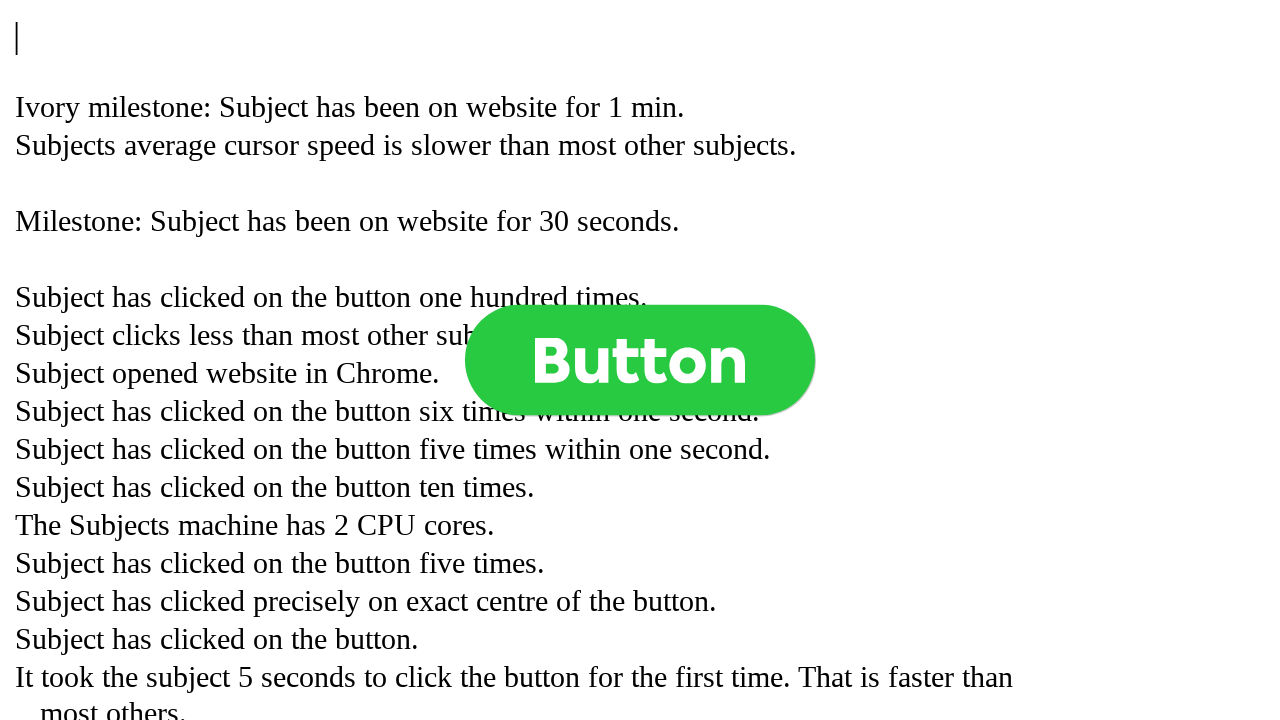

Clicked button (click 579 of 1000) at (640, 360) on .button >> nth=0
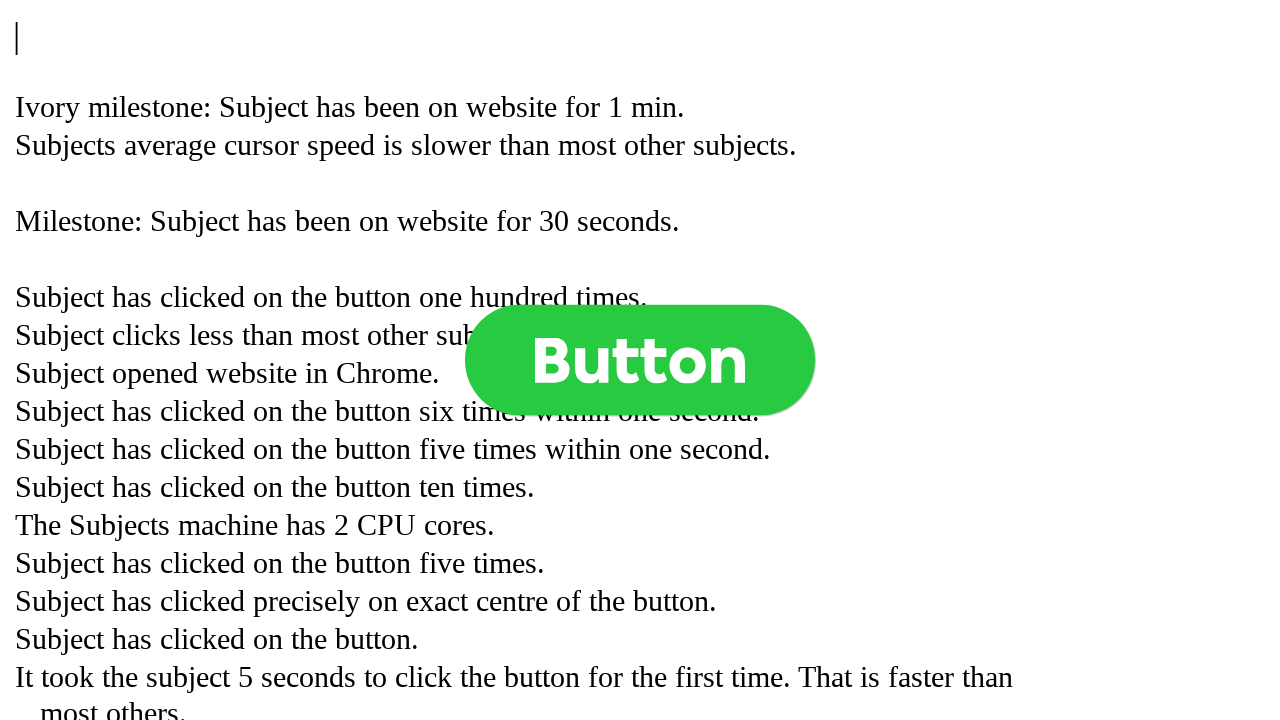

Clicked button (click 580 of 1000) at (640, 360) on .button >> nth=0
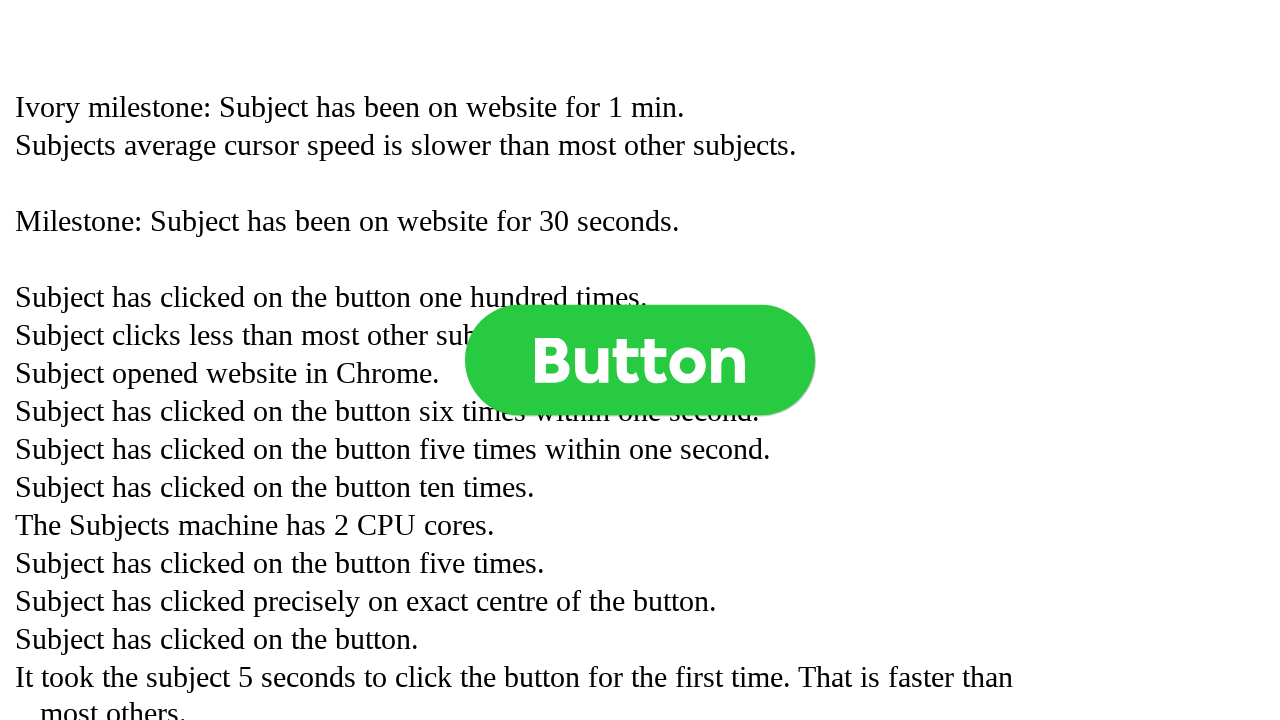

Clicked button (click 581 of 1000) at (640, 360) on .button >> nth=0
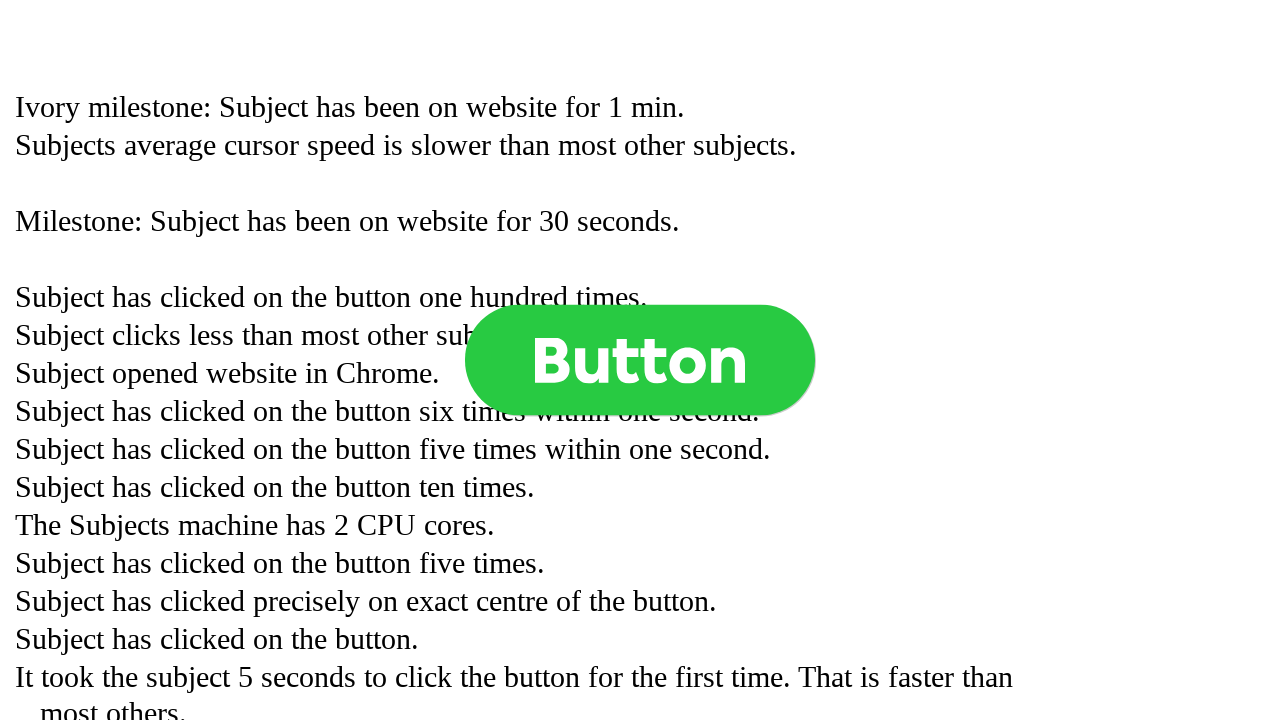

Clicked button (click 582 of 1000) at (640, 360) on .button >> nth=0
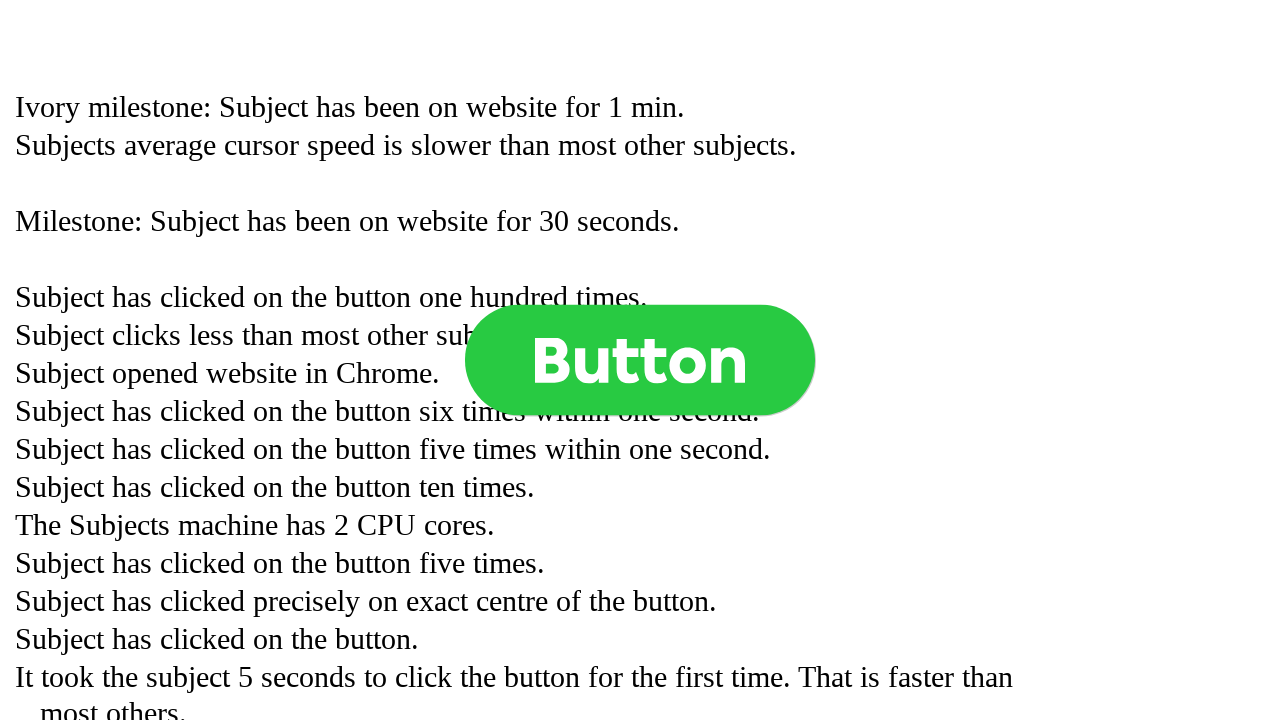

Clicked button (click 583 of 1000) at (640, 360) on .button >> nth=0
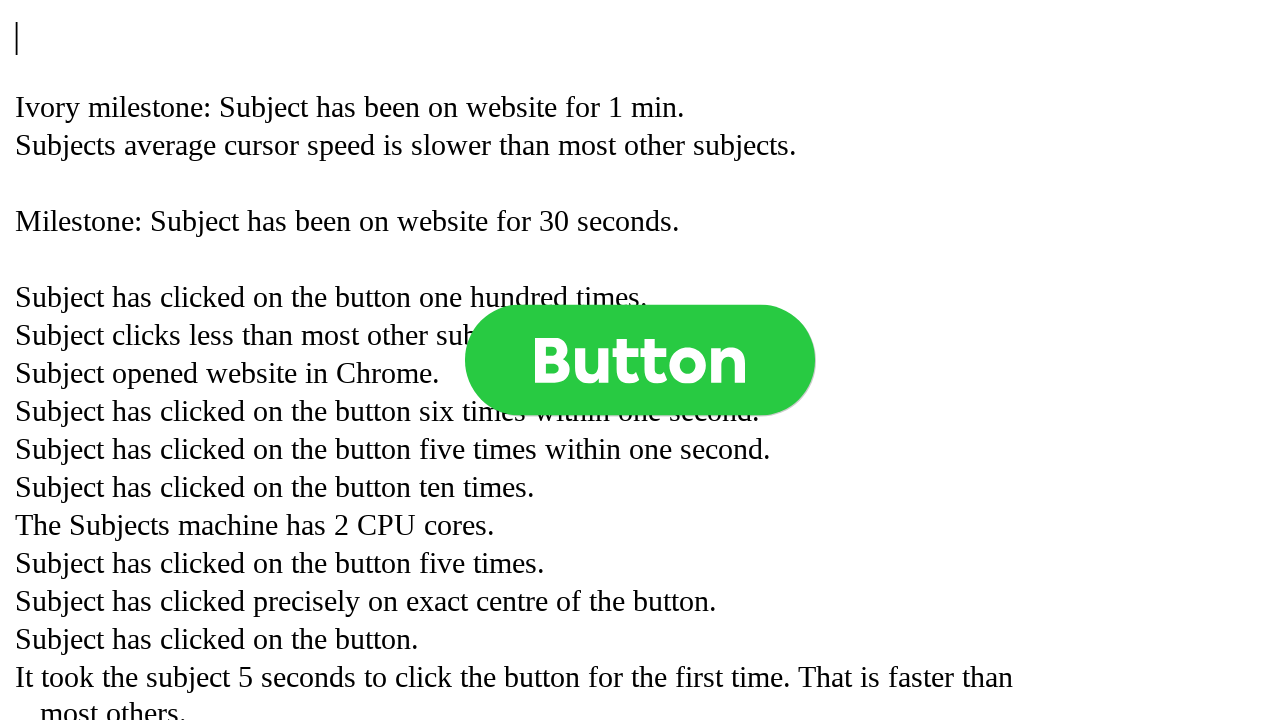

Clicked button (click 584 of 1000) at (640, 360) on .button >> nth=0
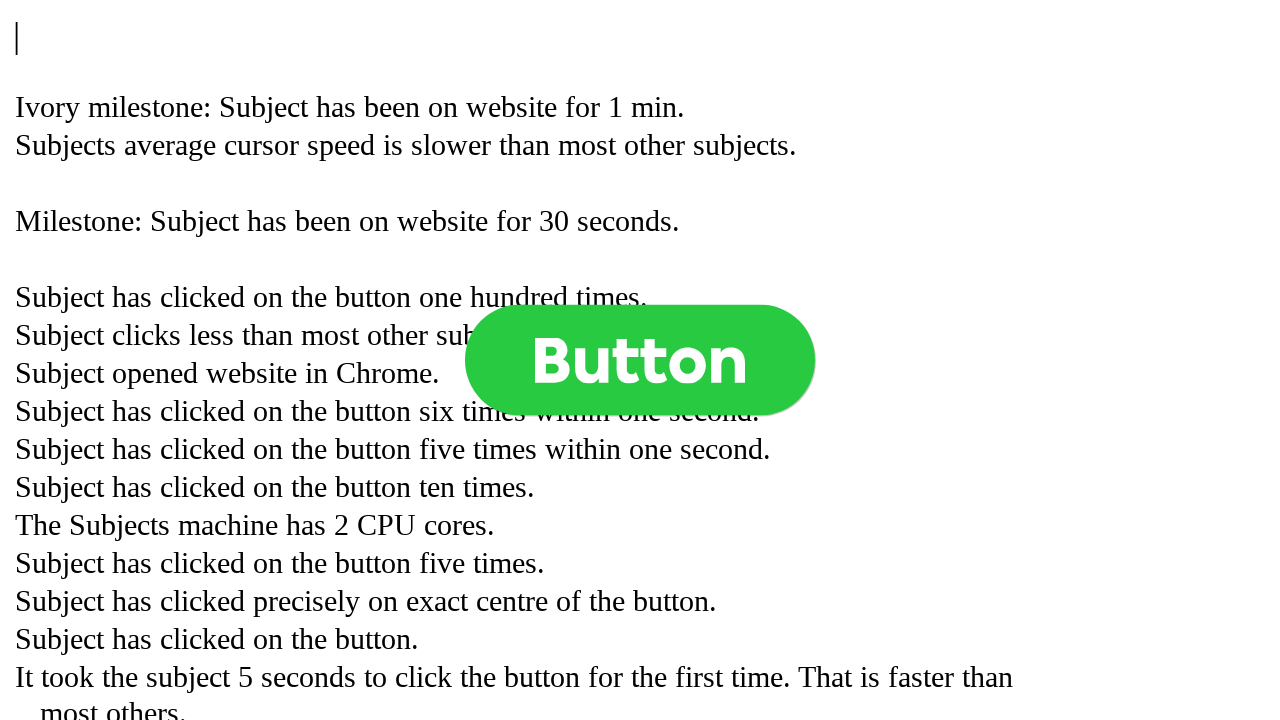

Clicked button (click 585 of 1000) at (640, 360) on .button >> nth=0
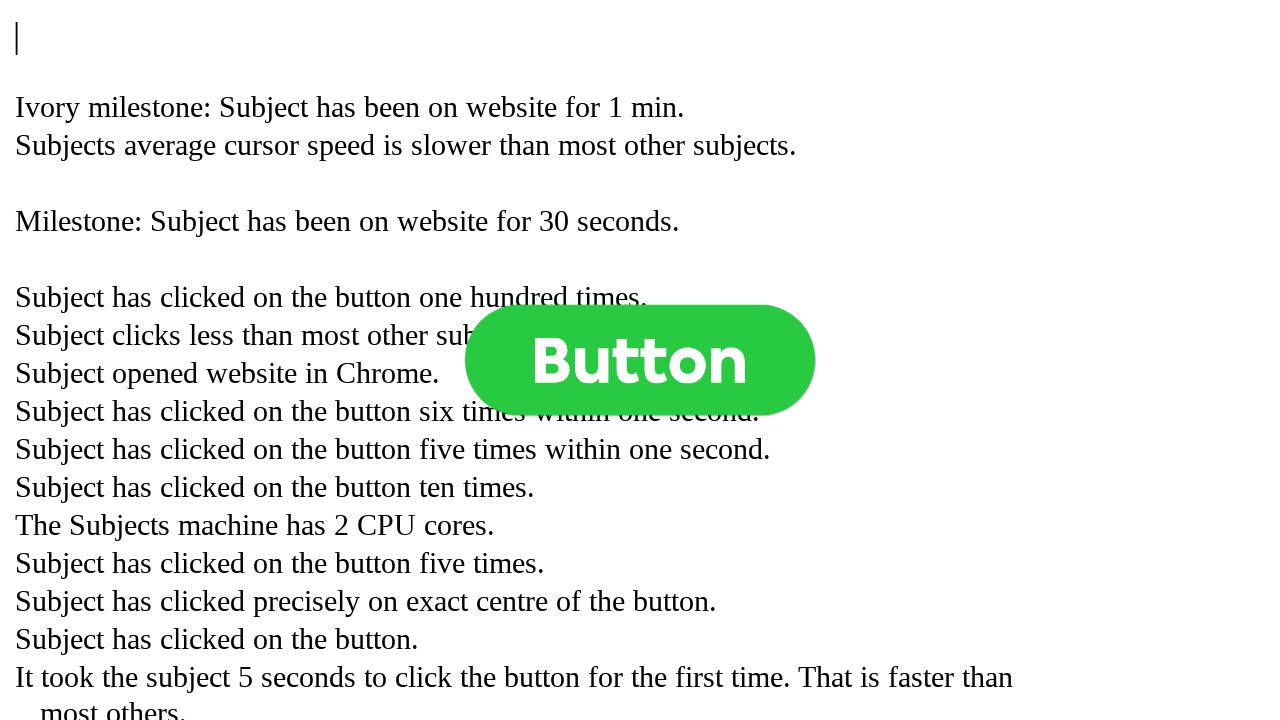

Clicked button (click 586 of 1000) at (640, 360) on .button >> nth=0
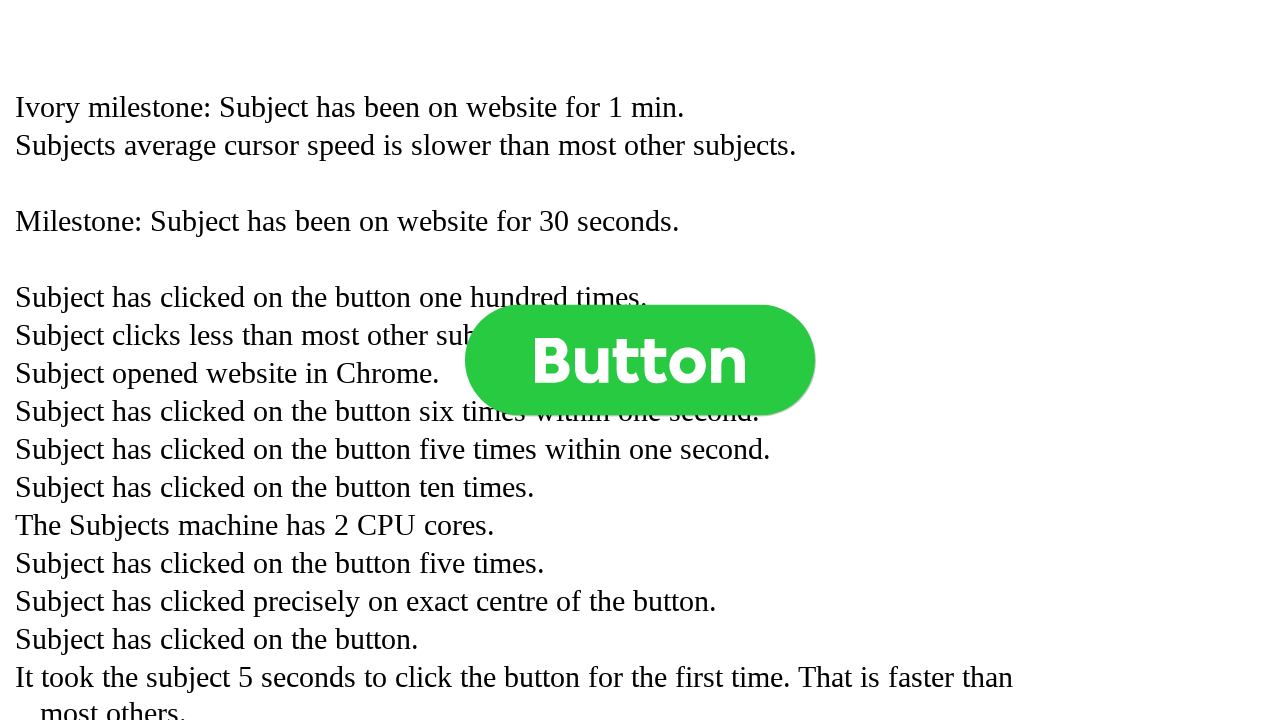

Clicked button (click 587 of 1000) at (640, 360) on .button >> nth=0
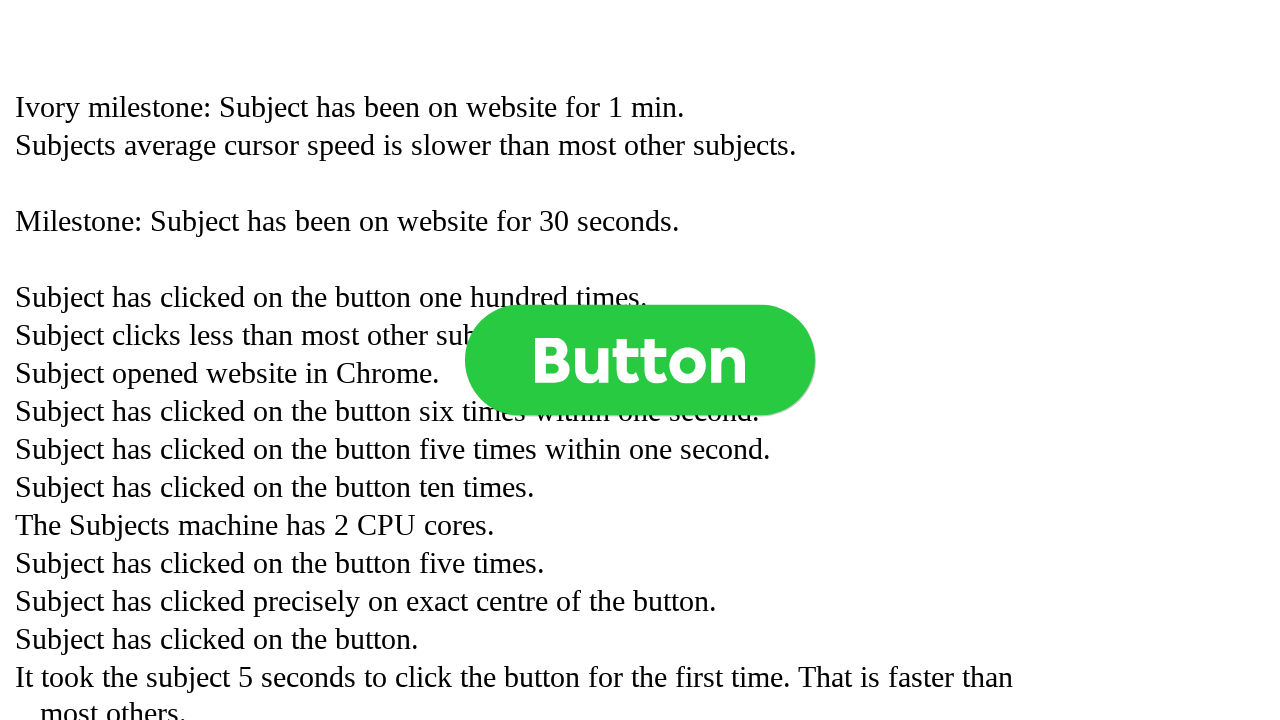

Clicked button (click 588 of 1000) at (640, 360) on .button >> nth=0
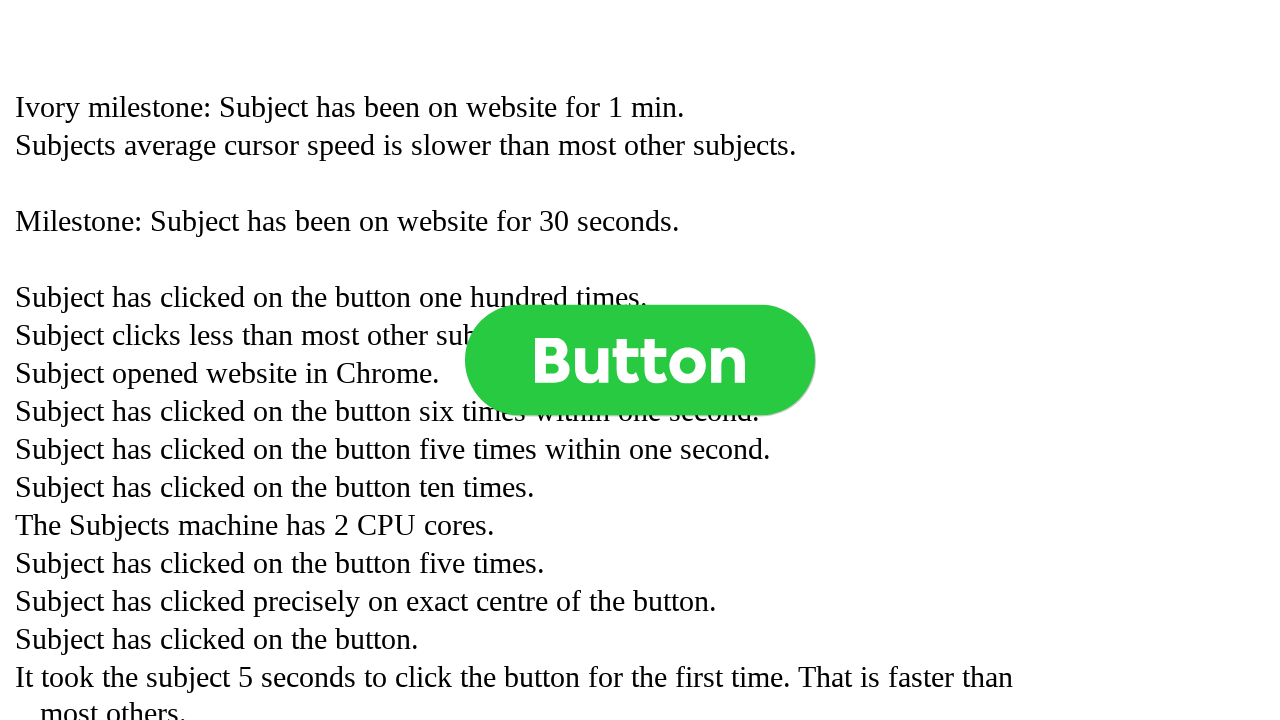

Clicked button (click 589 of 1000) at (640, 360) on .button >> nth=0
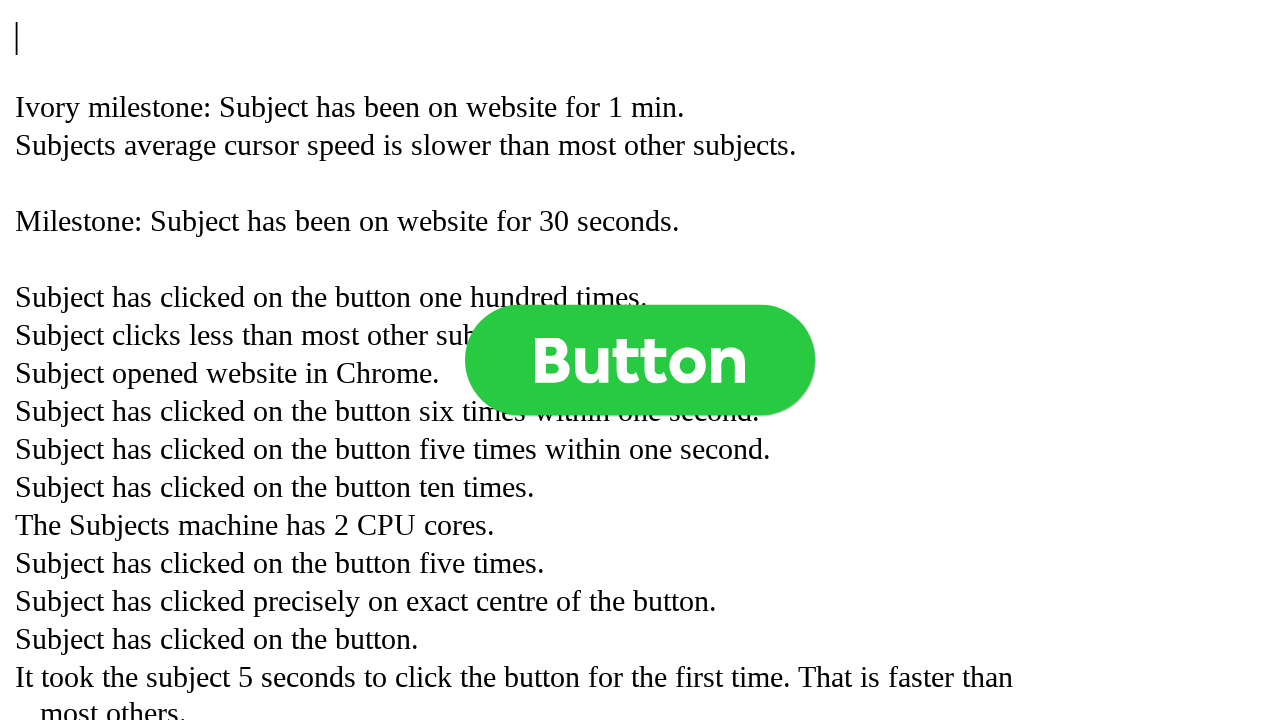

Clicked button (click 590 of 1000) at (640, 360) on .button >> nth=0
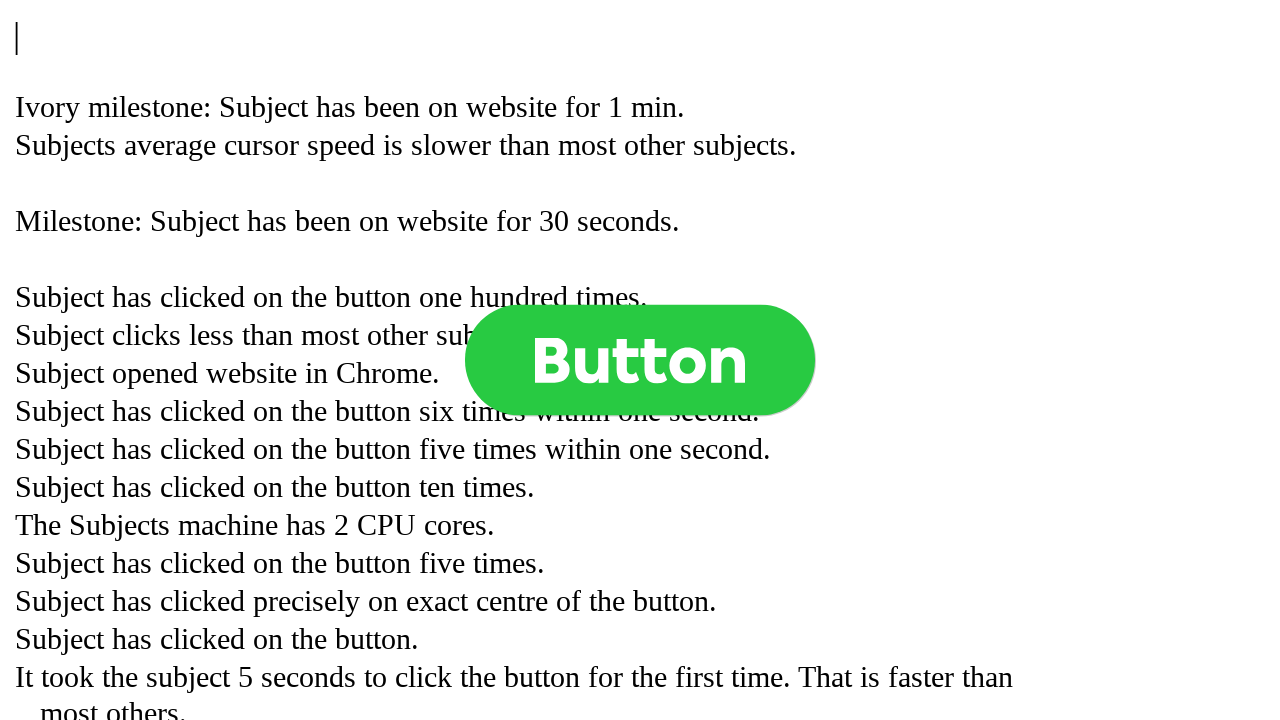

Clicked button (click 591 of 1000) at (640, 360) on .button >> nth=0
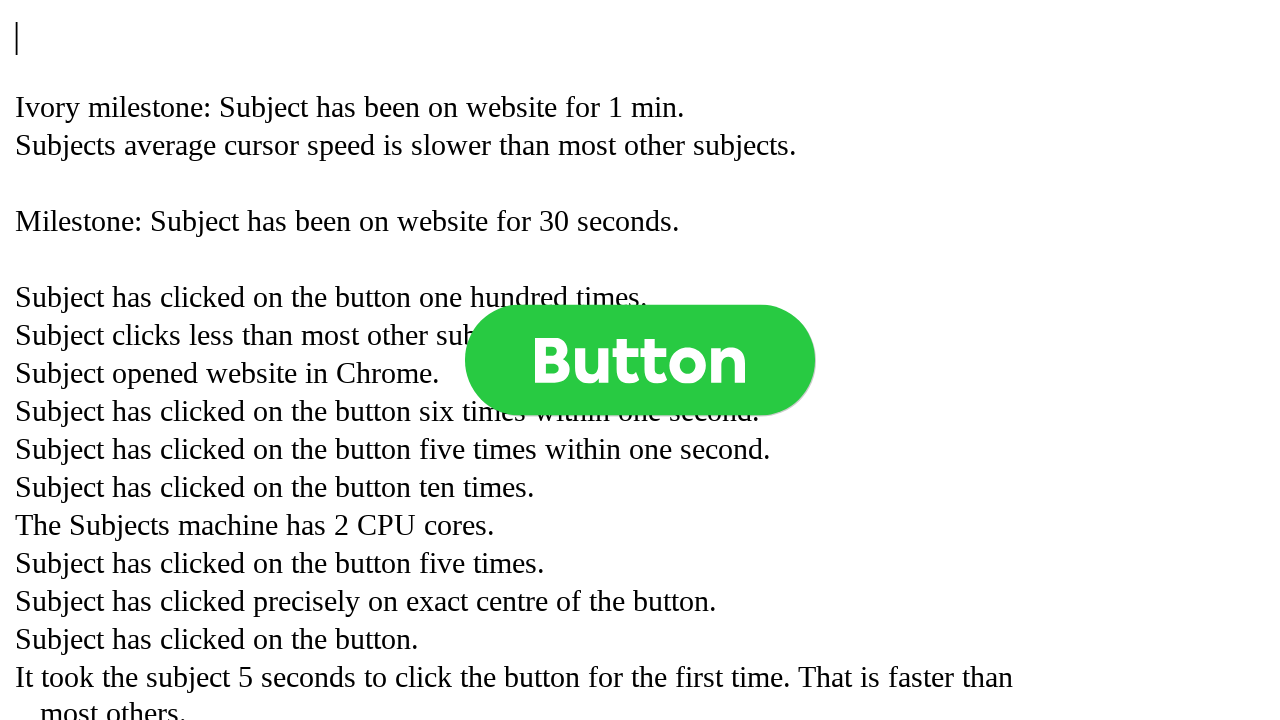

Clicked button (click 592 of 1000) at (640, 360) on .button >> nth=0
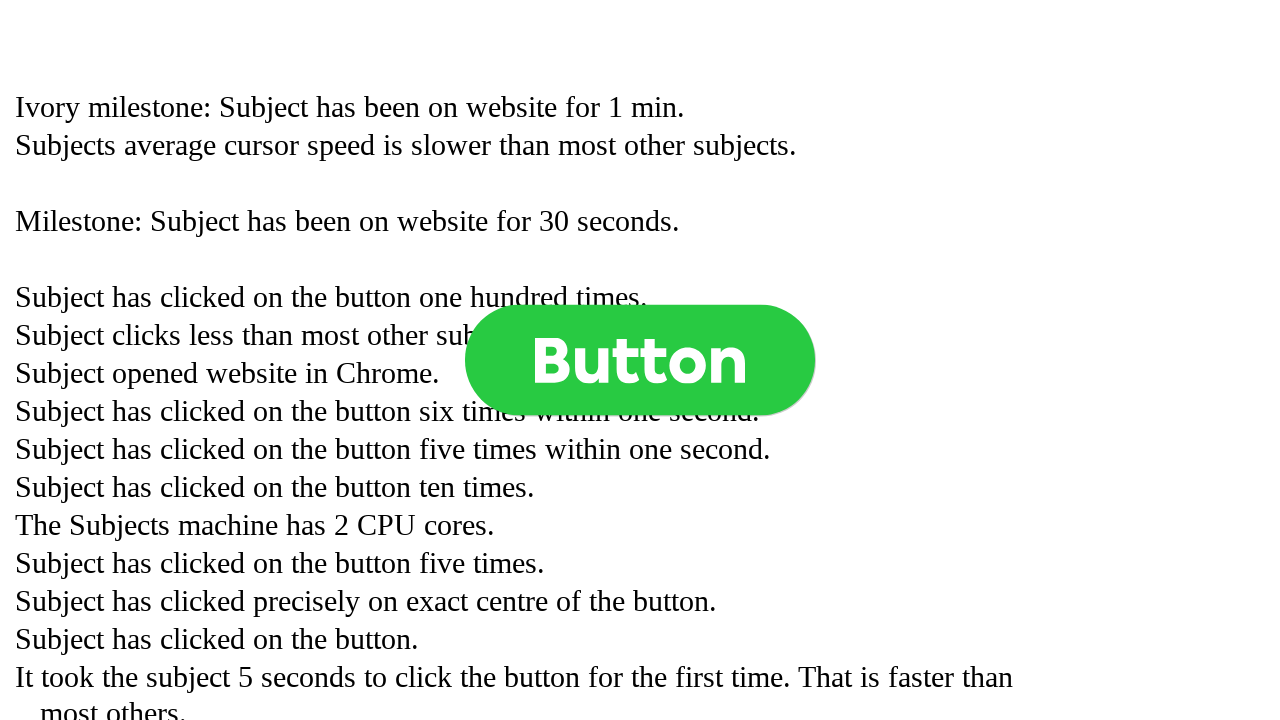

Clicked button (click 593 of 1000) at (640, 360) on .button >> nth=0
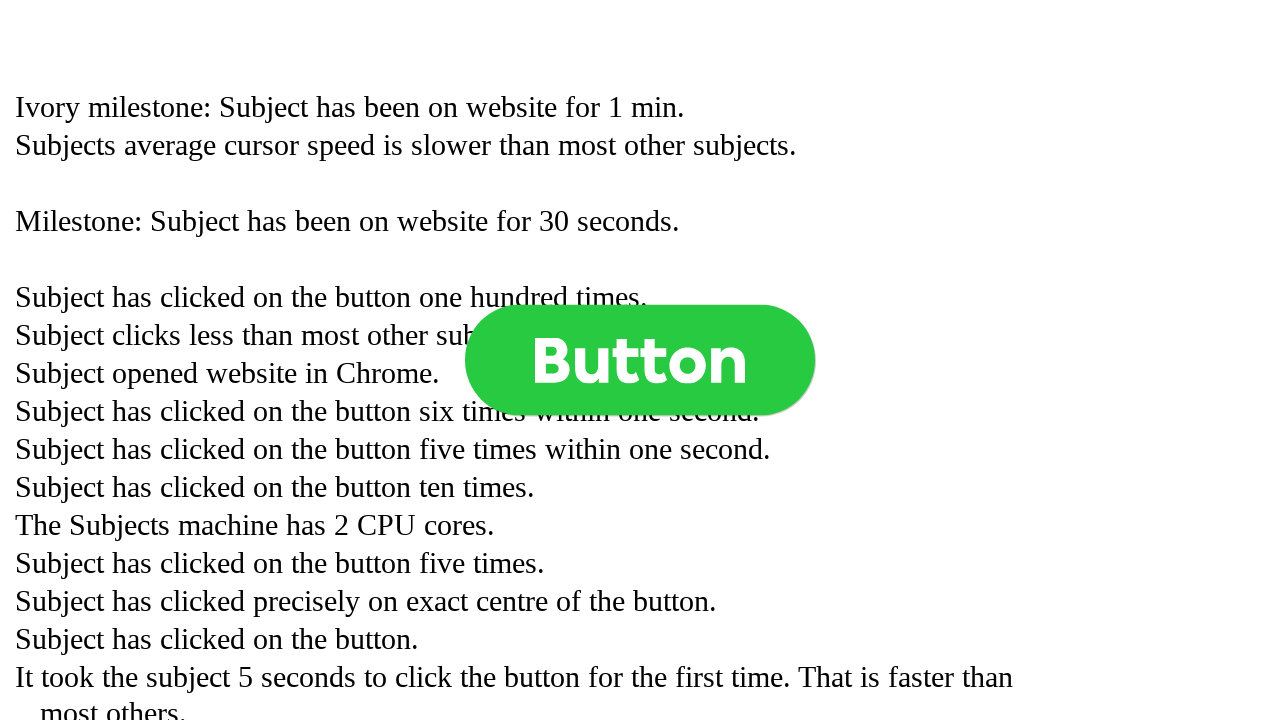

Clicked button (click 594 of 1000) at (640, 360) on .button >> nth=0
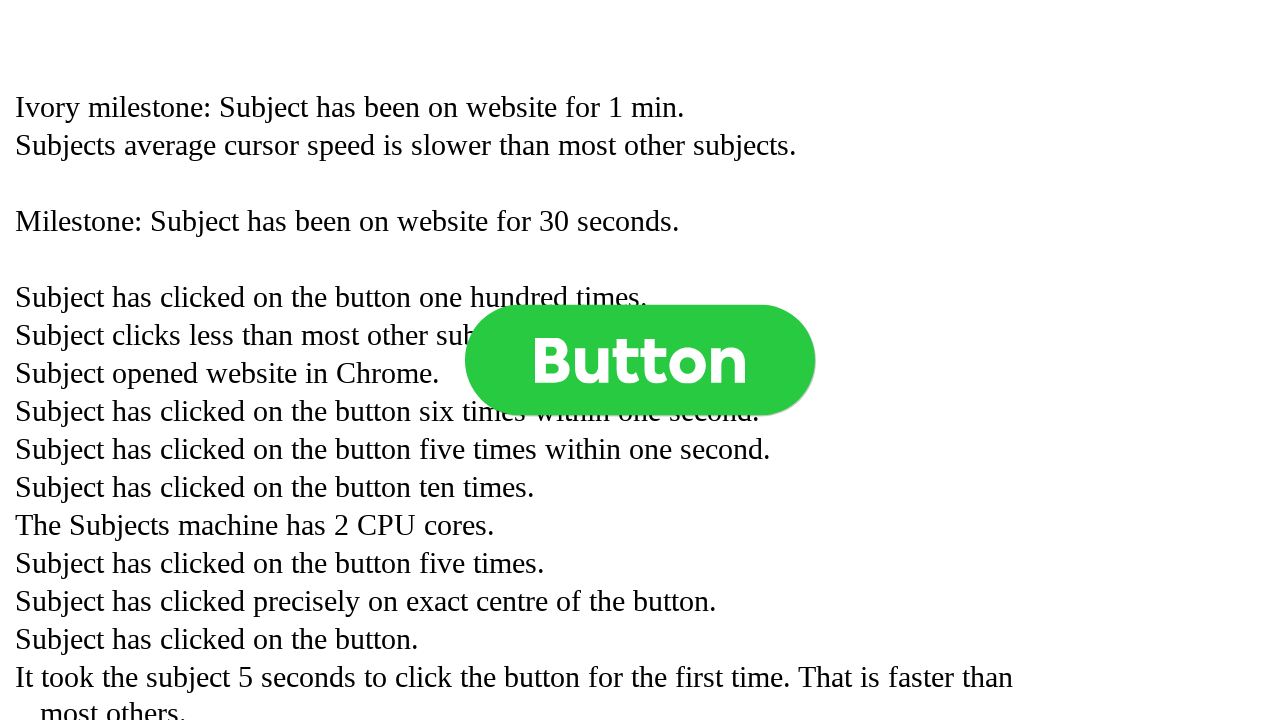

Clicked button (click 595 of 1000) at (640, 360) on .button >> nth=0
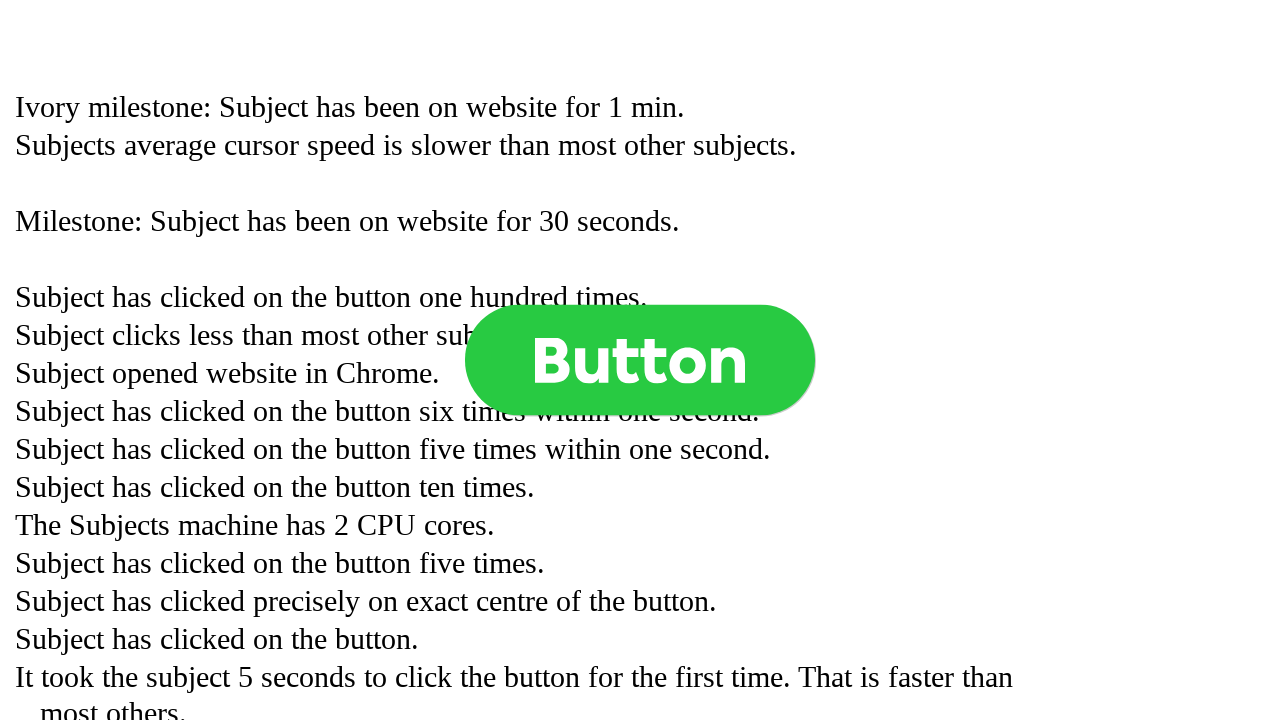

Clicked button (click 596 of 1000) at (640, 360) on .button >> nth=0
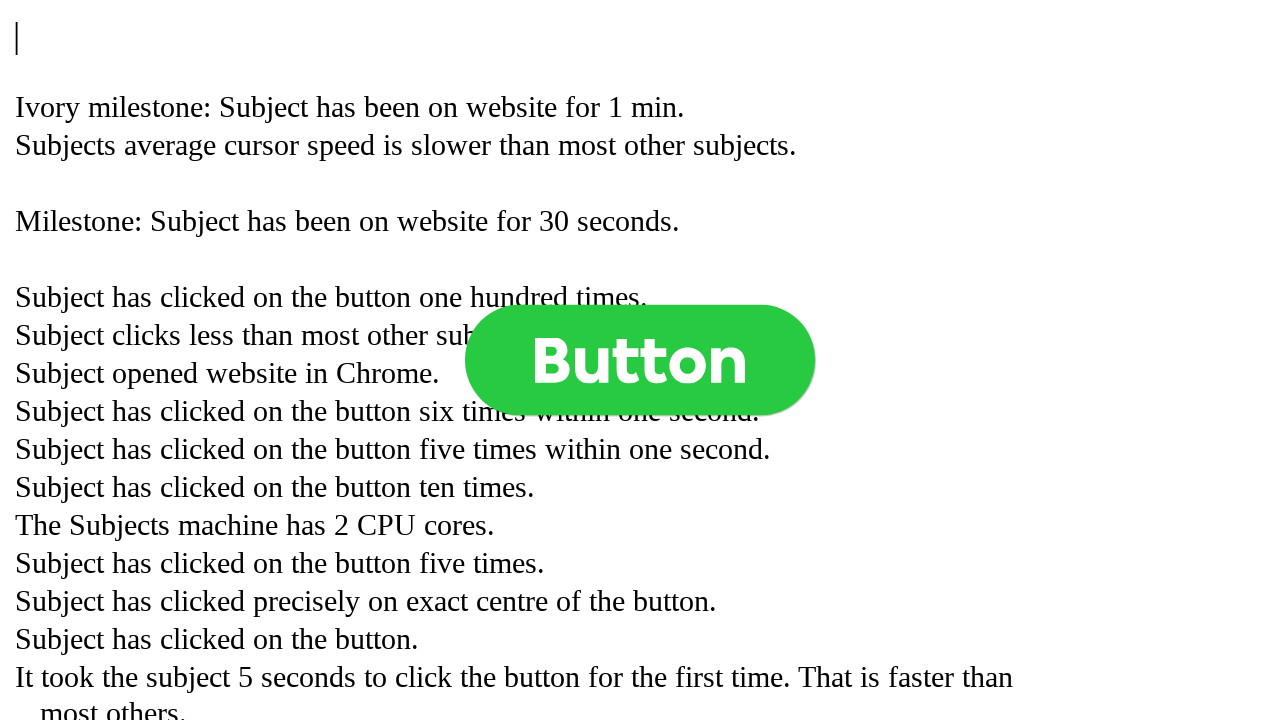

Clicked button (click 597 of 1000) at (640, 360) on .button >> nth=0
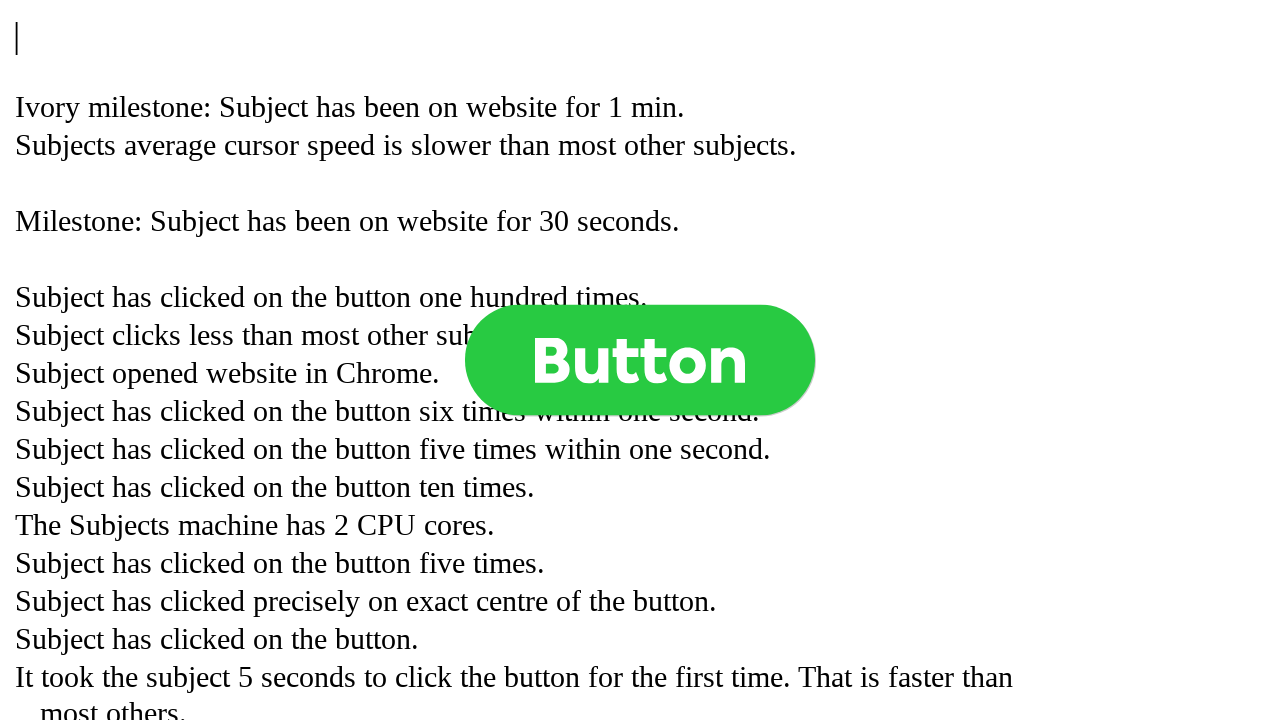

Clicked button (click 598 of 1000) at (640, 360) on .button >> nth=0
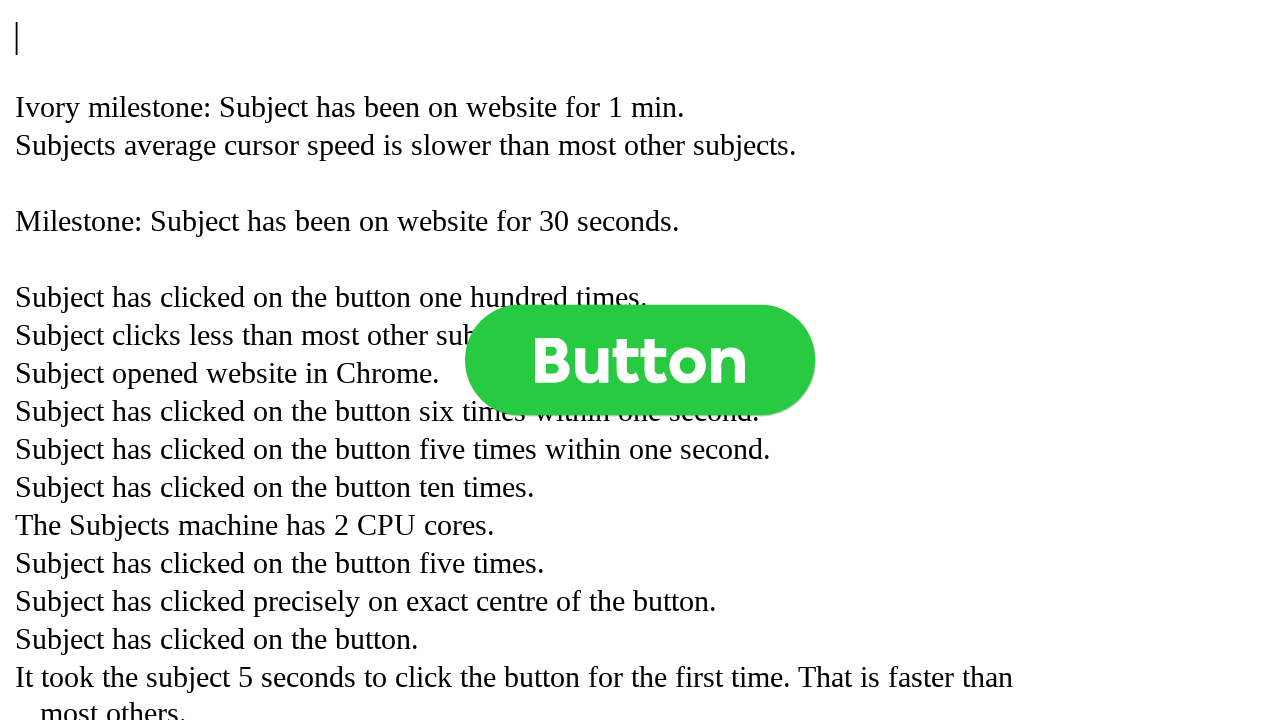

Clicked button (click 599 of 1000) at (640, 360) on .button >> nth=0
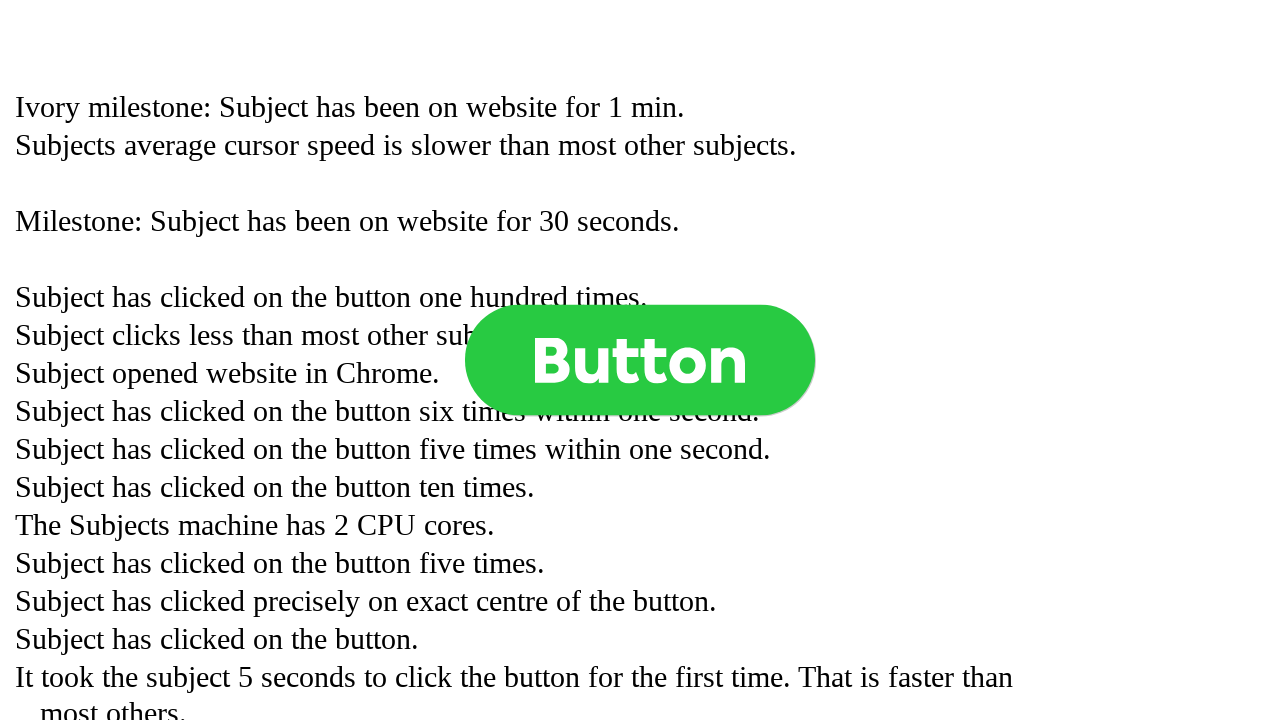

Clicked button (click 600 of 1000) at (640, 360) on .button >> nth=0
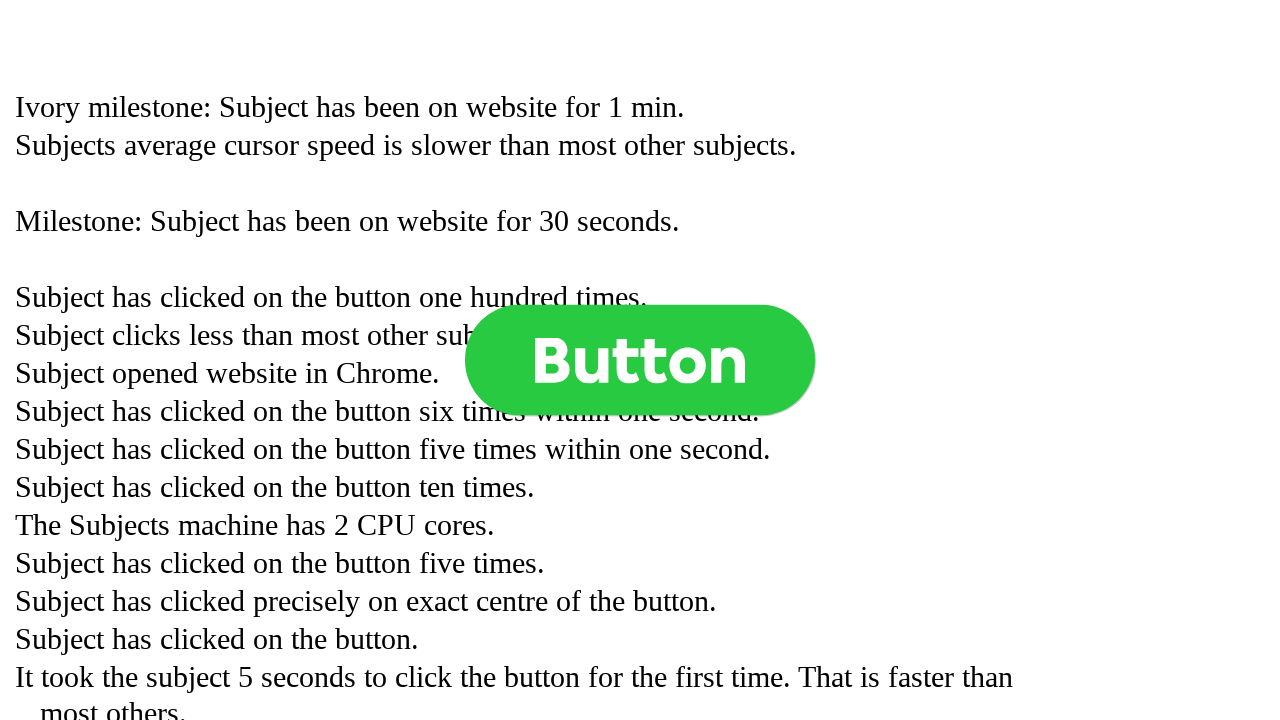

Clicked button (click 601 of 1000) at (640, 360) on .button >> nth=0
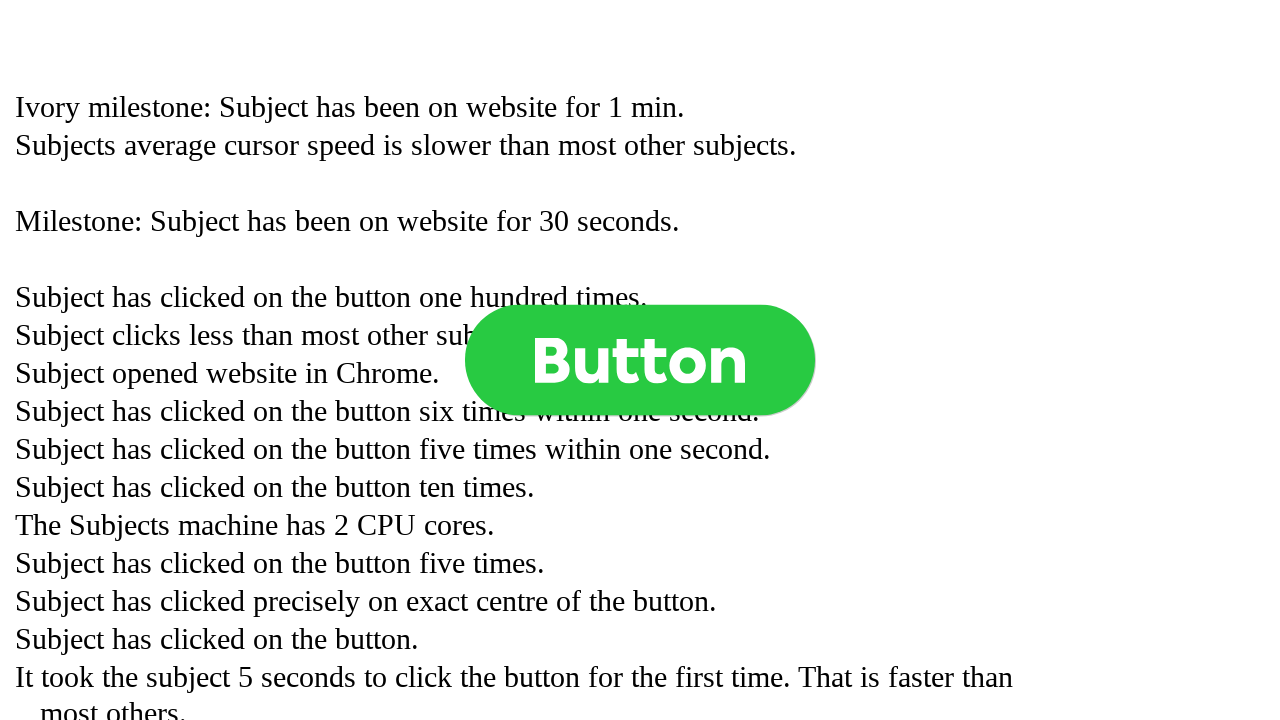

Clicked button (click 602 of 1000) at (640, 360) on .button >> nth=0
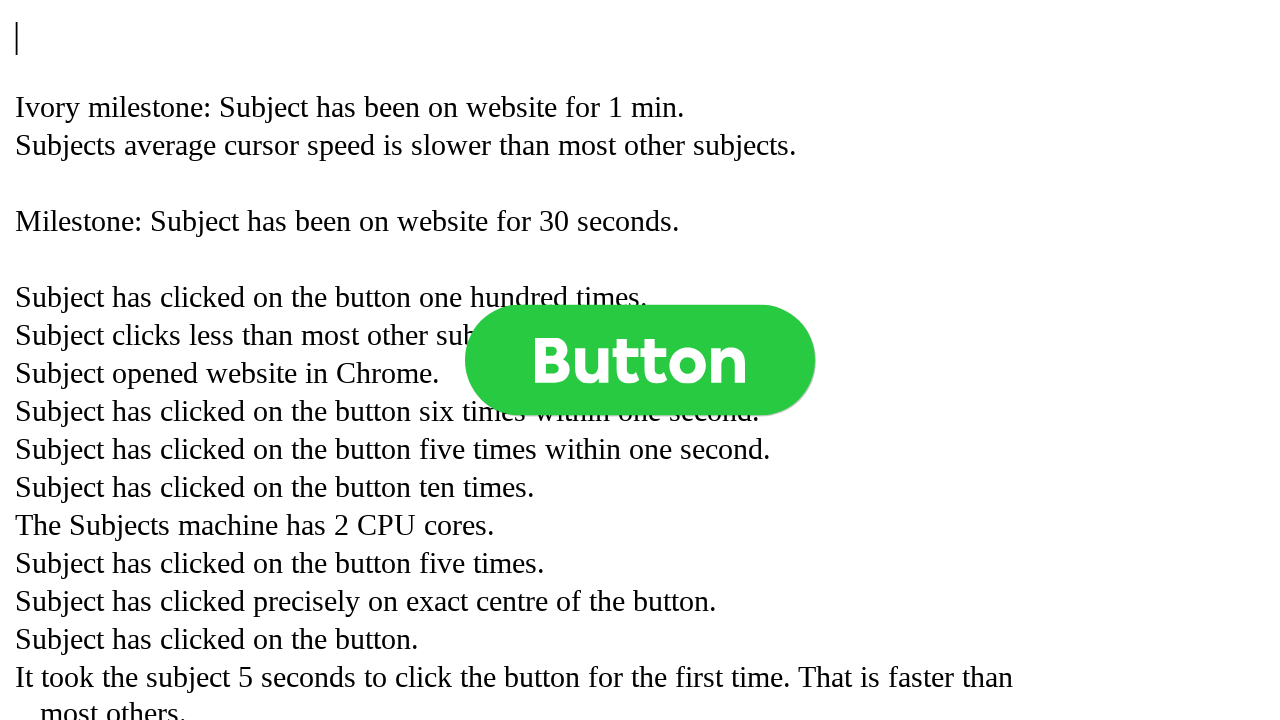

Clicked button (click 603 of 1000) at (640, 360) on .button >> nth=0
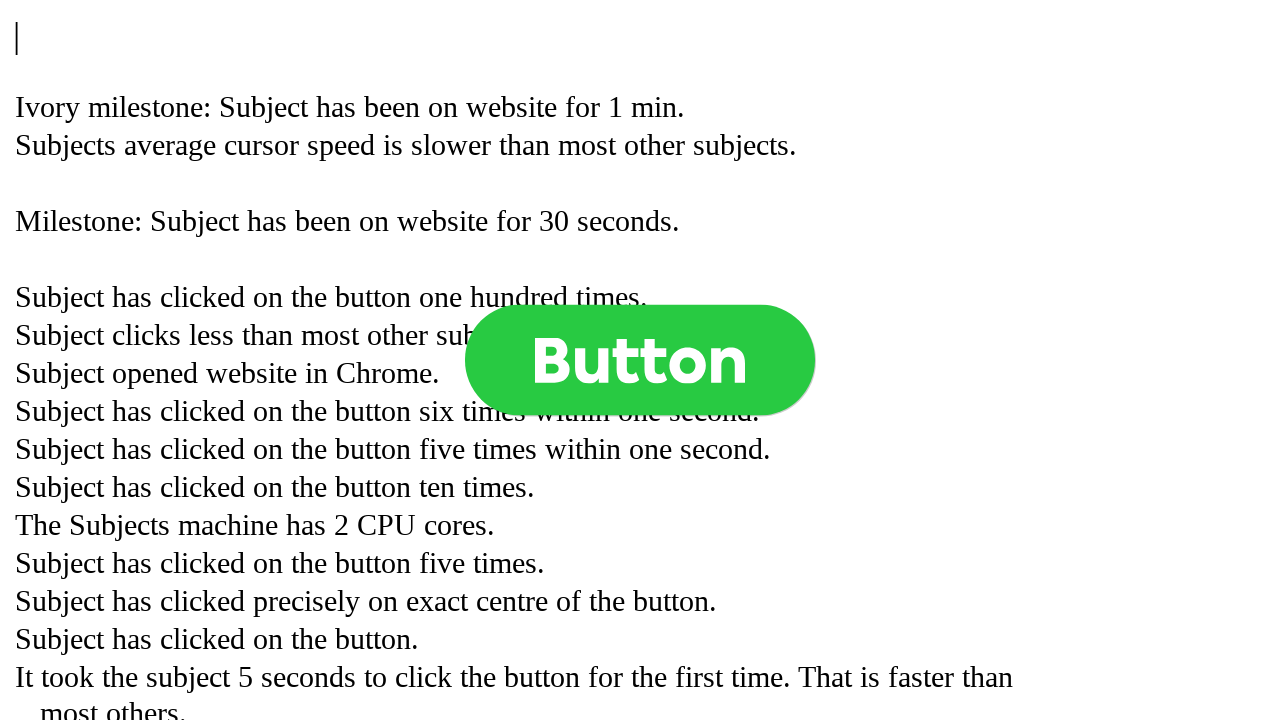

Clicked button (click 604 of 1000) at (640, 360) on .button >> nth=0
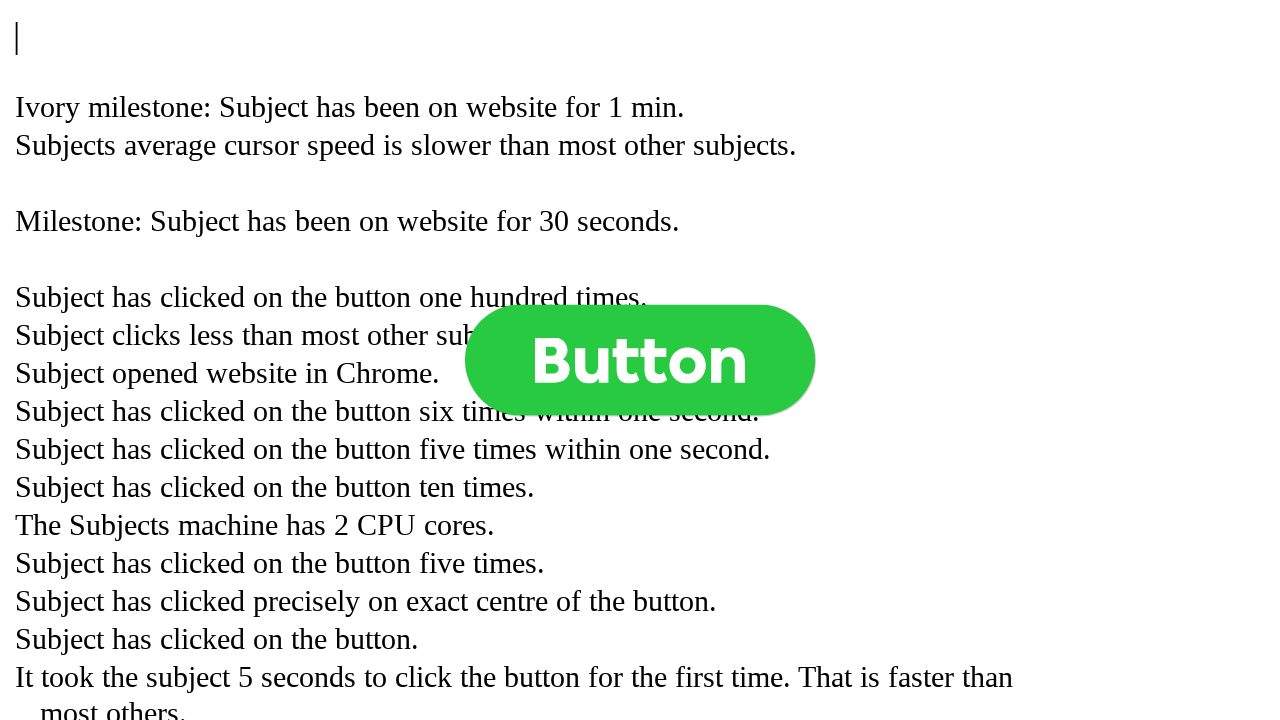

Clicked button (click 605 of 1000) at (640, 360) on .button >> nth=0
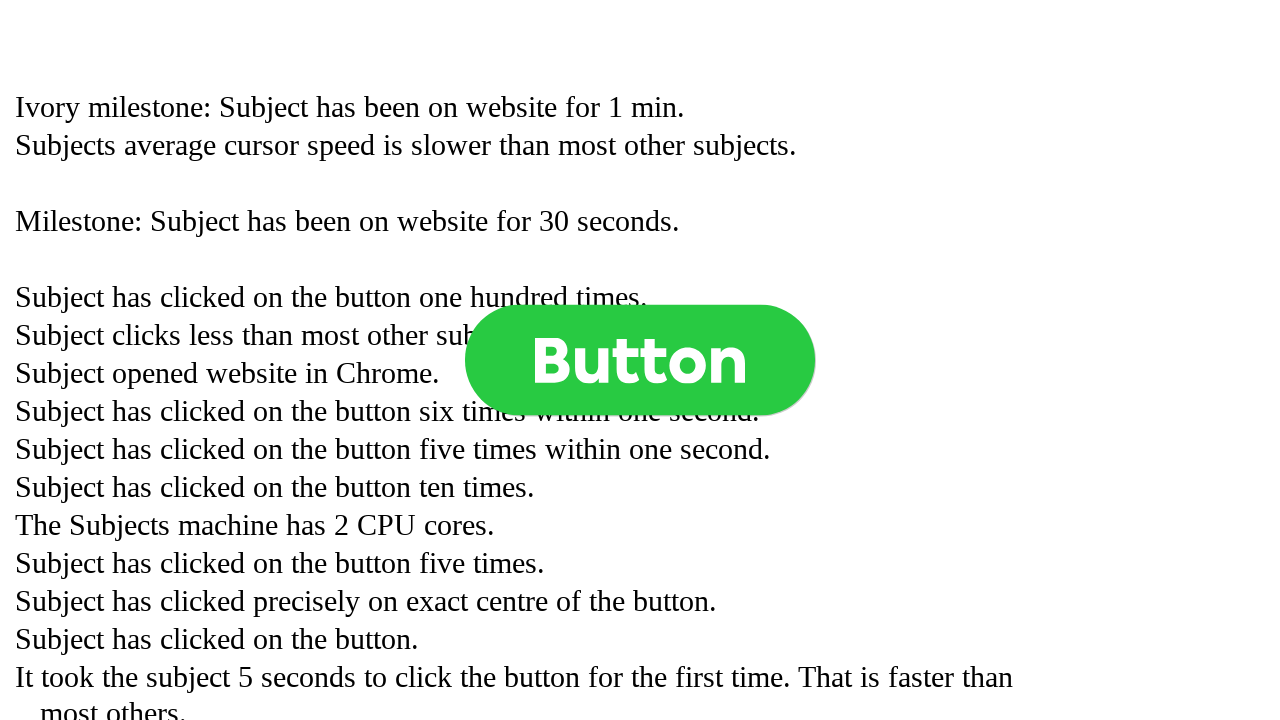

Clicked button (click 606 of 1000) at (640, 360) on .button >> nth=0
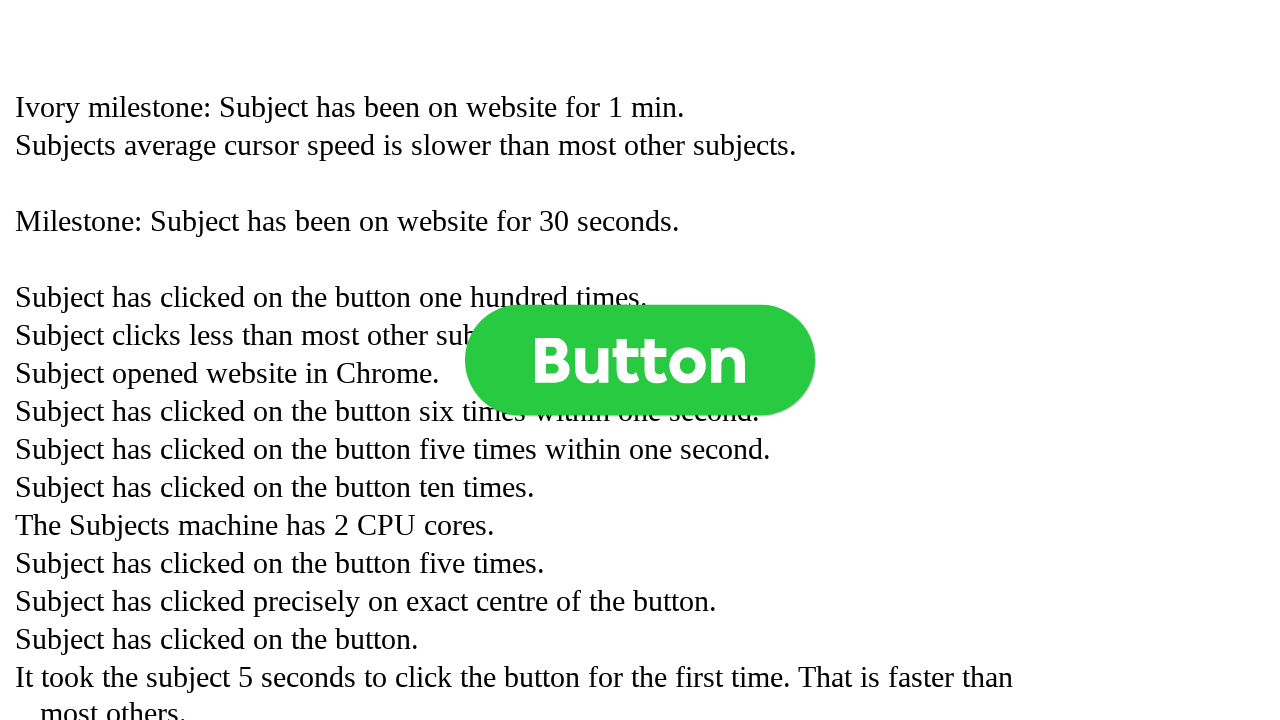

Clicked button (click 607 of 1000) at (640, 360) on .button >> nth=0
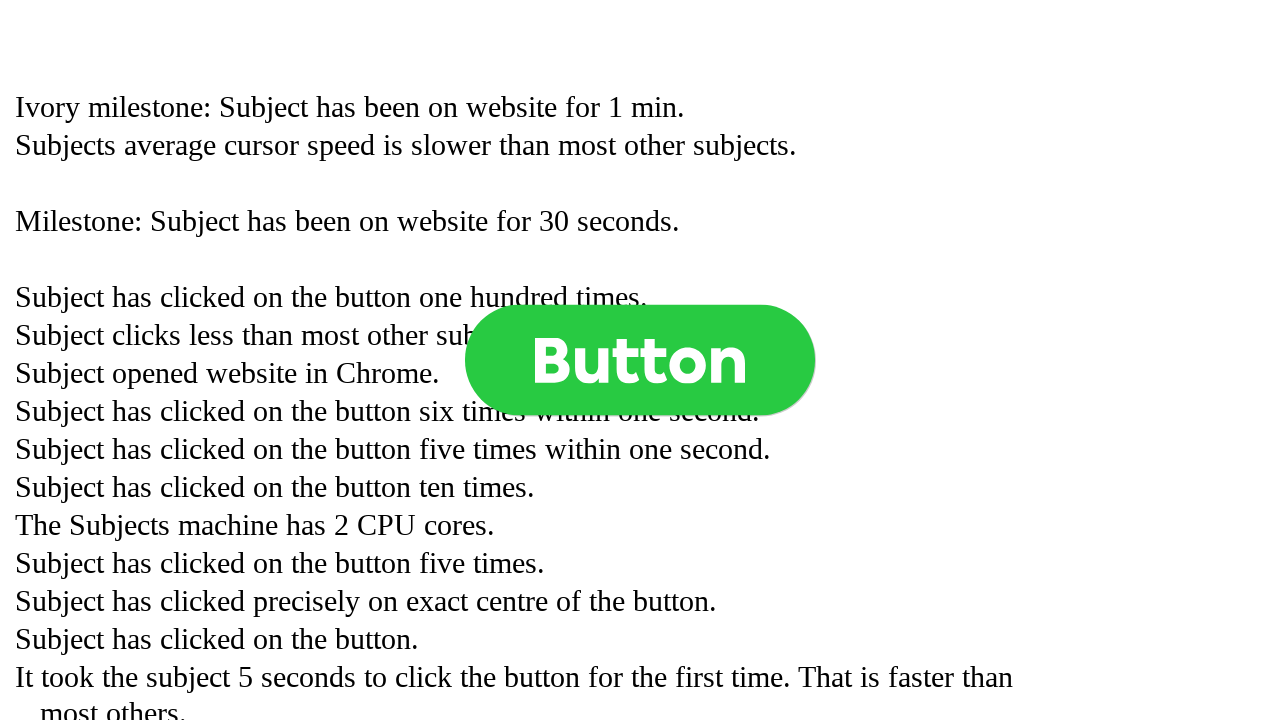

Clicked button (click 608 of 1000) at (640, 360) on .button >> nth=0
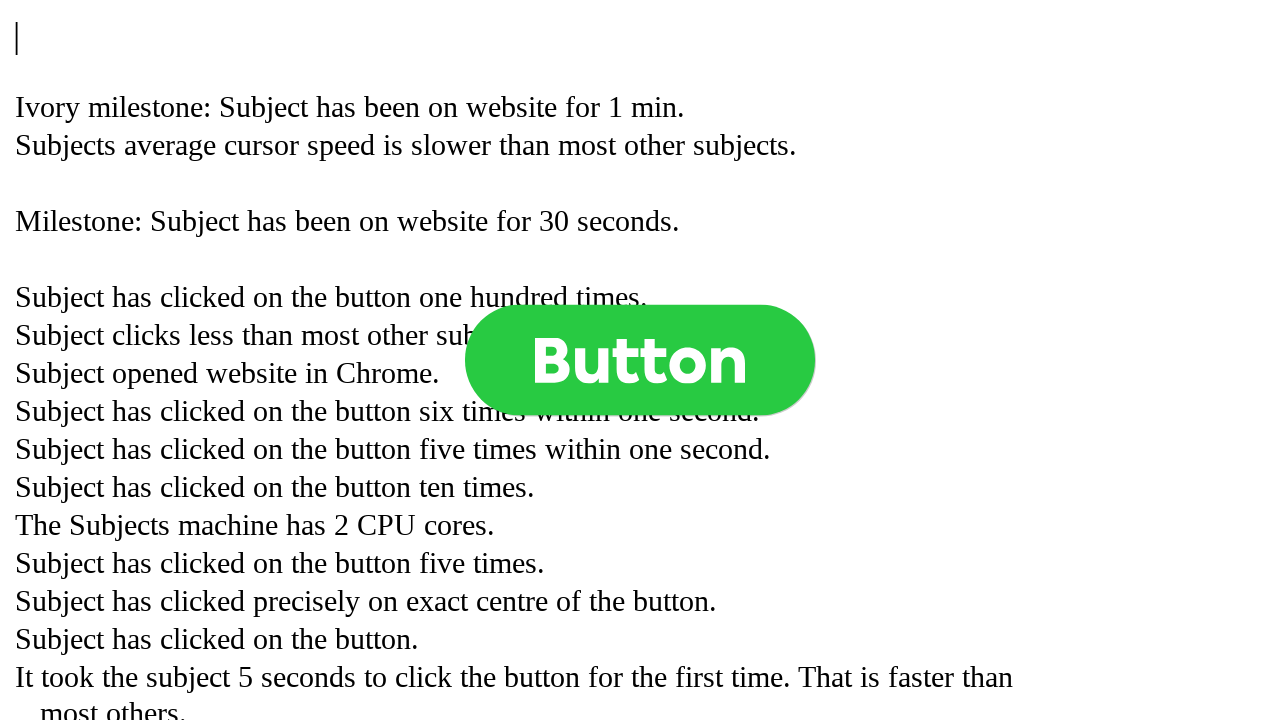

Clicked button (click 609 of 1000) at (640, 360) on .button >> nth=0
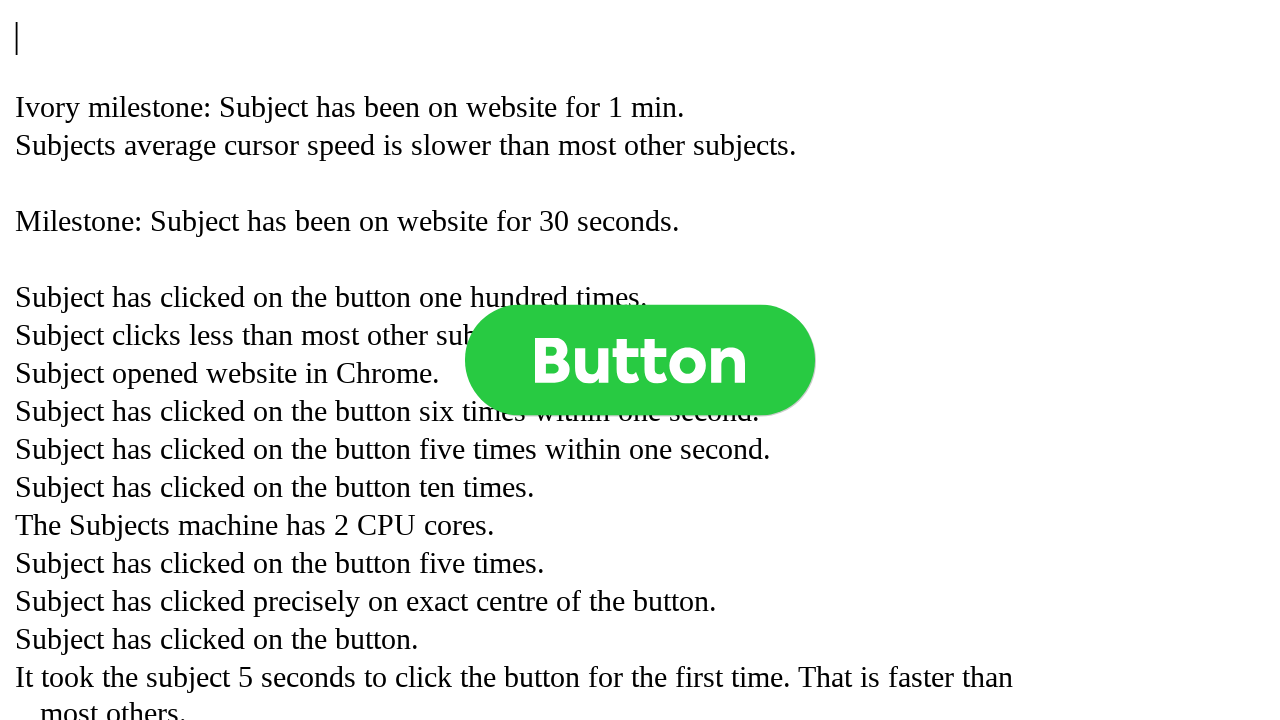

Clicked button (click 610 of 1000) at (640, 360) on .button >> nth=0
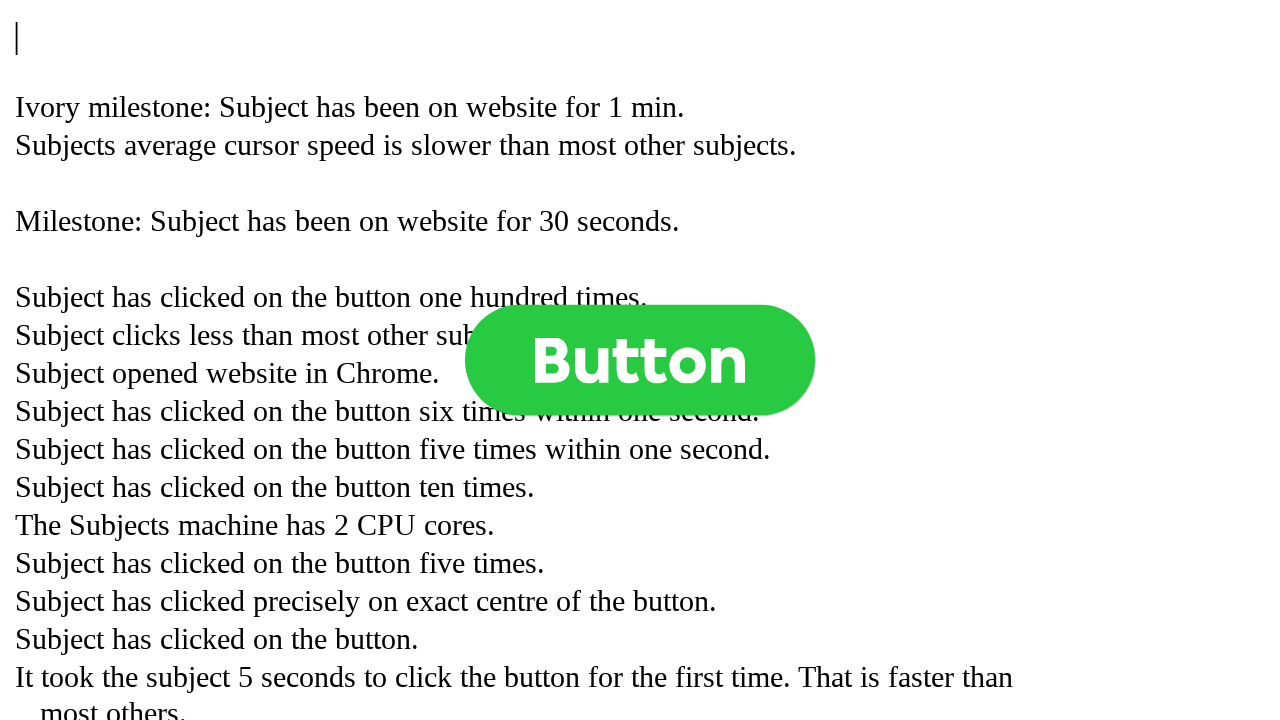

Clicked button (click 611 of 1000) at (640, 360) on .button >> nth=0
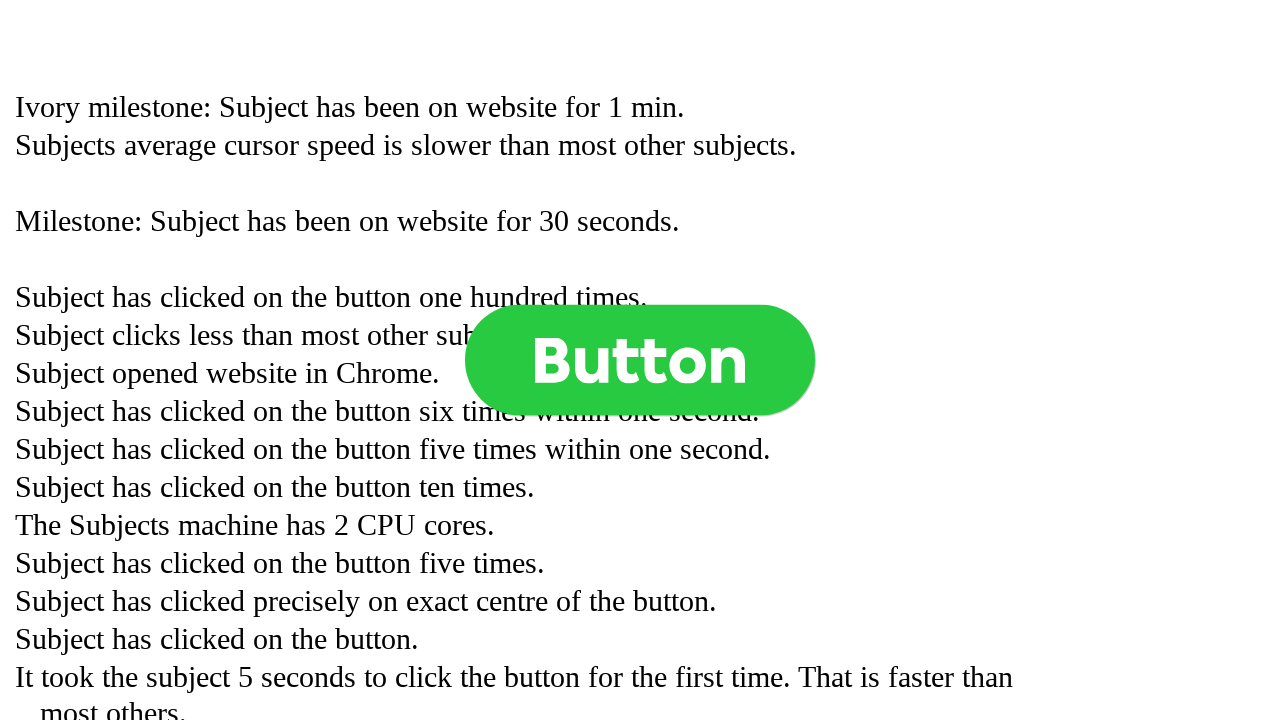

Clicked button (click 612 of 1000) at (640, 360) on .button >> nth=0
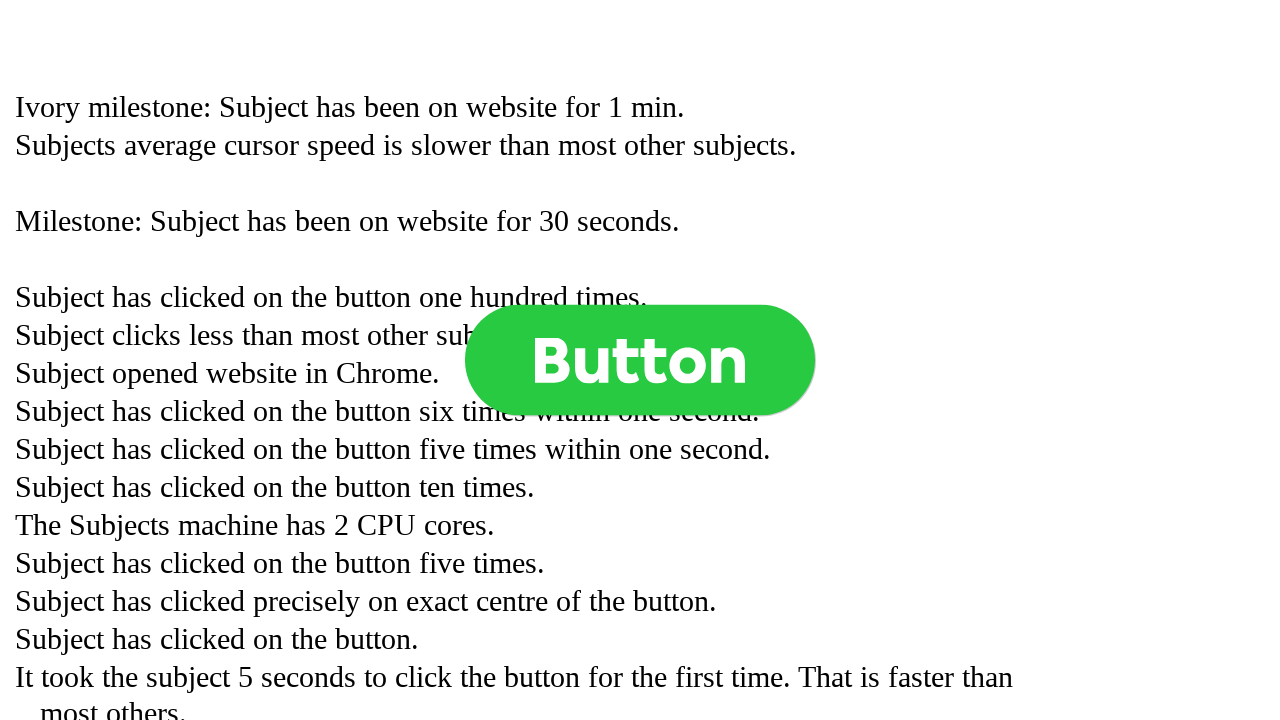

Clicked button (click 613 of 1000) at (640, 360) on .button >> nth=0
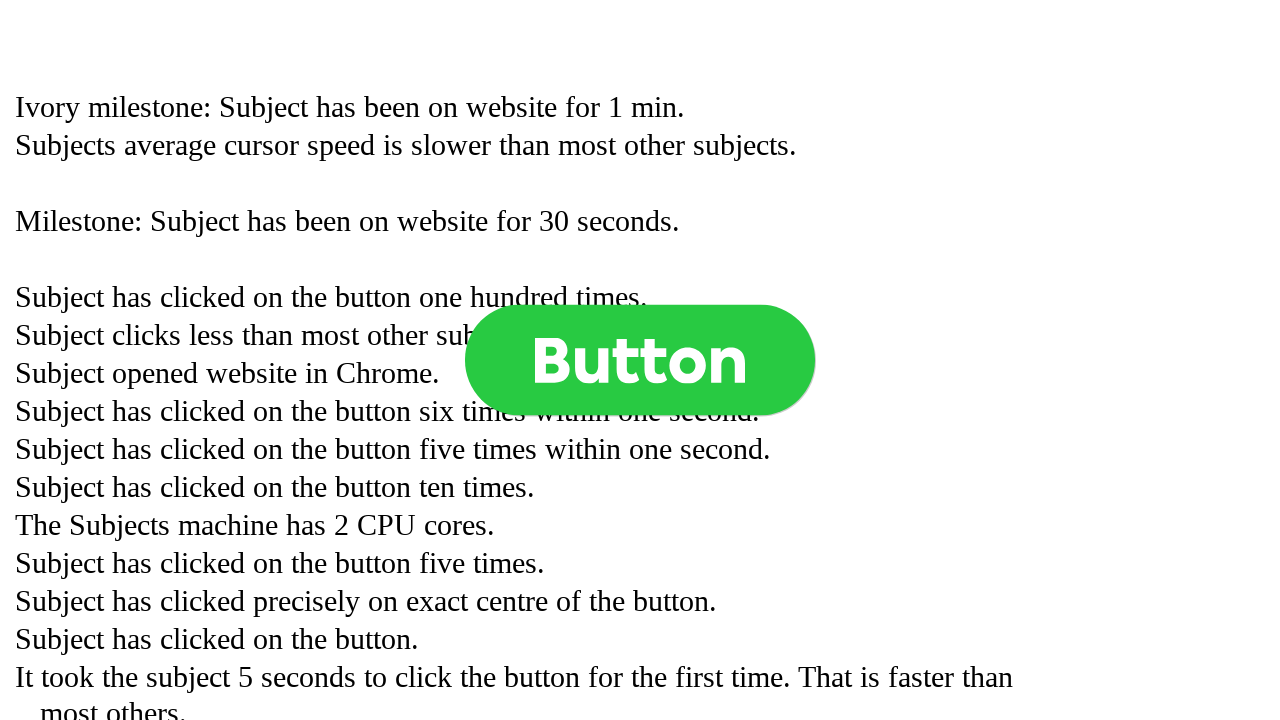

Clicked button (click 614 of 1000) at (640, 360) on .button >> nth=0
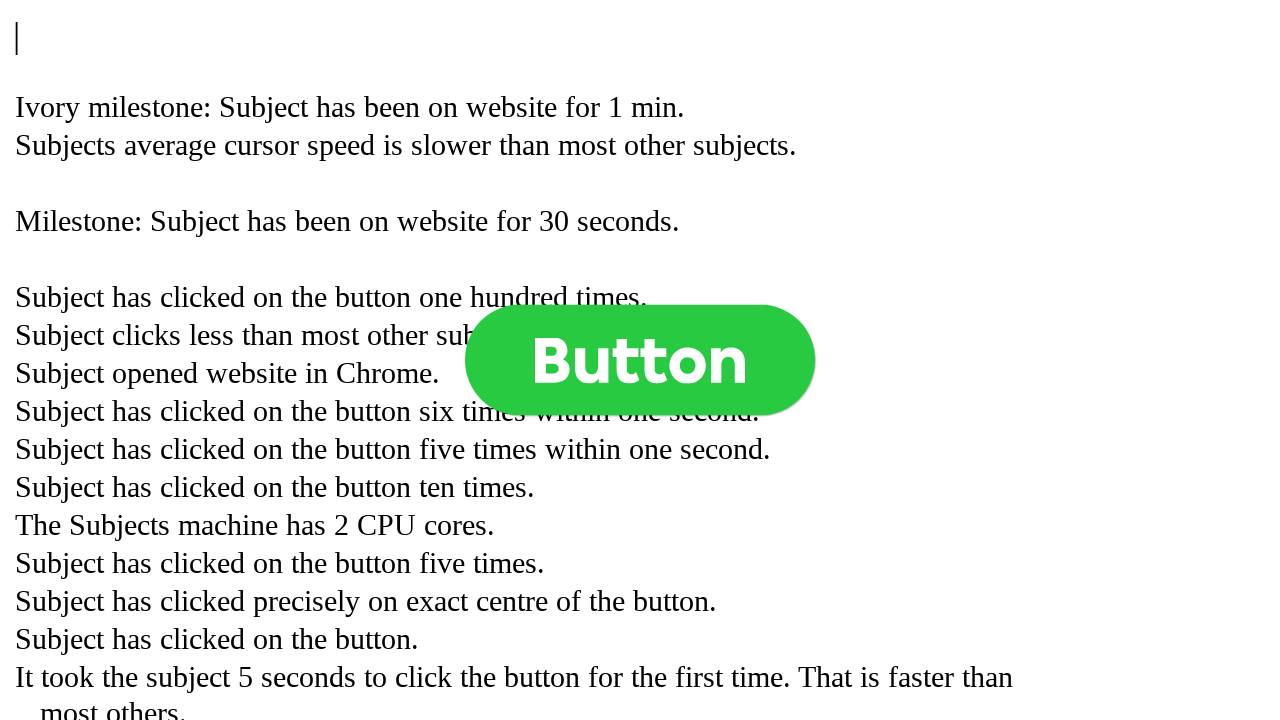

Clicked button (click 615 of 1000) at (640, 360) on .button >> nth=0
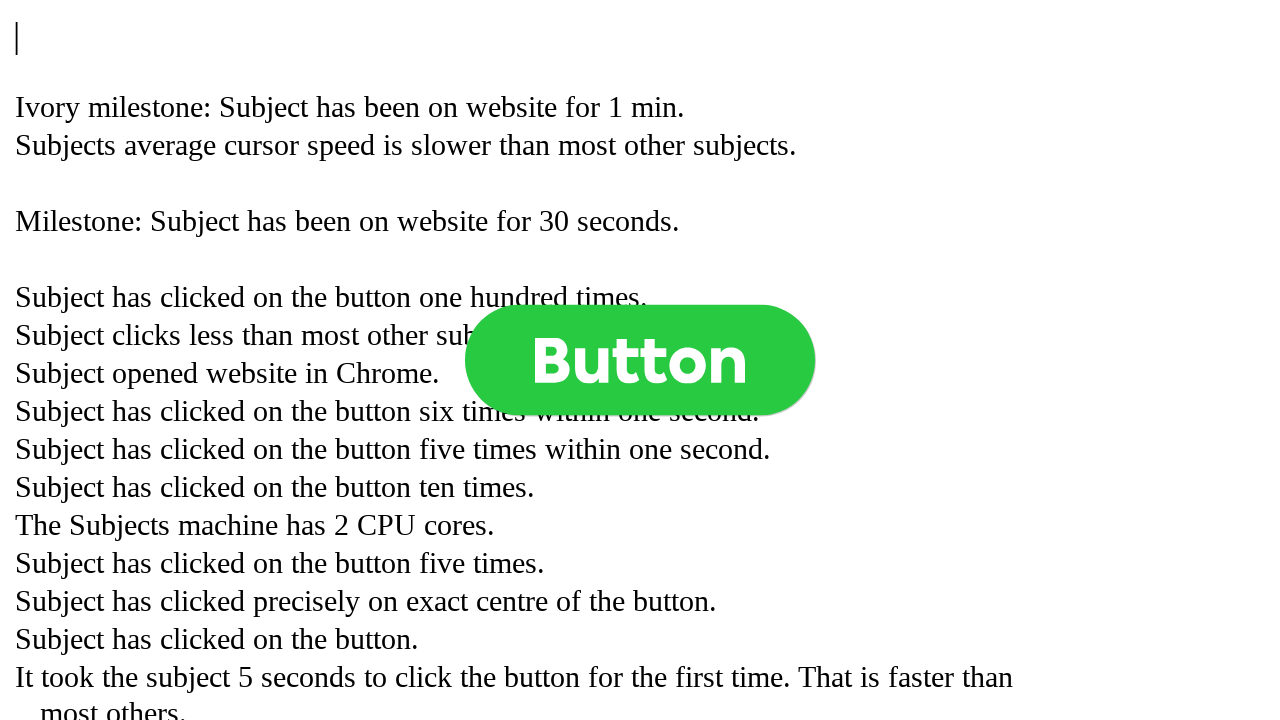

Clicked button (click 616 of 1000) at (640, 360) on .button >> nth=0
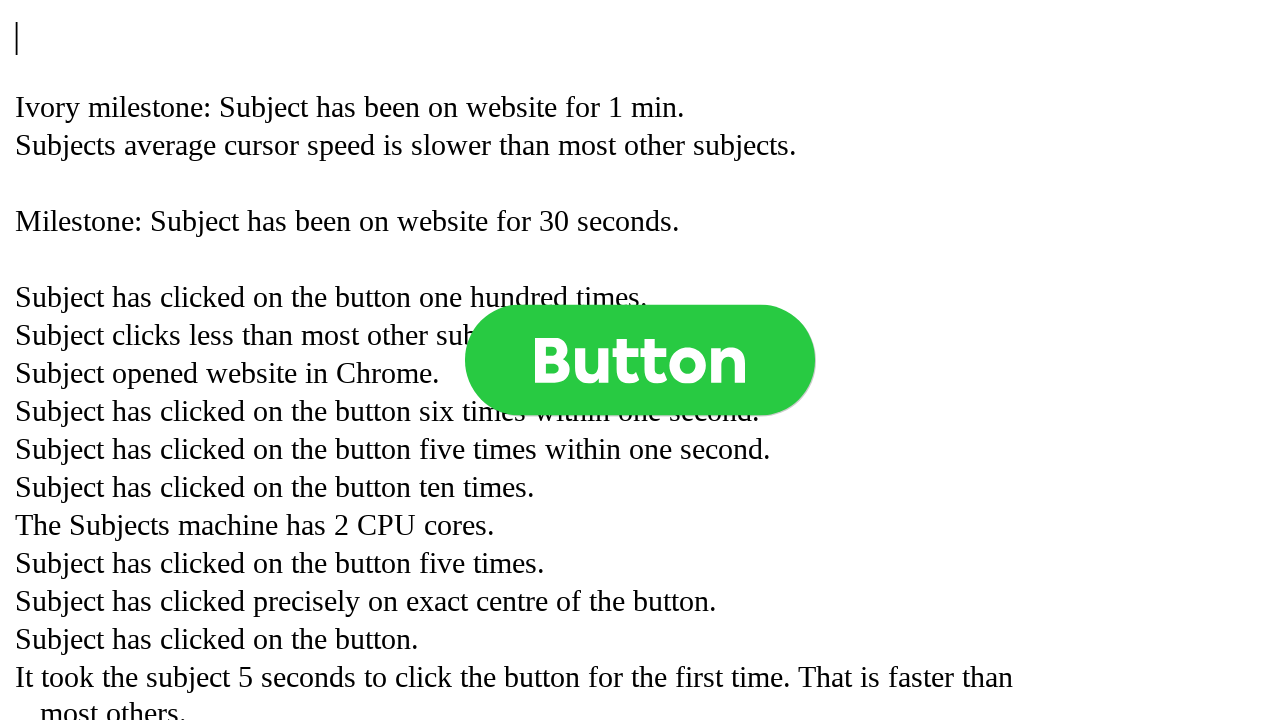

Clicked button (click 617 of 1000) at (640, 360) on .button >> nth=0
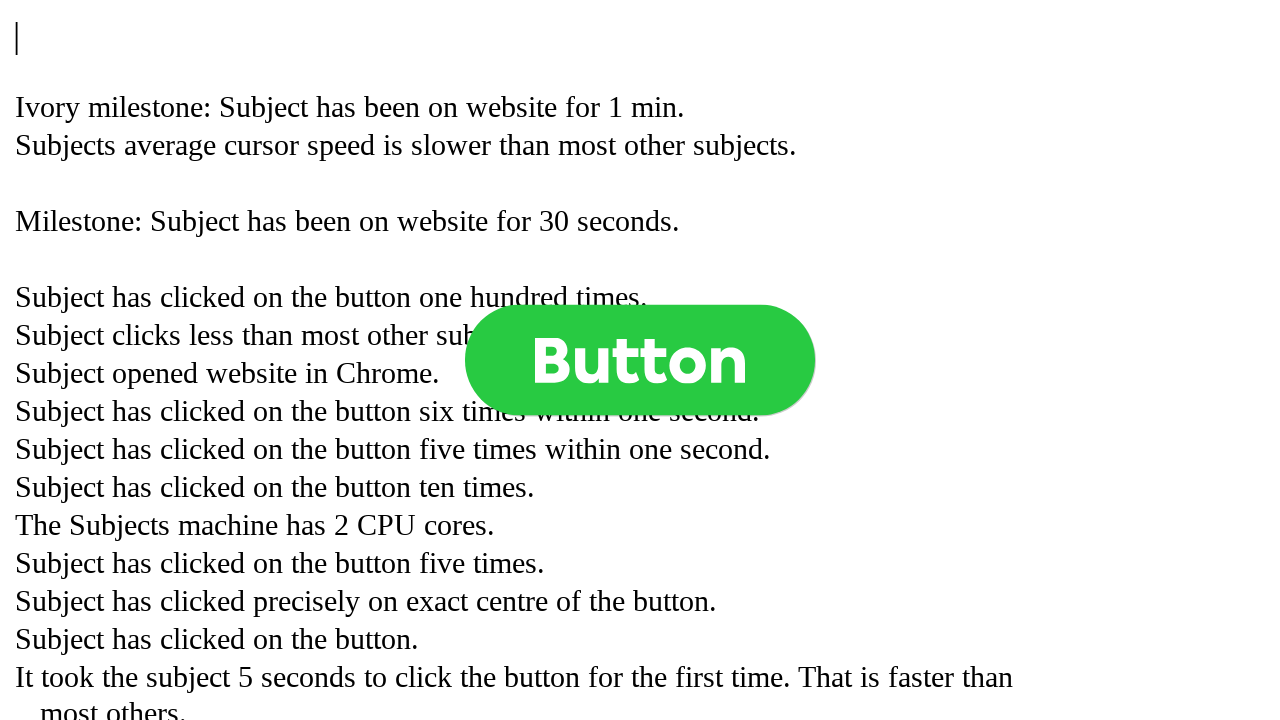

Clicked button (click 618 of 1000) at (640, 360) on .button >> nth=0
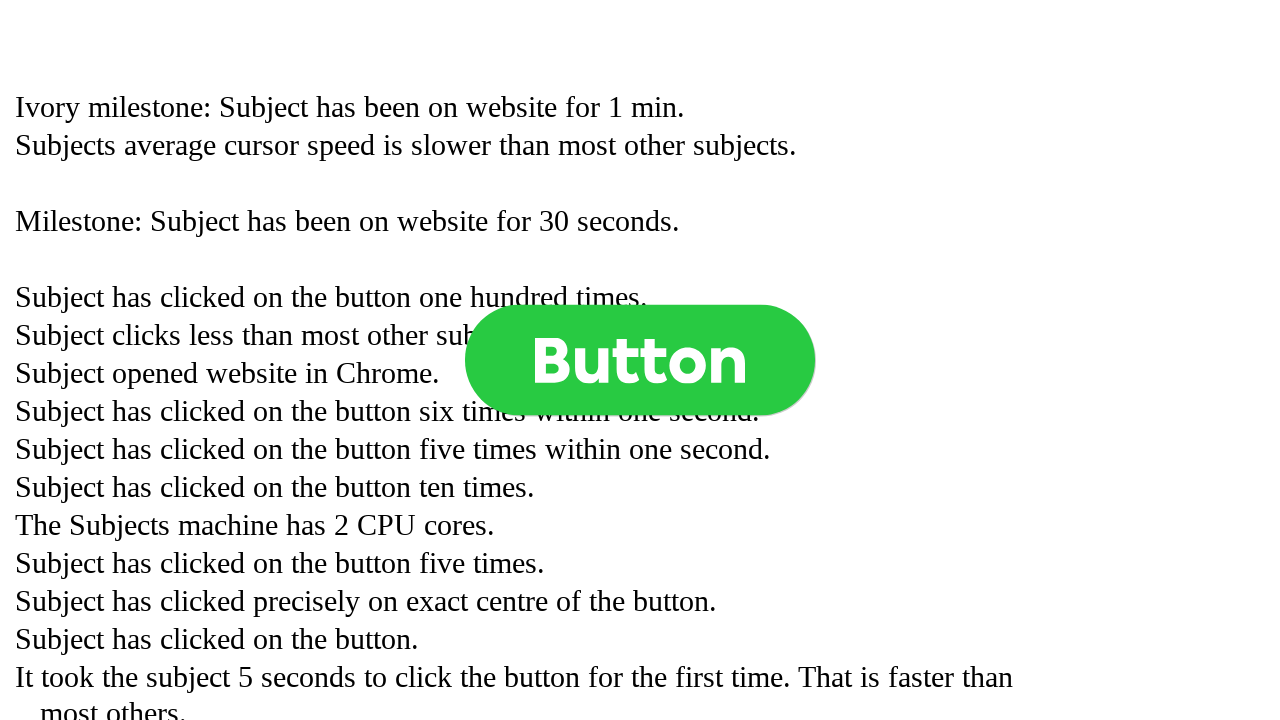

Clicked button (click 619 of 1000) at (640, 360) on .button >> nth=0
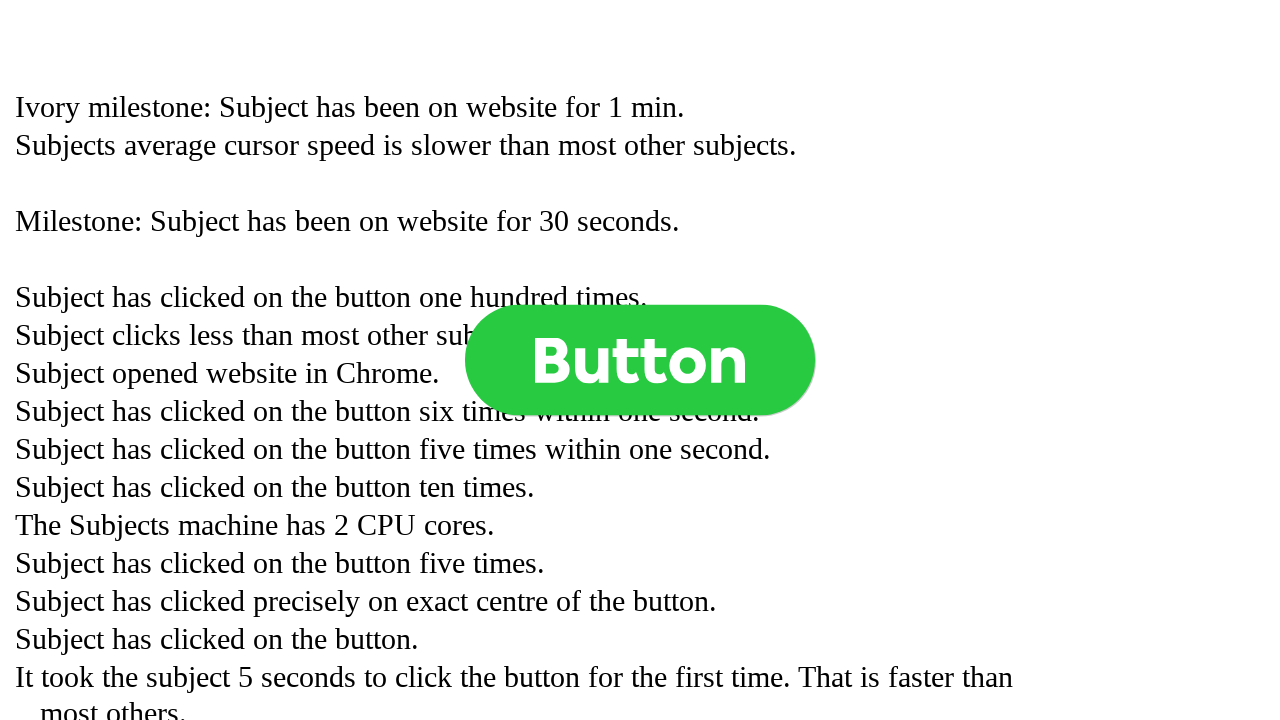

Clicked button (click 620 of 1000) at (640, 360) on .button >> nth=0
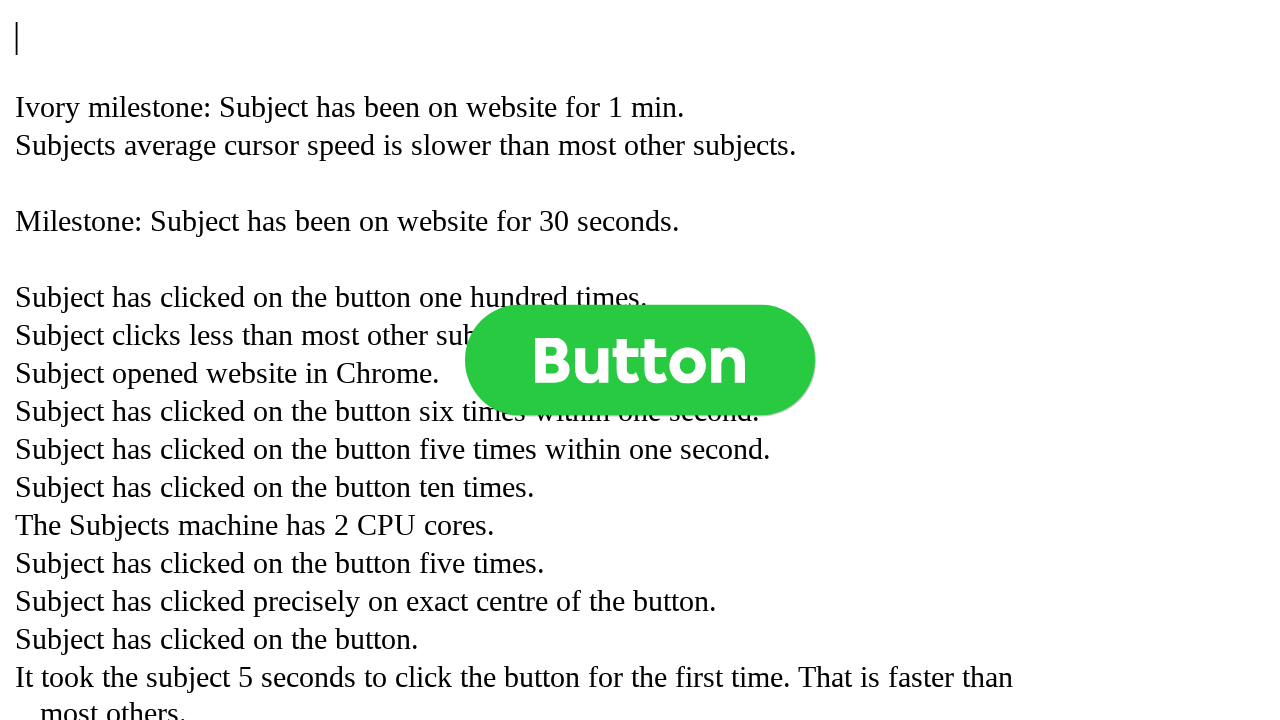

Clicked button (click 621 of 1000) at (640, 360) on .button >> nth=0
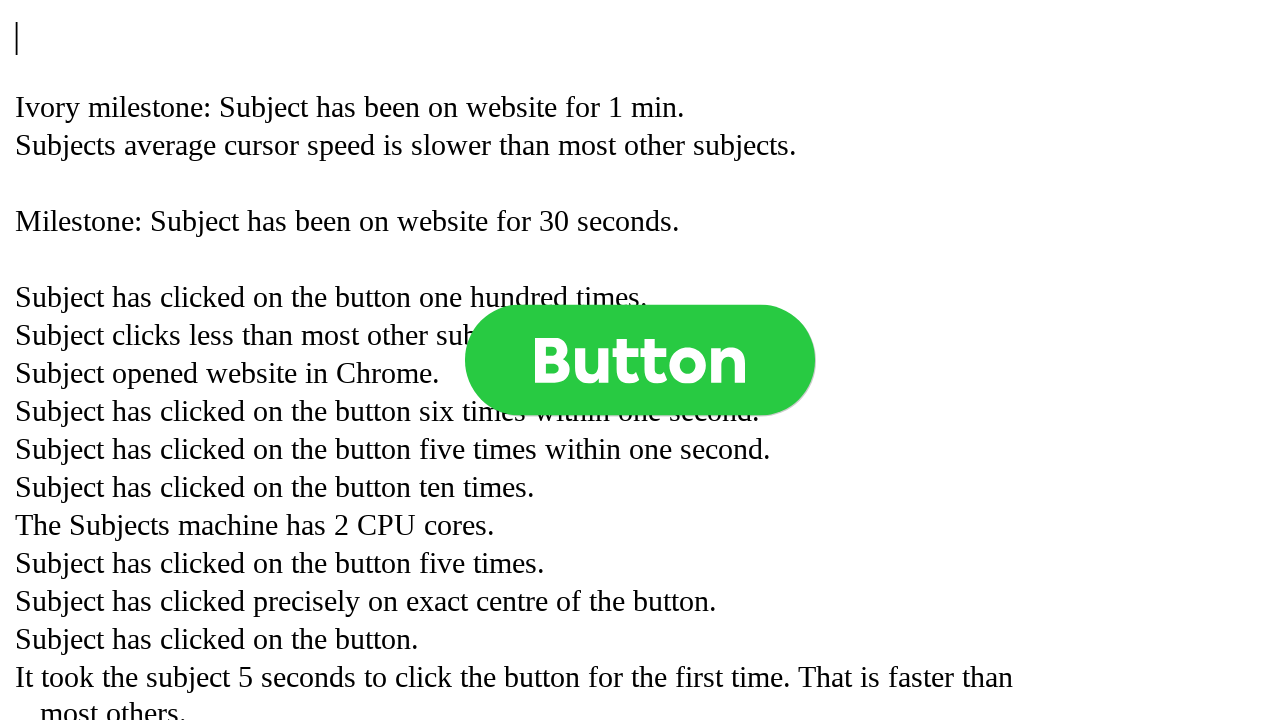

Clicked button (click 622 of 1000) at (640, 360) on .button >> nth=0
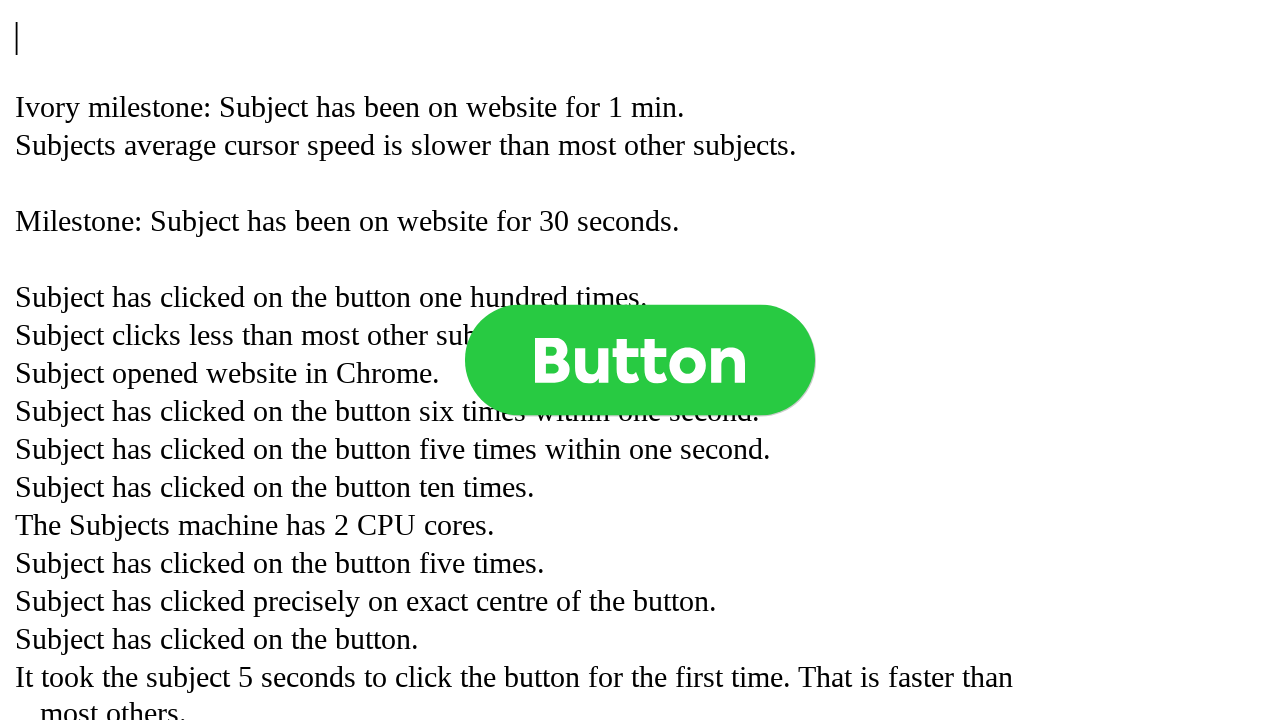

Clicked button (click 623 of 1000) at (640, 360) on .button >> nth=0
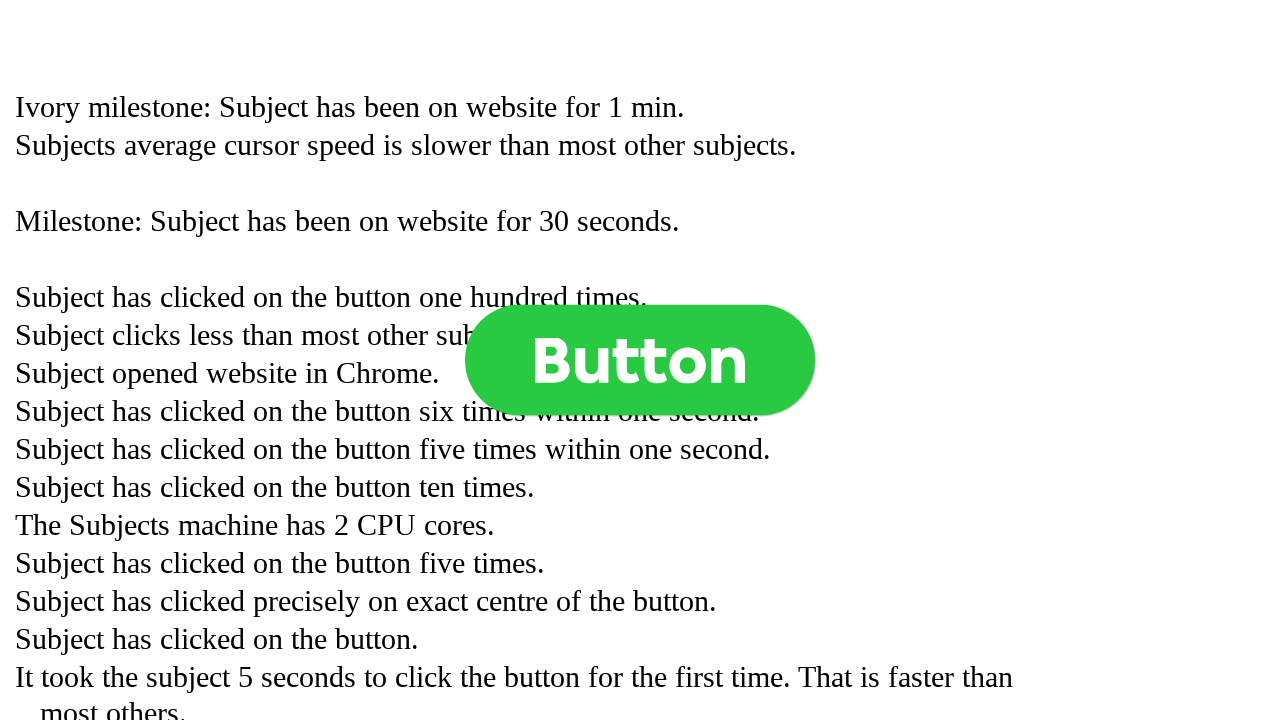

Clicked button (click 624 of 1000) at (640, 360) on .button >> nth=0
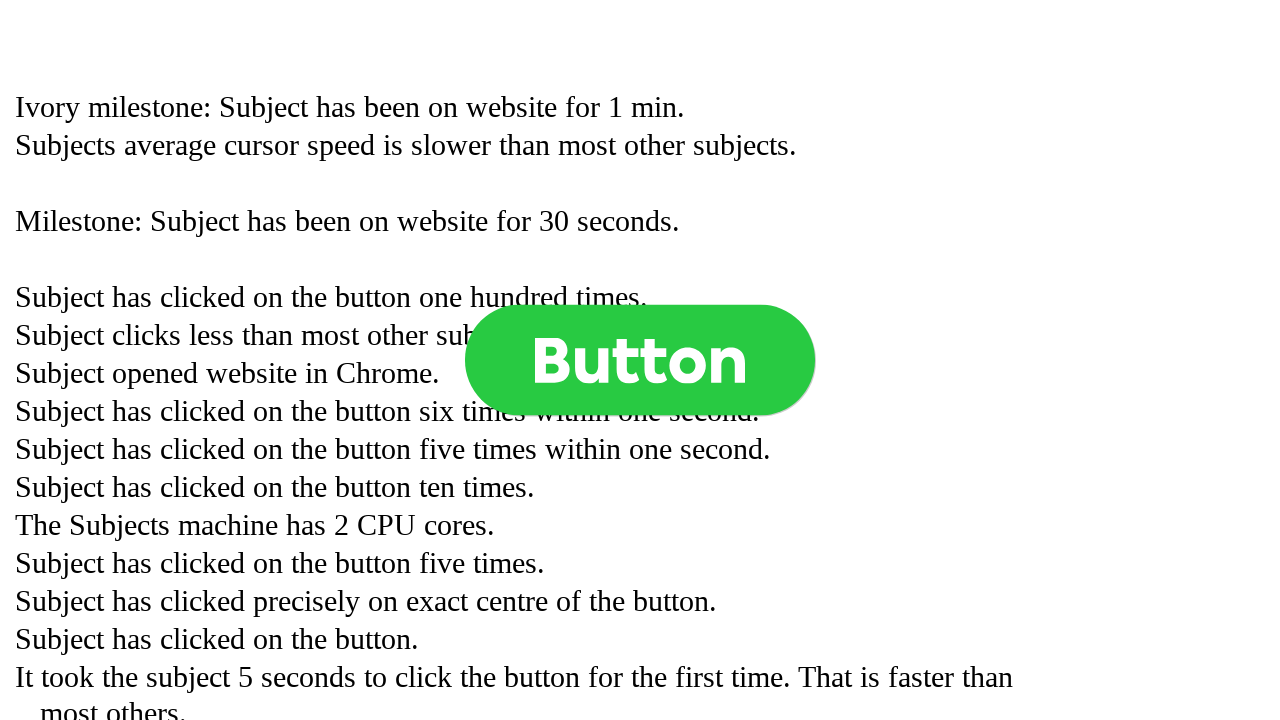

Clicked button (click 625 of 1000) at (640, 360) on .button >> nth=0
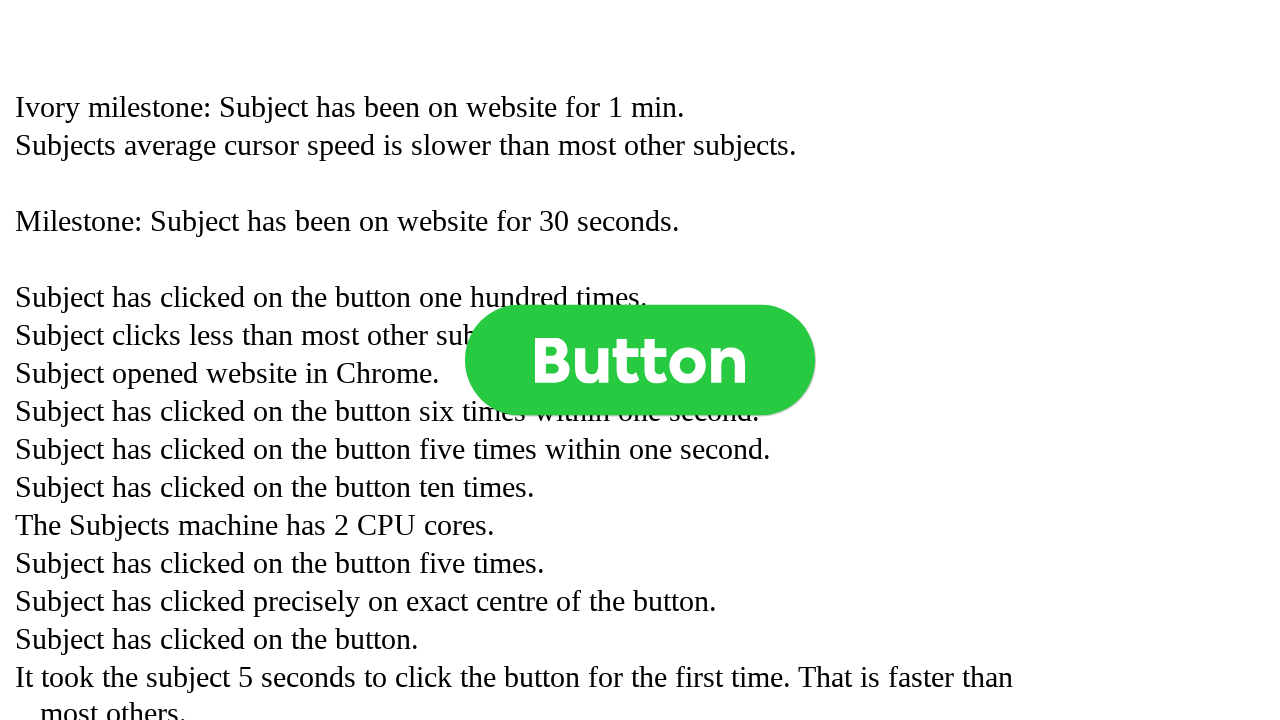

Clicked button (click 626 of 1000) at (640, 360) on .button >> nth=0
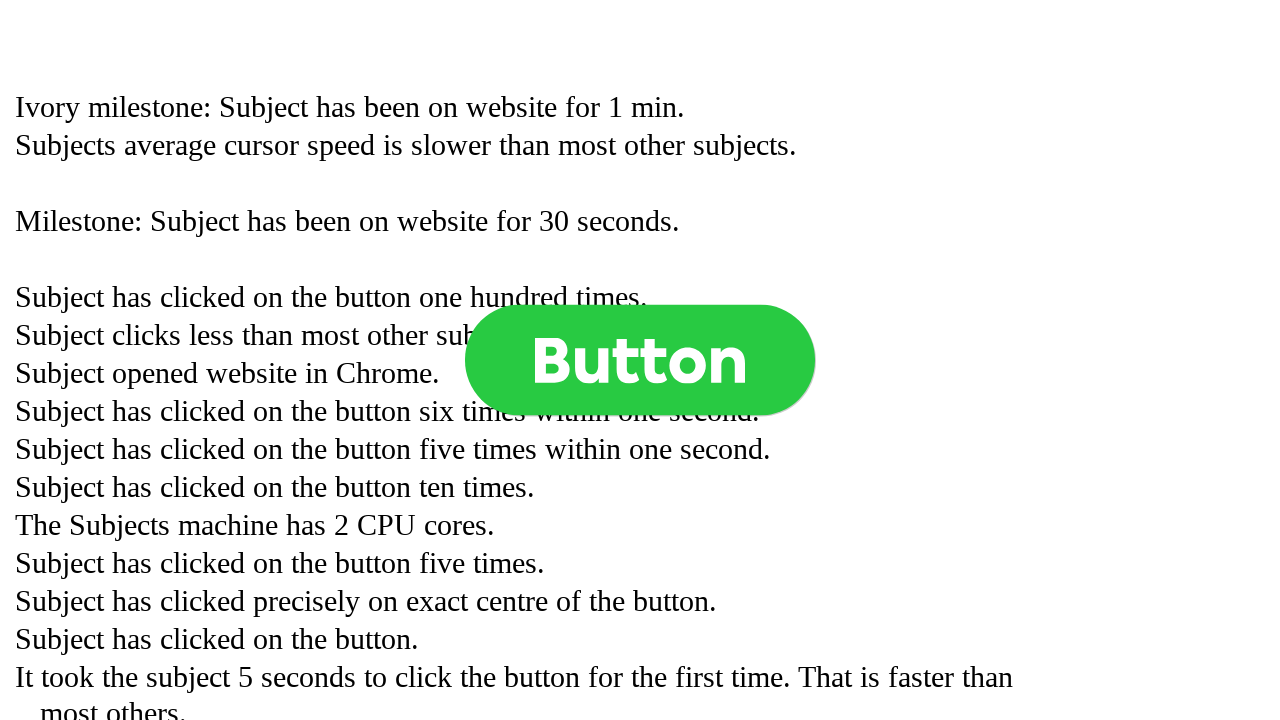

Clicked button (click 627 of 1000) at (640, 360) on .button >> nth=0
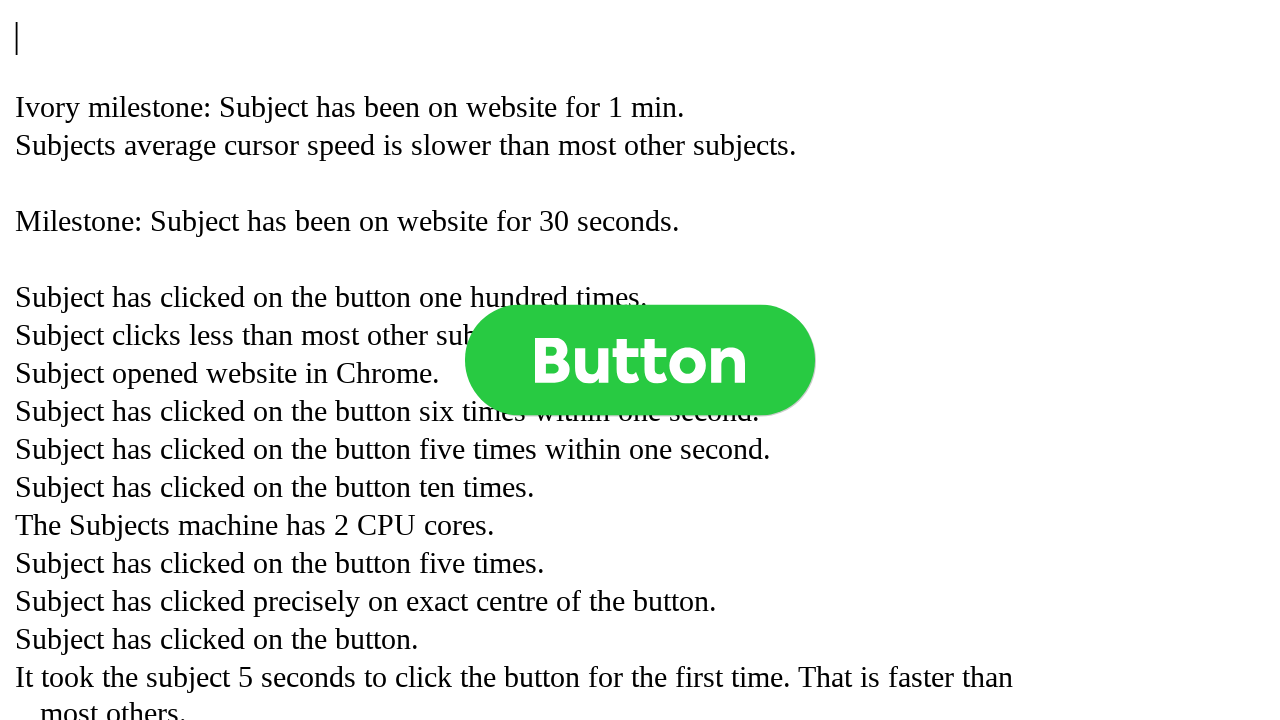

Clicked button (click 628 of 1000) at (640, 360) on .button >> nth=0
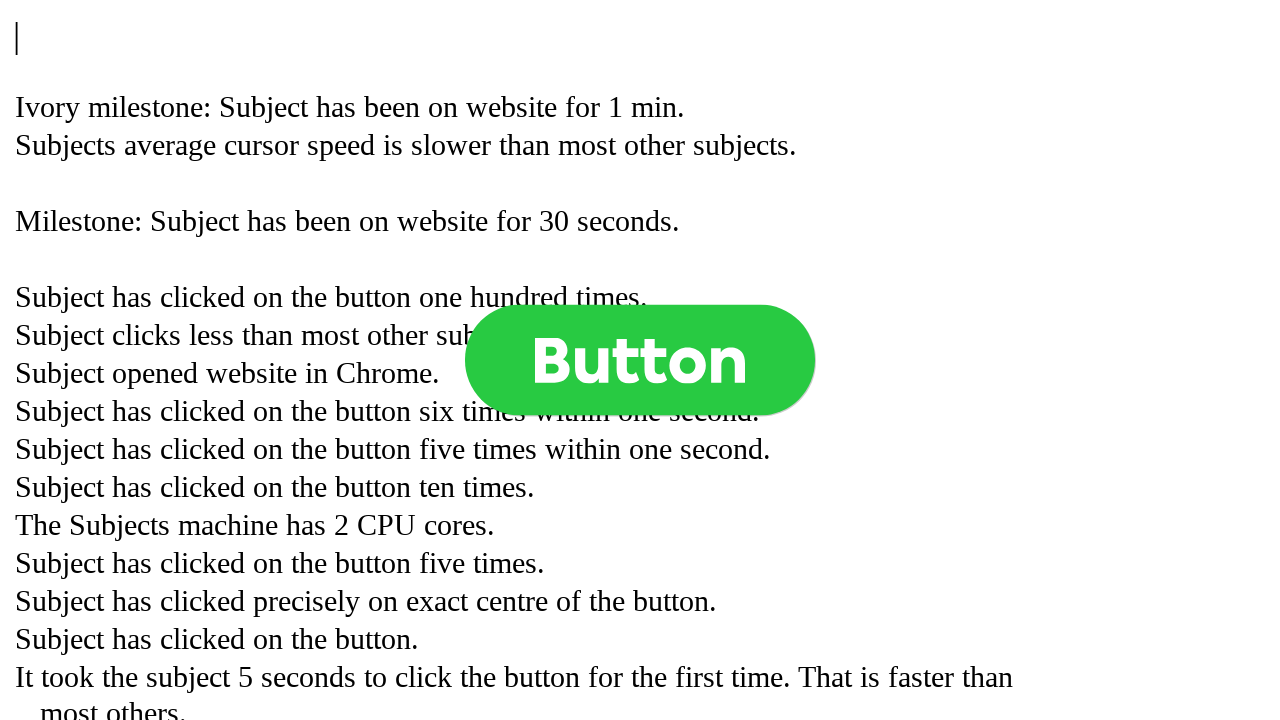

Clicked button (click 629 of 1000) at (640, 360) on .button >> nth=0
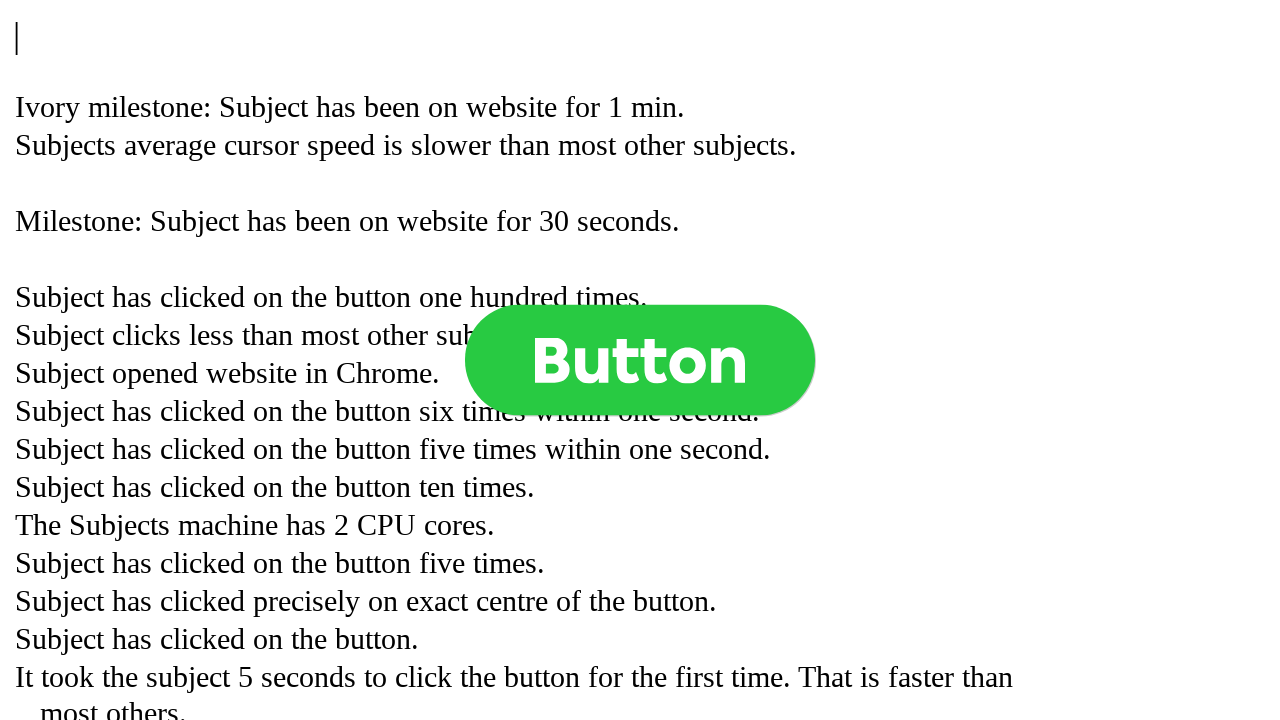

Clicked button (click 630 of 1000) at (640, 360) on .button >> nth=0
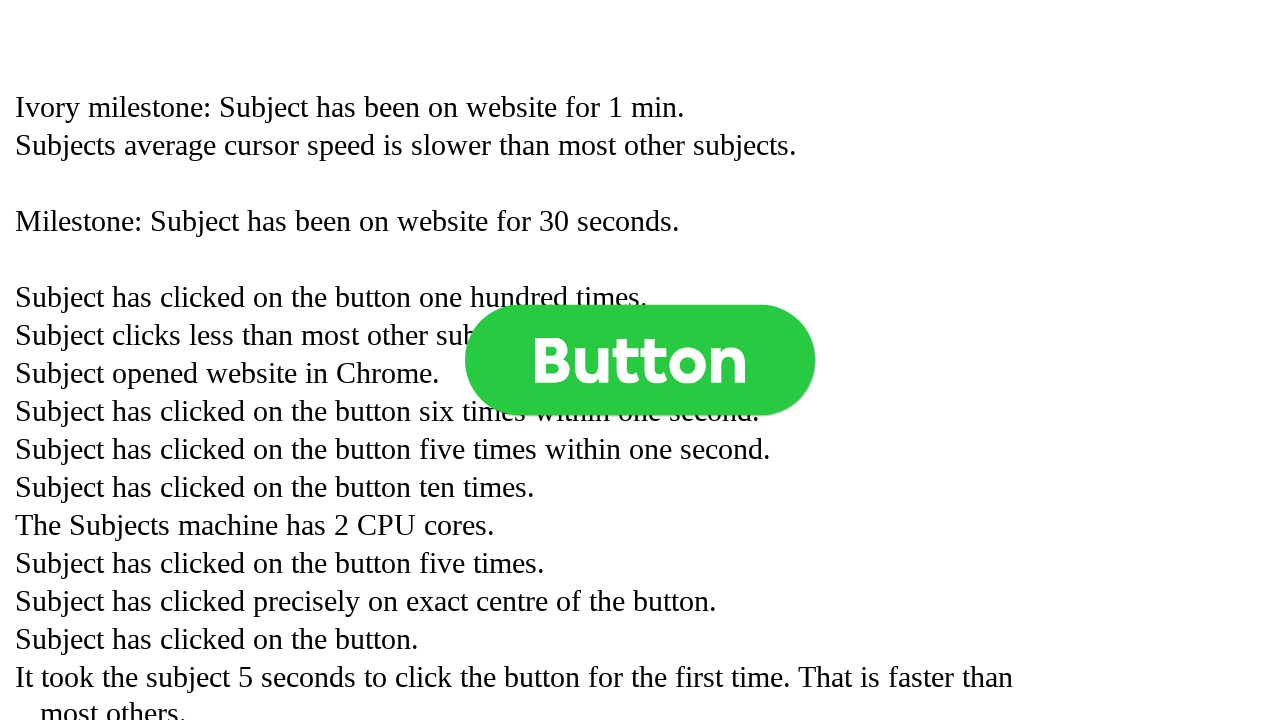

Clicked button (click 631 of 1000) at (640, 360) on .button >> nth=0
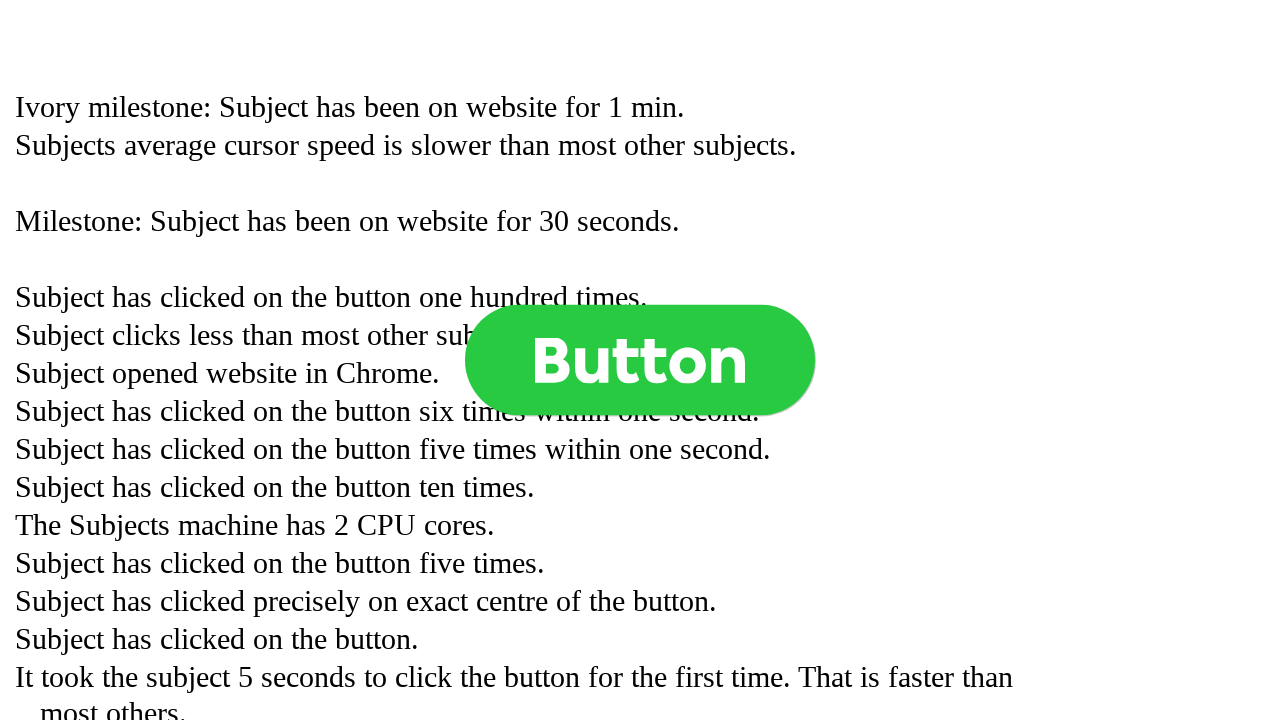

Clicked button (click 632 of 1000) at (640, 360) on .button >> nth=0
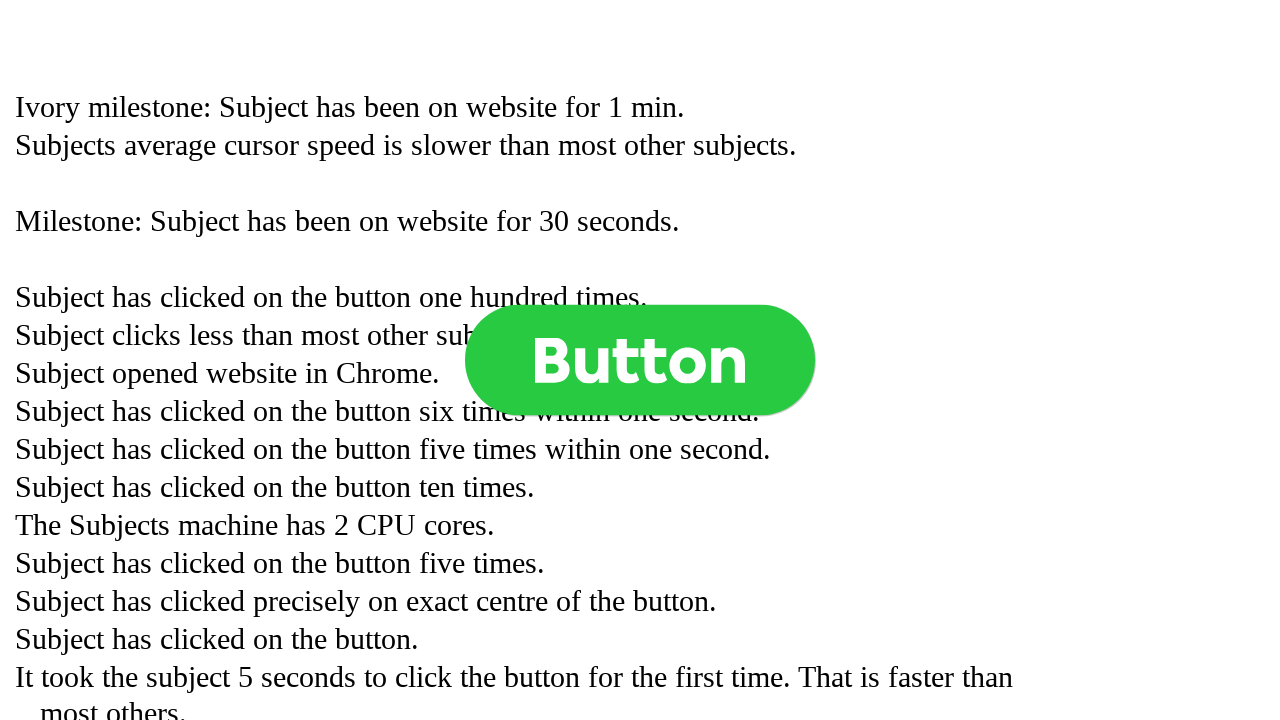

Clicked button (click 633 of 1000) at (640, 360) on .button >> nth=0
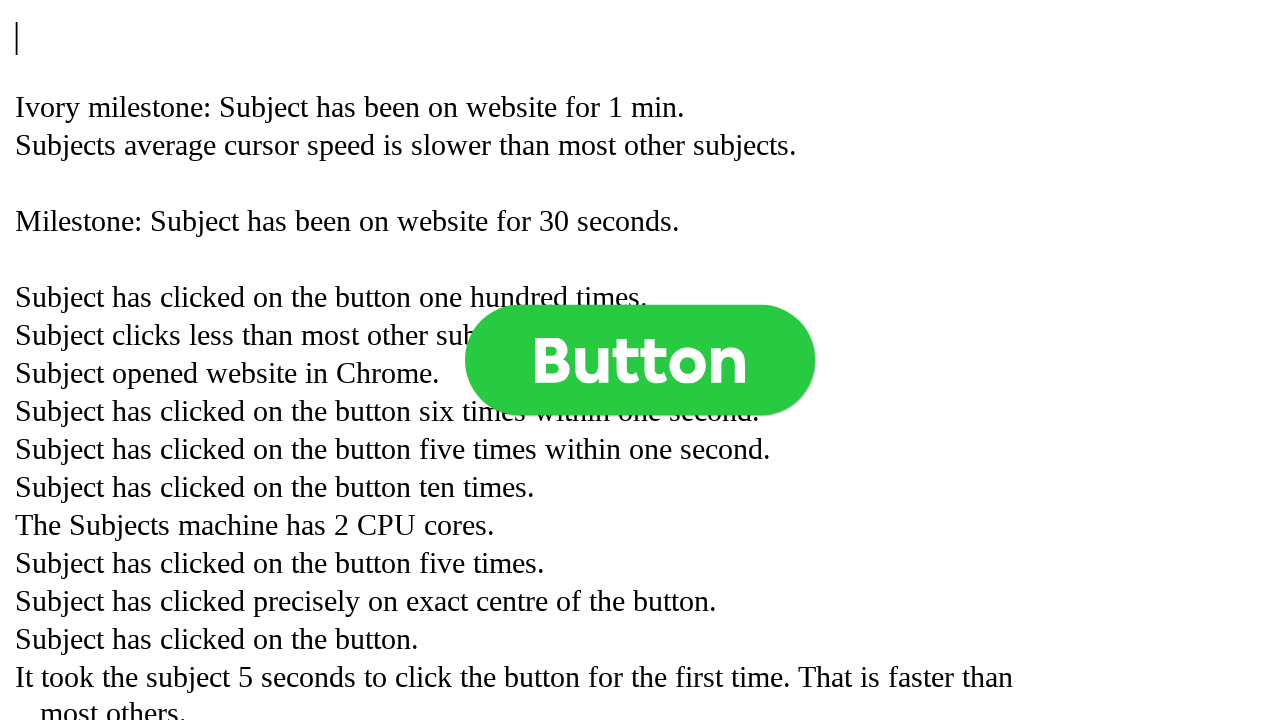

Clicked button (click 634 of 1000) at (640, 360) on .button >> nth=0
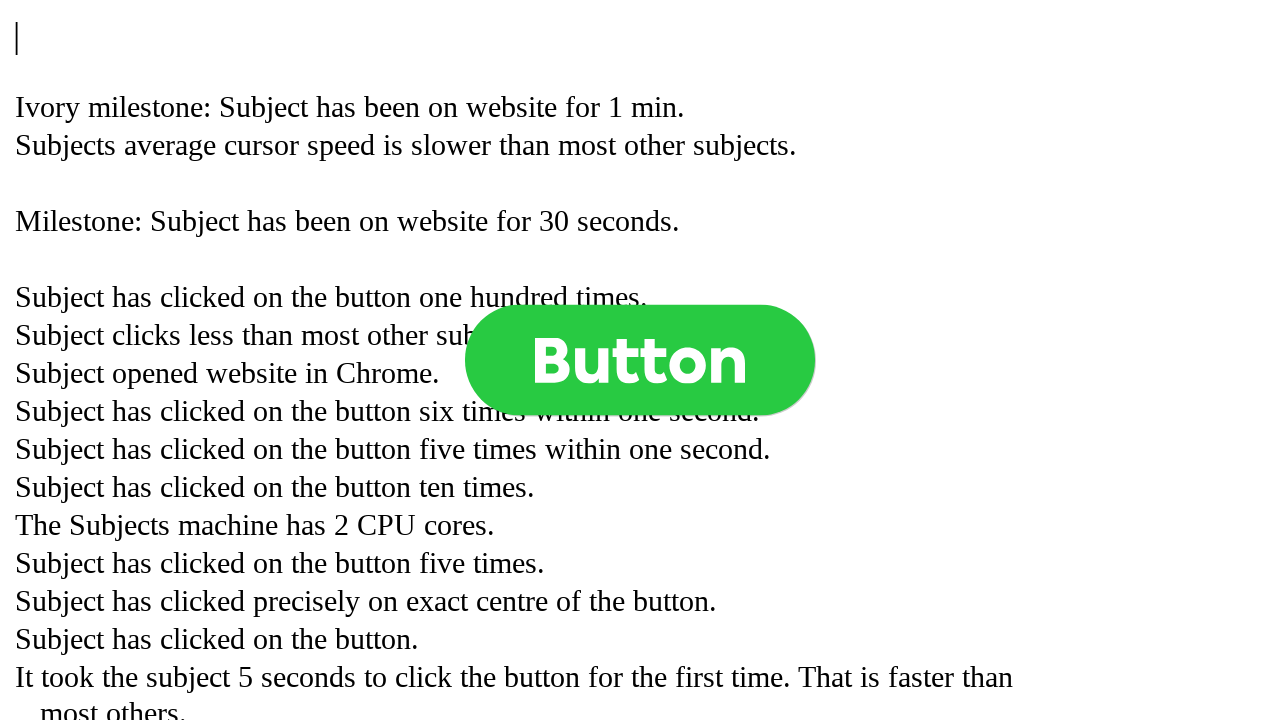

Clicked button (click 635 of 1000) at (640, 360) on .button >> nth=0
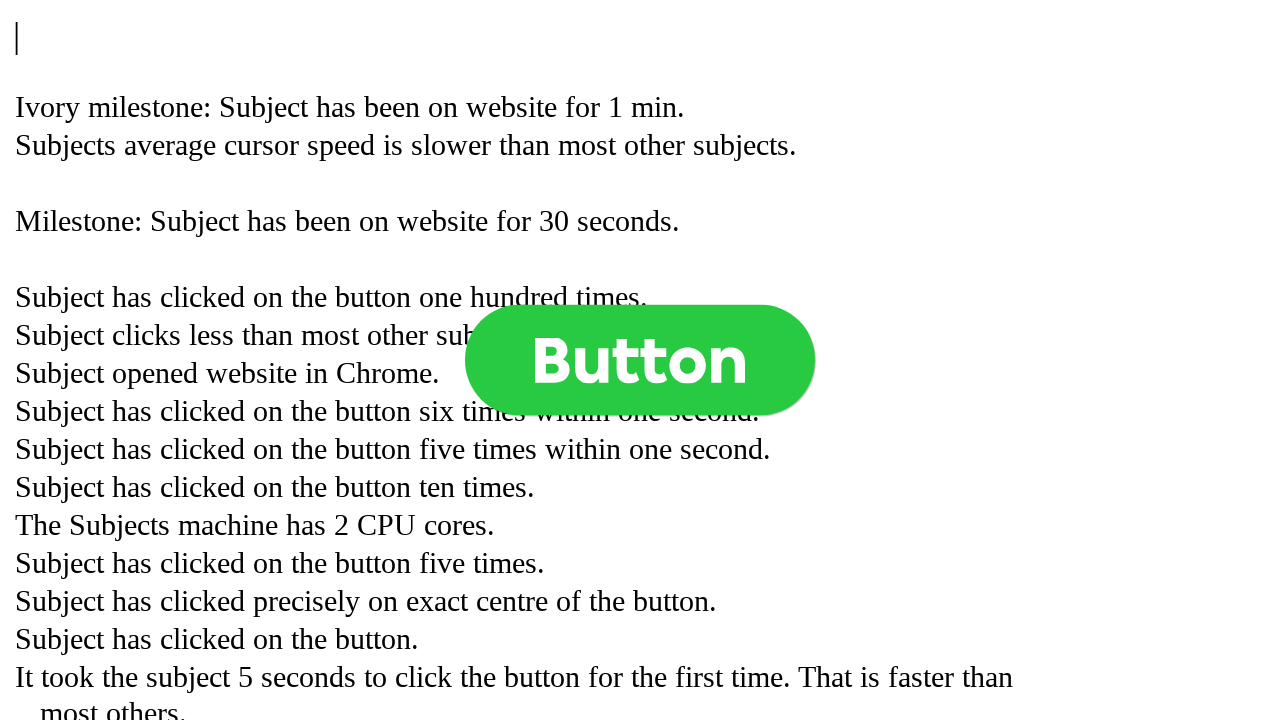

Clicked button (click 636 of 1000) at (640, 360) on .button >> nth=0
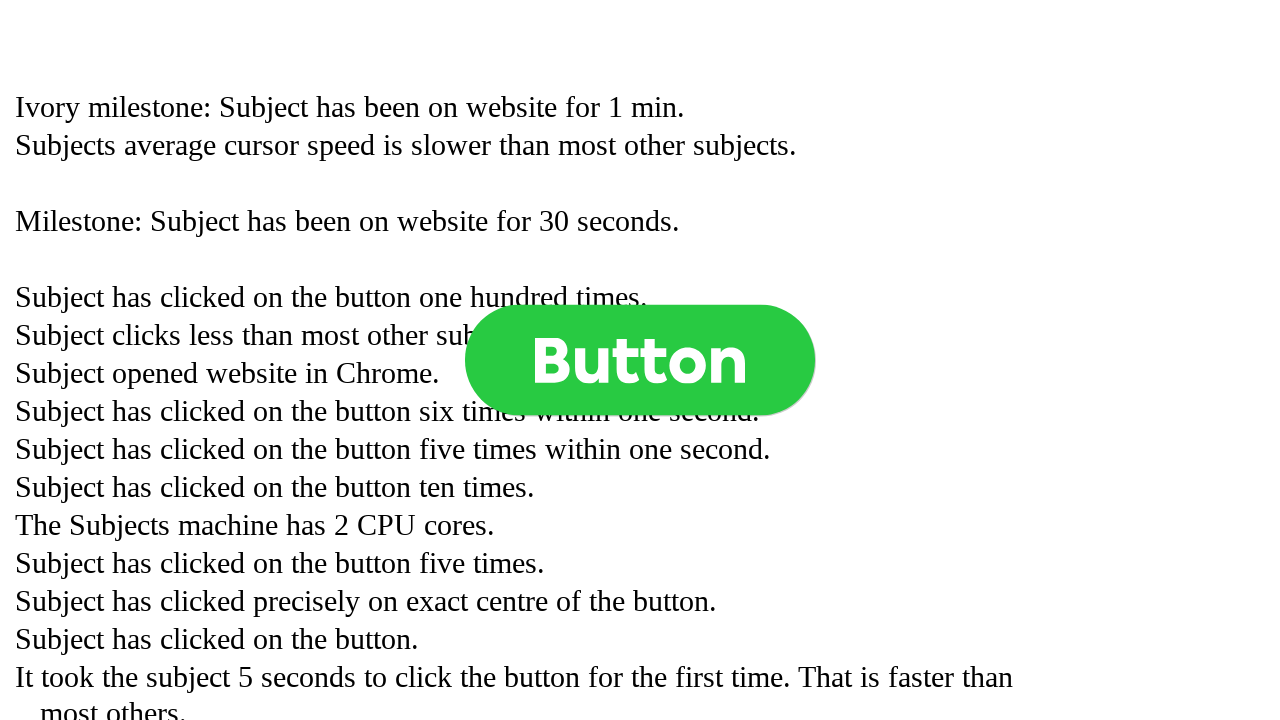

Clicked button (click 637 of 1000) at (640, 360) on .button >> nth=0
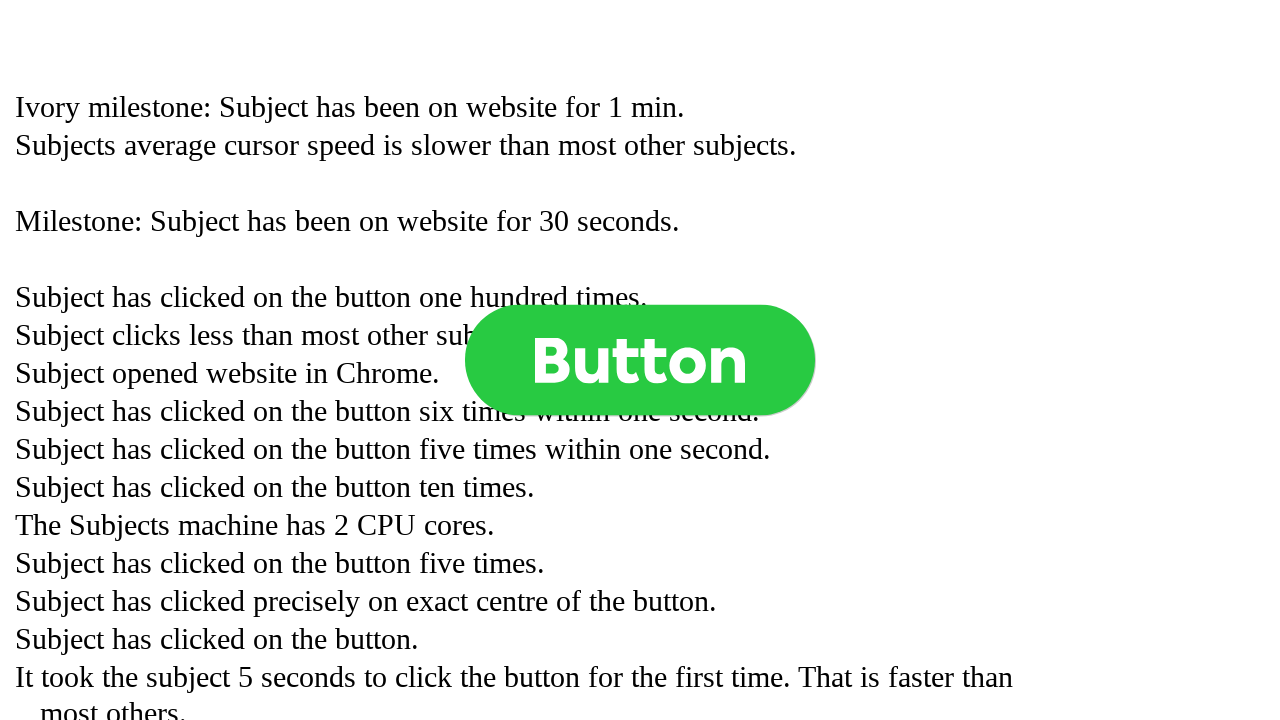

Clicked button (click 638 of 1000) at (640, 360) on .button >> nth=0
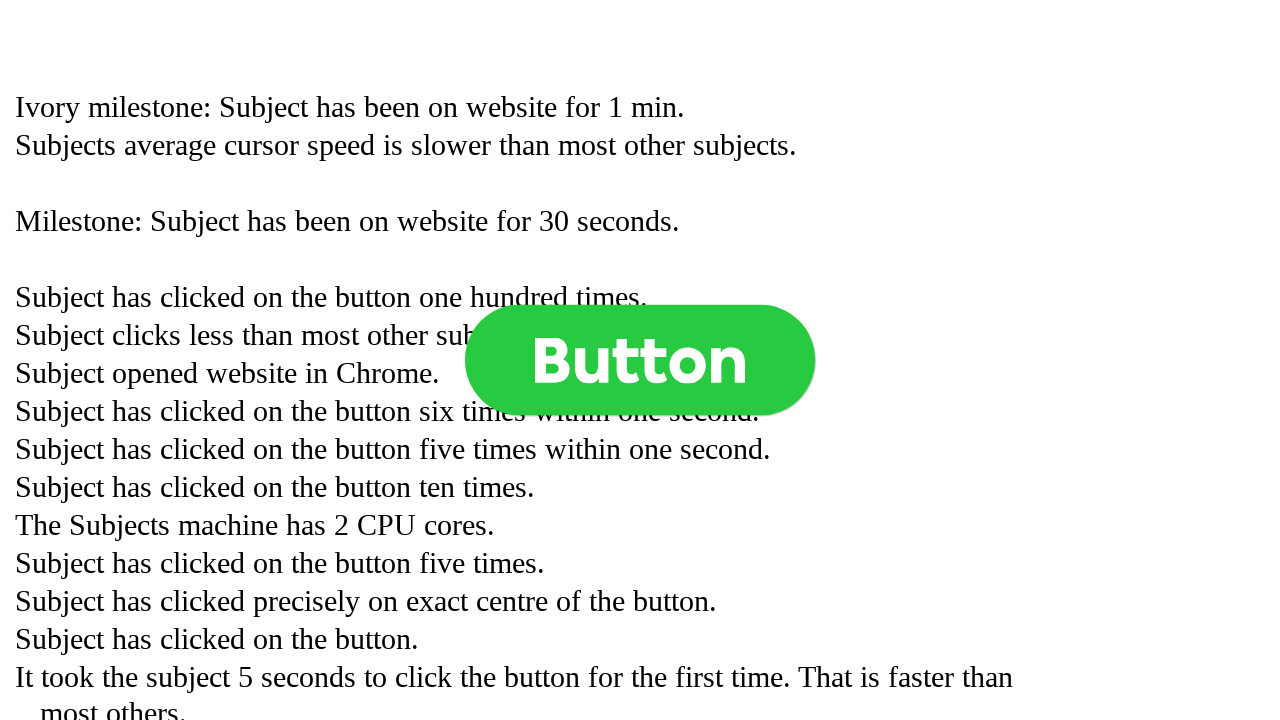

Clicked button (click 639 of 1000) at (640, 360) on .button >> nth=0
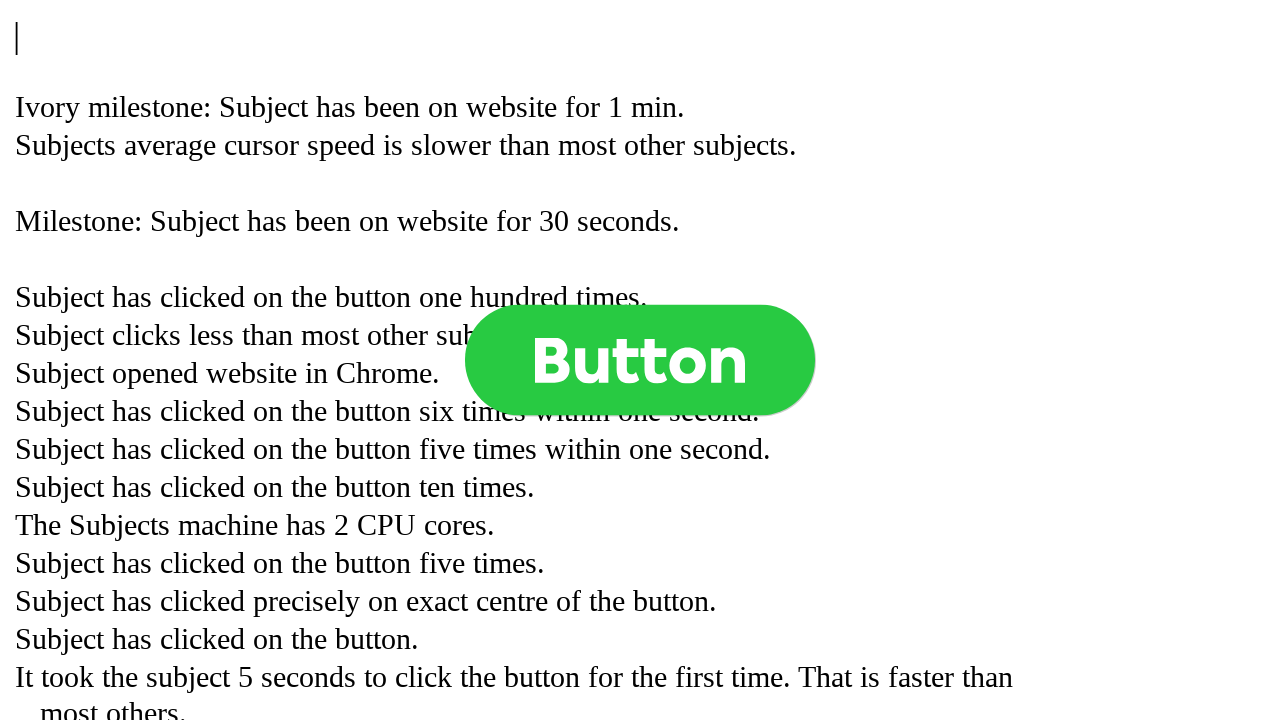

Clicked button (click 640 of 1000) at (640, 360) on .button >> nth=0
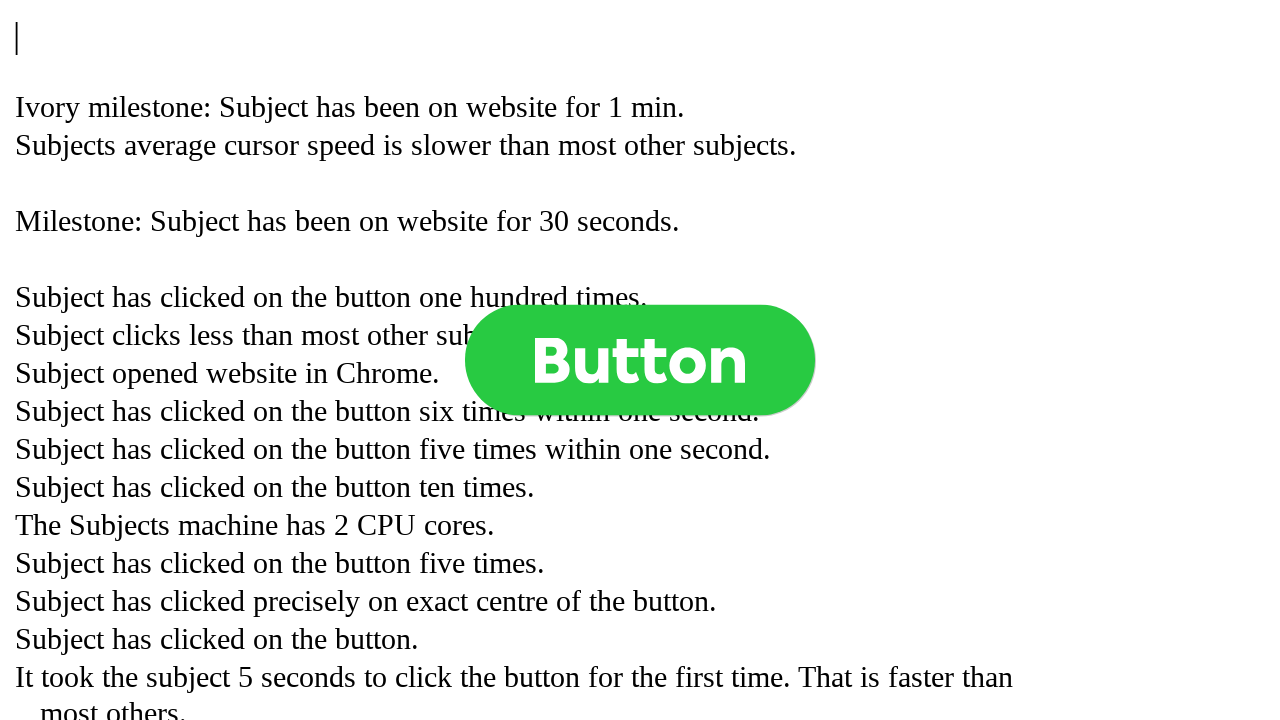

Clicked button (click 641 of 1000) at (640, 360) on .button >> nth=0
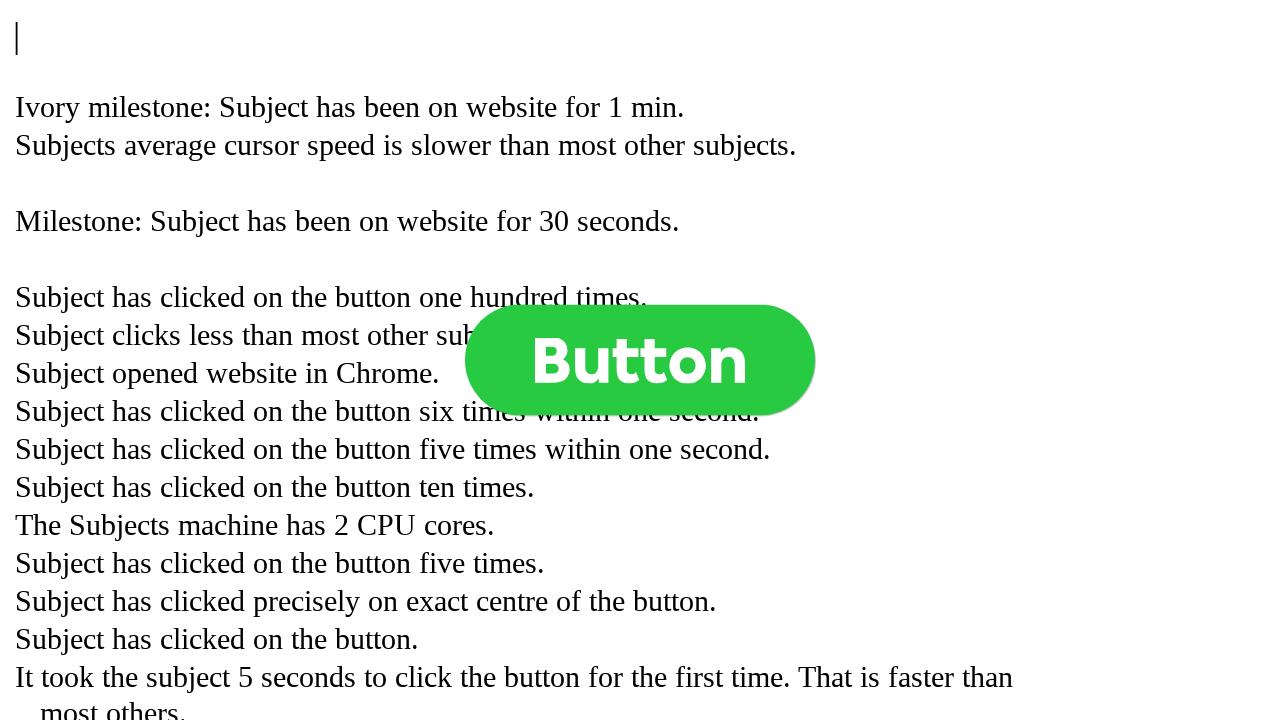

Clicked button (click 642 of 1000) at (640, 360) on .button >> nth=0
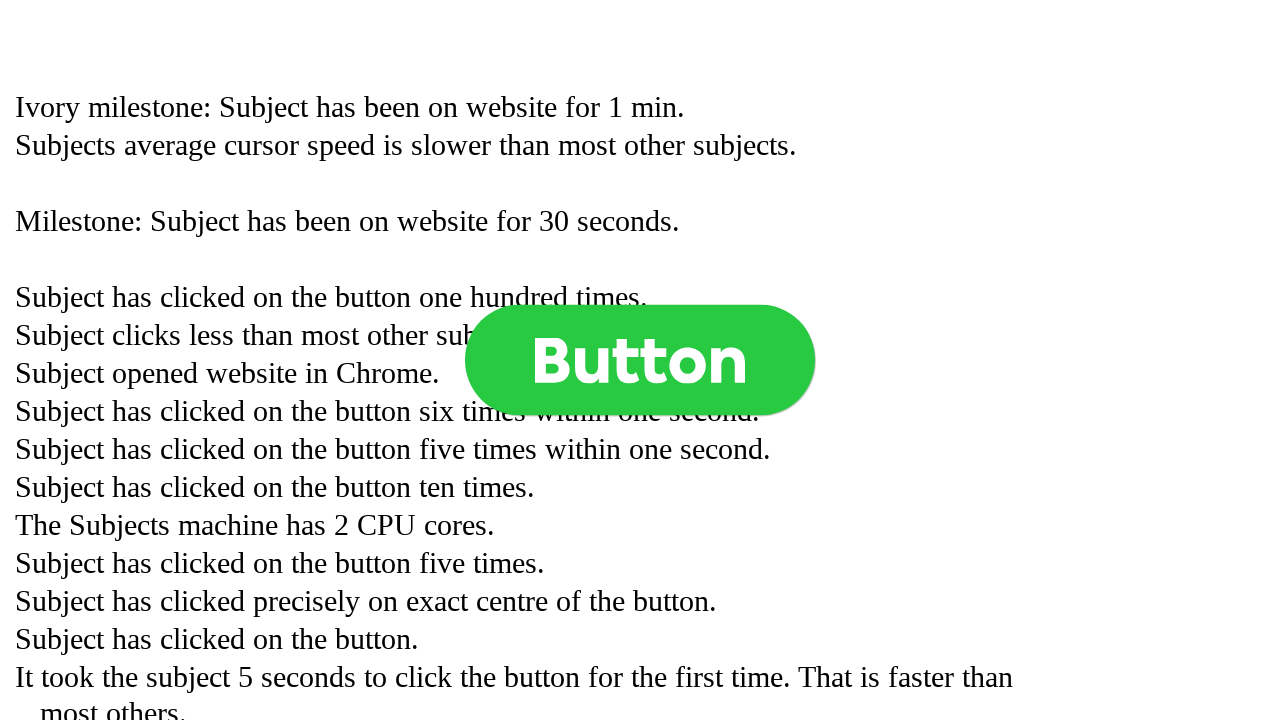

Clicked button (click 643 of 1000) at (640, 360) on .button >> nth=0
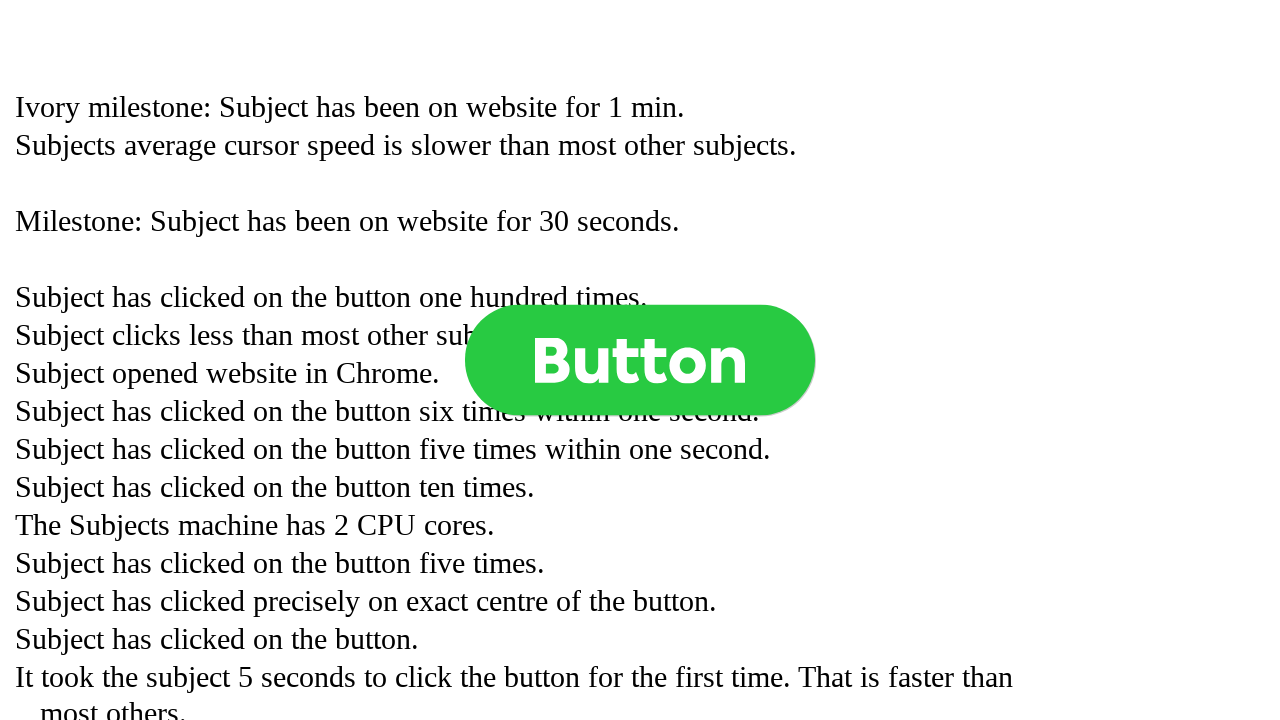

Clicked button (click 644 of 1000) at (640, 360) on .button >> nth=0
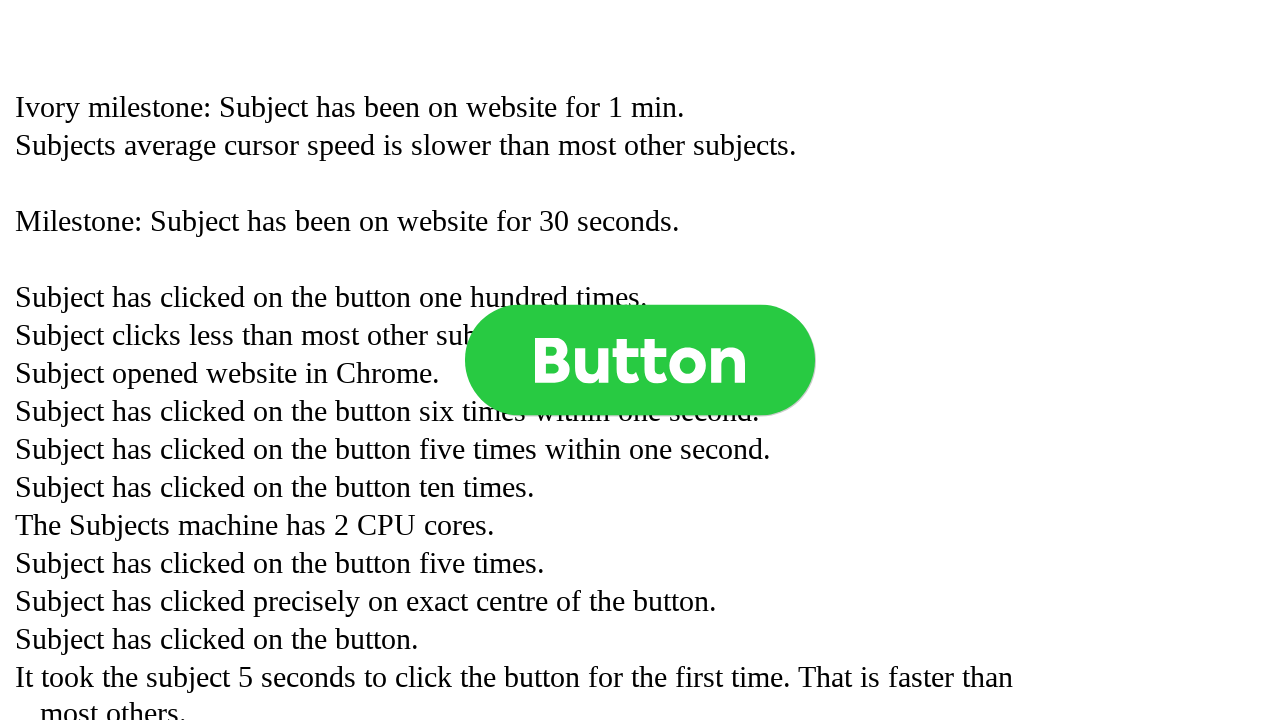

Clicked button (click 645 of 1000) at (640, 360) on .button >> nth=0
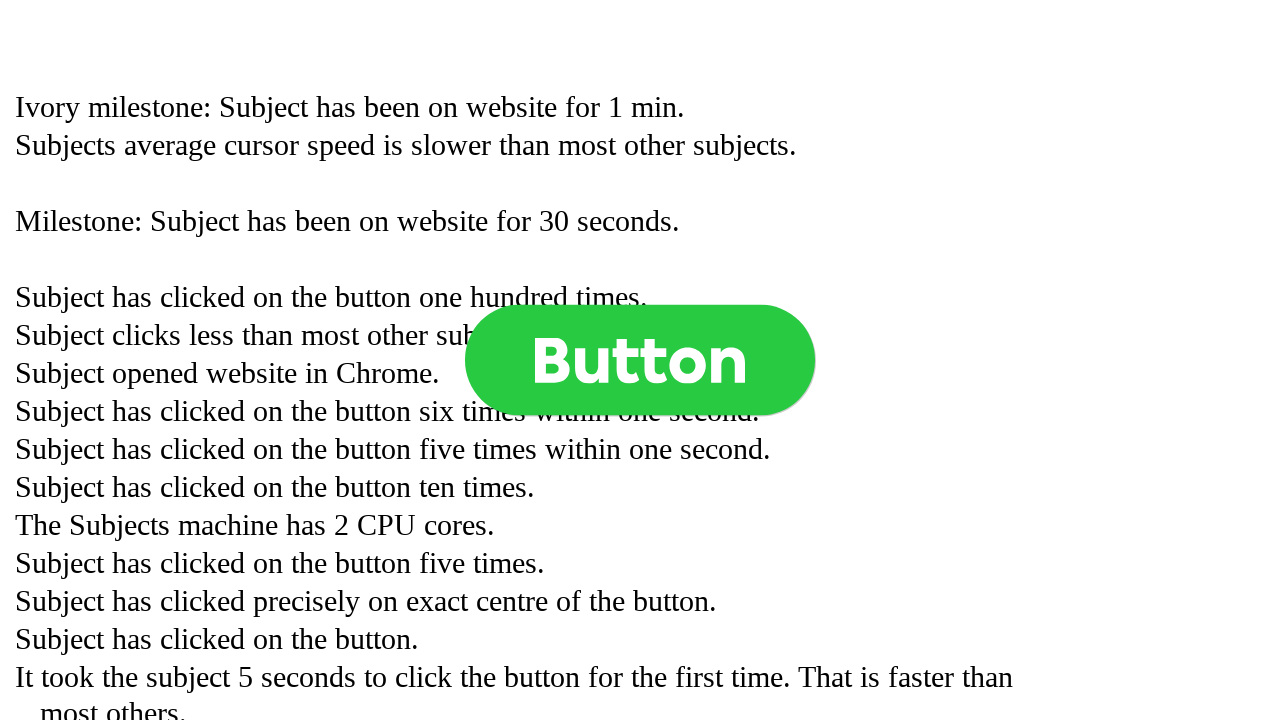

Clicked button (click 646 of 1000) at (640, 360) on .button >> nth=0
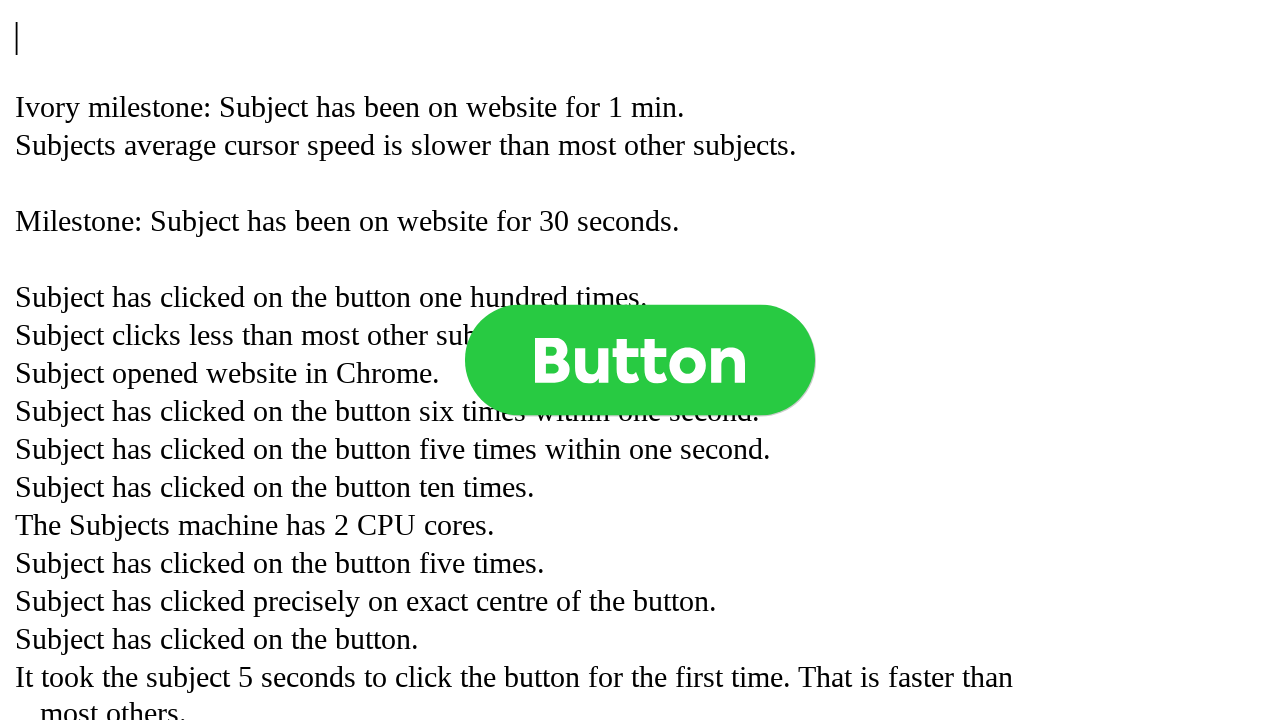

Clicked button (click 647 of 1000) at (640, 360) on .button >> nth=0
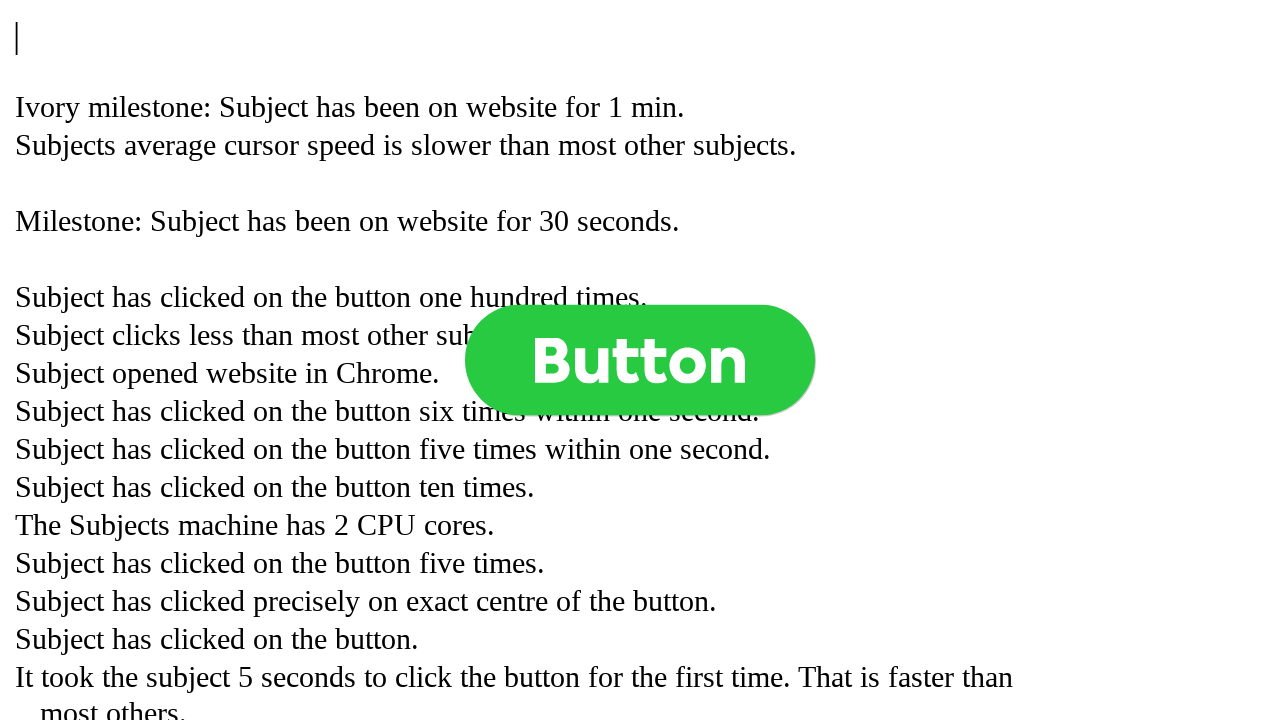

Clicked button (click 648 of 1000) at (640, 360) on .button >> nth=0
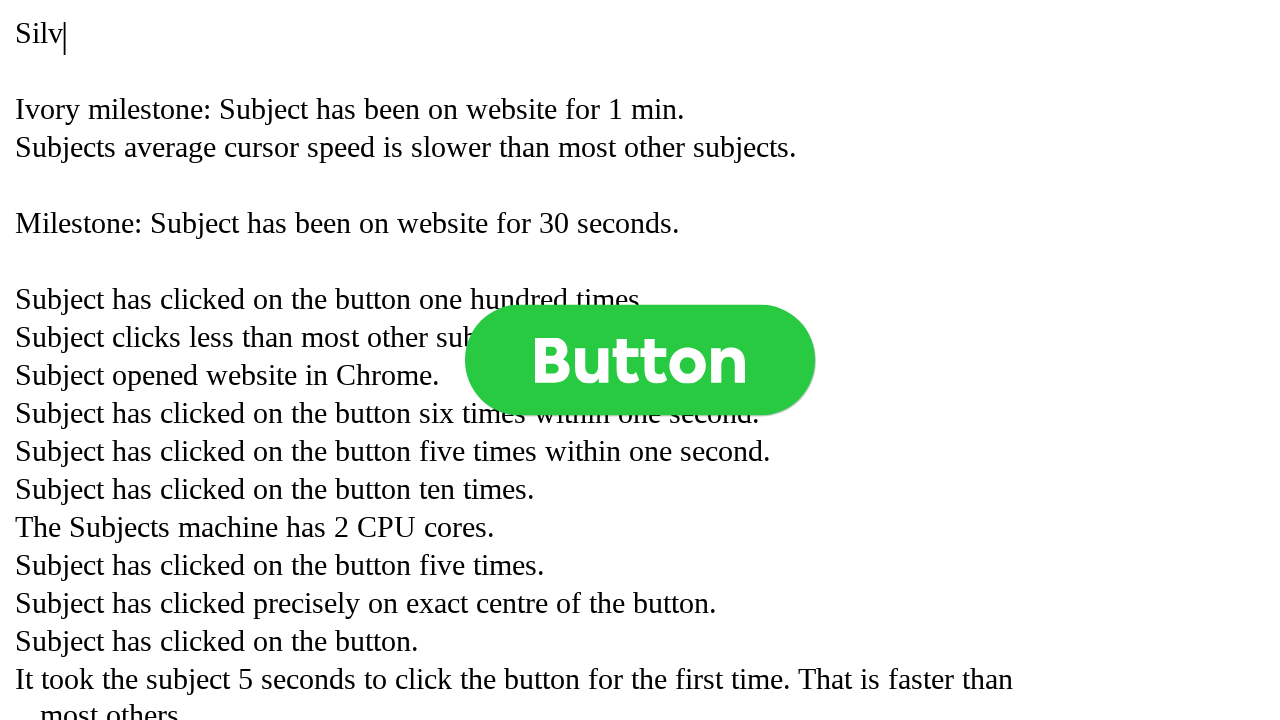

Clicked button (click 649 of 1000) at (640, 360) on .button >> nth=0
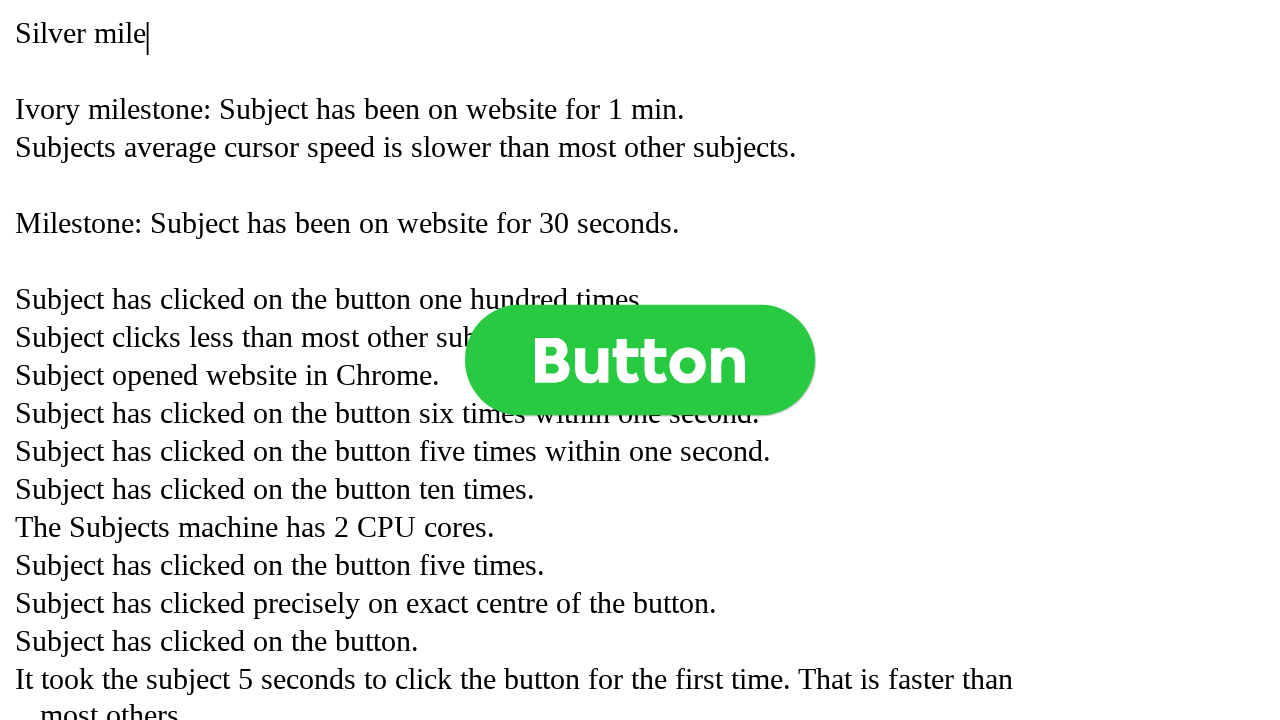

Clicked button (click 650 of 1000) at (640, 360) on .button >> nth=0
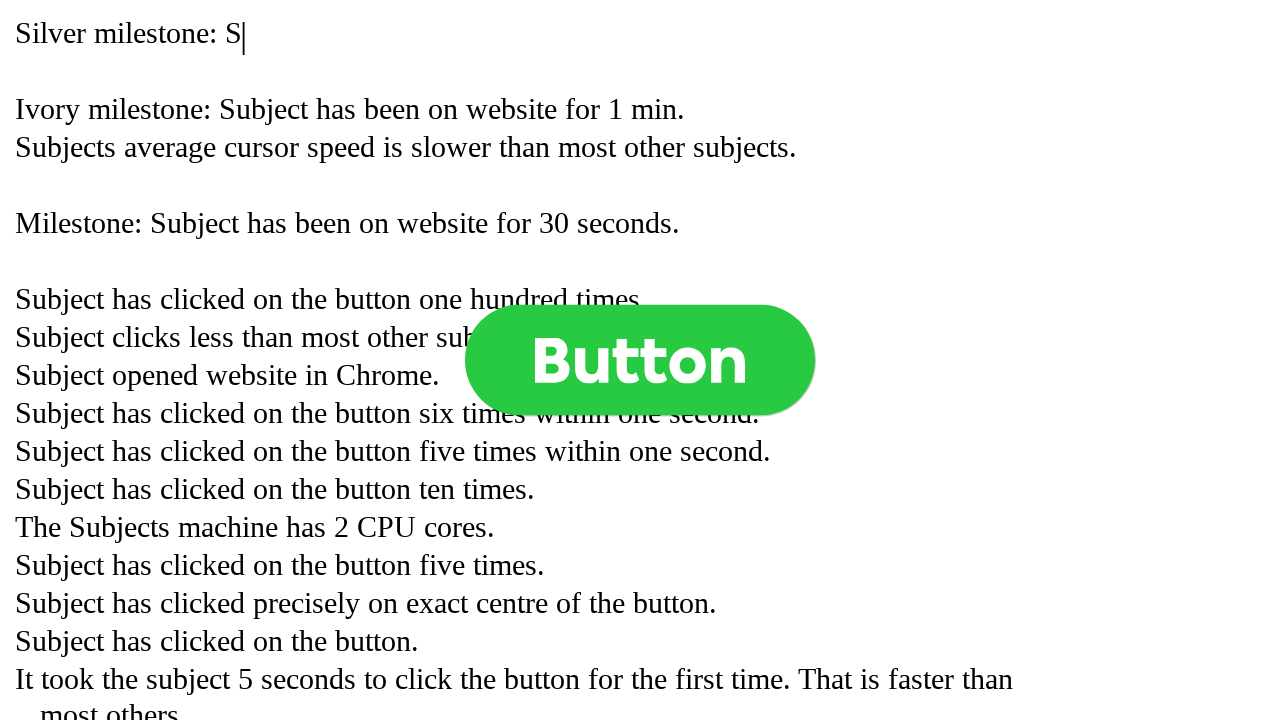

Clicked button (click 651 of 1000) at (640, 360) on .button >> nth=0
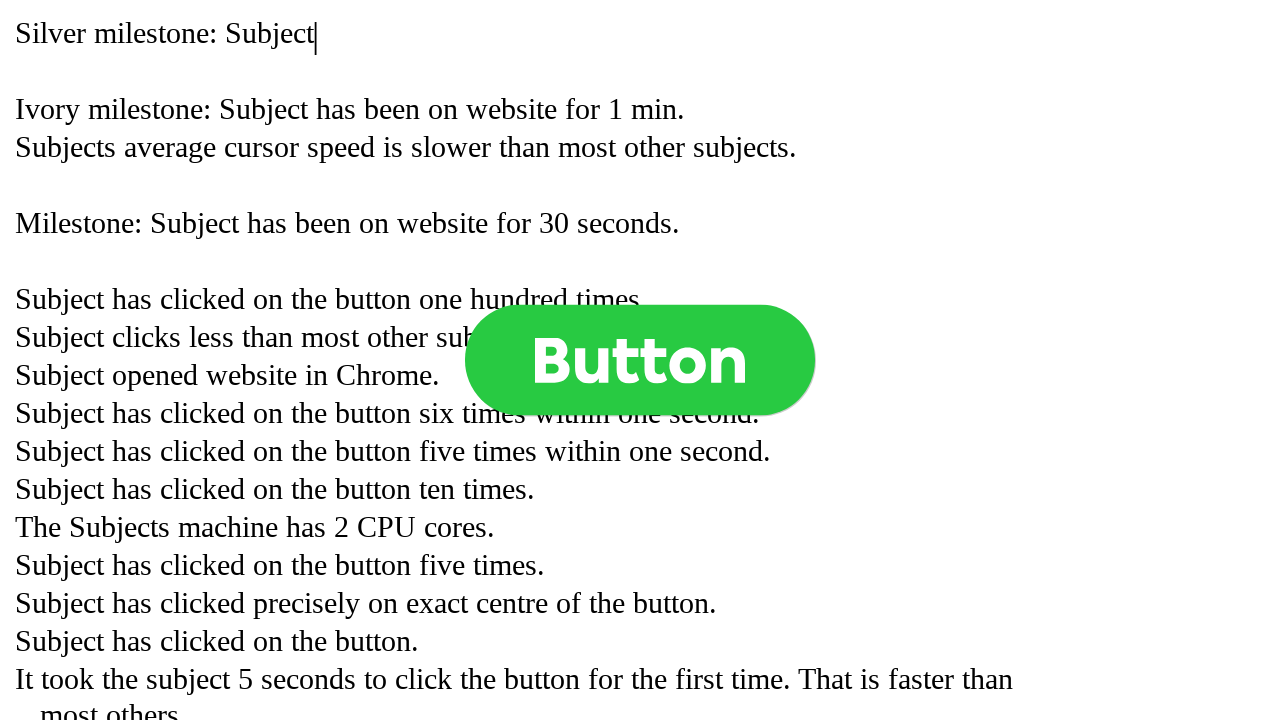

Clicked button (click 652 of 1000) at (640, 360) on .button >> nth=0
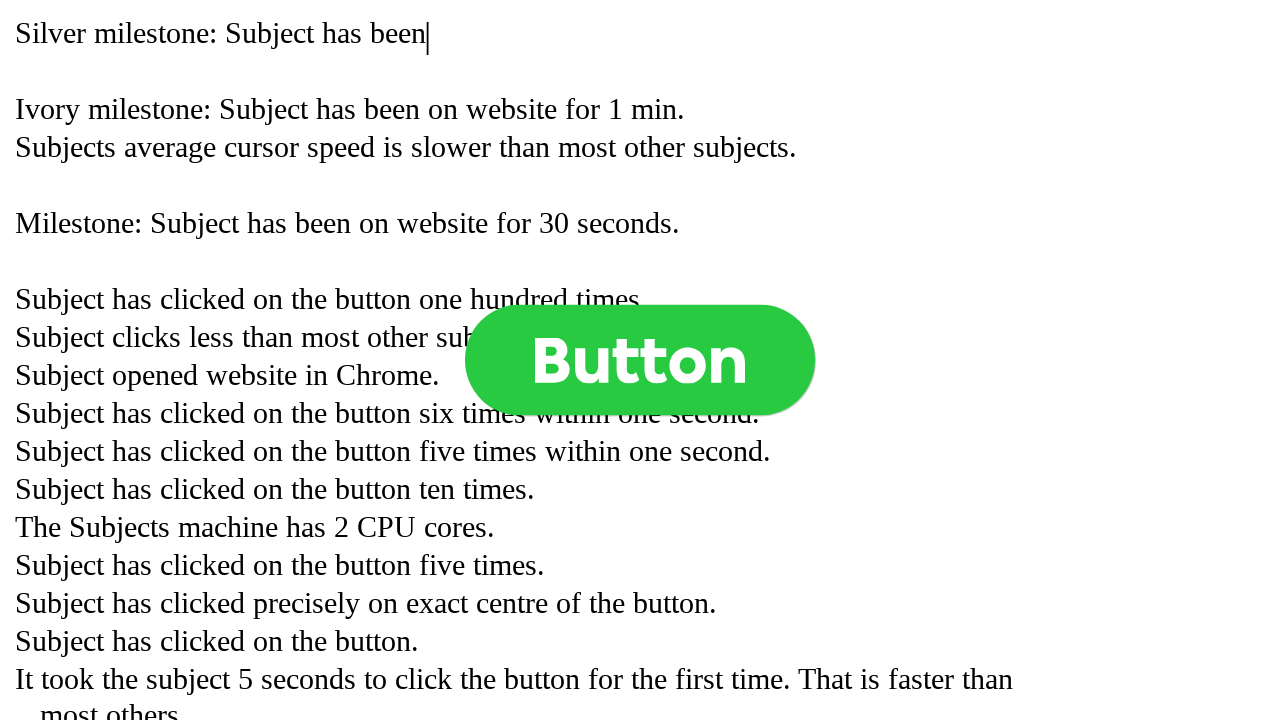

Clicked button (click 653 of 1000) at (640, 360) on .button >> nth=0
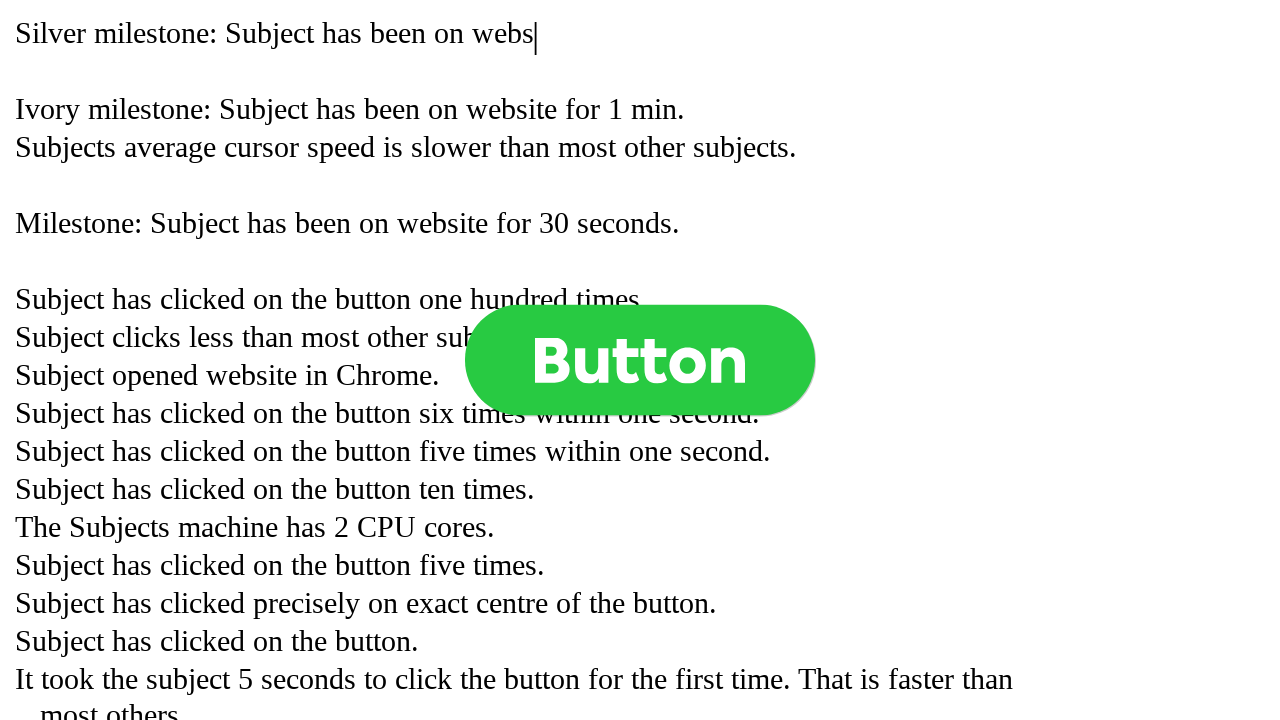

Clicked button (click 654 of 1000) at (640, 360) on .button >> nth=0
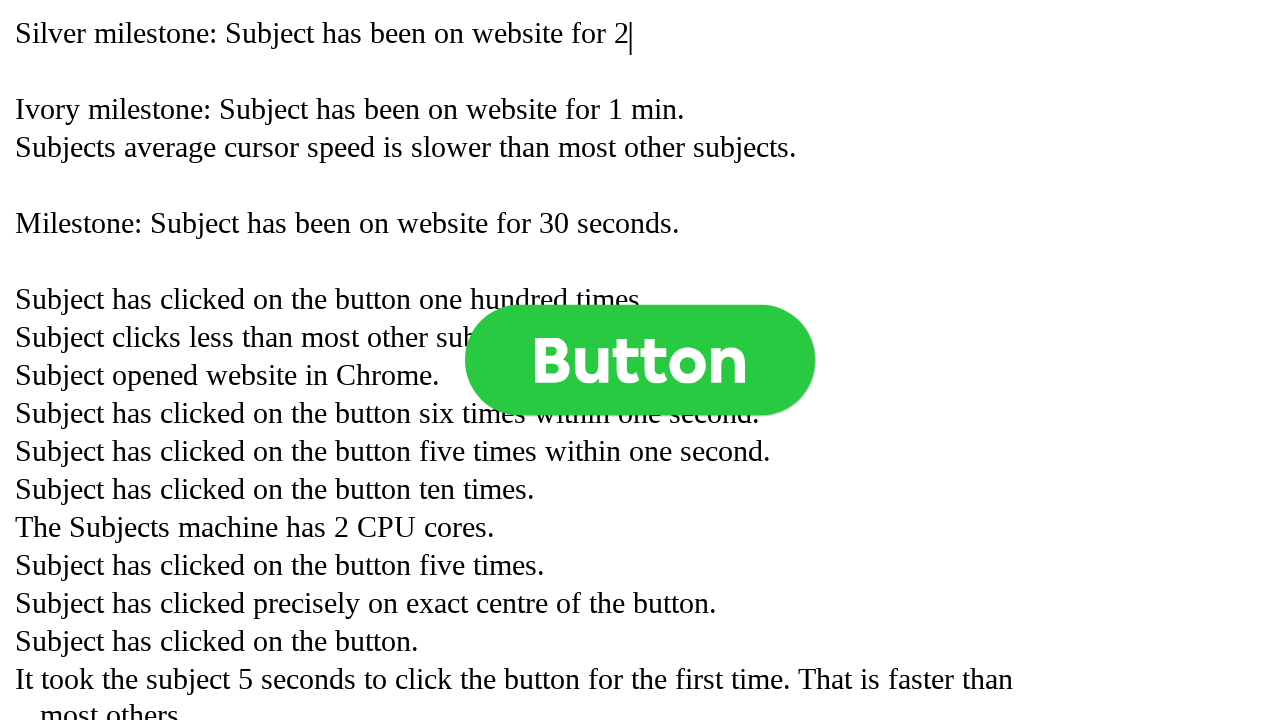

Clicked button (click 655 of 1000) at (640, 360) on .button >> nth=0
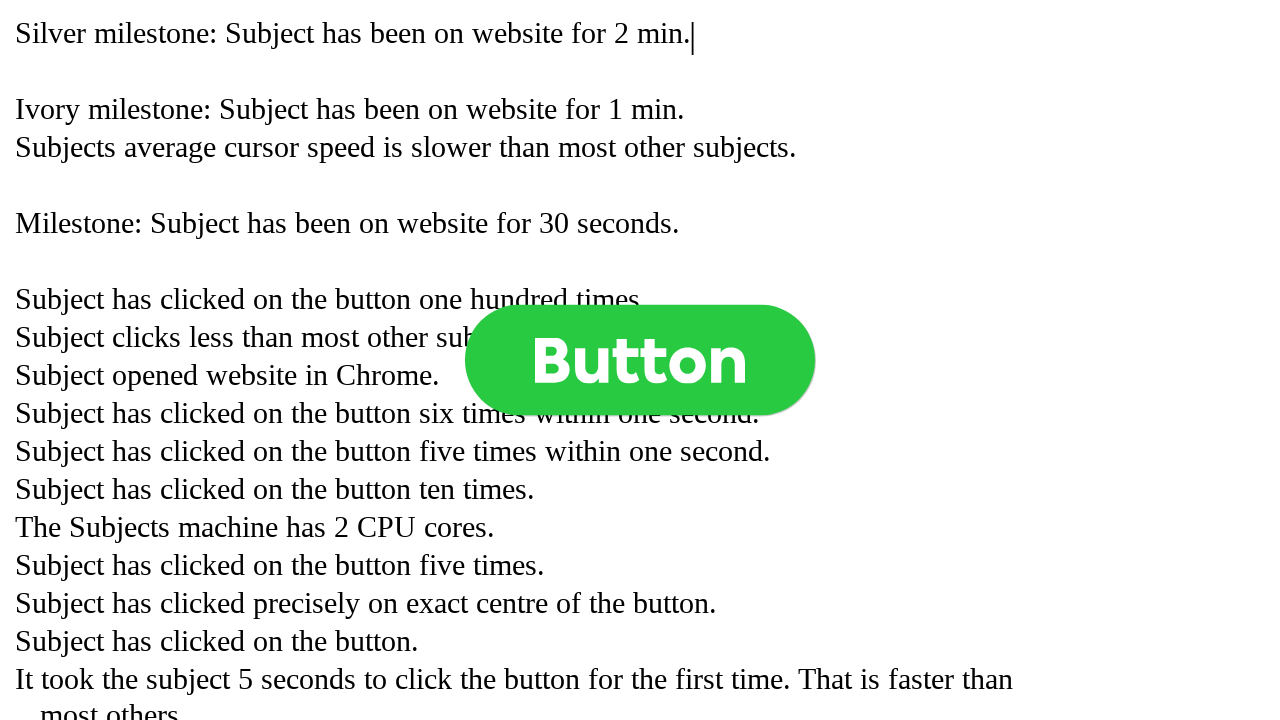

Clicked button (click 656 of 1000) at (640, 360) on .button >> nth=0
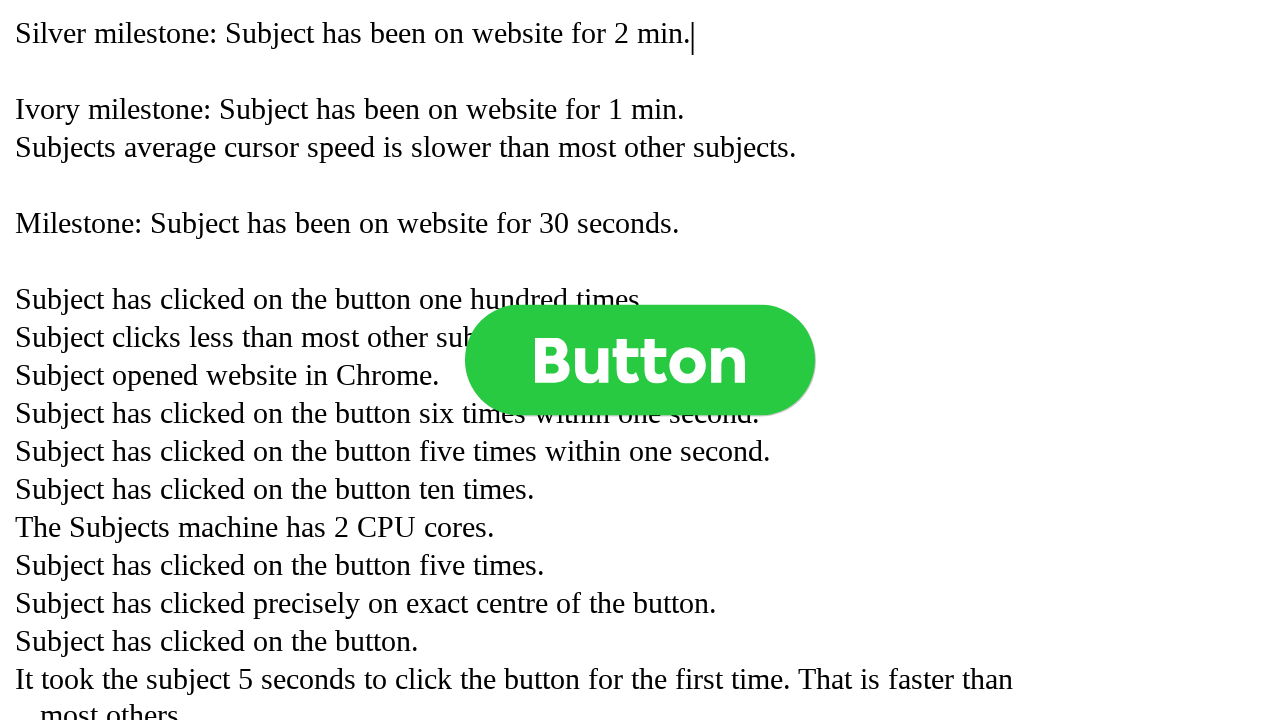

Clicked button (click 657 of 1000) at (640, 360) on .button >> nth=0
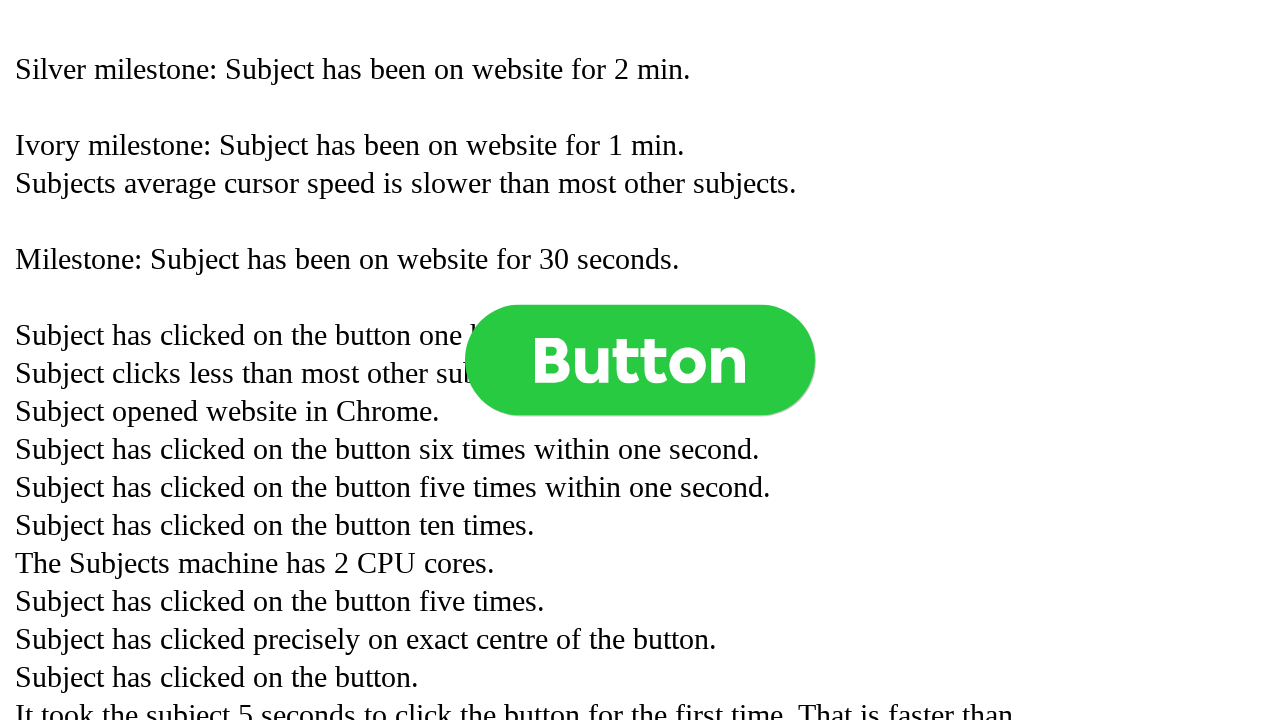

Clicked button (click 658 of 1000) at (640, 360) on .button >> nth=0
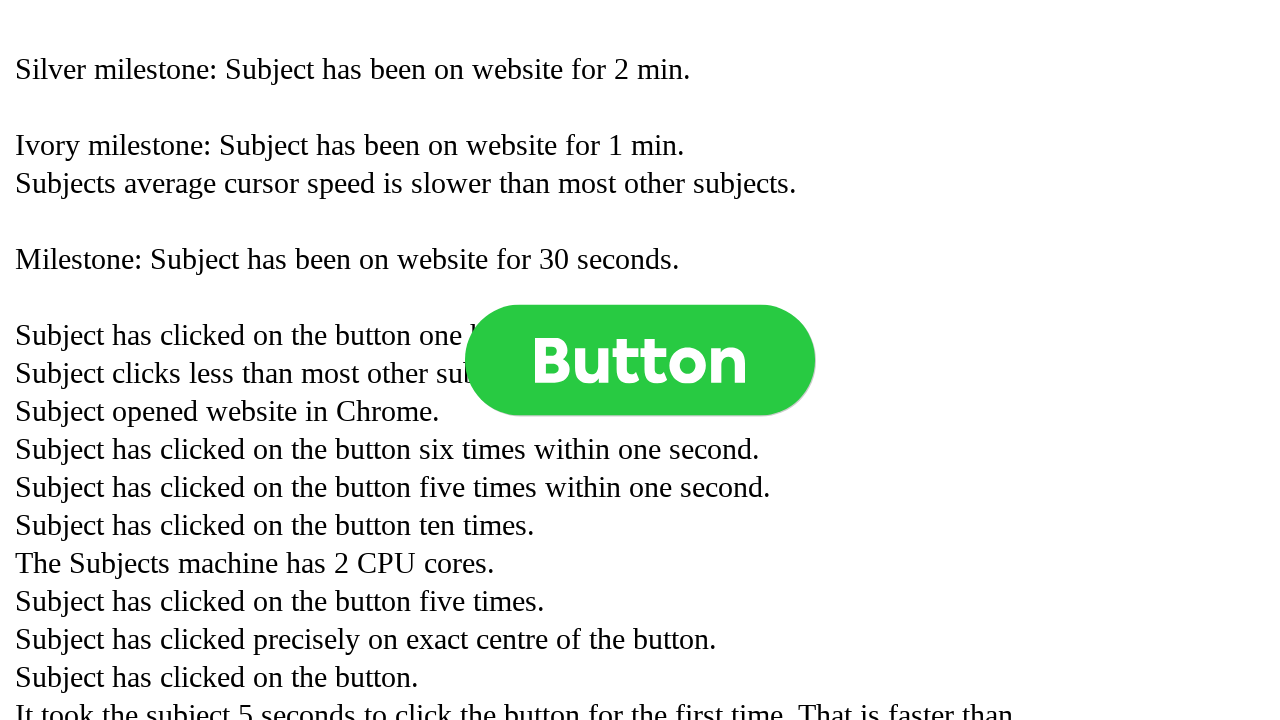

Clicked button (click 659 of 1000) at (640, 360) on .button >> nth=0
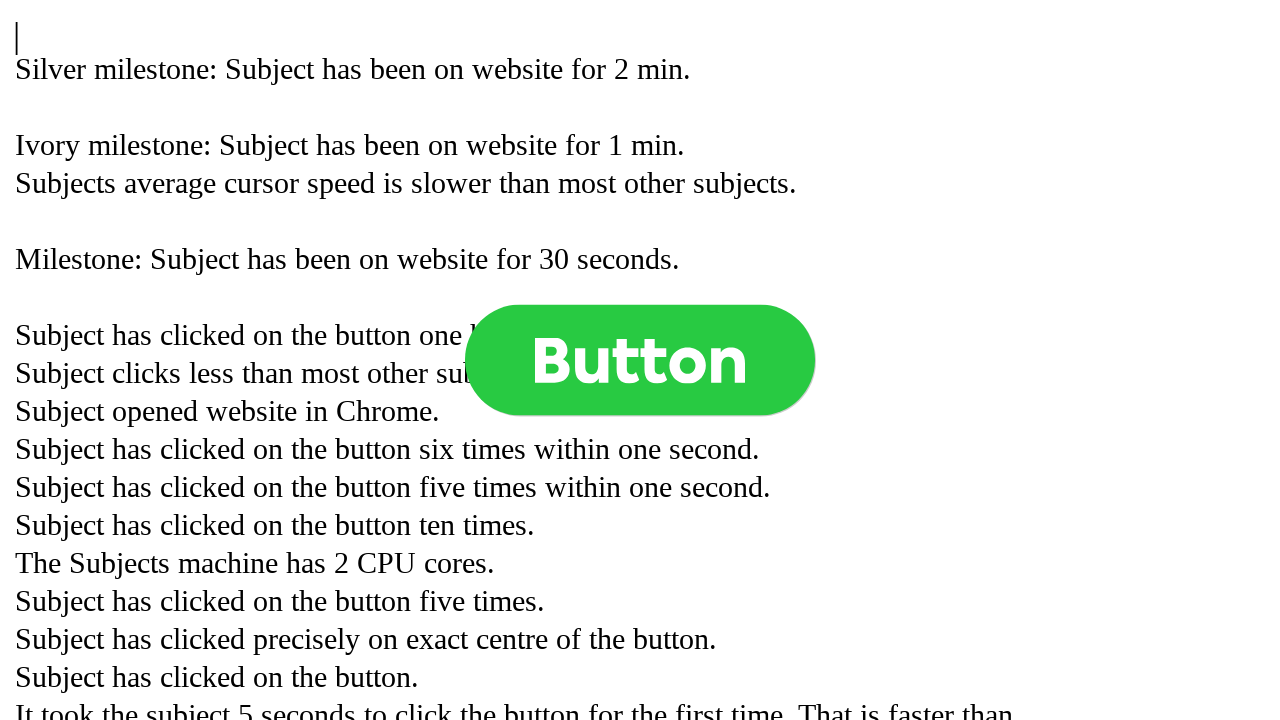

Clicked button (click 660 of 1000) at (640, 360) on .button >> nth=0
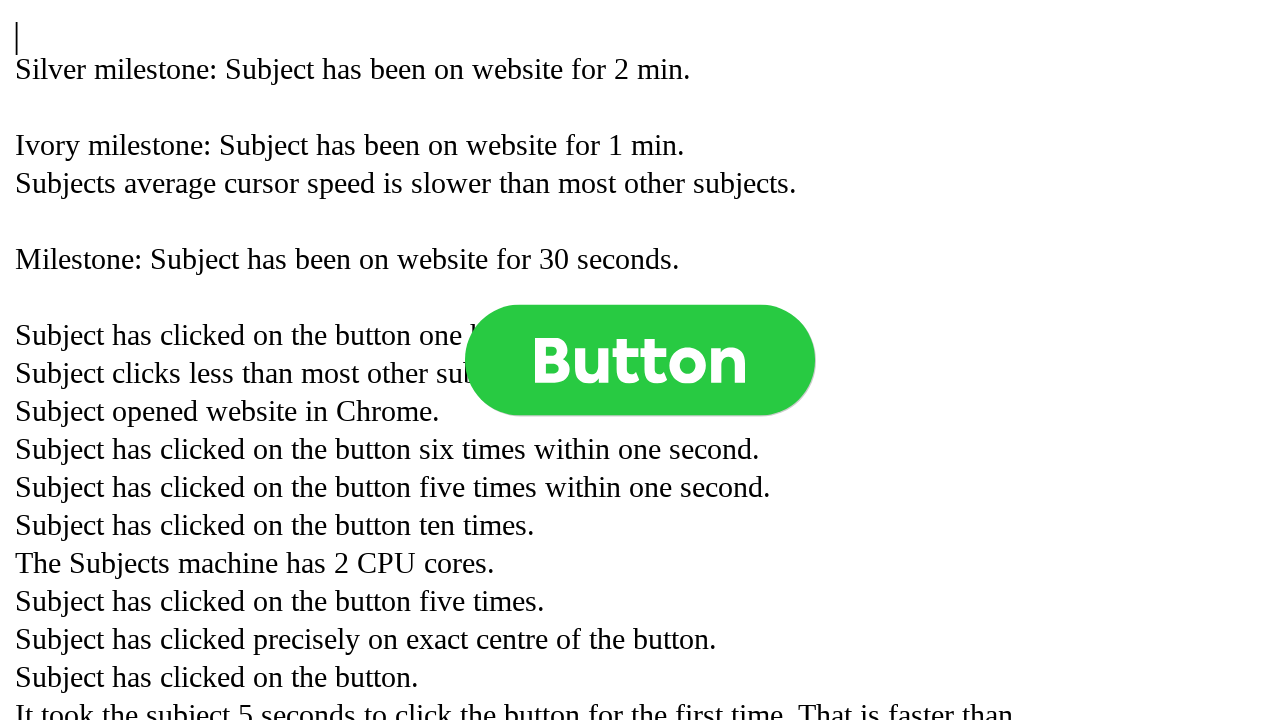

Clicked button (click 661 of 1000) at (640, 360) on .button >> nth=0
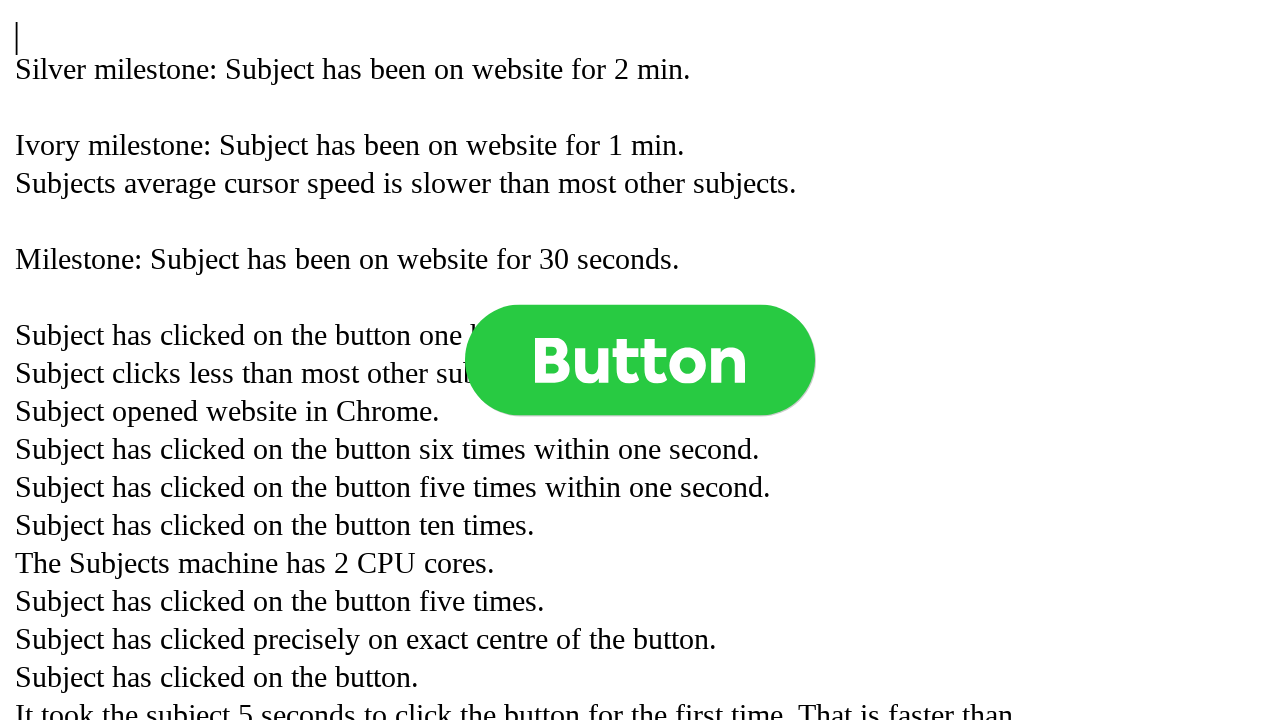

Clicked button (click 662 of 1000) at (640, 360) on .button >> nth=0
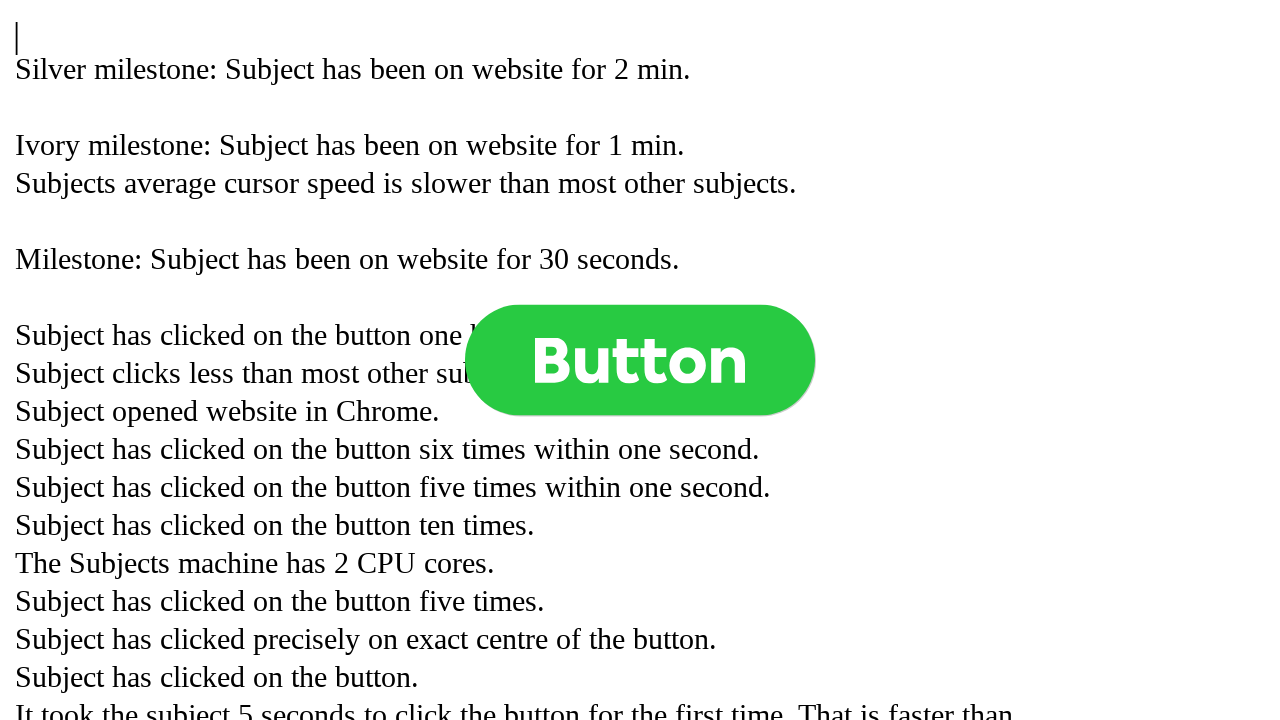

Clicked button (click 663 of 1000) at (640, 360) on .button >> nth=0
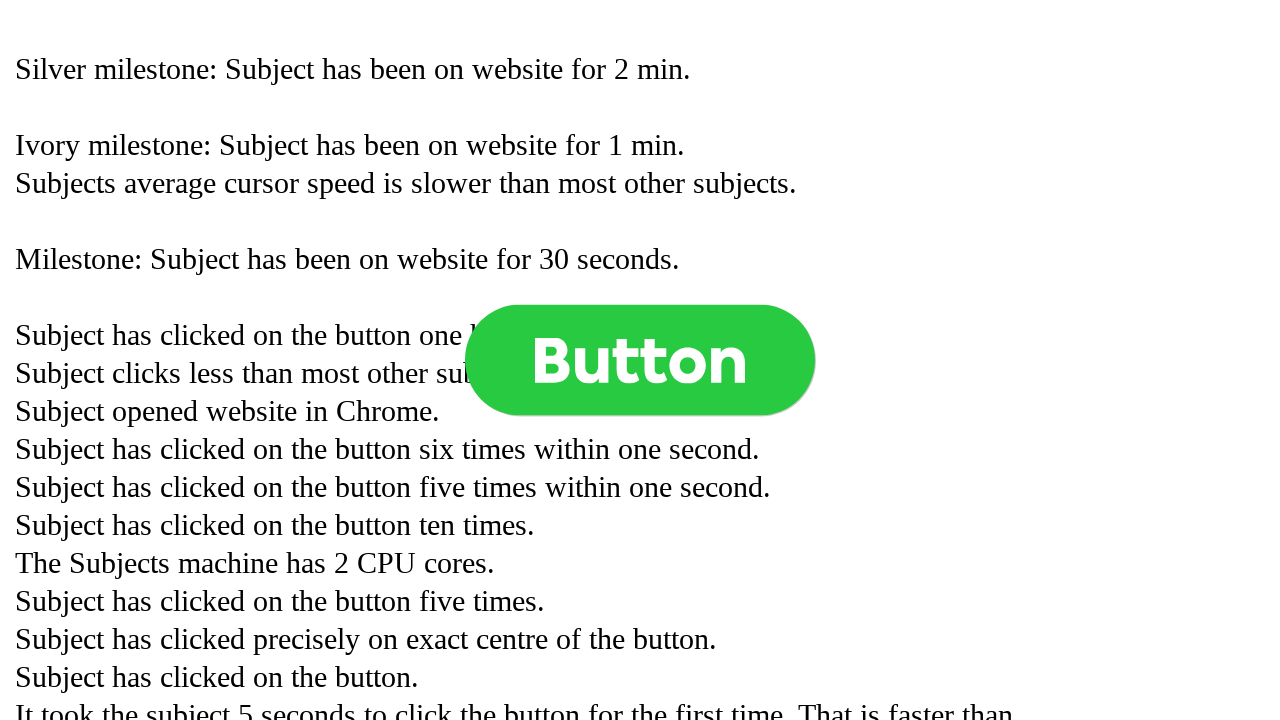

Clicked button (click 664 of 1000) at (640, 360) on .button >> nth=0
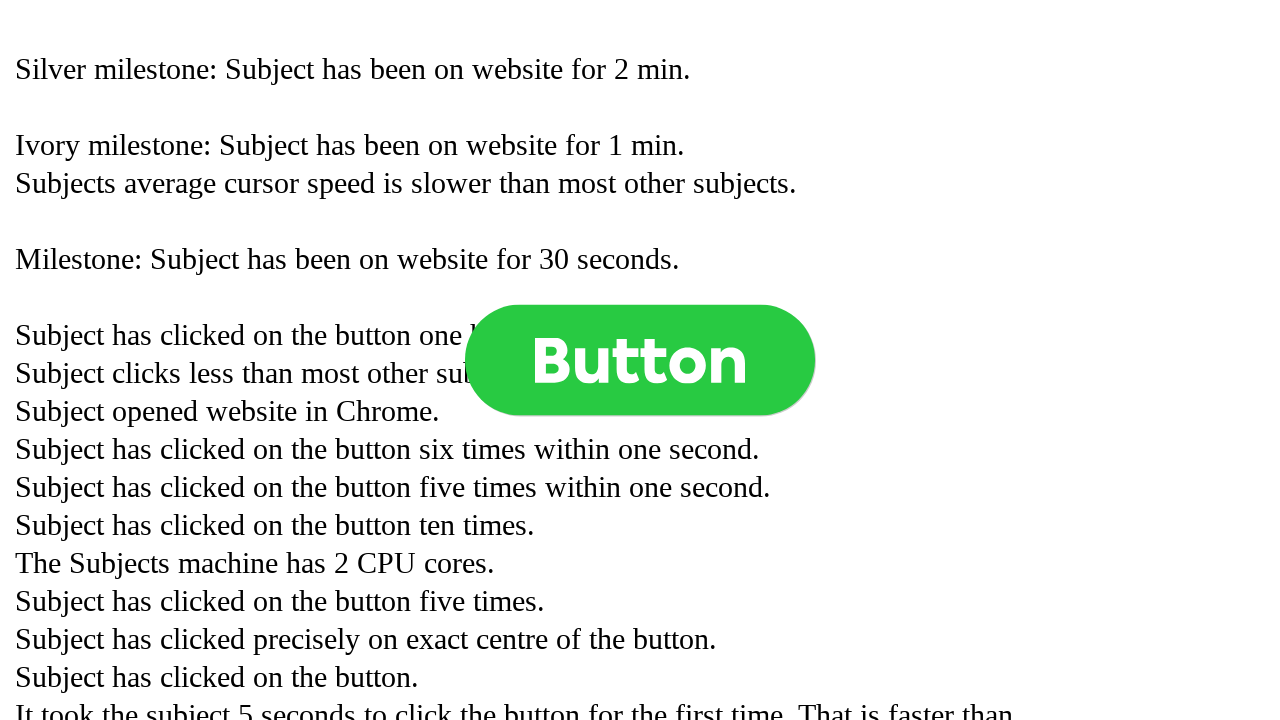

Clicked button (click 665 of 1000) at (640, 360) on .button >> nth=0
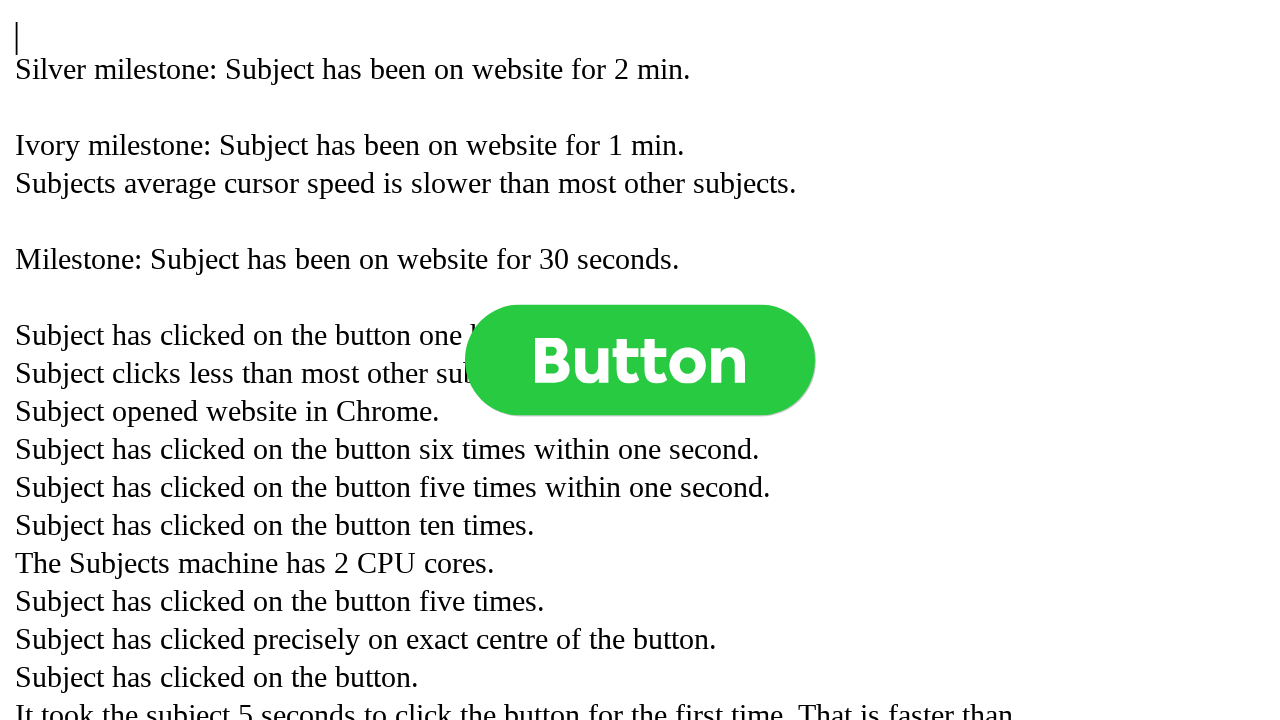

Clicked button (click 666 of 1000) at (640, 360) on .button >> nth=0
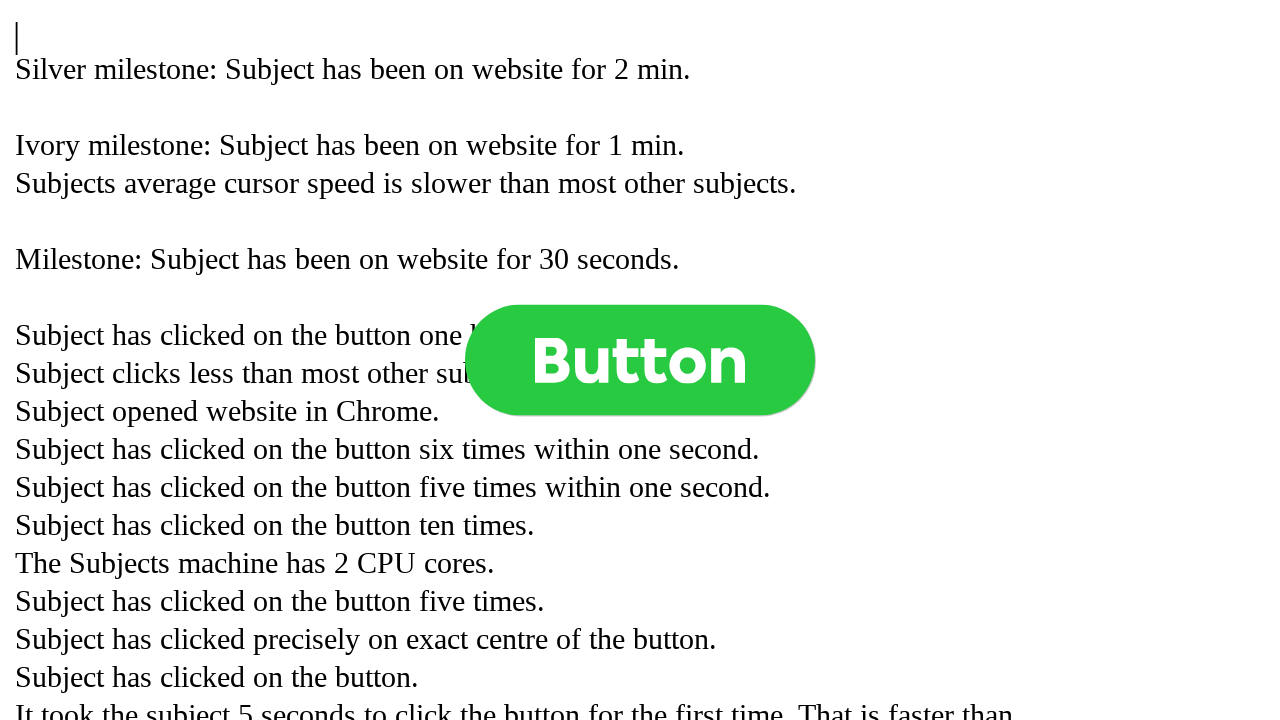

Clicked button (click 667 of 1000) at (640, 360) on .button >> nth=0
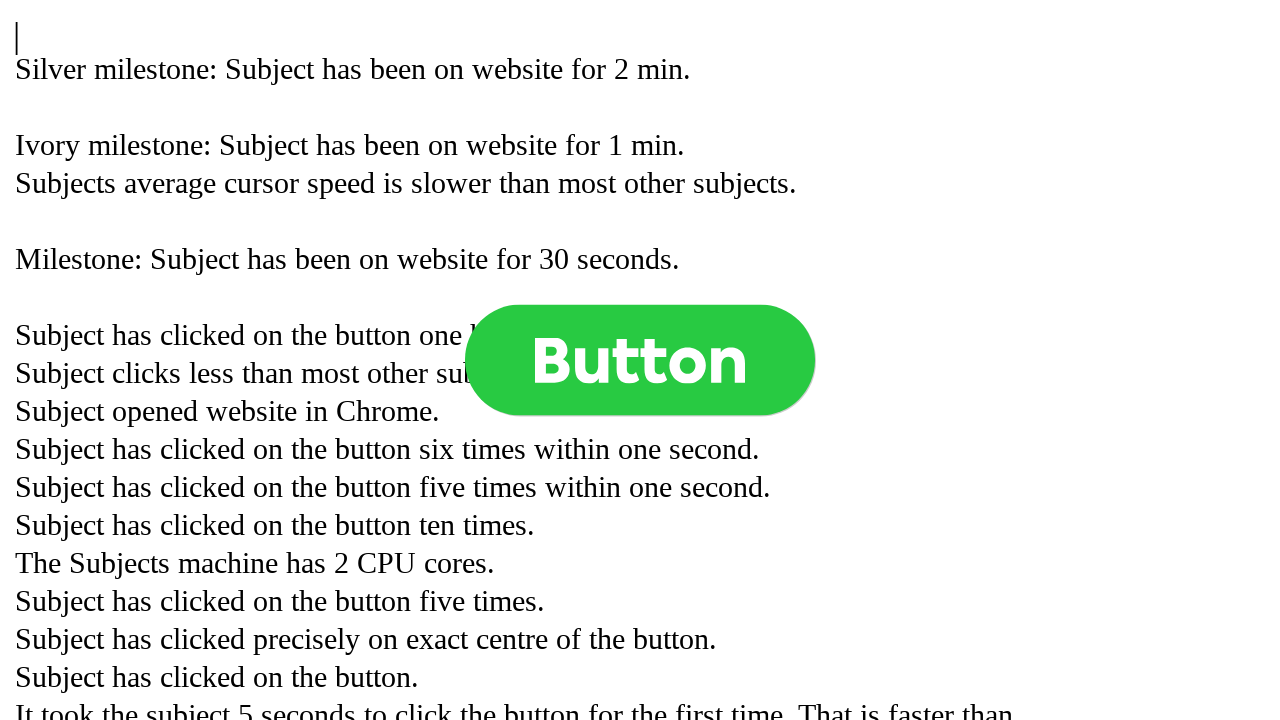

Clicked button (click 668 of 1000) at (640, 360) on .button >> nth=0
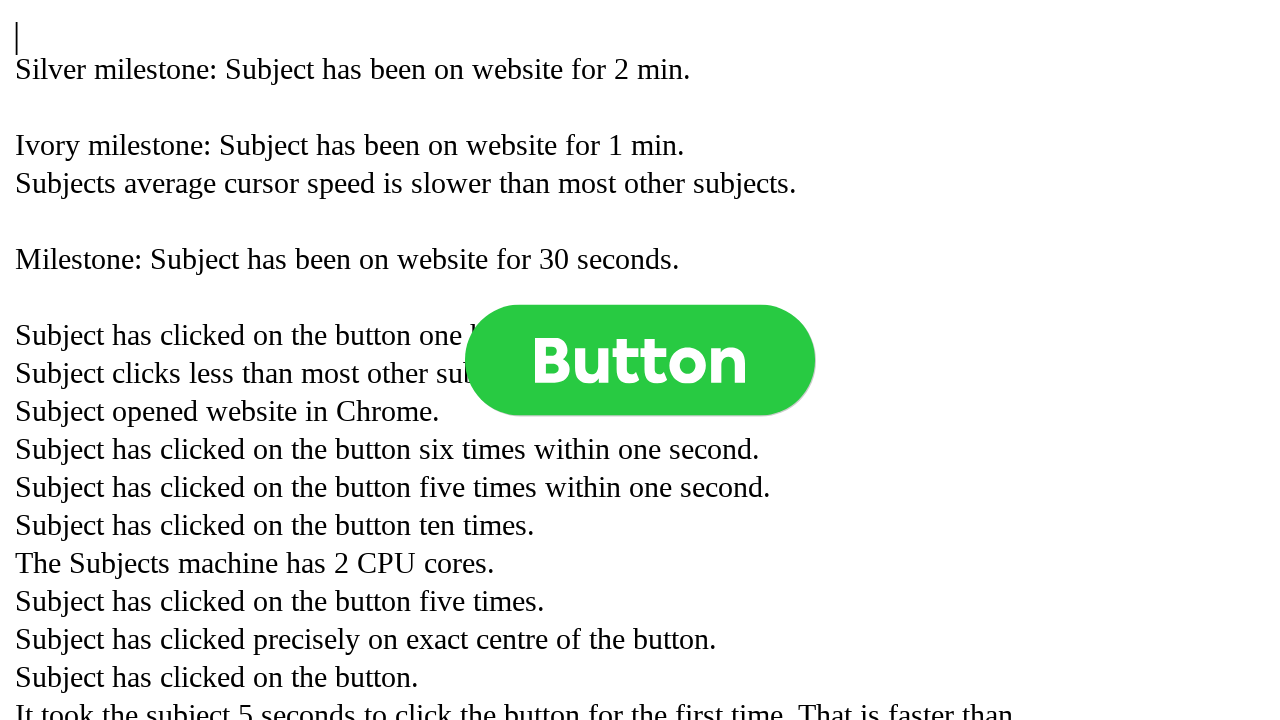

Clicked button (click 669 of 1000) at (640, 360) on .button >> nth=0
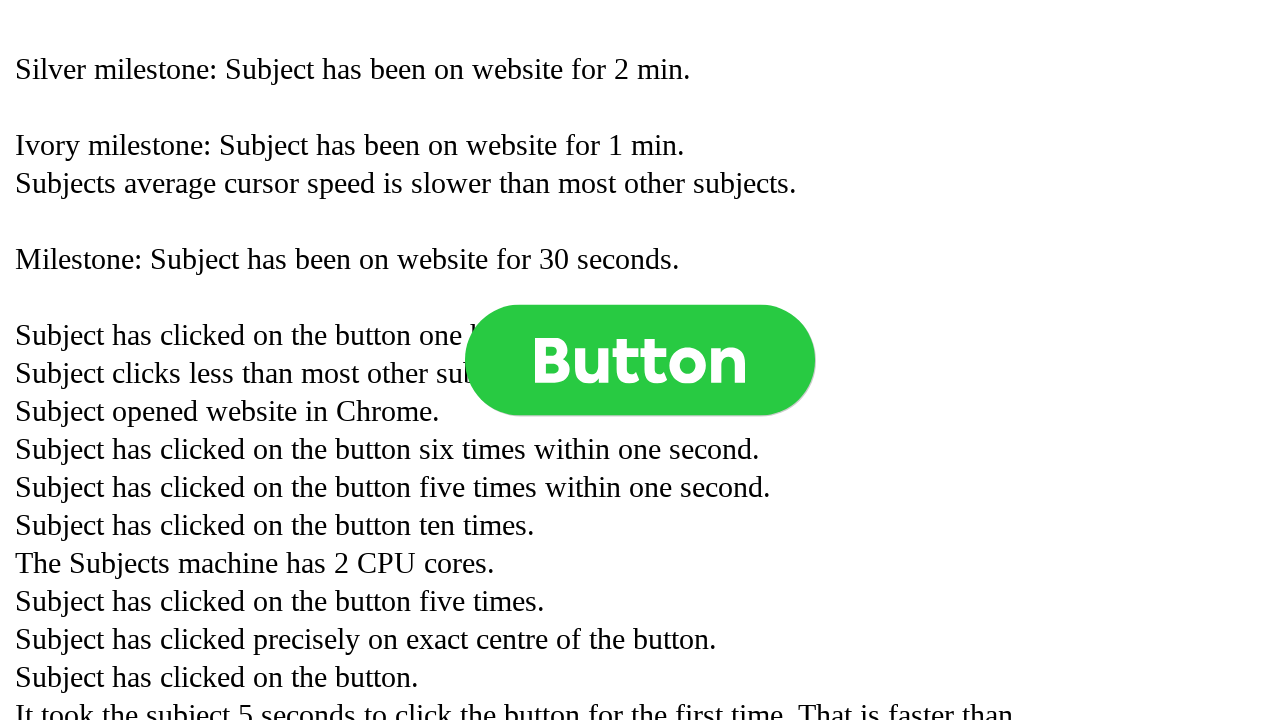

Clicked button (click 670 of 1000) at (640, 360) on .button >> nth=0
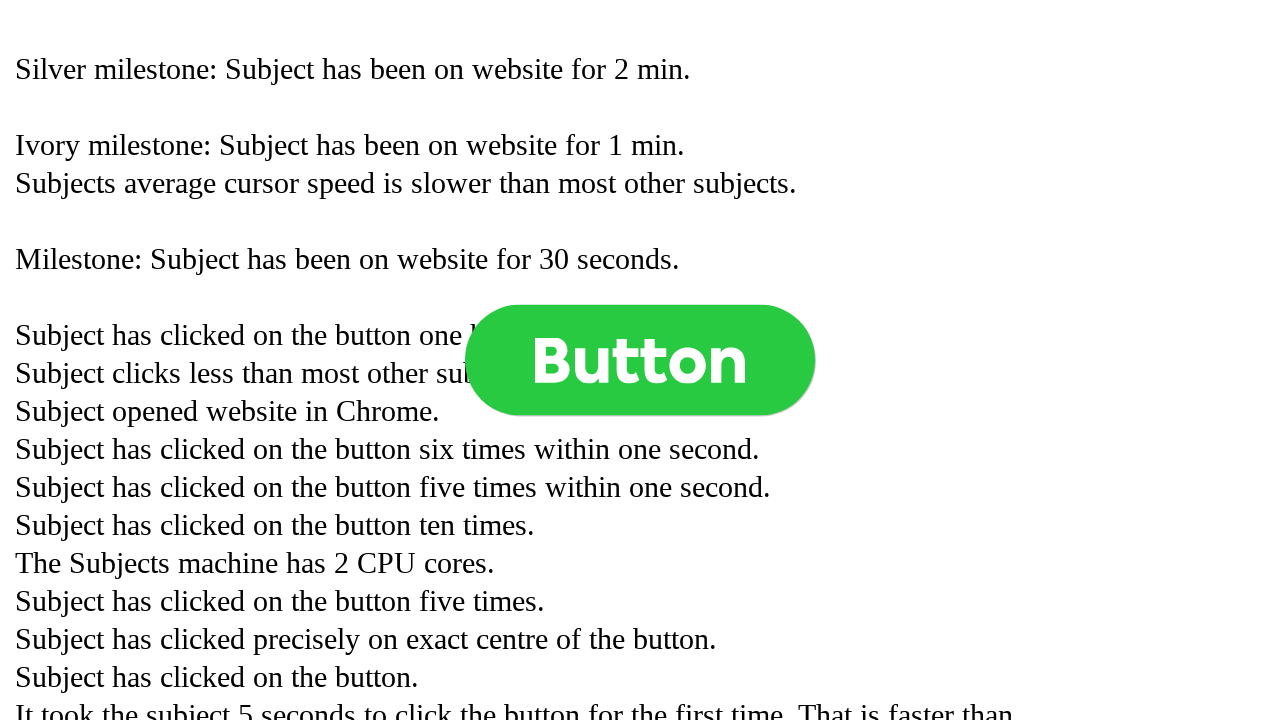

Clicked button (click 671 of 1000) at (640, 360) on .button >> nth=0
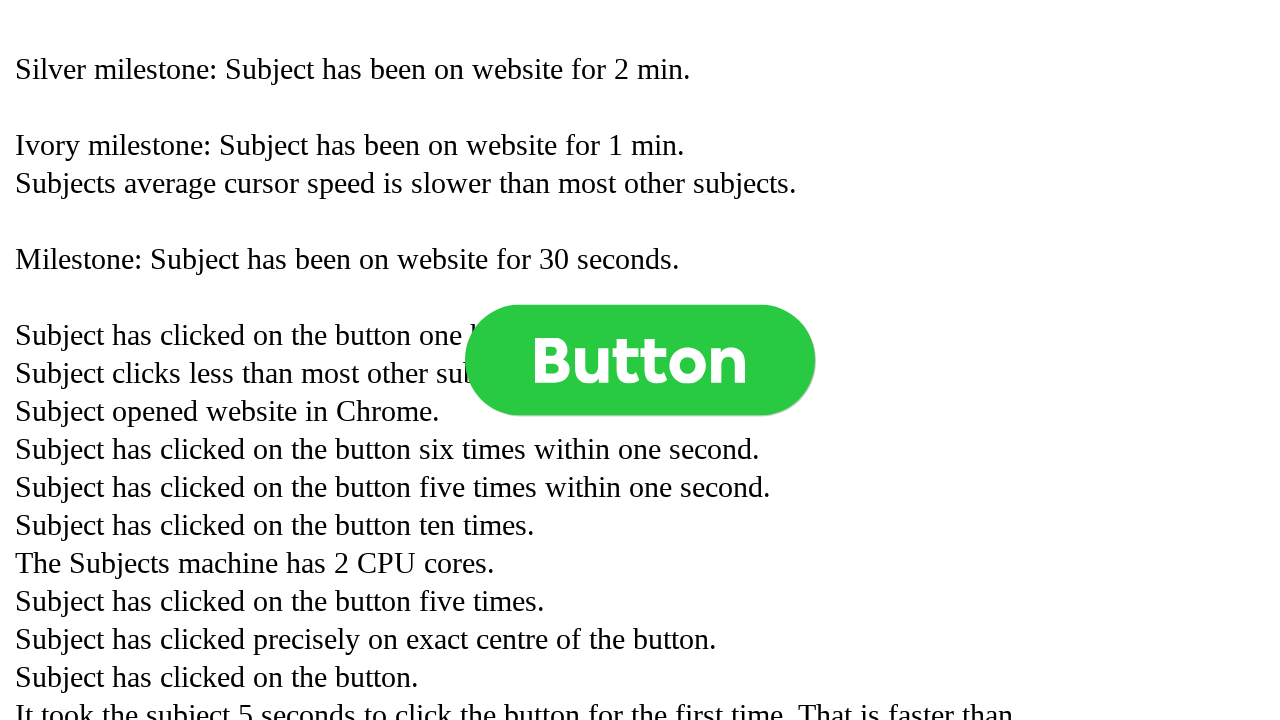

Clicked button (click 672 of 1000) at (640, 360) on .button >> nth=0
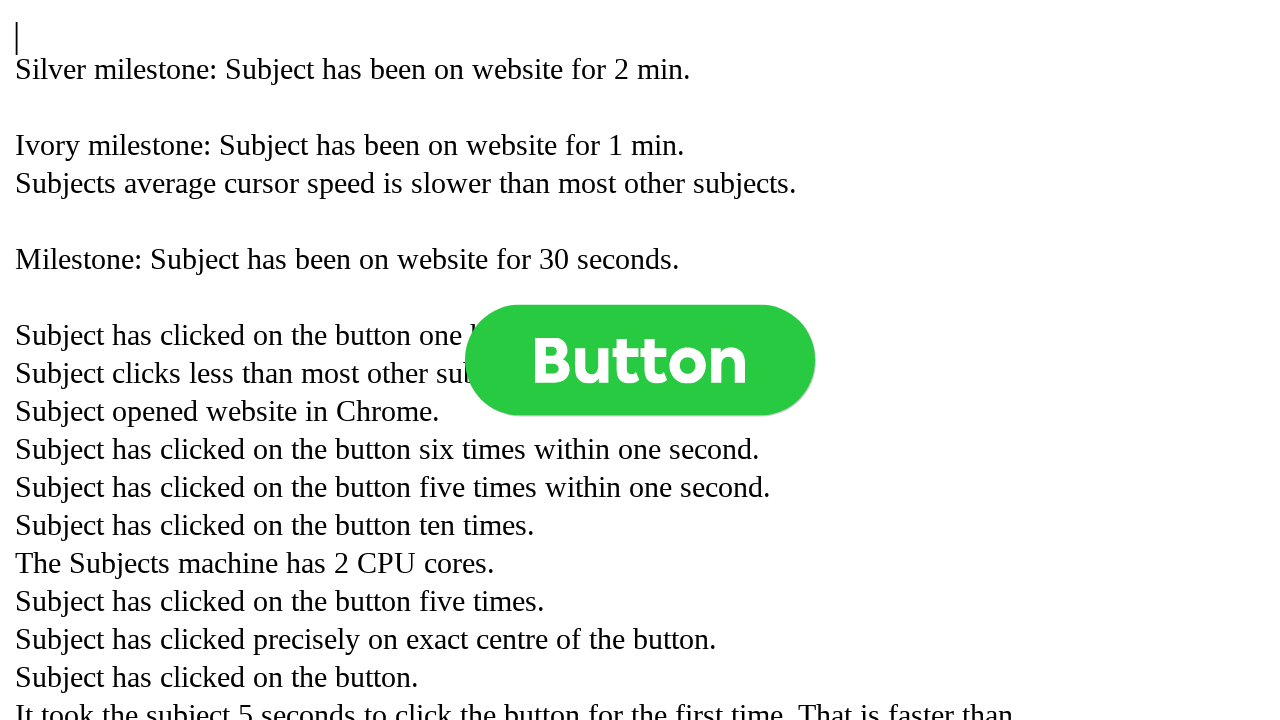

Clicked button (click 673 of 1000) at (640, 360) on .button >> nth=0
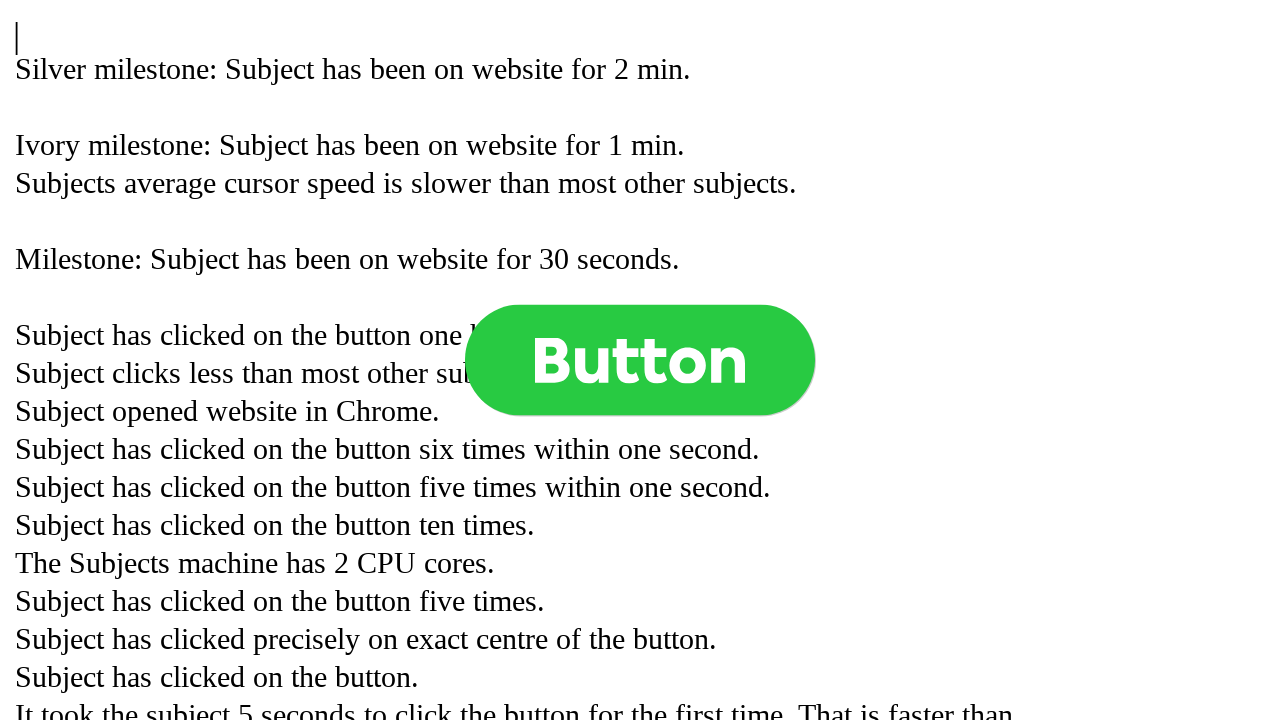

Clicked button (click 674 of 1000) at (640, 360) on .button >> nth=0
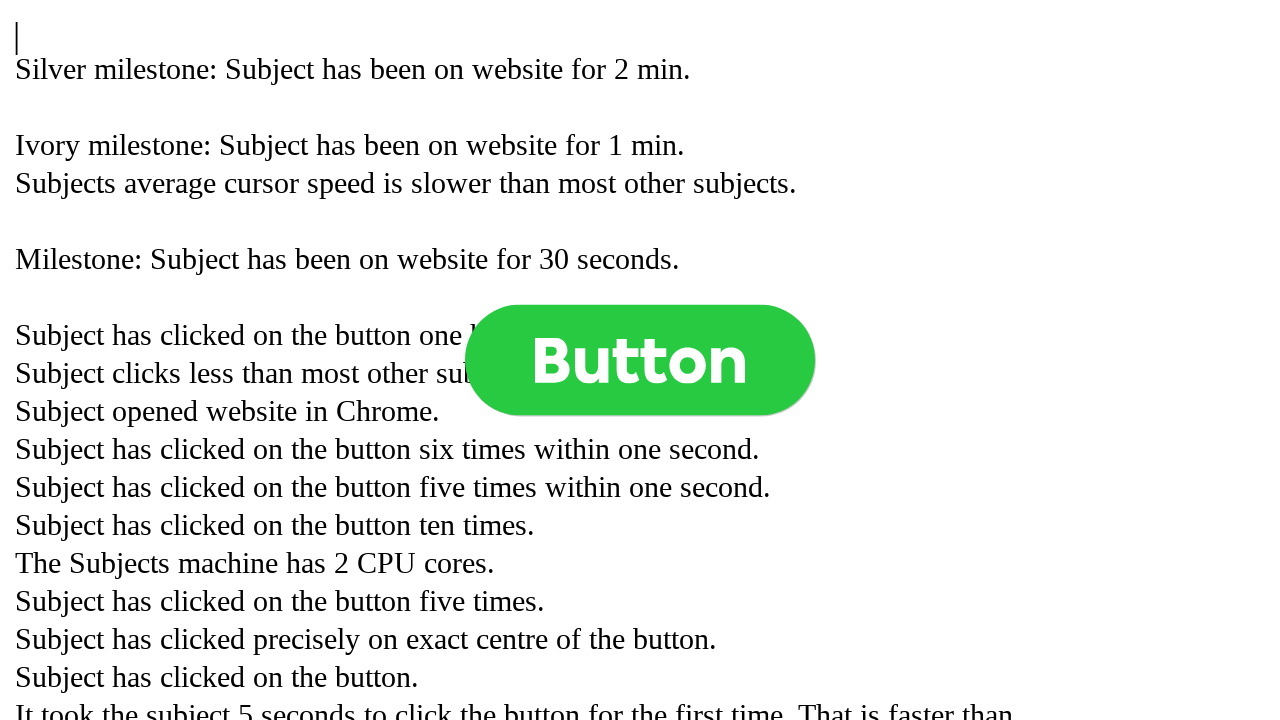

Clicked button (click 675 of 1000) at (640, 360) on .button >> nth=0
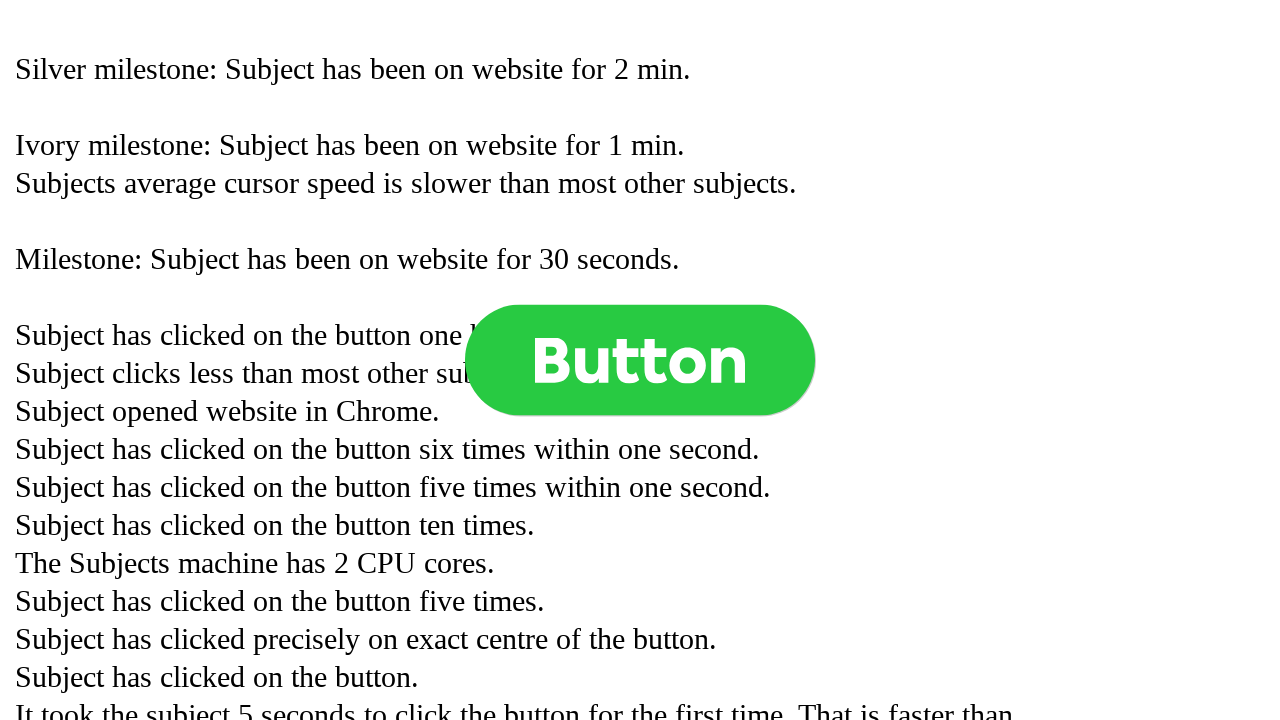

Clicked button (click 676 of 1000) at (640, 360) on .button >> nth=0
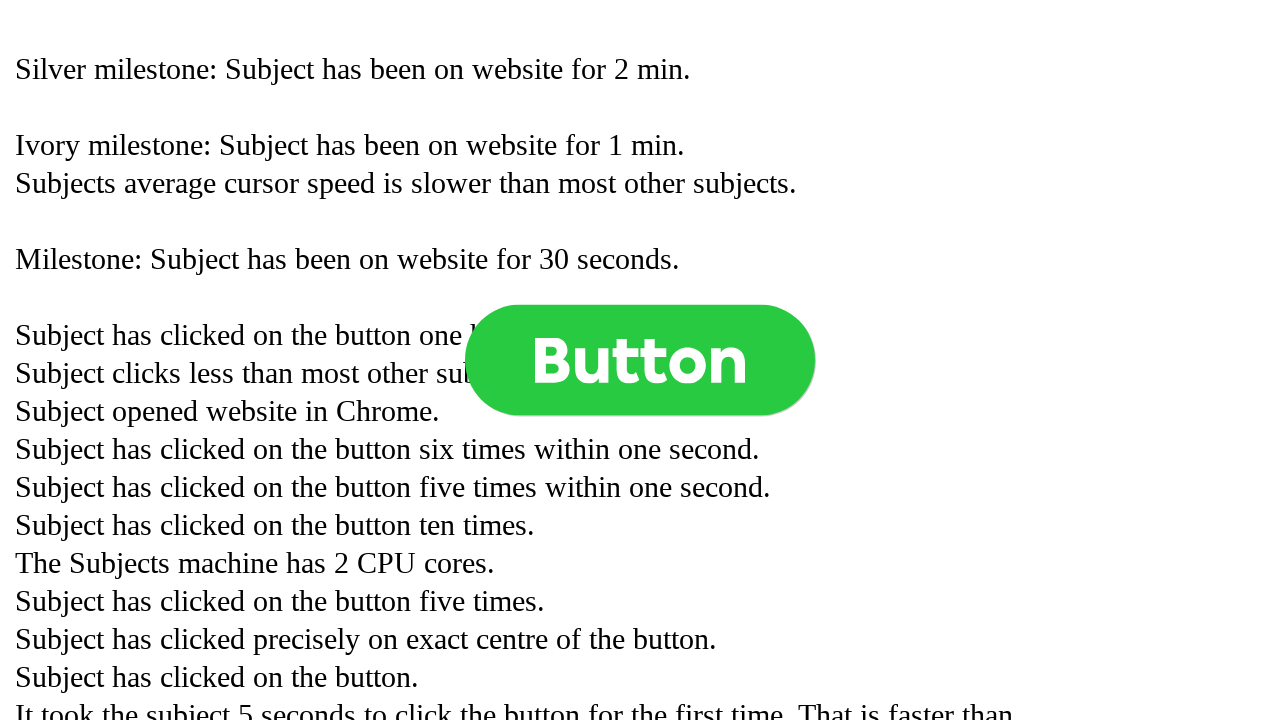

Clicked button (click 677 of 1000) at (640, 360) on .button >> nth=0
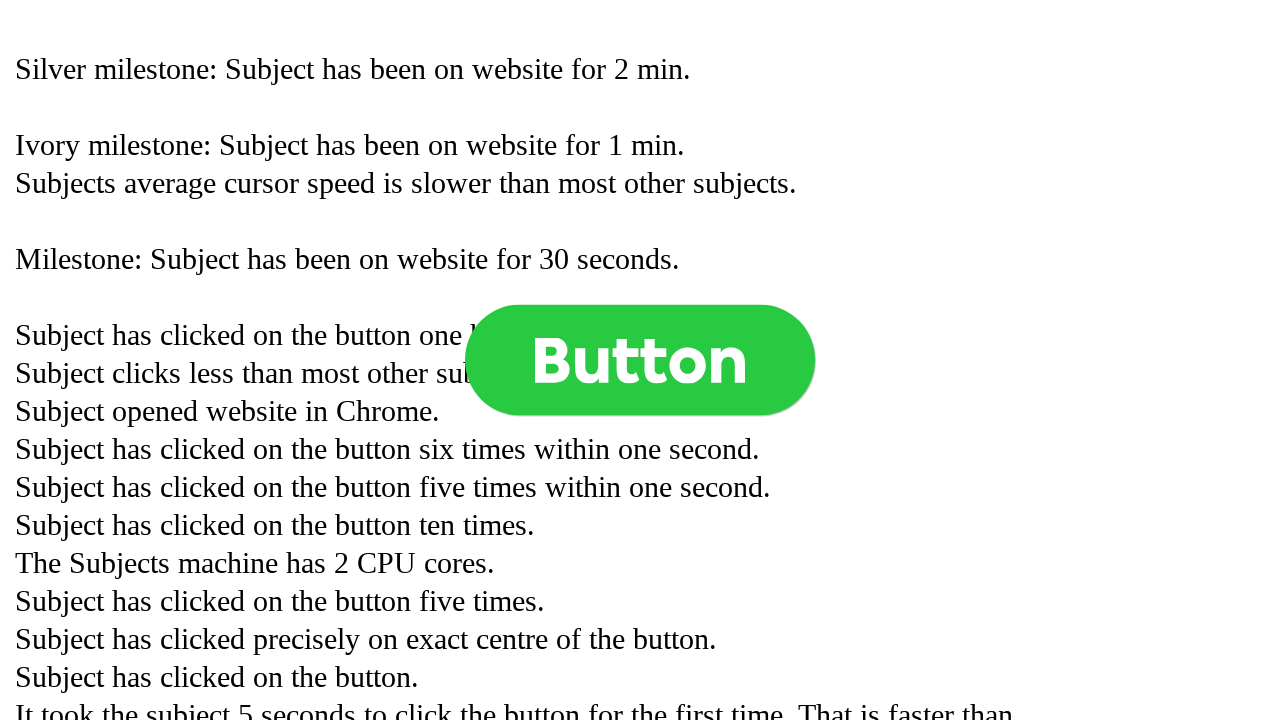

Clicked button (click 678 of 1000) at (640, 360) on .button >> nth=0
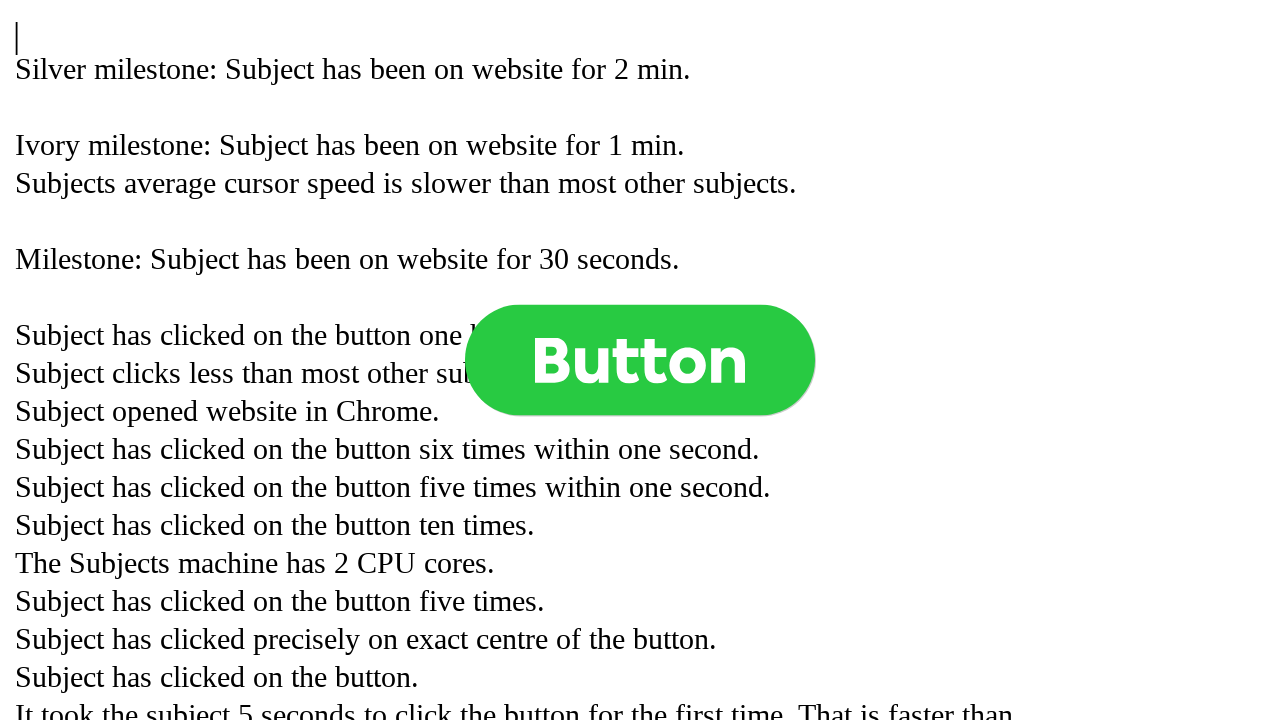

Clicked button (click 679 of 1000) at (640, 360) on .button >> nth=0
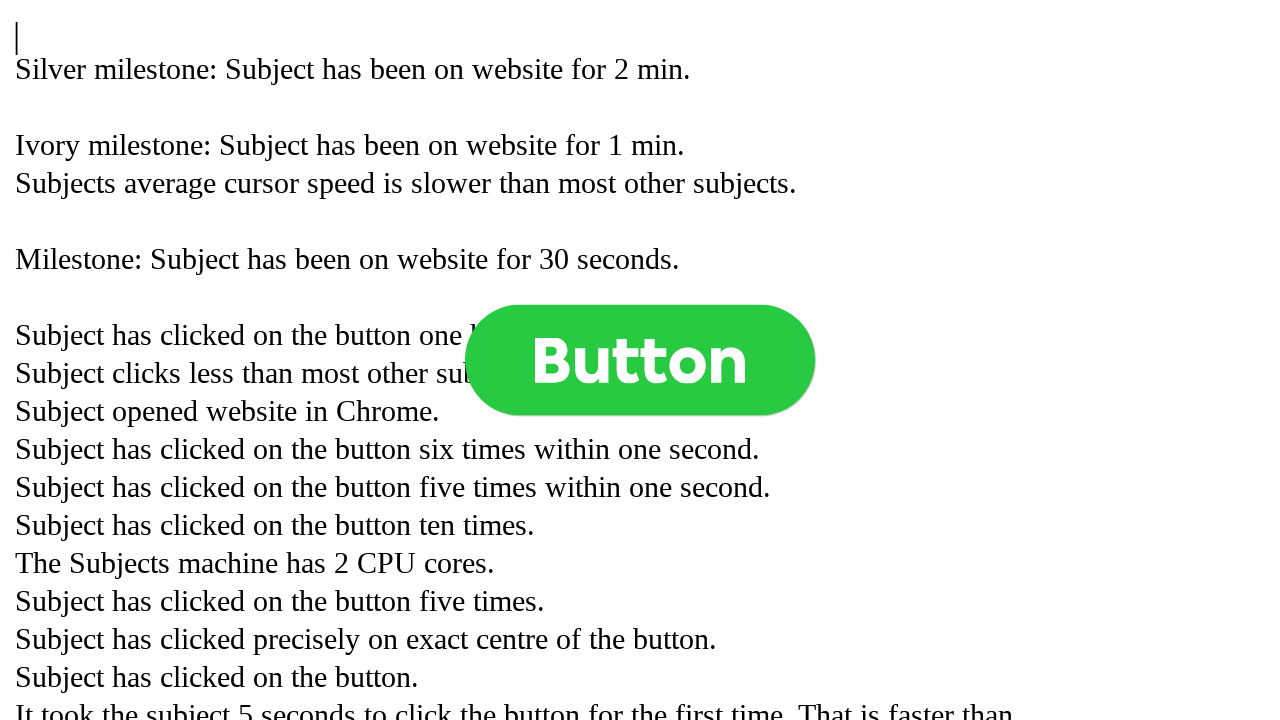

Clicked button (click 680 of 1000) at (640, 360) on .button >> nth=0
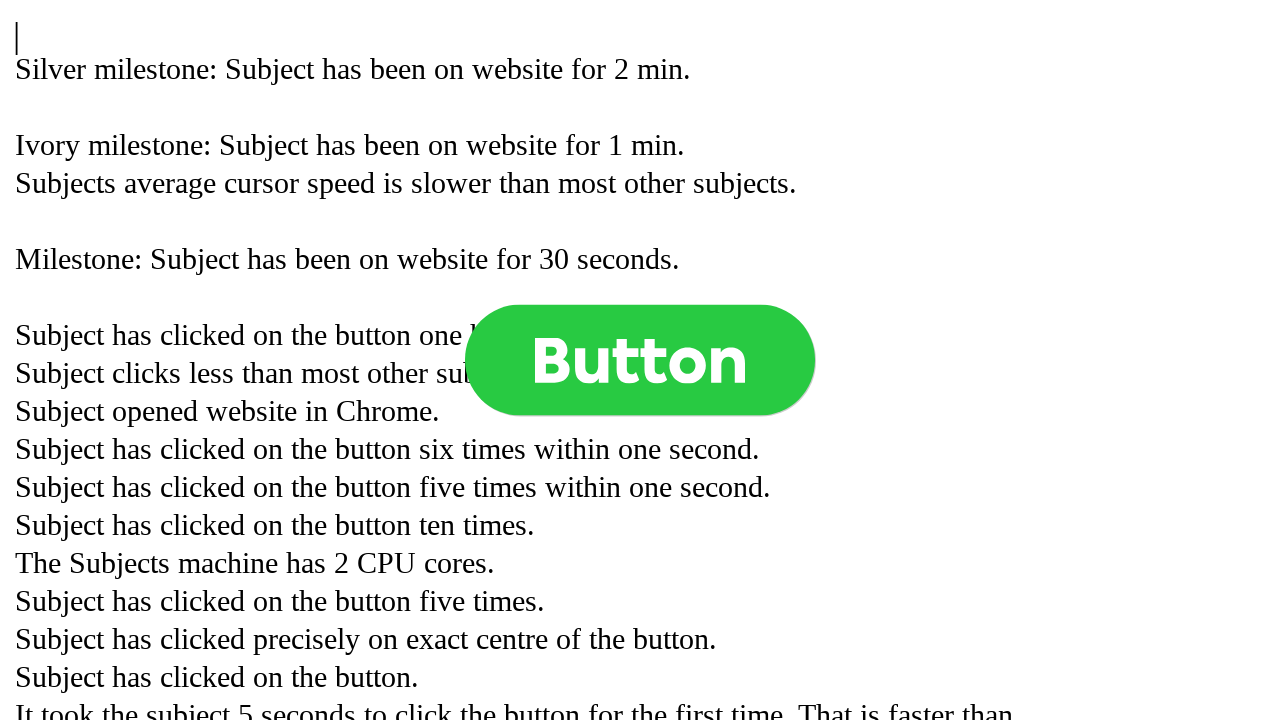

Clicked button (click 681 of 1000) at (640, 360) on .button >> nth=0
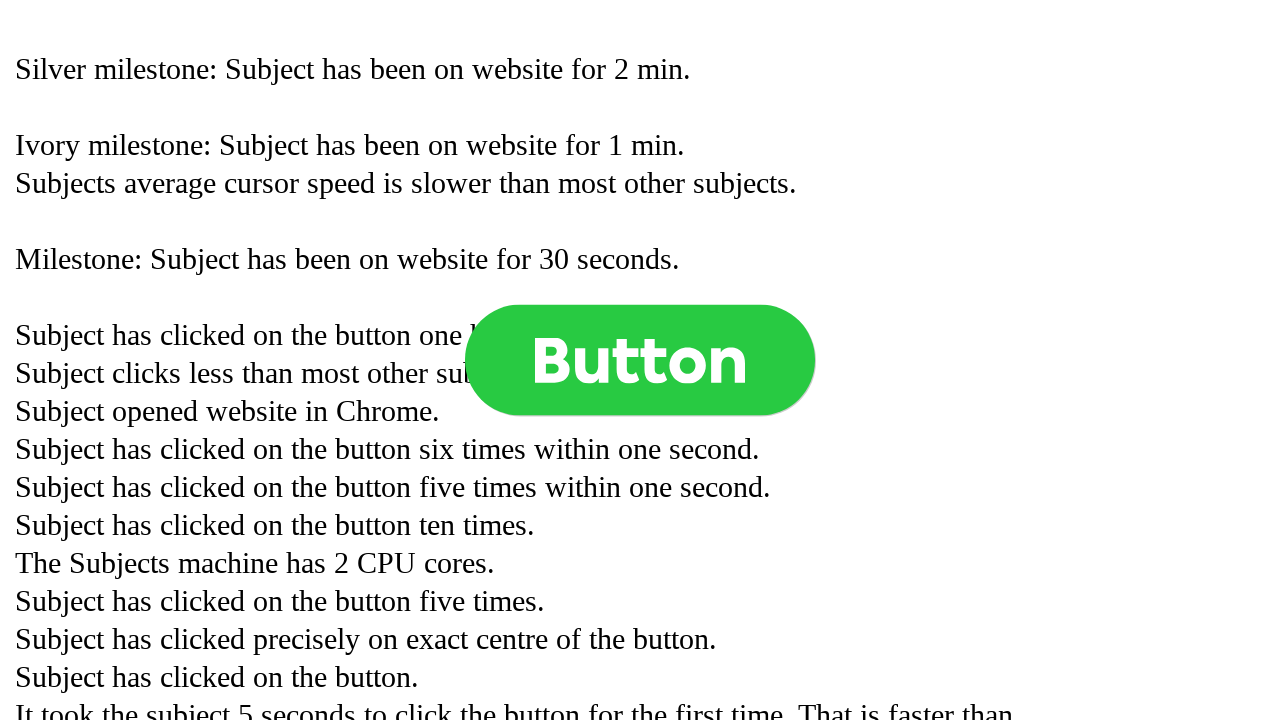

Clicked button (click 682 of 1000) at (640, 360) on .button >> nth=0
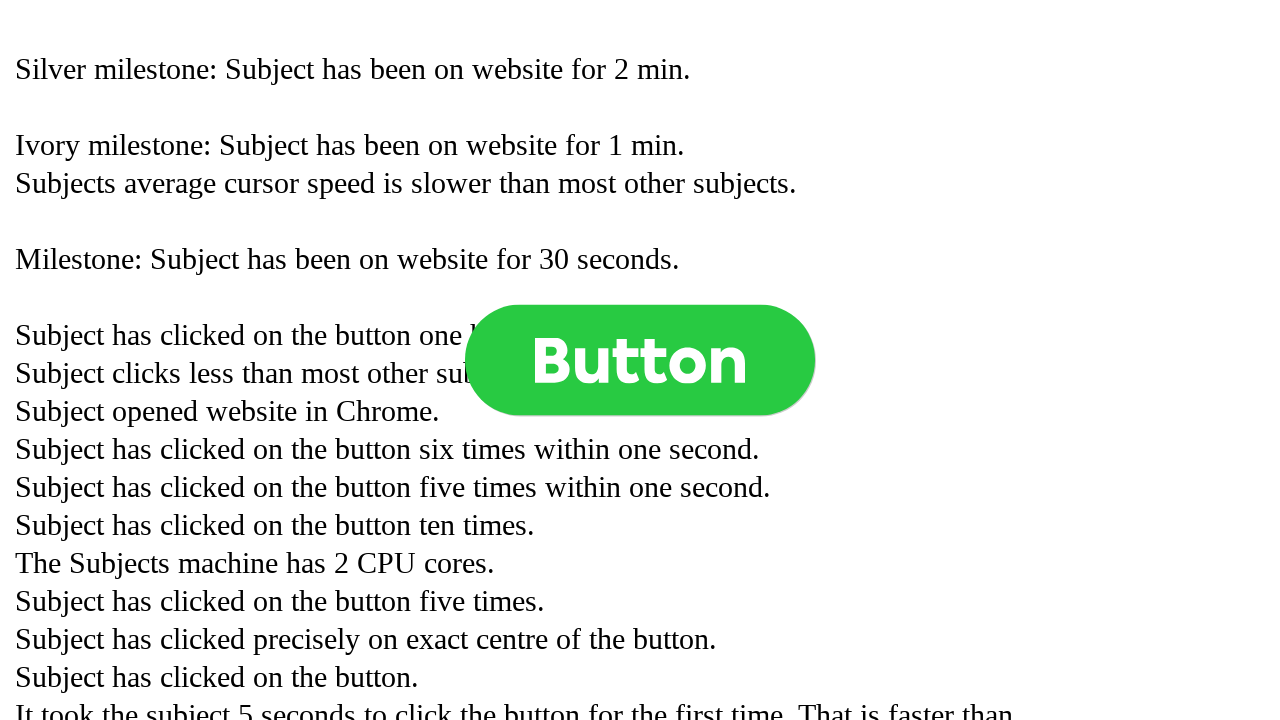

Clicked button (click 683 of 1000) at (640, 360) on .button >> nth=0
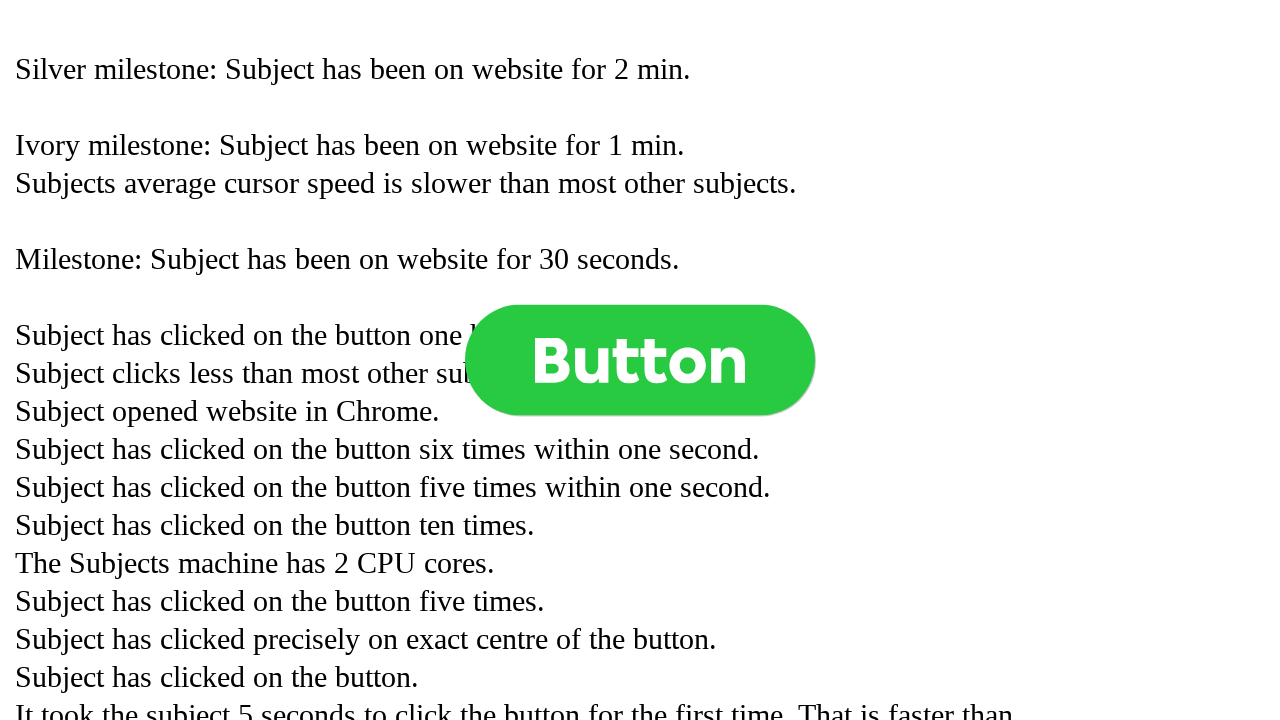

Clicked button (click 684 of 1000) at (640, 360) on .button >> nth=0
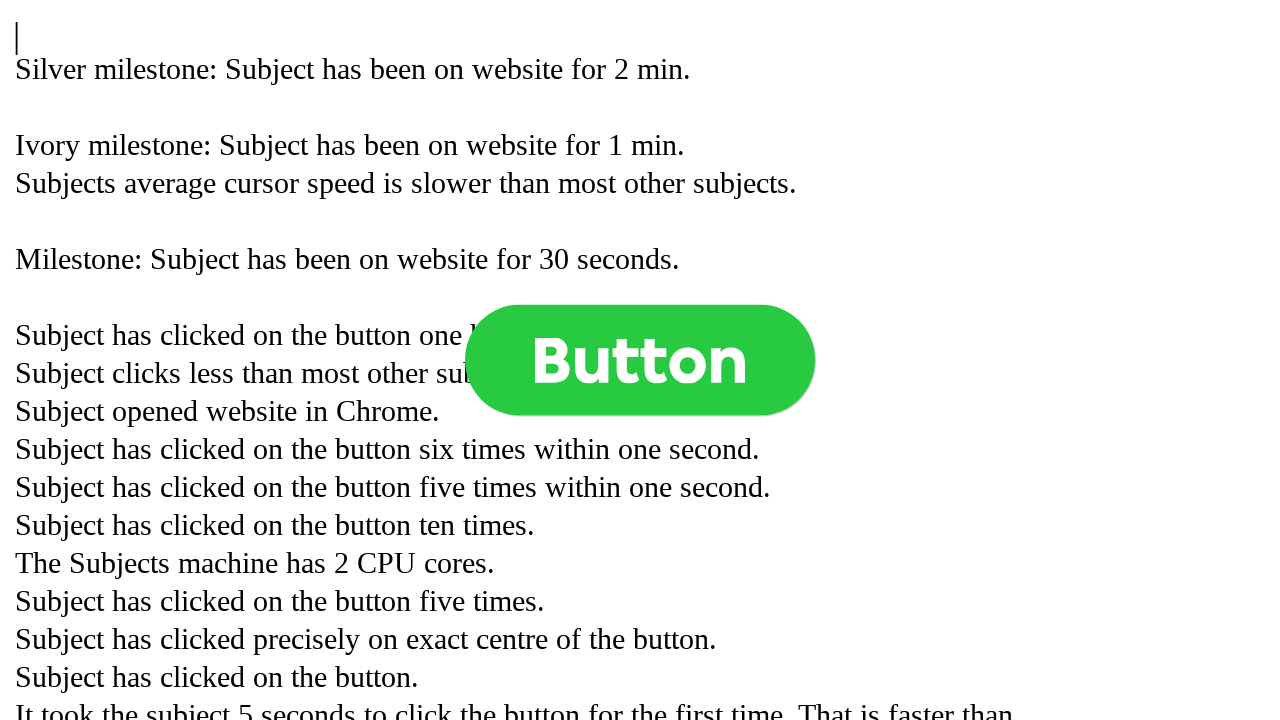

Clicked button (click 685 of 1000) at (640, 360) on .button >> nth=0
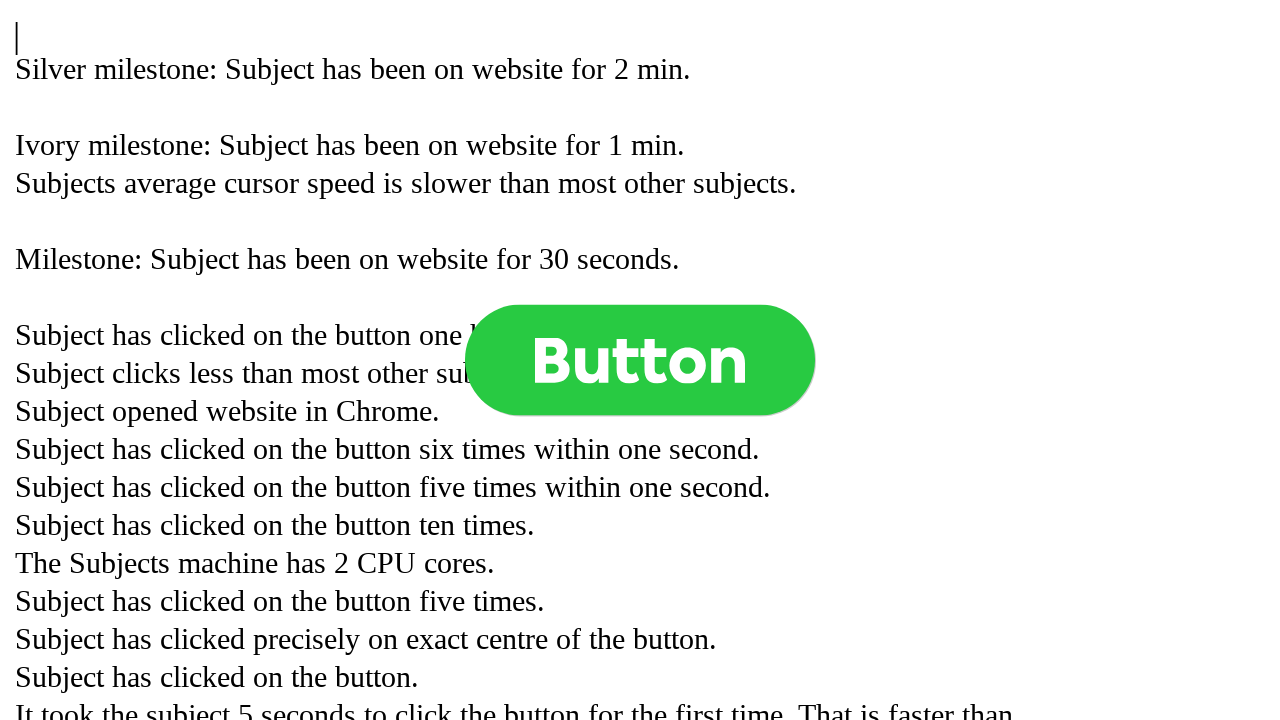

Clicked button (click 686 of 1000) at (640, 360) on .button >> nth=0
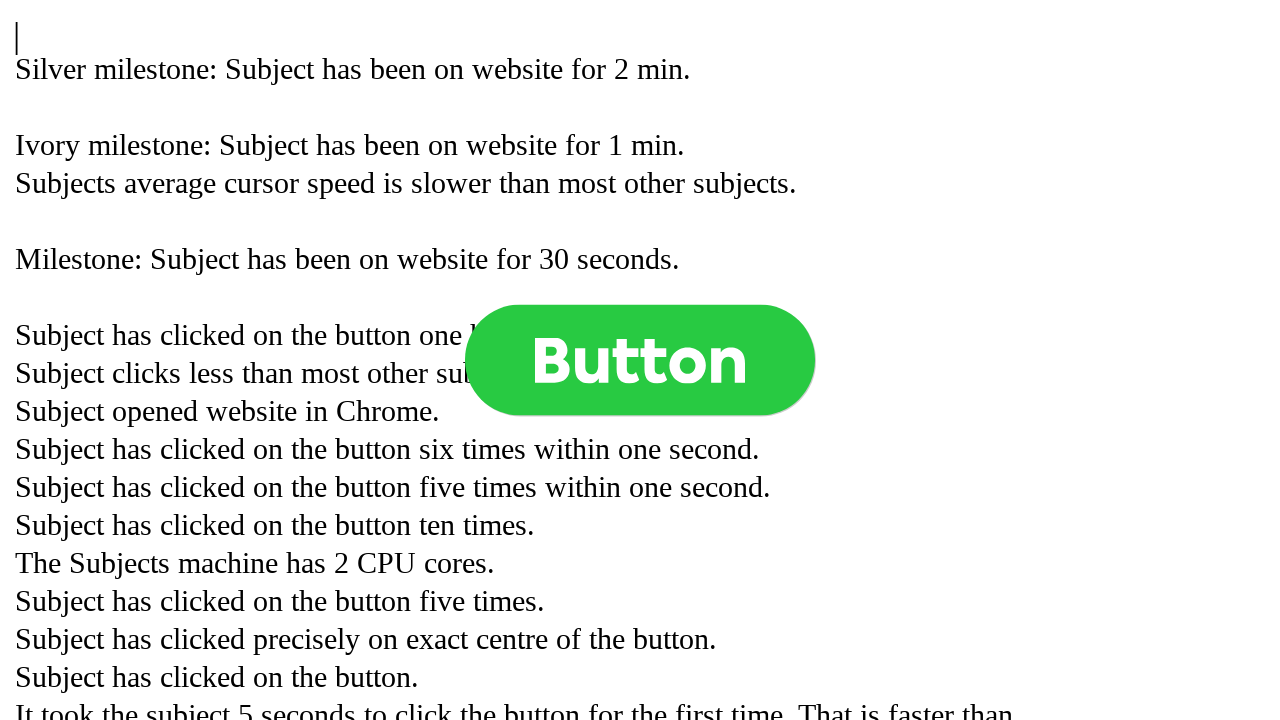

Clicked button (click 687 of 1000) at (640, 360) on .button >> nth=0
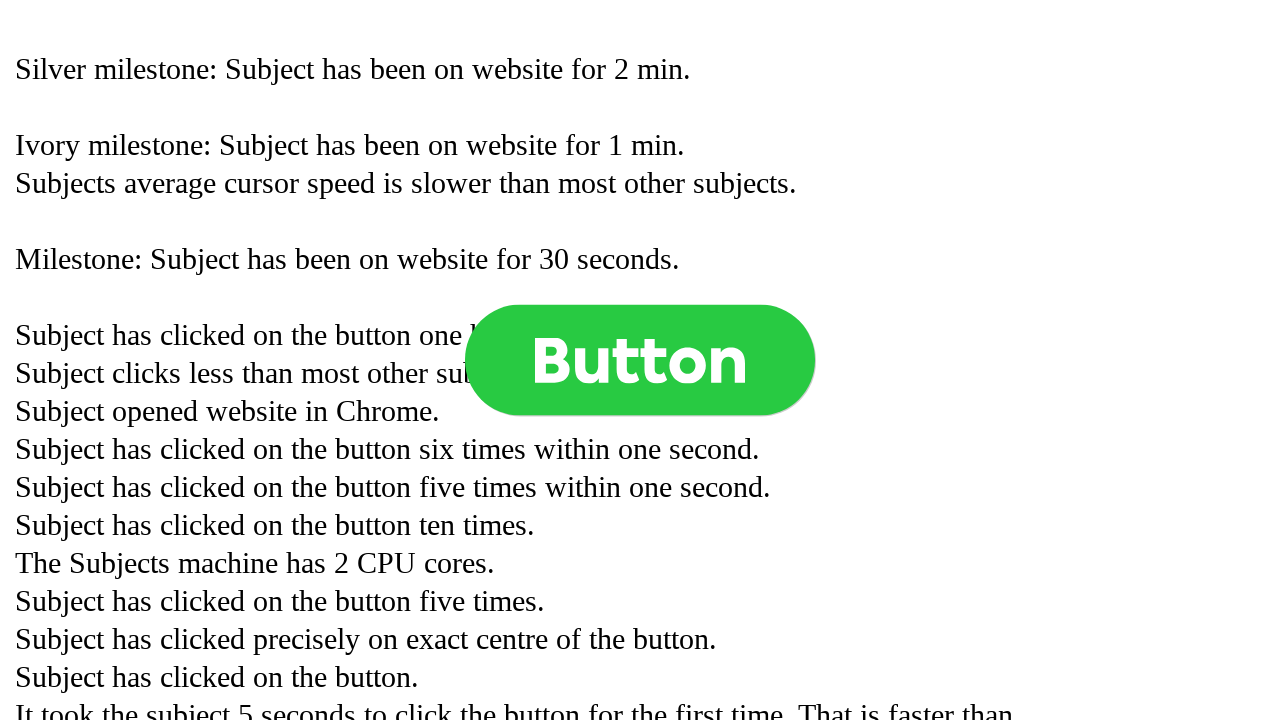

Clicked button (click 688 of 1000) at (640, 360) on .button >> nth=0
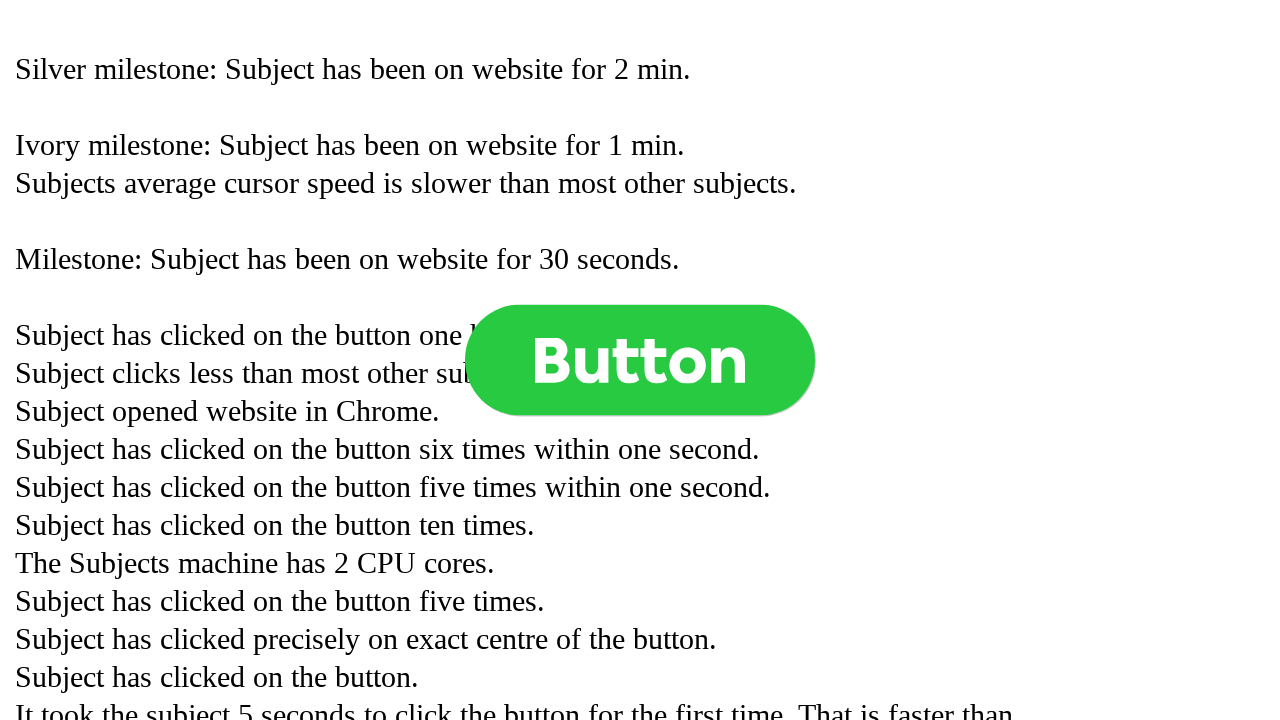

Clicked button (click 689 of 1000) at (640, 360) on .button >> nth=0
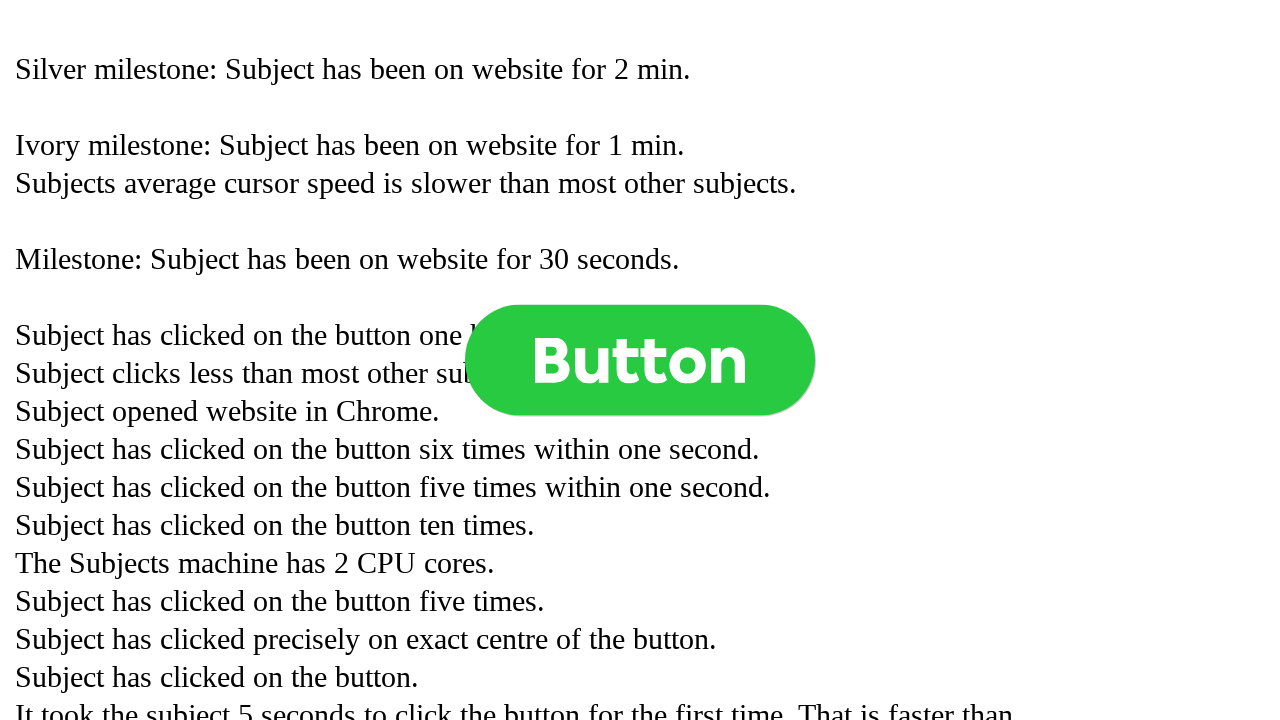

Clicked button (click 690 of 1000) at (640, 360) on .button >> nth=0
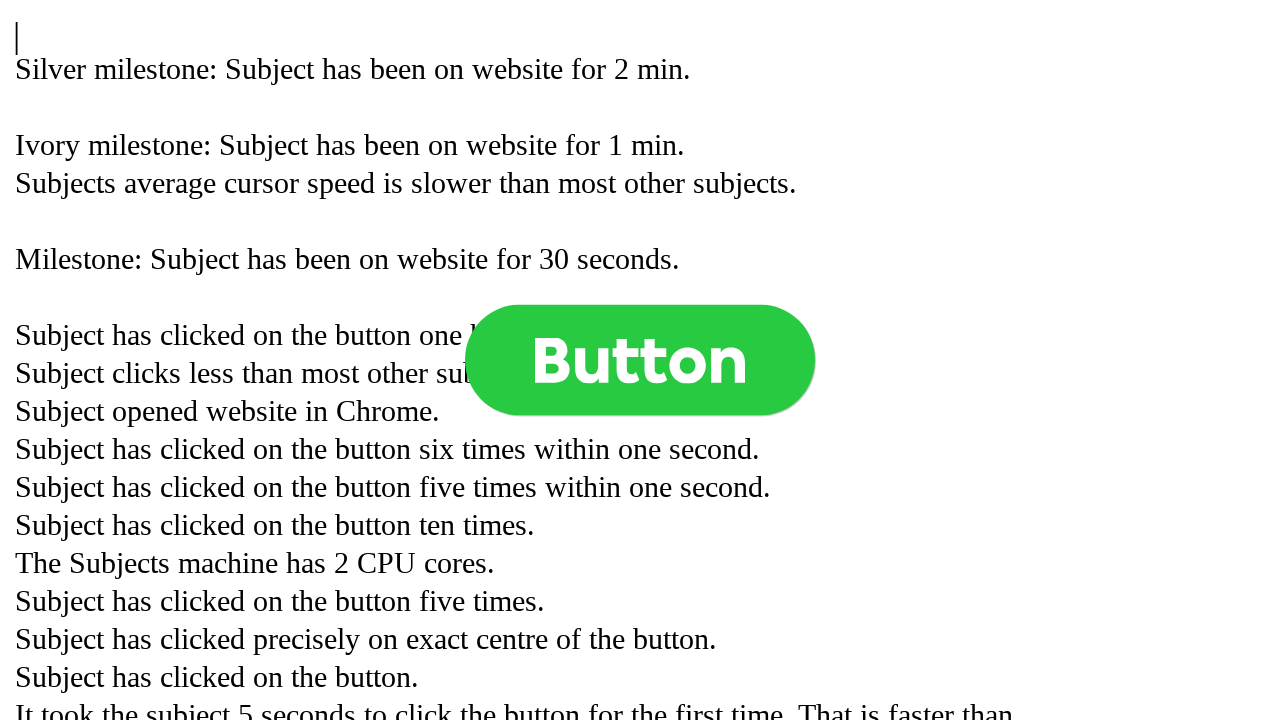

Clicked button (click 691 of 1000) at (640, 360) on .button >> nth=0
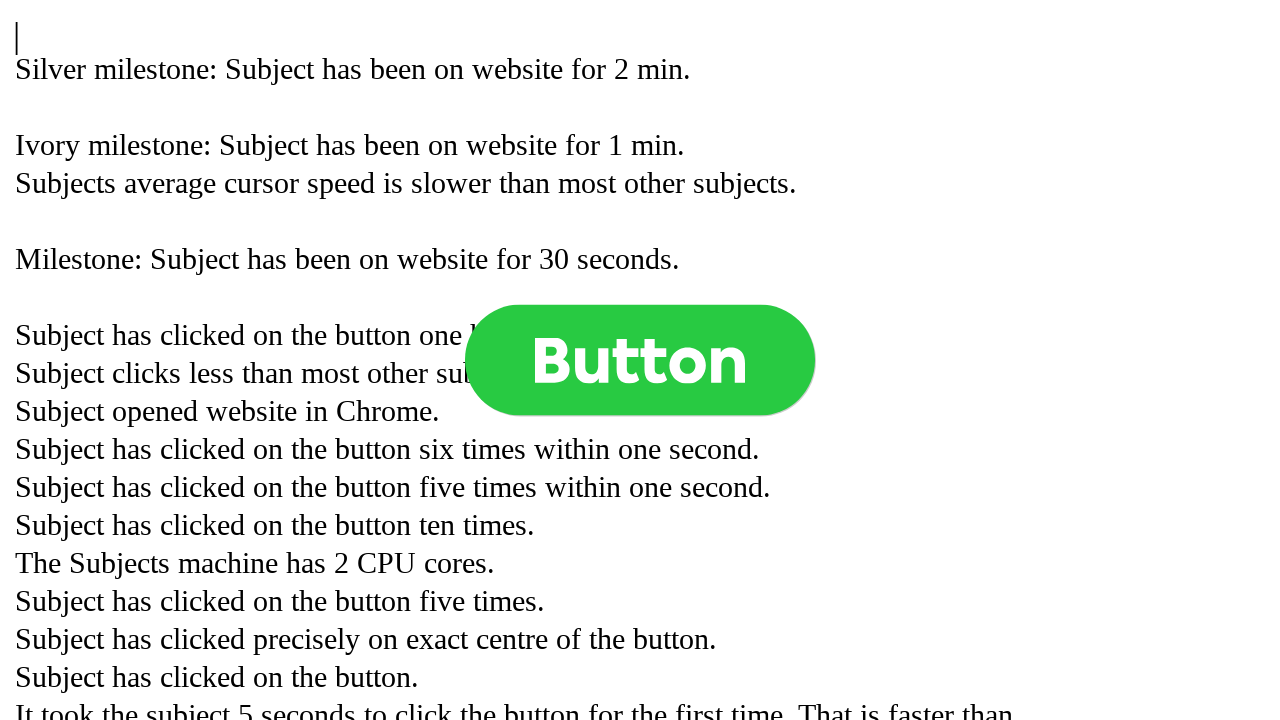

Clicked button (click 692 of 1000) at (640, 360) on .button >> nth=0
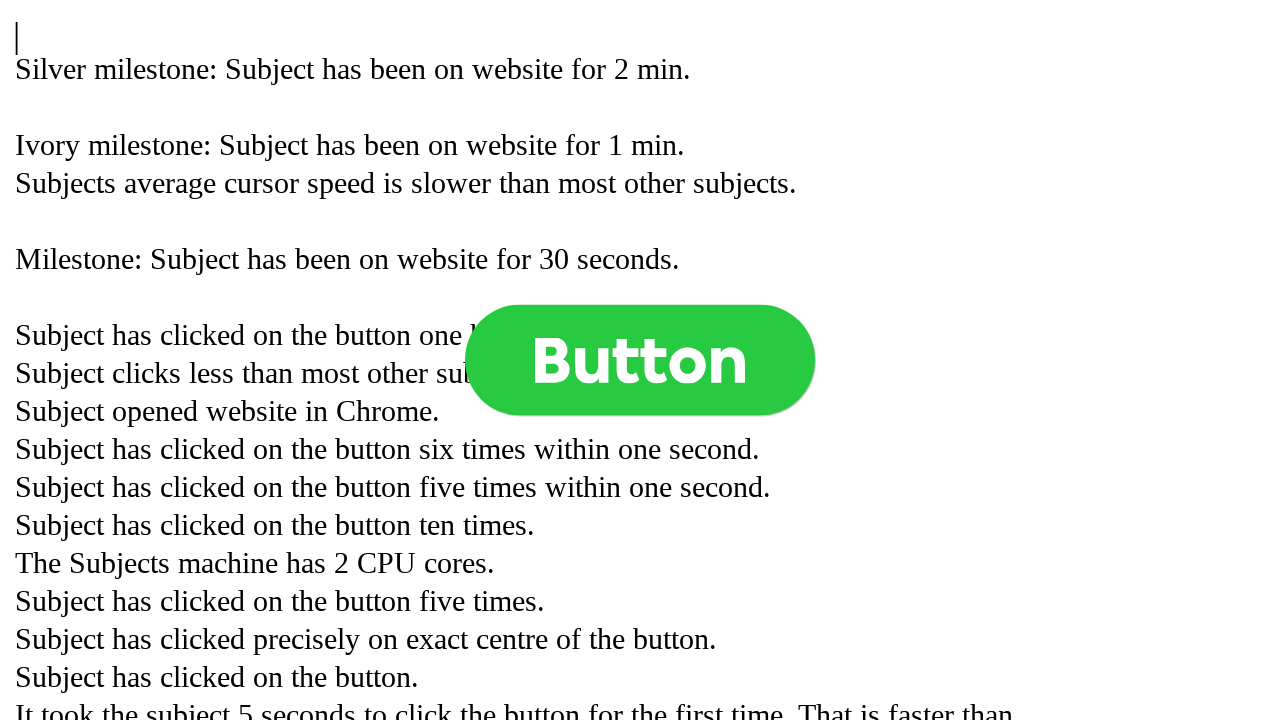

Clicked button (click 693 of 1000) at (640, 360) on .button >> nth=0
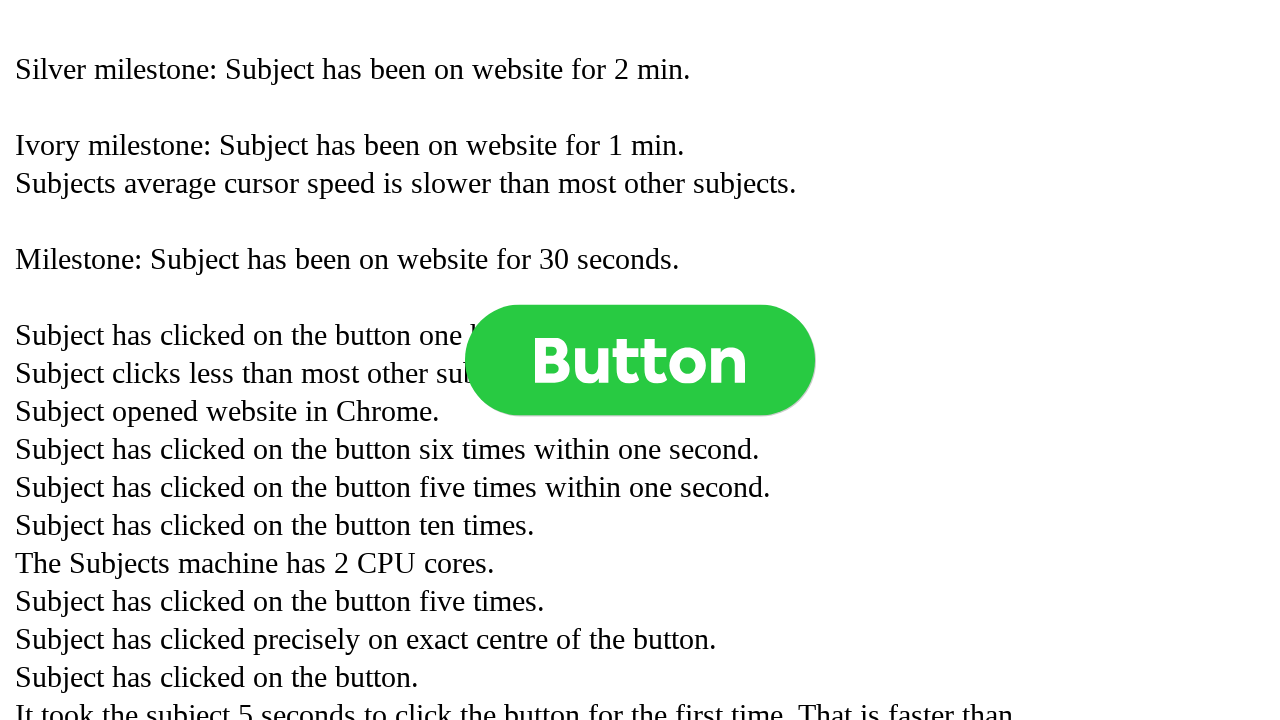

Clicked button (click 694 of 1000) at (640, 360) on .button >> nth=0
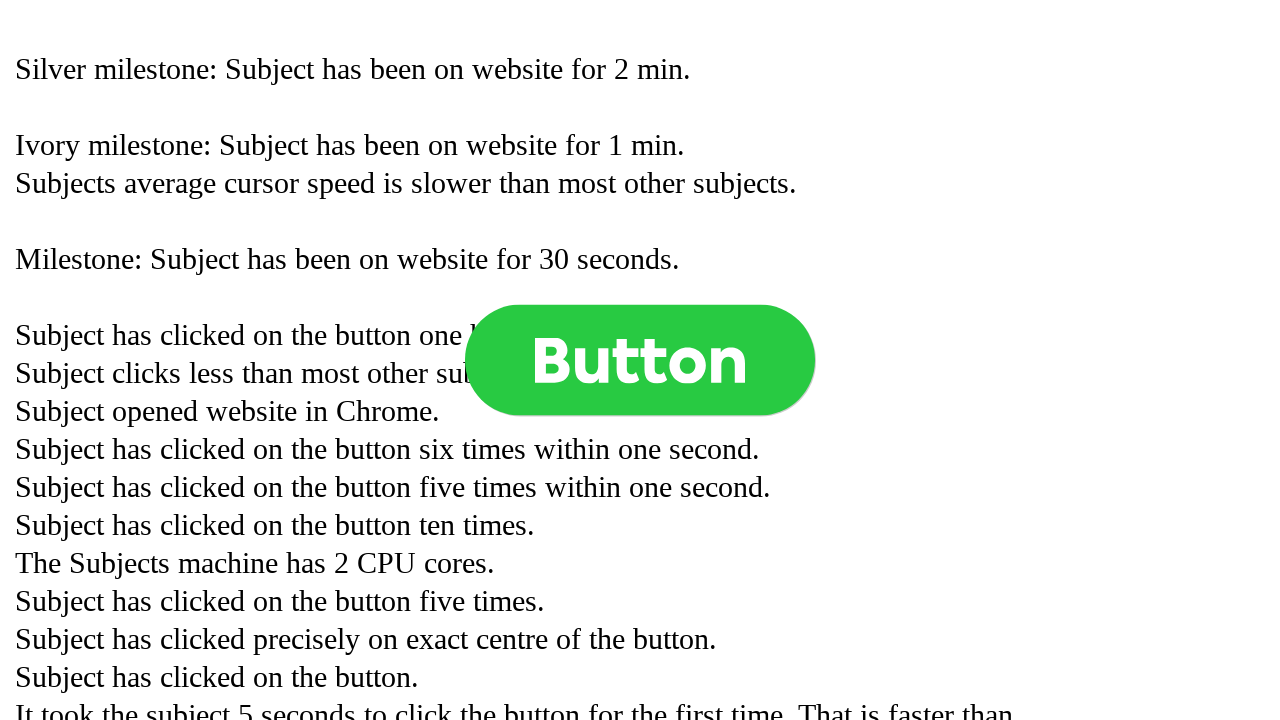

Clicked button (click 695 of 1000) at (640, 360) on .button >> nth=0
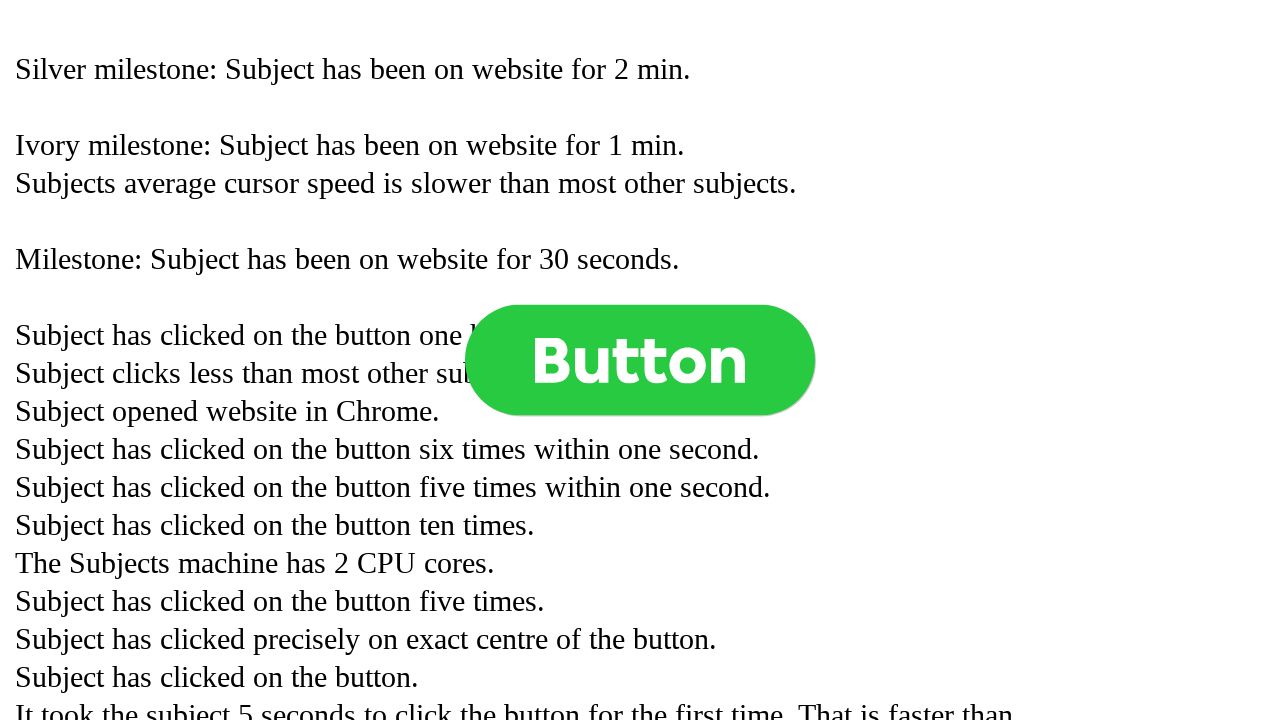

Clicked button (click 696 of 1000) at (640, 360) on .button >> nth=0
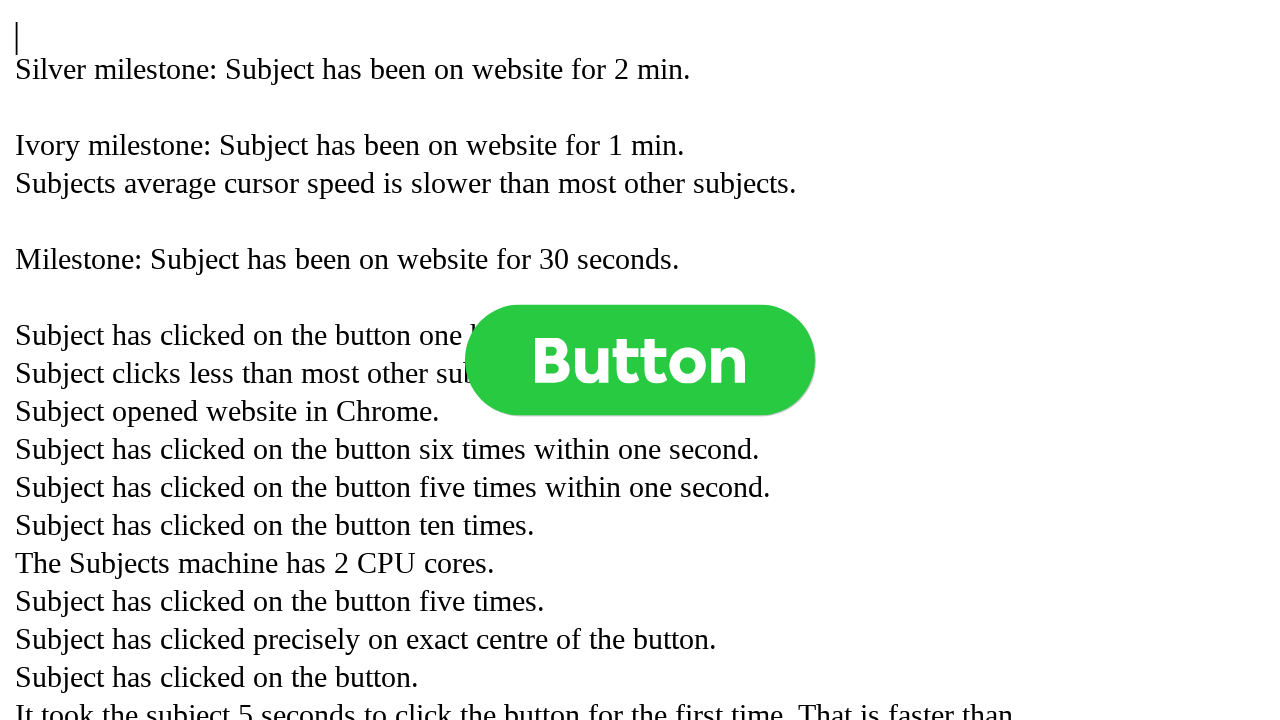

Clicked button (click 697 of 1000) at (640, 360) on .button >> nth=0
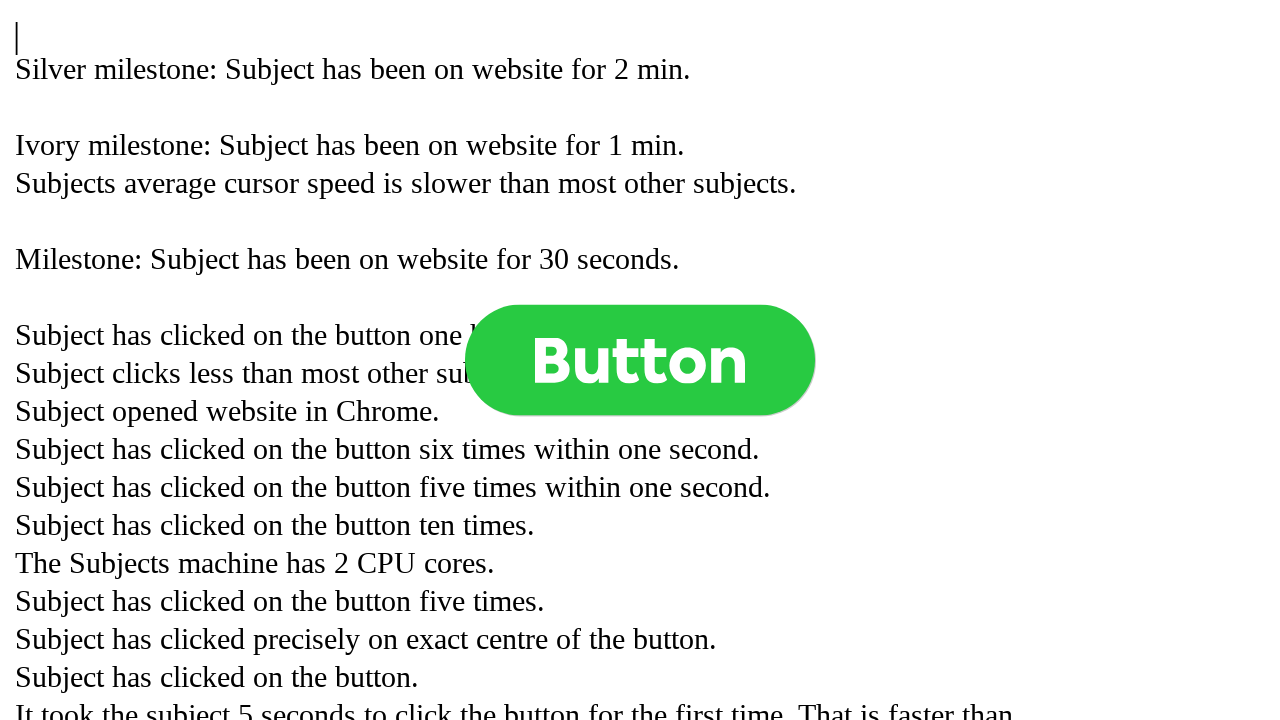

Clicked button (click 698 of 1000) at (640, 360) on .button >> nth=0
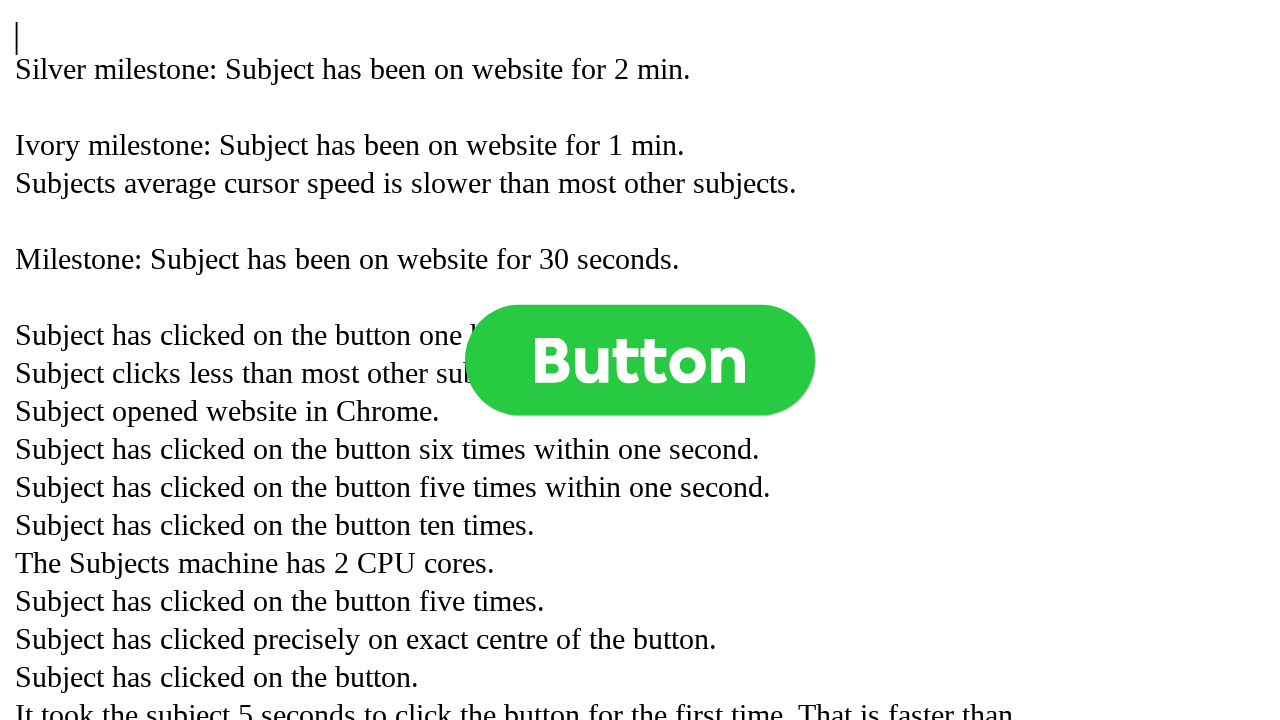

Clicked button (click 699 of 1000) at (640, 360) on .button >> nth=0
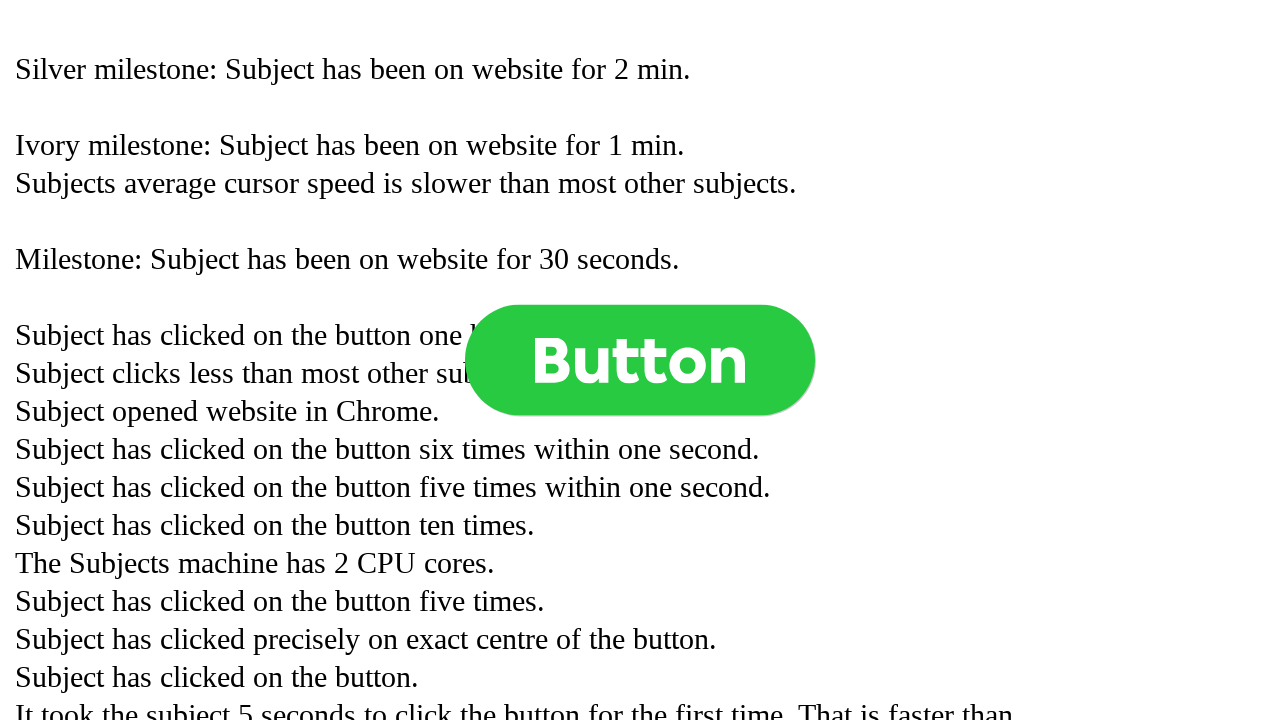

Clicked button (click 700 of 1000) at (640, 360) on .button >> nth=0
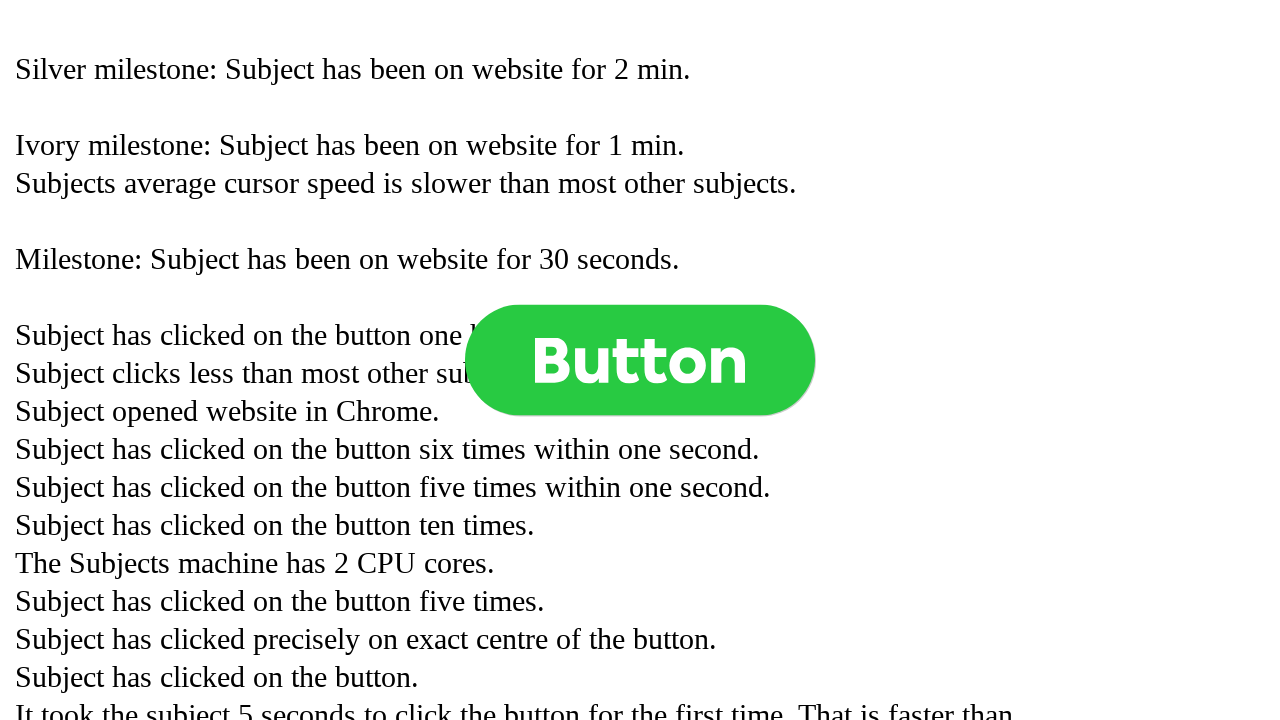

Clicked button (click 701 of 1000) at (640, 360) on .button >> nth=0
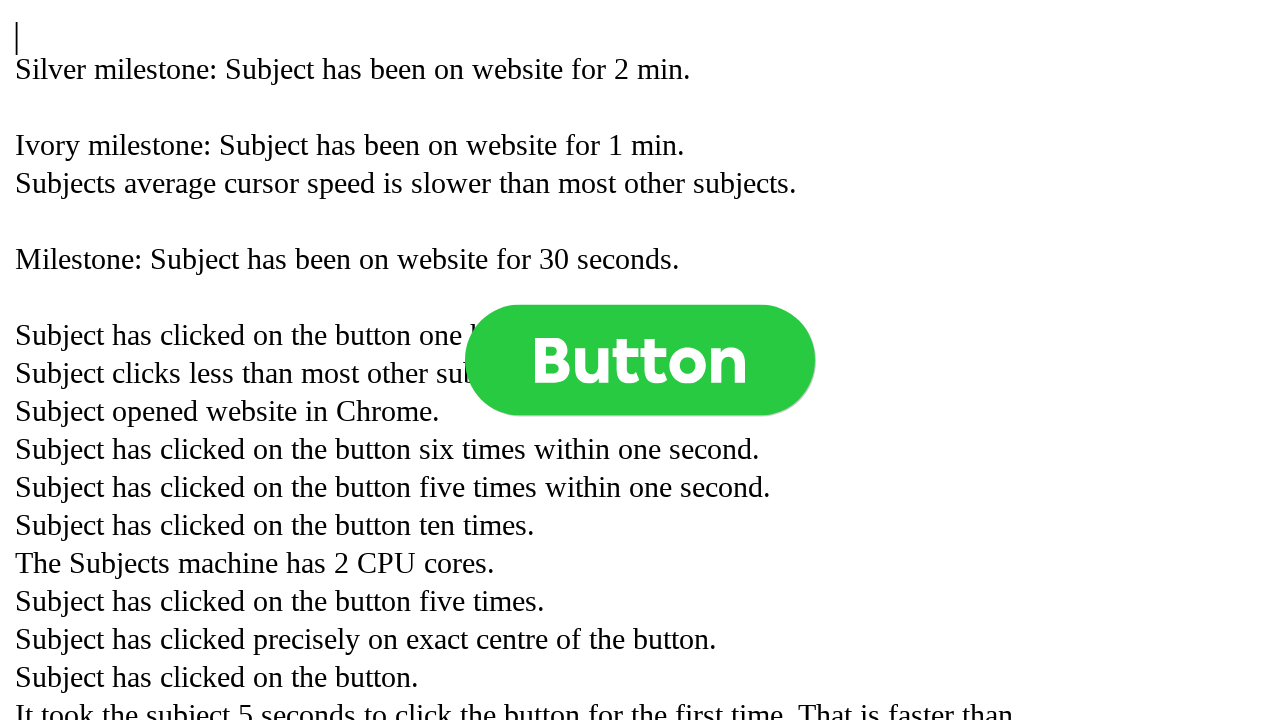

Clicked button (click 702 of 1000) at (640, 360) on .button >> nth=0
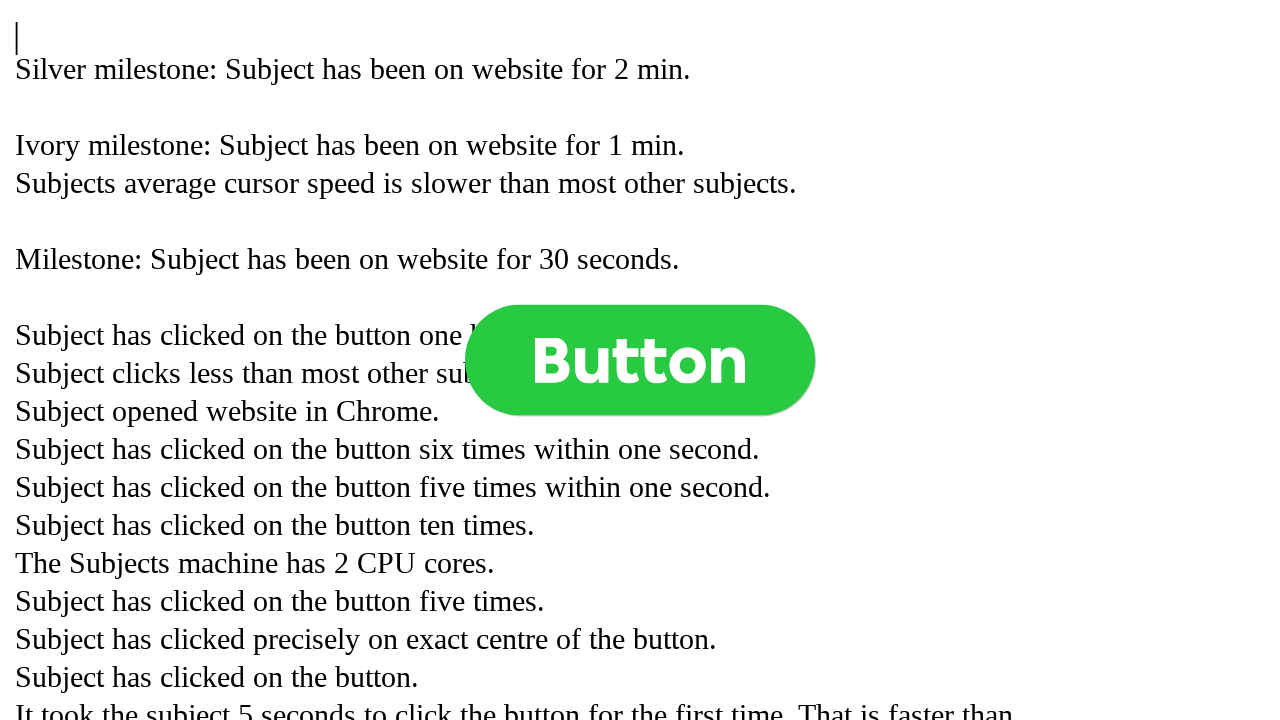

Clicked button (click 703 of 1000) at (640, 360) on .button >> nth=0
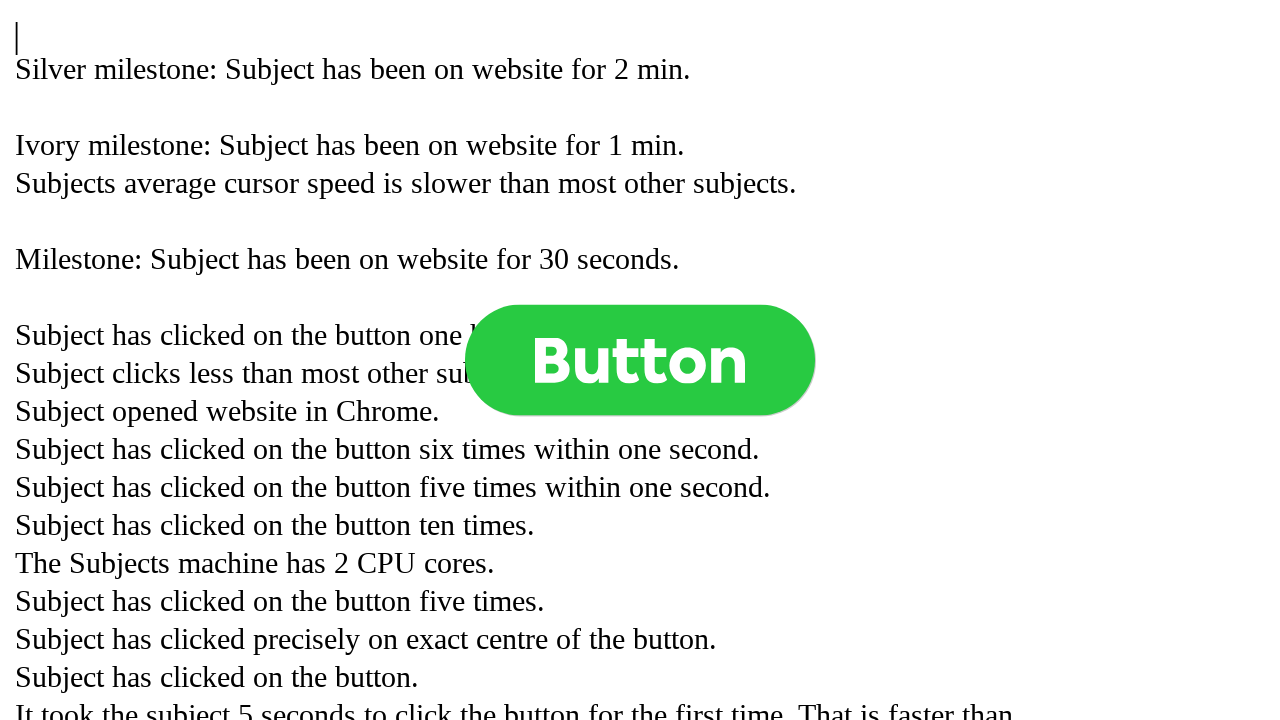

Clicked button (click 704 of 1000) at (640, 360) on .button >> nth=0
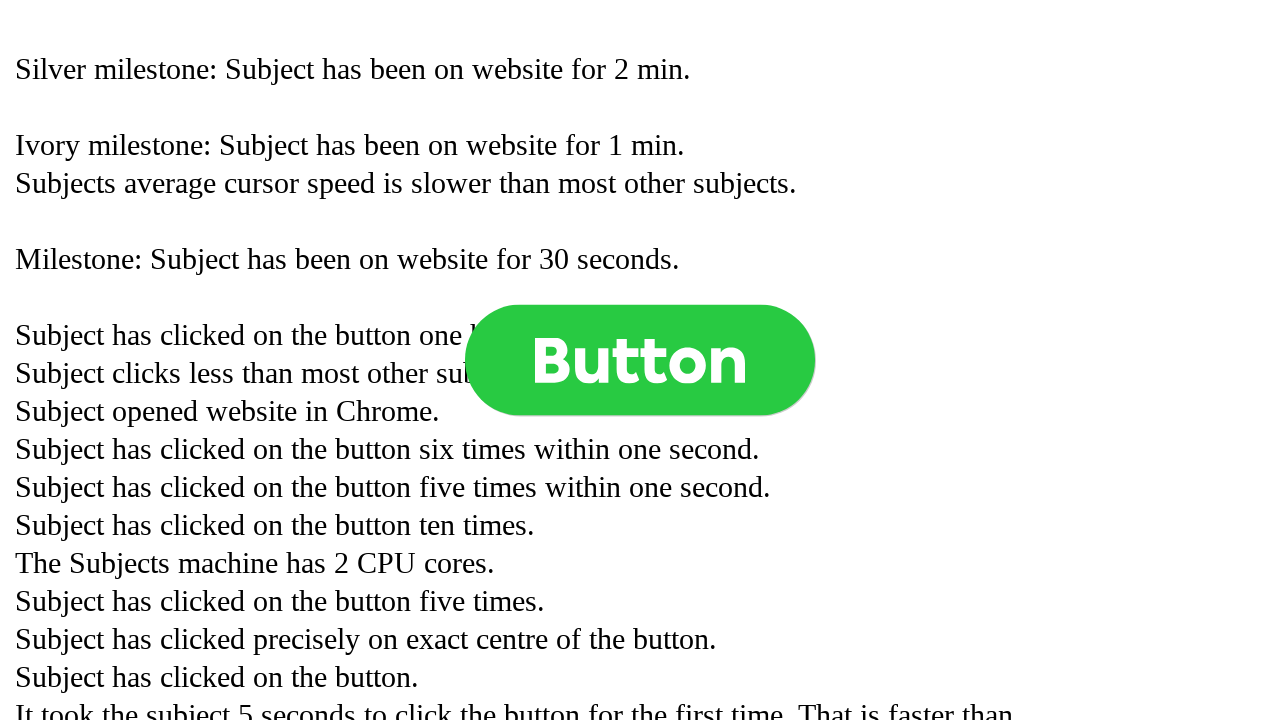

Clicked button (click 705 of 1000) at (640, 360) on .button >> nth=0
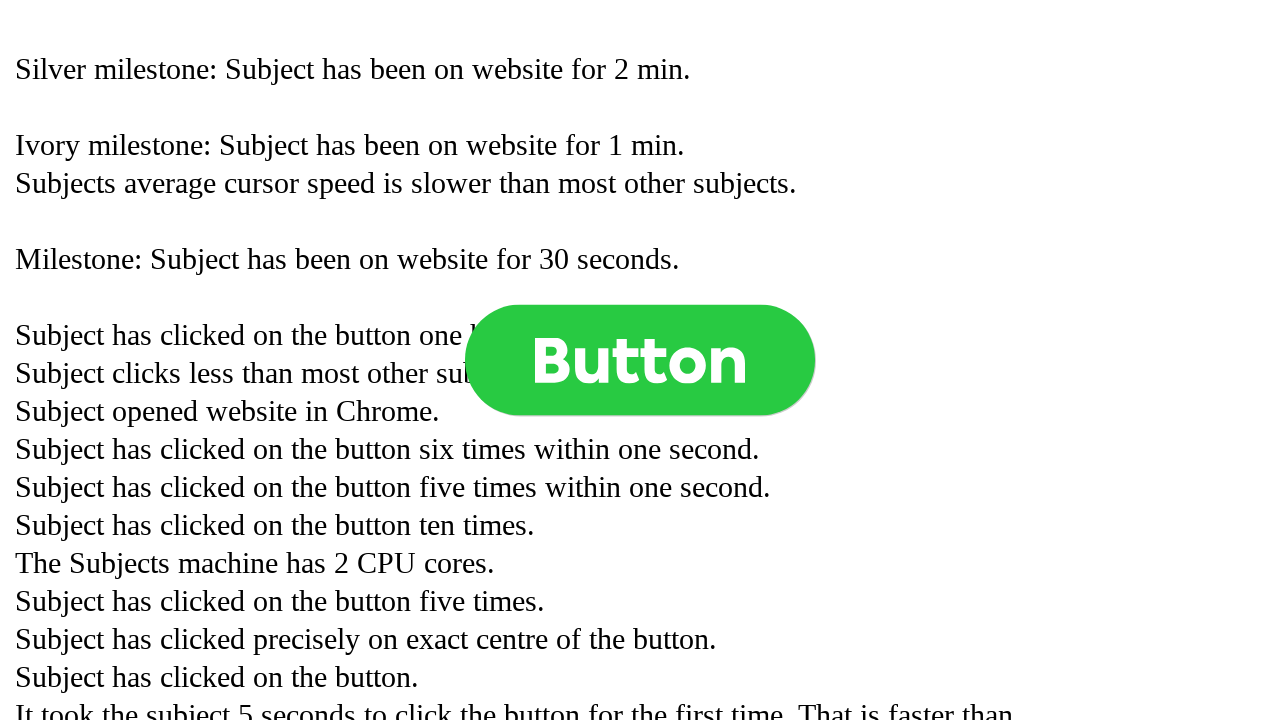

Clicked button (click 706 of 1000) at (640, 360) on .button >> nth=0
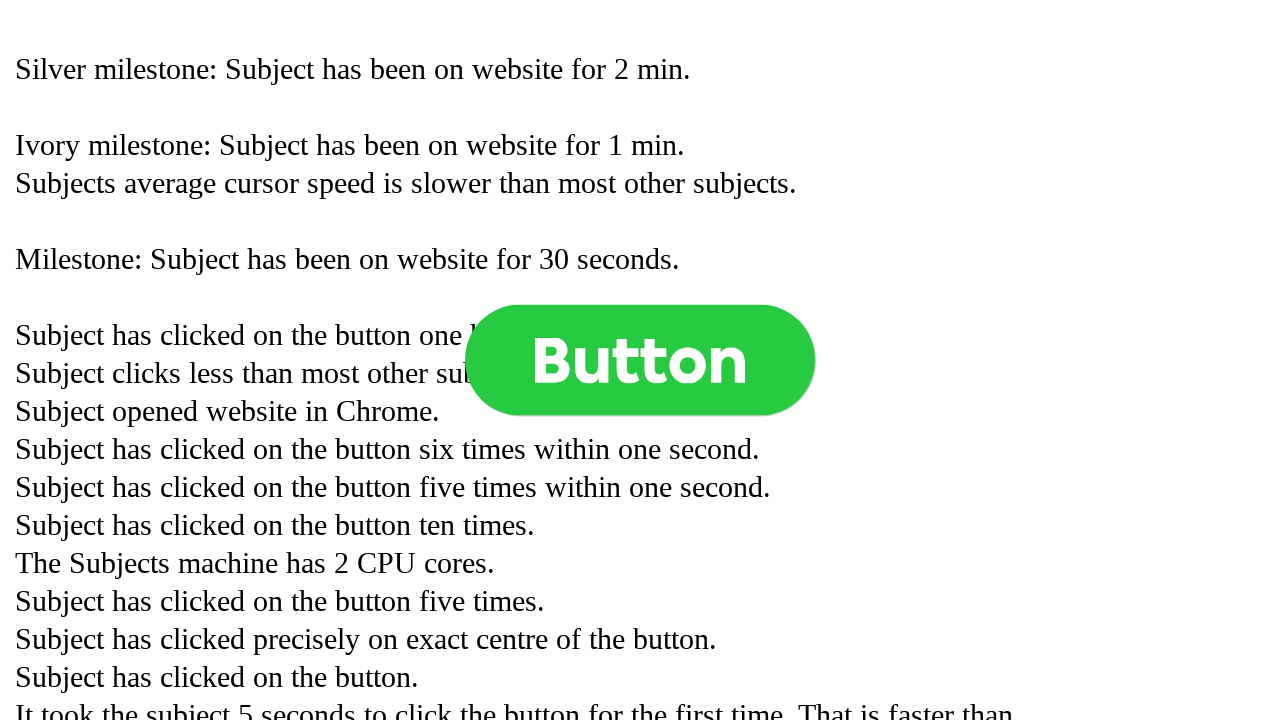

Clicked button (click 707 of 1000) at (640, 360) on .button >> nth=0
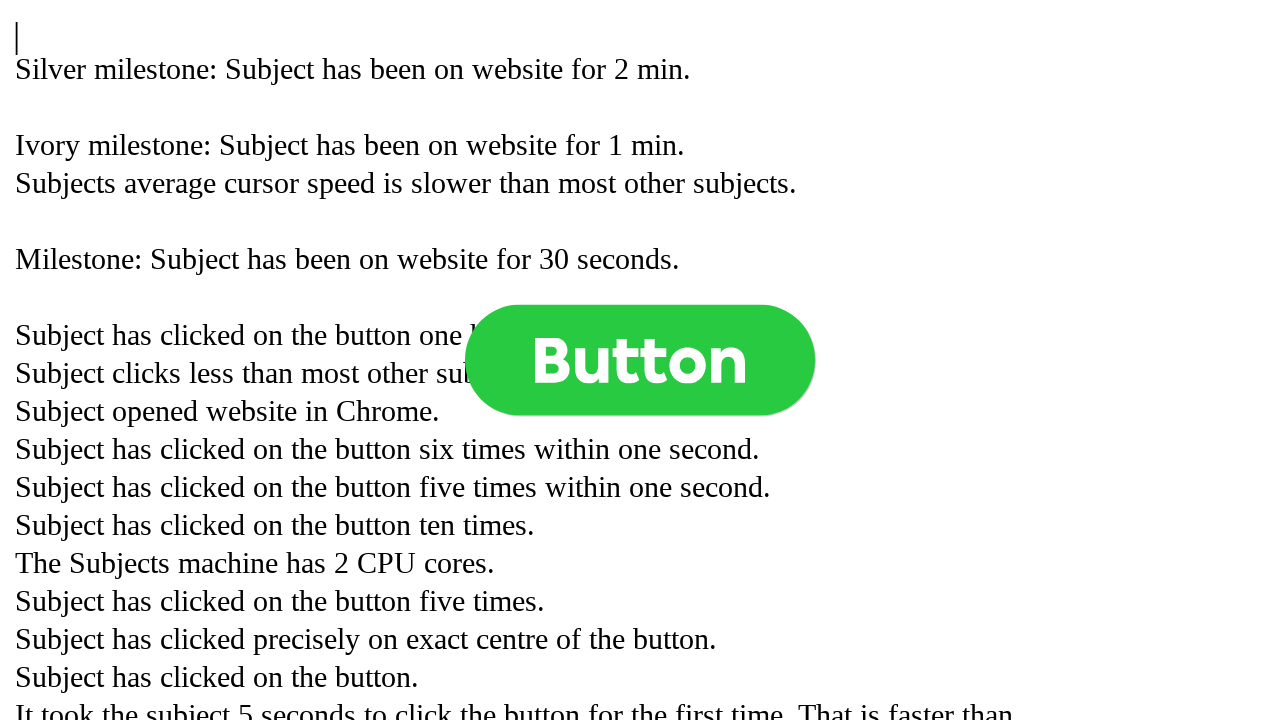

Clicked button (click 708 of 1000) at (640, 360) on .button >> nth=0
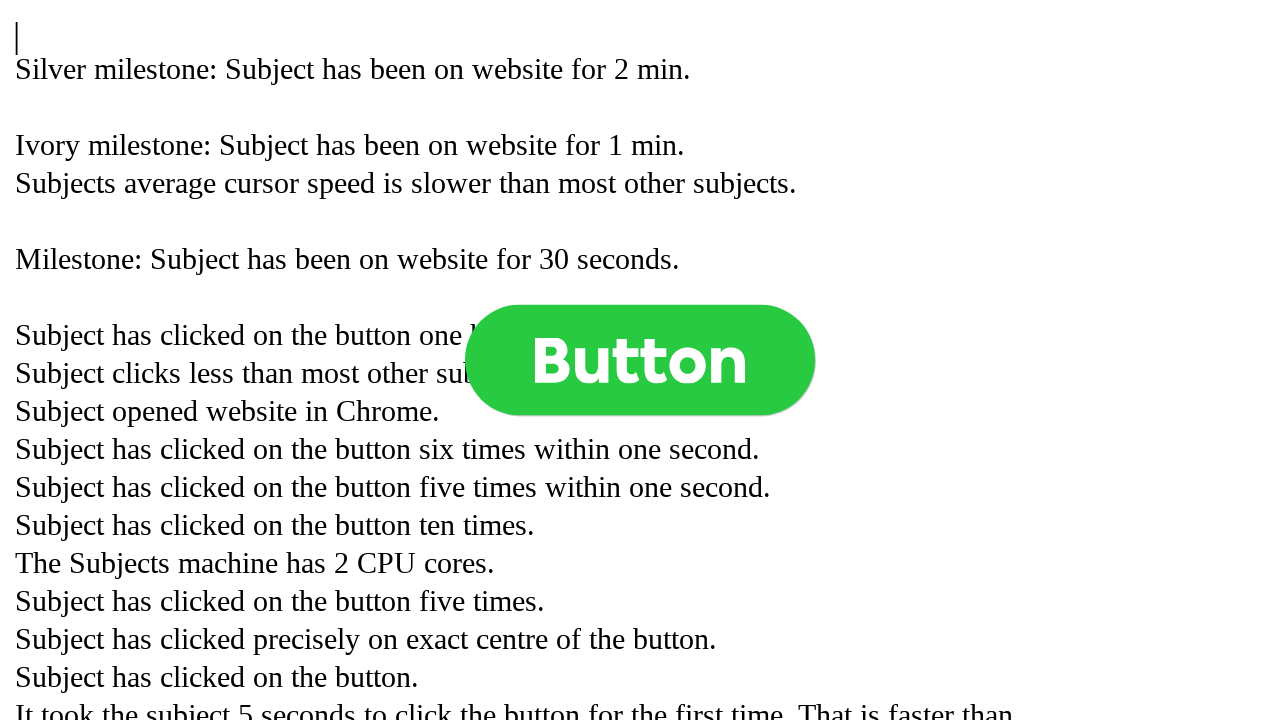

Clicked button (click 709 of 1000) at (640, 360) on .button >> nth=0
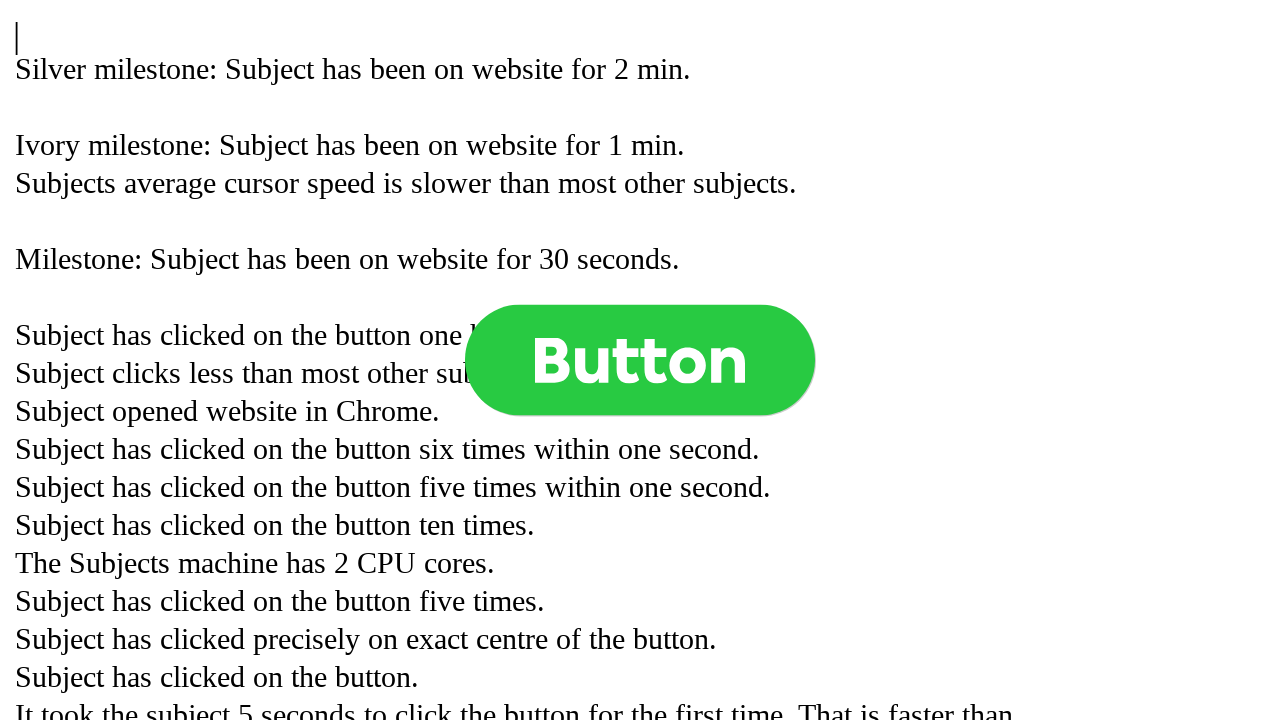

Clicked button (click 710 of 1000) at (640, 360) on .button >> nth=0
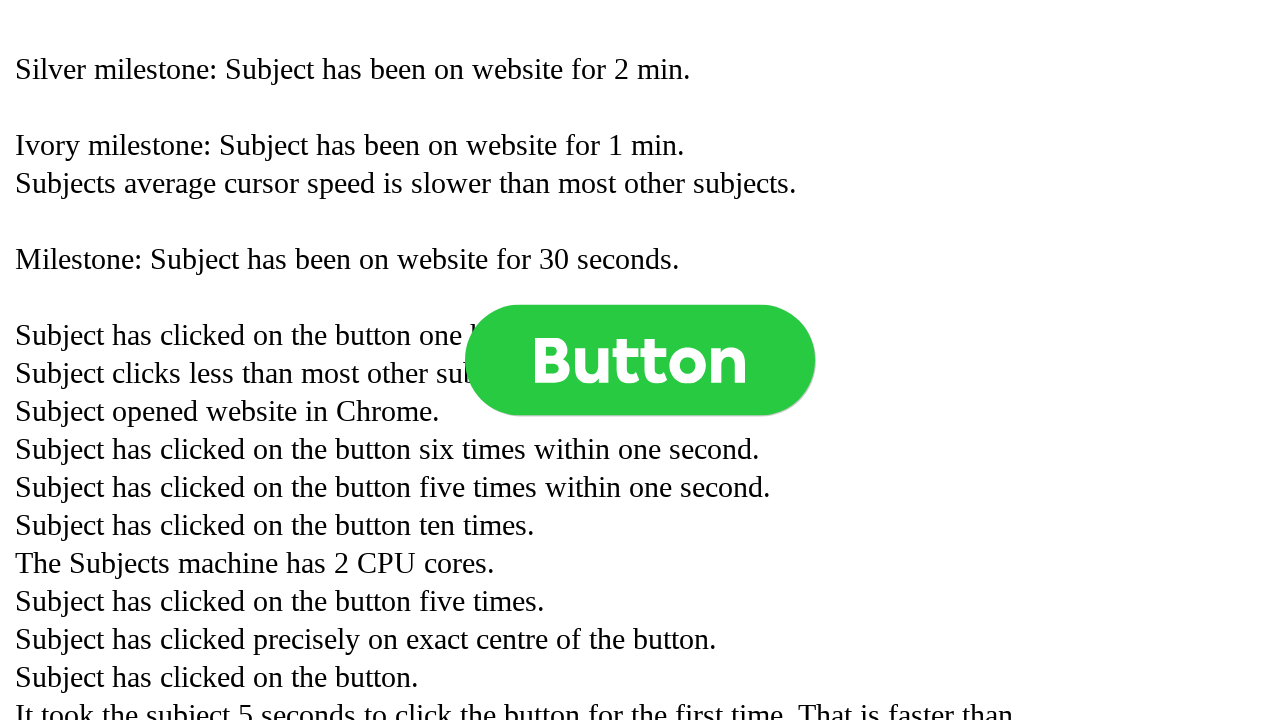

Clicked button (click 711 of 1000) at (640, 360) on .button >> nth=0
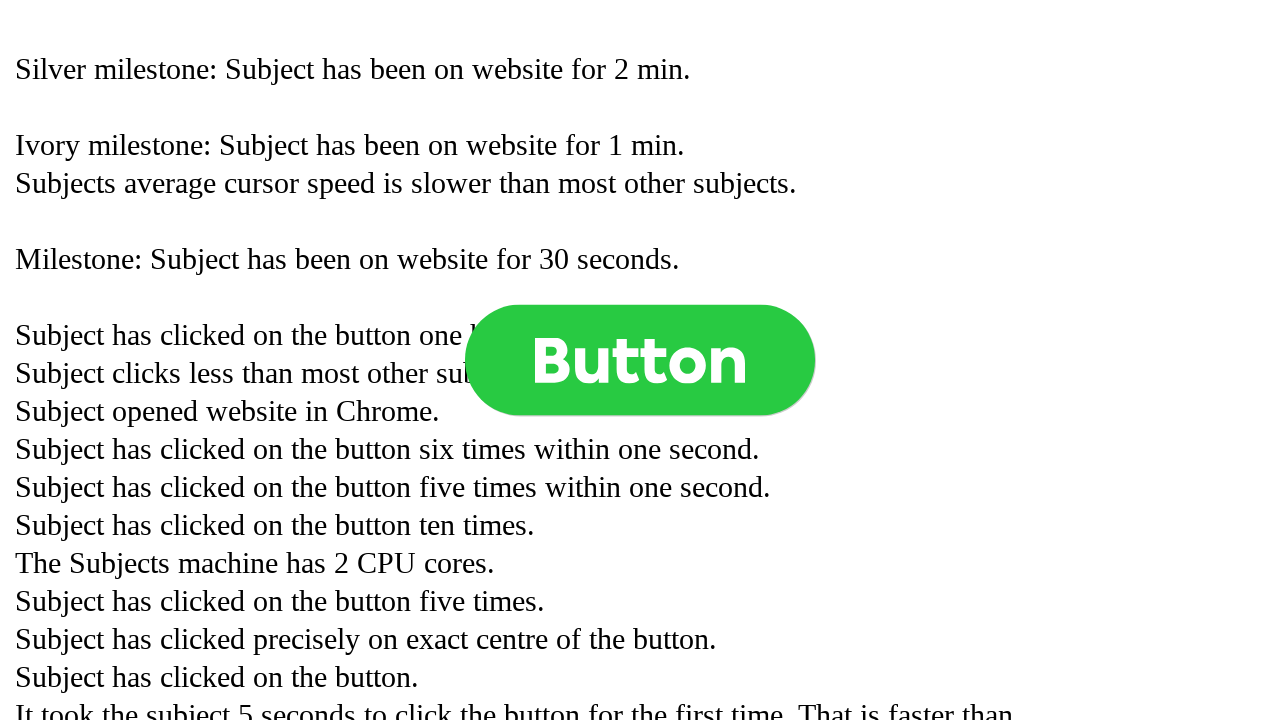

Clicked button (click 712 of 1000) at (640, 360) on .button >> nth=0
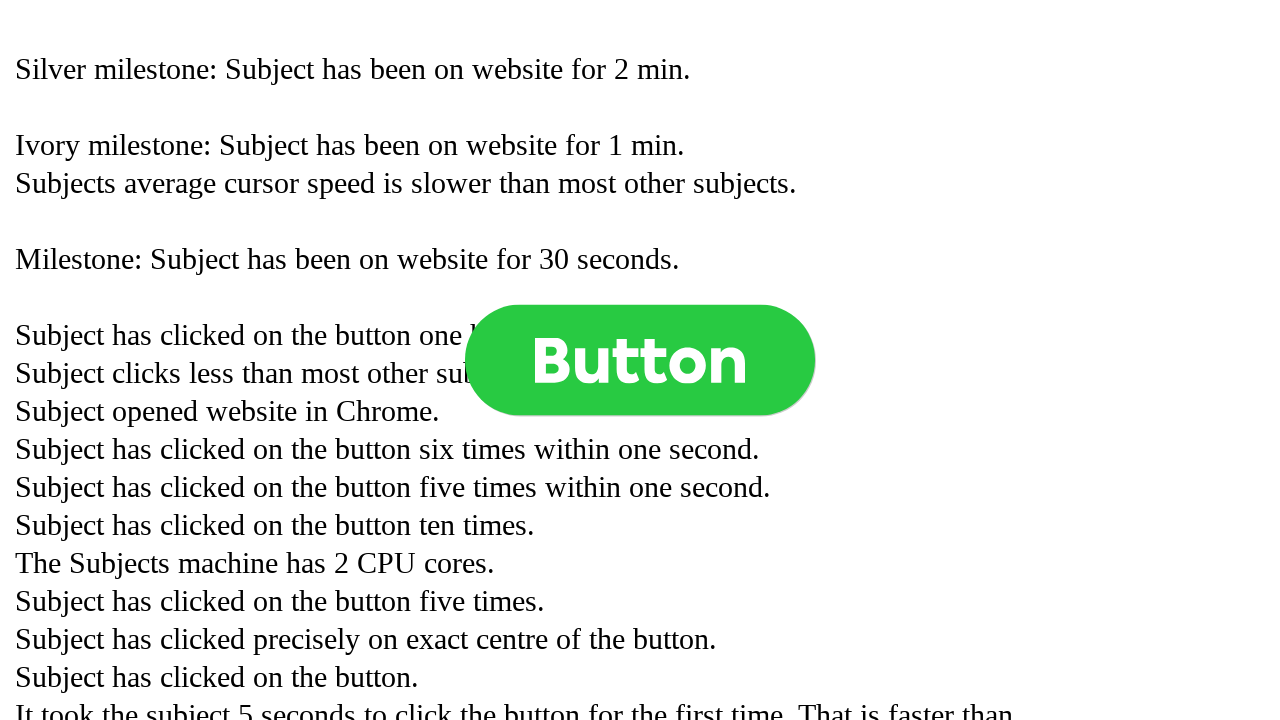

Clicked button (click 713 of 1000) at (640, 360) on .button >> nth=0
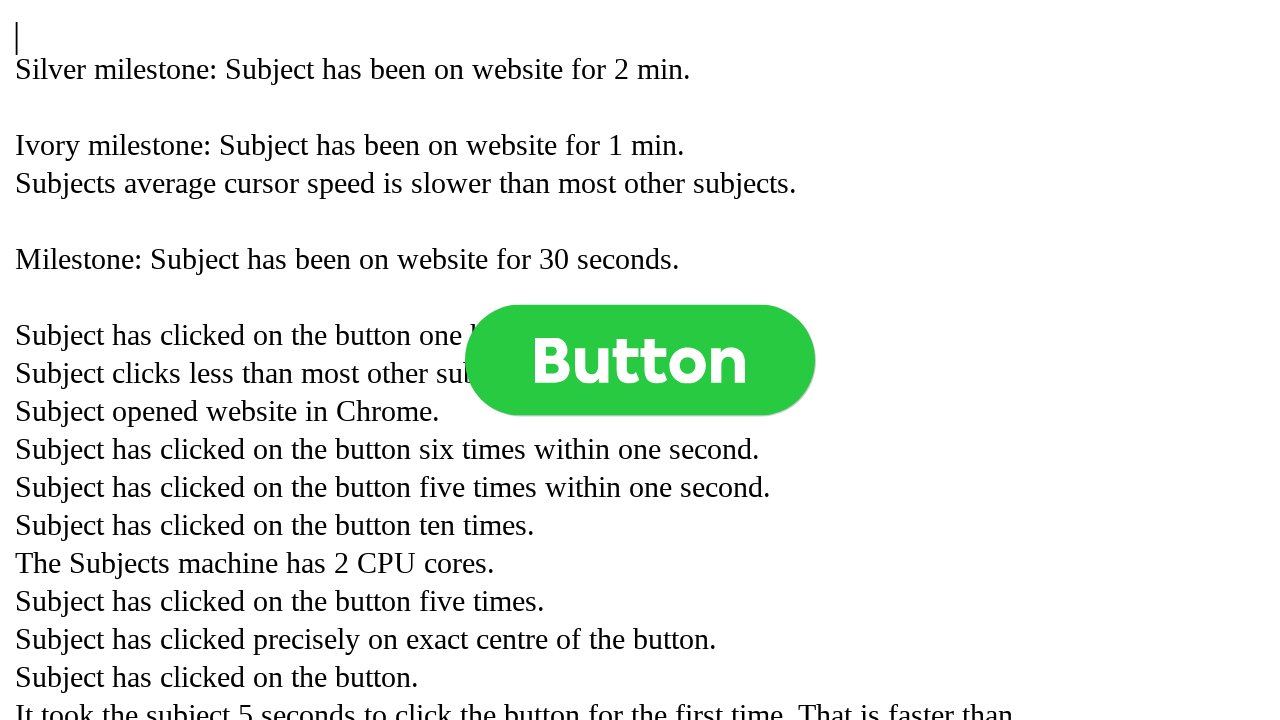

Clicked button (click 714 of 1000) at (640, 360) on .button >> nth=0
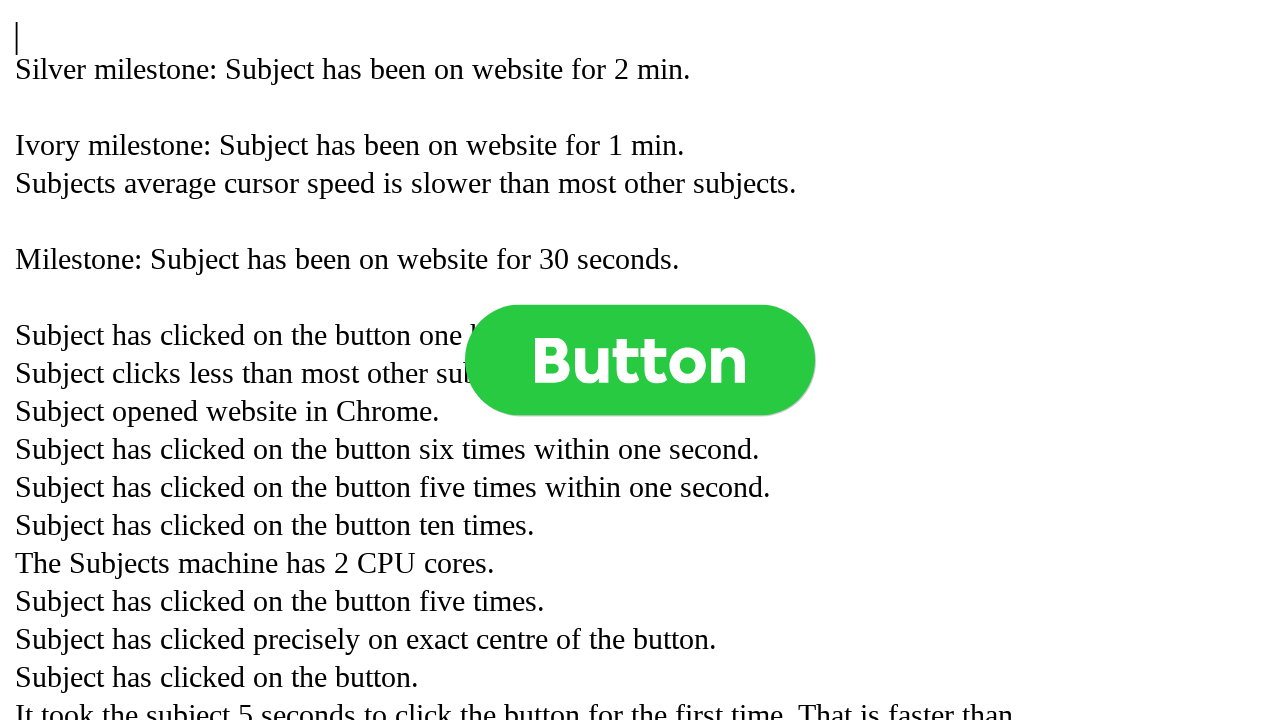

Clicked button (click 715 of 1000) at (640, 360) on .button >> nth=0
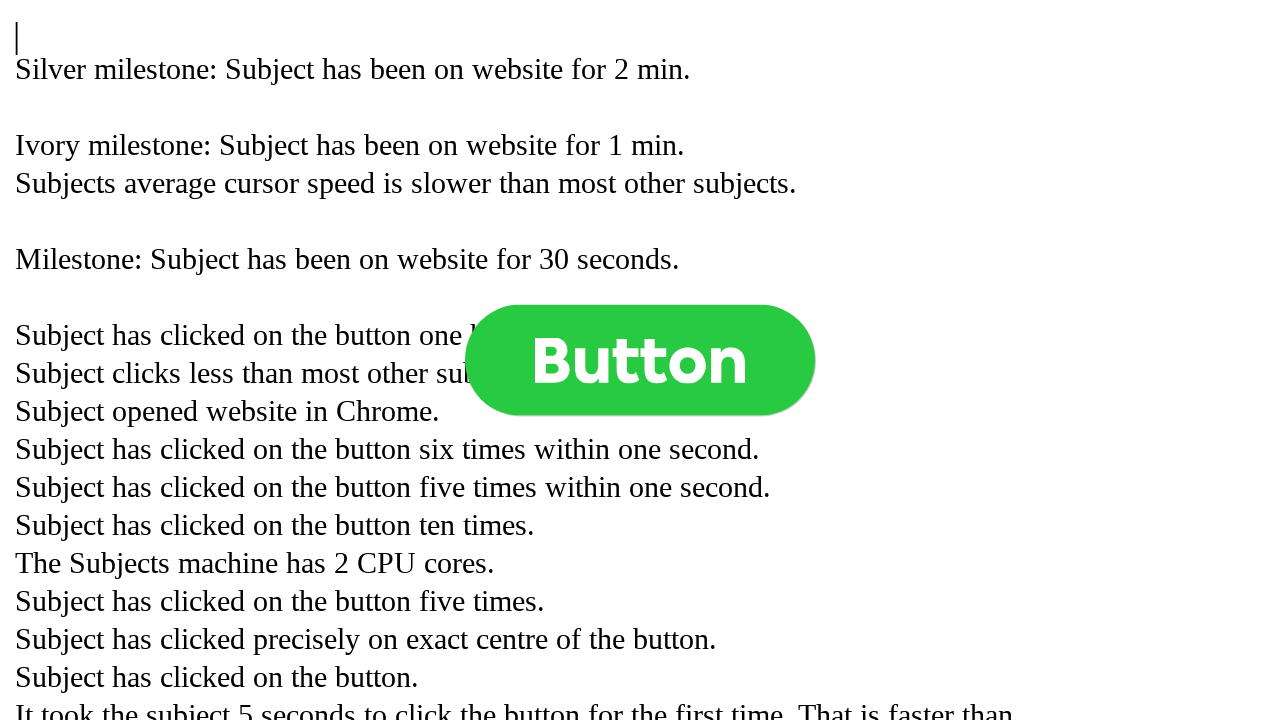

Clicked button (click 716 of 1000) at (640, 360) on .button >> nth=0
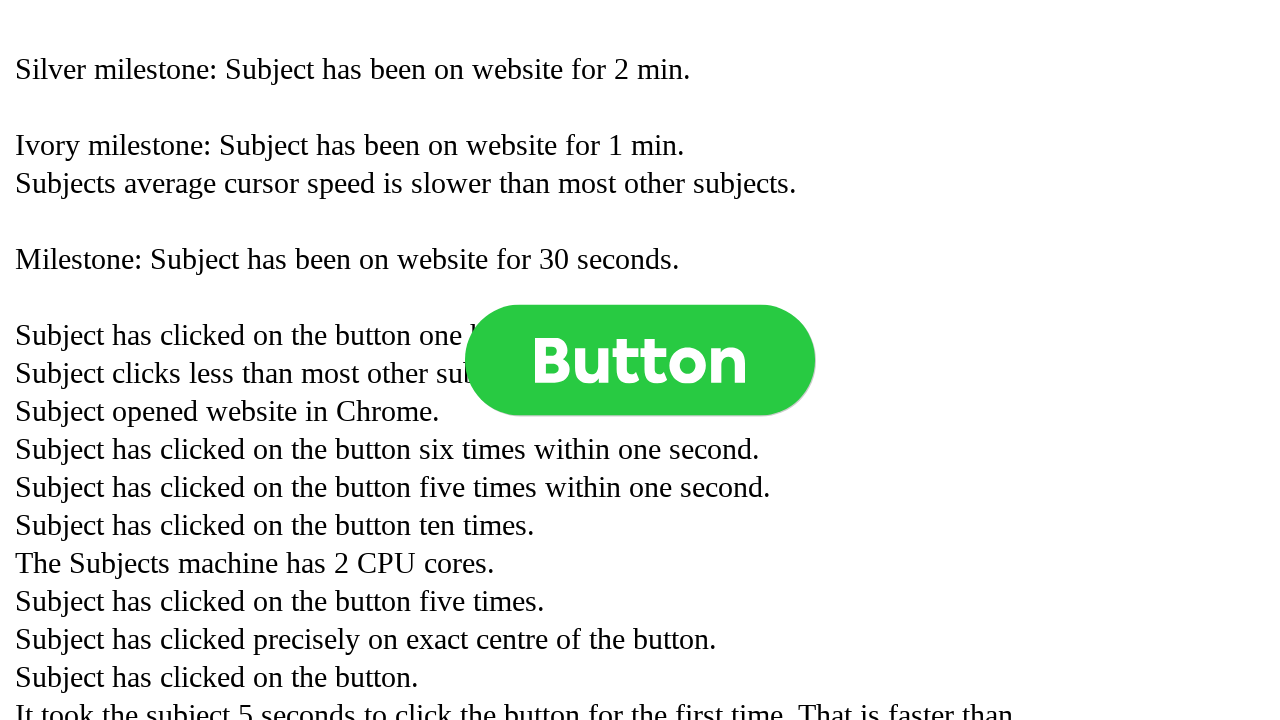

Clicked button (click 717 of 1000) at (640, 360) on .button >> nth=0
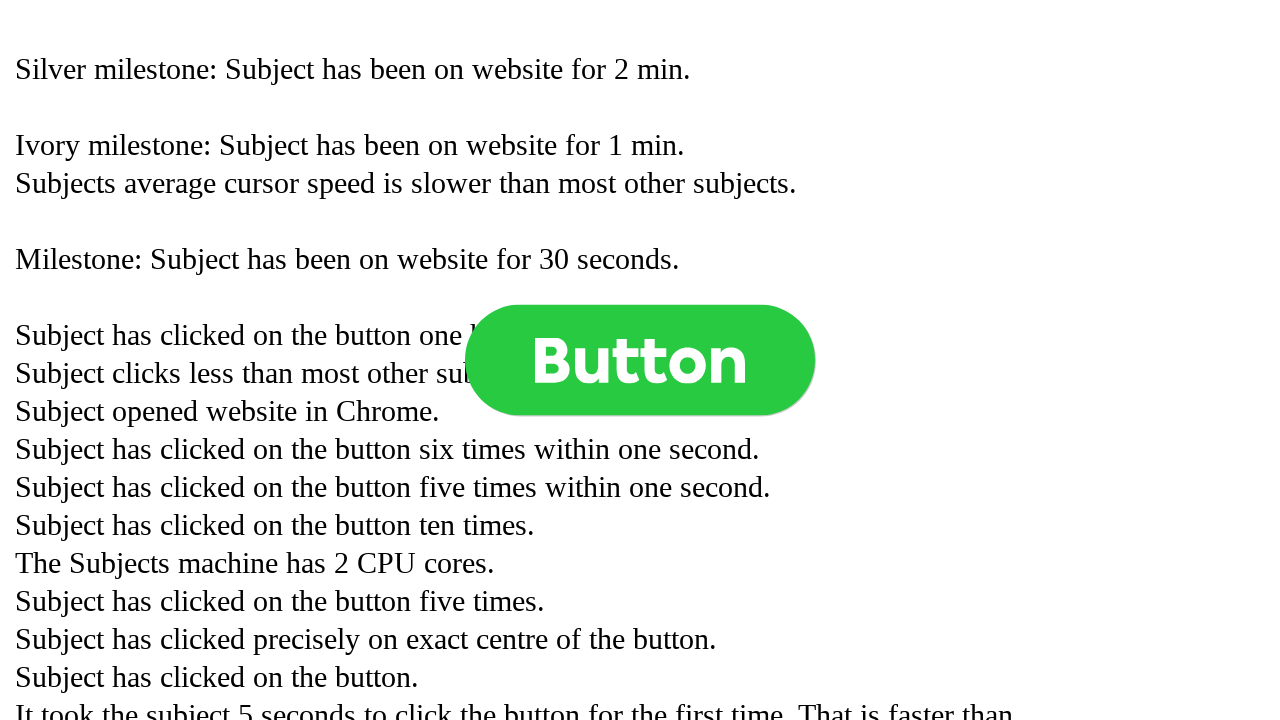

Clicked button (click 718 of 1000) at (640, 360) on .button >> nth=0
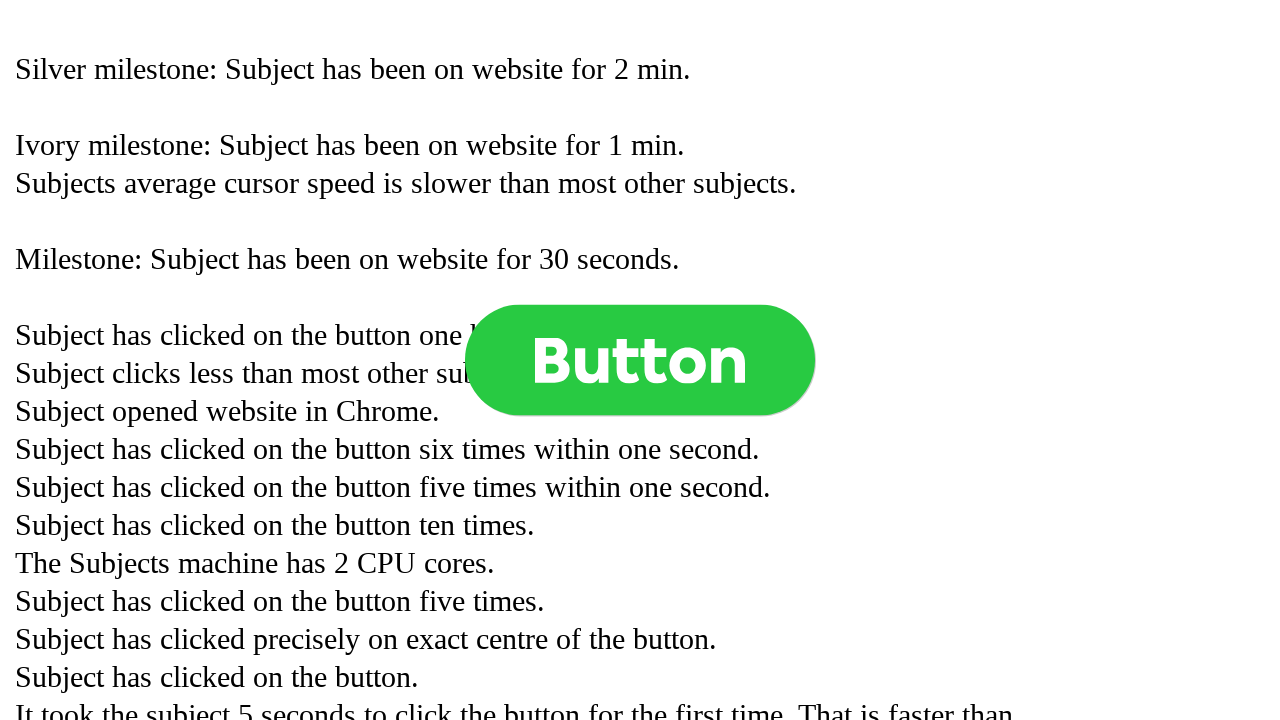

Clicked button (click 719 of 1000) at (640, 360) on .button >> nth=0
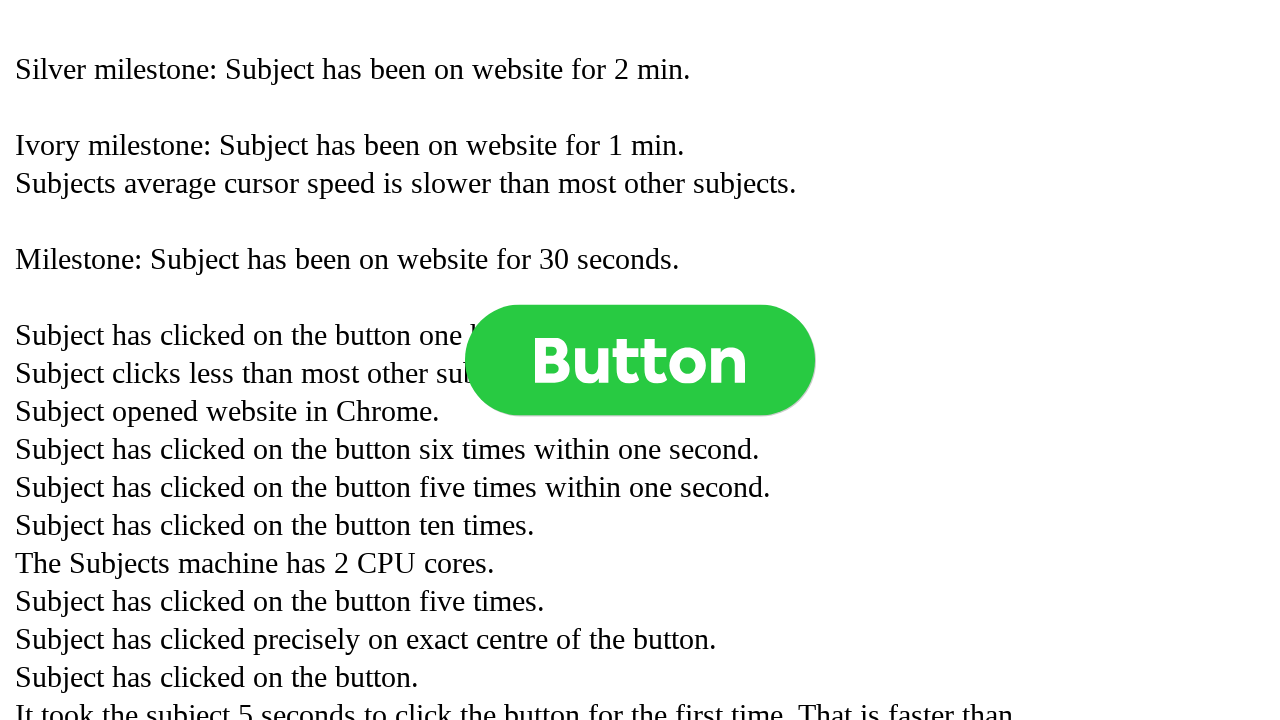

Clicked button (click 720 of 1000) at (640, 360) on .button >> nth=0
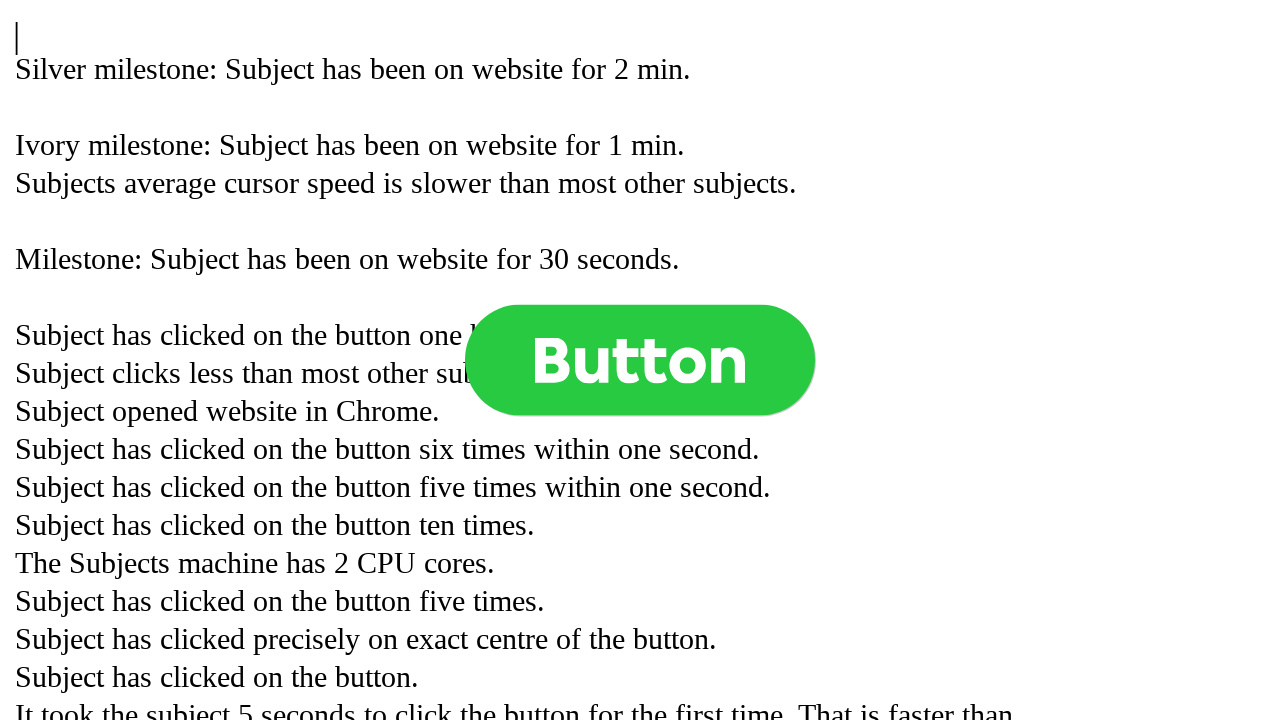

Clicked button (click 721 of 1000) at (640, 360) on .button >> nth=0
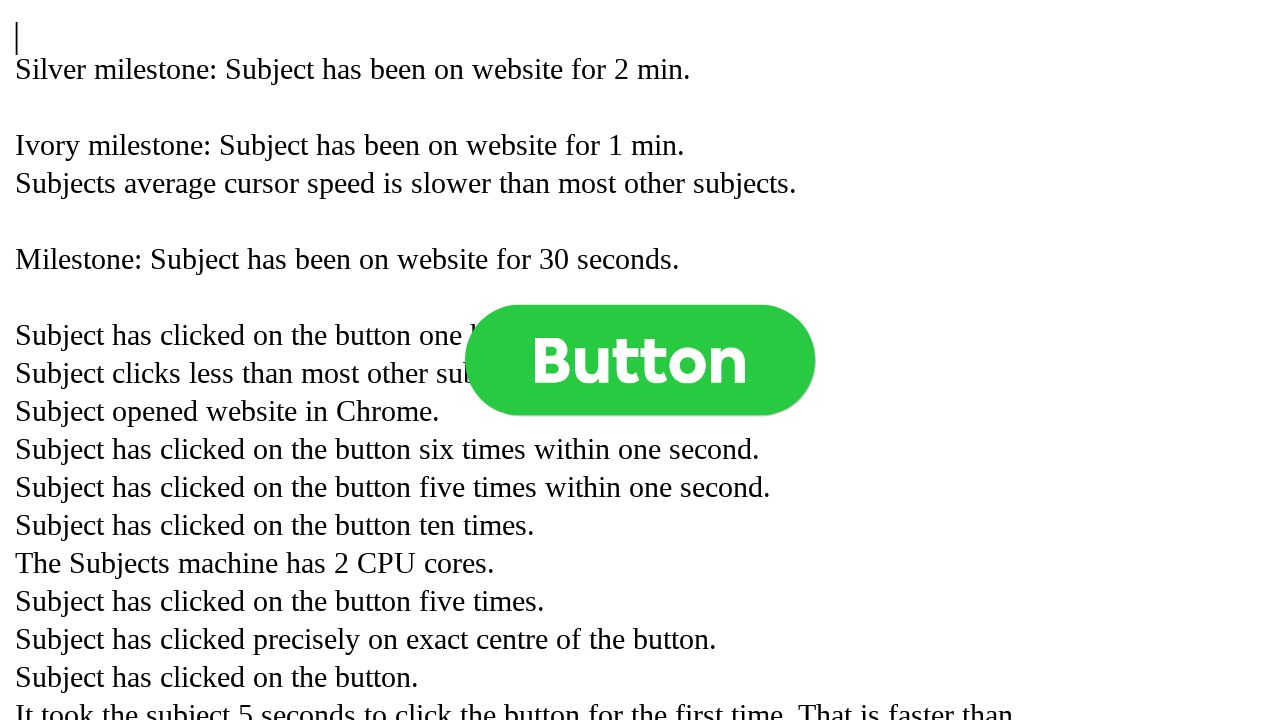

Clicked button (click 722 of 1000) at (640, 360) on .button >> nth=0
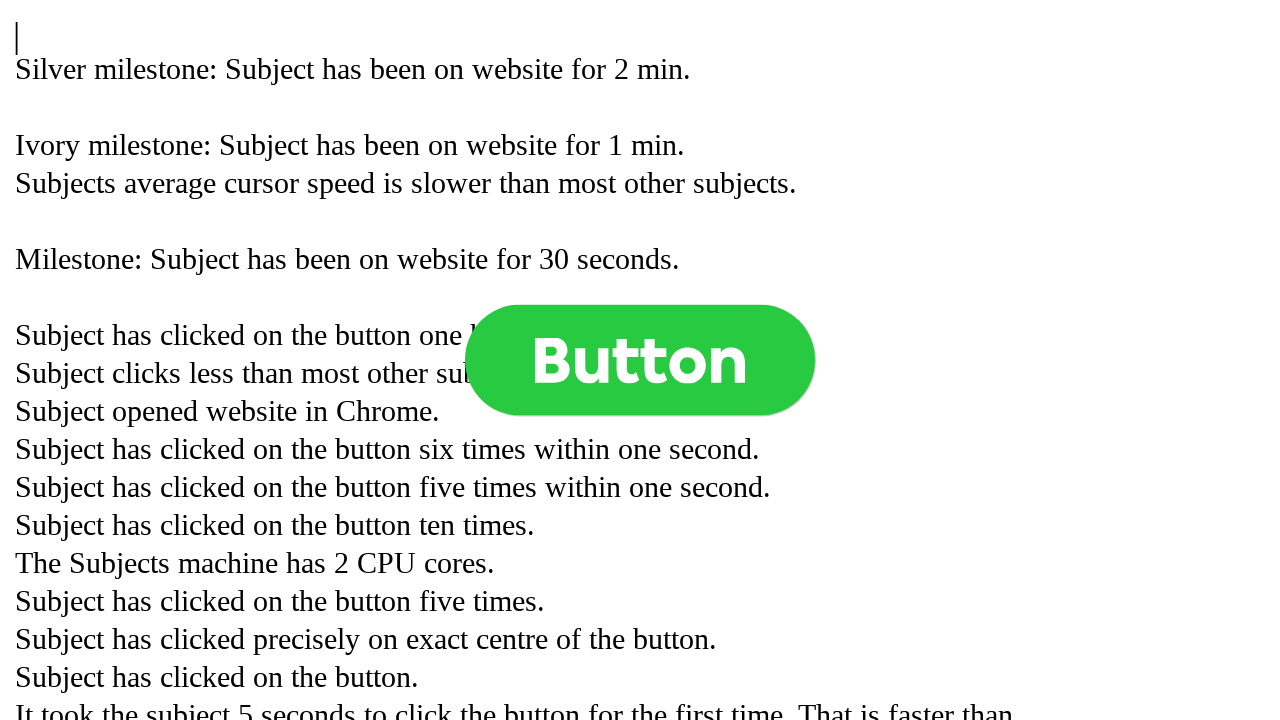

Clicked button (click 723 of 1000) at (640, 360) on .button >> nth=0
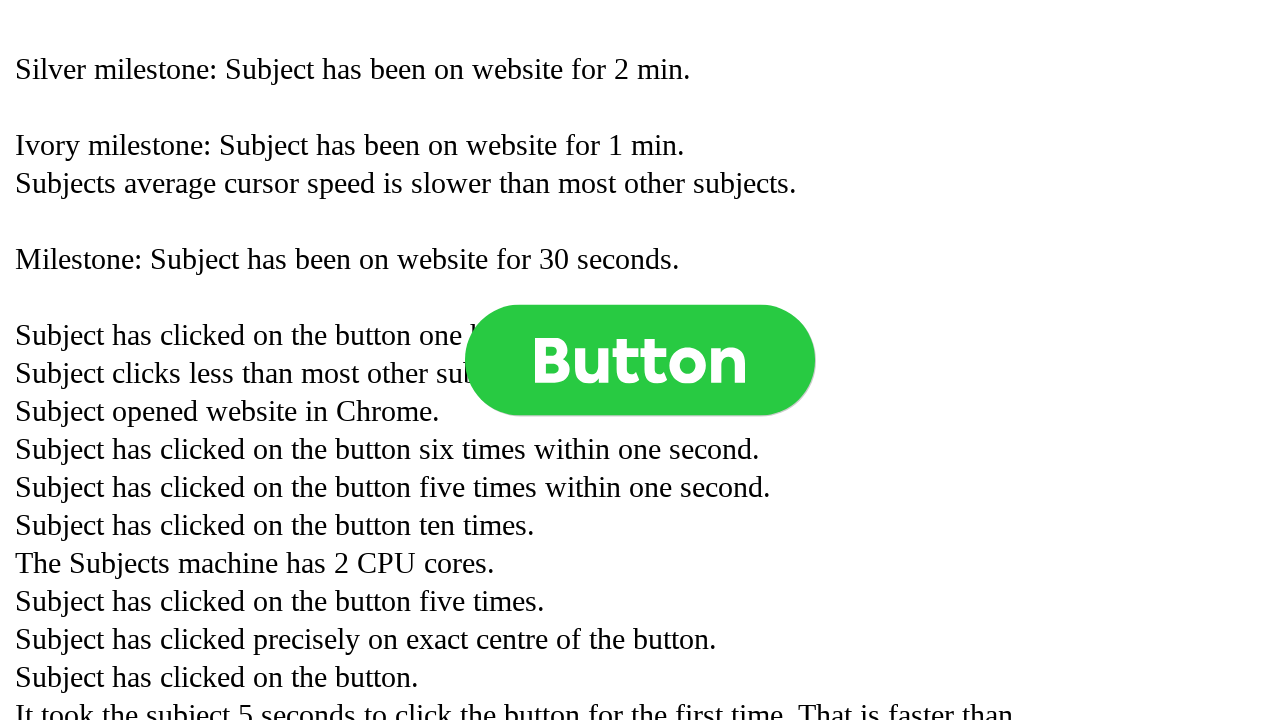

Clicked button (click 724 of 1000) at (640, 360) on .button >> nth=0
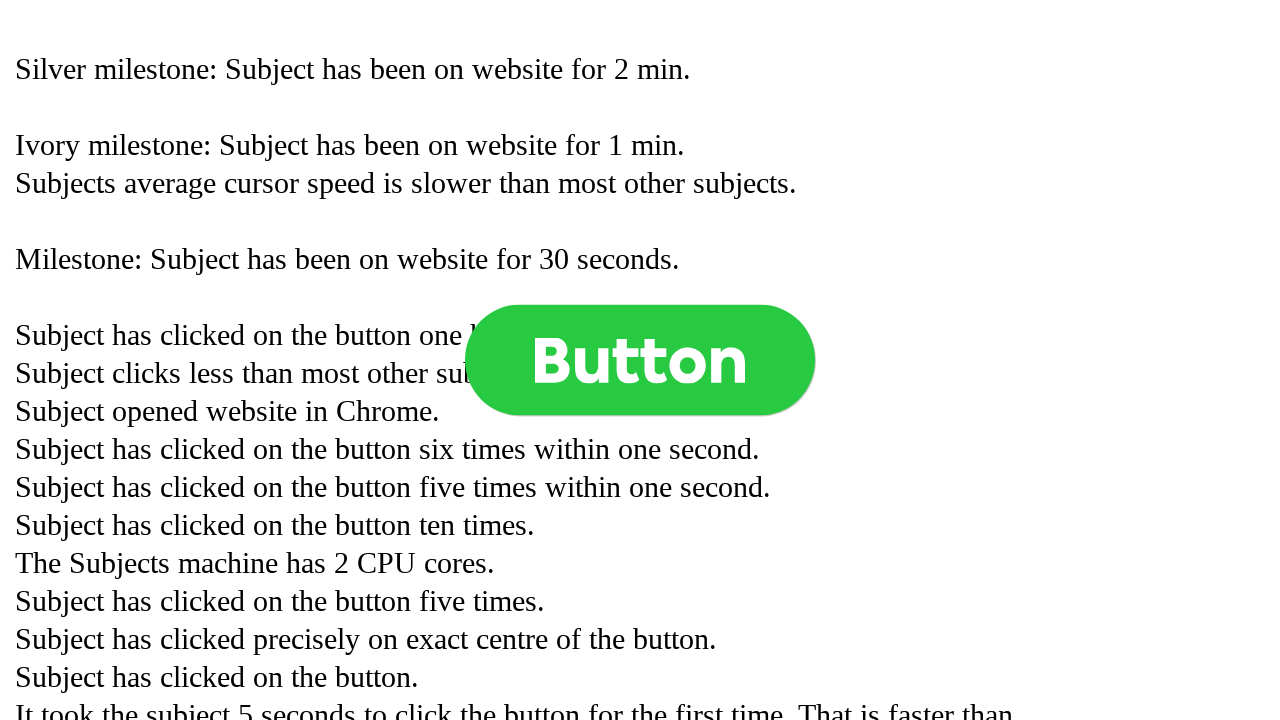

Clicked button (click 725 of 1000) at (640, 360) on .button >> nth=0
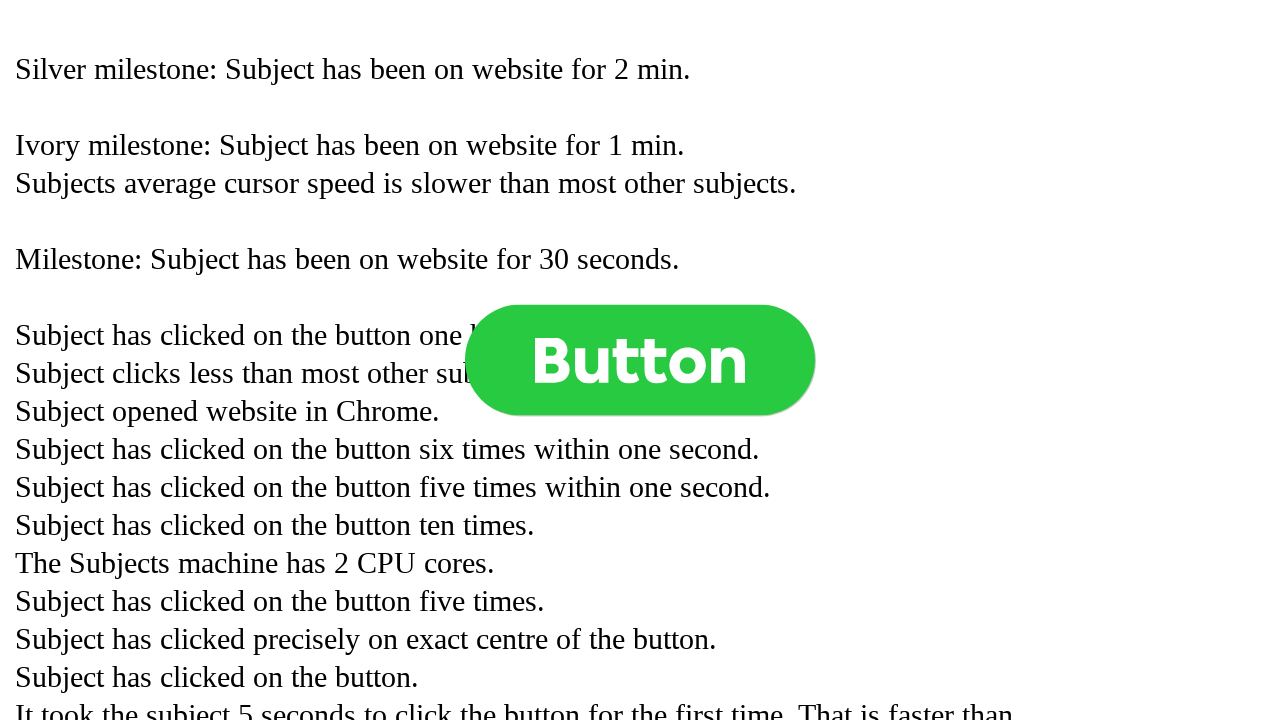

Clicked button (click 726 of 1000) at (640, 360) on .button >> nth=0
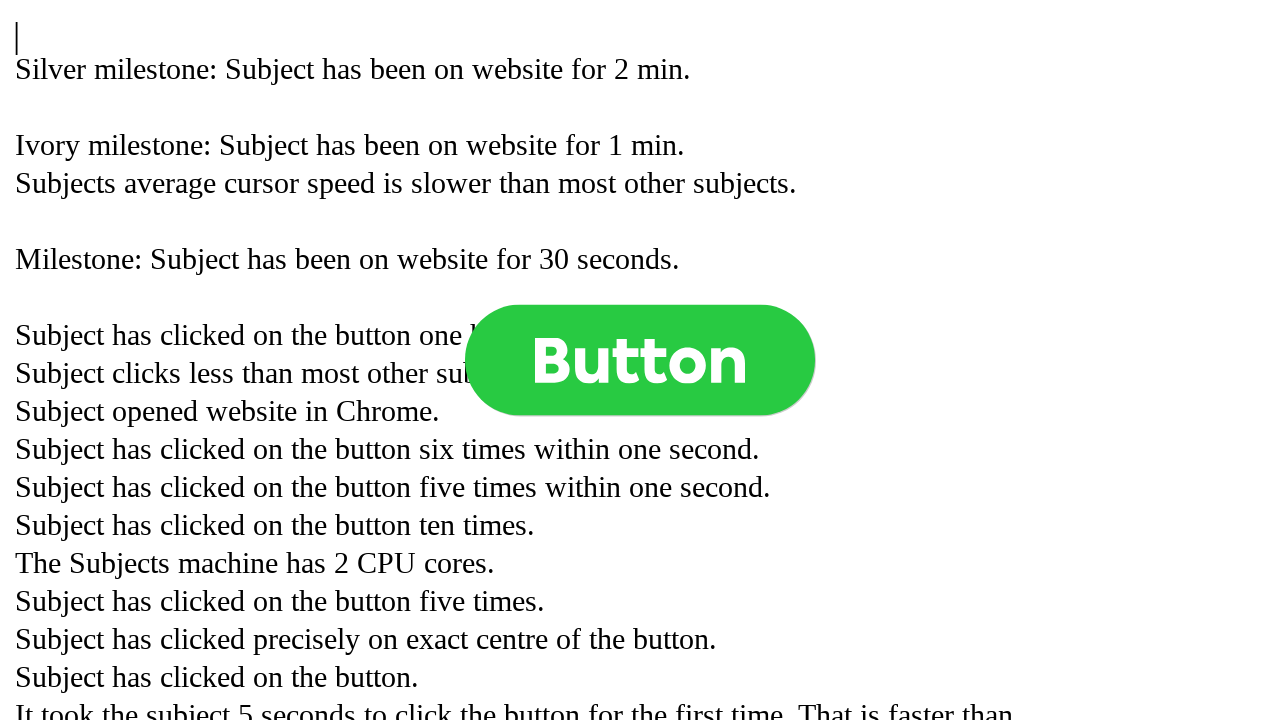

Clicked button (click 727 of 1000) at (640, 360) on .button >> nth=0
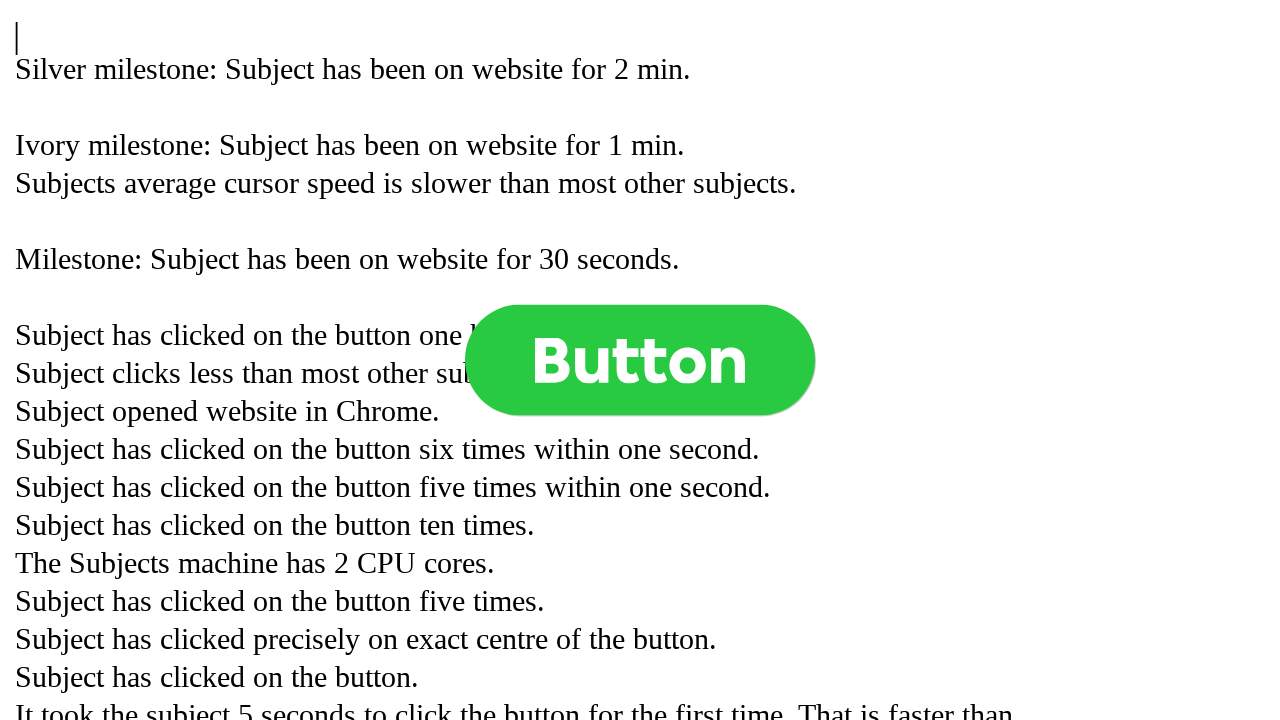

Clicked button (click 728 of 1000) at (640, 360) on .button >> nth=0
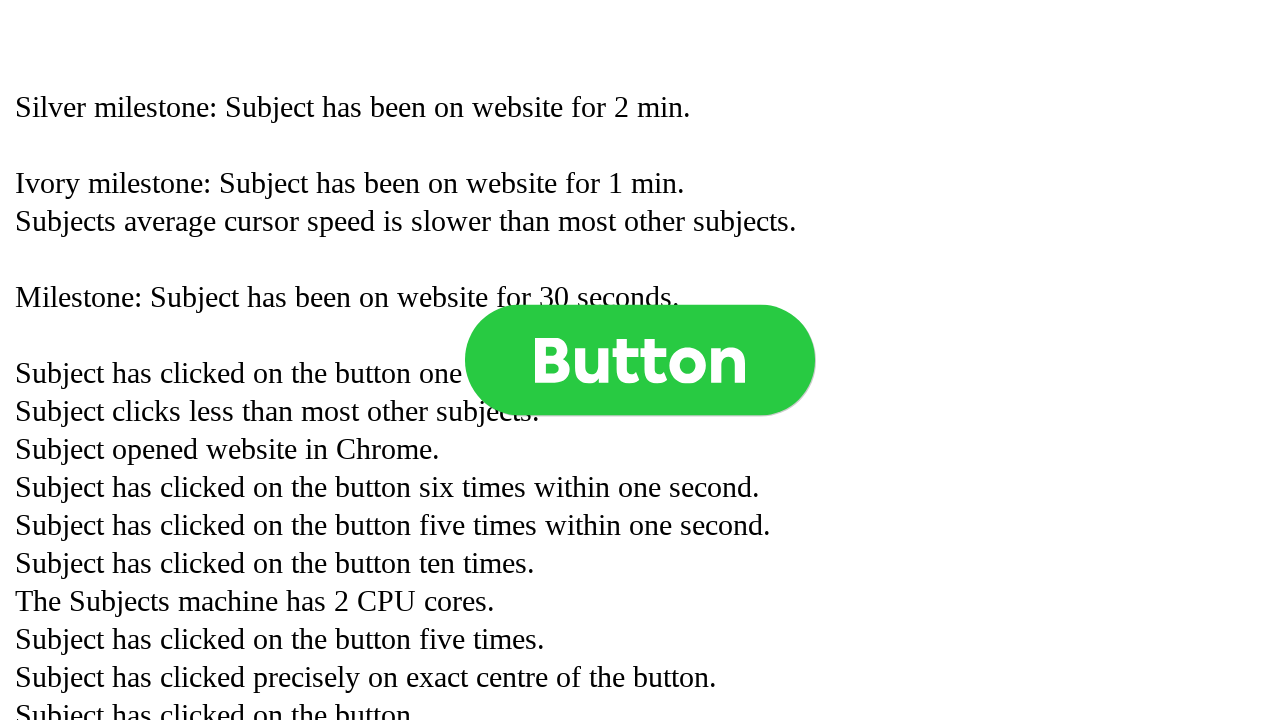

Clicked button (click 729 of 1000) at (640, 360) on .button >> nth=0
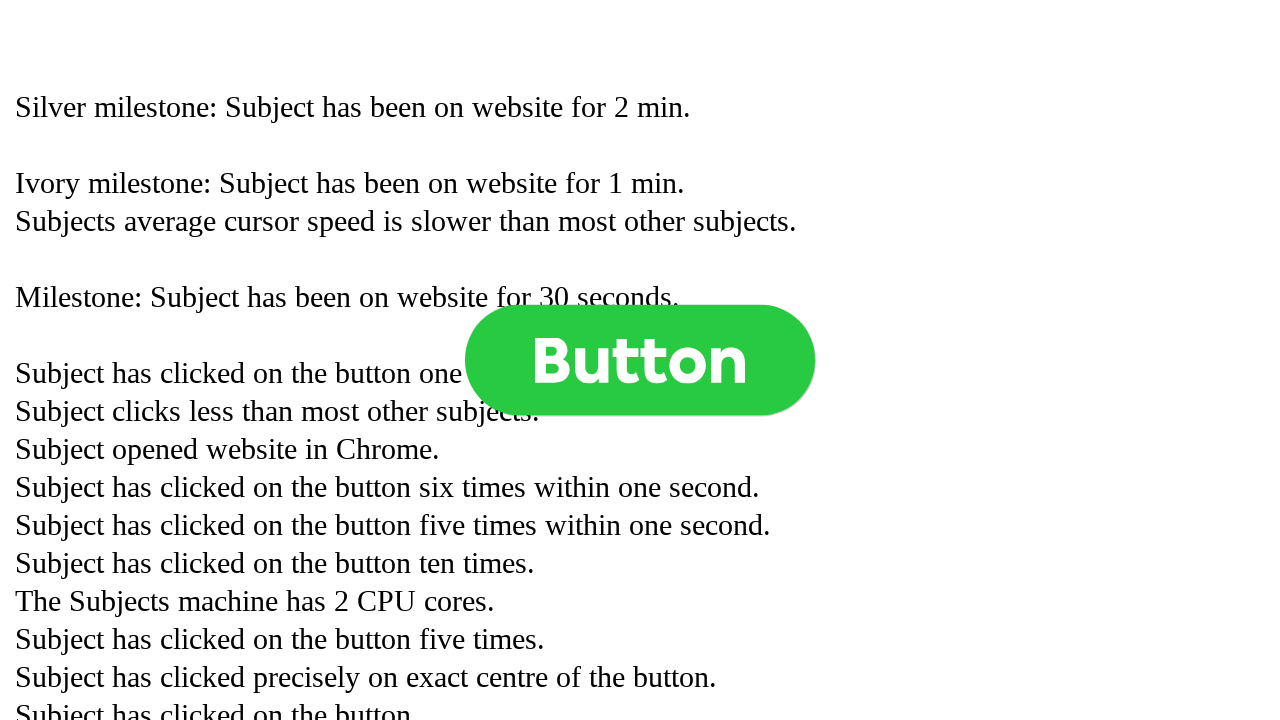

Clicked button (click 730 of 1000) at (640, 360) on .button >> nth=0
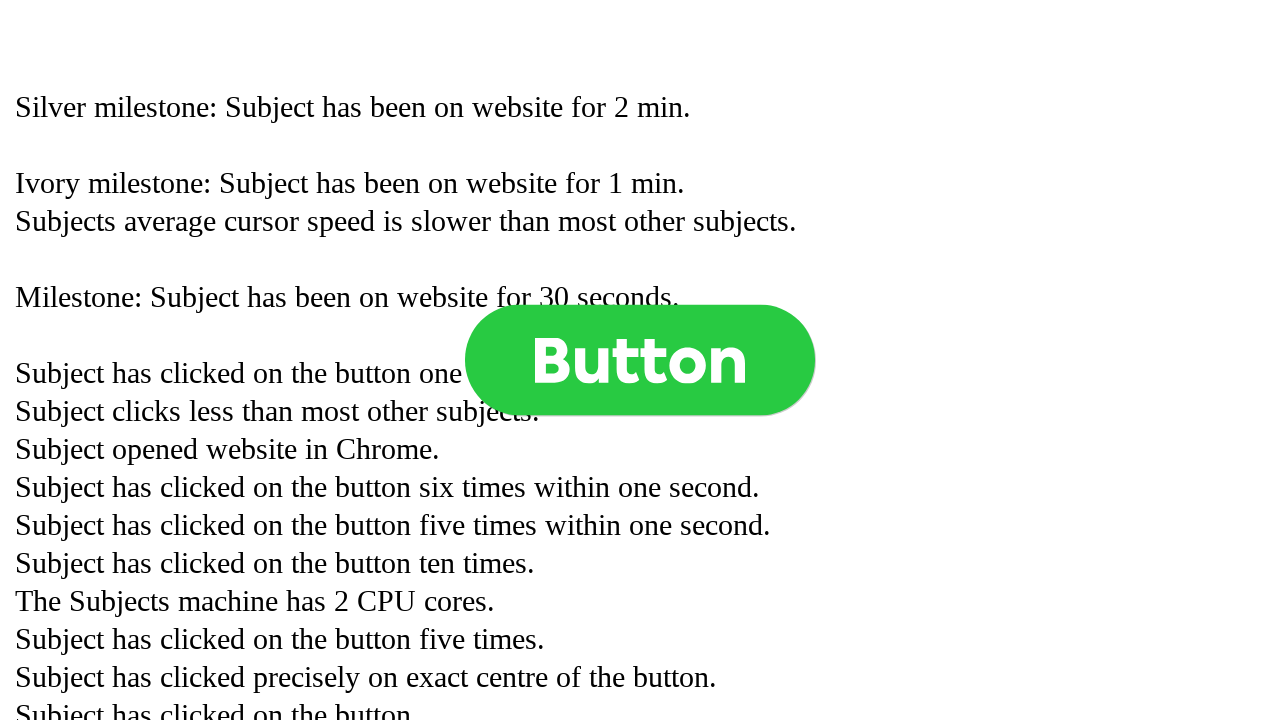

Clicked button (click 731 of 1000) at (640, 360) on .button >> nth=0
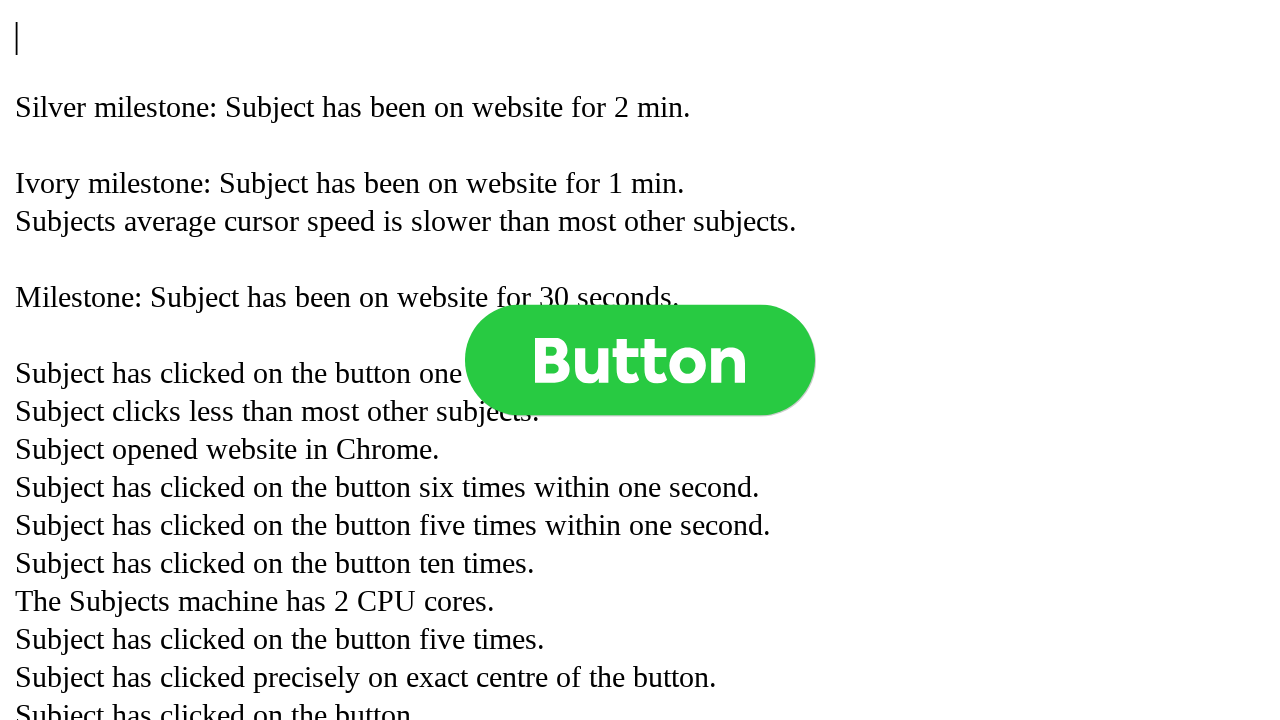

Clicked button (click 732 of 1000) at (640, 360) on .button >> nth=0
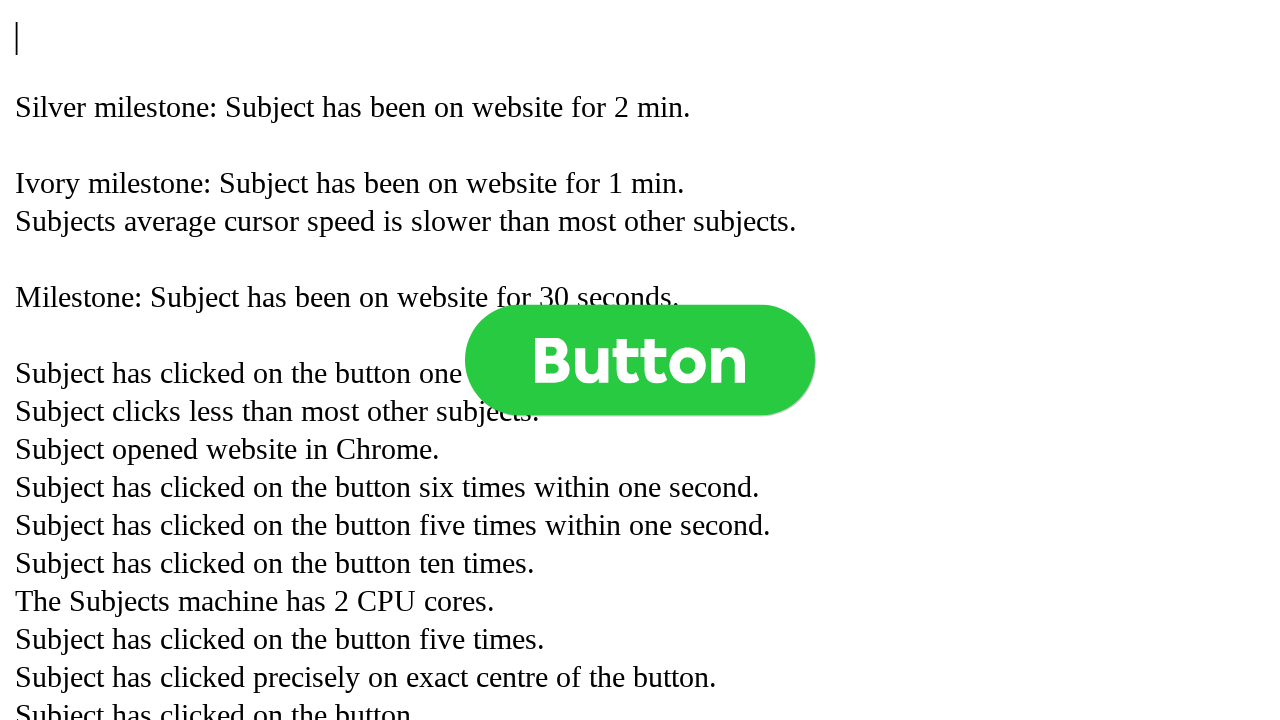

Clicked button (click 733 of 1000) at (640, 360) on .button >> nth=0
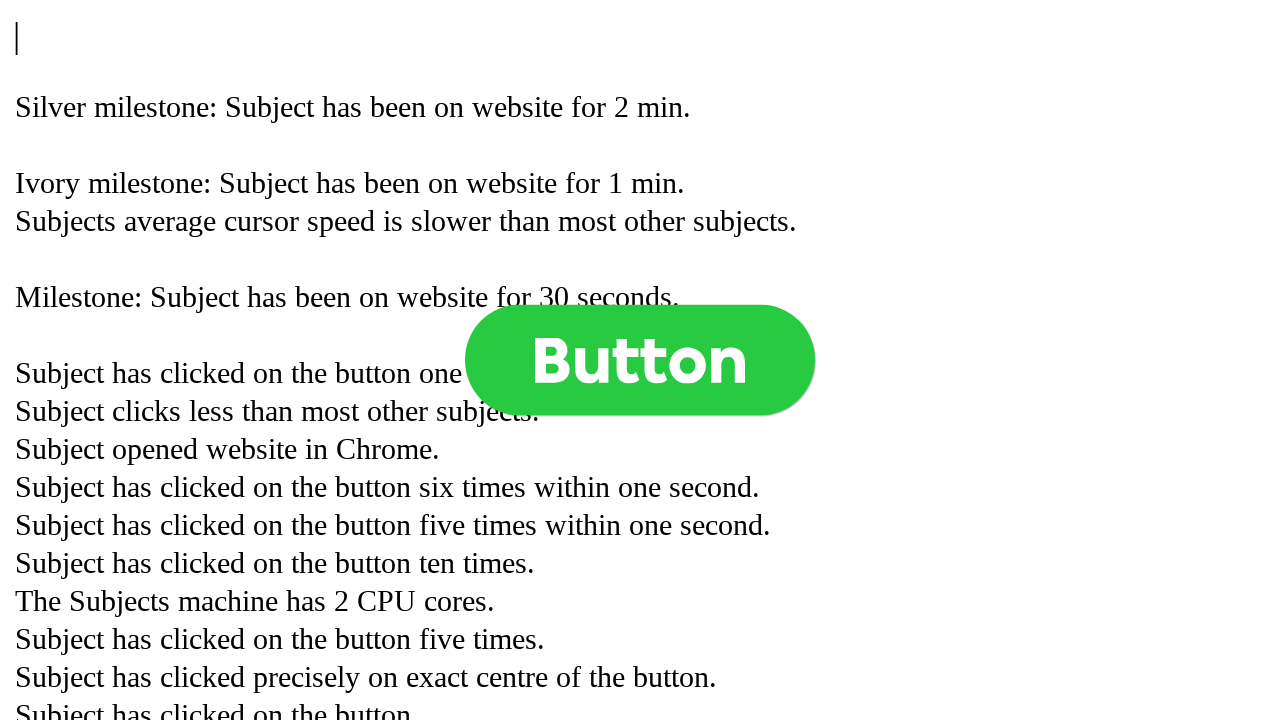

Clicked button (click 734 of 1000) at (640, 360) on .button >> nth=0
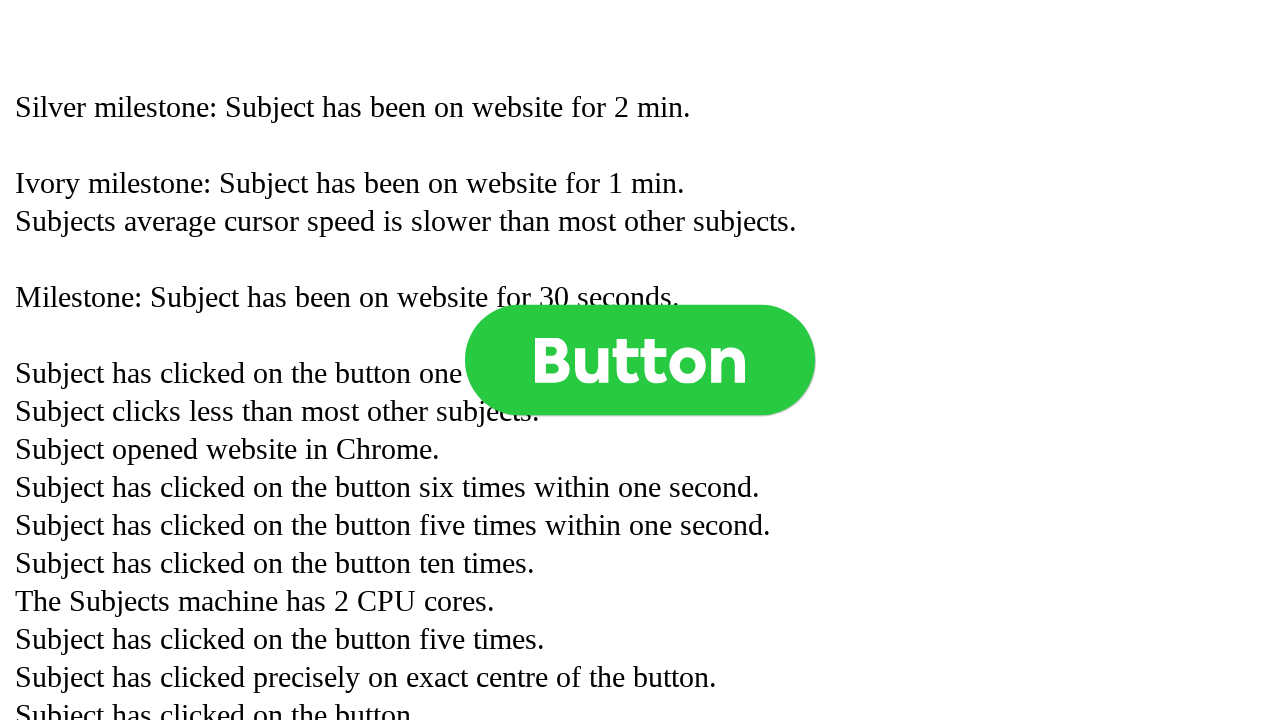

Clicked button (click 735 of 1000) at (640, 360) on .button >> nth=0
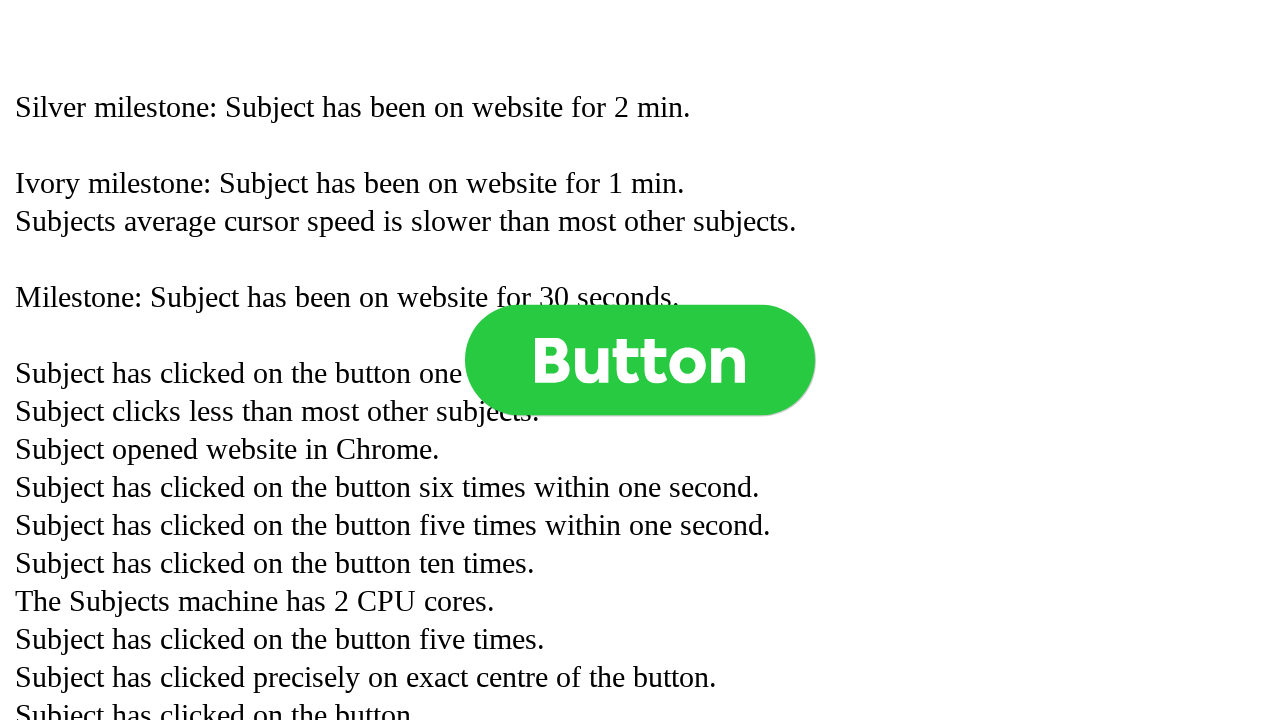

Clicked button (click 736 of 1000) at (640, 360) on .button >> nth=0
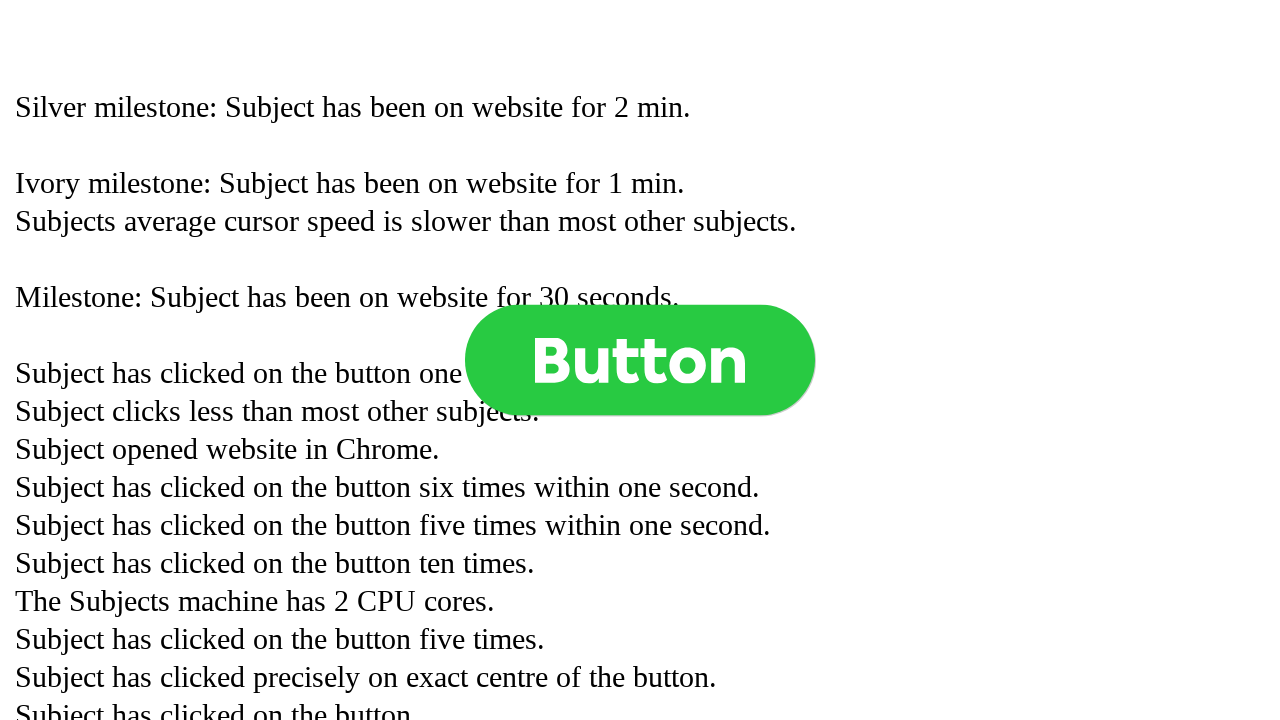

Clicked button (click 737 of 1000) at (640, 360) on .button >> nth=0
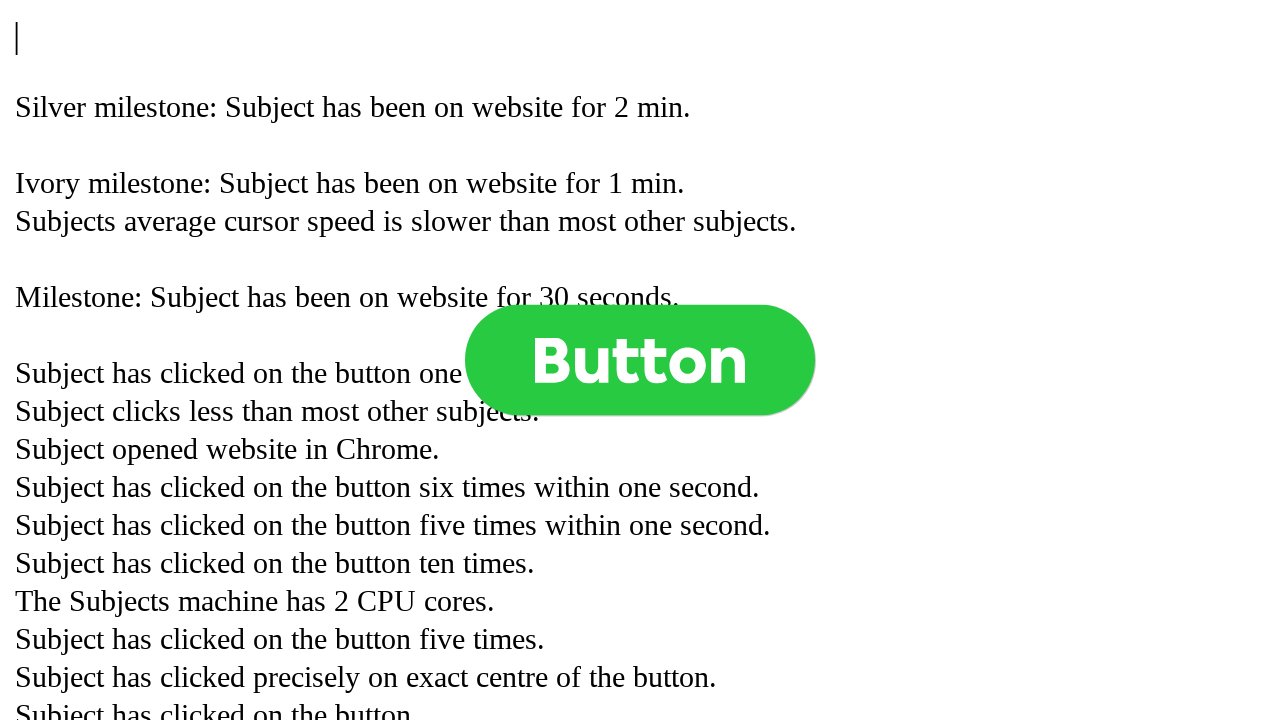

Clicked button (click 738 of 1000) at (640, 360) on .button >> nth=0
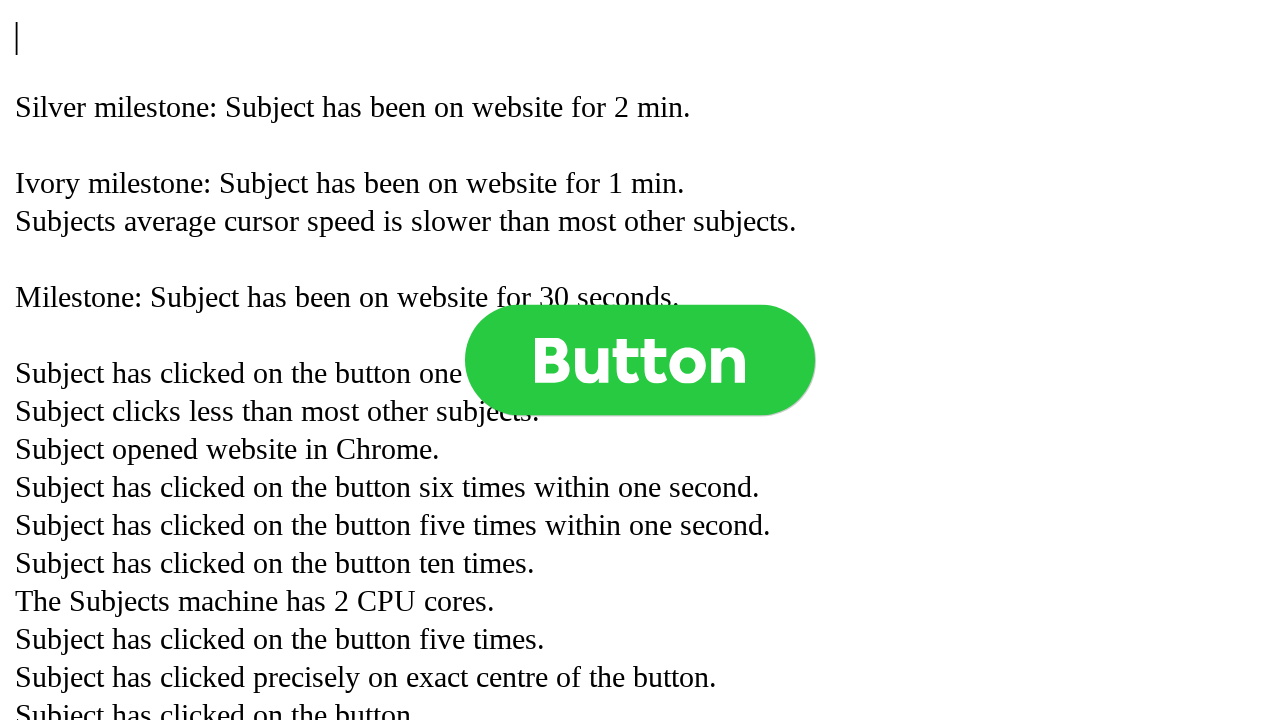

Clicked button (click 739 of 1000) at (640, 360) on .button >> nth=0
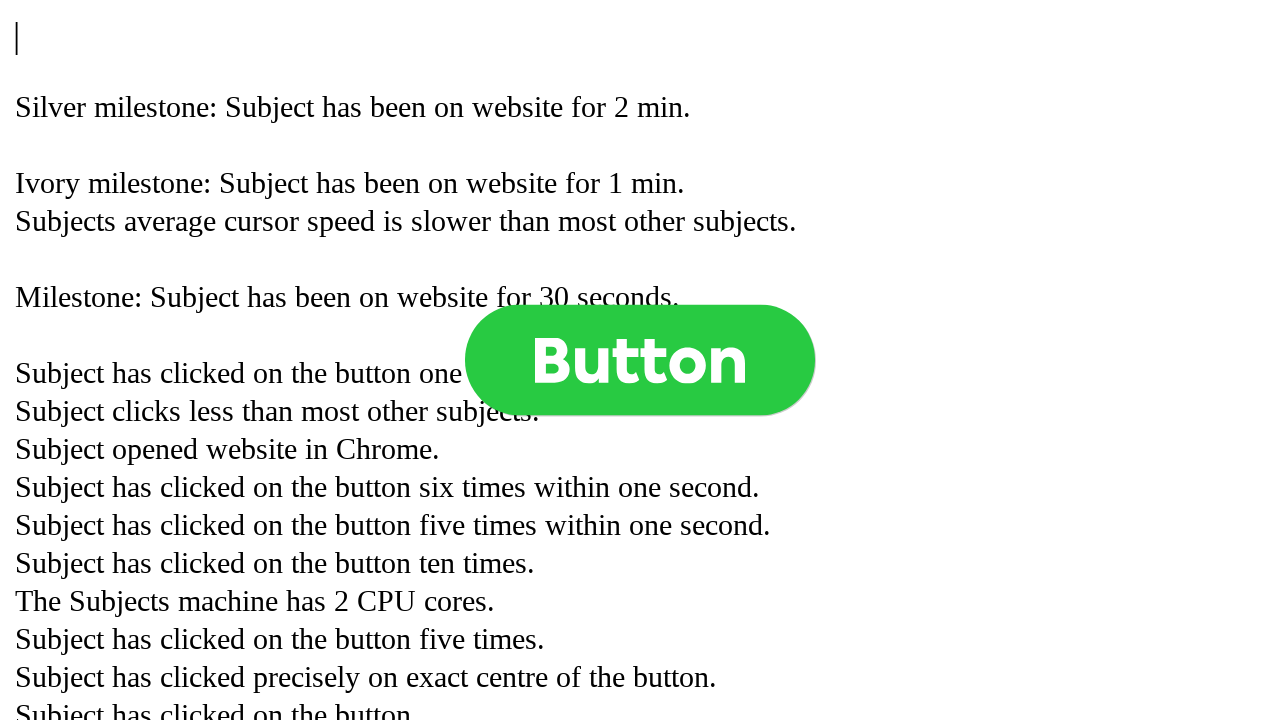

Clicked button (click 740 of 1000) at (640, 360) on .button >> nth=0
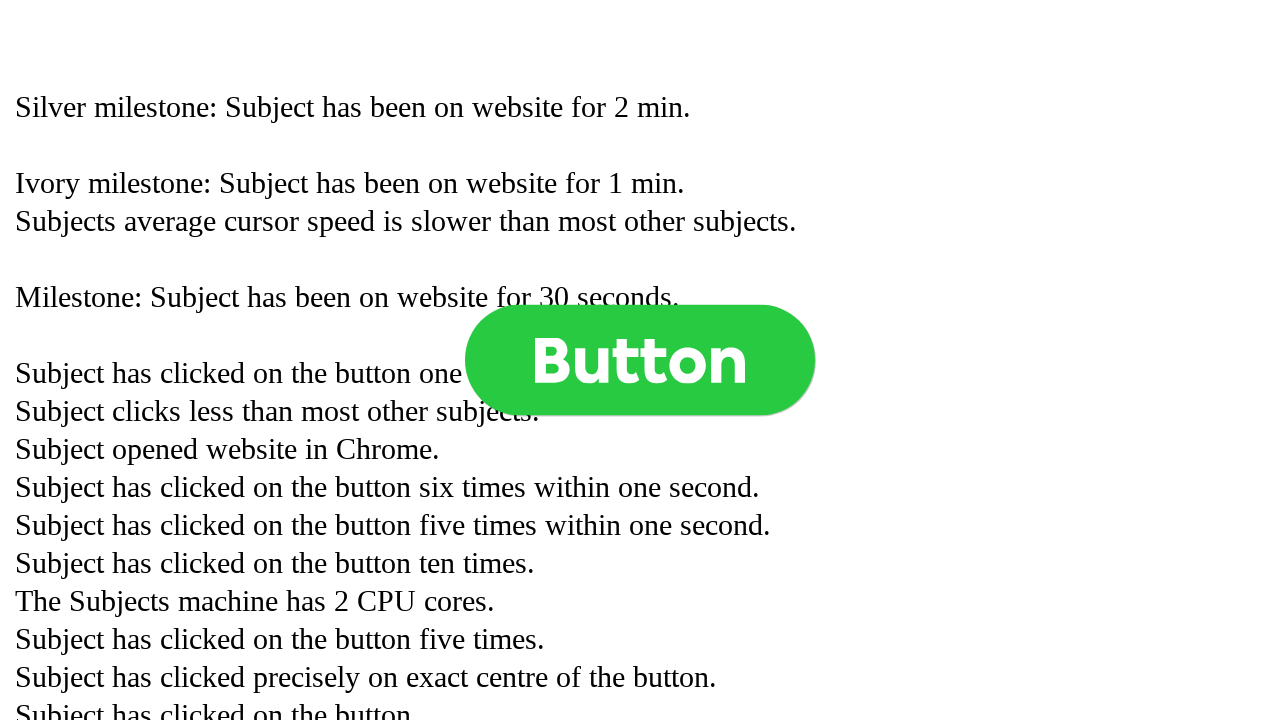

Clicked button (click 741 of 1000) at (640, 360) on .button >> nth=0
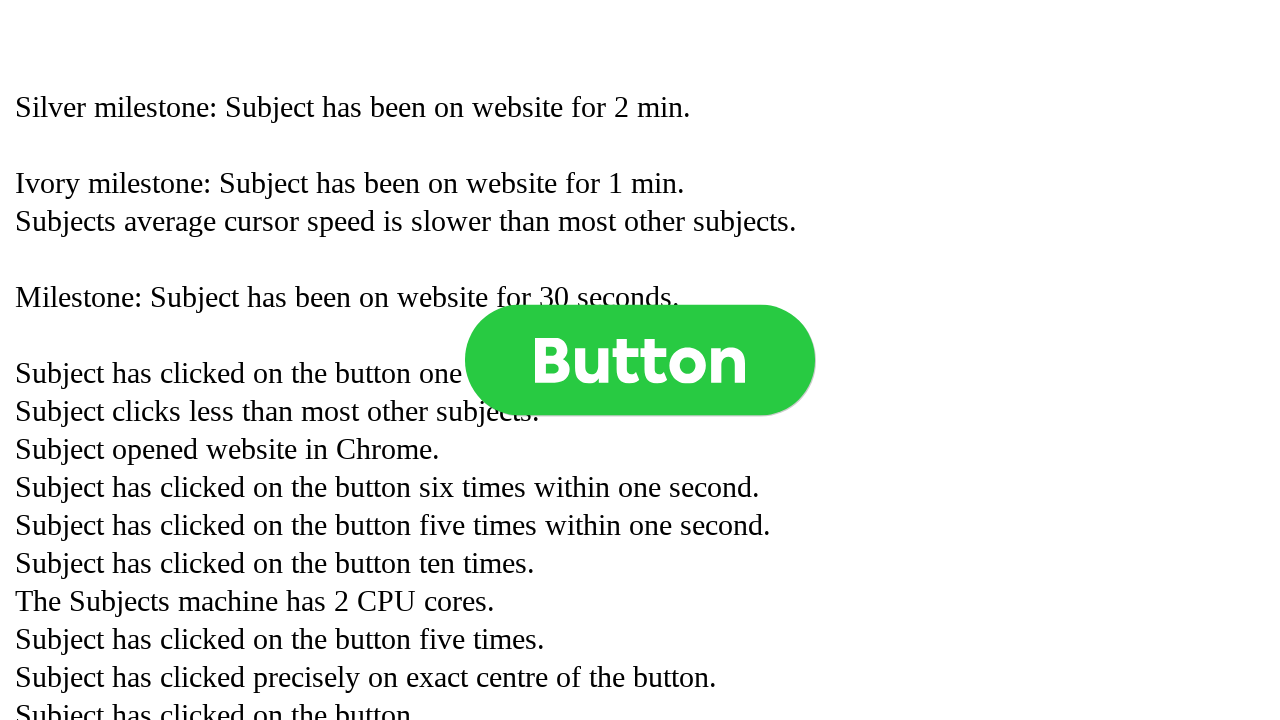

Clicked button (click 742 of 1000) at (640, 360) on .button >> nth=0
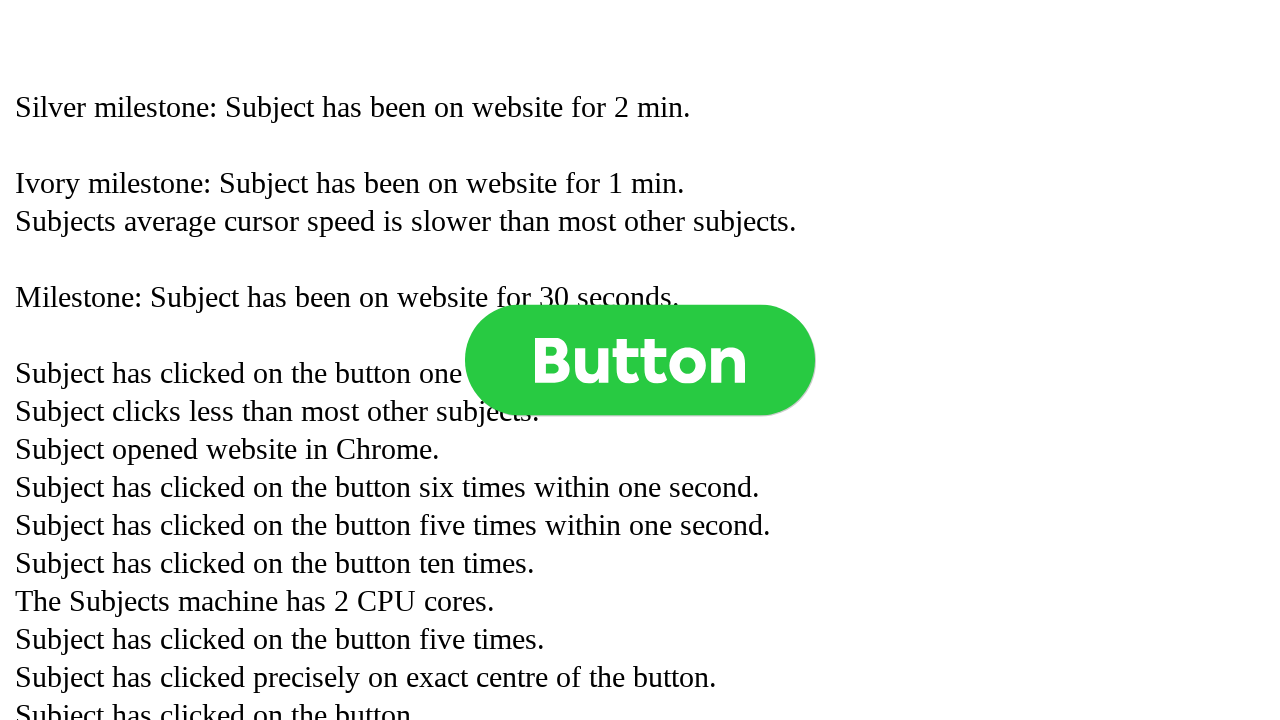

Clicked button (click 743 of 1000) at (640, 360) on .button >> nth=0
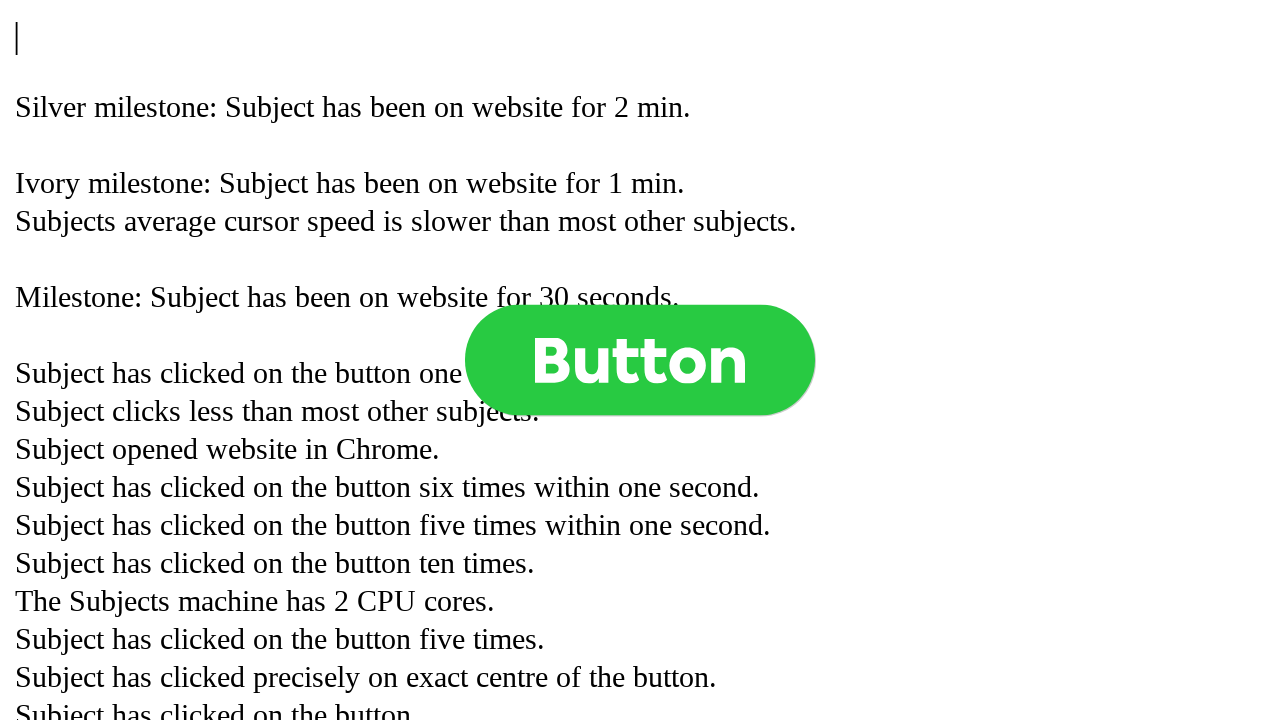

Clicked button (click 744 of 1000) at (640, 360) on .button >> nth=0
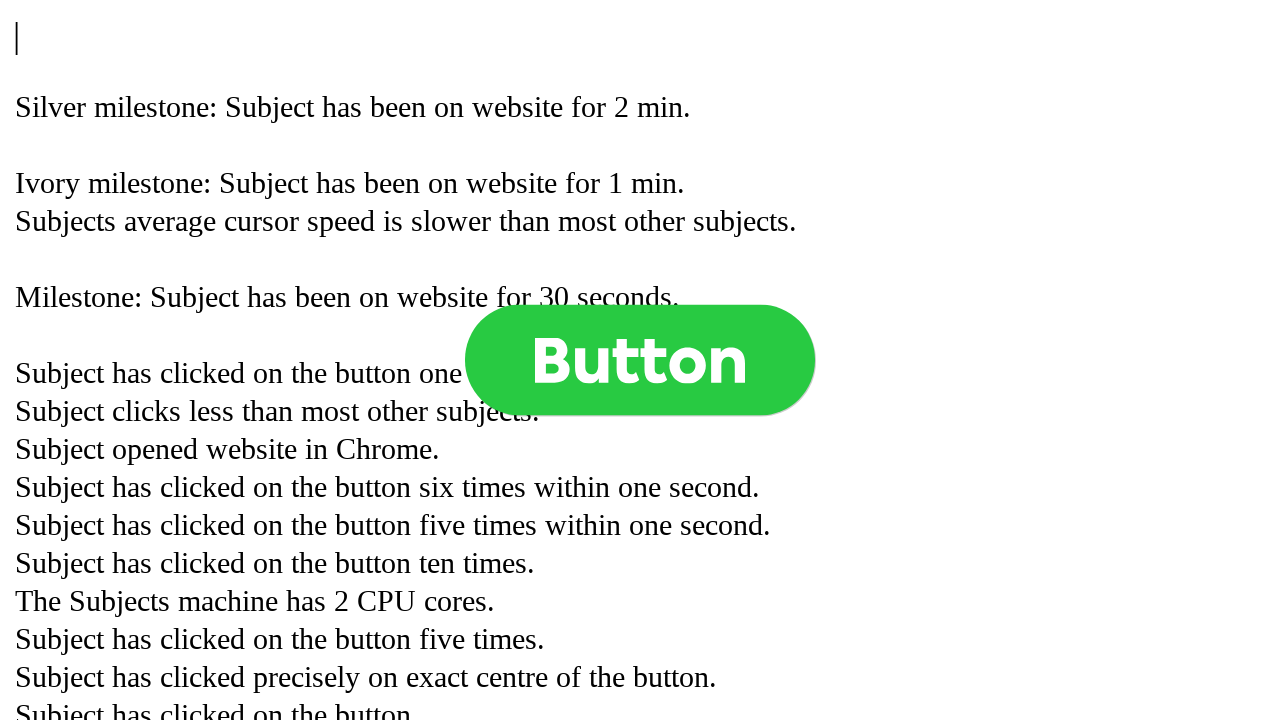

Clicked button (click 745 of 1000) at (640, 360) on .button >> nth=0
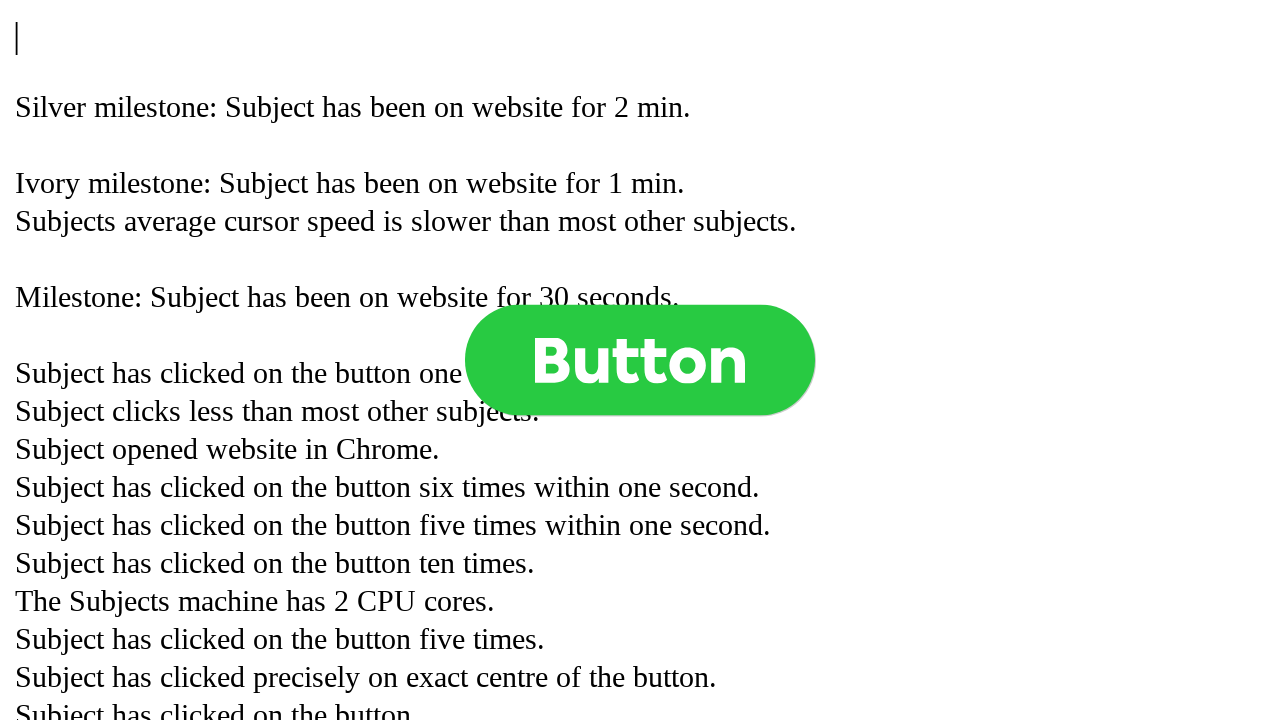

Clicked button (click 746 of 1000) at (640, 360) on .button >> nth=0
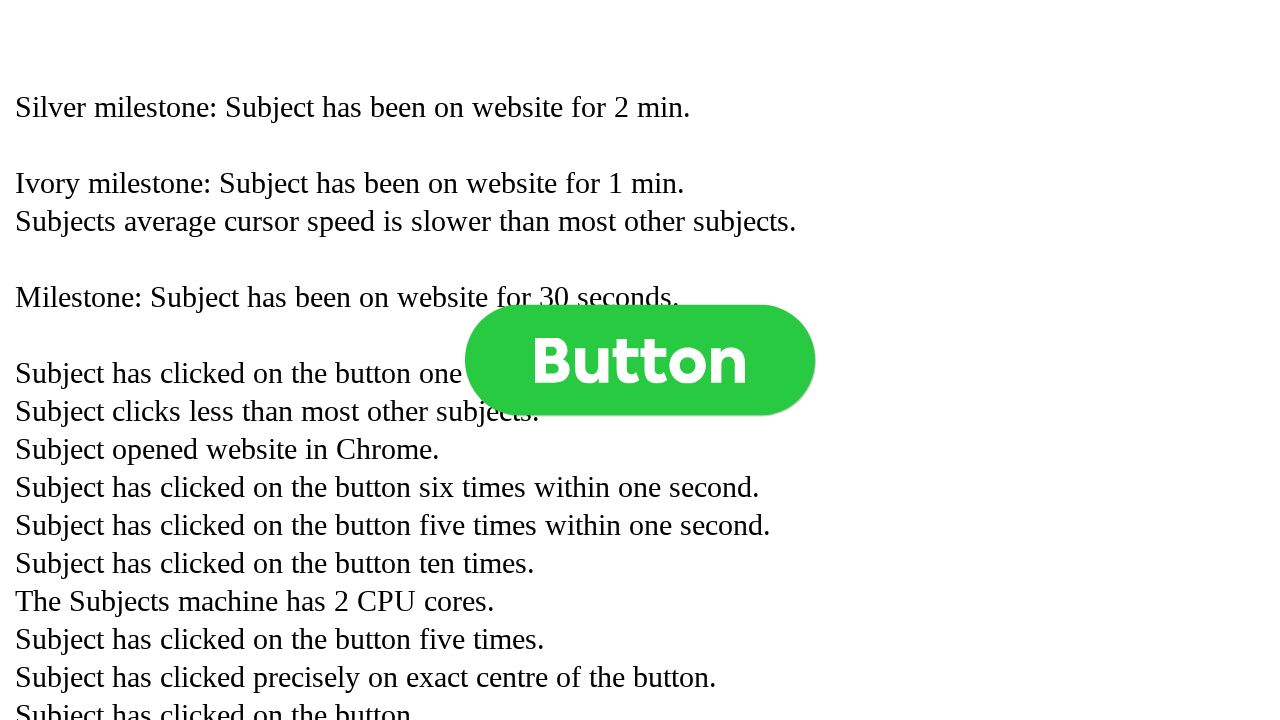

Clicked button (click 747 of 1000) at (640, 360) on .button >> nth=0
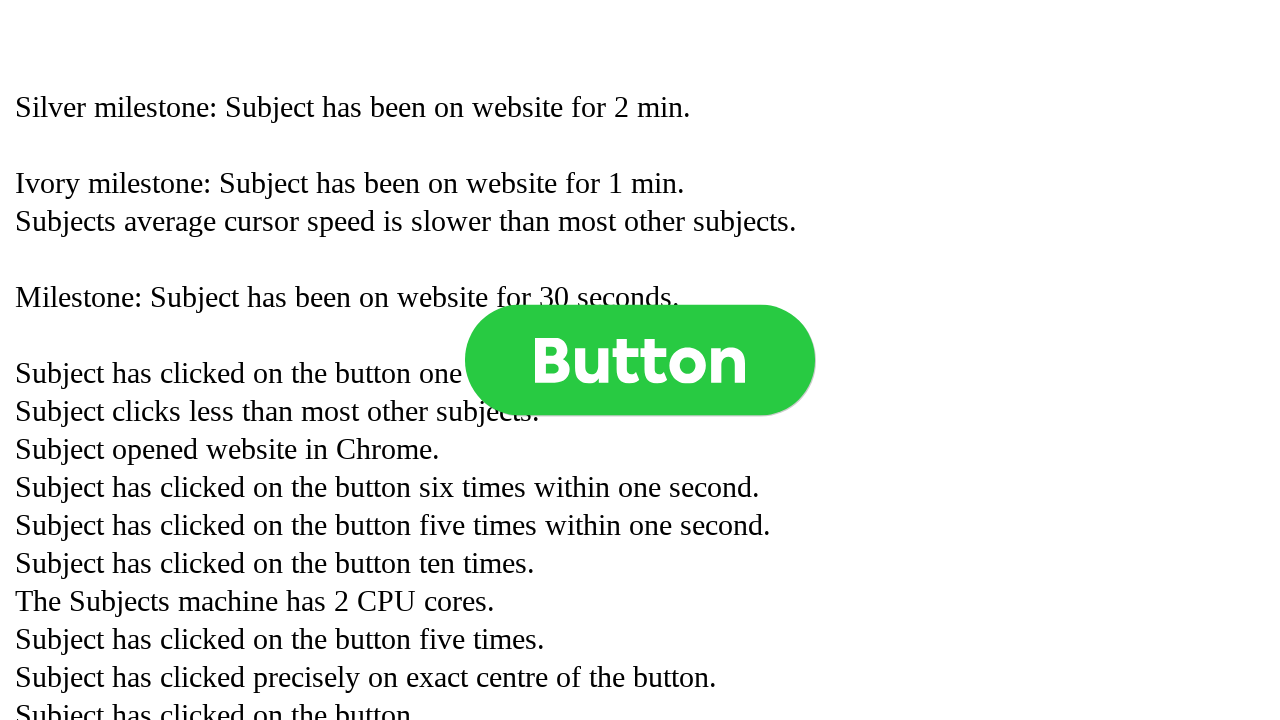

Clicked button (click 748 of 1000) at (640, 360) on .button >> nth=0
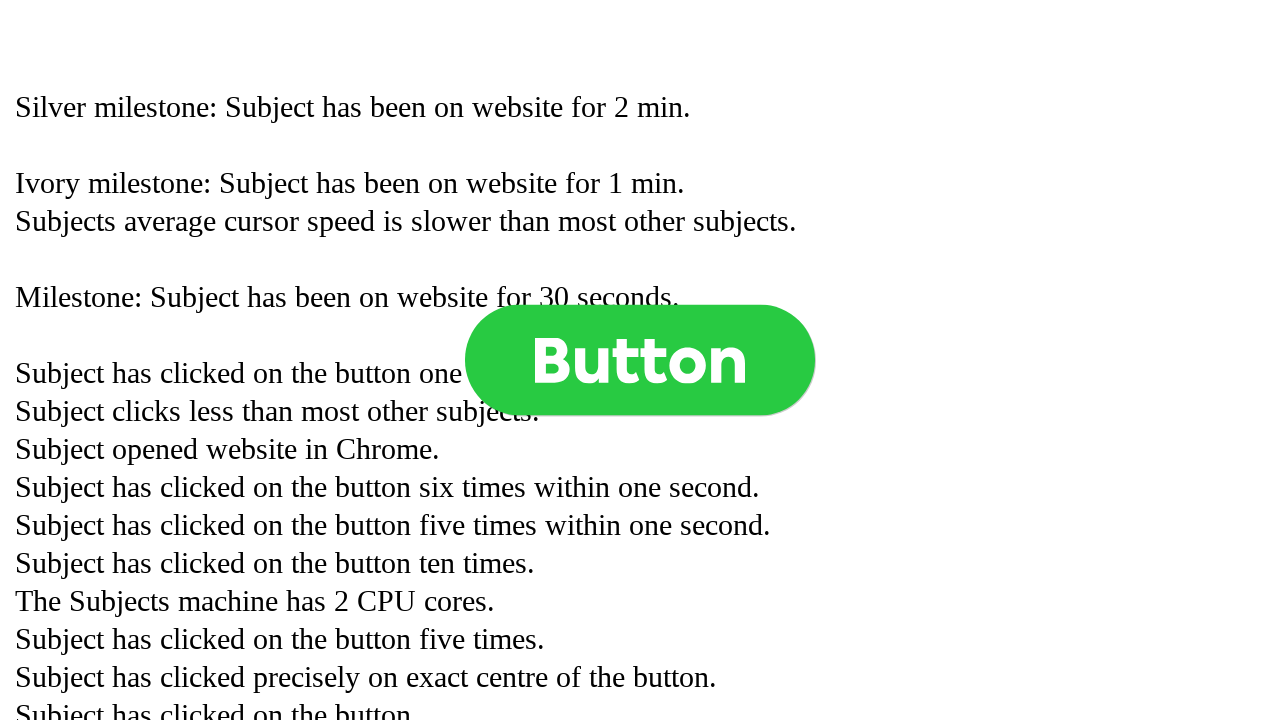

Clicked button (click 749 of 1000) at (640, 360) on .button >> nth=0
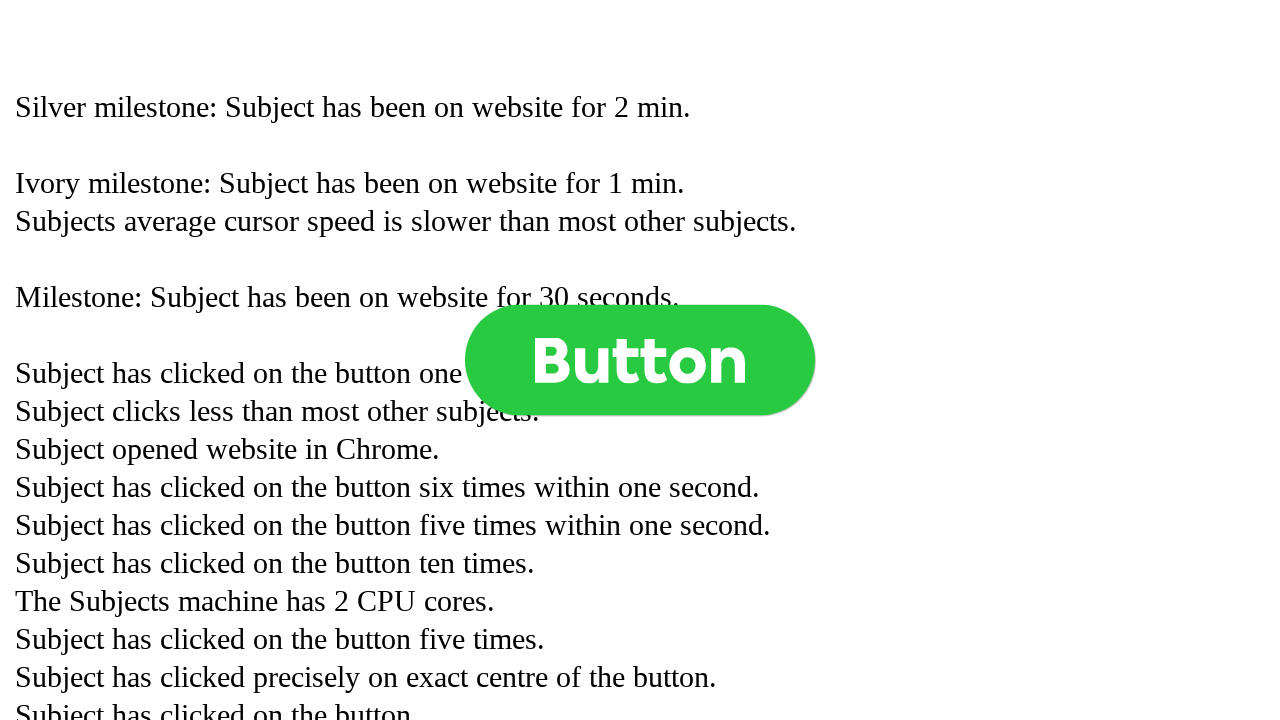

Clicked button (click 750 of 1000) at (640, 360) on .button >> nth=0
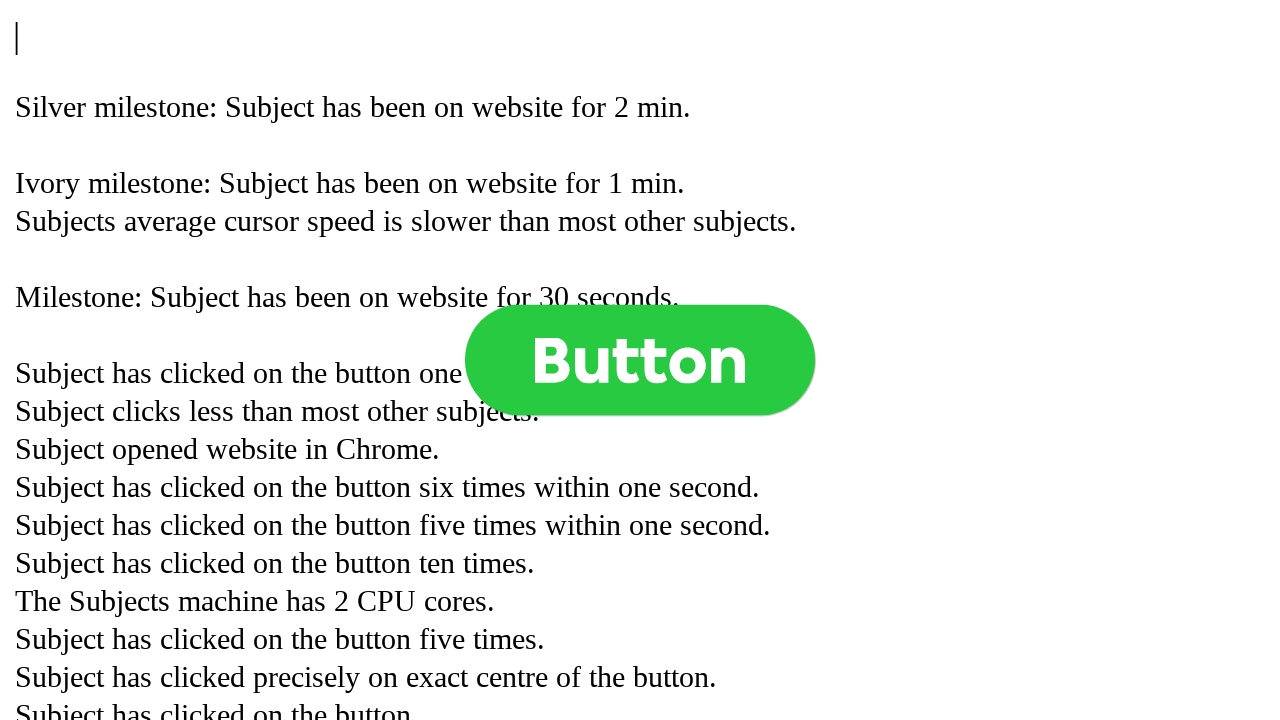

Clicked button (click 751 of 1000) at (640, 360) on .button >> nth=0
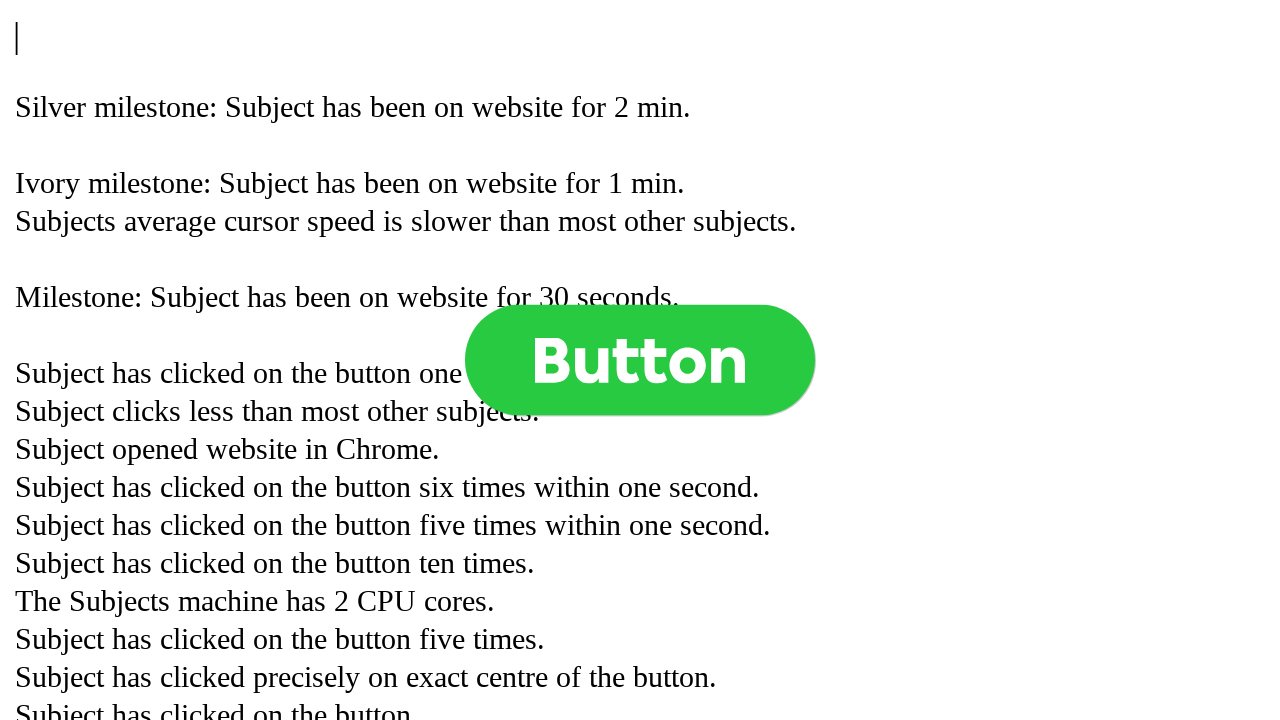

Clicked button (click 752 of 1000) at (640, 360) on .button >> nth=0
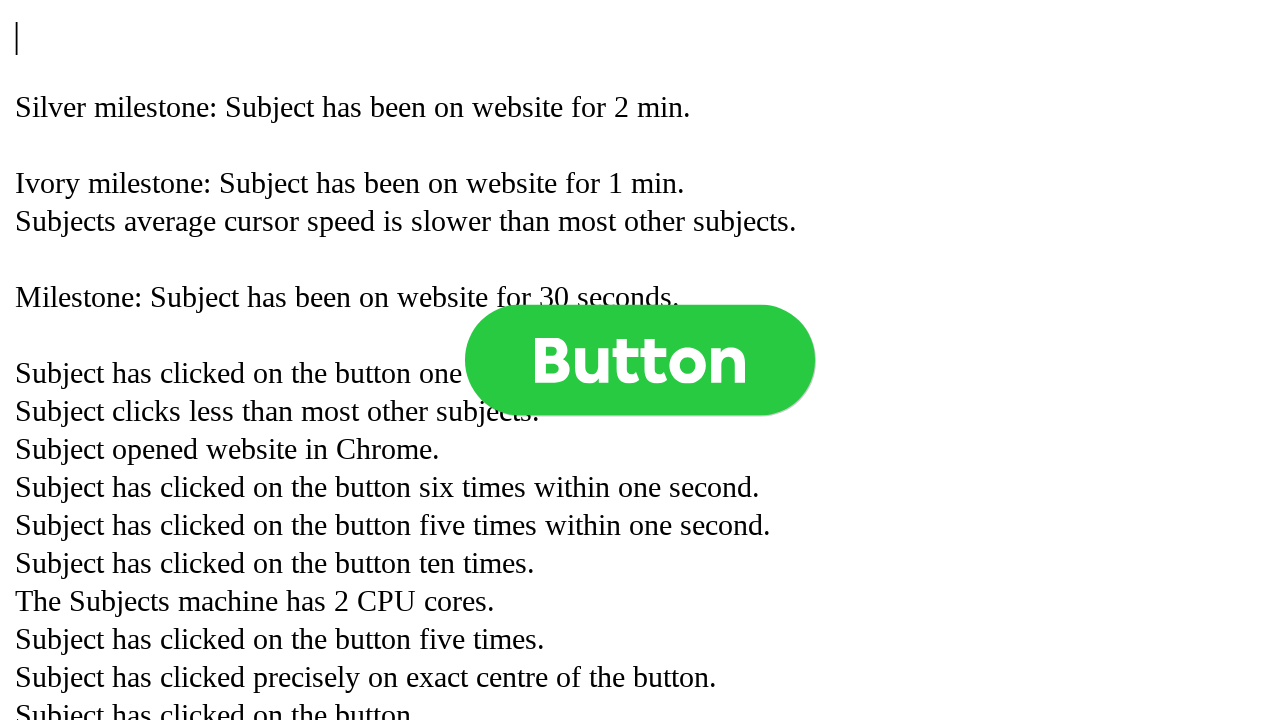

Clicked button (click 753 of 1000) at (640, 360) on .button >> nth=0
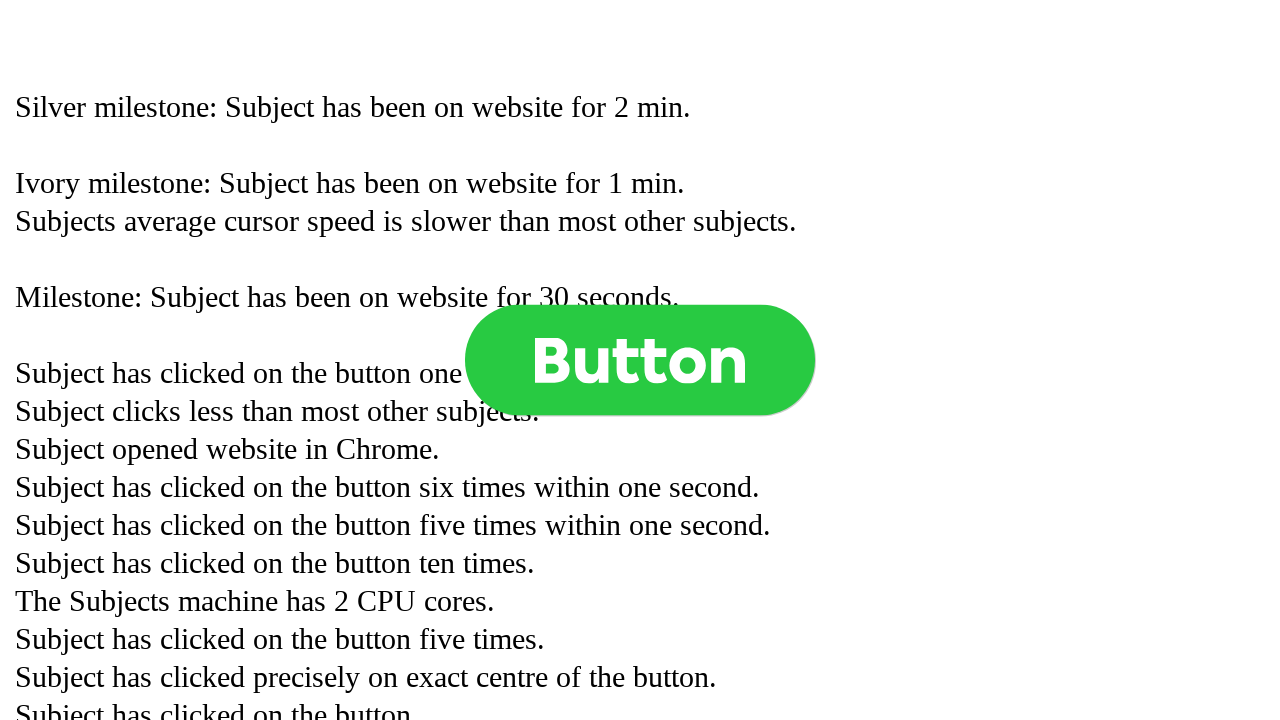

Clicked button (click 754 of 1000) at (640, 360) on .button >> nth=0
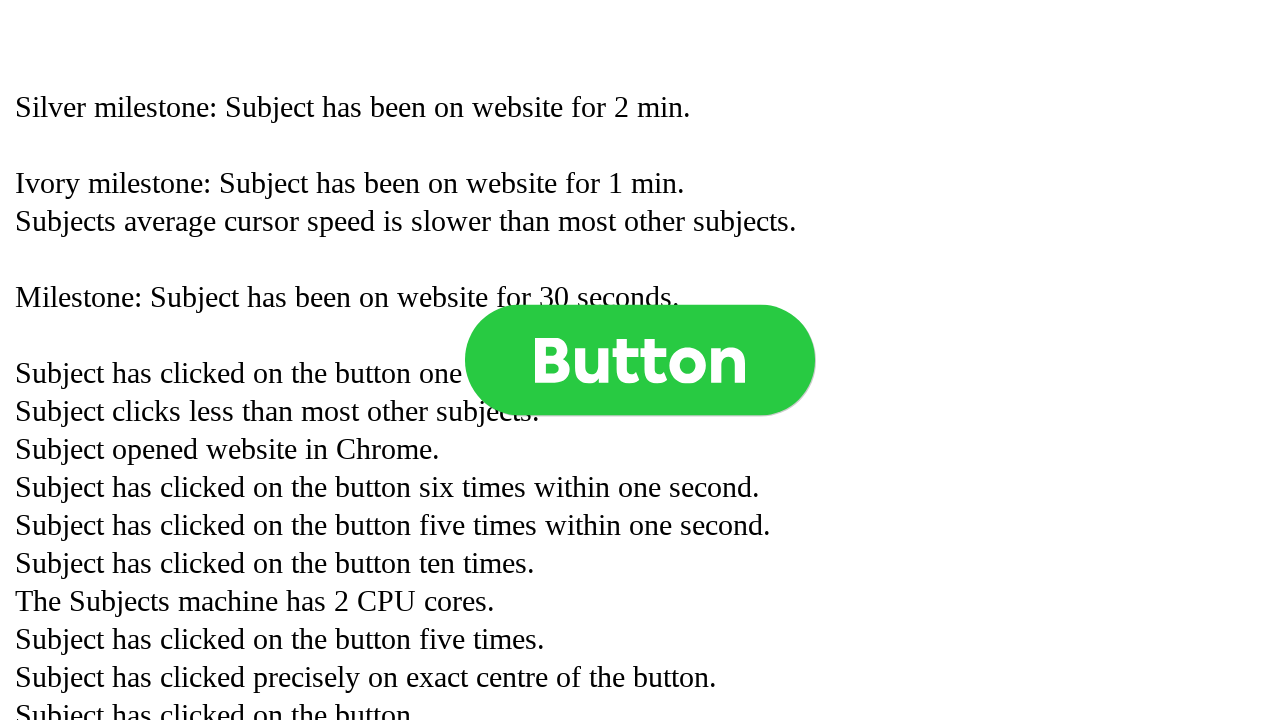

Clicked button (click 755 of 1000) at (640, 360) on .button >> nth=0
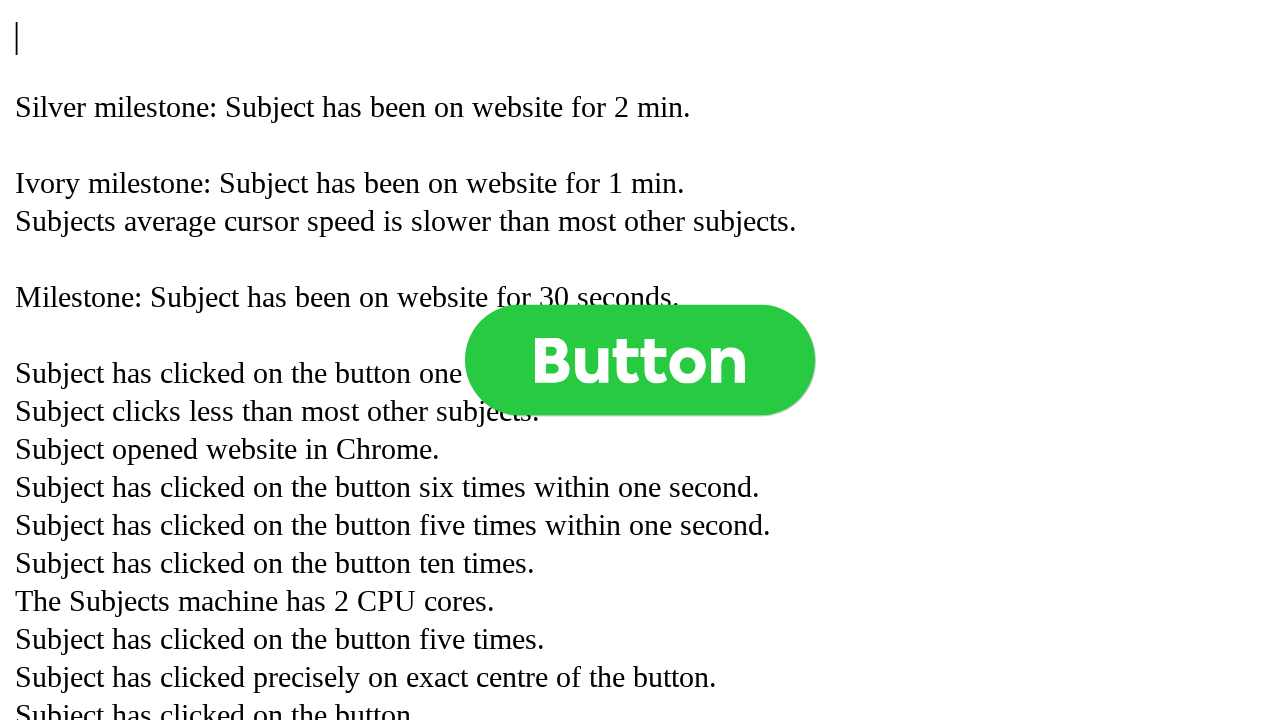

Clicked button (click 756 of 1000) at (640, 360) on .button >> nth=0
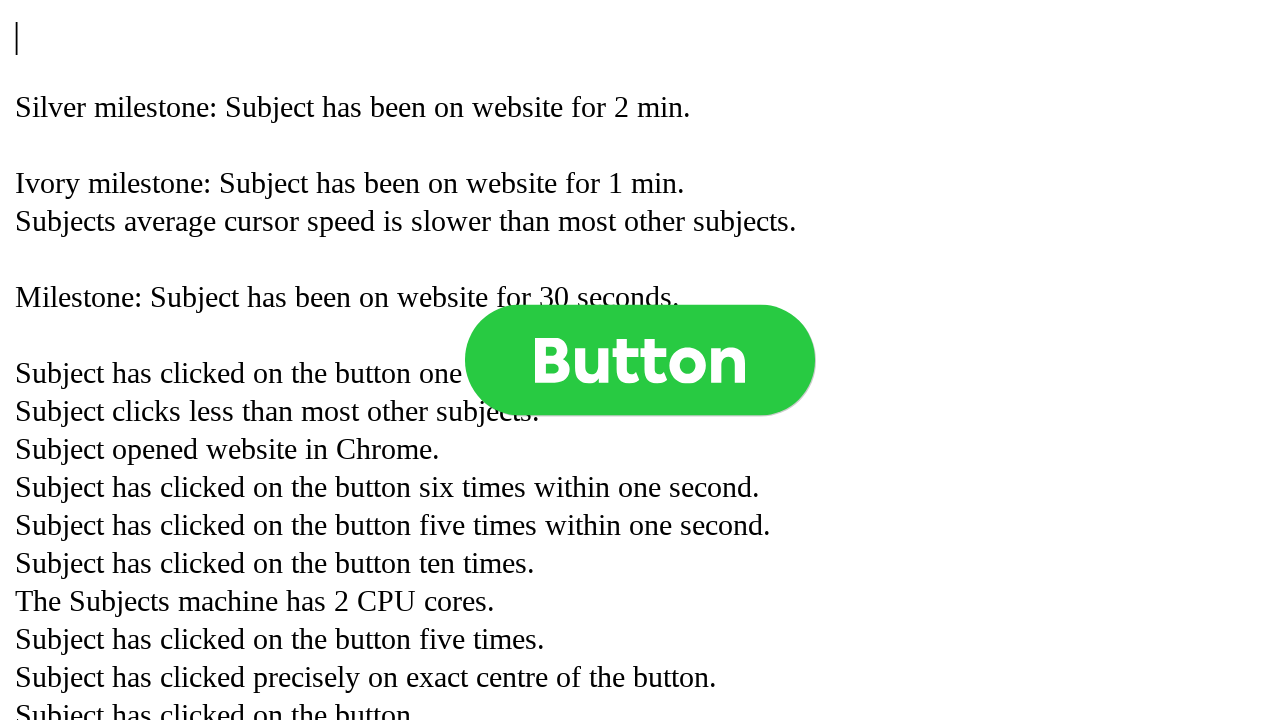

Clicked button (click 757 of 1000) at (640, 360) on .button >> nth=0
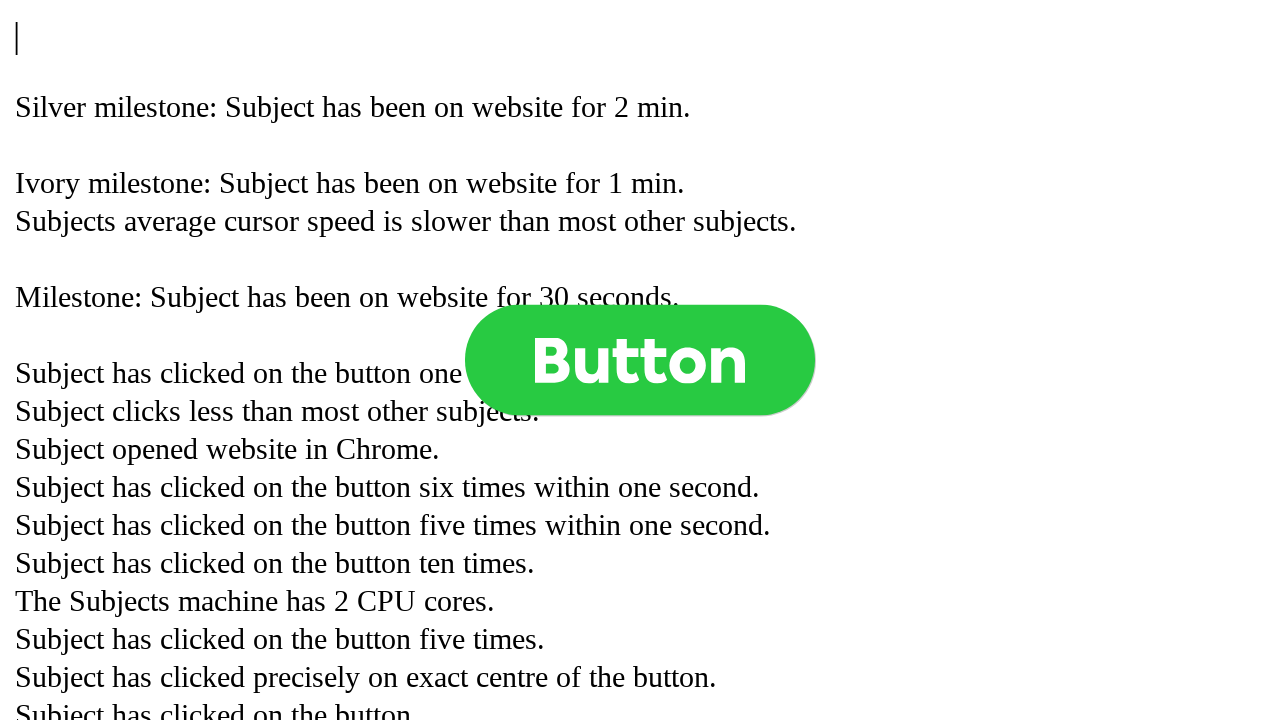

Clicked button (click 758 of 1000) at (640, 360) on .button >> nth=0
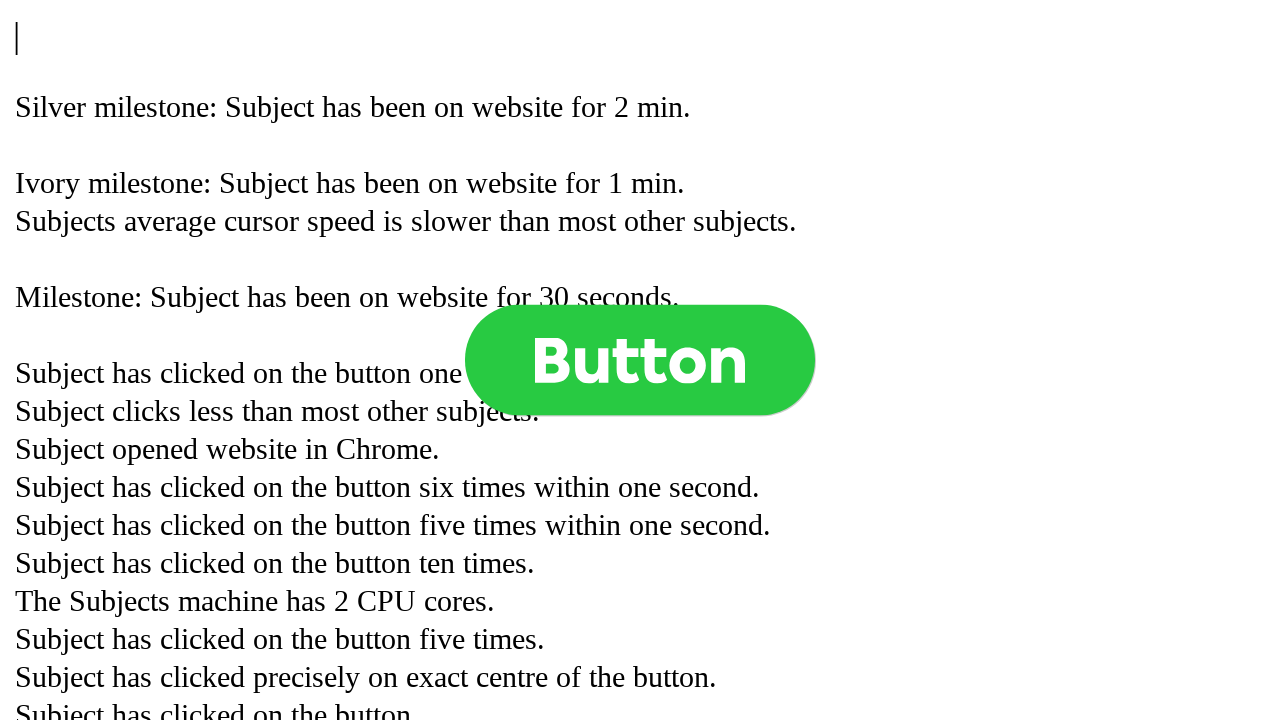

Clicked button (click 759 of 1000) at (640, 360) on .button >> nth=0
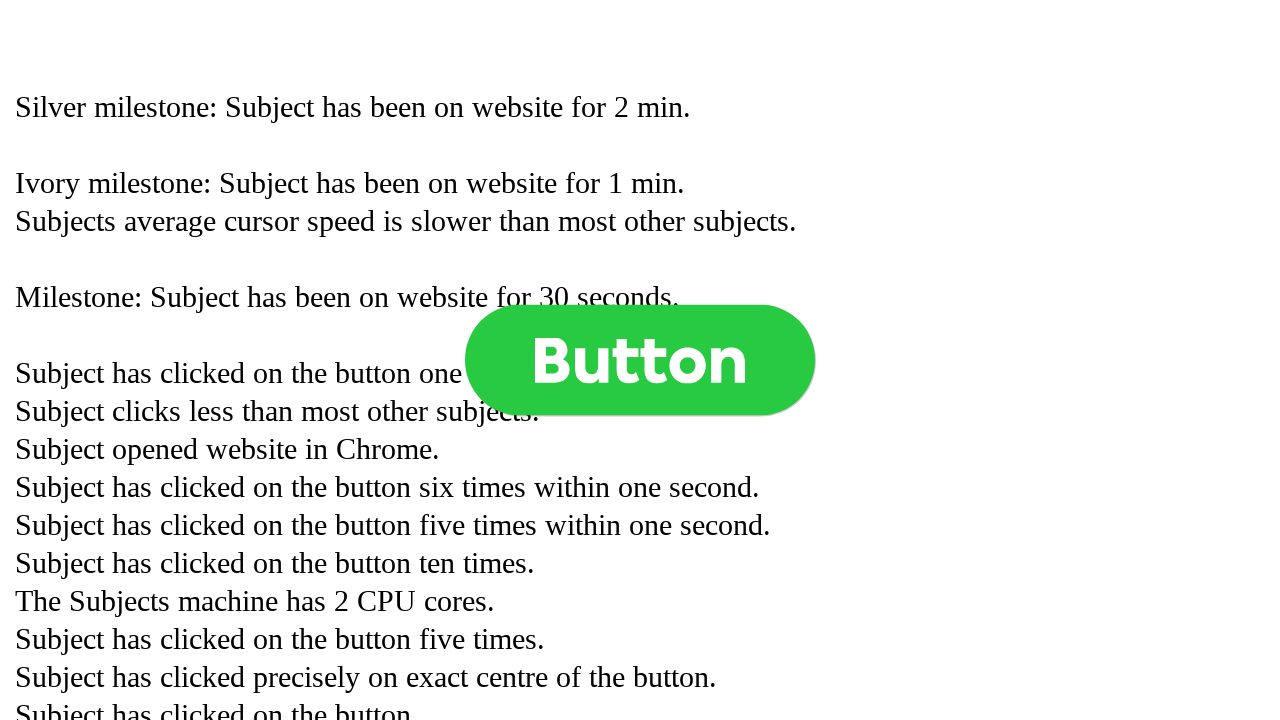

Clicked button (click 760 of 1000) at (640, 360) on .button >> nth=0
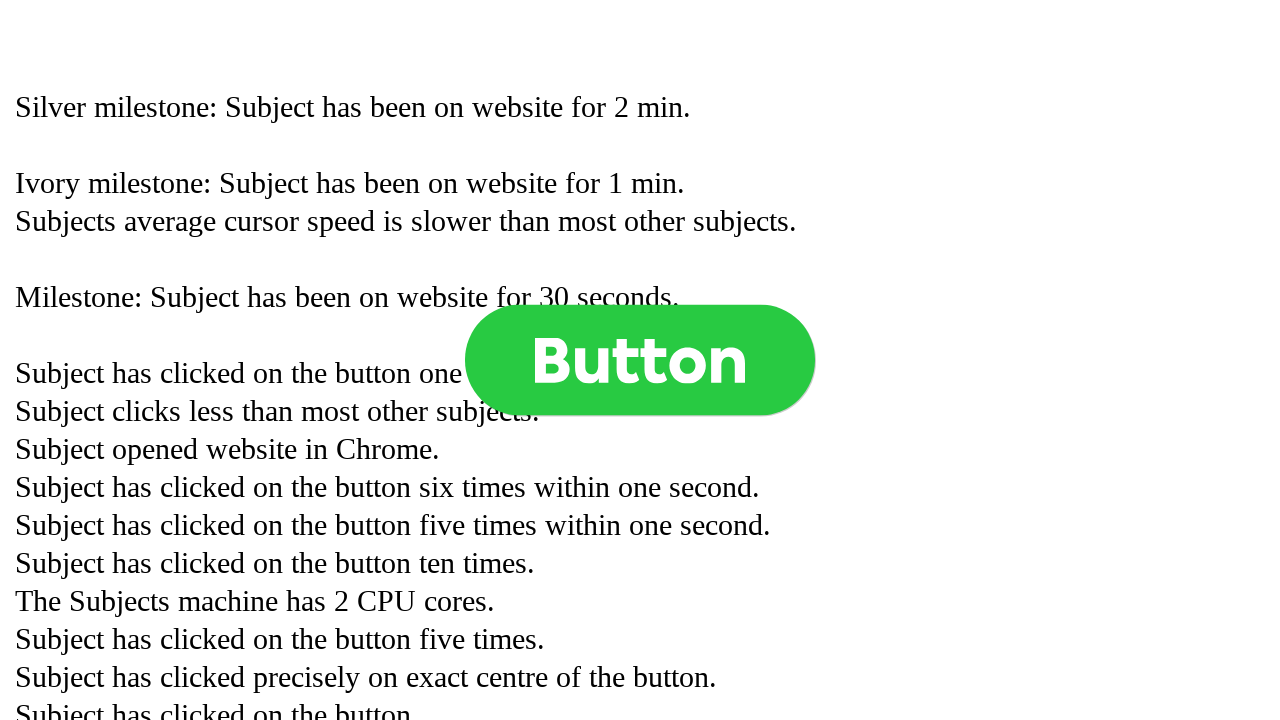

Clicked button (click 761 of 1000) at (640, 360) on .button >> nth=0
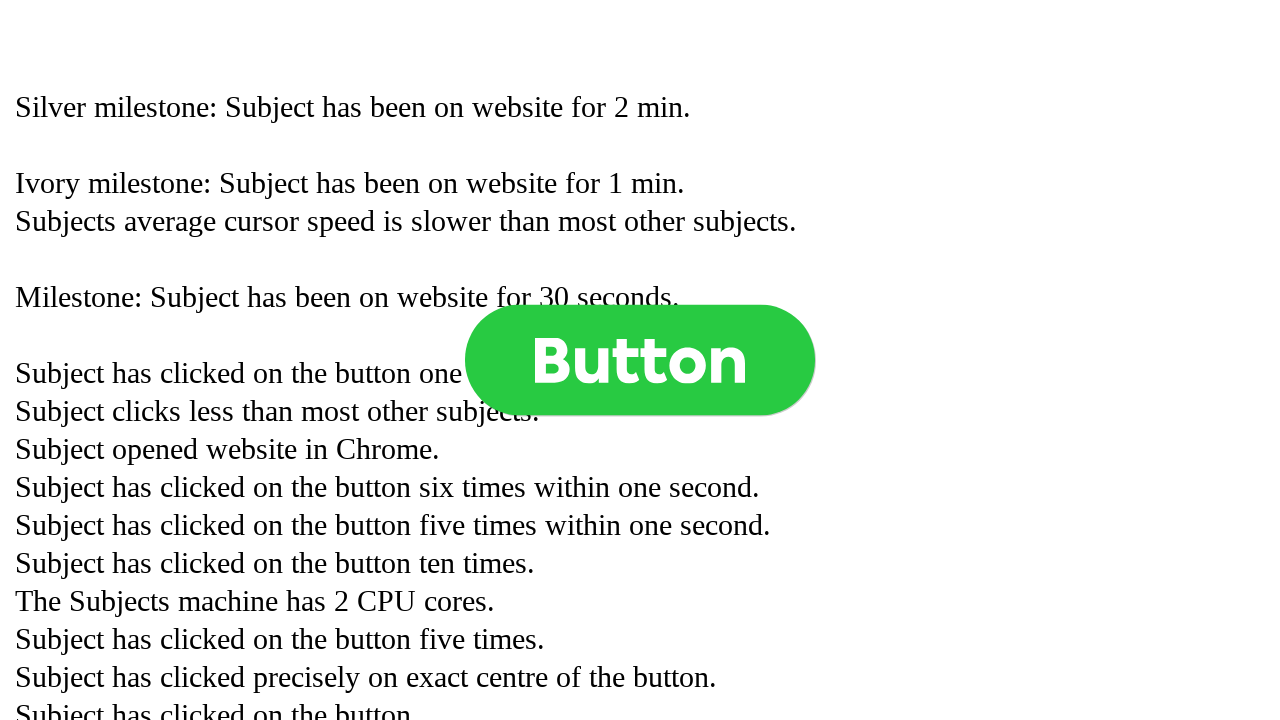

Clicked button (click 762 of 1000) at (640, 360) on .button >> nth=0
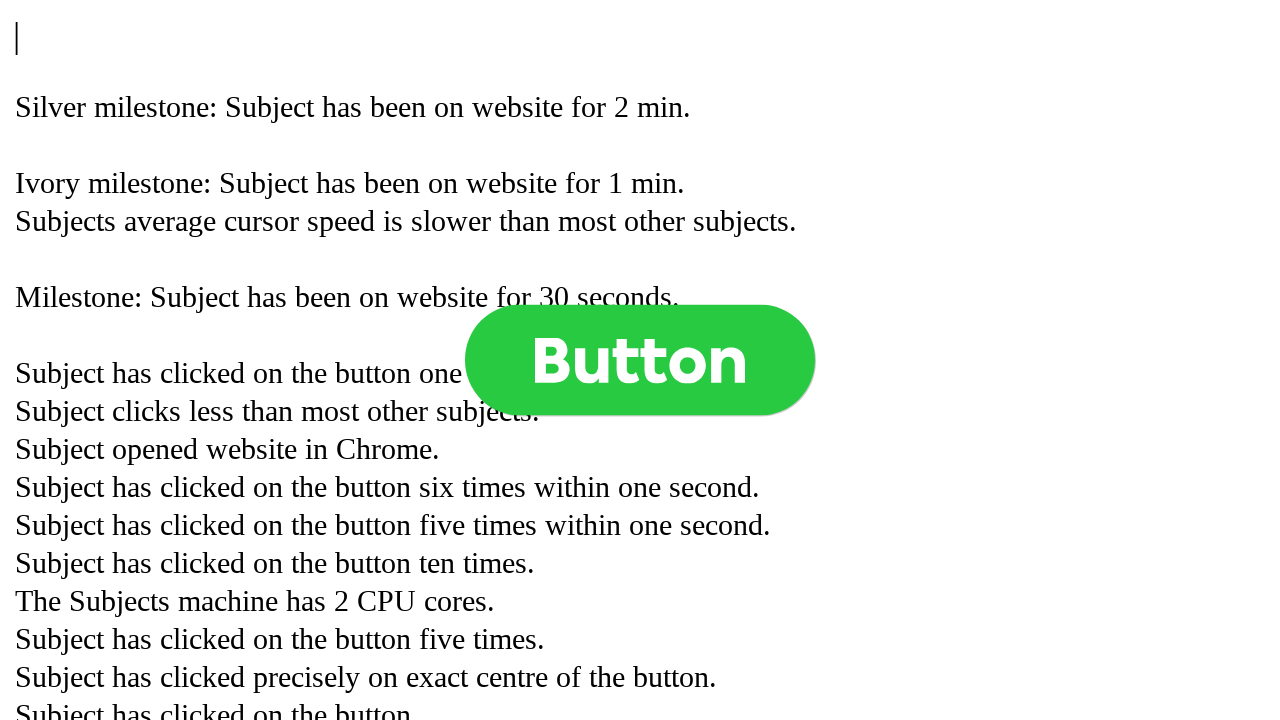

Clicked button (click 763 of 1000) at (640, 360) on .button >> nth=0
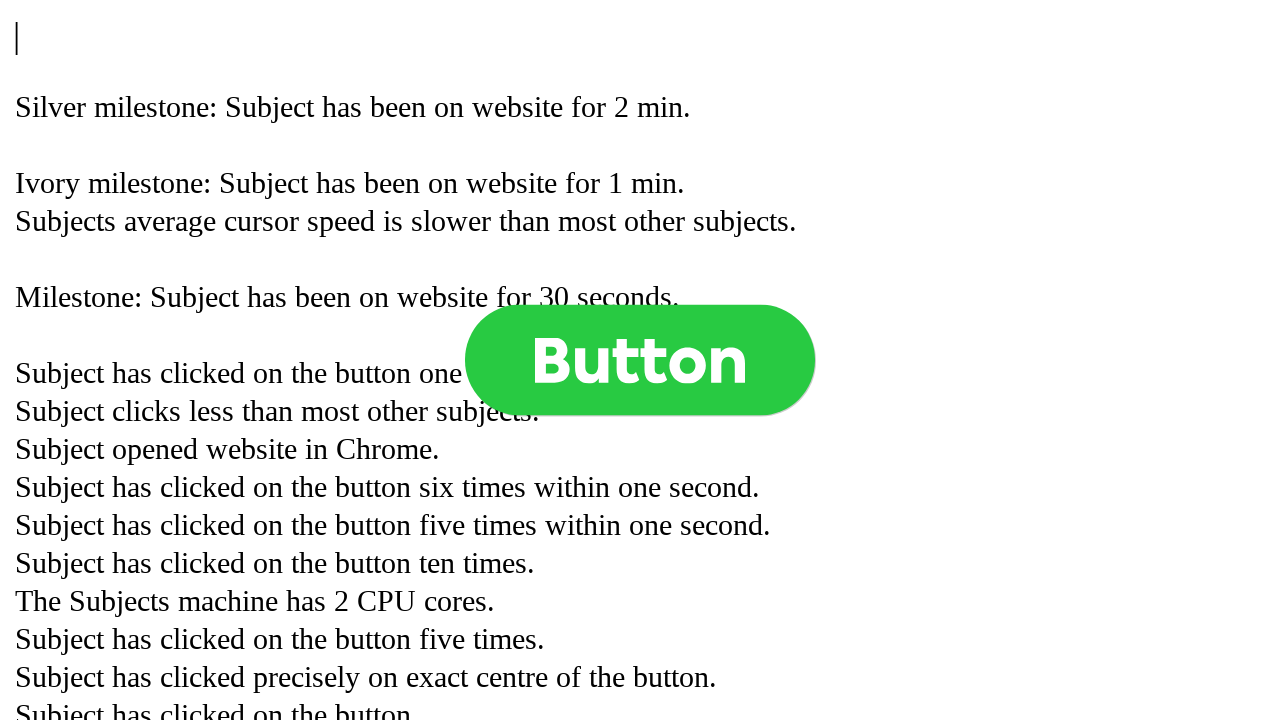

Clicked button (click 764 of 1000) at (640, 360) on .button >> nth=0
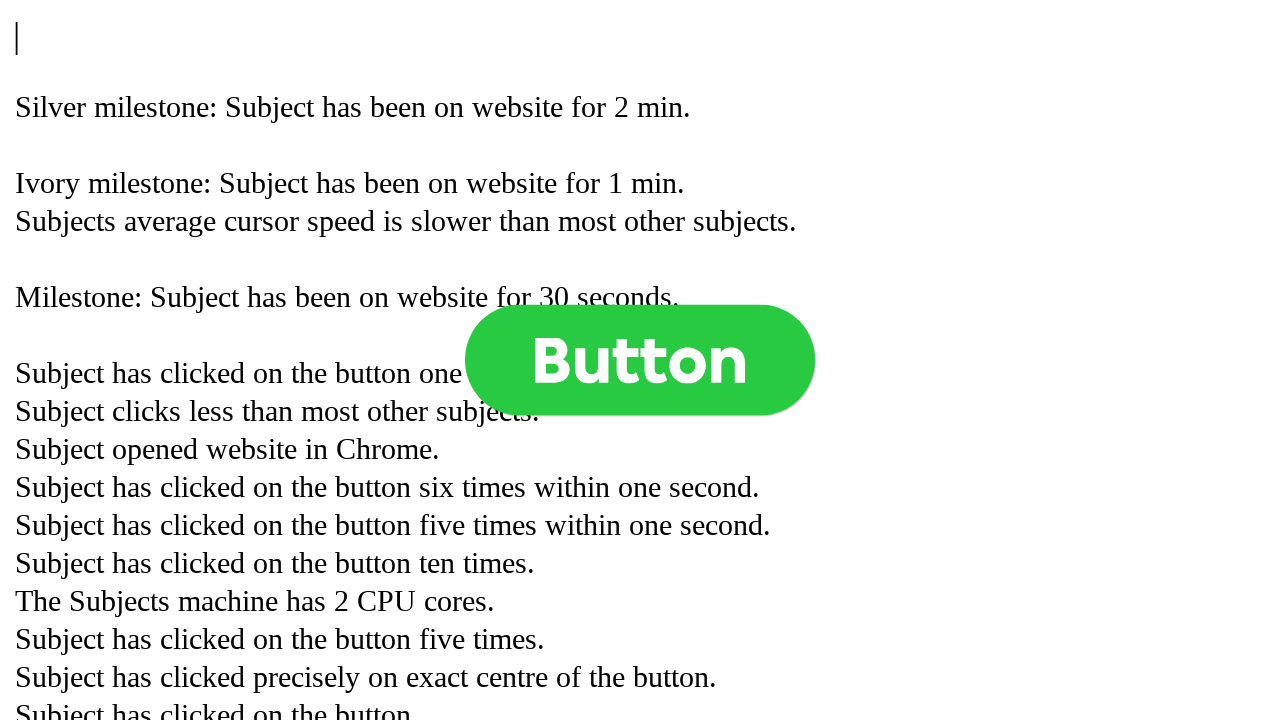

Clicked button (click 765 of 1000) at (640, 360) on .button >> nth=0
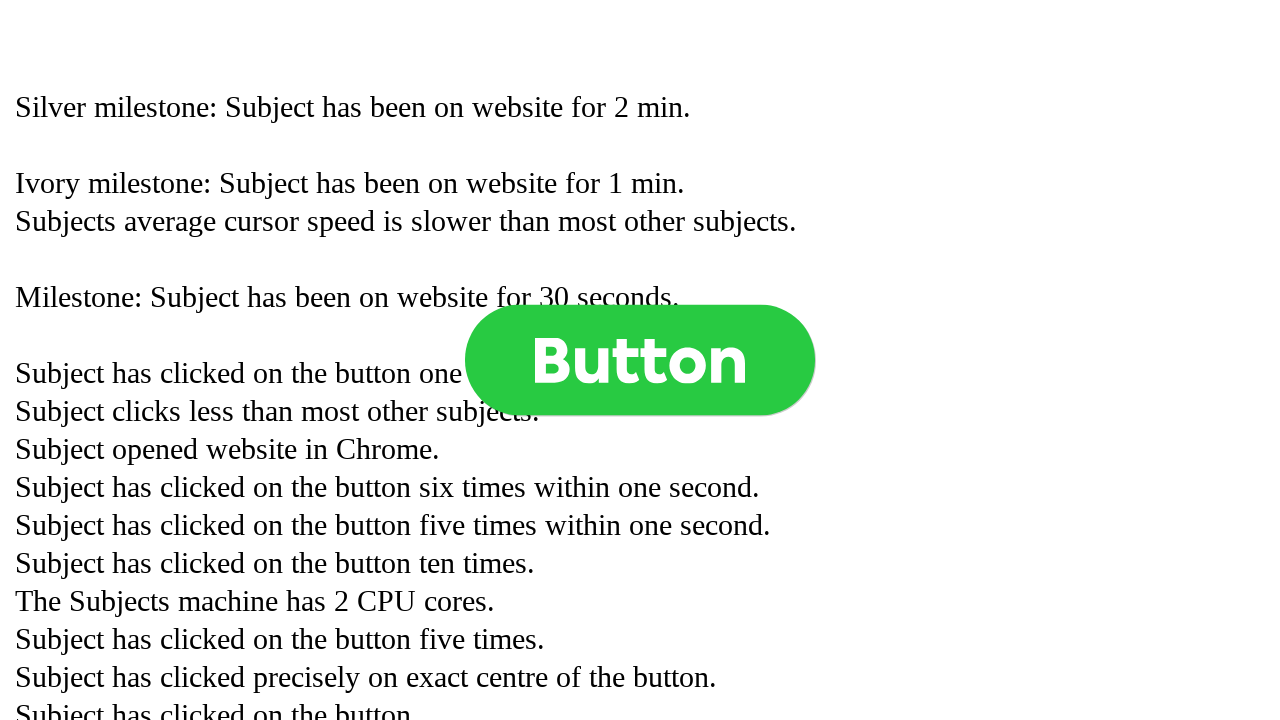

Clicked button (click 766 of 1000) at (640, 360) on .button >> nth=0
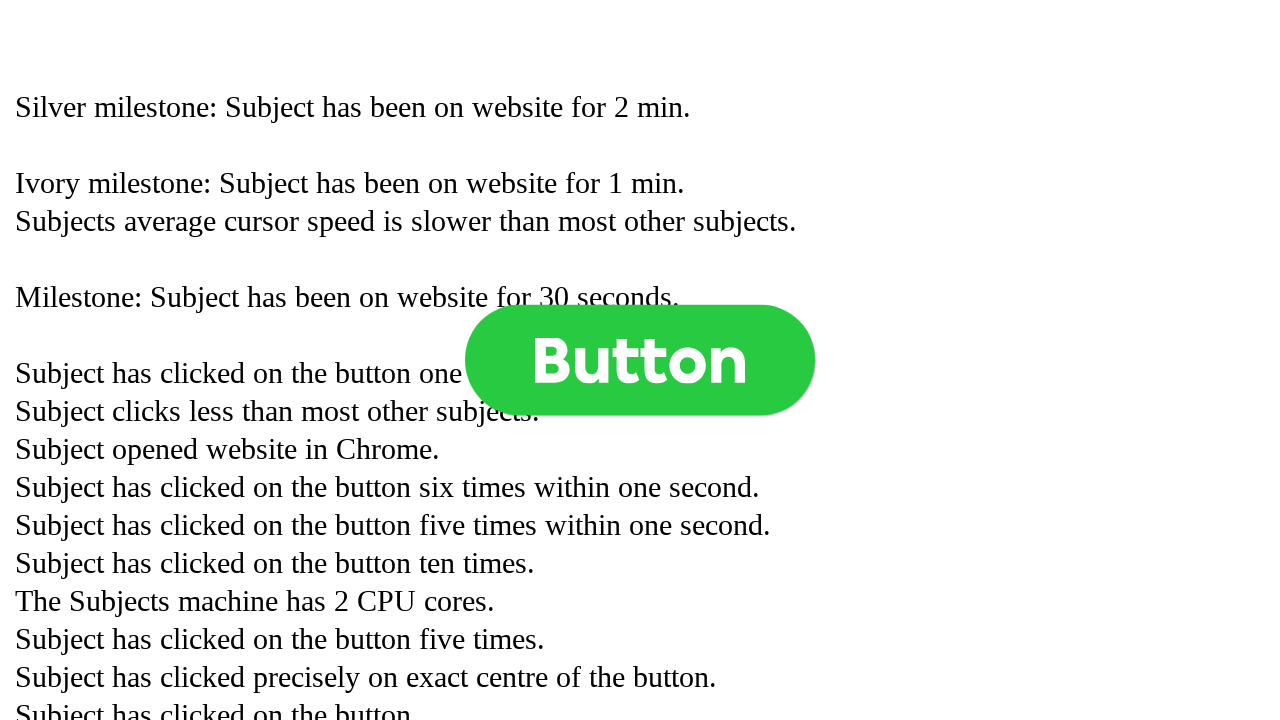

Clicked button (click 767 of 1000) at (640, 360) on .button >> nth=0
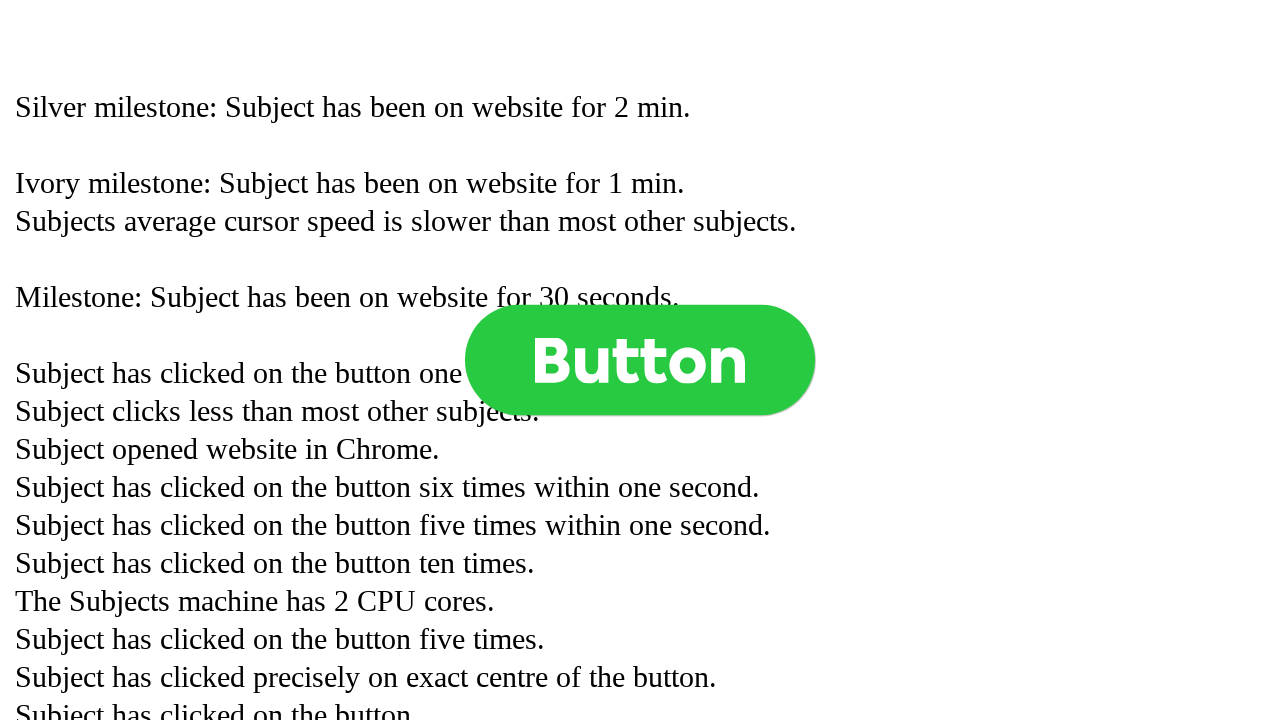

Clicked button (click 768 of 1000) at (640, 360) on .button >> nth=0
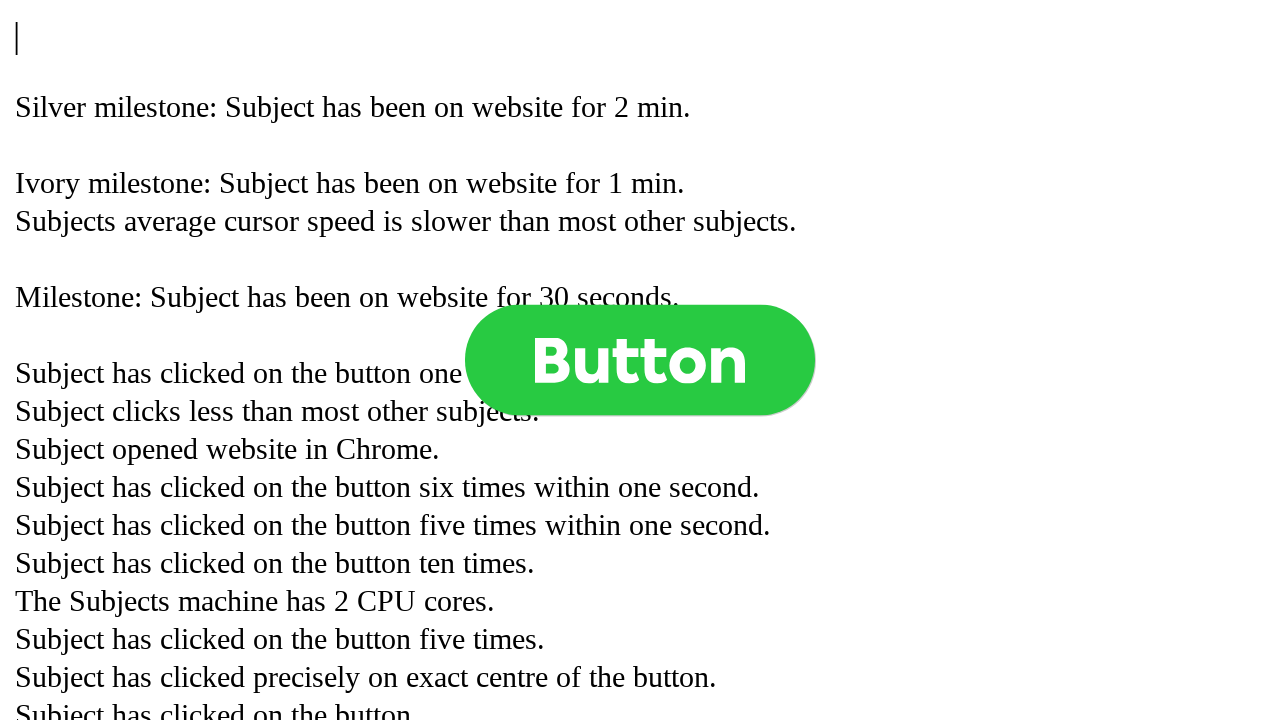

Clicked button (click 769 of 1000) at (640, 360) on .button >> nth=0
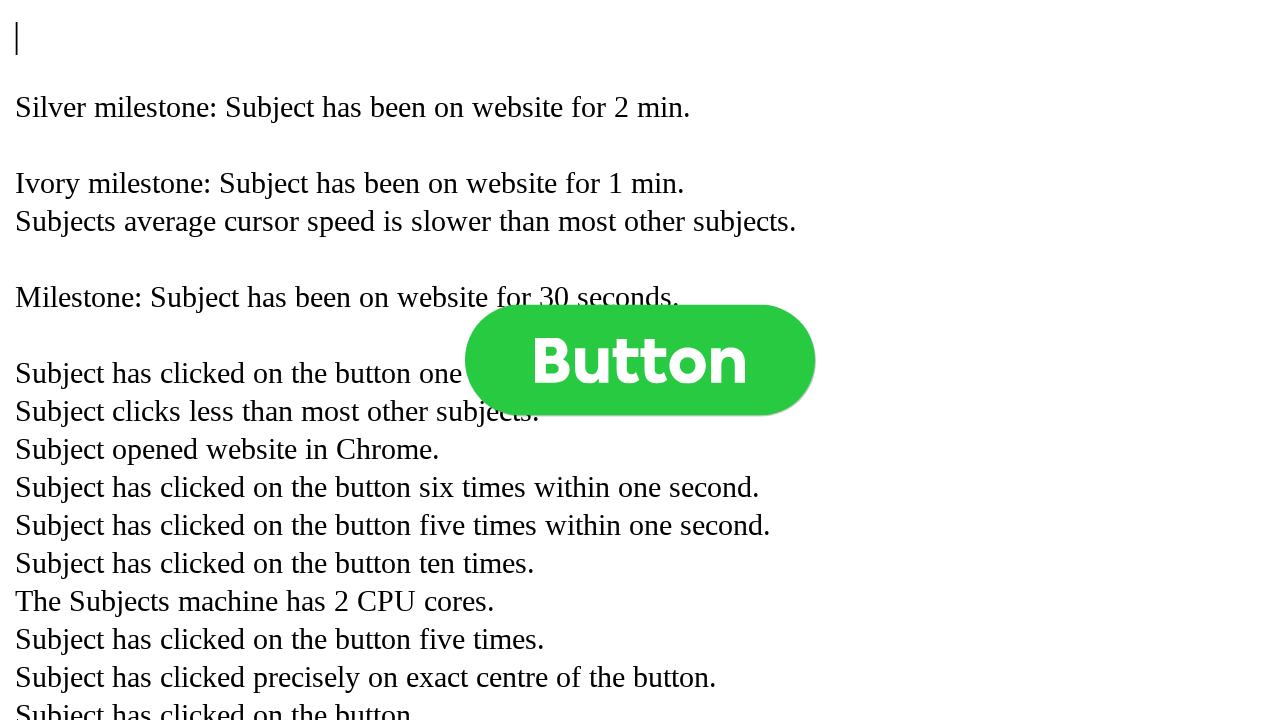

Clicked button (click 770 of 1000) at (640, 360) on .button >> nth=0
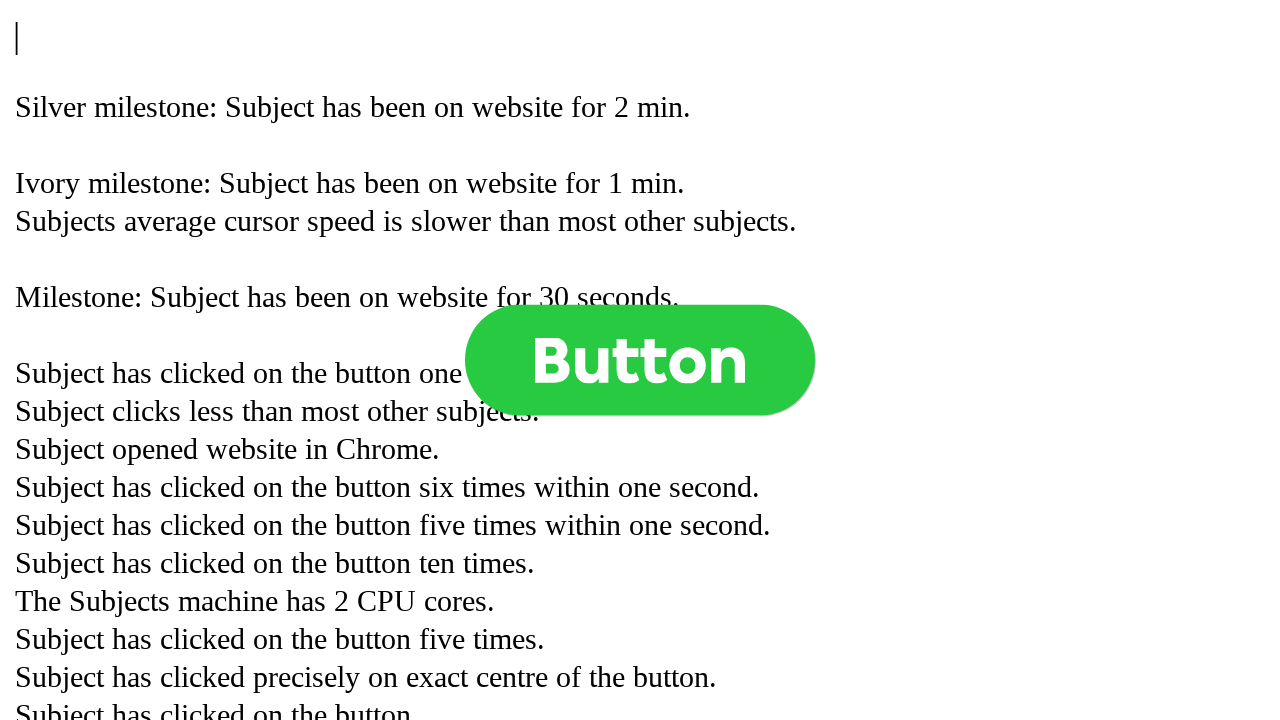

Clicked button (click 771 of 1000) at (640, 360) on .button >> nth=0
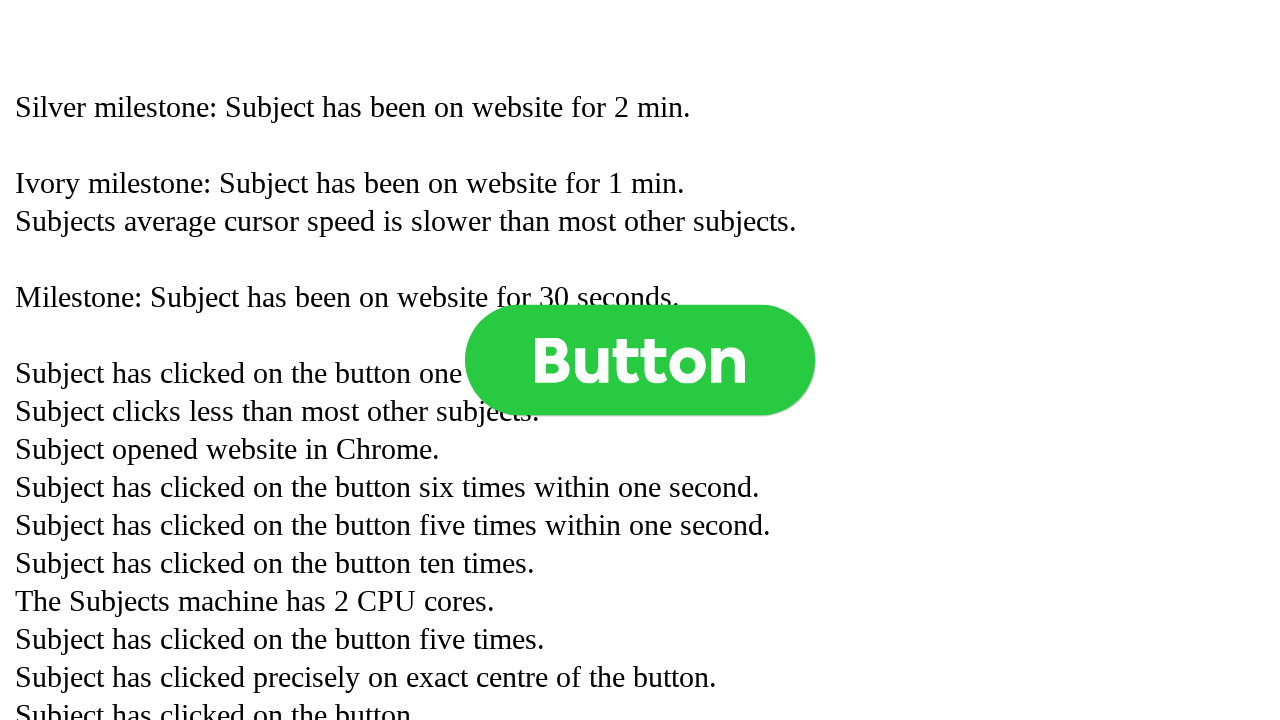

Clicked button (click 772 of 1000) at (640, 360) on .button >> nth=0
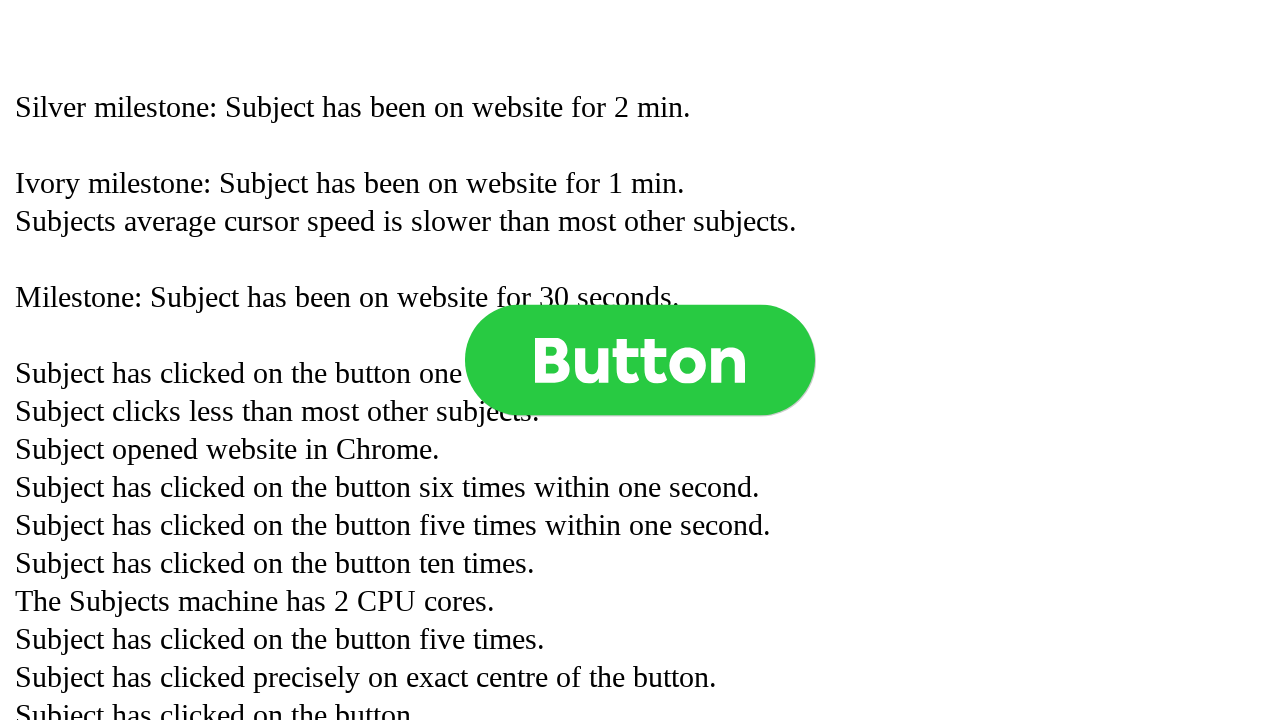

Clicked button (click 773 of 1000) at (640, 360) on .button >> nth=0
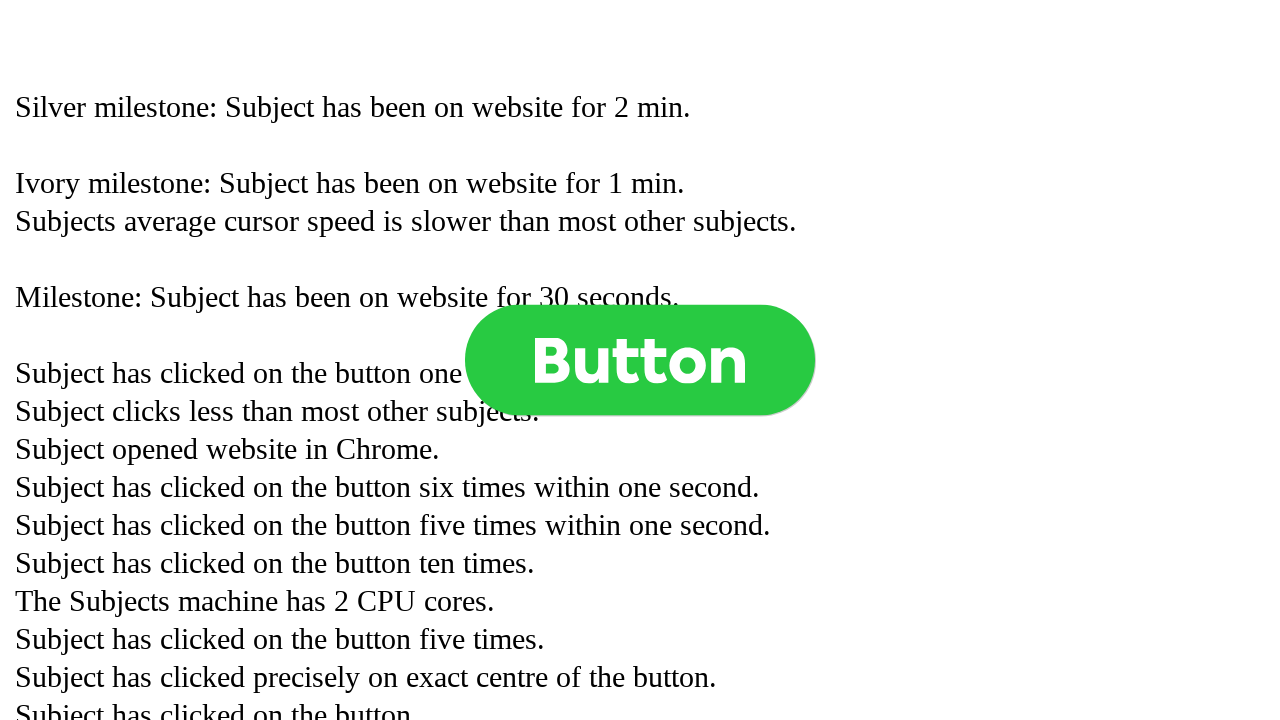

Clicked button (click 774 of 1000) at (640, 360) on .button >> nth=0
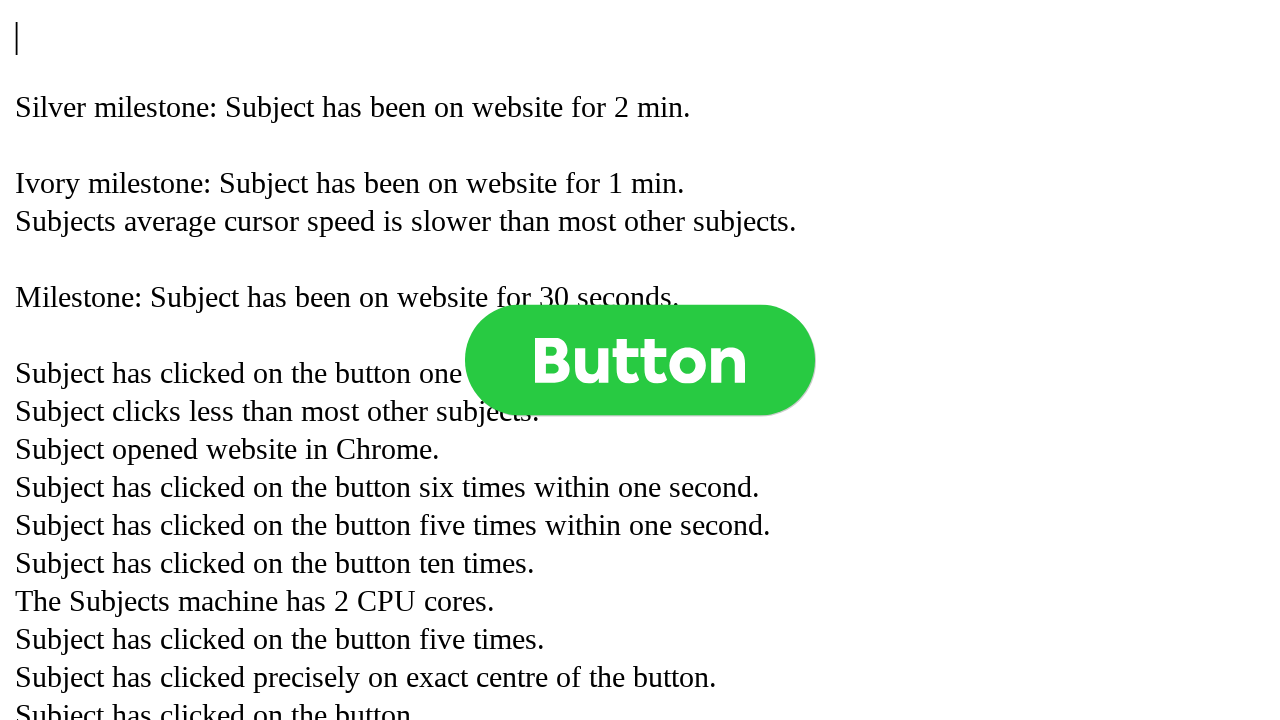

Clicked button (click 775 of 1000) at (640, 360) on .button >> nth=0
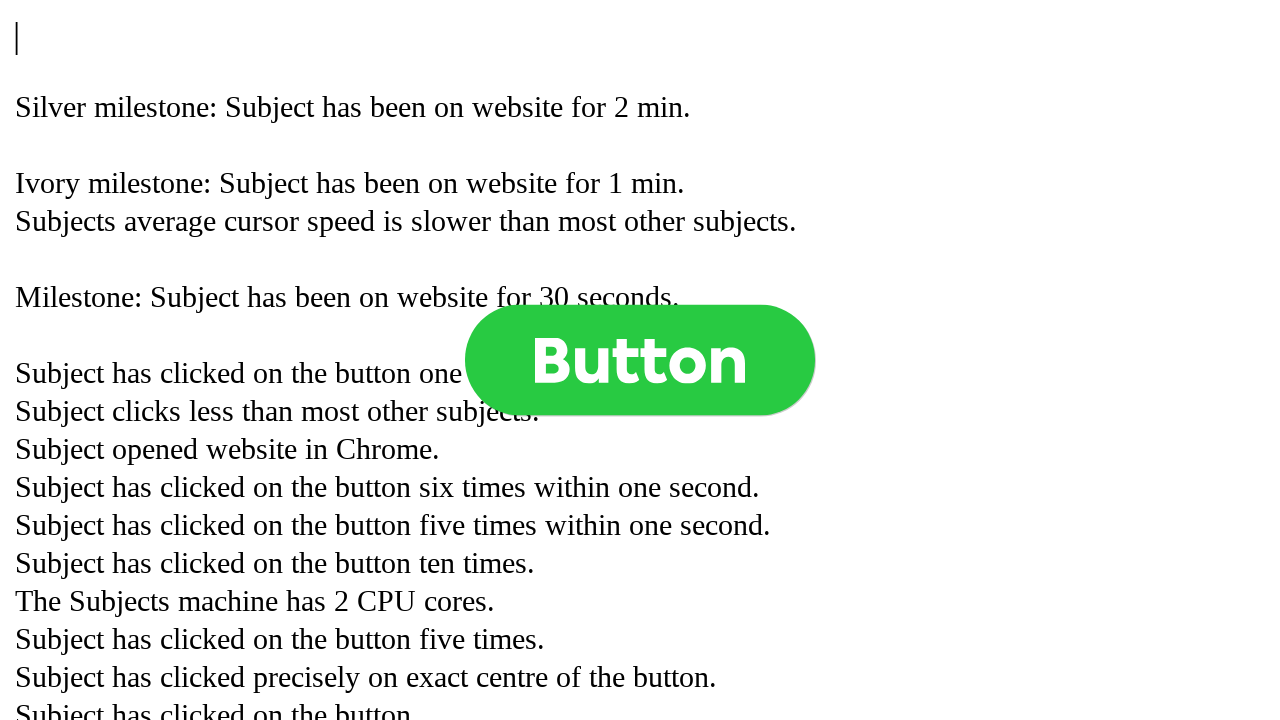

Clicked button (click 776 of 1000) at (640, 360) on .button >> nth=0
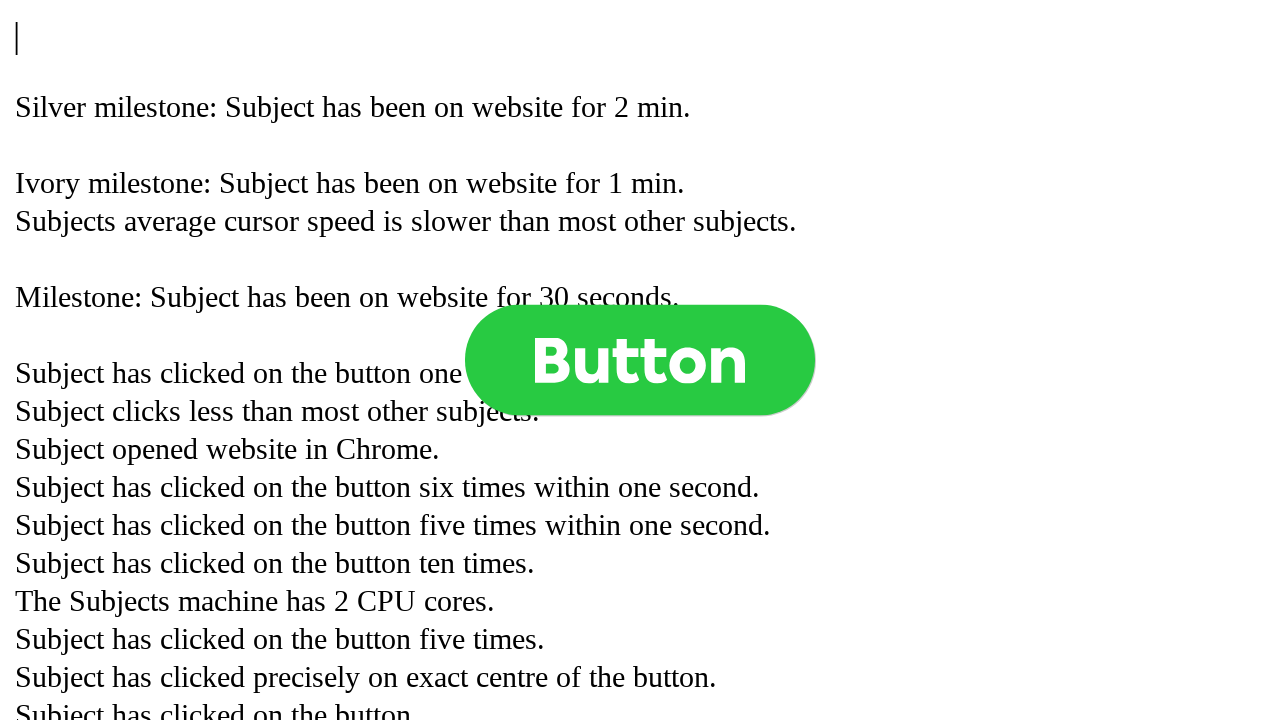

Clicked button (click 777 of 1000) at (640, 360) on .button >> nth=0
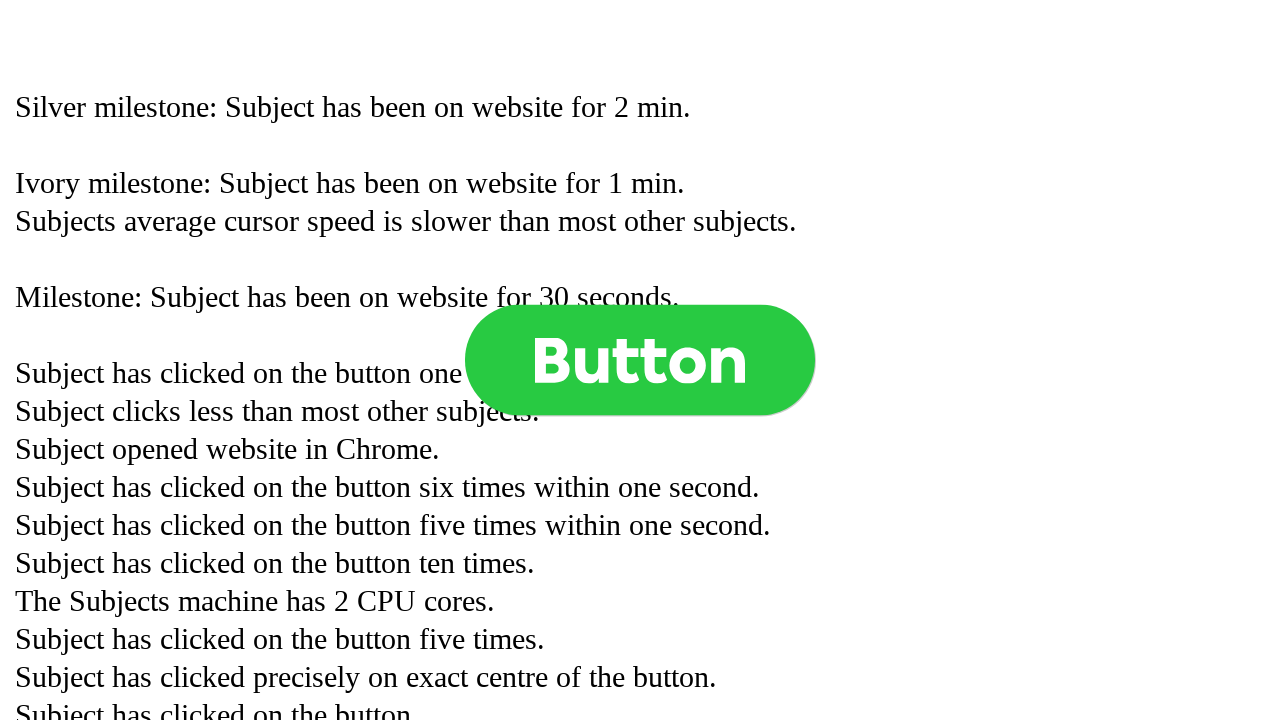

Clicked button (click 778 of 1000) at (640, 360) on .button >> nth=0
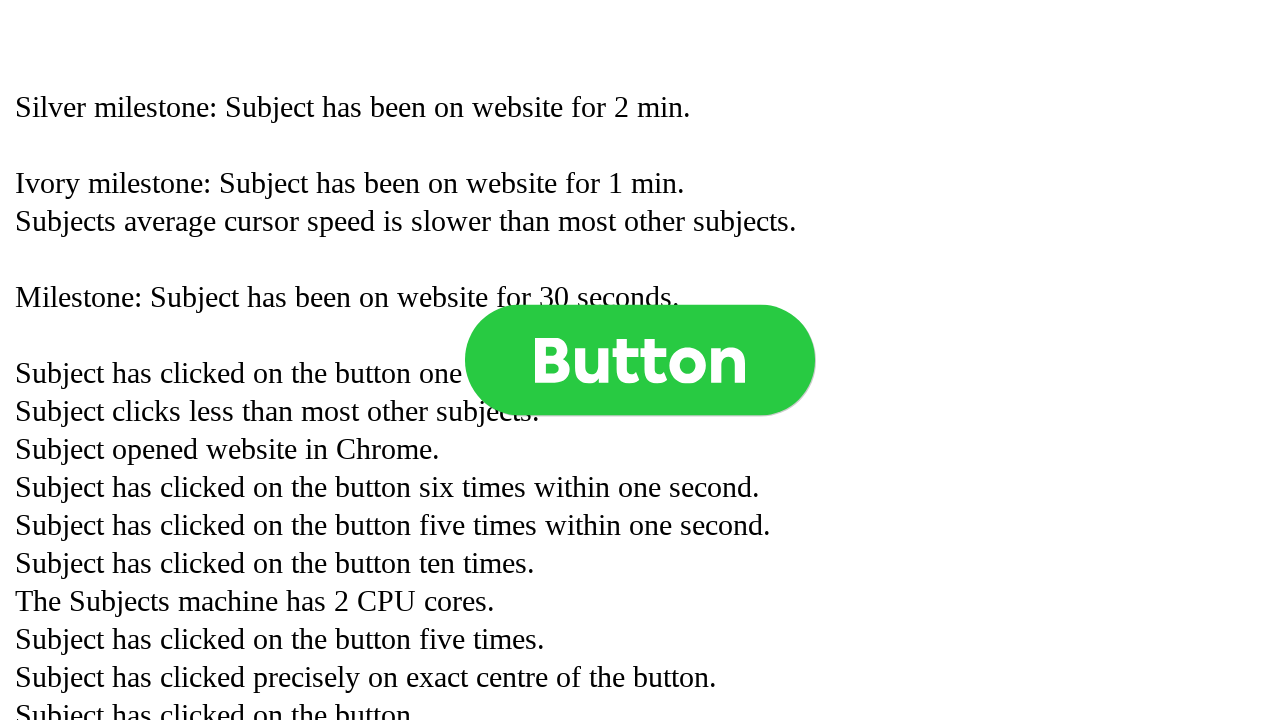

Clicked button (click 779 of 1000) at (640, 360) on .button >> nth=0
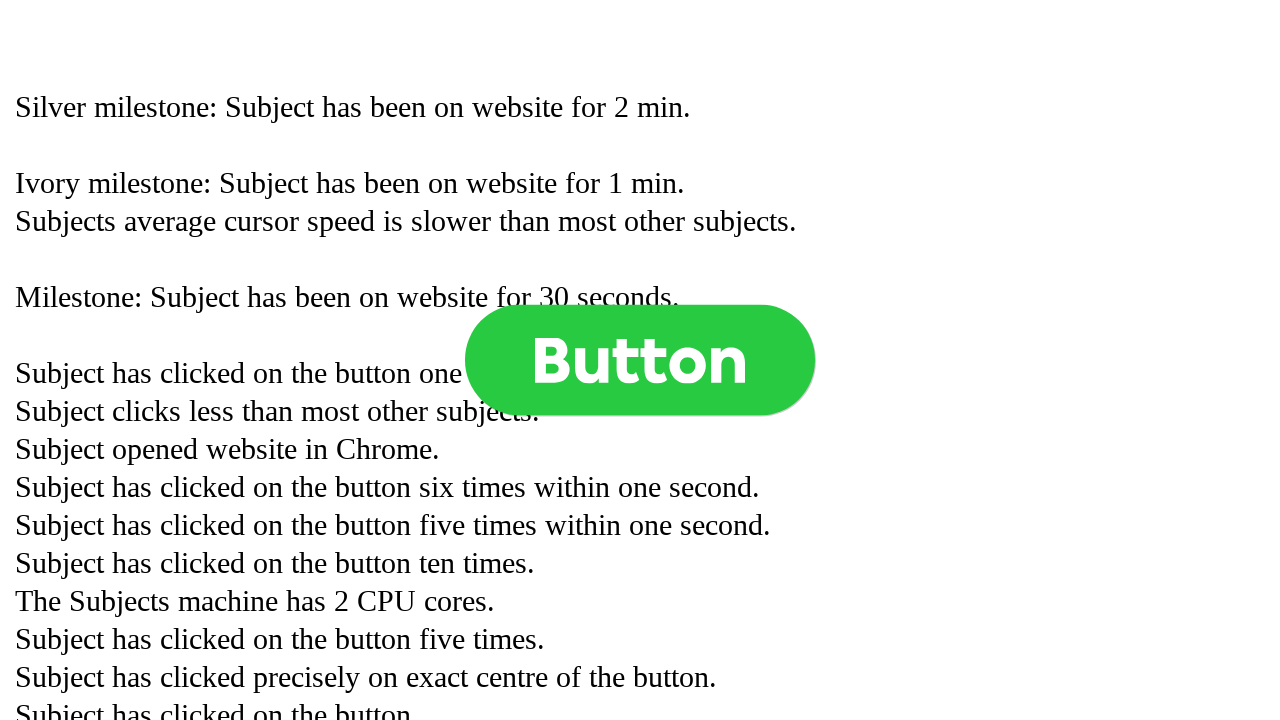

Clicked button (click 780 of 1000) at (640, 360) on .button >> nth=0
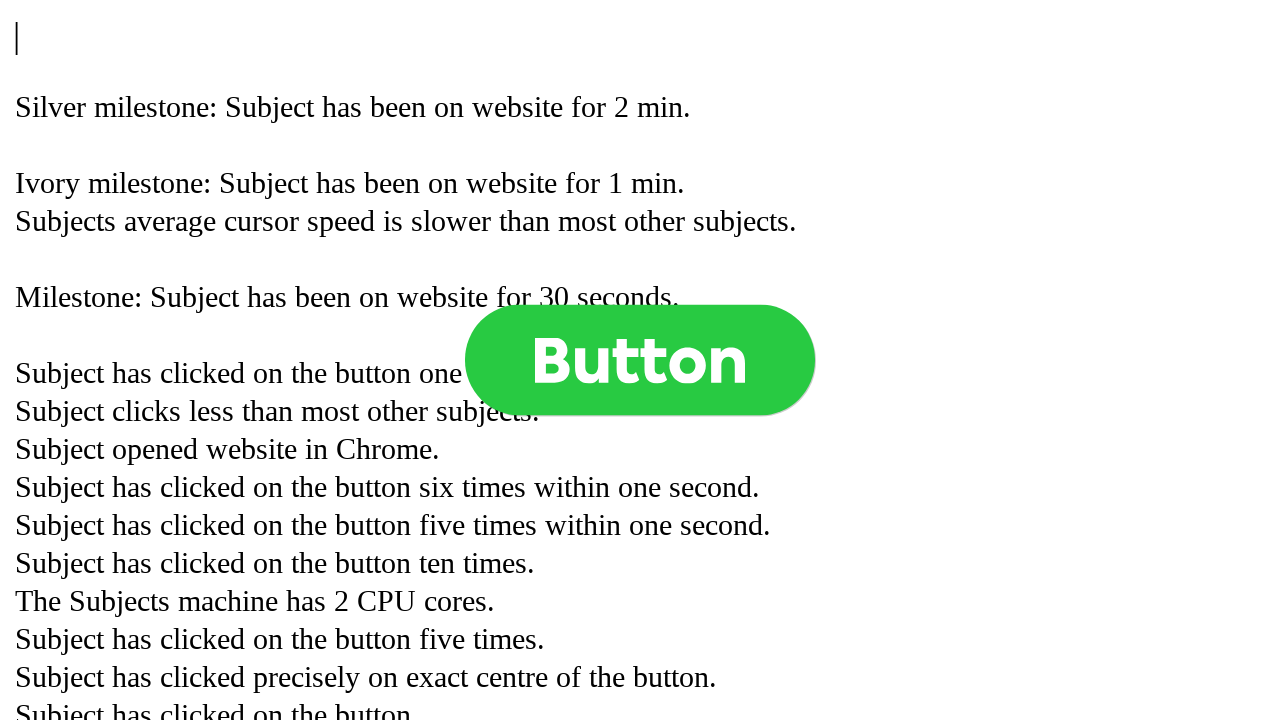

Clicked button (click 781 of 1000) at (640, 360) on .button >> nth=0
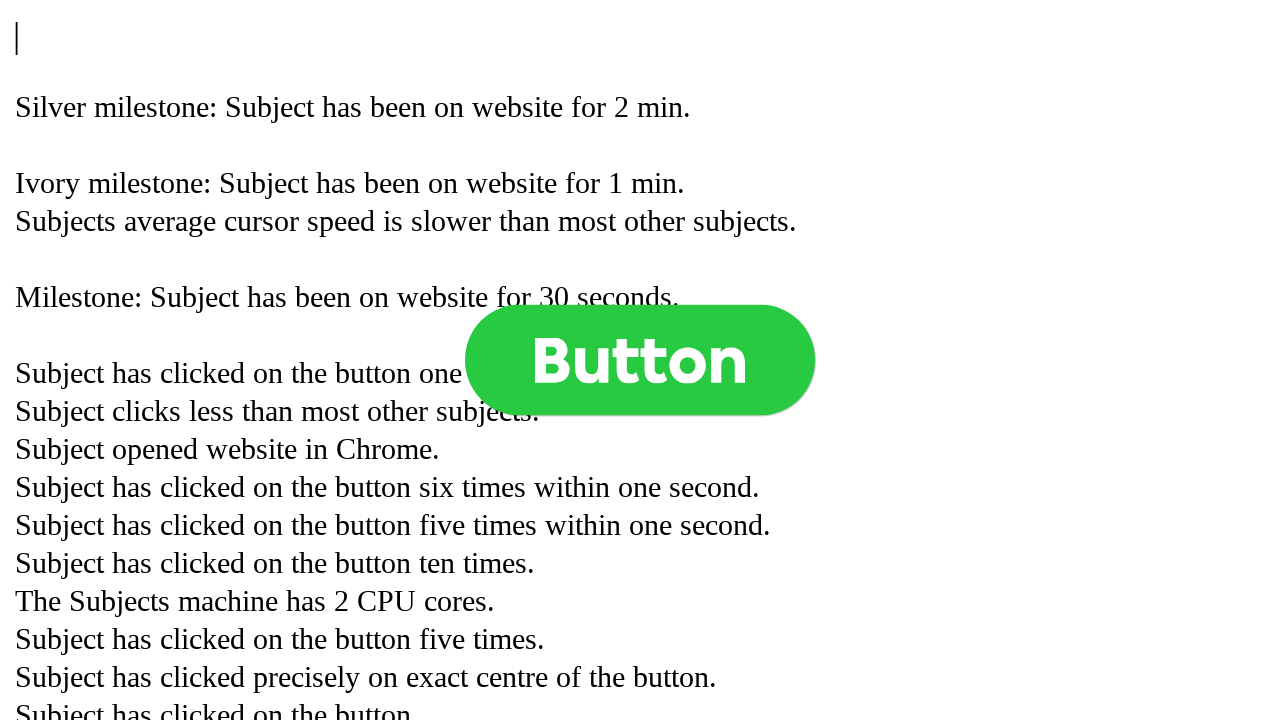

Clicked button (click 782 of 1000) at (640, 360) on .button >> nth=0
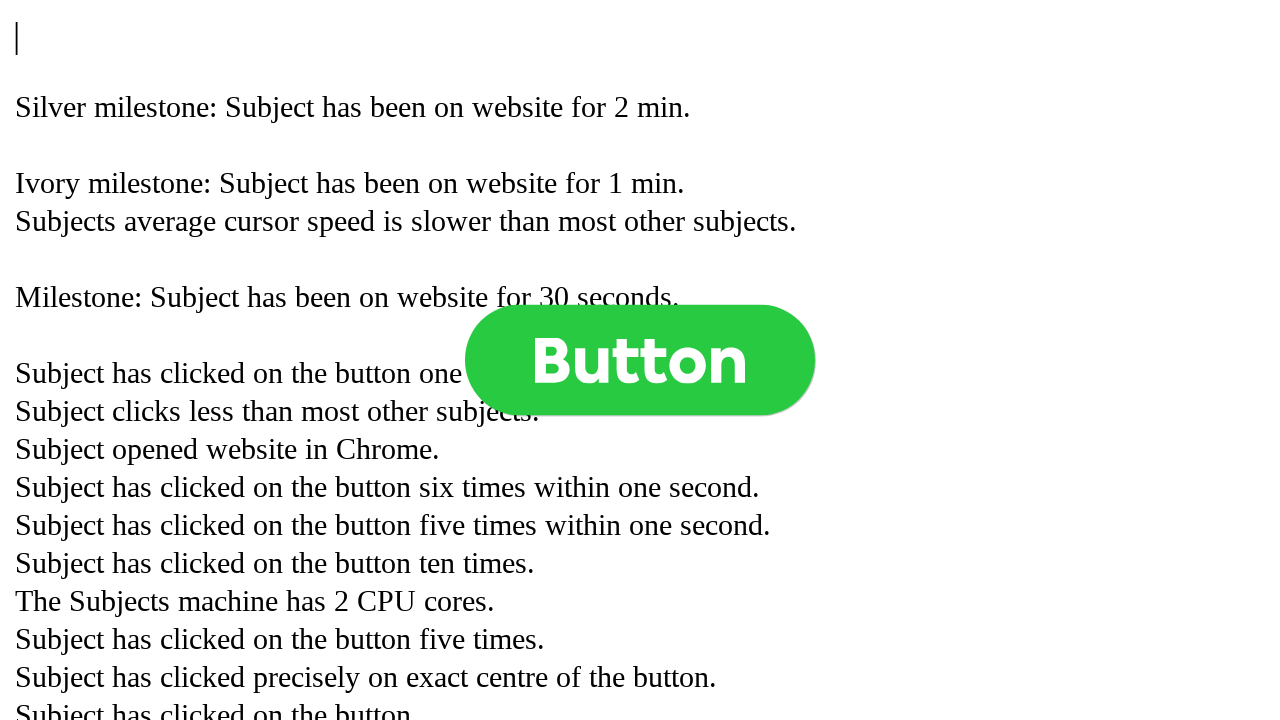

Clicked button (click 783 of 1000) at (640, 360) on .button >> nth=0
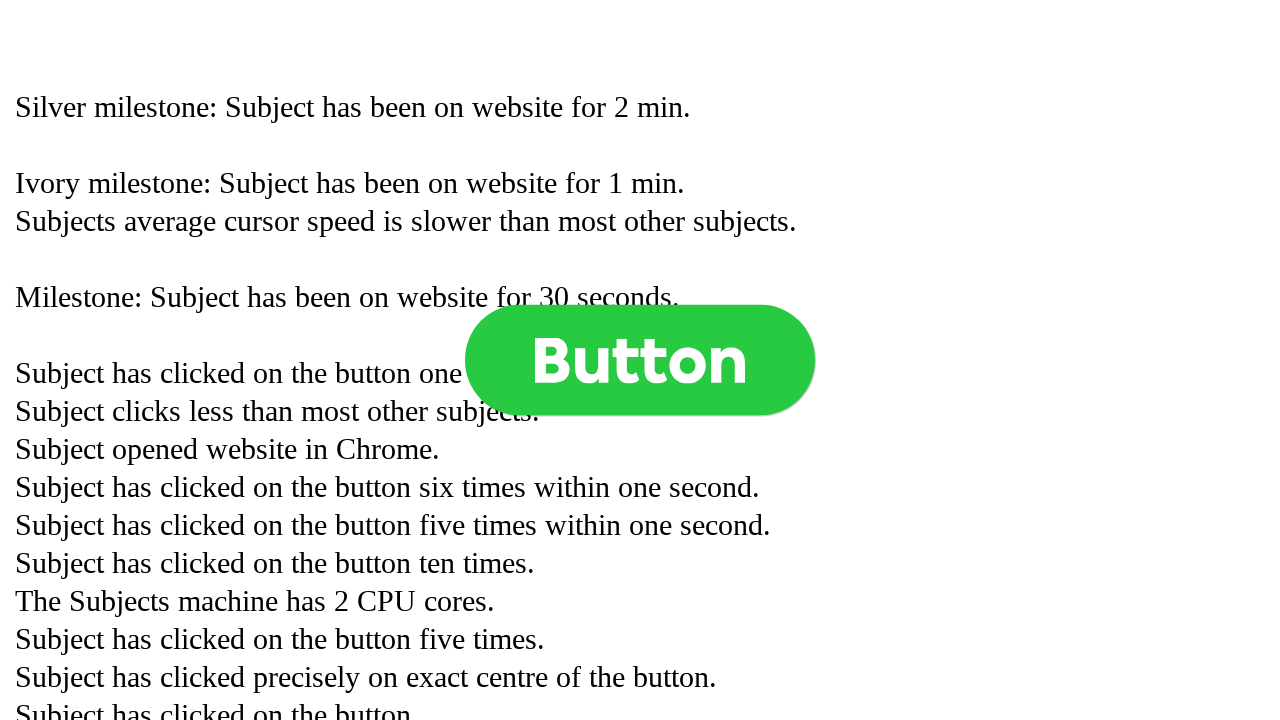

Clicked button (click 784 of 1000) at (640, 360) on .button >> nth=0
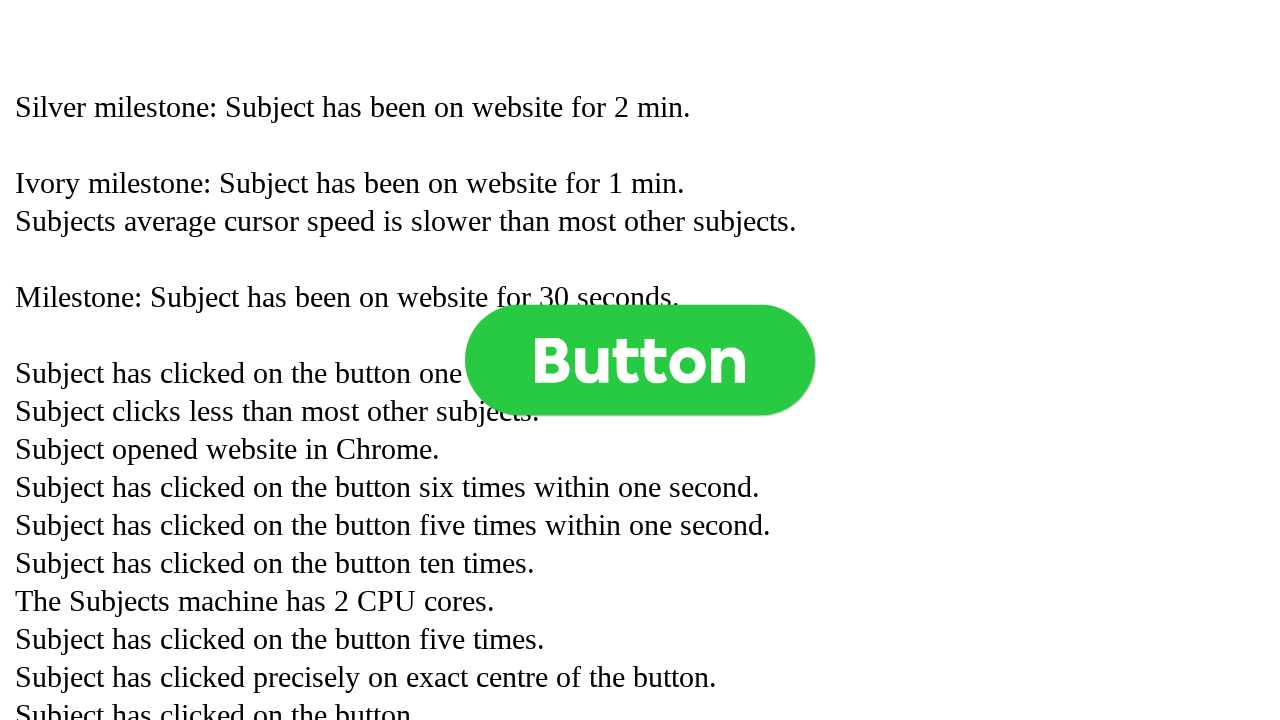

Clicked button (click 785 of 1000) at (640, 360) on .button >> nth=0
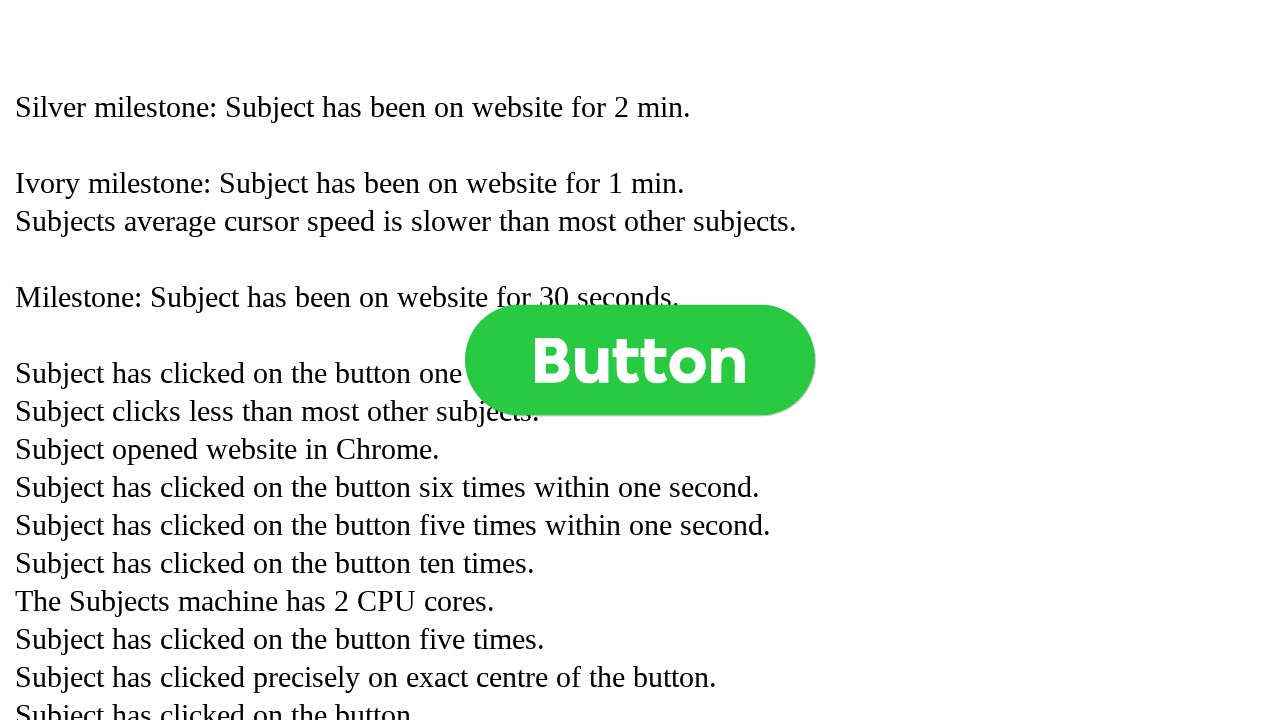

Clicked button (click 786 of 1000) at (640, 360) on .button >> nth=0
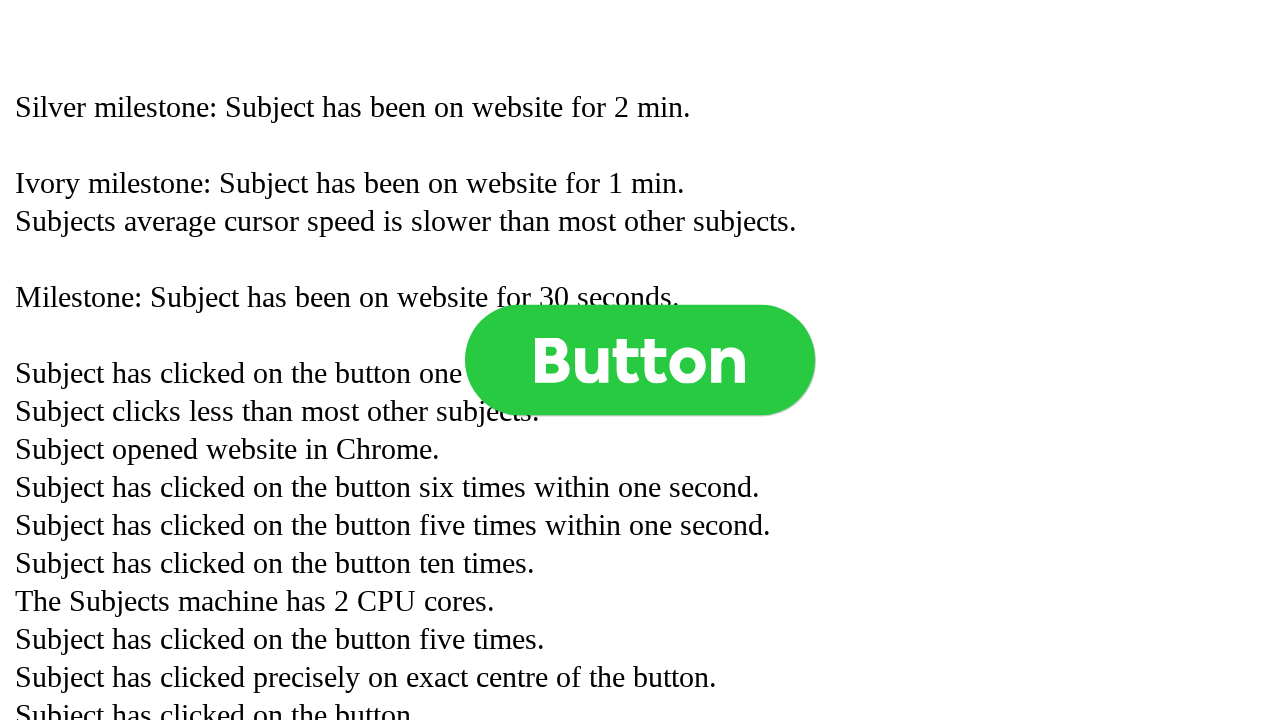

Clicked button (click 787 of 1000) at (640, 360) on .button >> nth=0
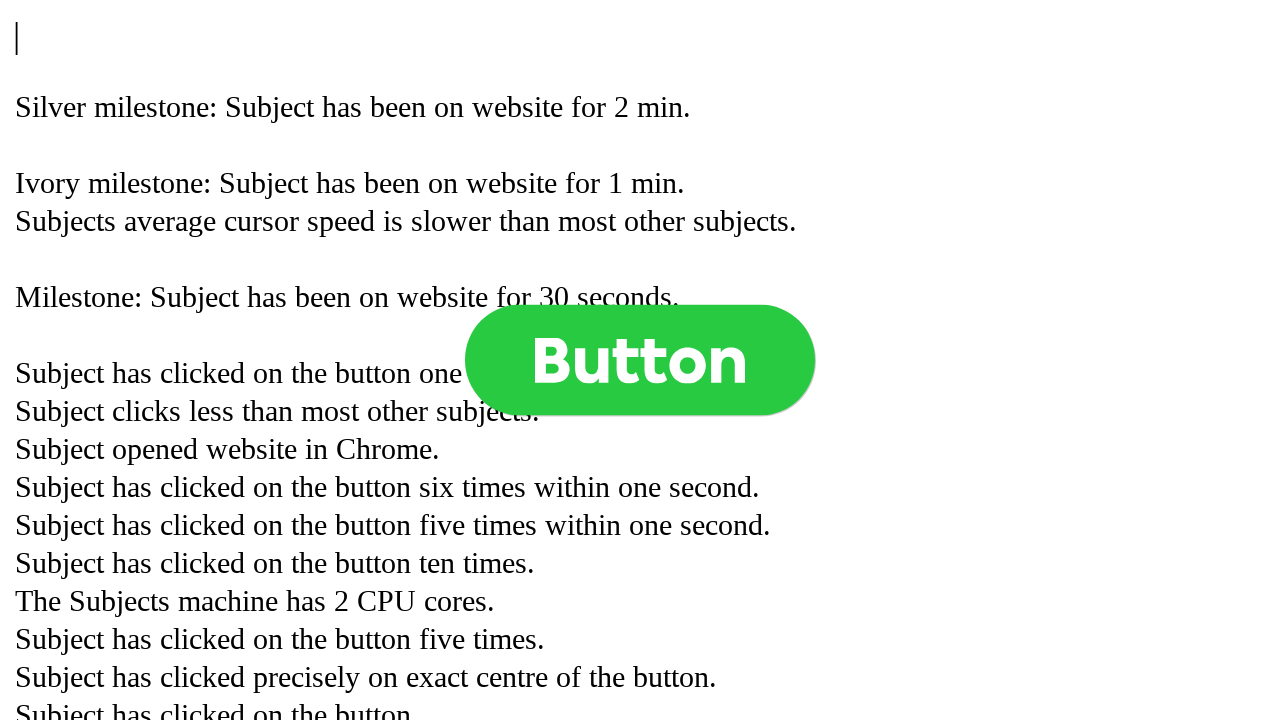

Clicked button (click 788 of 1000) at (640, 360) on .button >> nth=0
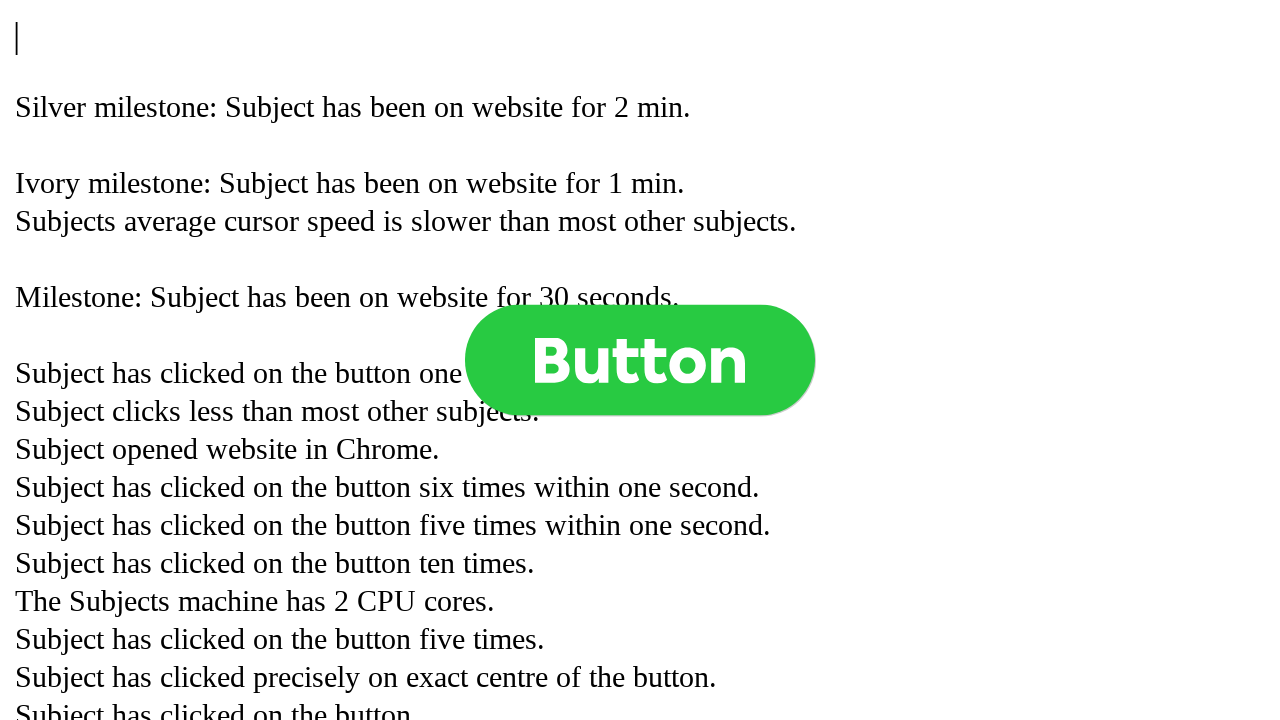

Clicked button (click 789 of 1000) at (640, 360) on .button >> nth=0
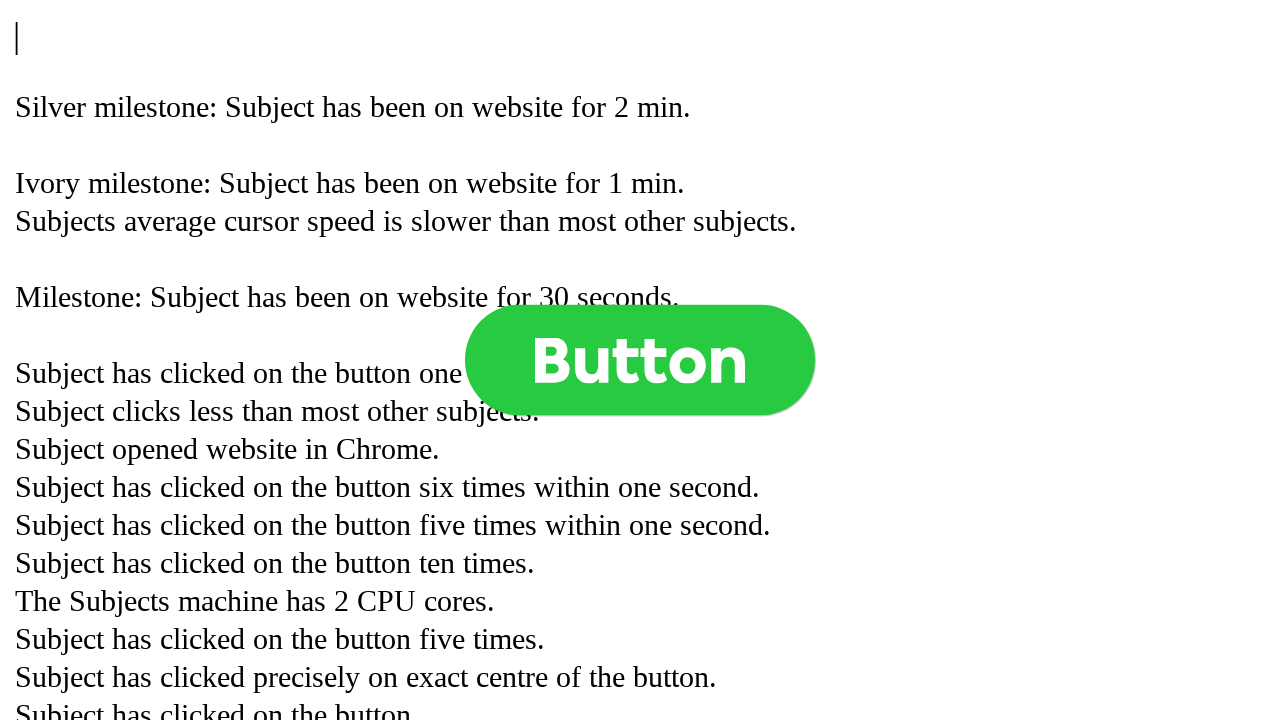

Clicked button (click 790 of 1000) at (640, 360) on .button >> nth=0
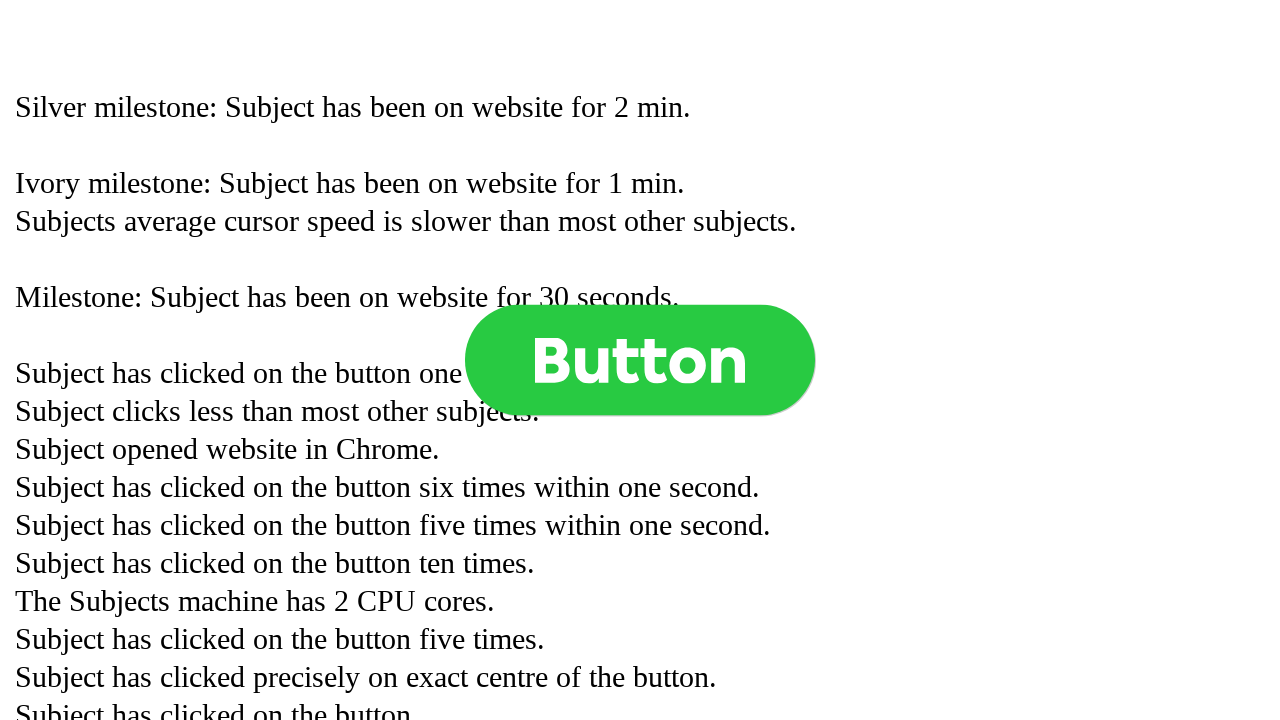

Clicked button (click 791 of 1000) at (640, 360) on .button >> nth=0
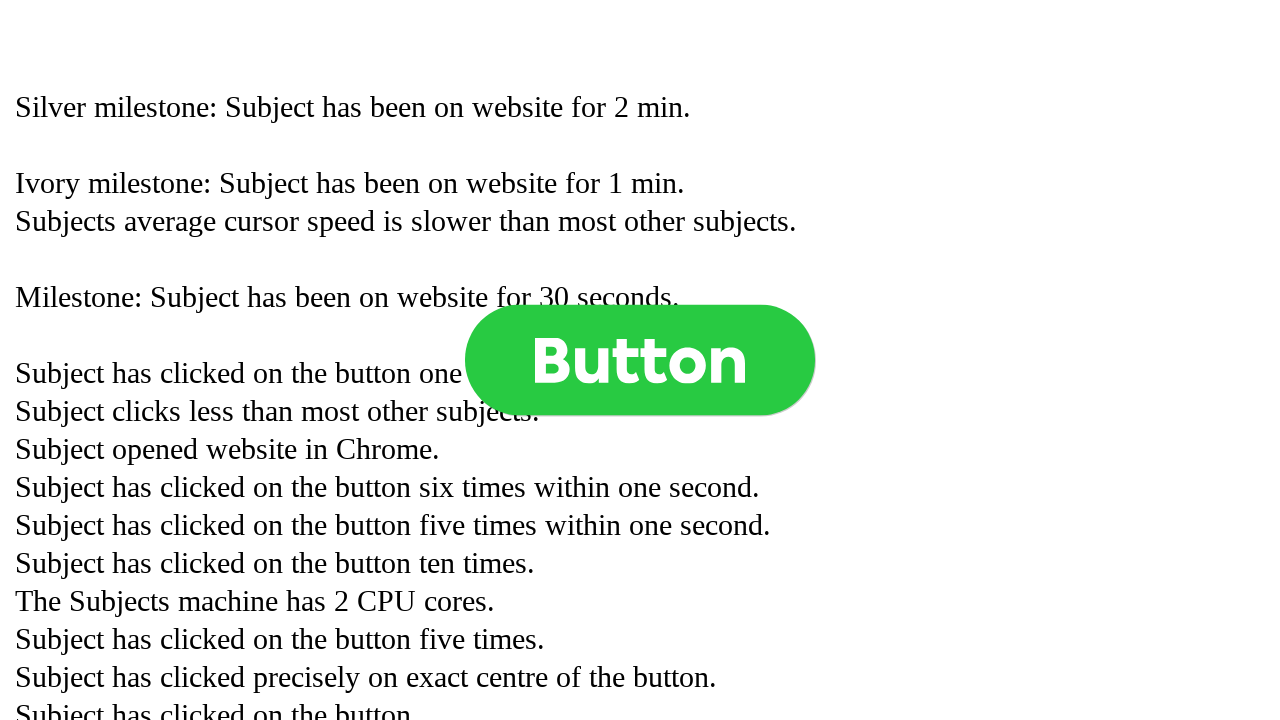

Clicked button (click 792 of 1000) at (640, 360) on .button >> nth=0
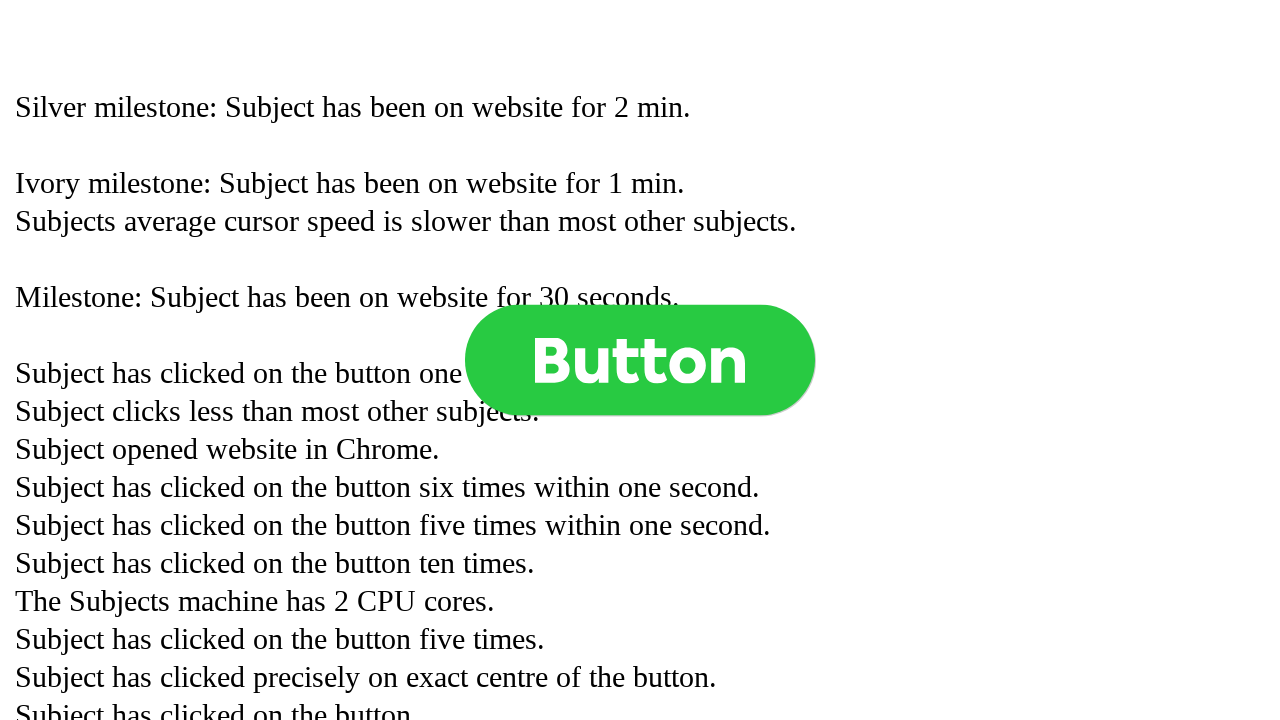

Clicked button (click 793 of 1000) at (640, 360) on .button >> nth=0
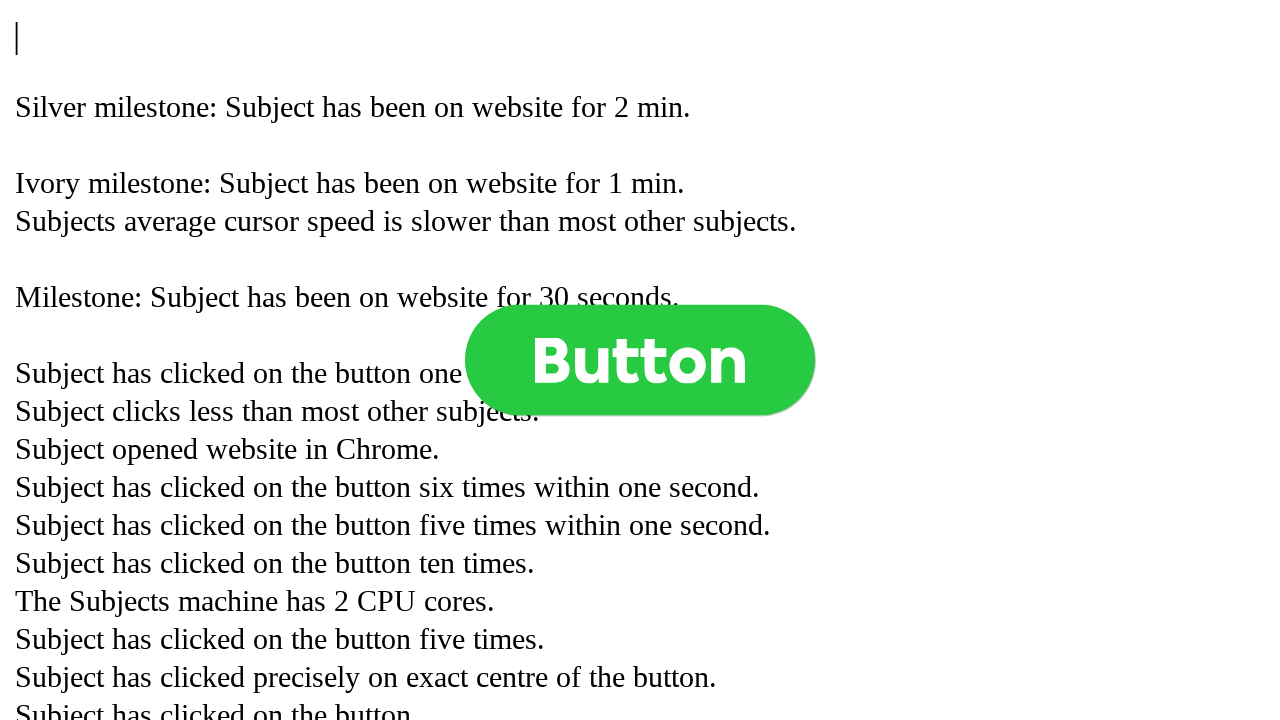

Clicked button (click 794 of 1000) at (640, 360) on .button >> nth=0
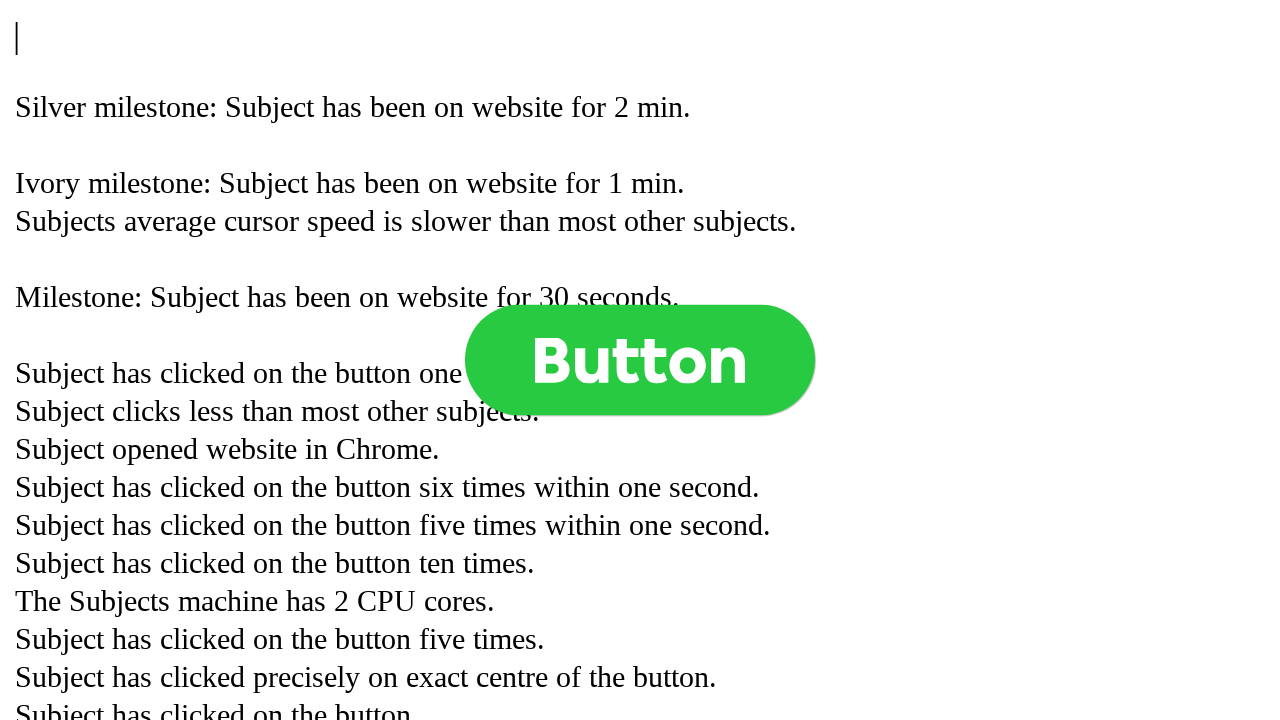

Clicked button (click 795 of 1000) at (640, 360) on .button >> nth=0
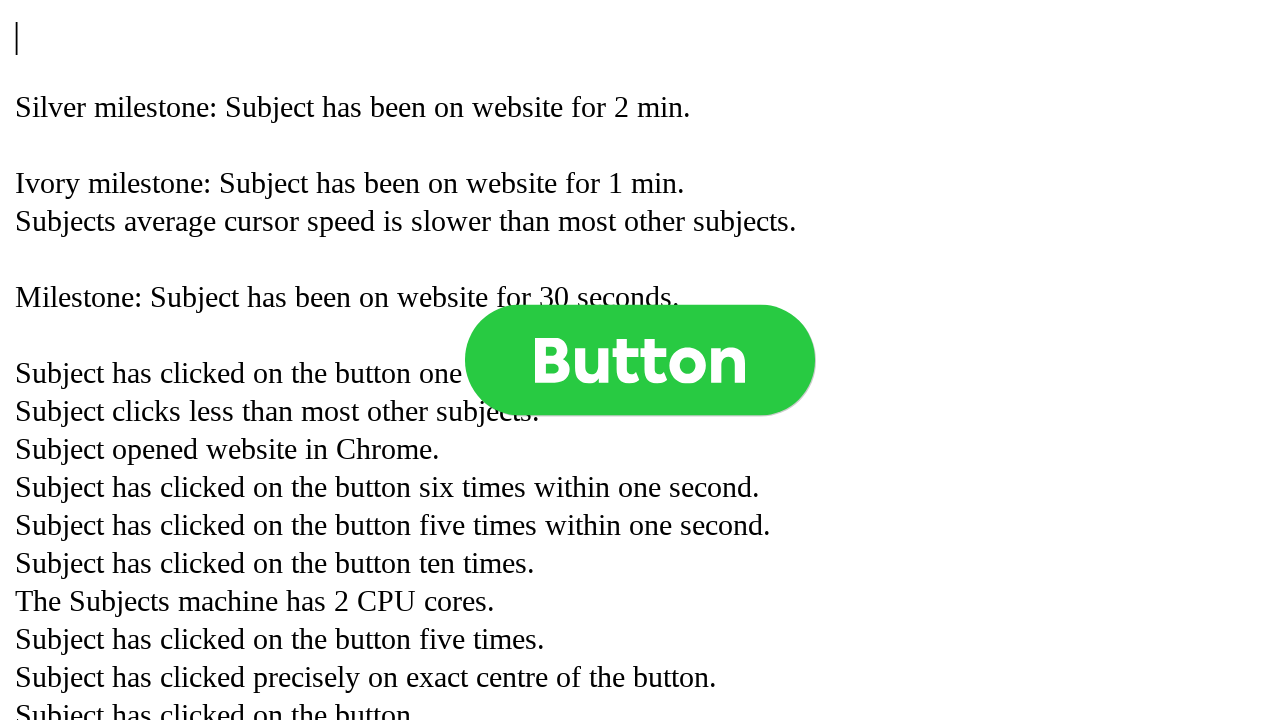

Clicked button (click 796 of 1000) at (640, 360) on .button >> nth=0
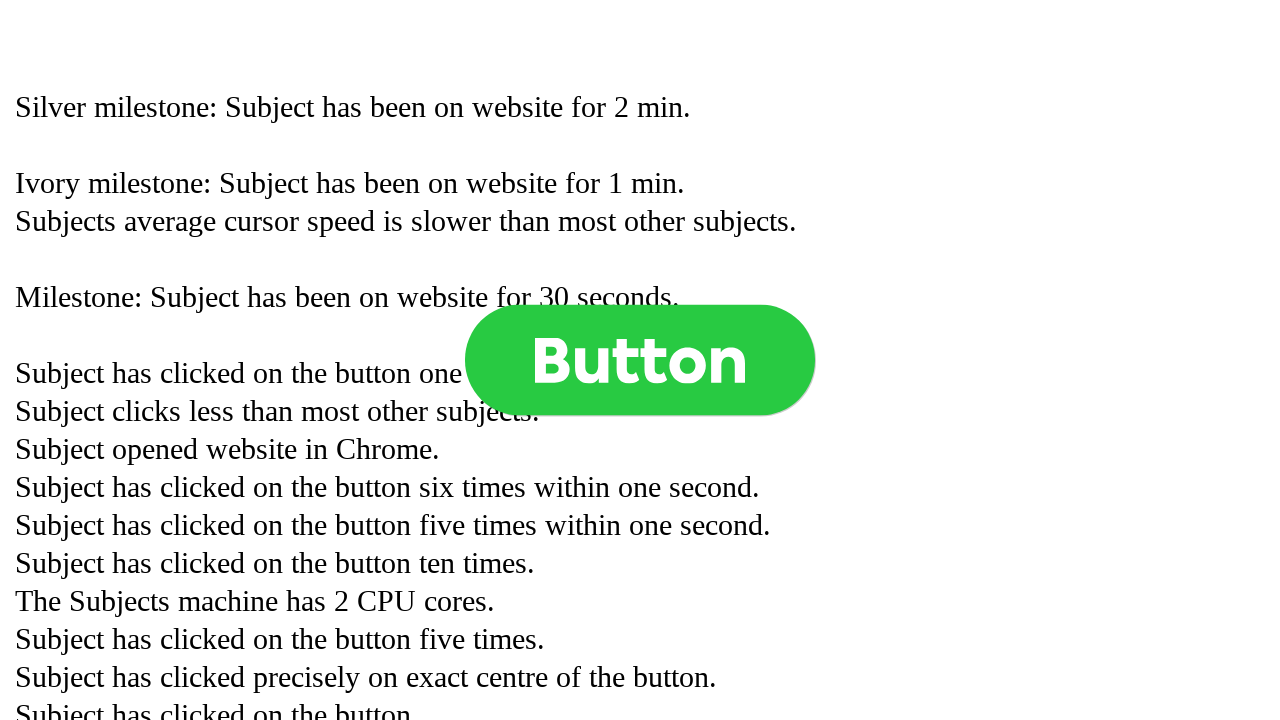

Clicked button (click 797 of 1000) at (640, 360) on .button >> nth=0
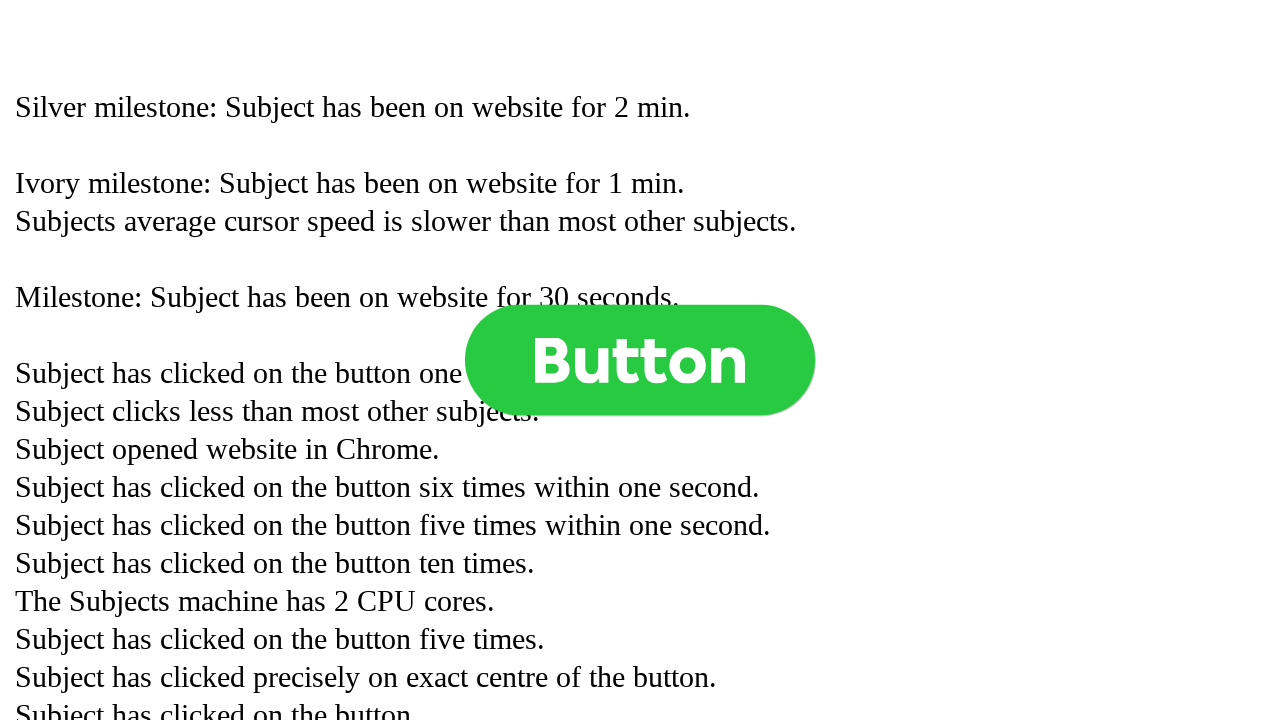

Clicked button (click 798 of 1000) at (640, 360) on .button >> nth=0
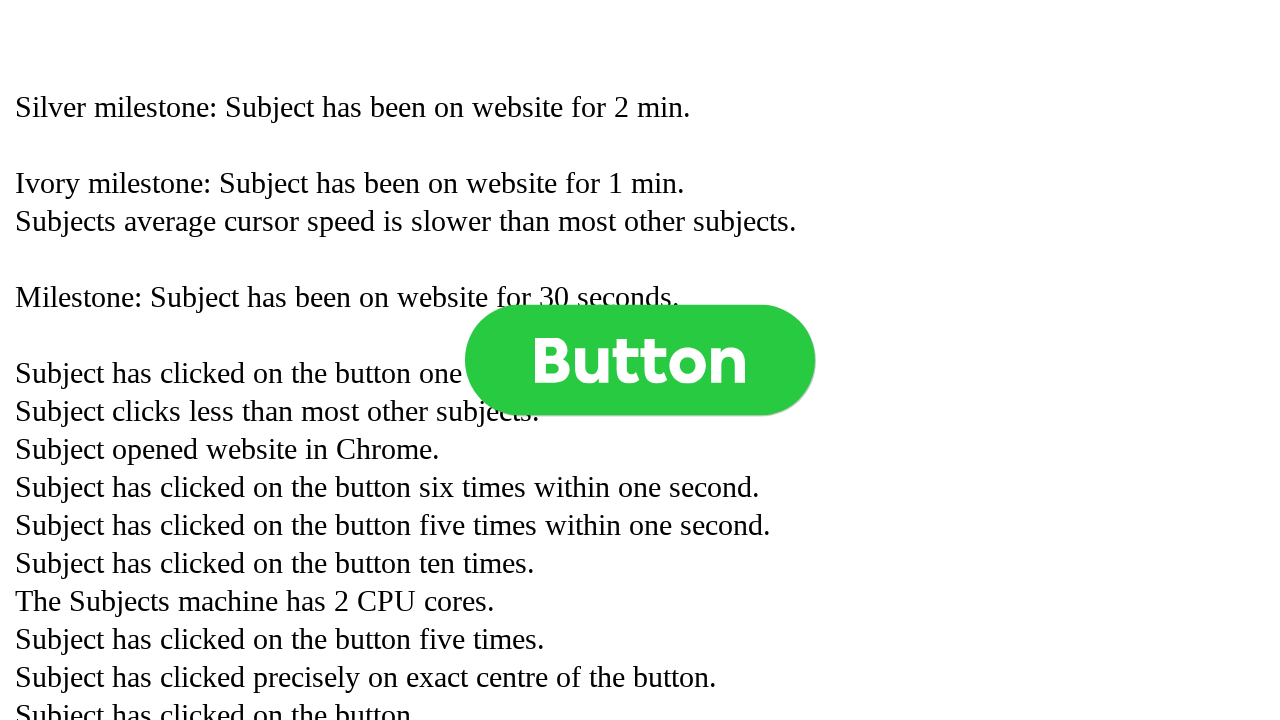

Clicked button (click 799 of 1000) at (640, 360) on .button >> nth=0
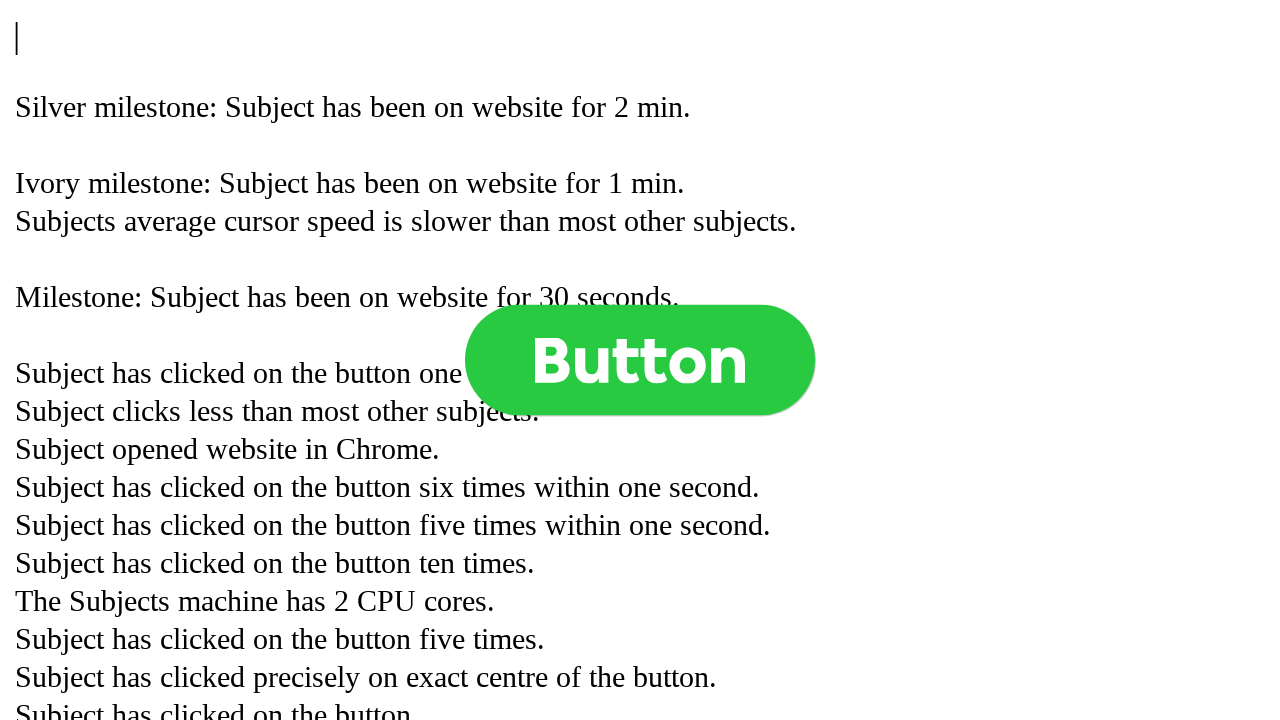

Clicked button (click 800 of 1000) at (640, 360) on .button >> nth=0
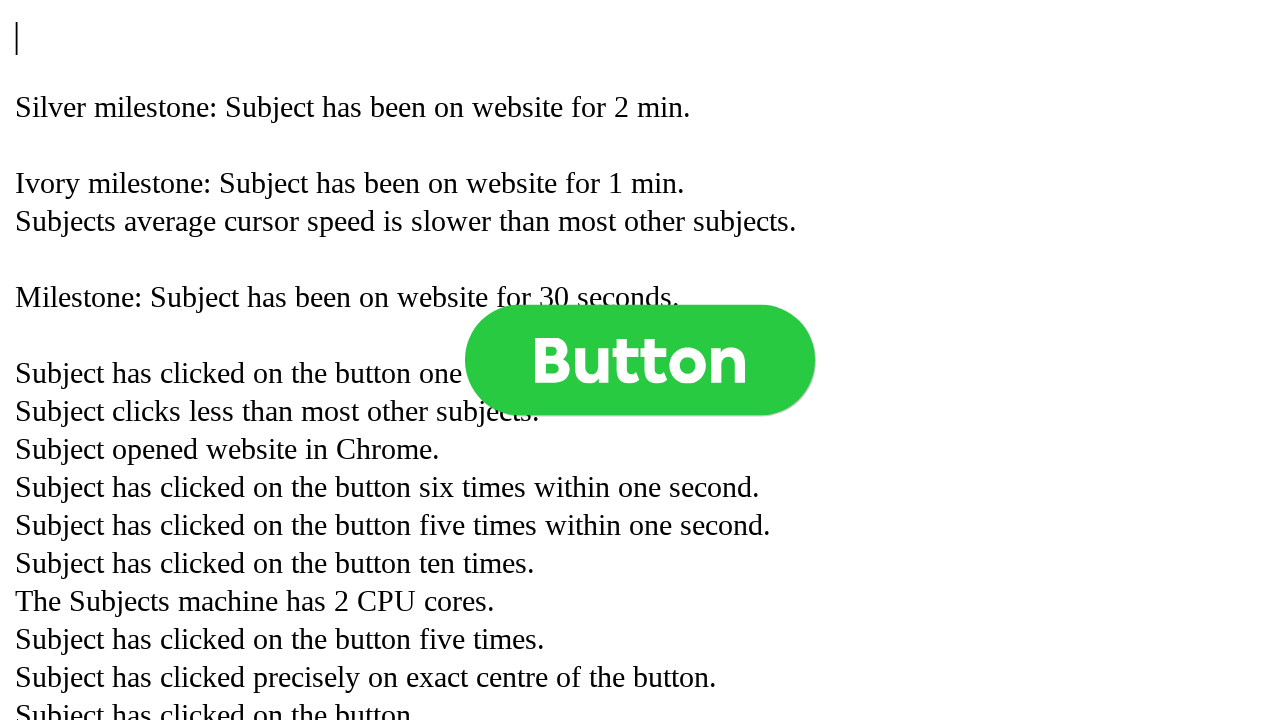

Clicked button (click 801 of 1000) at (640, 360) on .button >> nth=0
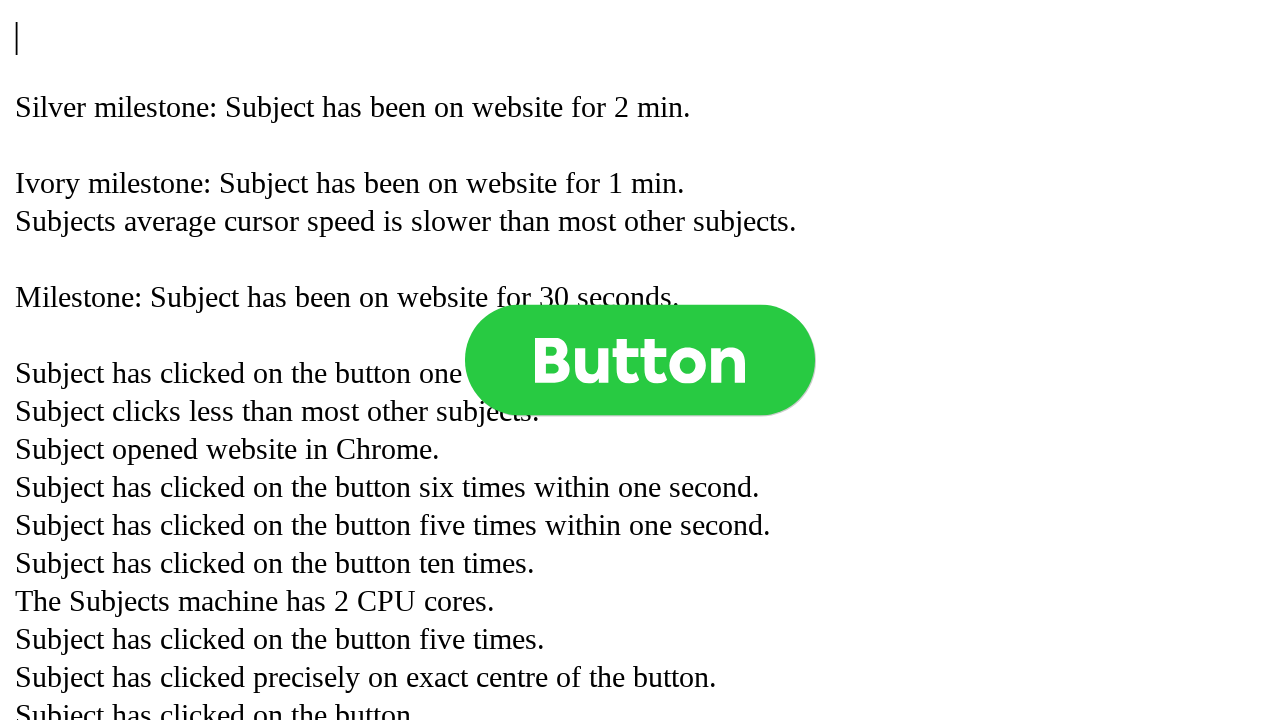

Clicked button (click 802 of 1000) at (640, 360) on .button >> nth=0
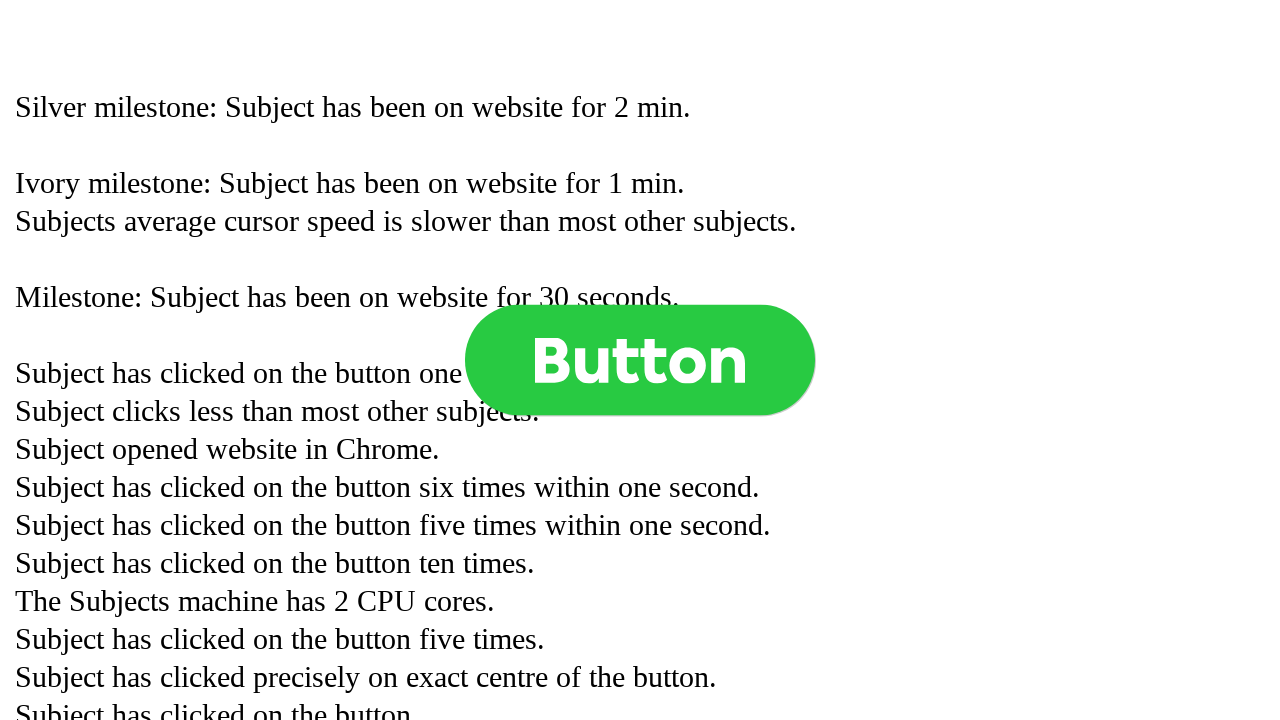

Clicked button (click 803 of 1000) at (640, 360) on .button >> nth=0
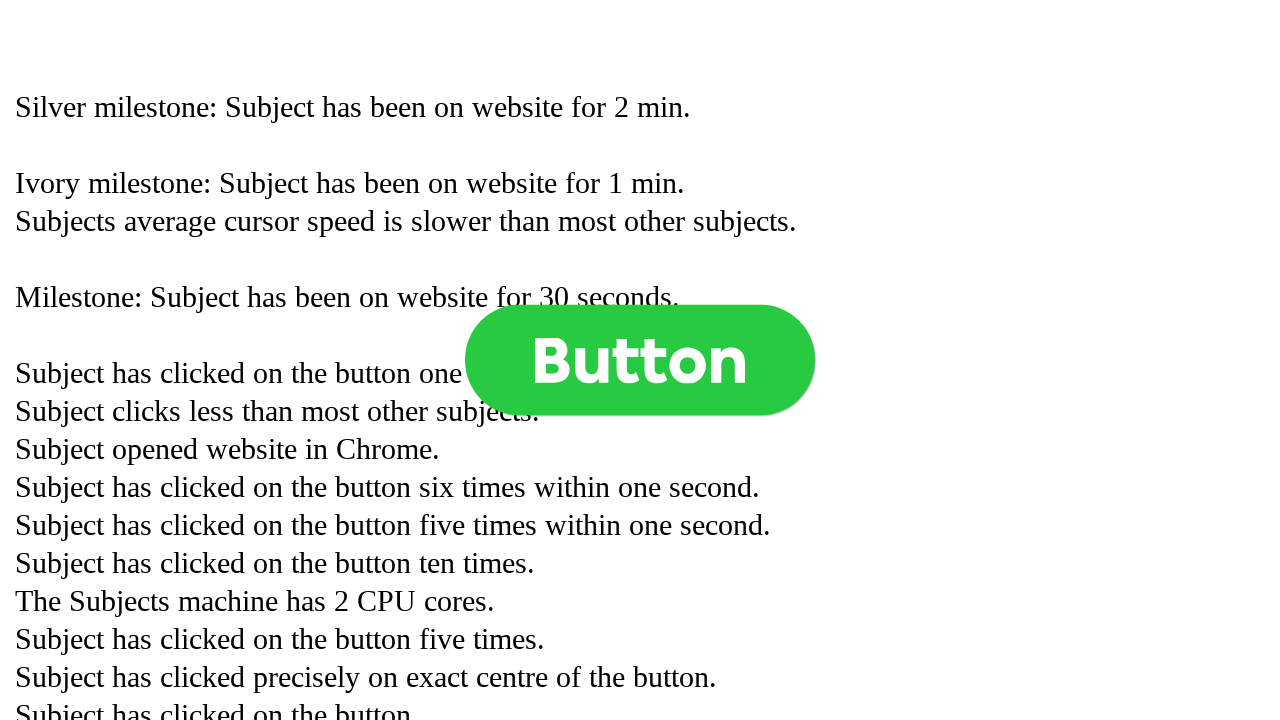

Clicked button (click 804 of 1000) at (640, 360) on .button >> nth=0
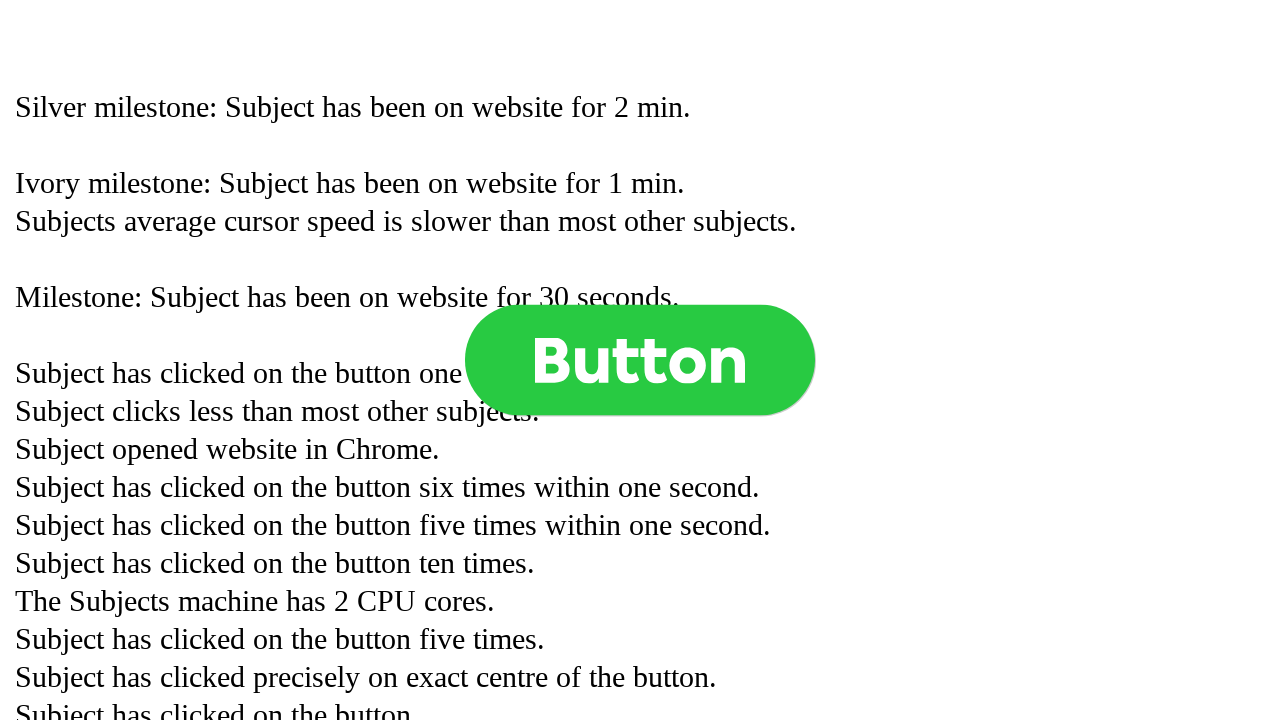

Clicked button (click 805 of 1000) at (640, 360) on .button >> nth=0
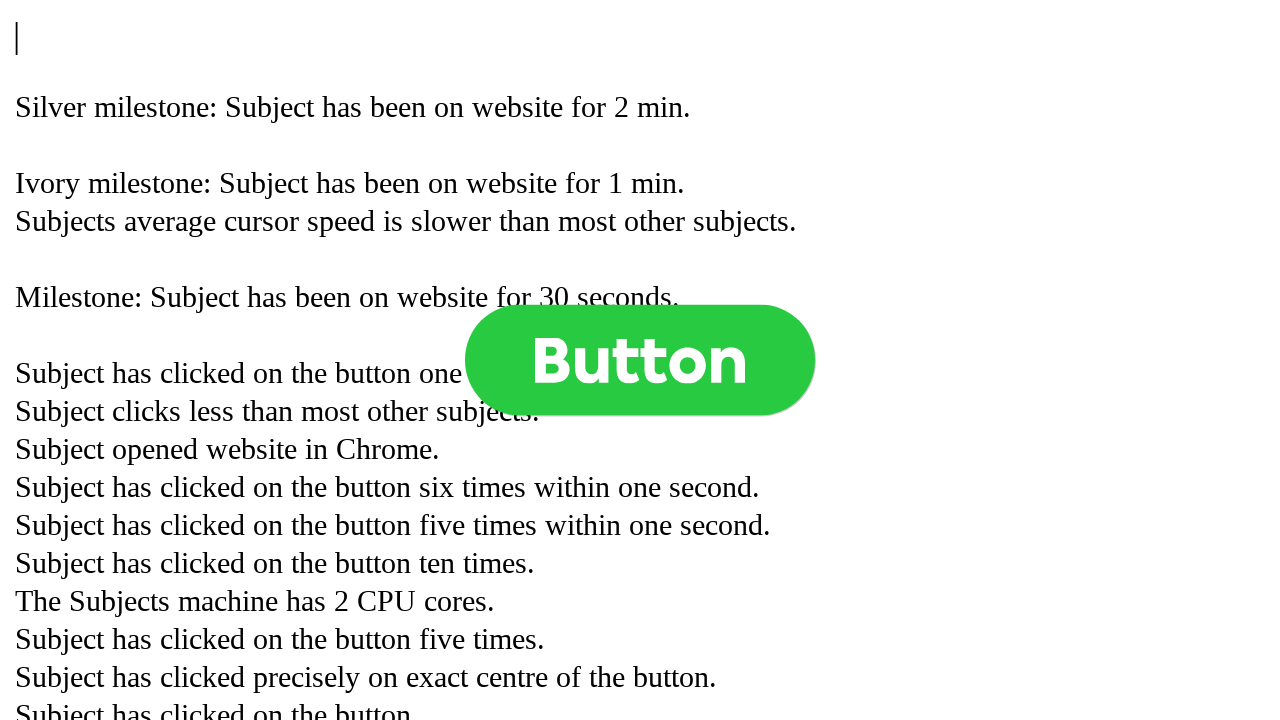

Clicked button (click 806 of 1000) at (640, 360) on .button >> nth=0
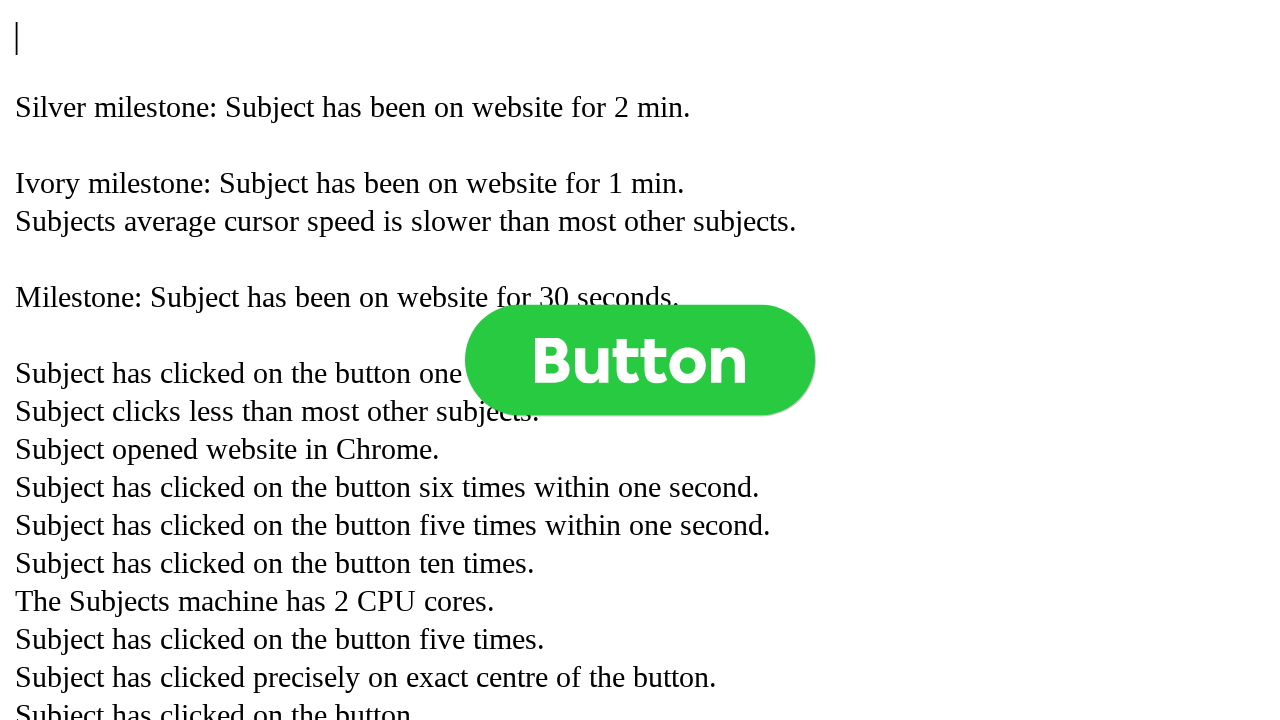

Clicked button (click 807 of 1000) at (640, 360) on .button >> nth=0
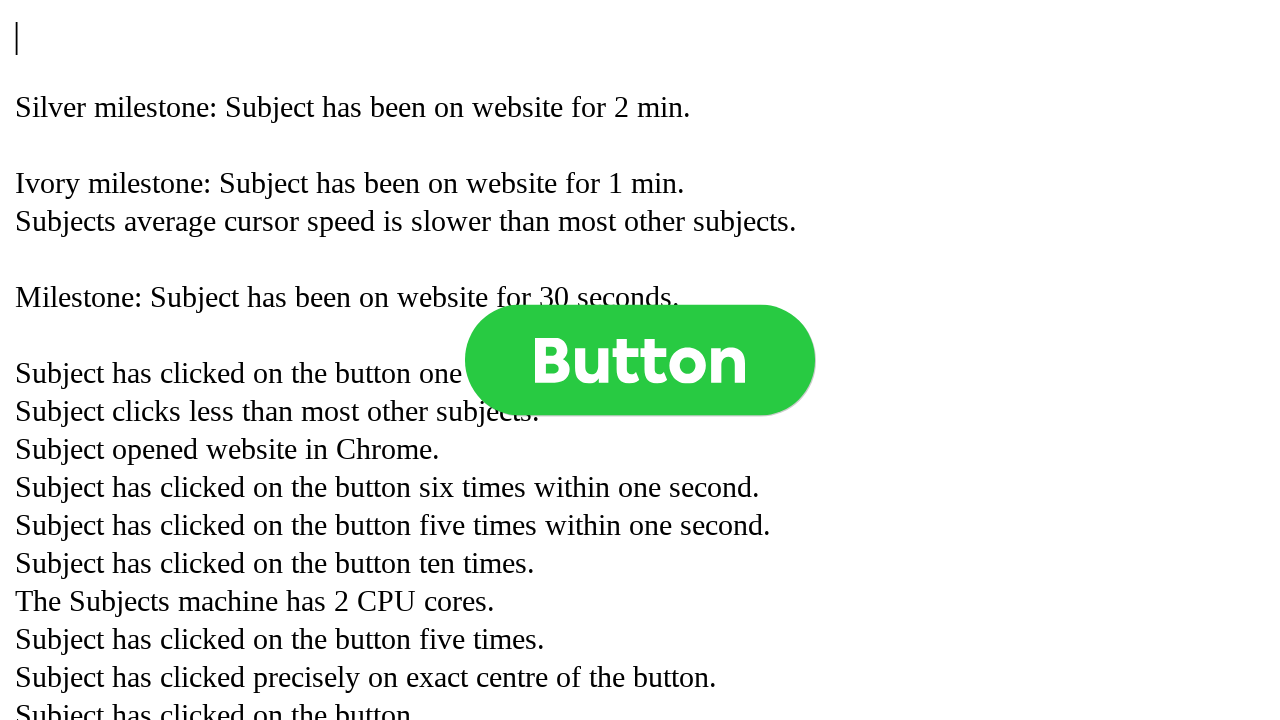

Clicked button (click 808 of 1000) at (640, 360) on .button >> nth=0
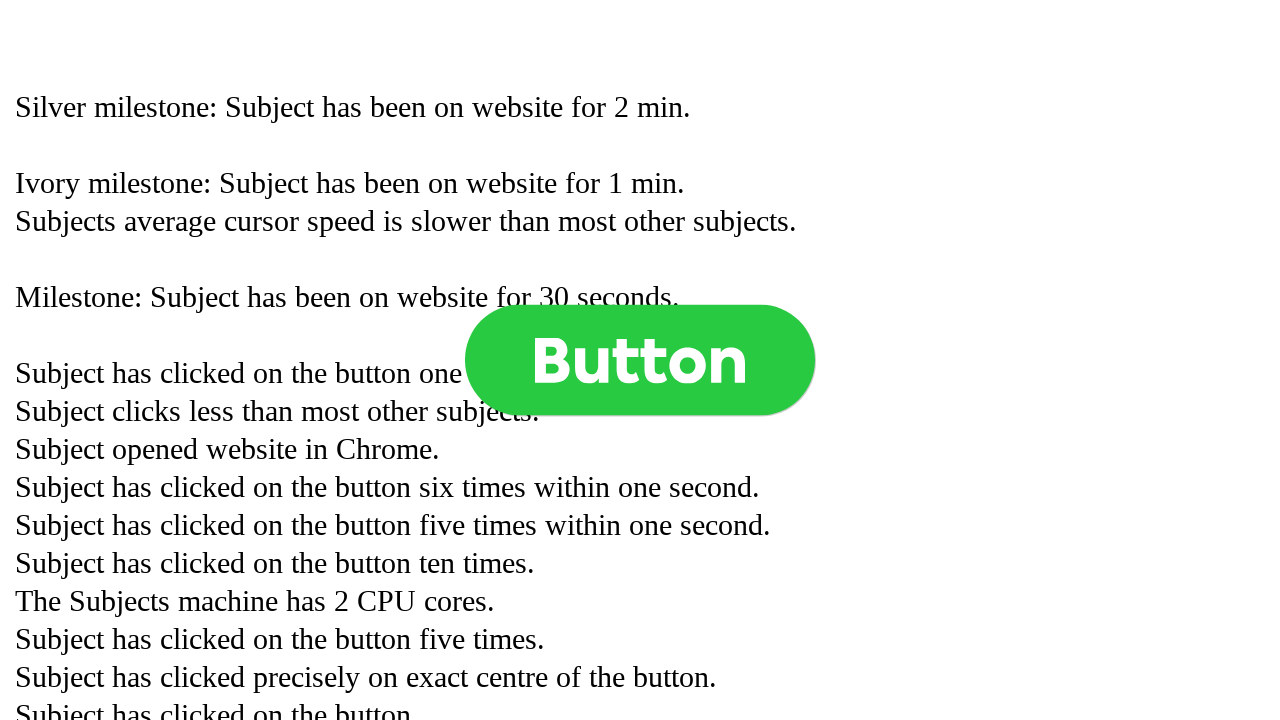

Clicked button (click 809 of 1000) at (640, 360) on .button >> nth=0
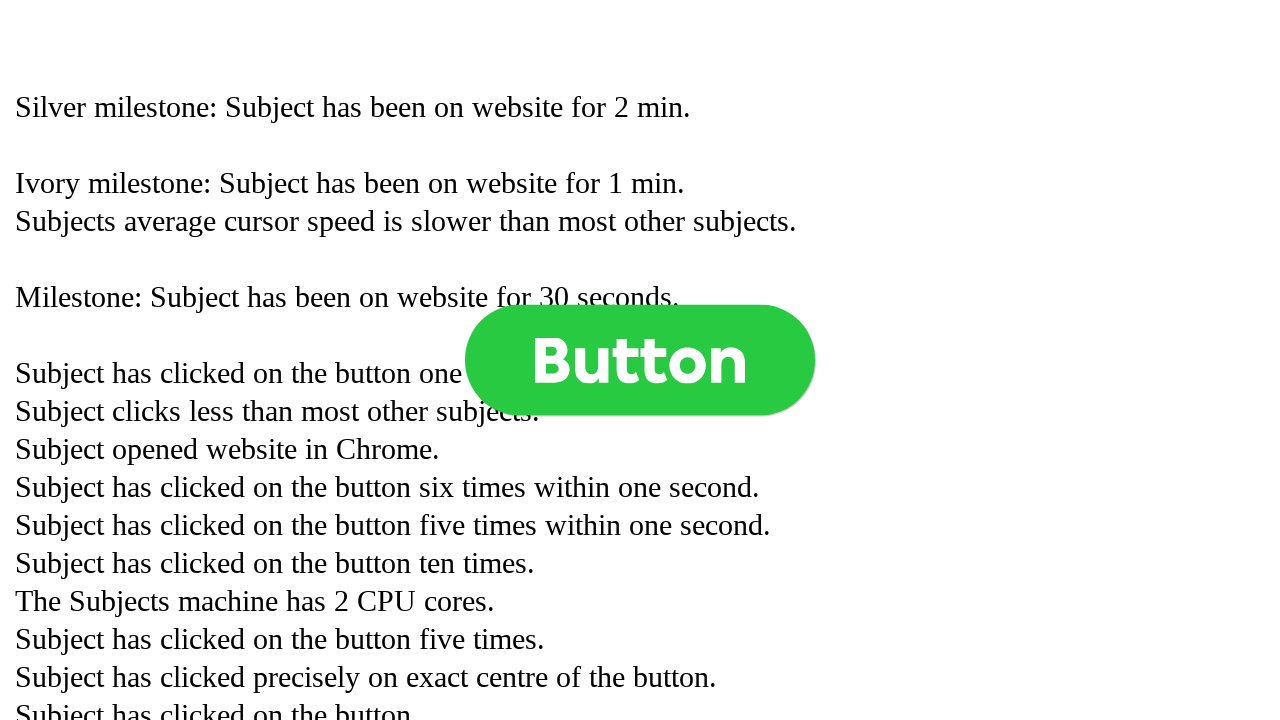

Clicked button (click 810 of 1000) at (640, 360) on .button >> nth=0
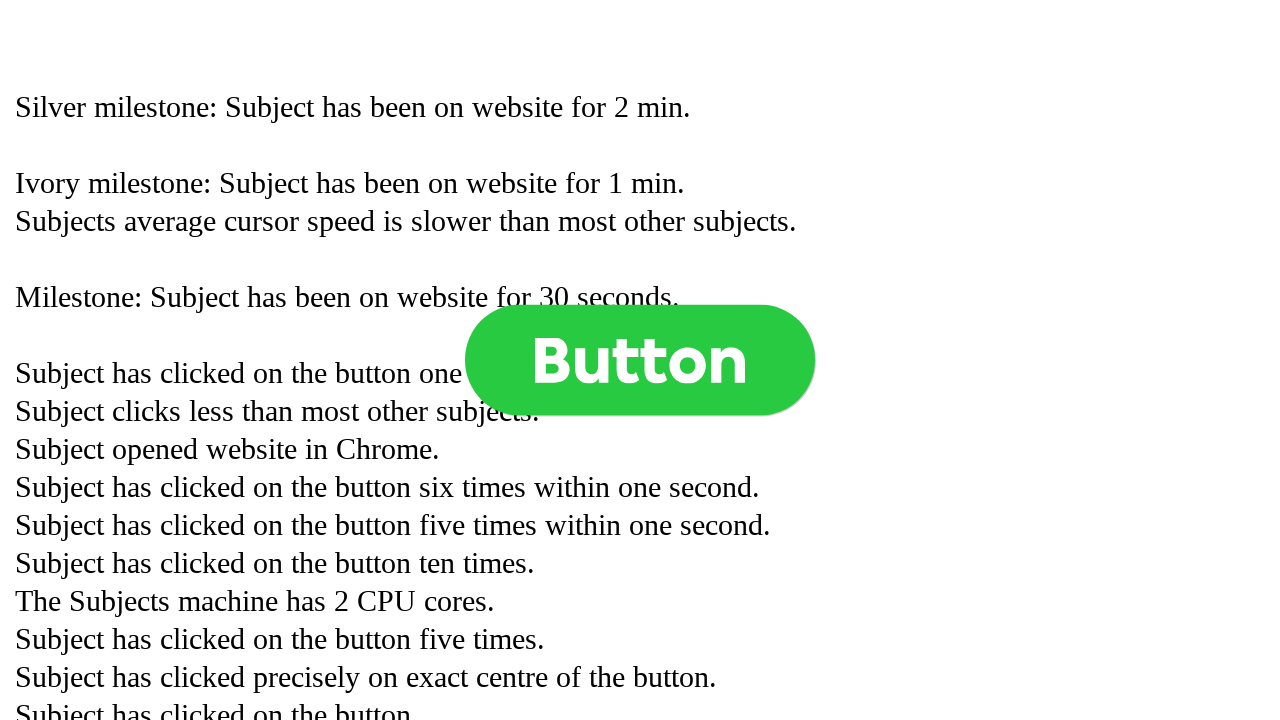

Clicked button (click 811 of 1000) at (640, 360) on .button >> nth=0
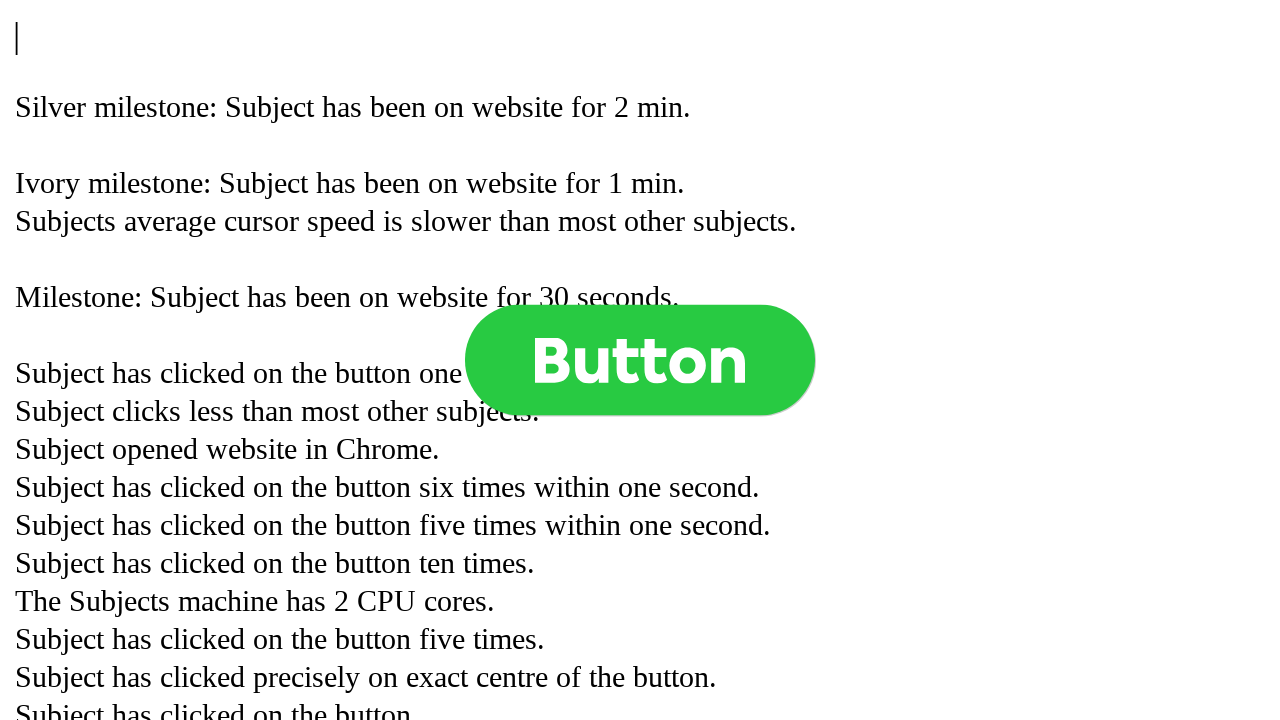

Clicked button (click 812 of 1000) at (640, 360) on .button >> nth=0
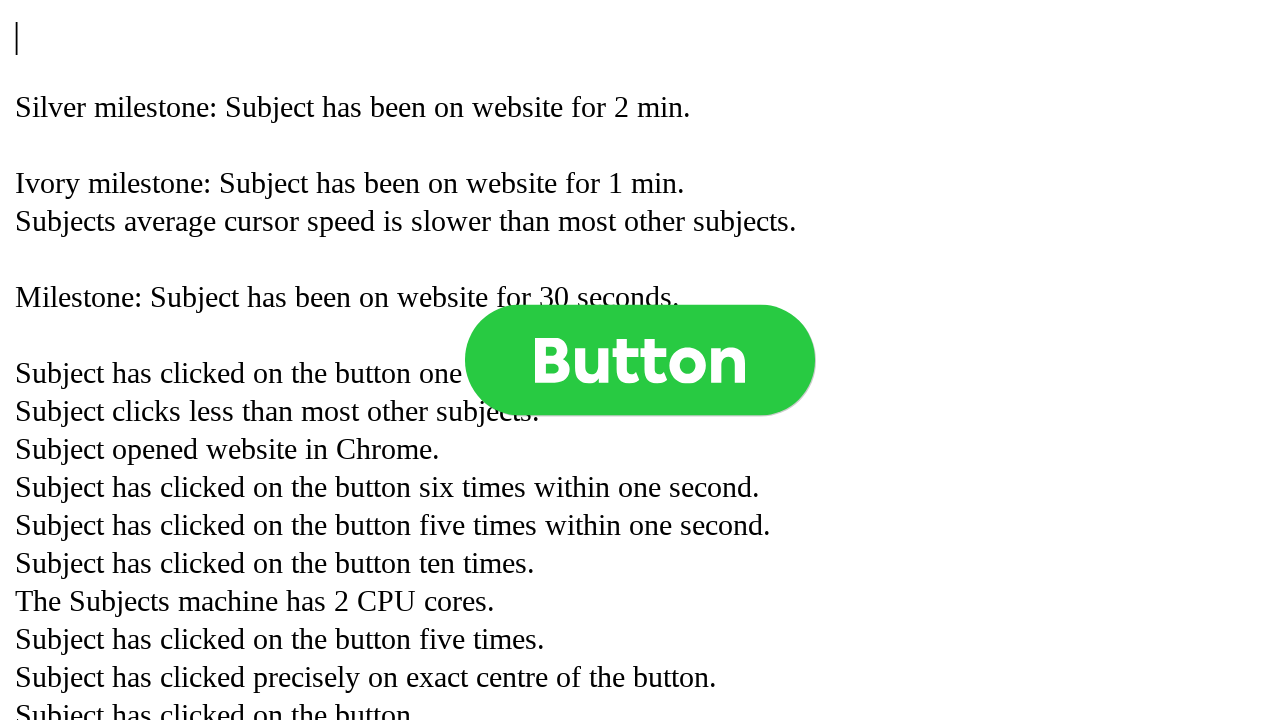

Clicked button (click 813 of 1000) at (640, 360) on .button >> nth=0
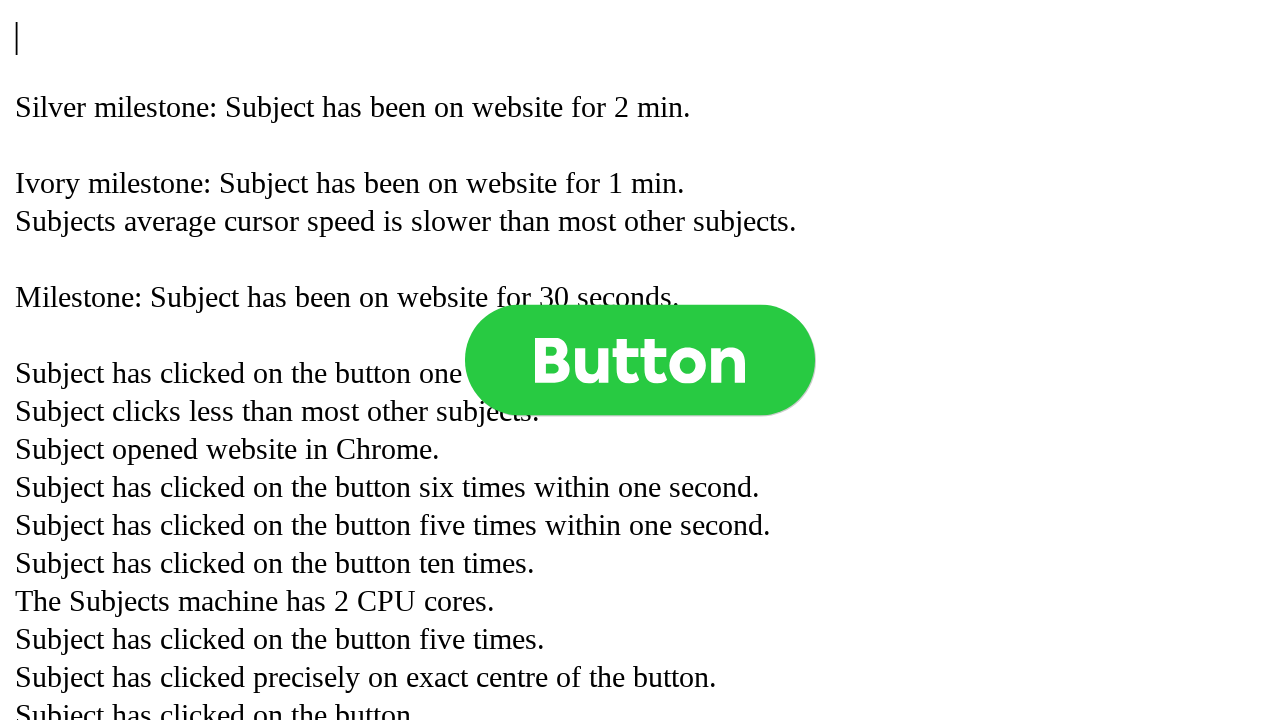

Clicked button (click 814 of 1000) at (640, 360) on .button >> nth=0
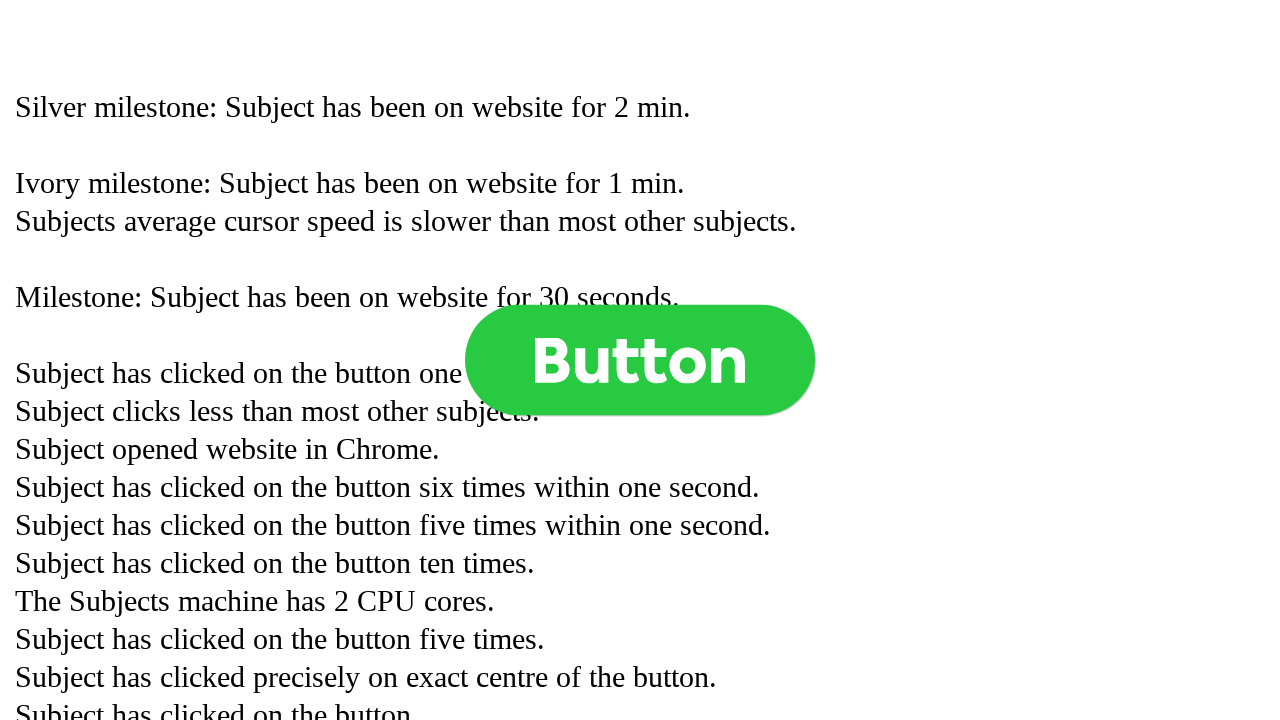

Clicked button (click 815 of 1000) at (640, 360) on .button >> nth=0
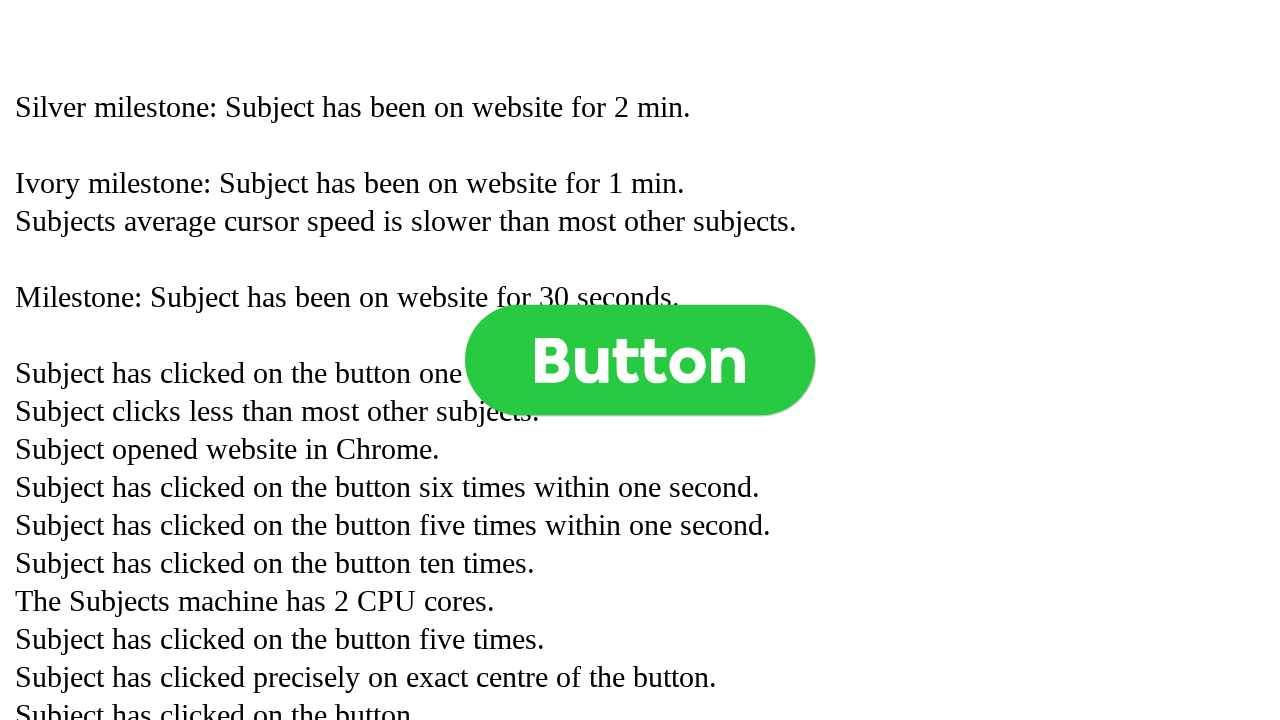

Clicked button (click 816 of 1000) at (640, 360) on .button >> nth=0
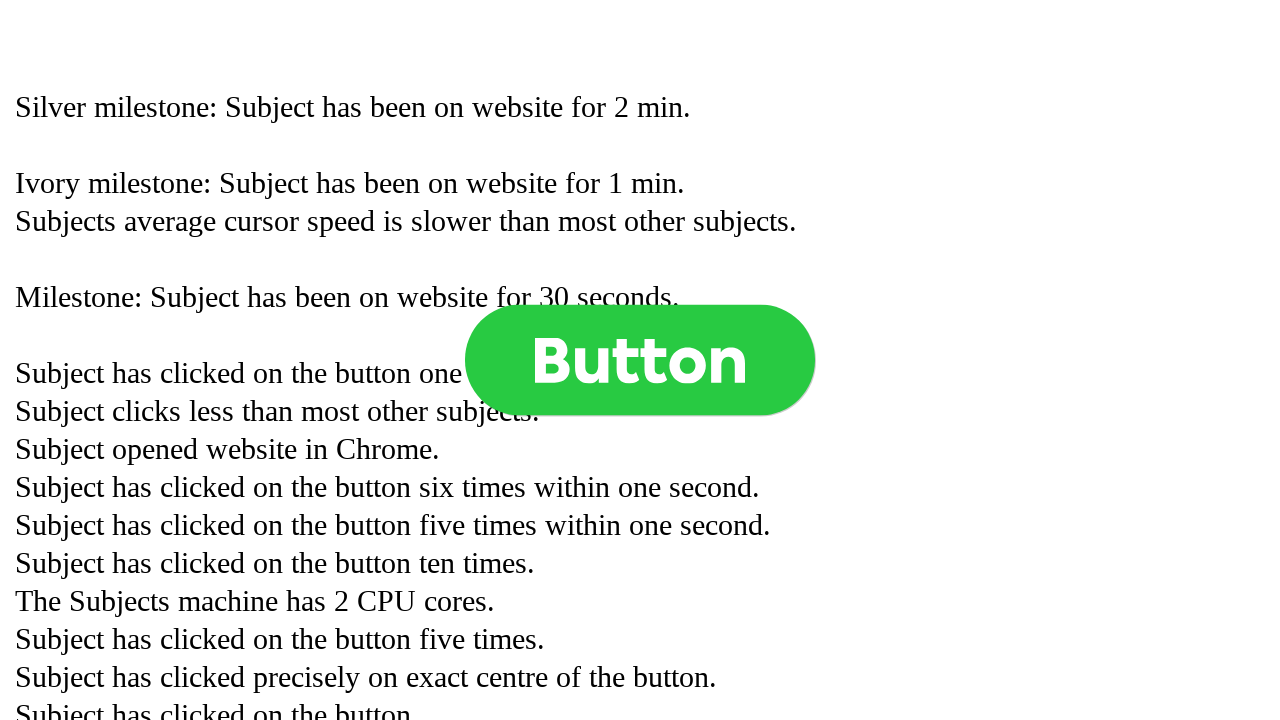

Clicked button (click 817 of 1000) at (640, 360) on .button >> nth=0
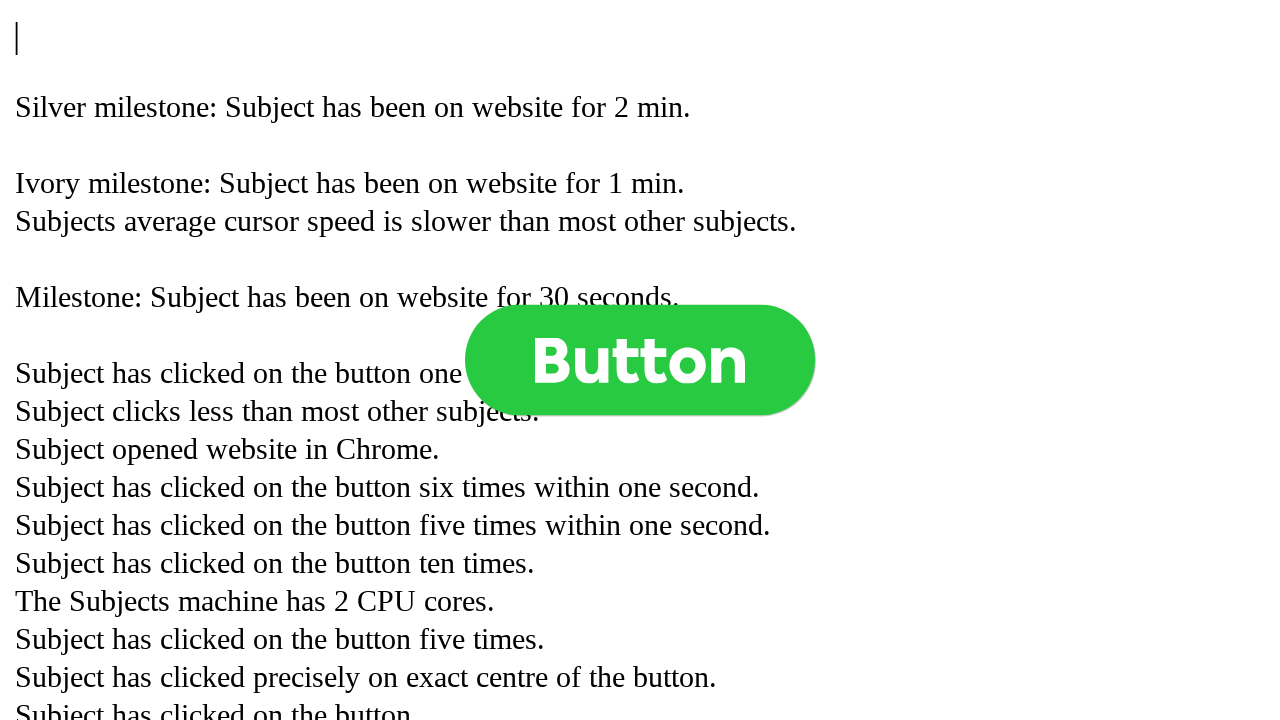

Clicked button (click 818 of 1000) at (640, 360) on .button >> nth=0
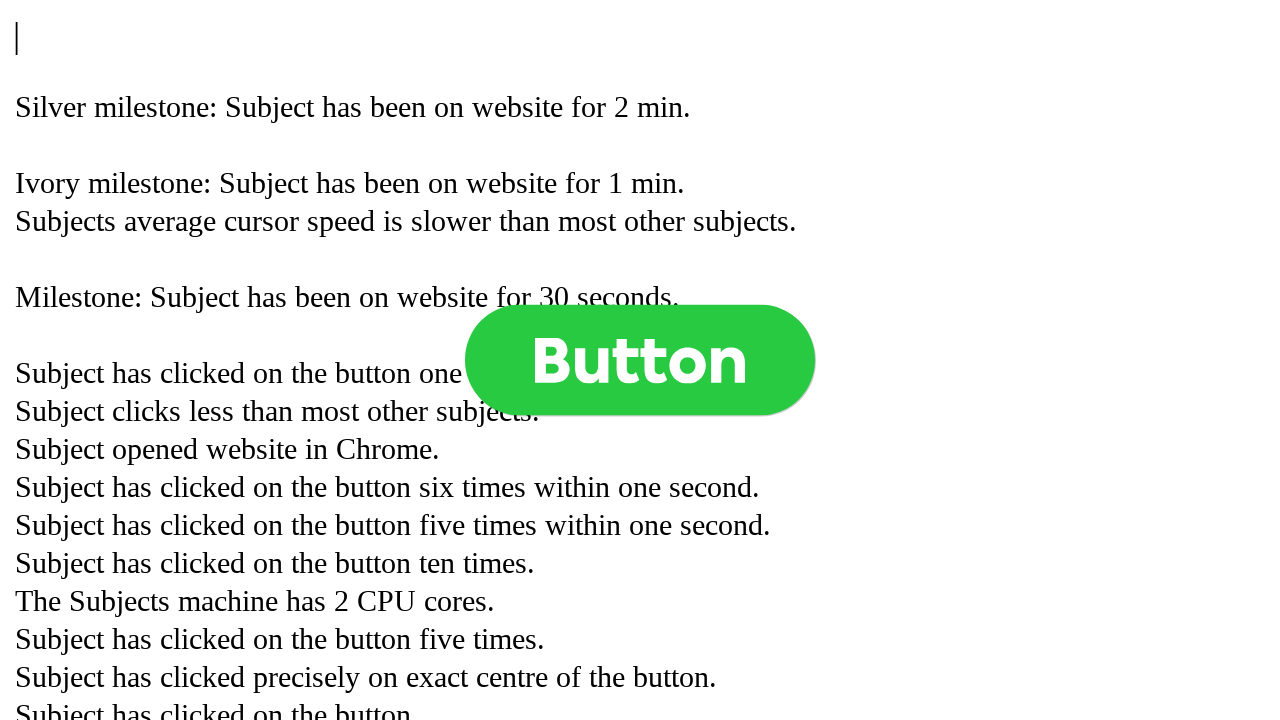

Clicked button (click 819 of 1000) at (640, 360) on .button >> nth=0
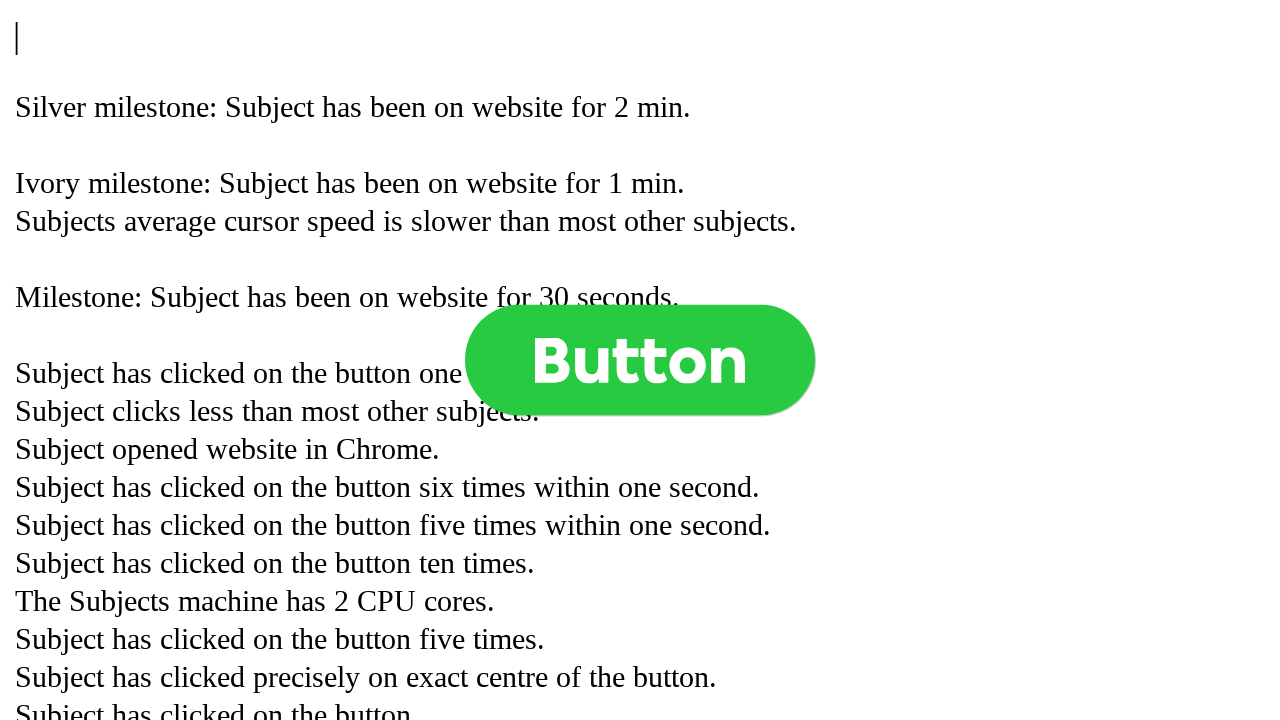

Clicked button (click 820 of 1000) at (640, 360) on .button >> nth=0
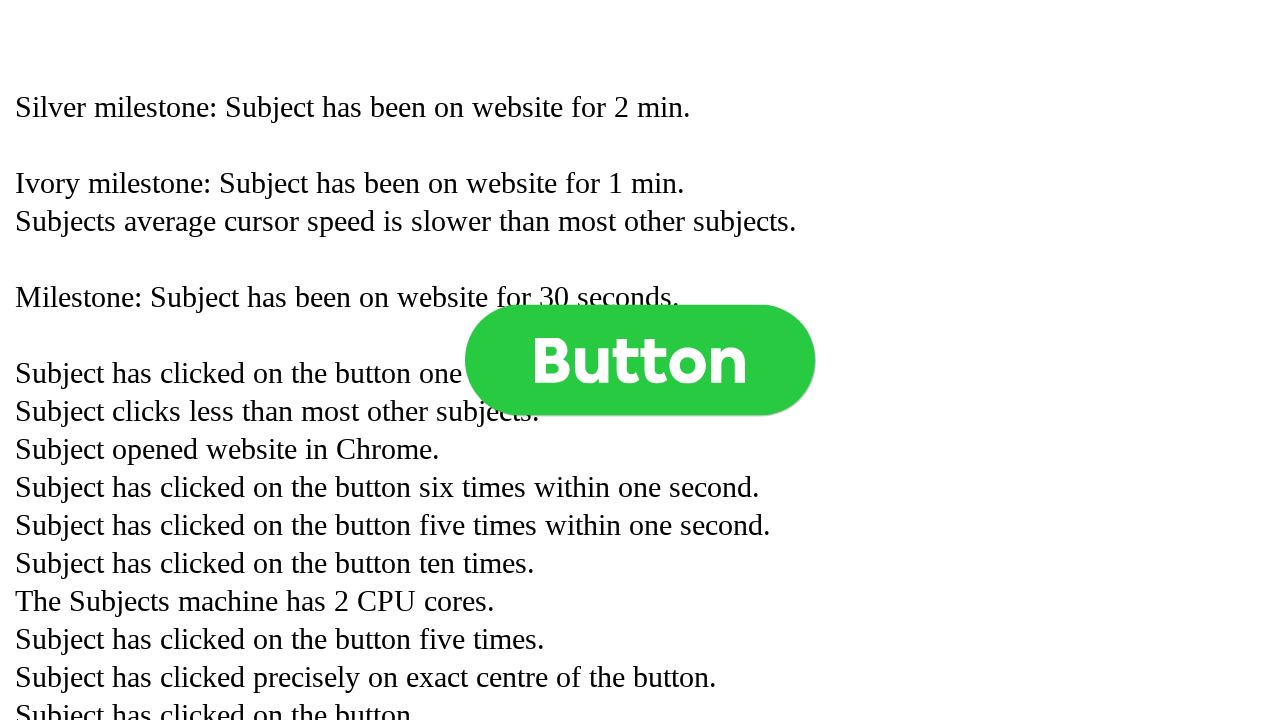

Clicked button (click 821 of 1000) at (640, 360) on .button >> nth=0
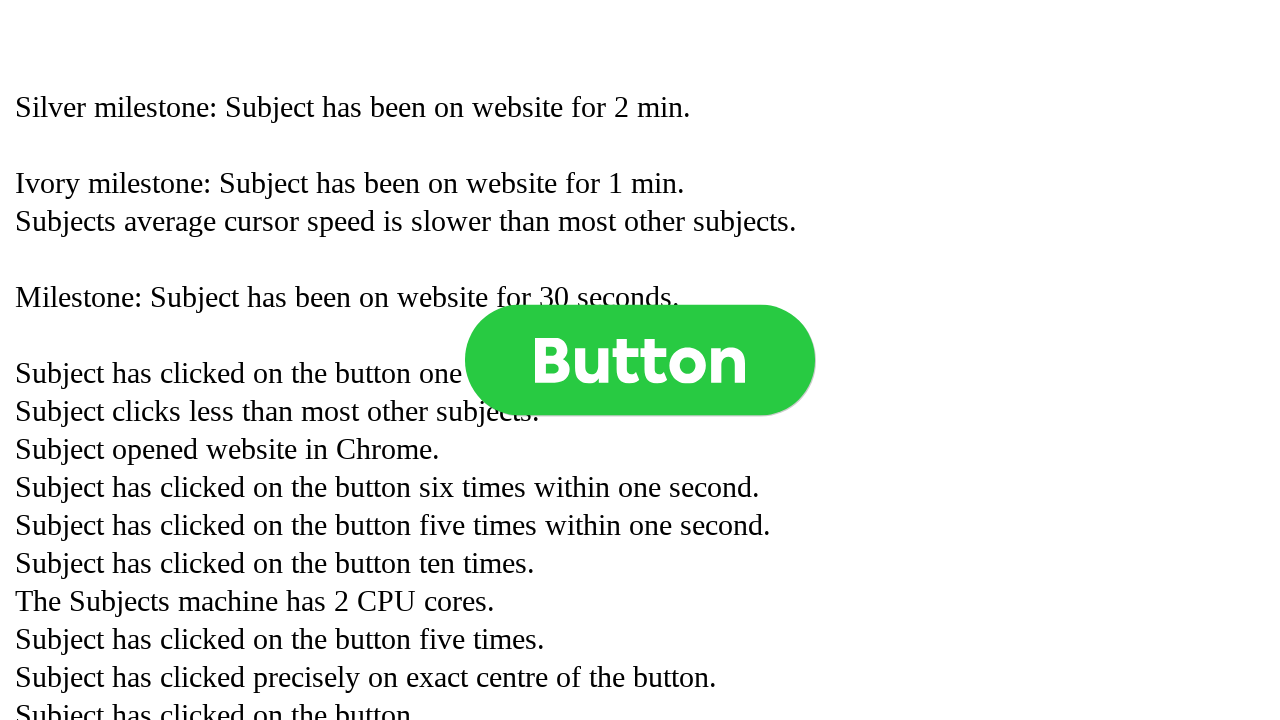

Clicked button (click 822 of 1000) at (640, 360) on .button >> nth=0
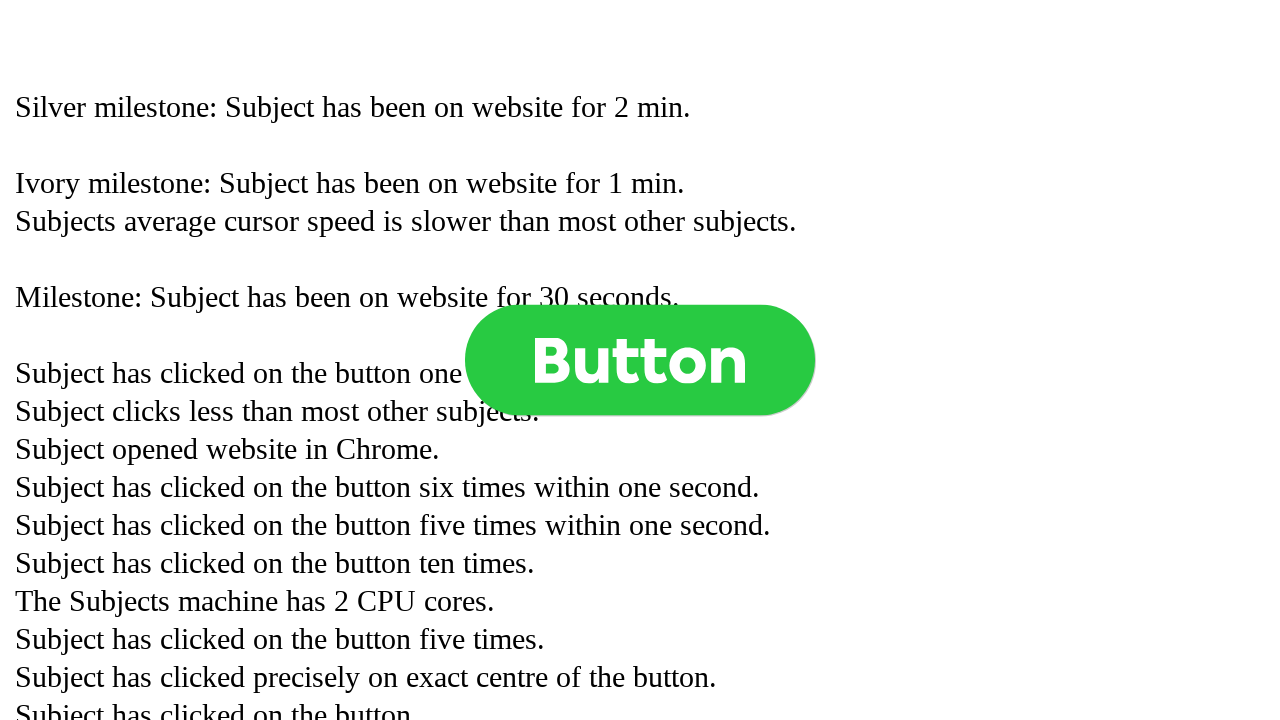

Clicked button (click 823 of 1000) at (640, 360) on .button >> nth=0
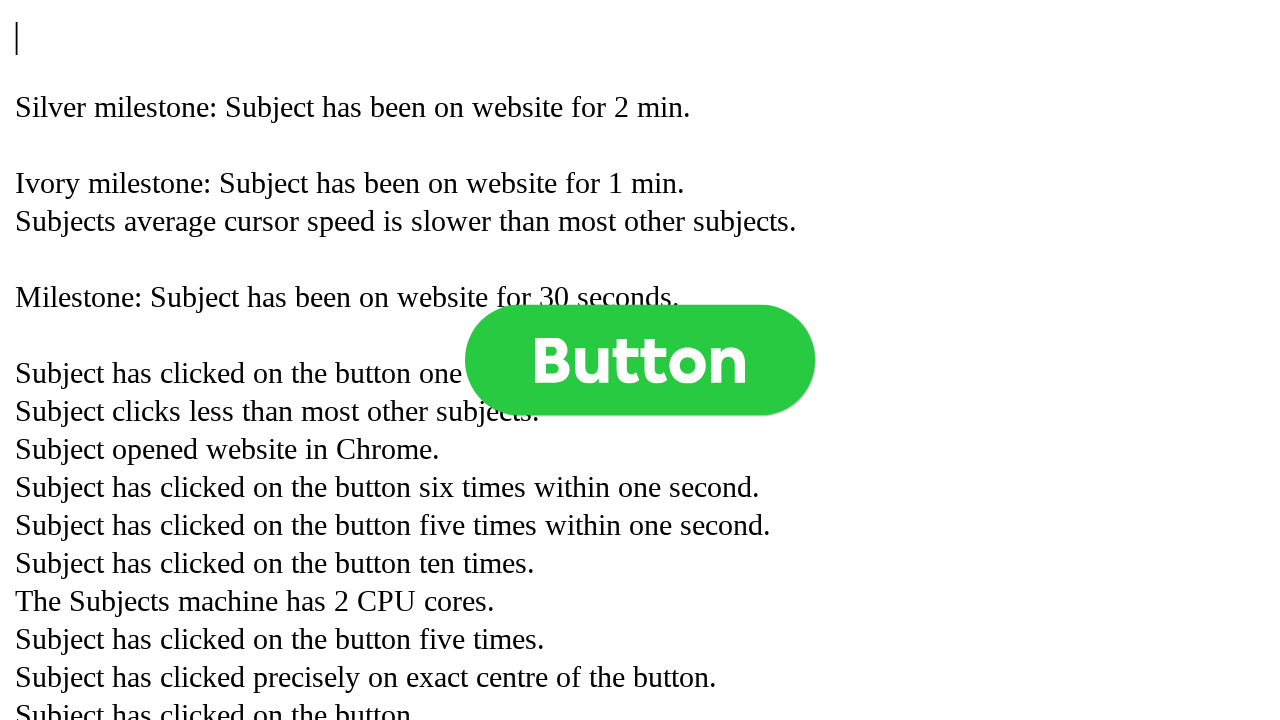

Clicked button (click 824 of 1000) at (640, 360) on .button >> nth=0
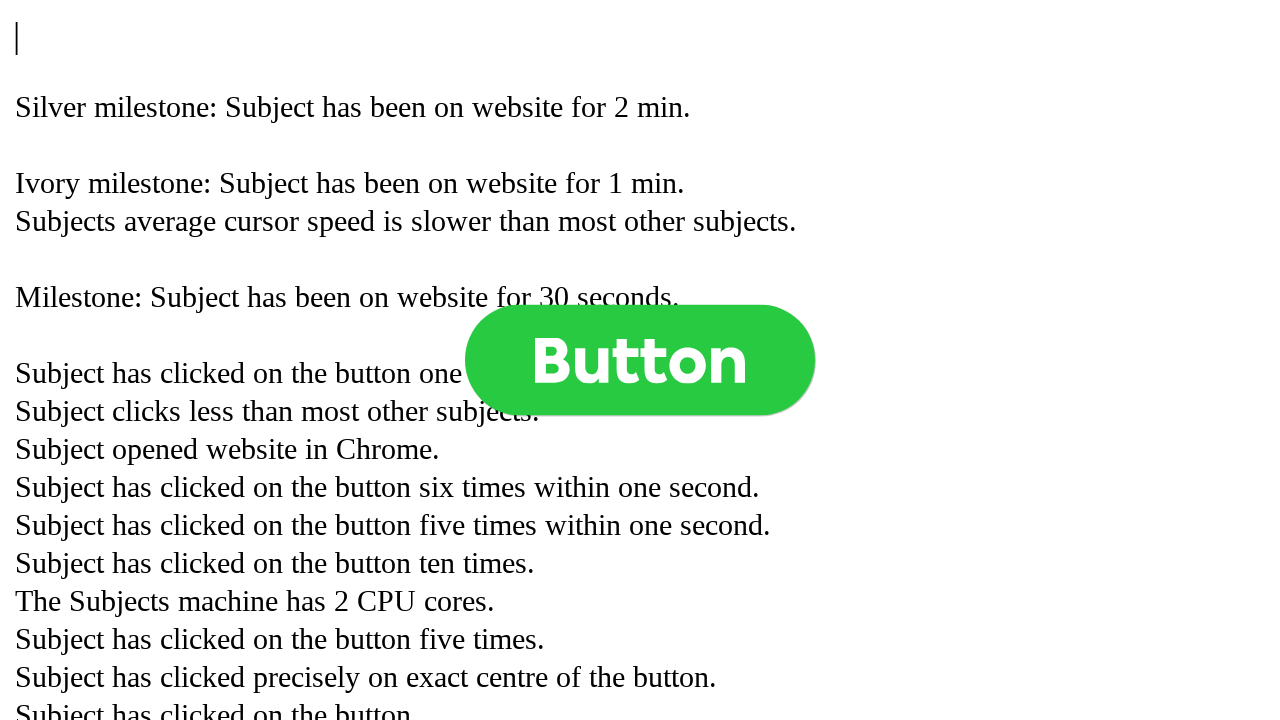

Clicked button (click 825 of 1000) at (640, 360) on .button >> nth=0
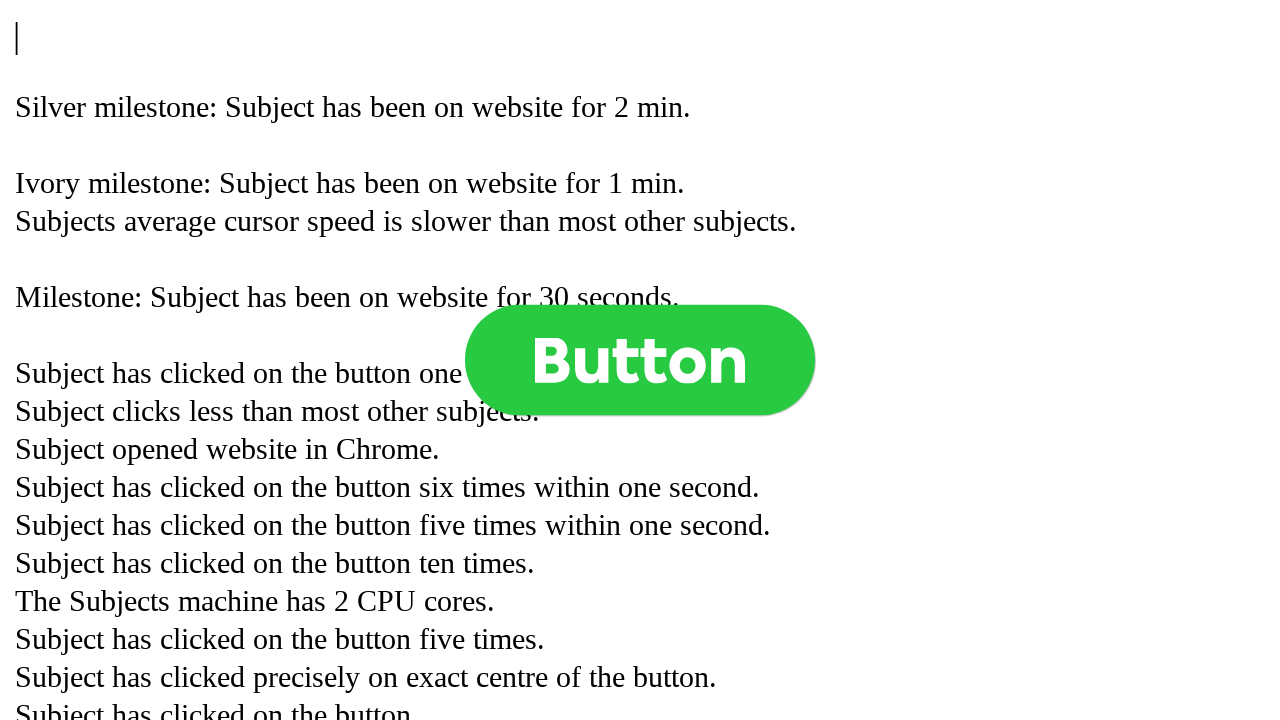

Clicked button (click 826 of 1000) at (640, 360) on .button >> nth=0
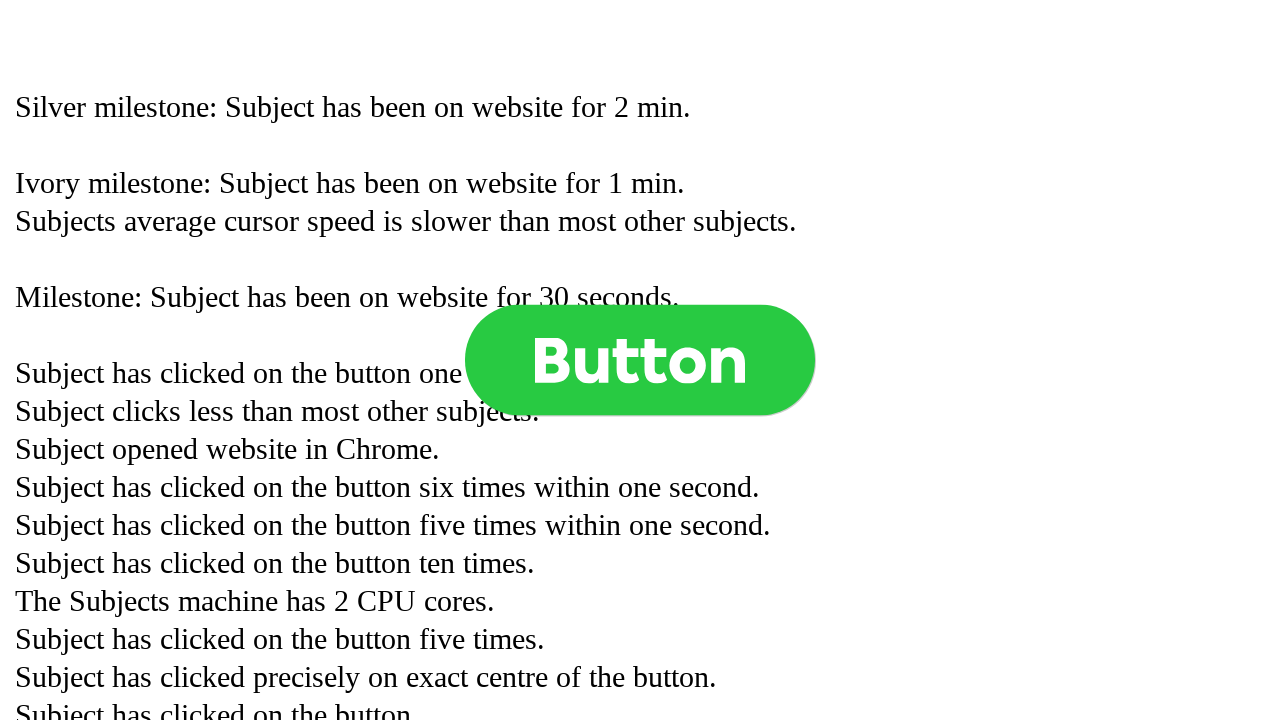

Clicked button (click 827 of 1000) at (640, 360) on .button >> nth=0
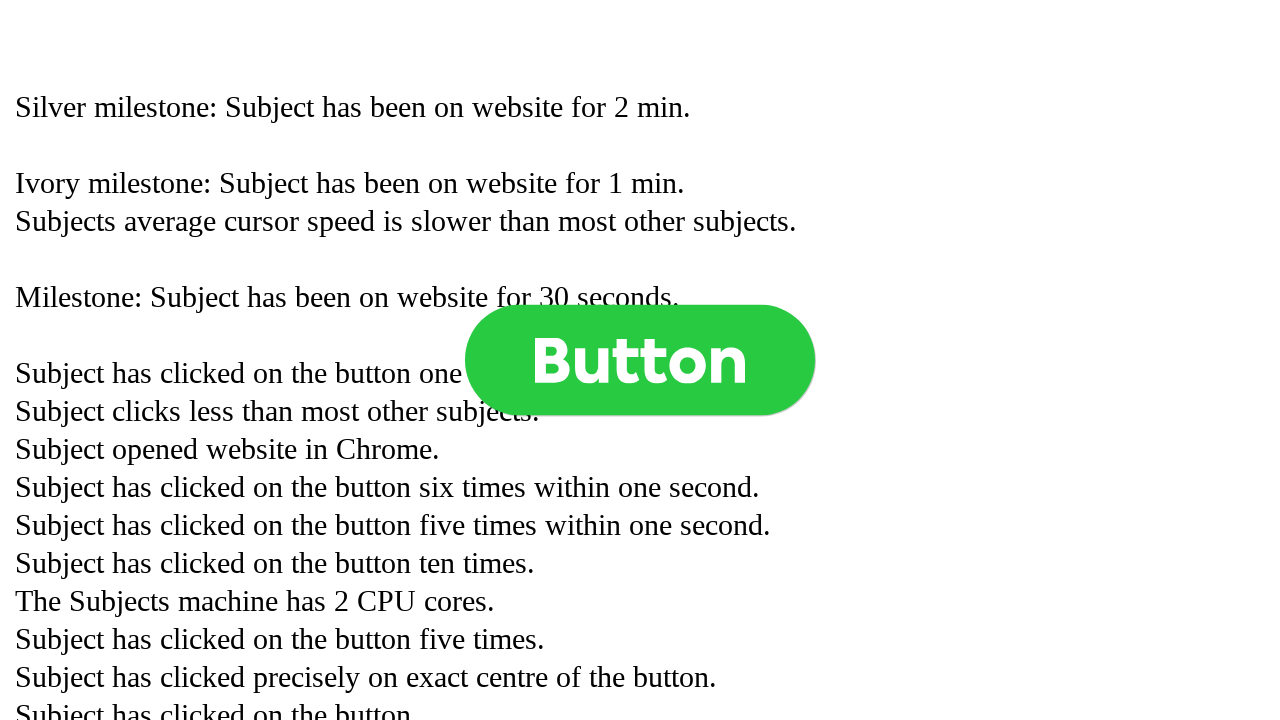

Clicked button (click 828 of 1000) at (640, 360) on .button >> nth=0
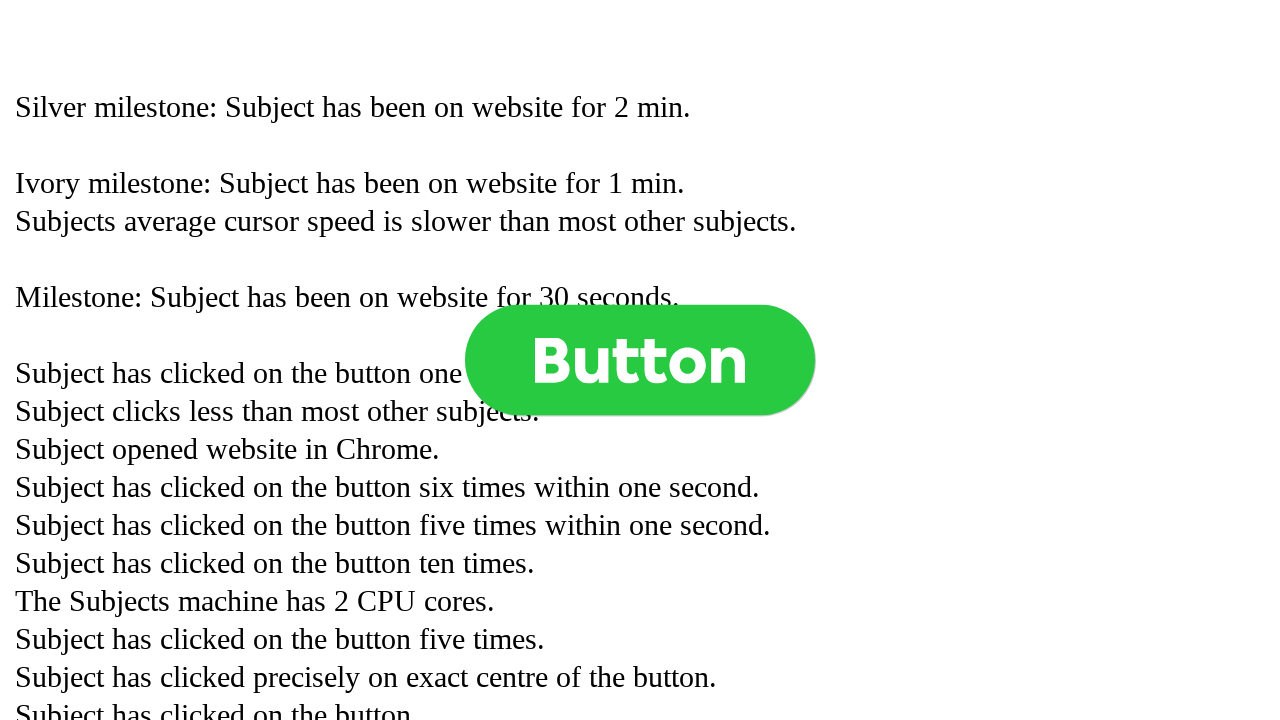

Clicked button (click 829 of 1000) at (640, 360) on .button >> nth=0
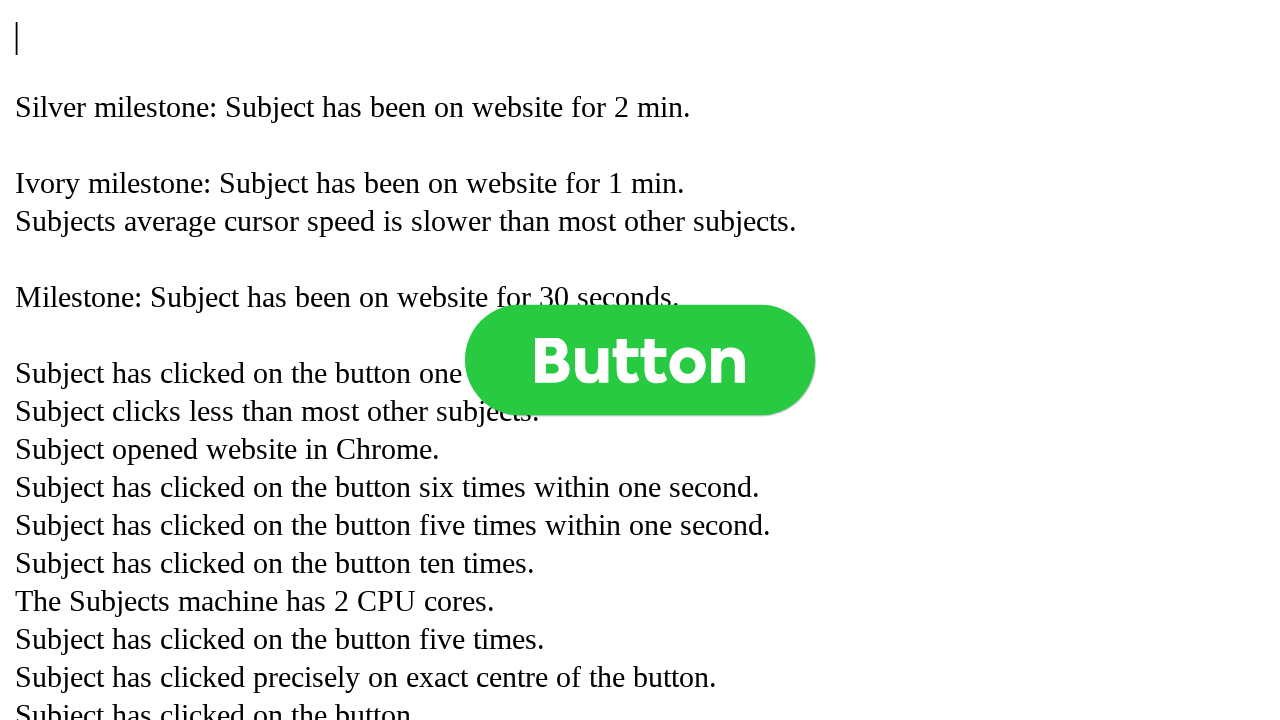

Clicked button (click 830 of 1000) at (640, 360) on .button >> nth=0
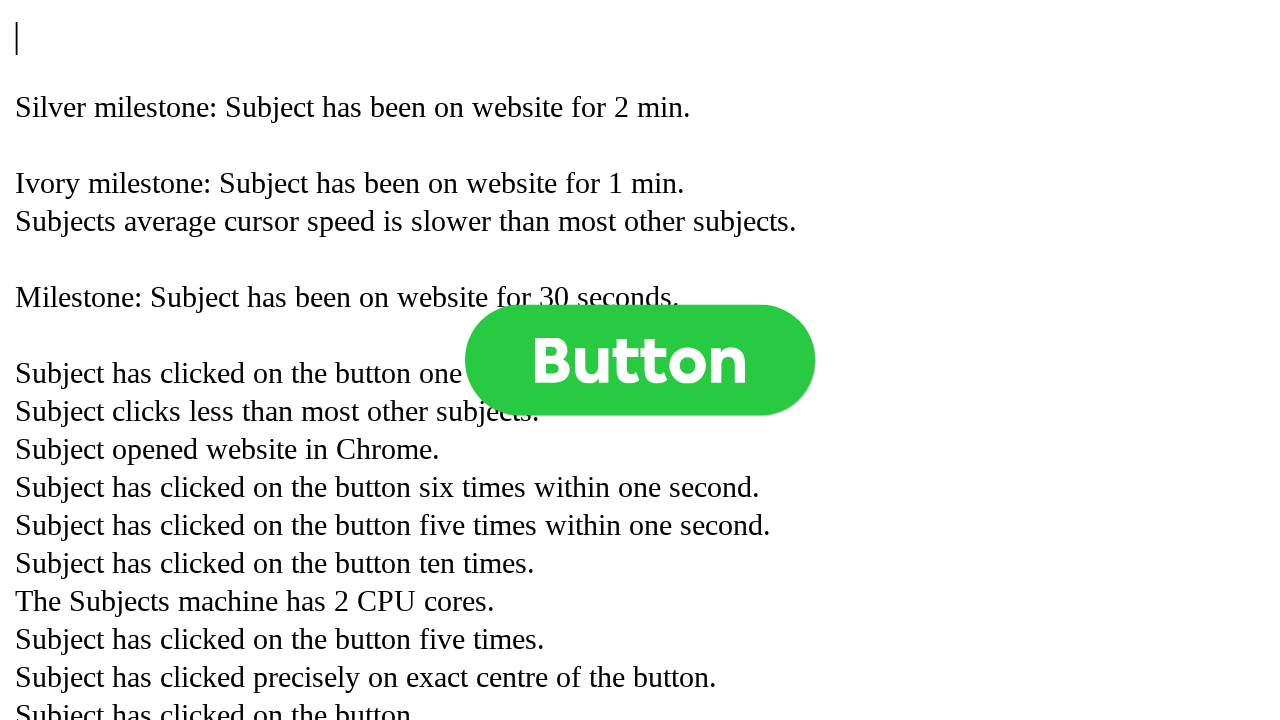

Clicked button (click 831 of 1000) at (640, 360) on .button >> nth=0
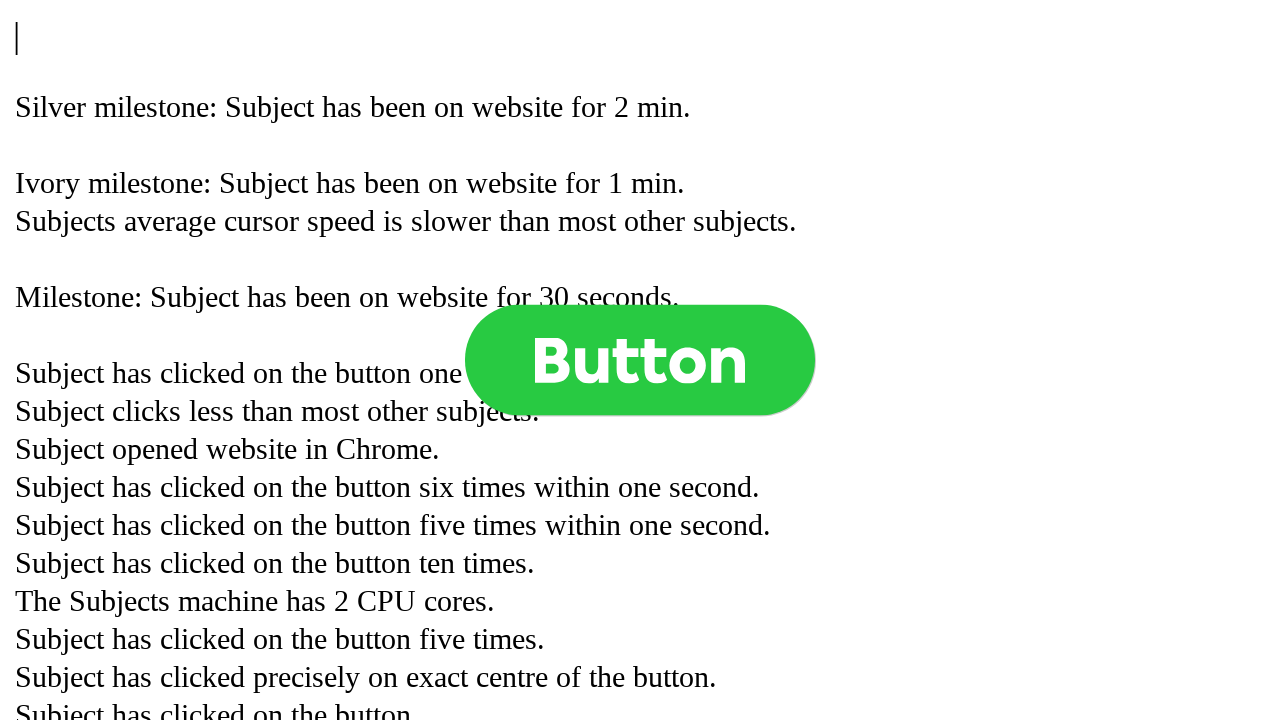

Clicked button (click 832 of 1000) at (640, 360) on .button >> nth=0
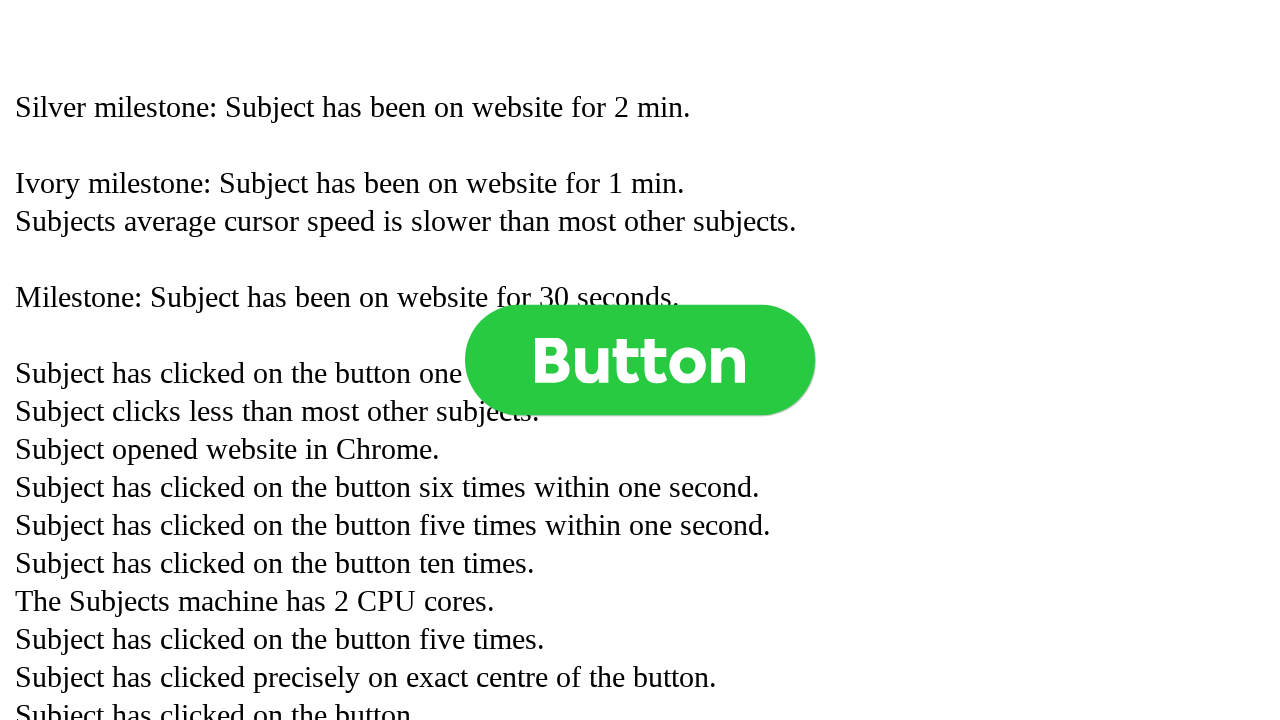

Clicked button (click 833 of 1000) at (640, 360) on .button >> nth=0
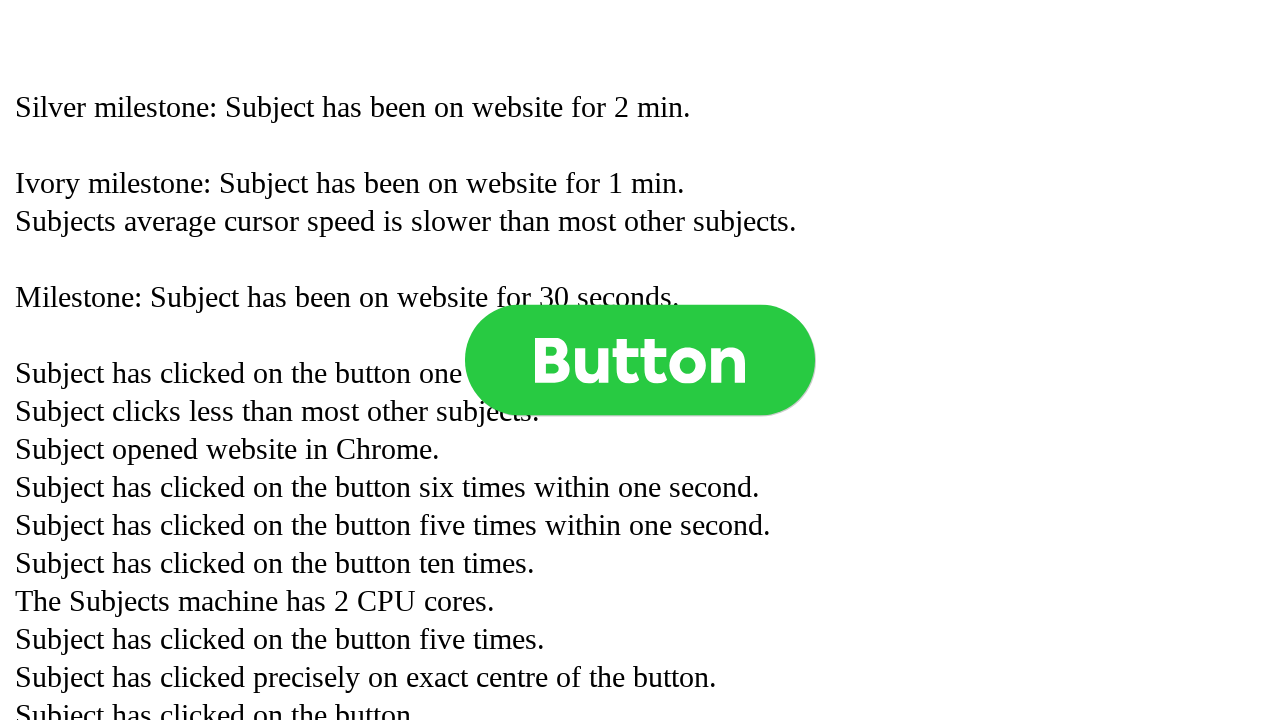

Clicked button (click 834 of 1000) at (640, 360) on .button >> nth=0
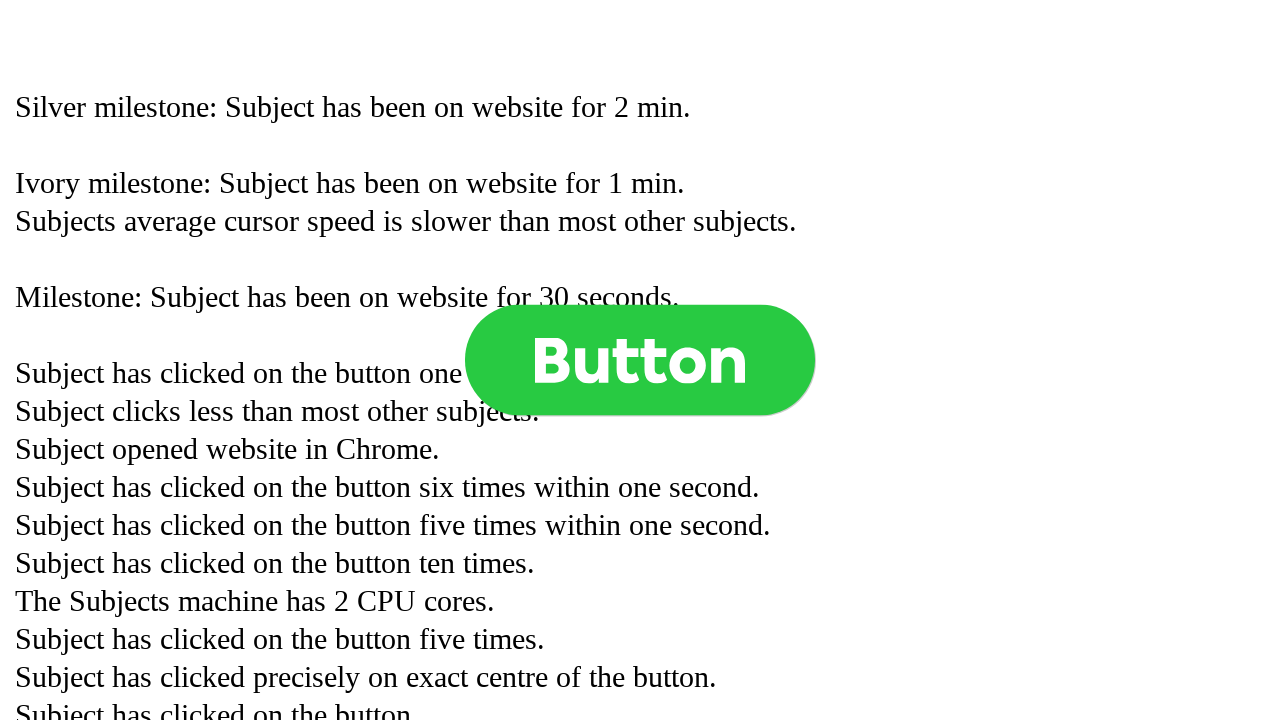

Clicked button (click 835 of 1000) at (640, 360) on .button >> nth=0
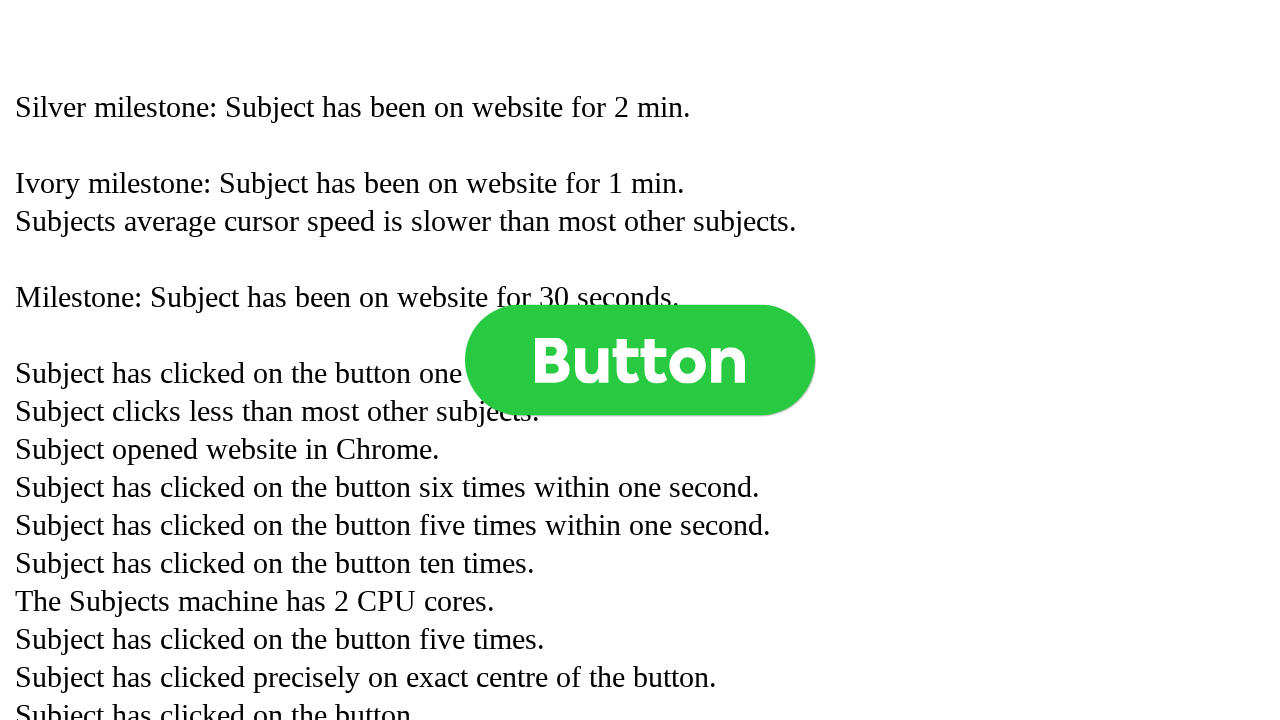

Clicked button (click 836 of 1000) at (640, 360) on .button >> nth=0
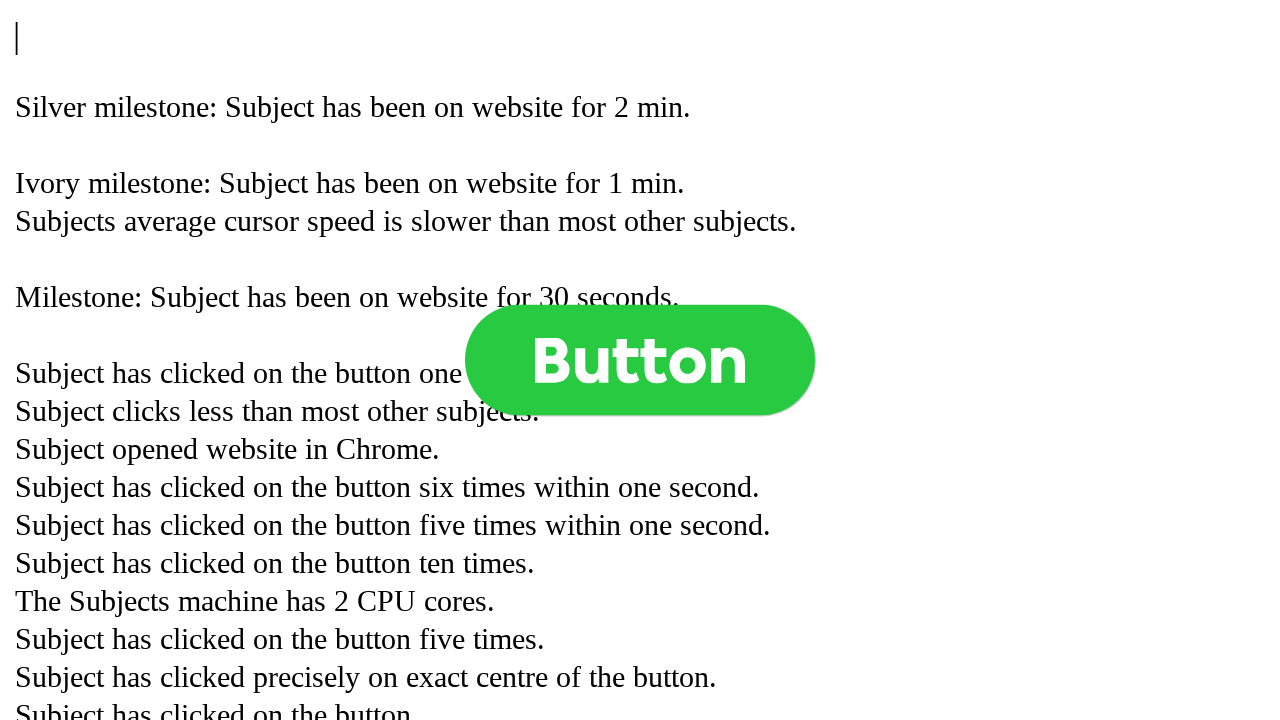

Clicked button (click 837 of 1000) at (640, 360) on .button >> nth=0
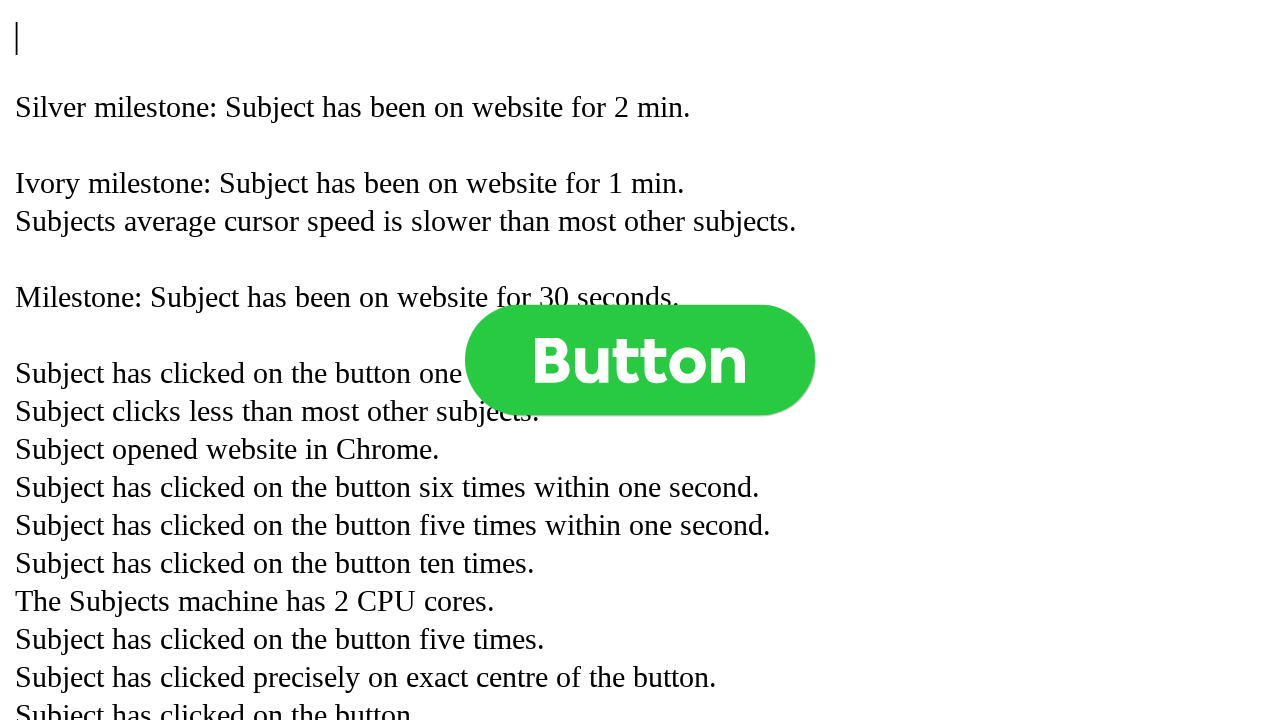

Clicked button (click 838 of 1000) at (640, 360) on .button >> nth=0
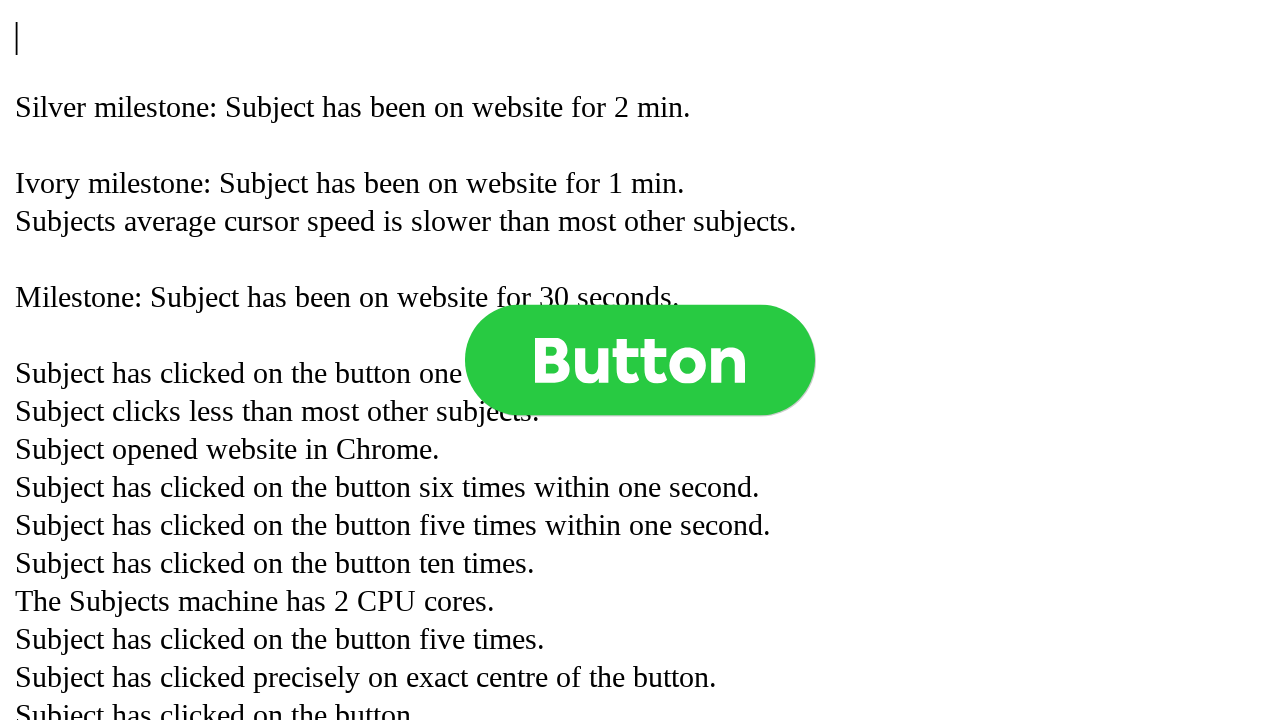

Clicked button (click 839 of 1000) at (640, 360) on .button >> nth=0
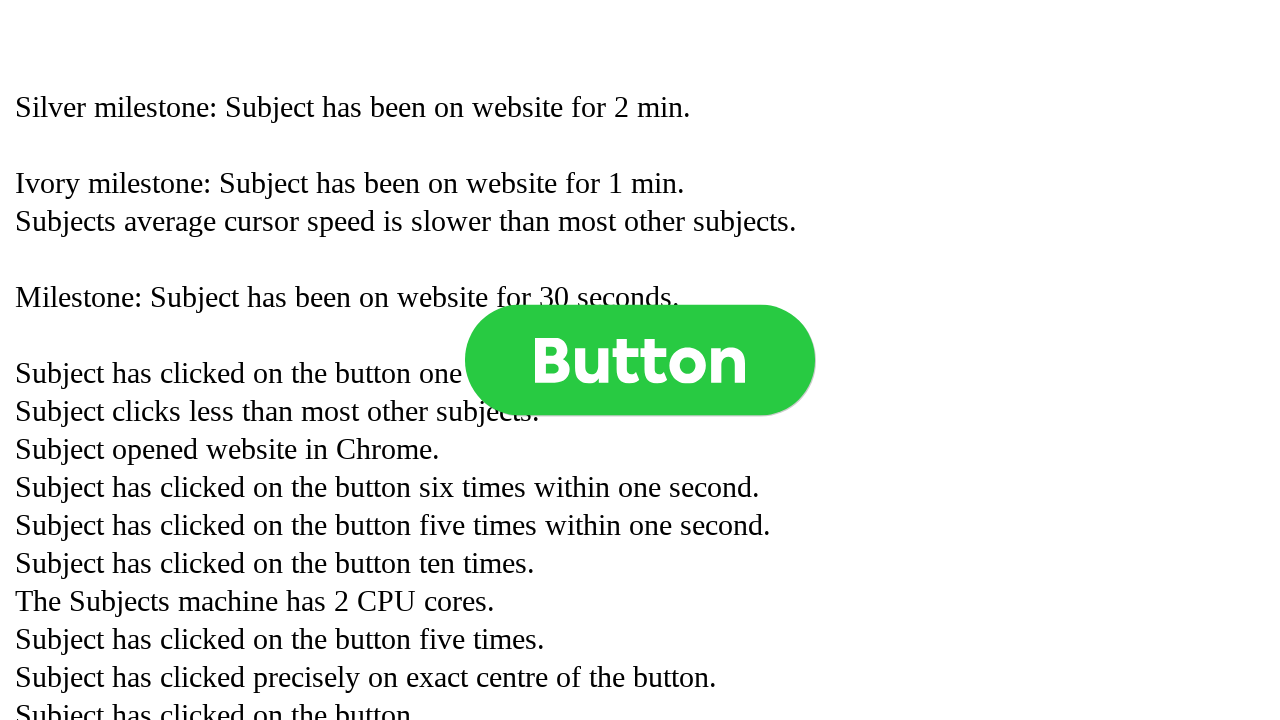

Clicked button (click 840 of 1000) at (640, 360) on .button >> nth=0
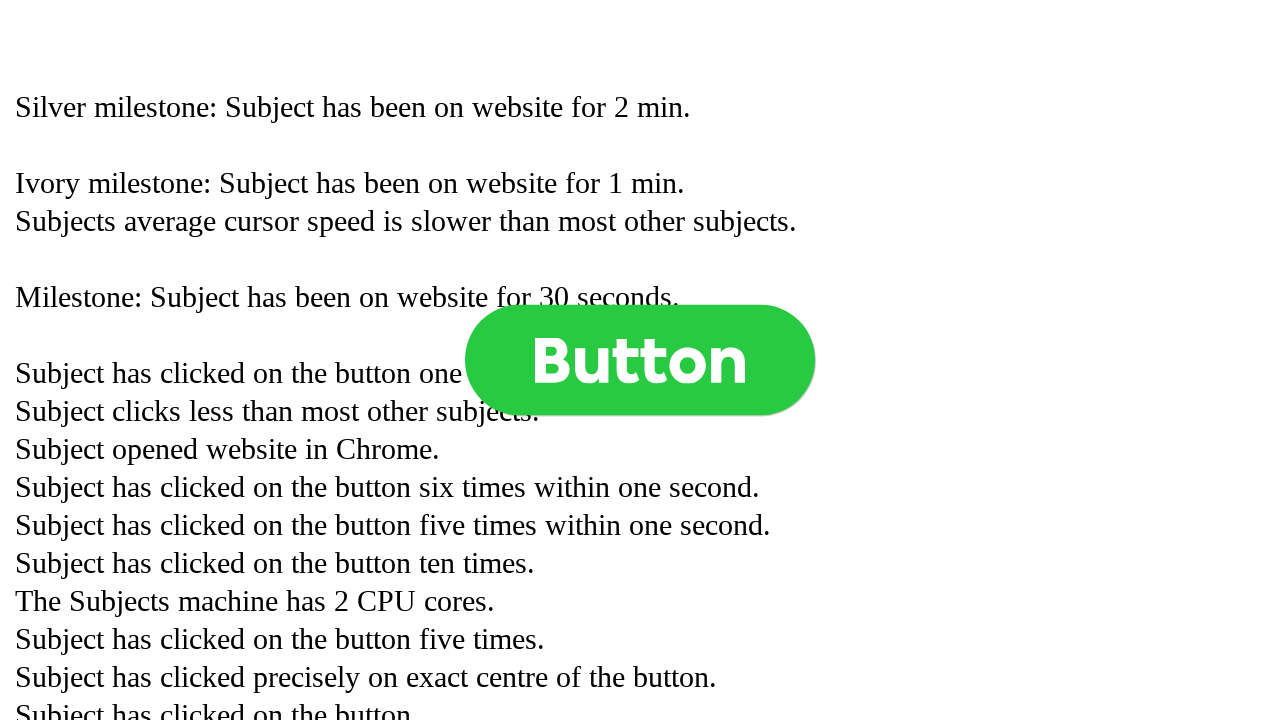

Clicked button (click 841 of 1000) at (640, 360) on .button >> nth=0
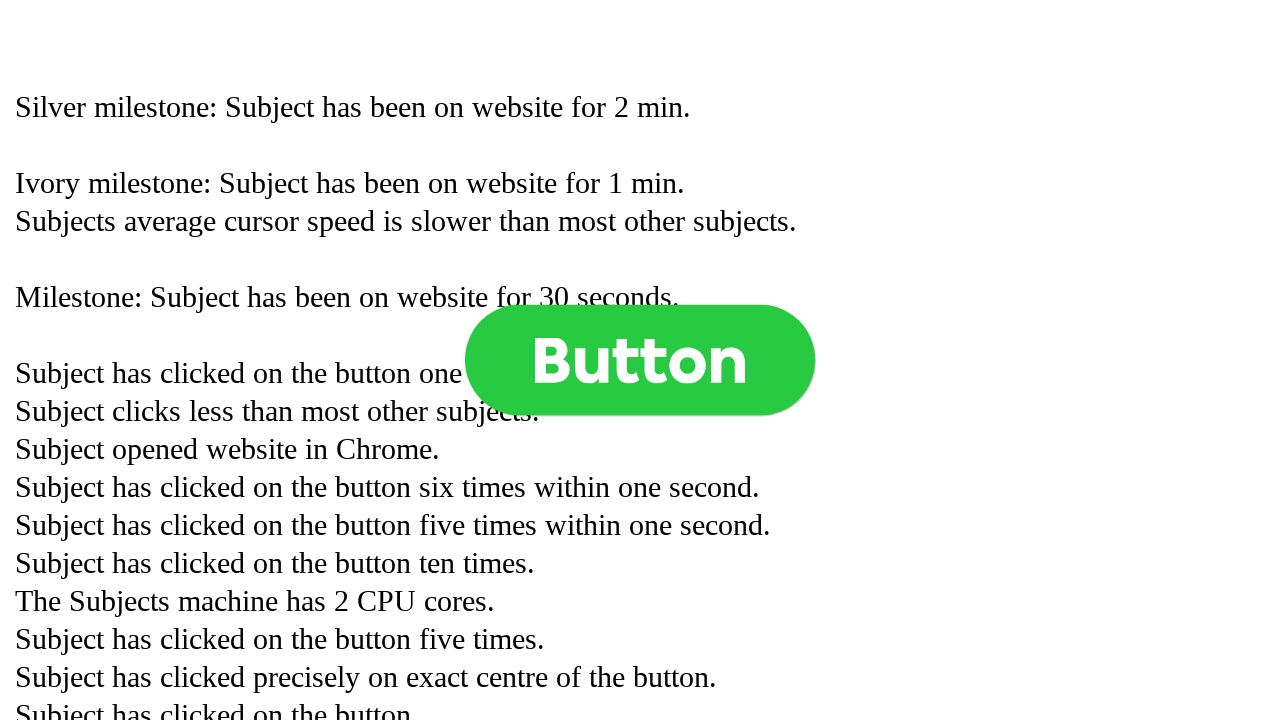

Clicked button (click 842 of 1000) at (640, 360) on .button >> nth=0
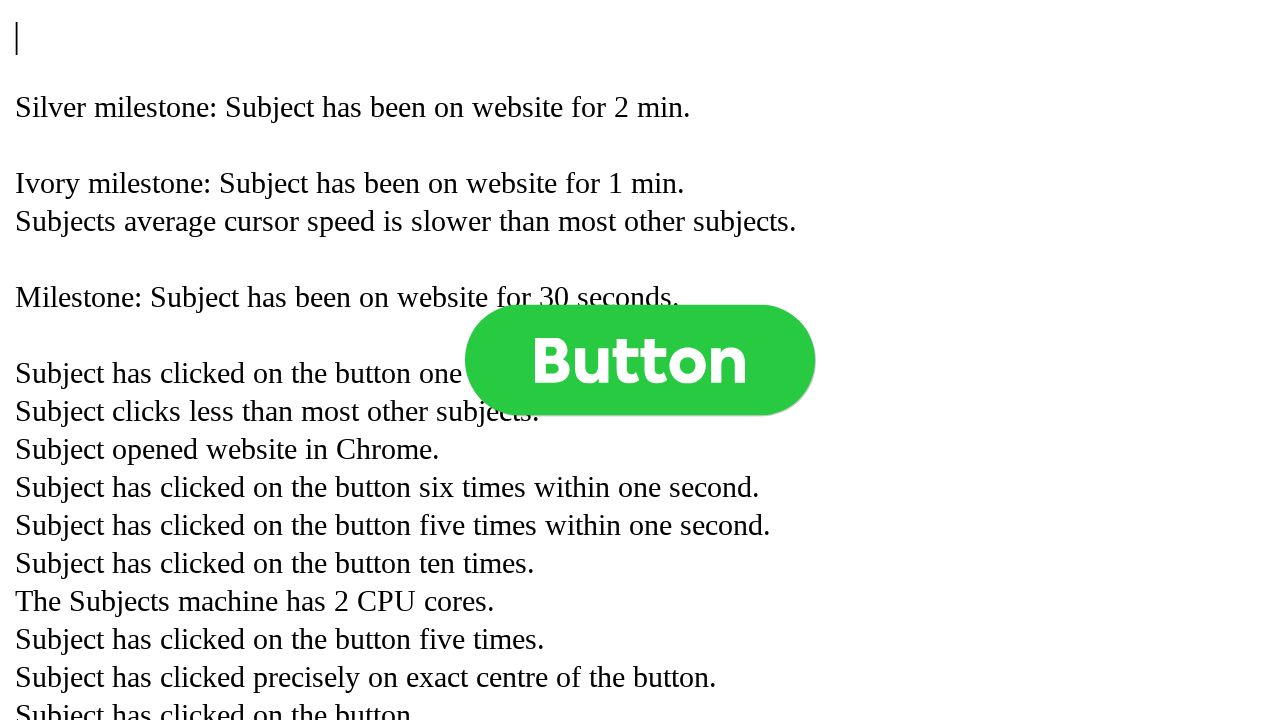

Clicked button (click 843 of 1000) at (640, 360) on .button >> nth=0
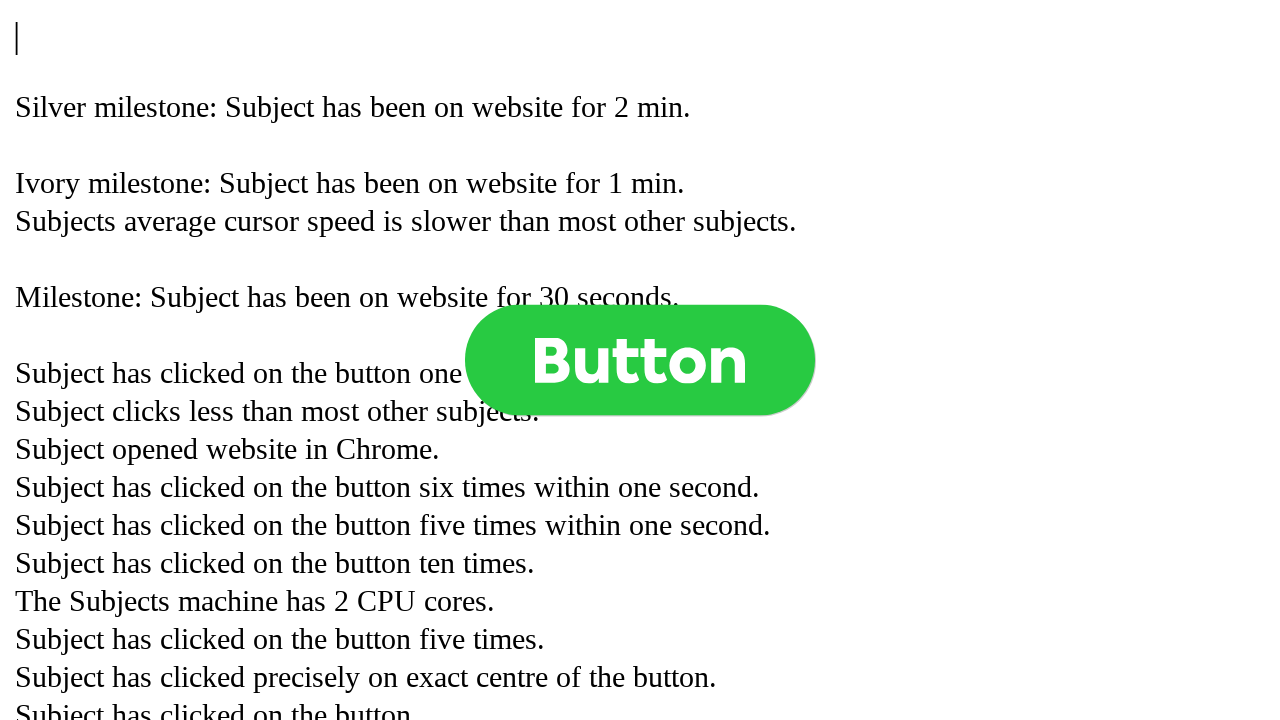

Clicked button (click 844 of 1000) at (640, 360) on .button >> nth=0
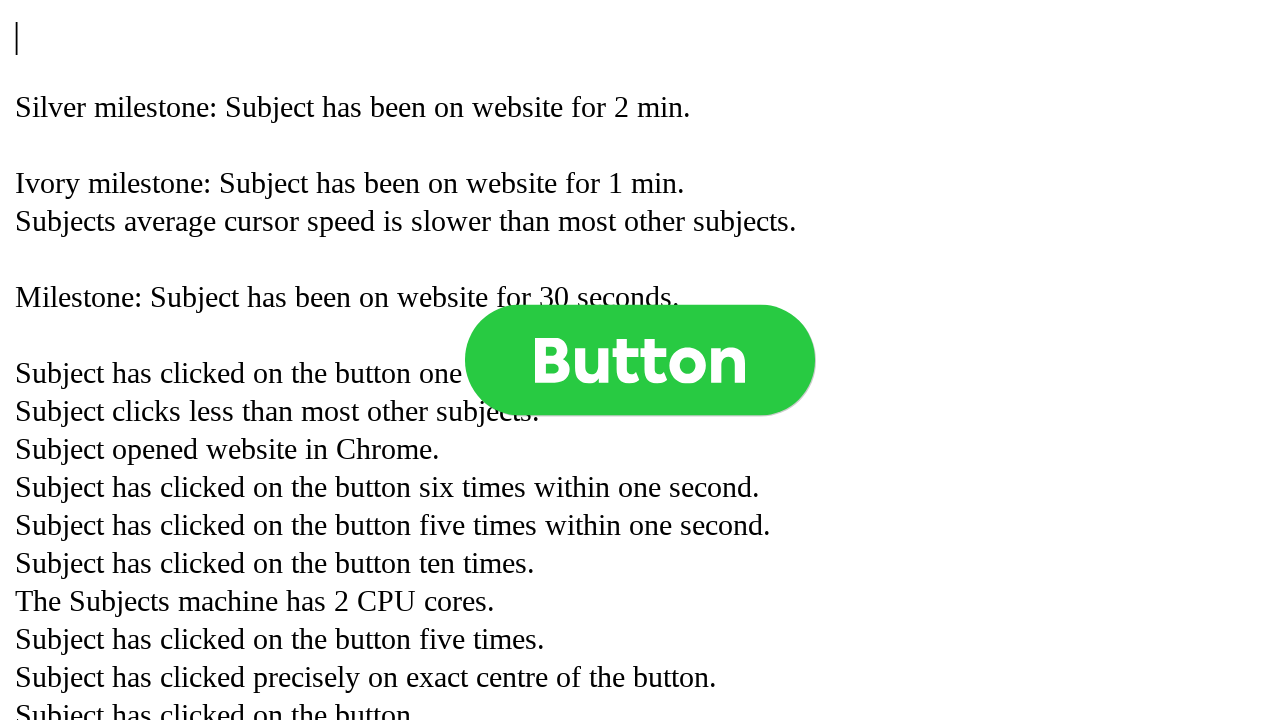

Clicked button (click 845 of 1000) at (640, 360) on .button >> nth=0
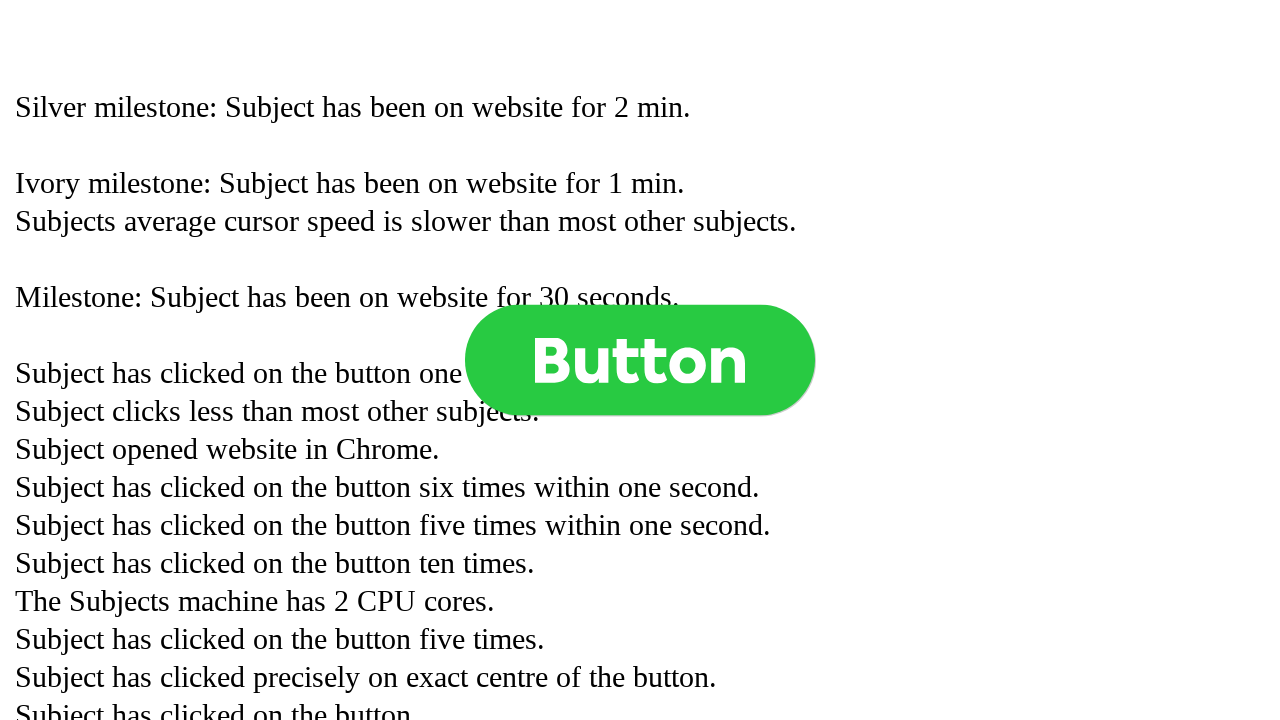

Clicked button (click 846 of 1000) at (640, 360) on .button >> nth=0
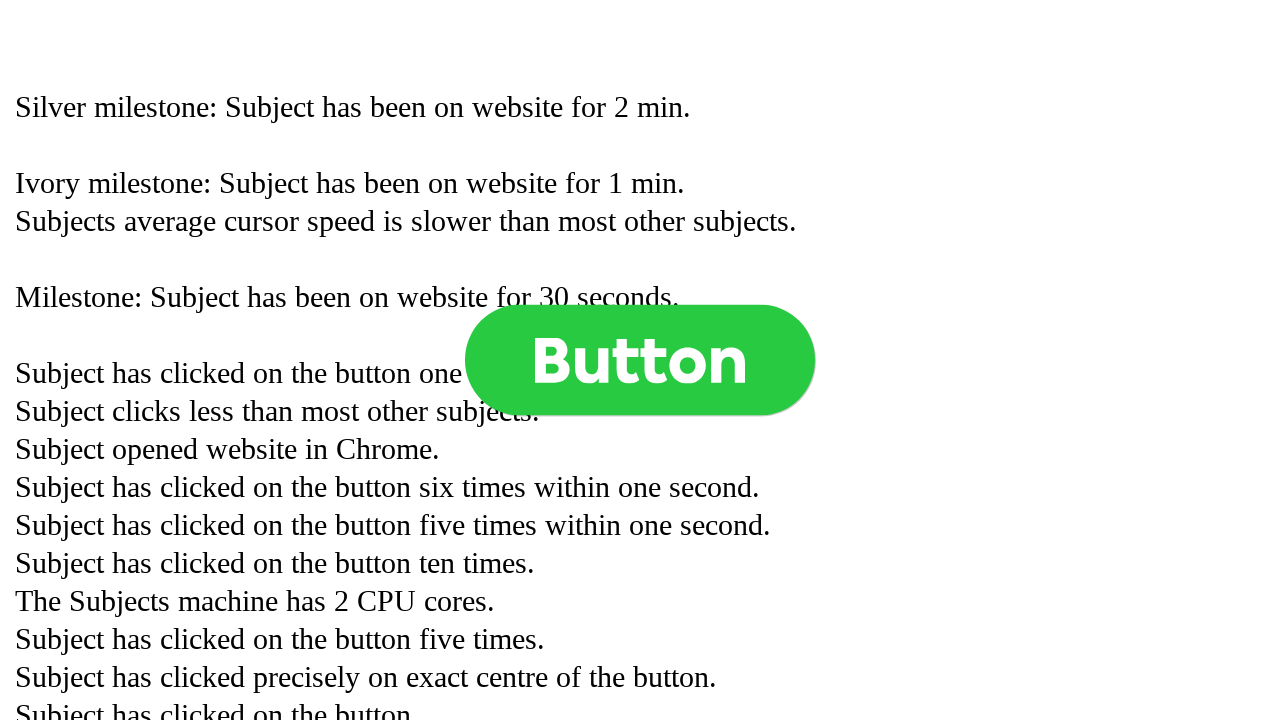

Clicked button (click 847 of 1000) at (640, 360) on .button >> nth=0
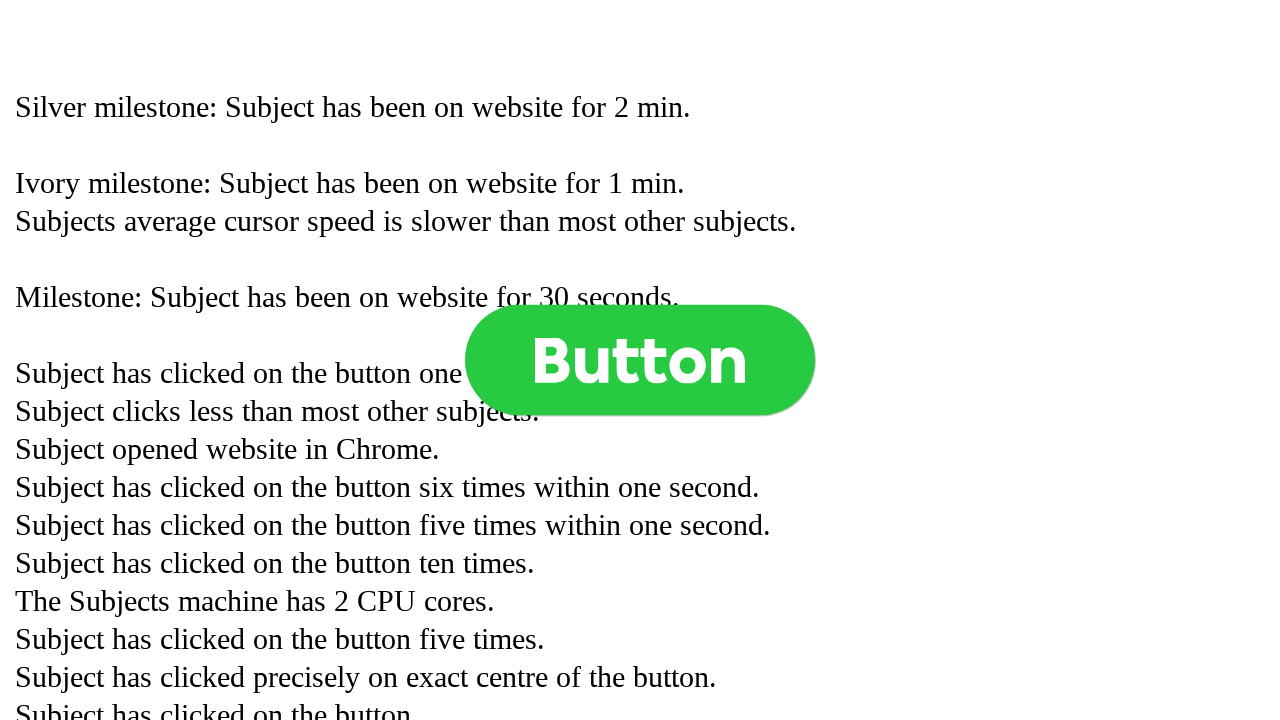

Clicked button (click 848 of 1000) at (640, 360) on .button >> nth=0
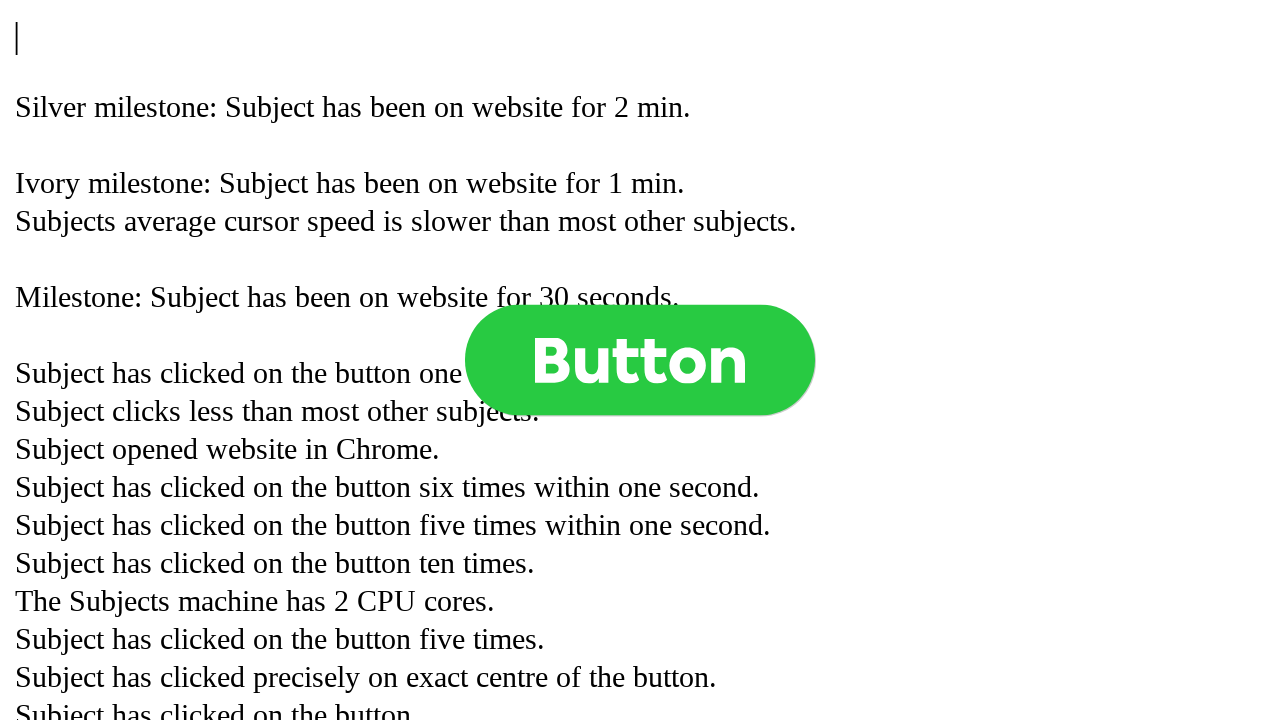

Clicked button (click 849 of 1000) at (640, 360) on .button >> nth=0
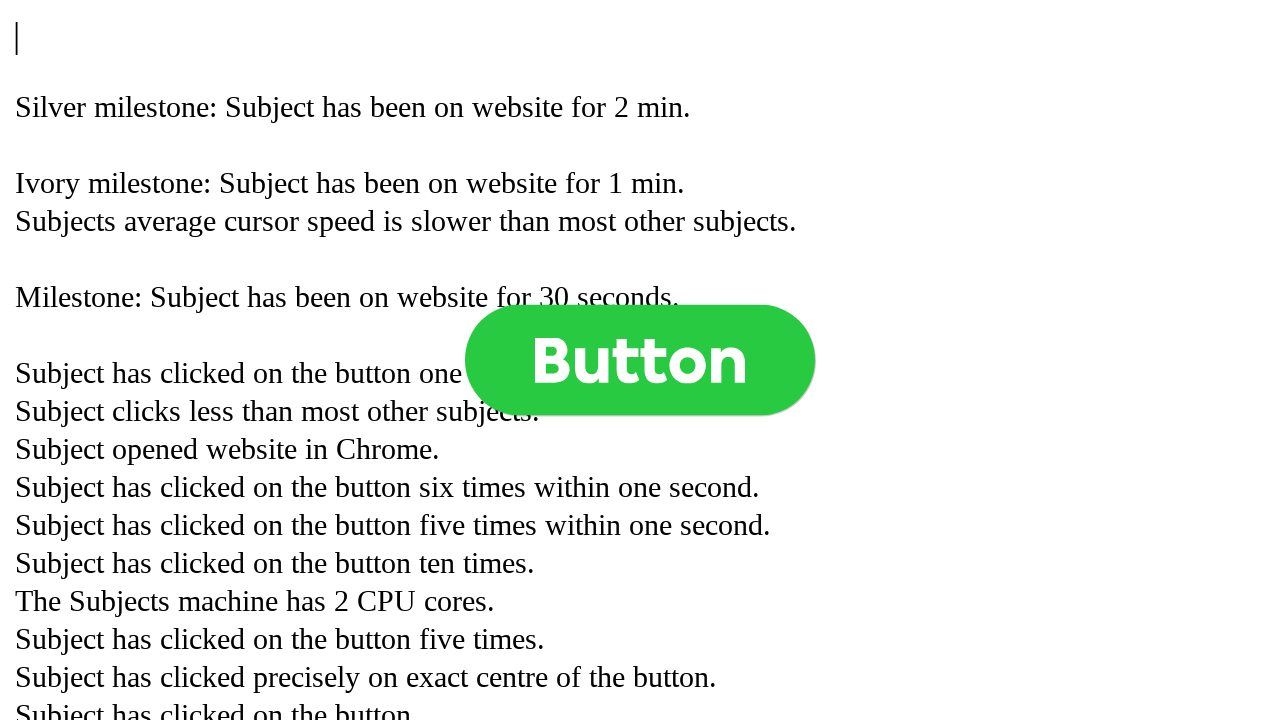

Clicked button (click 850 of 1000) at (640, 360) on .button >> nth=0
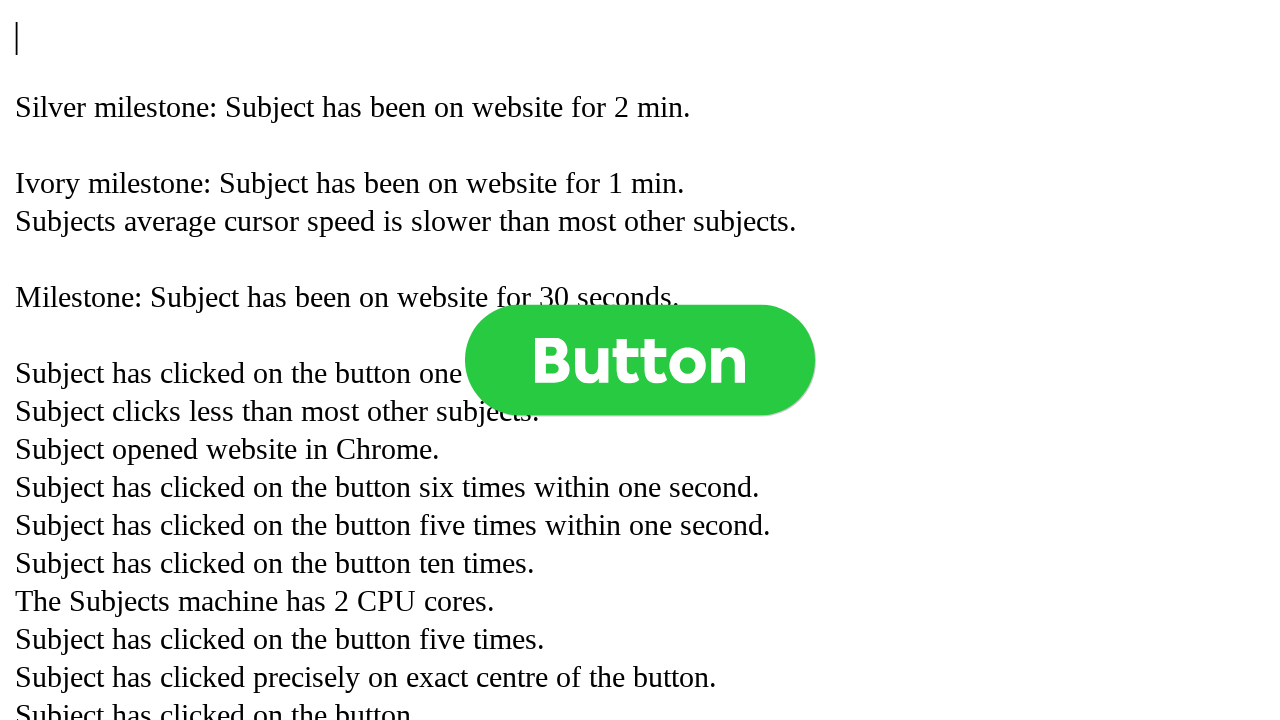

Clicked button (click 851 of 1000) at (640, 360) on .button >> nth=0
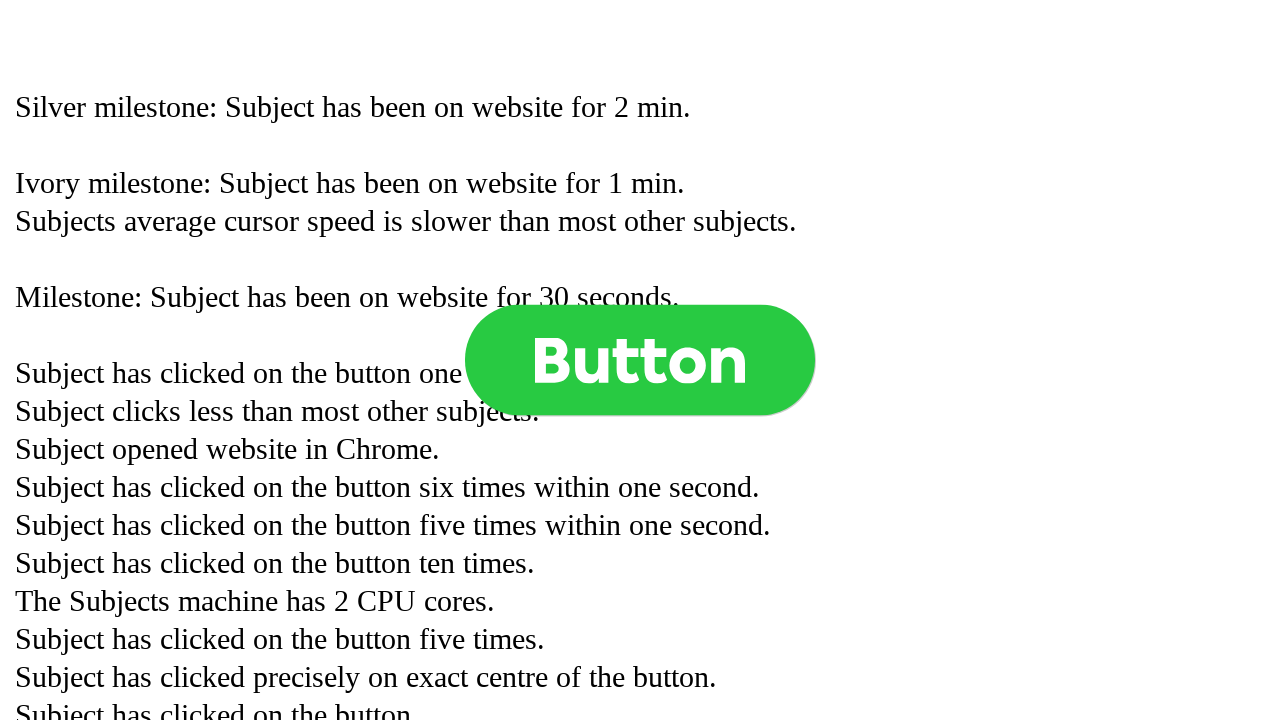

Clicked button (click 852 of 1000) at (640, 360) on .button >> nth=0
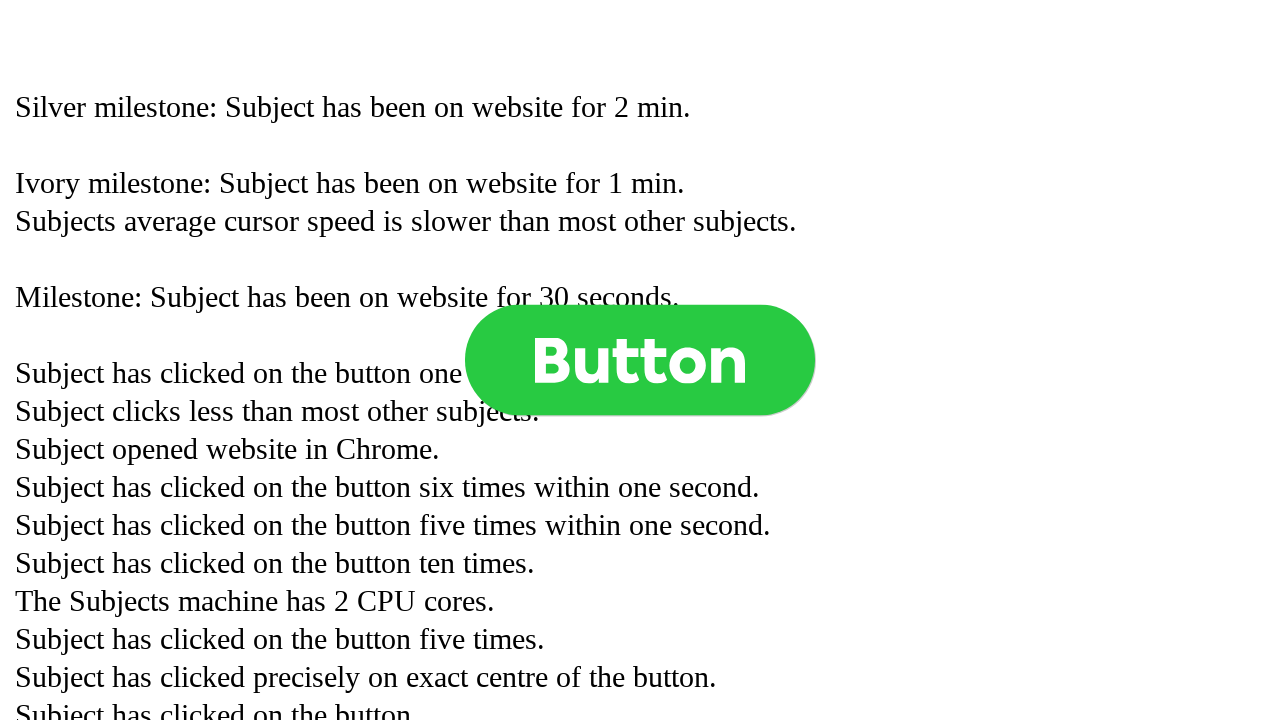

Clicked button (click 853 of 1000) at (640, 360) on .button >> nth=0
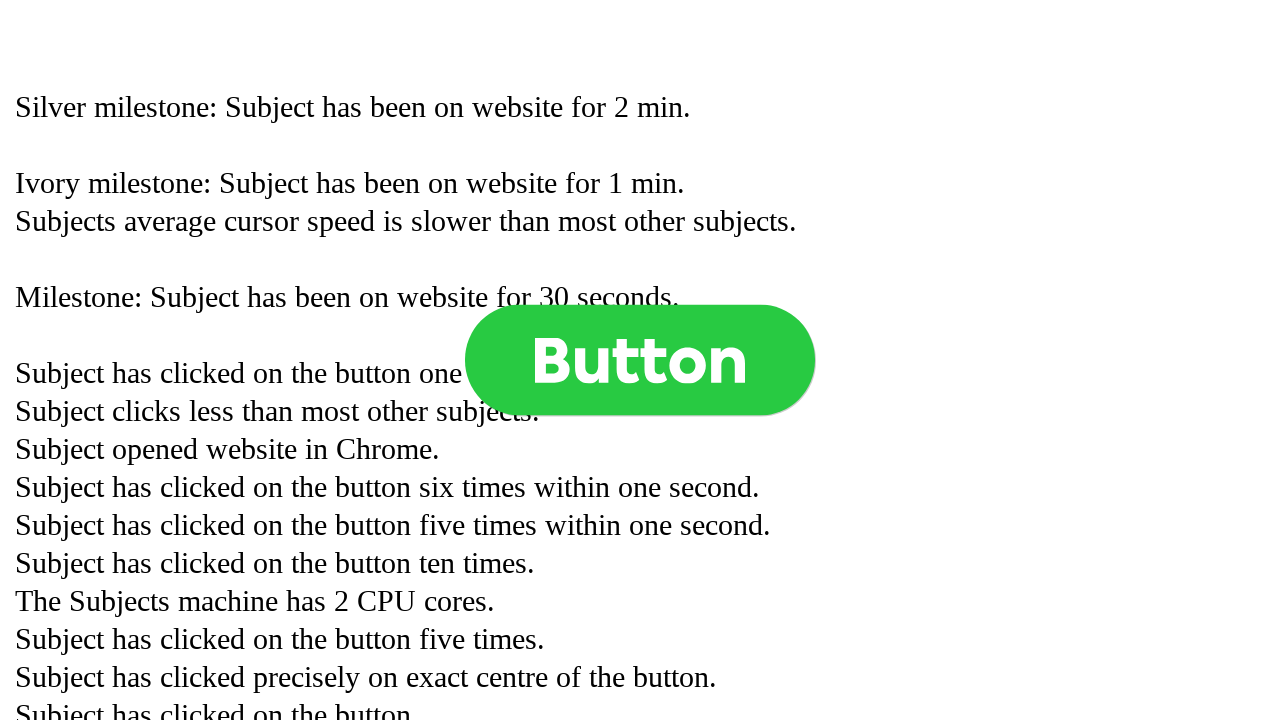

Clicked button (click 854 of 1000) at (640, 360) on .button >> nth=0
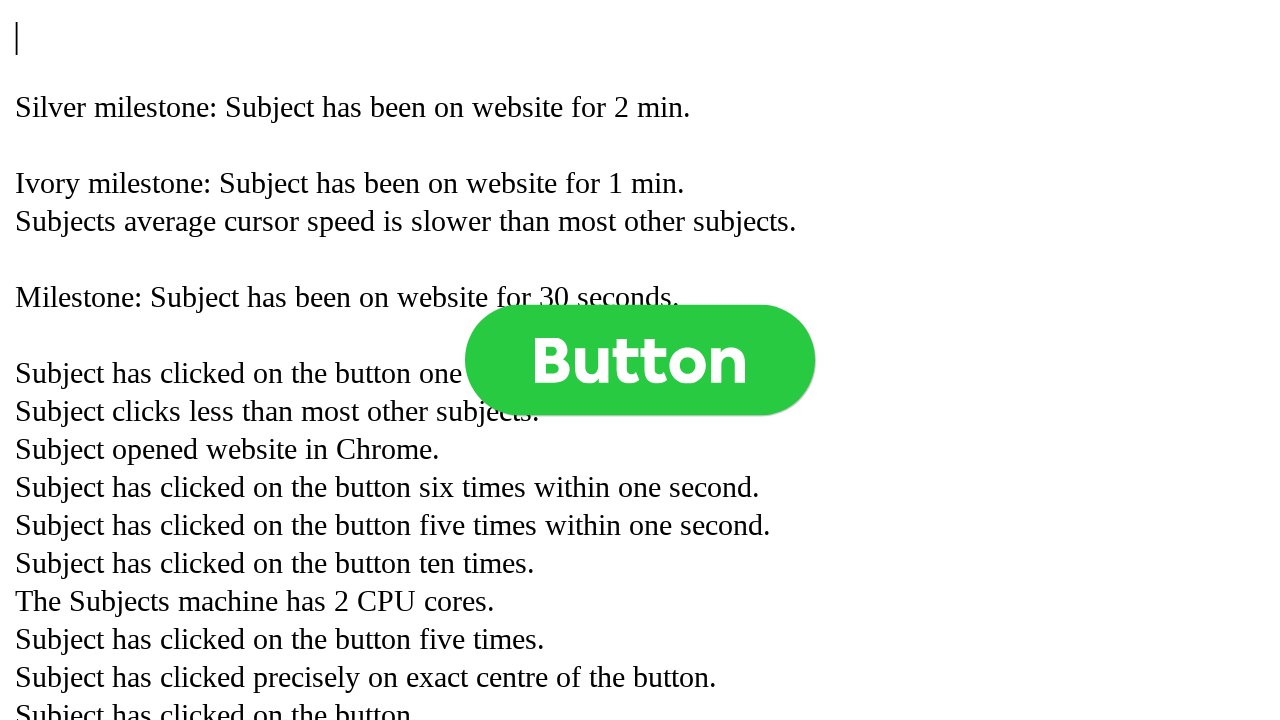

Clicked button (click 855 of 1000) at (640, 360) on .button >> nth=0
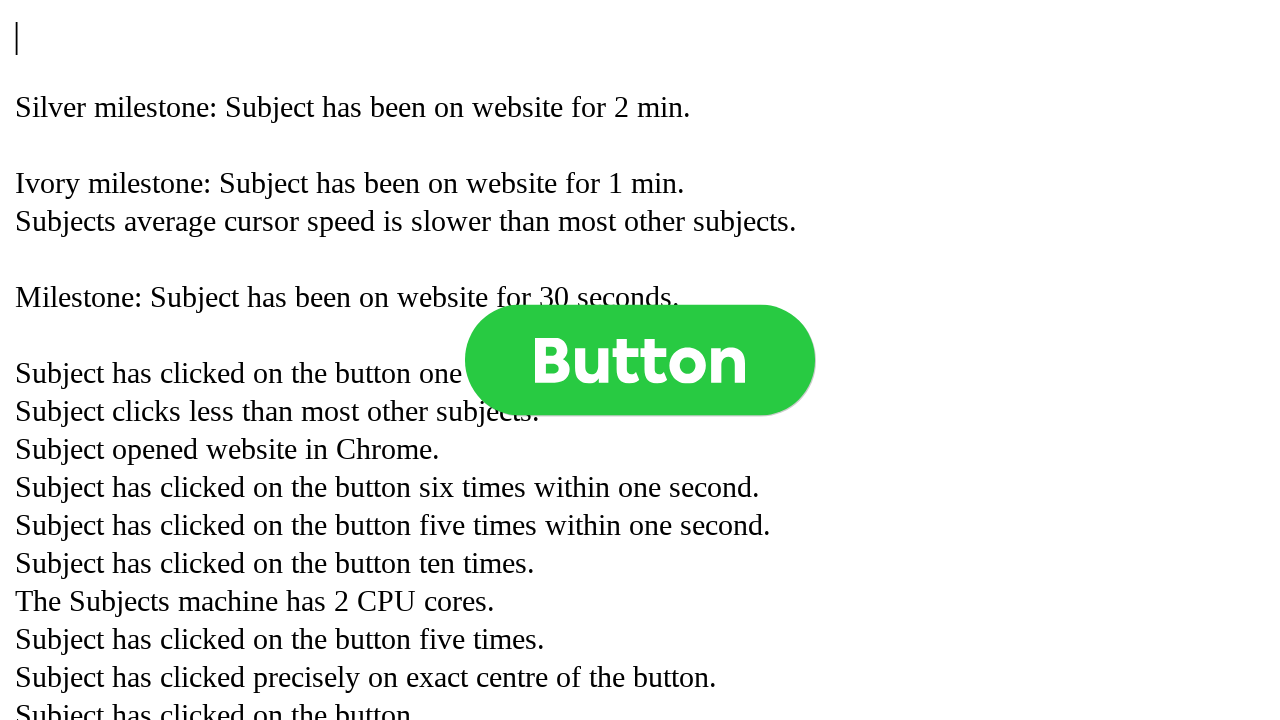

Clicked button (click 856 of 1000) at (640, 360) on .button >> nth=0
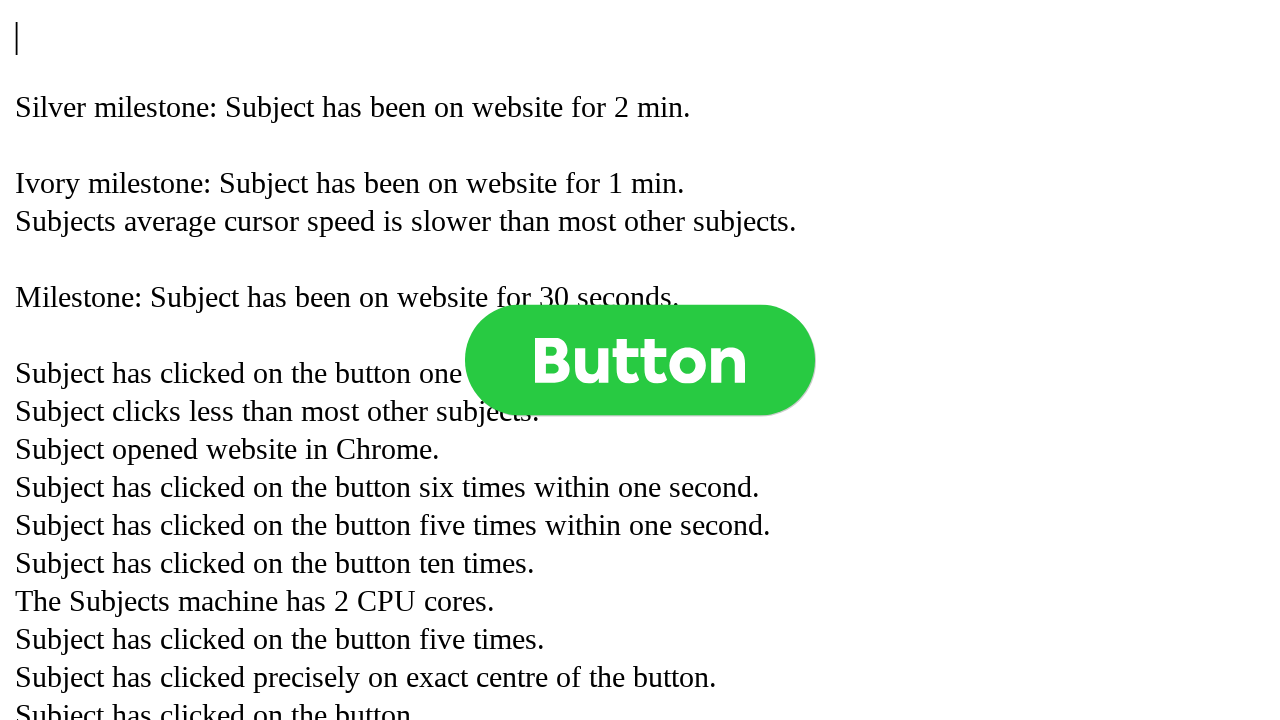

Clicked button (click 857 of 1000) at (640, 360) on .button >> nth=0
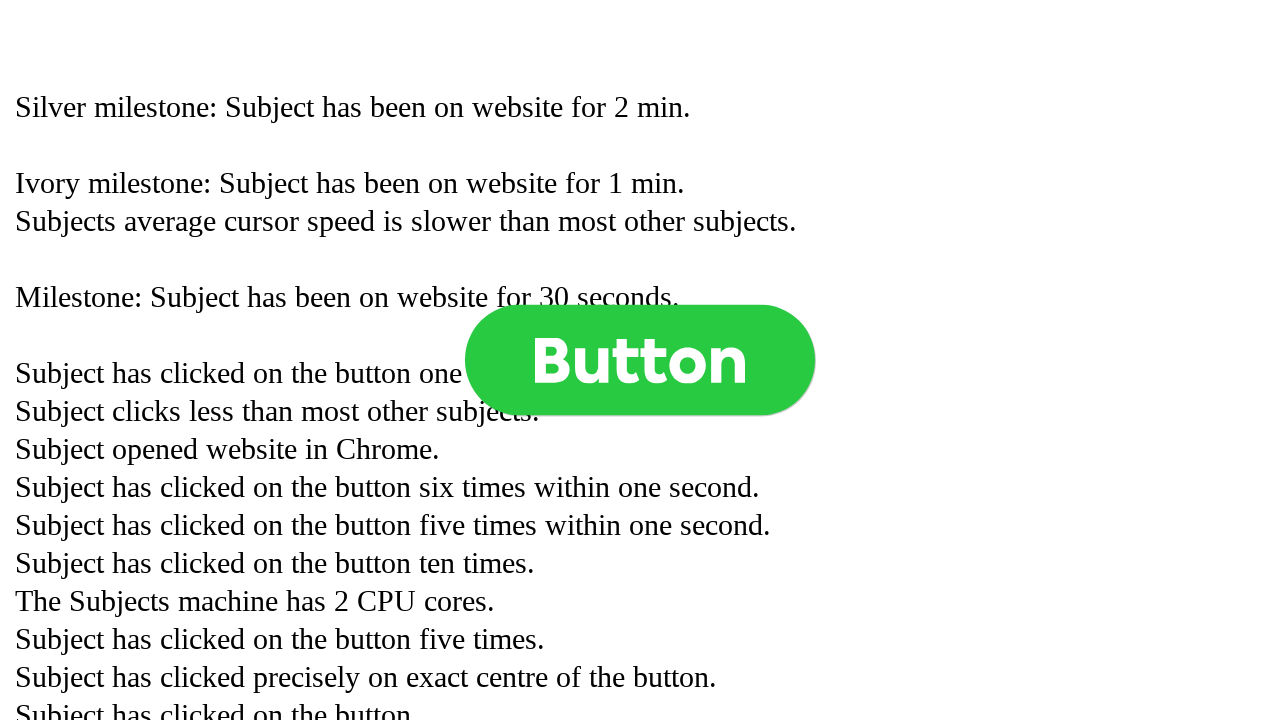

Clicked button (click 858 of 1000) at (640, 360) on .button >> nth=0
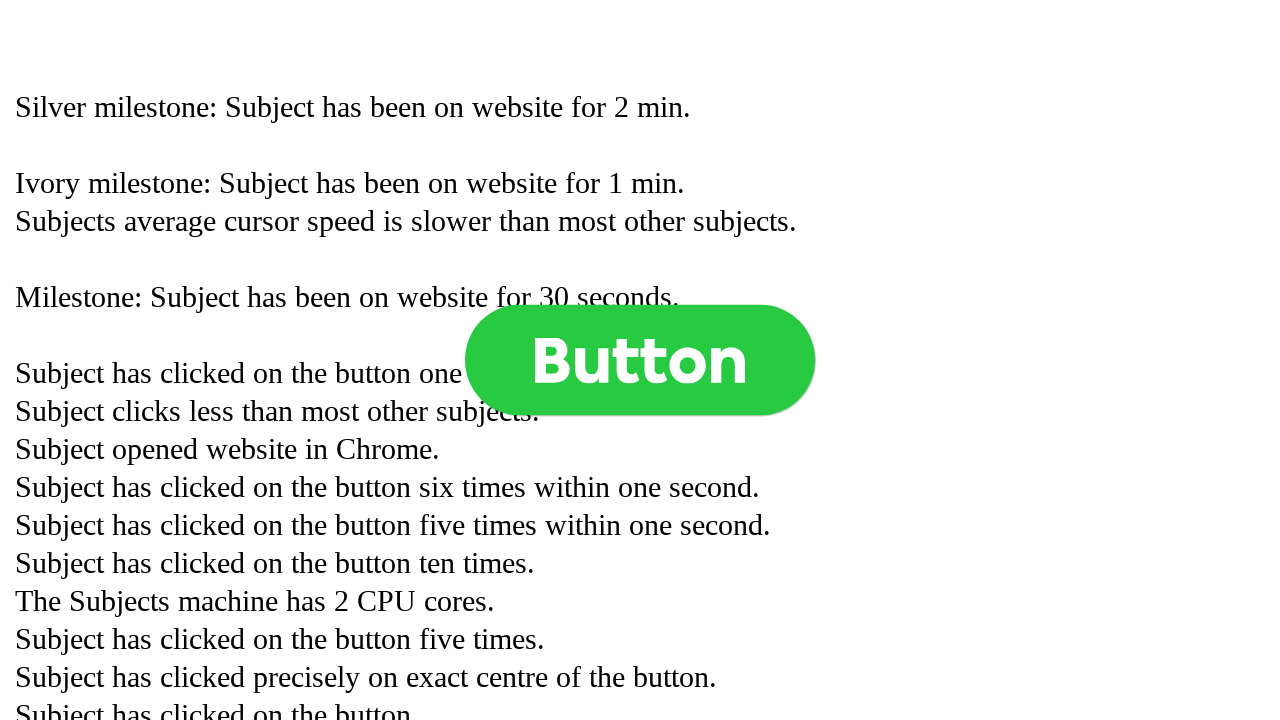

Clicked button (click 859 of 1000) at (640, 360) on .button >> nth=0
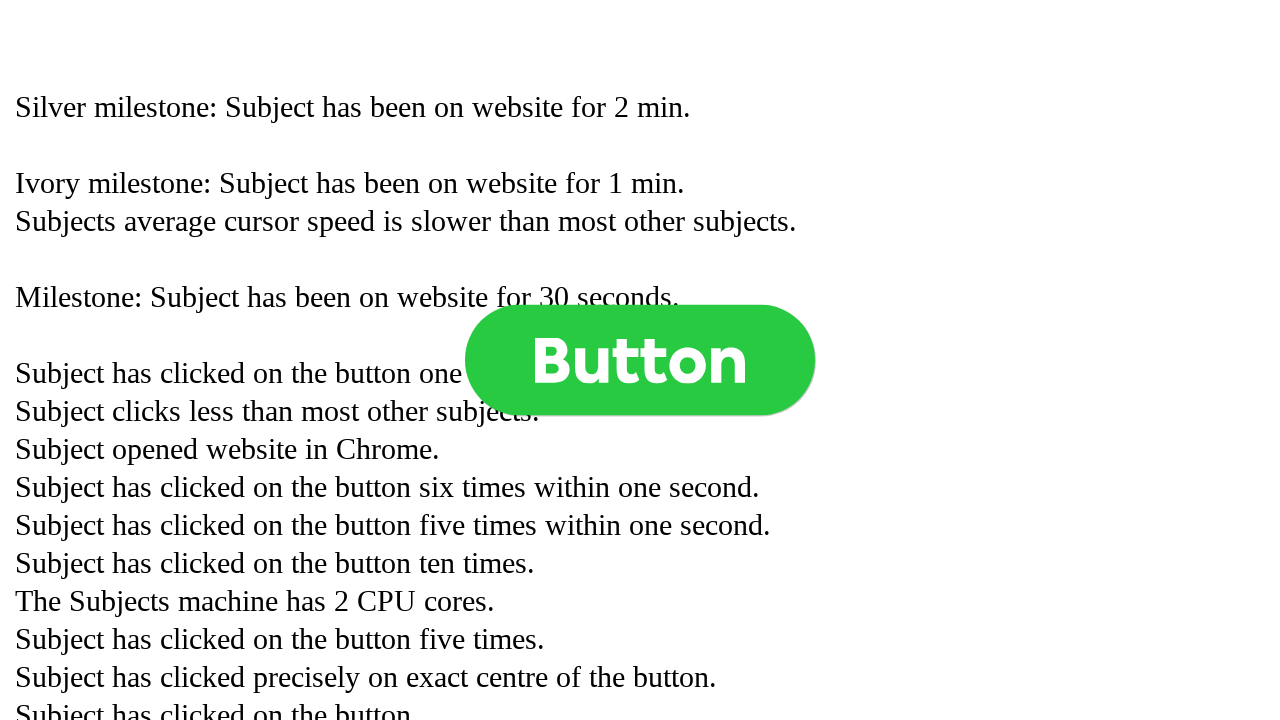

Clicked button (click 860 of 1000) at (640, 360) on .button >> nth=0
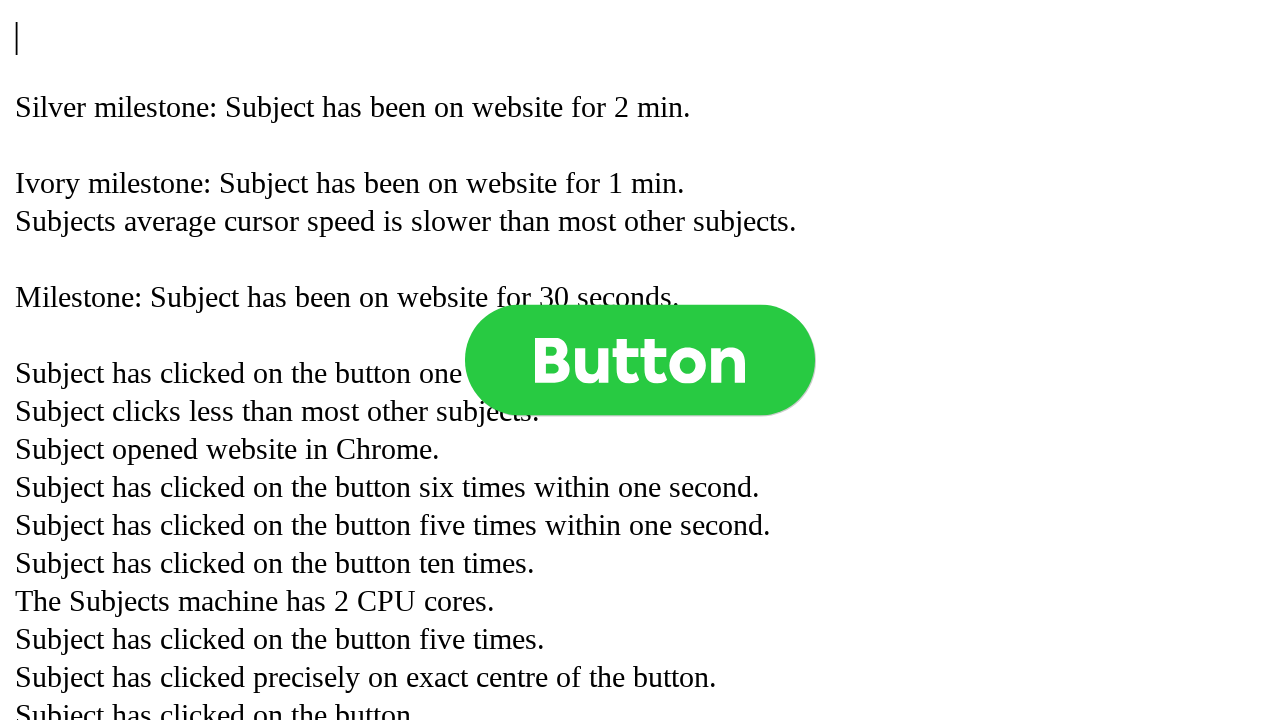

Clicked button (click 861 of 1000) at (640, 360) on .button >> nth=0
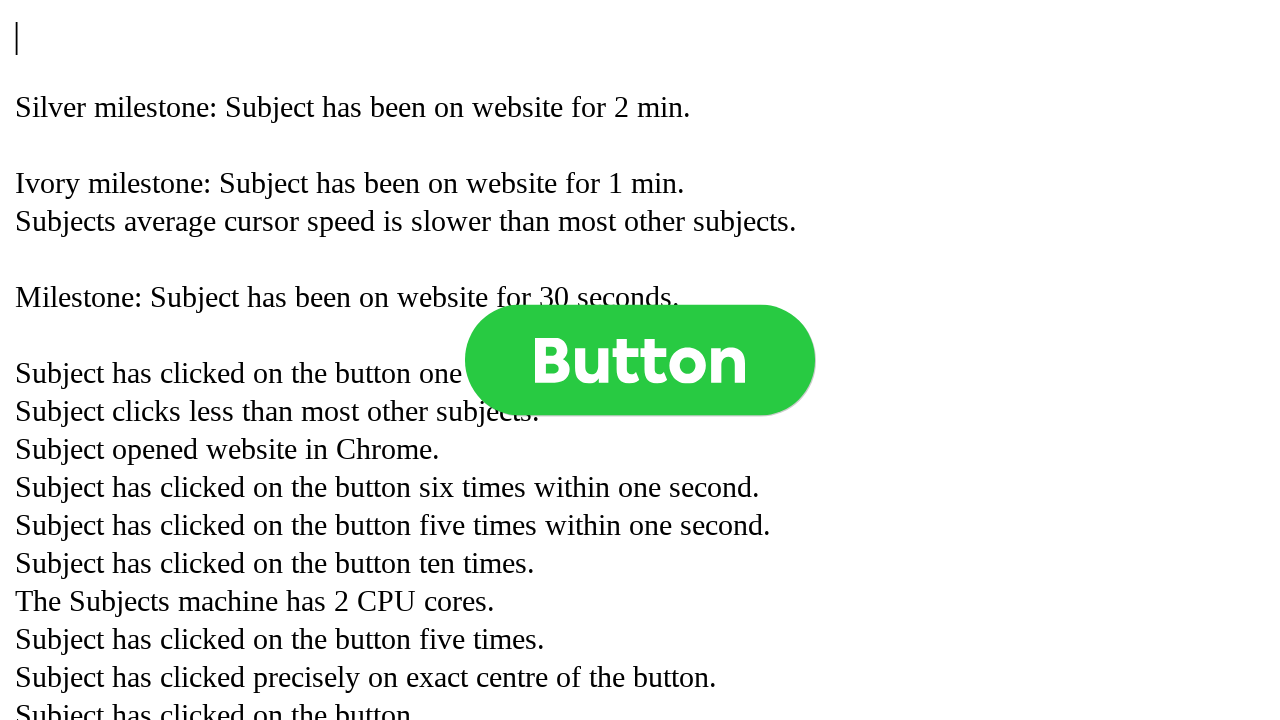

Clicked button (click 862 of 1000) at (640, 360) on .button >> nth=0
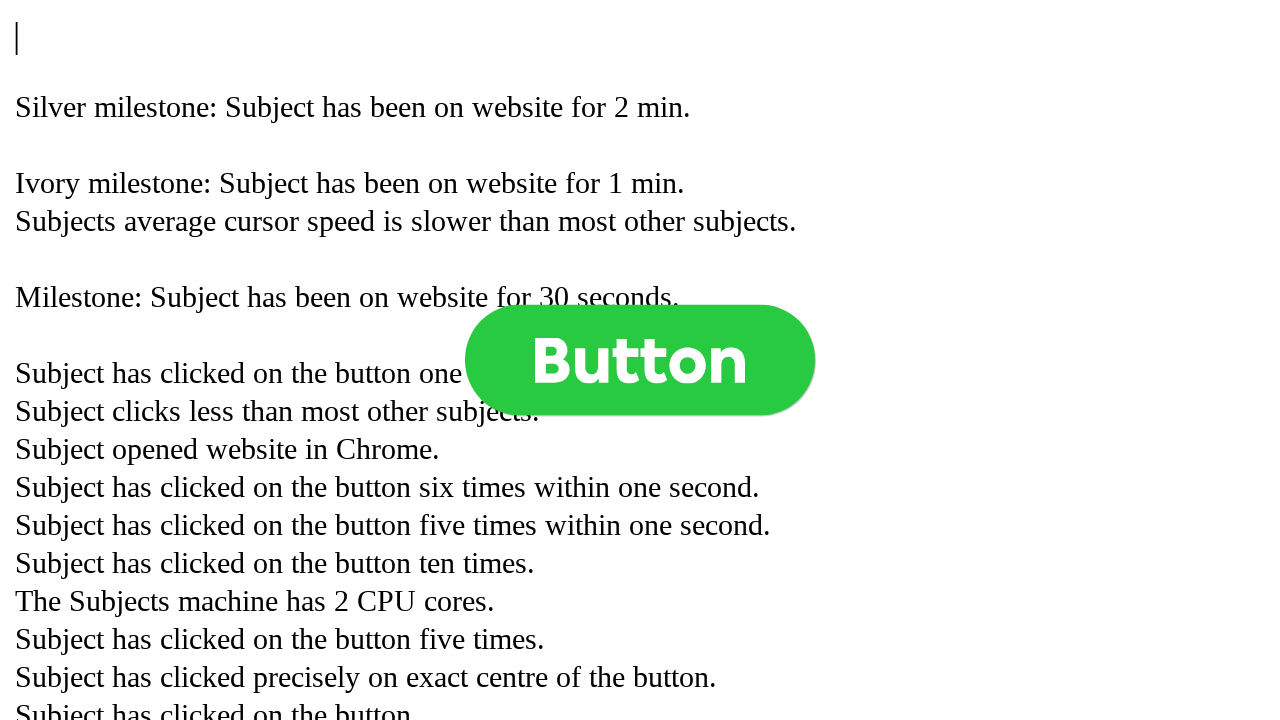

Clicked button (click 863 of 1000) at (640, 360) on .button >> nth=0
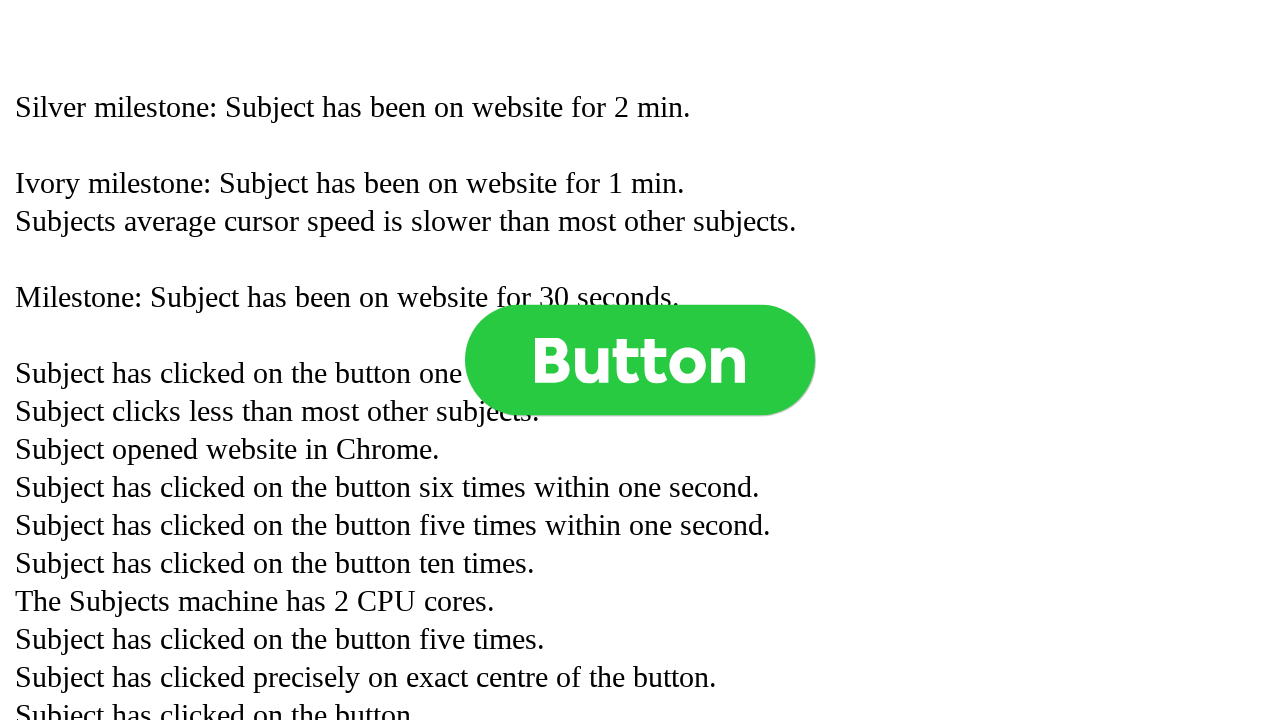

Clicked button (click 864 of 1000) at (640, 360) on .button >> nth=0
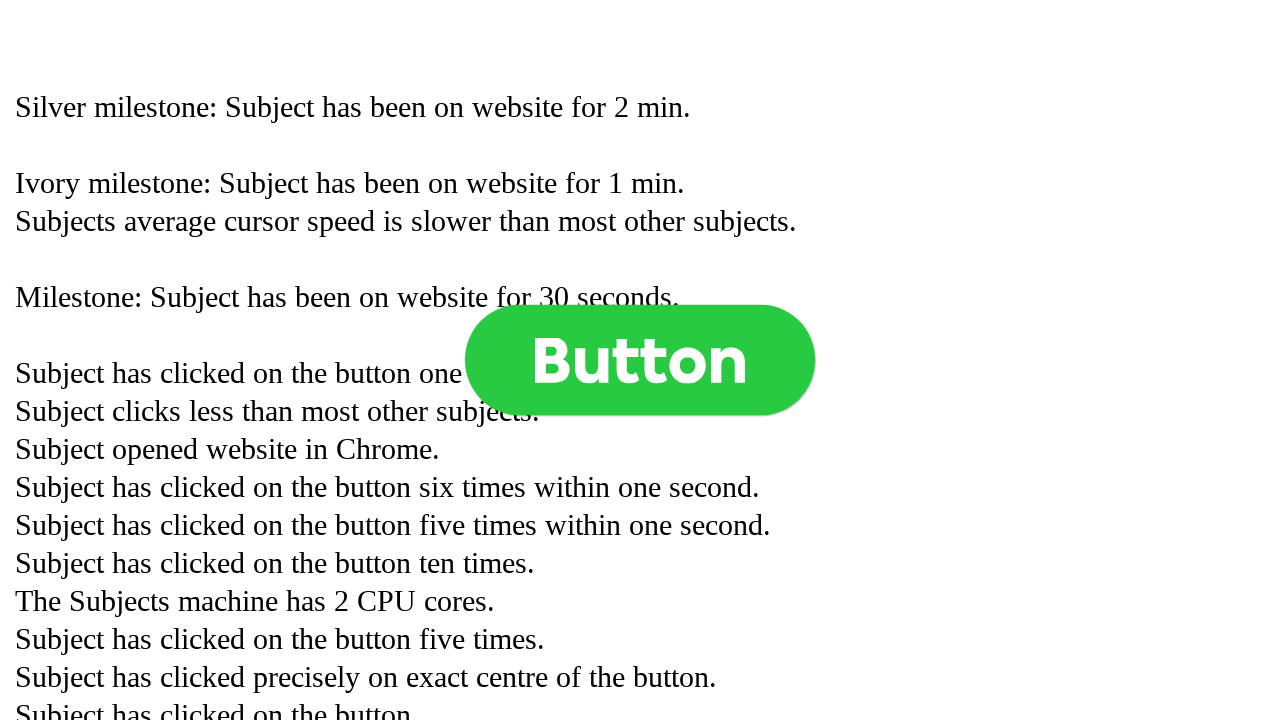

Clicked button (click 865 of 1000) at (640, 360) on .button >> nth=0
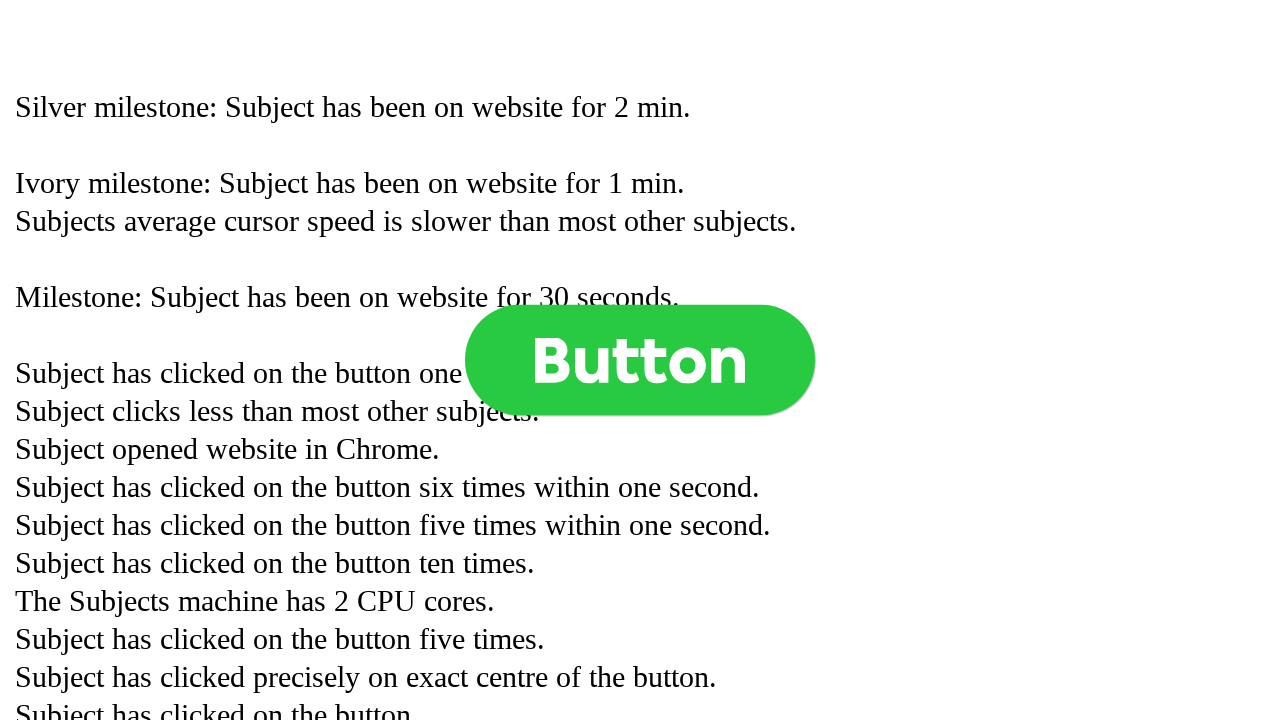

Clicked button (click 866 of 1000) at (640, 360) on .button >> nth=0
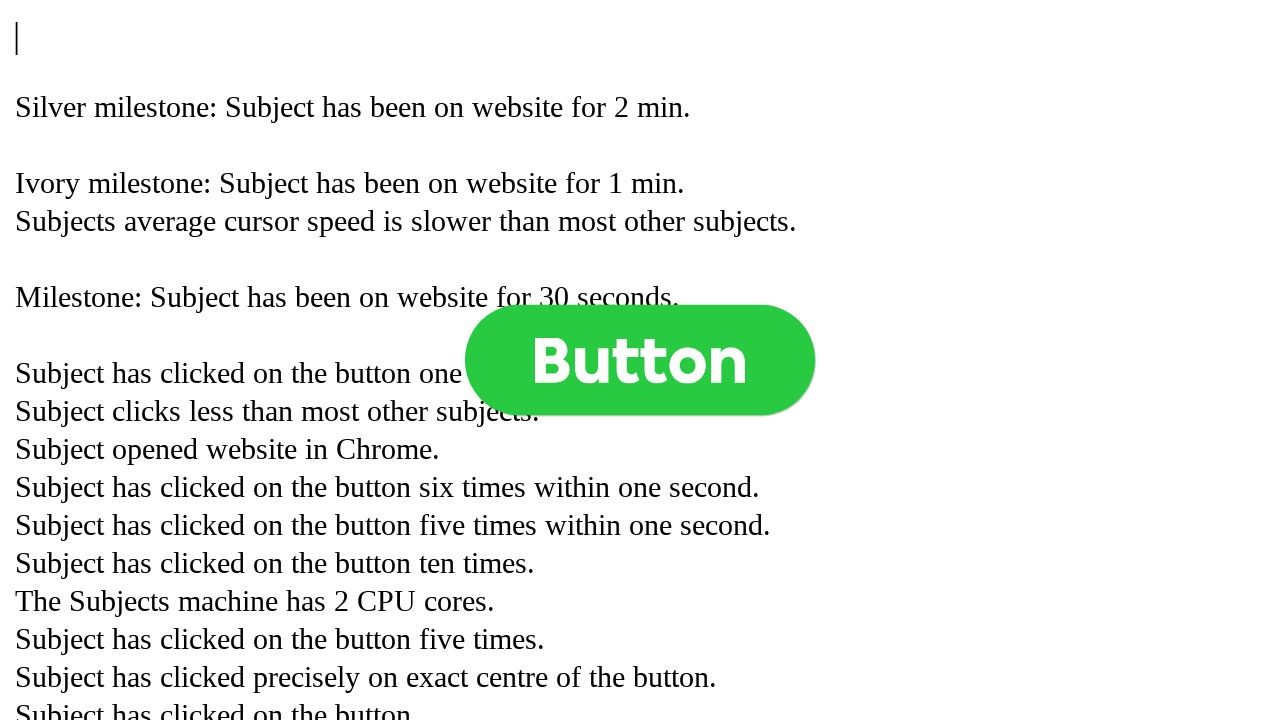

Clicked button (click 867 of 1000) at (640, 360) on .button >> nth=0
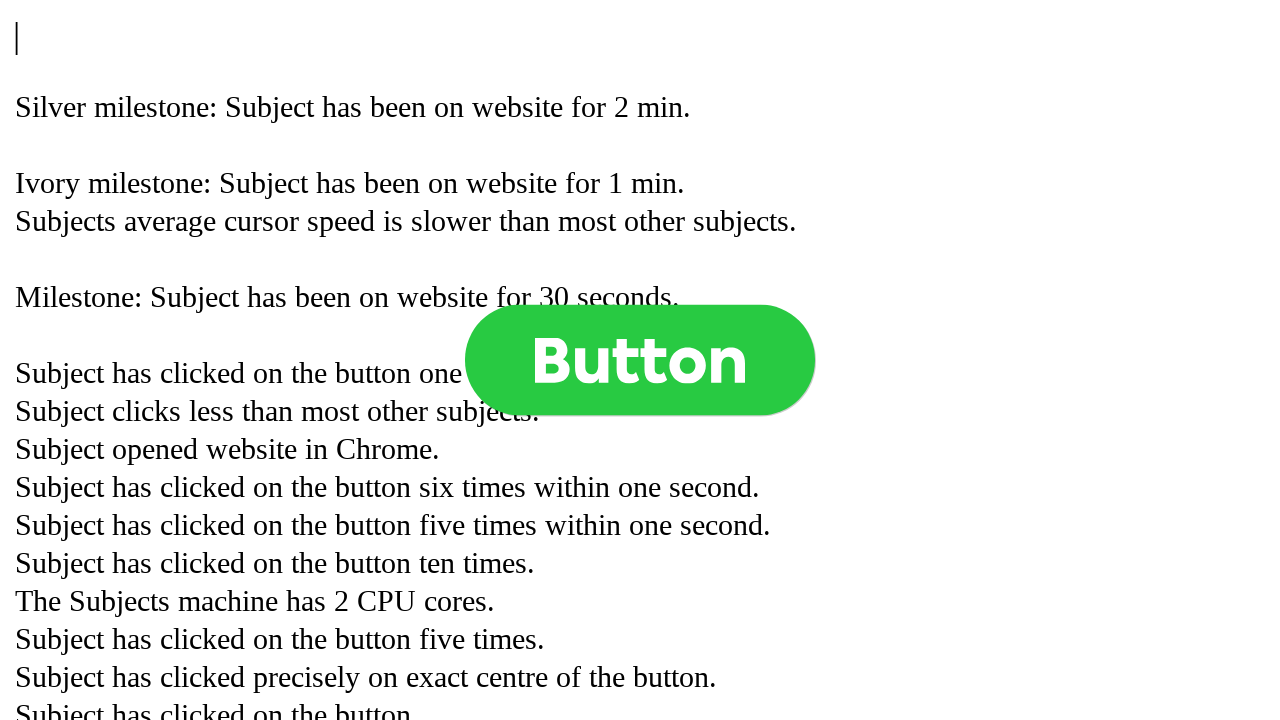

Clicked button (click 868 of 1000) at (640, 360) on .button >> nth=0
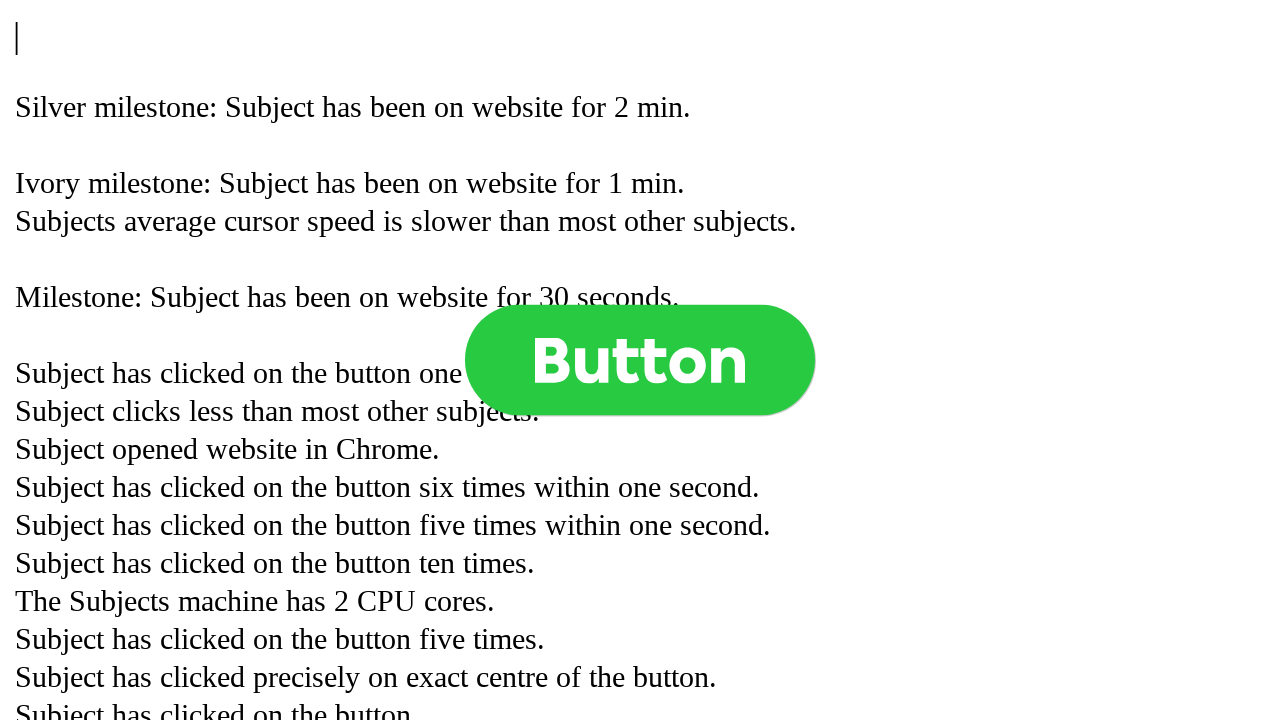

Clicked button (click 869 of 1000) at (640, 360) on .button >> nth=0
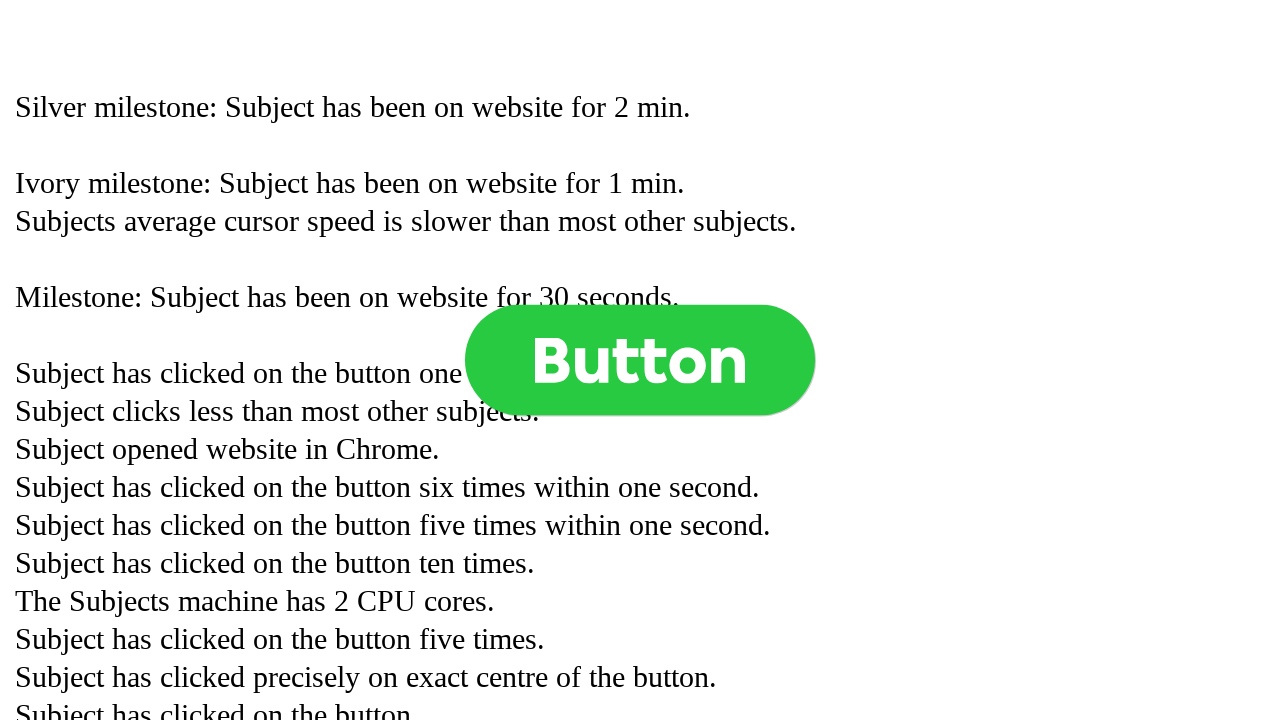

Clicked button (click 870 of 1000) at (640, 360) on .button >> nth=0
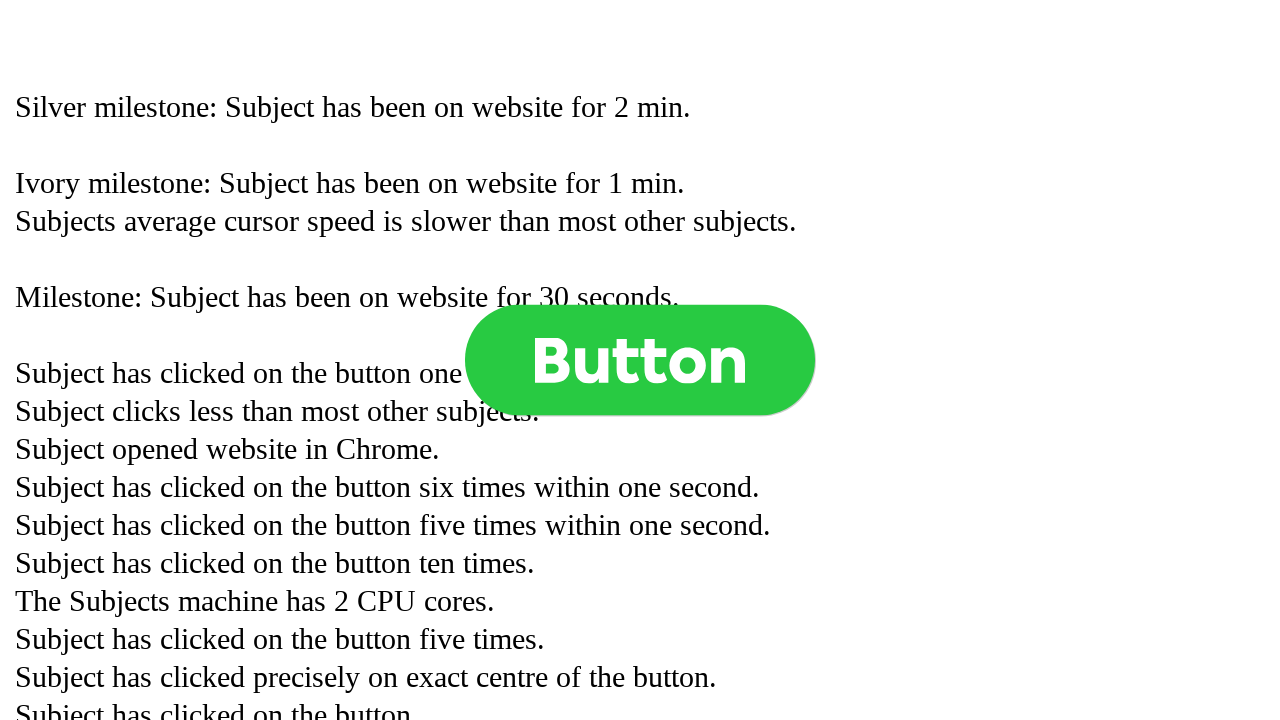

Clicked button (click 871 of 1000) at (640, 360) on .button >> nth=0
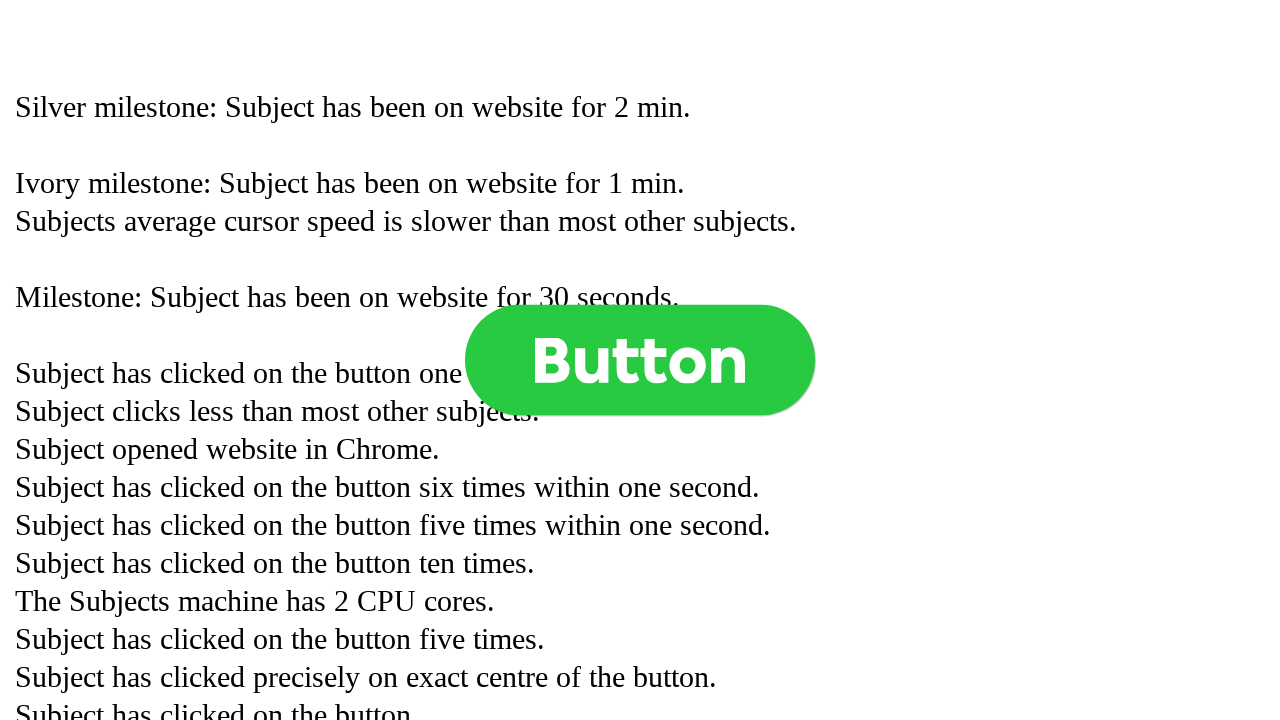

Clicked button (click 872 of 1000) at (640, 360) on .button >> nth=0
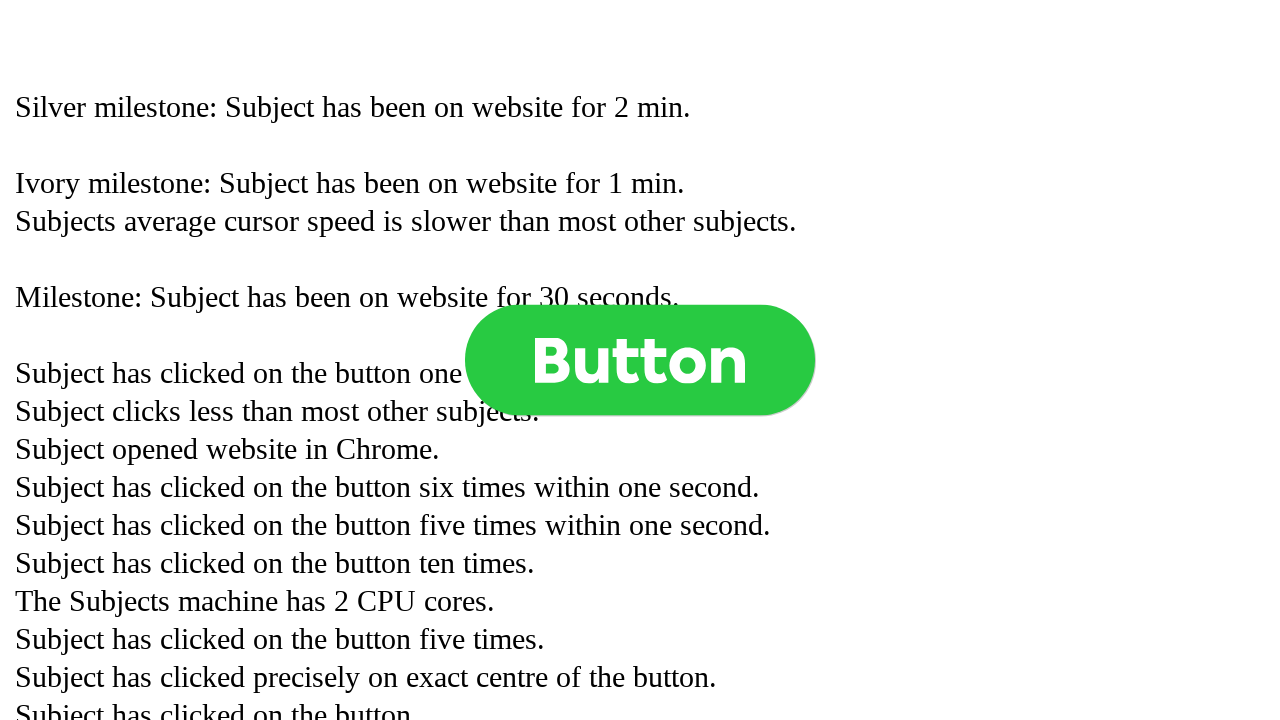

Clicked button (click 873 of 1000) at (640, 360) on .button >> nth=0
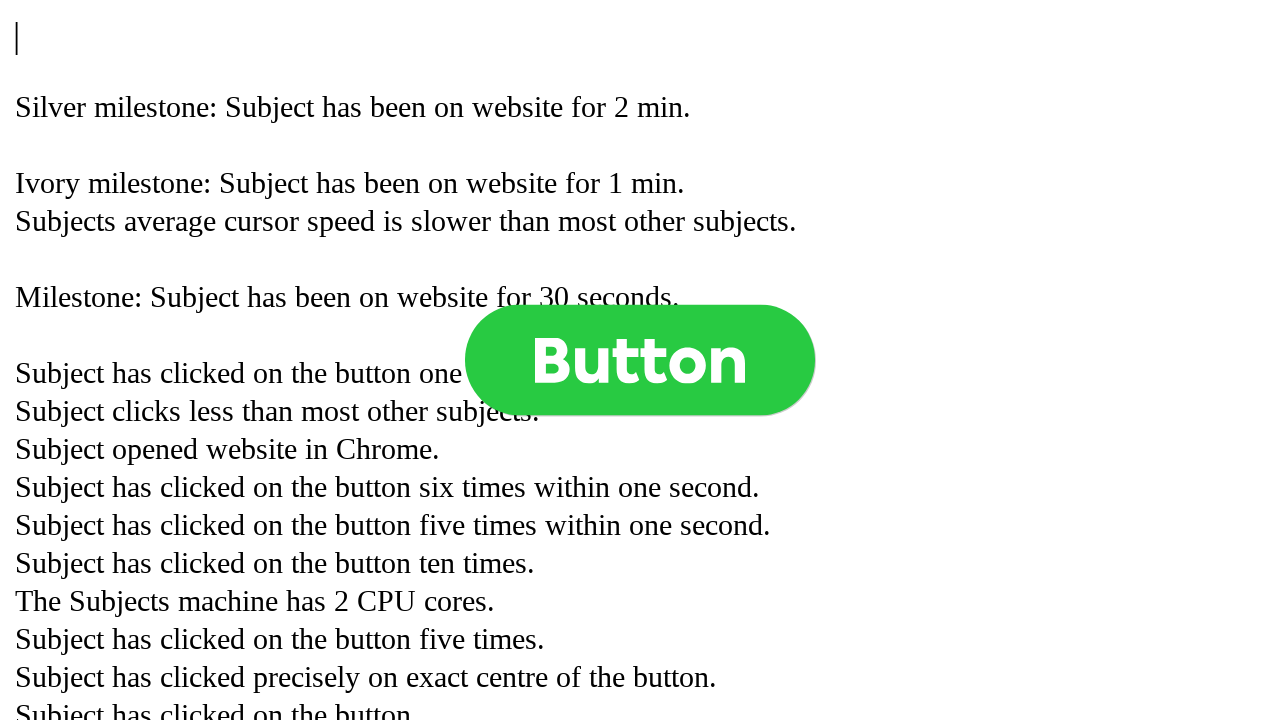

Clicked button (click 874 of 1000) at (640, 360) on .button >> nth=0
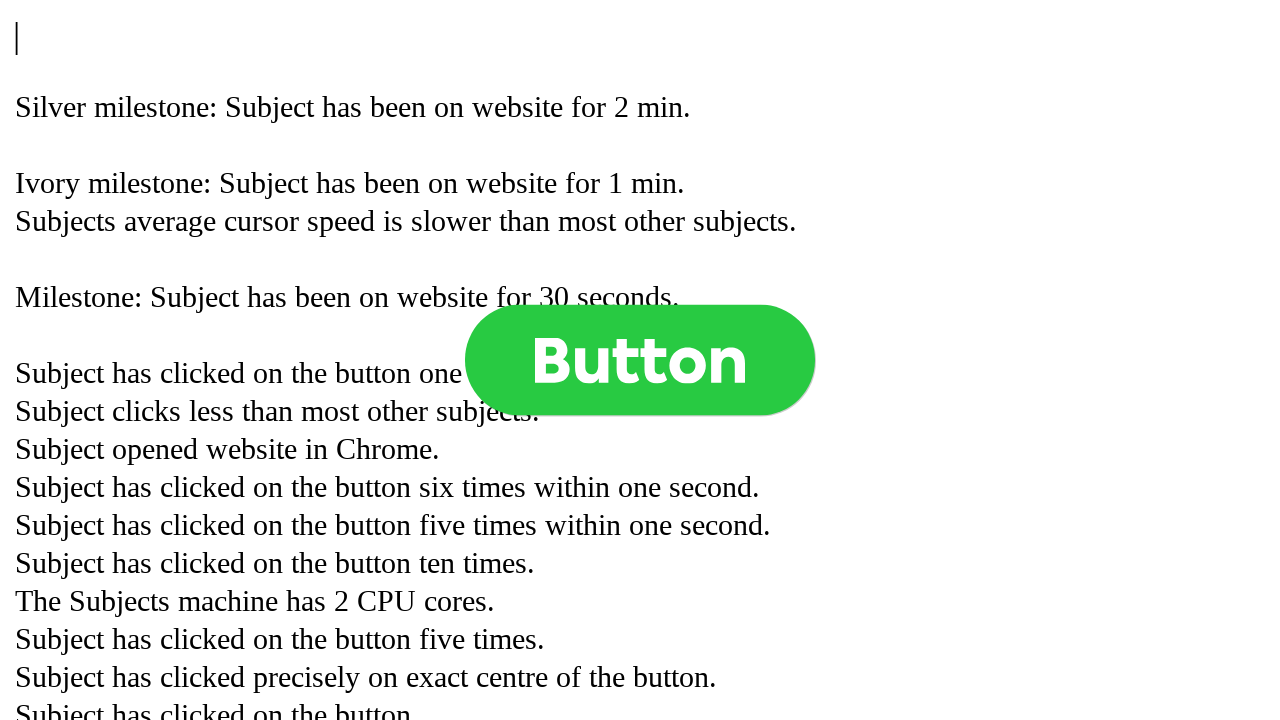

Clicked button (click 875 of 1000) at (640, 360) on .button >> nth=0
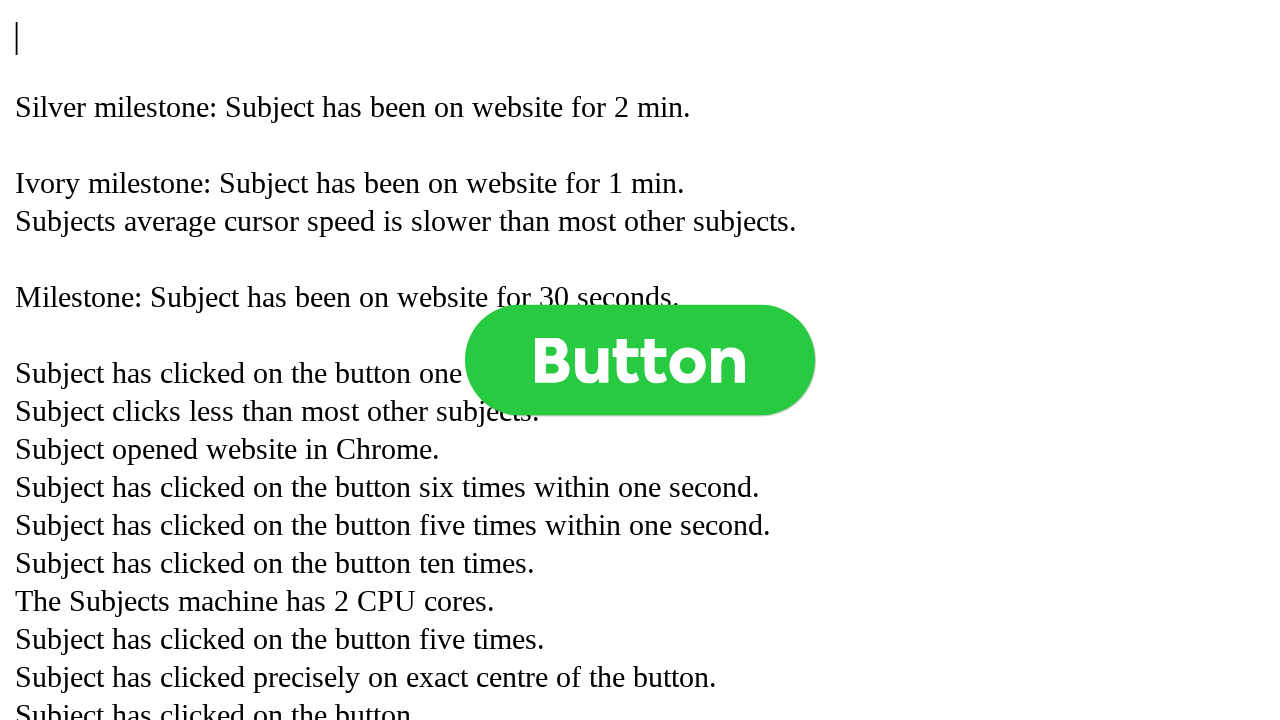

Clicked button (click 876 of 1000) at (640, 360) on .button >> nth=0
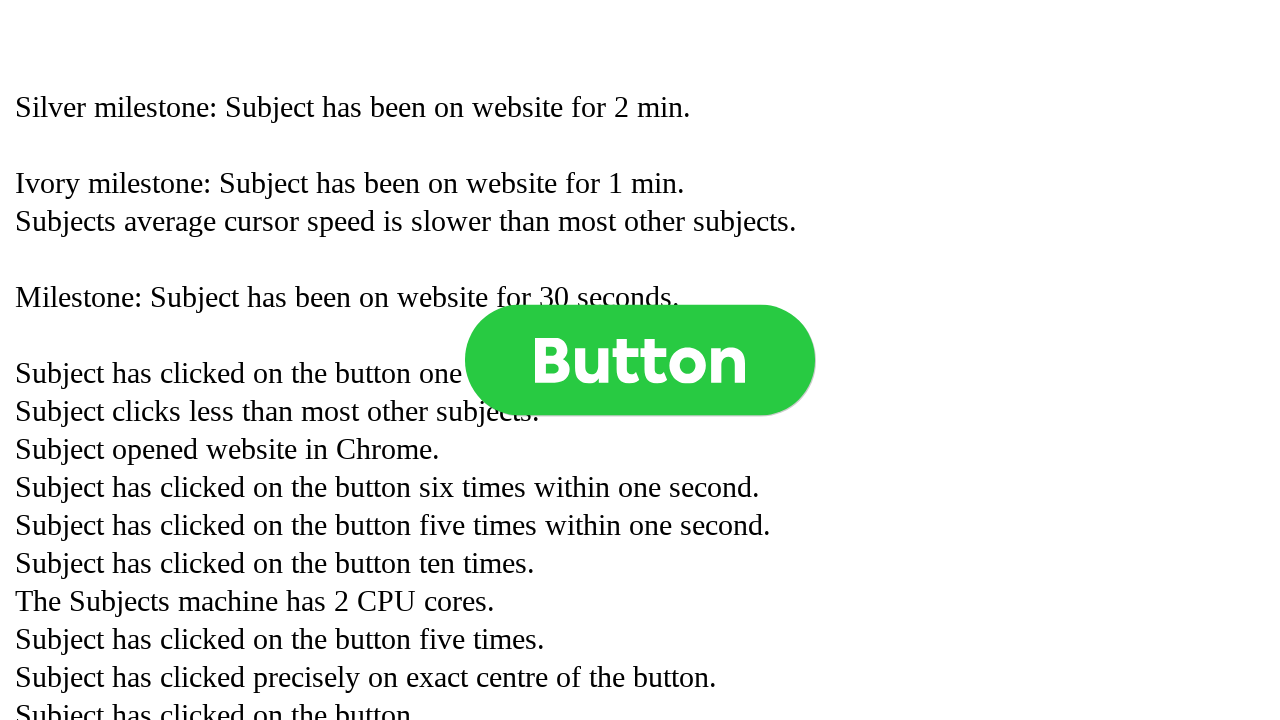

Clicked button (click 877 of 1000) at (640, 360) on .button >> nth=0
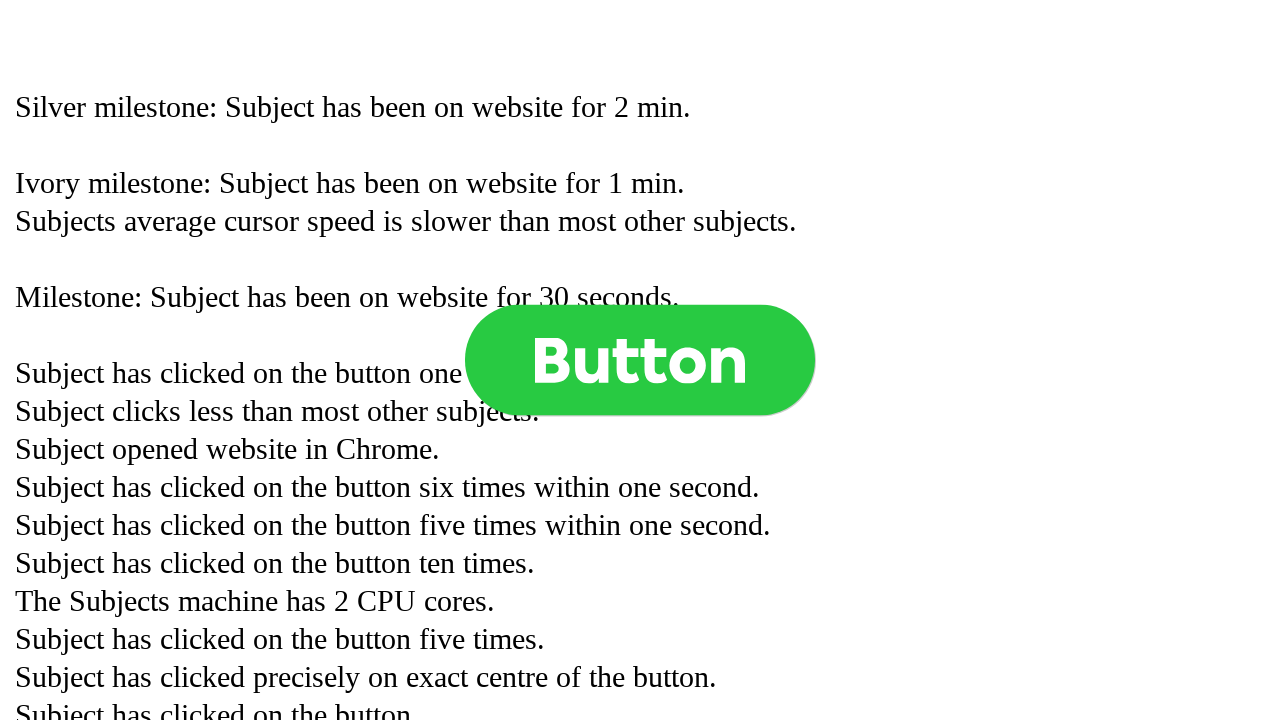

Clicked button (click 878 of 1000) at (640, 360) on .button >> nth=0
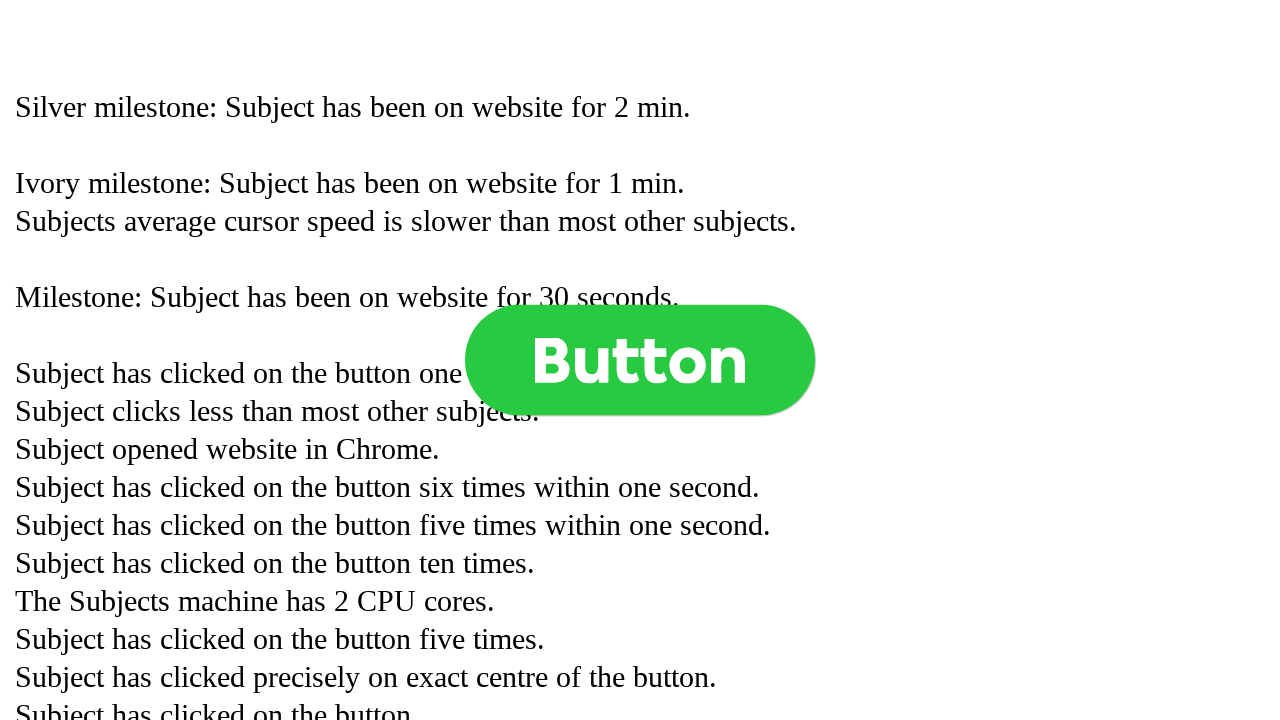

Clicked button (click 879 of 1000) at (640, 360) on .button >> nth=0
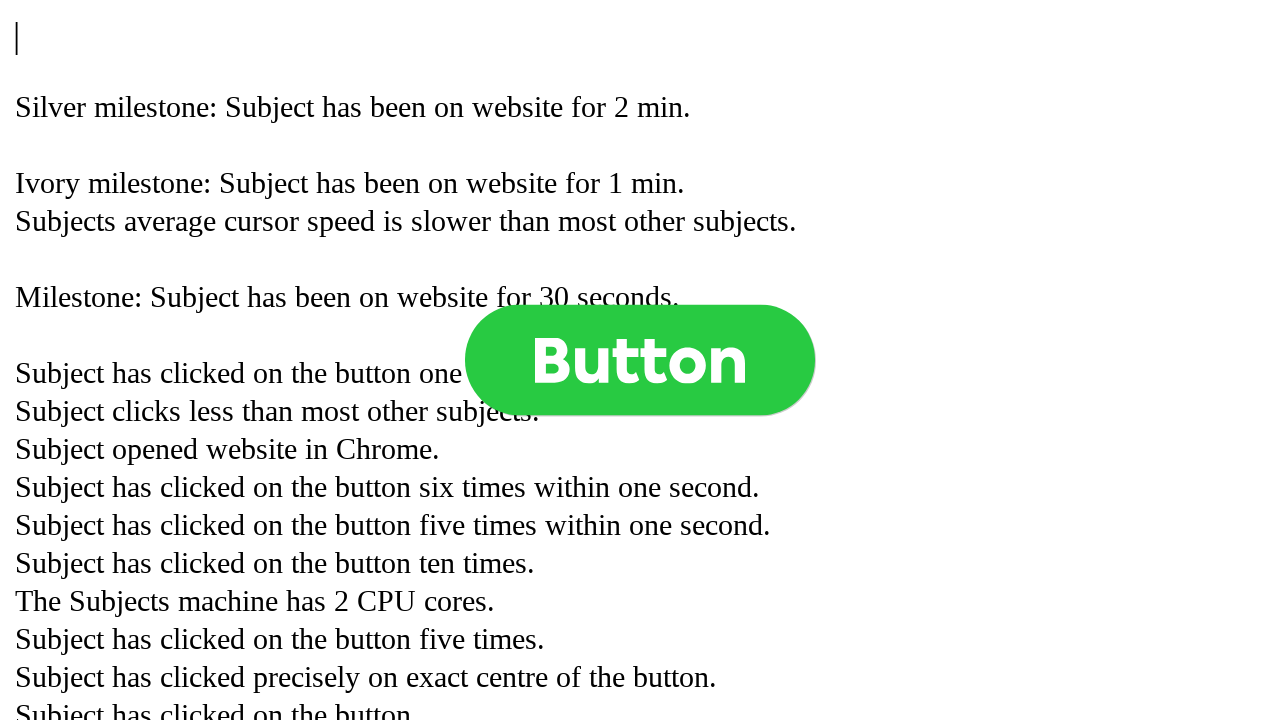

Clicked button (click 880 of 1000) at (640, 360) on .button >> nth=0
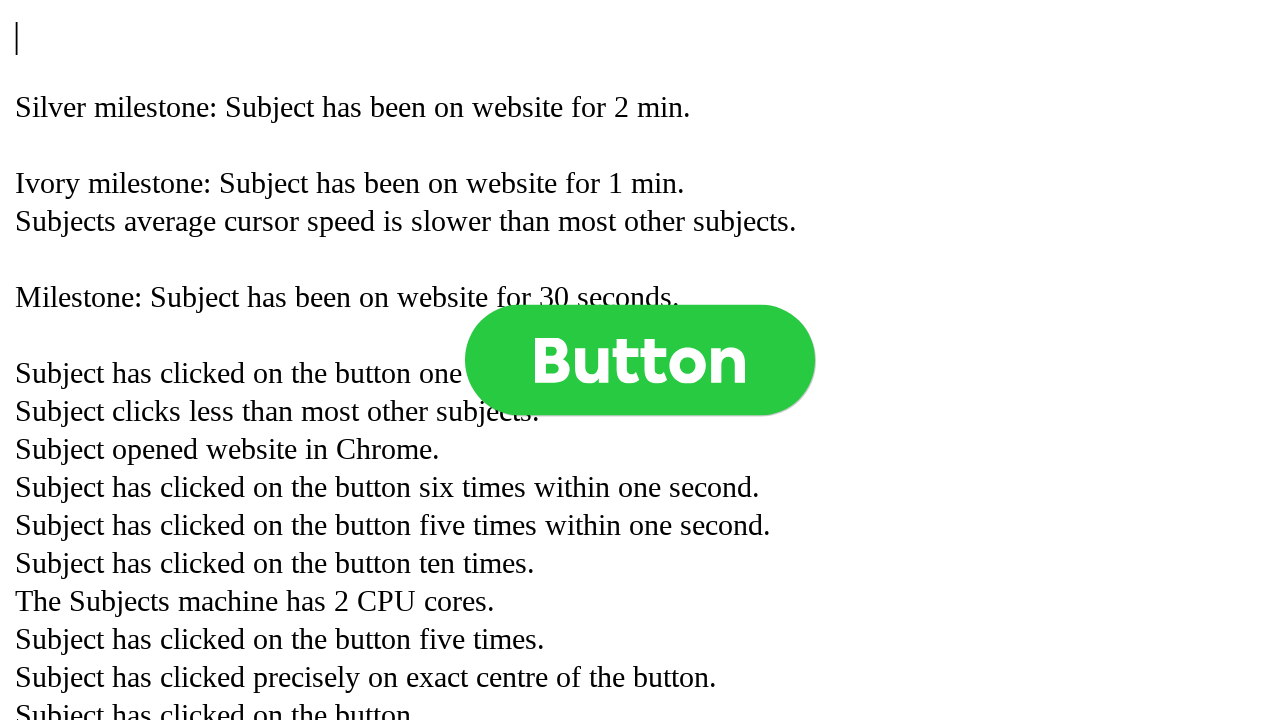

Clicked button (click 881 of 1000) at (640, 360) on .button >> nth=0
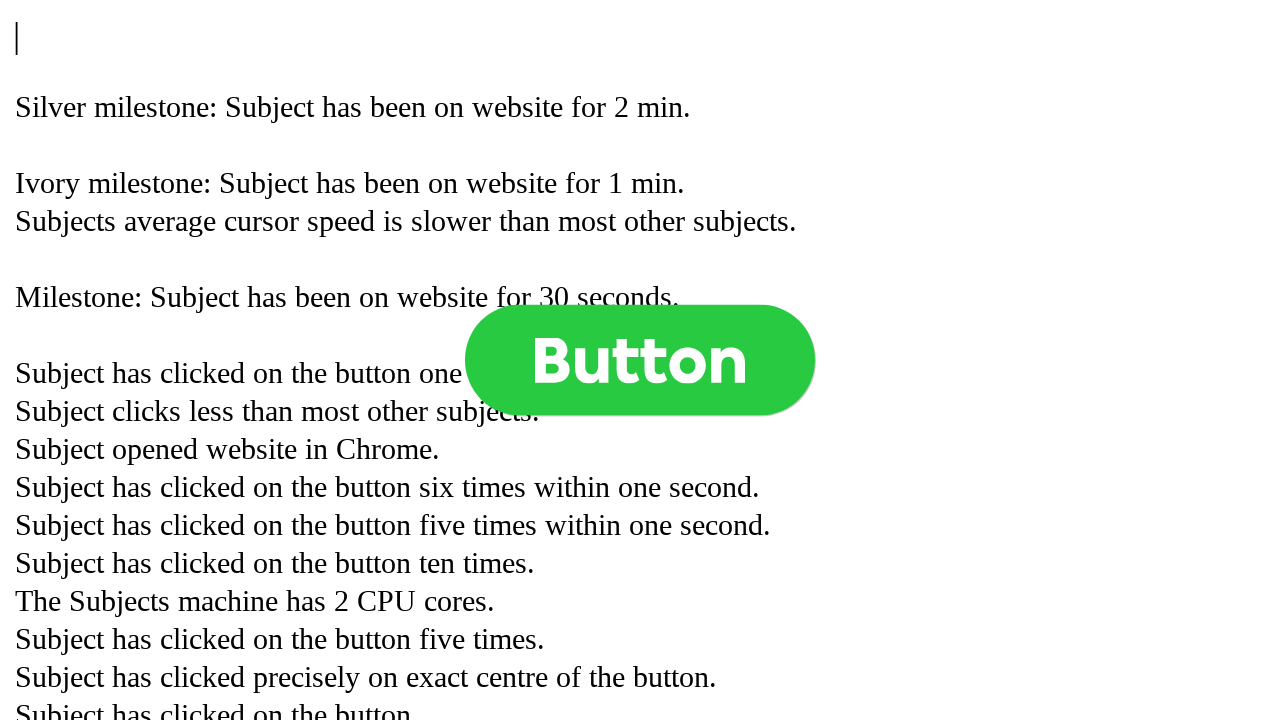

Clicked button (click 882 of 1000) at (640, 360) on .button >> nth=0
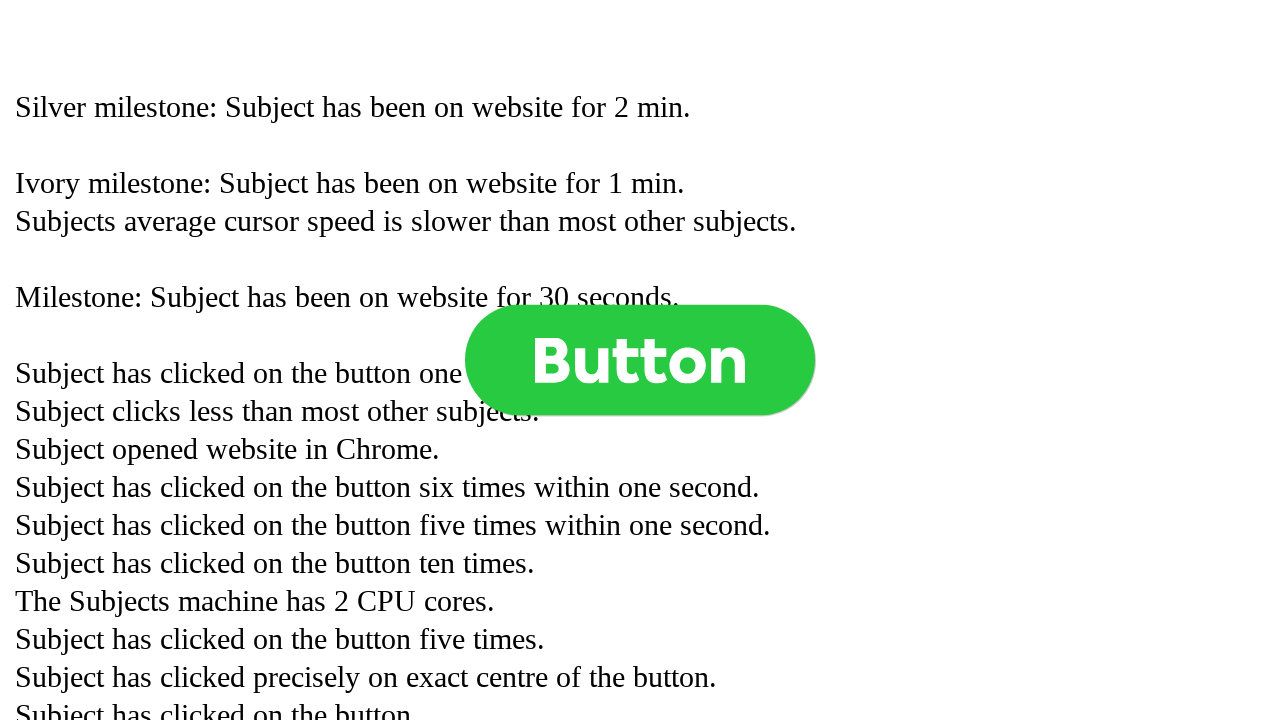

Clicked button (click 883 of 1000) at (640, 360) on .button >> nth=0
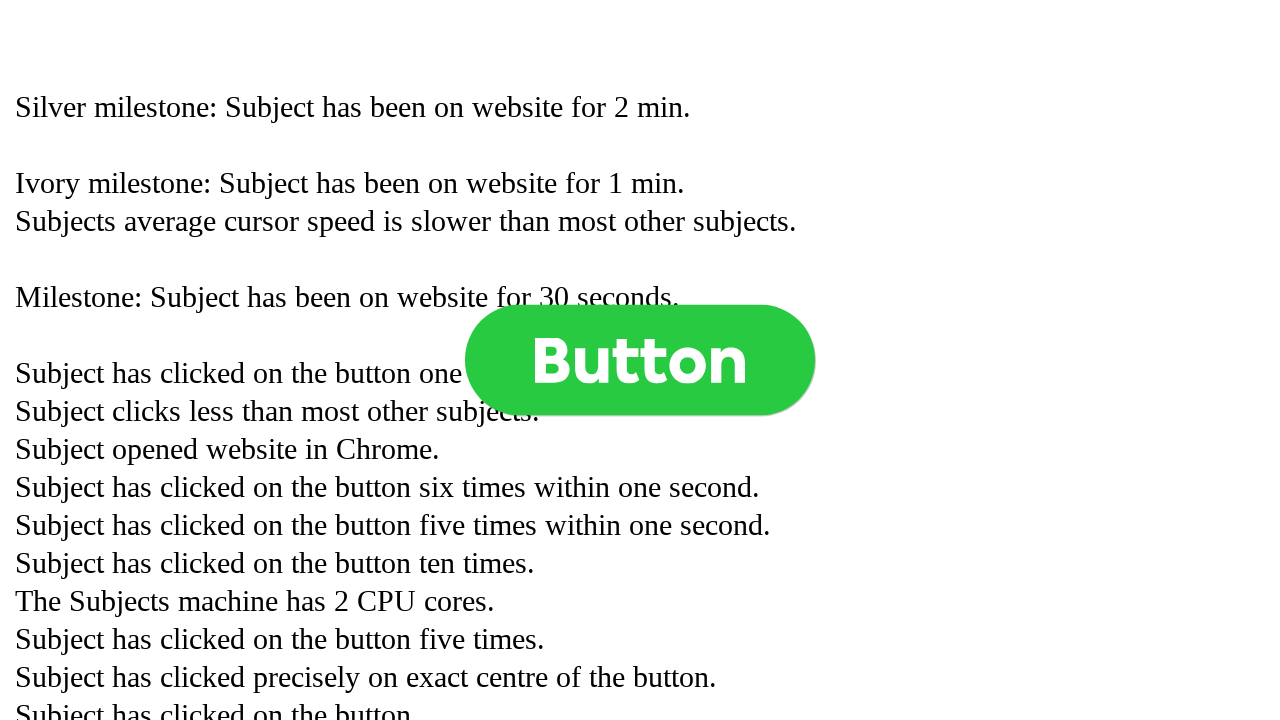

Clicked button (click 884 of 1000) at (640, 360) on .button >> nth=0
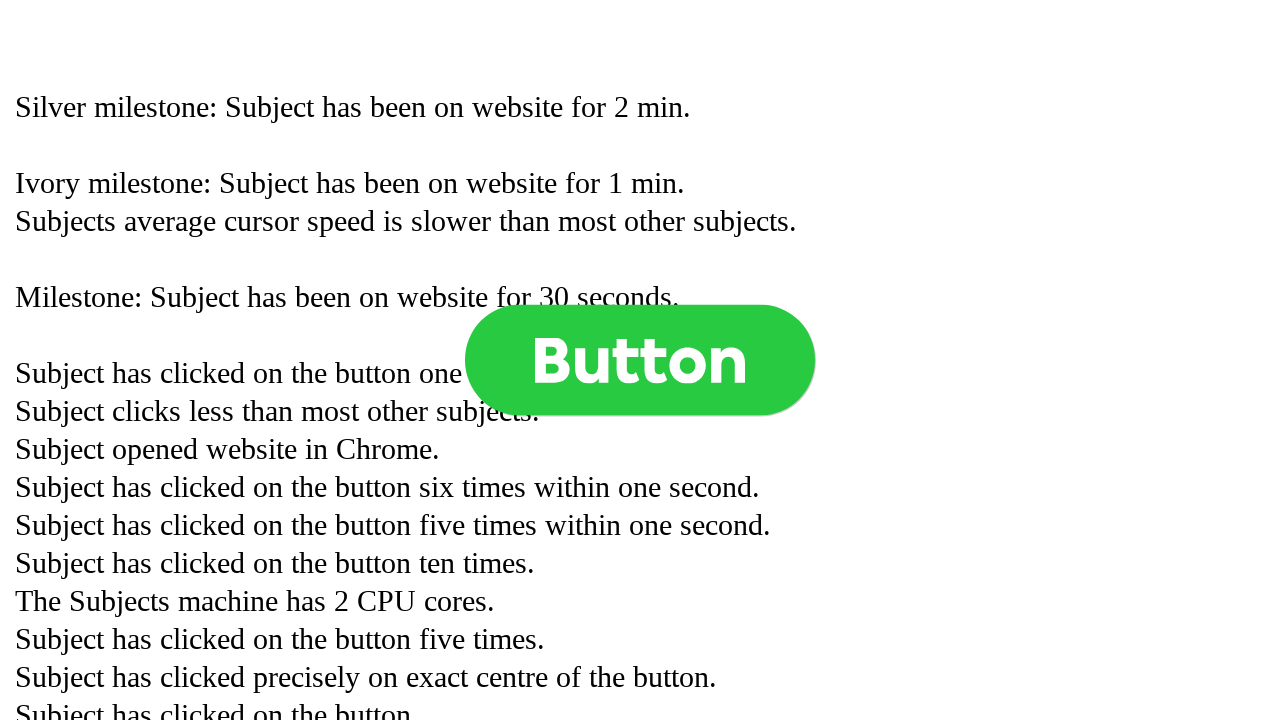

Clicked button (click 885 of 1000) at (640, 360) on .button >> nth=0
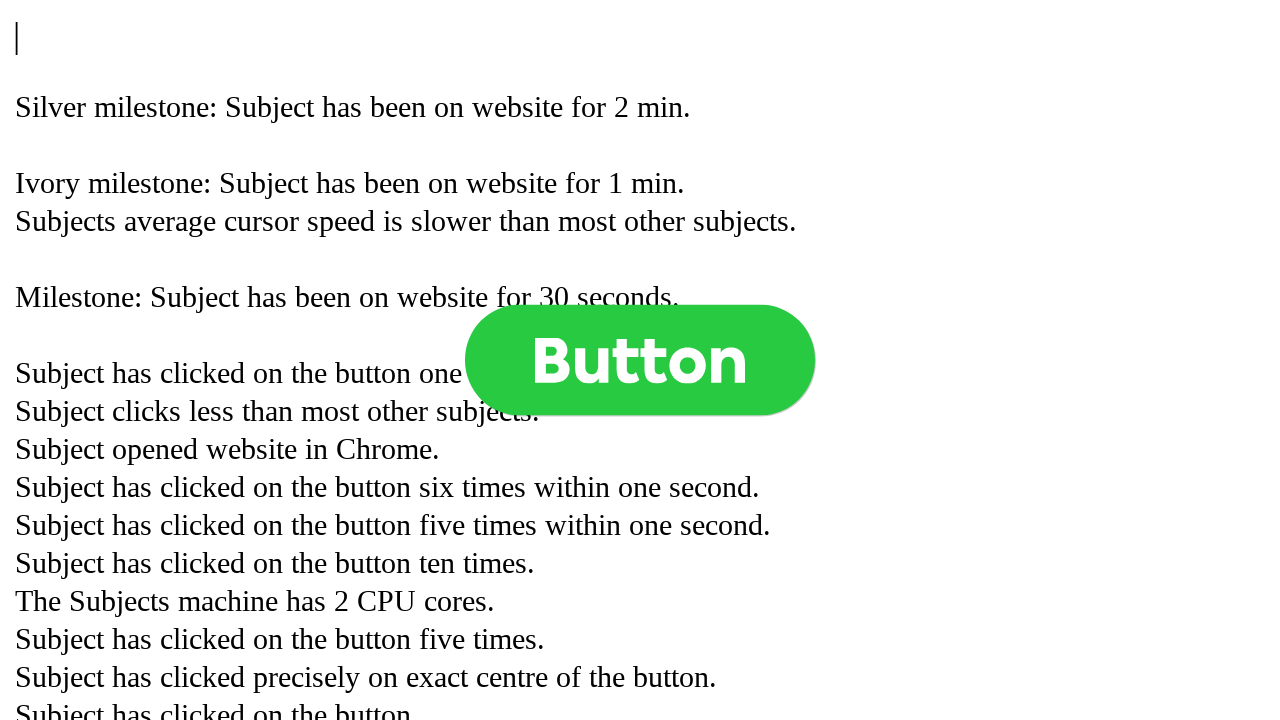

Clicked button (click 886 of 1000) at (640, 360) on .button >> nth=0
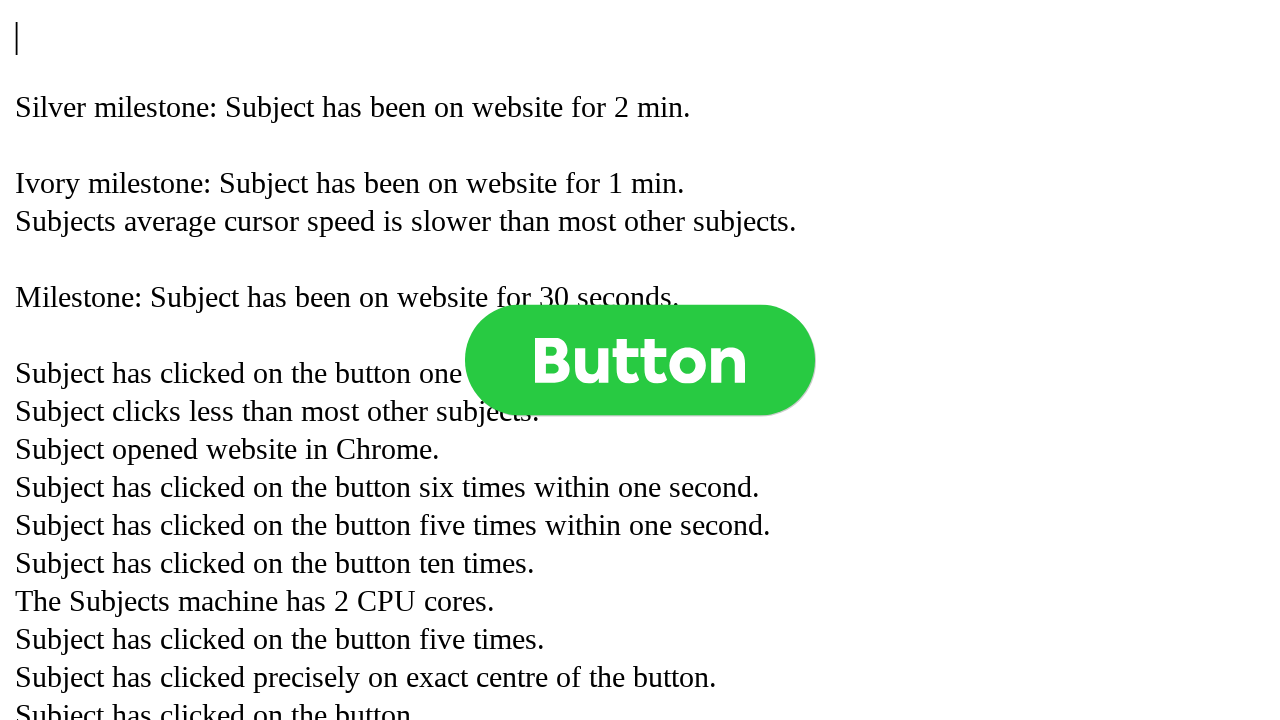

Clicked button (click 887 of 1000) at (640, 360) on .button >> nth=0
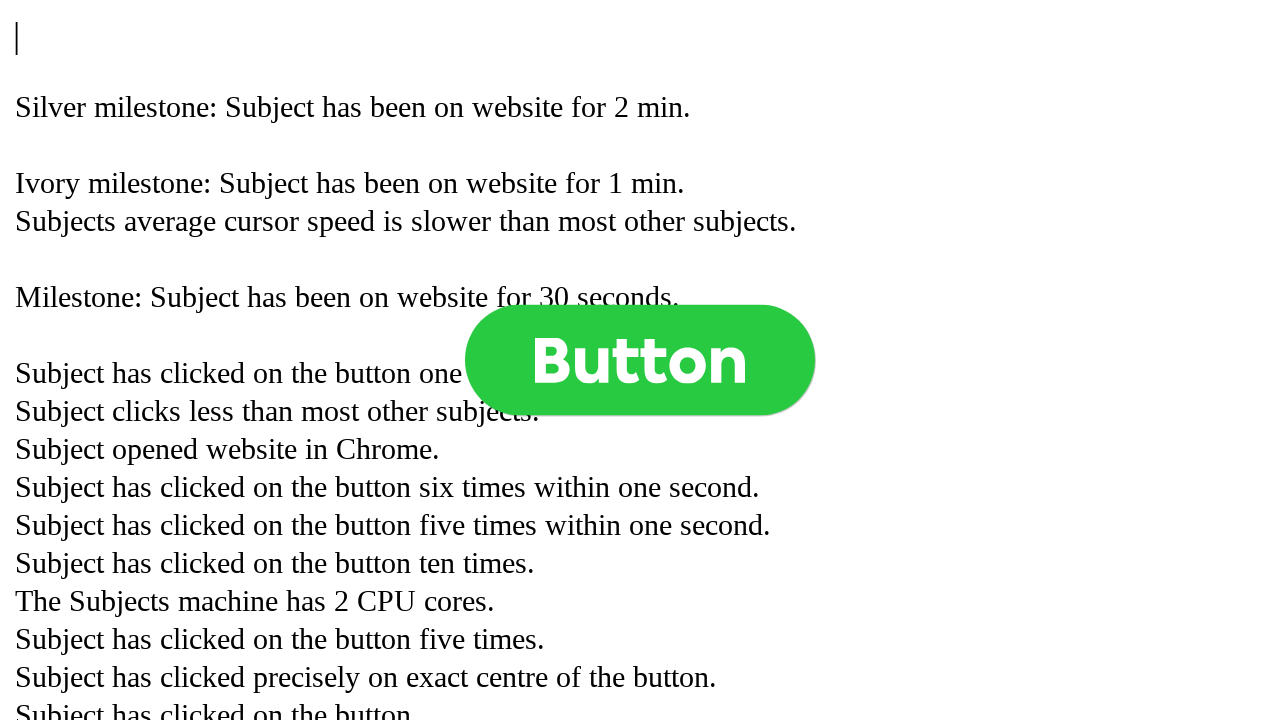

Clicked button (click 888 of 1000) at (640, 360) on .button >> nth=0
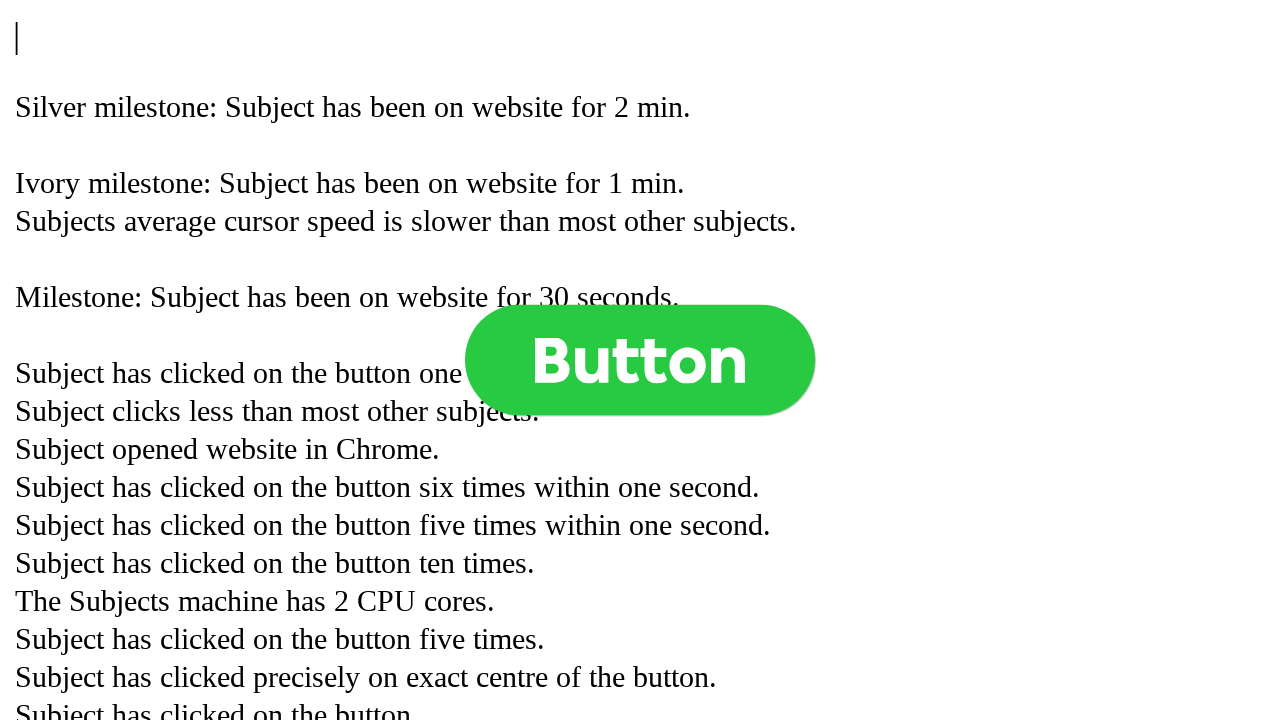

Clicked button (click 889 of 1000) at (640, 360) on .button >> nth=0
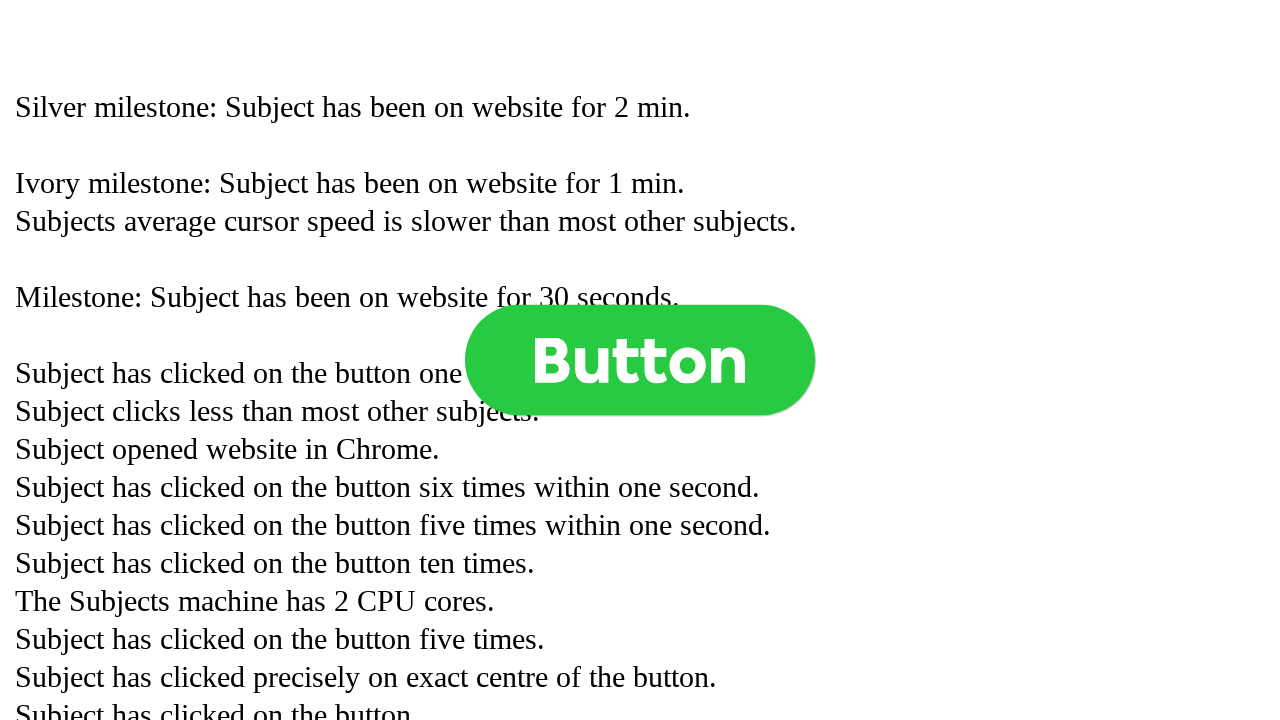

Clicked button (click 890 of 1000) at (640, 360) on .button >> nth=0
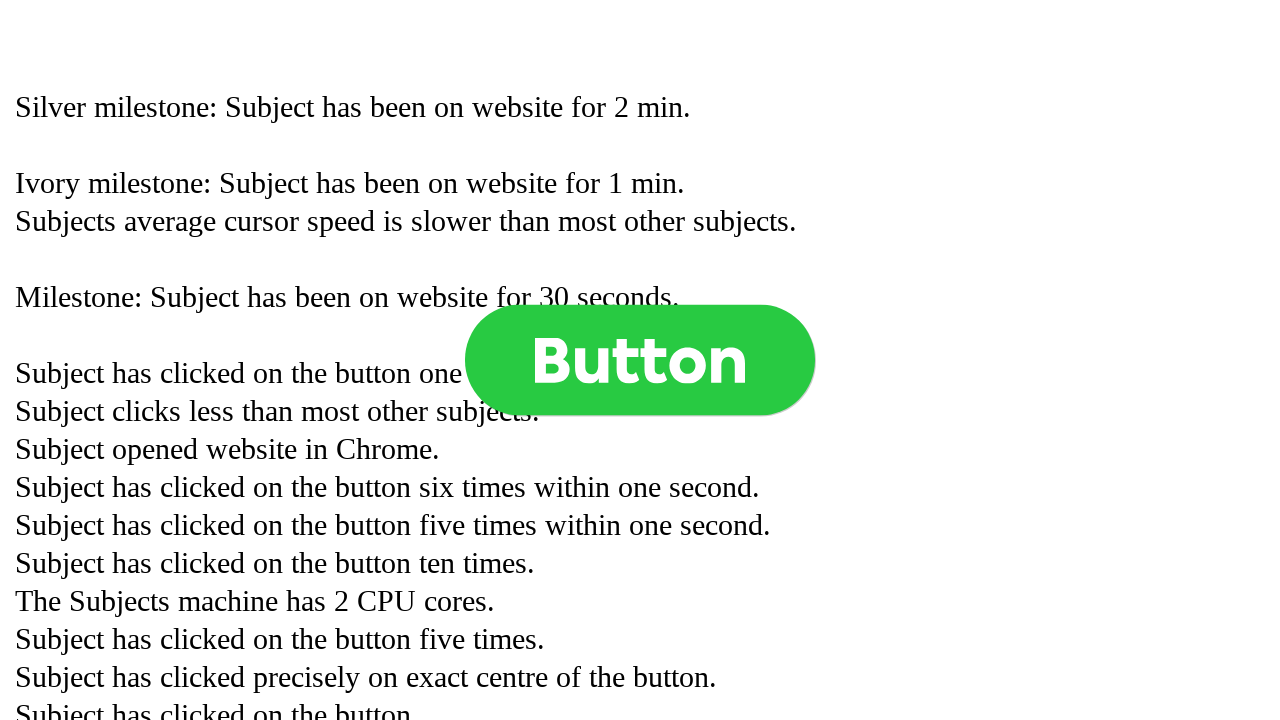

Clicked button (click 891 of 1000) at (640, 360) on .button >> nth=0
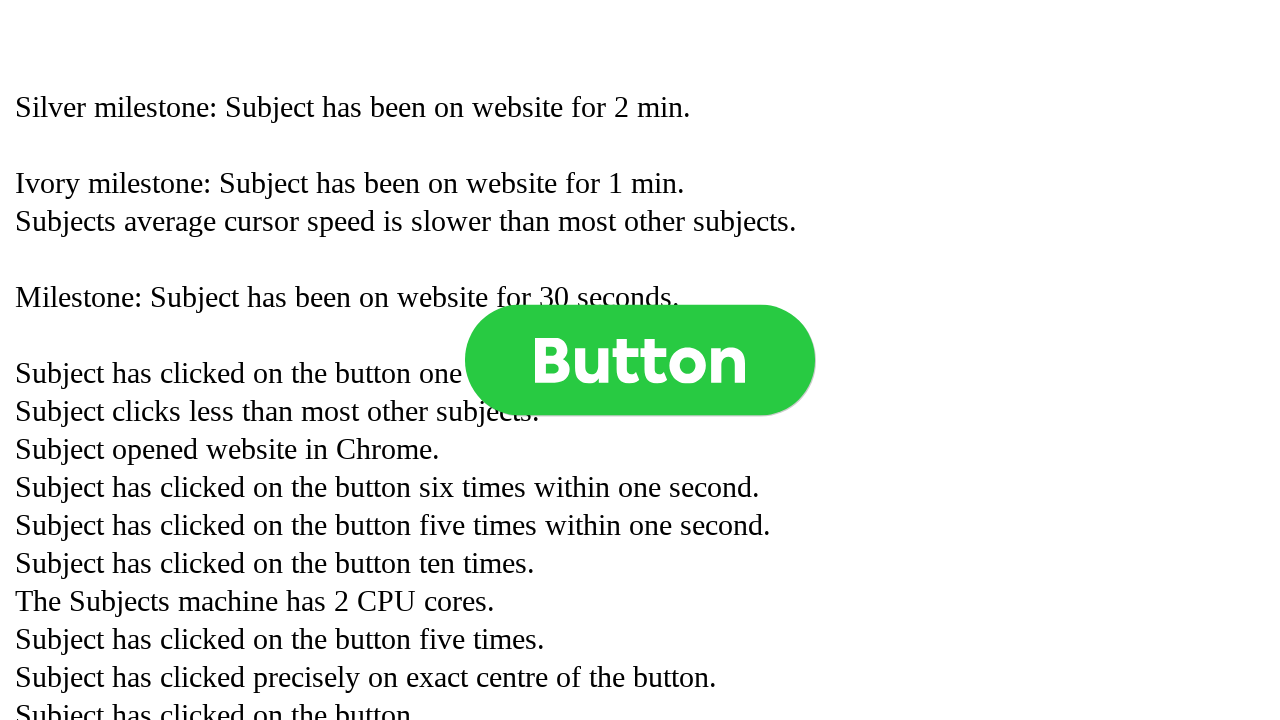

Clicked button (click 892 of 1000) at (640, 360) on .button >> nth=0
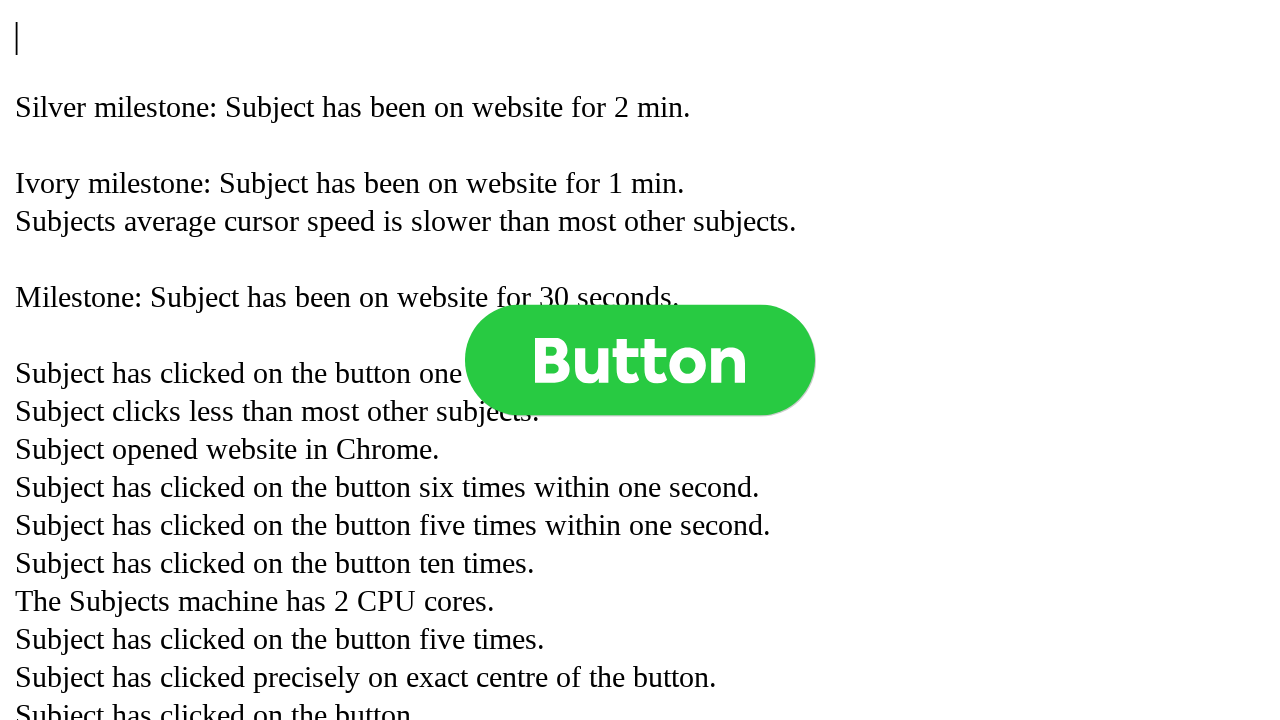

Clicked button (click 893 of 1000) at (640, 360) on .button >> nth=0
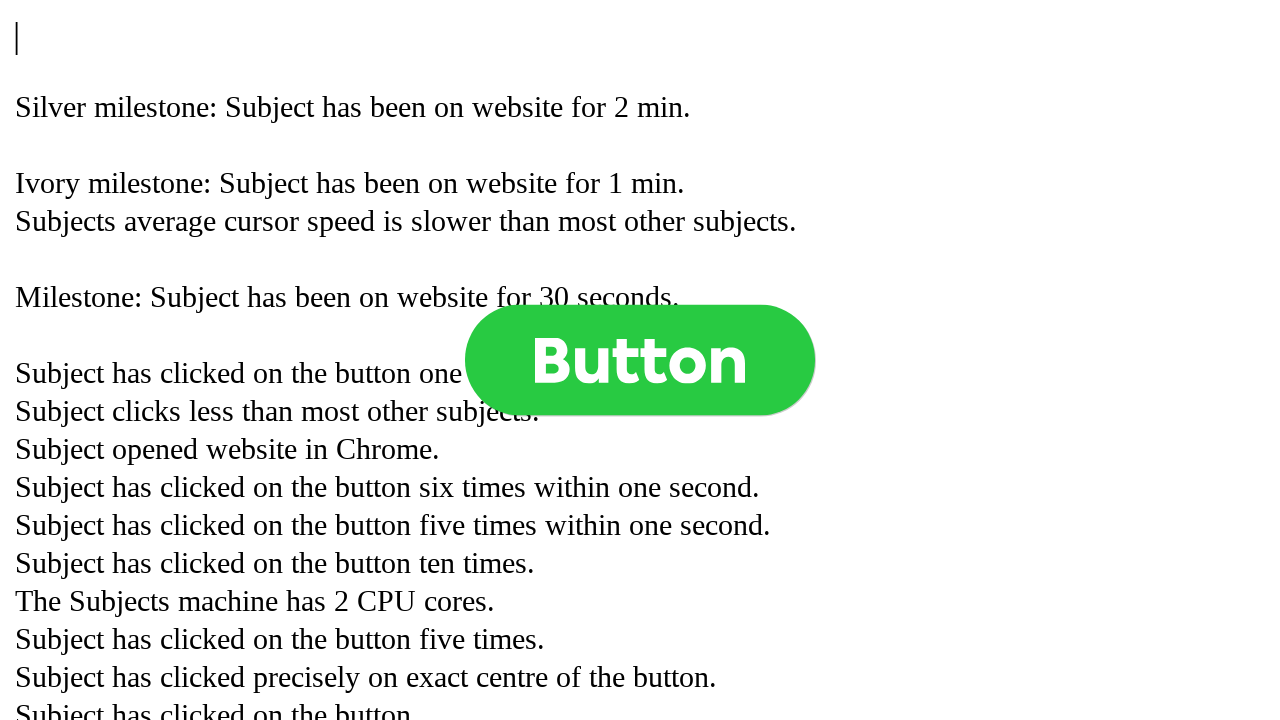

Clicked button (click 894 of 1000) at (640, 360) on .button >> nth=0
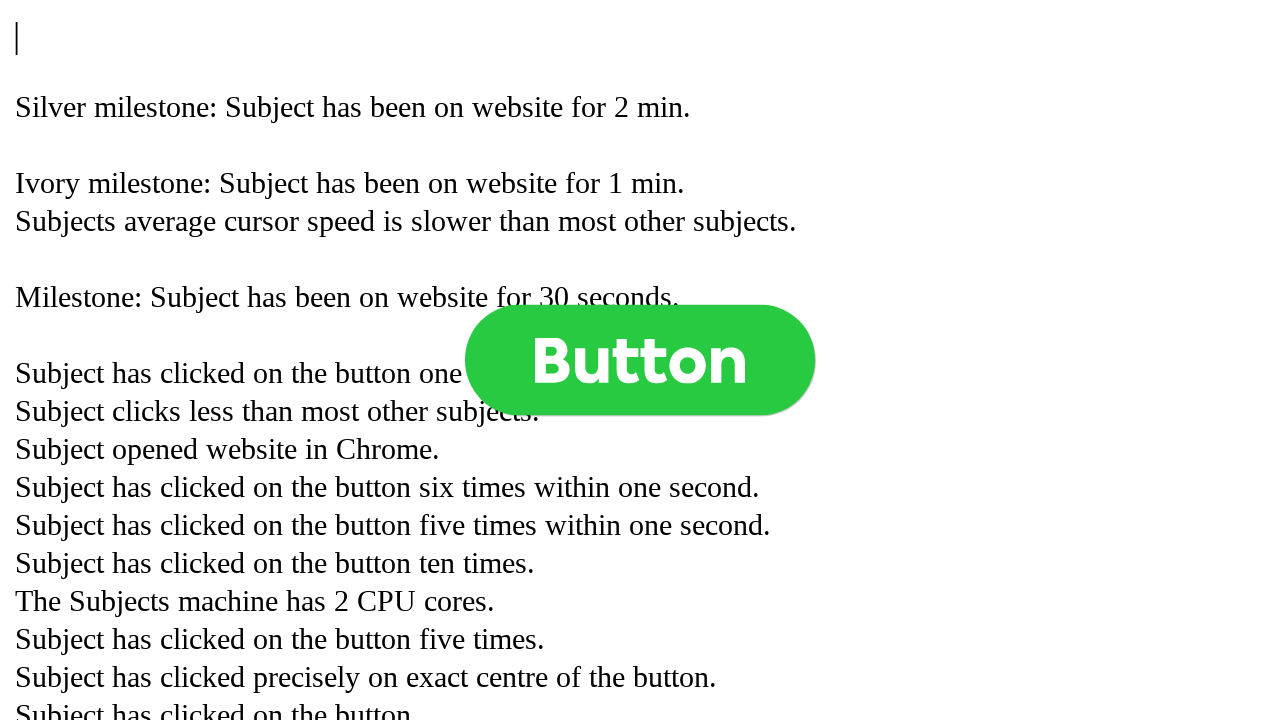

Clicked button (click 895 of 1000) at (640, 360) on .button >> nth=0
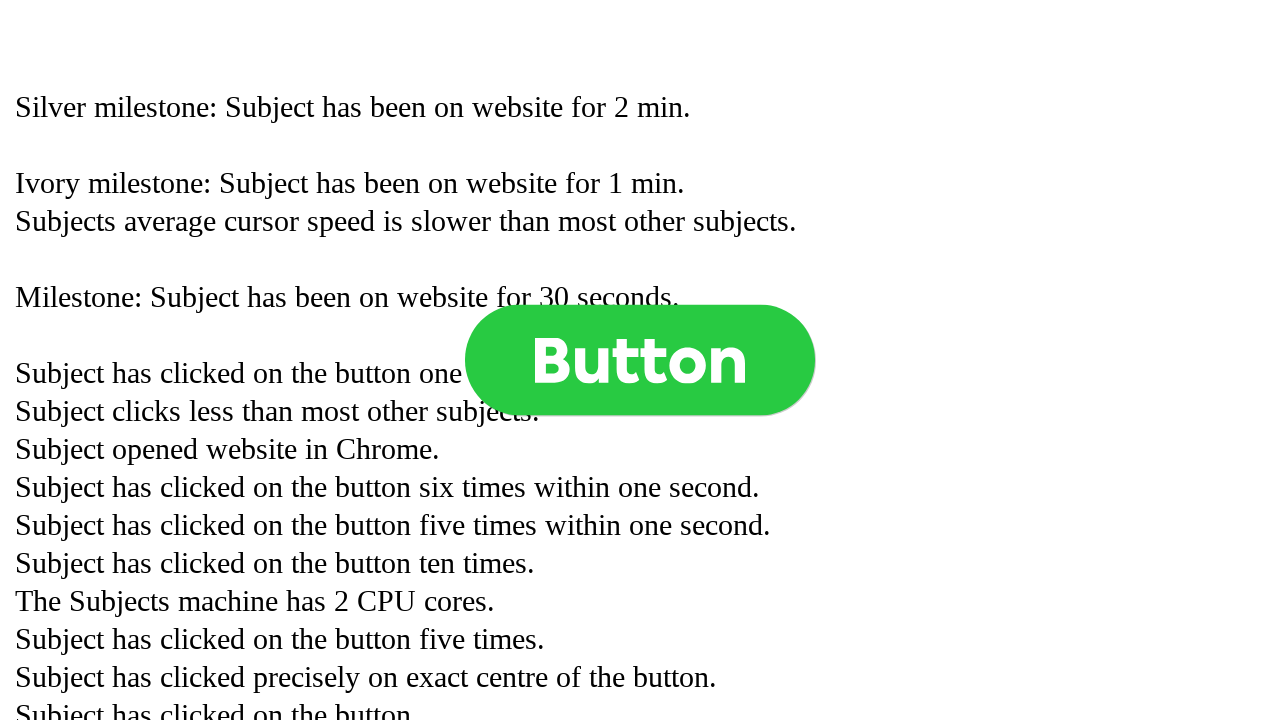

Clicked button (click 896 of 1000) at (640, 360) on .button >> nth=0
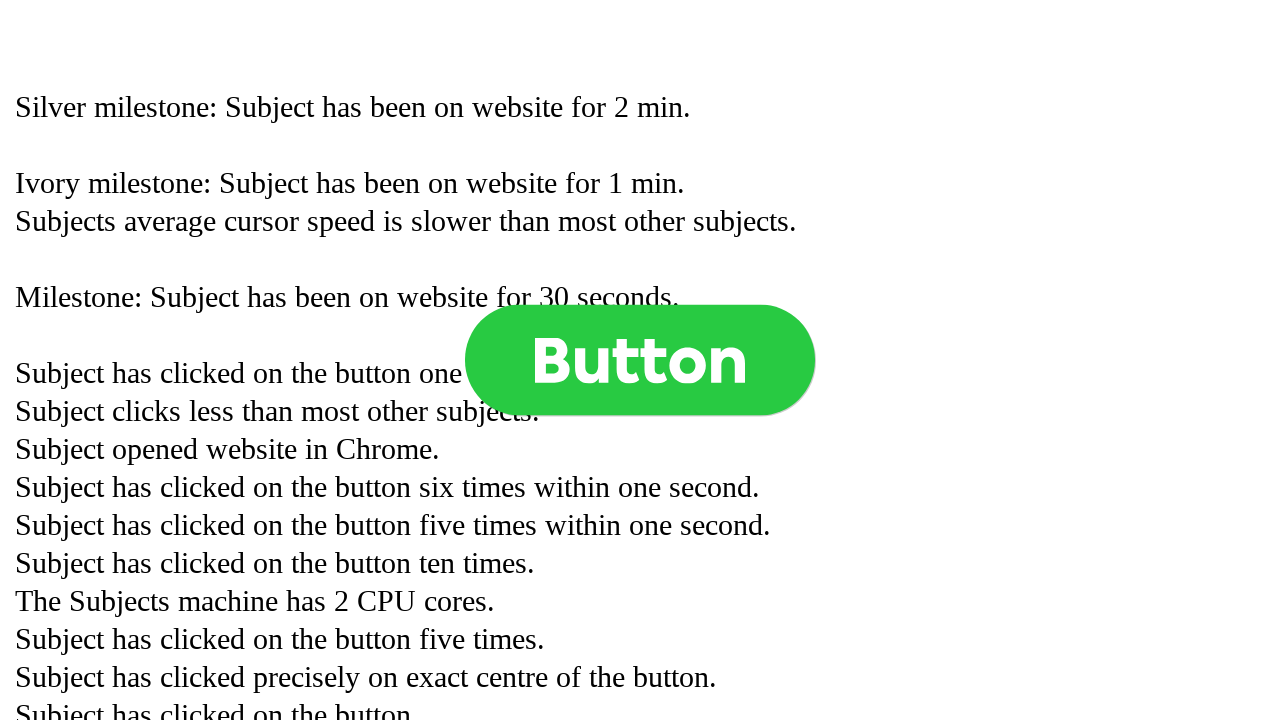

Clicked button (click 897 of 1000) at (640, 360) on .button >> nth=0
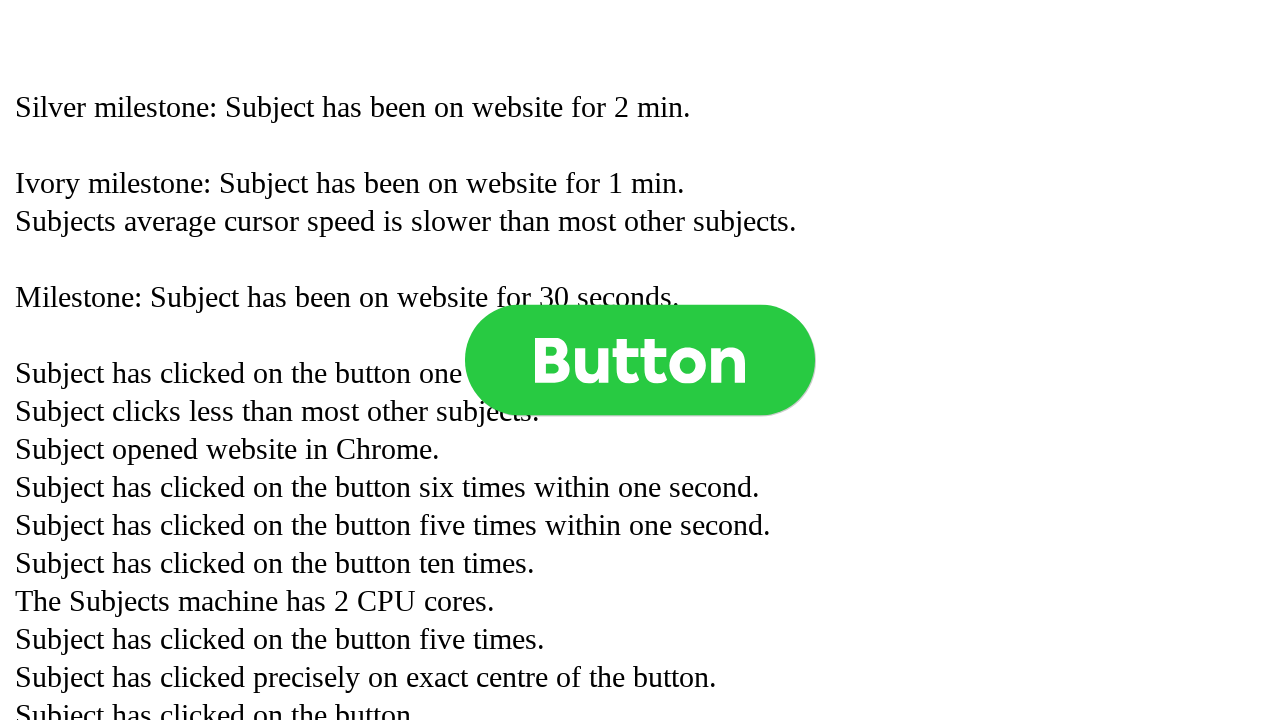

Clicked button (click 898 of 1000) at (640, 360) on .button >> nth=0
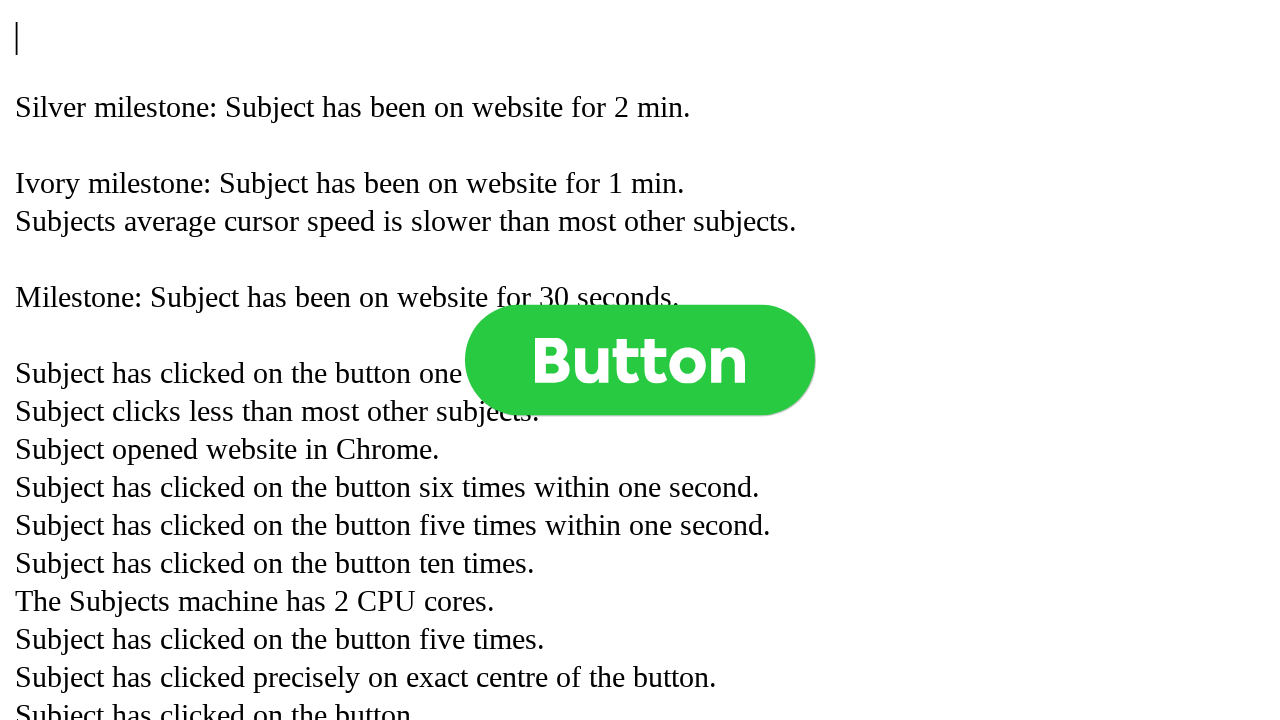

Clicked button (click 899 of 1000) at (640, 360) on .button >> nth=0
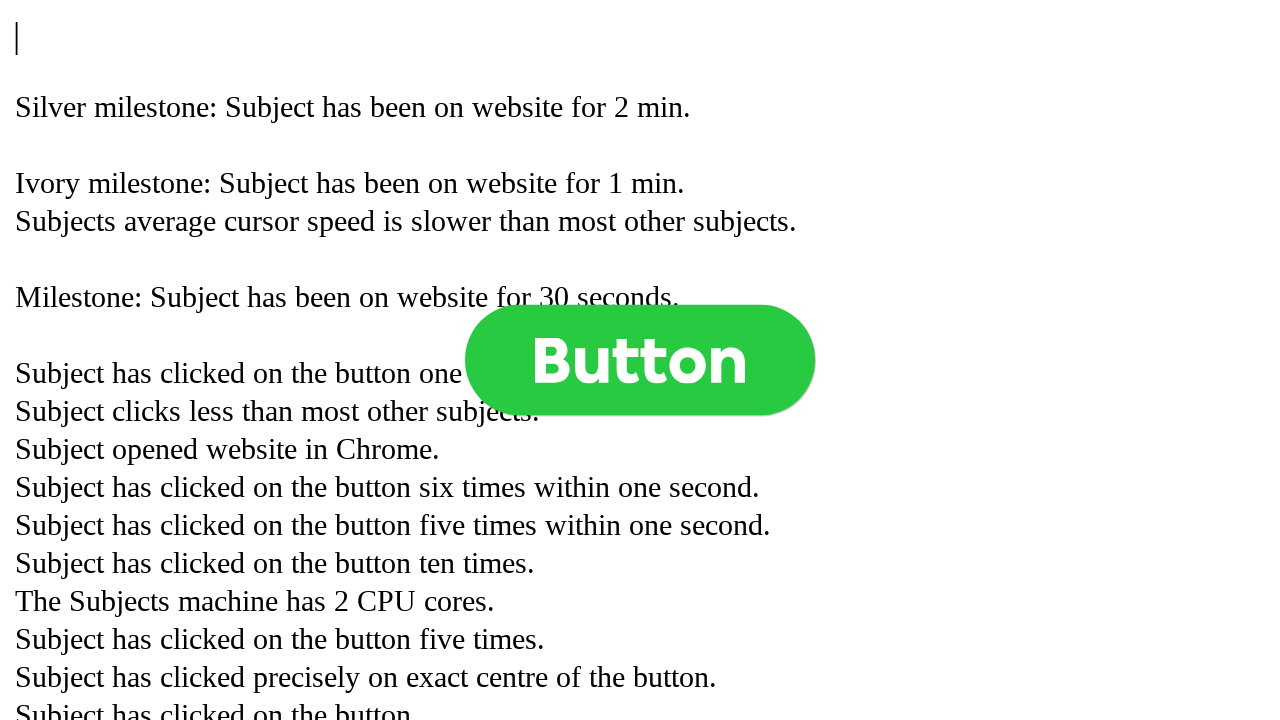

Clicked button (click 900 of 1000) at (640, 360) on .button >> nth=0
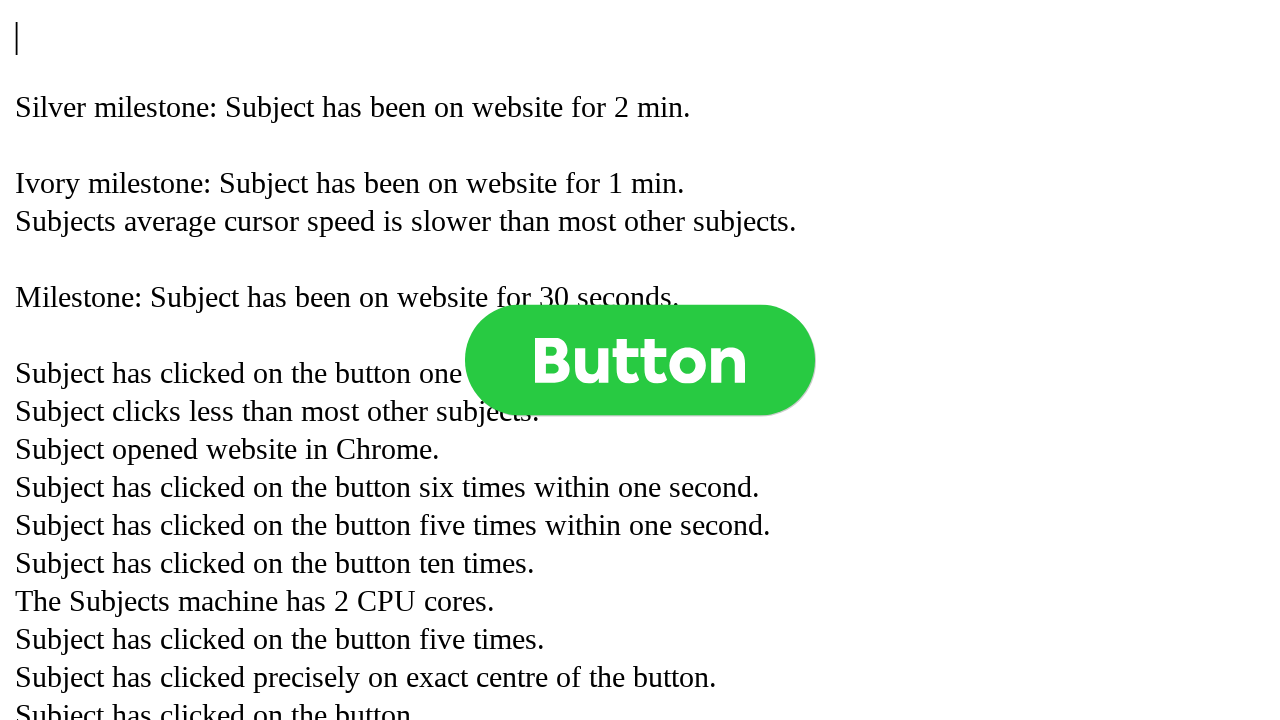

Clicked button (click 901 of 1000) at (640, 360) on .button >> nth=0
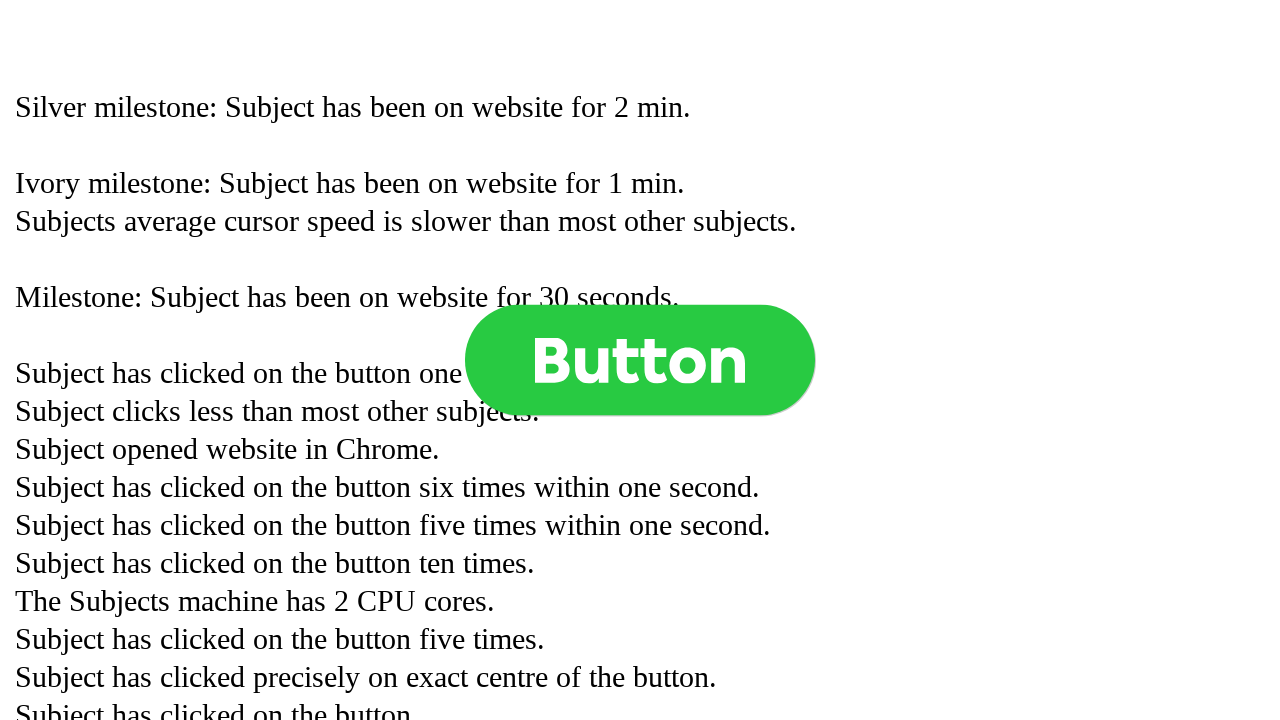

Clicked button (click 902 of 1000) at (640, 360) on .button >> nth=0
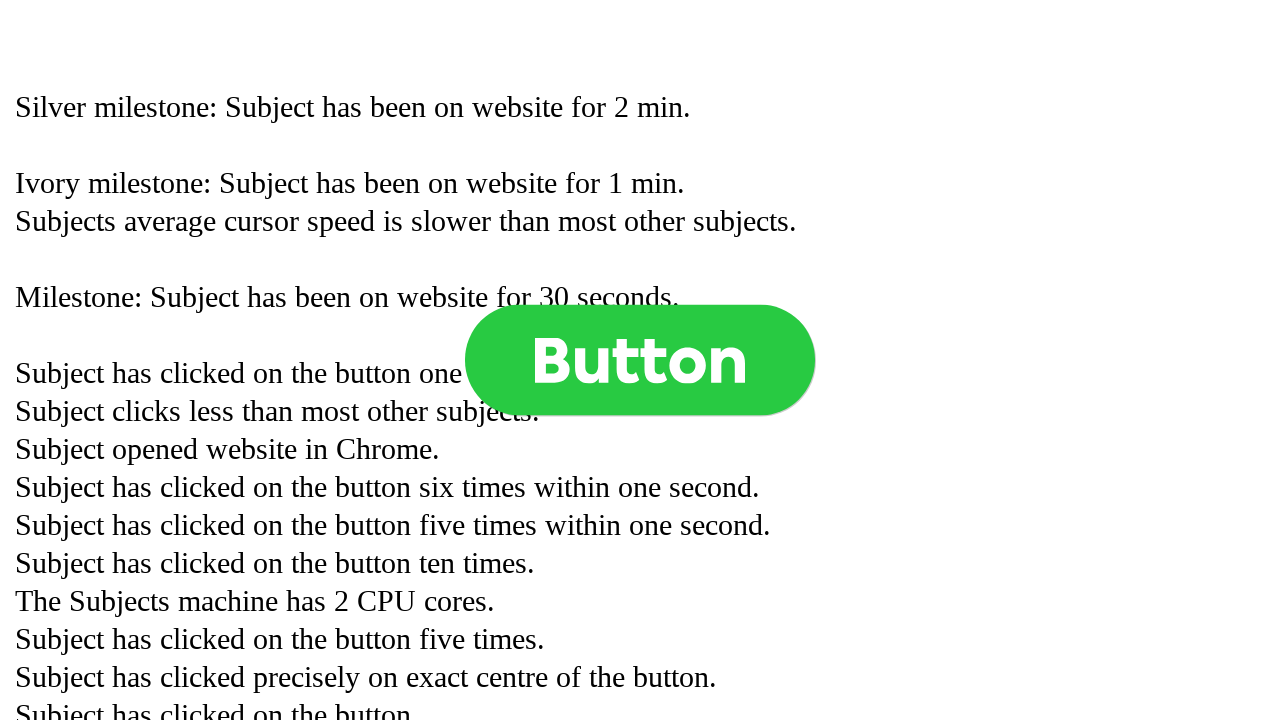

Clicked button (click 903 of 1000) at (640, 360) on .button >> nth=0
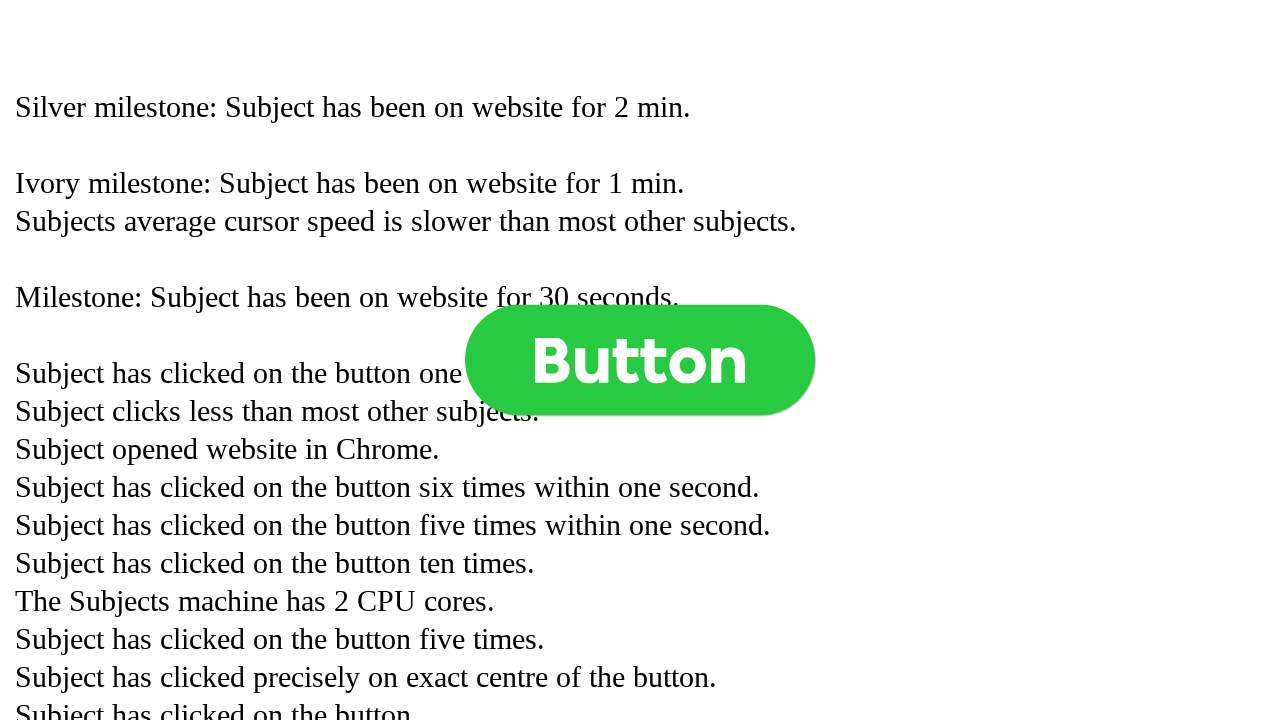

Clicked button (click 904 of 1000) at (640, 360) on .button >> nth=0
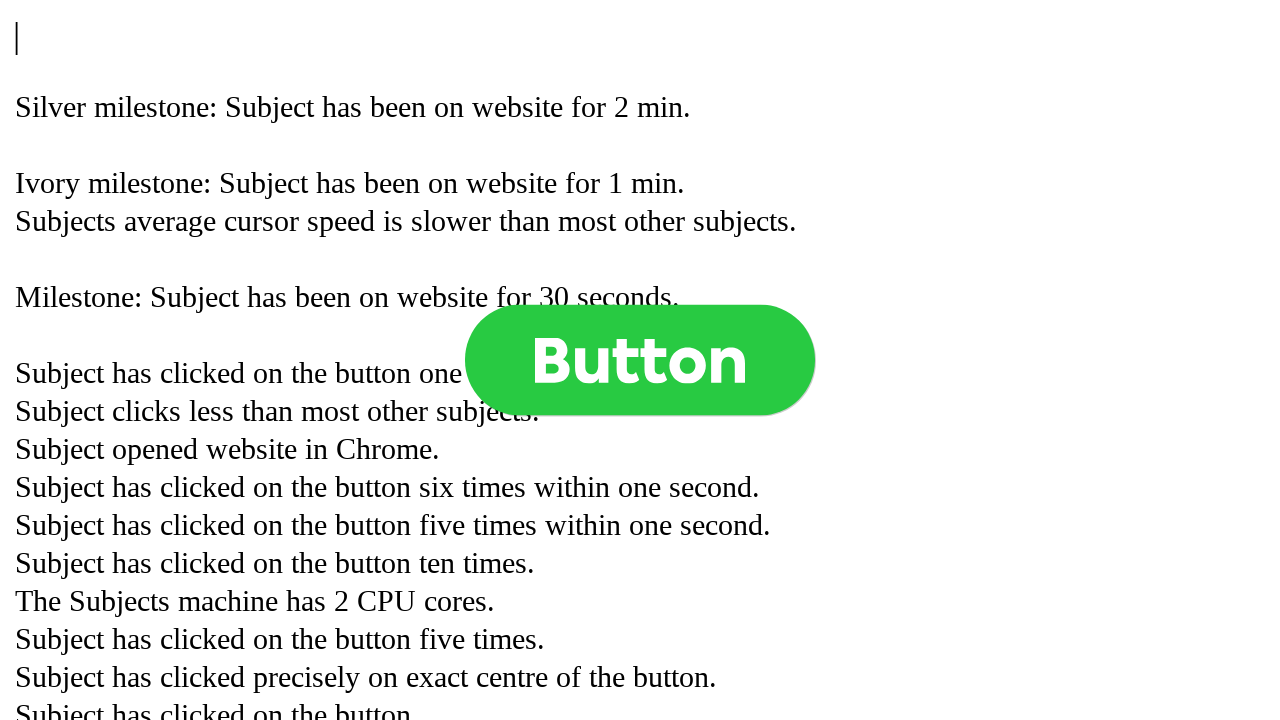

Clicked button (click 905 of 1000) at (640, 360) on .button >> nth=0
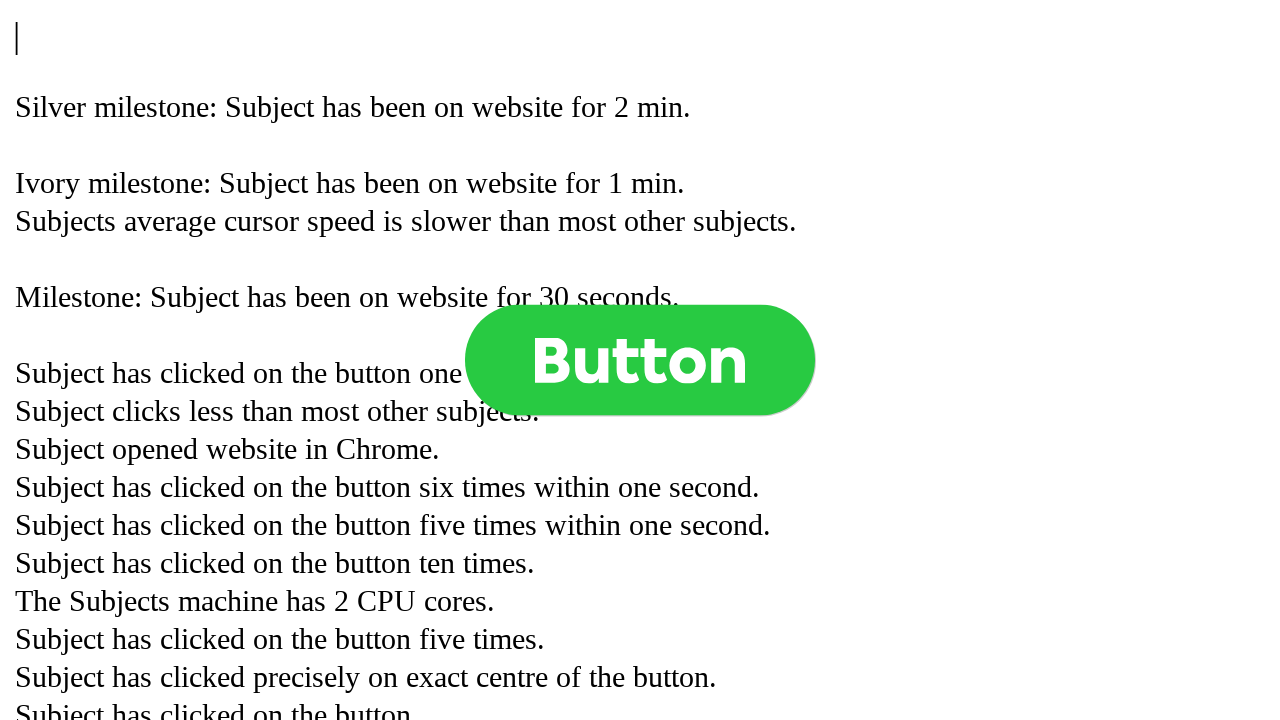

Clicked button (click 906 of 1000) at (640, 360) on .button >> nth=0
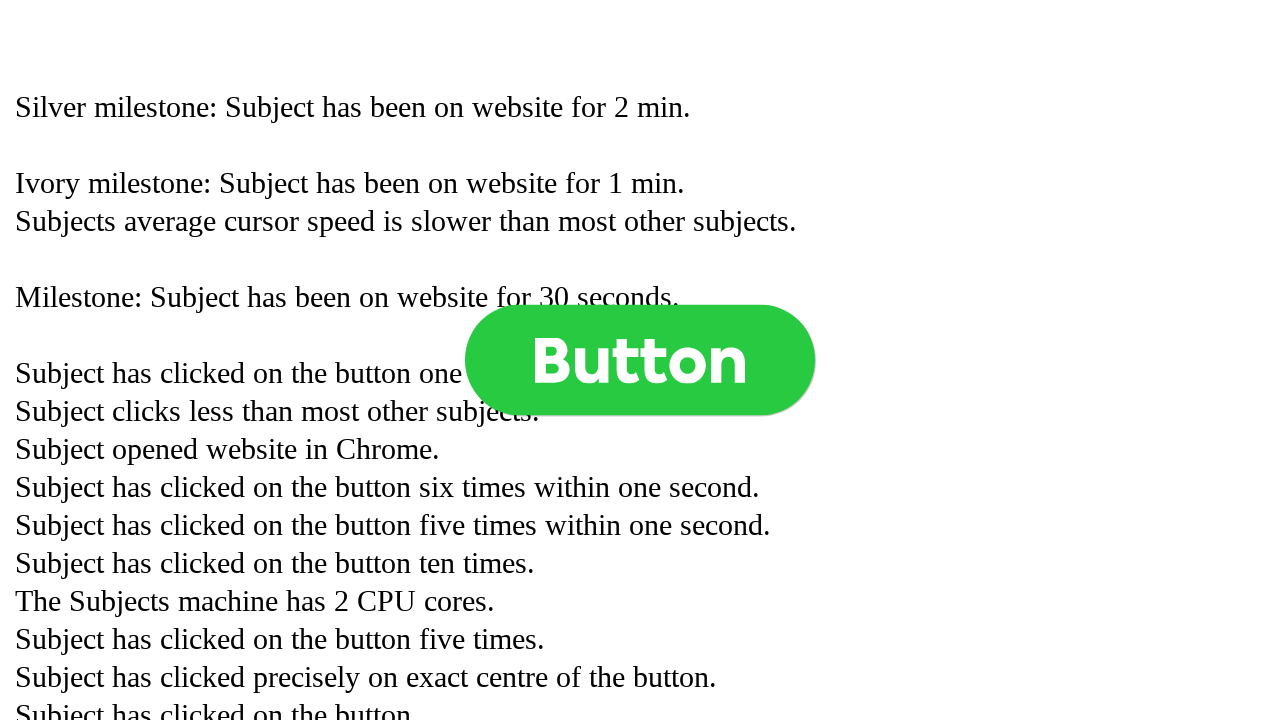

Clicked button (click 907 of 1000) at (640, 360) on .button >> nth=0
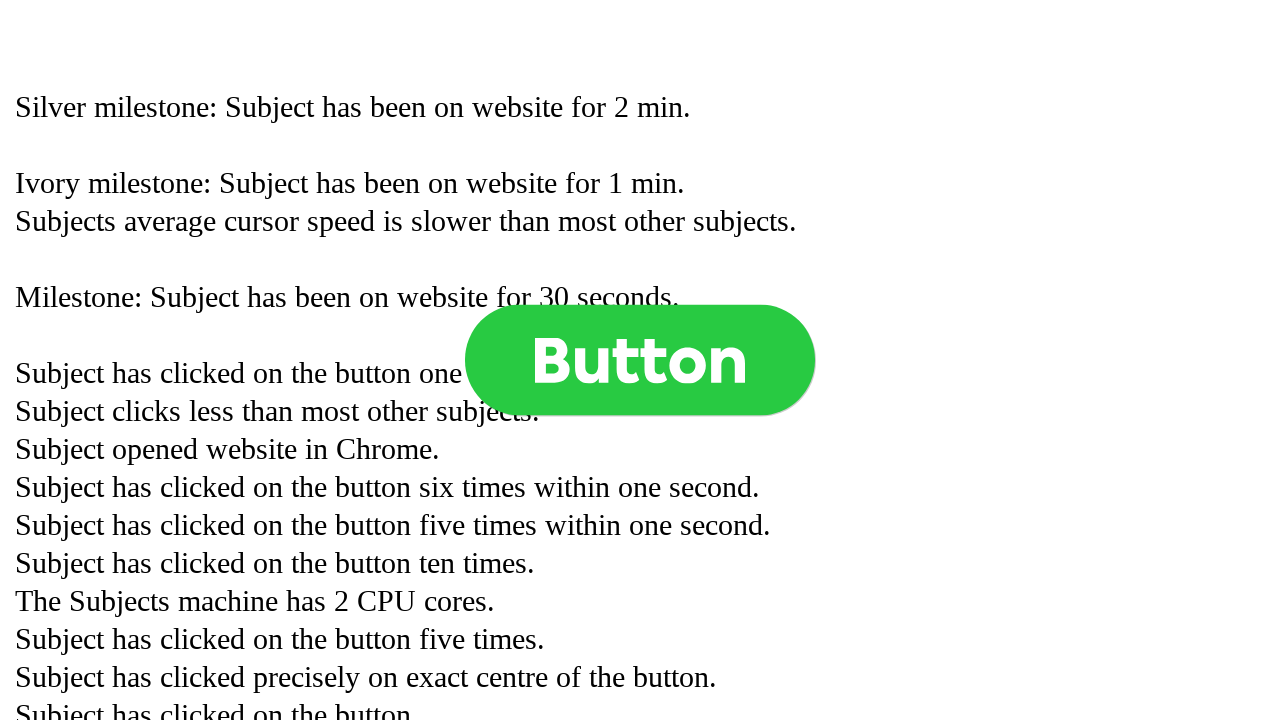

Clicked button (click 908 of 1000) at (640, 360) on .button >> nth=0
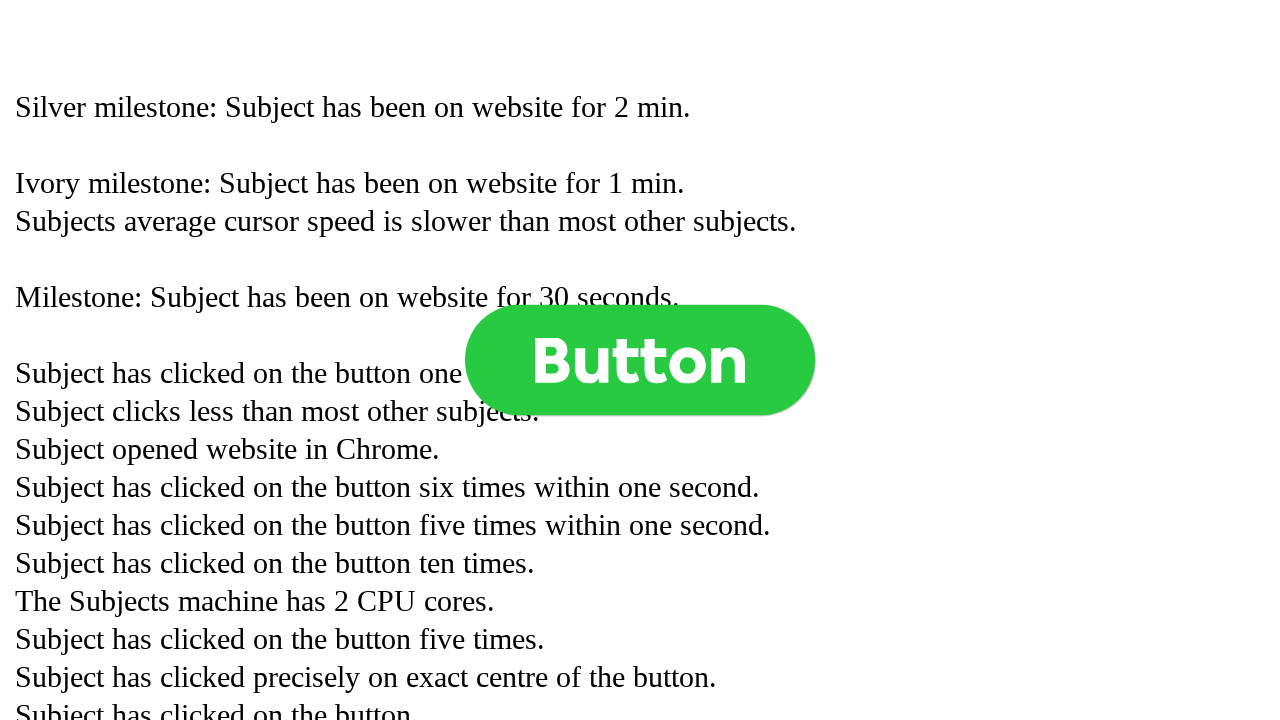

Clicked button (click 909 of 1000) at (640, 360) on .button >> nth=0
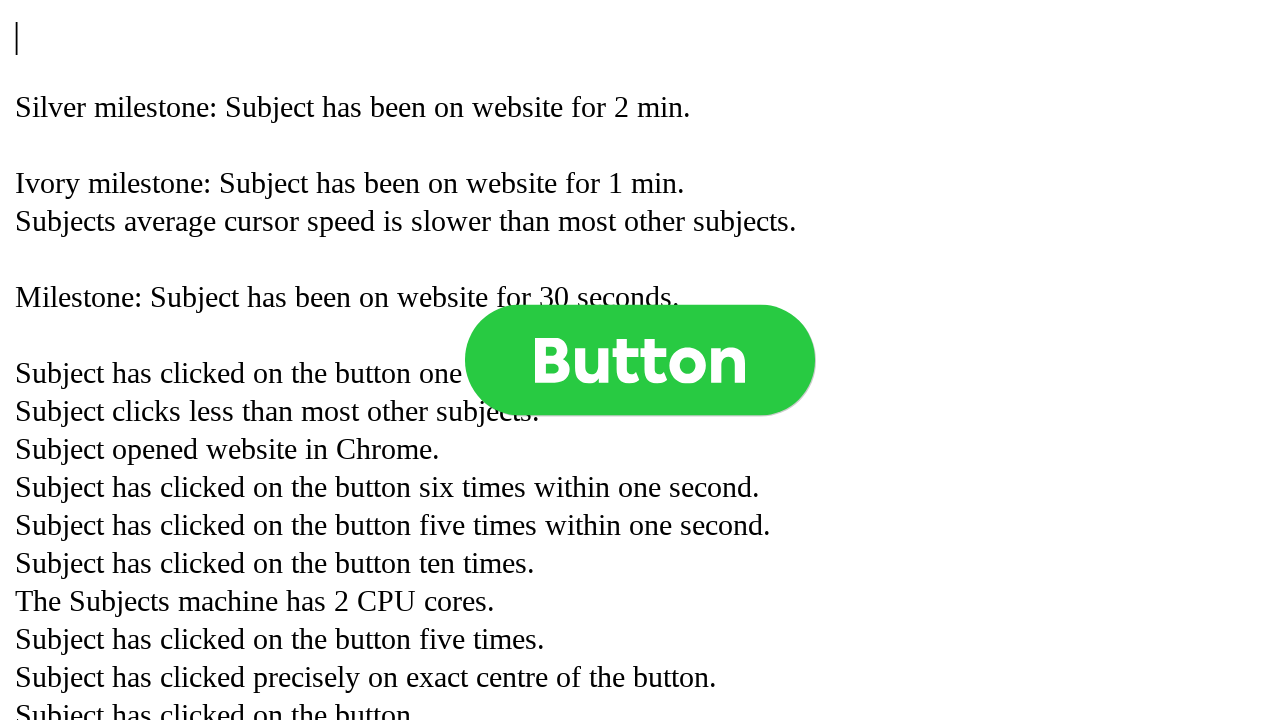

Clicked button (click 910 of 1000) at (640, 360) on .button >> nth=0
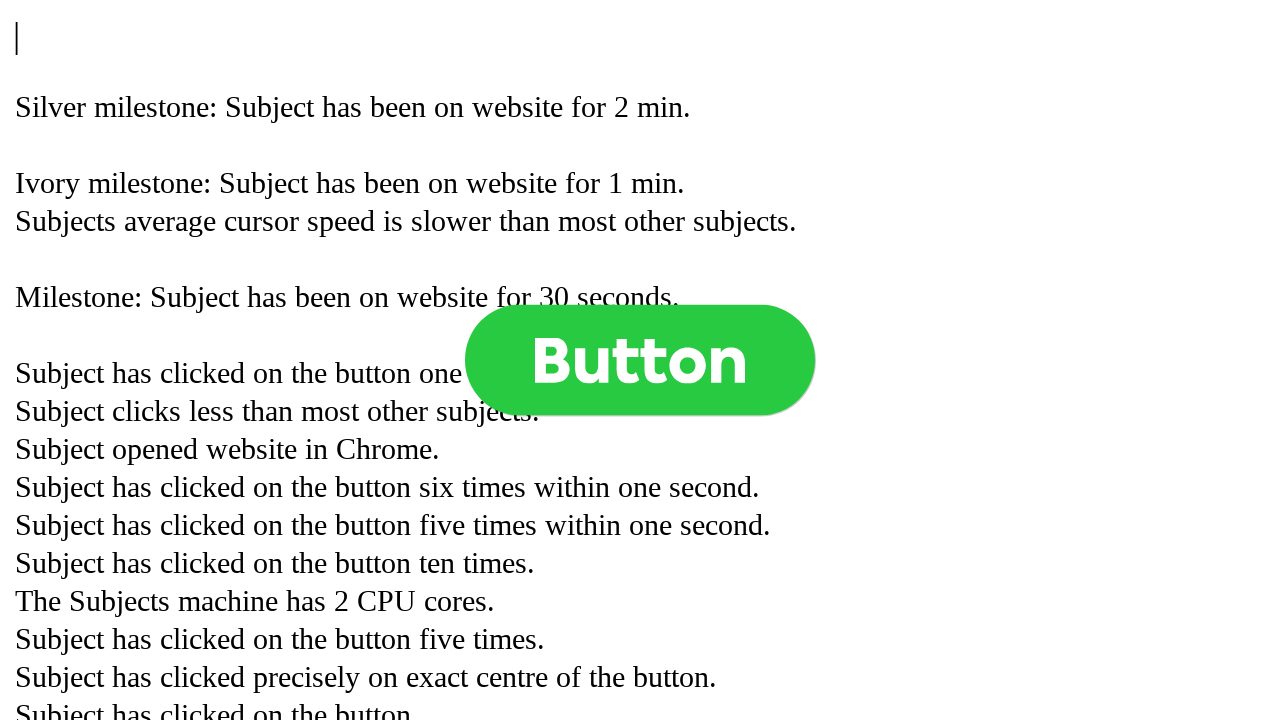

Clicked button (click 911 of 1000) at (640, 360) on .button >> nth=0
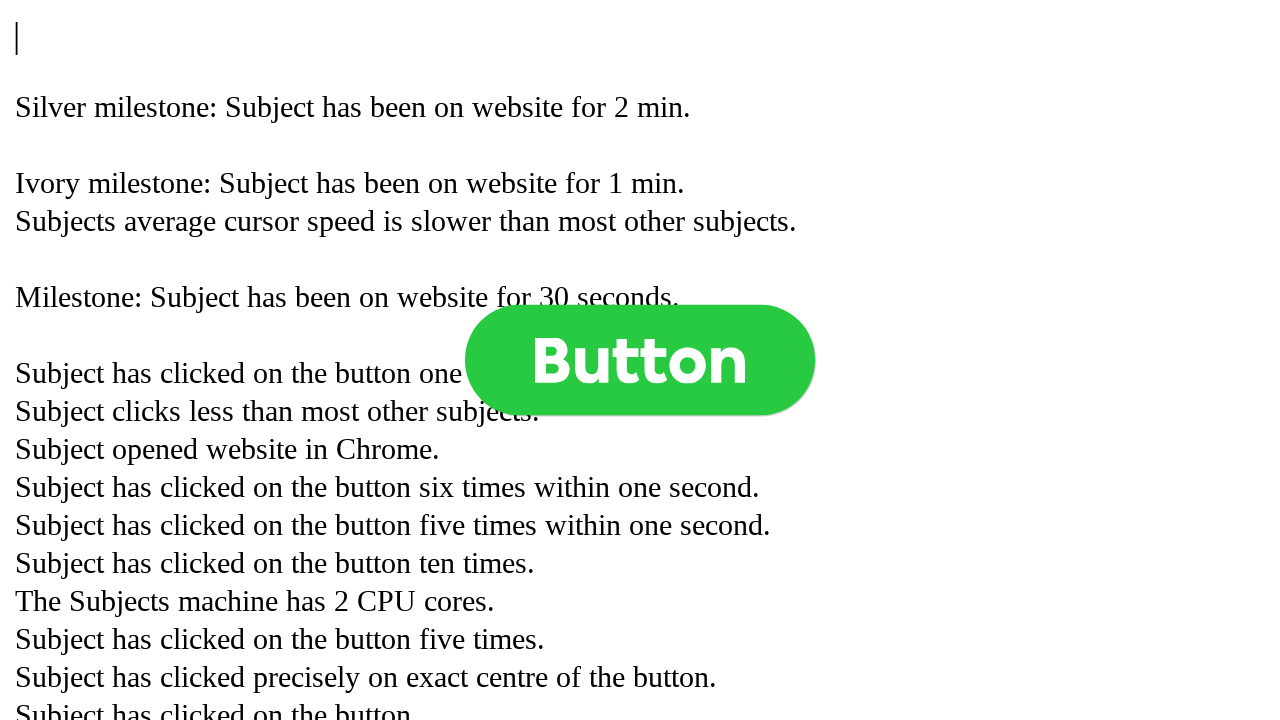

Clicked button (click 912 of 1000) at (640, 360) on .button >> nth=0
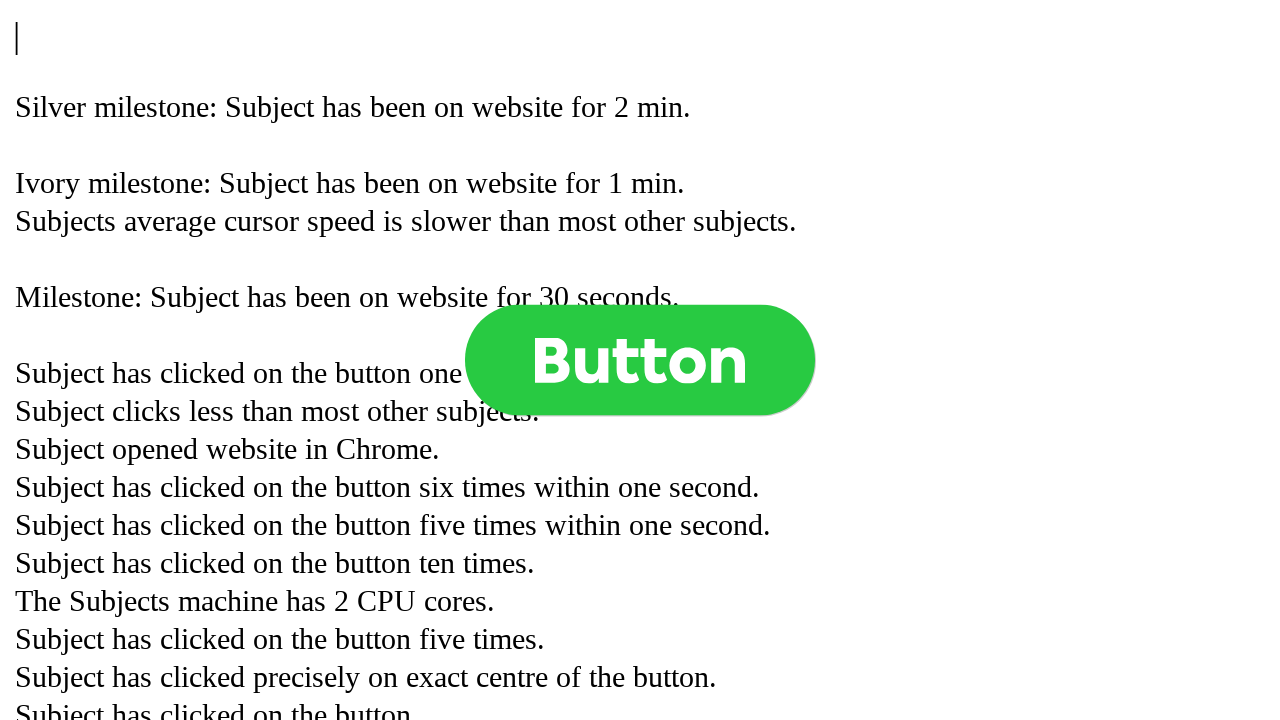

Clicked button (click 913 of 1000) at (640, 360) on .button >> nth=0
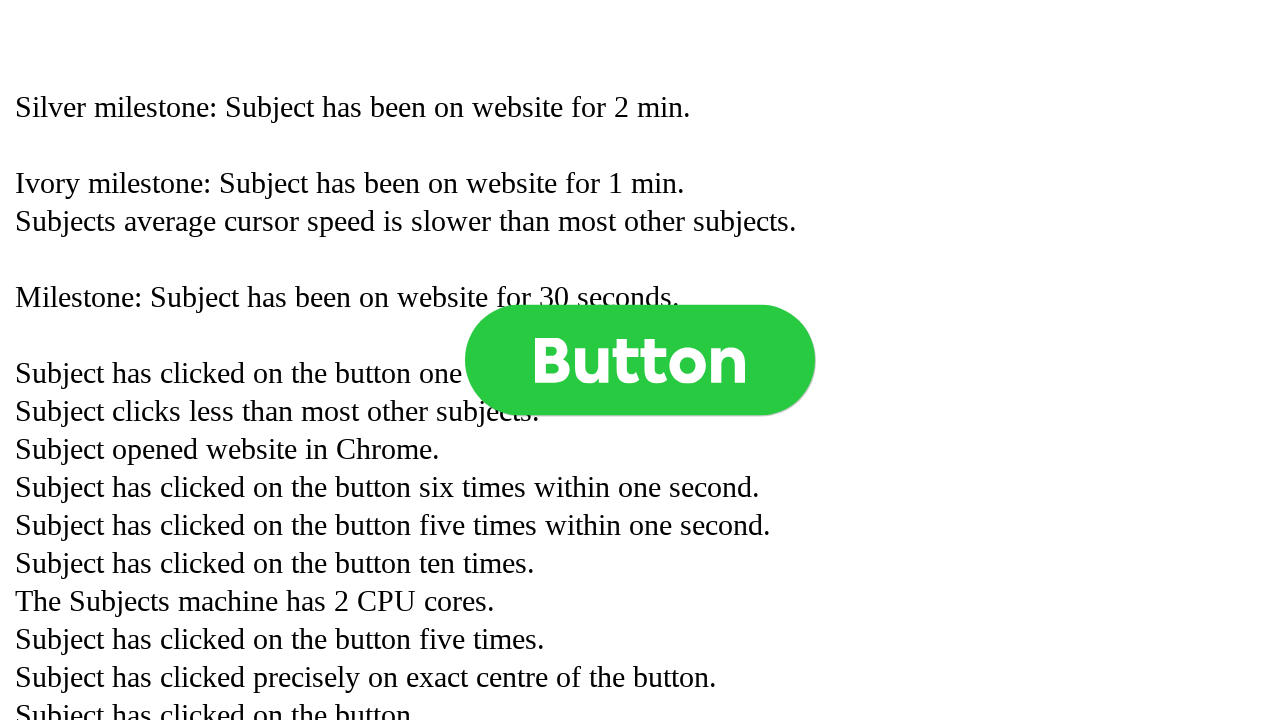

Clicked button (click 914 of 1000) at (640, 360) on .button >> nth=0
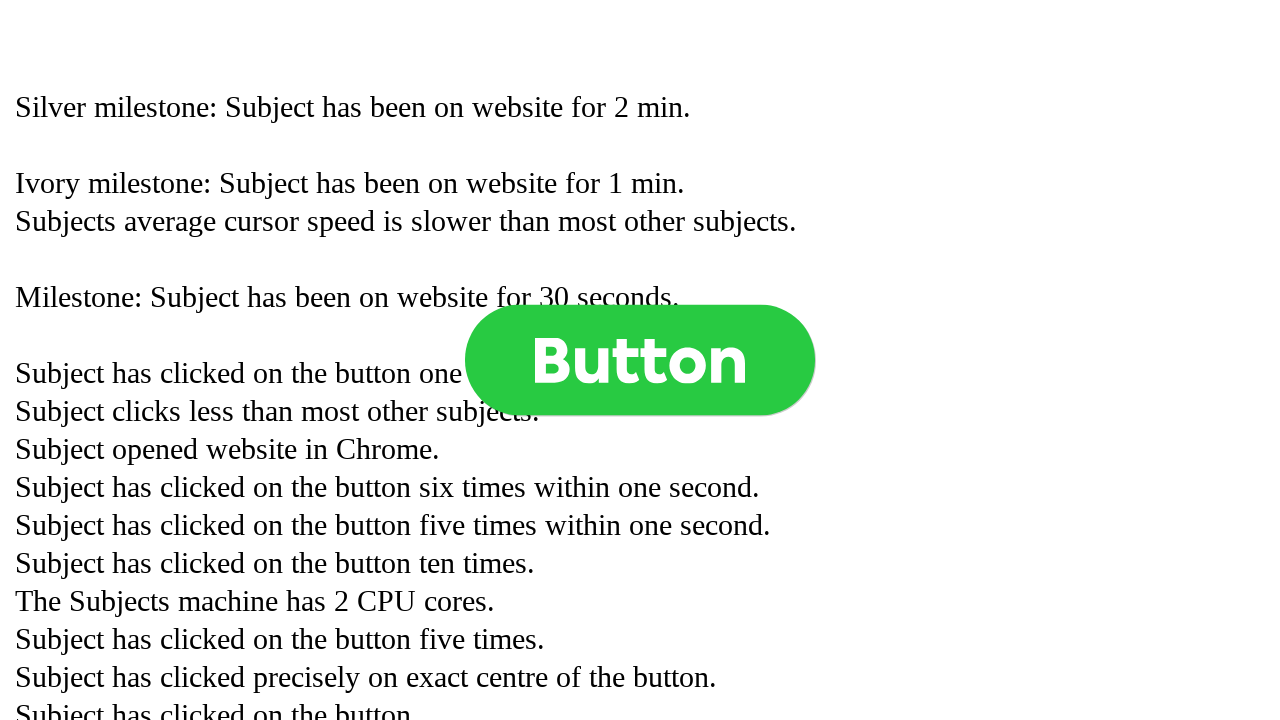

Clicked button (click 915 of 1000) at (640, 360) on .button >> nth=0
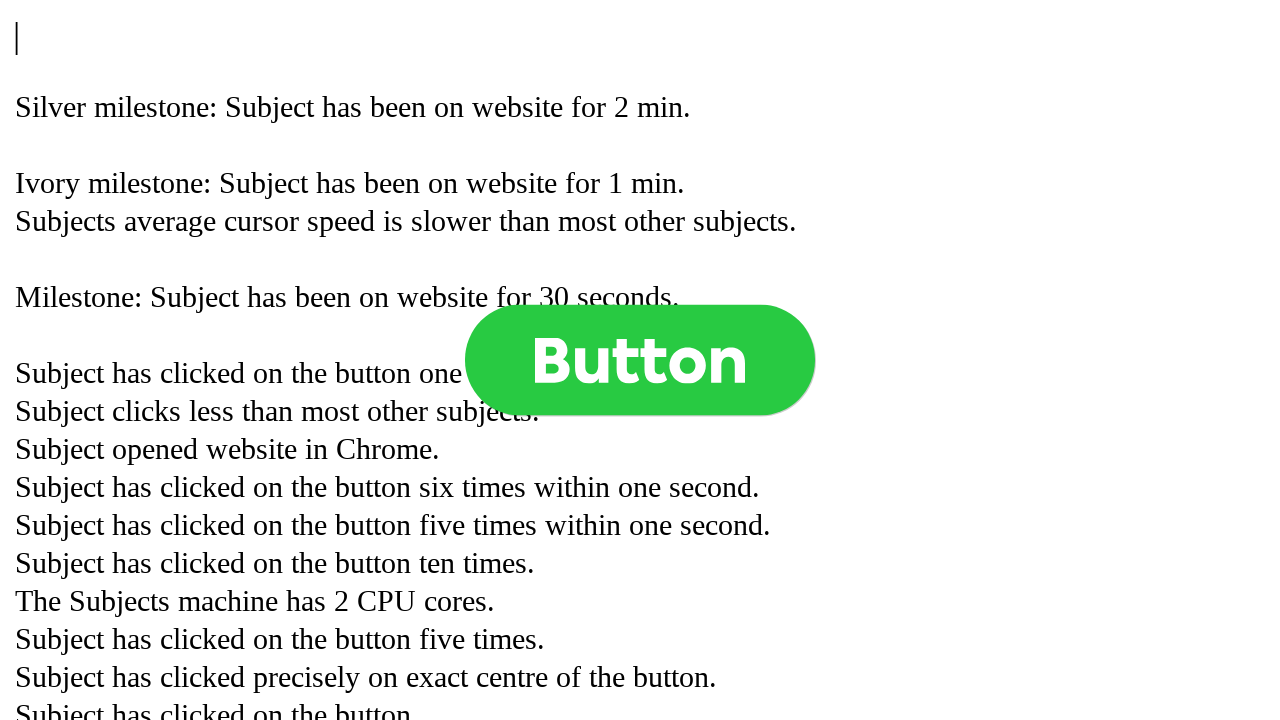

Clicked button (click 916 of 1000) at (640, 360) on .button >> nth=0
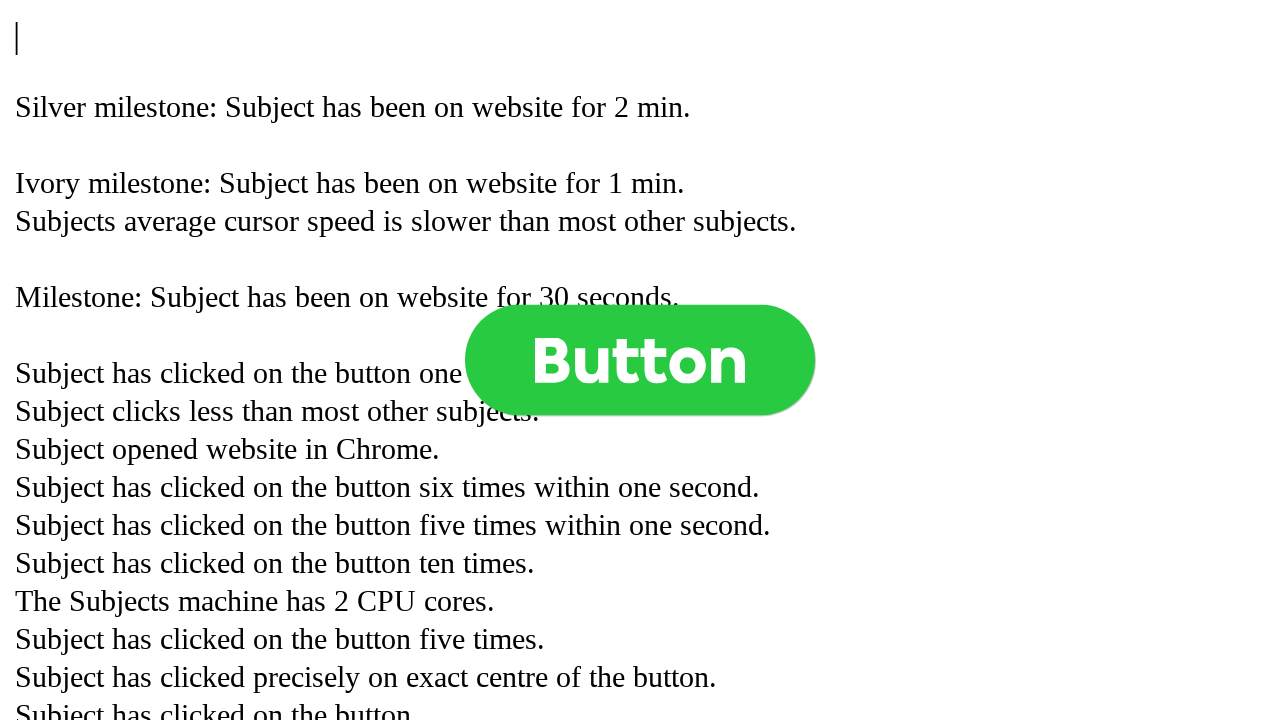

Clicked button (click 917 of 1000) at (640, 360) on .button >> nth=0
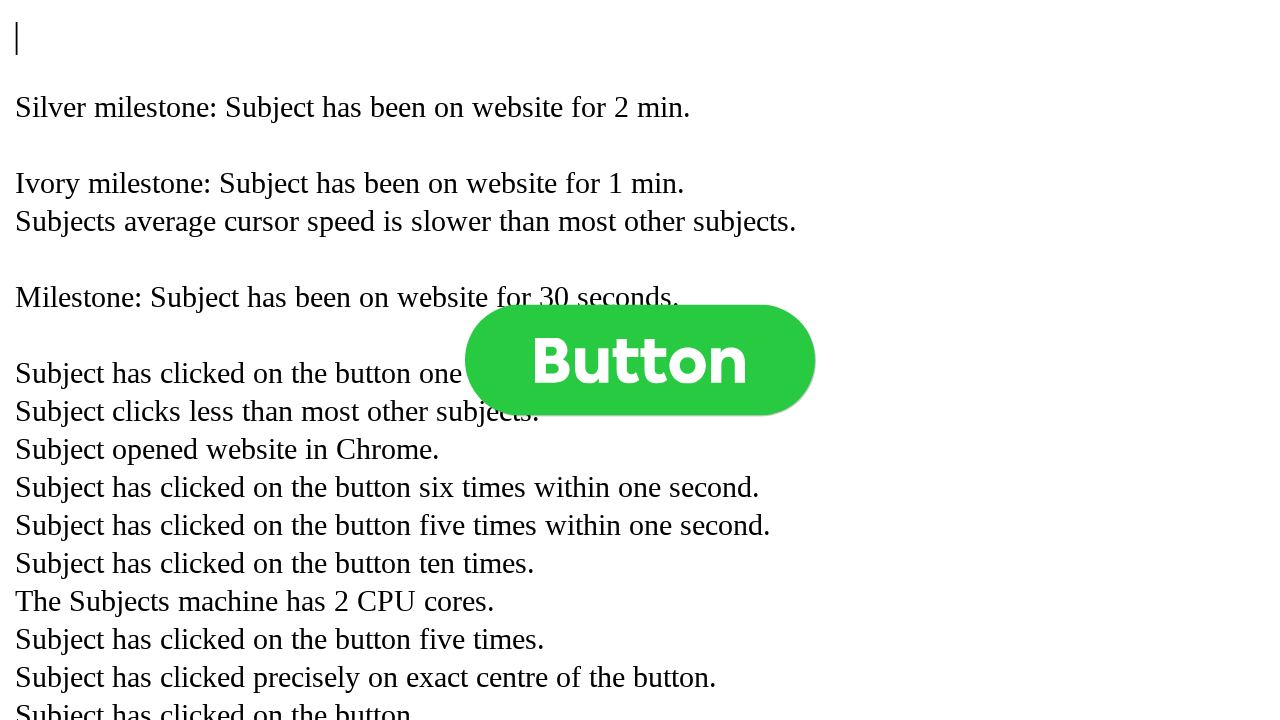

Clicked button (click 918 of 1000) at (640, 360) on .button >> nth=0
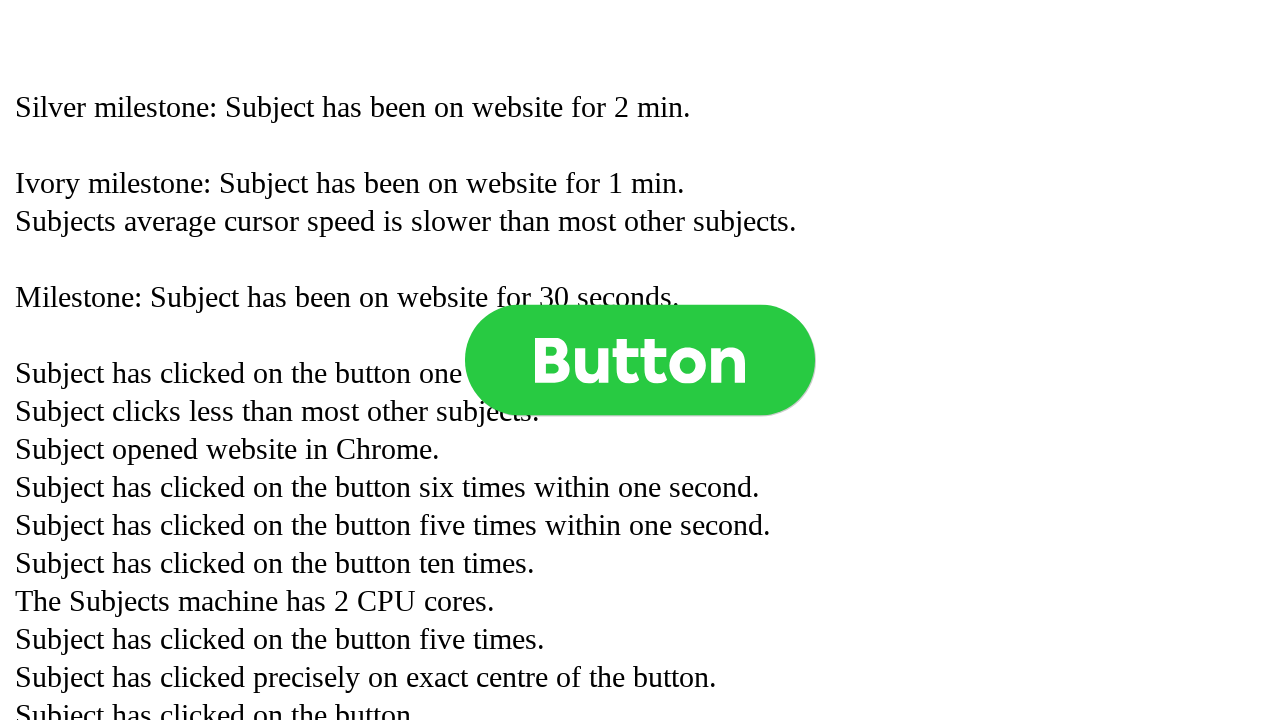

Clicked button (click 919 of 1000) at (640, 360) on .button >> nth=0
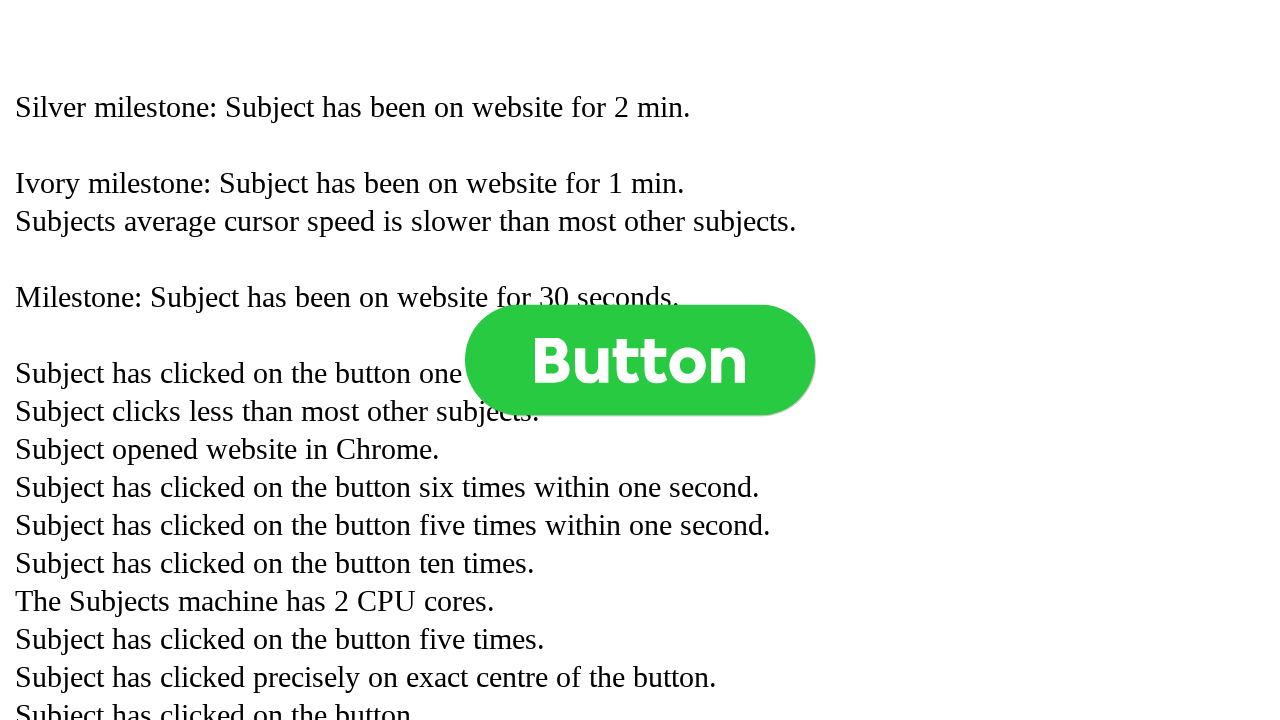

Clicked button (click 920 of 1000) at (640, 360) on .button >> nth=0
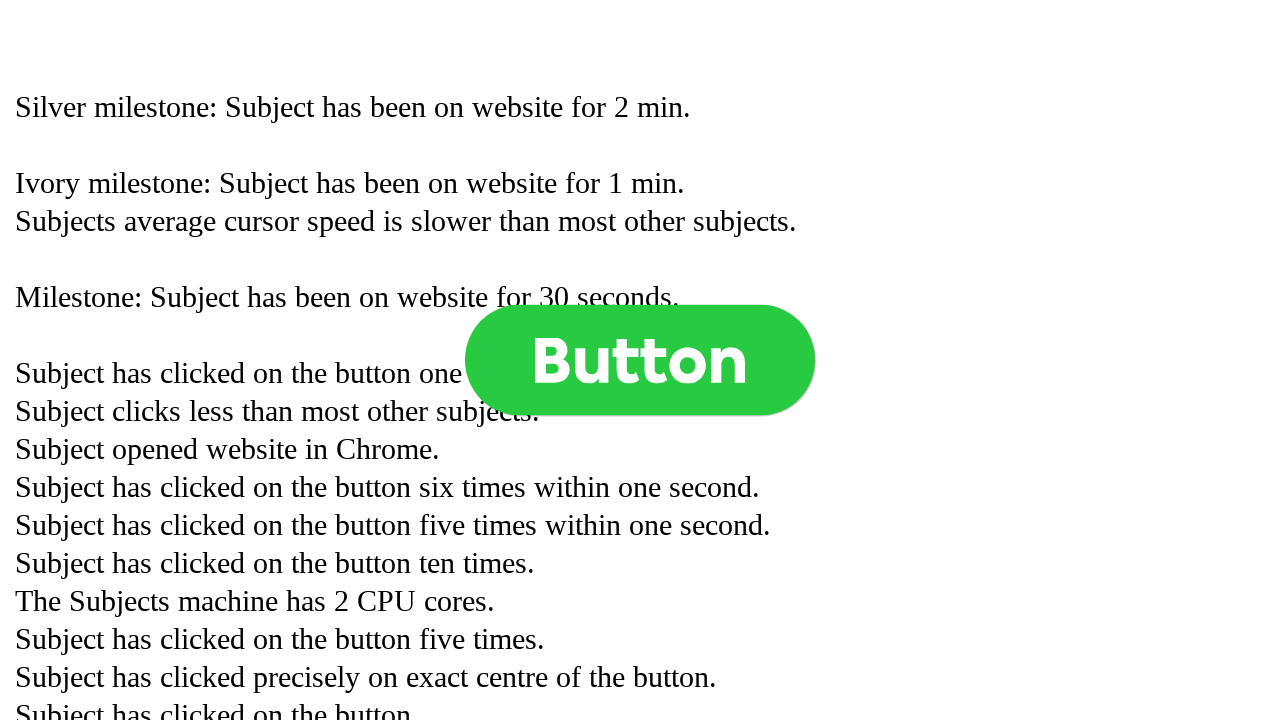

Clicked button (click 921 of 1000) at (640, 360) on .button >> nth=0
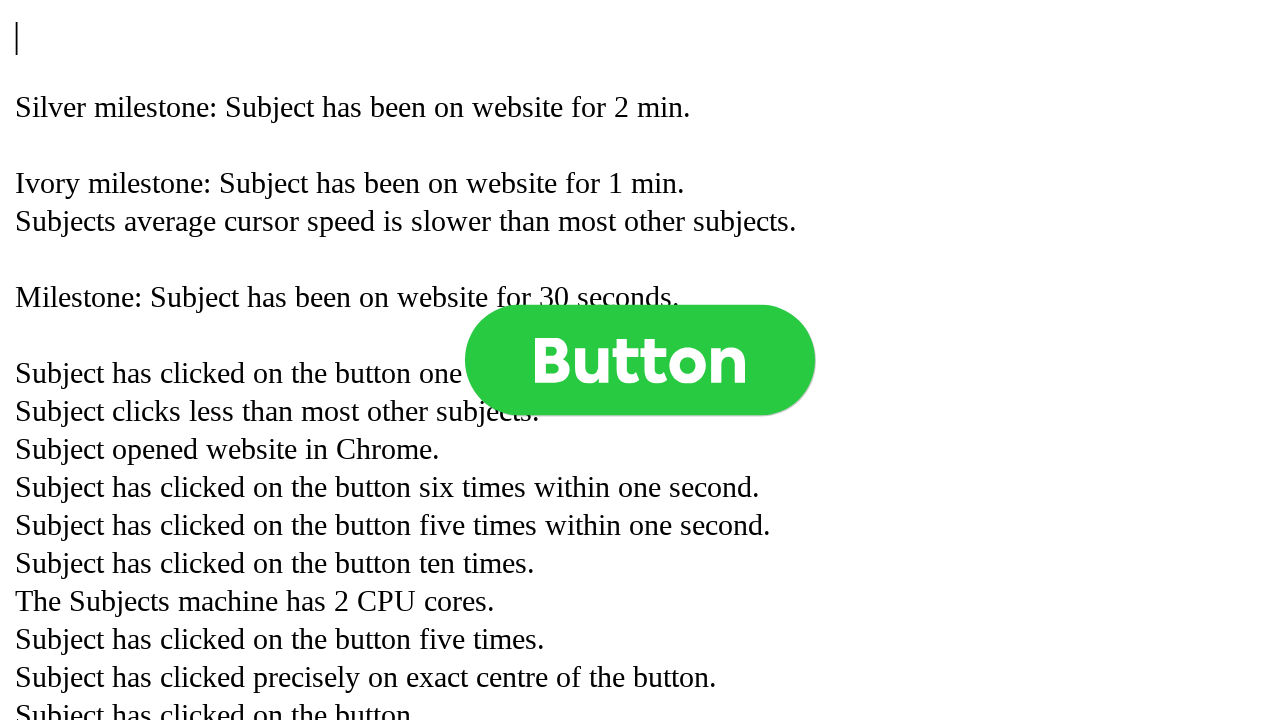

Clicked button (click 922 of 1000) at (640, 360) on .button >> nth=0
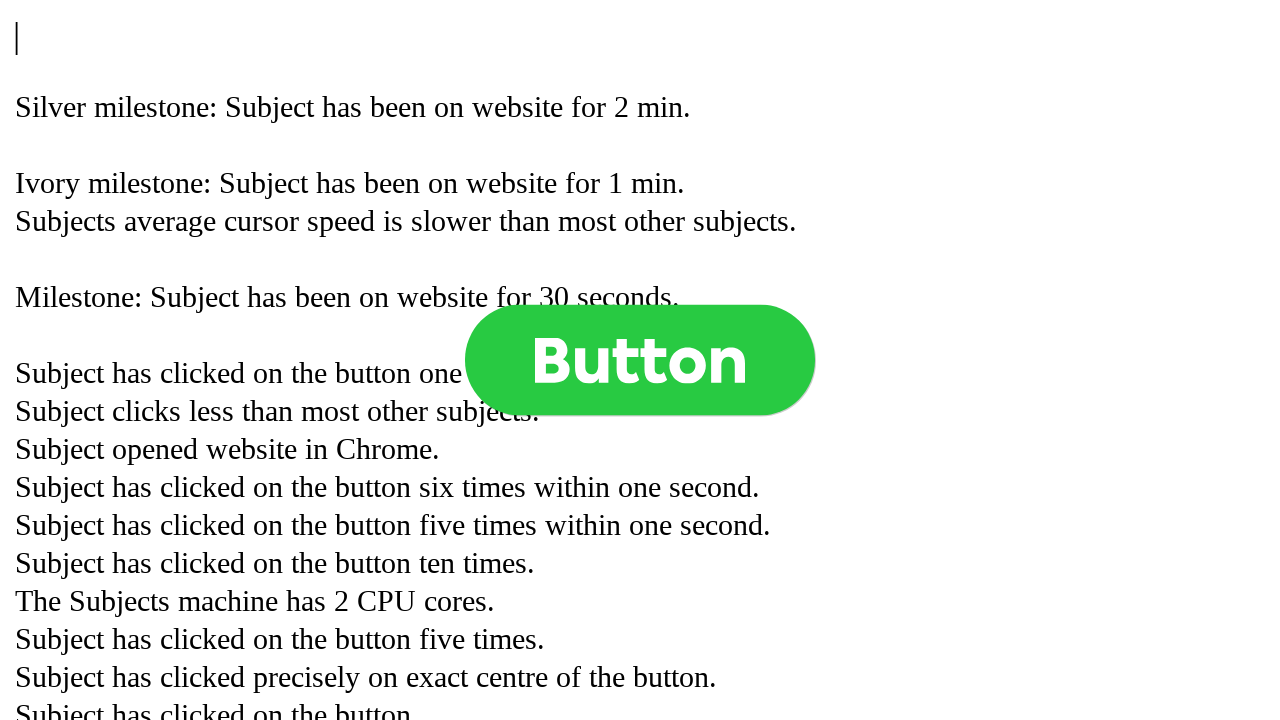

Clicked button (click 923 of 1000) at (640, 360) on .button >> nth=0
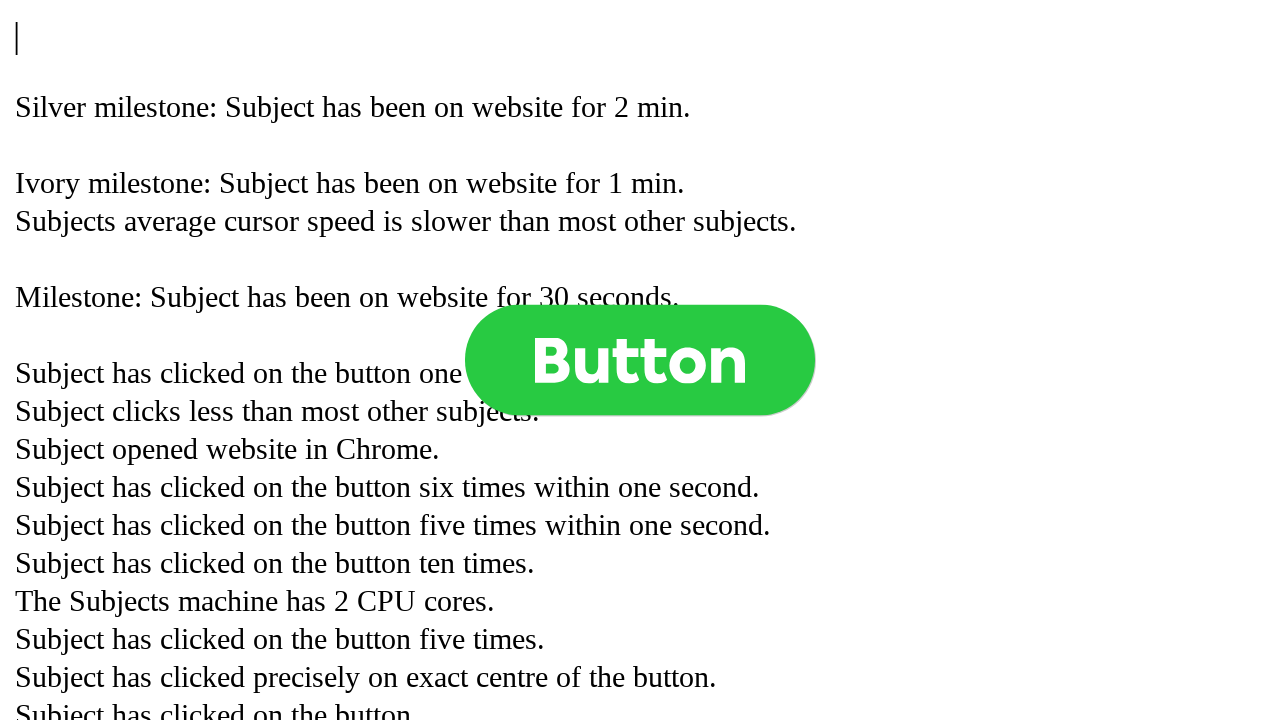

Clicked button (click 924 of 1000) at (640, 360) on .button >> nth=0
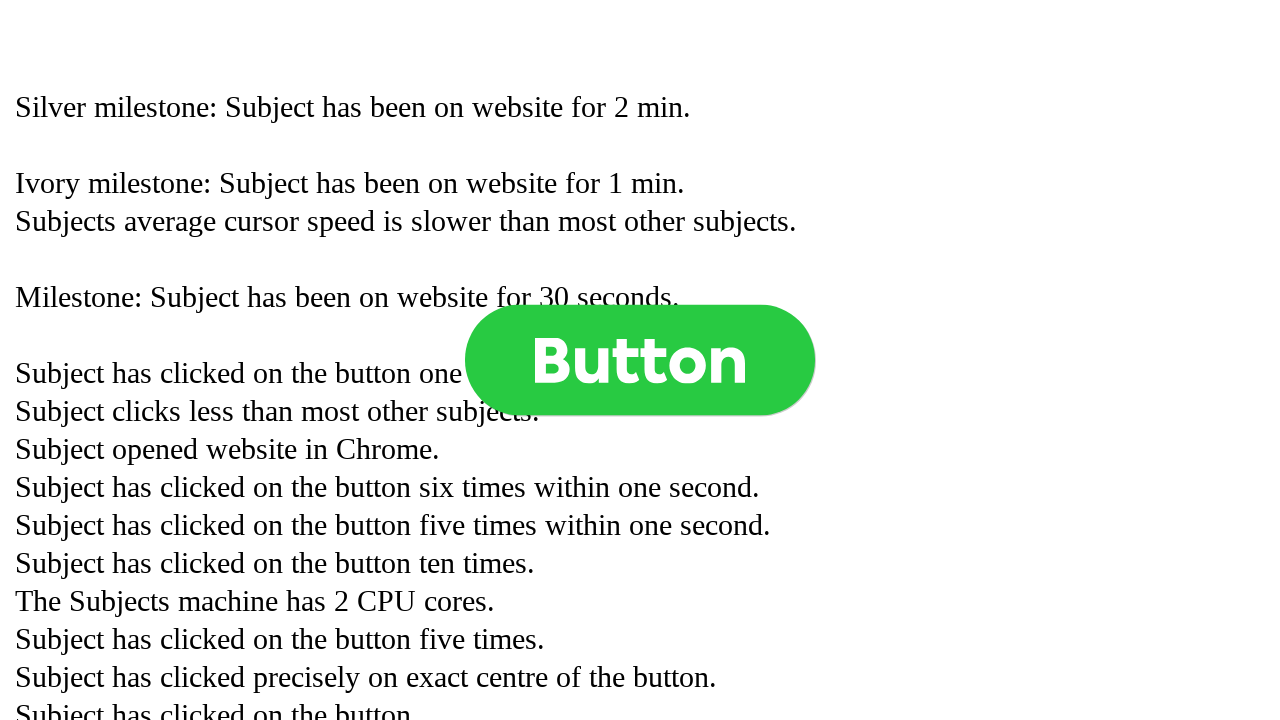

Clicked button (click 925 of 1000) at (640, 360) on .button >> nth=0
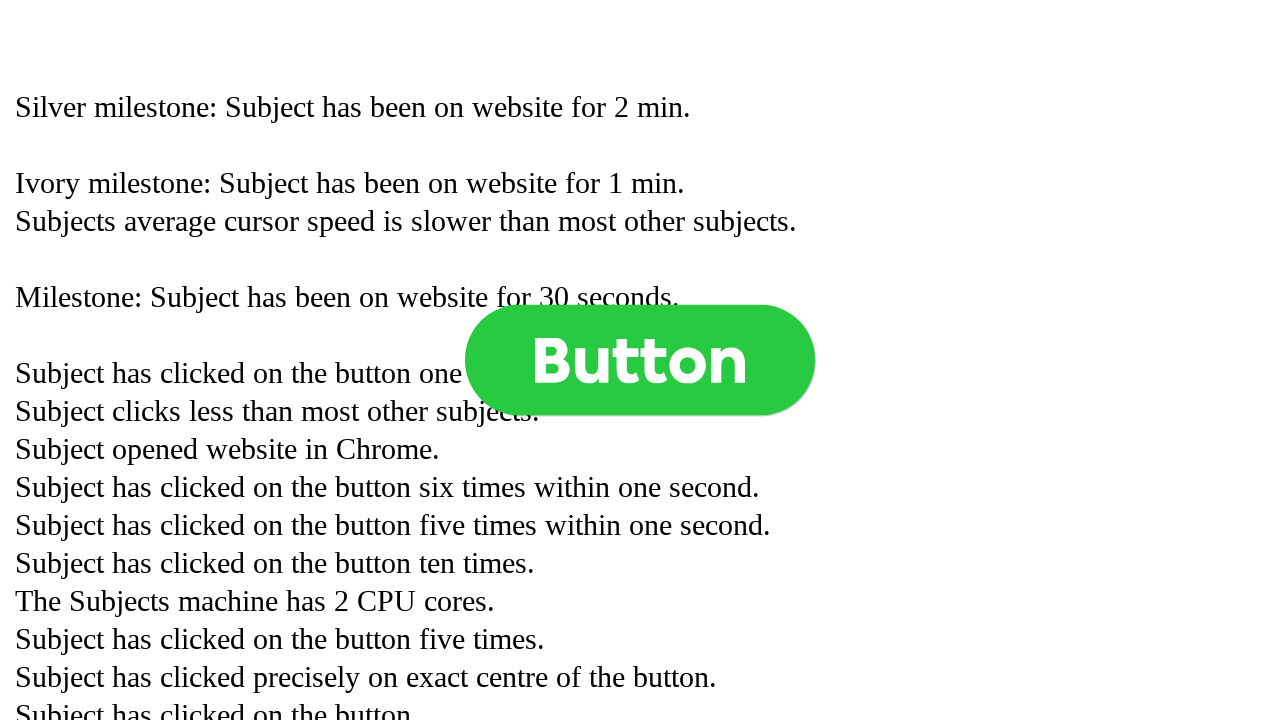

Clicked button (click 926 of 1000) at (640, 360) on .button >> nth=0
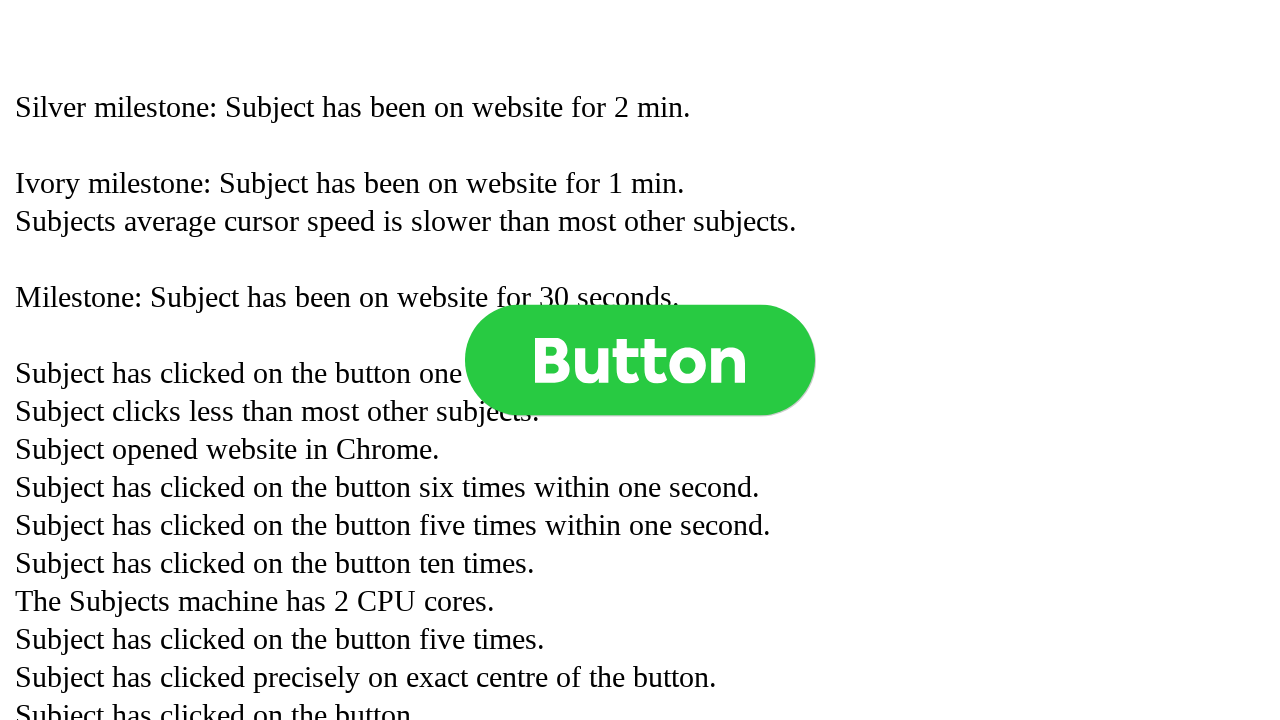

Clicked button (click 927 of 1000) at (640, 360) on .button >> nth=0
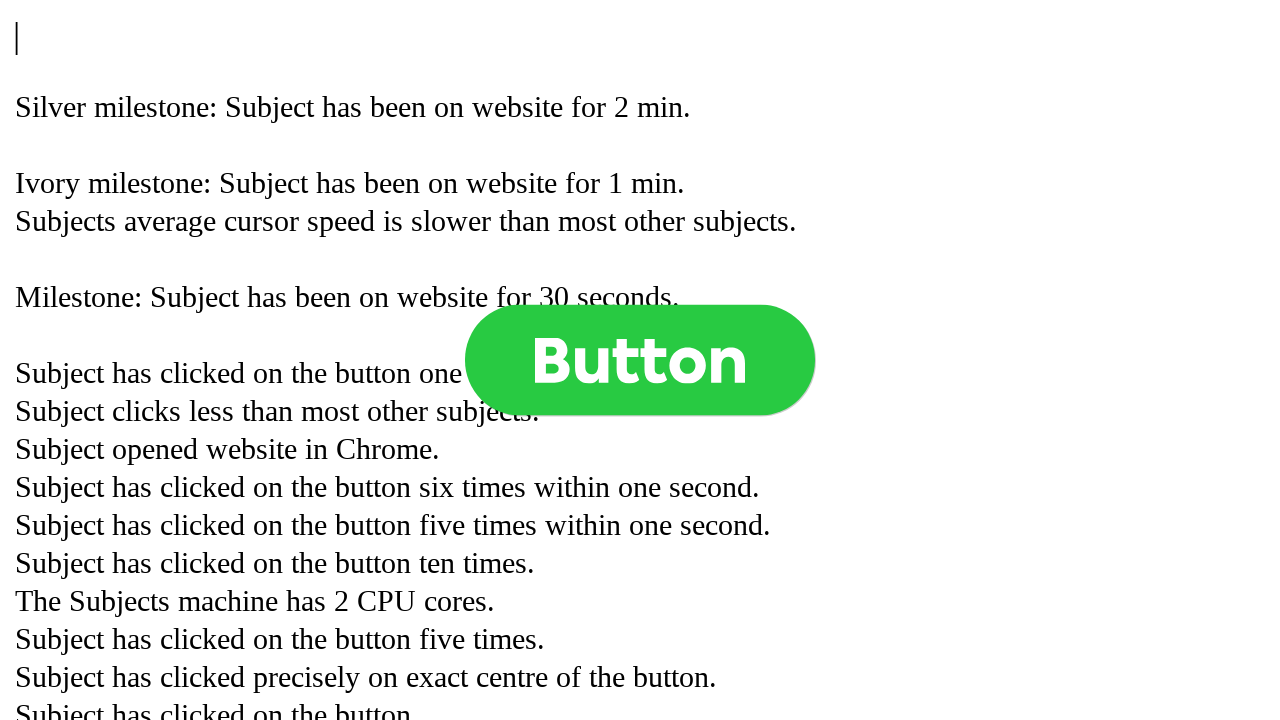

Clicked button (click 928 of 1000) at (640, 360) on .button >> nth=0
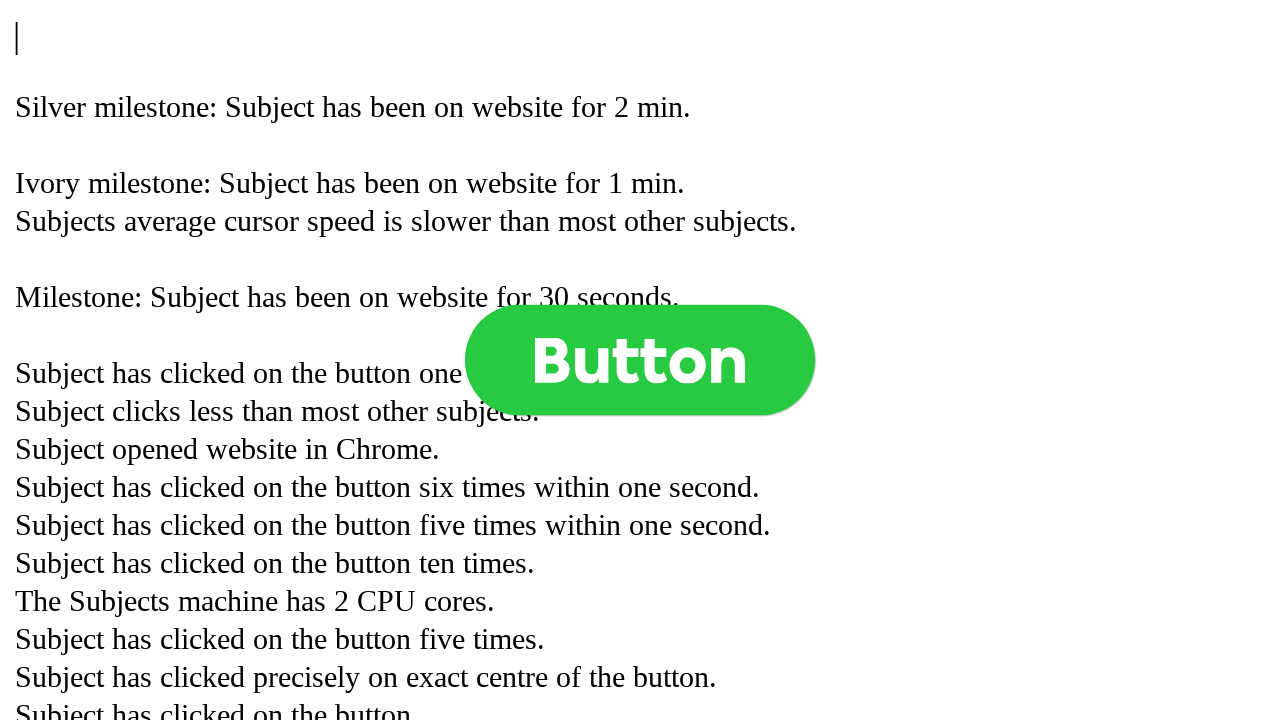

Clicked button (click 929 of 1000) at (640, 360) on .button >> nth=0
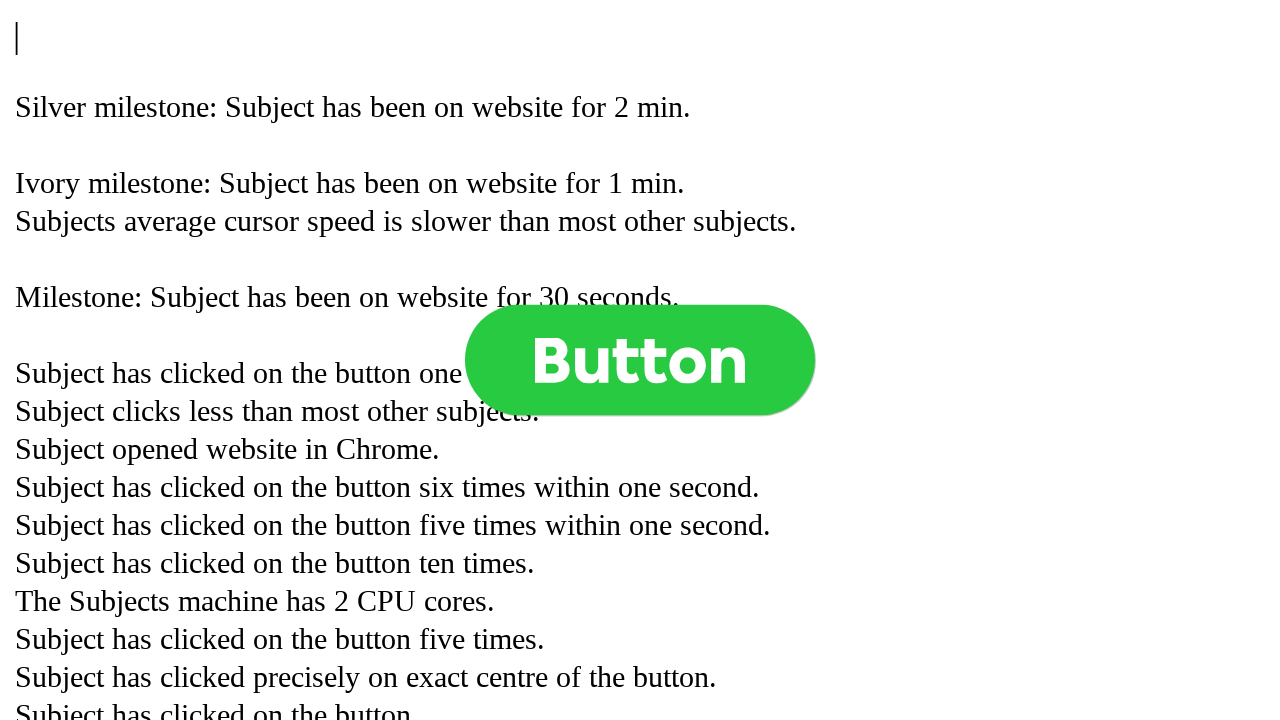

Clicked button (click 930 of 1000) at (640, 360) on .button >> nth=0
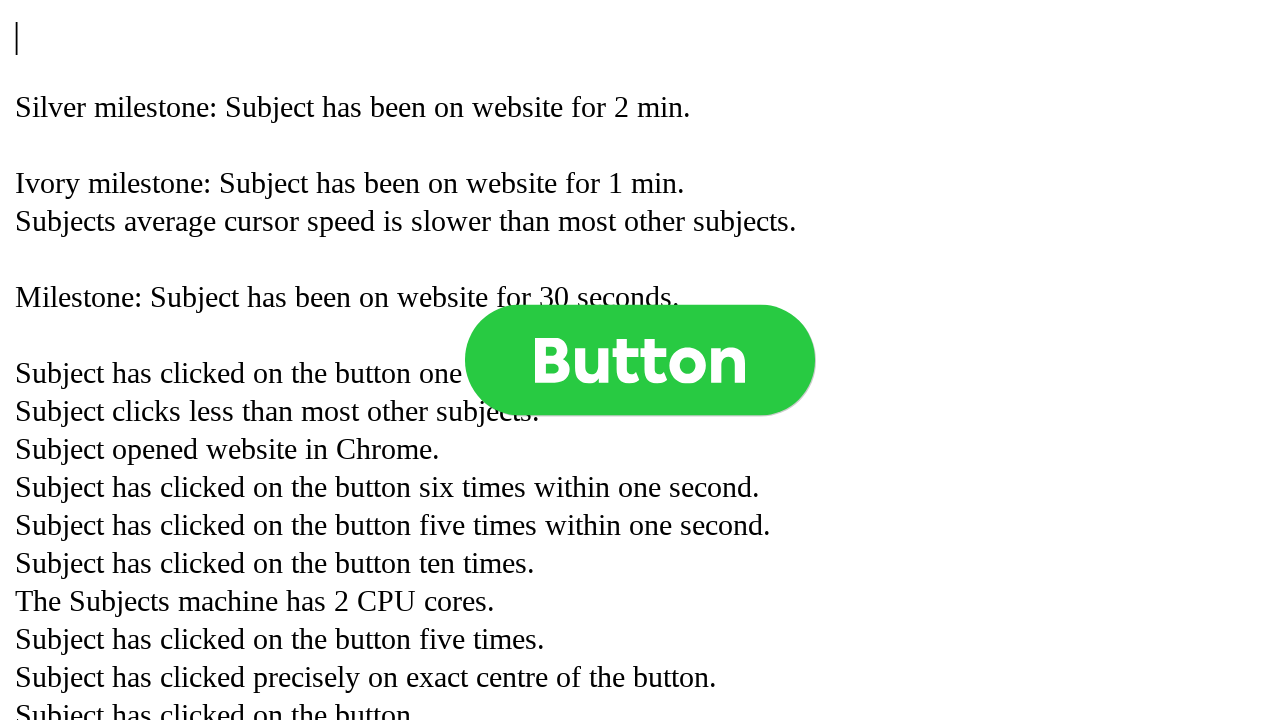

Clicked button (click 931 of 1000) at (640, 360) on .button >> nth=0
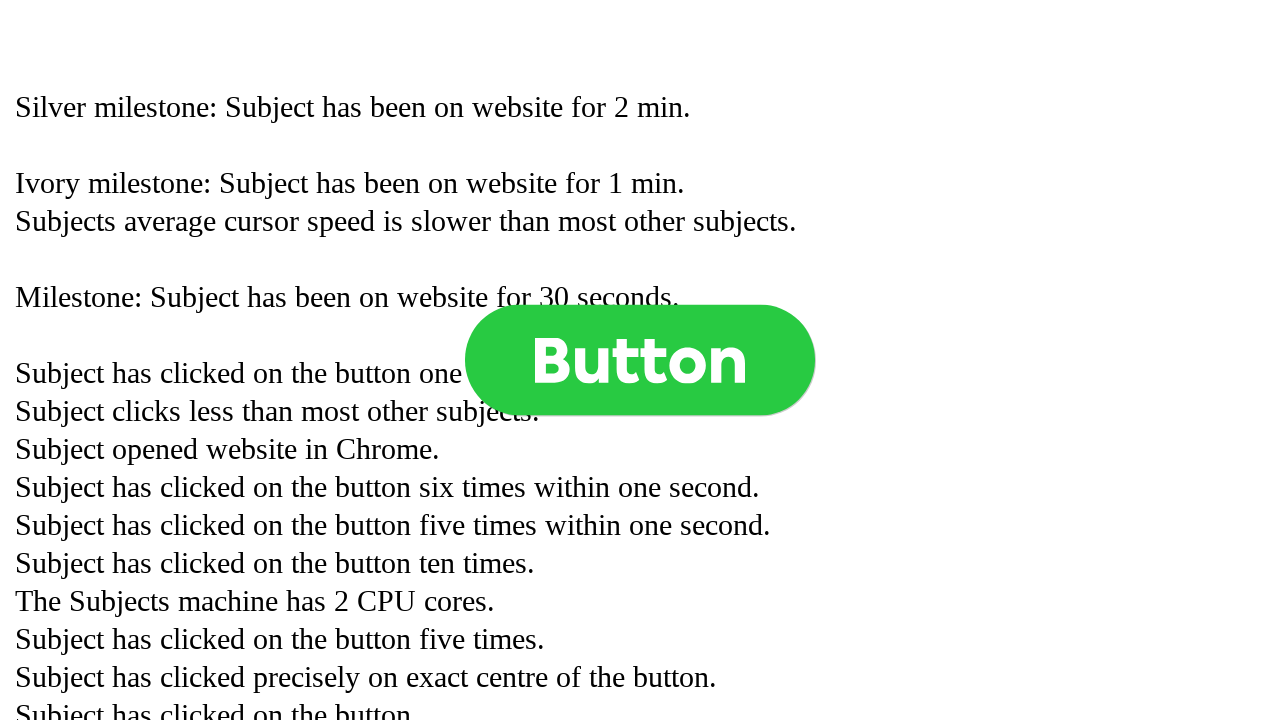

Clicked button (click 932 of 1000) at (640, 360) on .button >> nth=0
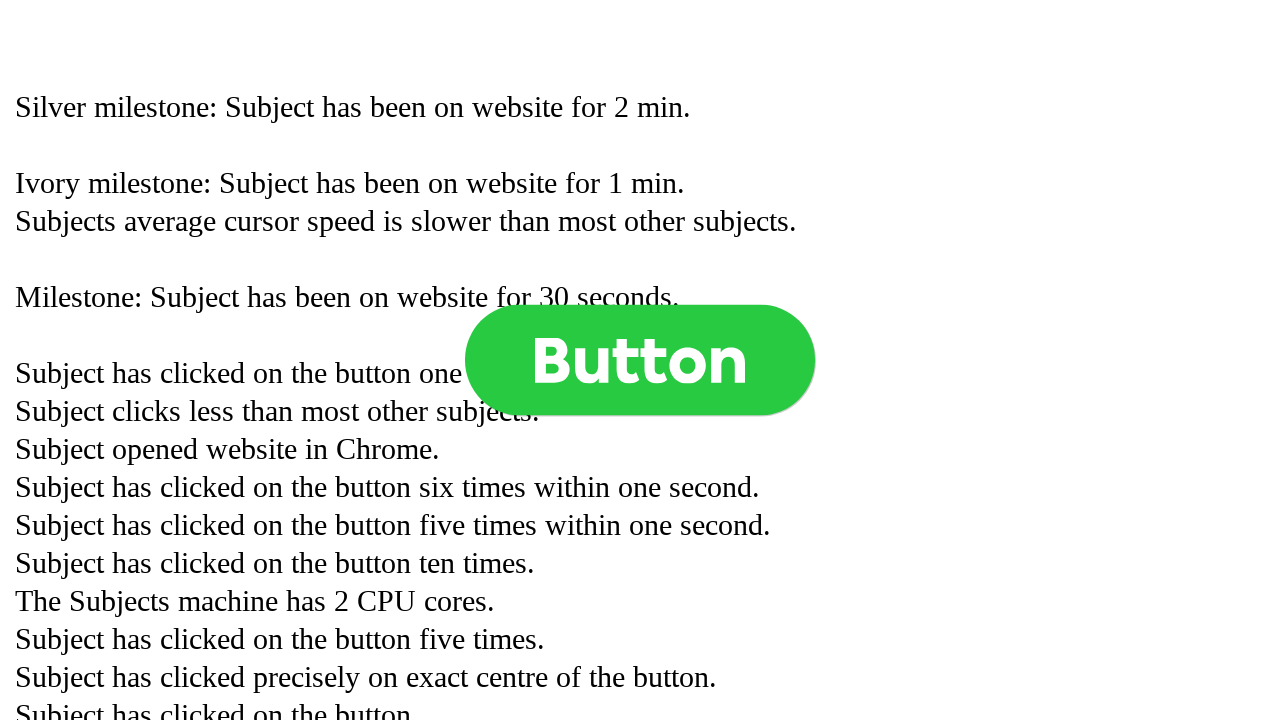

Clicked button (click 933 of 1000) at (640, 360) on .button >> nth=0
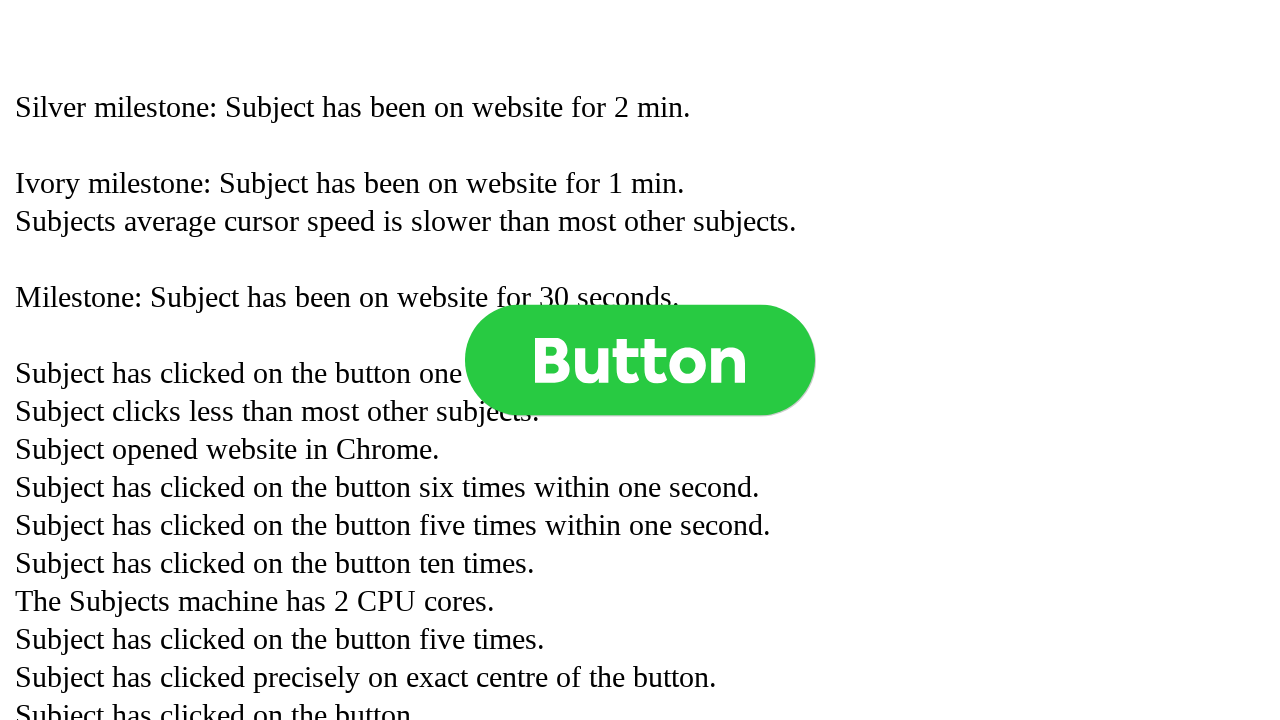

Clicked button (click 934 of 1000) at (640, 360) on .button >> nth=0
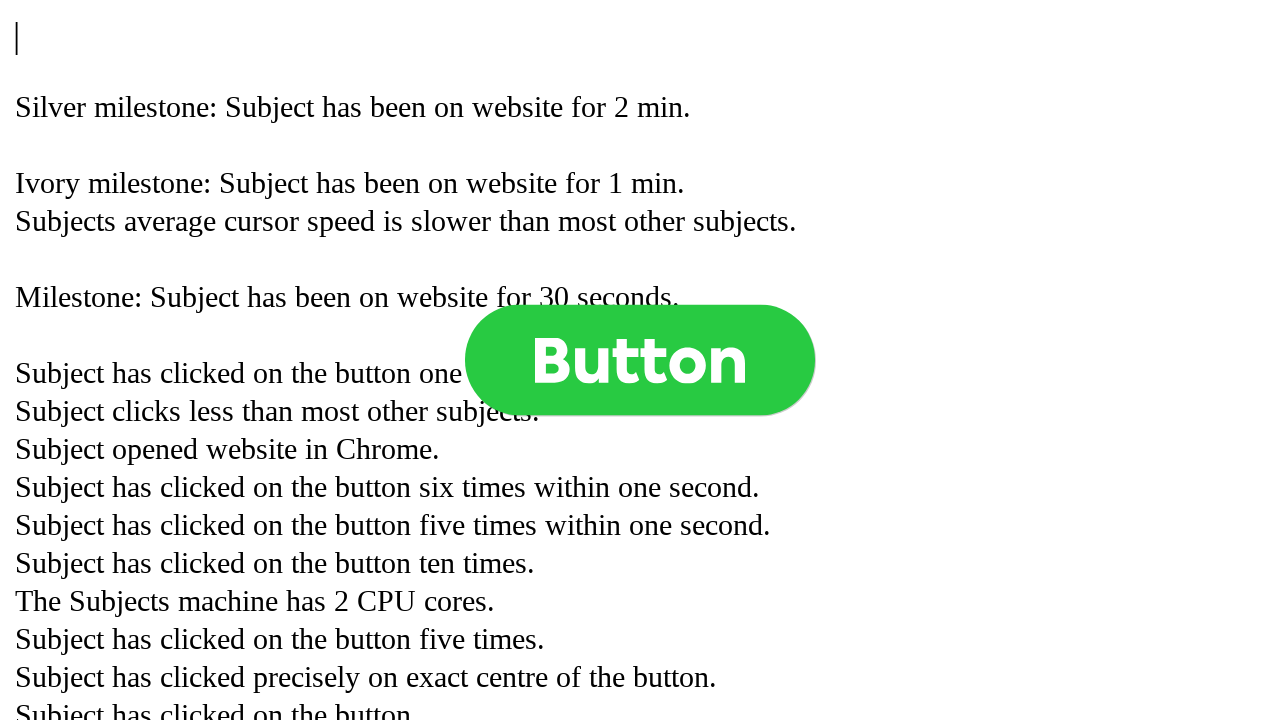

Clicked button (click 935 of 1000) at (640, 360) on .button >> nth=0
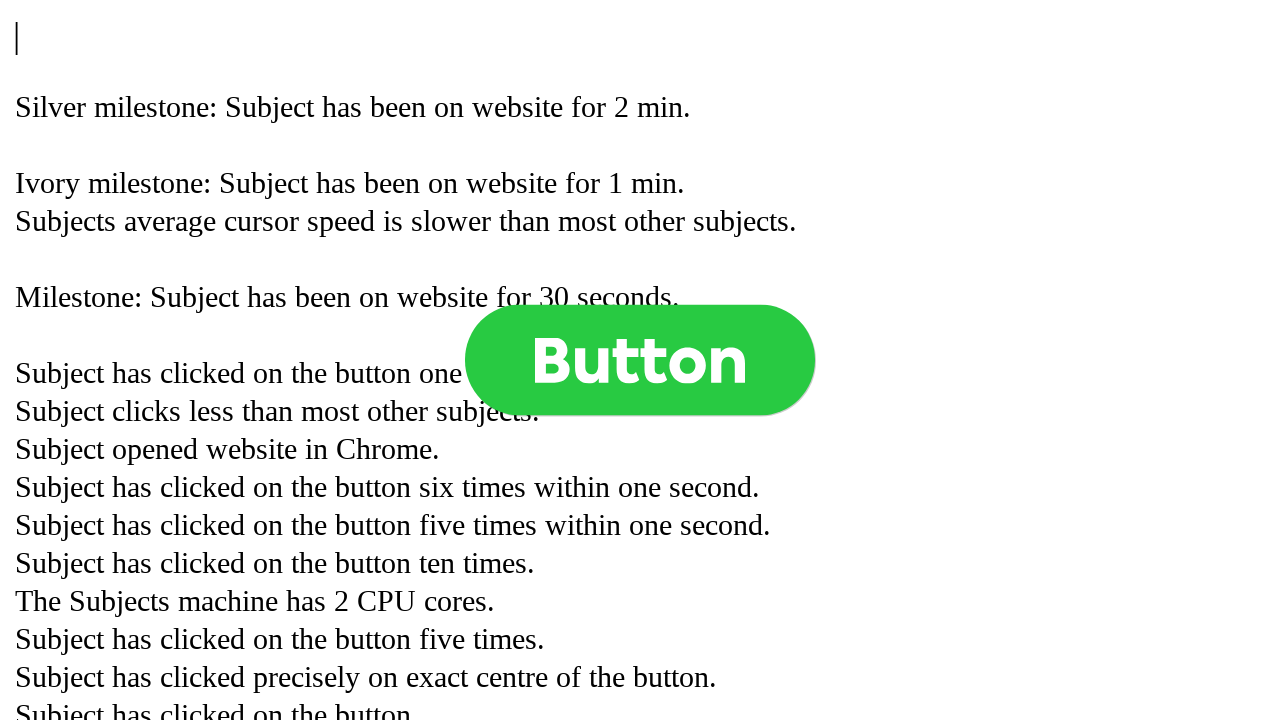

Clicked button (click 936 of 1000) at (640, 360) on .button >> nth=0
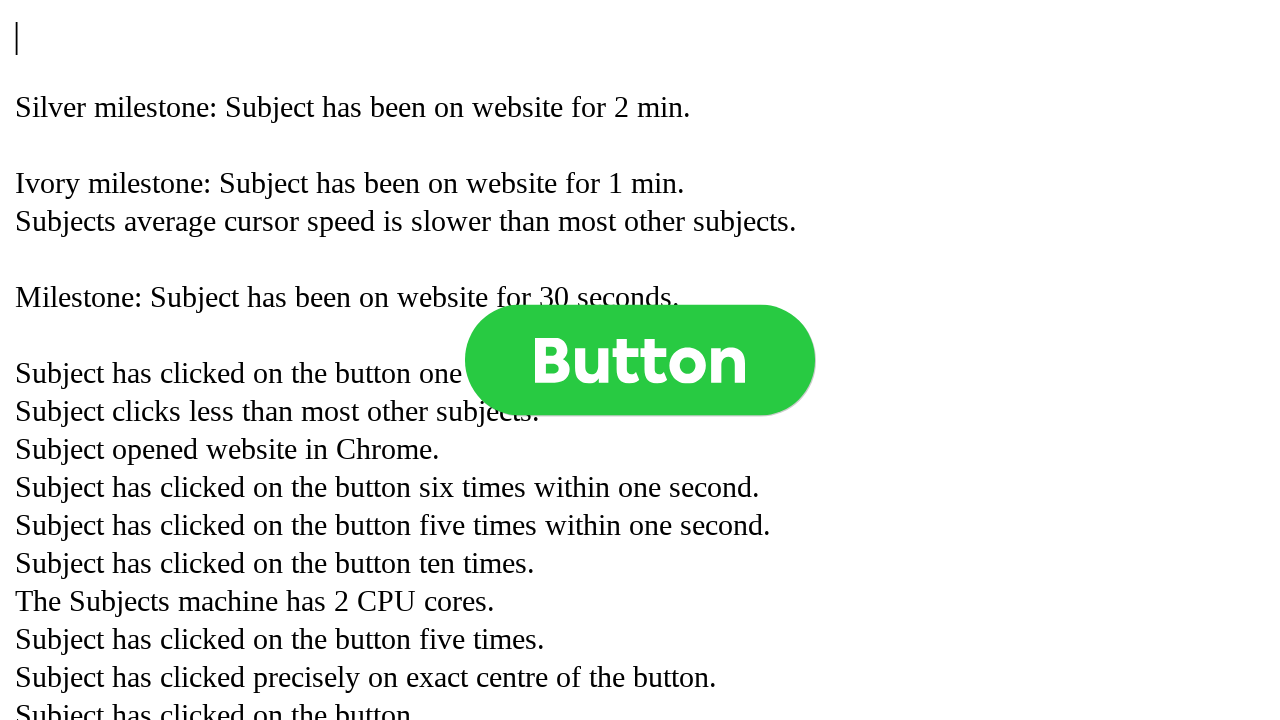

Clicked button (click 937 of 1000) at (640, 360) on .button >> nth=0
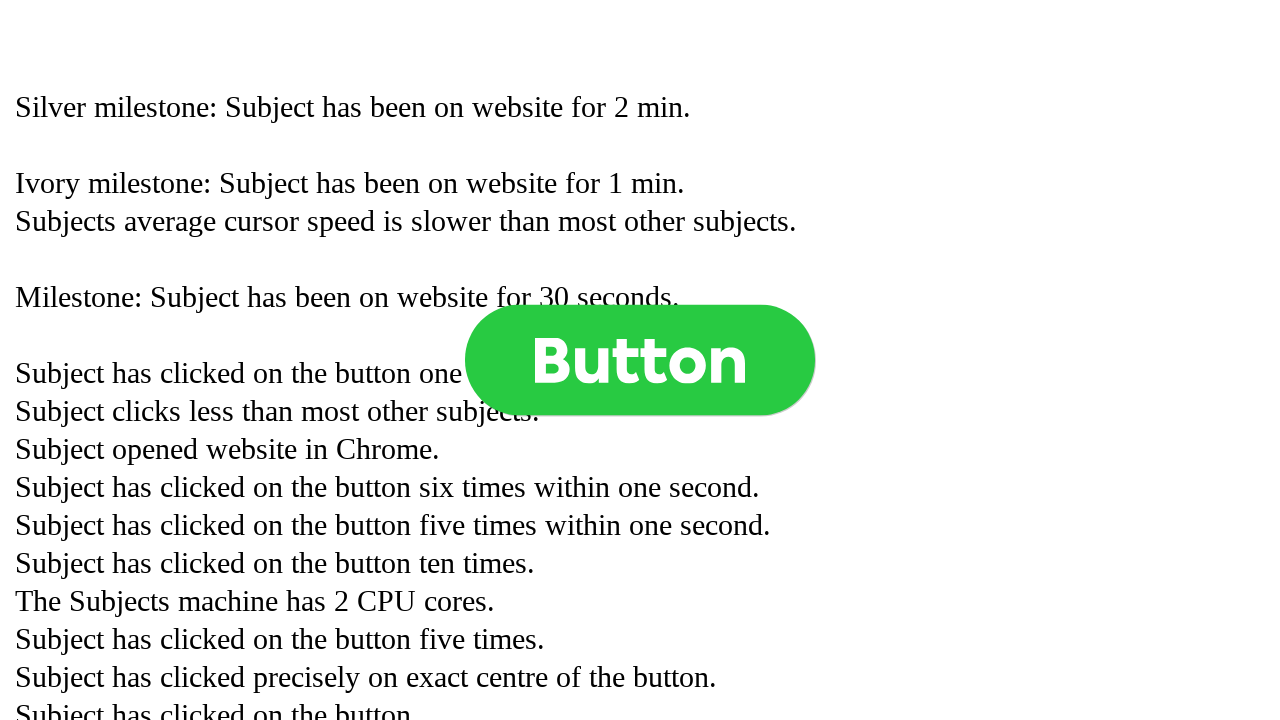

Clicked button (click 938 of 1000) at (640, 360) on .button >> nth=0
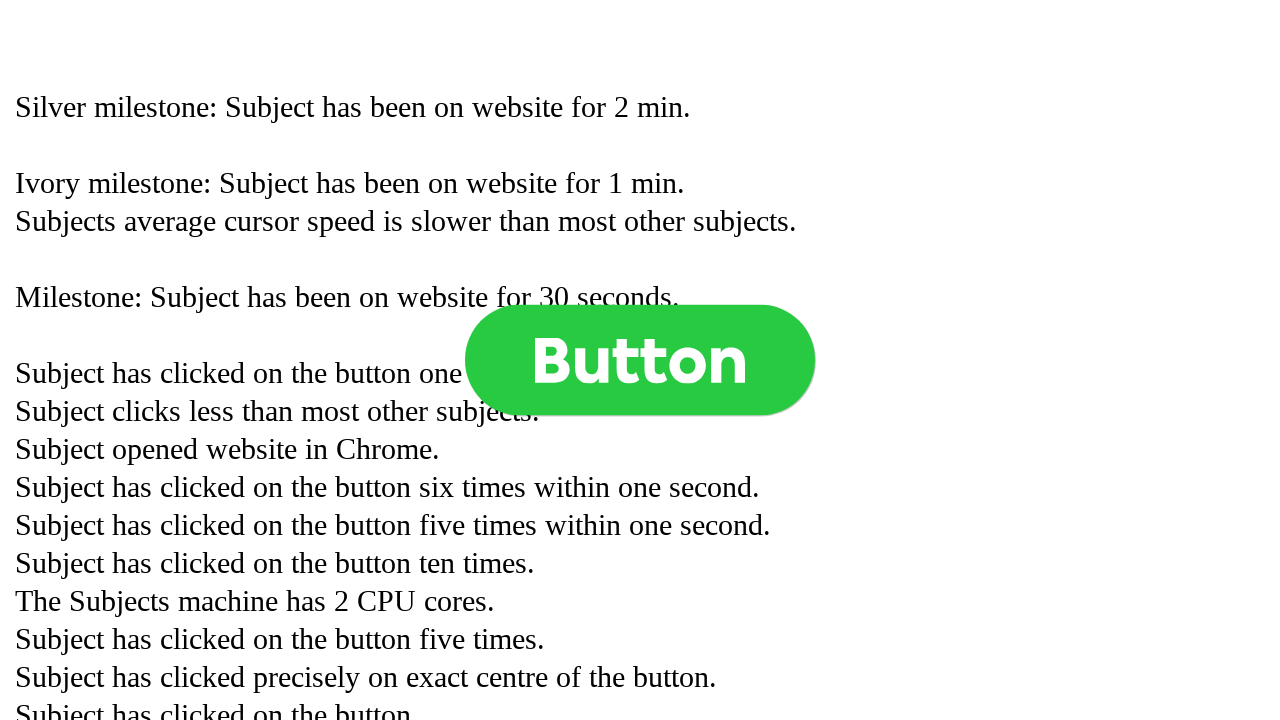

Clicked button (click 939 of 1000) at (640, 360) on .button >> nth=0
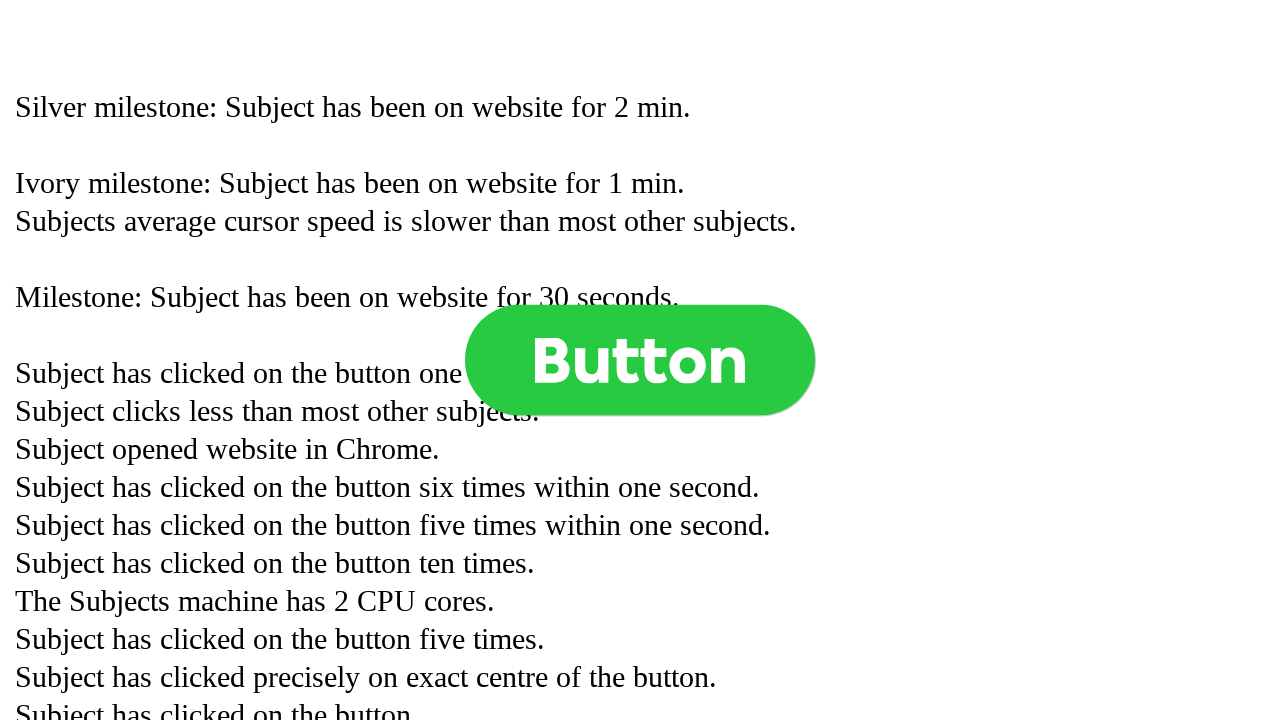

Clicked button (click 940 of 1000) at (640, 360) on .button >> nth=0
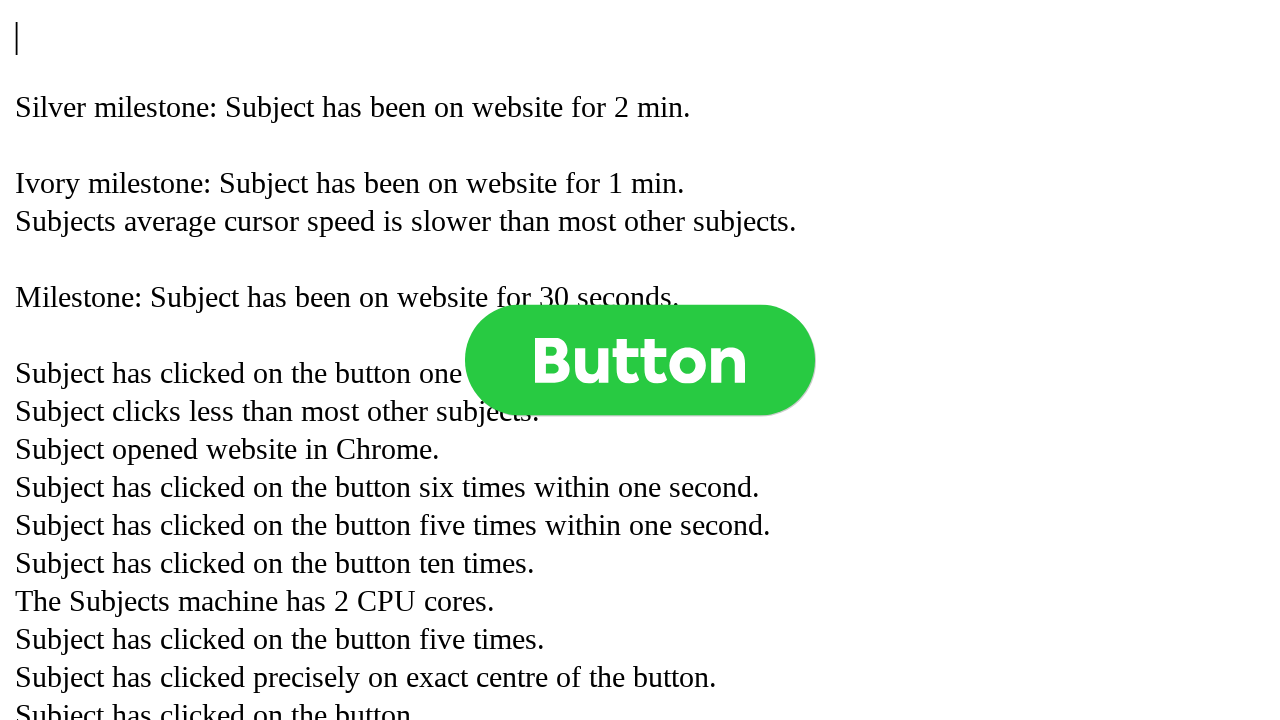

Clicked button (click 941 of 1000) at (640, 360) on .button >> nth=0
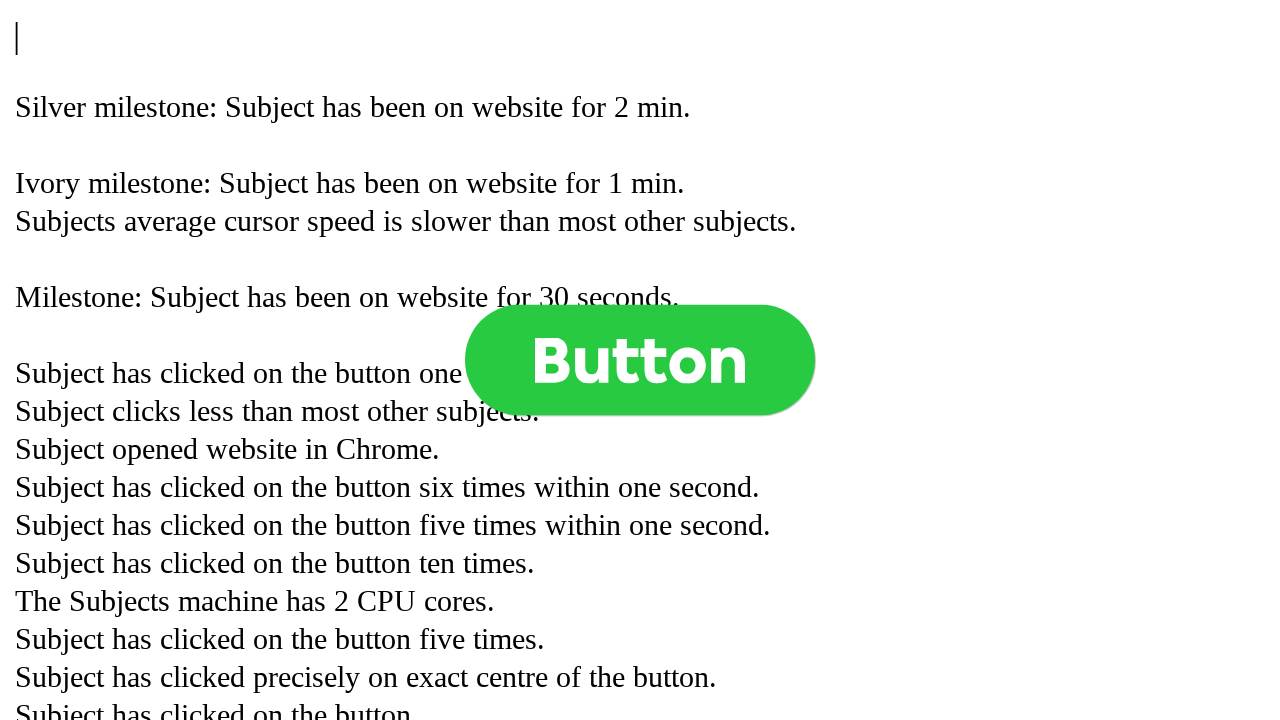

Clicked button (click 942 of 1000) at (640, 360) on .button >> nth=0
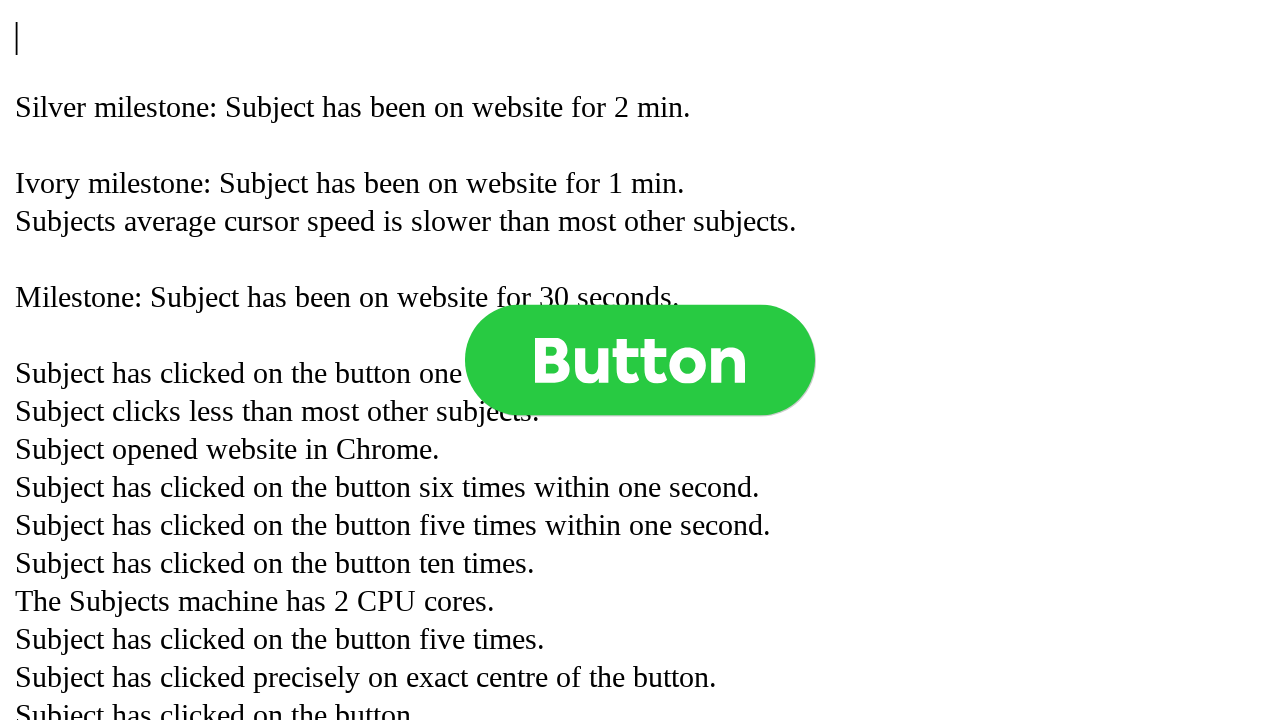

Clicked button (click 943 of 1000) at (640, 360) on .button >> nth=0
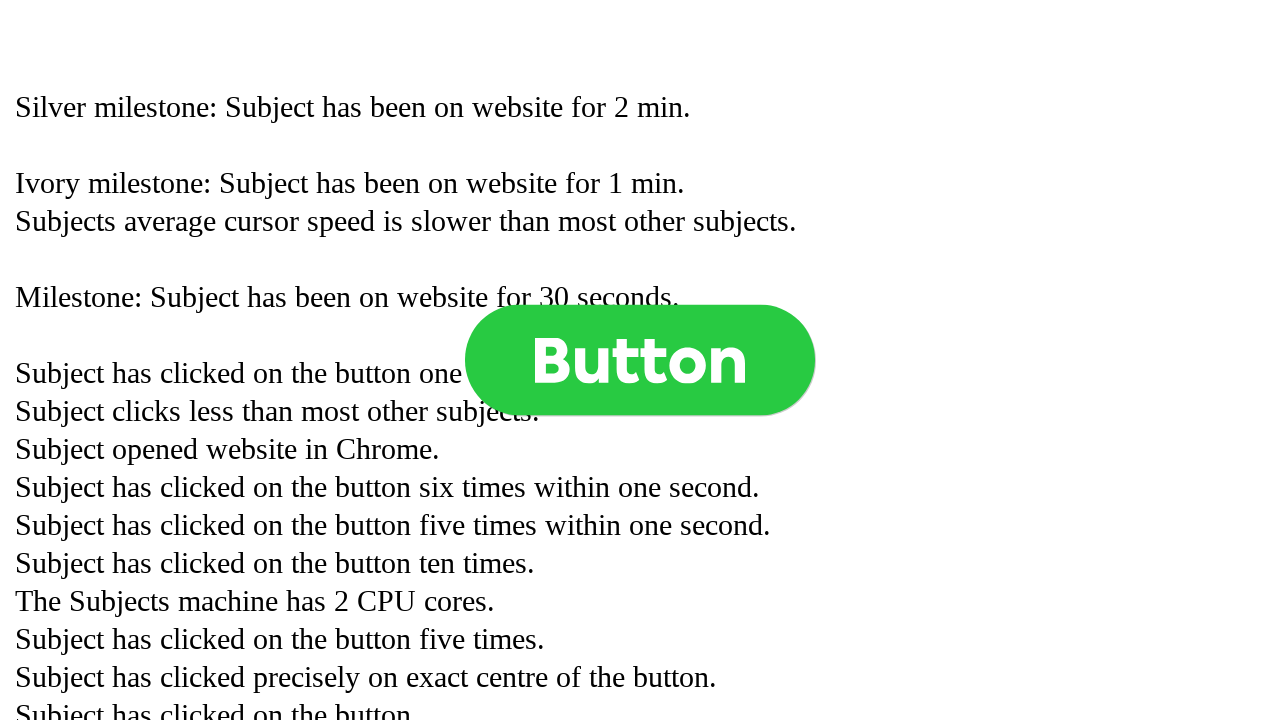

Clicked button (click 944 of 1000) at (640, 360) on .button >> nth=0
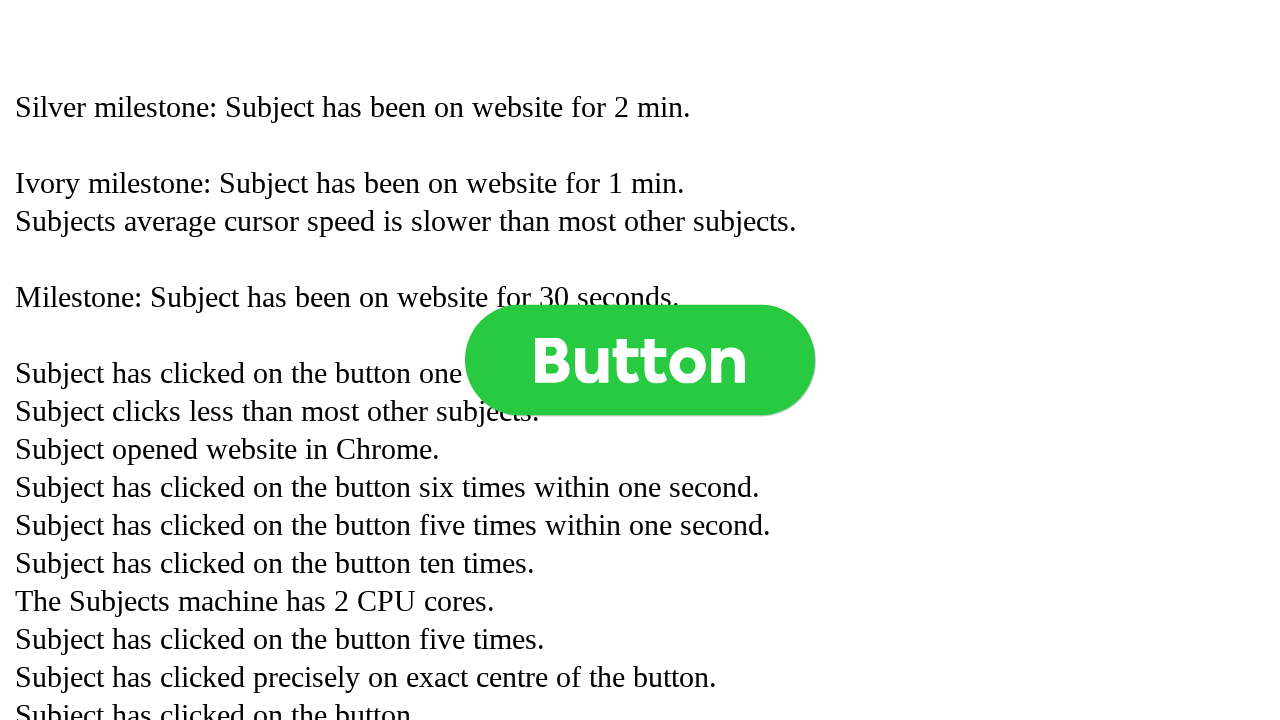

Clicked button (click 945 of 1000) at (640, 360) on .button >> nth=0
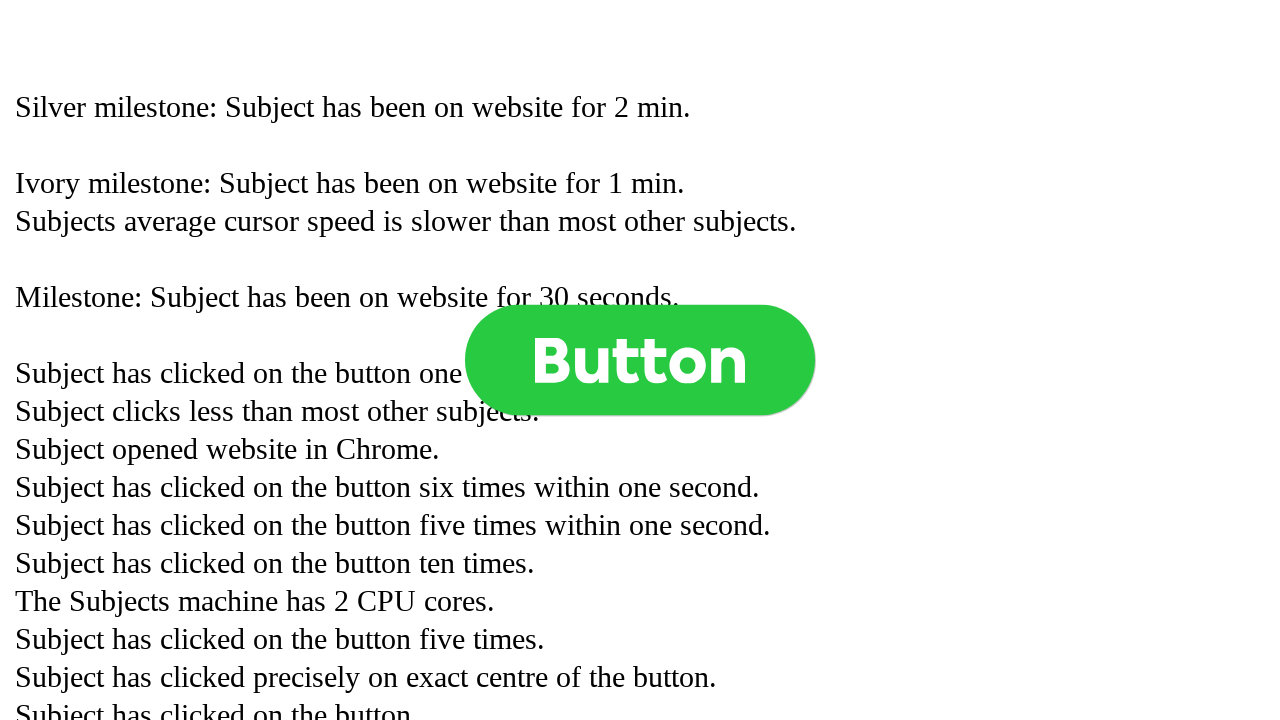

Clicked button (click 946 of 1000) at (640, 360) on .button >> nth=0
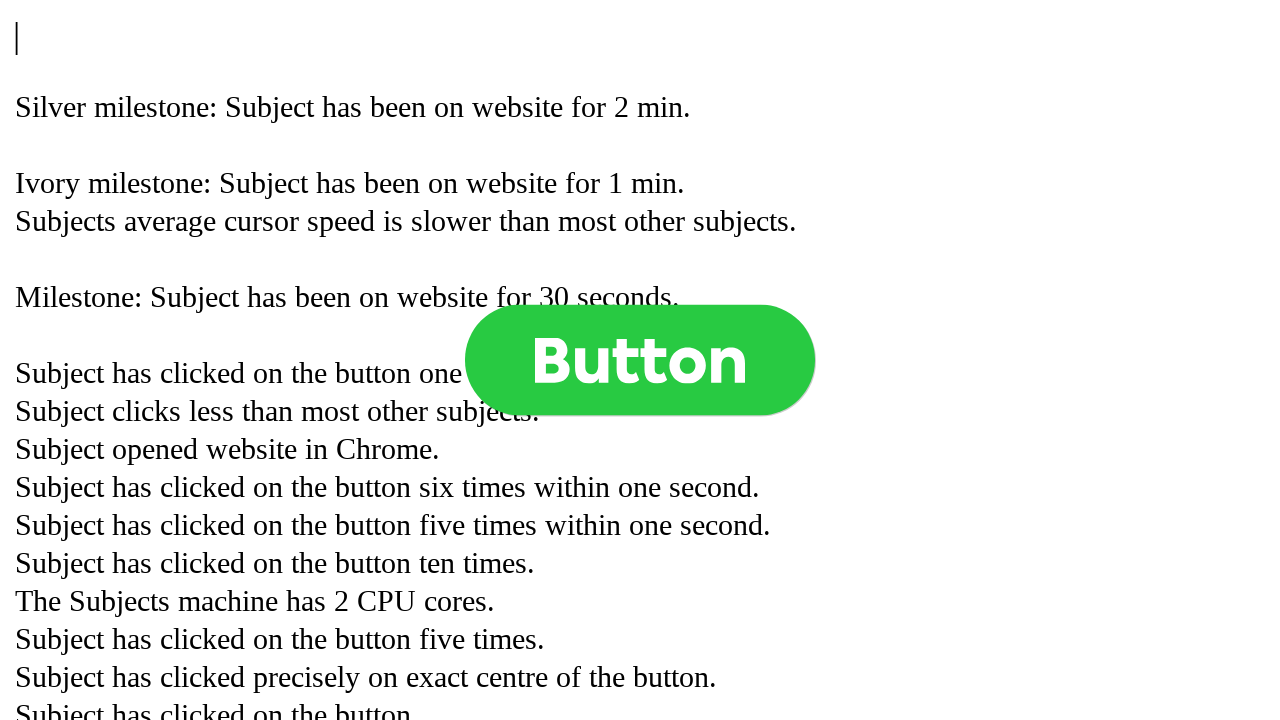

Clicked button (click 947 of 1000) at (640, 360) on .button >> nth=0
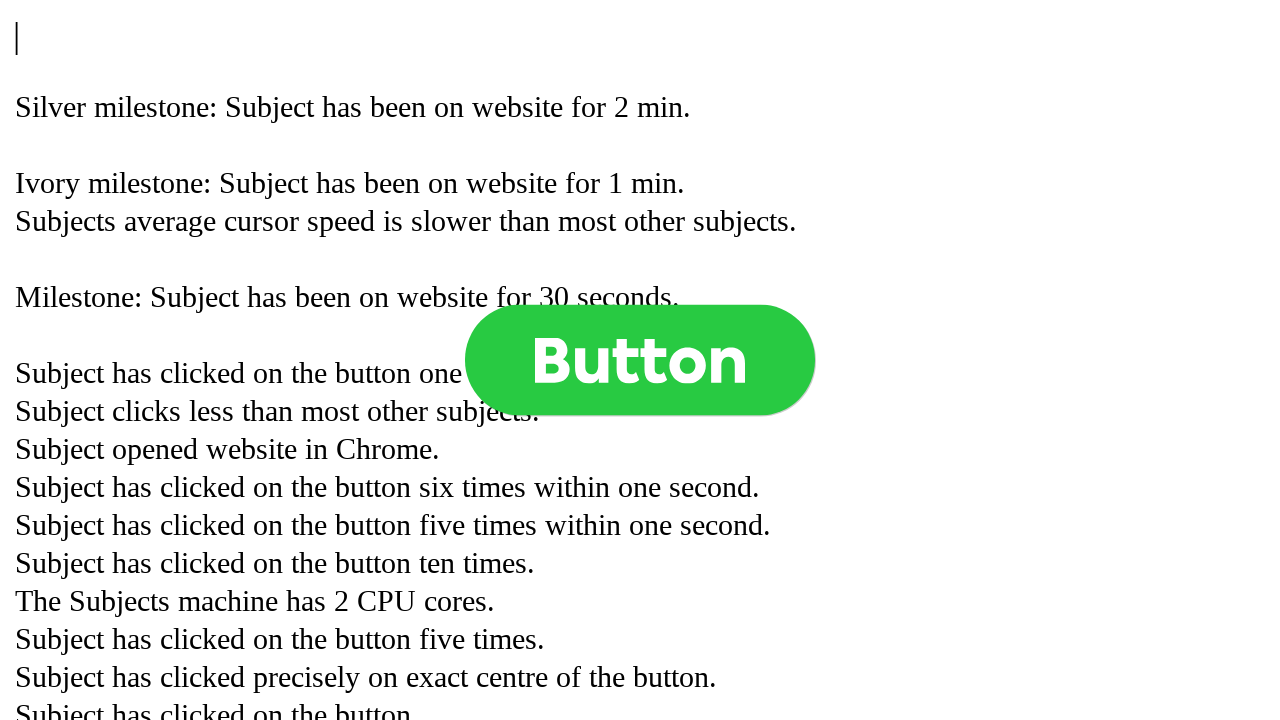

Clicked button (click 948 of 1000) at (640, 360) on .button >> nth=0
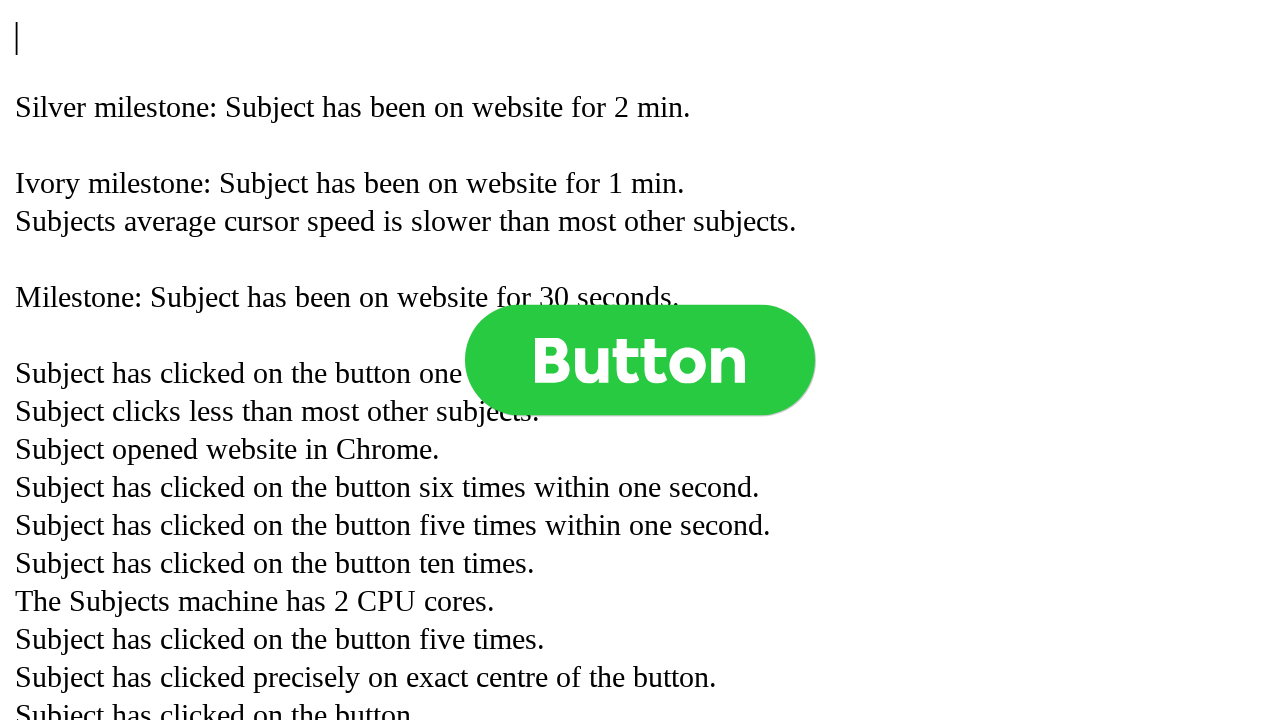

Clicked button (click 949 of 1000) at (640, 360) on .button >> nth=0
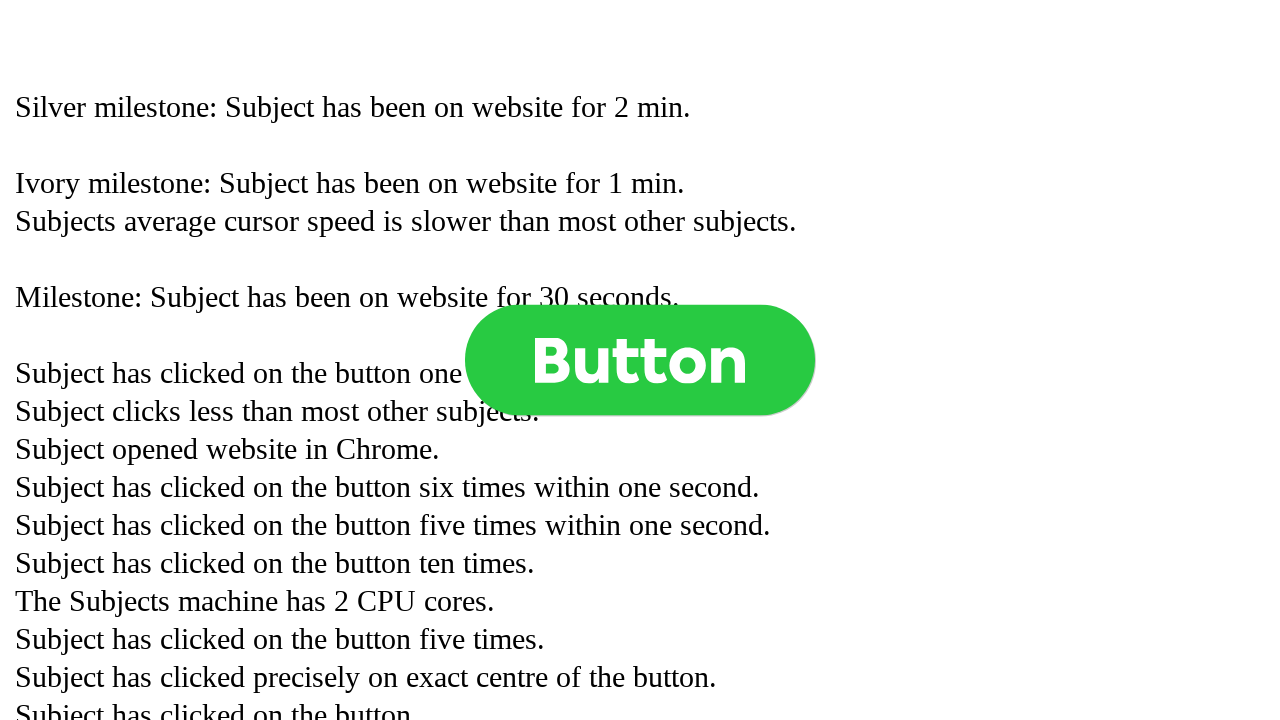

Clicked button (click 950 of 1000) at (640, 360) on .button >> nth=0
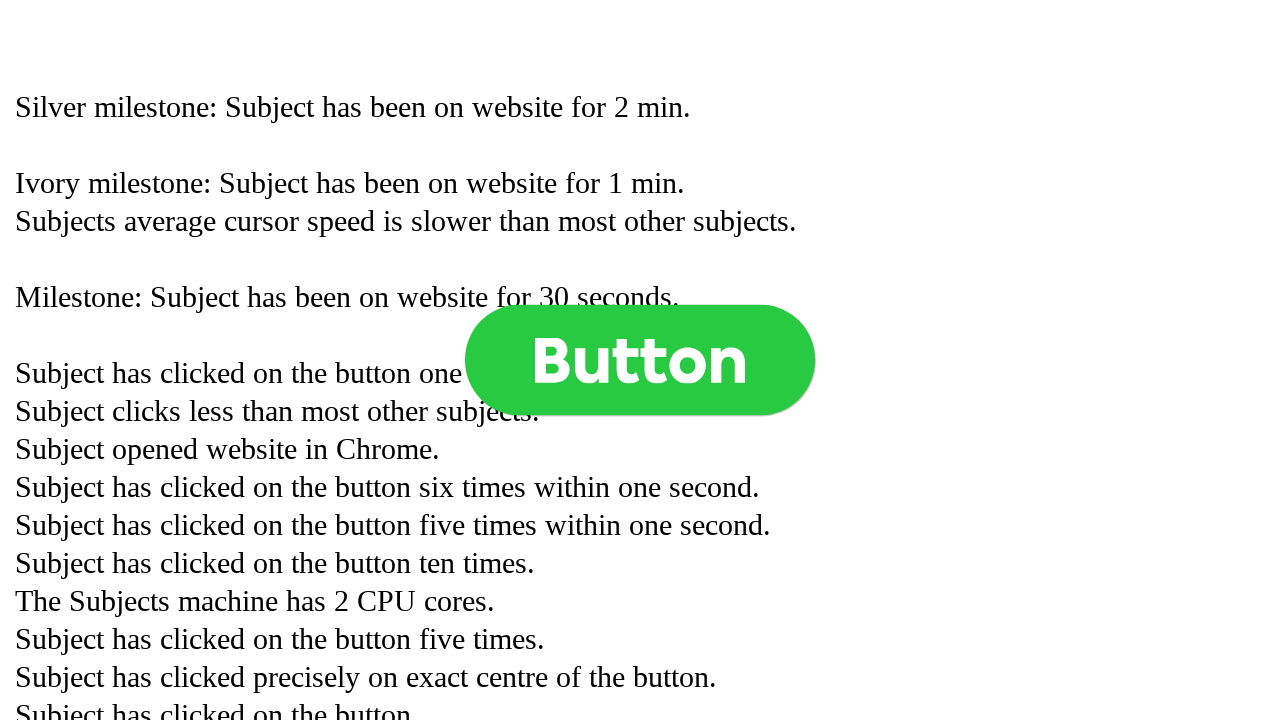

Clicked button (click 951 of 1000) at (640, 360) on .button >> nth=0
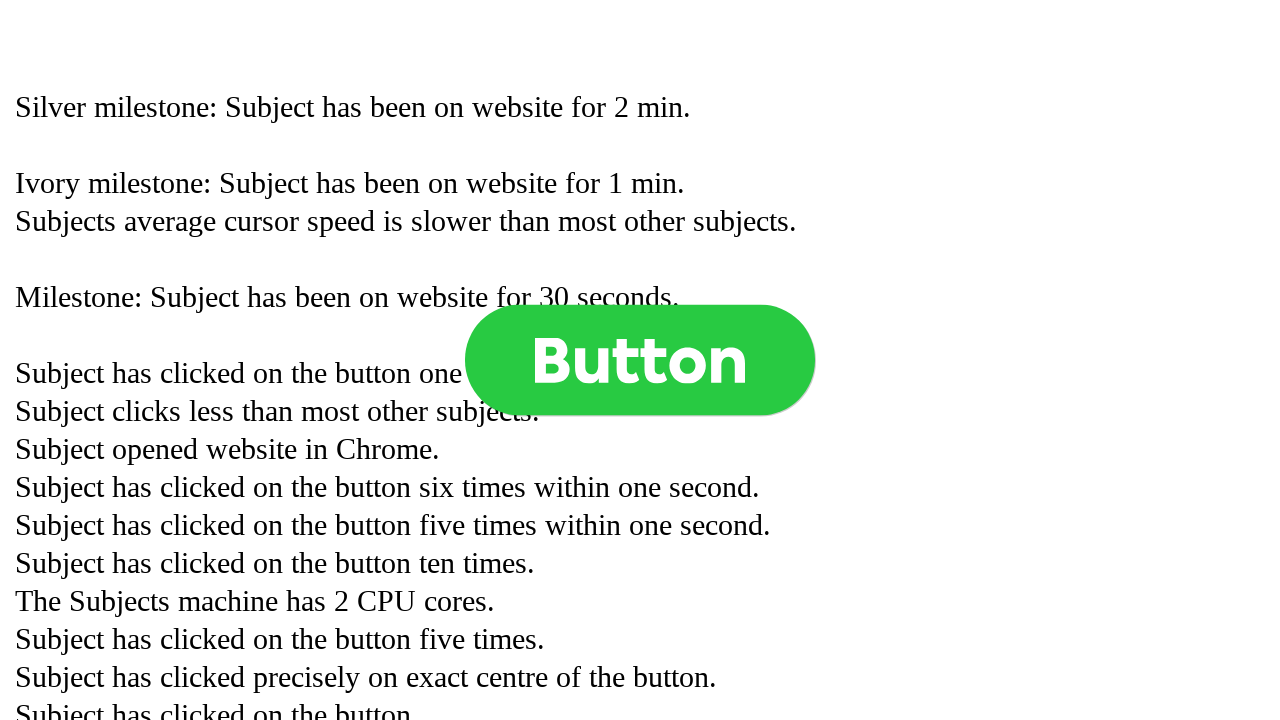

Clicked button (click 952 of 1000) at (640, 360) on .button >> nth=0
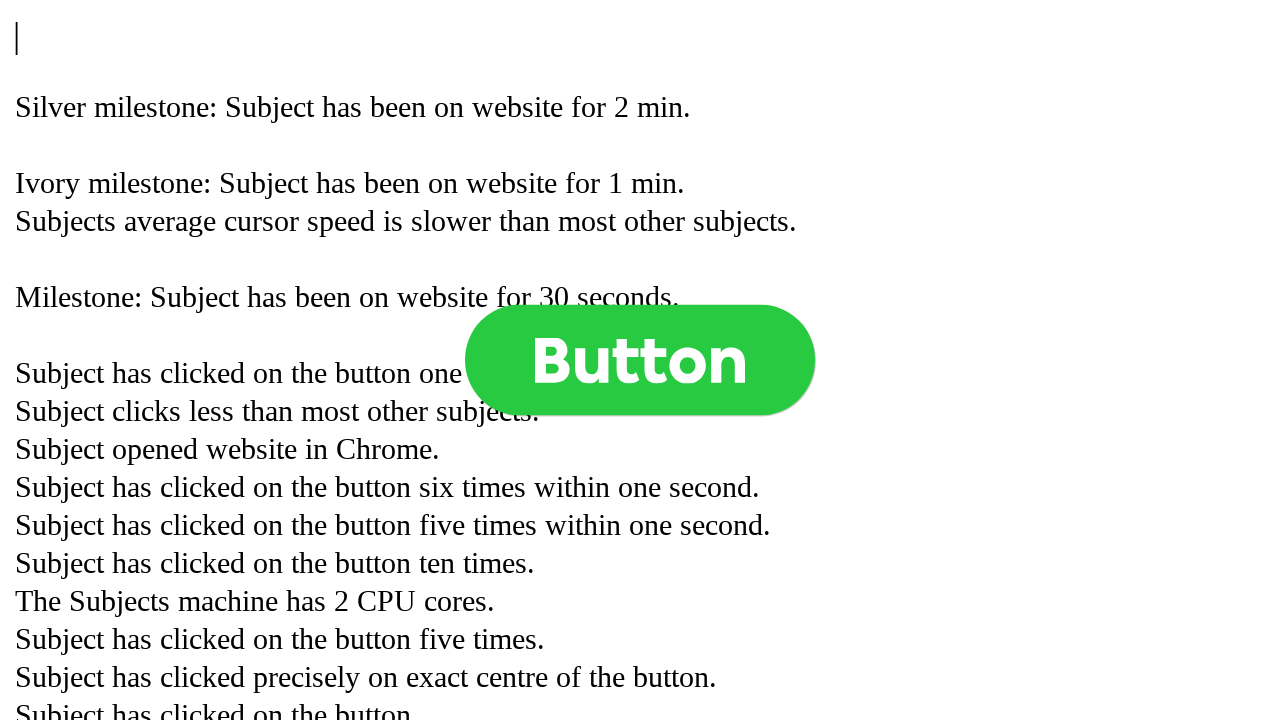

Clicked button (click 953 of 1000) at (640, 360) on .button >> nth=0
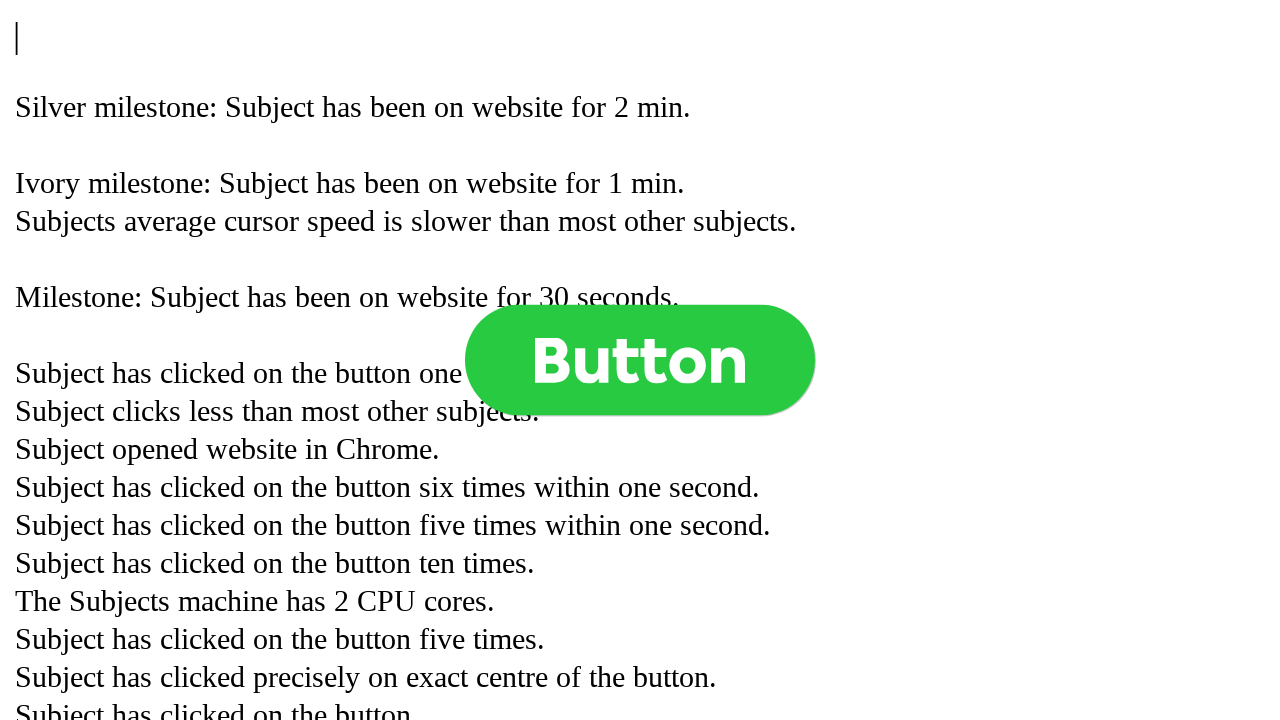

Clicked button (click 954 of 1000) at (640, 360) on .button >> nth=0
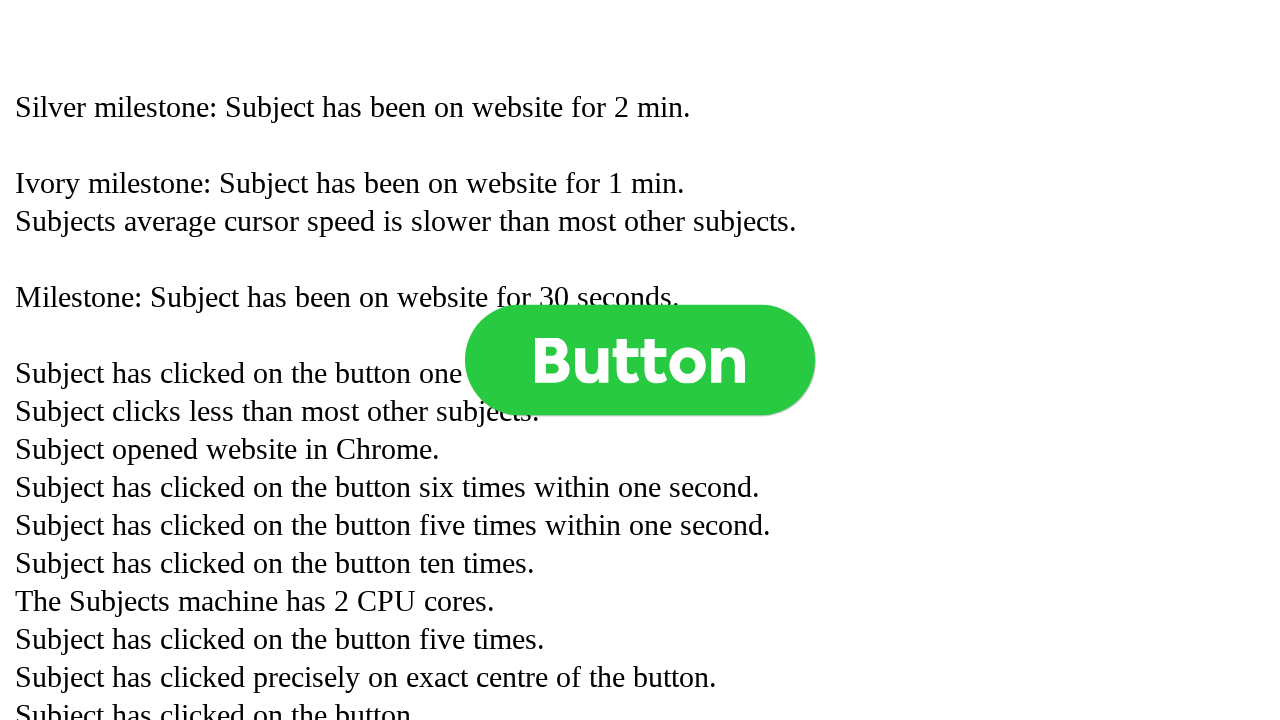

Clicked button (click 955 of 1000) at (640, 360) on .button >> nth=0
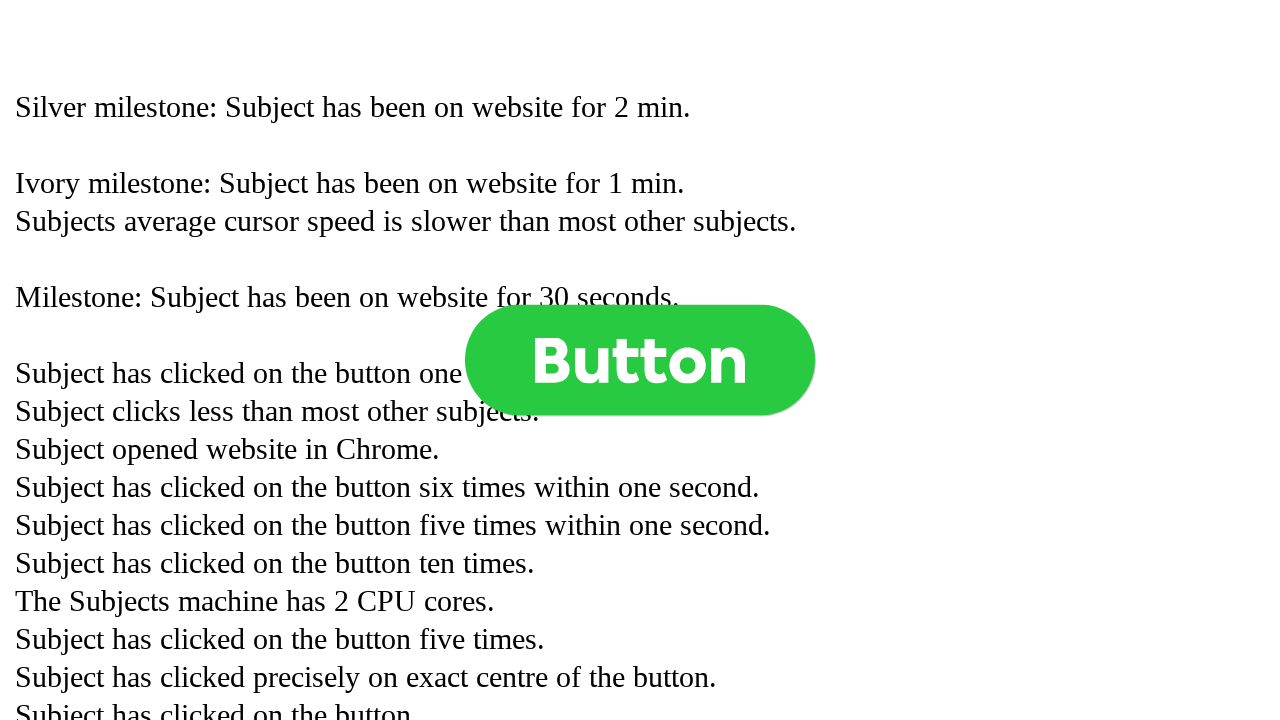

Clicked button (click 956 of 1000) at (640, 360) on .button >> nth=0
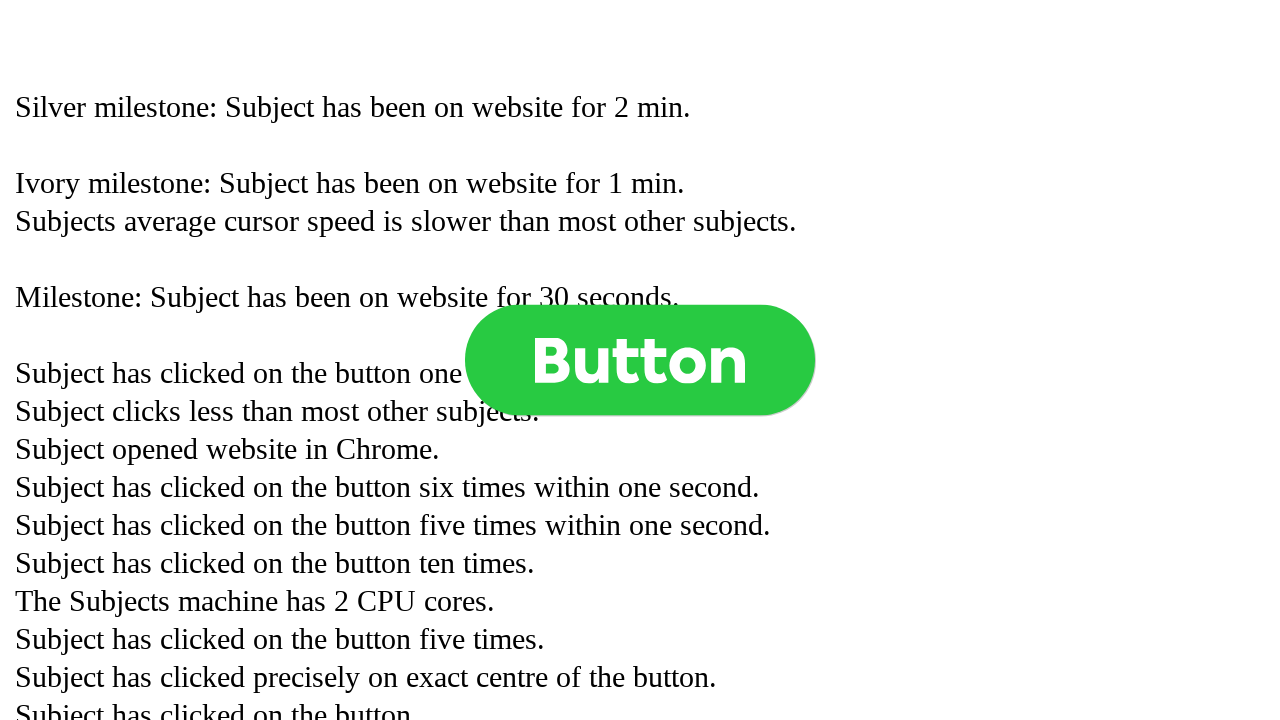

Clicked button (click 957 of 1000) at (640, 360) on .button >> nth=0
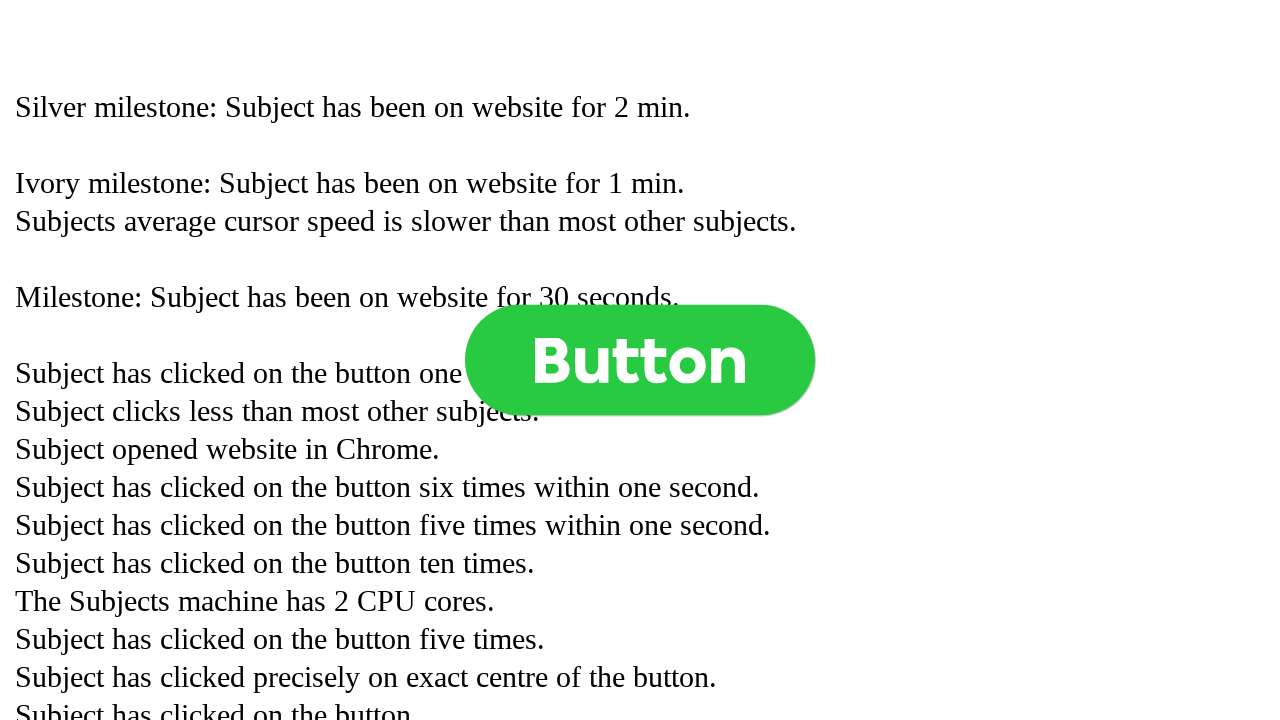

Clicked button (click 958 of 1000) at (640, 360) on .button >> nth=0
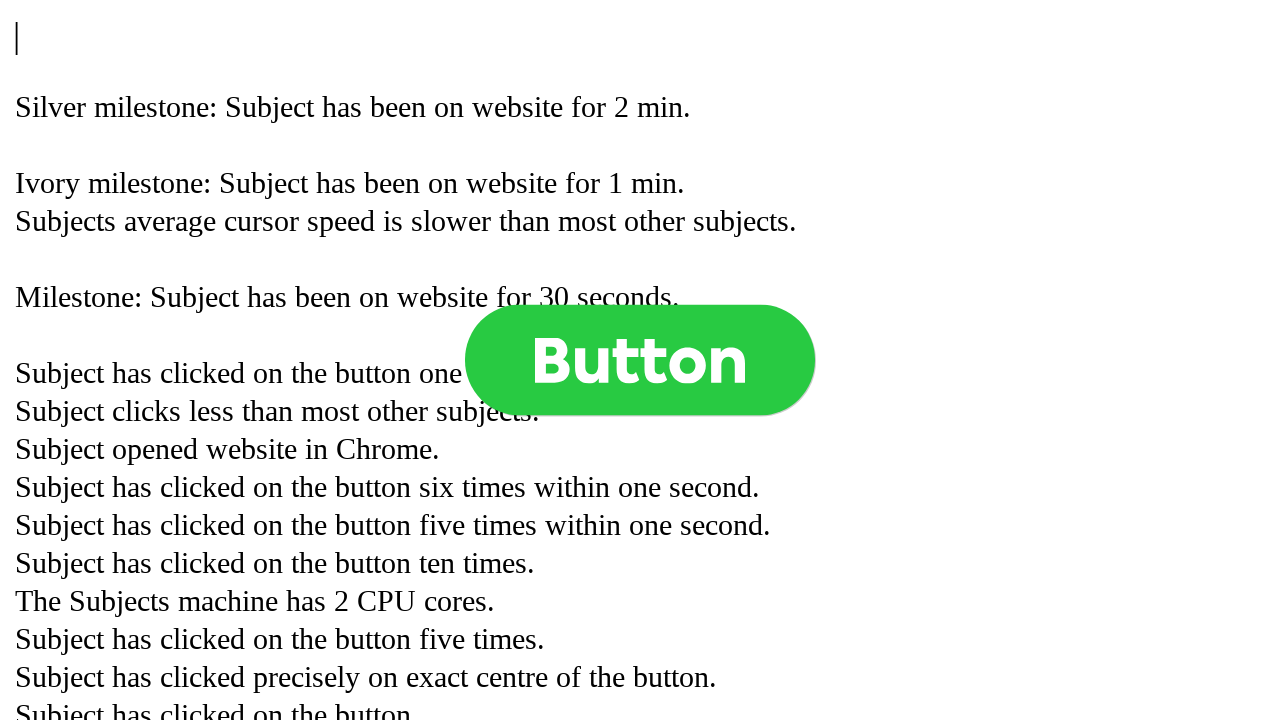

Clicked button (click 959 of 1000) at (640, 360) on .button >> nth=0
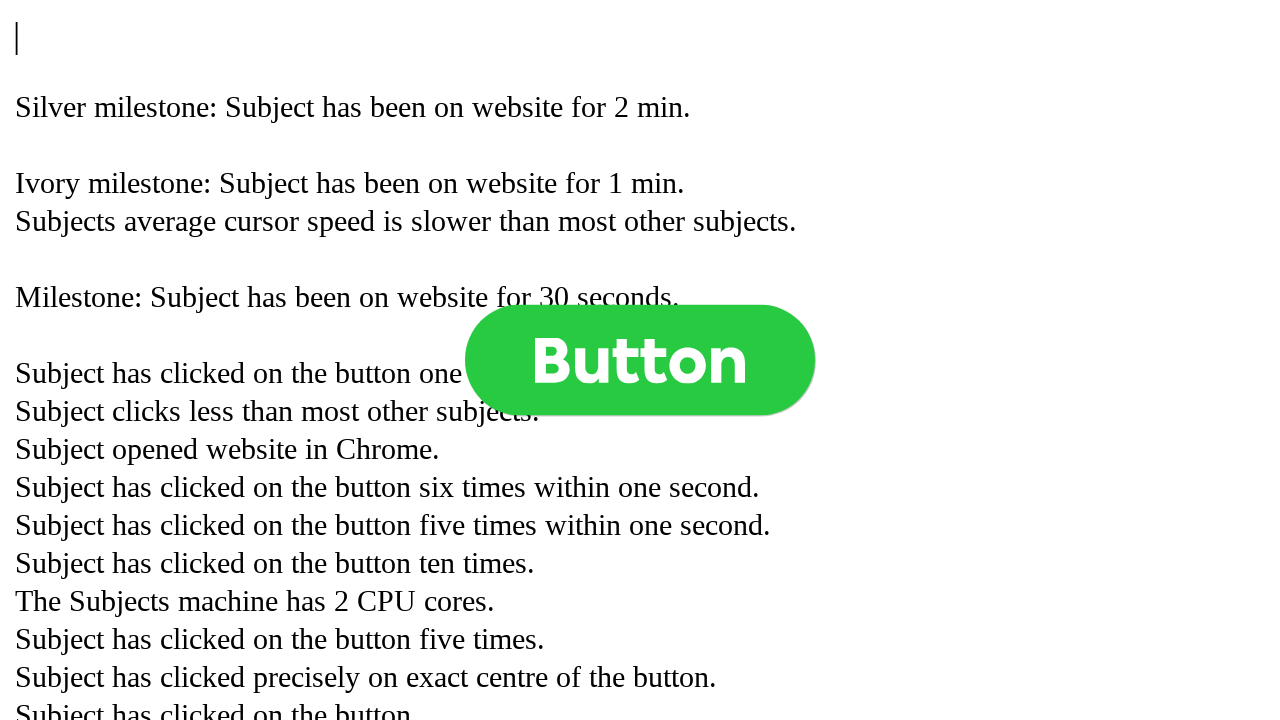

Clicked button (click 960 of 1000) at (640, 360) on .button >> nth=0
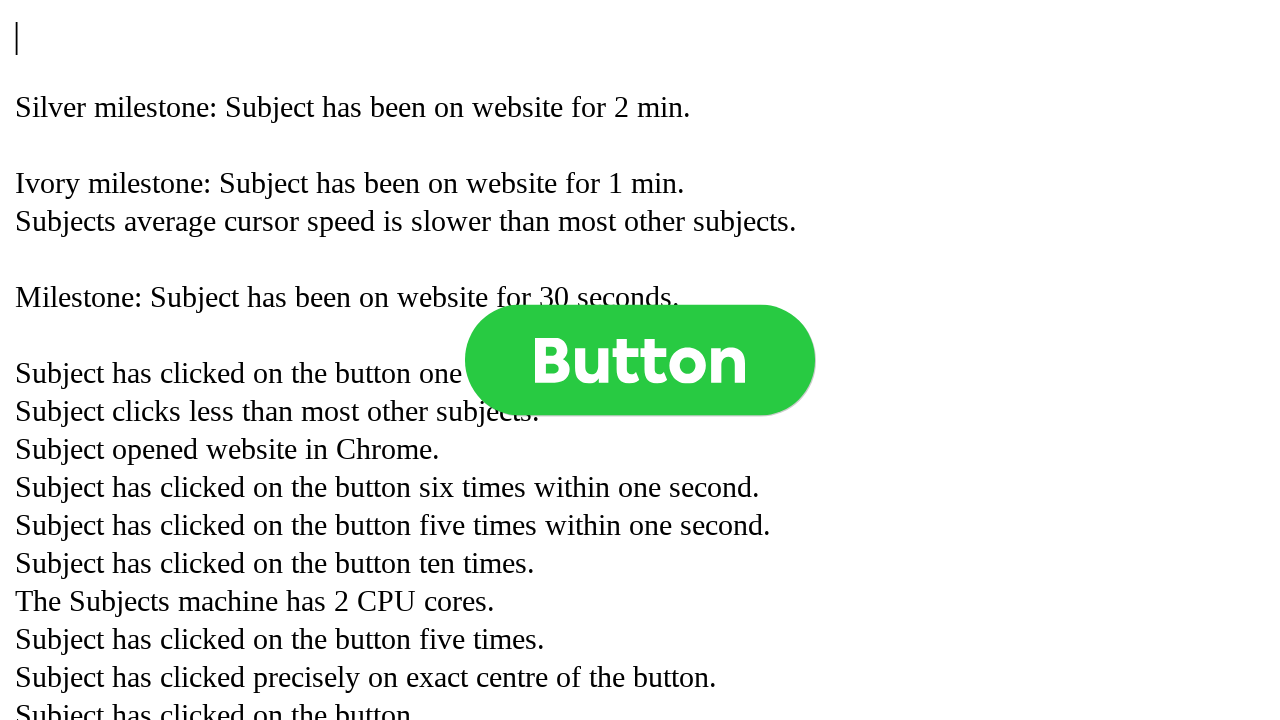

Clicked button (click 961 of 1000) at (640, 360) on .button >> nth=0
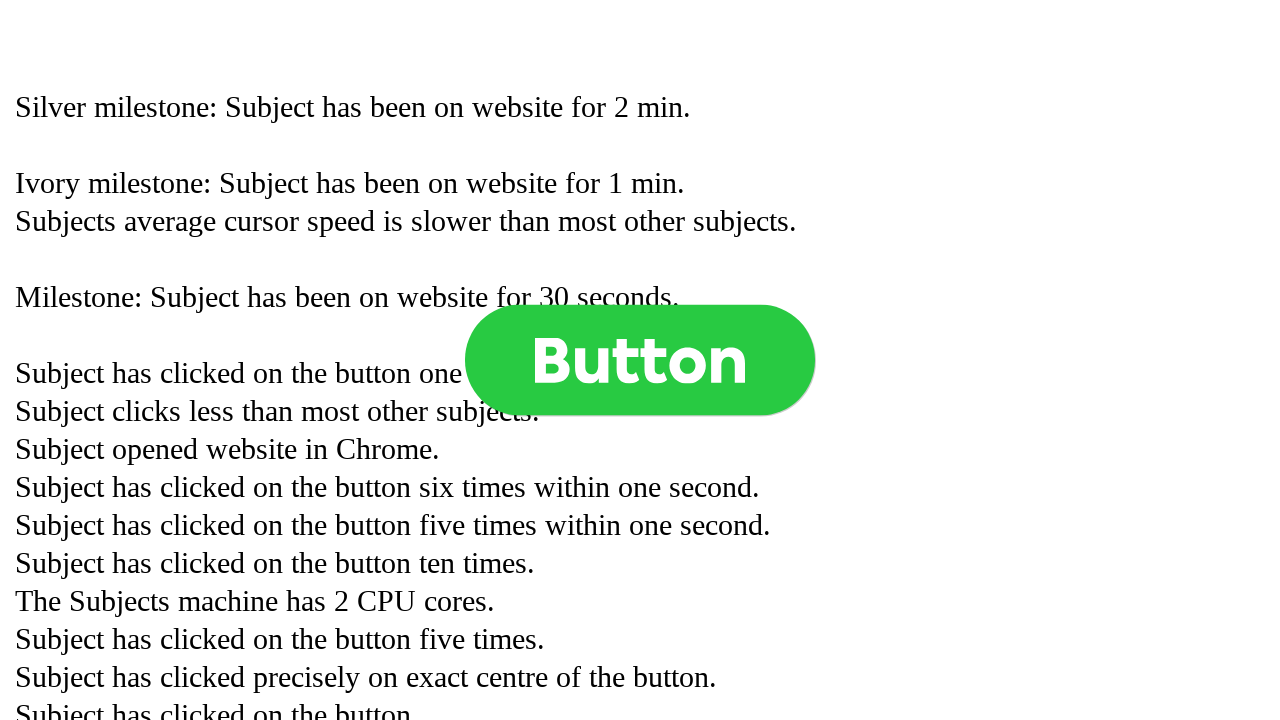

Clicked button (click 962 of 1000) at (640, 360) on .button >> nth=0
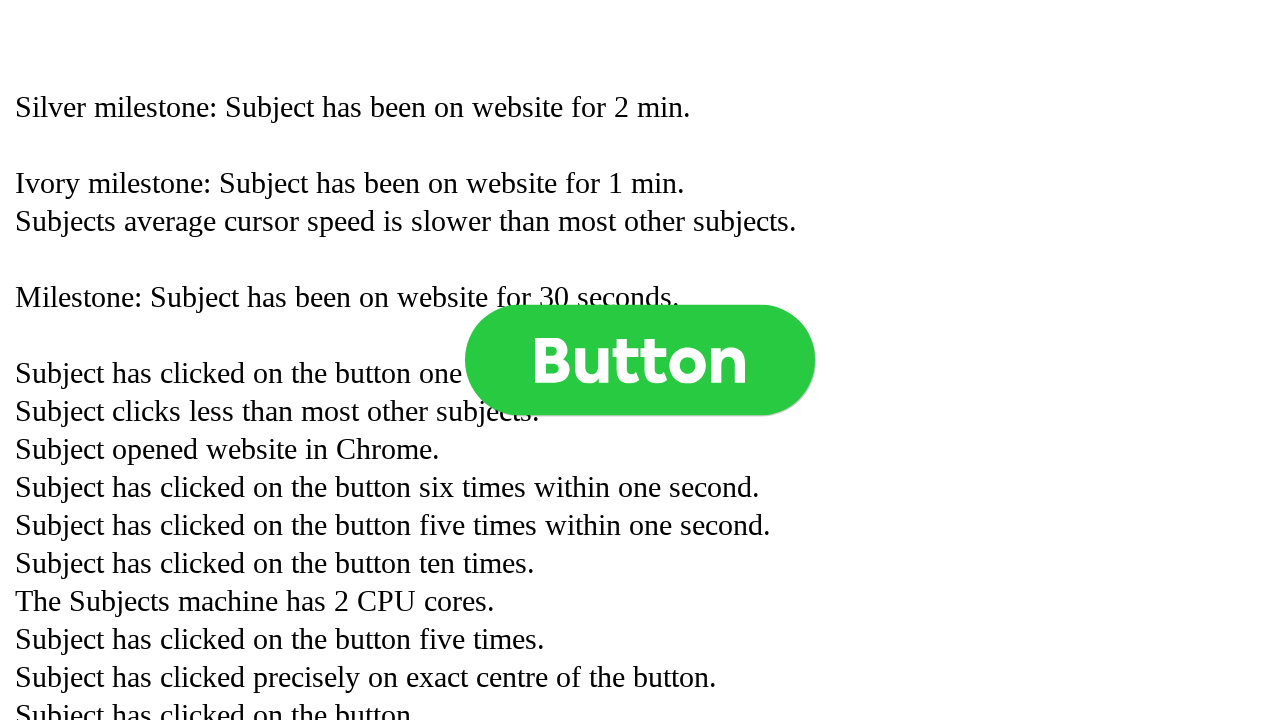

Clicked button (click 963 of 1000) at (640, 360) on .button >> nth=0
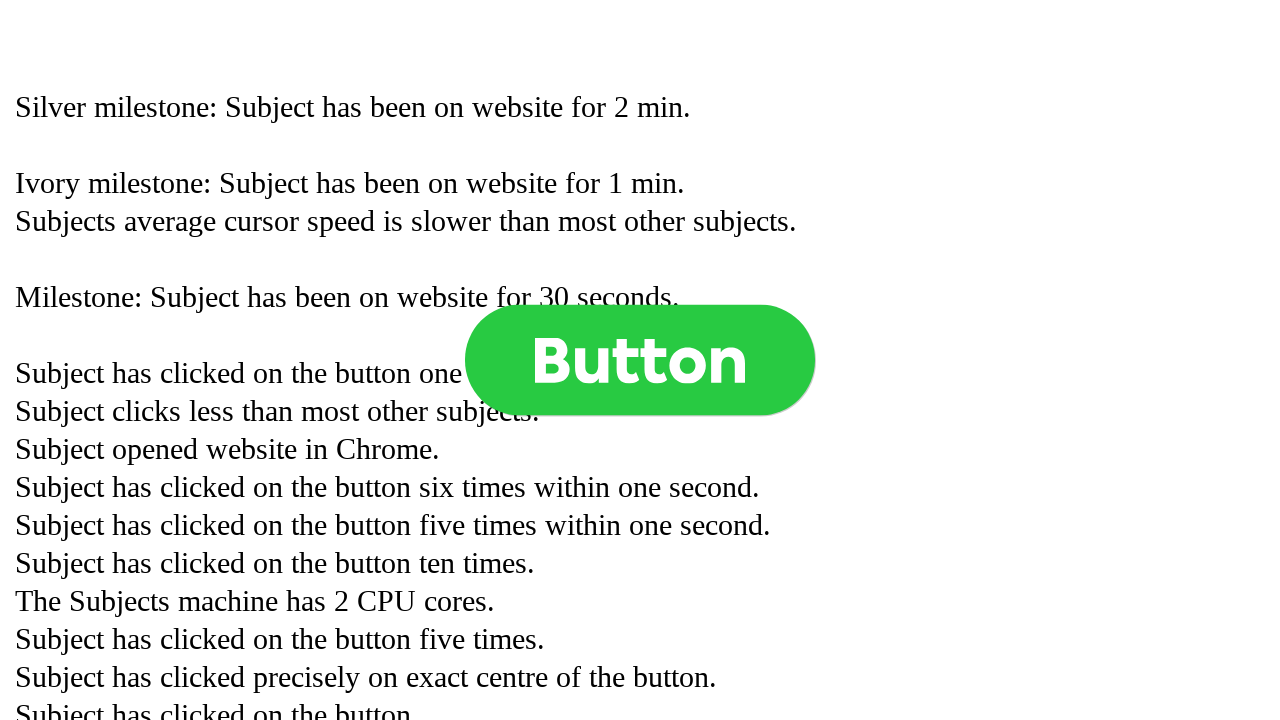

Clicked button (click 964 of 1000) at (640, 360) on .button >> nth=0
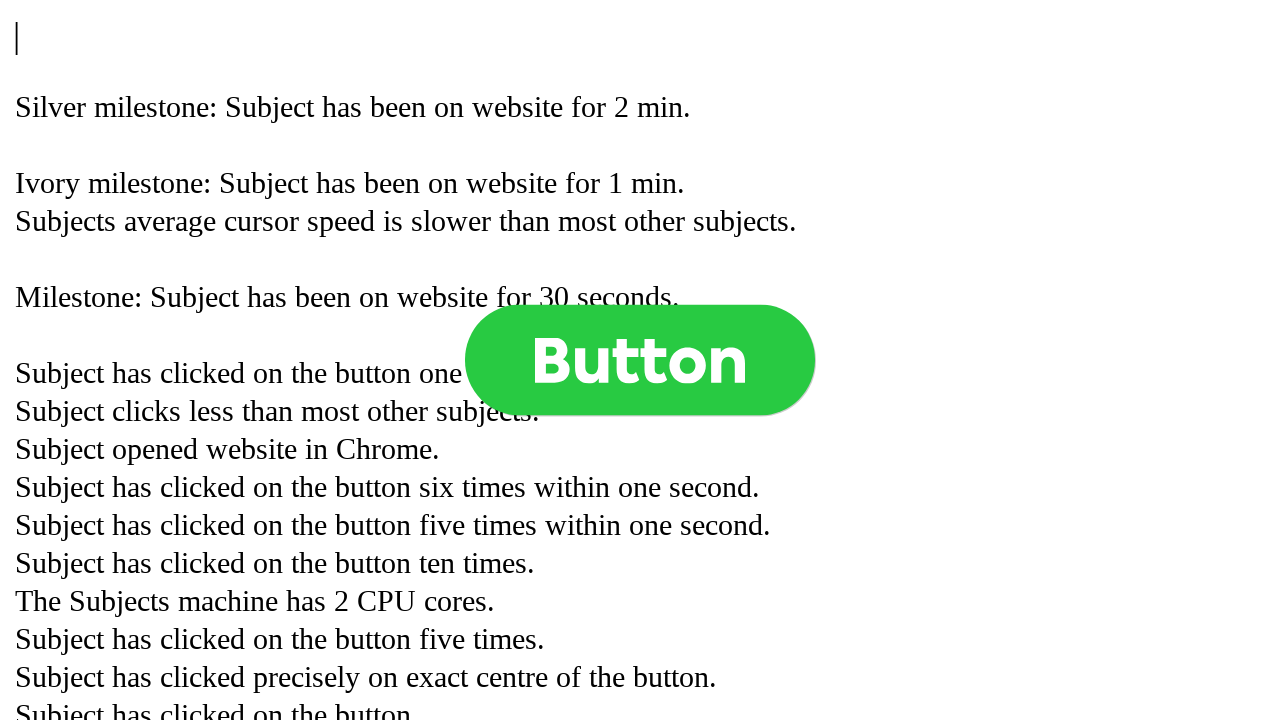

Clicked button (click 965 of 1000) at (640, 360) on .button >> nth=0
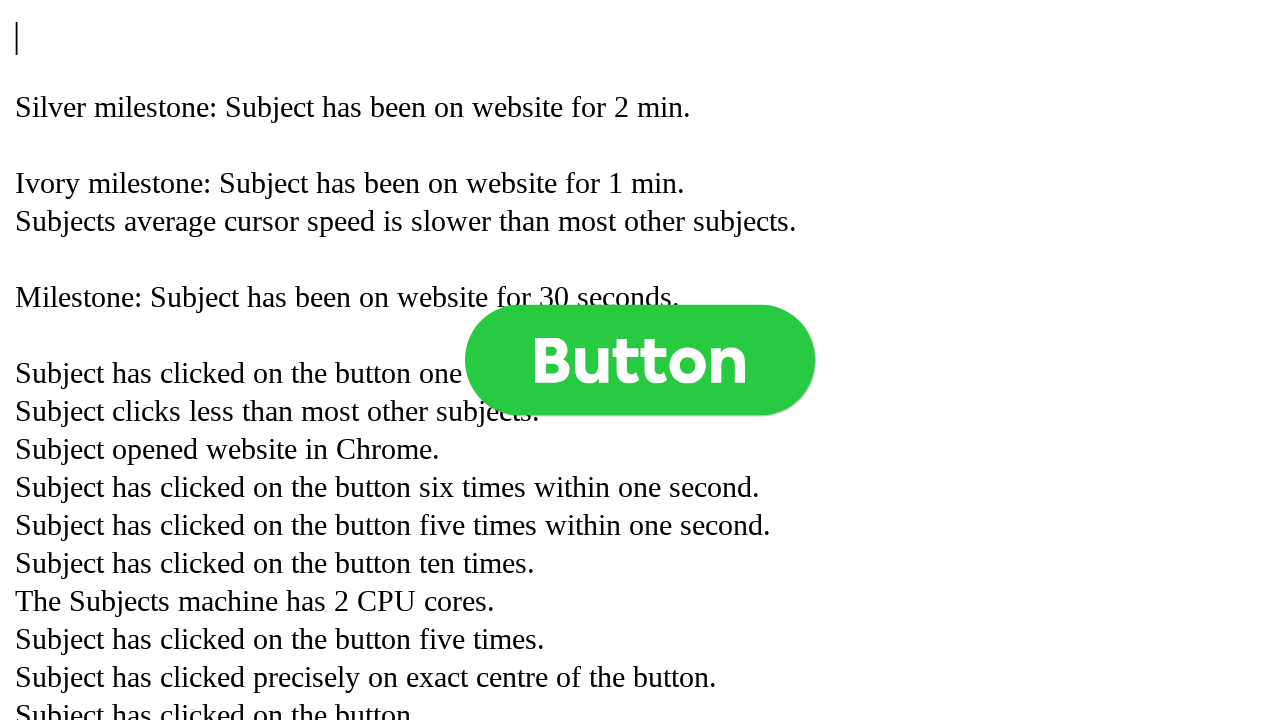

Clicked button (click 966 of 1000) at (640, 360) on .button >> nth=0
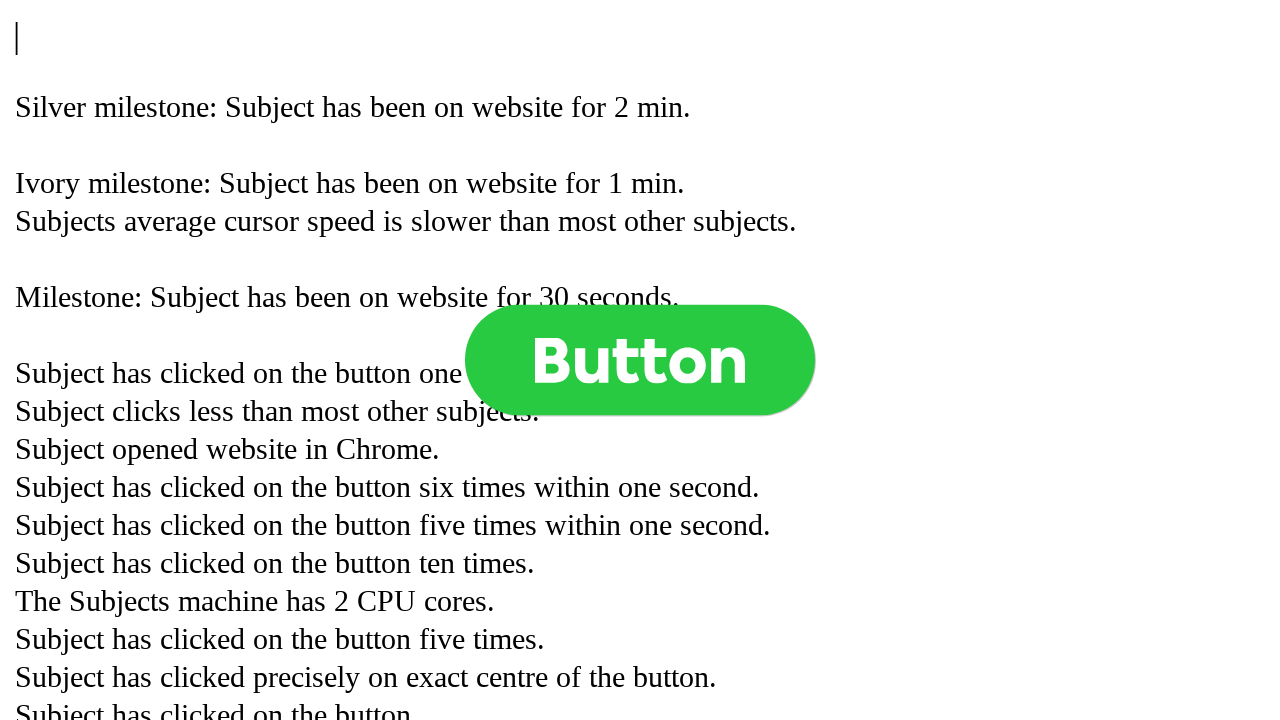

Clicked button (click 967 of 1000) at (640, 360) on .button >> nth=0
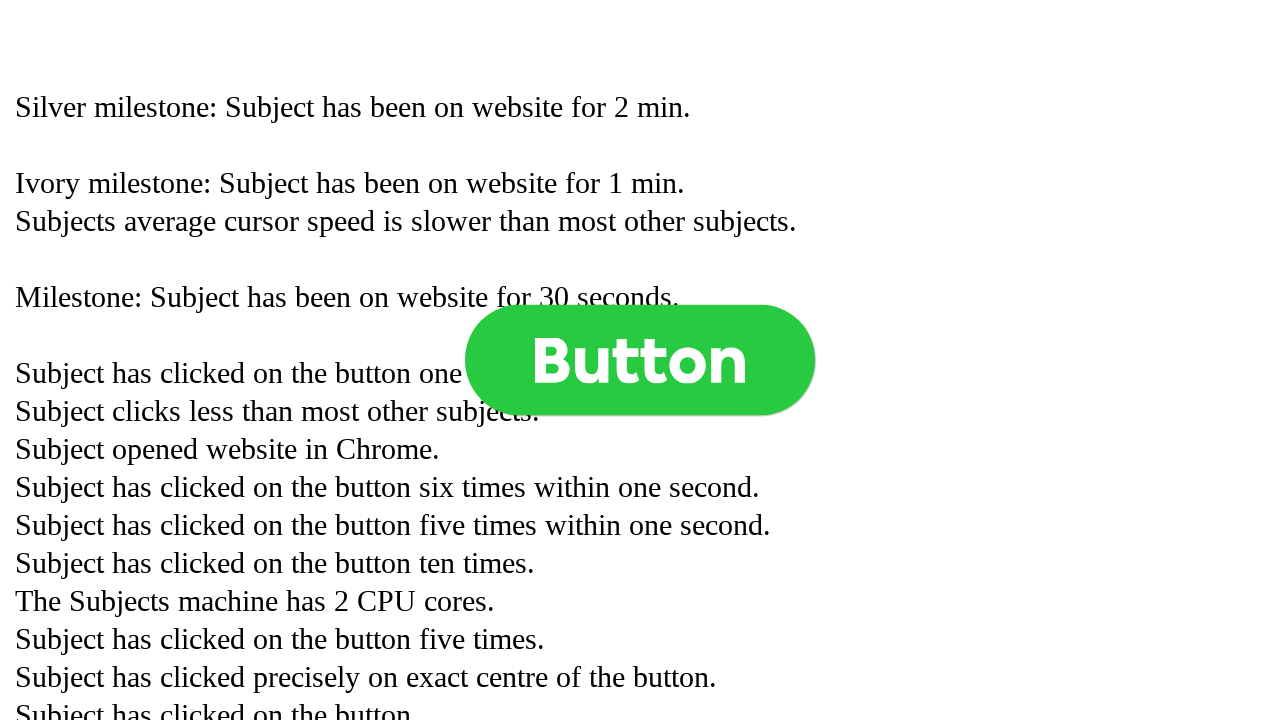

Clicked button (click 968 of 1000) at (640, 360) on .button >> nth=0
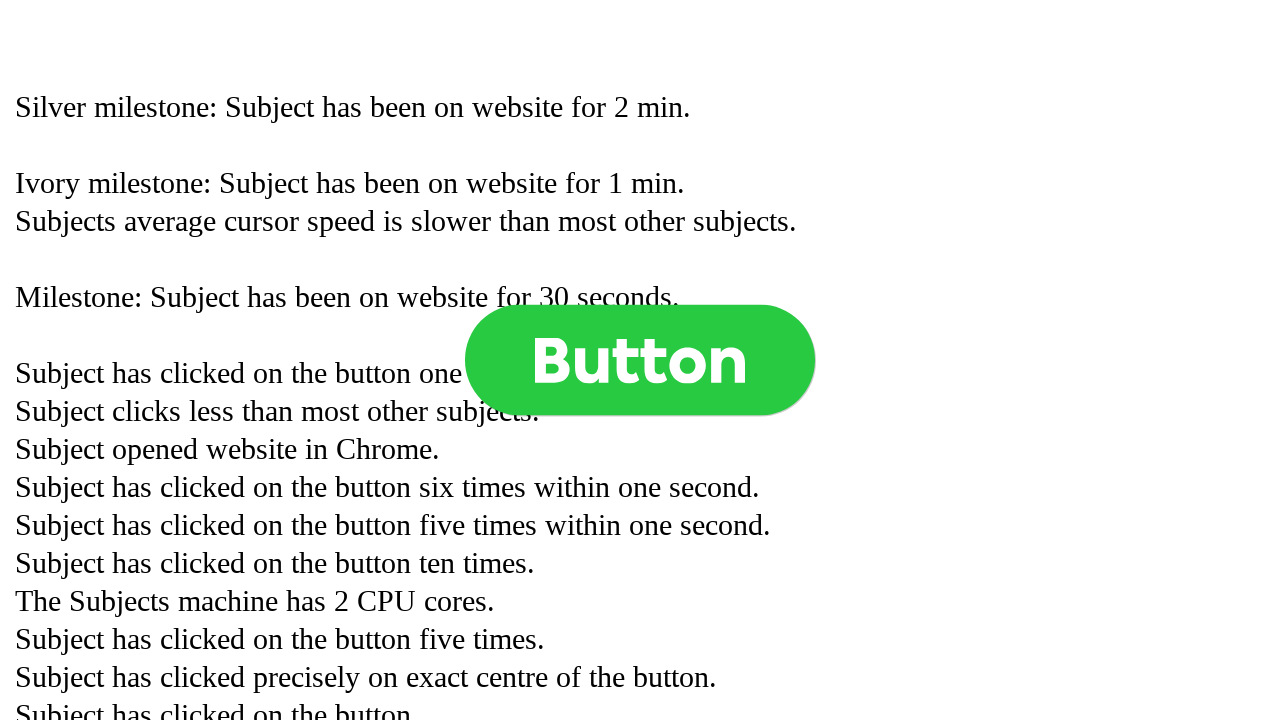

Clicked button (click 969 of 1000) at (640, 360) on .button >> nth=0
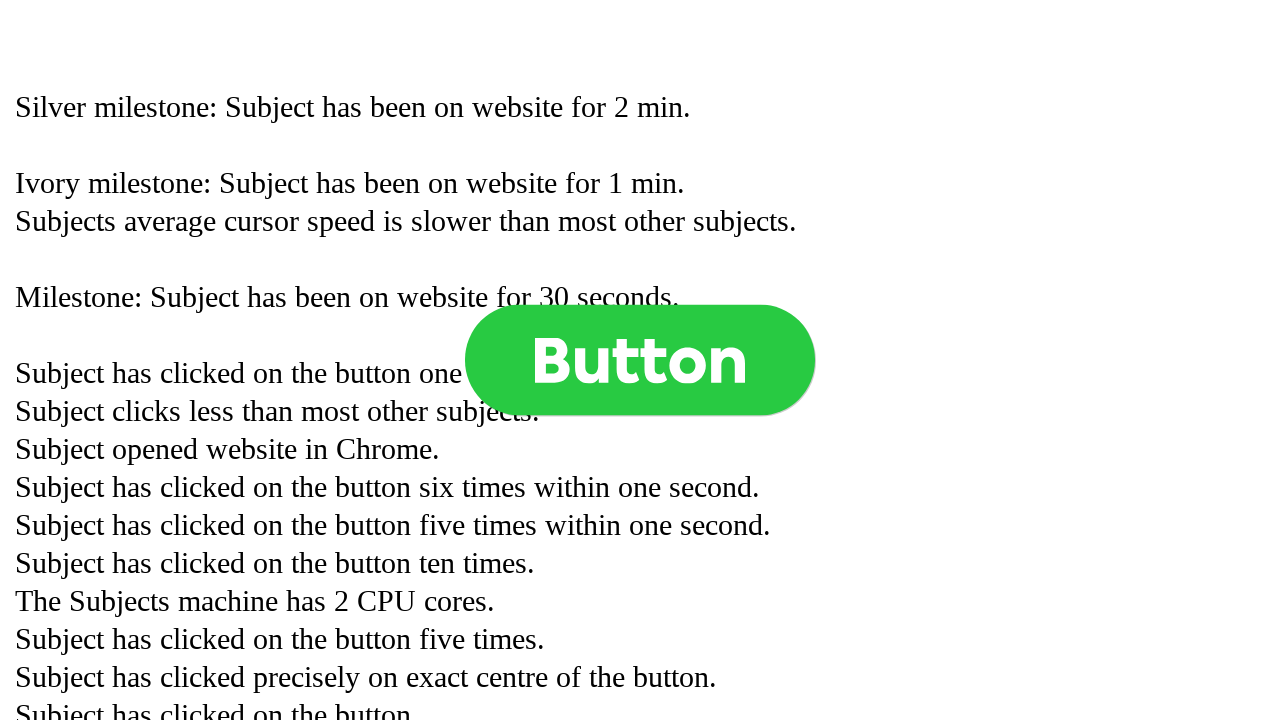

Clicked button (click 970 of 1000) at (640, 360) on .button >> nth=0
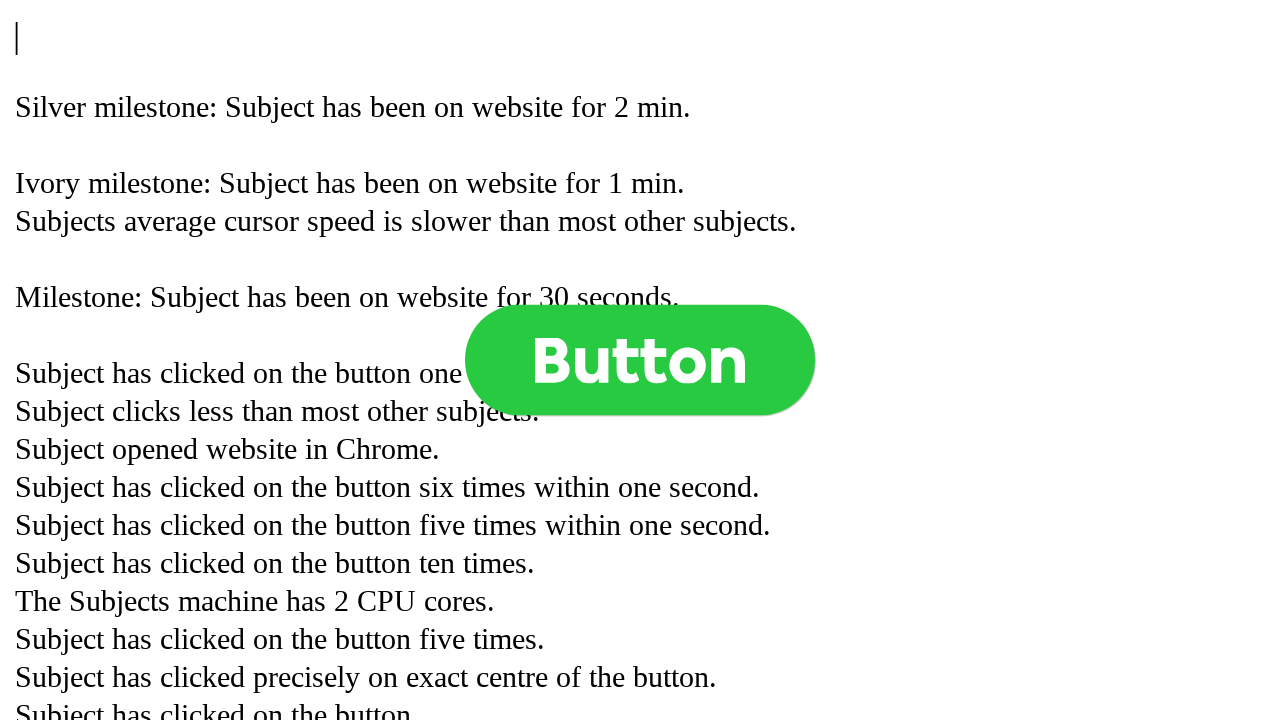

Clicked button (click 971 of 1000) at (640, 360) on .button >> nth=0
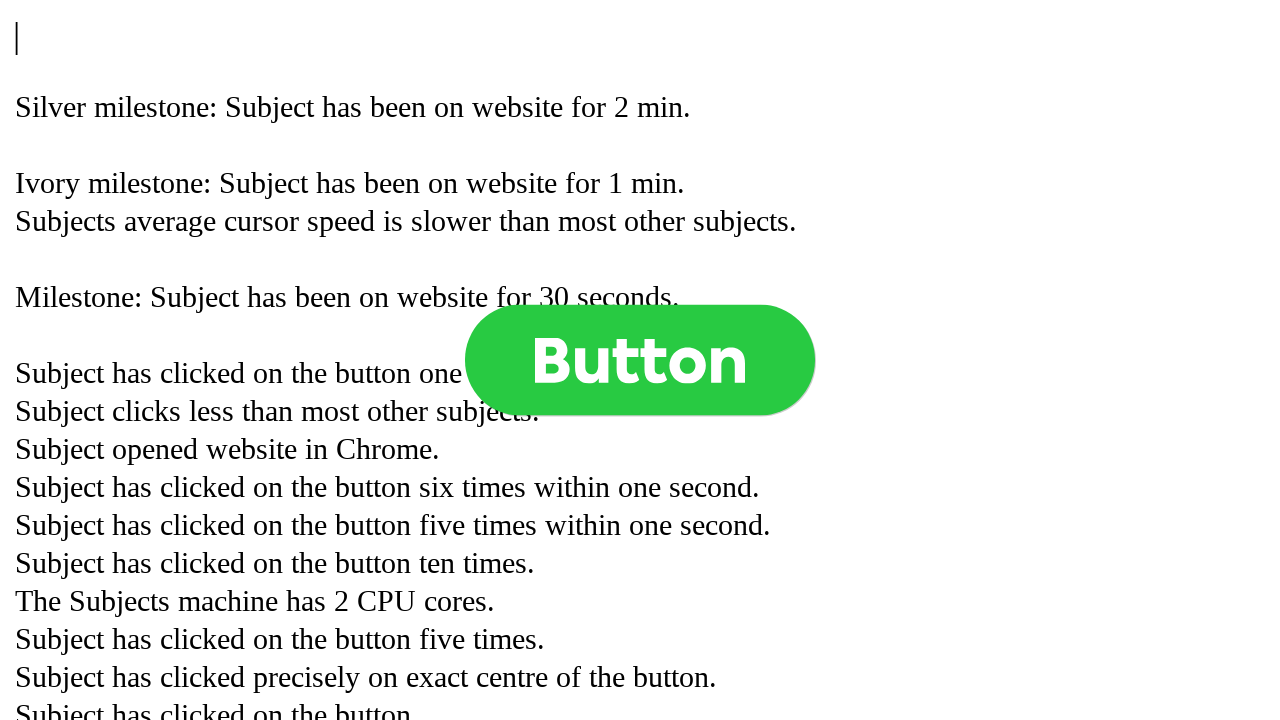

Clicked button (click 972 of 1000) at (640, 360) on .button >> nth=0
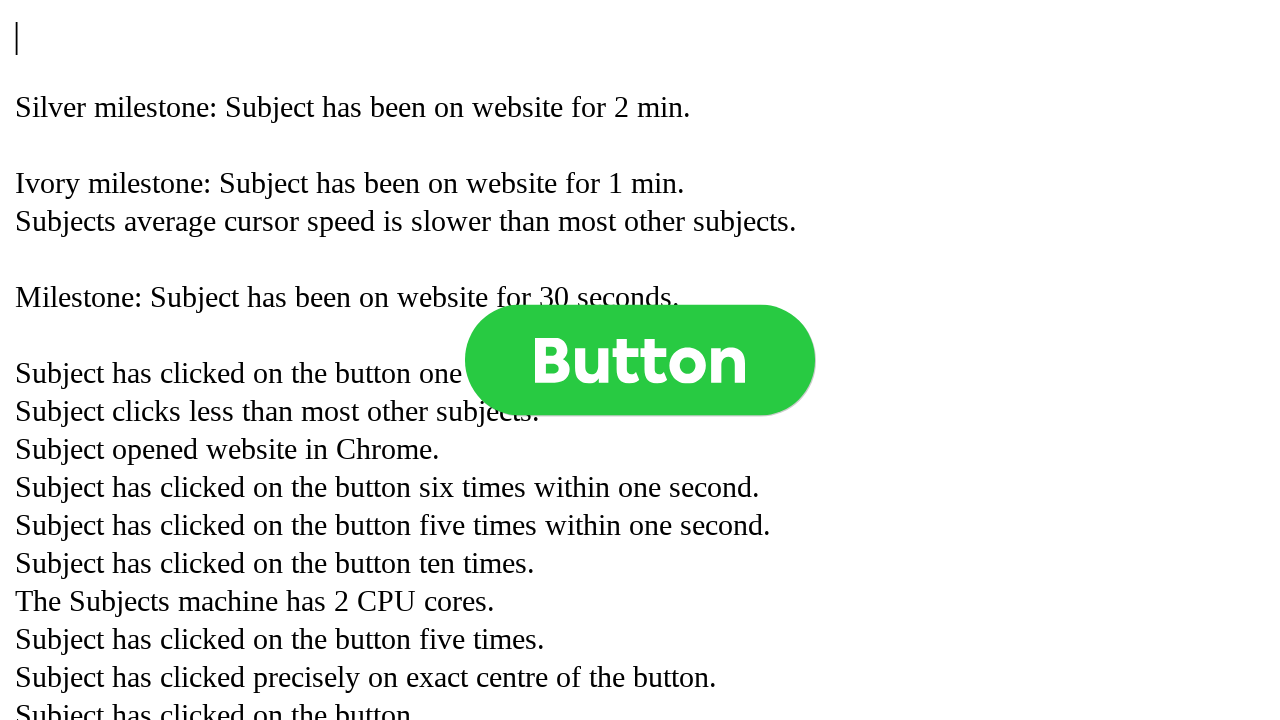

Clicked button (click 973 of 1000) at (640, 360) on .button >> nth=0
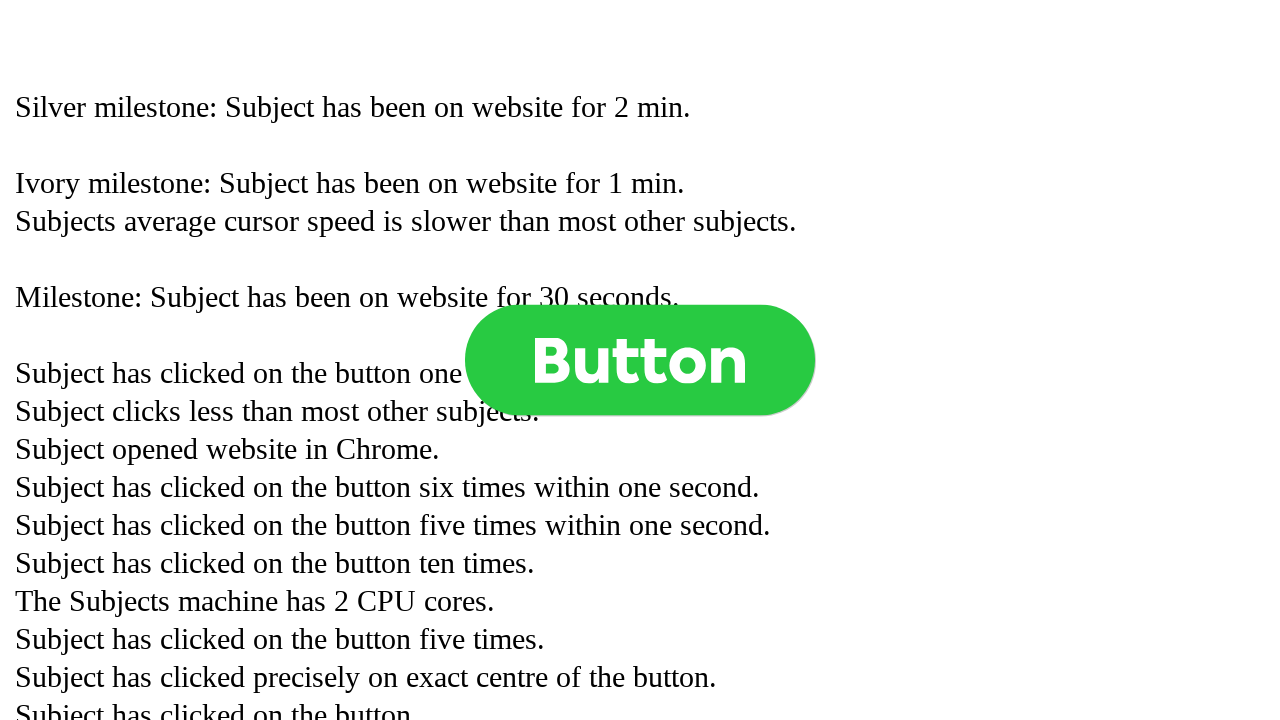

Clicked button (click 974 of 1000) at (640, 360) on .button >> nth=0
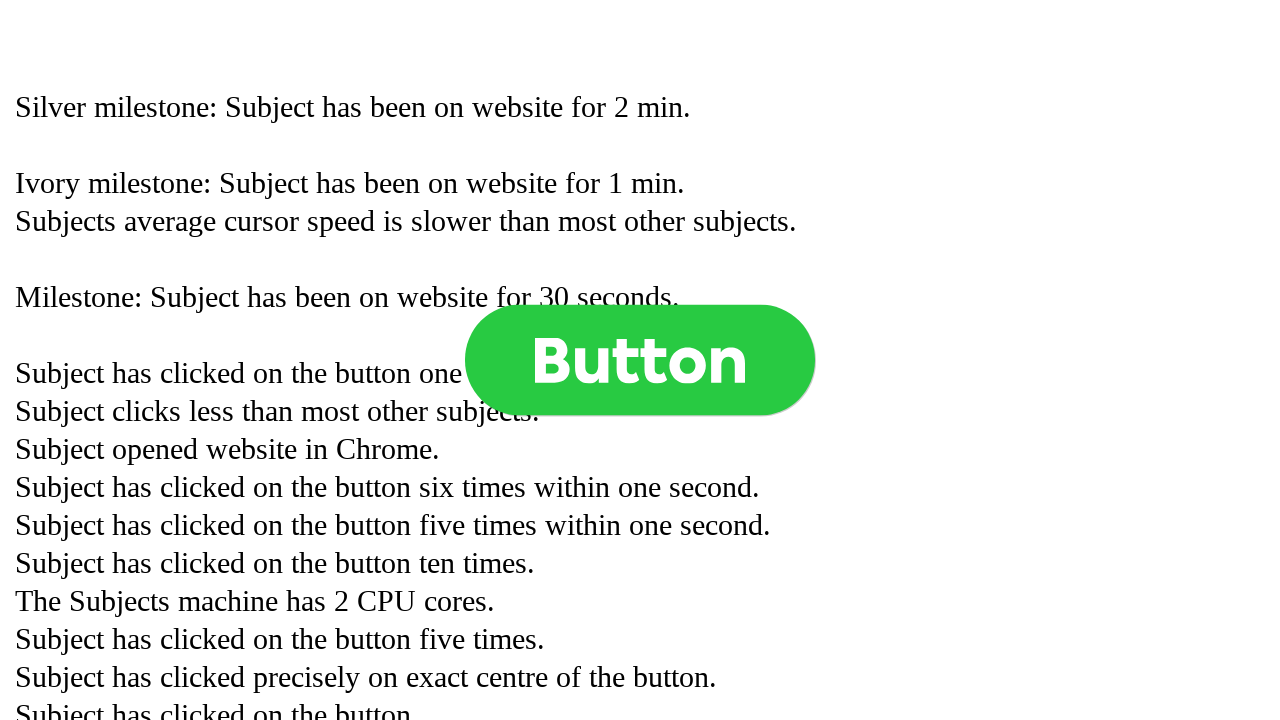

Clicked button (click 975 of 1000) at (640, 360) on .button >> nth=0
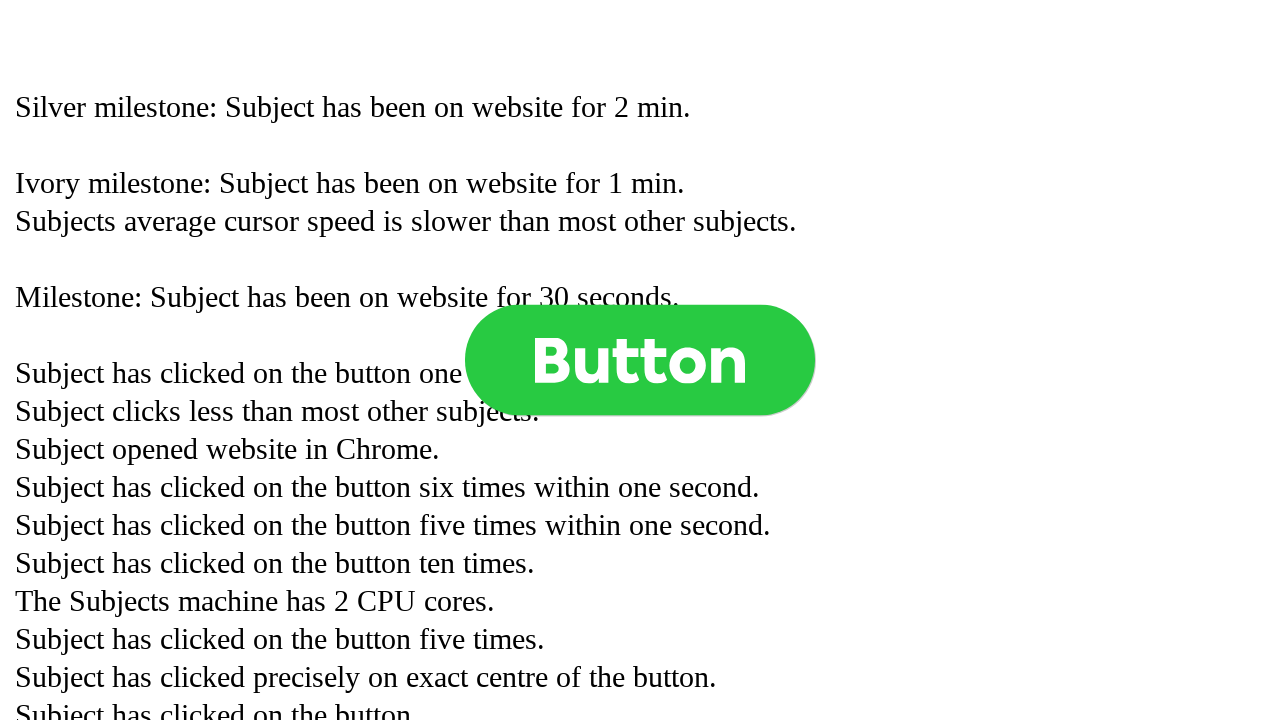

Clicked button (click 976 of 1000) at (640, 360) on .button >> nth=0
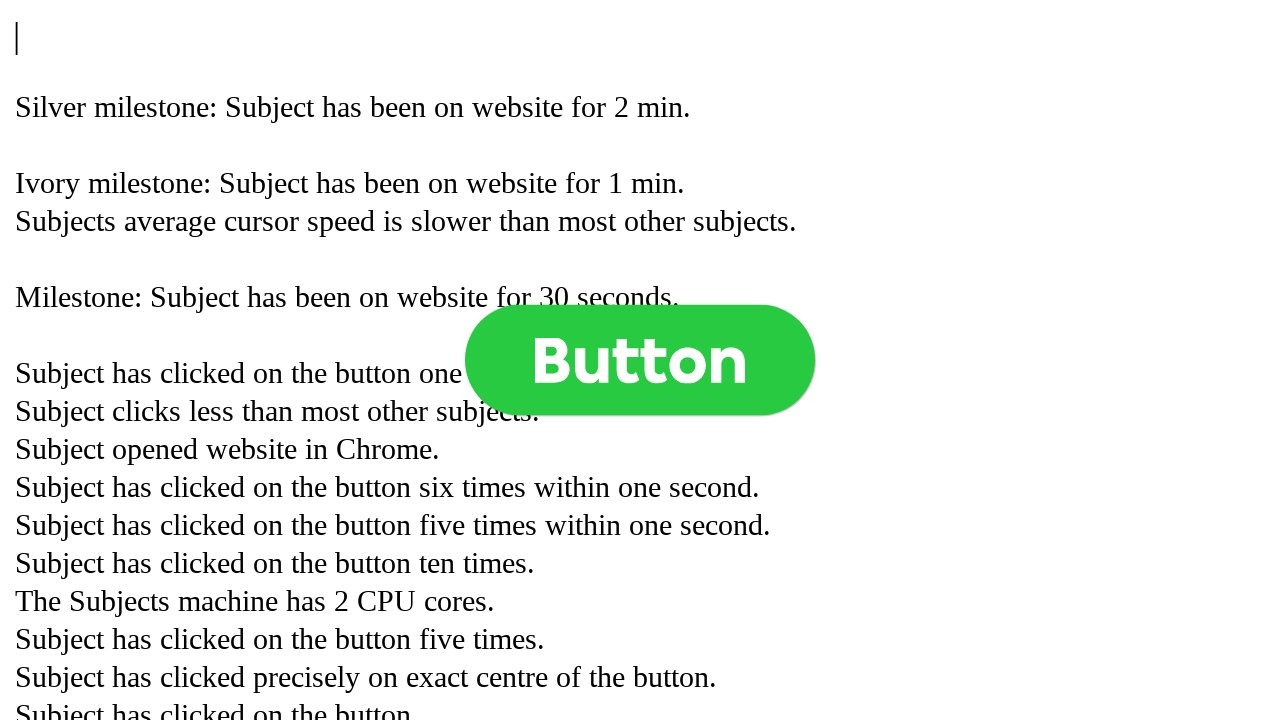

Clicked button (click 977 of 1000) at (640, 360) on .button >> nth=0
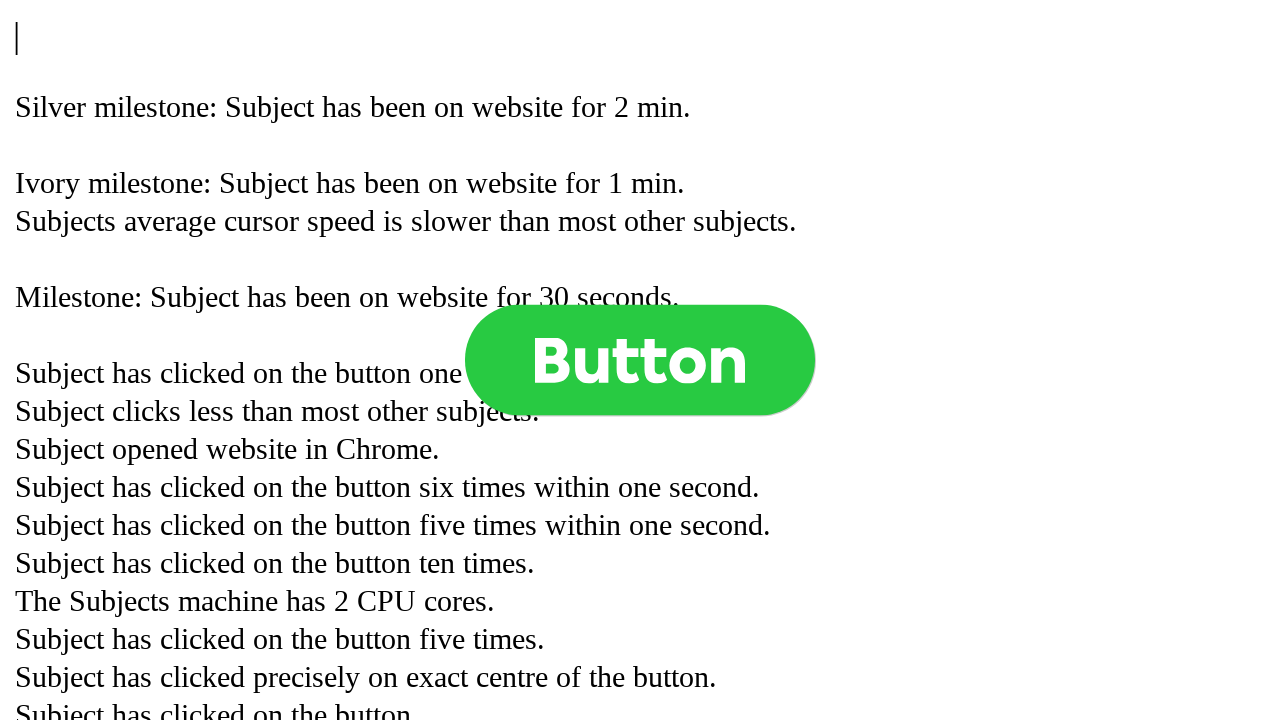

Clicked button (click 978 of 1000) at (640, 360) on .button >> nth=0
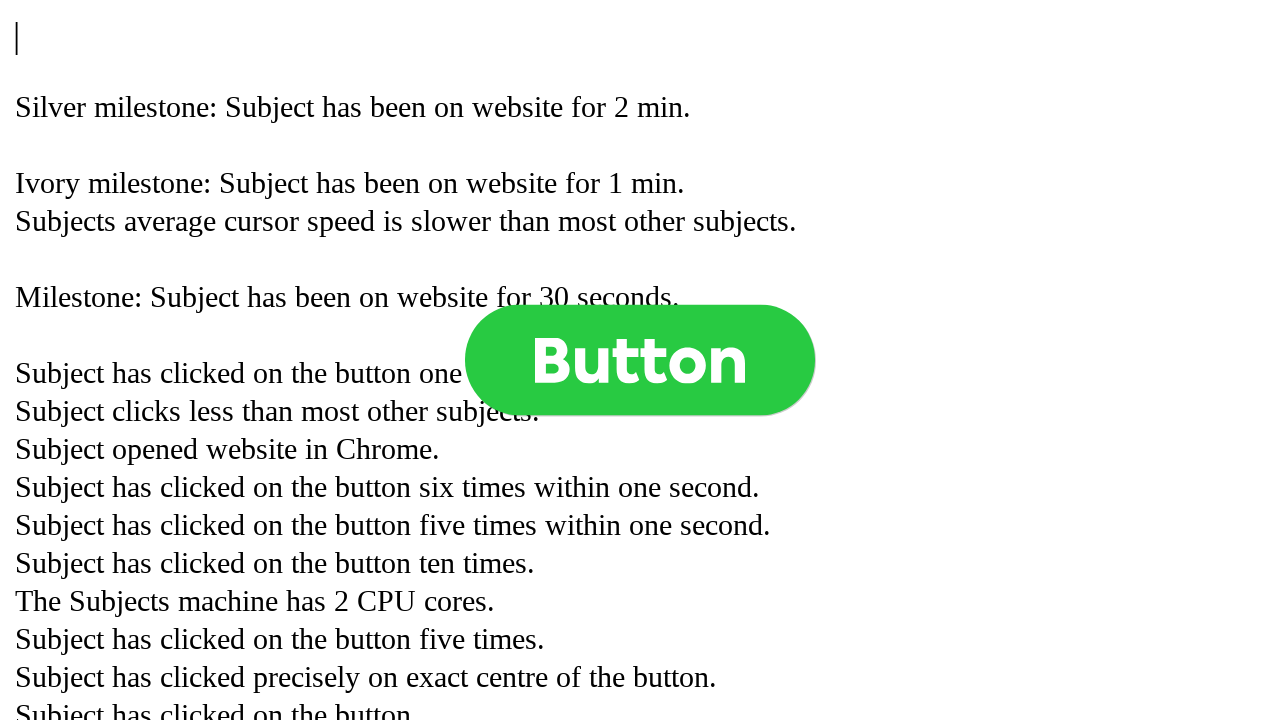

Clicked button (click 979 of 1000) at (640, 360) on .button >> nth=0
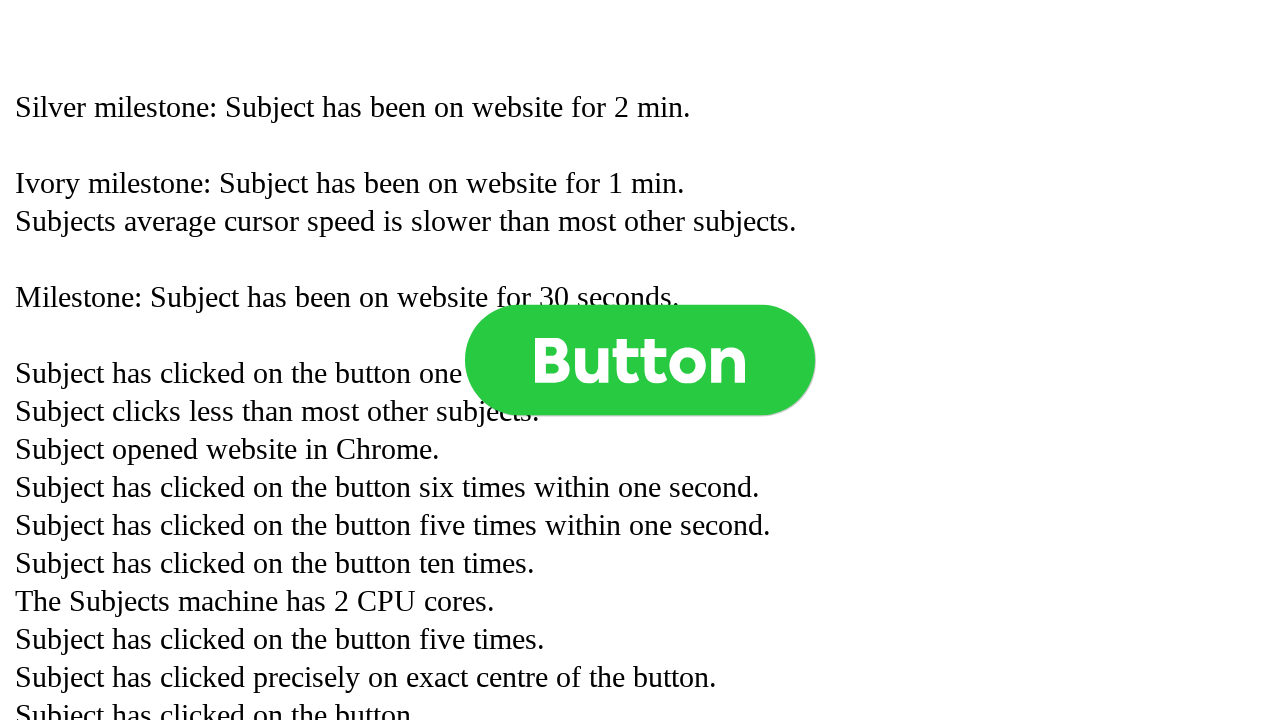

Clicked button (click 980 of 1000) at (640, 360) on .button >> nth=0
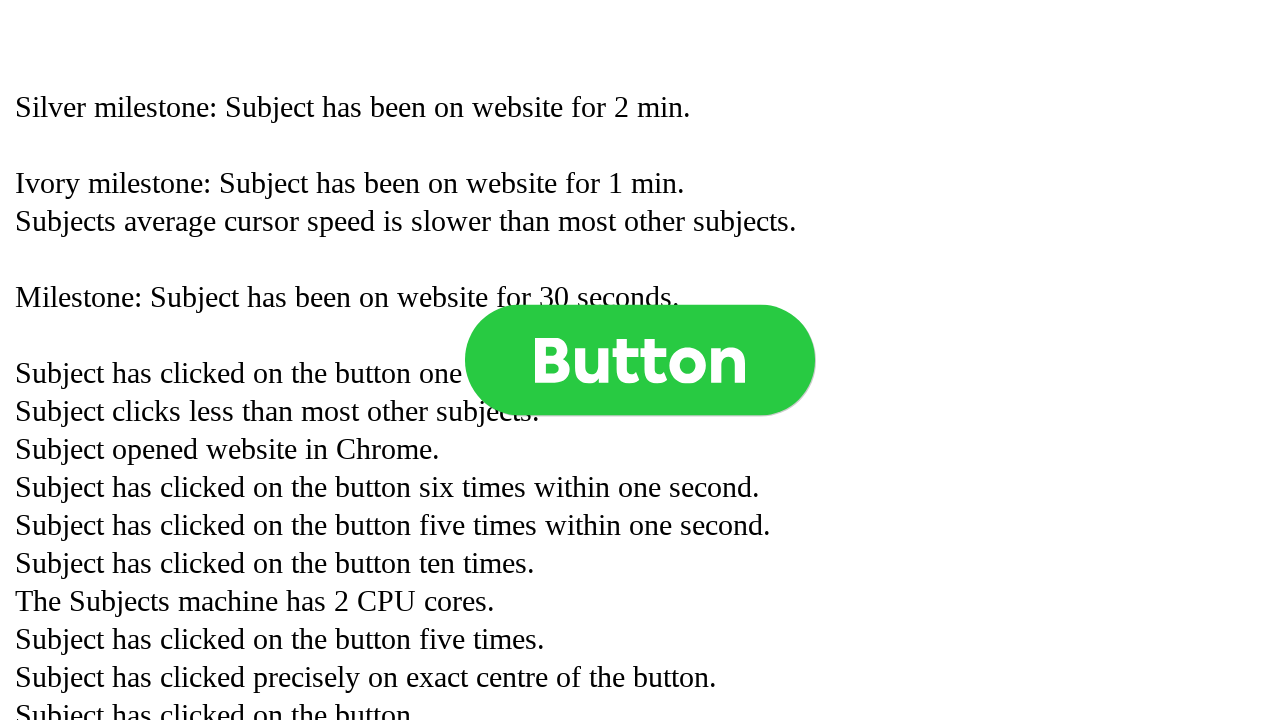

Clicked button (click 981 of 1000) at (640, 360) on .button >> nth=0
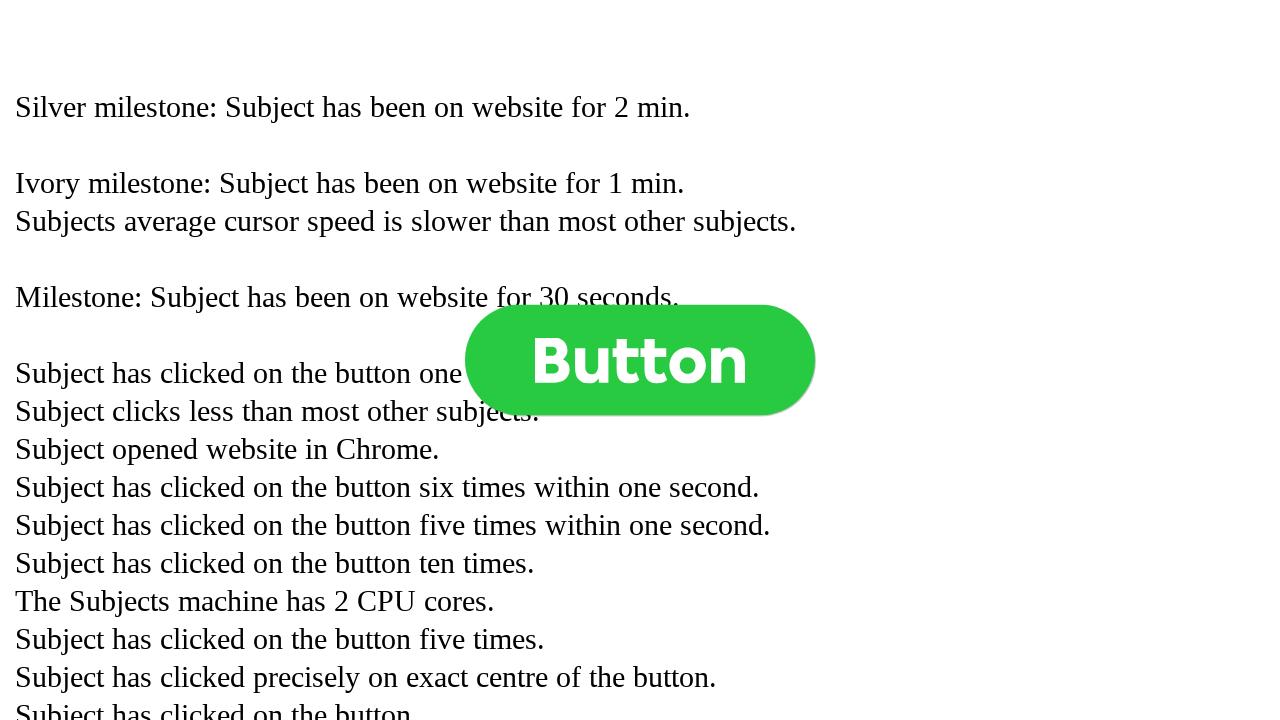

Clicked button (click 982 of 1000) at (640, 360) on .button >> nth=0
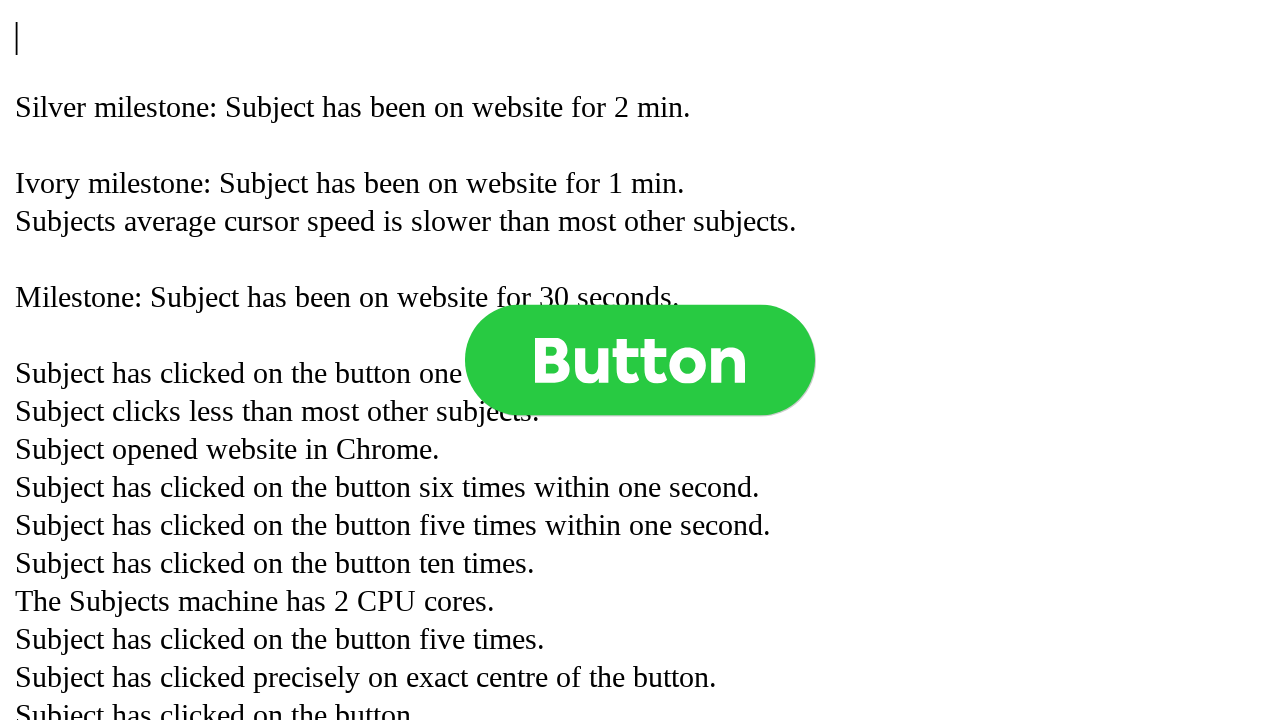

Clicked button (click 983 of 1000) at (640, 360) on .button >> nth=0
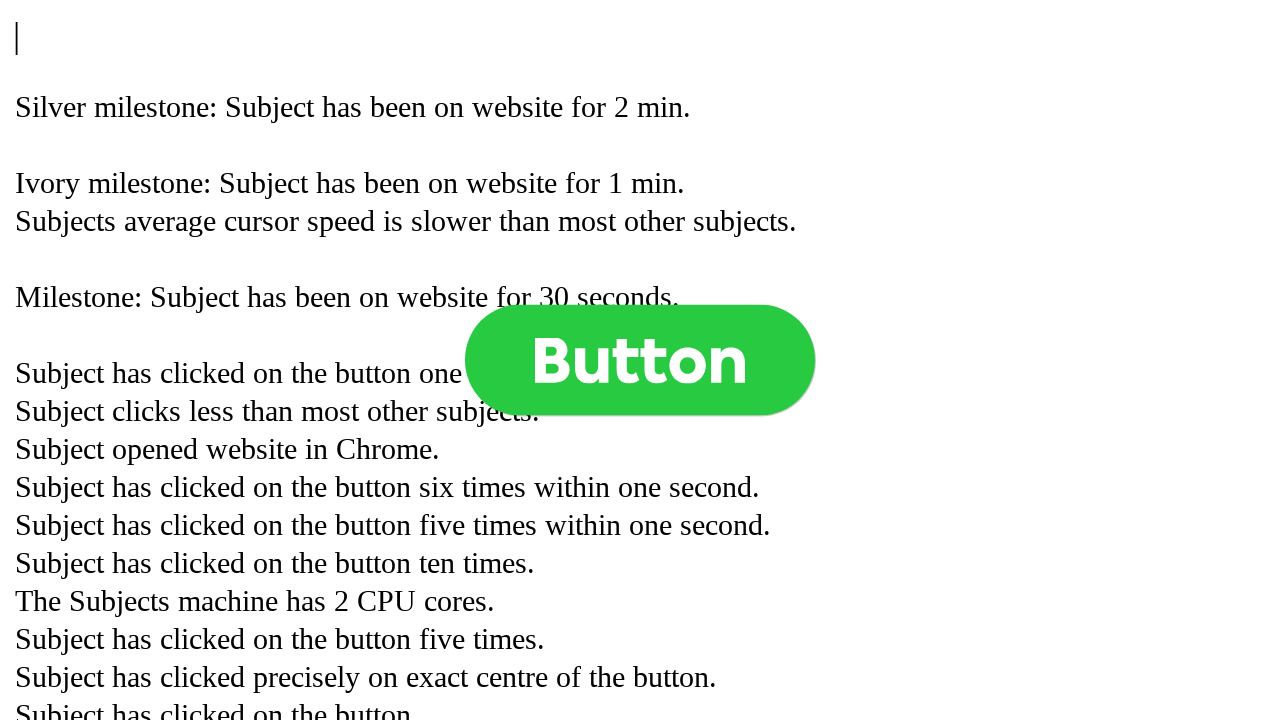

Clicked button (click 984 of 1000) at (640, 360) on .button >> nth=0
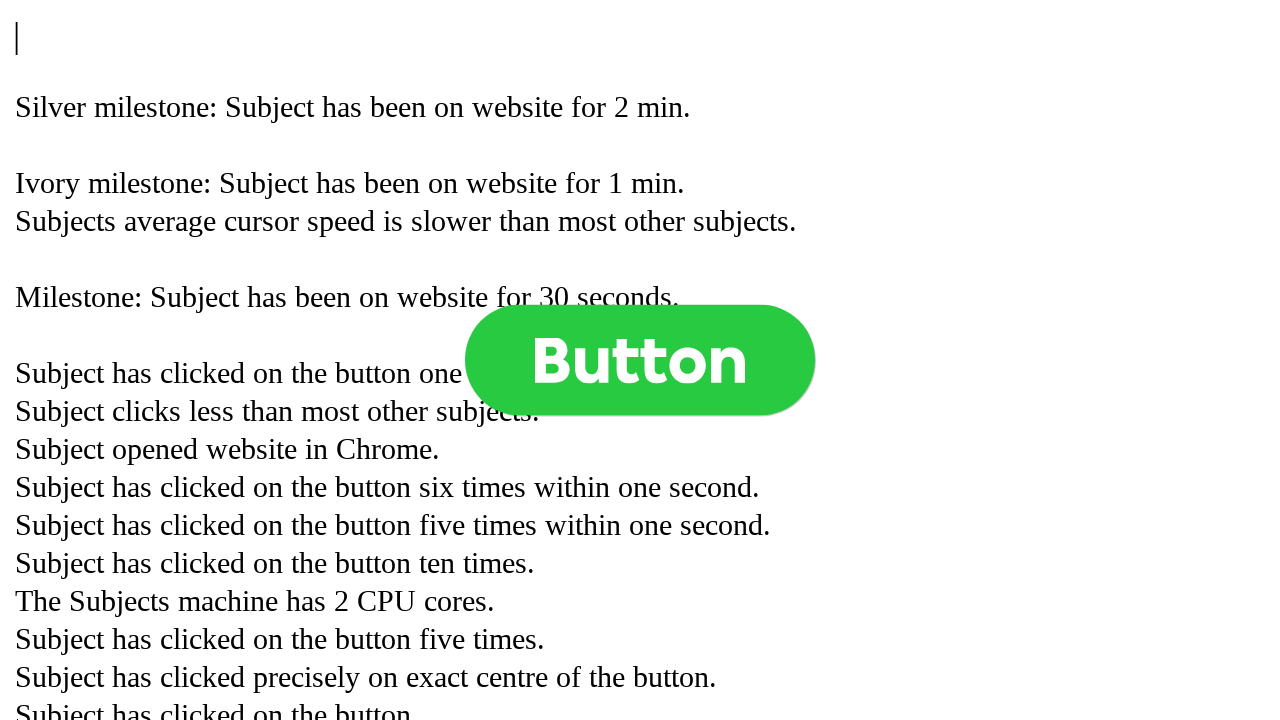

Clicked button (click 985 of 1000) at (640, 360) on .button >> nth=0
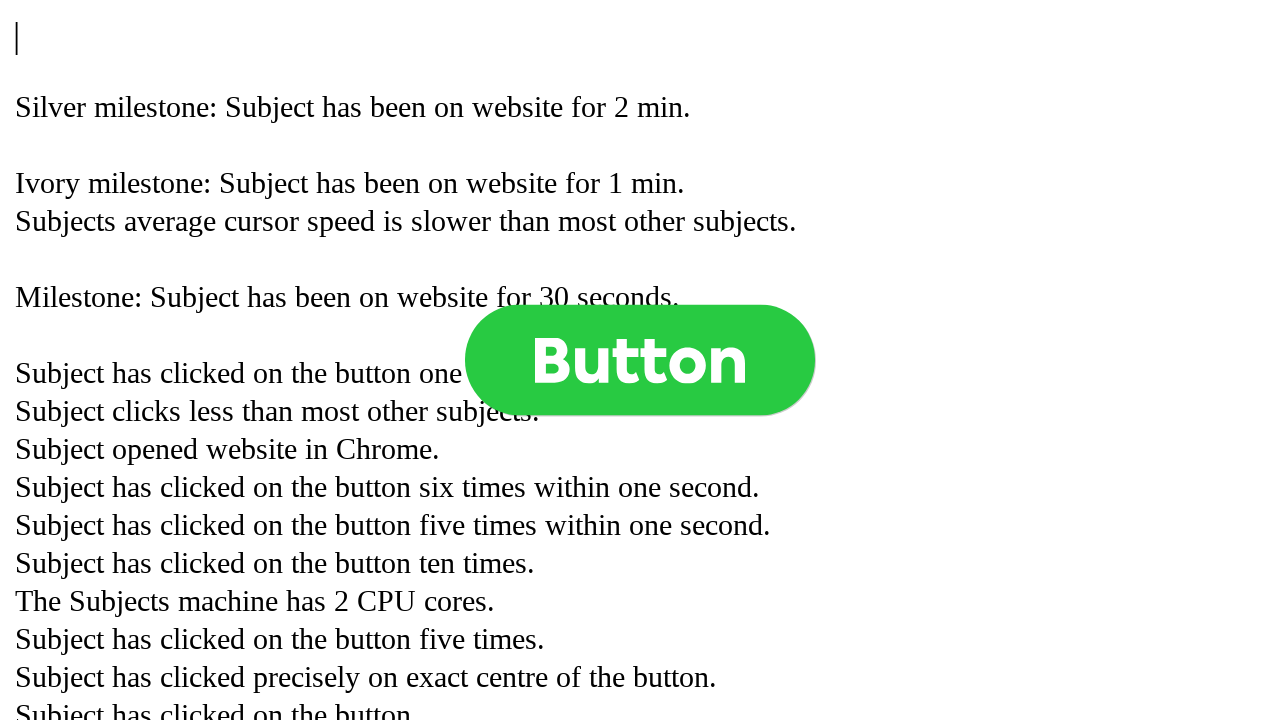

Clicked button (click 986 of 1000) at (640, 360) on .button >> nth=0
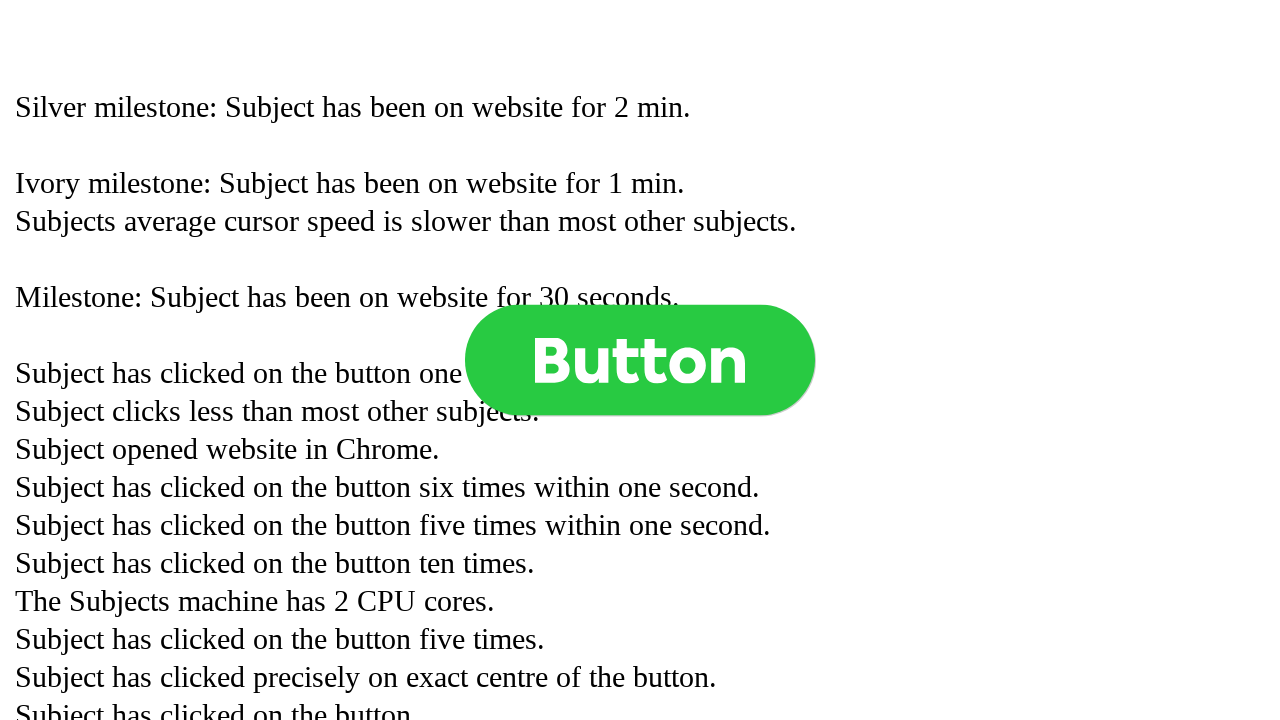

Clicked button (click 987 of 1000) at (640, 360) on .button >> nth=0
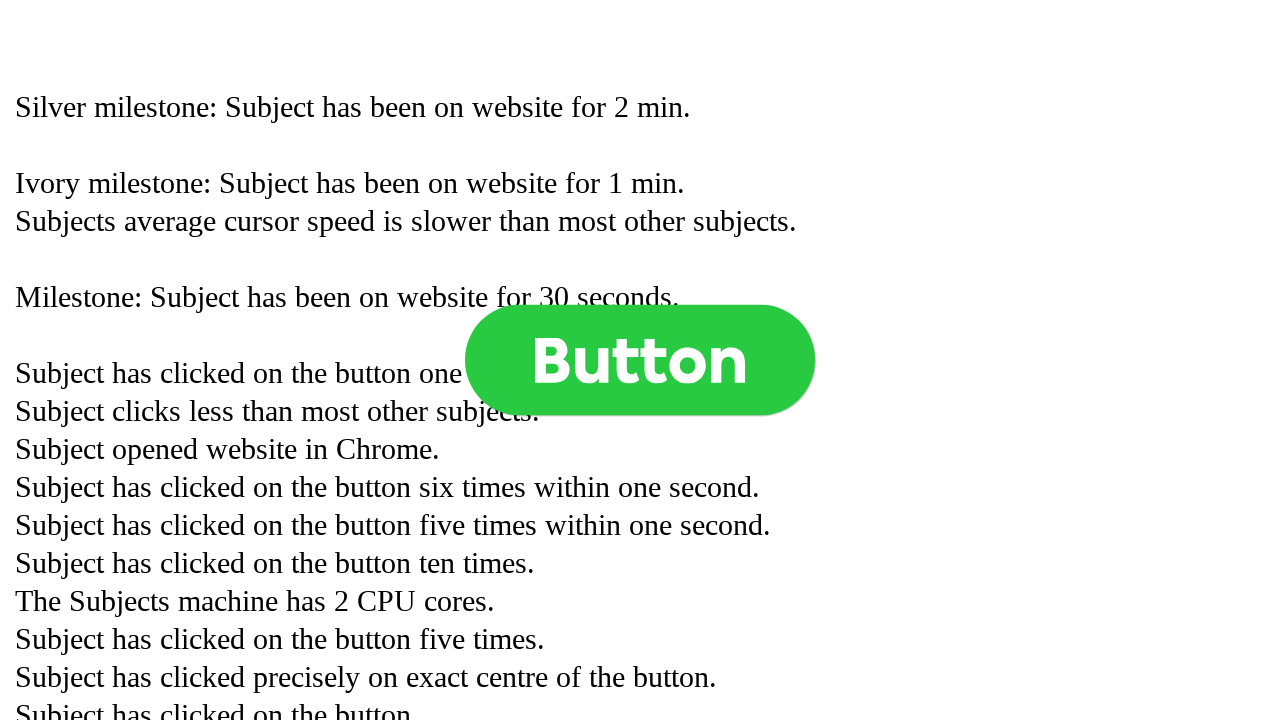

Clicked button (click 988 of 1000) at (640, 360) on .button >> nth=0
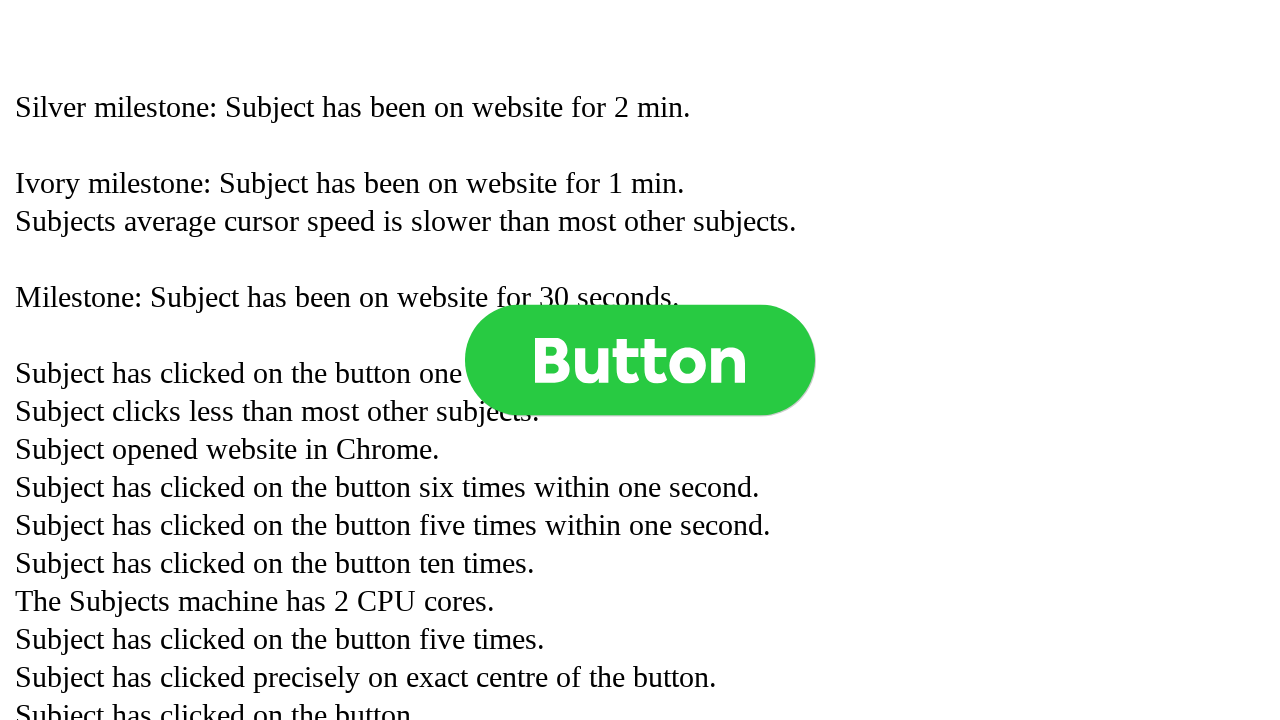

Clicked button (click 989 of 1000) at (640, 360) on .button >> nth=0
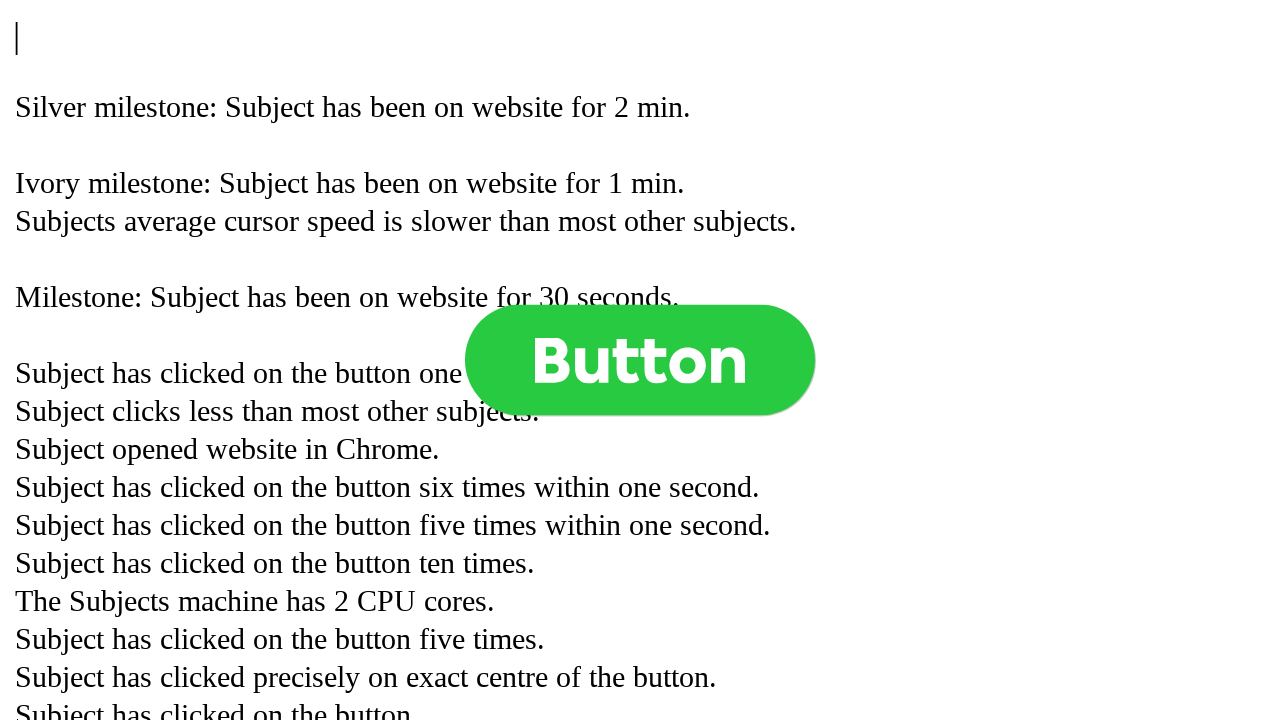

Clicked button (click 990 of 1000) at (640, 360) on .button >> nth=0
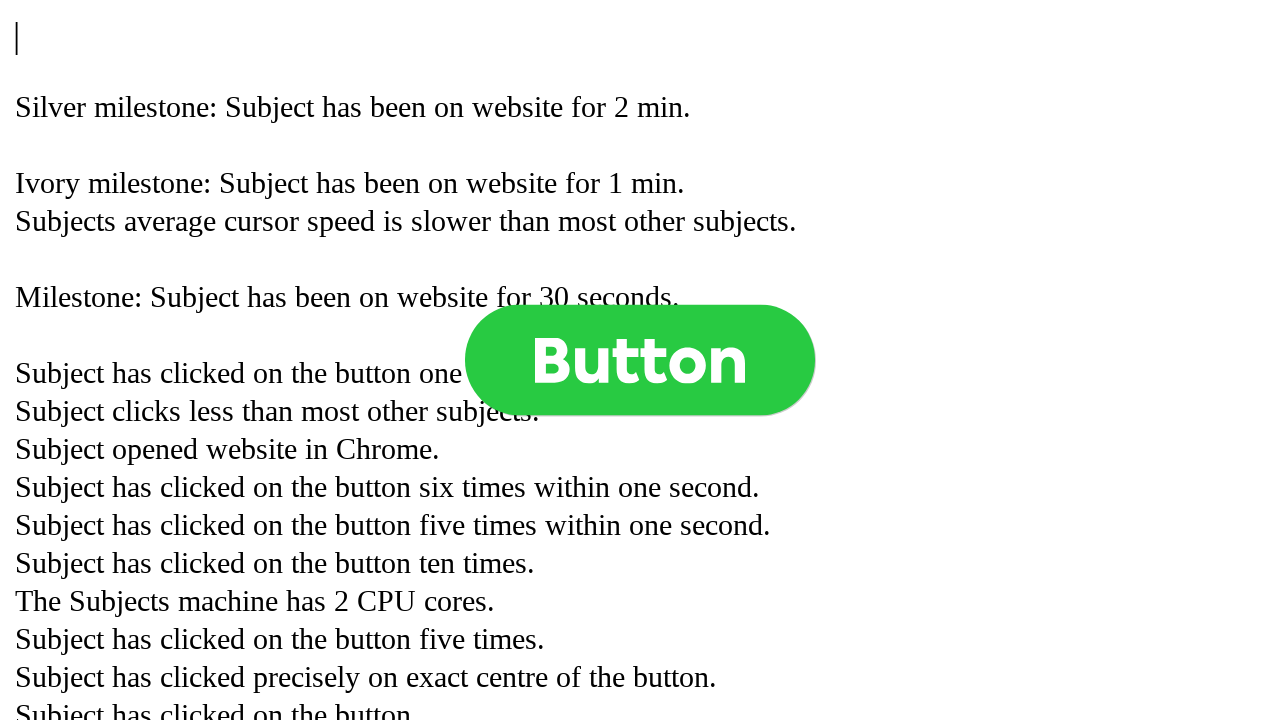

Clicked button (click 991 of 1000) at (640, 360) on .button >> nth=0
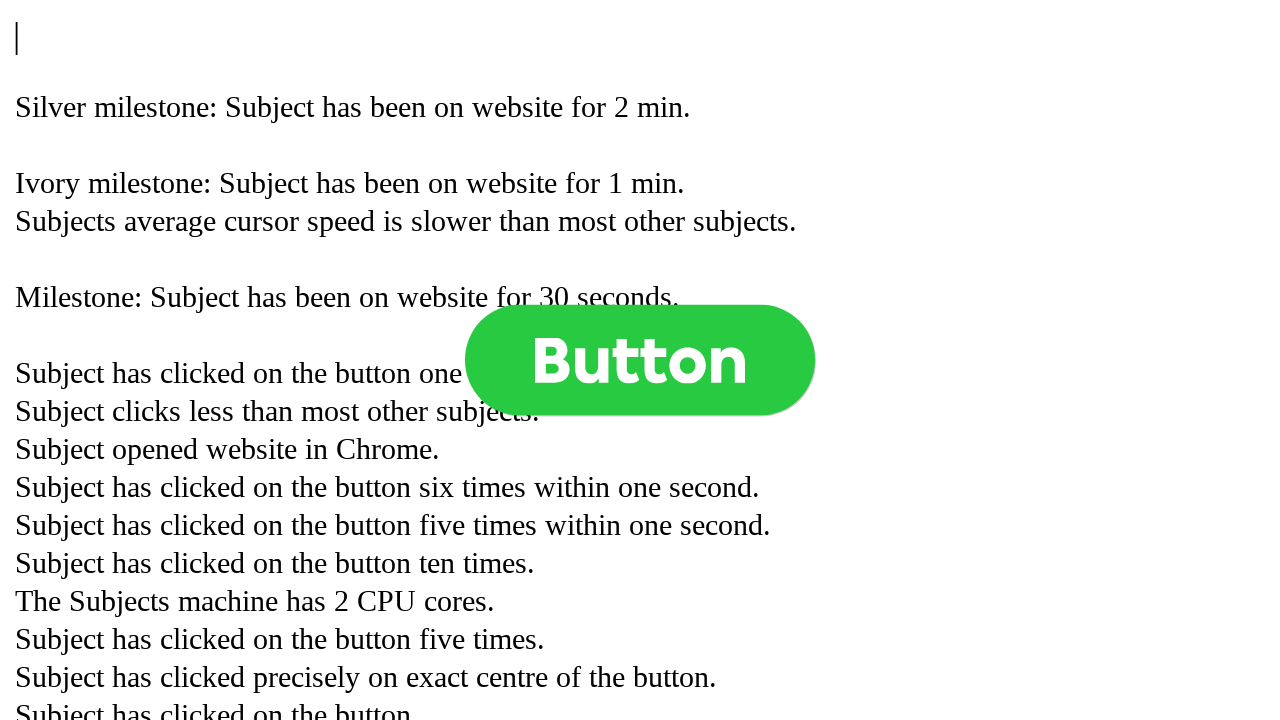

Clicked button (click 992 of 1000) at (640, 360) on .button >> nth=0
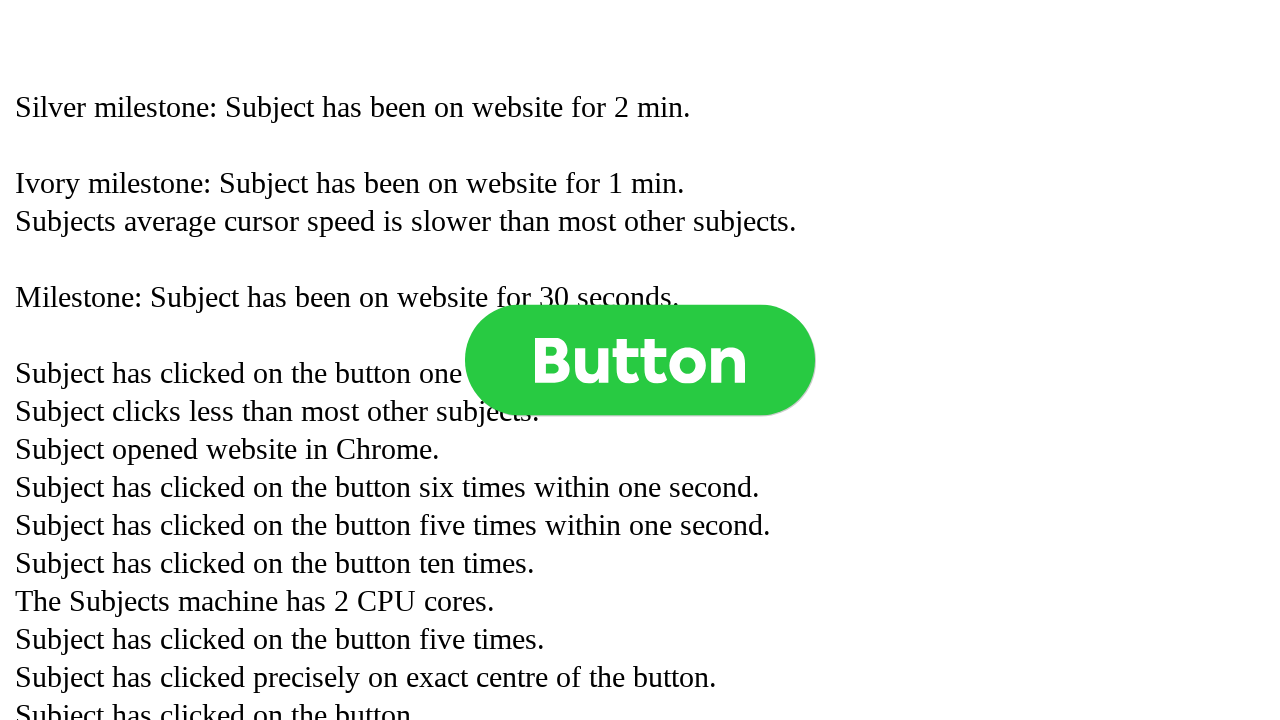

Clicked button (click 993 of 1000) at (640, 360) on .button >> nth=0
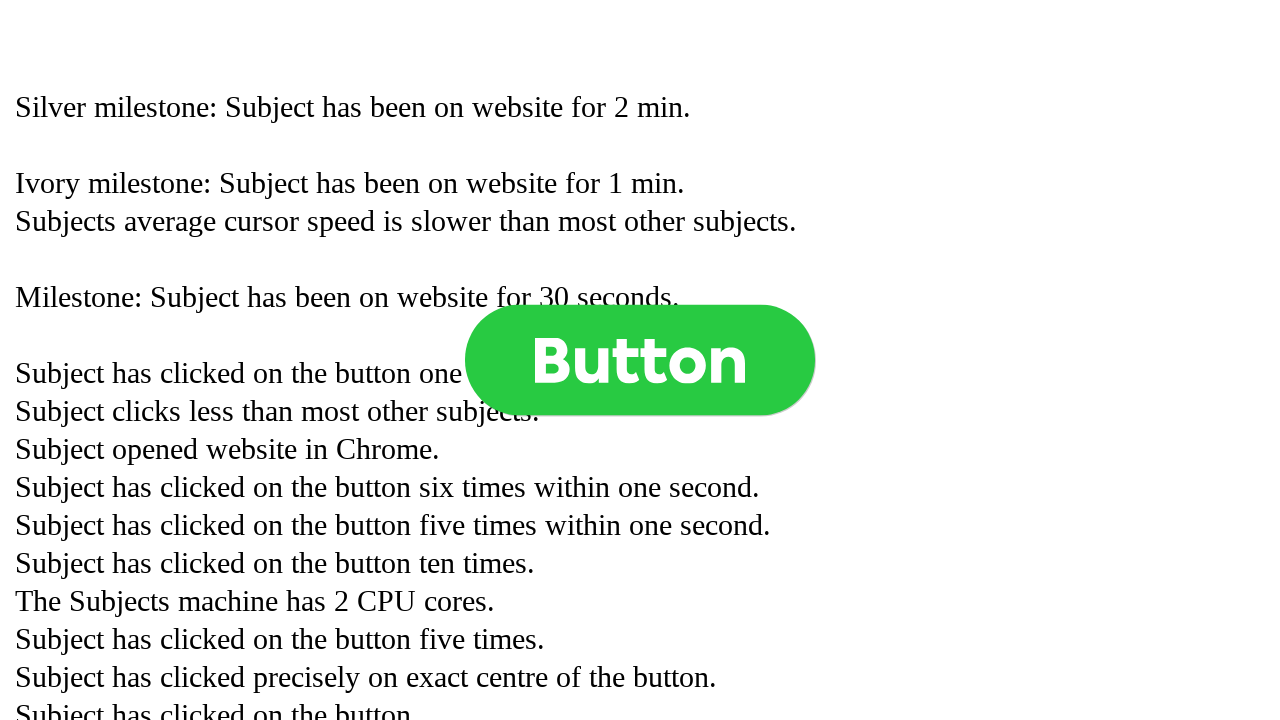

Clicked button (click 994 of 1000) at (640, 360) on .button >> nth=0
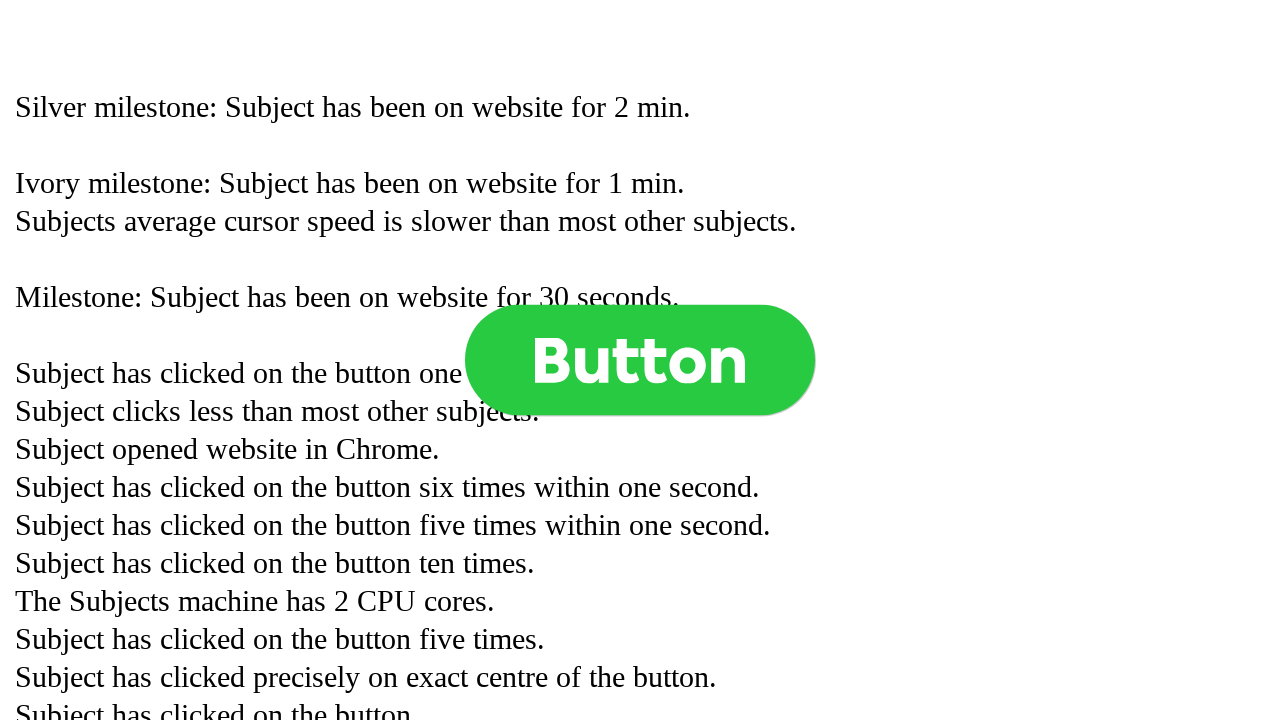

Clicked button (click 995 of 1000) at (640, 360) on .button >> nth=0
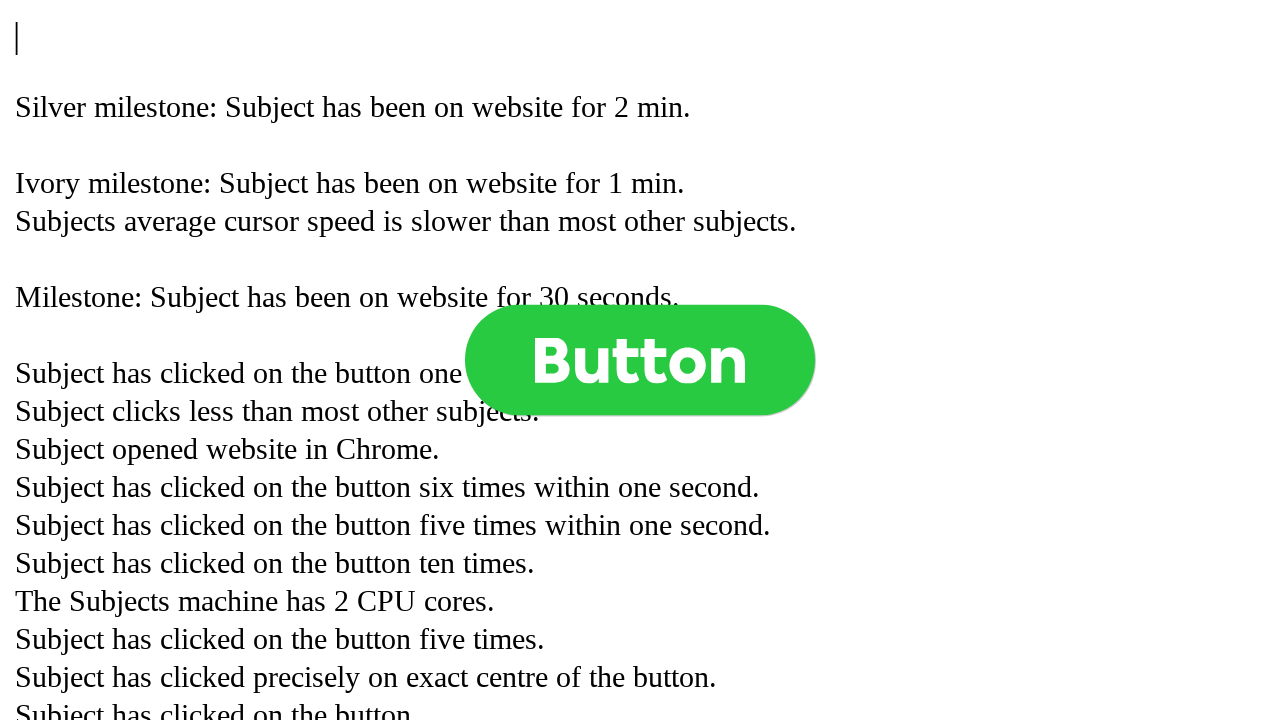

Clicked button (click 996 of 1000) at (640, 360) on .button >> nth=0
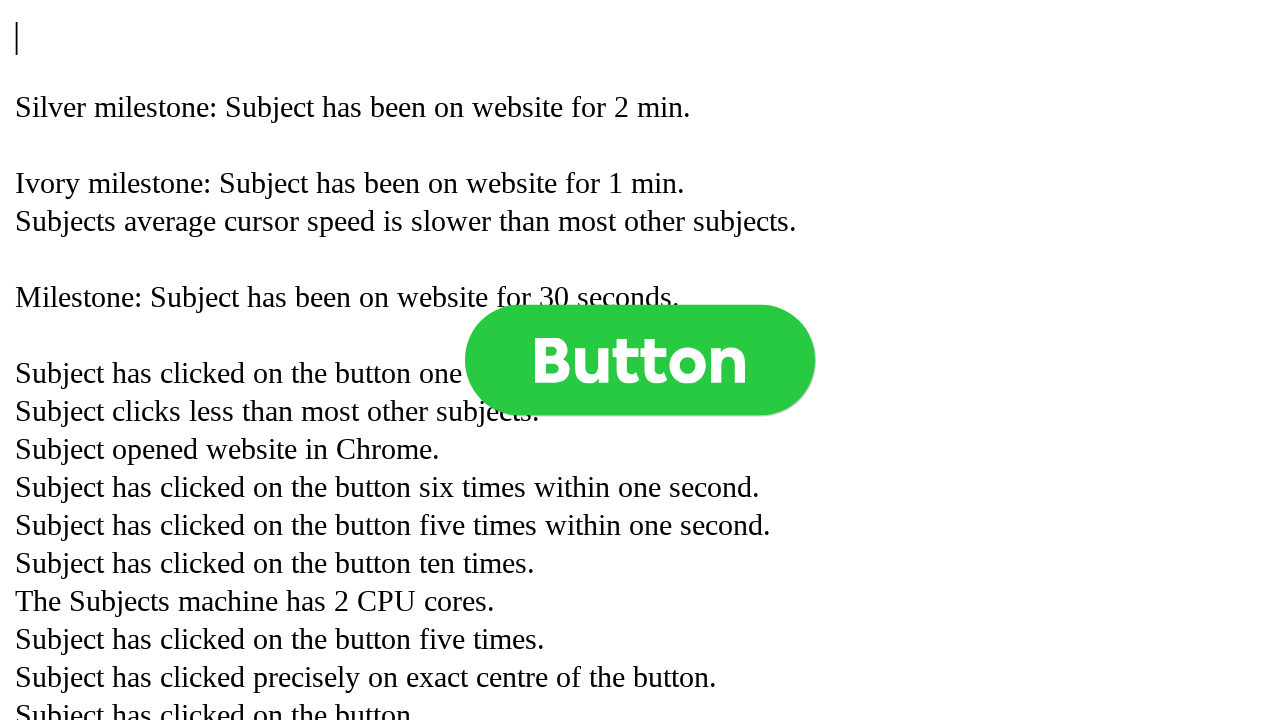

Clicked button (click 997 of 1000) at (640, 360) on .button >> nth=0
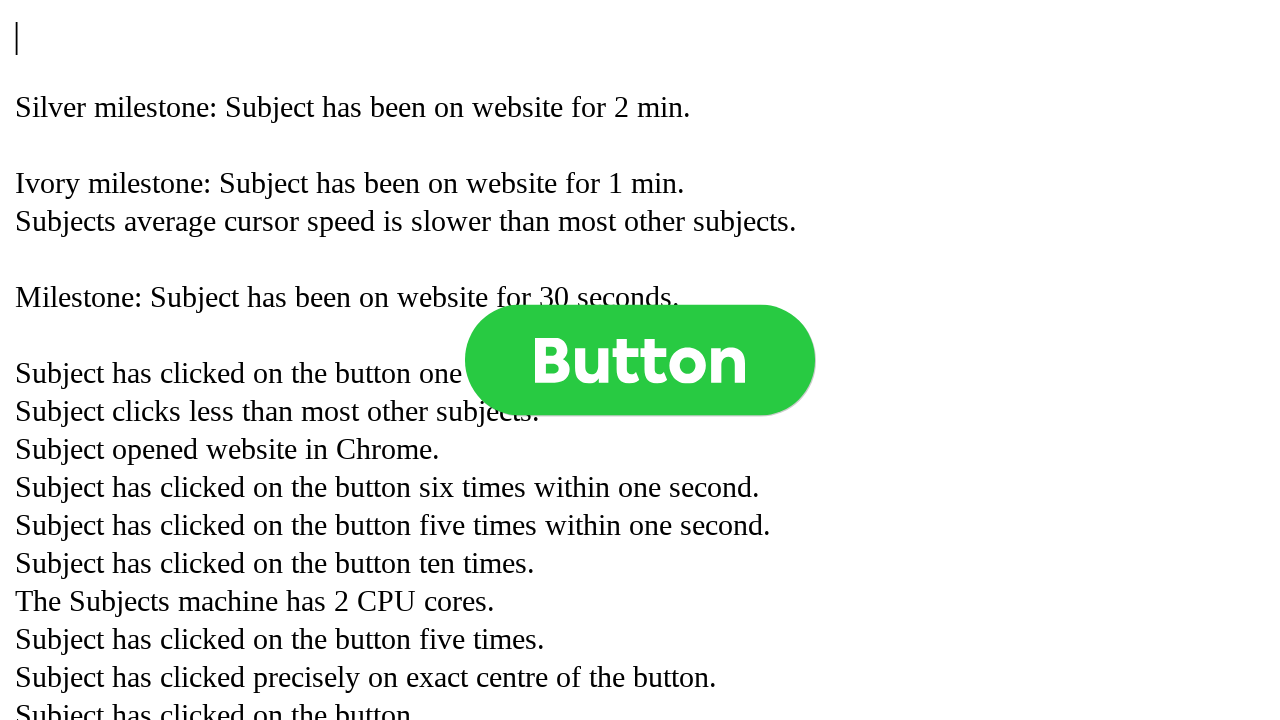

Clicked button (click 998 of 1000) at (640, 360) on .button >> nth=0
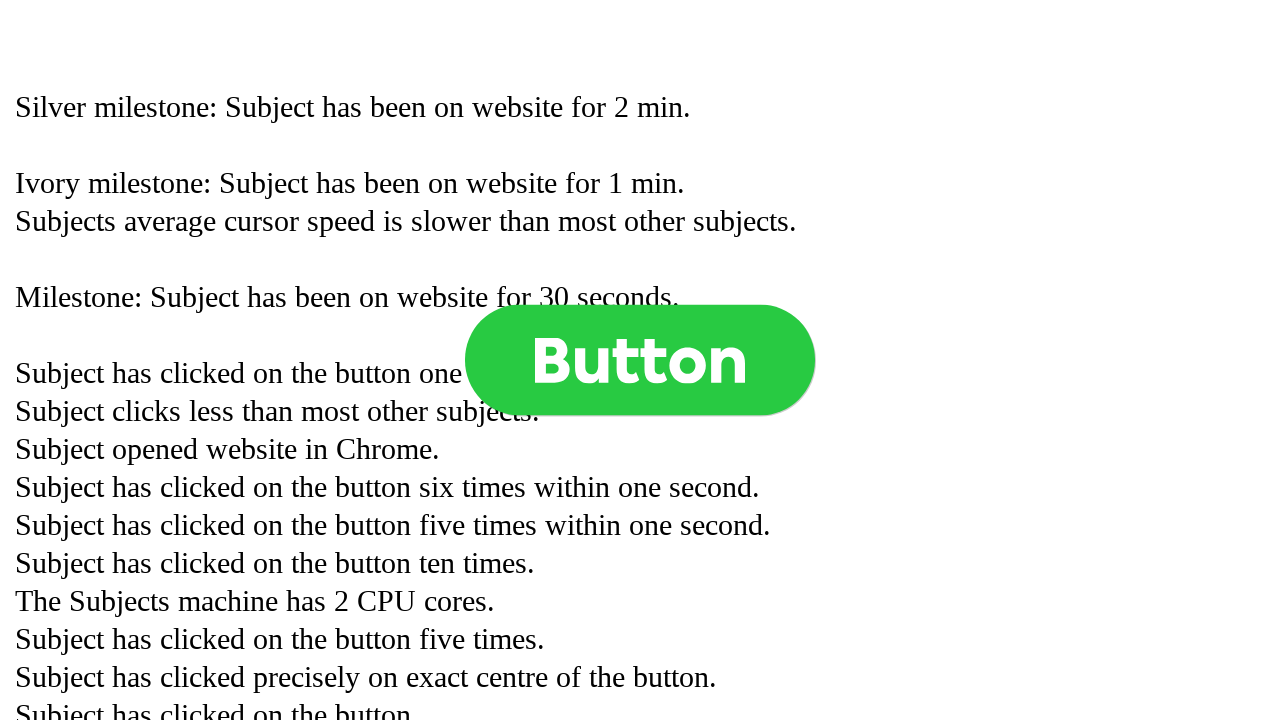

Clicked button (click 999 of 1000) at (640, 360) on .button >> nth=0
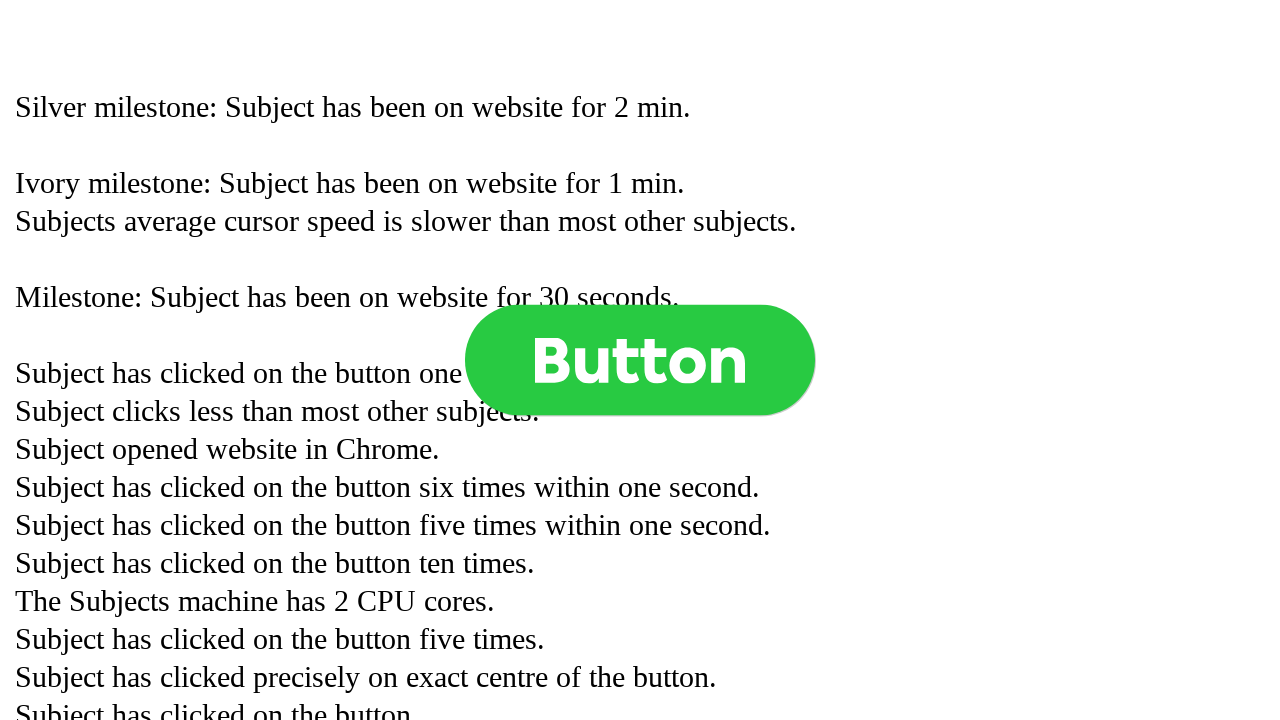

Clicked button (click 1000 of 1000) at (640, 360) on .button >> nth=0
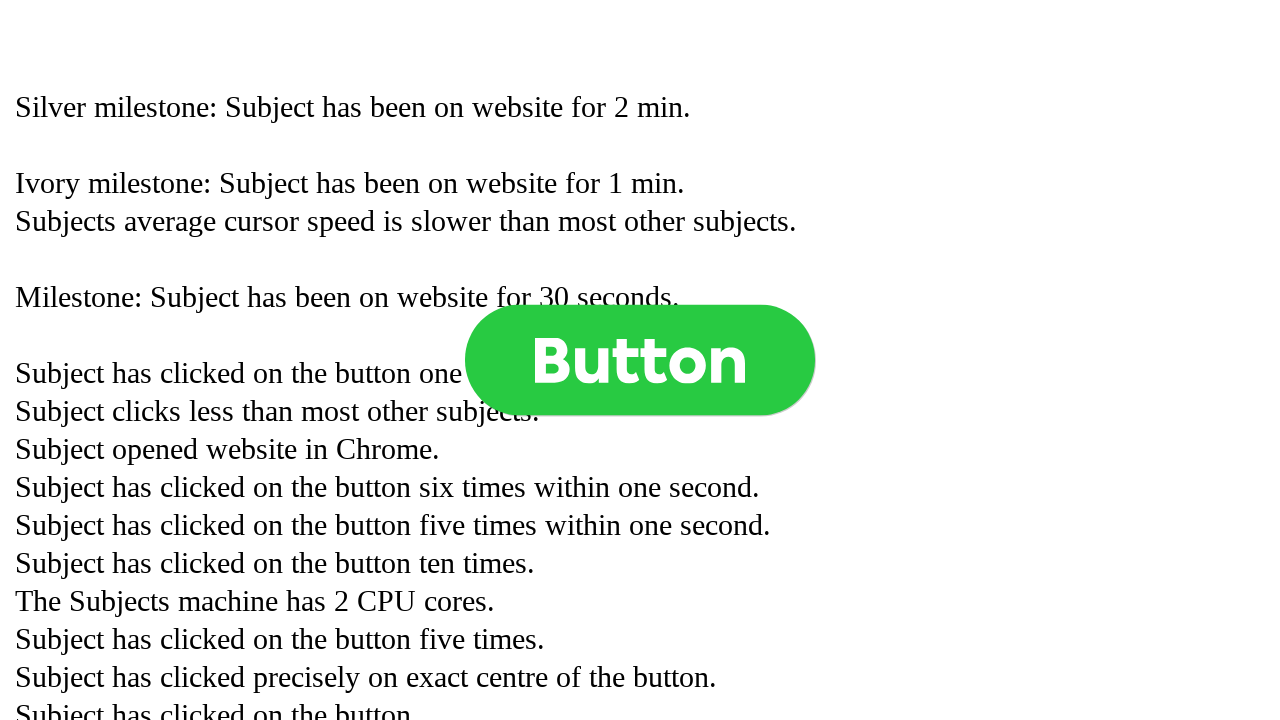

Right-clicked button (right-click 1 of 3) at (640, 360) on .button >> nth=0
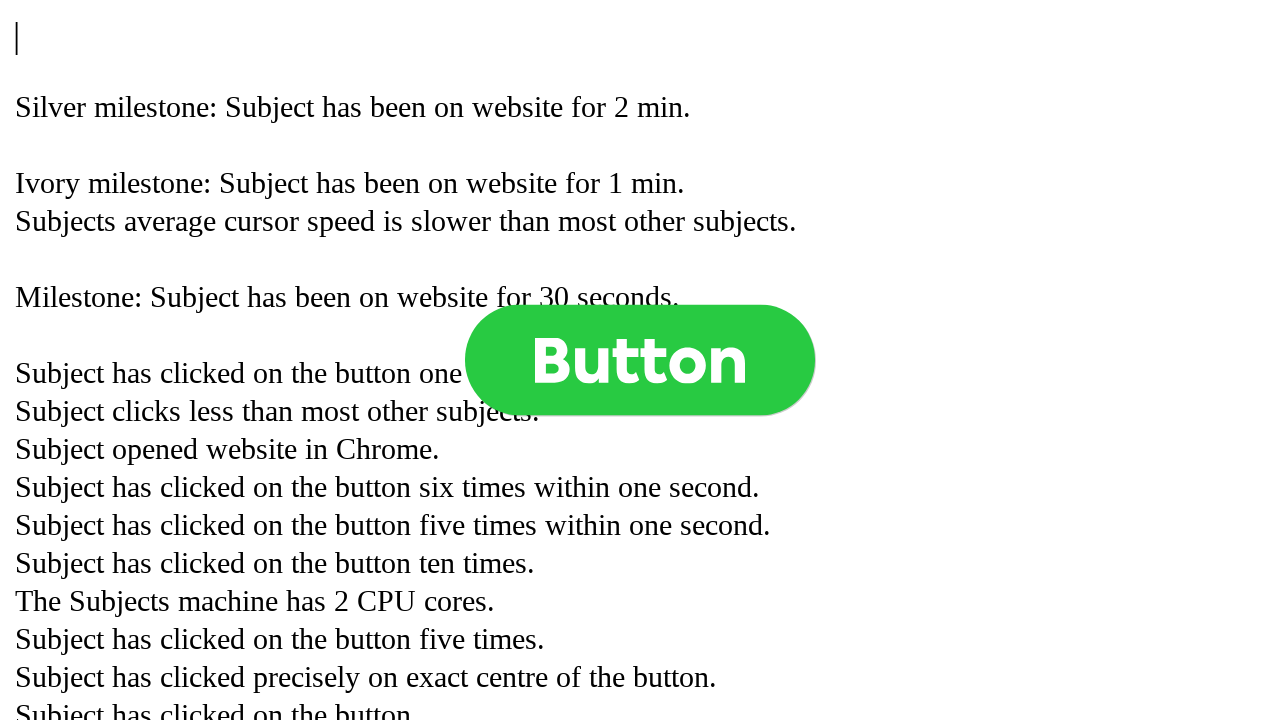

Right-clicked button (right-click 2 of 3) at (640, 360) on .button >> nth=0
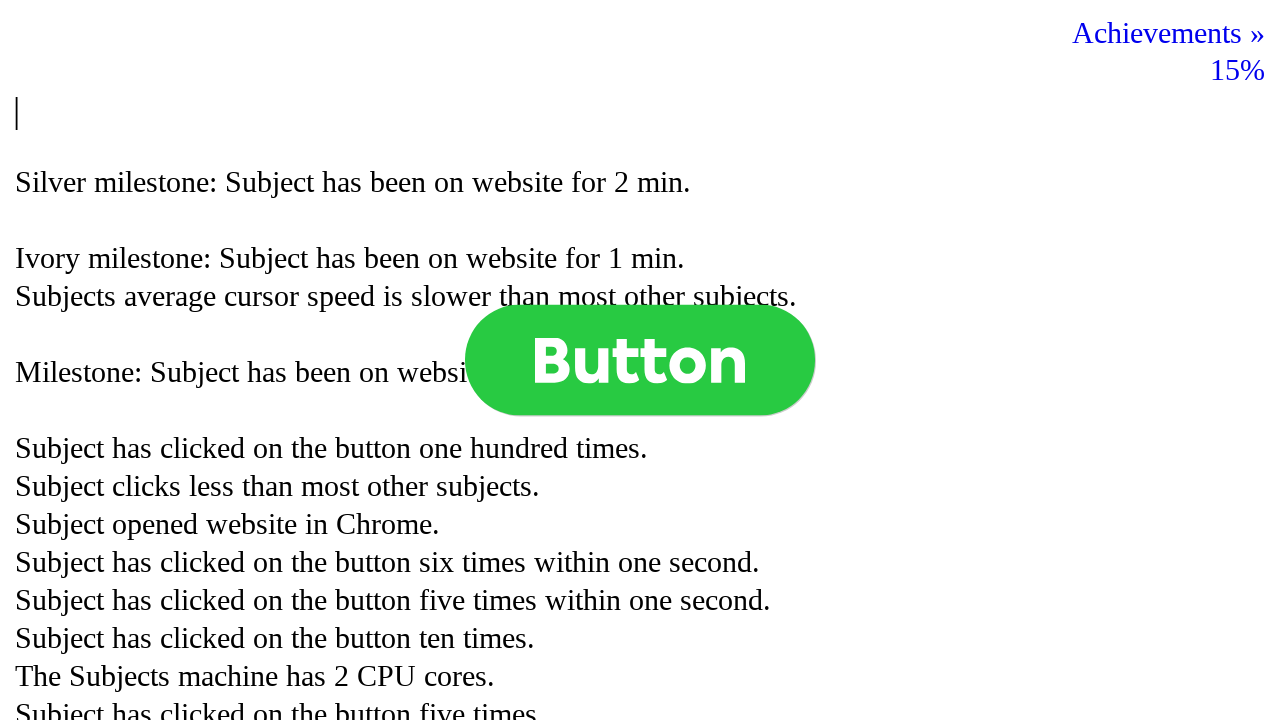

Right-clicked button (right-click 3 of 3) at (640, 360) on .button >> nth=0
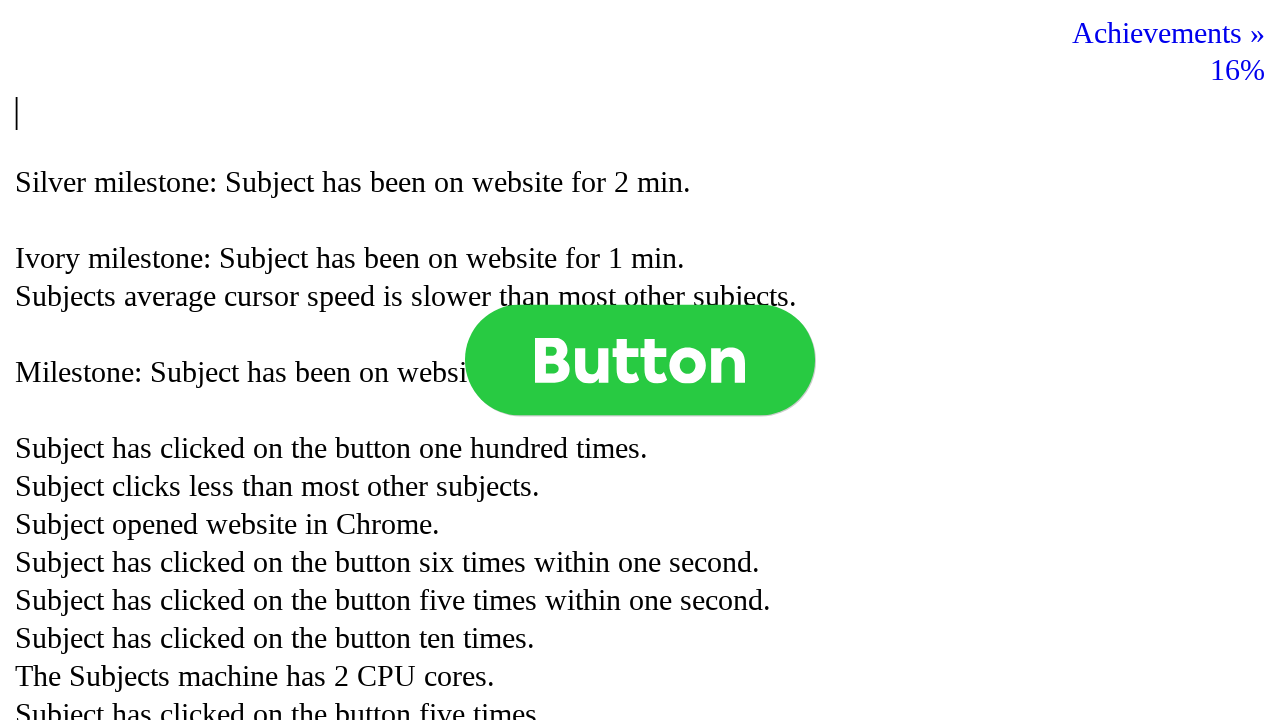

Clicked on progress/achievements section at (1168, 33) on .progress
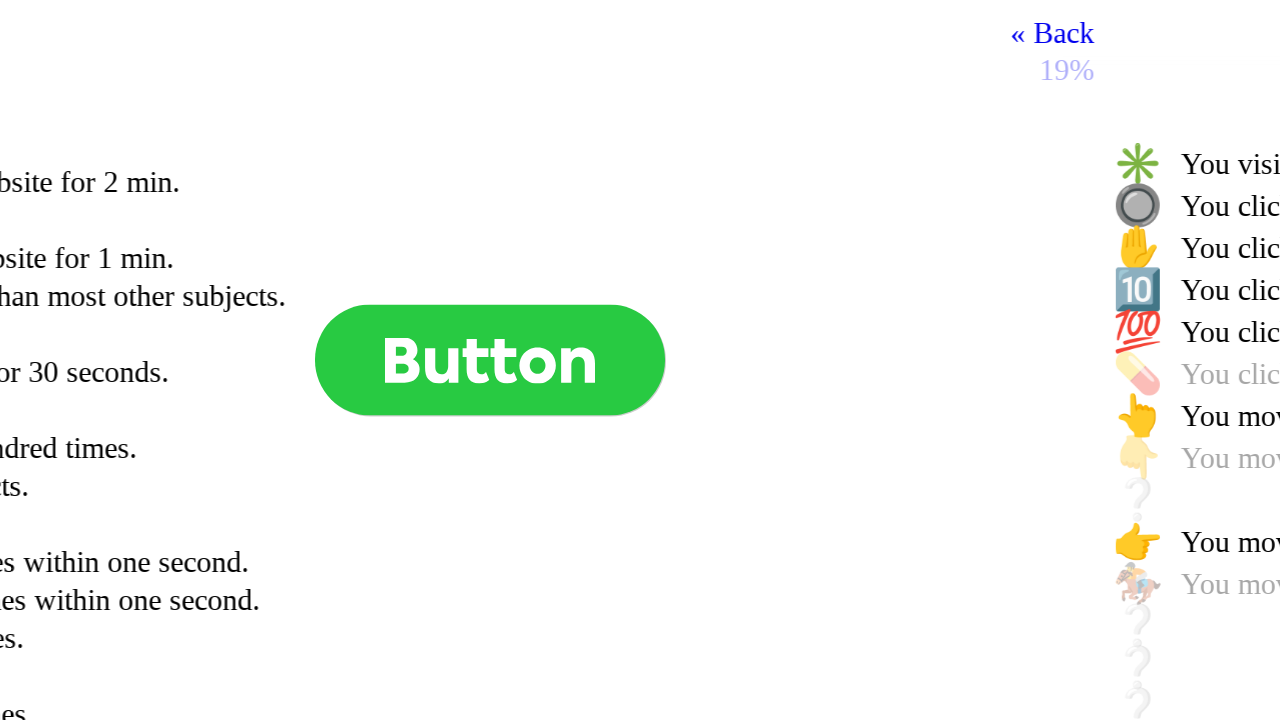

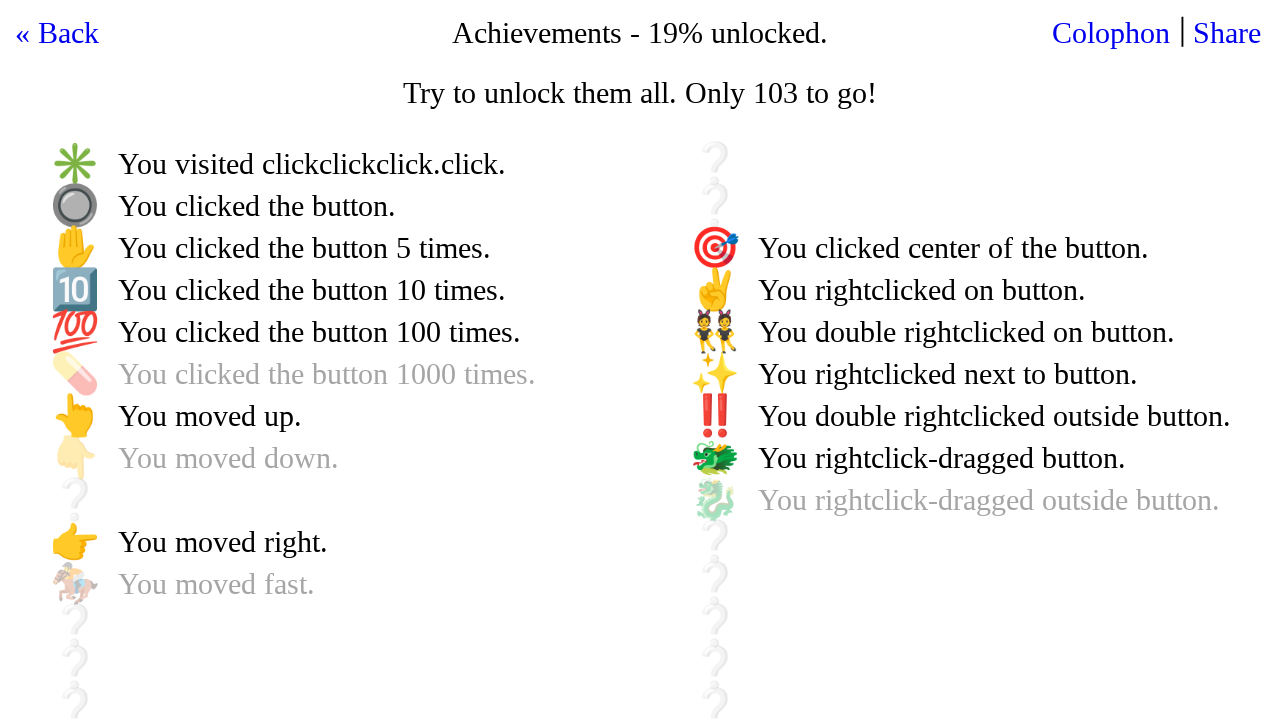